Tests jQuery UI datepicker functionality by selecting a date using two approaches - direct text input and navigating through the calendar interface to select a specific date

Starting URL: https://jqueryui.com/datepicker/

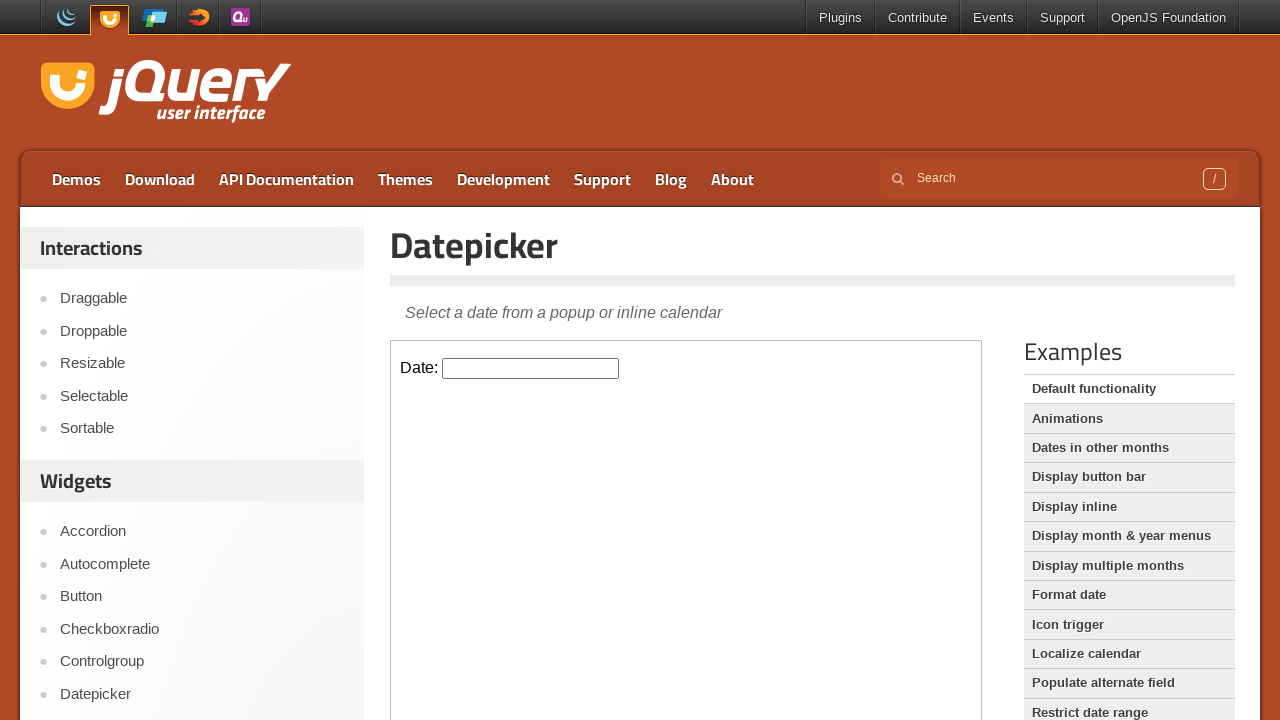

Located iframe containing datepicker
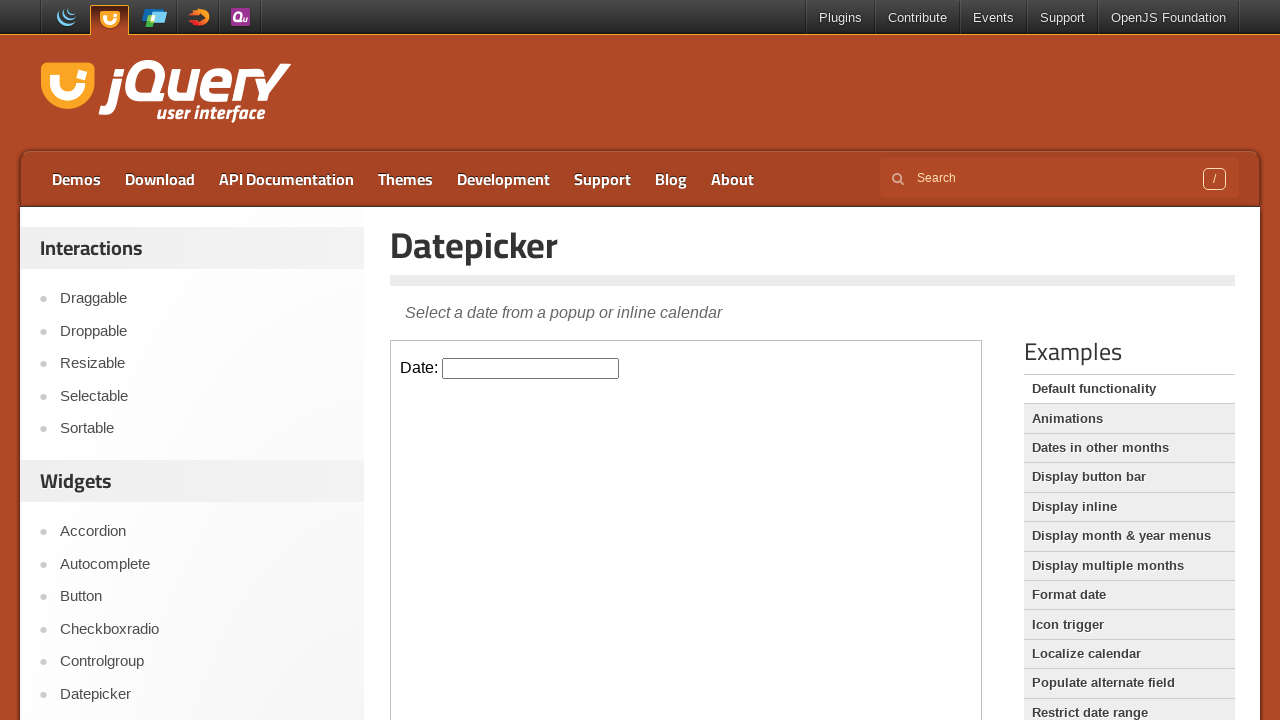

Filled datepicker input with direct date '10/5/2023' on iframe >> nth=0 >> internal:control=enter-frame >> #datepicker
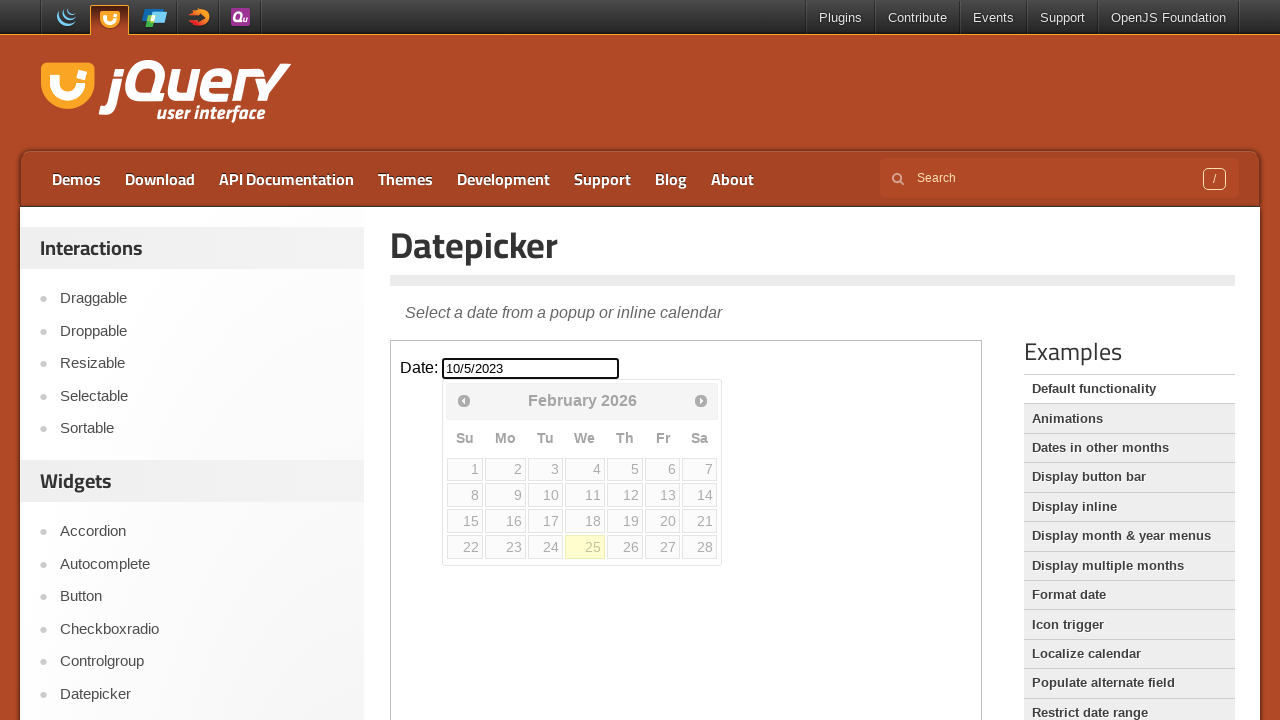

Clicked datepicker to open calendar at (531, 368) on iframe >> nth=0 >> internal:control=enter-frame >> #datepicker
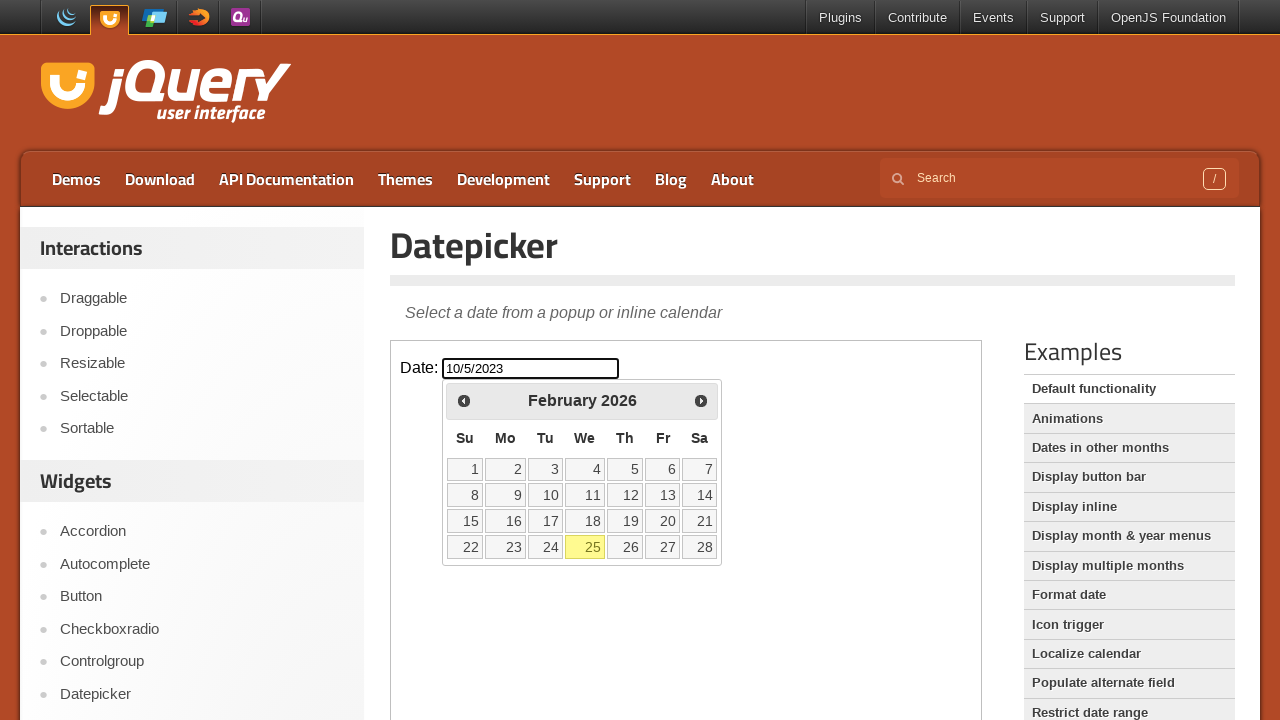

Read current calendar date: February 2026
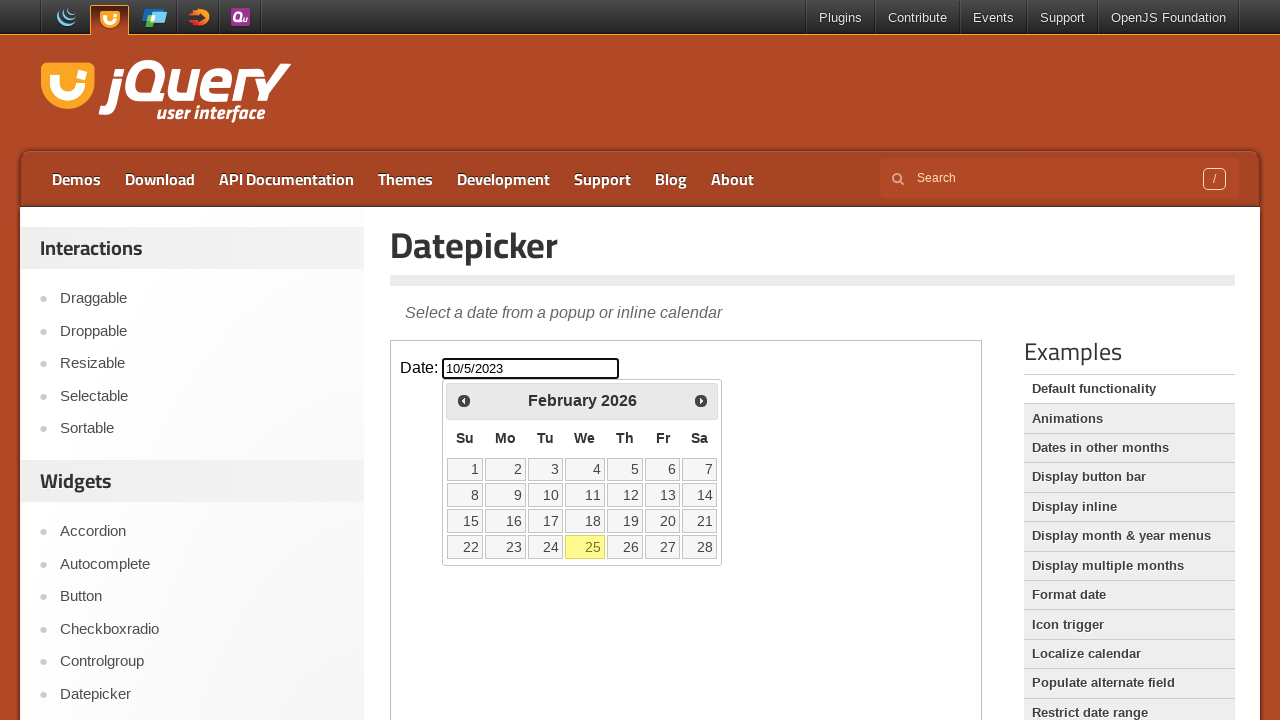

Clicked previous month button to navigate backwards at (464, 400) on iframe >> nth=0 >> internal:control=enter-frame >> span.ui-icon.ui-icon-circle-t
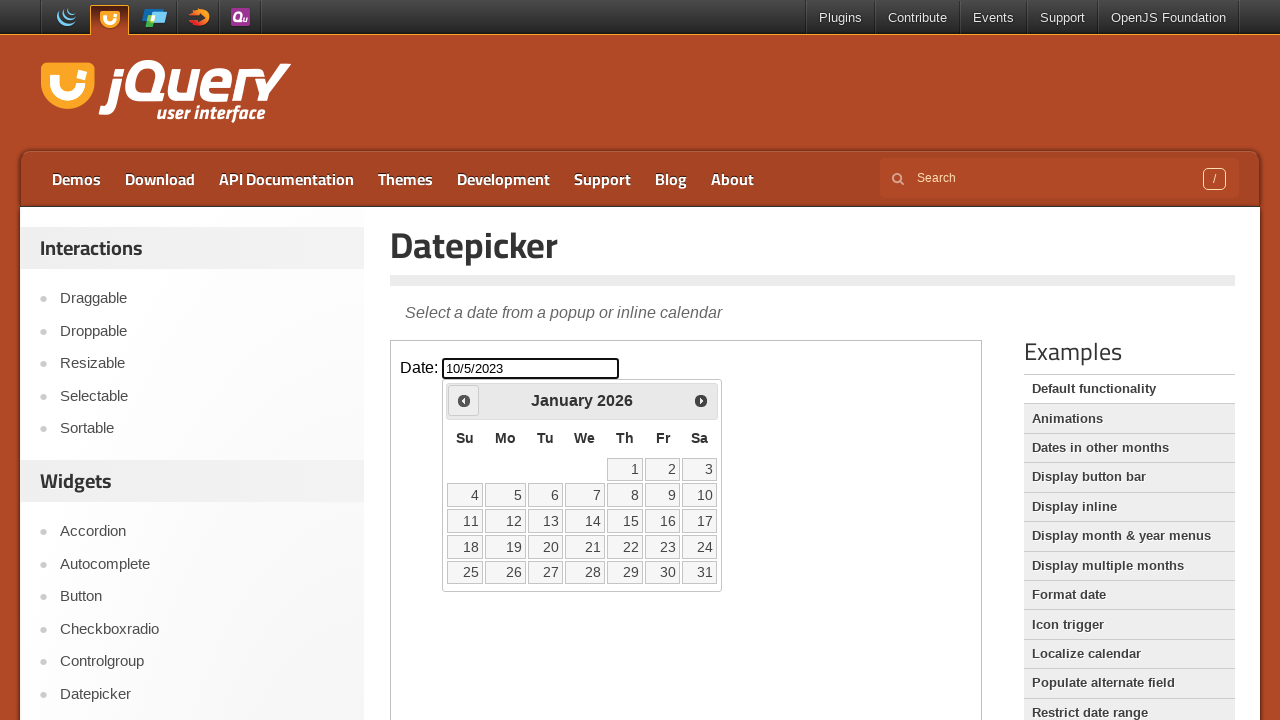

Read current calendar date: January 2026
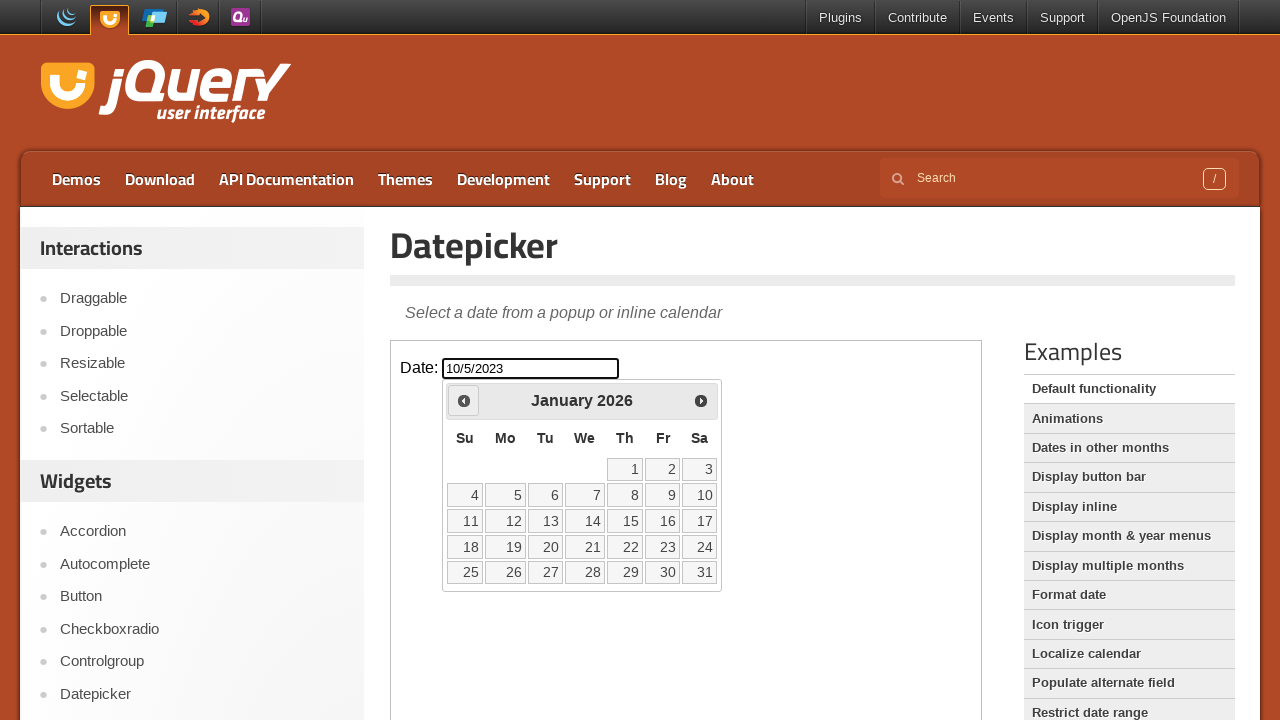

Clicked previous month button to navigate backwards at (464, 400) on iframe >> nth=0 >> internal:control=enter-frame >> span.ui-icon.ui-icon-circle-t
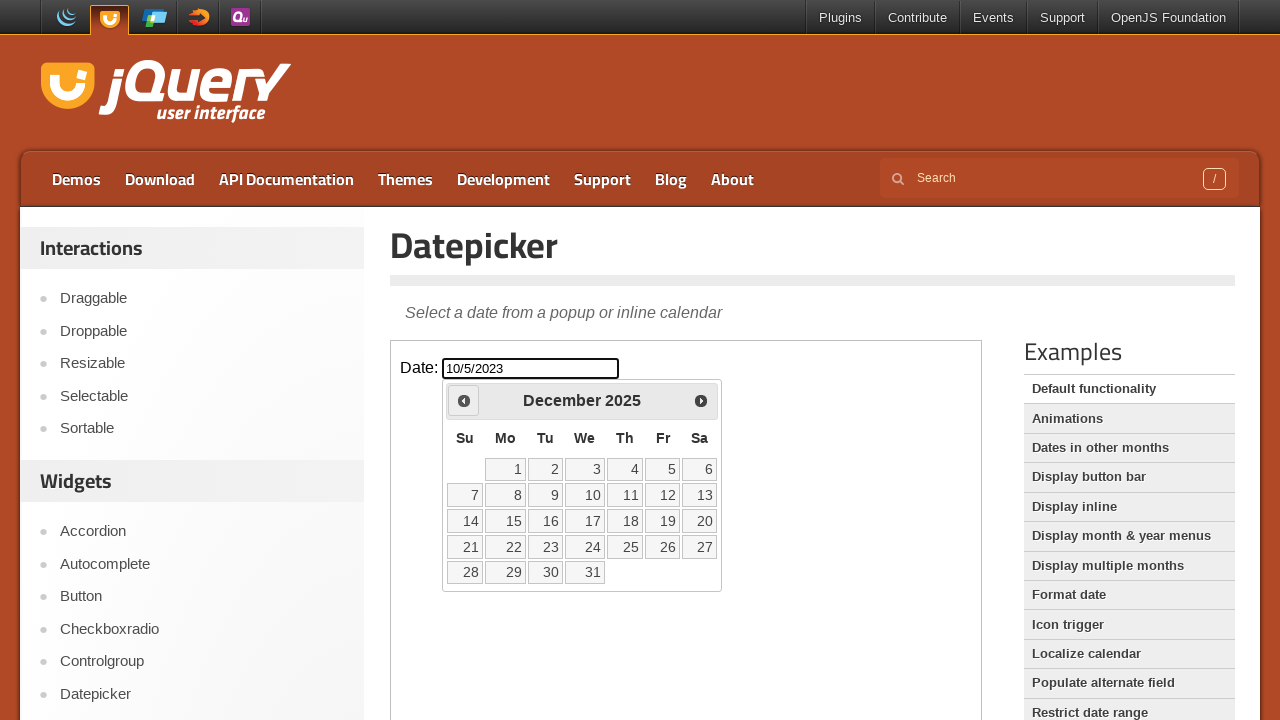

Read current calendar date: December 2025
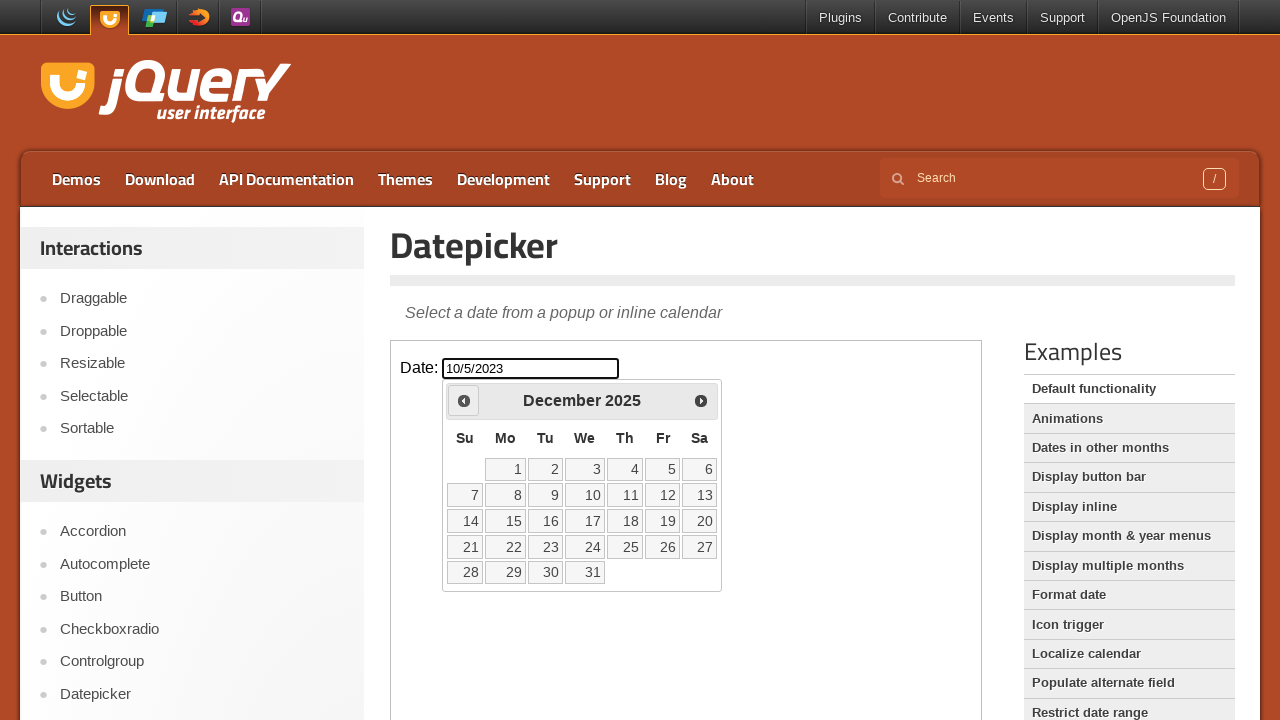

Clicked previous month button to navigate backwards at (464, 400) on iframe >> nth=0 >> internal:control=enter-frame >> span.ui-icon.ui-icon-circle-t
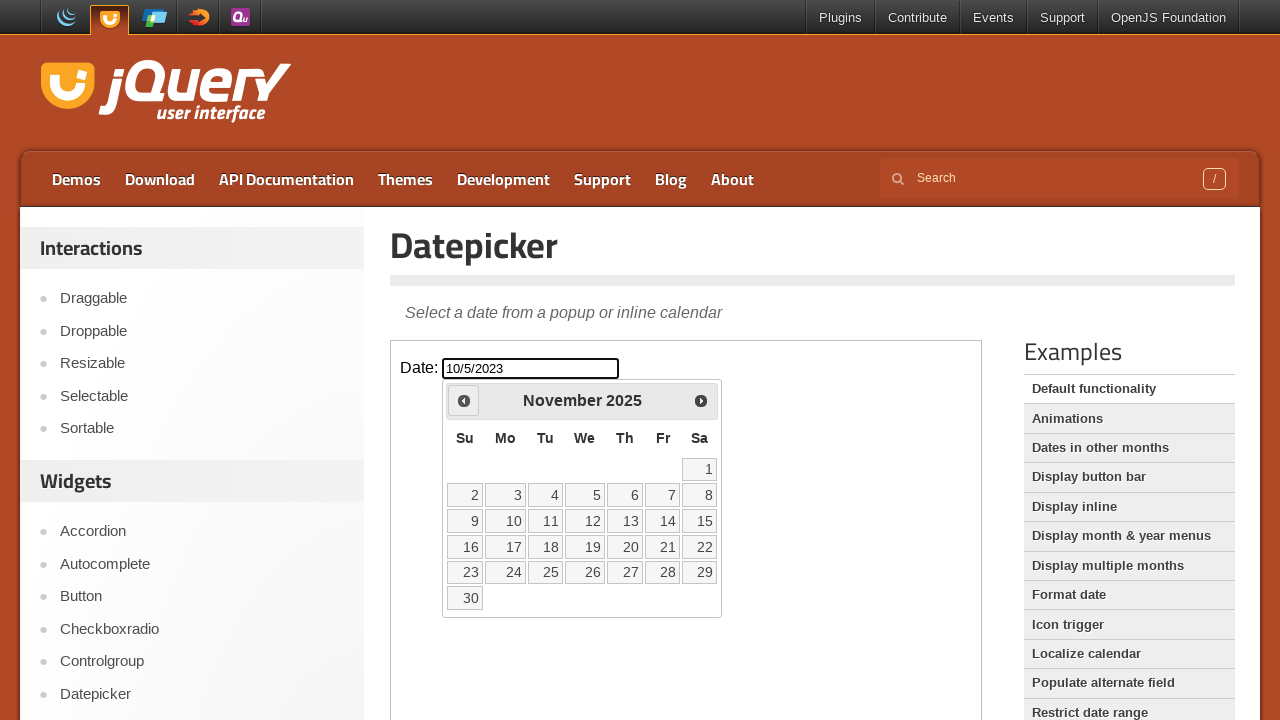

Read current calendar date: November 2025
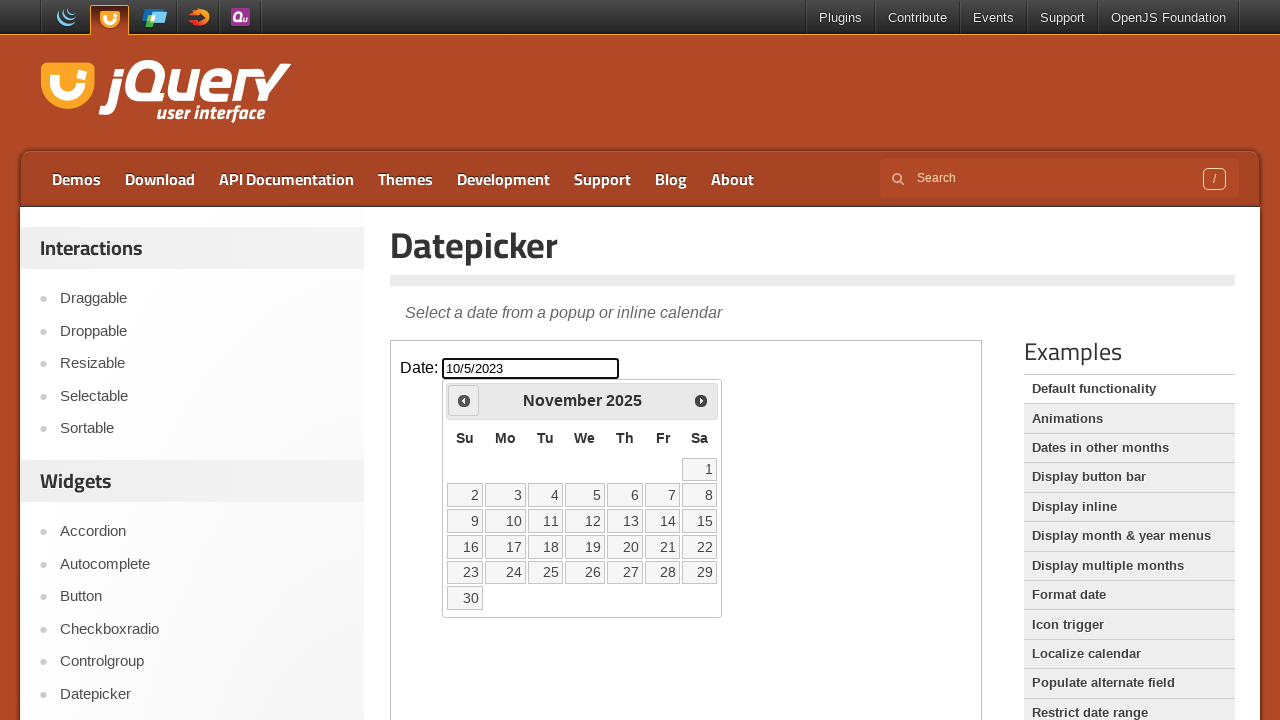

Clicked previous month button to navigate backwards at (464, 400) on iframe >> nth=0 >> internal:control=enter-frame >> span.ui-icon.ui-icon-circle-t
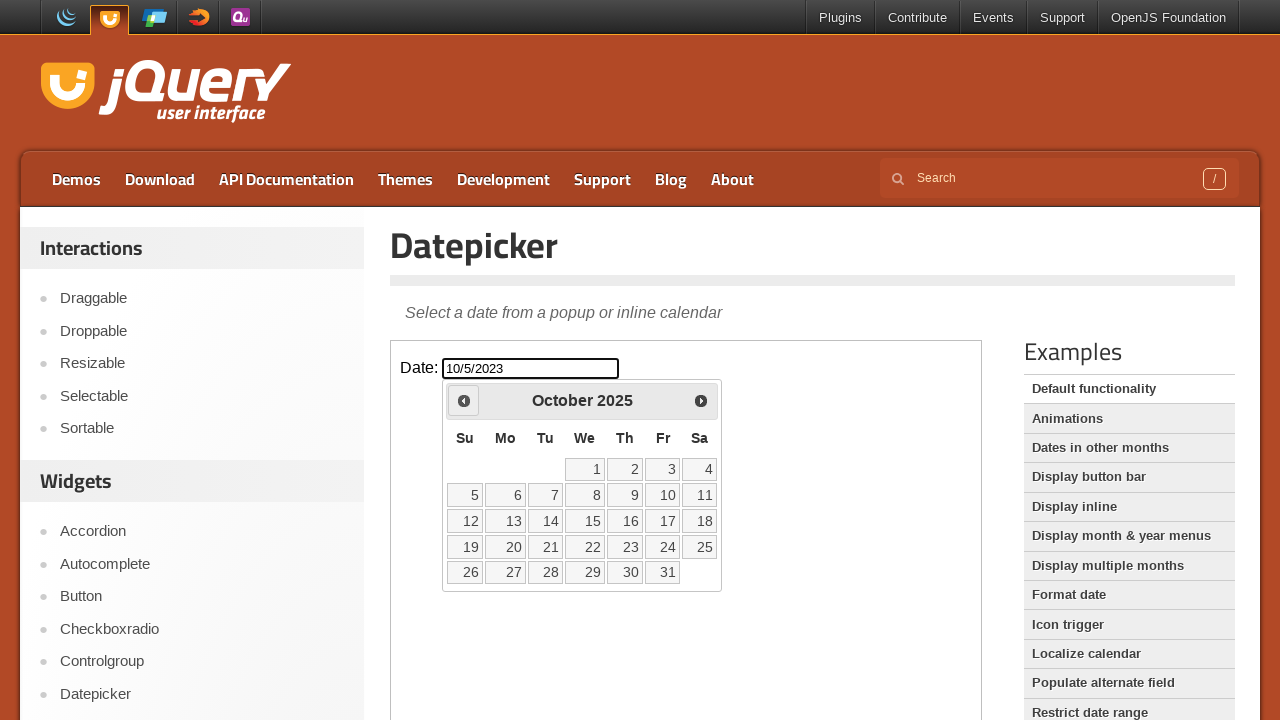

Read current calendar date: October 2025
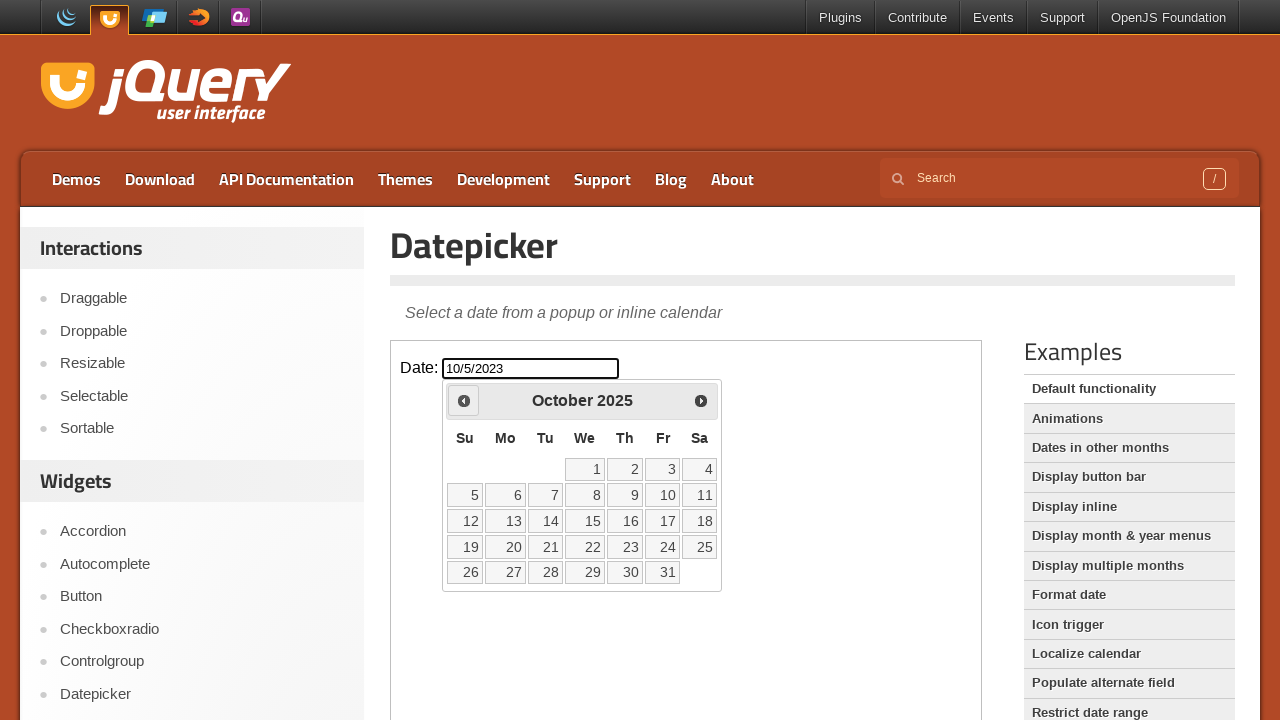

Clicked previous month button to navigate backwards at (464, 400) on iframe >> nth=0 >> internal:control=enter-frame >> span.ui-icon.ui-icon-circle-t
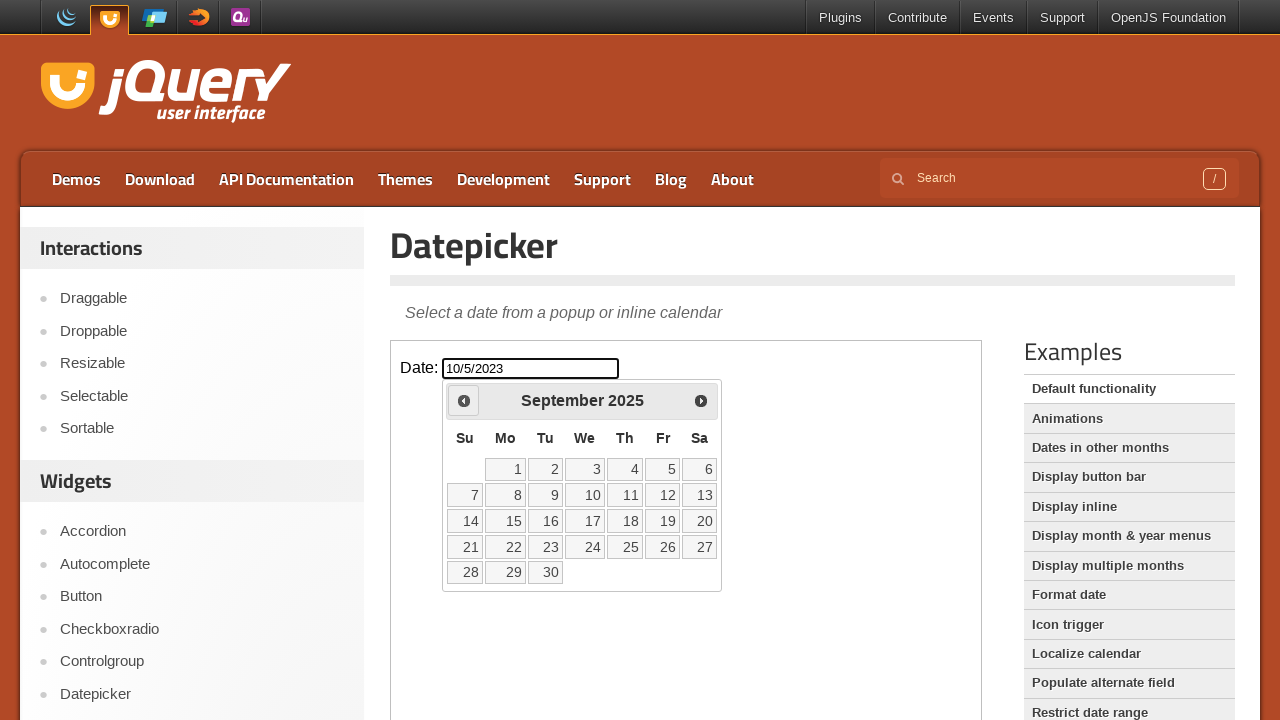

Read current calendar date: September 2025
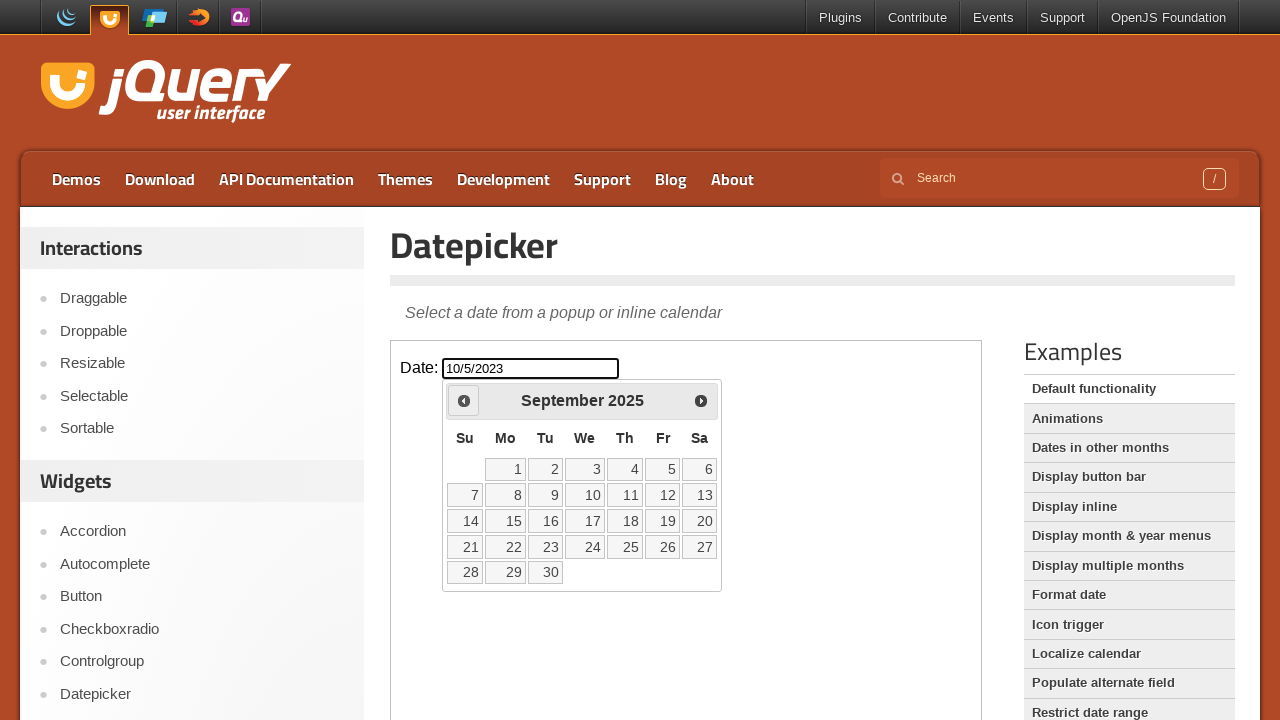

Clicked previous month button to navigate backwards at (464, 400) on iframe >> nth=0 >> internal:control=enter-frame >> span.ui-icon.ui-icon-circle-t
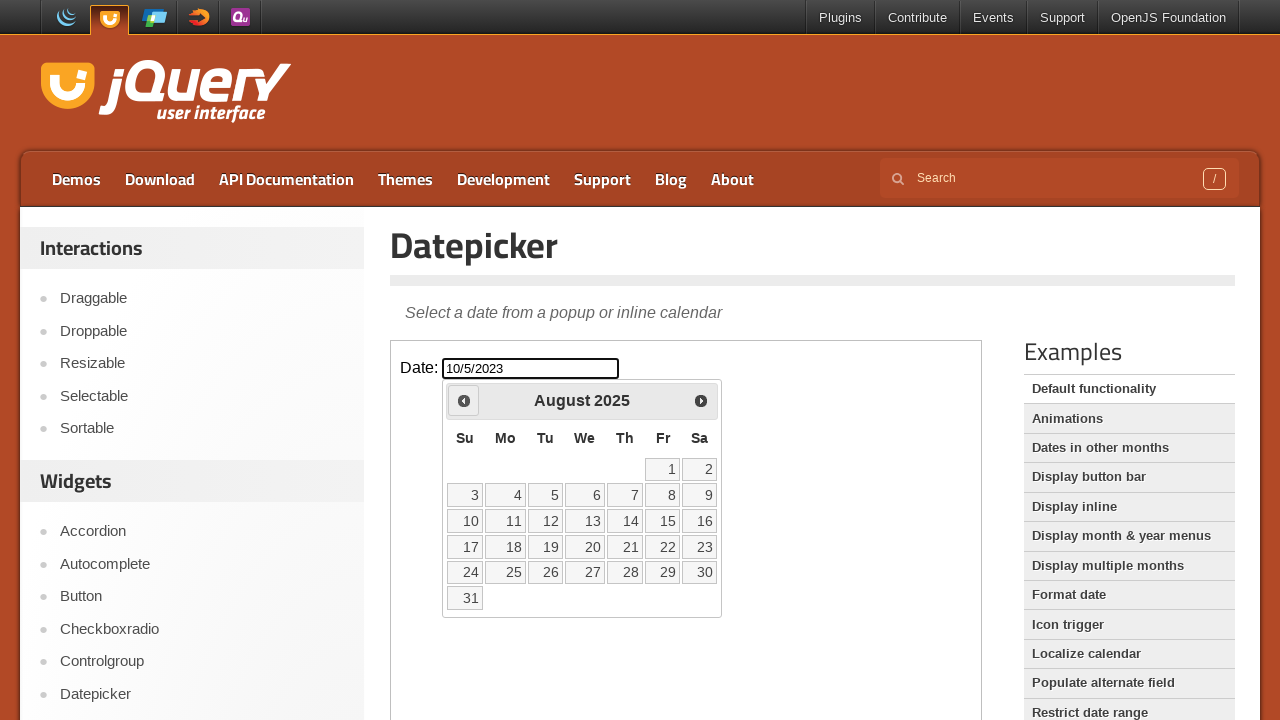

Read current calendar date: August 2025
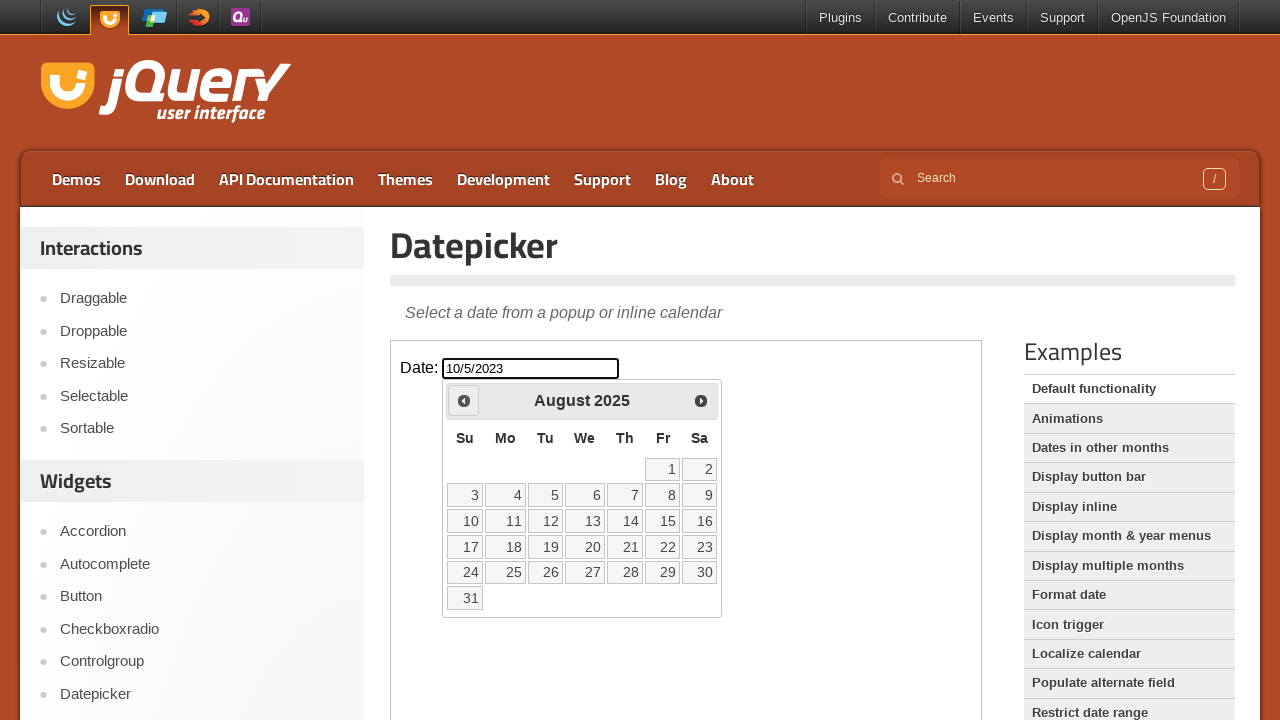

Clicked previous month button to navigate backwards at (464, 400) on iframe >> nth=0 >> internal:control=enter-frame >> span.ui-icon.ui-icon-circle-t
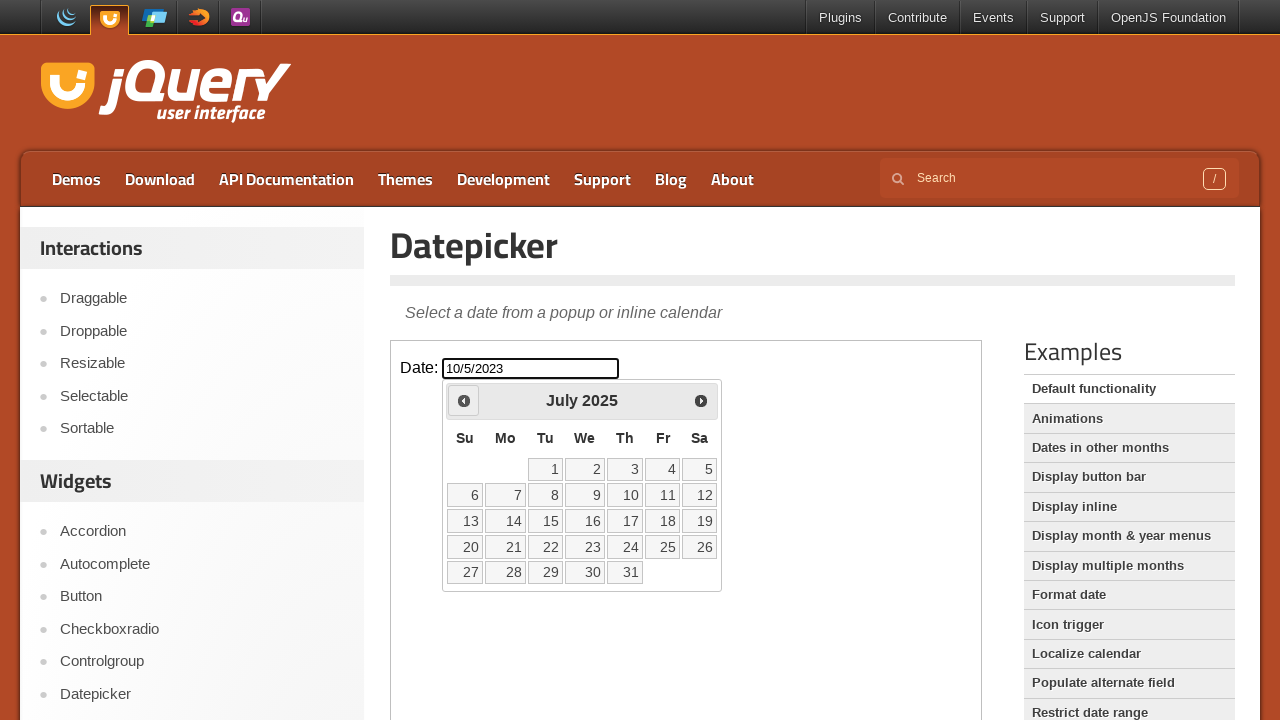

Read current calendar date: July 2025
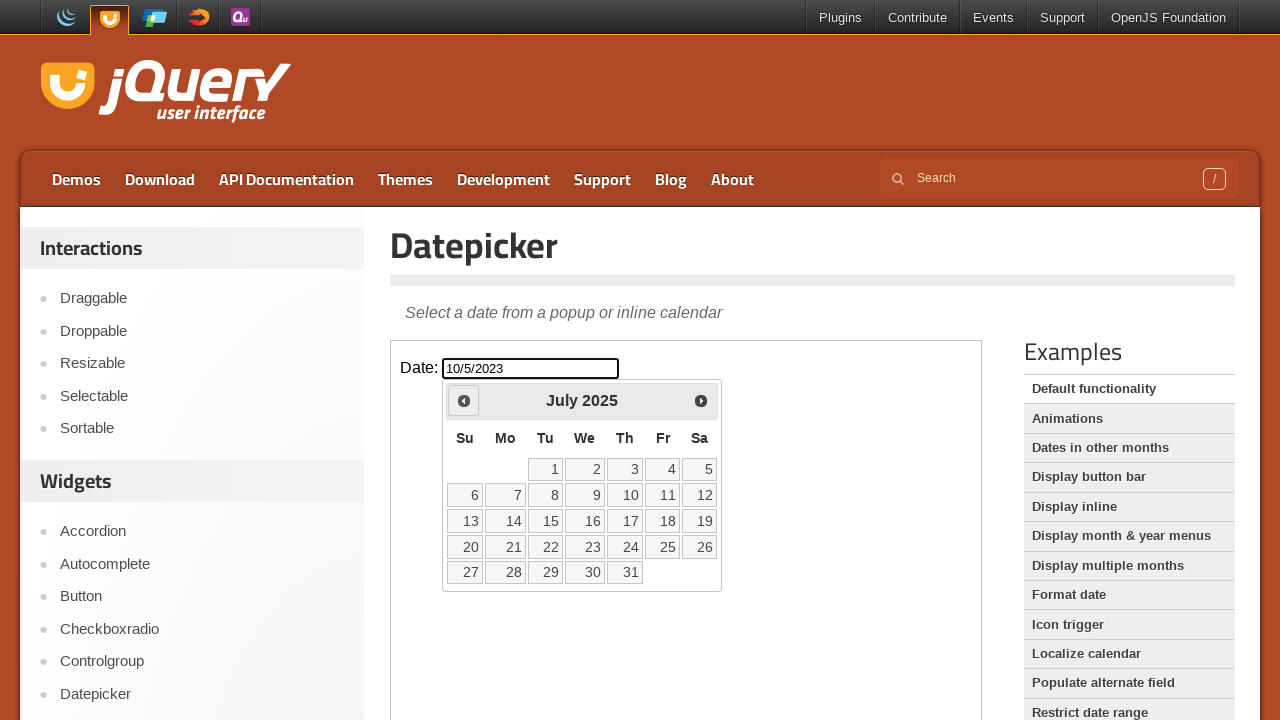

Clicked previous month button to navigate backwards at (464, 400) on iframe >> nth=0 >> internal:control=enter-frame >> span.ui-icon.ui-icon-circle-t
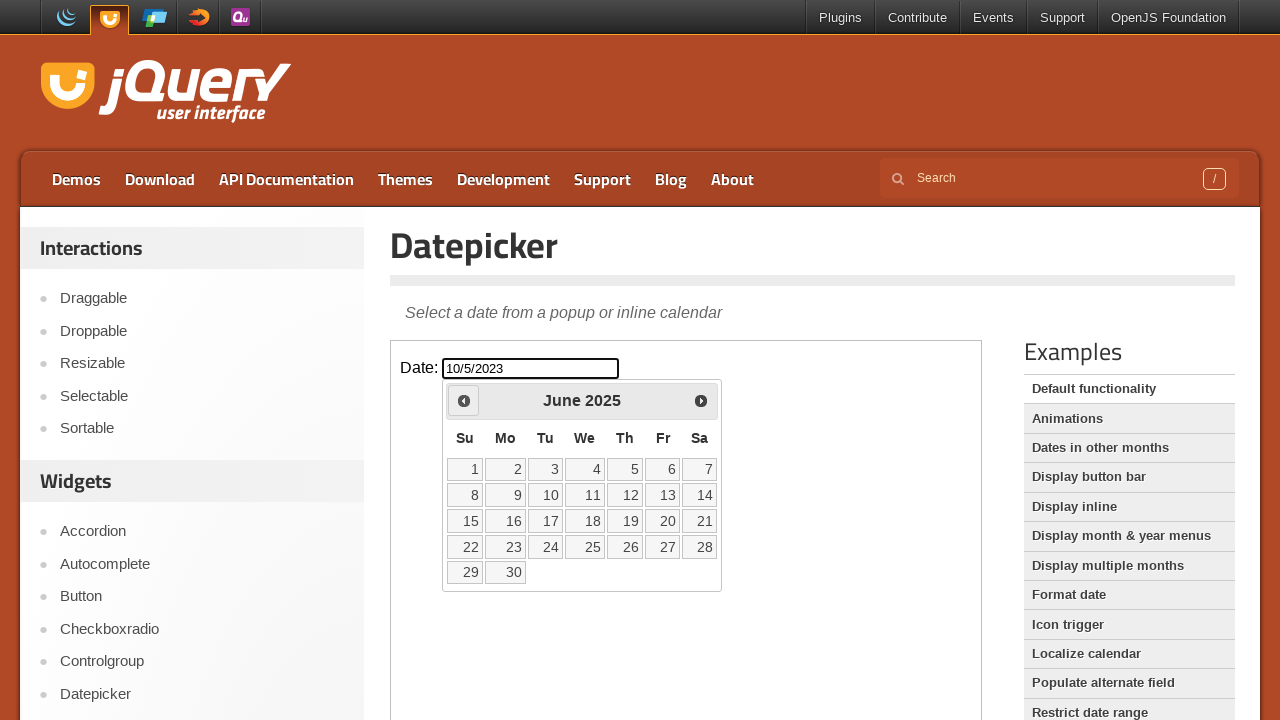

Read current calendar date: June 2025
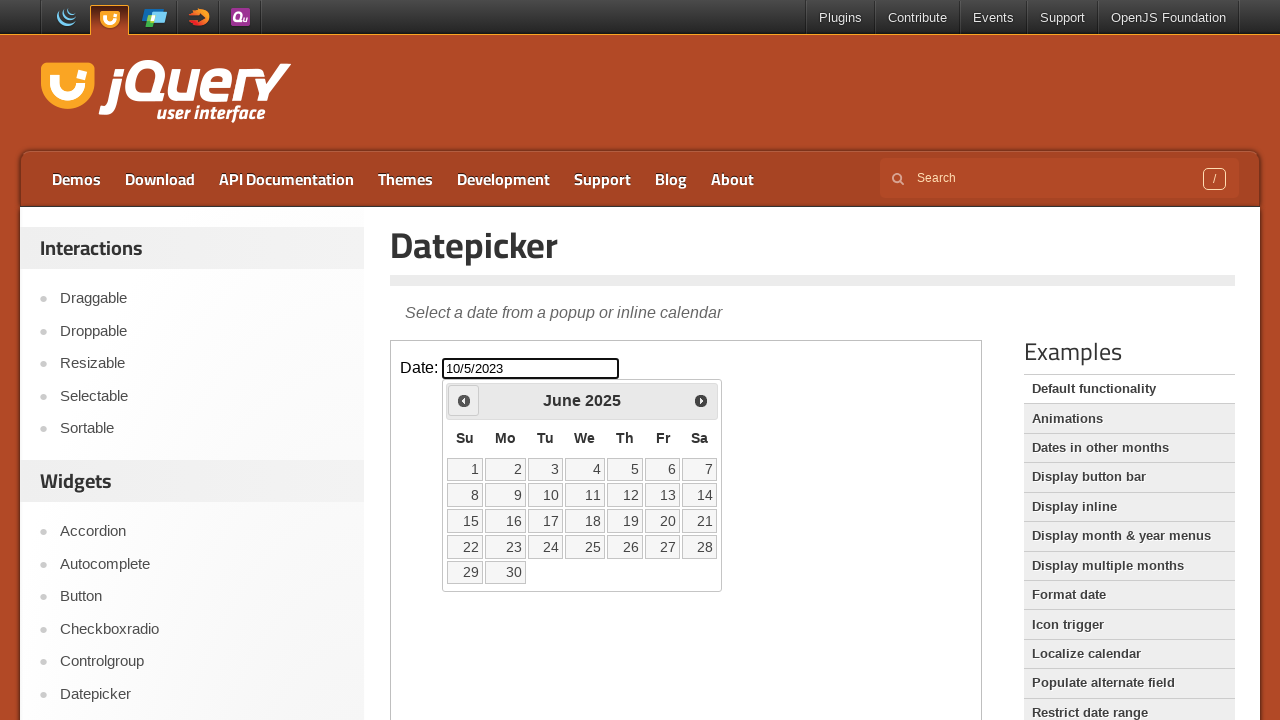

Clicked previous month button to navigate backwards at (464, 400) on iframe >> nth=0 >> internal:control=enter-frame >> span.ui-icon.ui-icon-circle-t
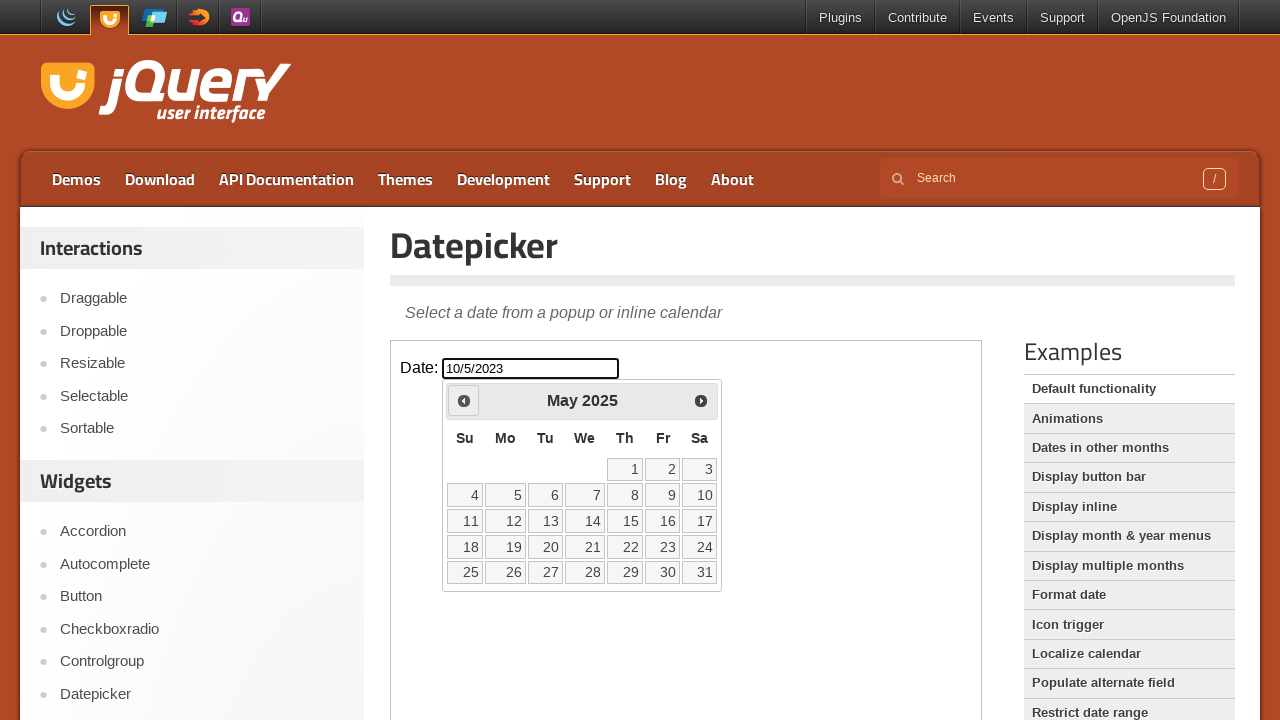

Read current calendar date: May 2025
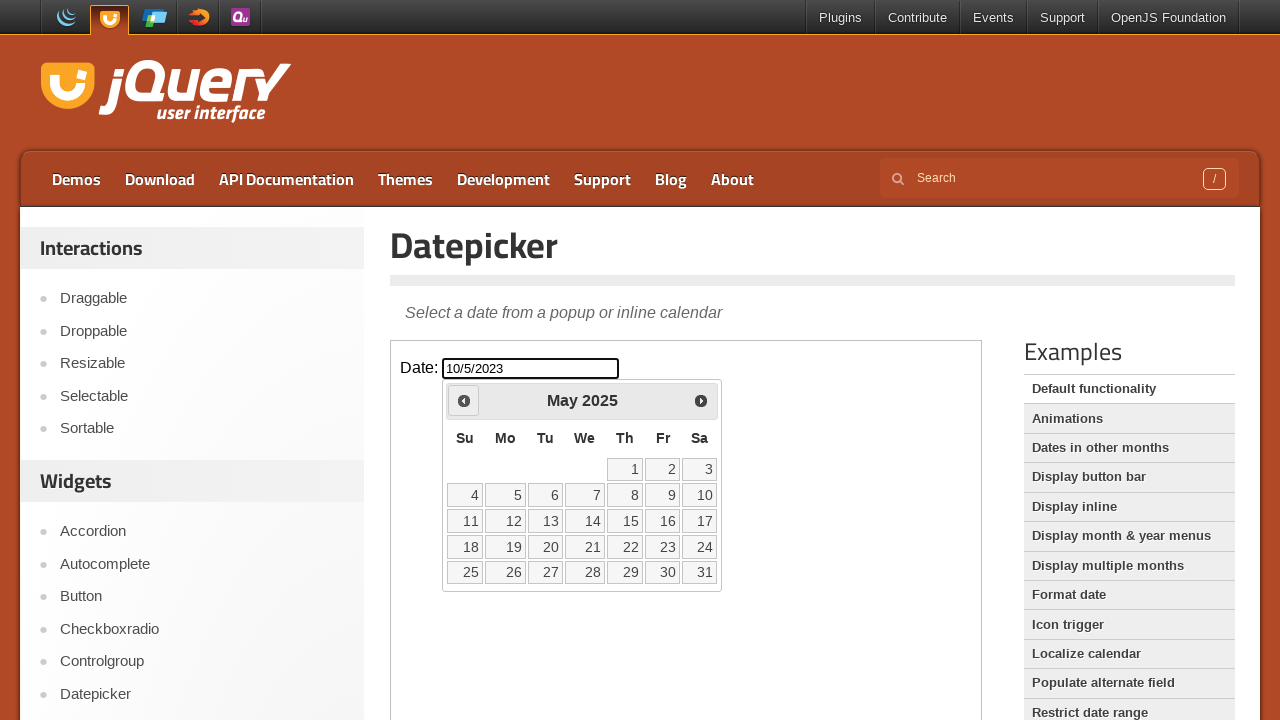

Clicked previous month button to navigate backwards at (464, 400) on iframe >> nth=0 >> internal:control=enter-frame >> span.ui-icon.ui-icon-circle-t
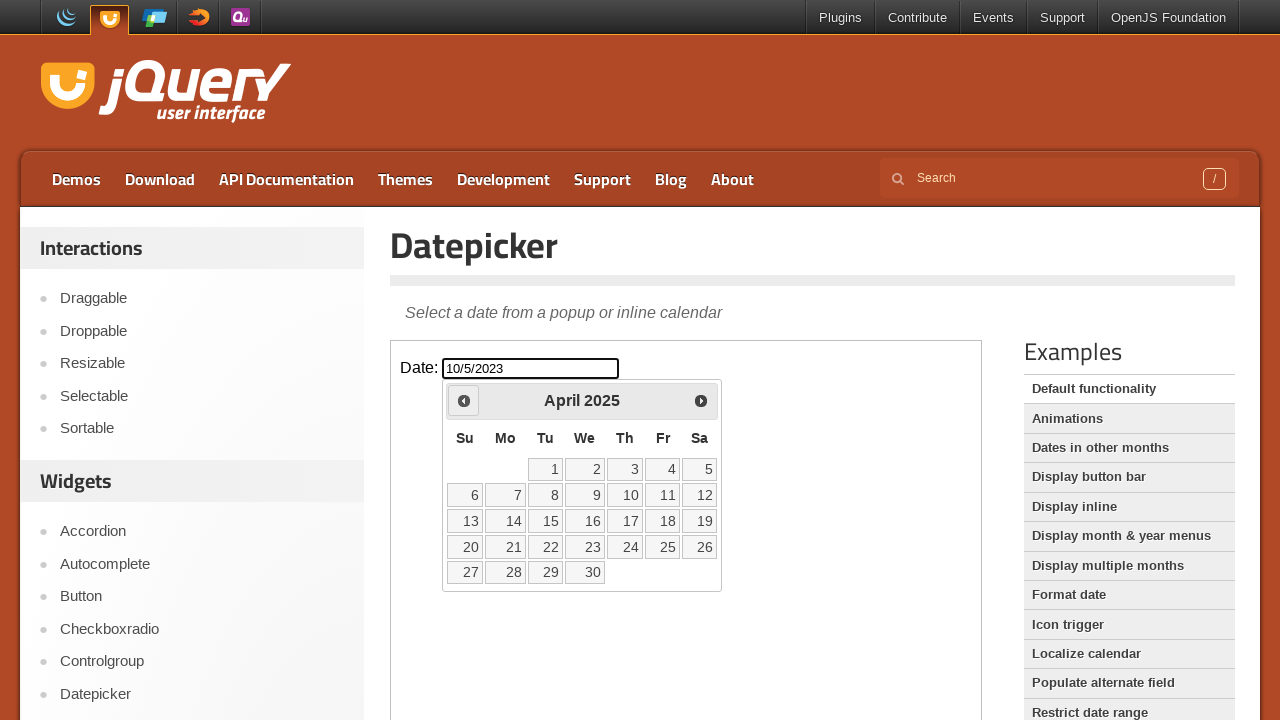

Read current calendar date: April 2025
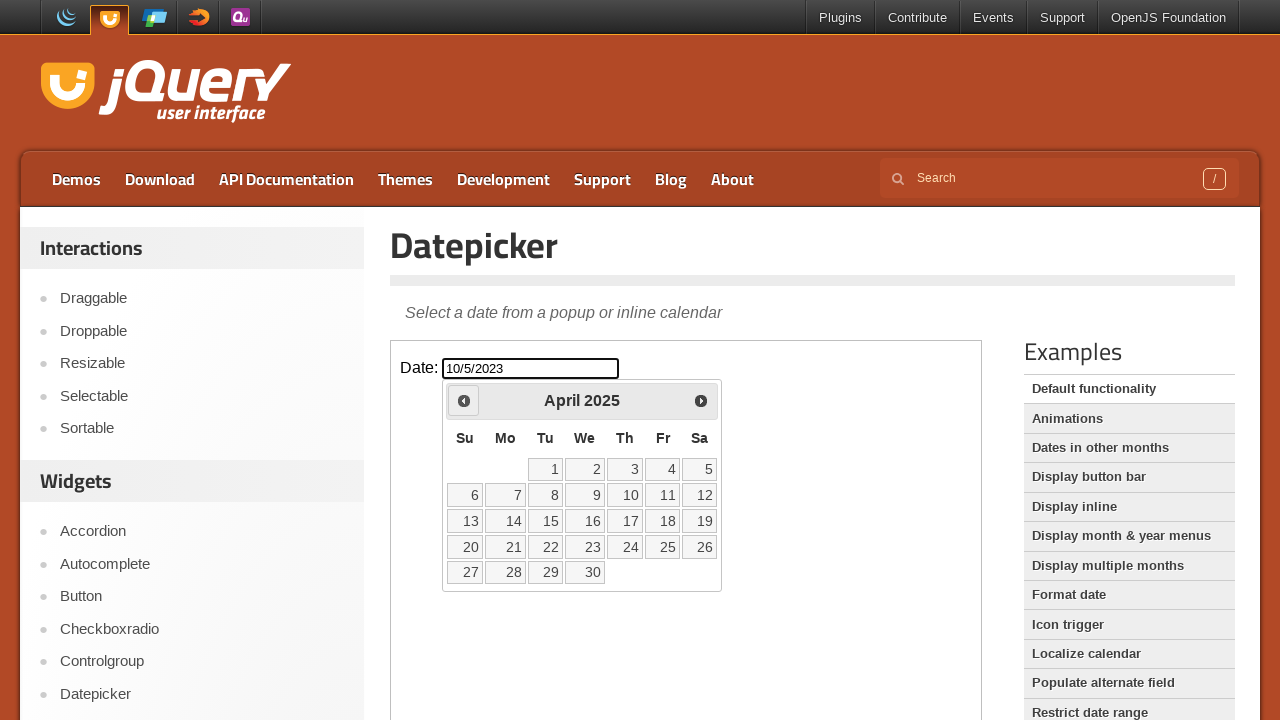

Clicked previous month button to navigate backwards at (464, 400) on iframe >> nth=0 >> internal:control=enter-frame >> span.ui-icon.ui-icon-circle-t
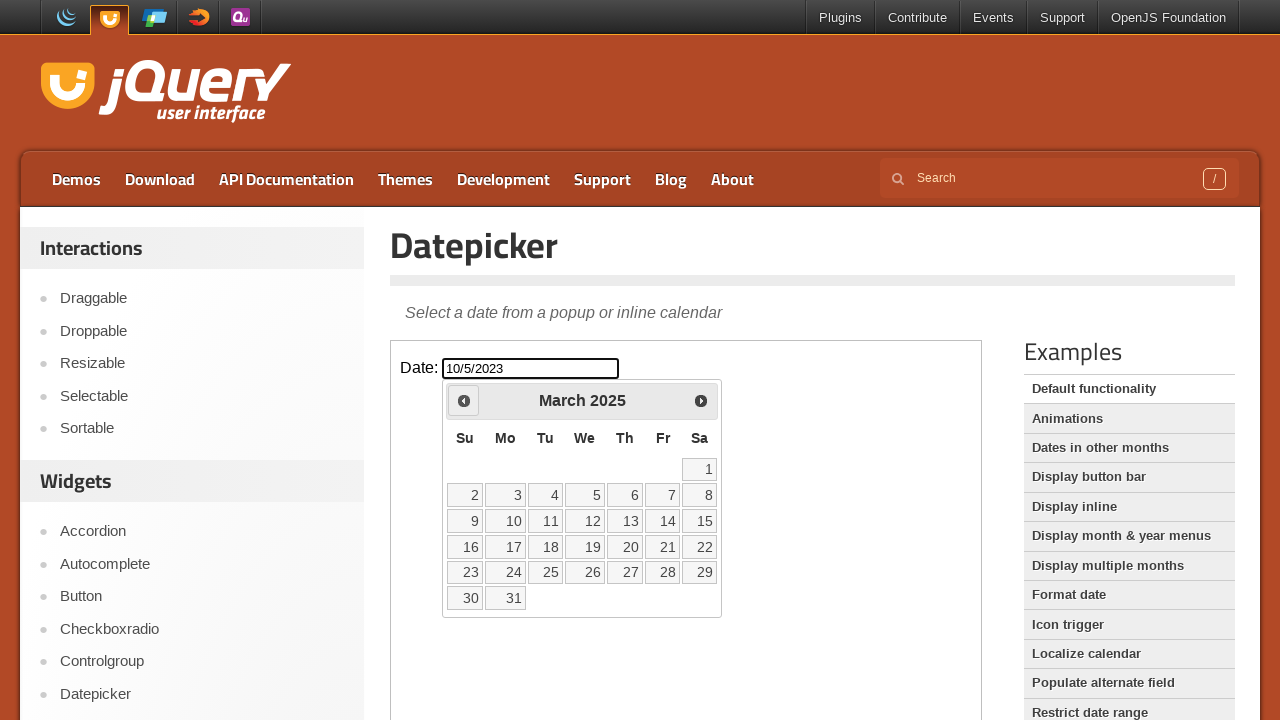

Read current calendar date: March 2025
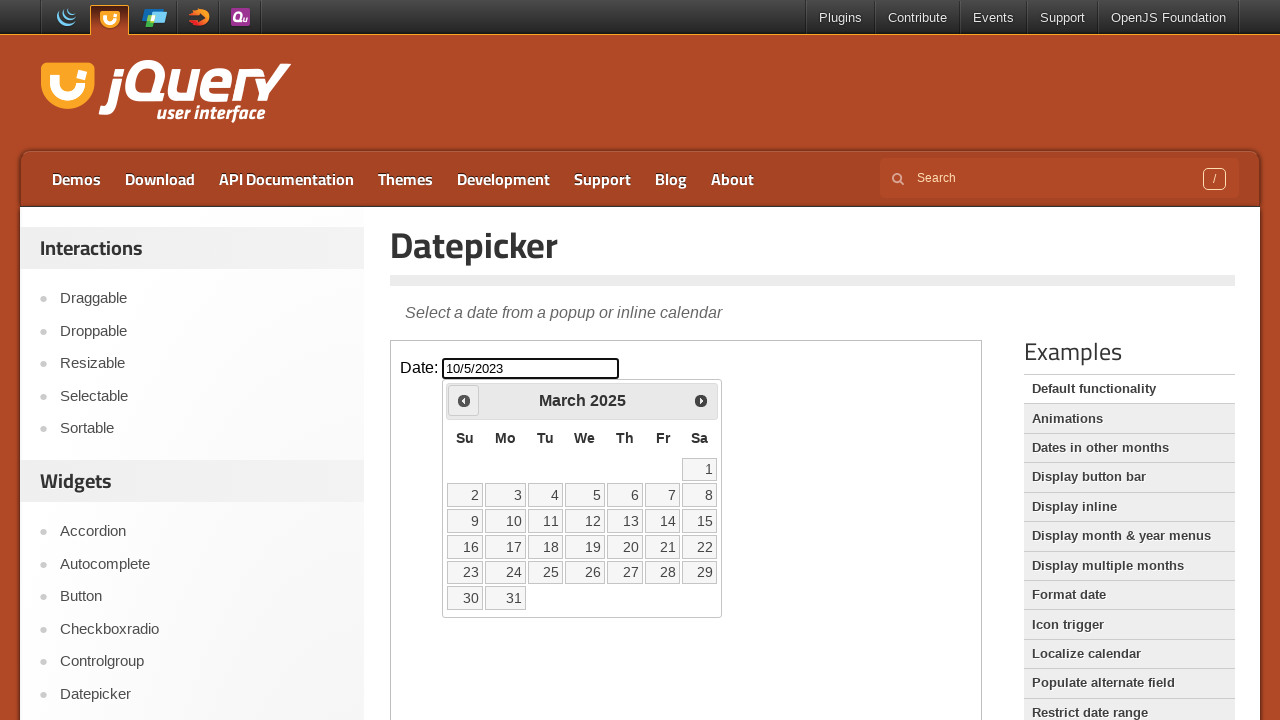

Clicked previous month button to navigate backwards at (464, 400) on iframe >> nth=0 >> internal:control=enter-frame >> span.ui-icon.ui-icon-circle-t
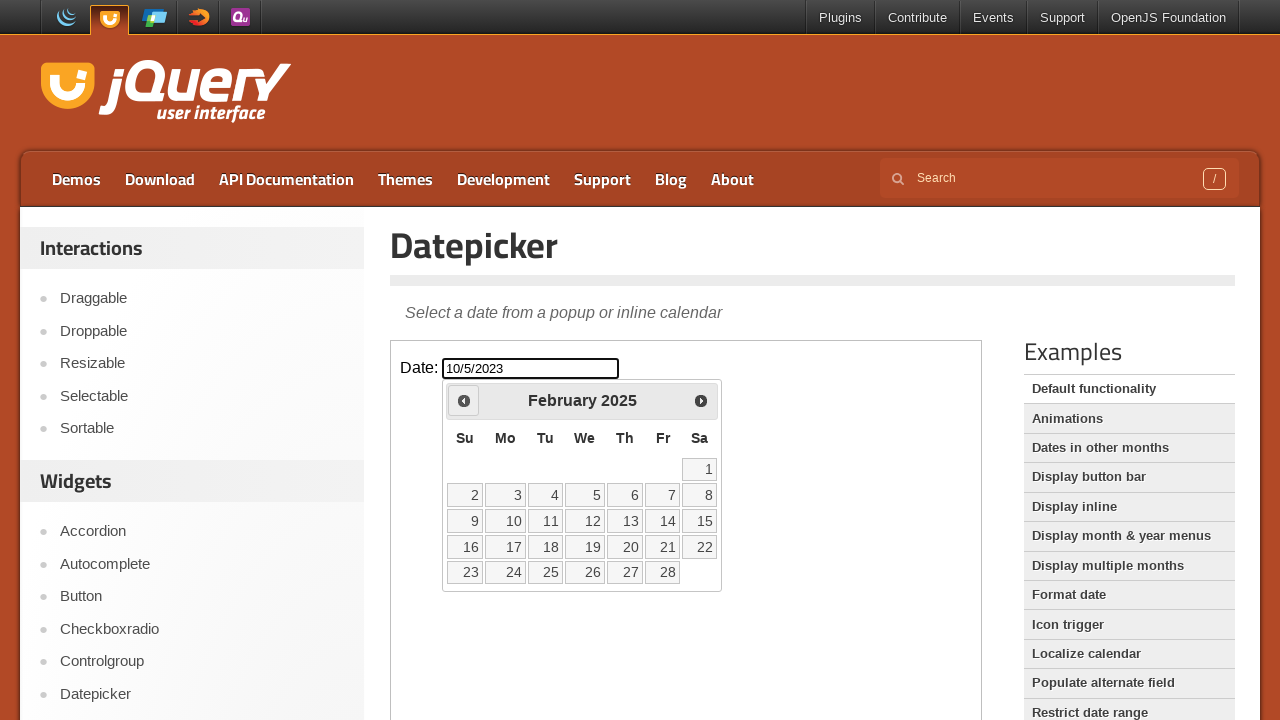

Read current calendar date: February 2025
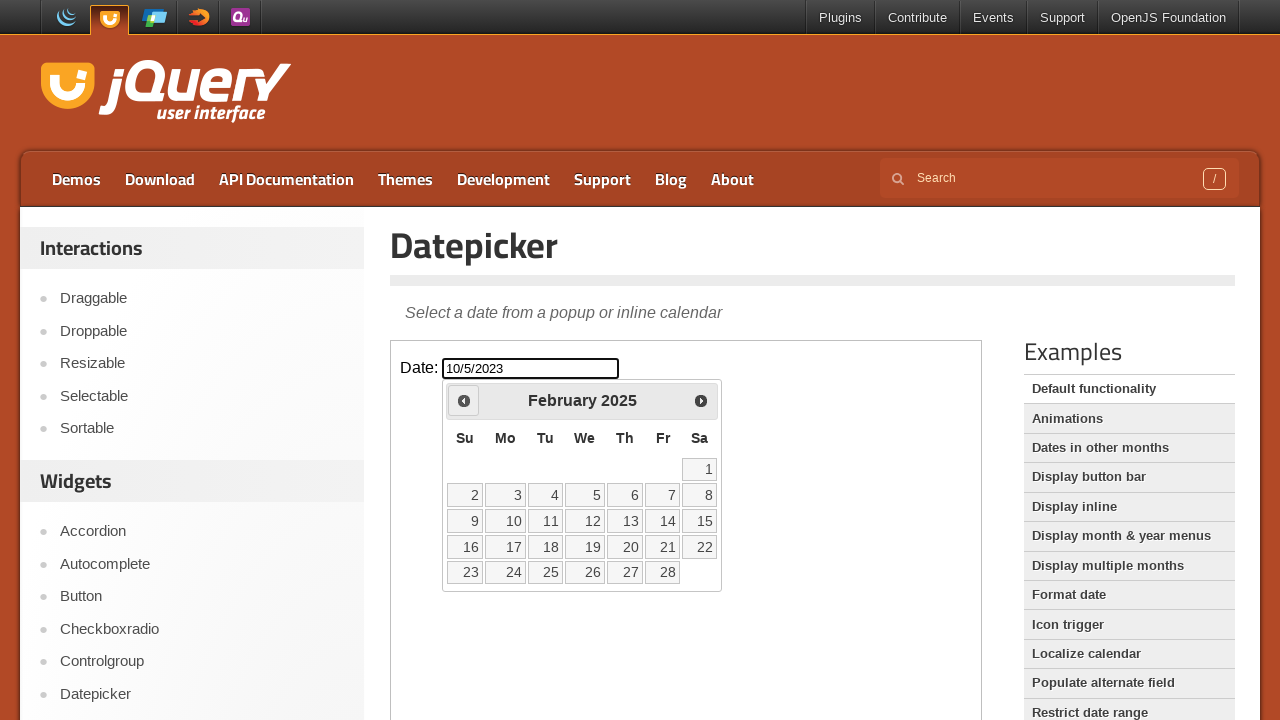

Clicked previous month button to navigate backwards at (464, 400) on iframe >> nth=0 >> internal:control=enter-frame >> span.ui-icon.ui-icon-circle-t
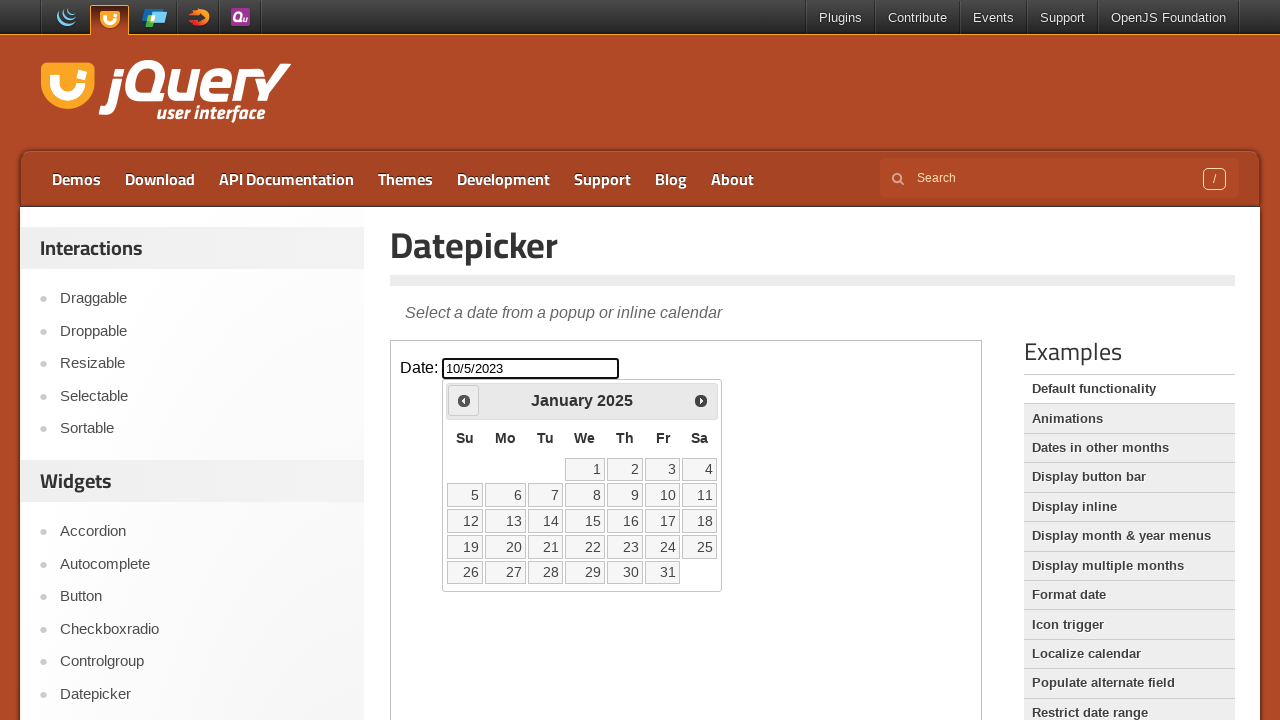

Read current calendar date: January 2025
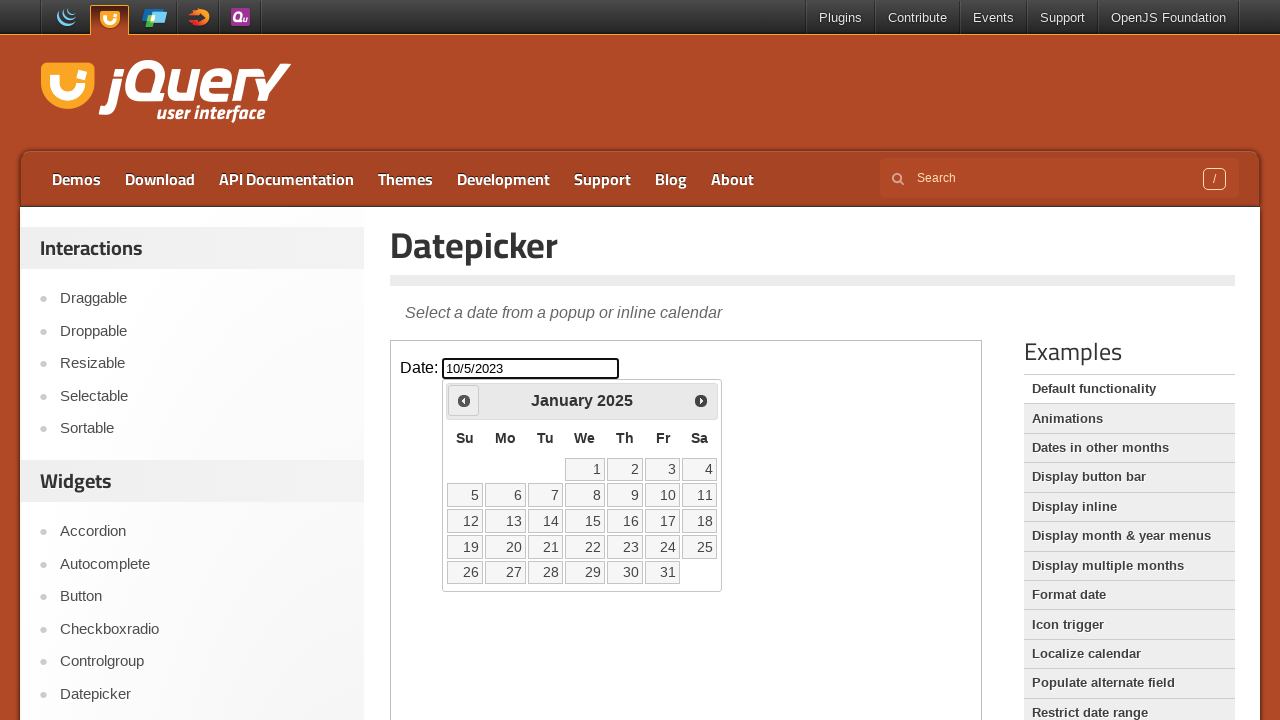

Clicked previous month button to navigate backwards at (464, 400) on iframe >> nth=0 >> internal:control=enter-frame >> span.ui-icon.ui-icon-circle-t
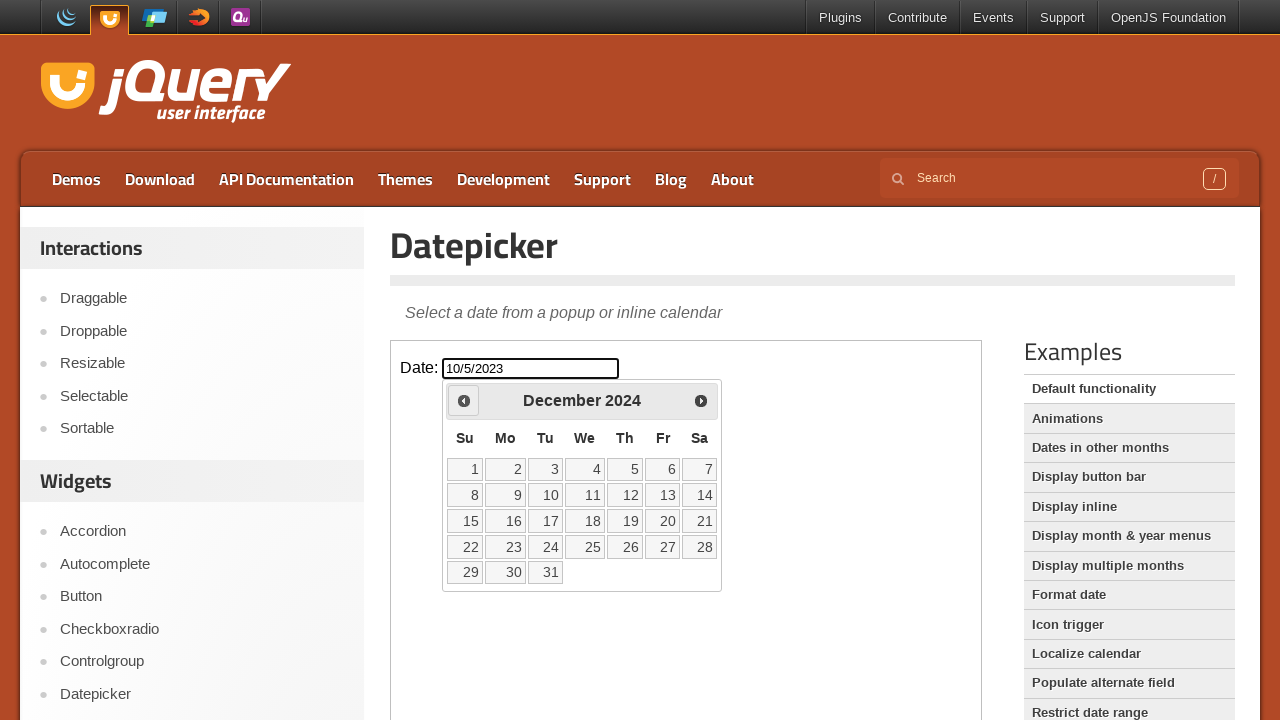

Read current calendar date: December 2024
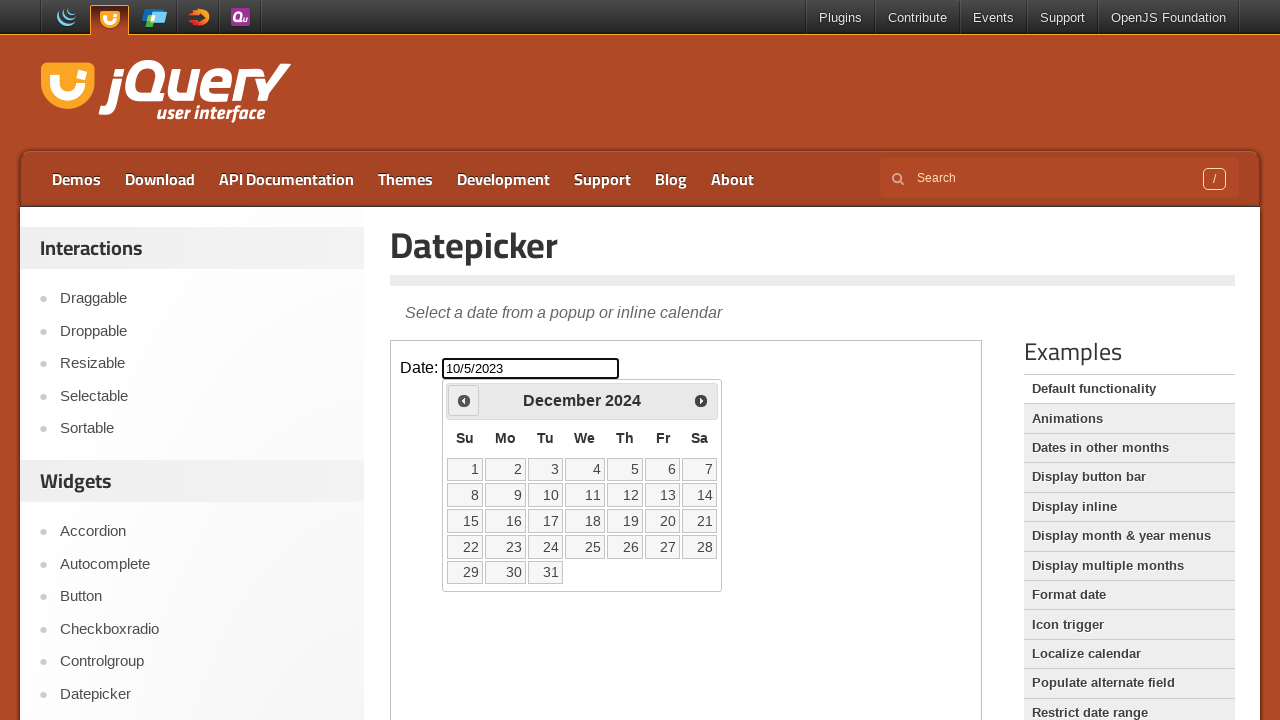

Clicked previous month button to navigate backwards at (464, 400) on iframe >> nth=0 >> internal:control=enter-frame >> span.ui-icon.ui-icon-circle-t
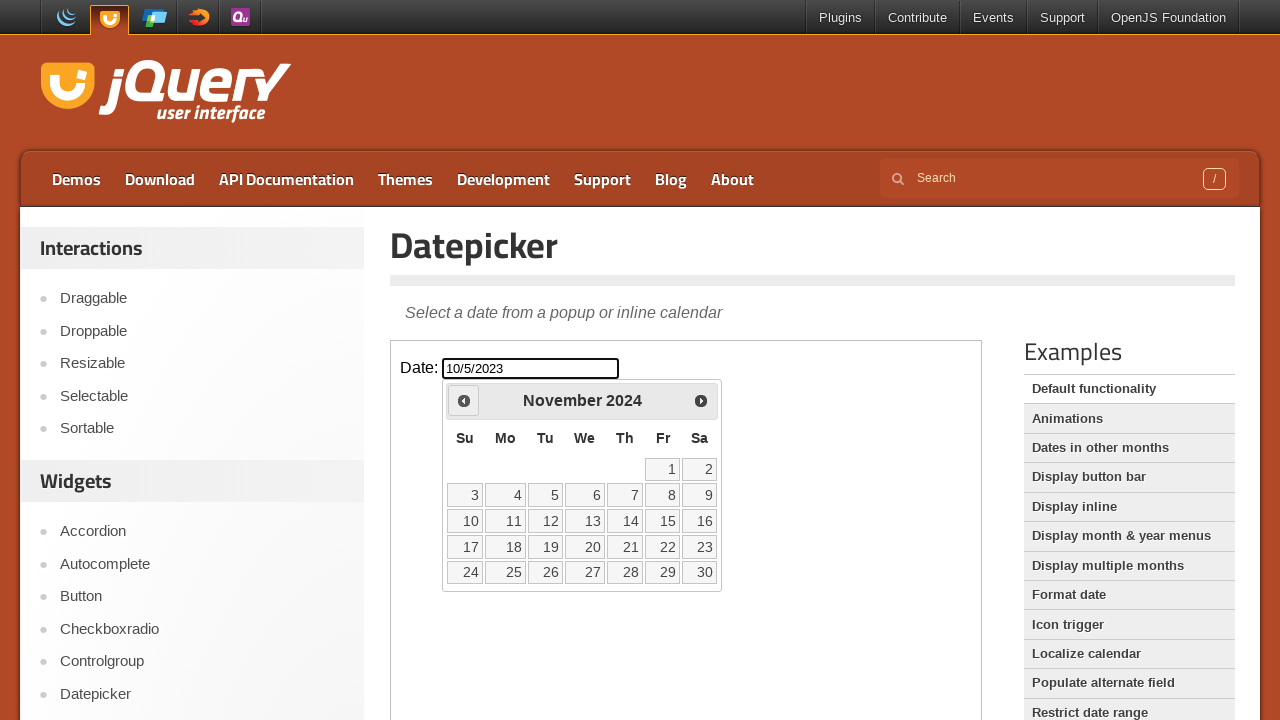

Read current calendar date: November 2024
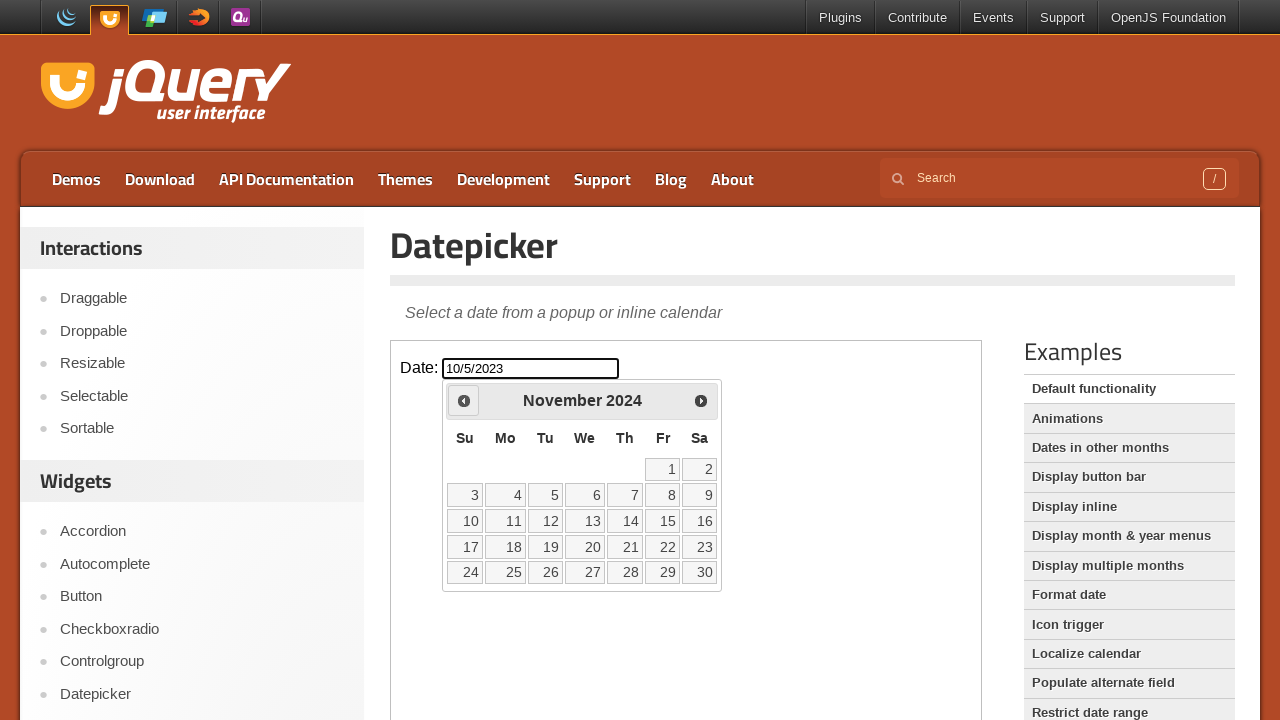

Clicked previous month button to navigate backwards at (464, 400) on iframe >> nth=0 >> internal:control=enter-frame >> span.ui-icon.ui-icon-circle-t
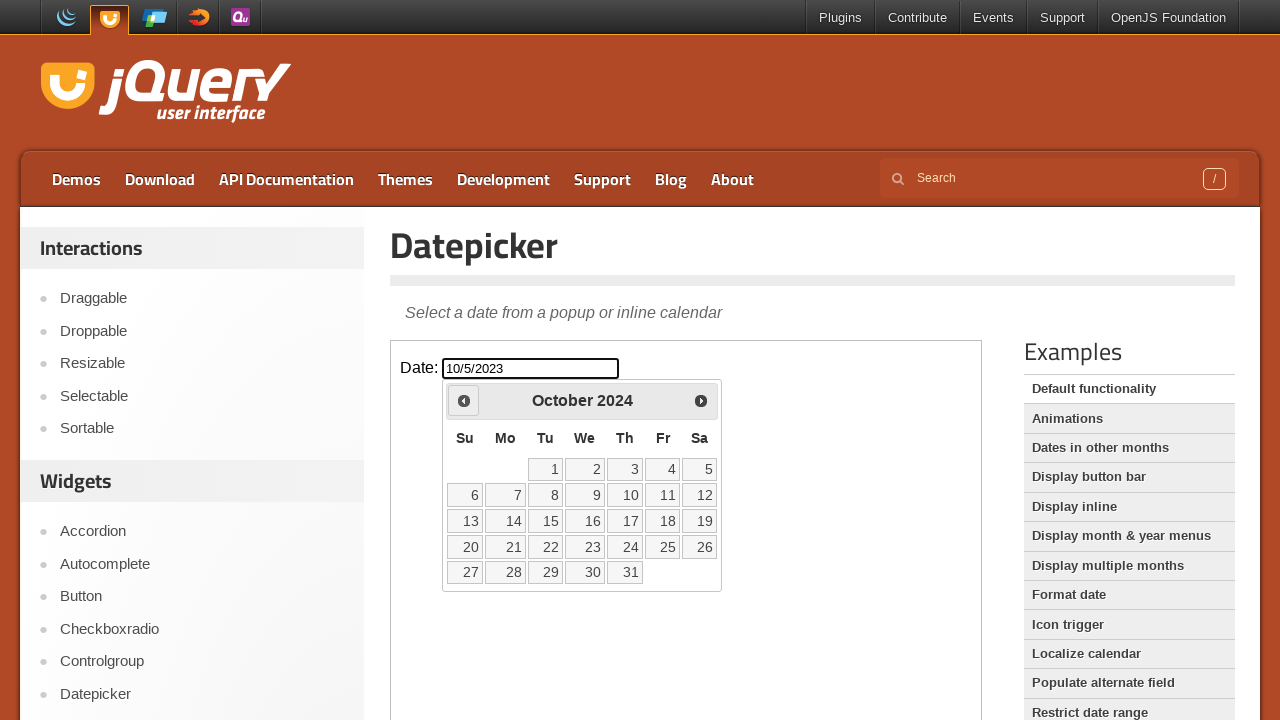

Read current calendar date: October 2024
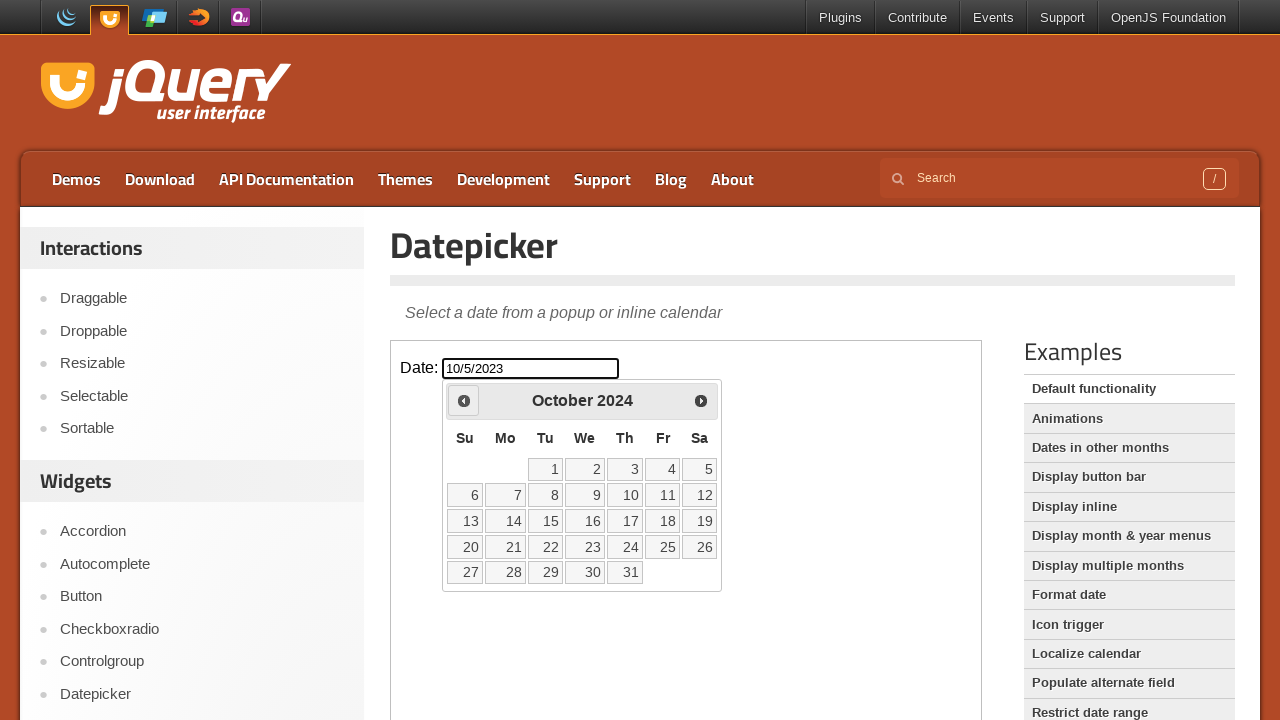

Clicked previous month button to navigate backwards at (464, 400) on iframe >> nth=0 >> internal:control=enter-frame >> span.ui-icon.ui-icon-circle-t
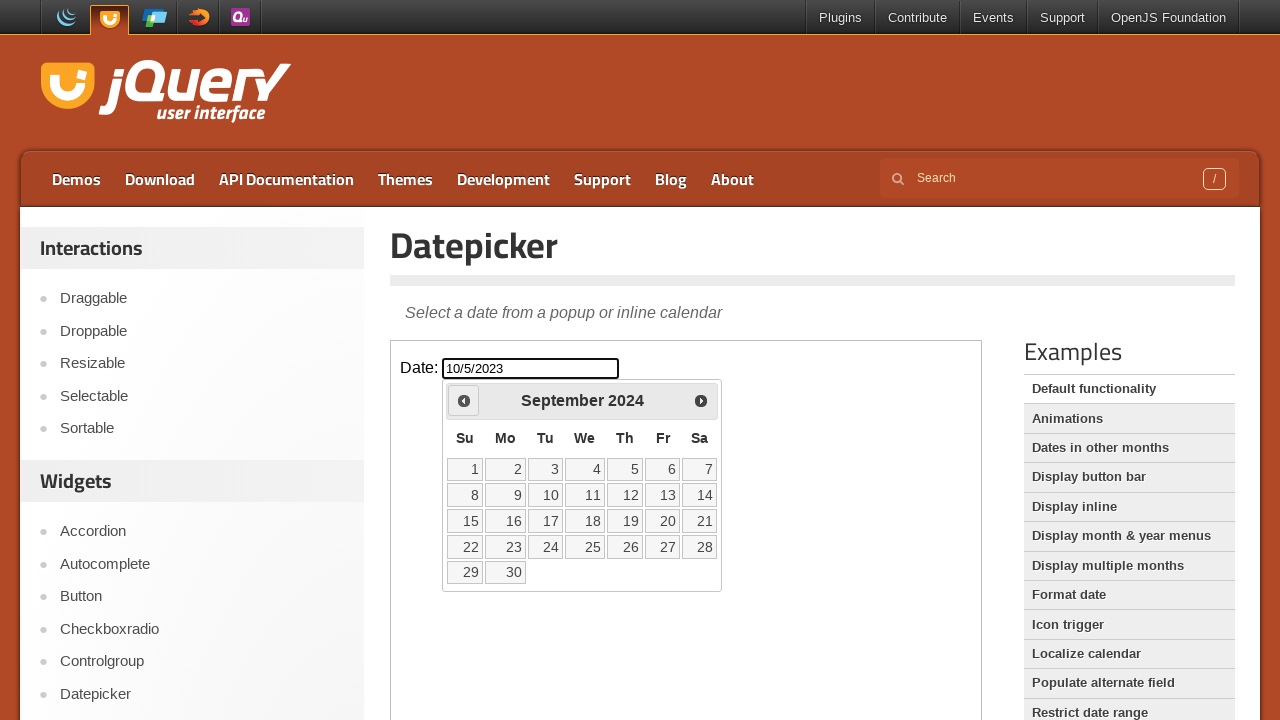

Read current calendar date: September 2024
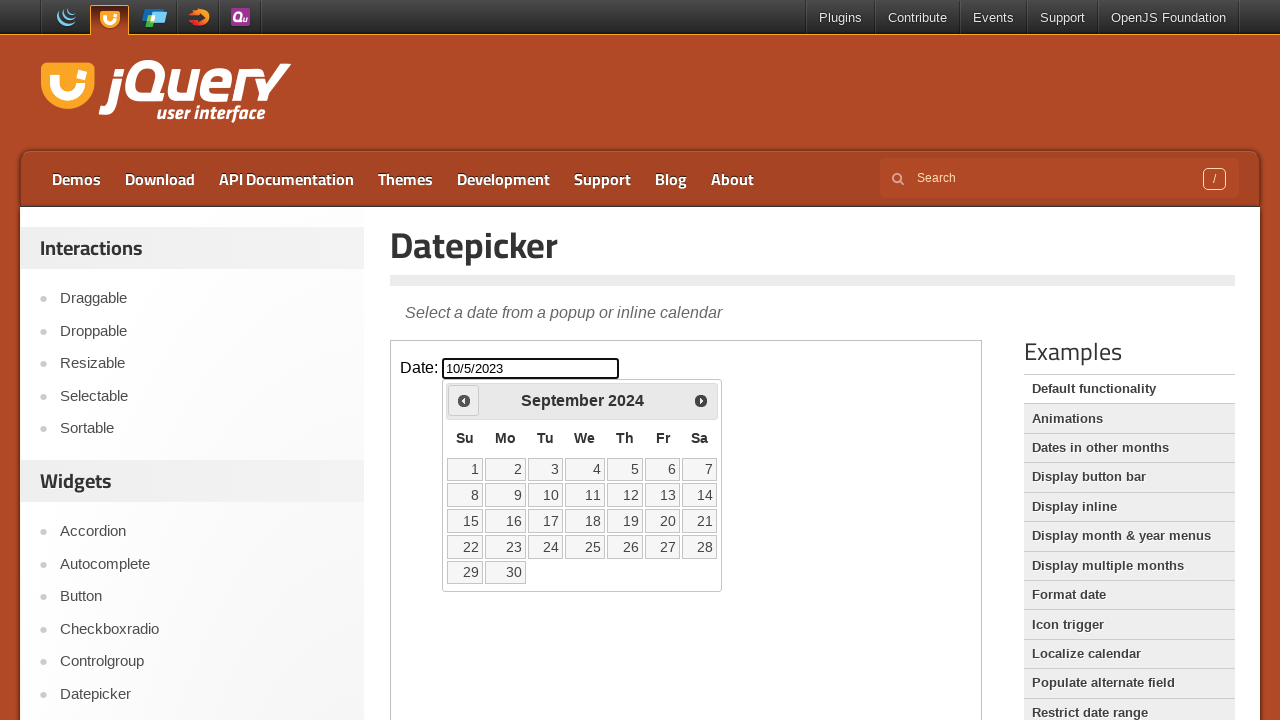

Clicked previous month button to navigate backwards at (464, 400) on iframe >> nth=0 >> internal:control=enter-frame >> span.ui-icon.ui-icon-circle-t
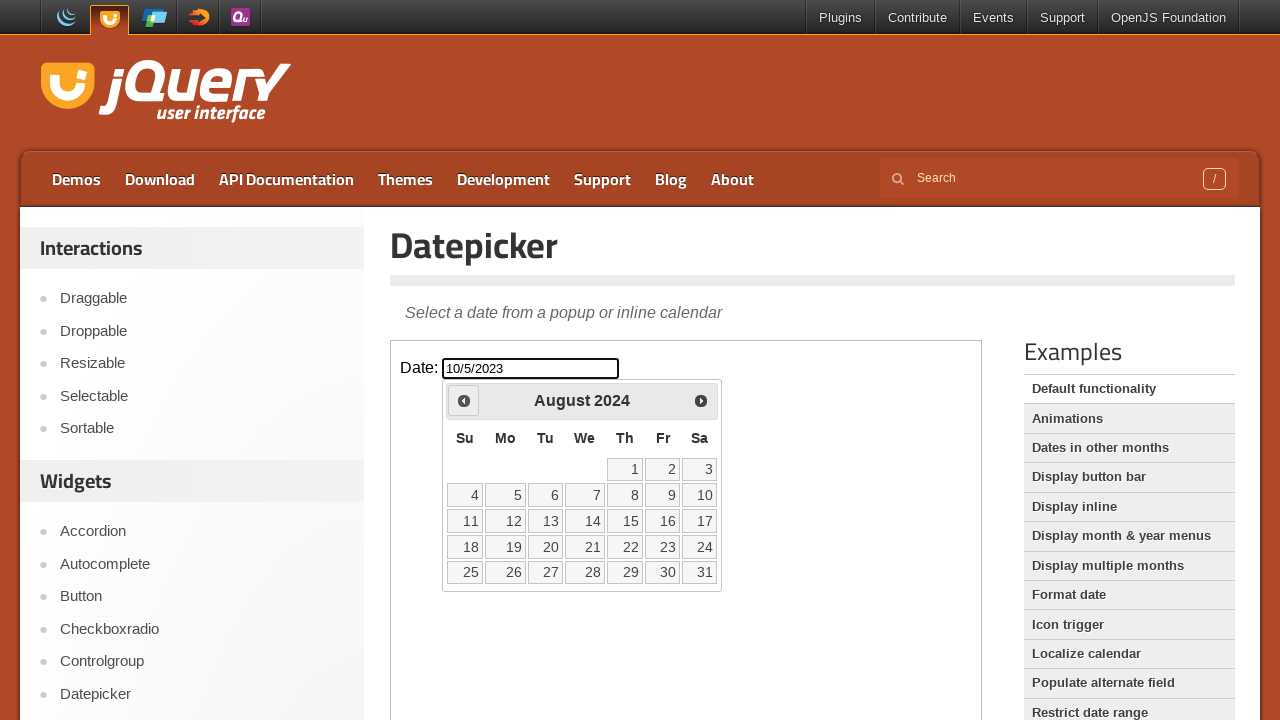

Read current calendar date: August 2024
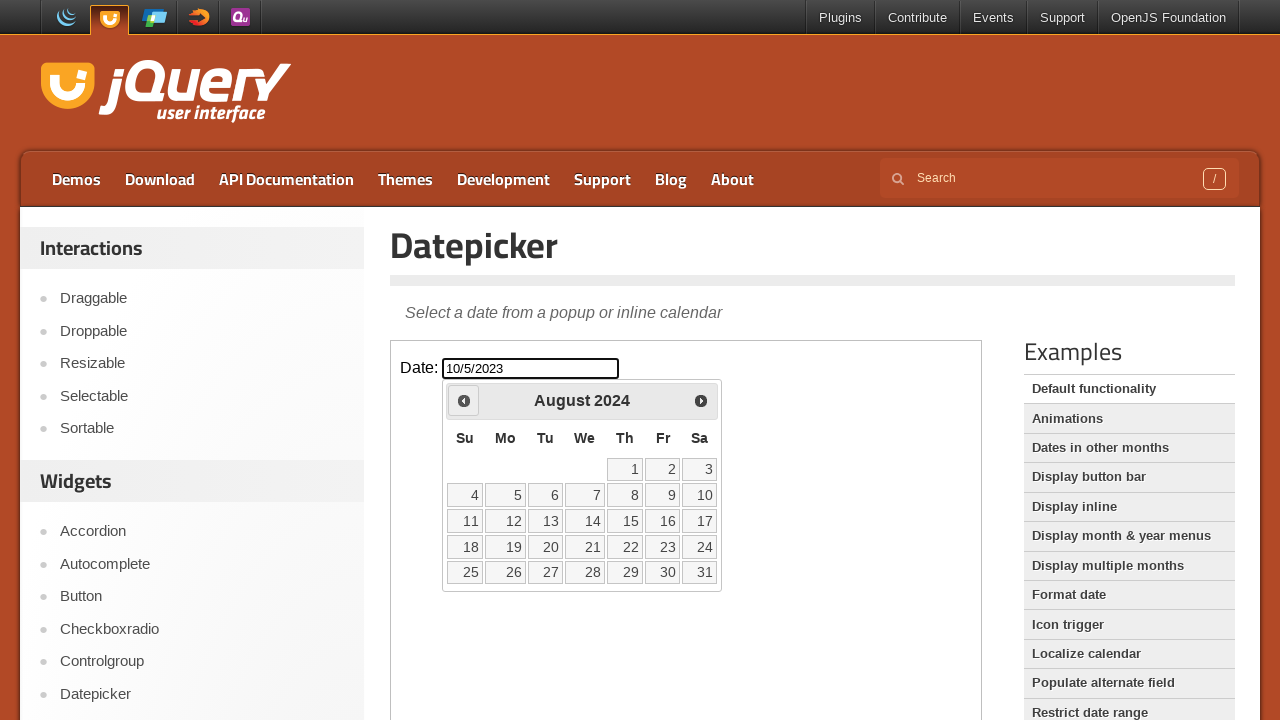

Clicked previous month button to navigate backwards at (464, 400) on iframe >> nth=0 >> internal:control=enter-frame >> span.ui-icon.ui-icon-circle-t
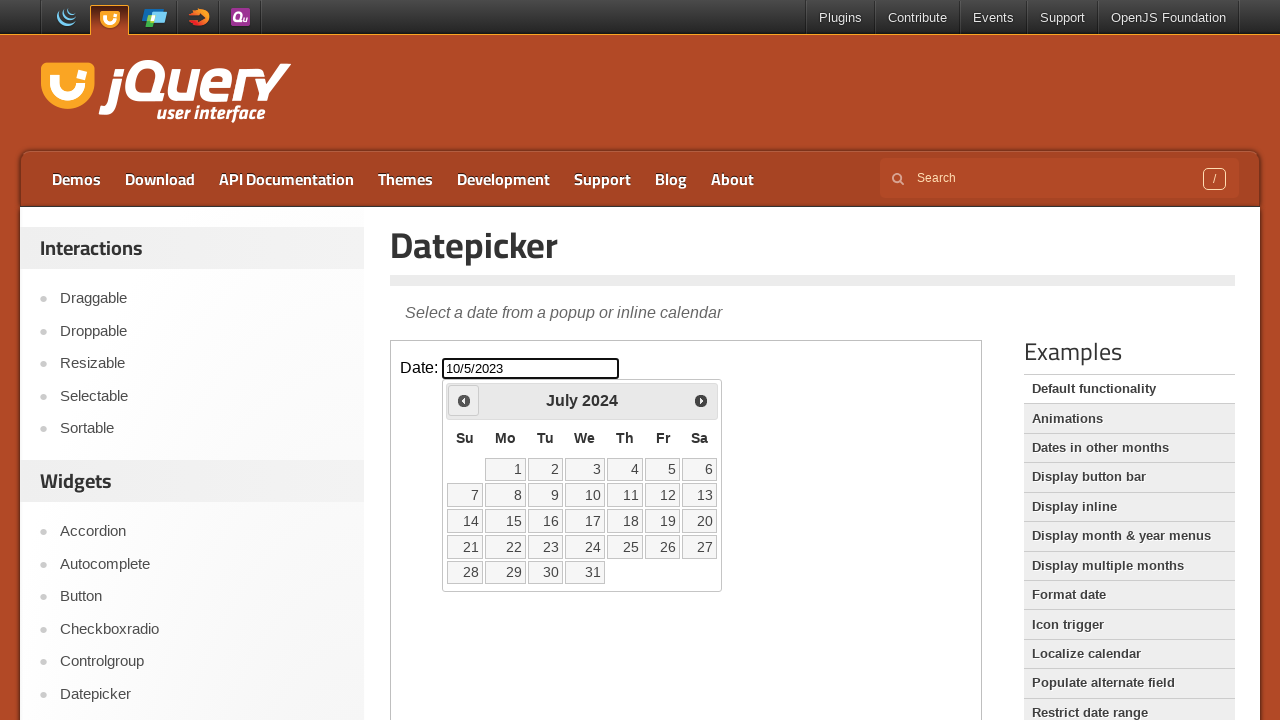

Read current calendar date: July 2024
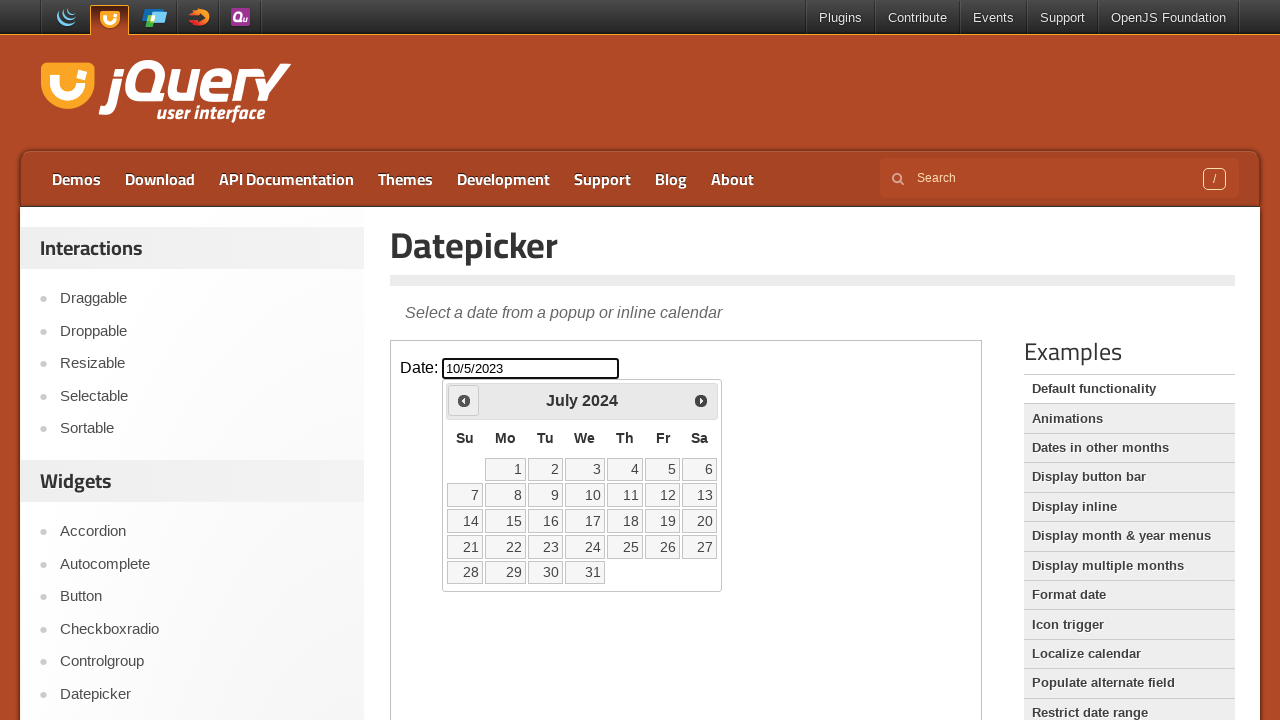

Clicked previous month button to navigate backwards at (464, 400) on iframe >> nth=0 >> internal:control=enter-frame >> span.ui-icon.ui-icon-circle-t
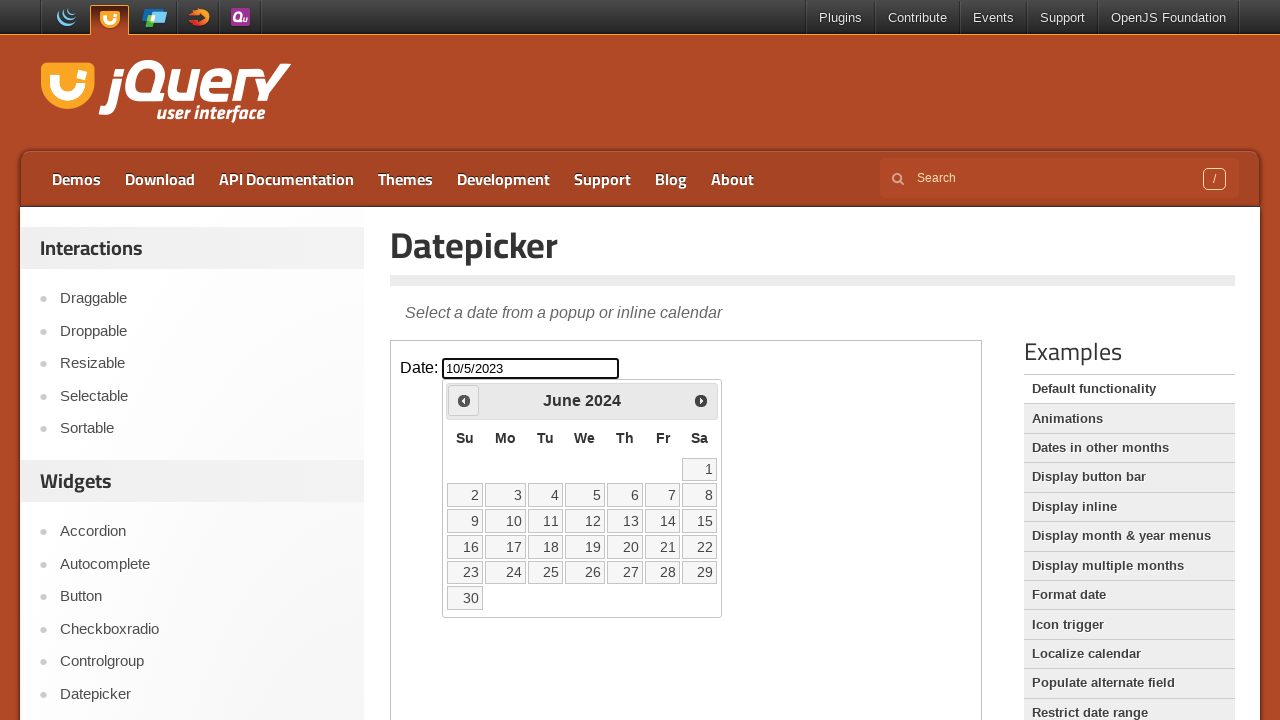

Read current calendar date: June 2024
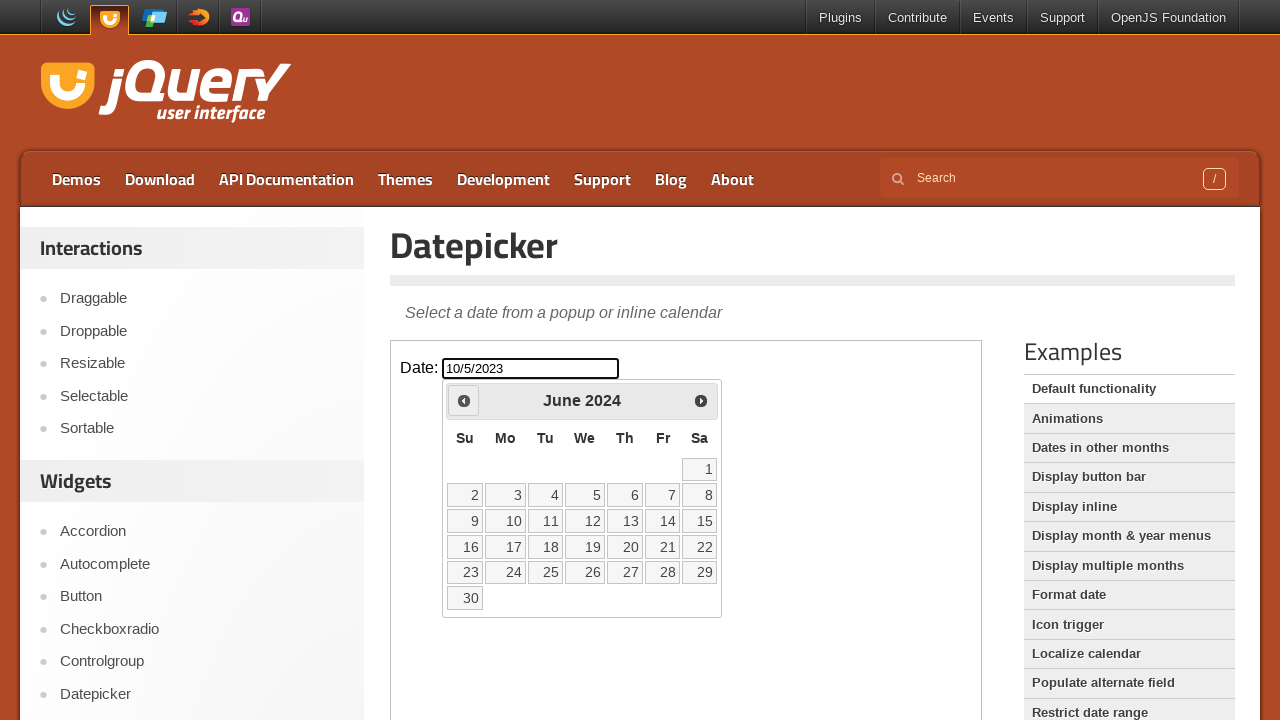

Clicked previous month button to navigate backwards at (464, 400) on iframe >> nth=0 >> internal:control=enter-frame >> span.ui-icon.ui-icon-circle-t
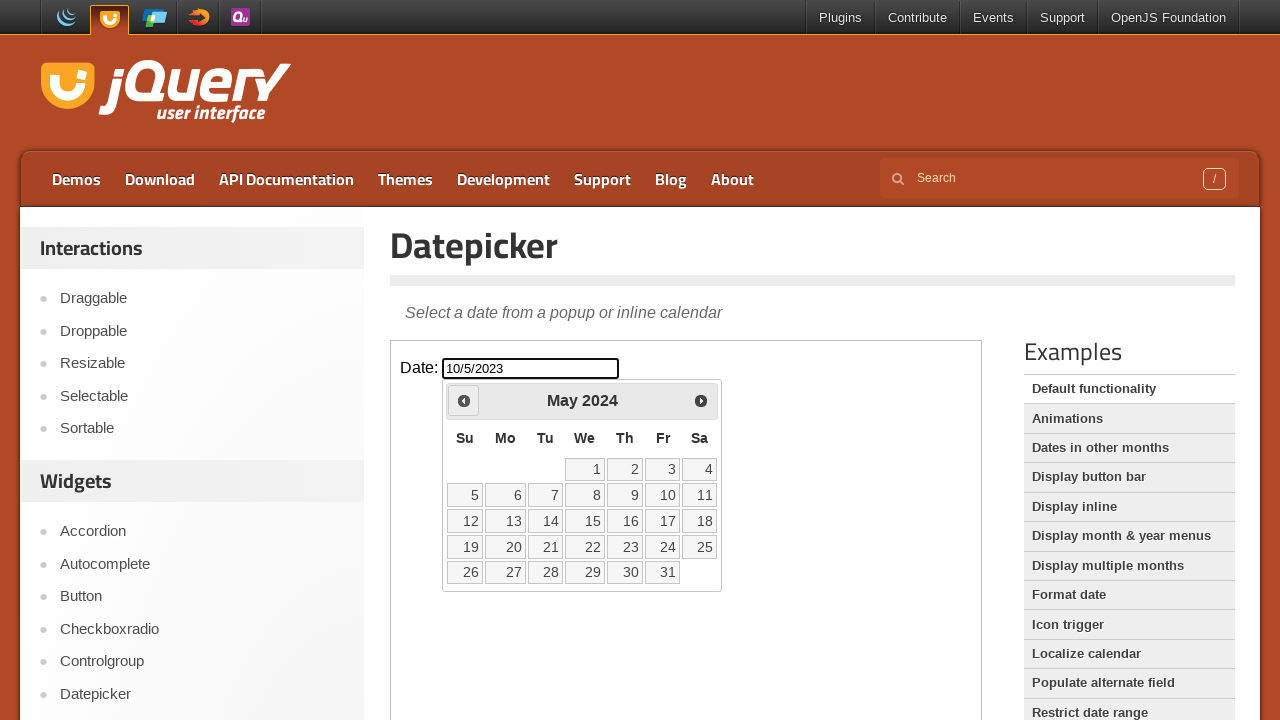

Read current calendar date: May 2024
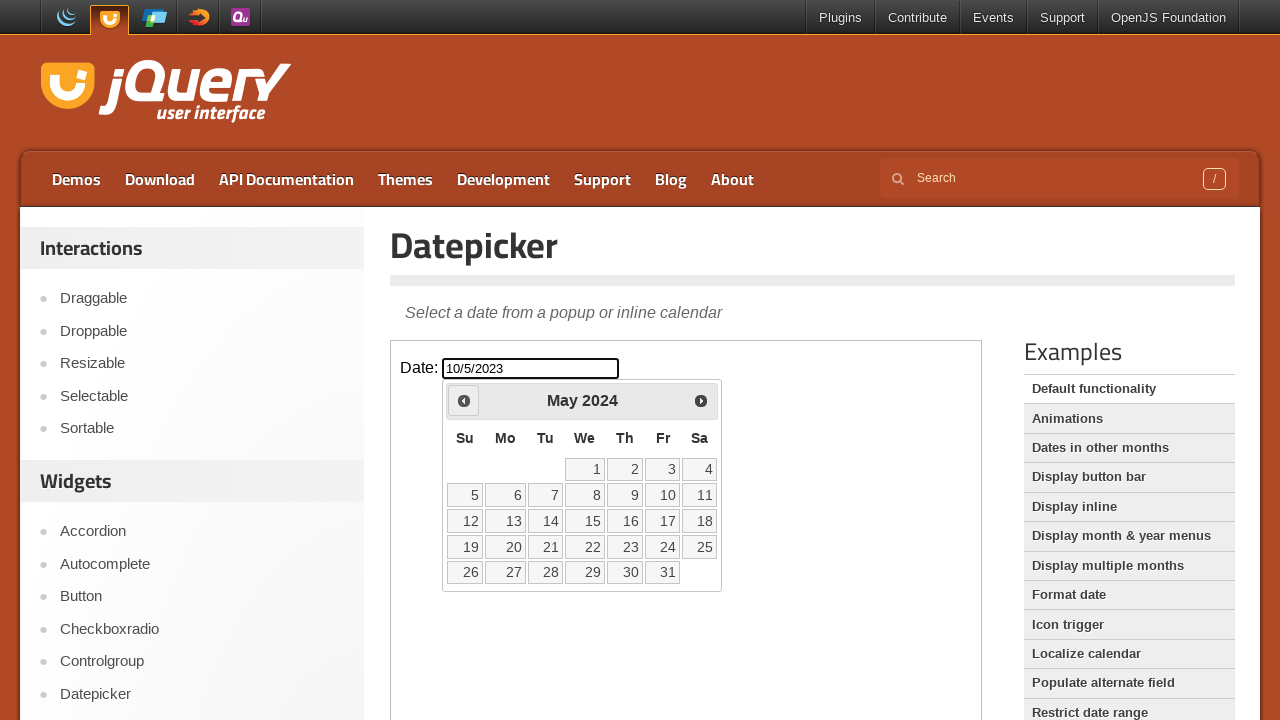

Clicked previous month button to navigate backwards at (464, 400) on iframe >> nth=0 >> internal:control=enter-frame >> span.ui-icon.ui-icon-circle-t
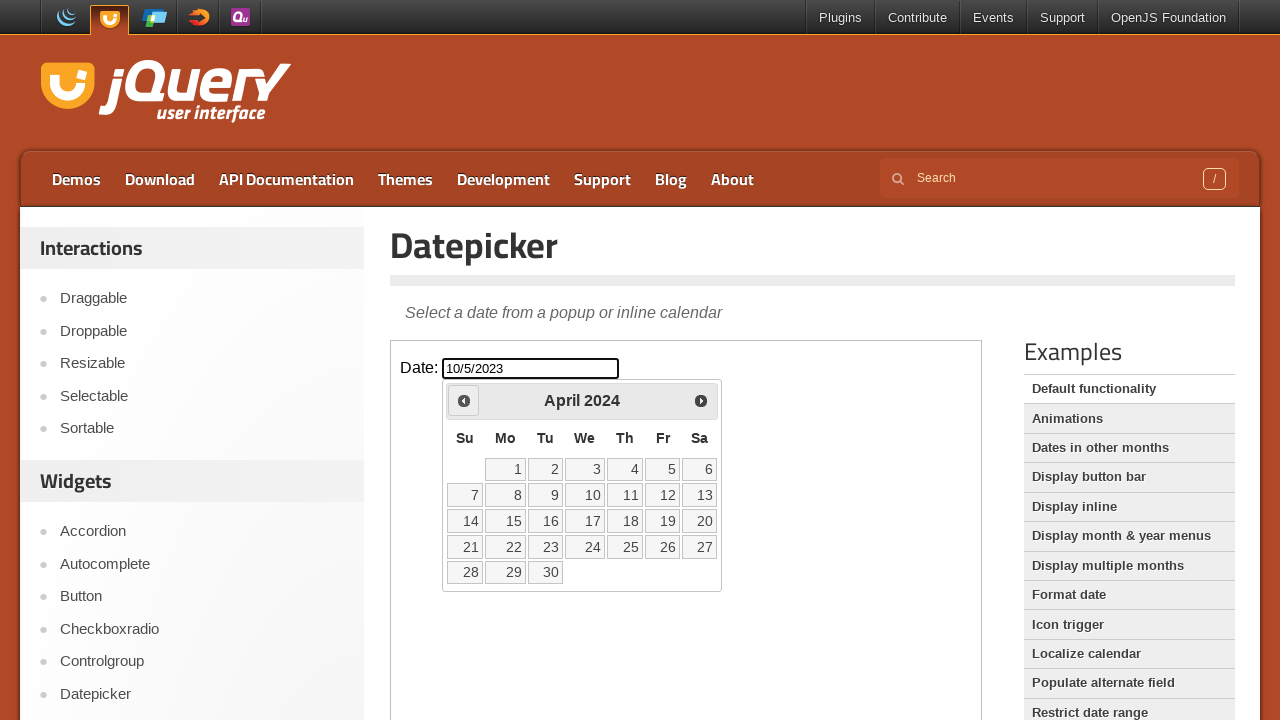

Read current calendar date: April 2024
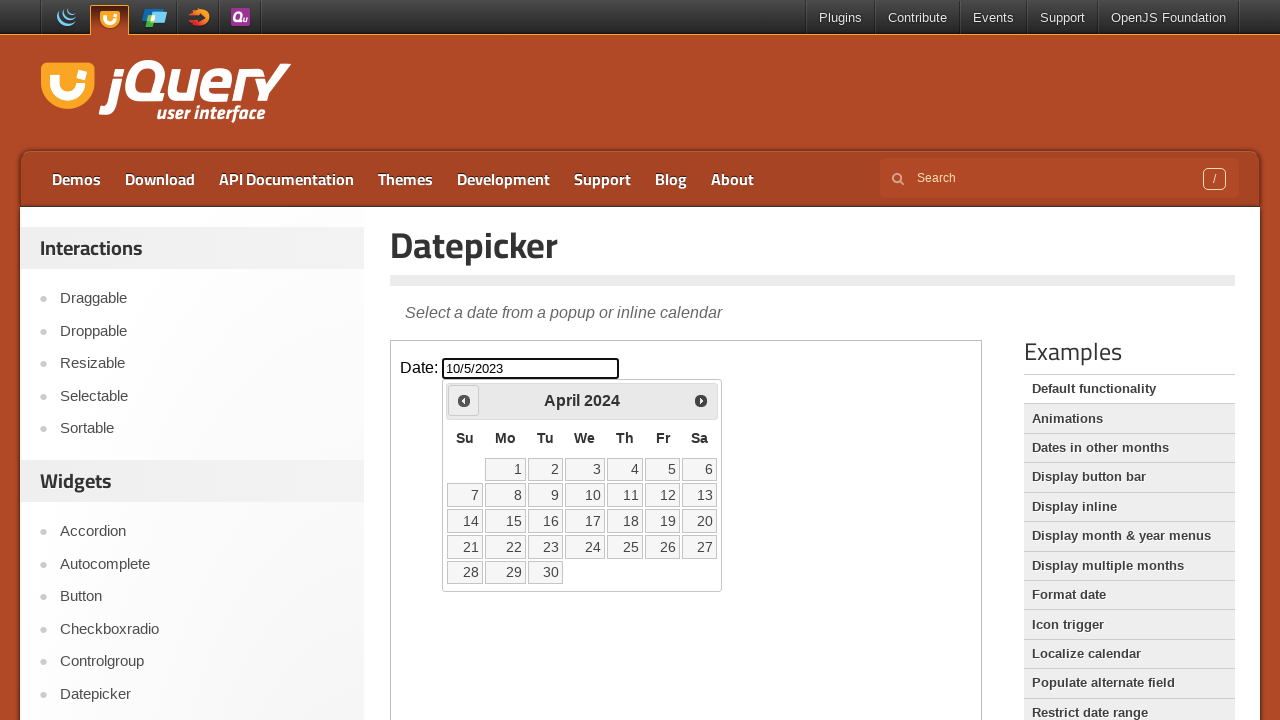

Clicked previous month button to navigate backwards at (464, 400) on iframe >> nth=0 >> internal:control=enter-frame >> span.ui-icon.ui-icon-circle-t
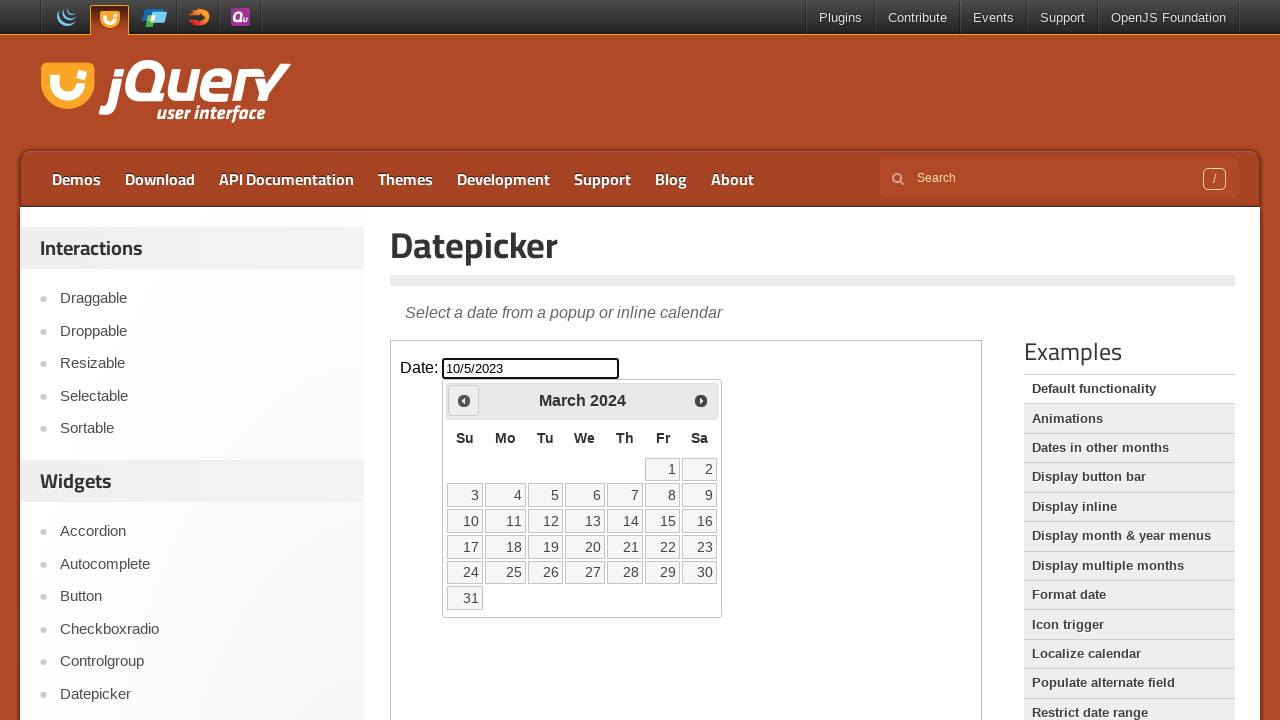

Read current calendar date: March 2024
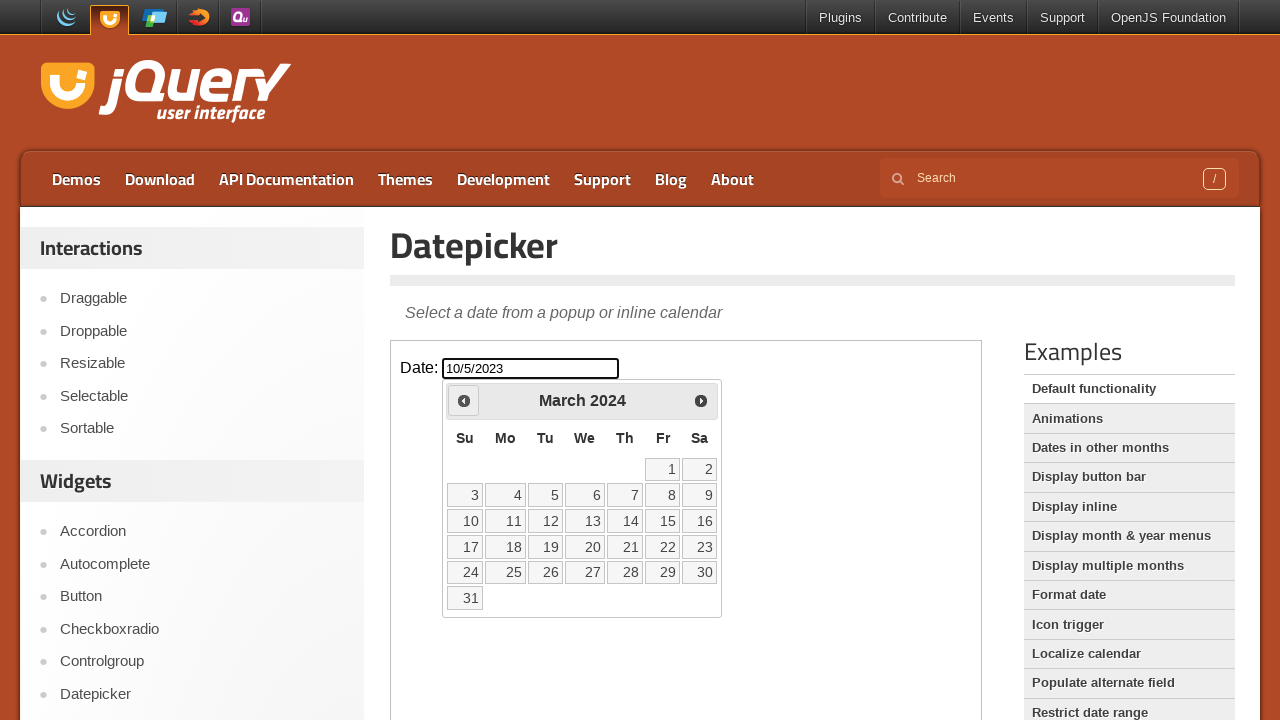

Clicked previous month button to navigate backwards at (464, 400) on iframe >> nth=0 >> internal:control=enter-frame >> span.ui-icon.ui-icon-circle-t
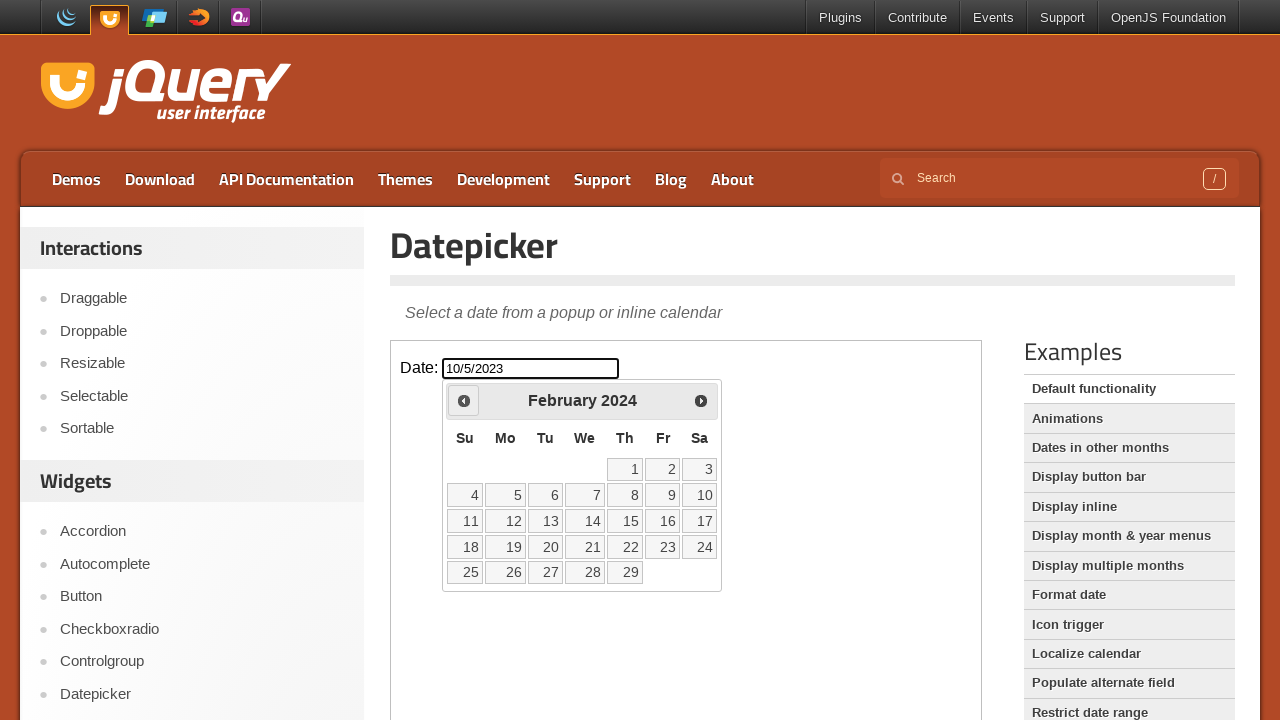

Read current calendar date: February 2024
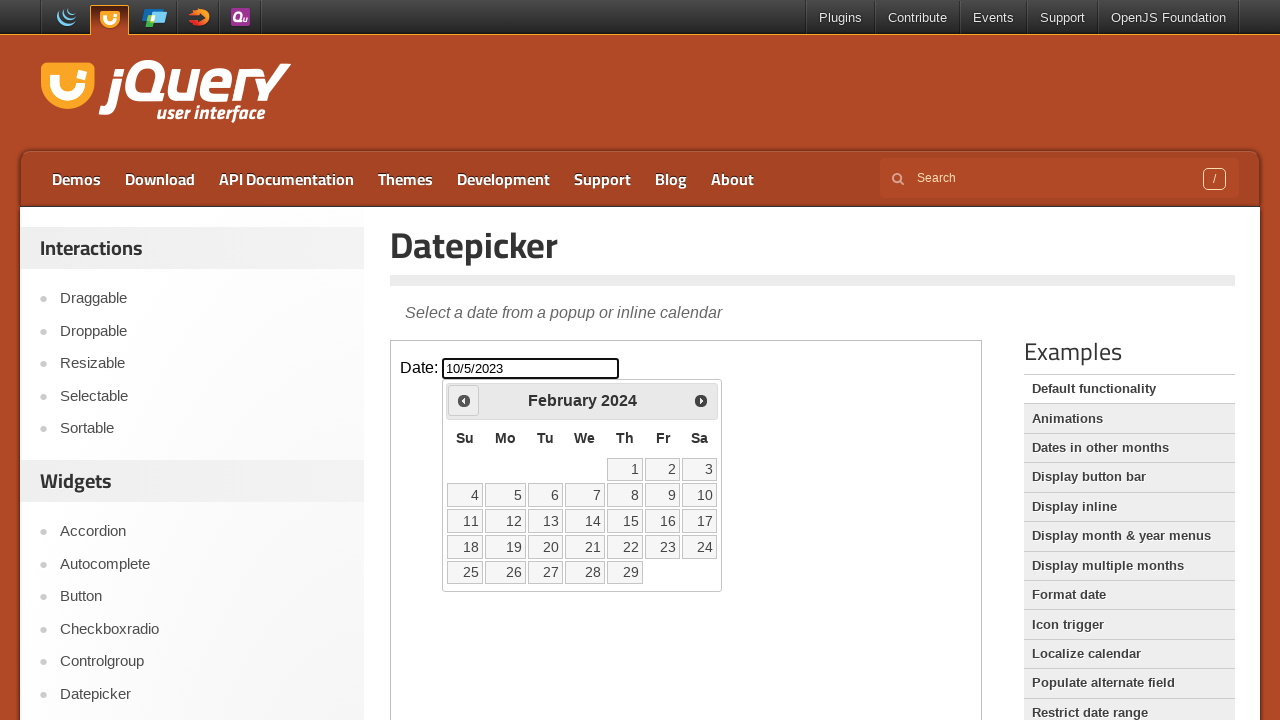

Clicked previous month button to navigate backwards at (464, 400) on iframe >> nth=0 >> internal:control=enter-frame >> span.ui-icon.ui-icon-circle-t
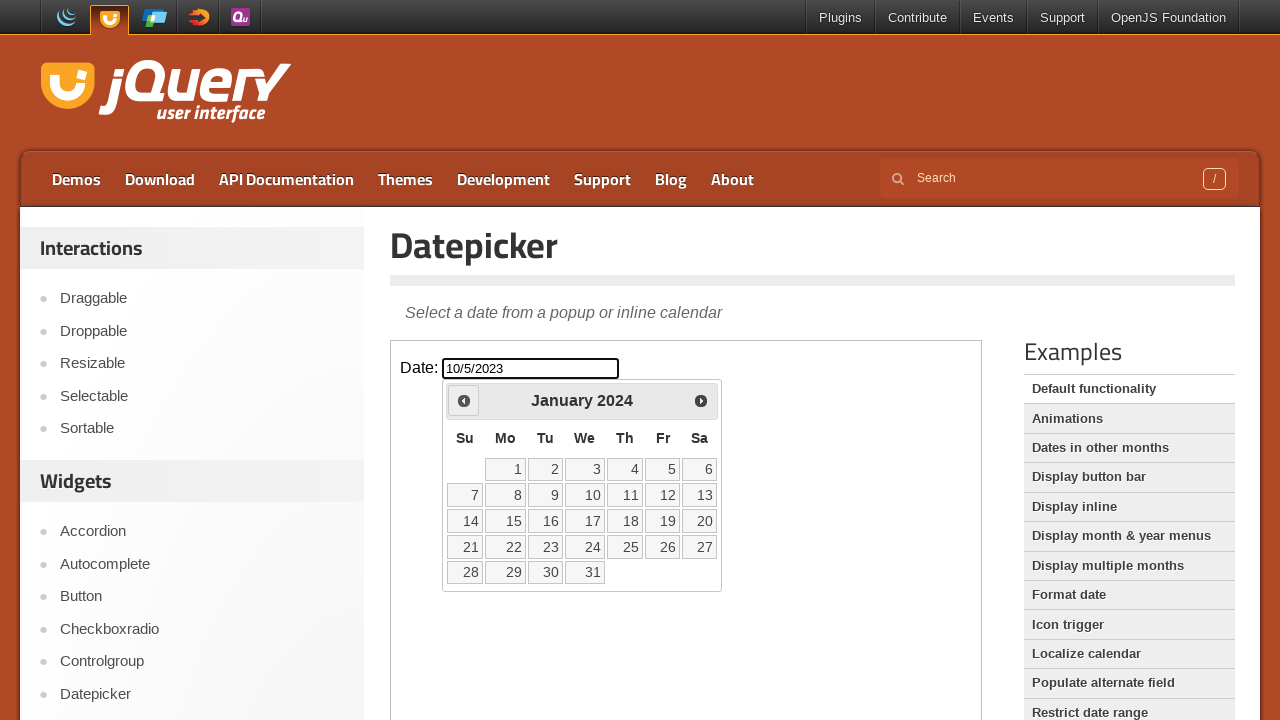

Read current calendar date: January 2024
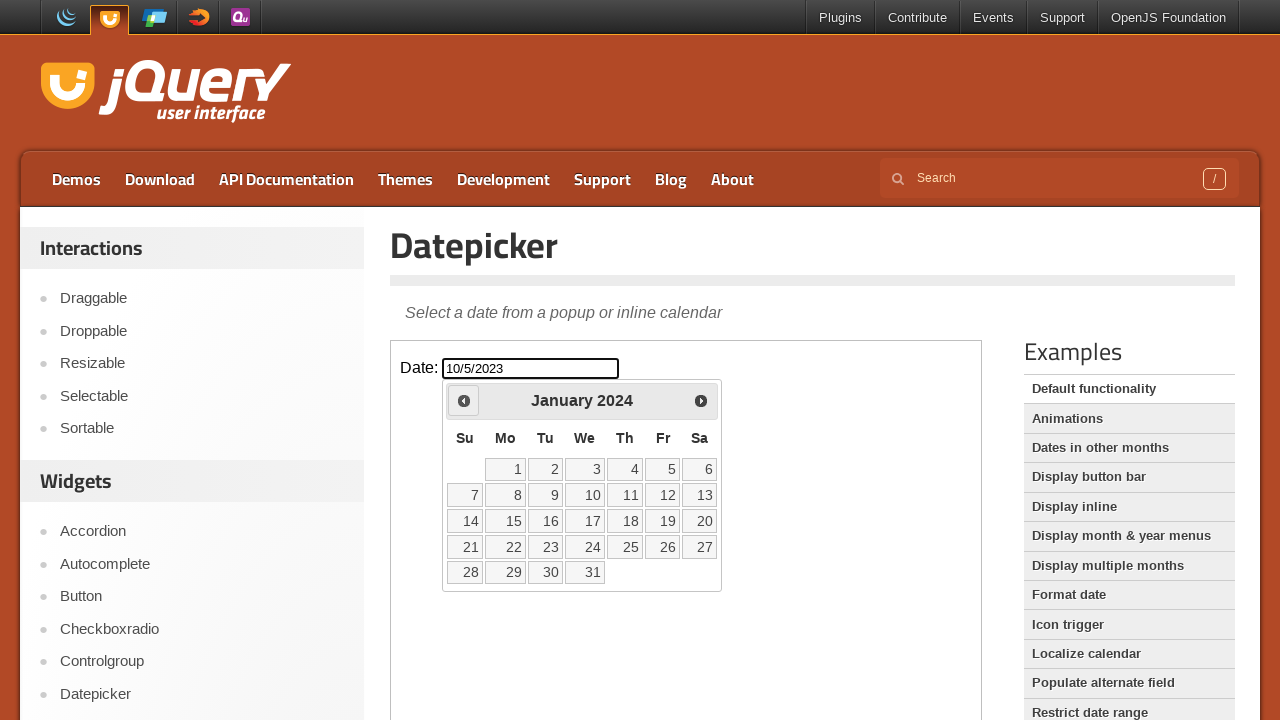

Clicked previous month button to navigate backwards at (464, 400) on iframe >> nth=0 >> internal:control=enter-frame >> span.ui-icon.ui-icon-circle-t
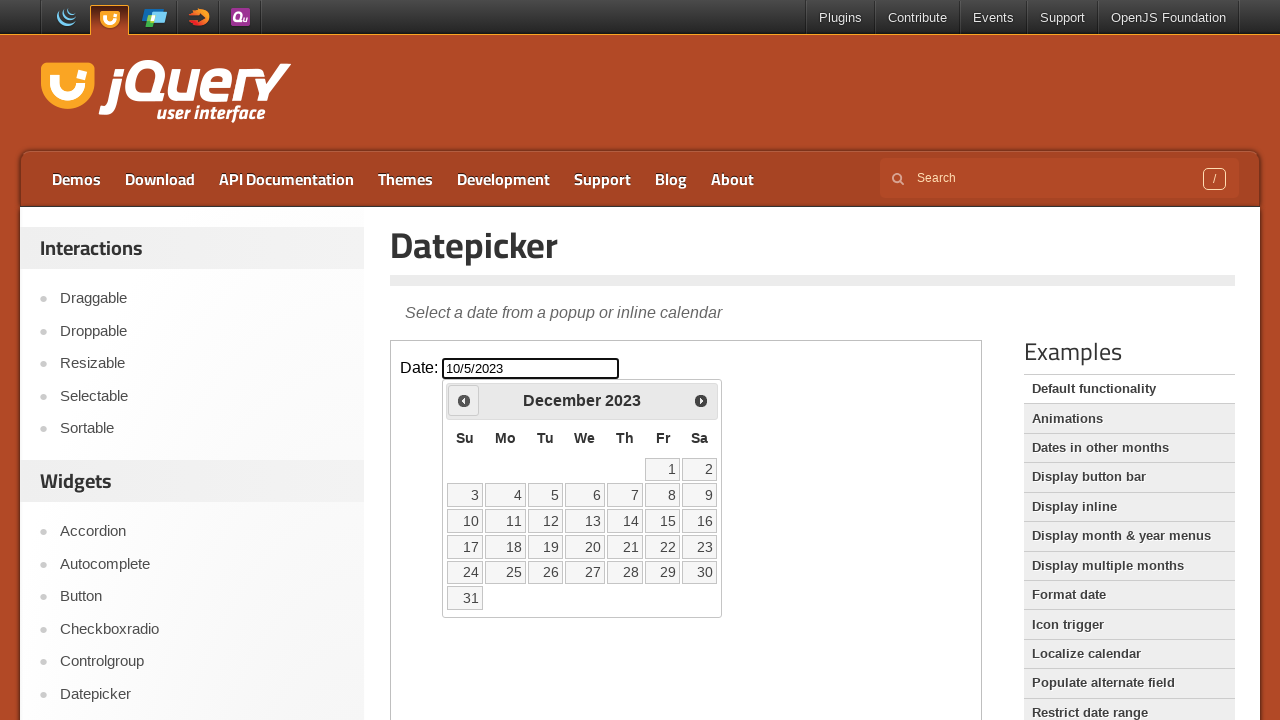

Read current calendar date: December 2023
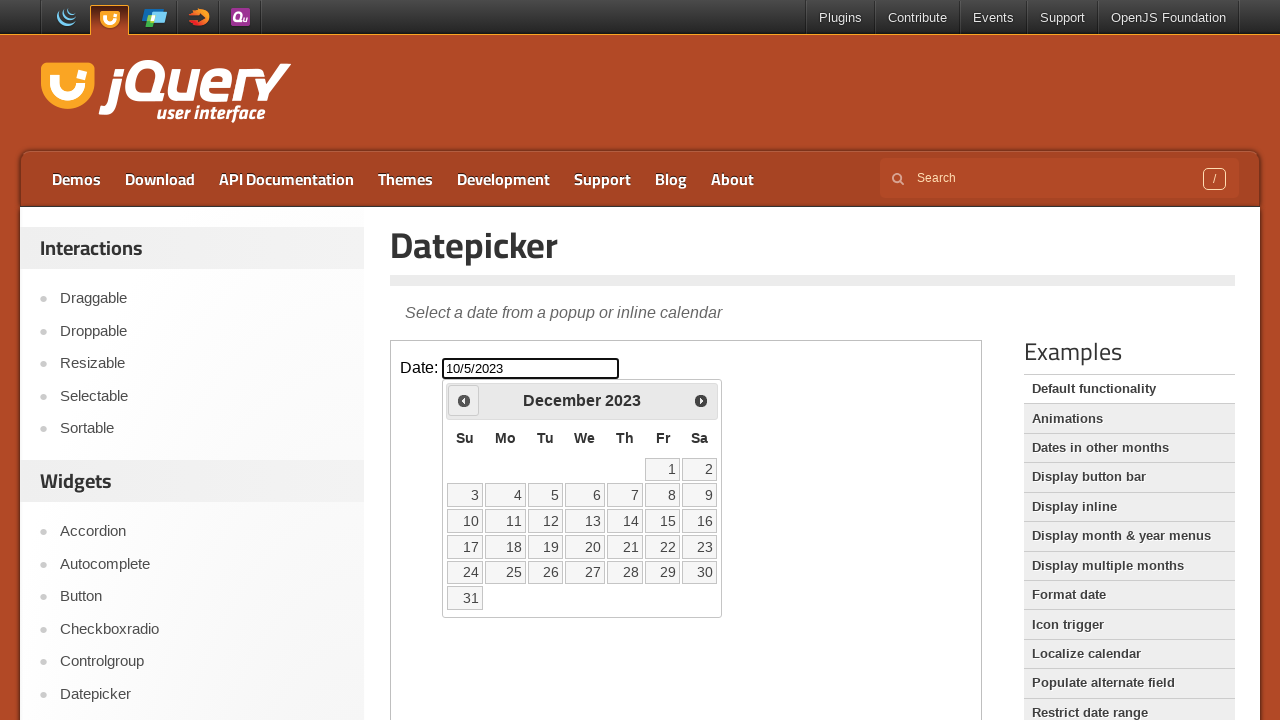

Clicked previous month button to navigate backwards at (464, 400) on iframe >> nth=0 >> internal:control=enter-frame >> span.ui-icon.ui-icon-circle-t
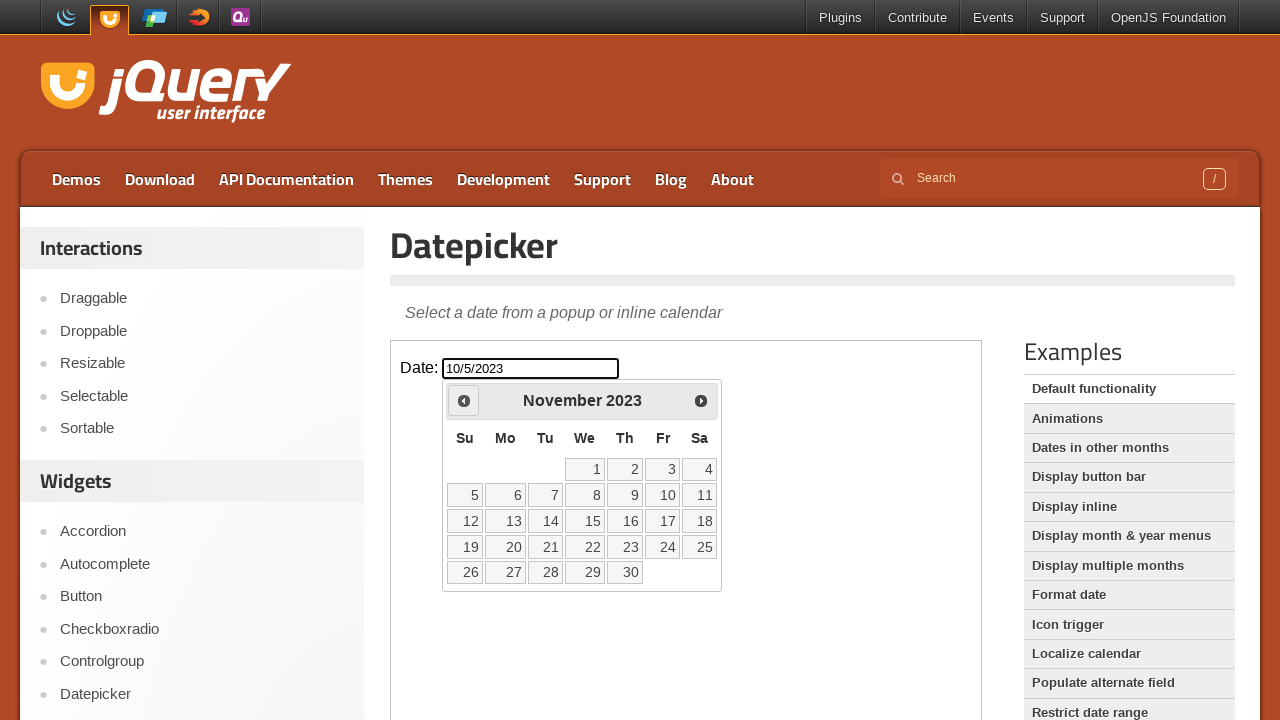

Read current calendar date: November 2023
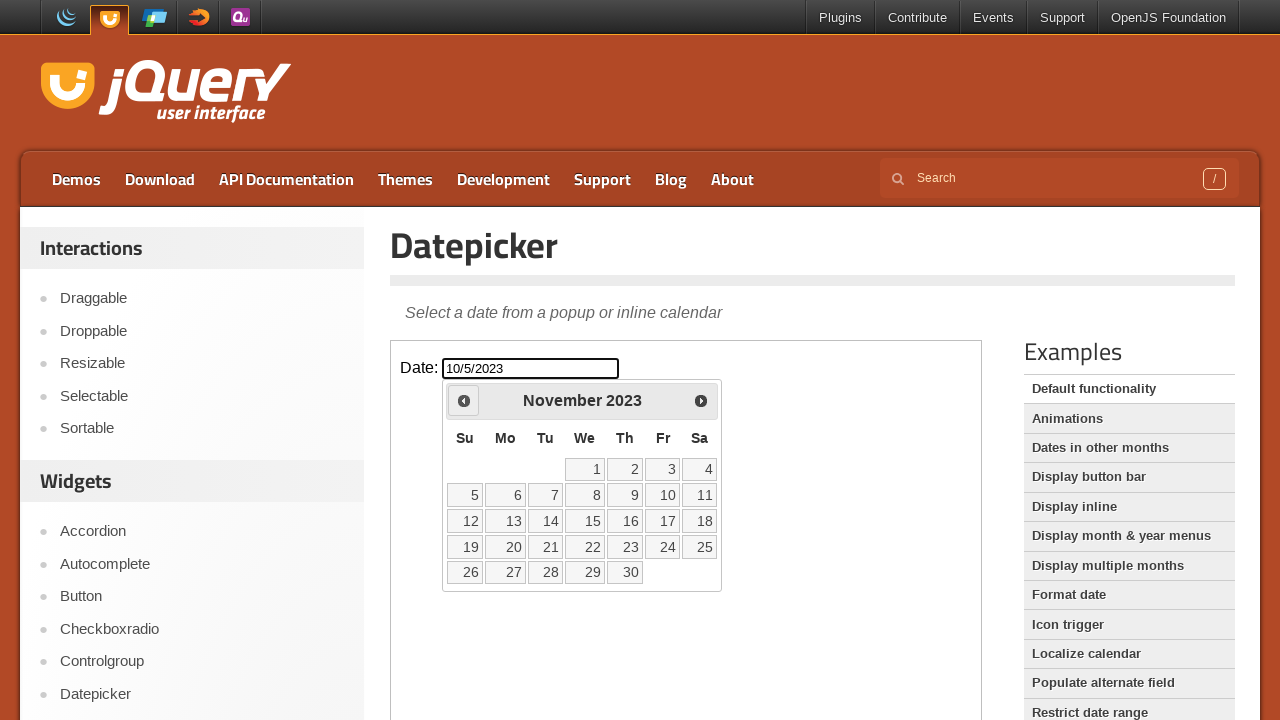

Clicked previous month button to navigate backwards at (464, 400) on iframe >> nth=0 >> internal:control=enter-frame >> span.ui-icon.ui-icon-circle-t
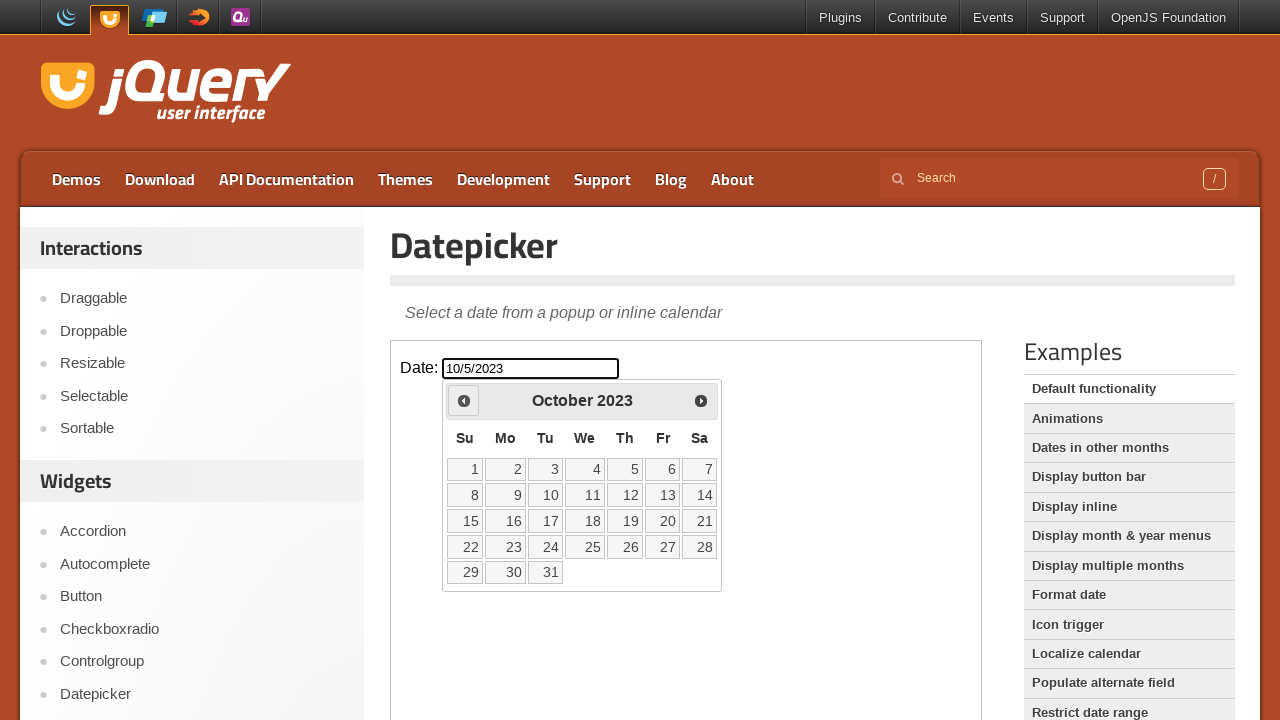

Read current calendar date: October 2023
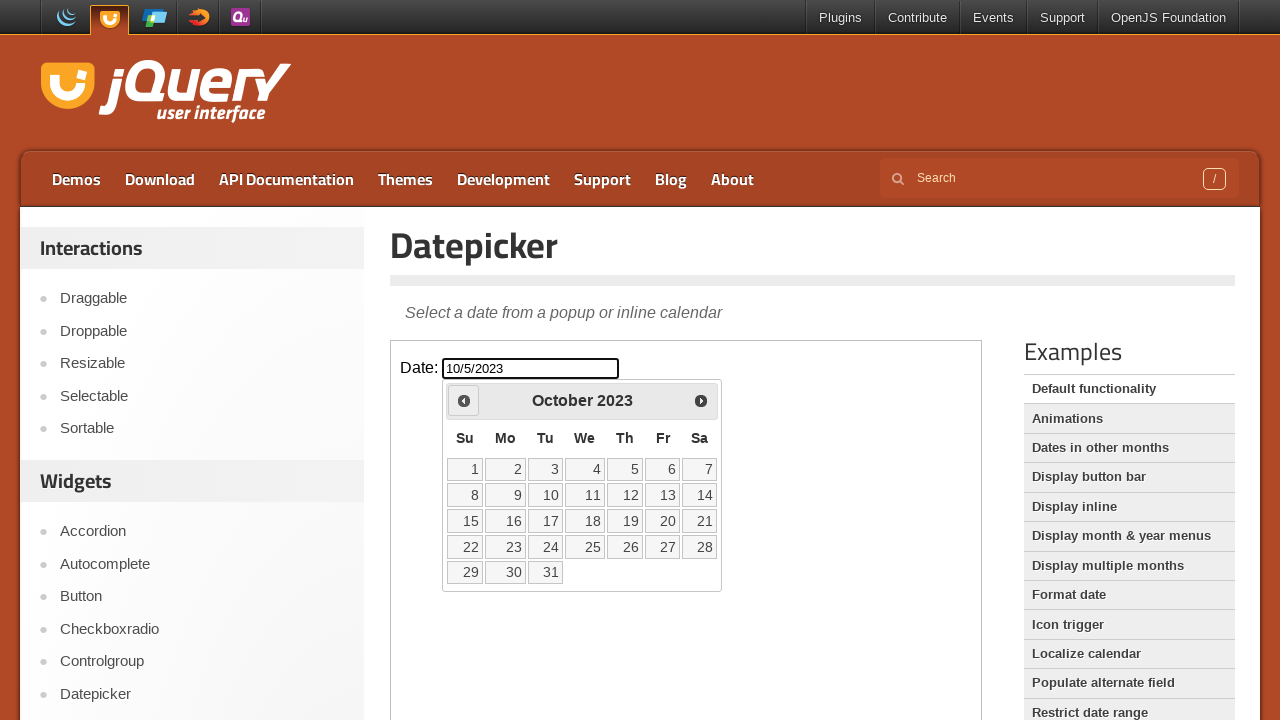

Clicked previous month button to navigate backwards at (464, 400) on iframe >> nth=0 >> internal:control=enter-frame >> span.ui-icon.ui-icon-circle-t
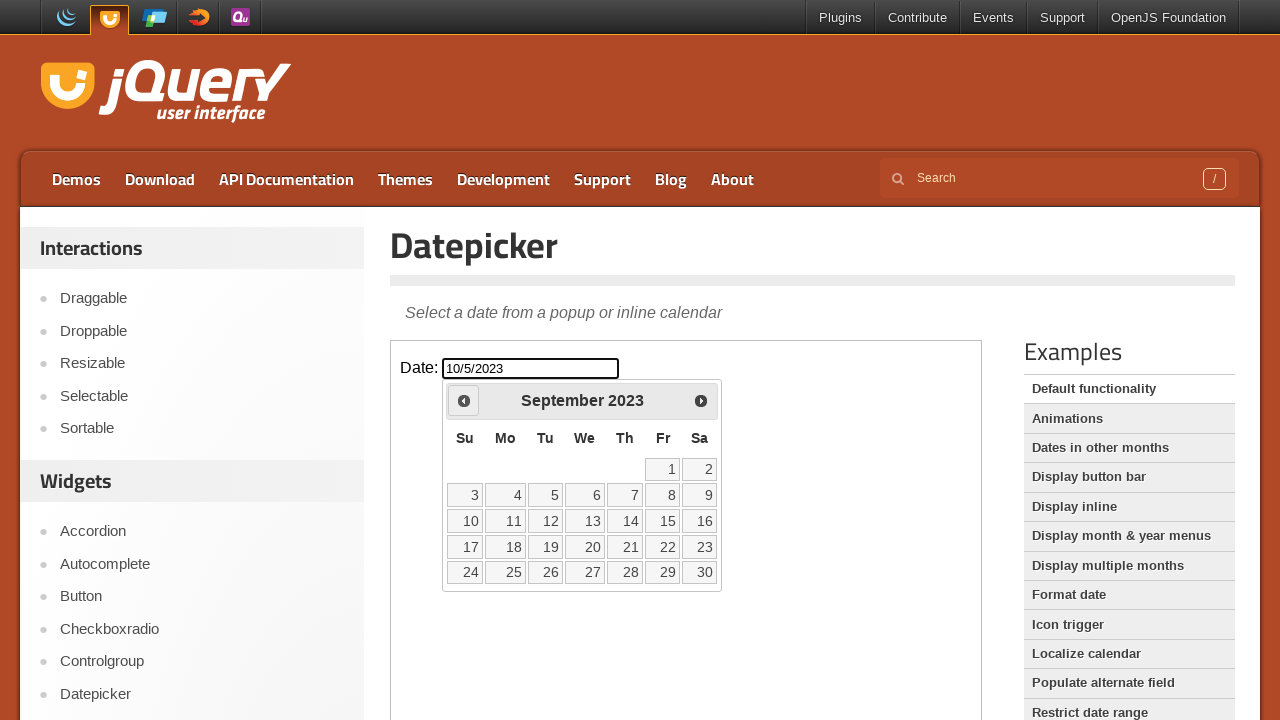

Read current calendar date: September 2023
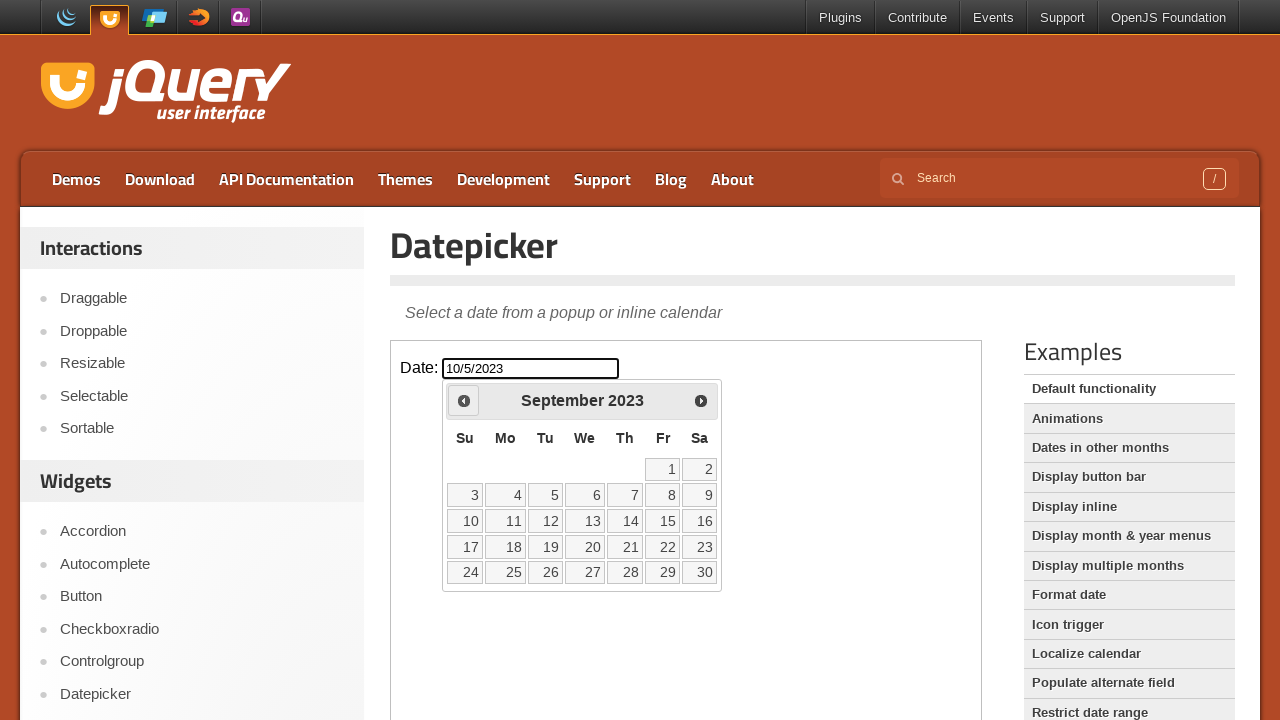

Clicked previous month button to navigate backwards at (464, 400) on iframe >> nth=0 >> internal:control=enter-frame >> span.ui-icon.ui-icon-circle-t
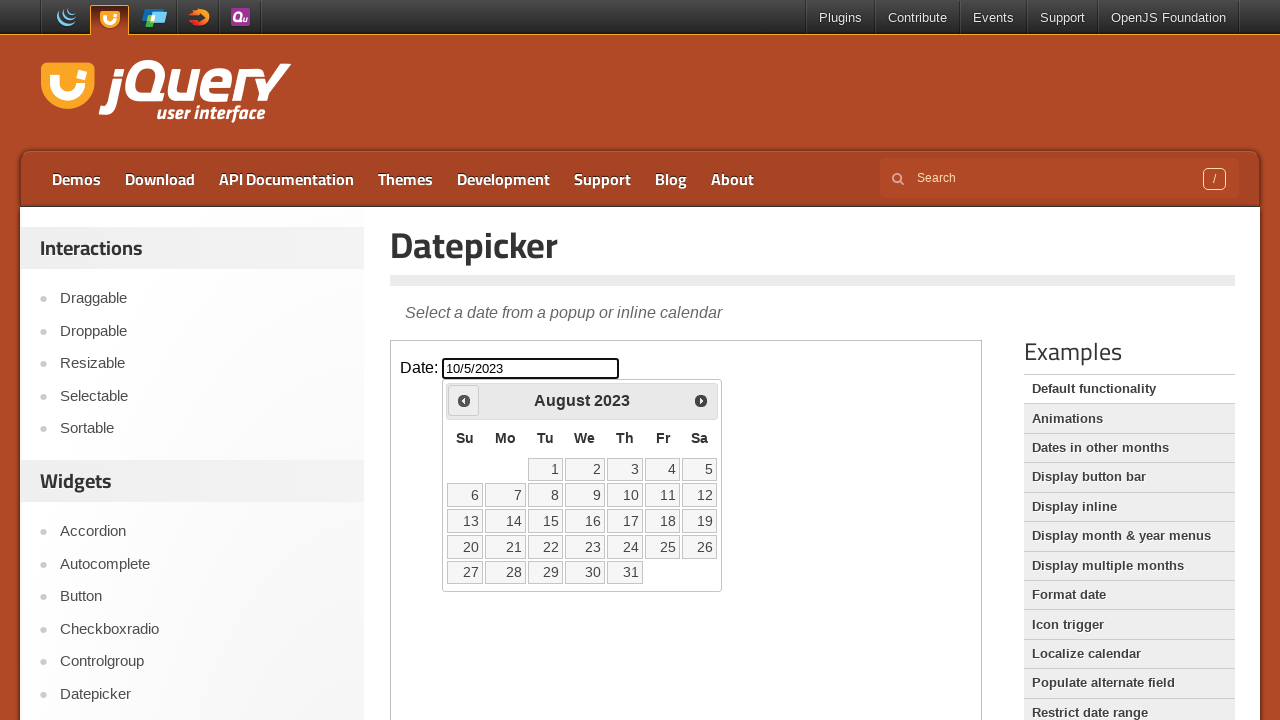

Read current calendar date: August 2023
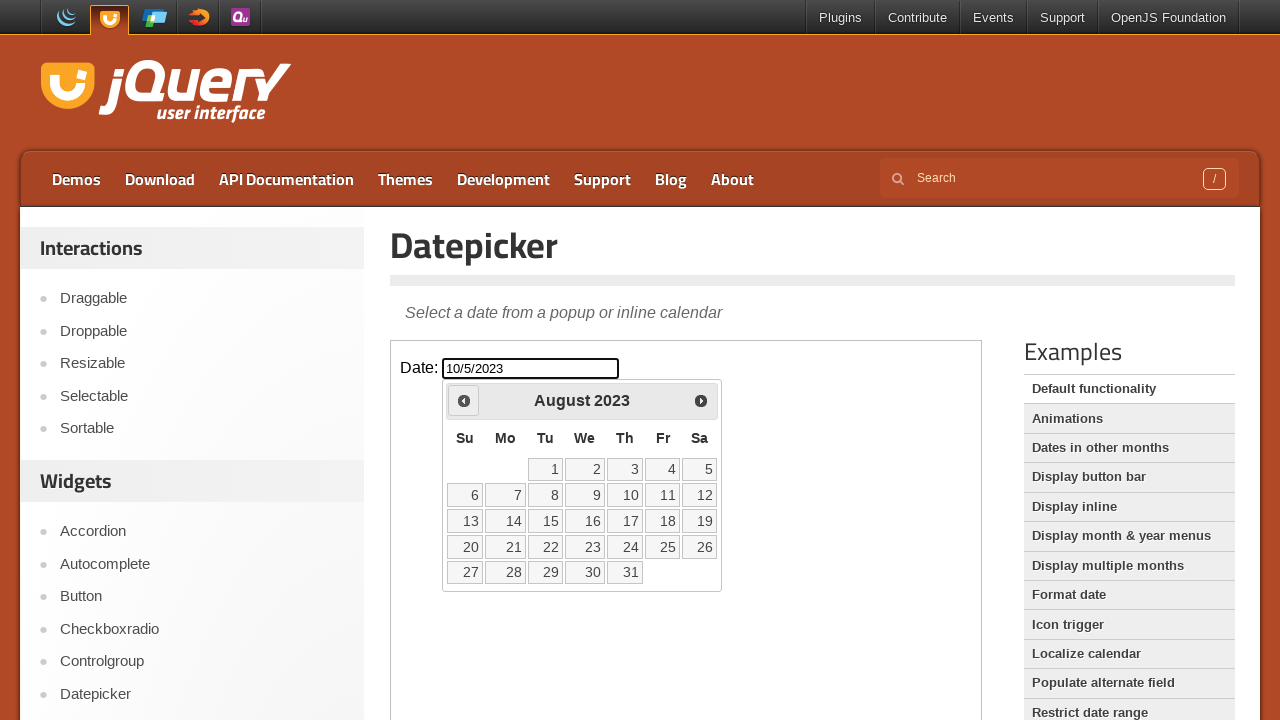

Clicked previous month button to navigate backwards at (464, 400) on iframe >> nth=0 >> internal:control=enter-frame >> span.ui-icon.ui-icon-circle-t
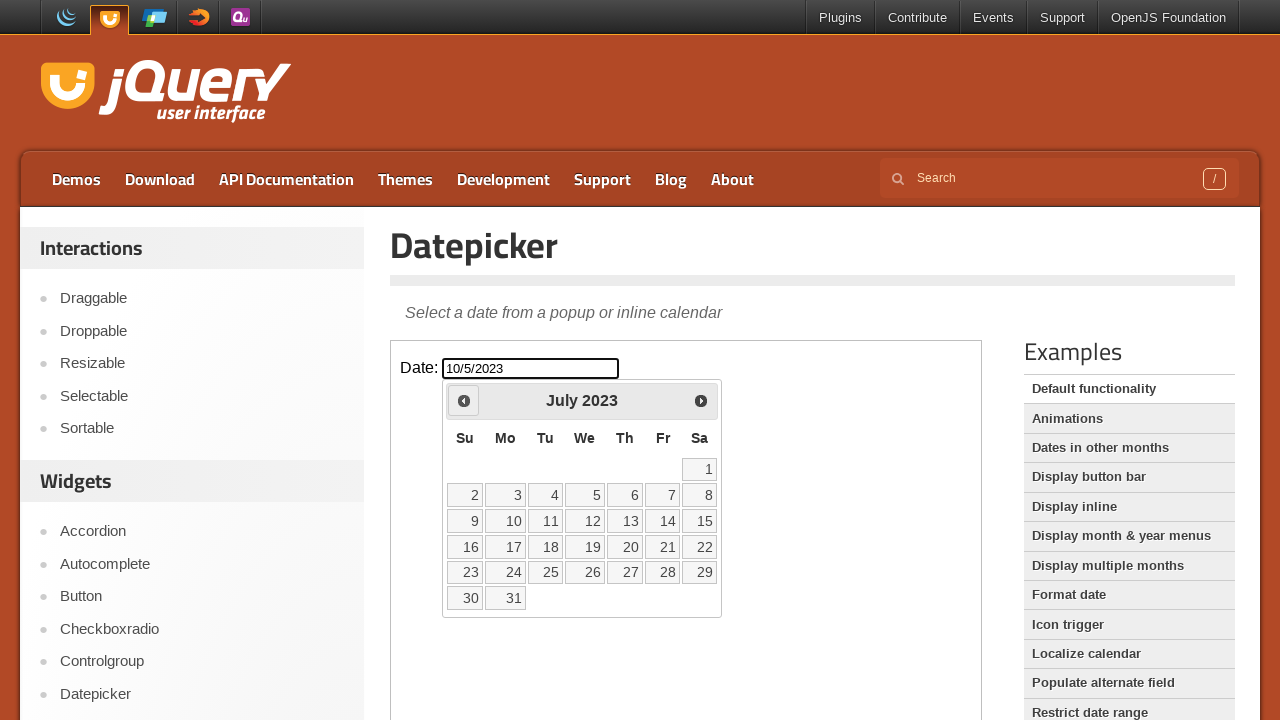

Read current calendar date: July 2023
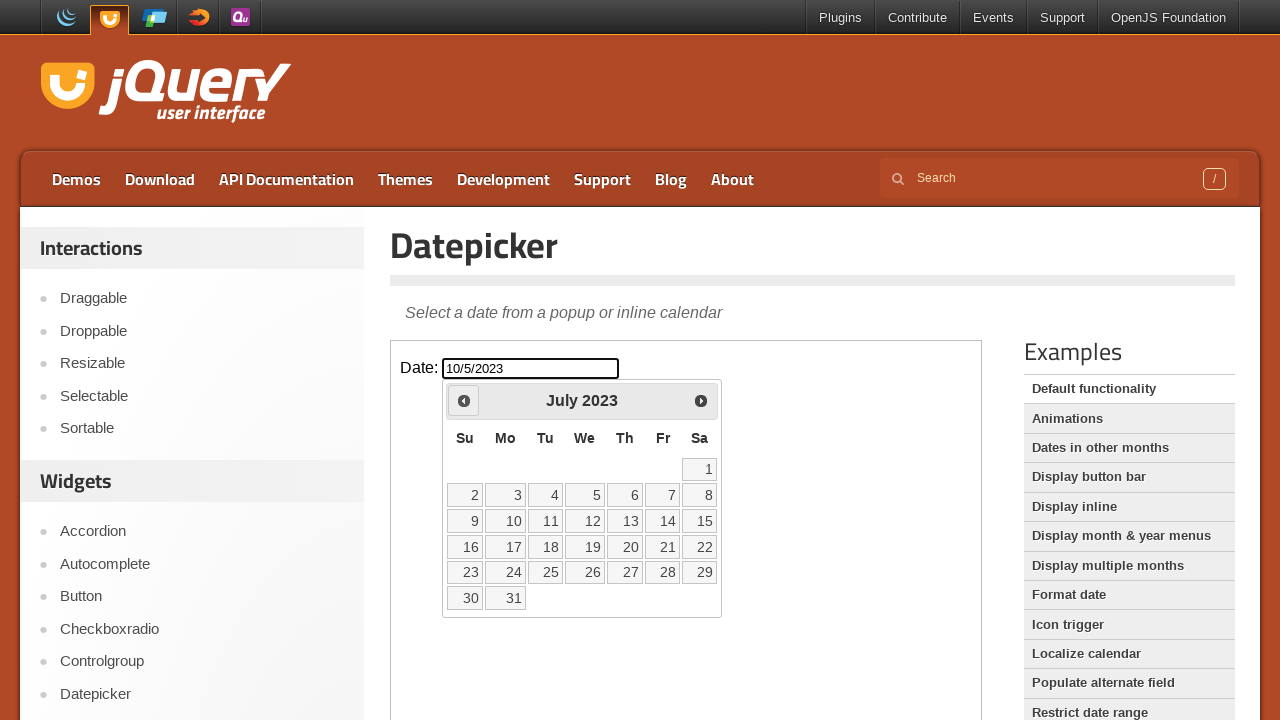

Clicked previous month button to navigate backwards at (464, 400) on iframe >> nth=0 >> internal:control=enter-frame >> span.ui-icon.ui-icon-circle-t
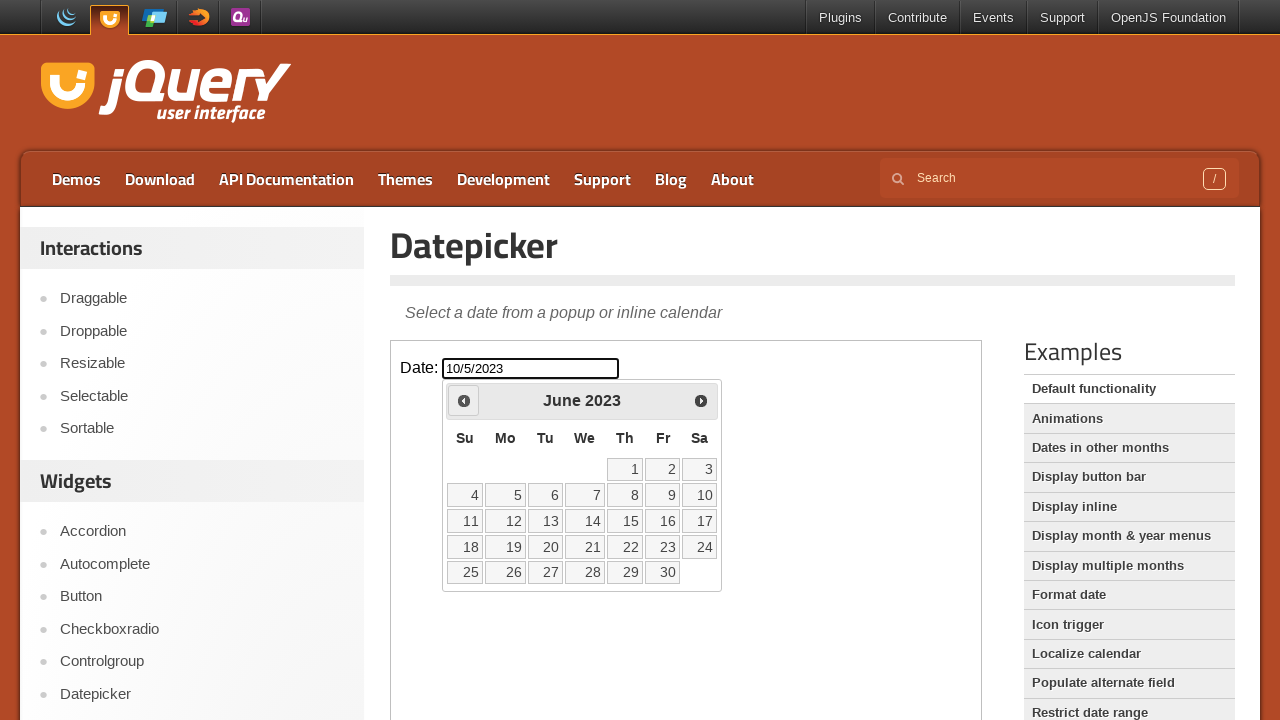

Read current calendar date: June 2023
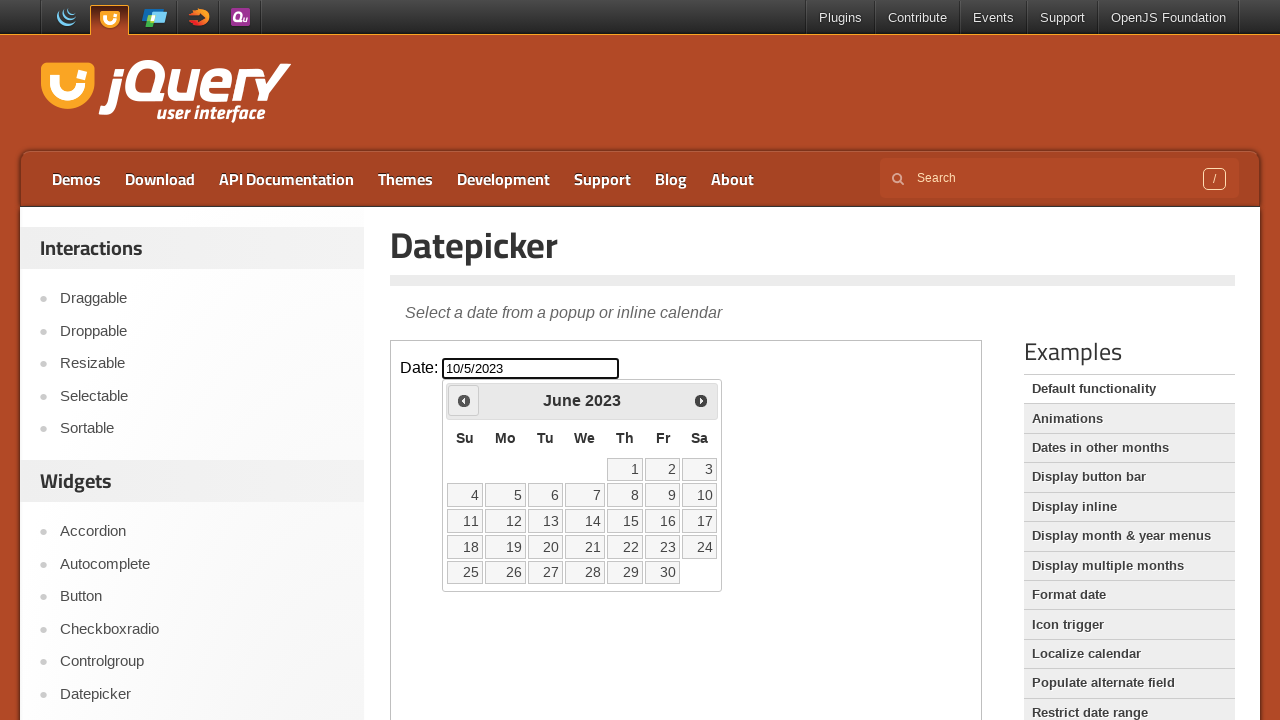

Clicked previous month button to navigate backwards at (464, 400) on iframe >> nth=0 >> internal:control=enter-frame >> span.ui-icon.ui-icon-circle-t
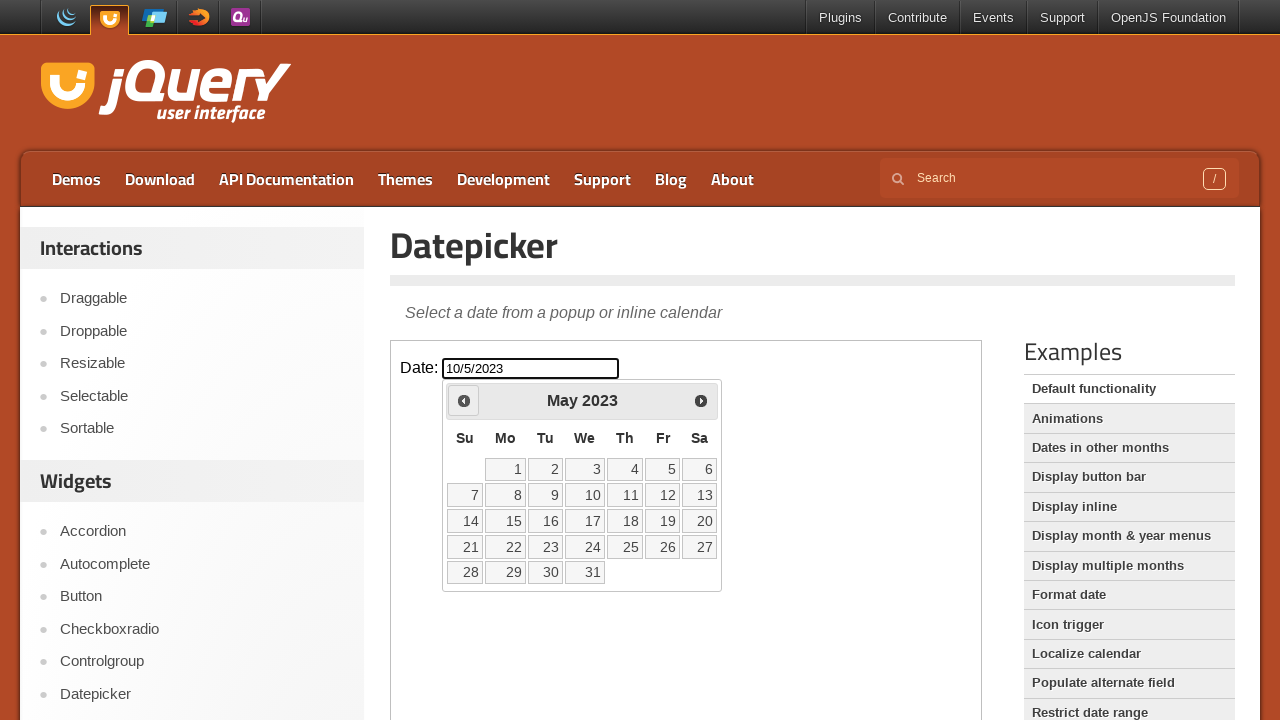

Read current calendar date: May 2023
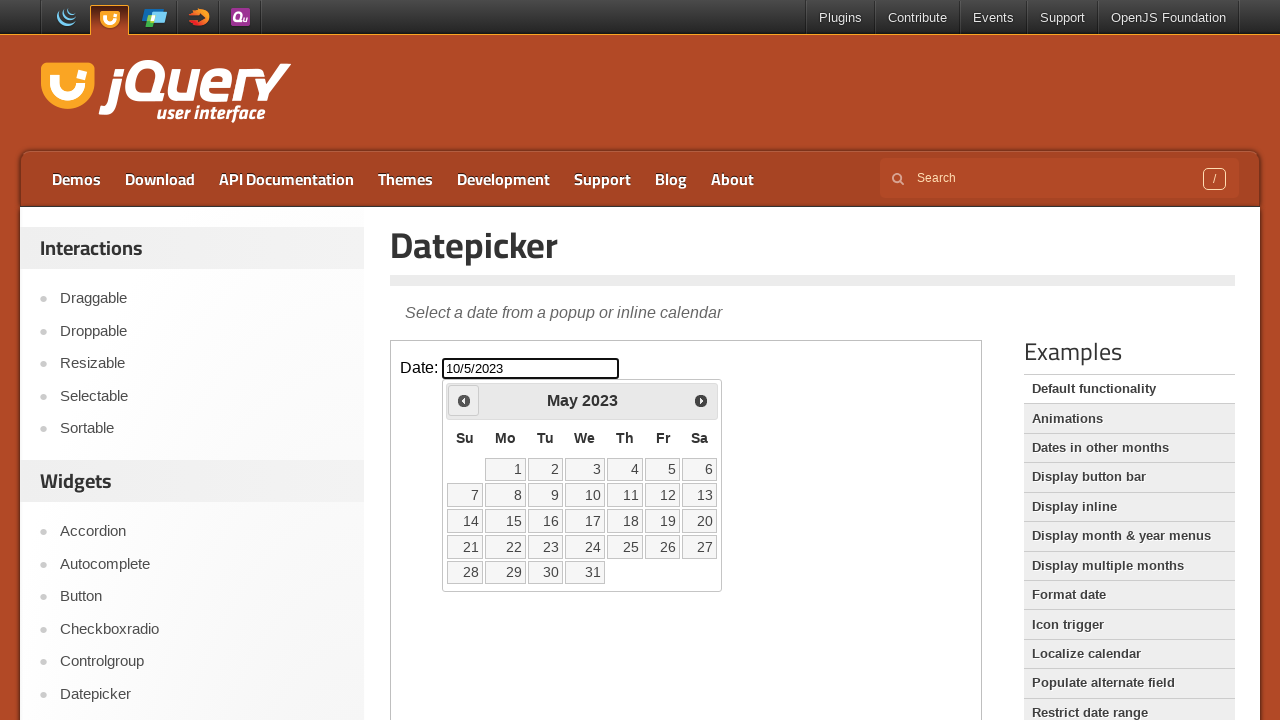

Clicked previous month button to navigate backwards at (464, 400) on iframe >> nth=0 >> internal:control=enter-frame >> span.ui-icon.ui-icon-circle-t
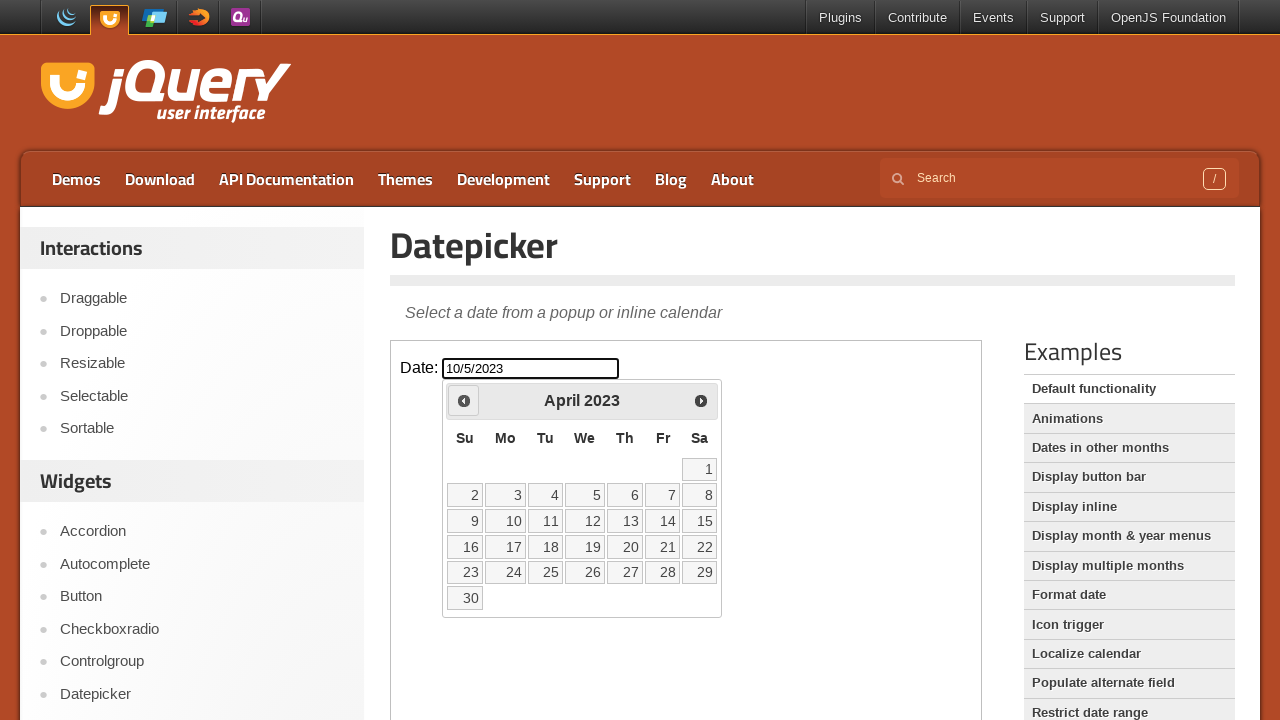

Read current calendar date: April 2023
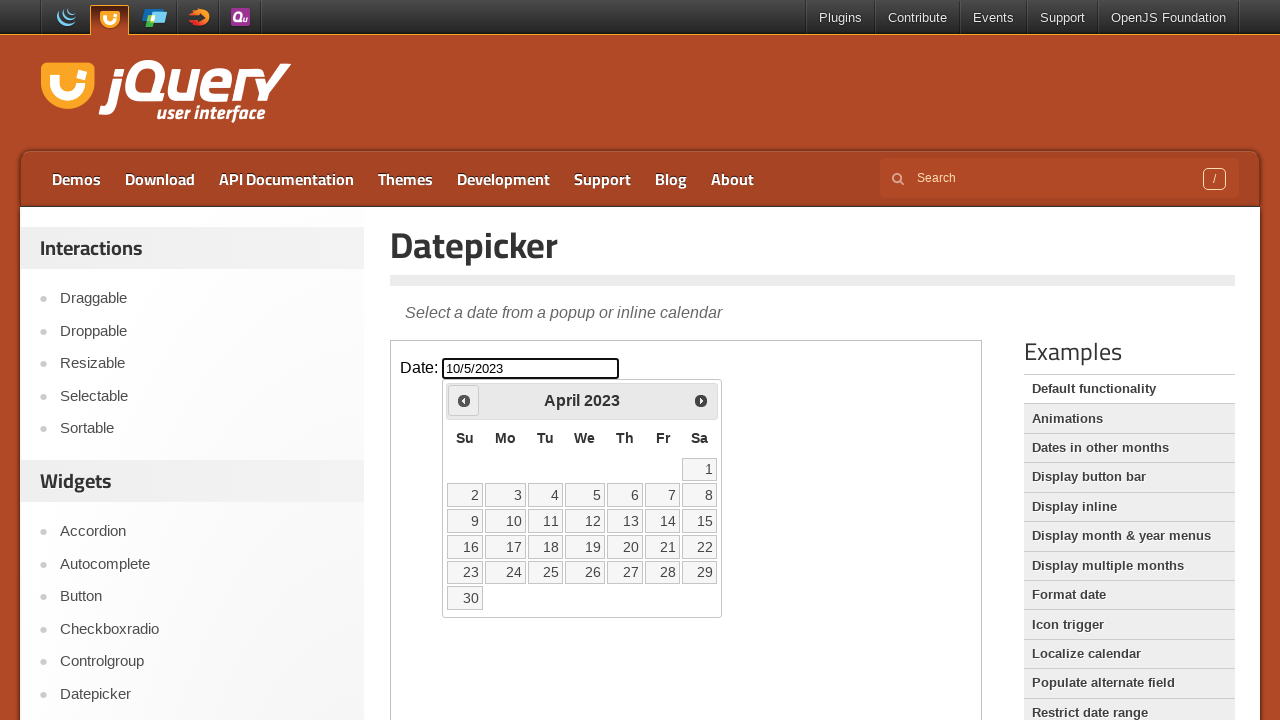

Clicked previous month button to navigate backwards at (464, 400) on iframe >> nth=0 >> internal:control=enter-frame >> span.ui-icon.ui-icon-circle-t
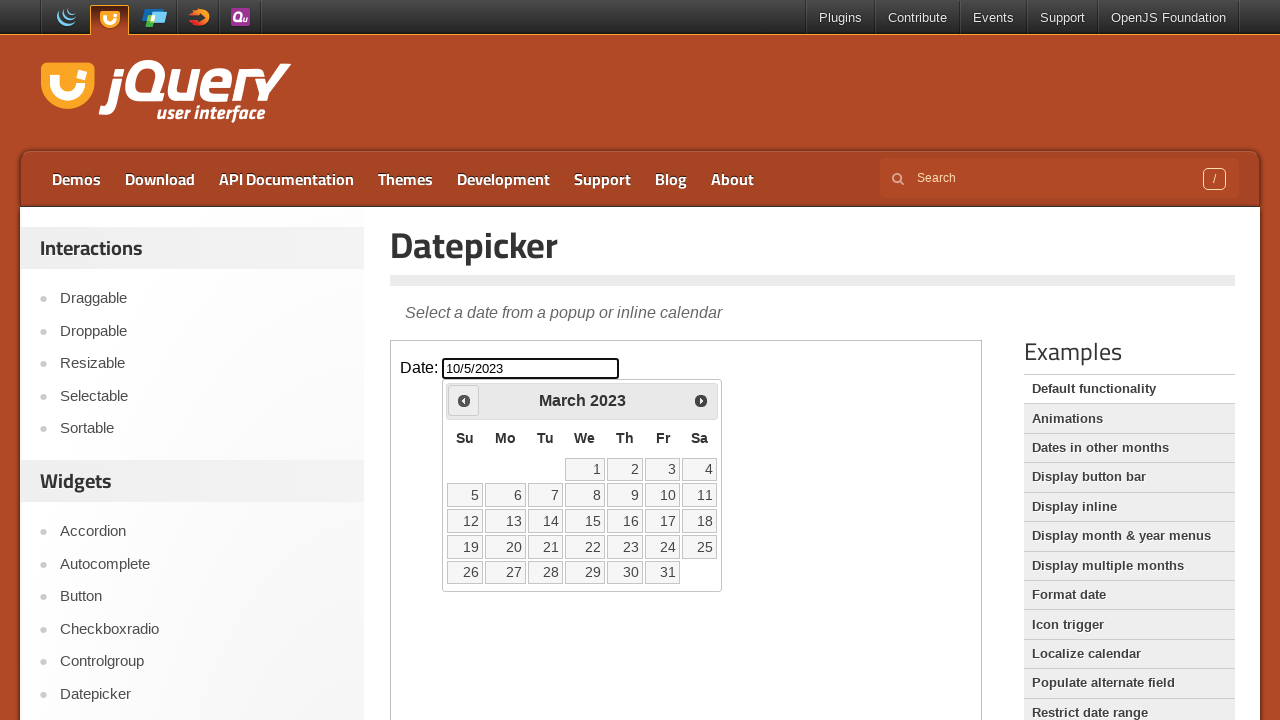

Read current calendar date: March 2023
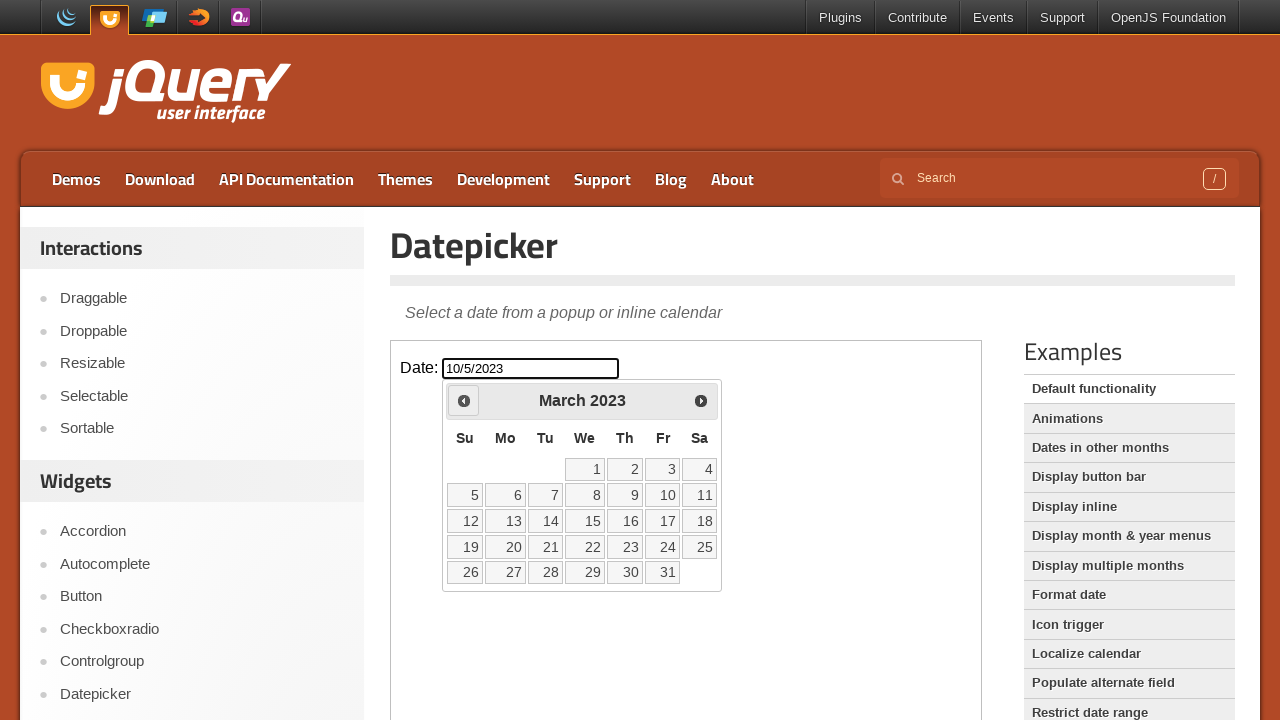

Clicked previous month button to navigate backwards at (464, 400) on iframe >> nth=0 >> internal:control=enter-frame >> span.ui-icon.ui-icon-circle-t
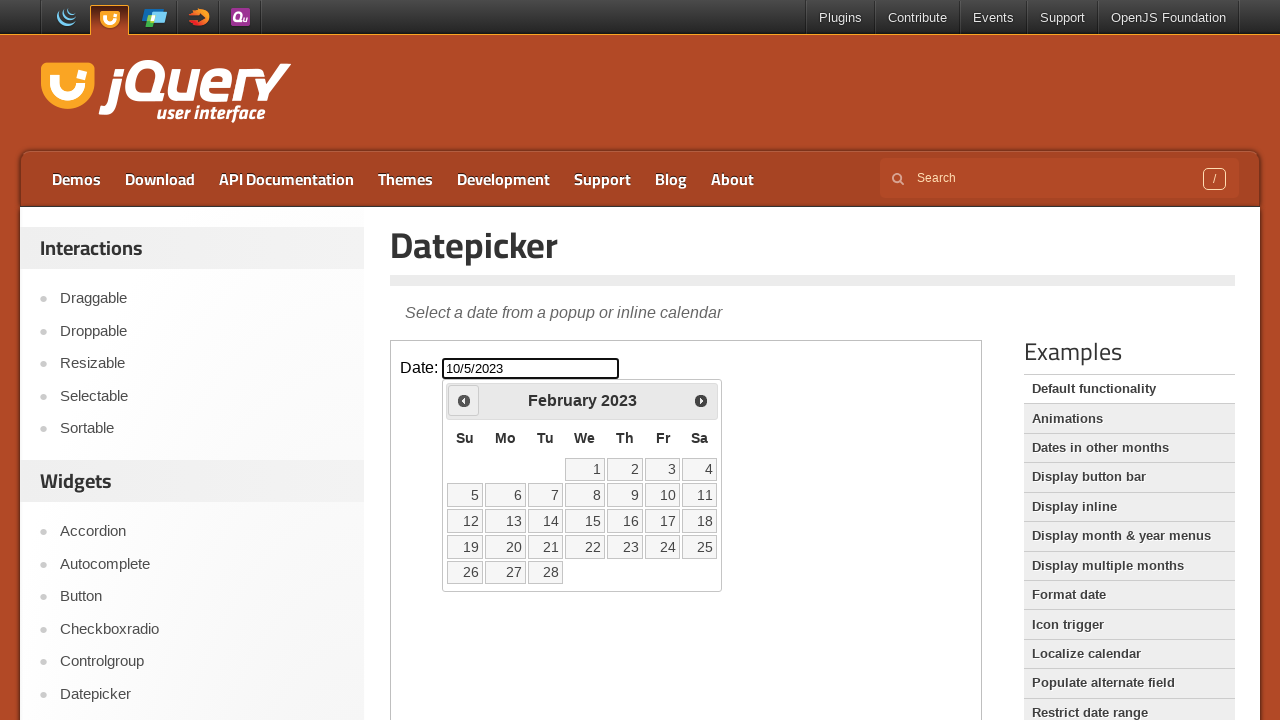

Read current calendar date: February 2023
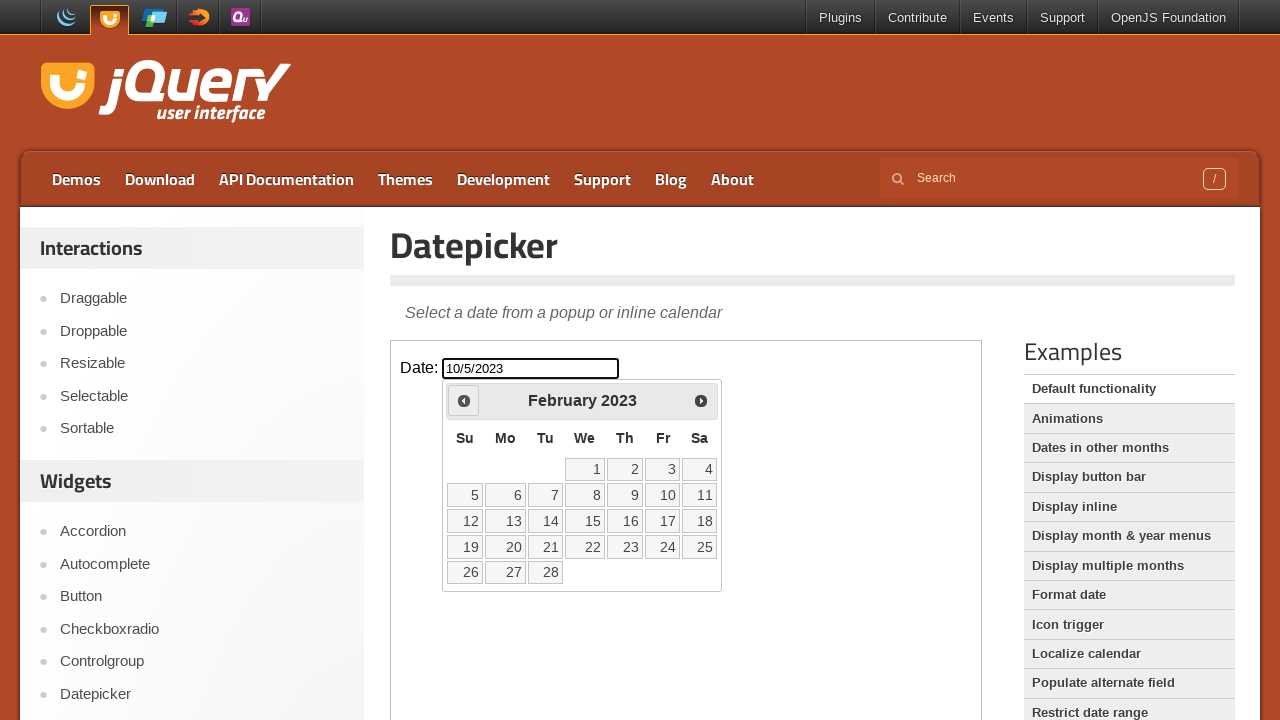

Clicked previous month button to navigate backwards at (464, 400) on iframe >> nth=0 >> internal:control=enter-frame >> span.ui-icon.ui-icon-circle-t
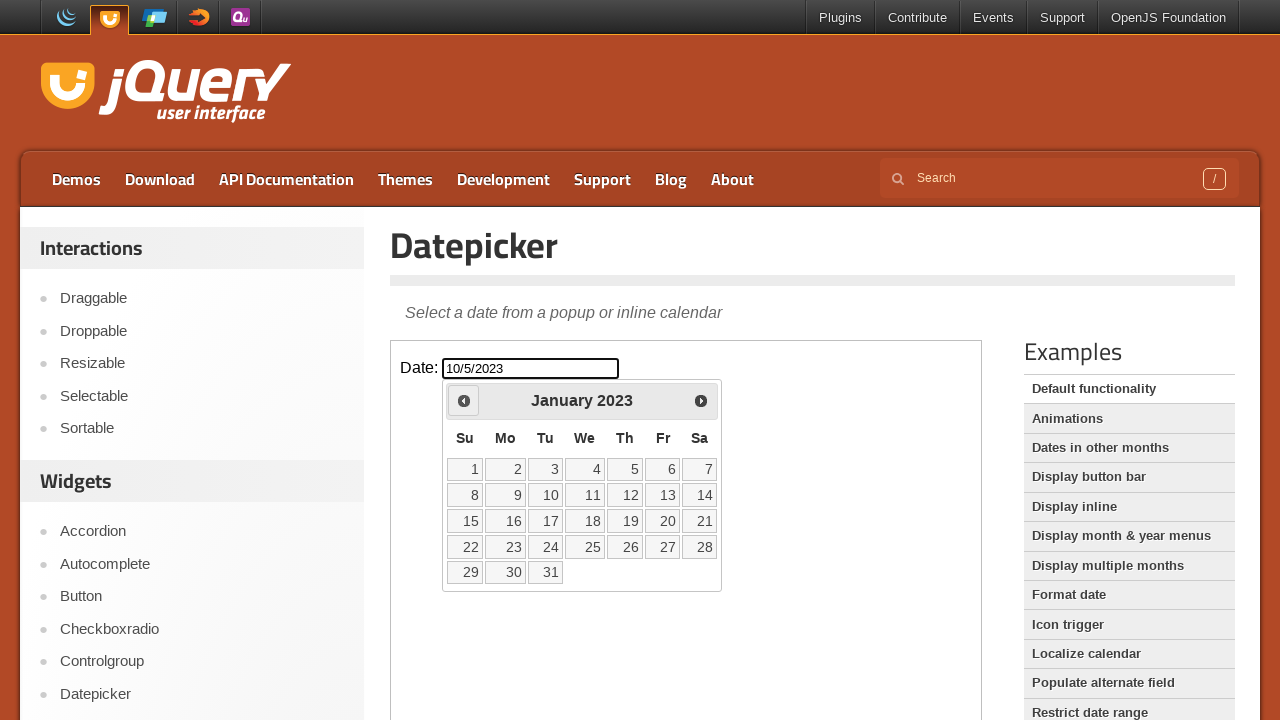

Read current calendar date: January 2023
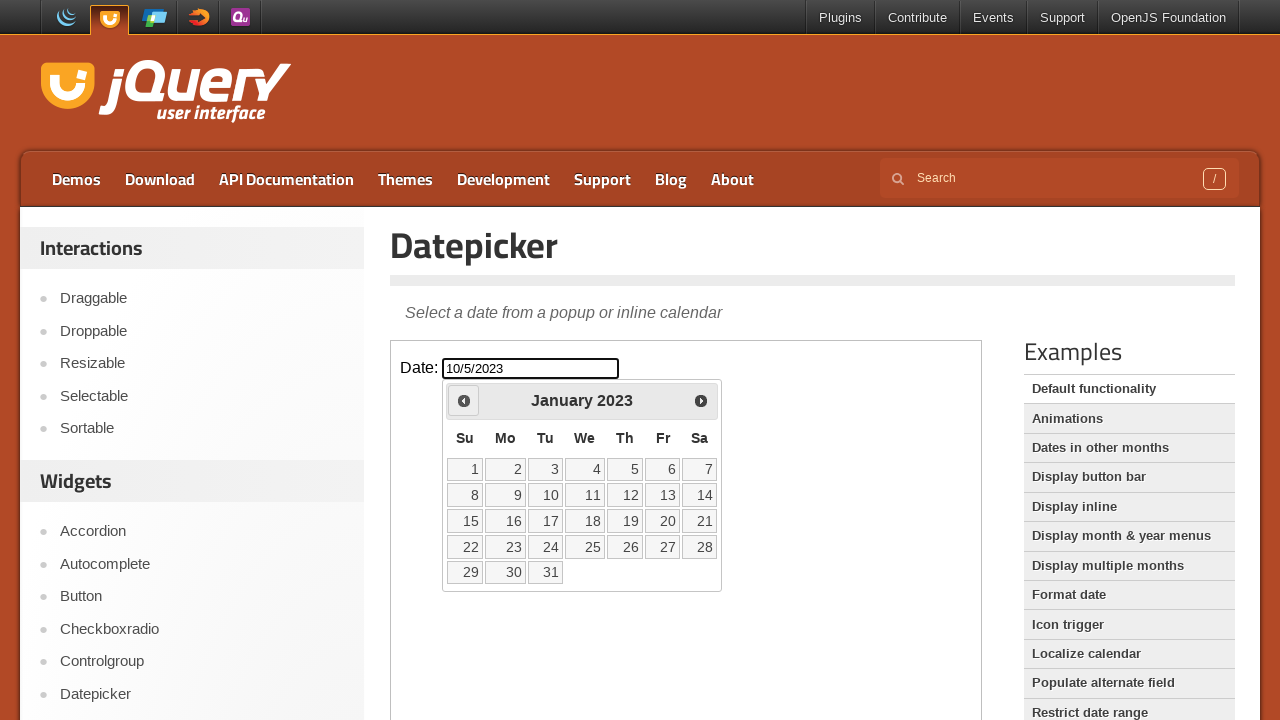

Clicked previous month button to navigate backwards at (464, 400) on iframe >> nth=0 >> internal:control=enter-frame >> span.ui-icon.ui-icon-circle-t
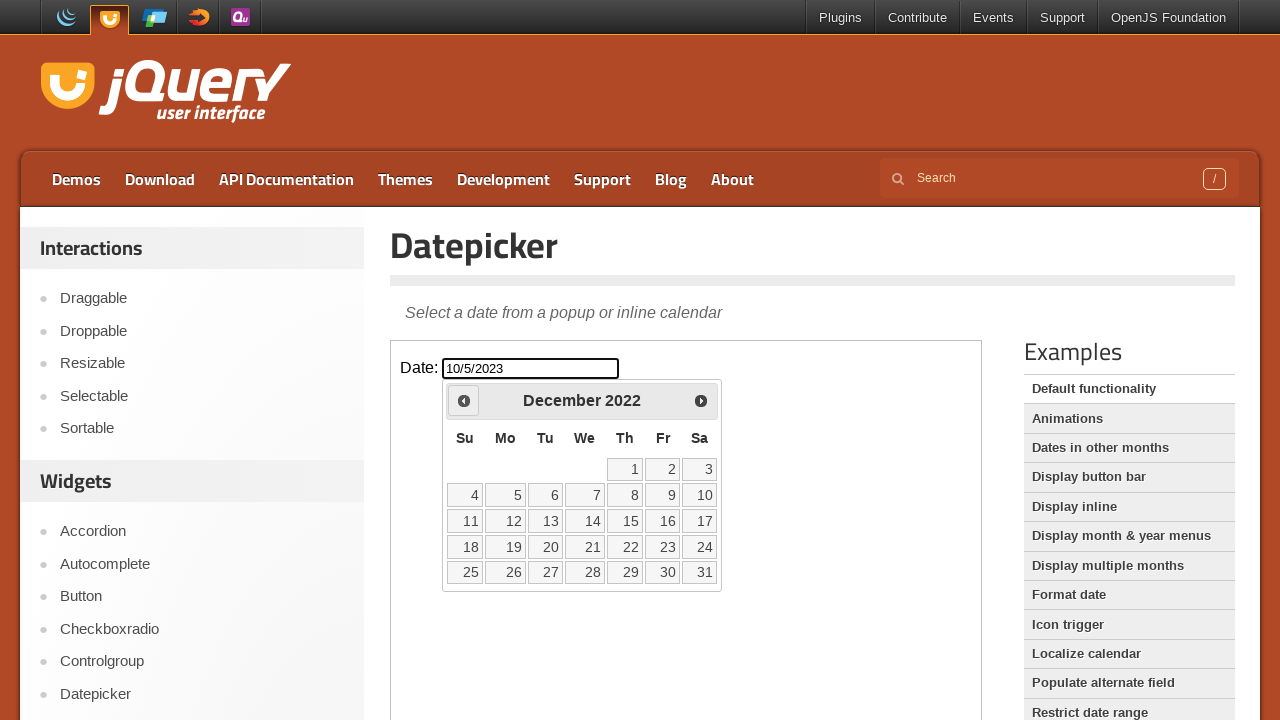

Read current calendar date: December 2022
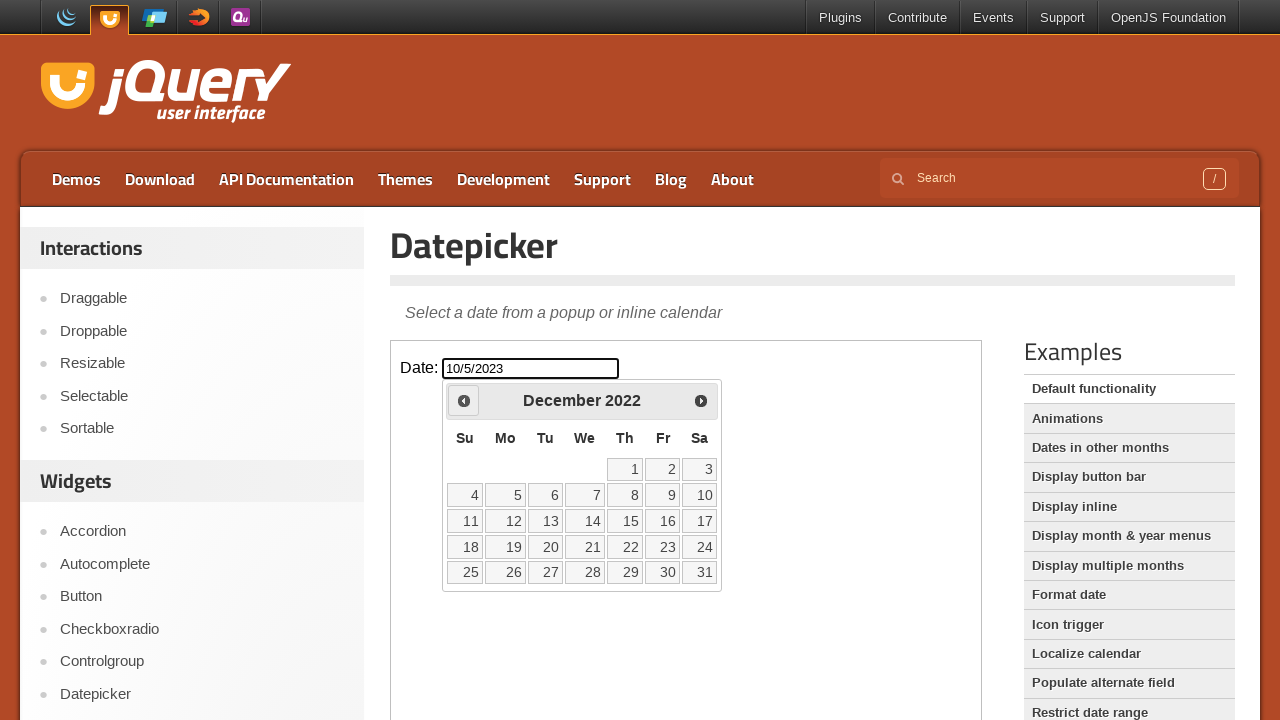

Clicked previous month button to navigate backwards at (464, 400) on iframe >> nth=0 >> internal:control=enter-frame >> span.ui-icon.ui-icon-circle-t
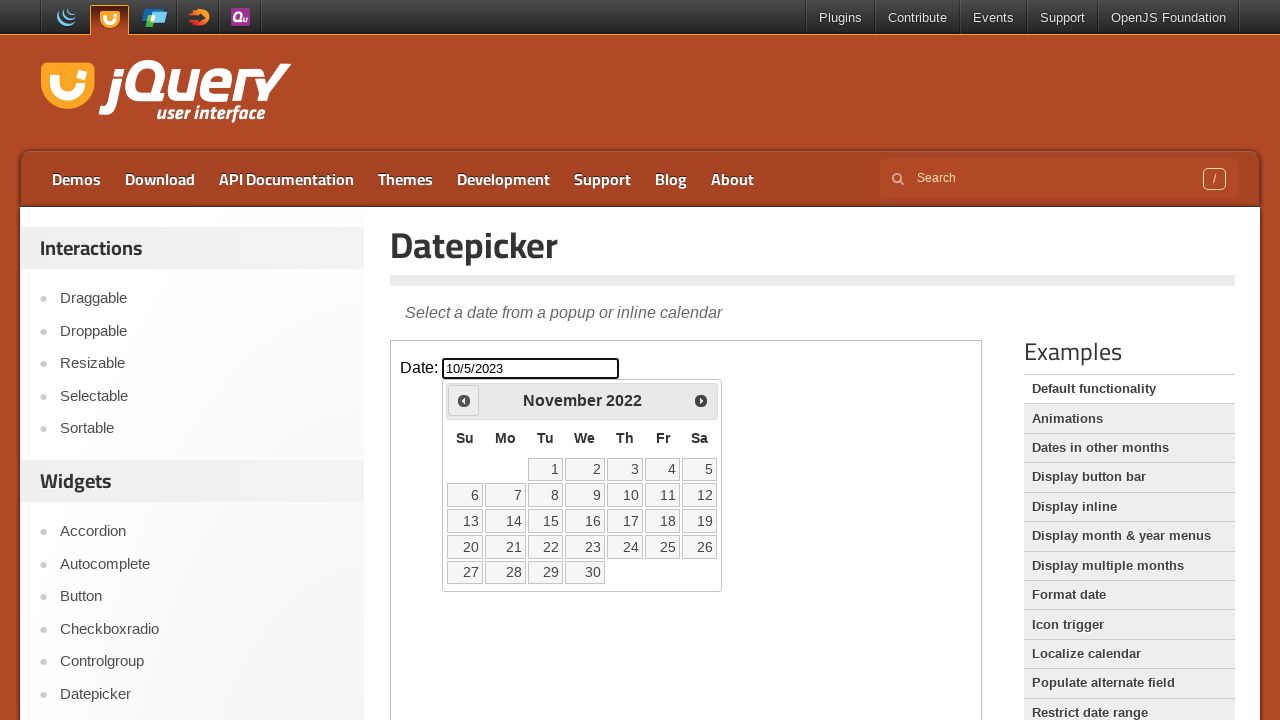

Read current calendar date: November 2022
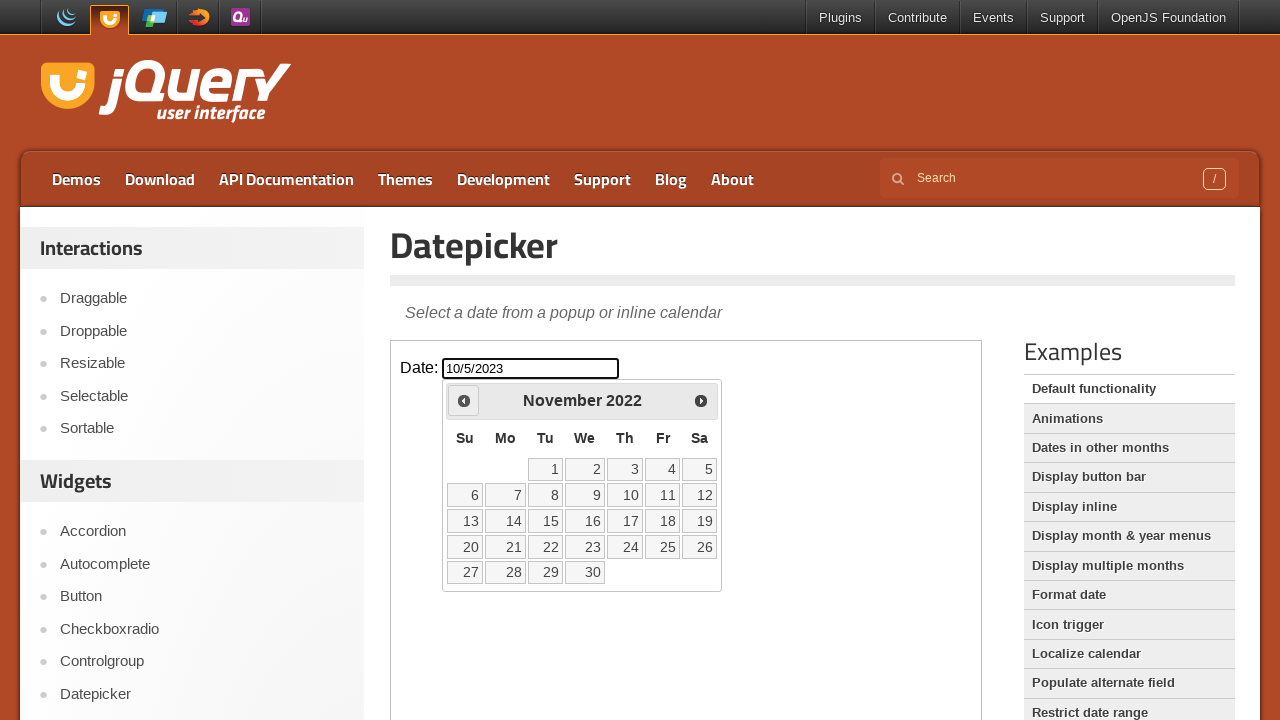

Clicked previous month button to navigate backwards at (464, 400) on iframe >> nth=0 >> internal:control=enter-frame >> span.ui-icon.ui-icon-circle-t
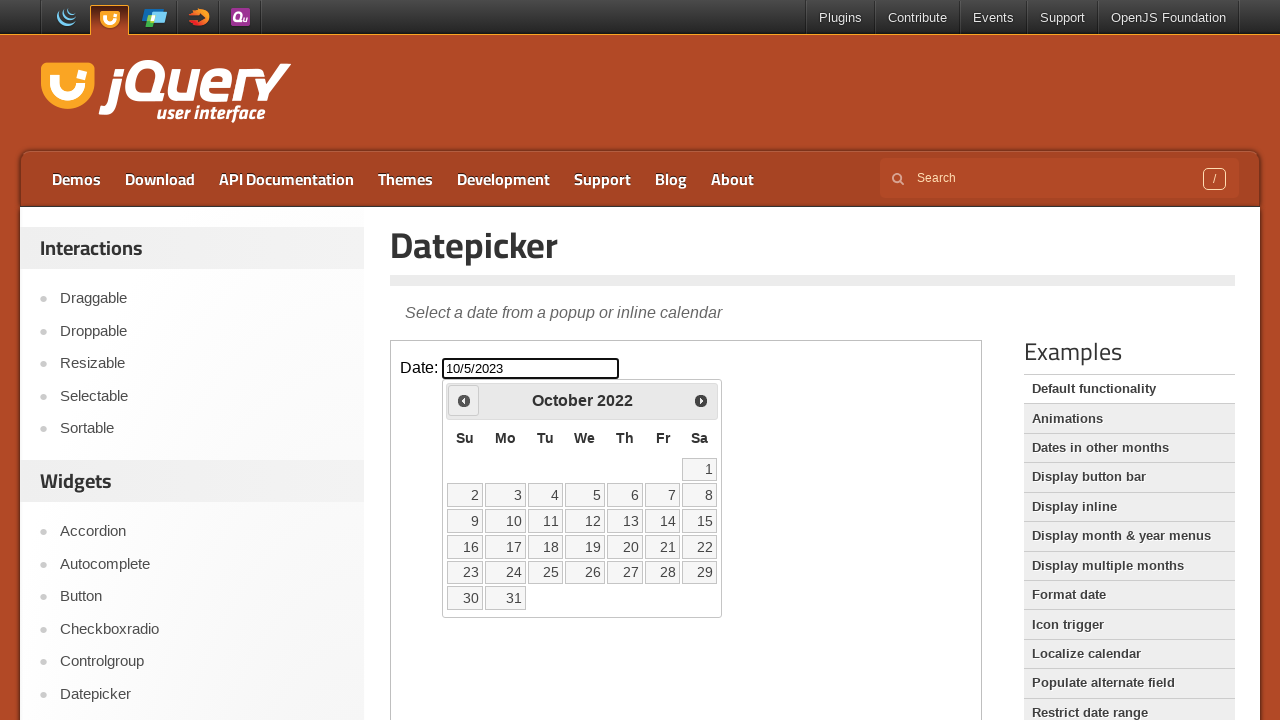

Read current calendar date: October 2022
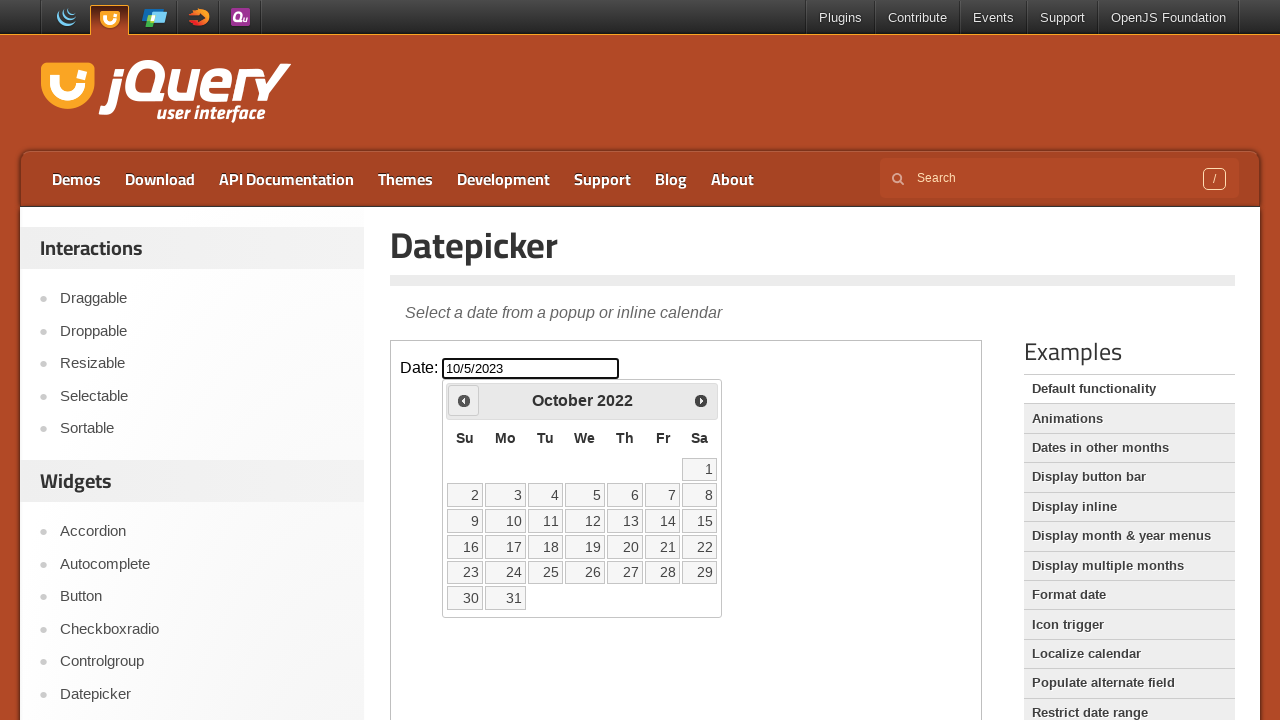

Clicked previous month button to navigate backwards at (464, 400) on iframe >> nth=0 >> internal:control=enter-frame >> span.ui-icon.ui-icon-circle-t
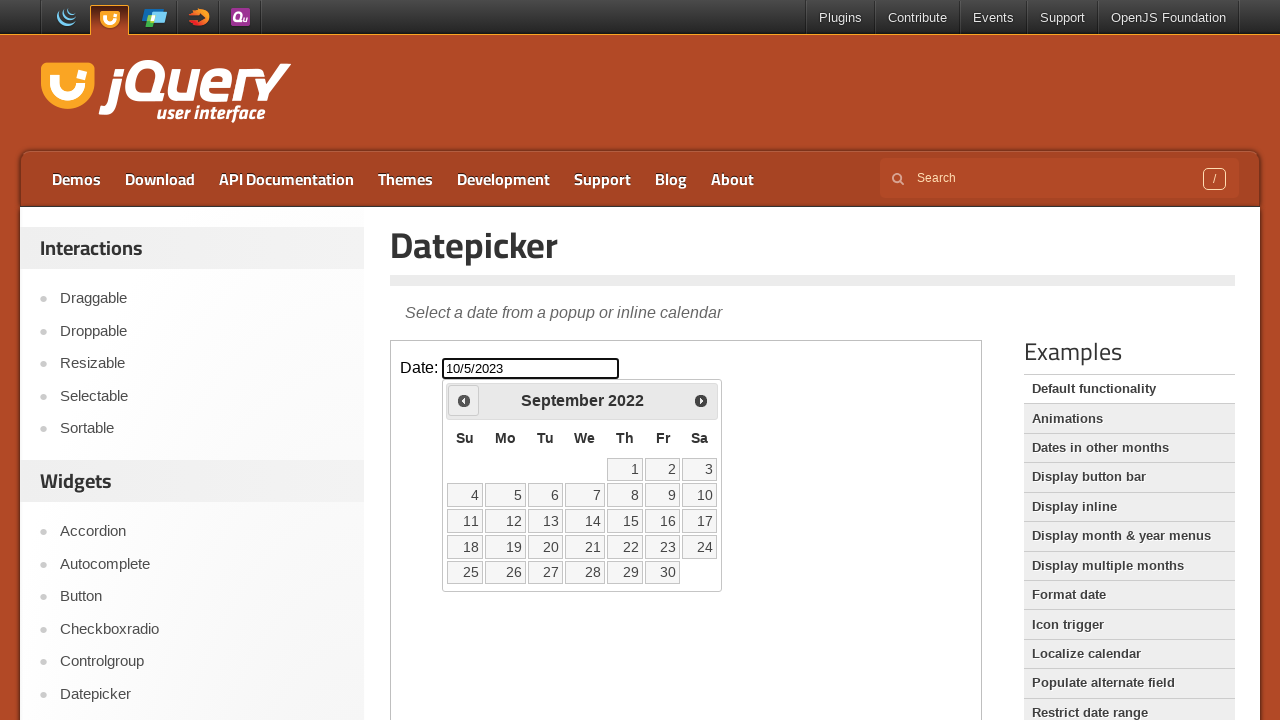

Read current calendar date: September 2022
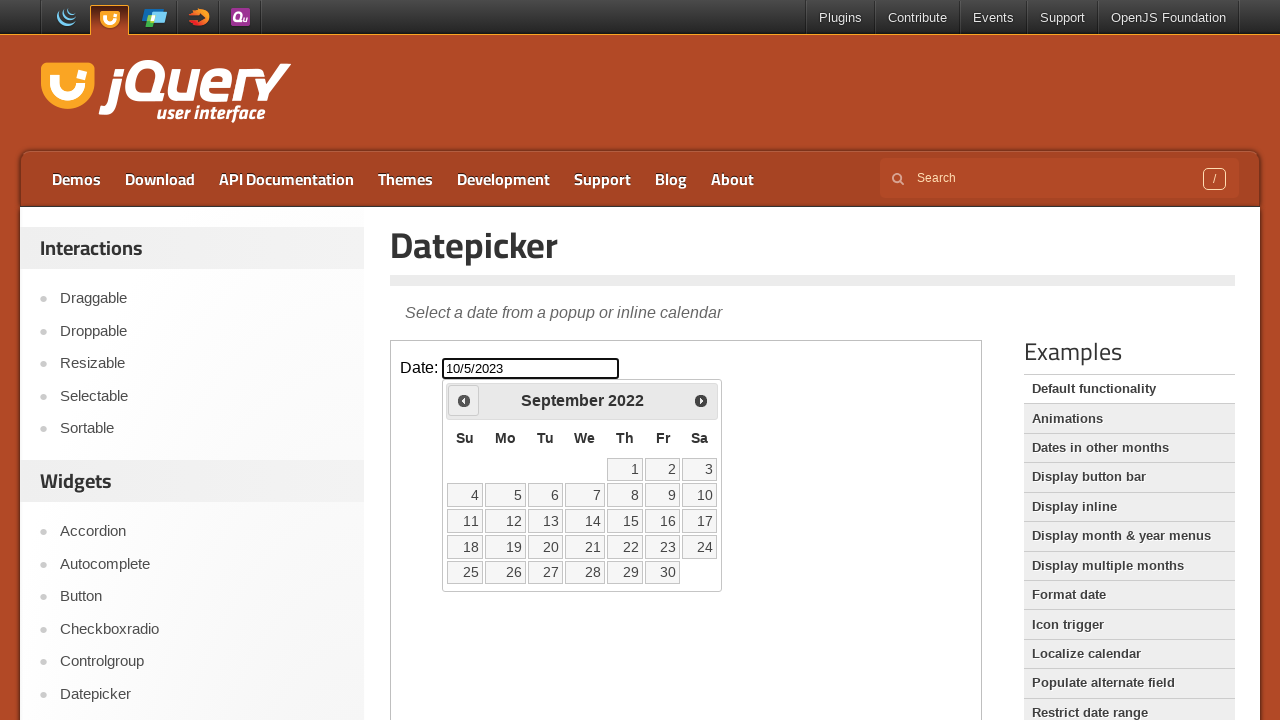

Clicked previous month button to navigate backwards at (464, 400) on iframe >> nth=0 >> internal:control=enter-frame >> span.ui-icon.ui-icon-circle-t
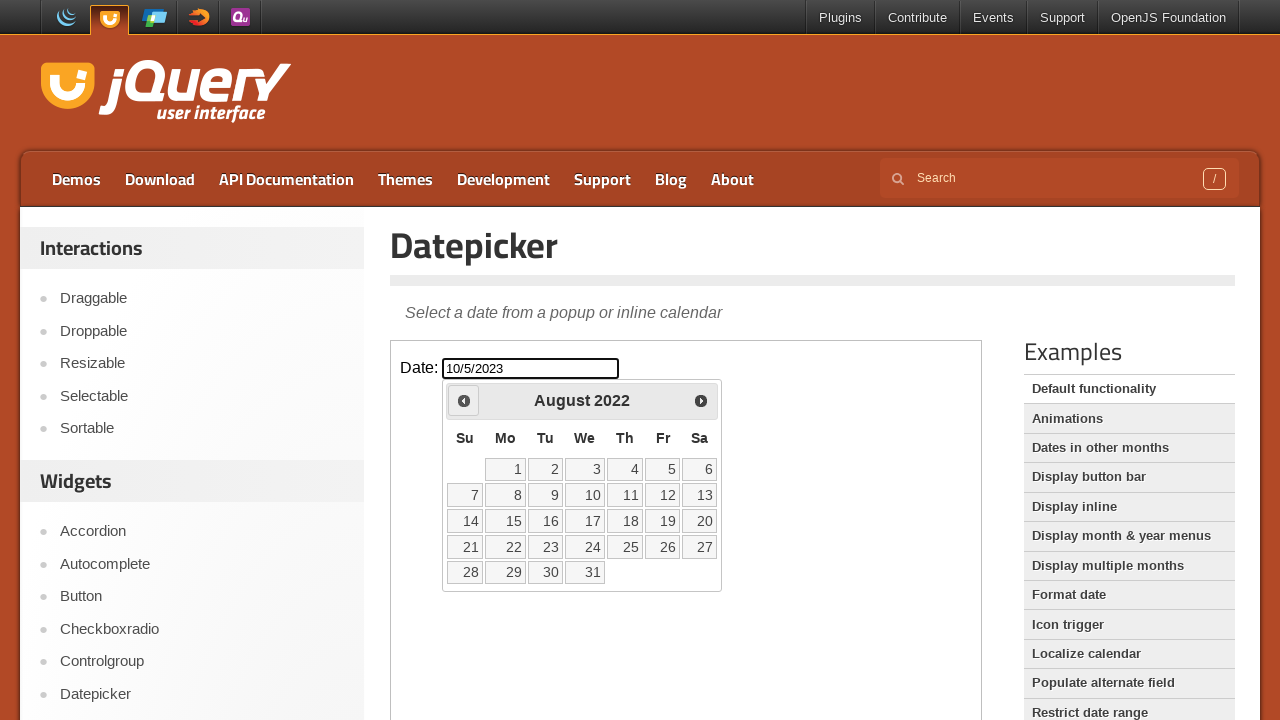

Read current calendar date: August 2022
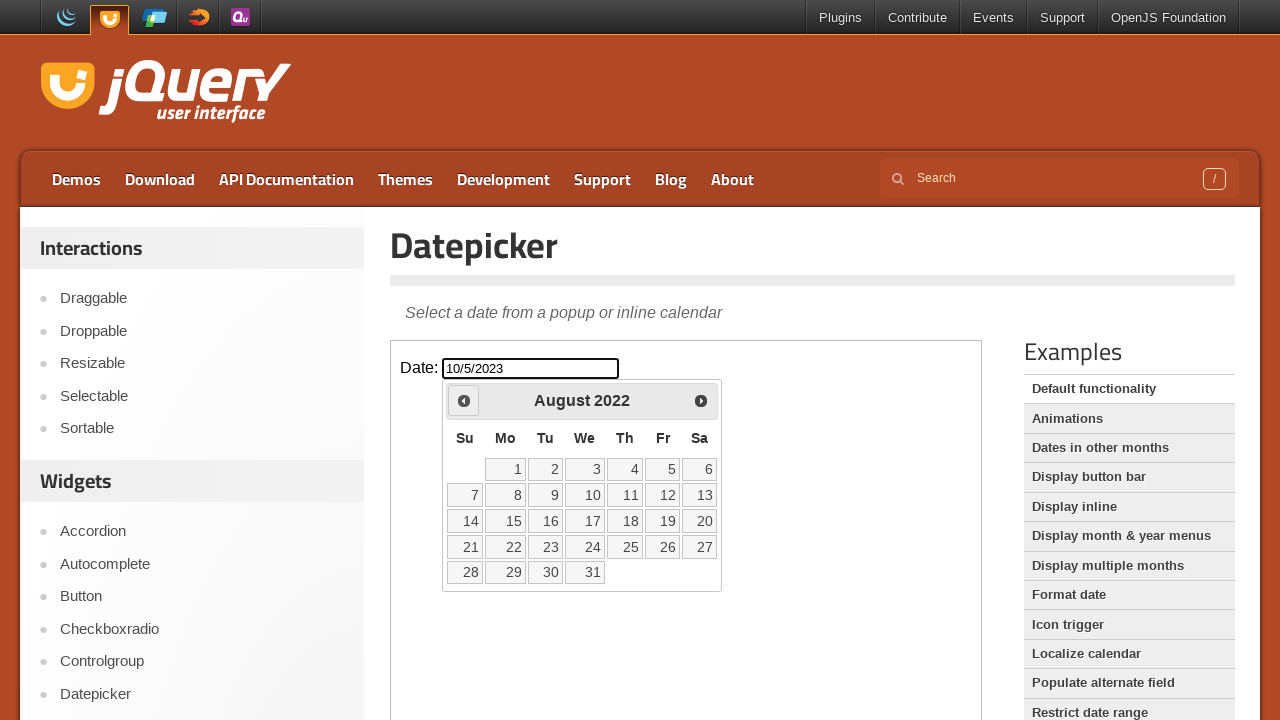

Clicked previous month button to navigate backwards at (464, 400) on iframe >> nth=0 >> internal:control=enter-frame >> span.ui-icon.ui-icon-circle-t
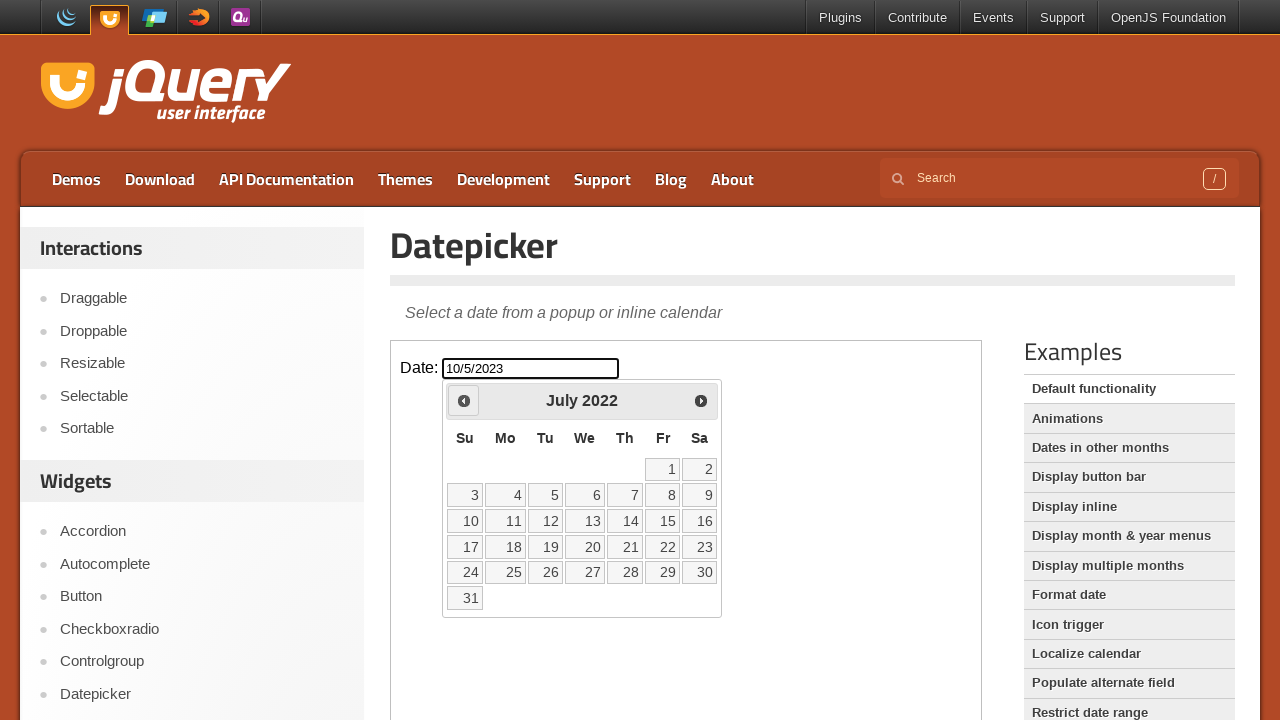

Read current calendar date: July 2022
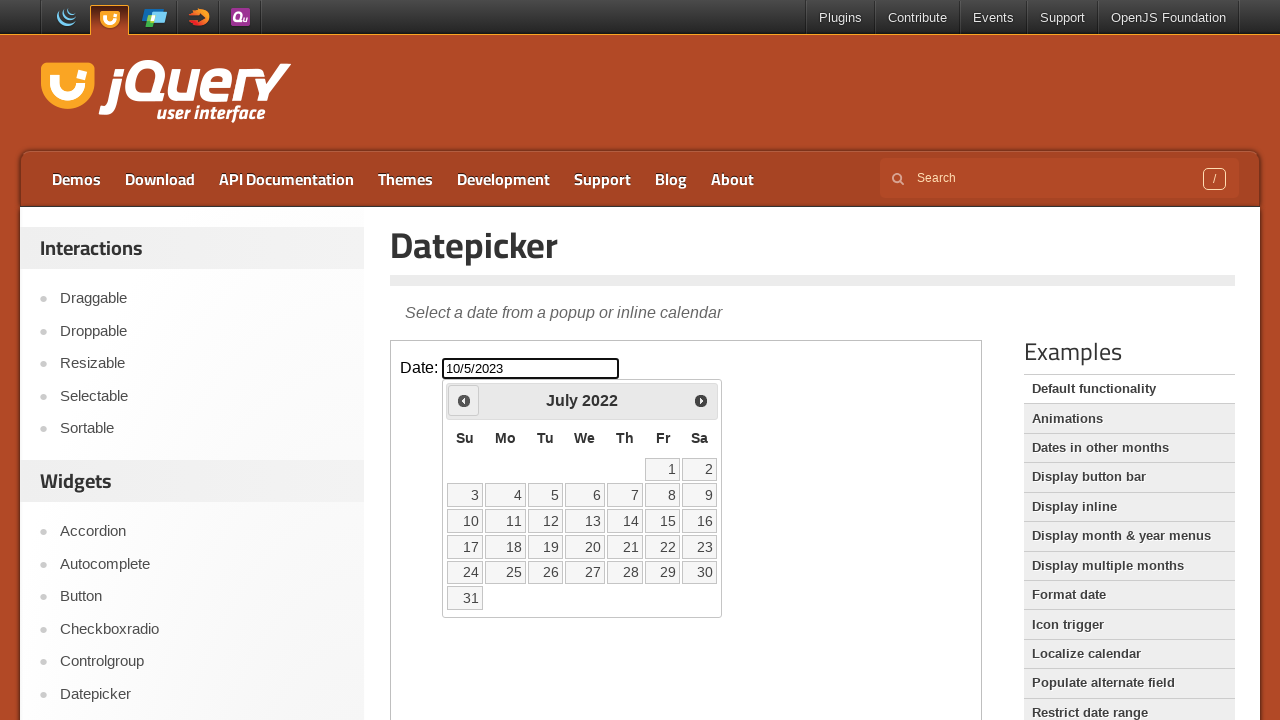

Clicked previous month button to navigate backwards at (464, 400) on iframe >> nth=0 >> internal:control=enter-frame >> span.ui-icon.ui-icon-circle-t
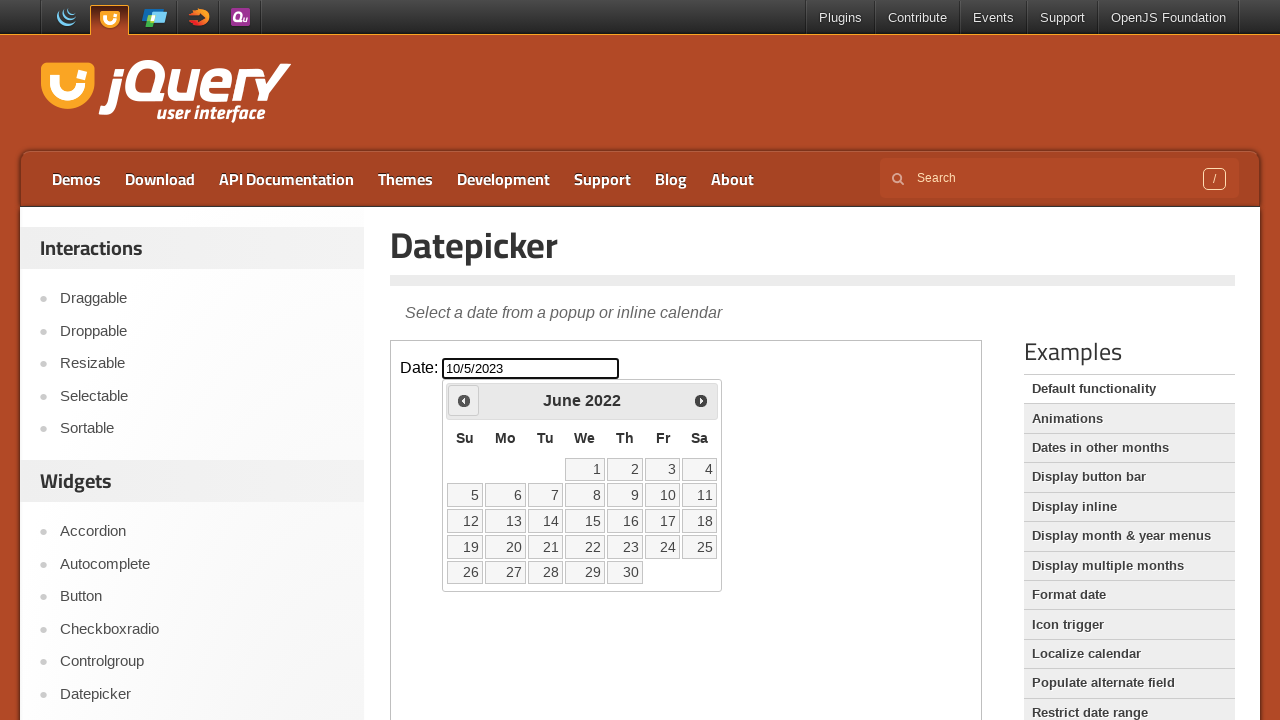

Read current calendar date: June 2022
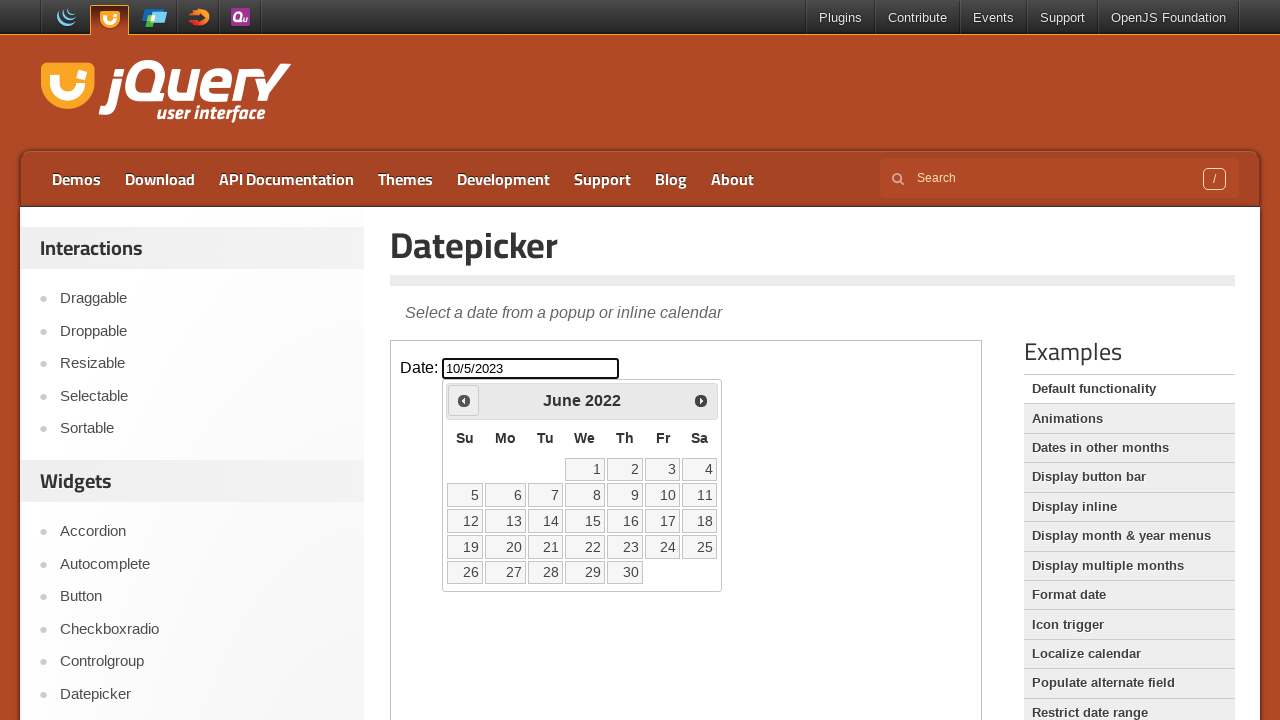

Clicked previous month button to navigate backwards at (464, 400) on iframe >> nth=0 >> internal:control=enter-frame >> span.ui-icon.ui-icon-circle-t
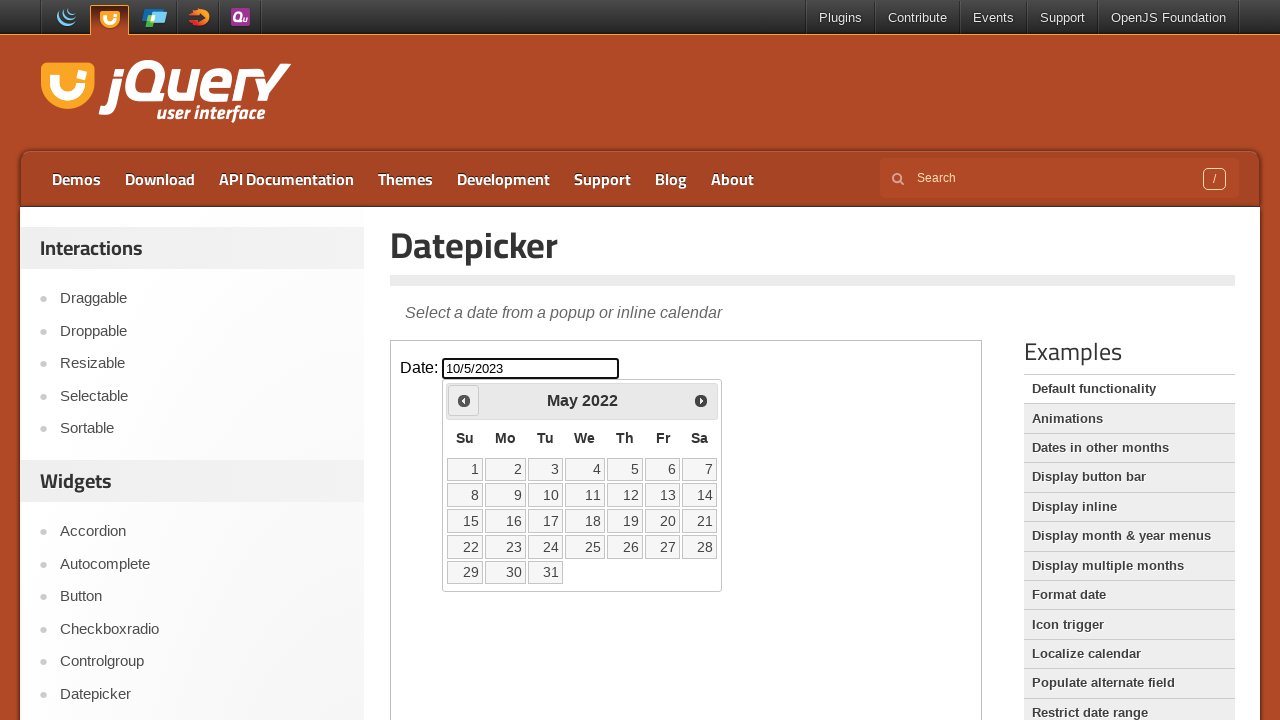

Read current calendar date: May 2022
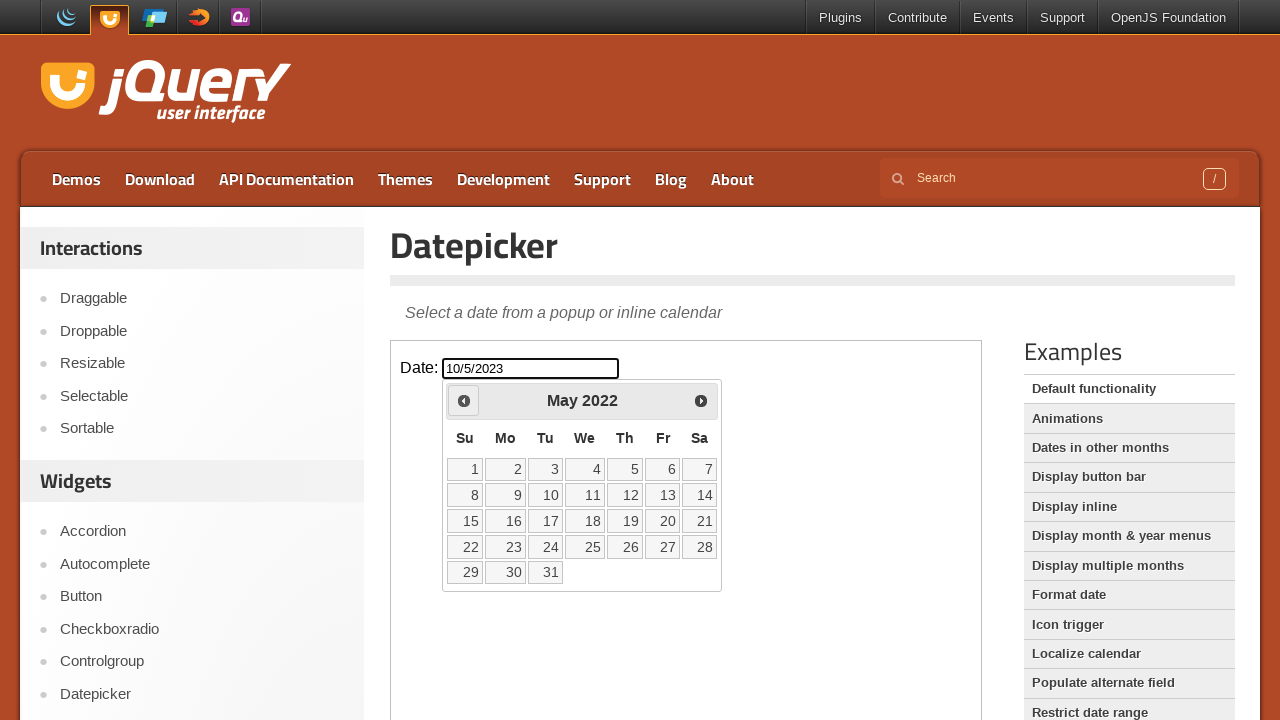

Clicked previous month button to navigate backwards at (464, 400) on iframe >> nth=0 >> internal:control=enter-frame >> span.ui-icon.ui-icon-circle-t
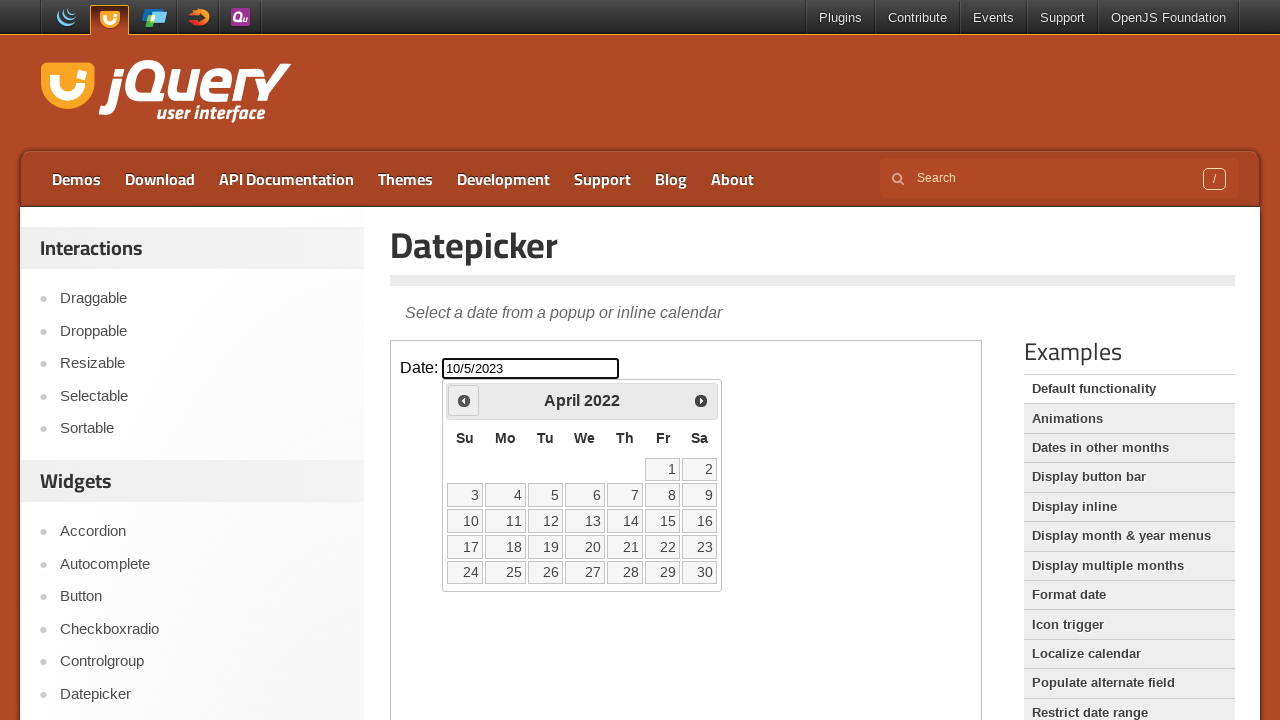

Read current calendar date: April 2022
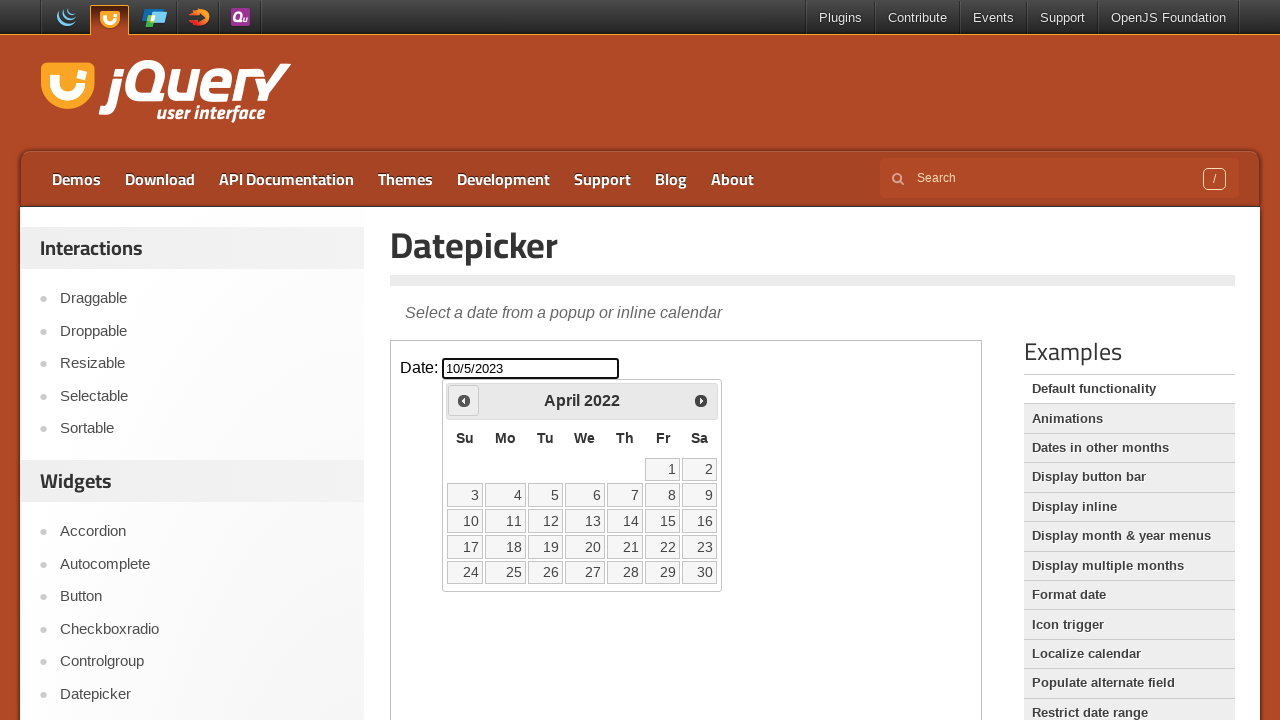

Clicked previous month button to navigate backwards at (464, 400) on iframe >> nth=0 >> internal:control=enter-frame >> span.ui-icon.ui-icon-circle-t
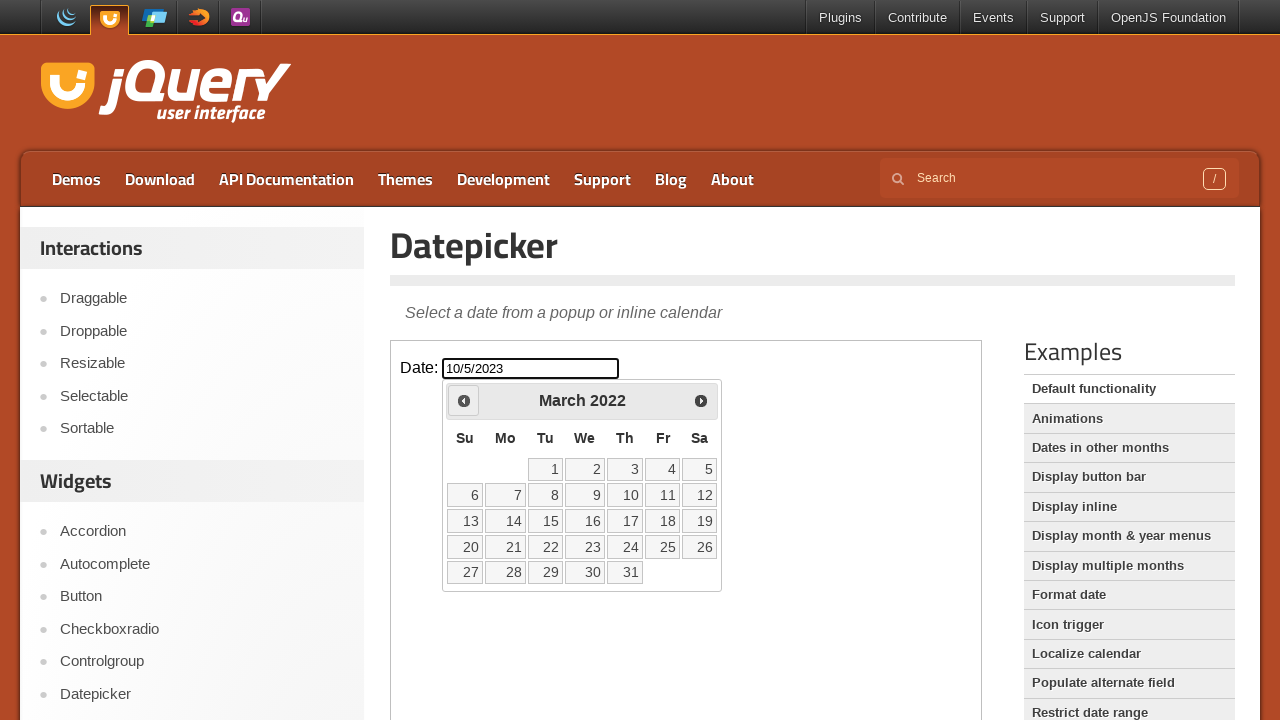

Read current calendar date: March 2022
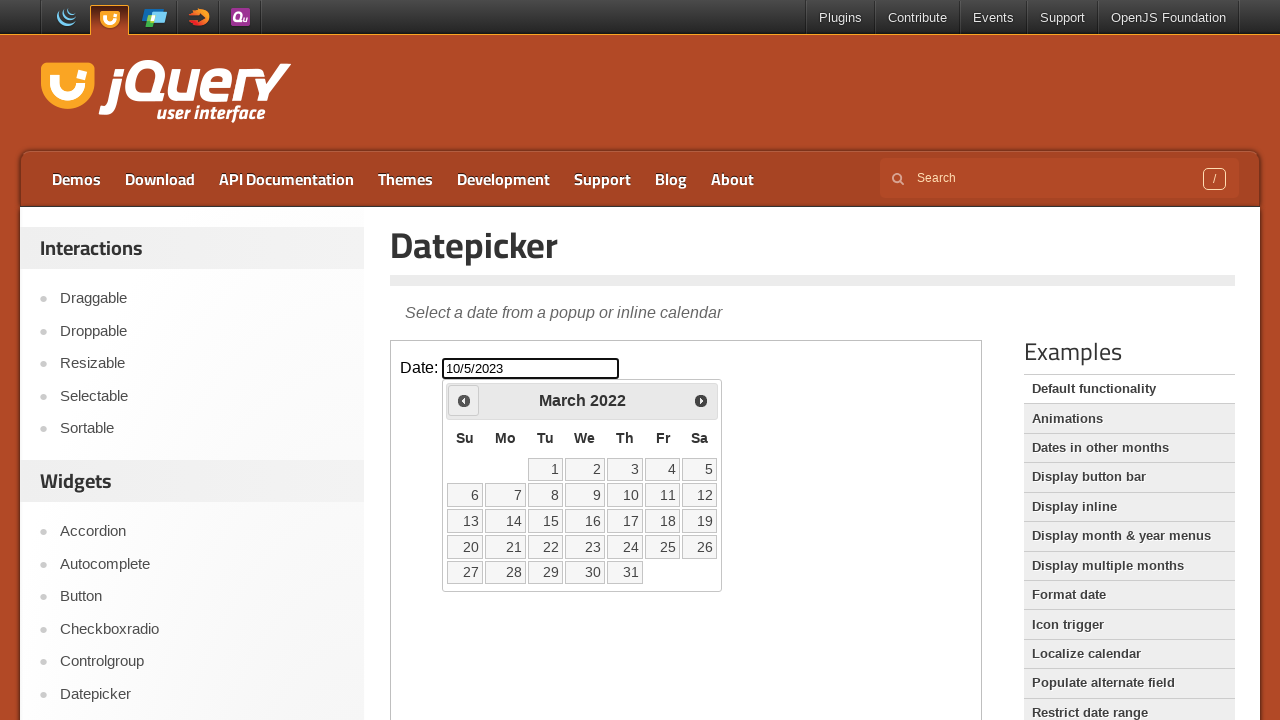

Clicked previous month button to navigate backwards at (464, 400) on iframe >> nth=0 >> internal:control=enter-frame >> span.ui-icon.ui-icon-circle-t
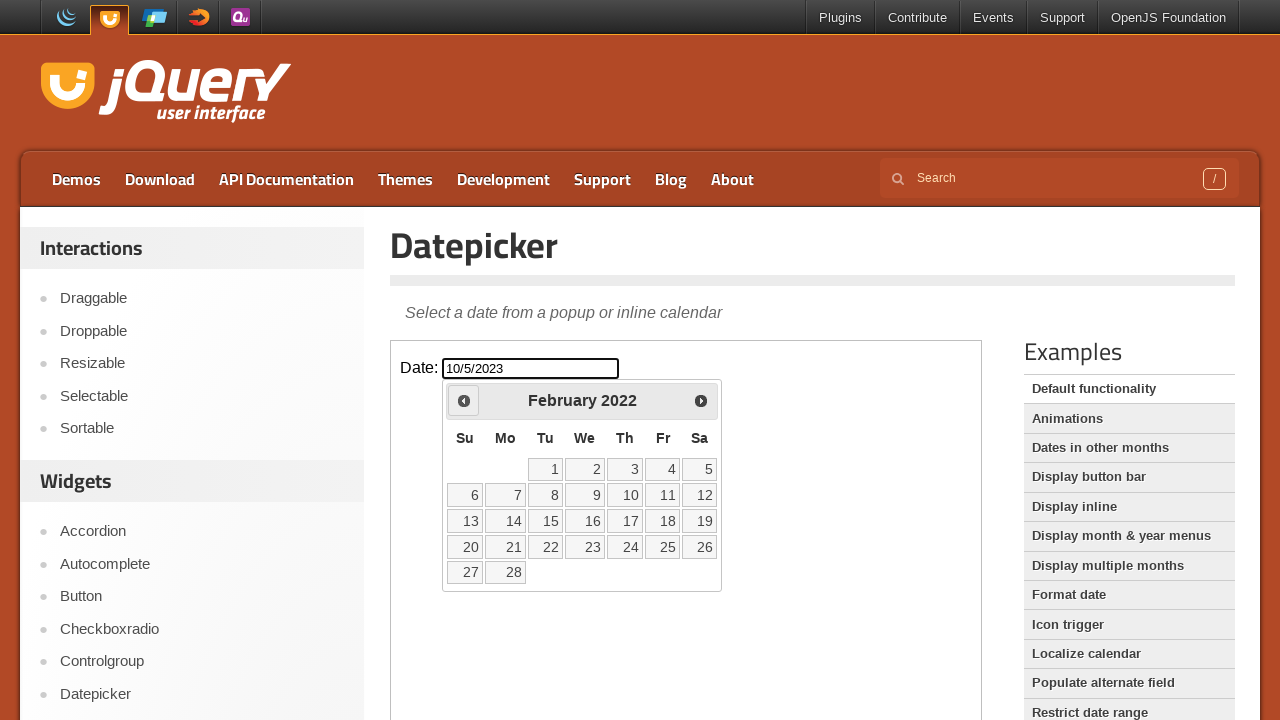

Read current calendar date: February 2022
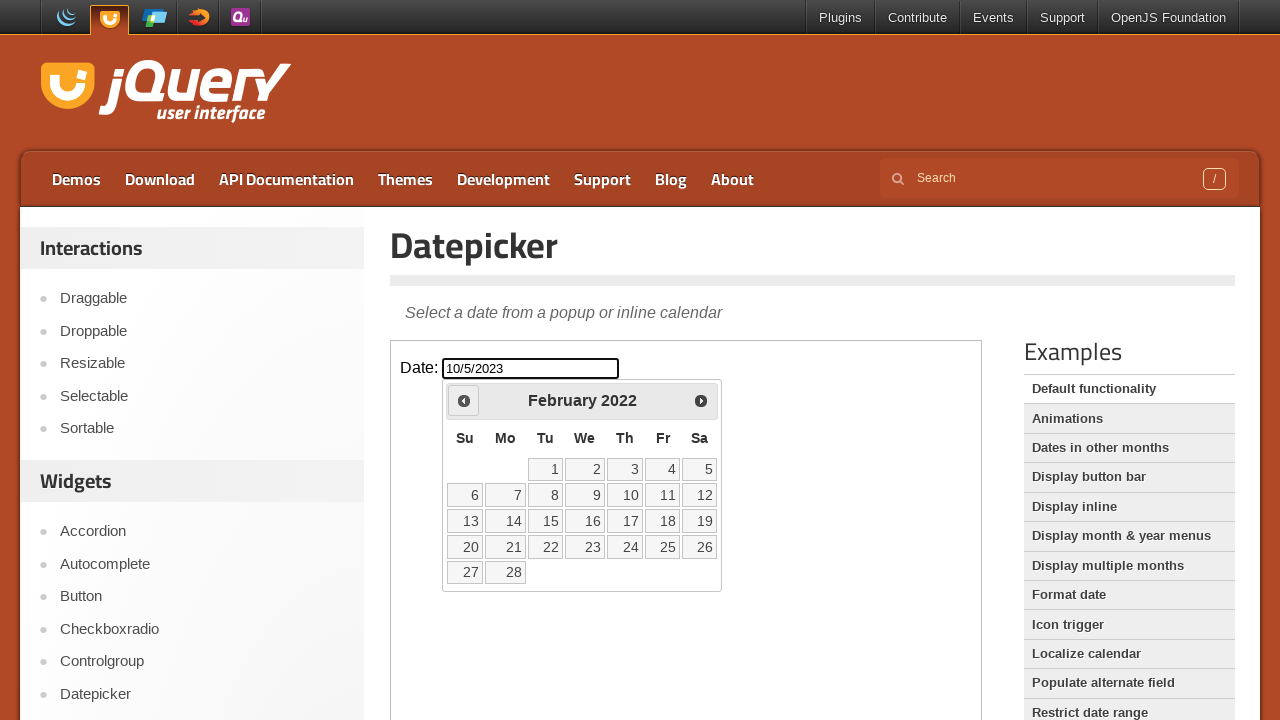

Clicked previous month button to navigate backwards at (464, 400) on iframe >> nth=0 >> internal:control=enter-frame >> span.ui-icon.ui-icon-circle-t
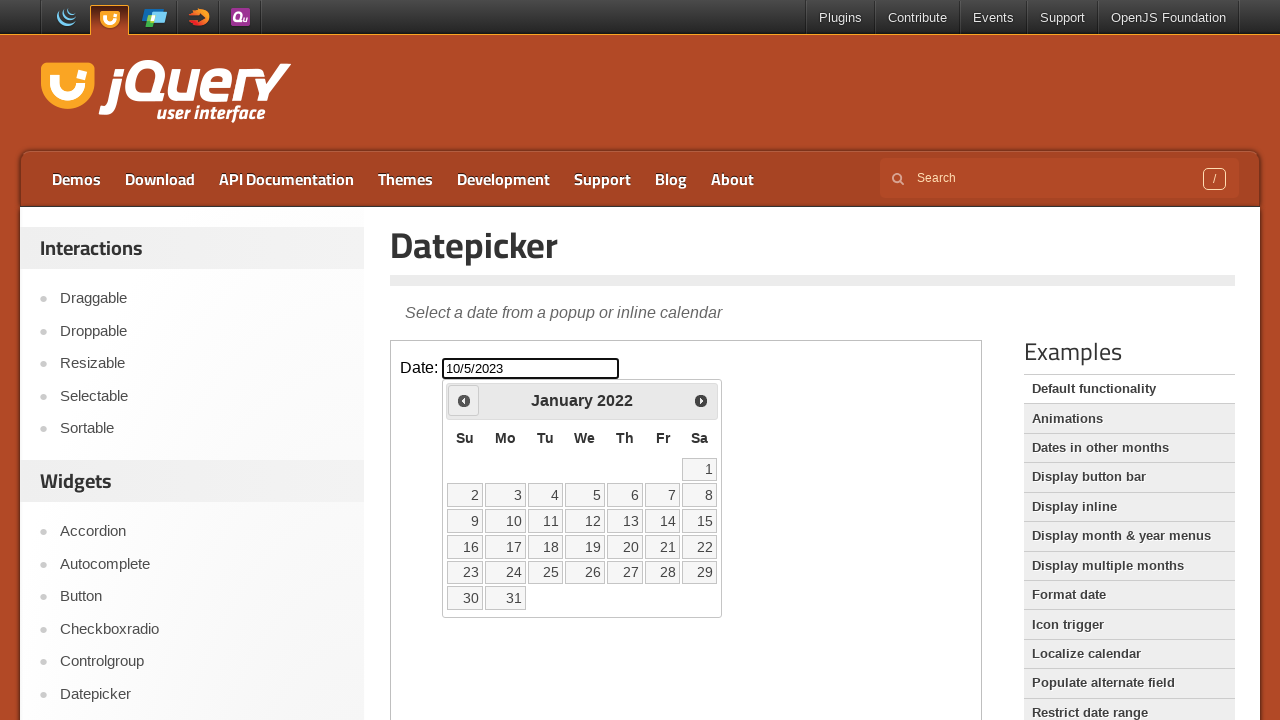

Read current calendar date: January 2022
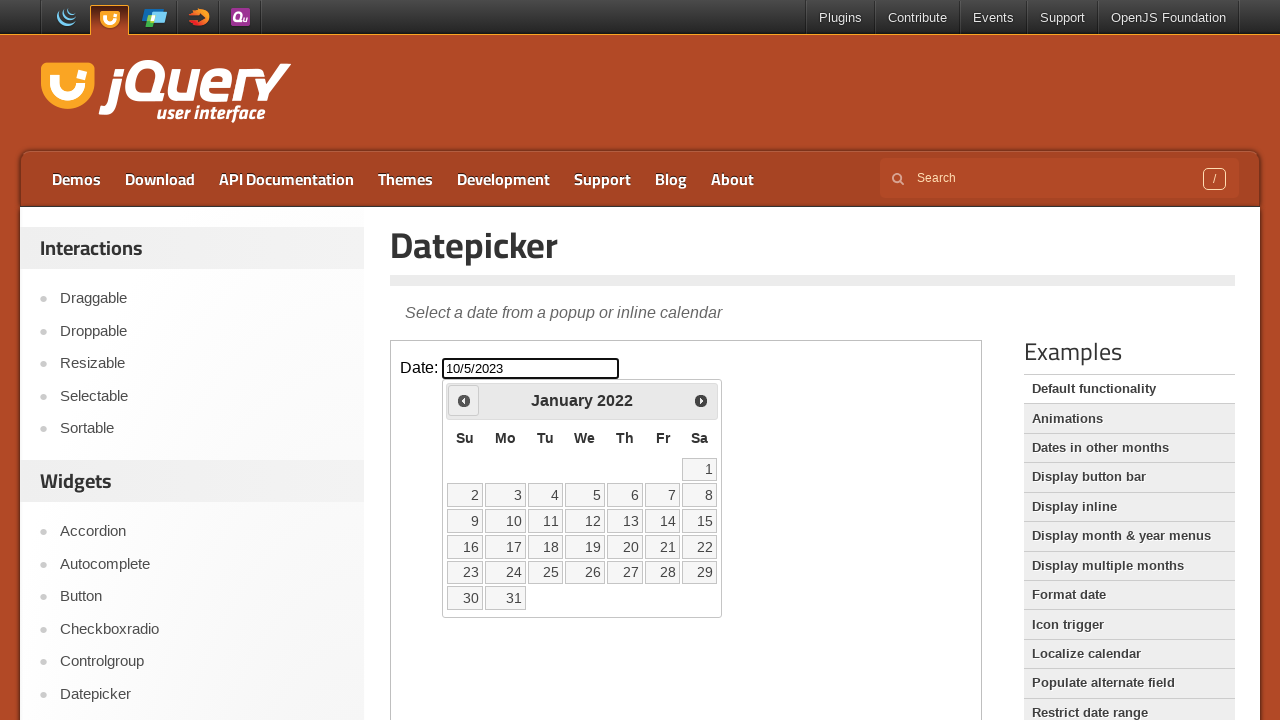

Clicked previous month button to navigate backwards at (464, 400) on iframe >> nth=0 >> internal:control=enter-frame >> span.ui-icon.ui-icon-circle-t
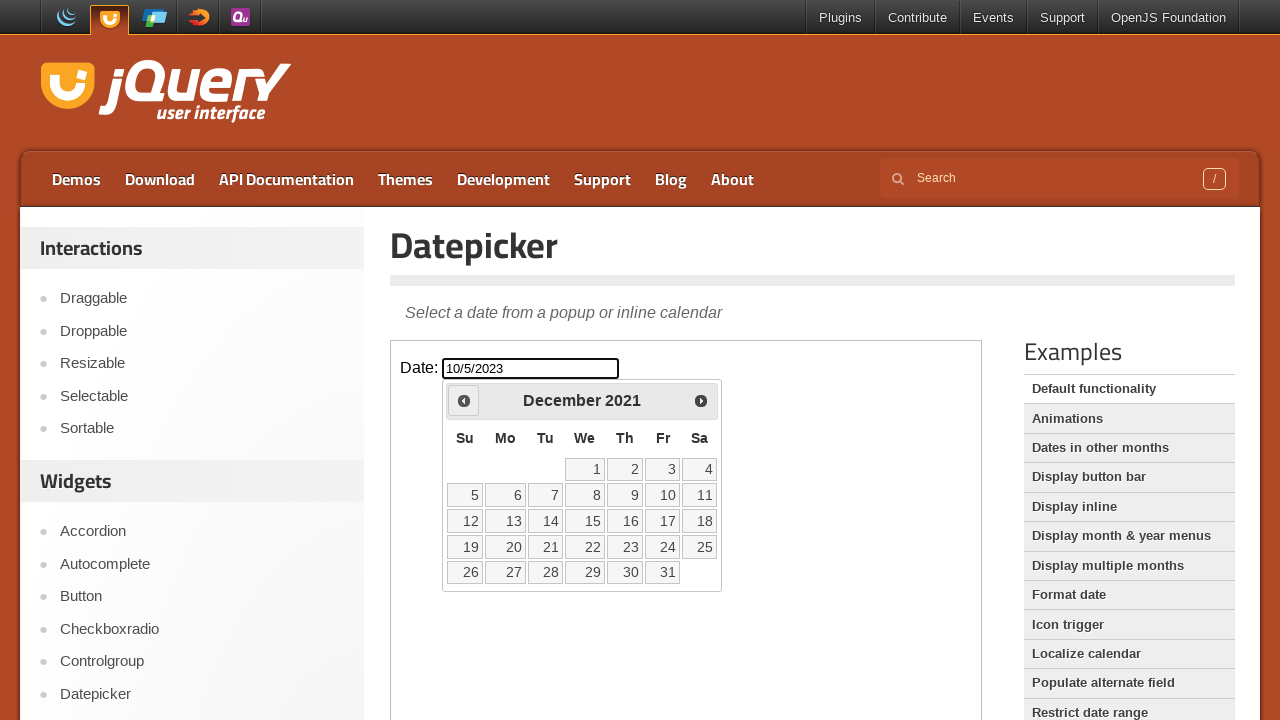

Read current calendar date: December 2021
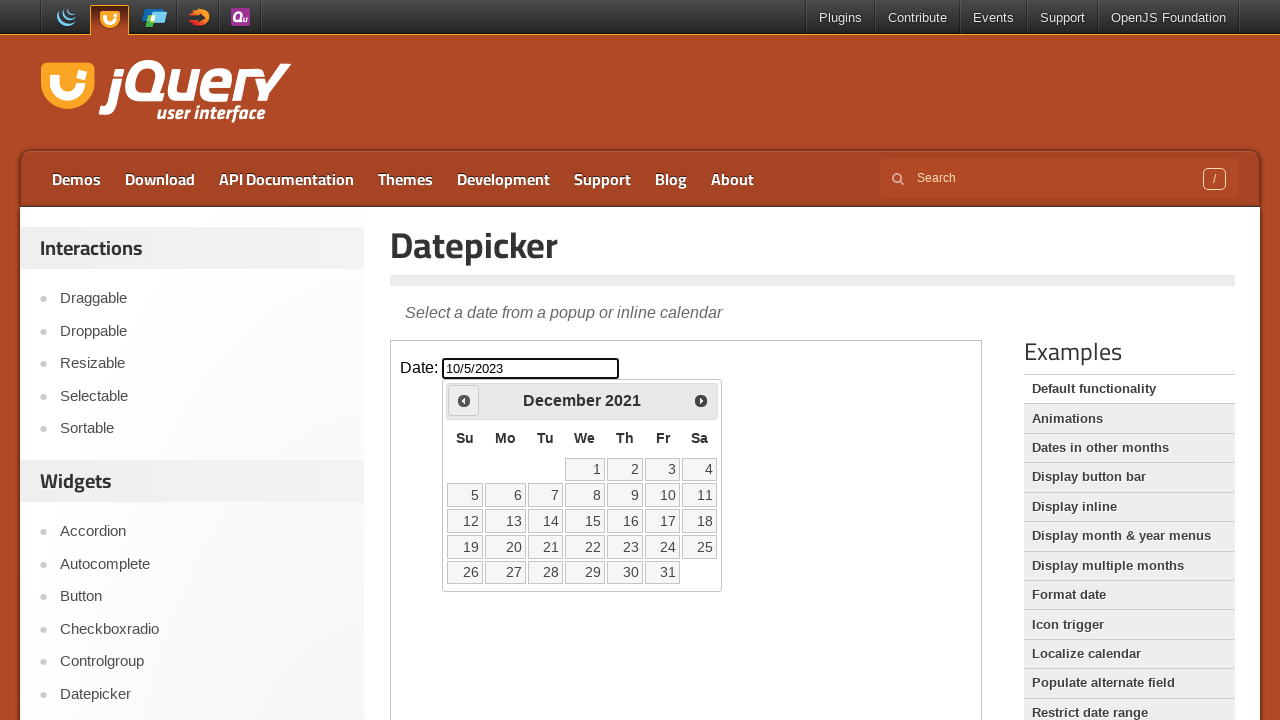

Clicked previous month button to navigate backwards at (464, 400) on iframe >> nth=0 >> internal:control=enter-frame >> span.ui-icon.ui-icon-circle-t
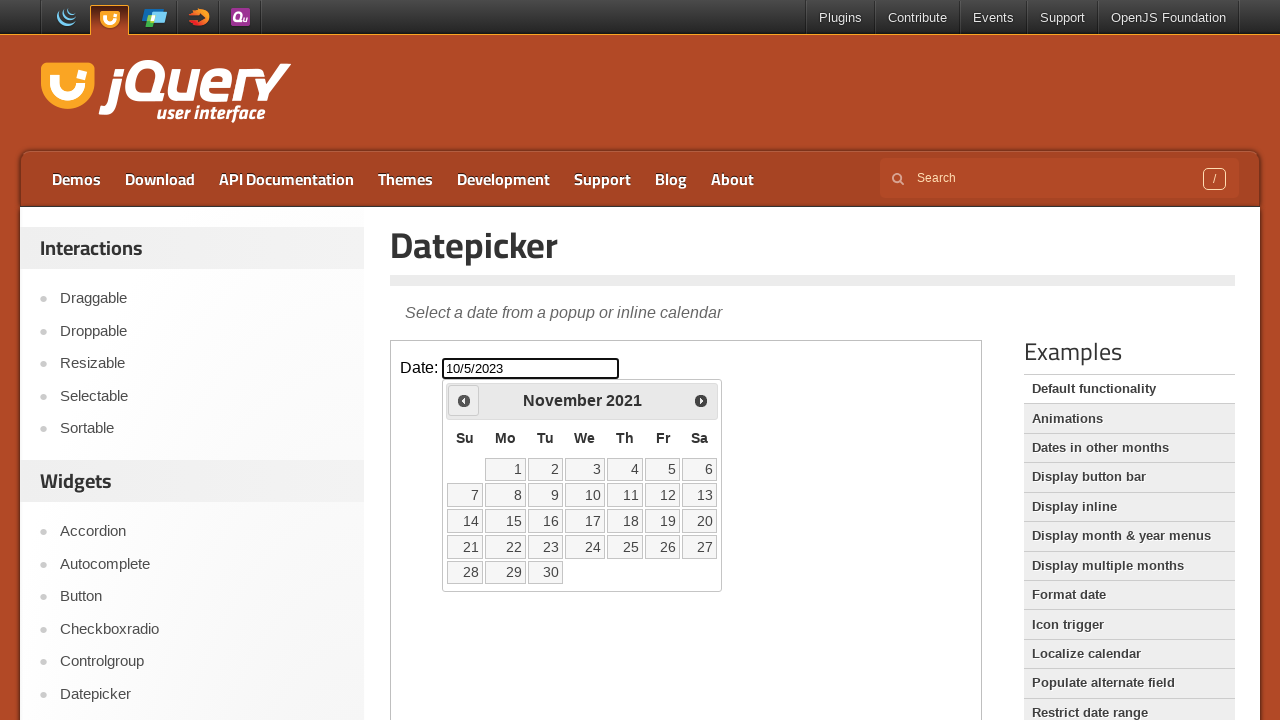

Read current calendar date: November 2021
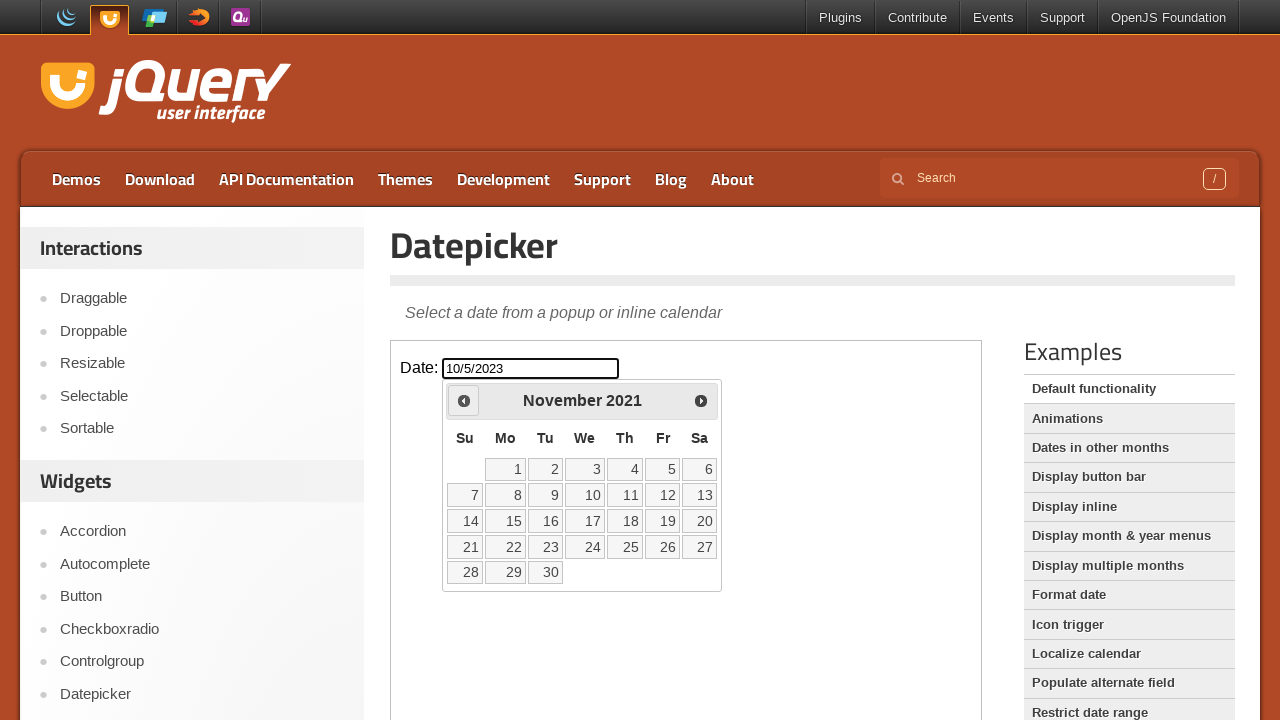

Clicked previous month button to navigate backwards at (464, 400) on iframe >> nth=0 >> internal:control=enter-frame >> span.ui-icon.ui-icon-circle-t
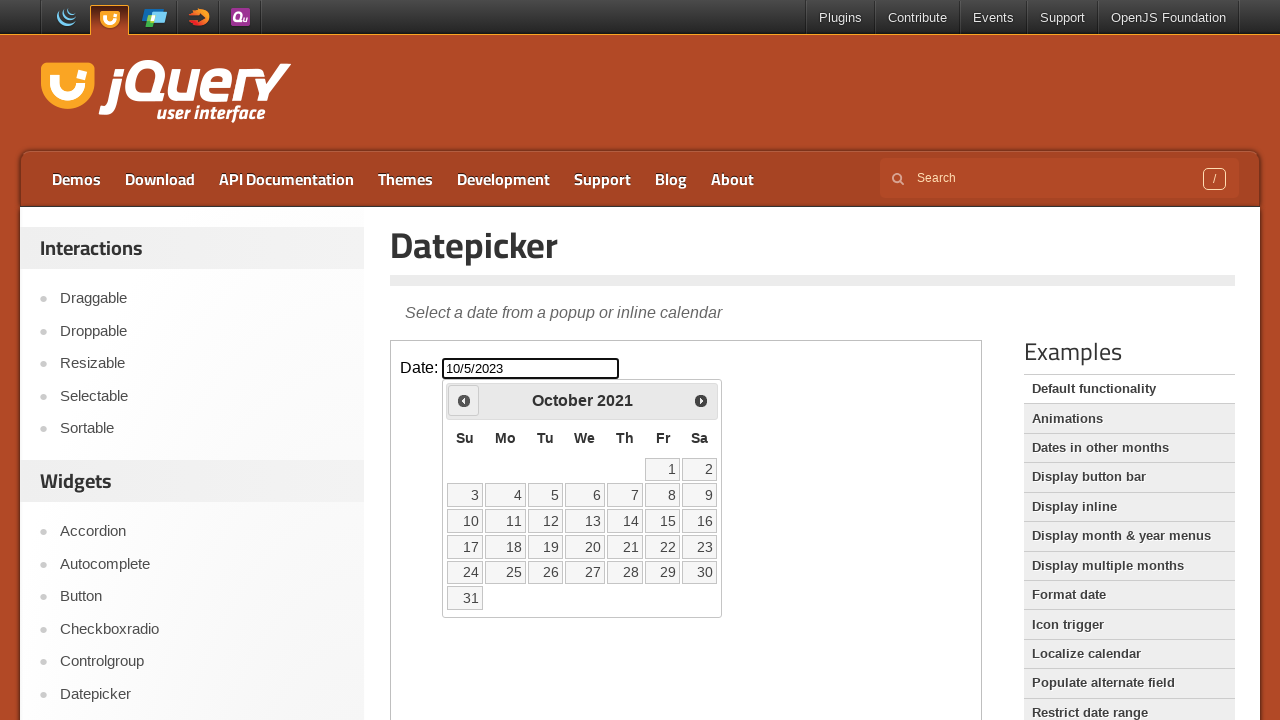

Read current calendar date: October 2021
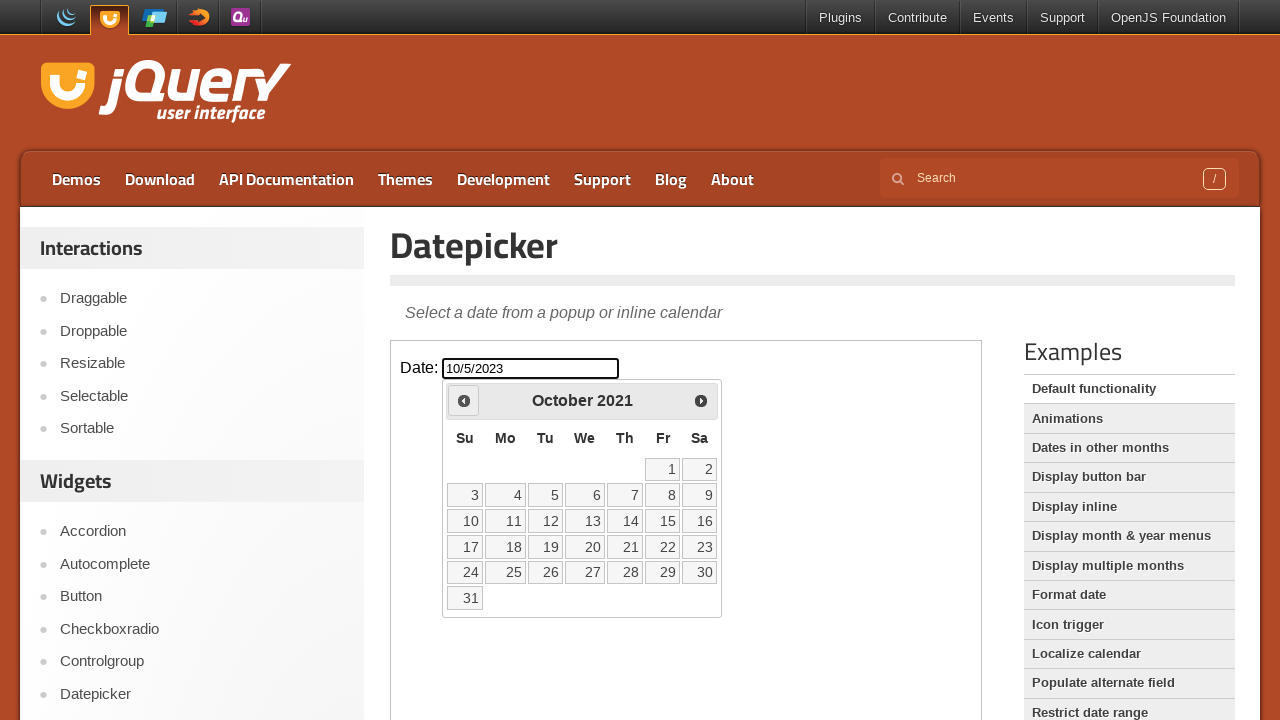

Clicked previous month button to navigate backwards at (464, 400) on iframe >> nth=0 >> internal:control=enter-frame >> span.ui-icon.ui-icon-circle-t
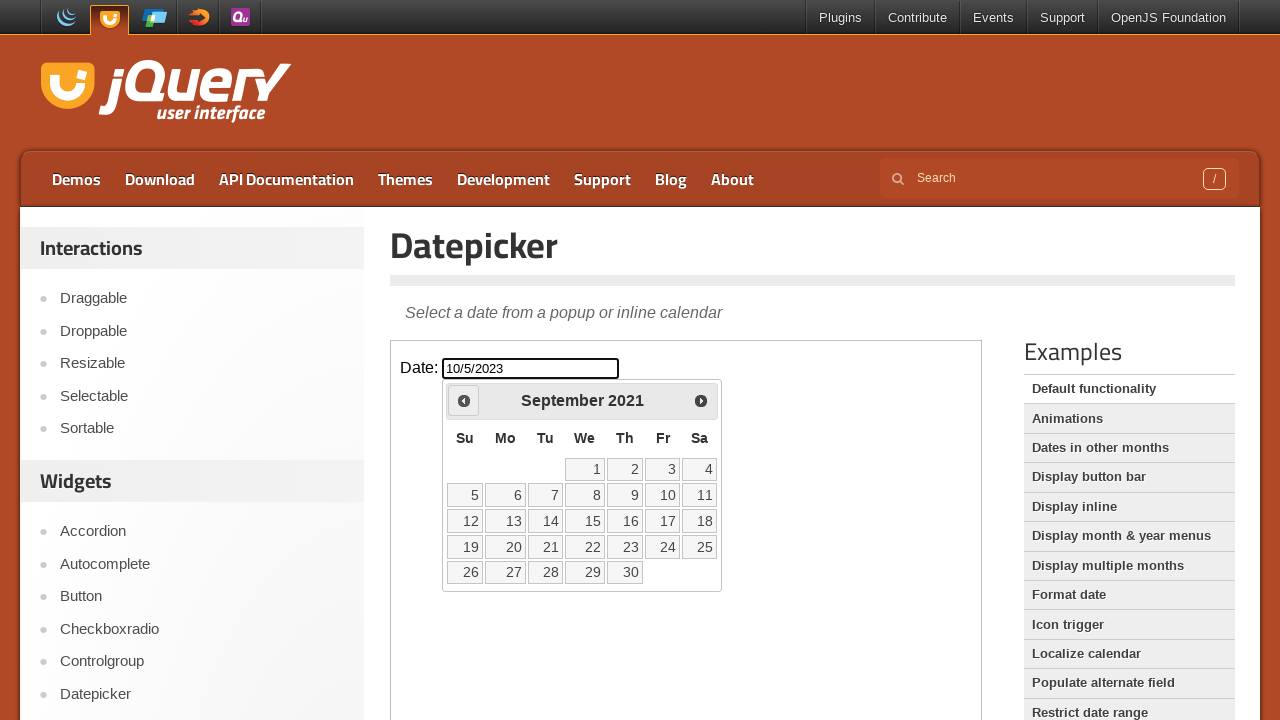

Read current calendar date: September 2021
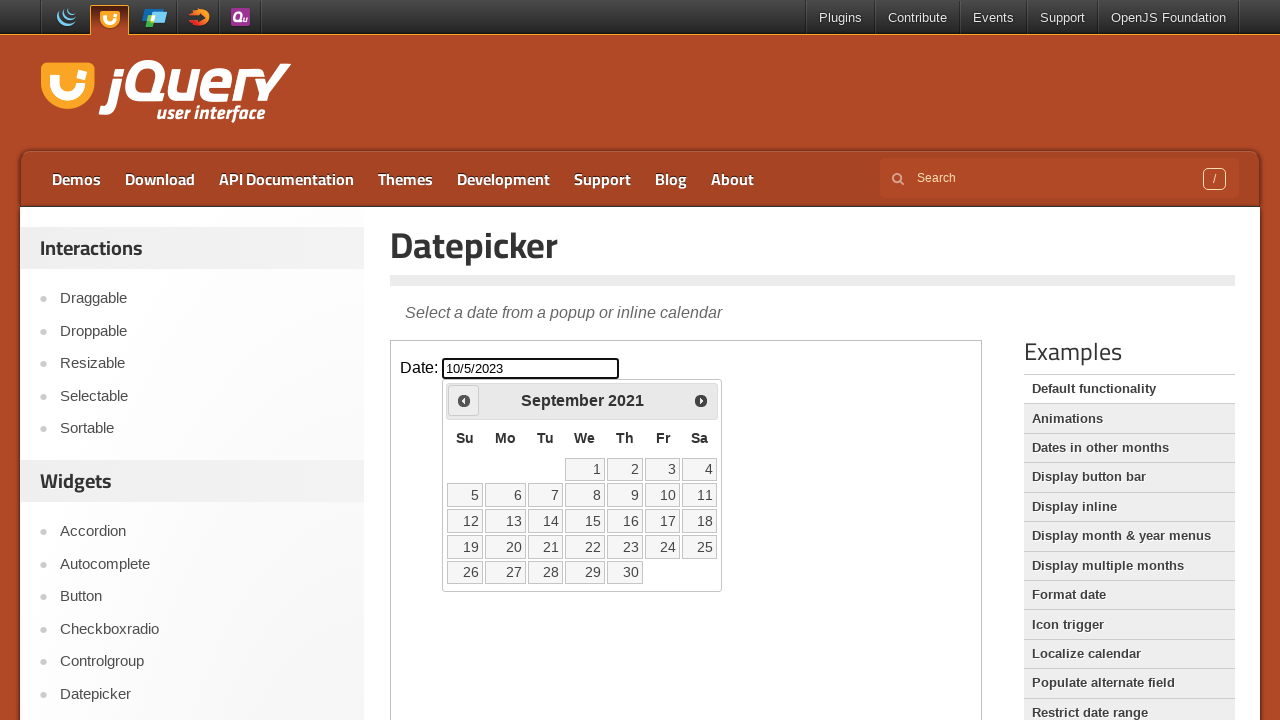

Clicked previous month button to navigate backwards at (464, 400) on iframe >> nth=0 >> internal:control=enter-frame >> span.ui-icon.ui-icon-circle-t
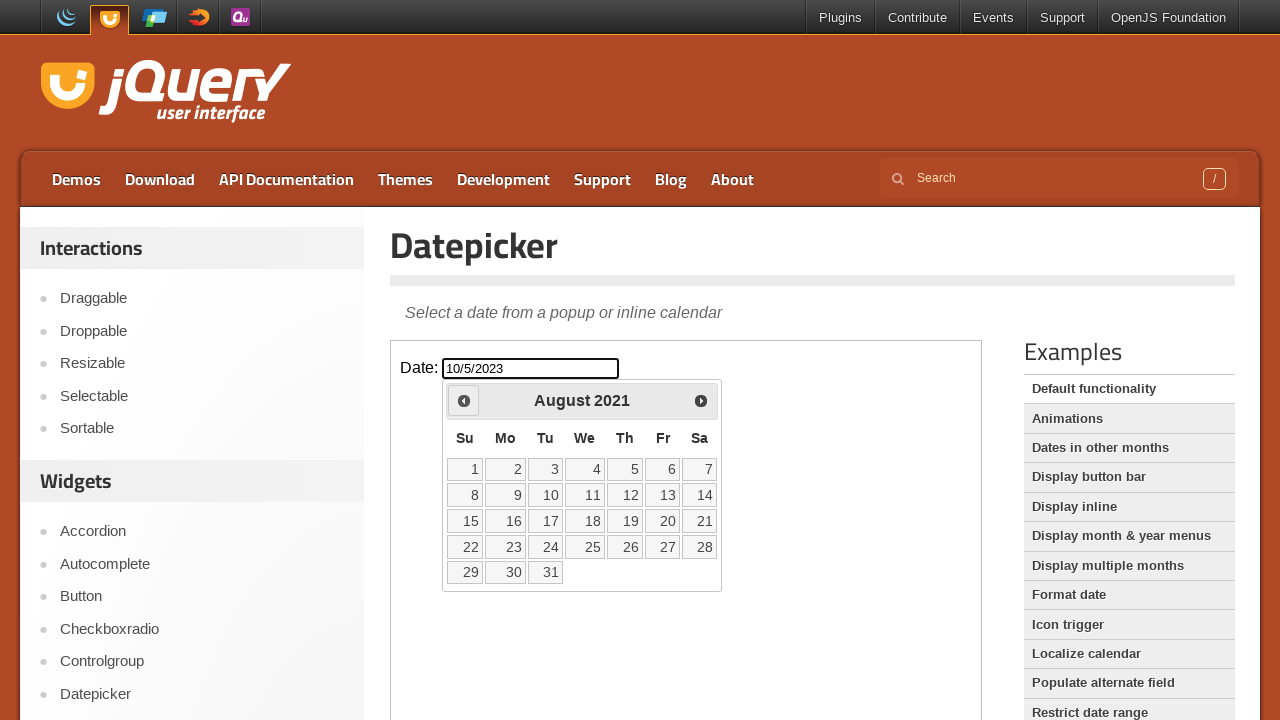

Read current calendar date: August 2021
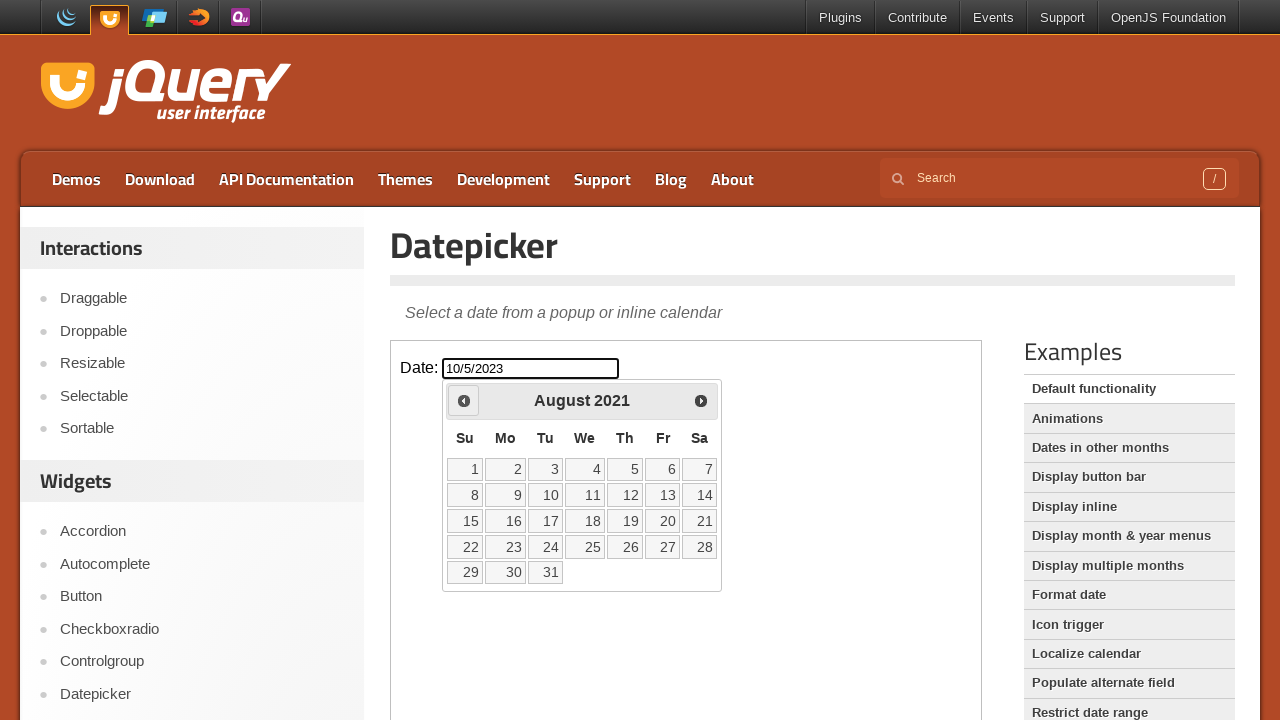

Clicked previous month button to navigate backwards at (464, 400) on iframe >> nth=0 >> internal:control=enter-frame >> span.ui-icon.ui-icon-circle-t
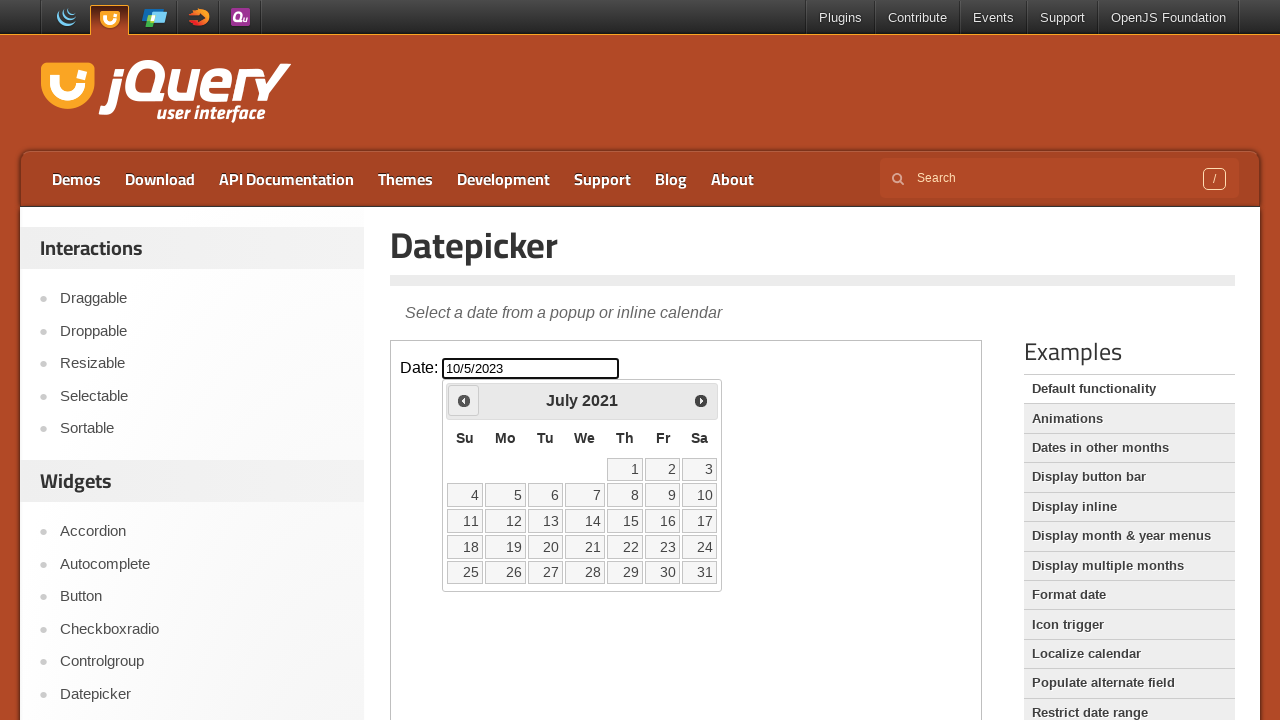

Read current calendar date: July 2021
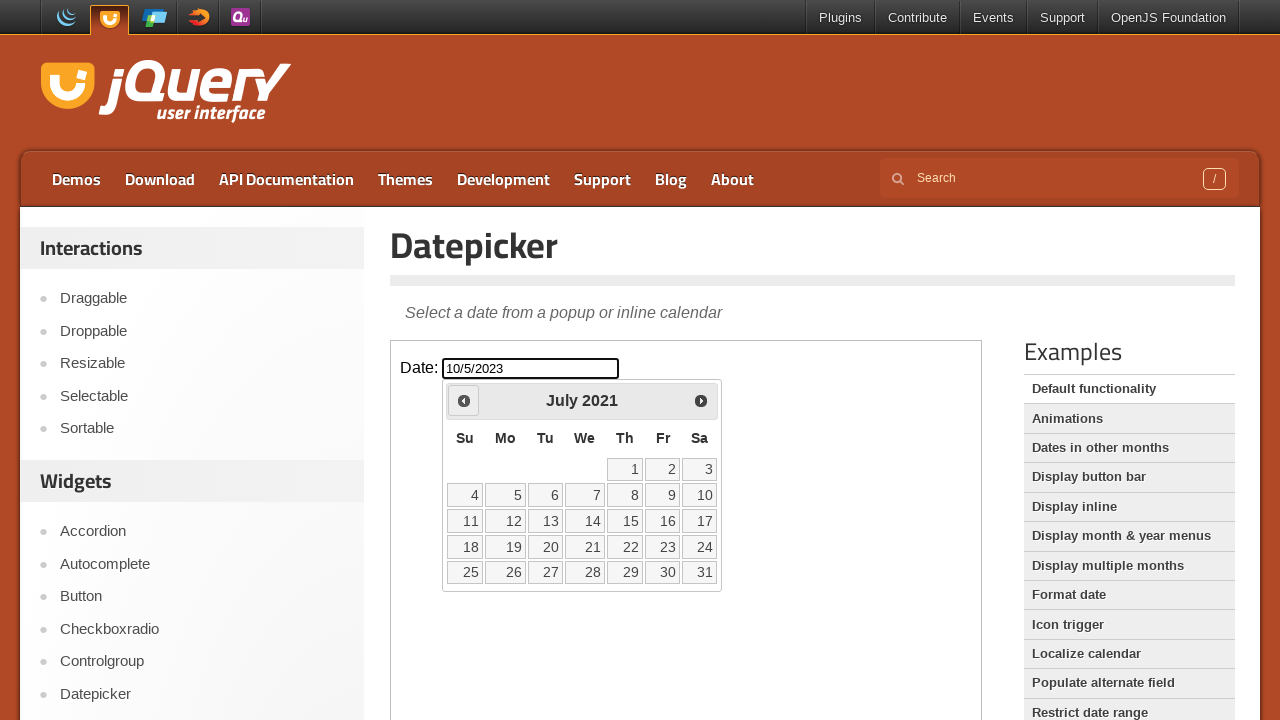

Clicked previous month button to navigate backwards at (464, 400) on iframe >> nth=0 >> internal:control=enter-frame >> span.ui-icon.ui-icon-circle-t
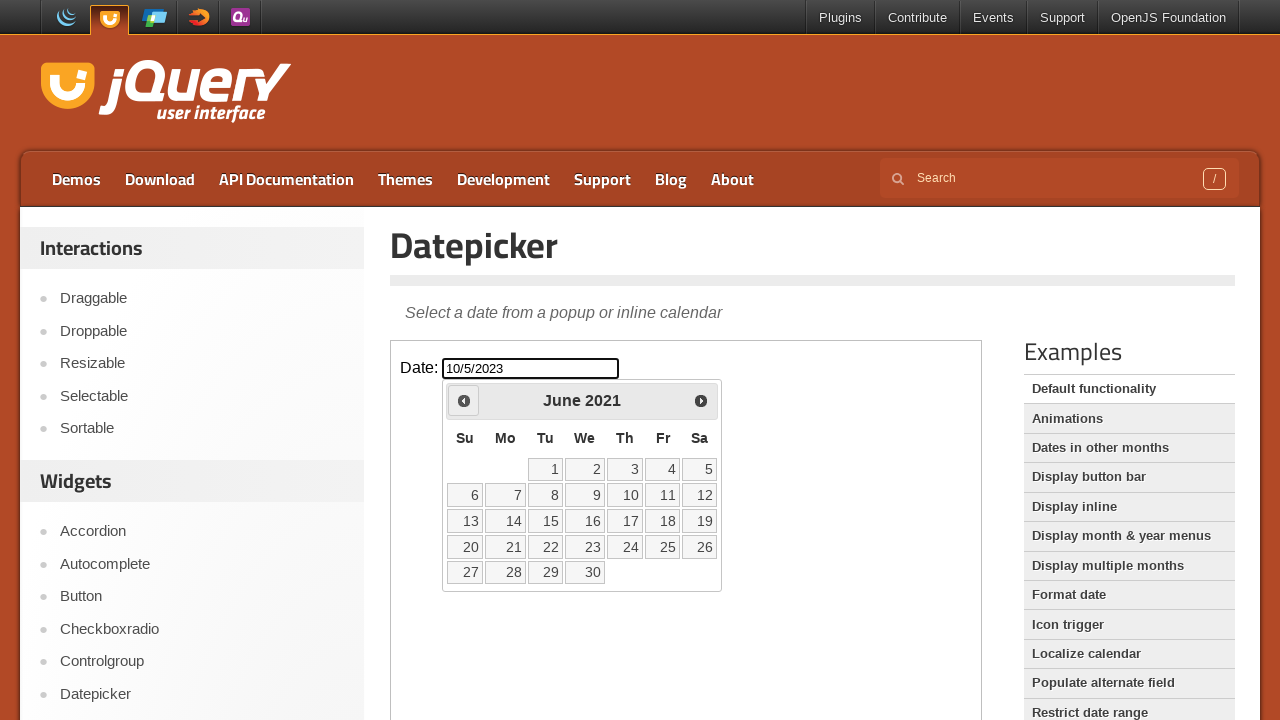

Read current calendar date: June 2021
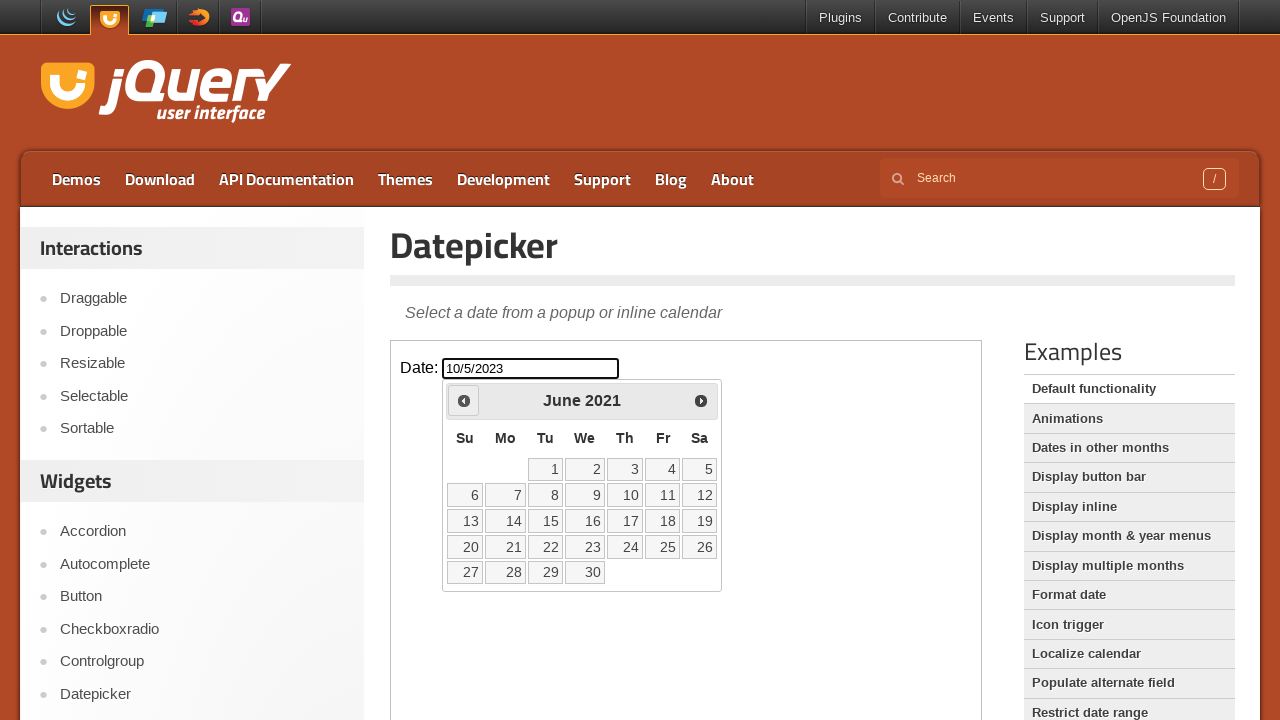

Clicked previous month button to navigate backwards at (464, 400) on iframe >> nth=0 >> internal:control=enter-frame >> span.ui-icon.ui-icon-circle-t
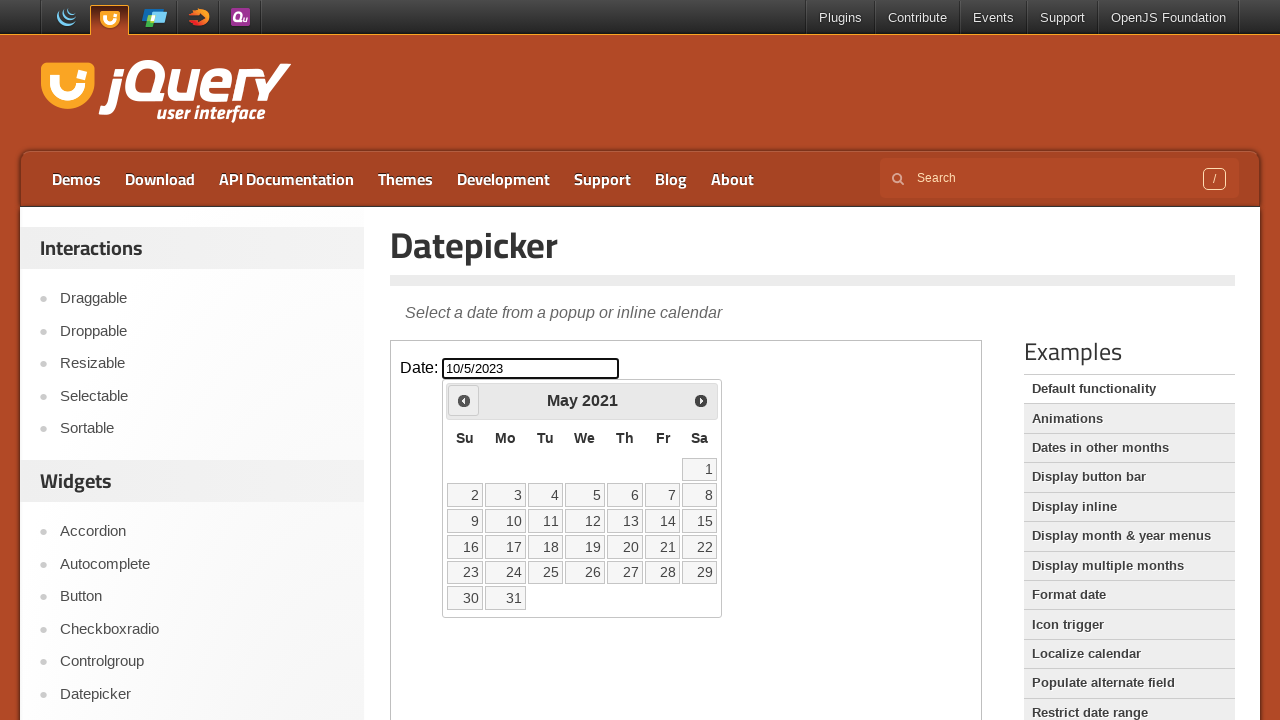

Read current calendar date: May 2021
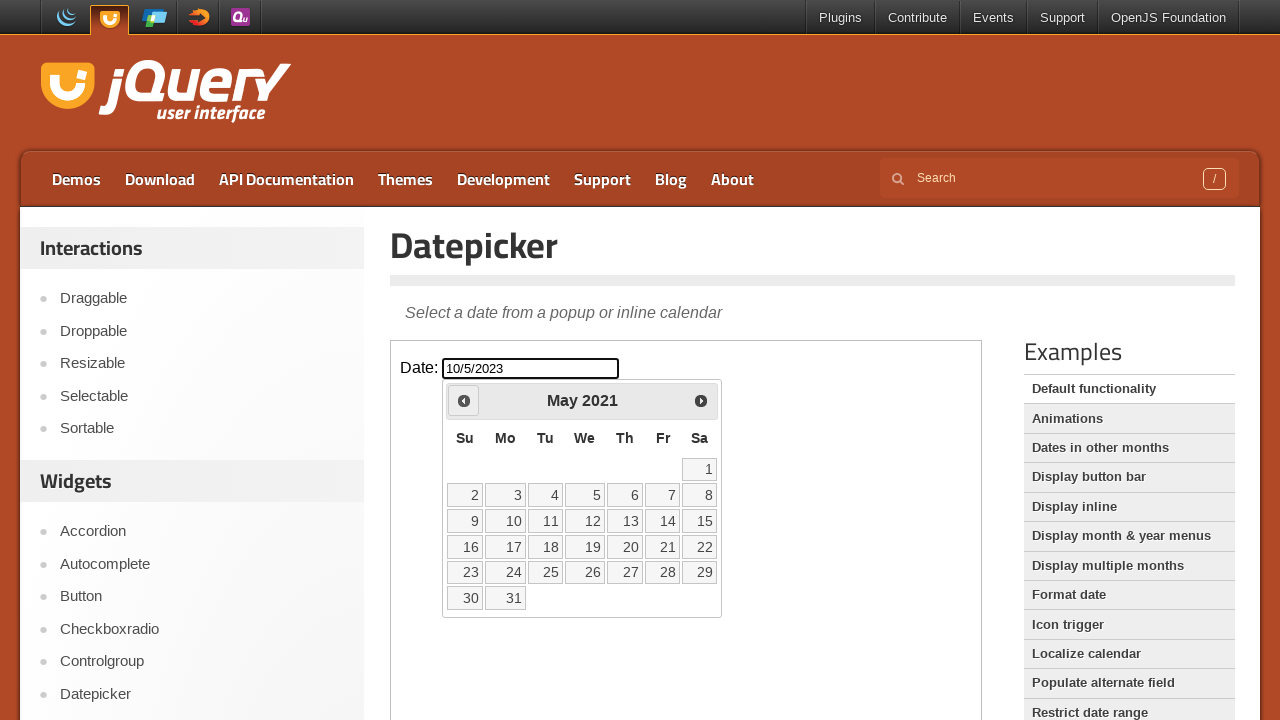

Clicked previous month button to navigate backwards at (464, 400) on iframe >> nth=0 >> internal:control=enter-frame >> span.ui-icon.ui-icon-circle-t
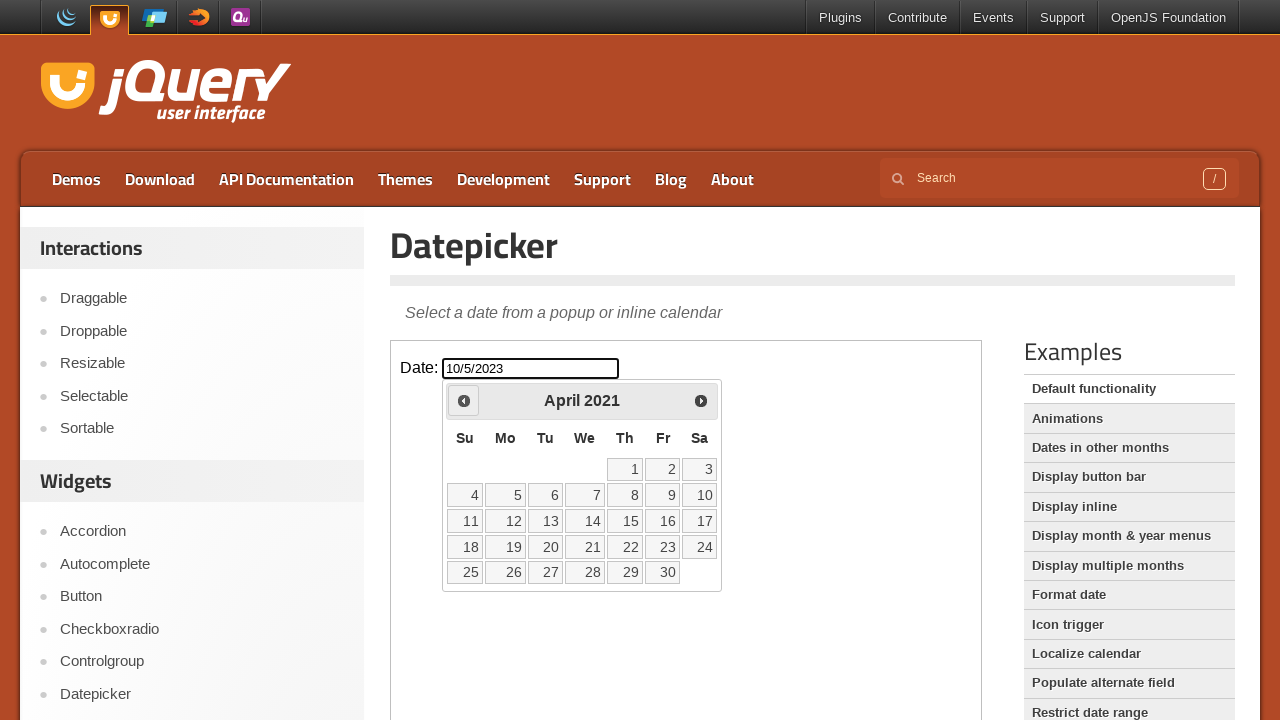

Read current calendar date: April 2021
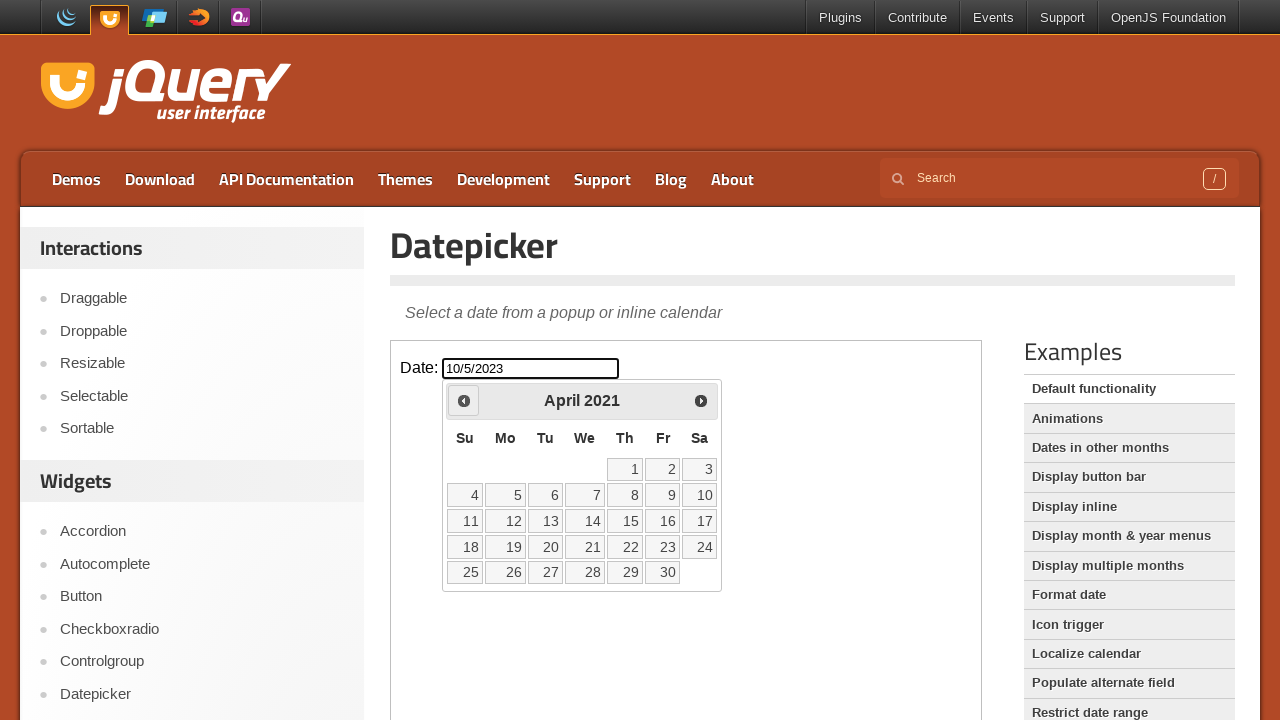

Clicked previous month button to navigate backwards at (464, 400) on iframe >> nth=0 >> internal:control=enter-frame >> span.ui-icon.ui-icon-circle-t
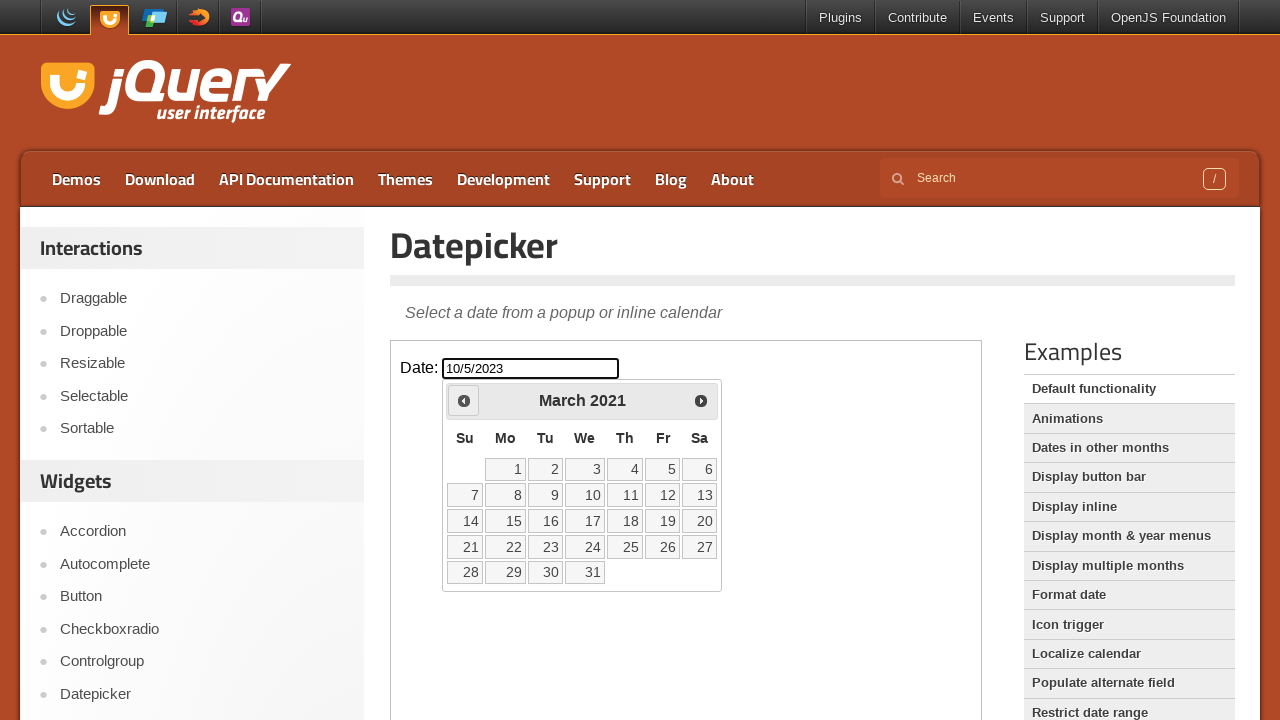

Read current calendar date: March 2021
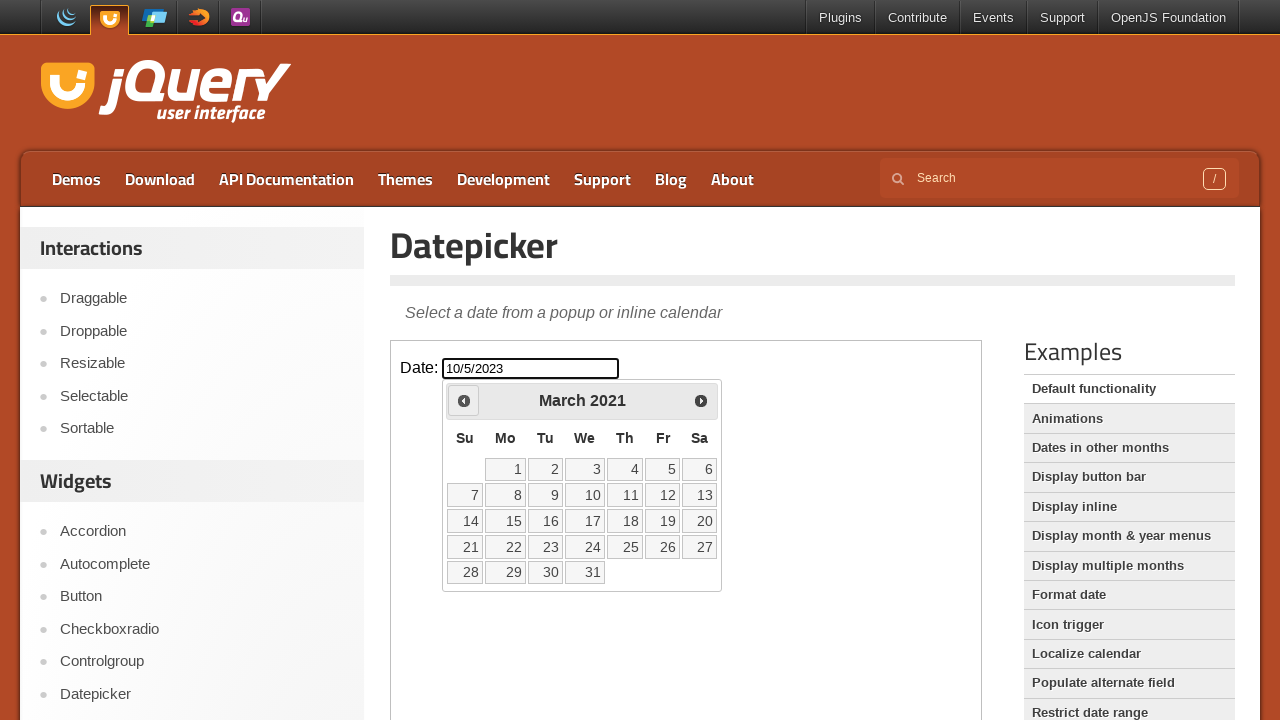

Clicked previous month button to navigate backwards at (464, 400) on iframe >> nth=0 >> internal:control=enter-frame >> span.ui-icon.ui-icon-circle-t
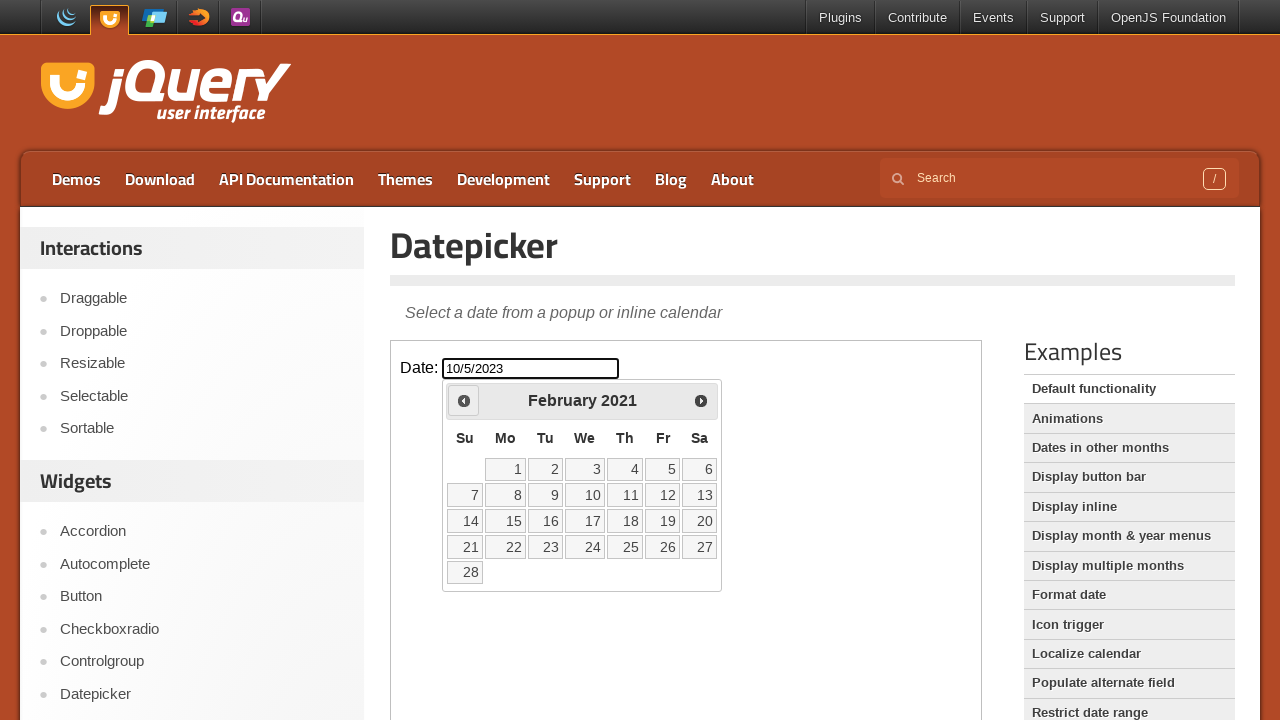

Read current calendar date: February 2021
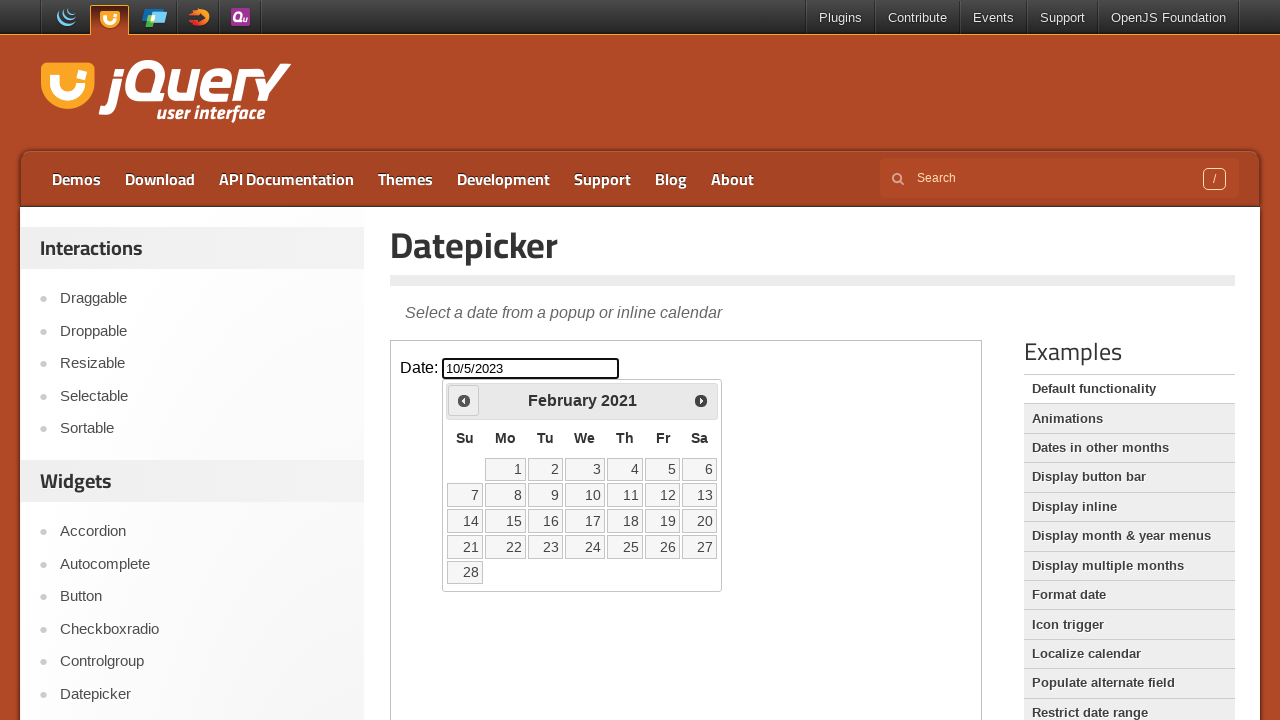

Clicked previous month button to navigate backwards at (464, 400) on iframe >> nth=0 >> internal:control=enter-frame >> span.ui-icon.ui-icon-circle-t
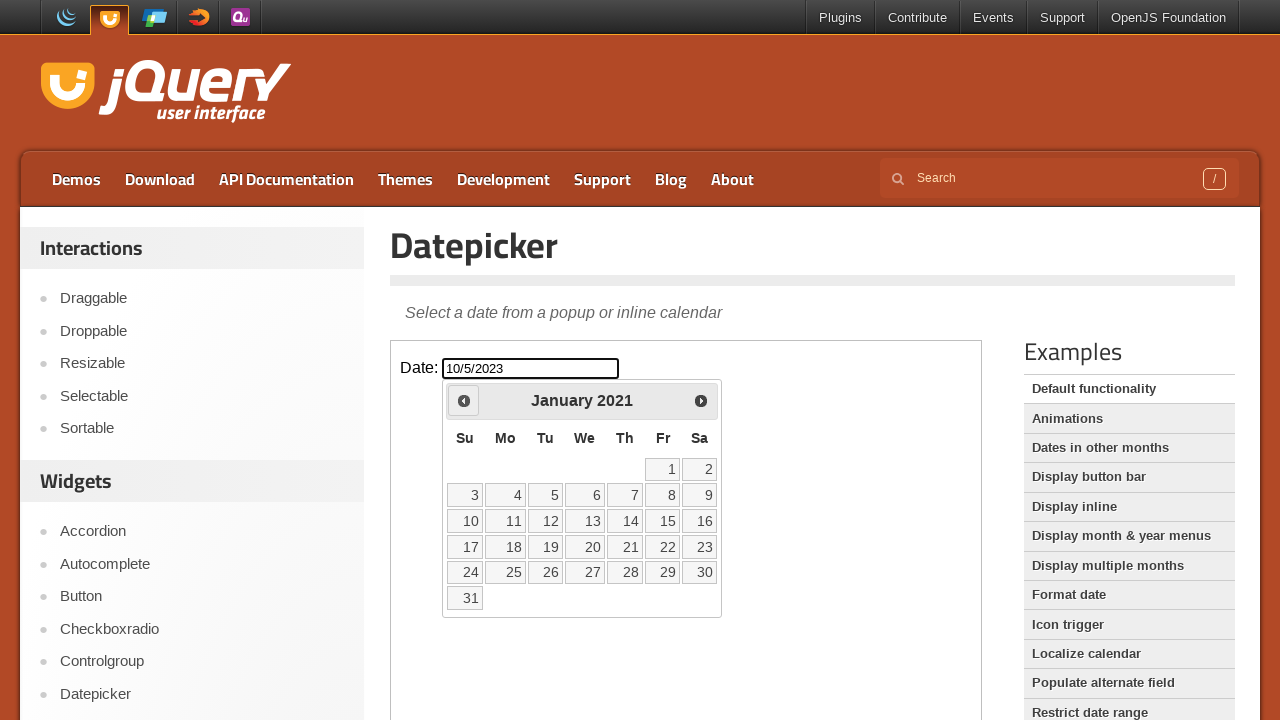

Read current calendar date: January 2021
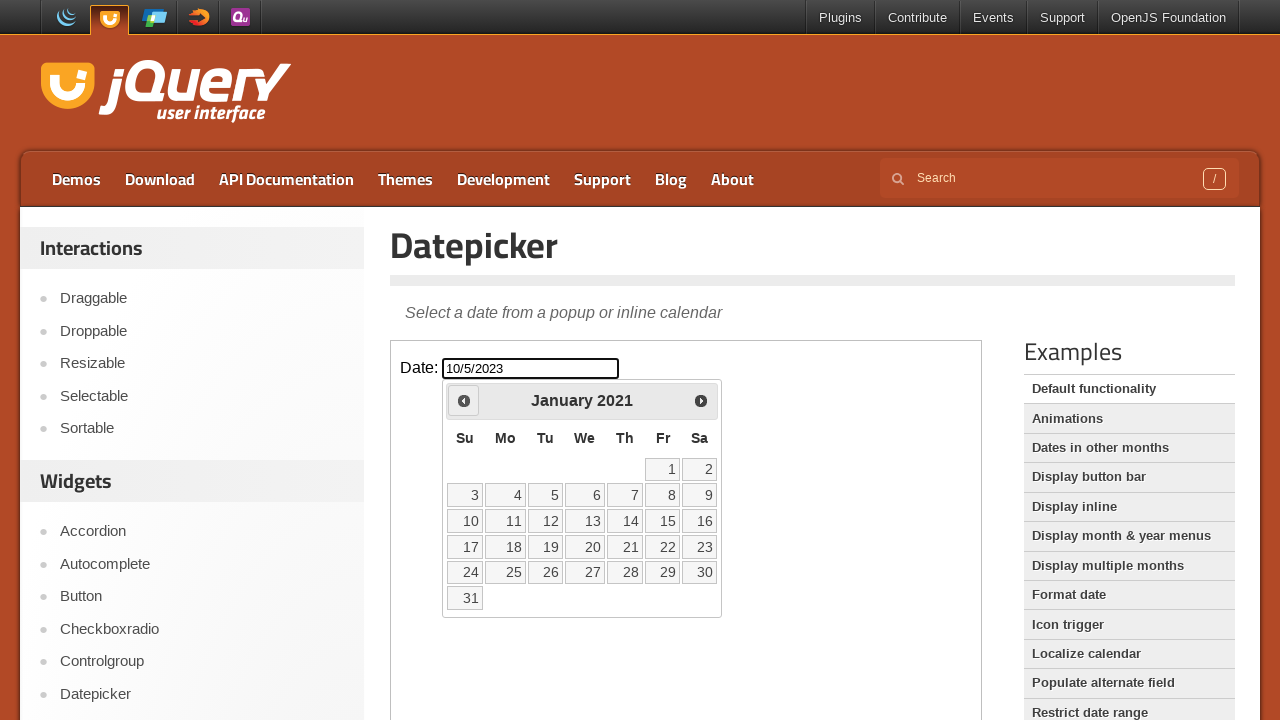

Clicked previous month button to navigate backwards at (464, 400) on iframe >> nth=0 >> internal:control=enter-frame >> span.ui-icon.ui-icon-circle-t
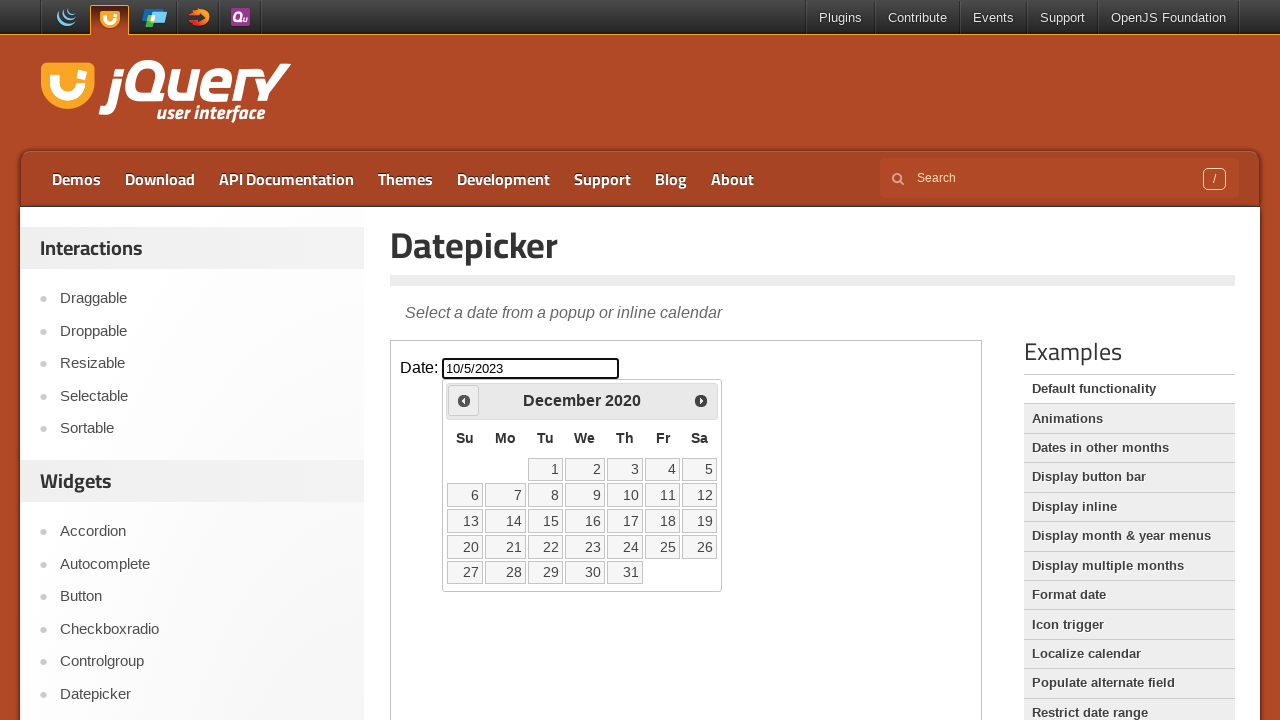

Read current calendar date: December 2020
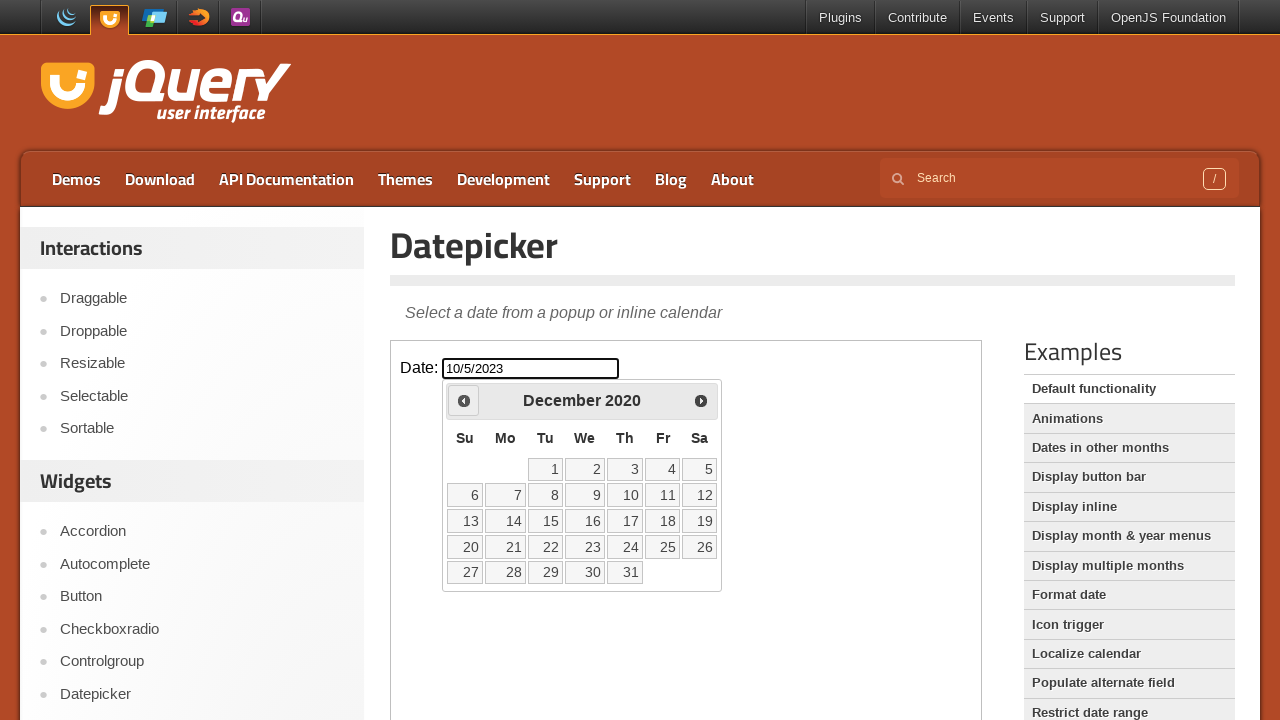

Clicked previous month button to navigate backwards at (464, 400) on iframe >> nth=0 >> internal:control=enter-frame >> span.ui-icon.ui-icon-circle-t
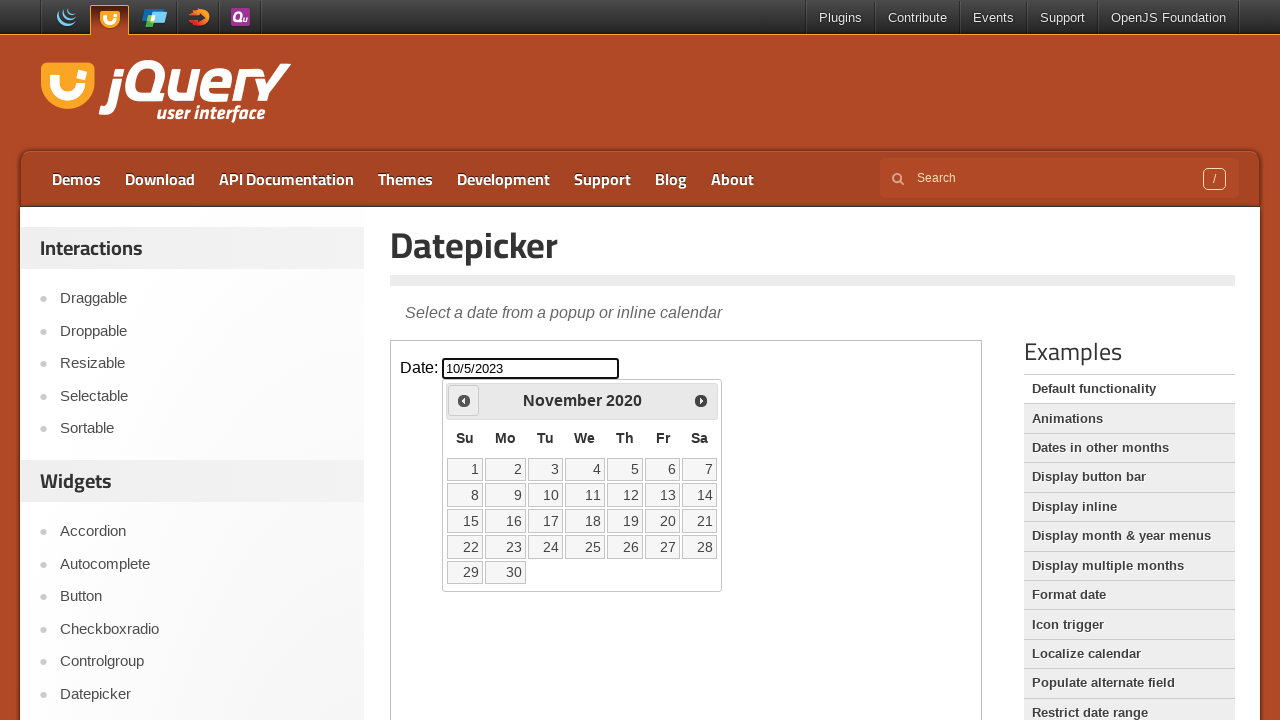

Read current calendar date: November 2020
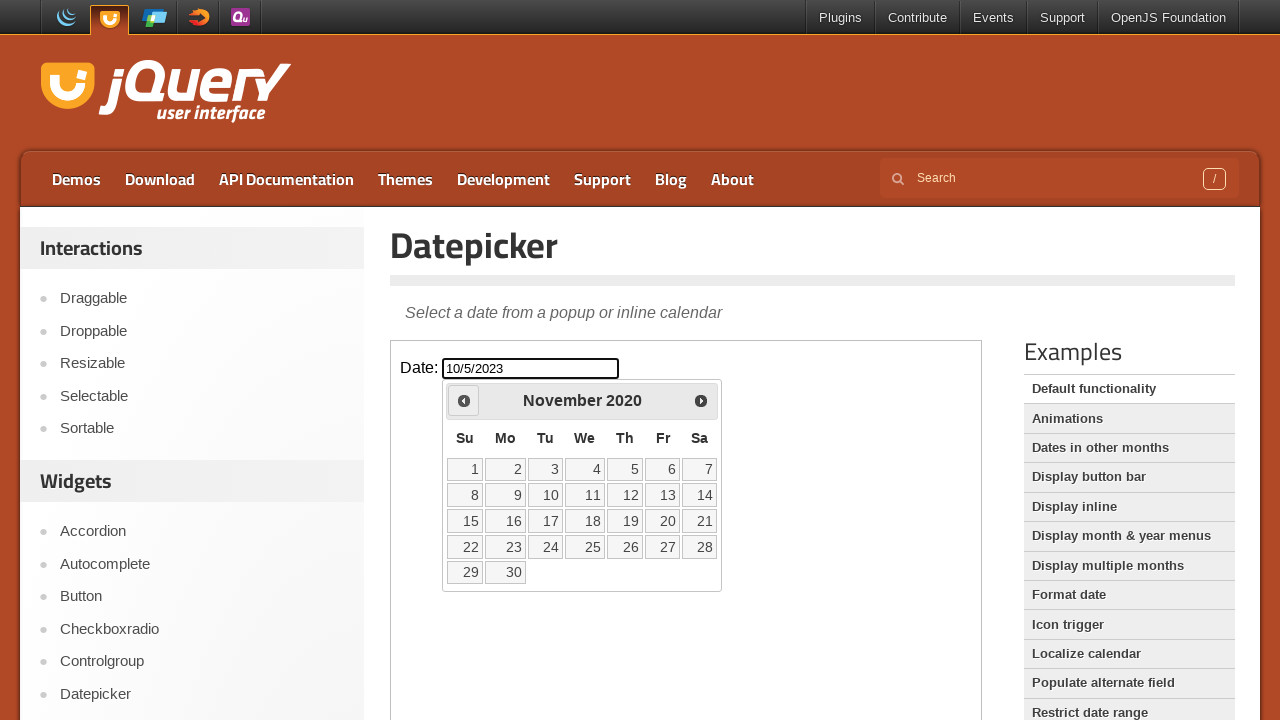

Clicked previous month button to navigate backwards at (464, 400) on iframe >> nth=0 >> internal:control=enter-frame >> span.ui-icon.ui-icon-circle-t
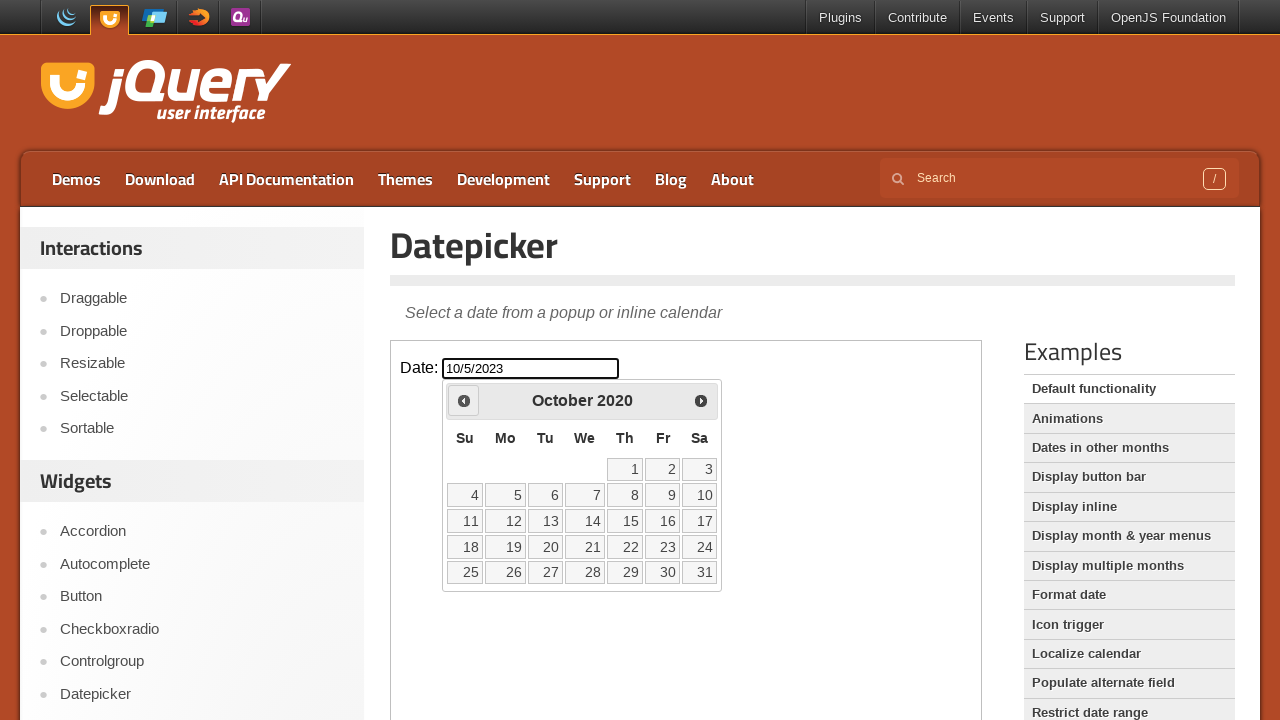

Read current calendar date: October 2020
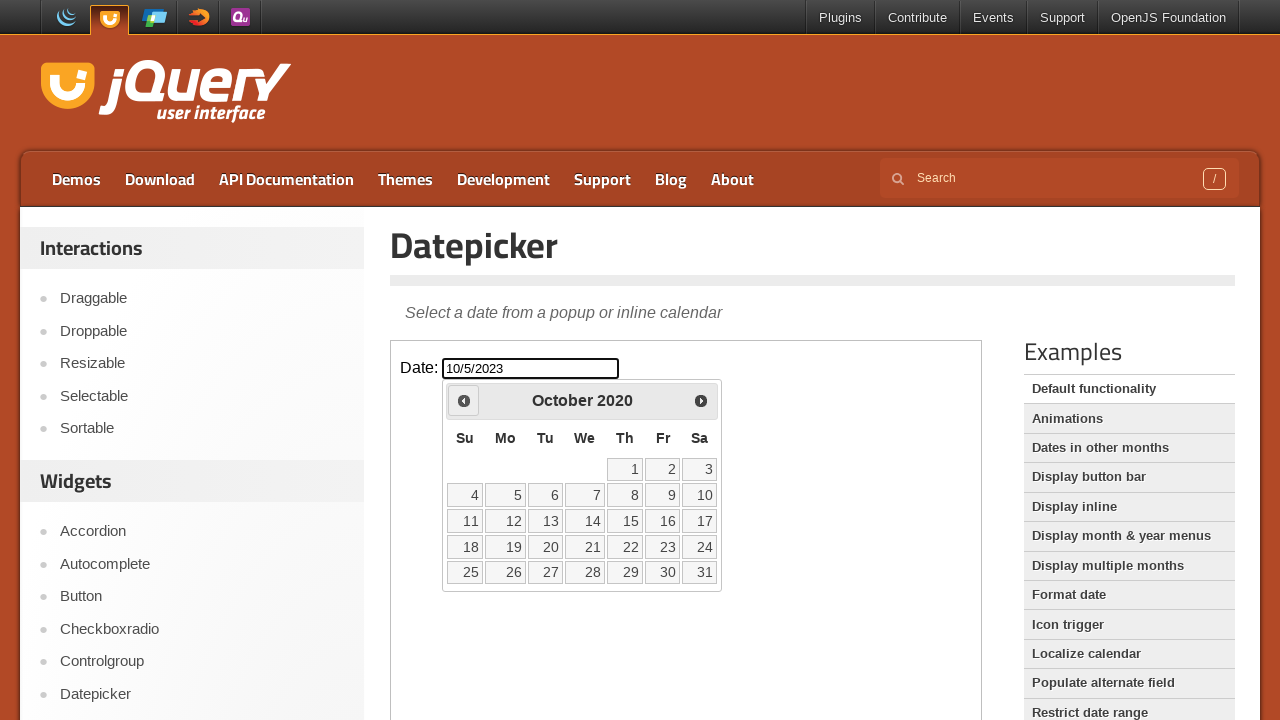

Clicked previous month button to navigate backwards at (464, 400) on iframe >> nth=0 >> internal:control=enter-frame >> span.ui-icon.ui-icon-circle-t
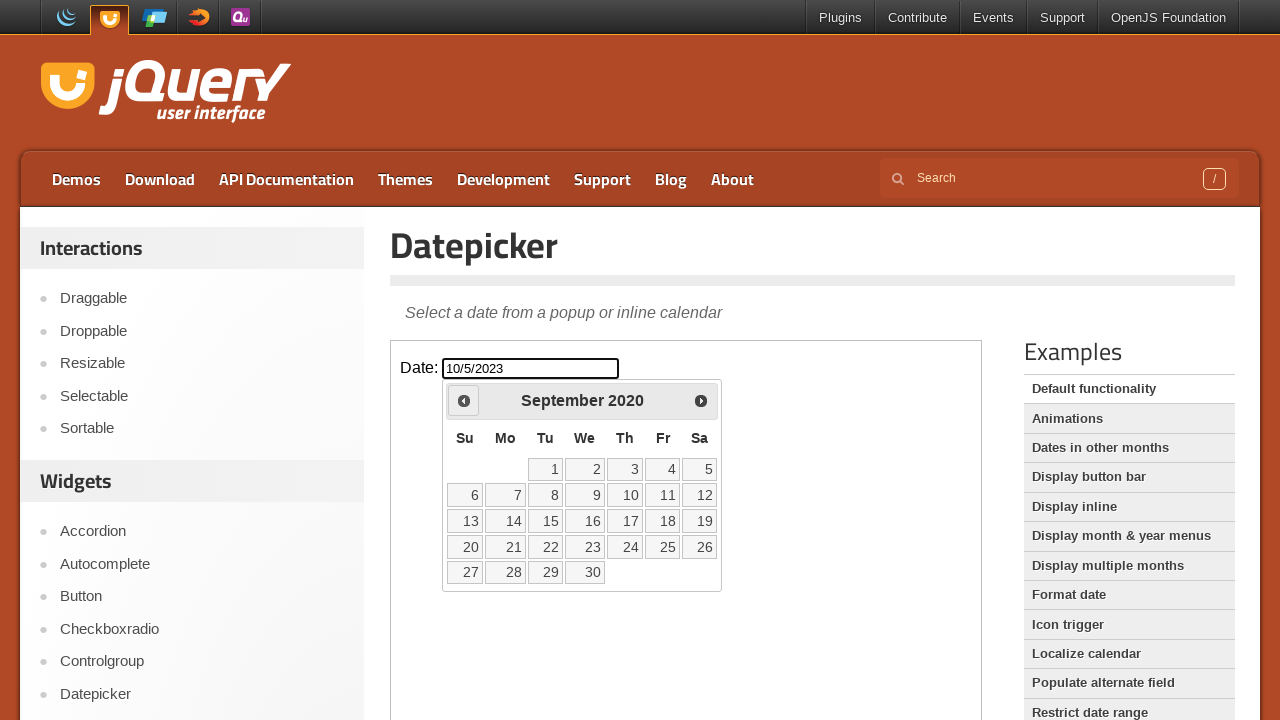

Read current calendar date: September 2020
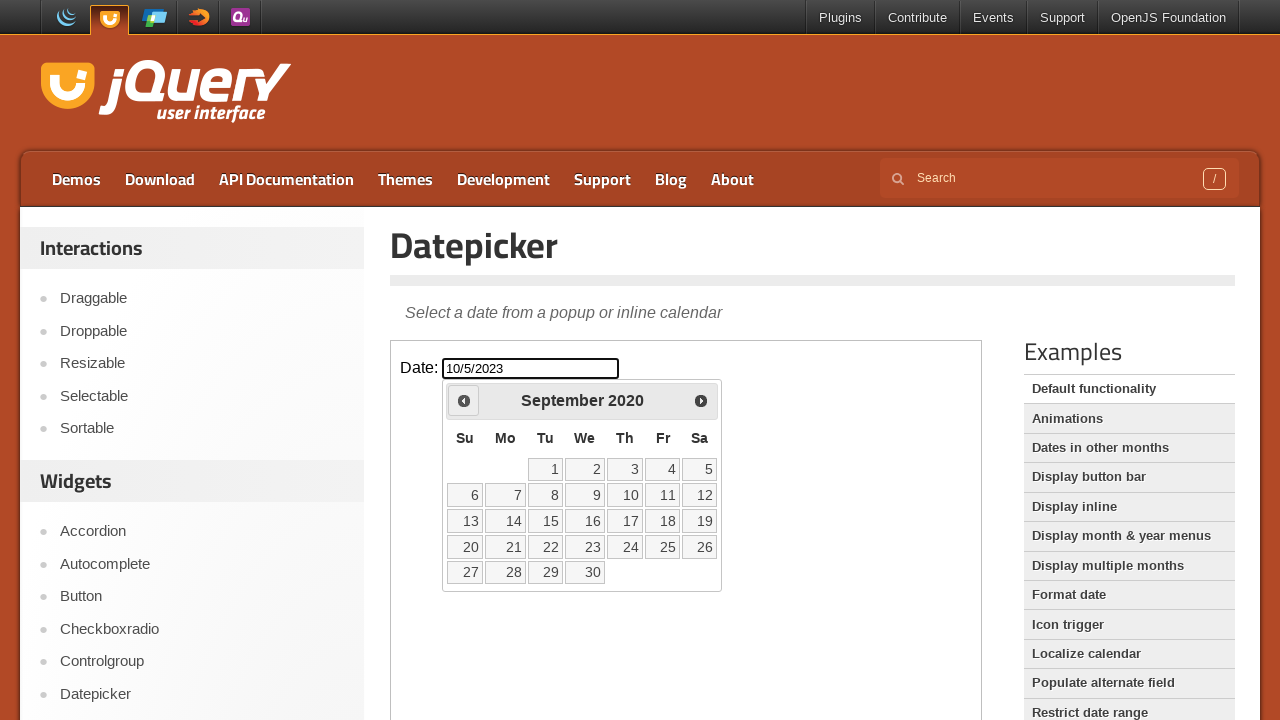

Clicked previous month button to navigate backwards at (464, 400) on iframe >> nth=0 >> internal:control=enter-frame >> span.ui-icon.ui-icon-circle-t
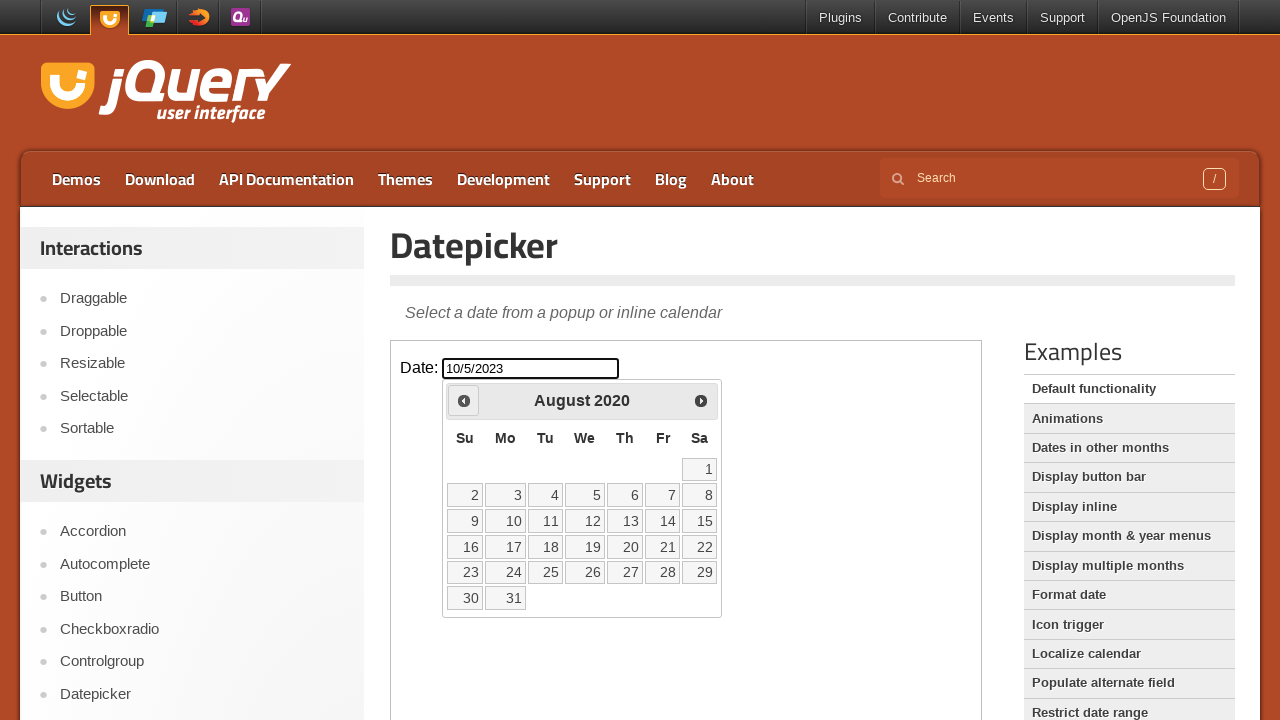

Read current calendar date: August 2020
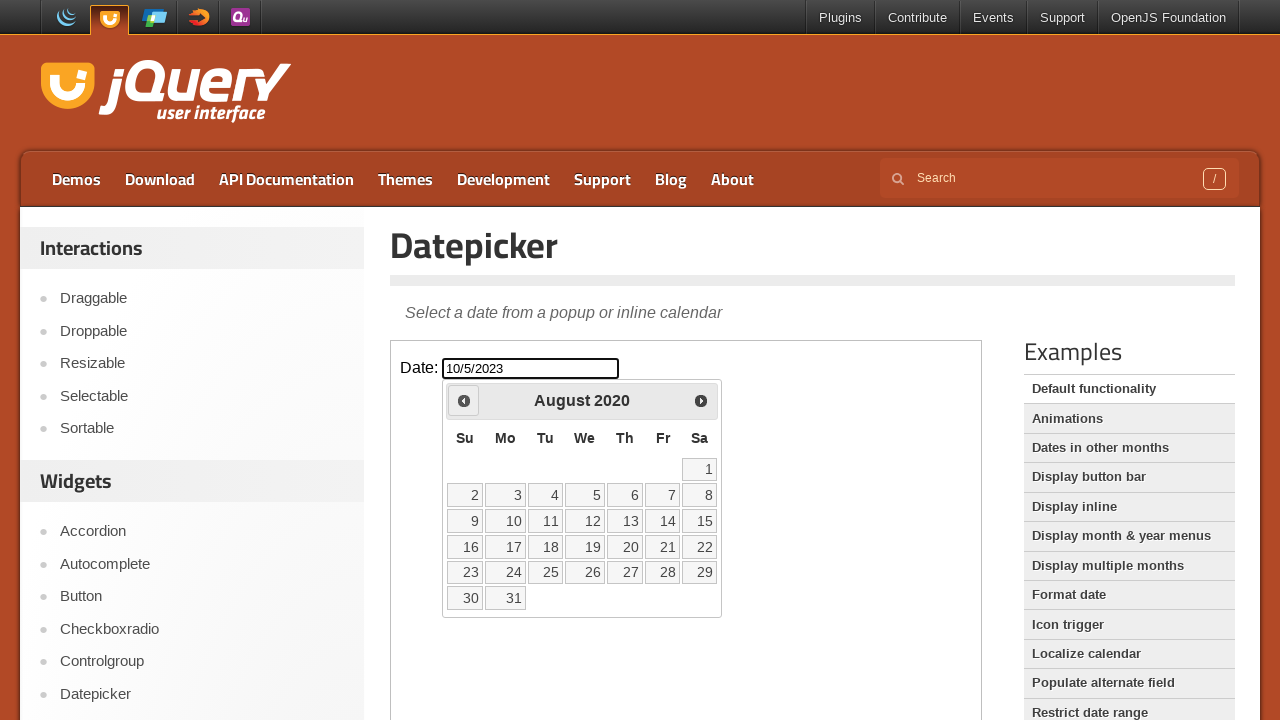

Clicked previous month button to navigate backwards at (464, 400) on iframe >> nth=0 >> internal:control=enter-frame >> span.ui-icon.ui-icon-circle-t
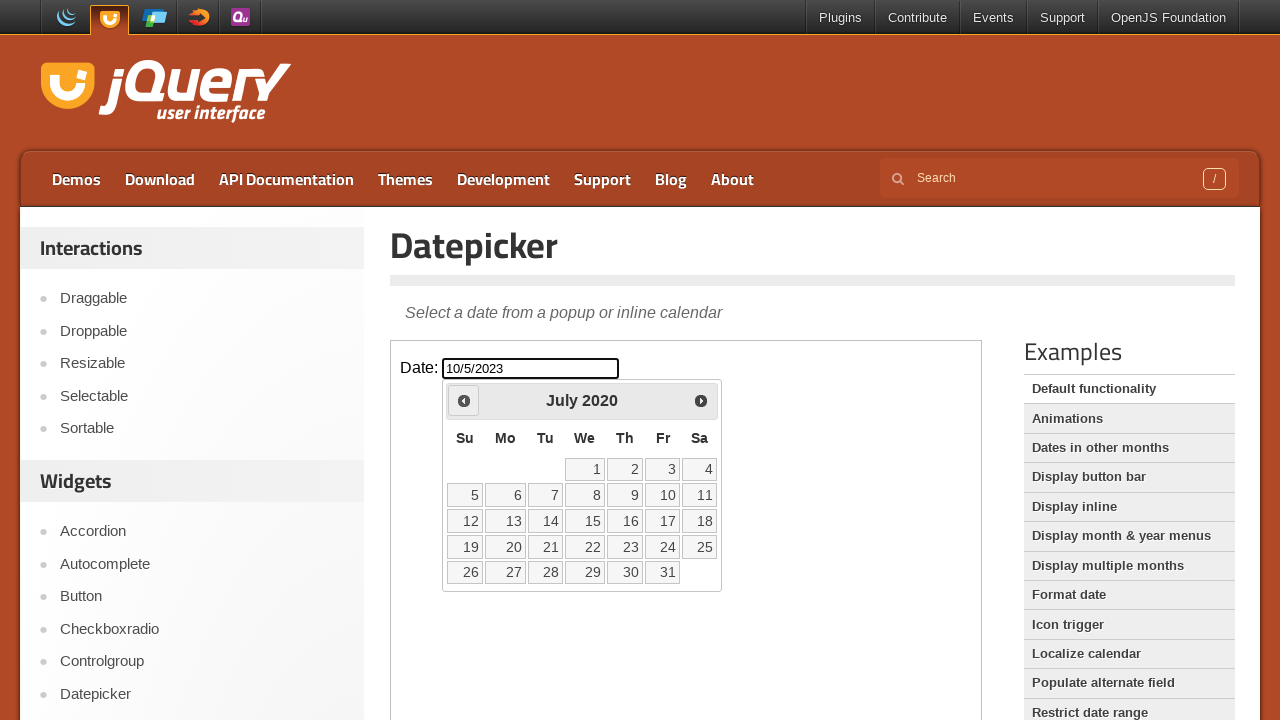

Read current calendar date: July 2020
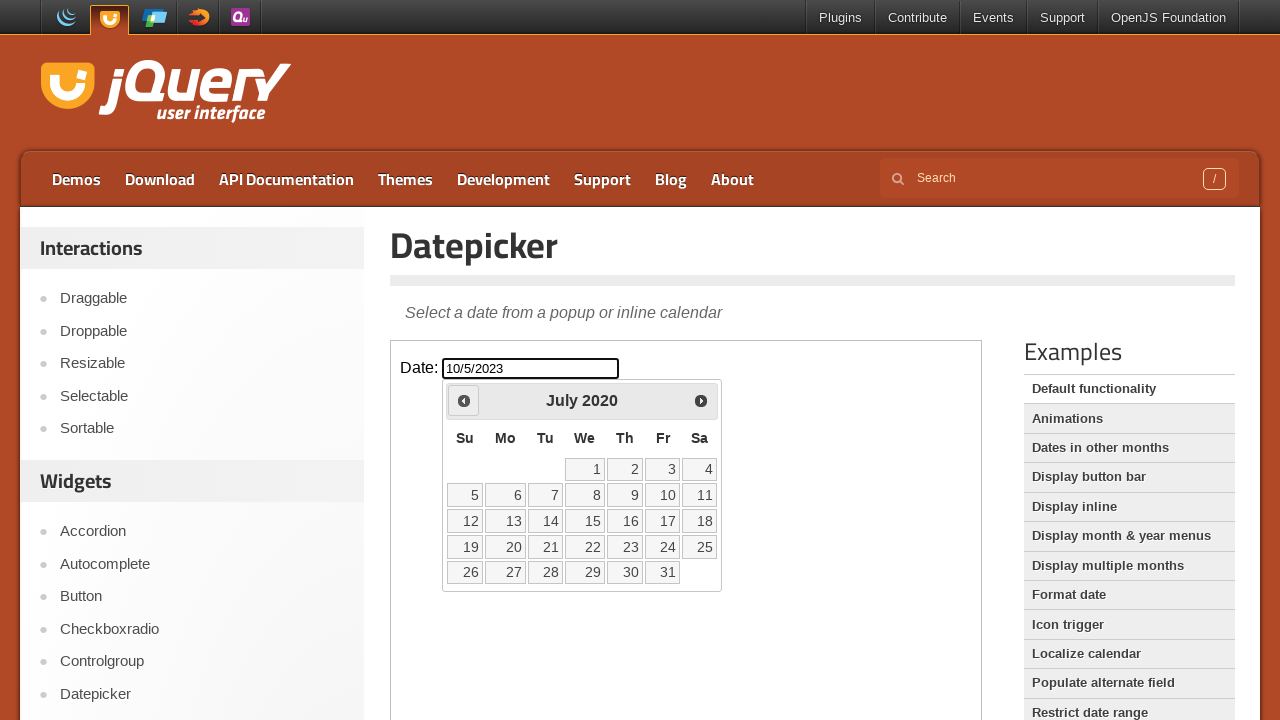

Clicked previous month button to navigate backwards at (464, 400) on iframe >> nth=0 >> internal:control=enter-frame >> span.ui-icon.ui-icon-circle-t
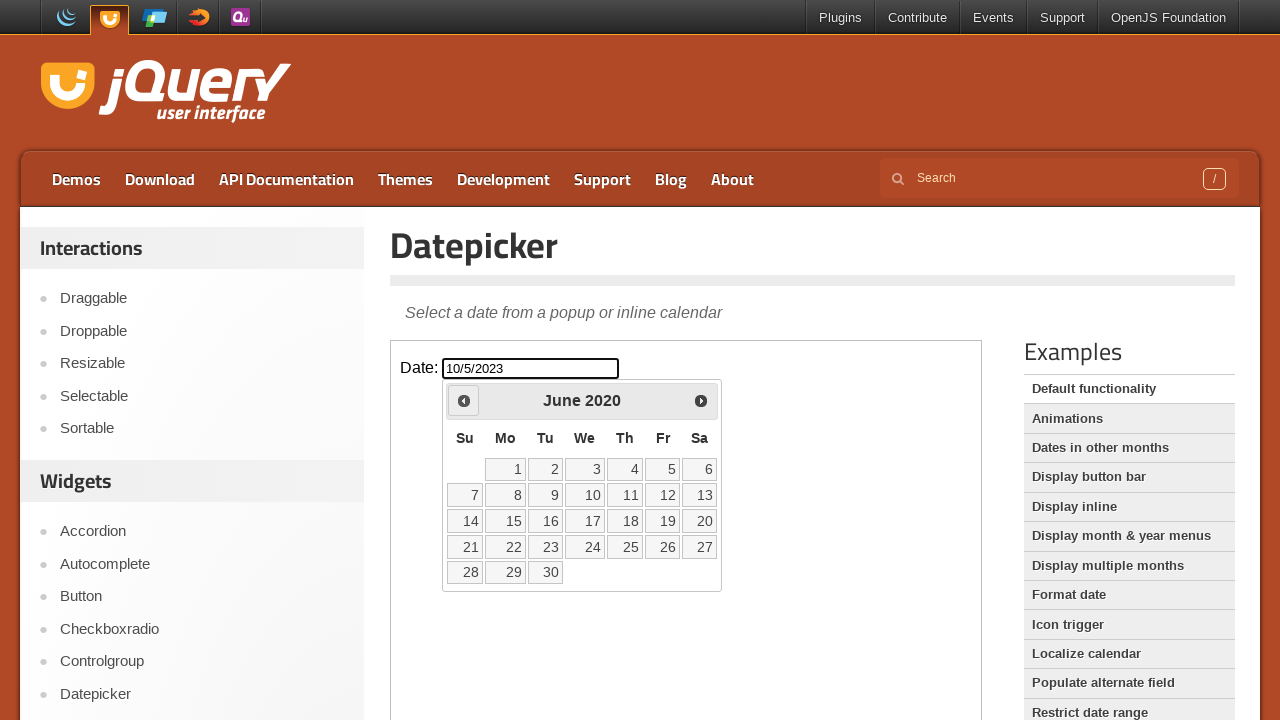

Read current calendar date: June 2020
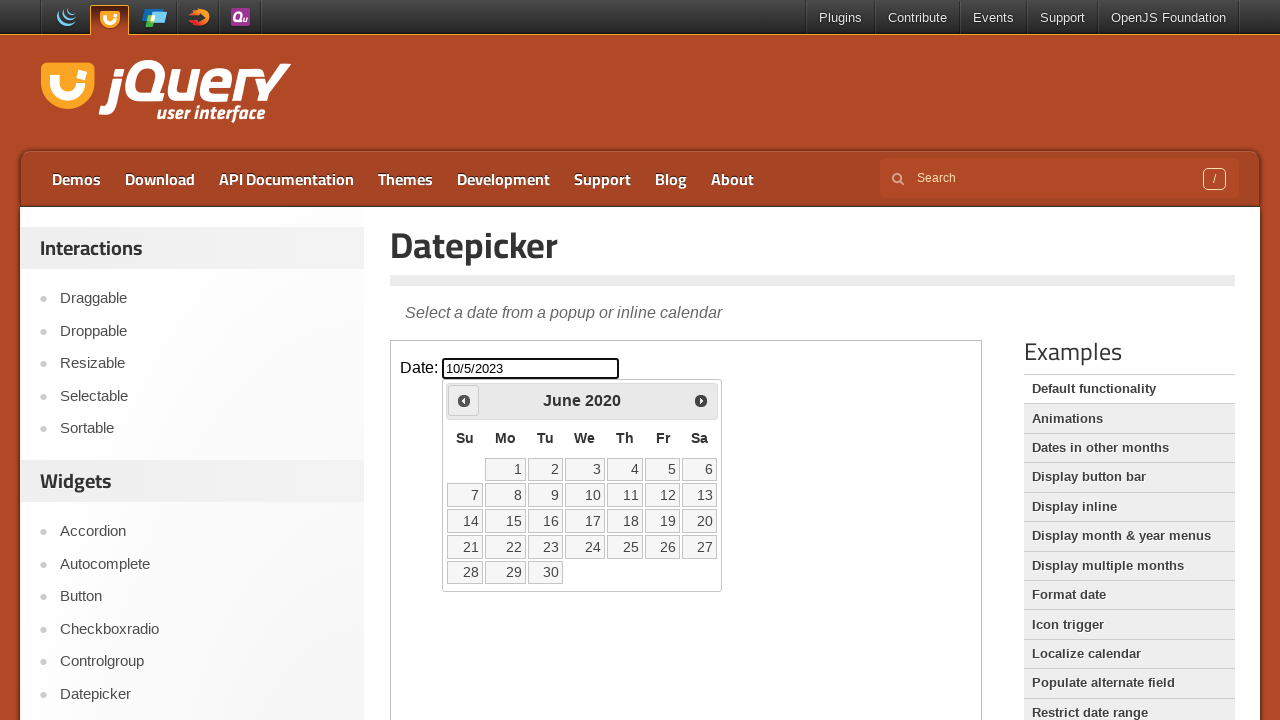

Clicked previous month button to navigate backwards at (464, 400) on iframe >> nth=0 >> internal:control=enter-frame >> span.ui-icon.ui-icon-circle-t
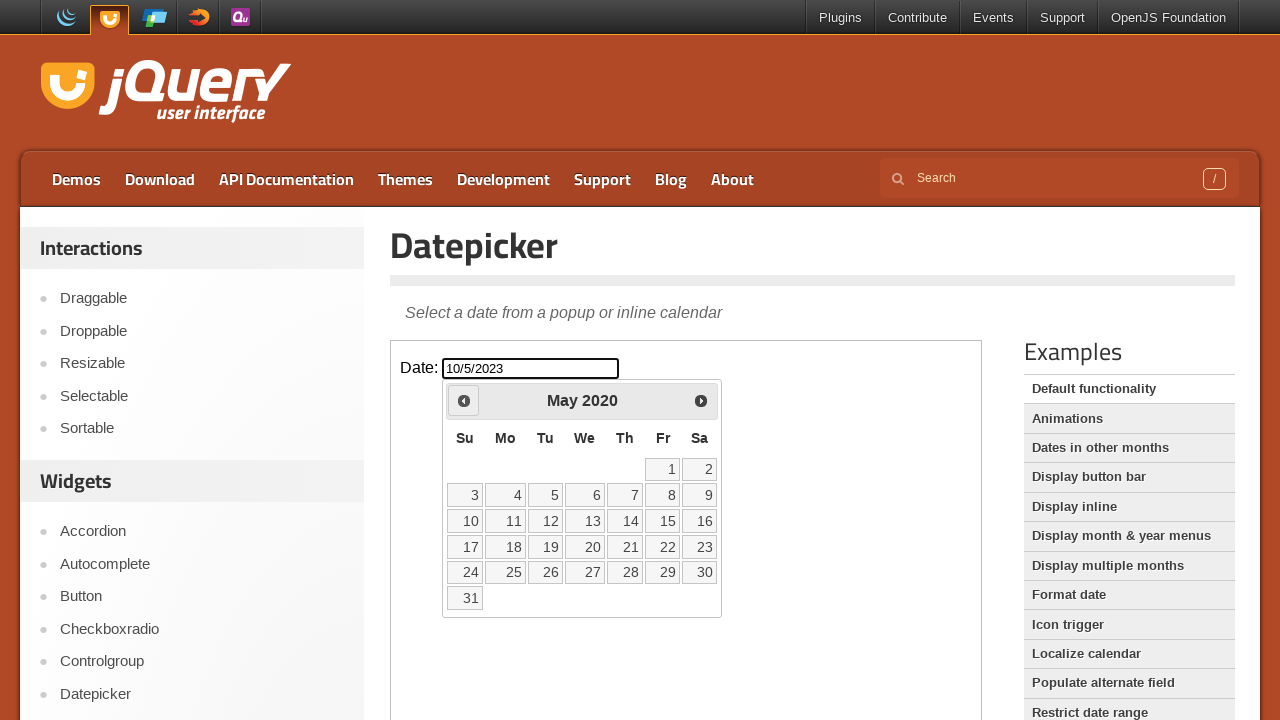

Read current calendar date: May 2020
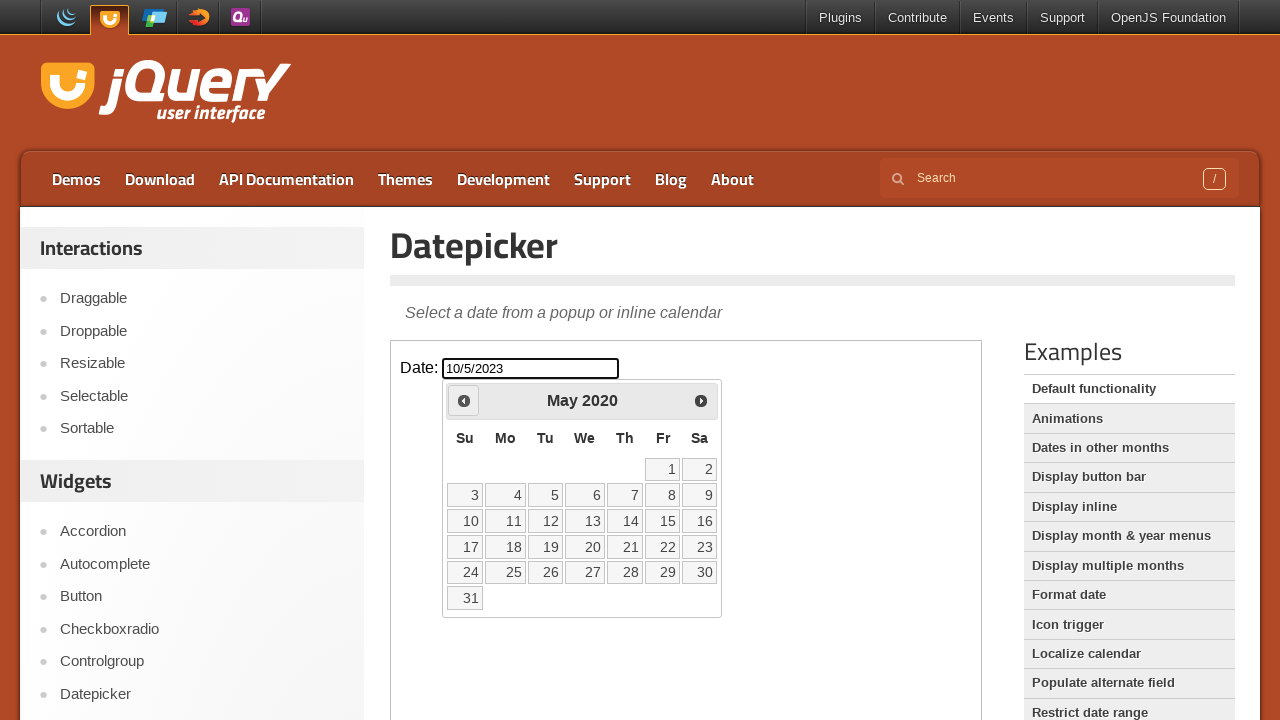

Clicked previous month button to navigate backwards at (464, 400) on iframe >> nth=0 >> internal:control=enter-frame >> span.ui-icon.ui-icon-circle-t
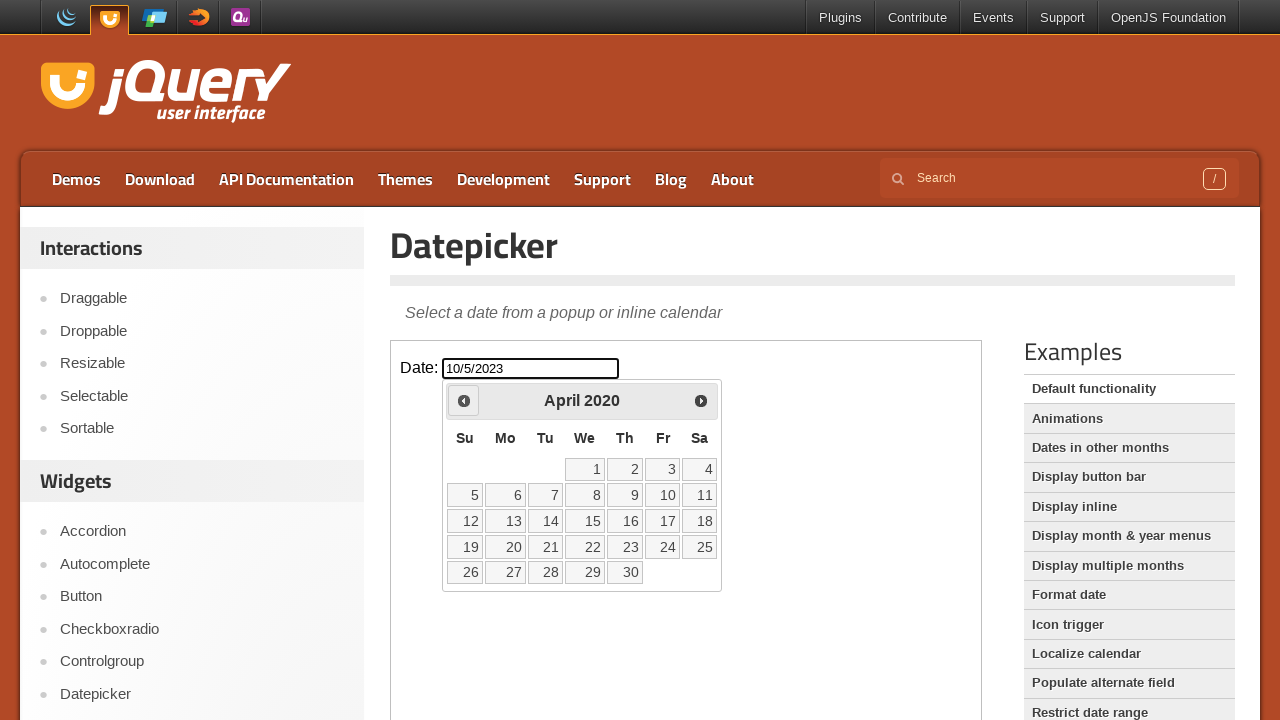

Read current calendar date: April 2020
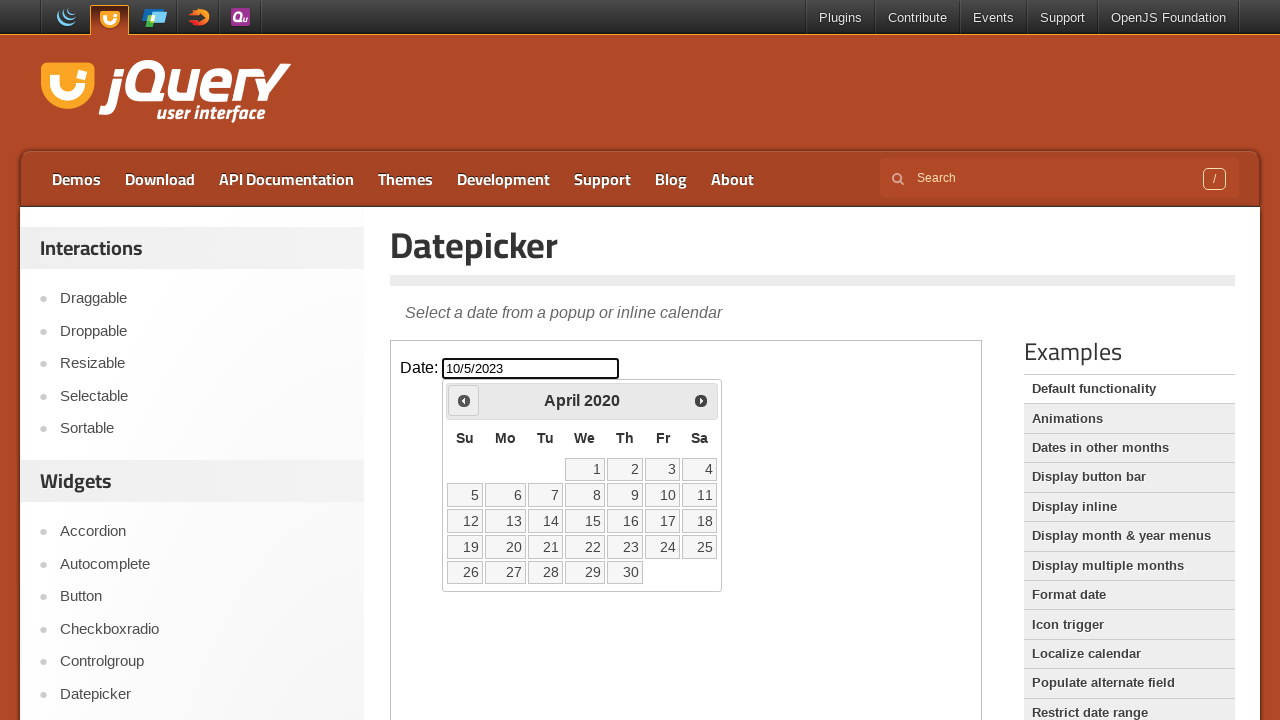

Clicked previous month button to navigate backwards at (464, 400) on iframe >> nth=0 >> internal:control=enter-frame >> span.ui-icon.ui-icon-circle-t
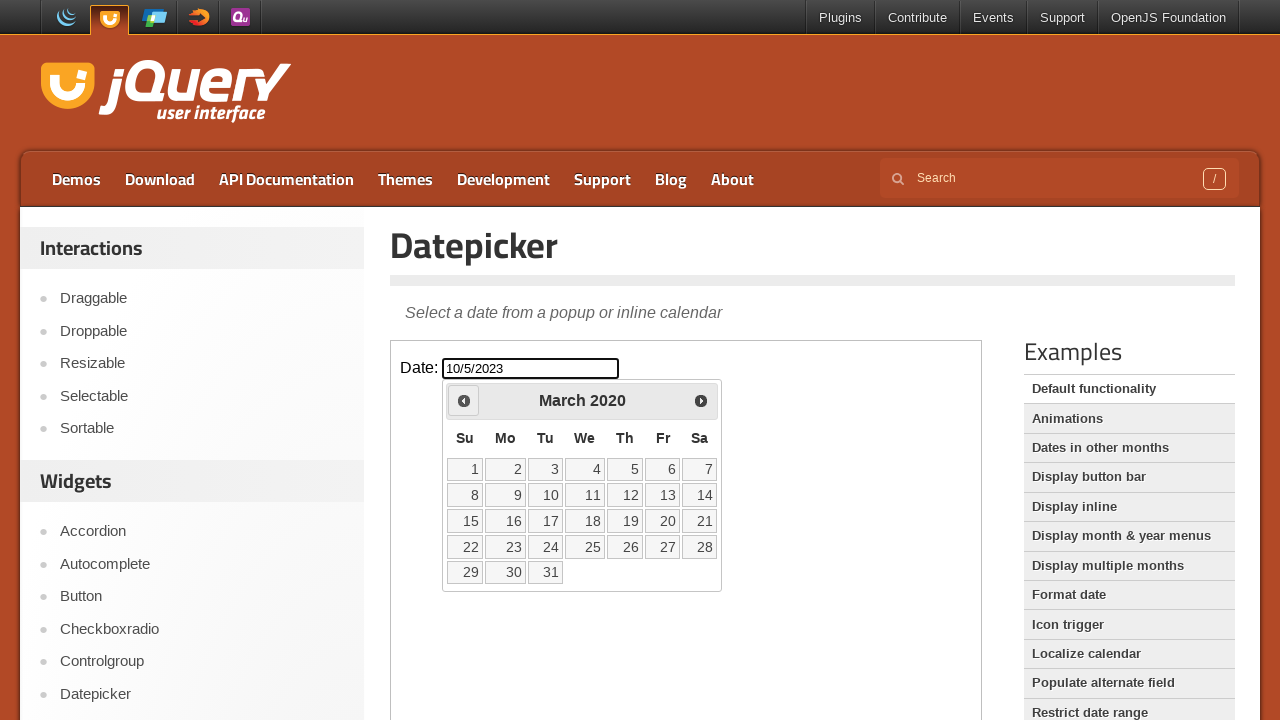

Read current calendar date: March 2020
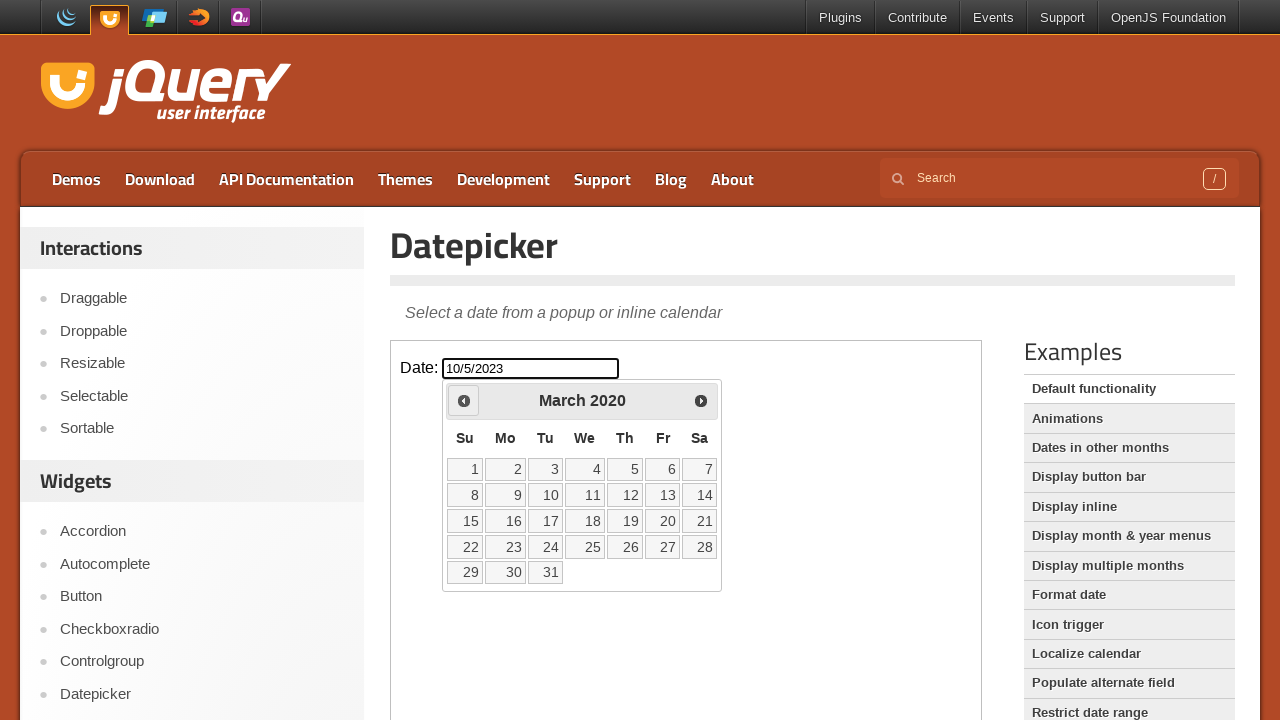

Clicked previous month button to navigate backwards at (464, 400) on iframe >> nth=0 >> internal:control=enter-frame >> span.ui-icon.ui-icon-circle-t
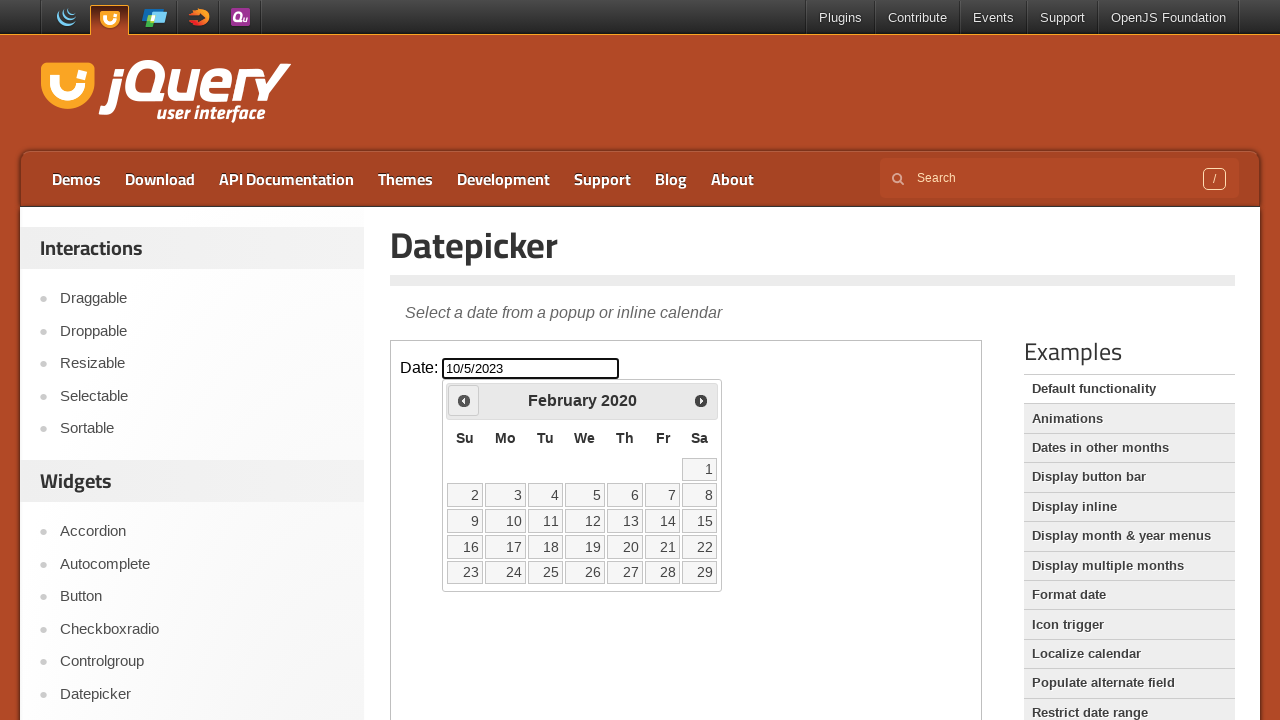

Read current calendar date: February 2020
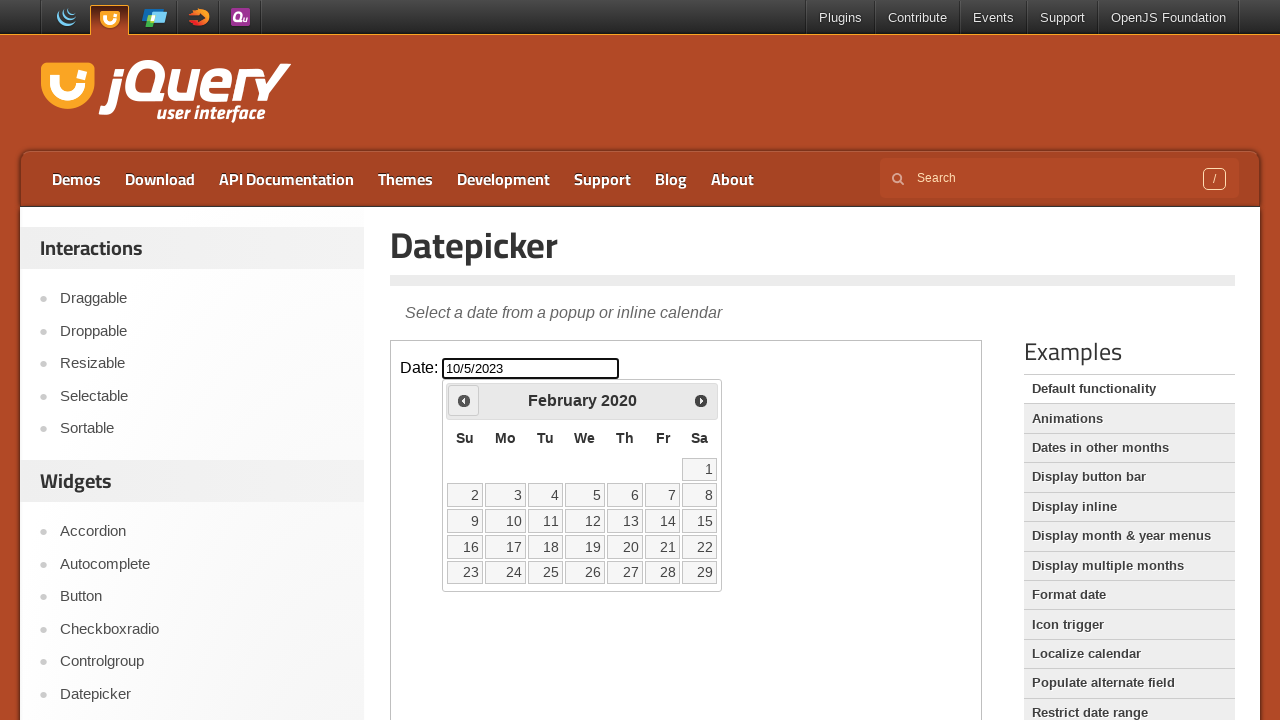

Clicked previous month button to navigate backwards at (464, 400) on iframe >> nth=0 >> internal:control=enter-frame >> span.ui-icon.ui-icon-circle-t
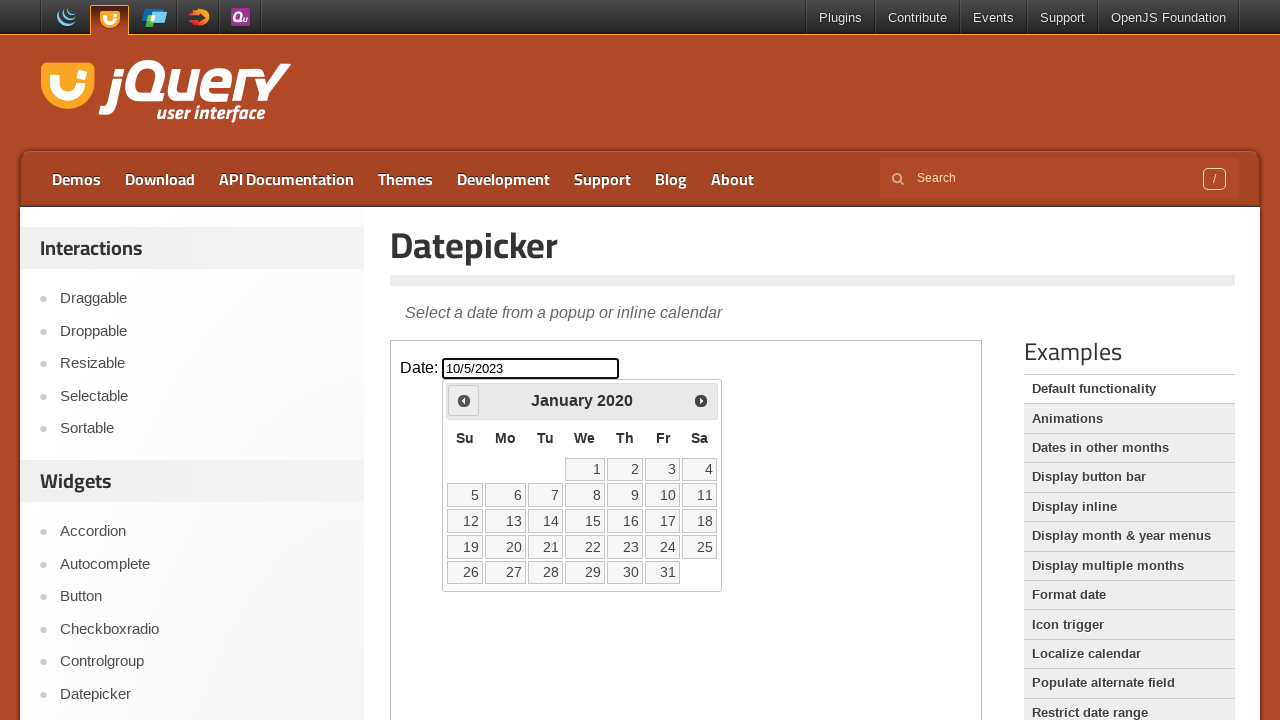

Read current calendar date: January 2020
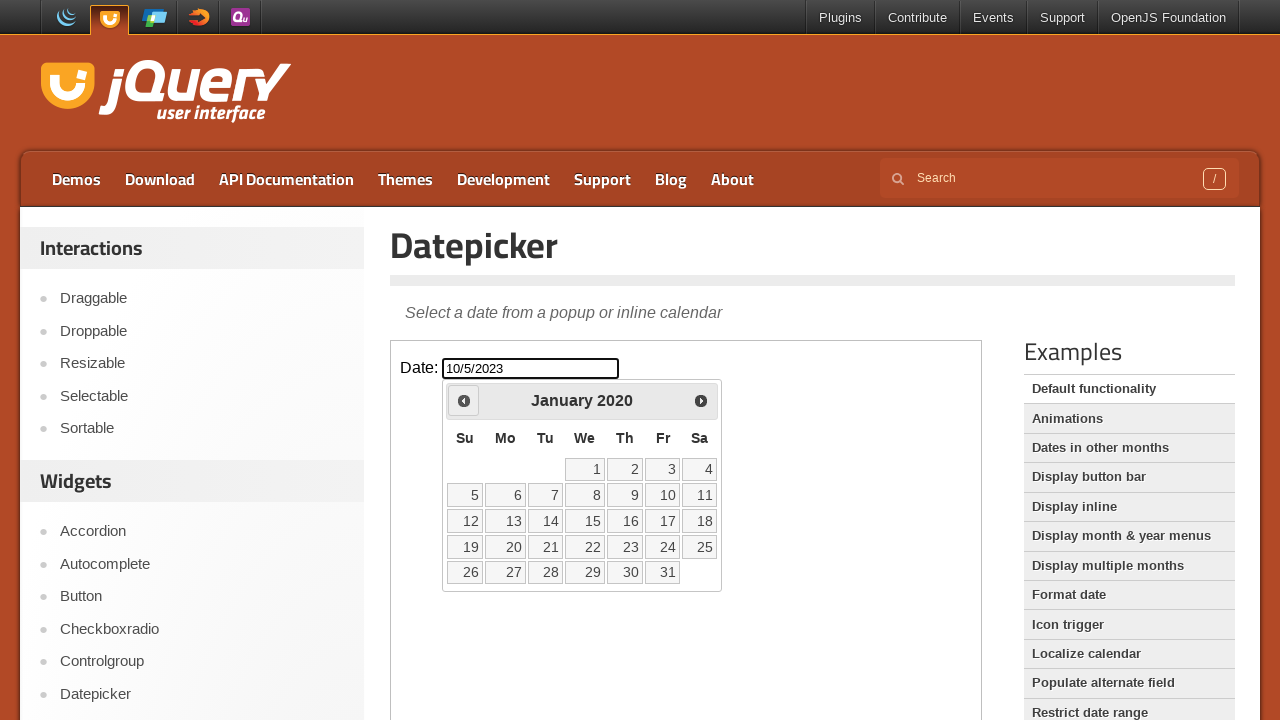

Clicked previous month button to navigate backwards at (464, 400) on iframe >> nth=0 >> internal:control=enter-frame >> span.ui-icon.ui-icon-circle-t
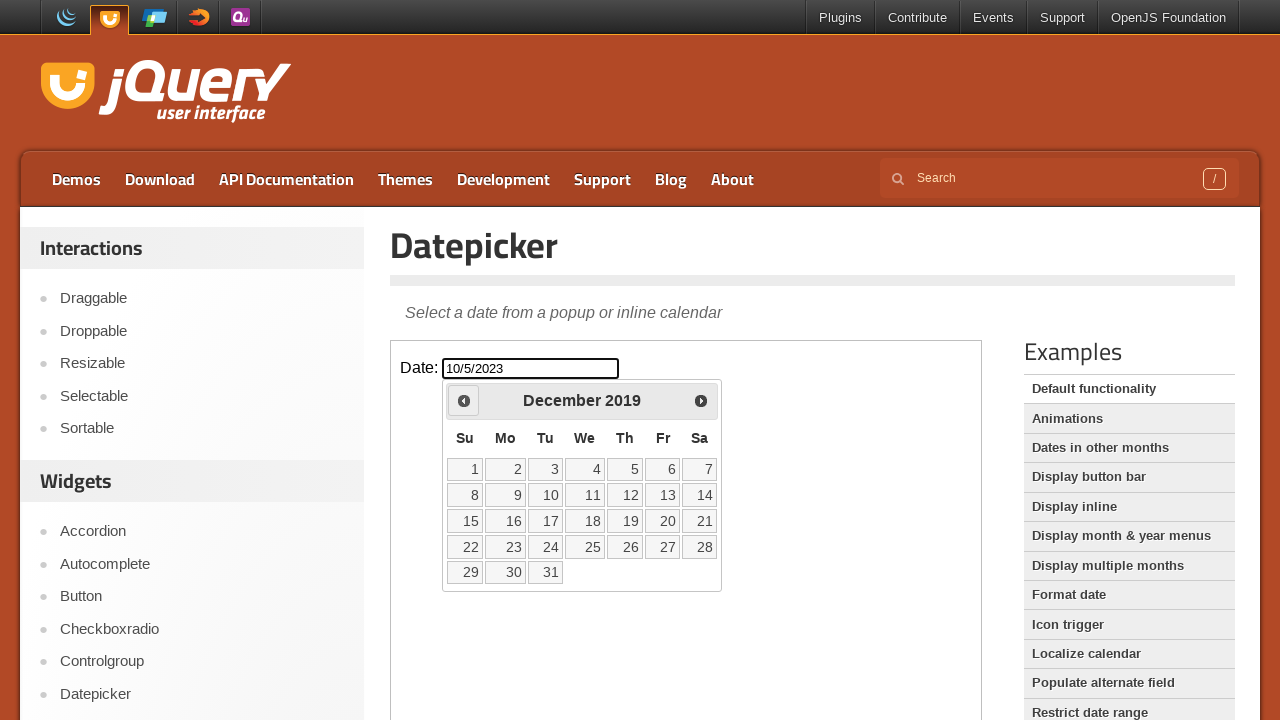

Read current calendar date: December 2019
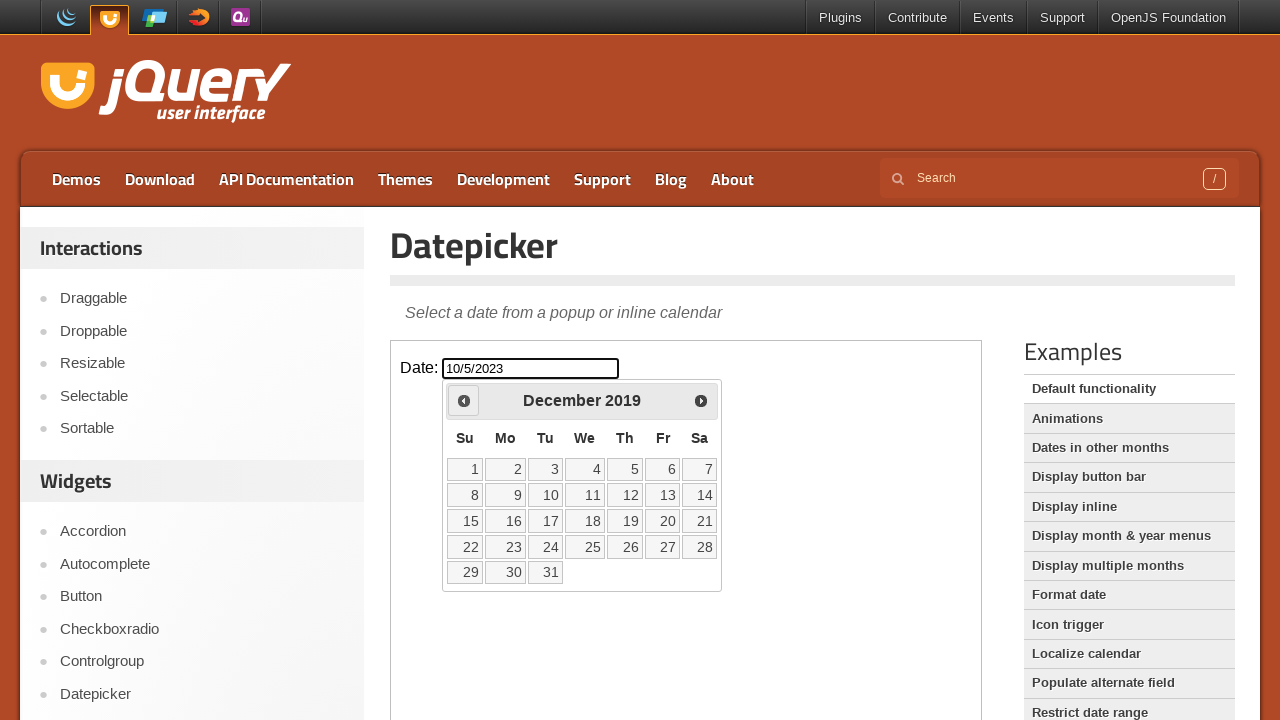

Clicked previous month button to navigate backwards at (464, 400) on iframe >> nth=0 >> internal:control=enter-frame >> span.ui-icon.ui-icon-circle-t
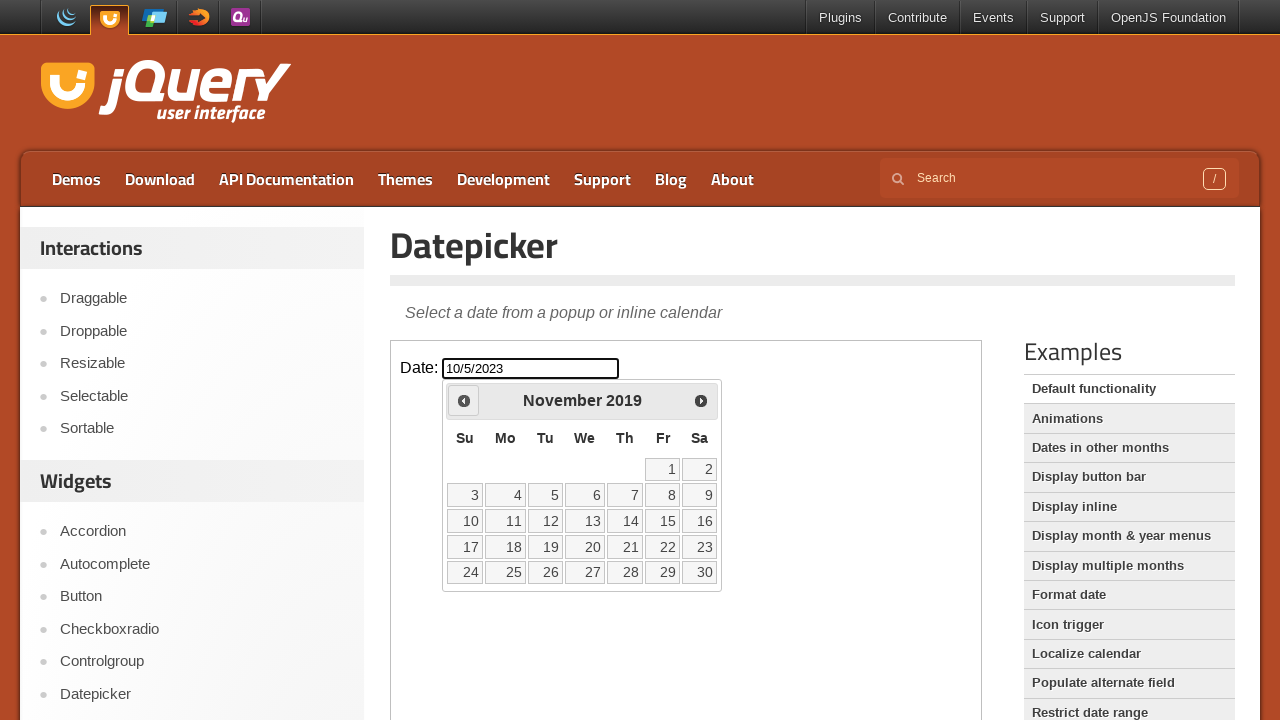

Read current calendar date: November 2019
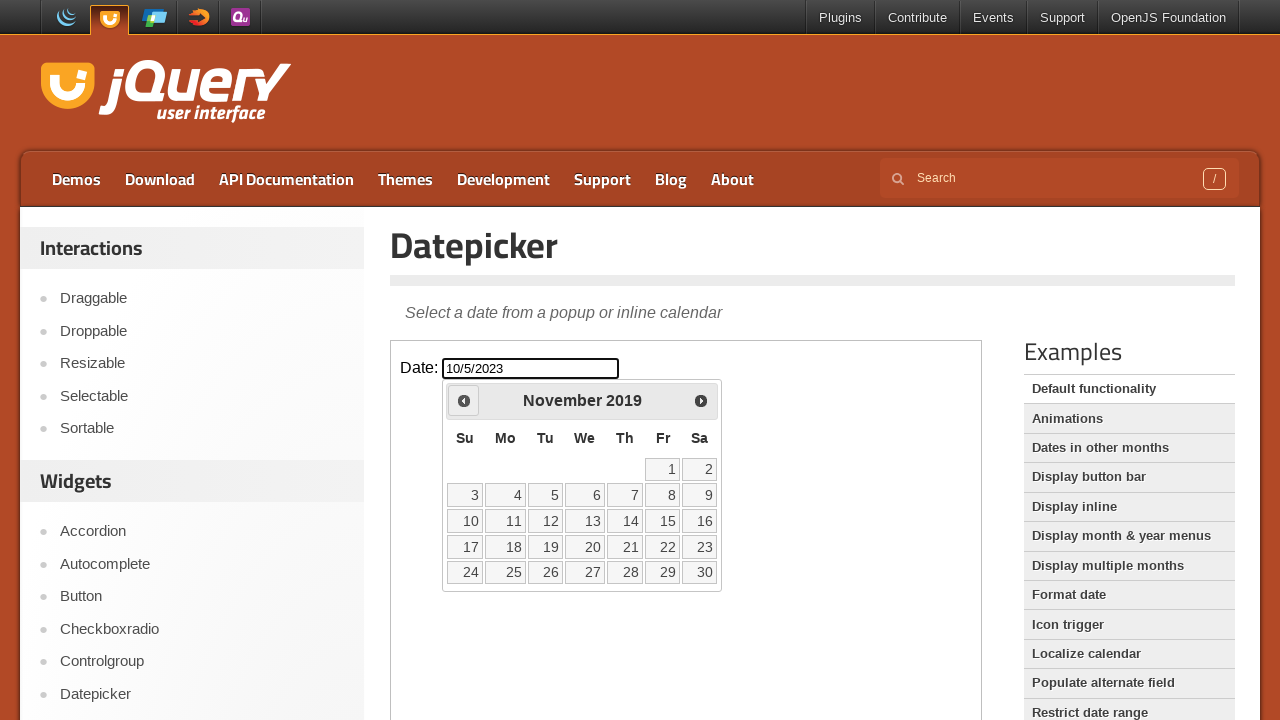

Clicked previous month button to navigate backwards at (464, 400) on iframe >> nth=0 >> internal:control=enter-frame >> span.ui-icon.ui-icon-circle-t
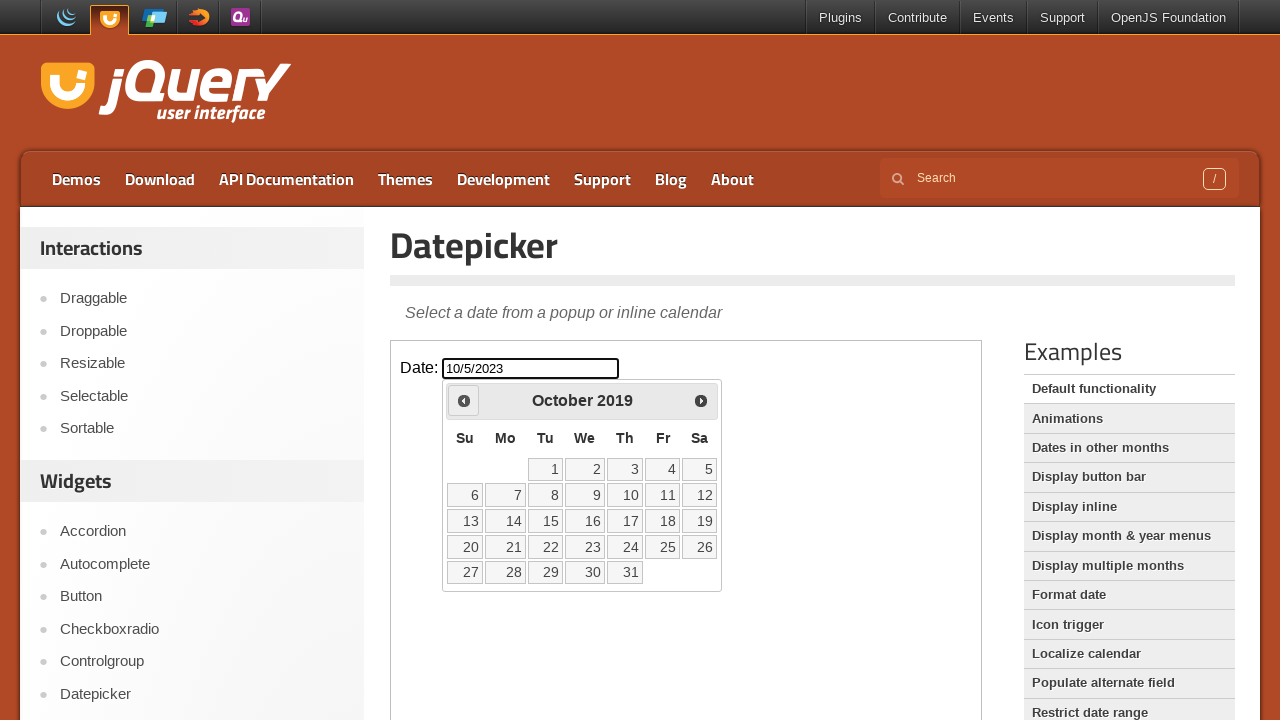

Read current calendar date: October 2019
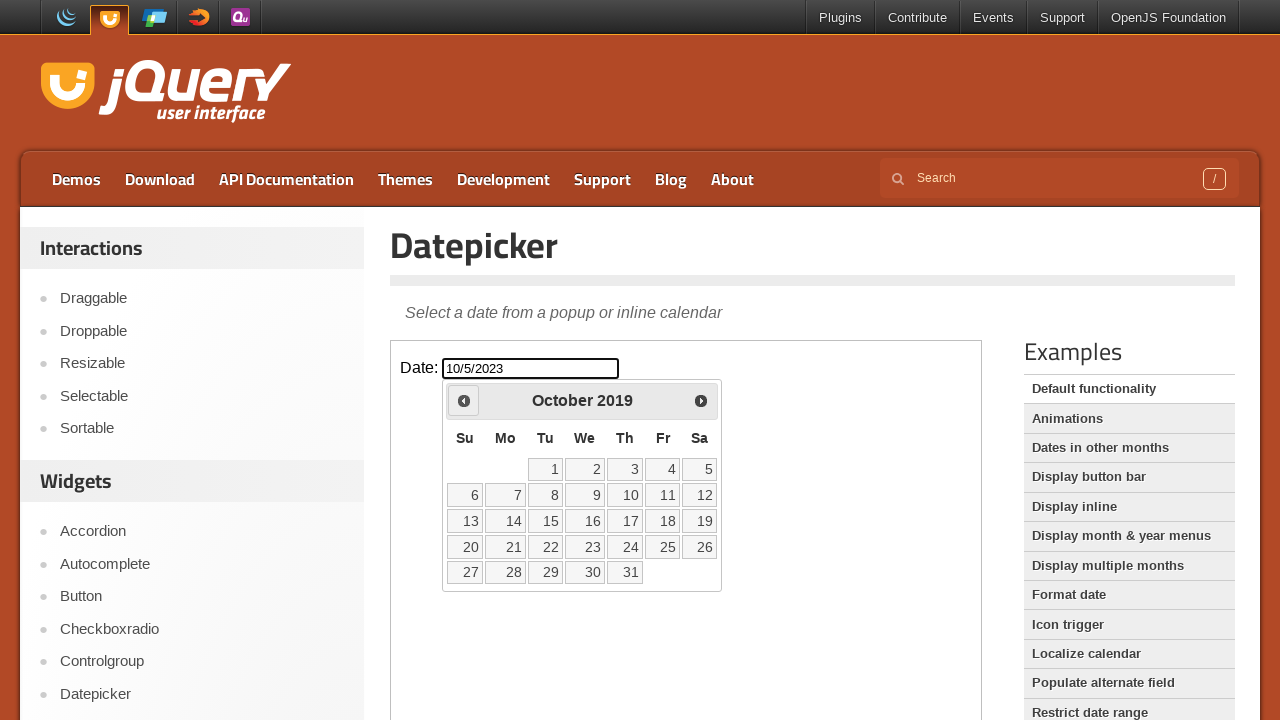

Clicked previous month button to navigate backwards at (464, 400) on iframe >> nth=0 >> internal:control=enter-frame >> span.ui-icon.ui-icon-circle-t
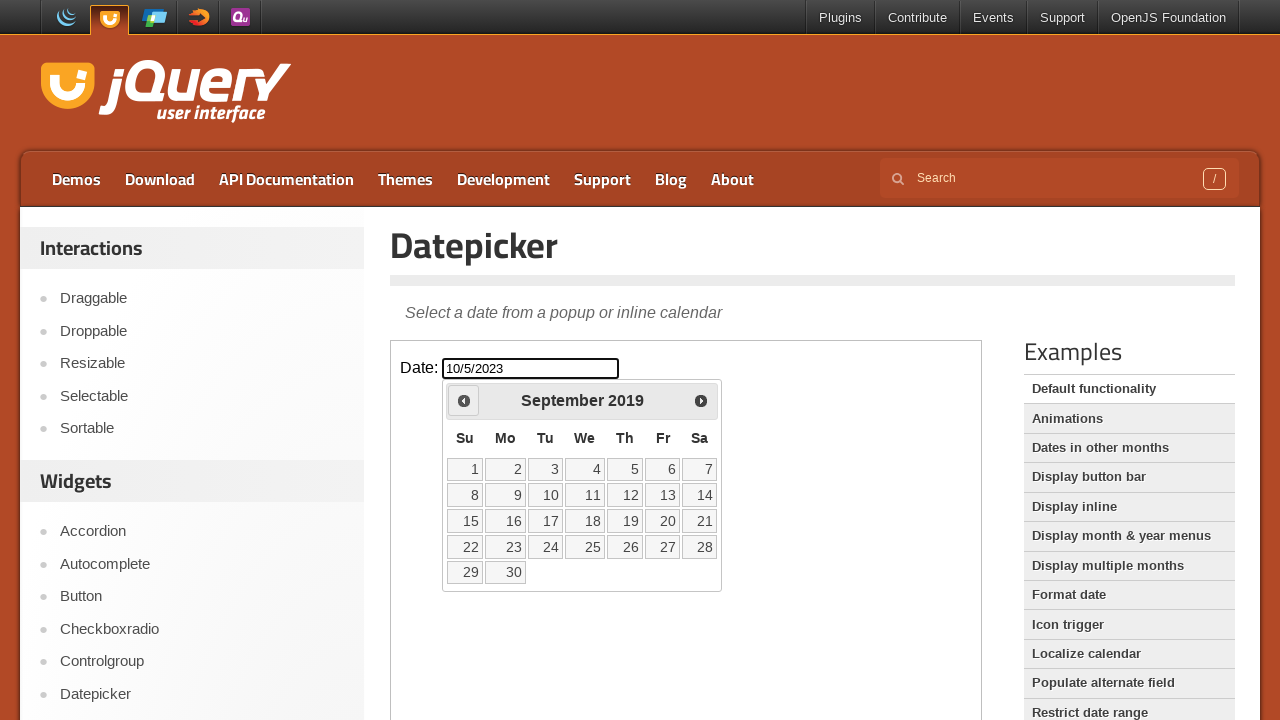

Read current calendar date: September 2019
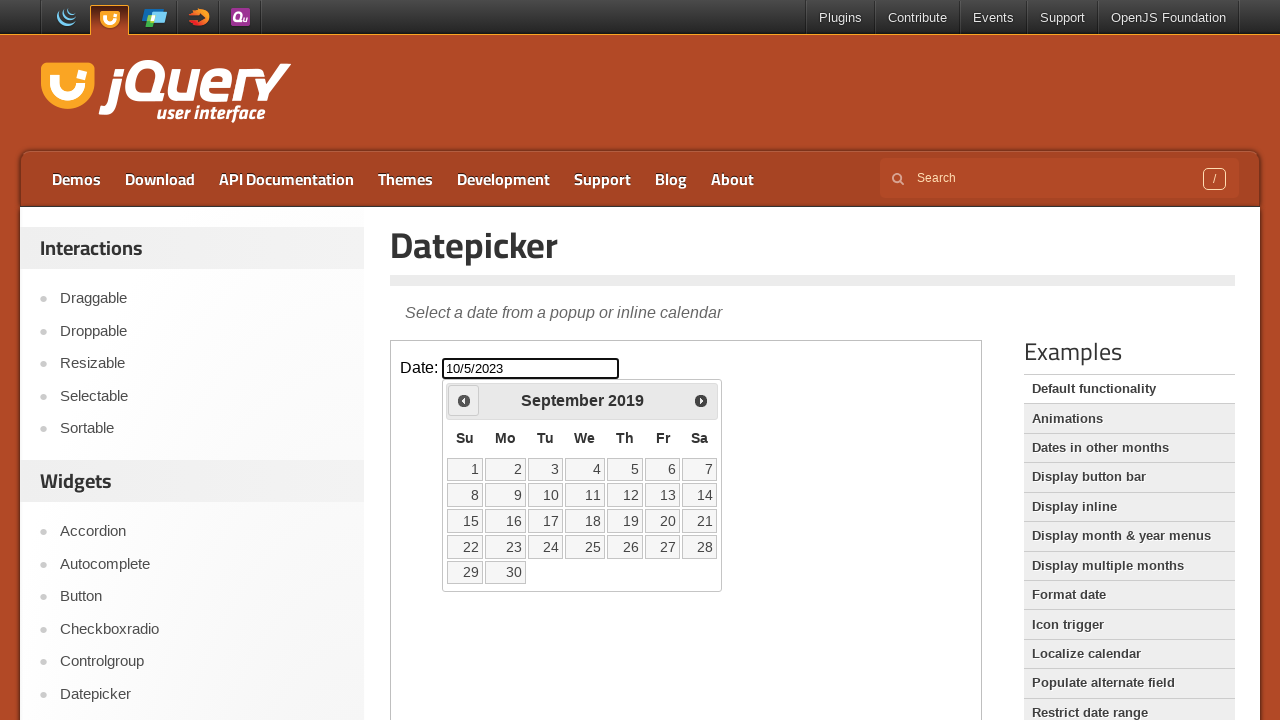

Clicked previous month button to navigate backwards at (464, 400) on iframe >> nth=0 >> internal:control=enter-frame >> span.ui-icon.ui-icon-circle-t
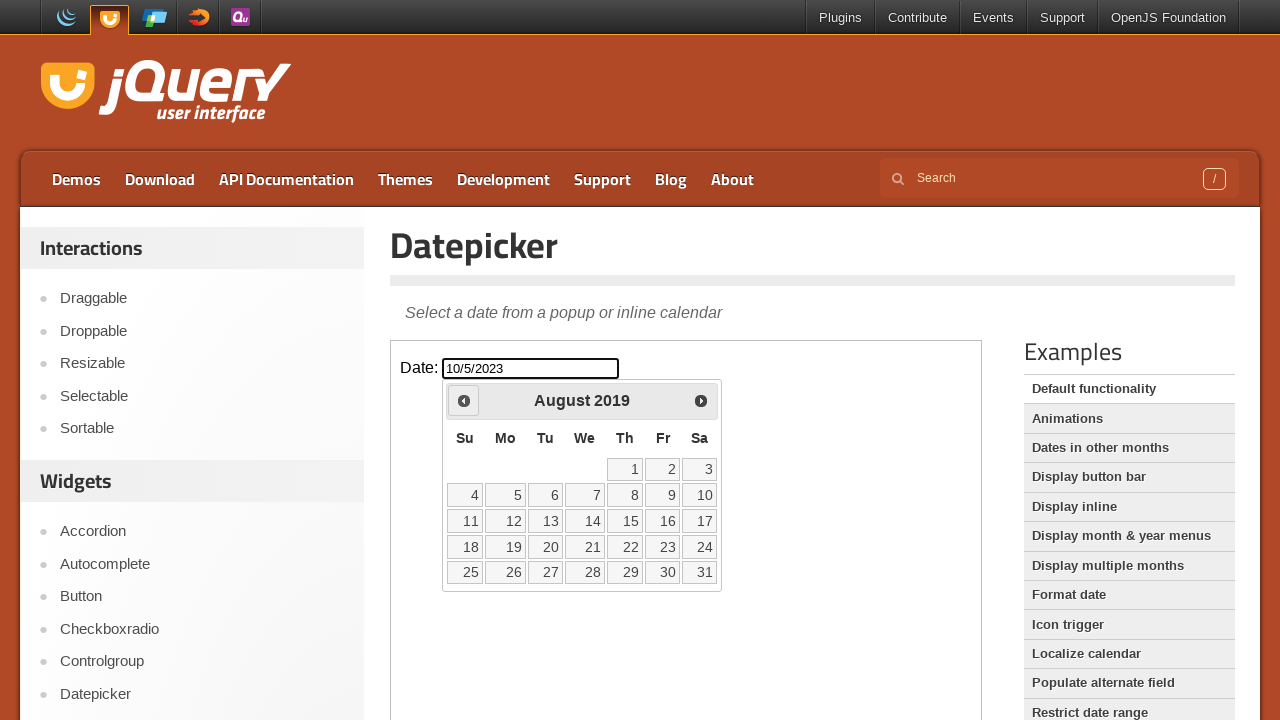

Read current calendar date: August 2019
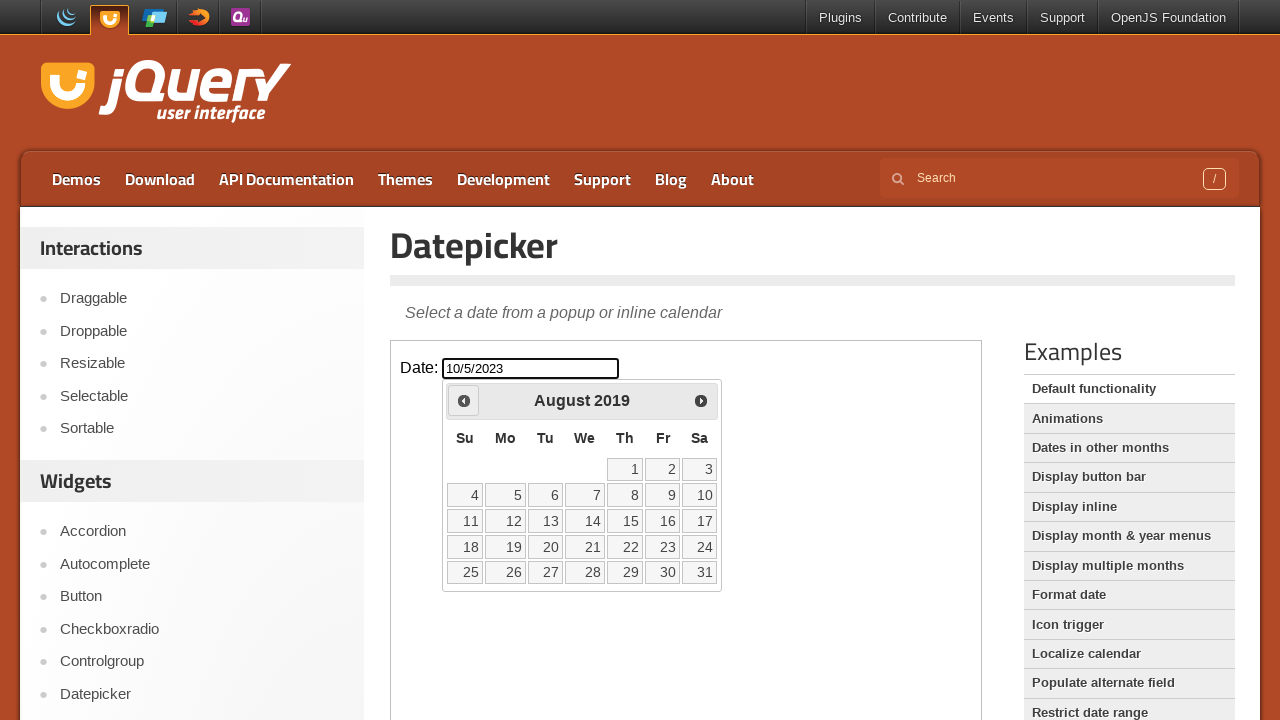

Clicked previous month button to navigate backwards at (464, 400) on iframe >> nth=0 >> internal:control=enter-frame >> span.ui-icon.ui-icon-circle-t
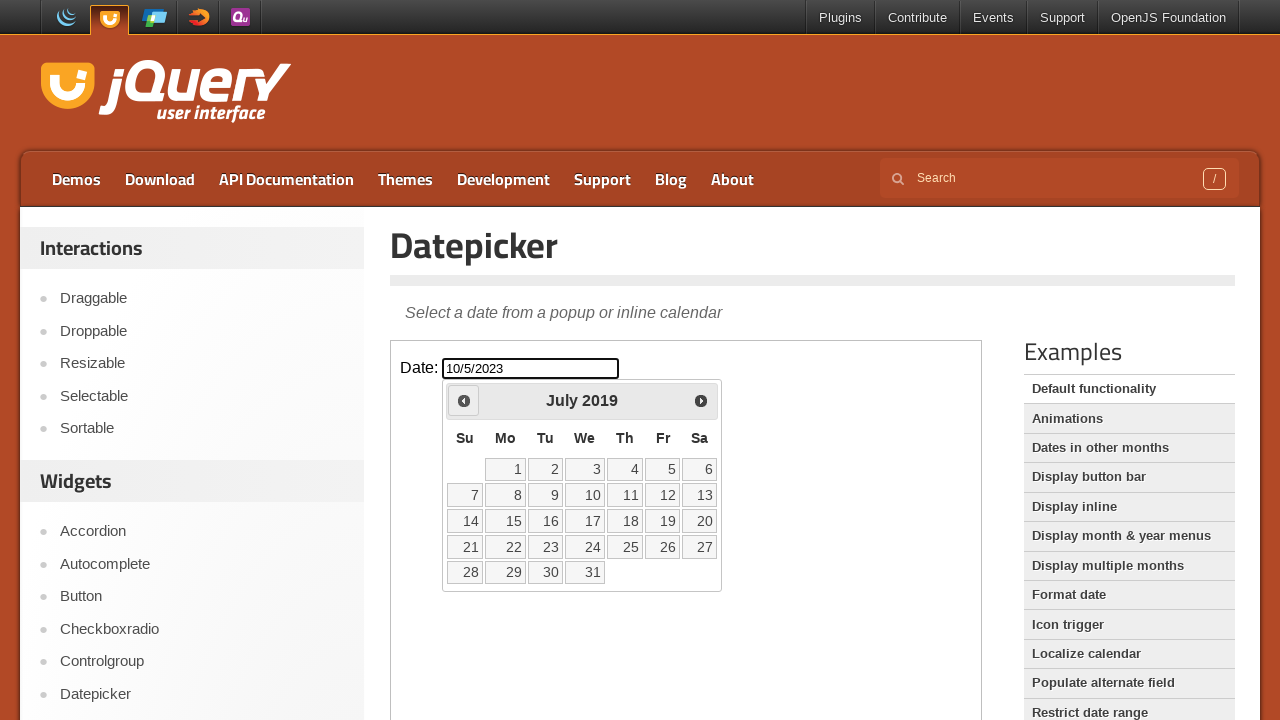

Read current calendar date: July 2019
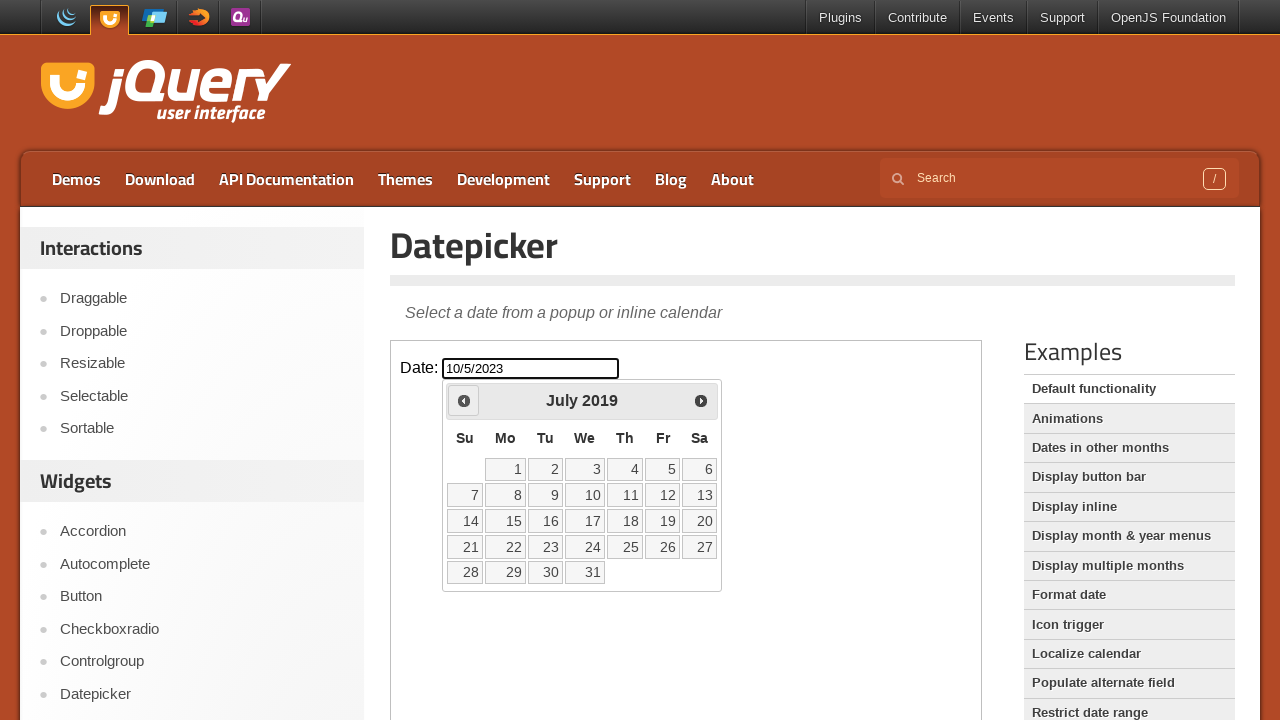

Clicked previous month button to navigate backwards at (464, 400) on iframe >> nth=0 >> internal:control=enter-frame >> span.ui-icon.ui-icon-circle-t
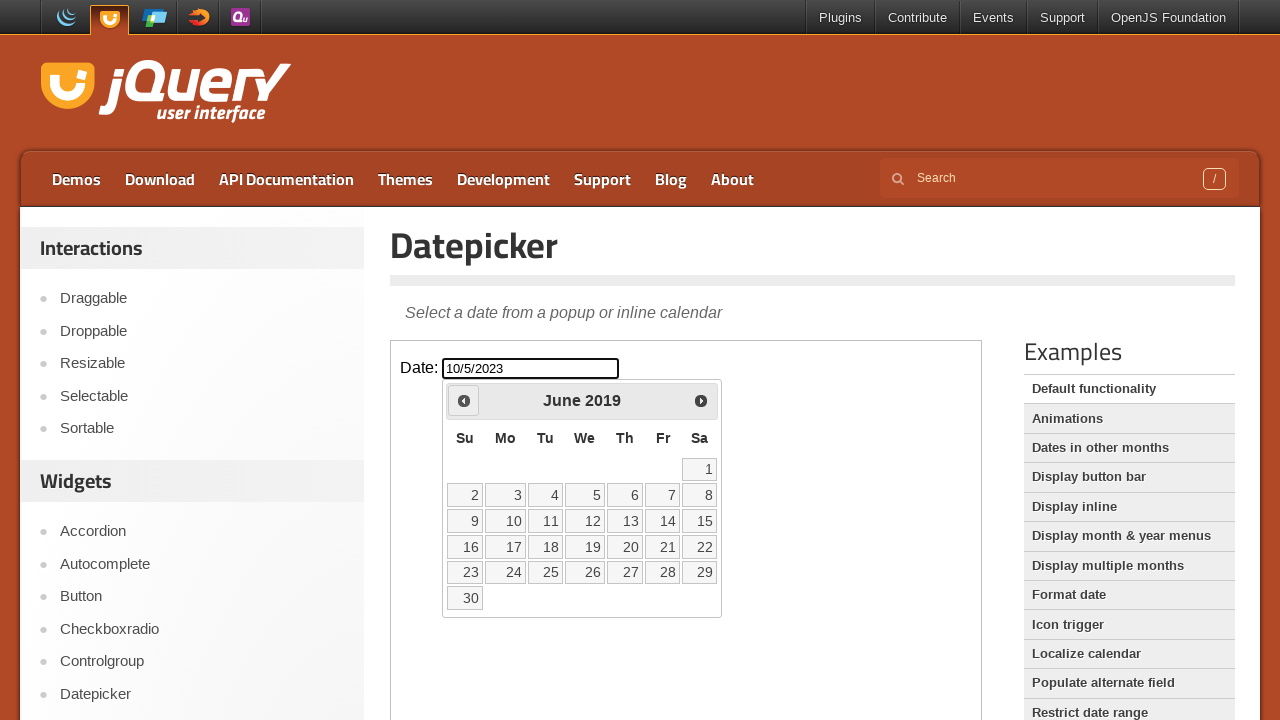

Read current calendar date: June 2019
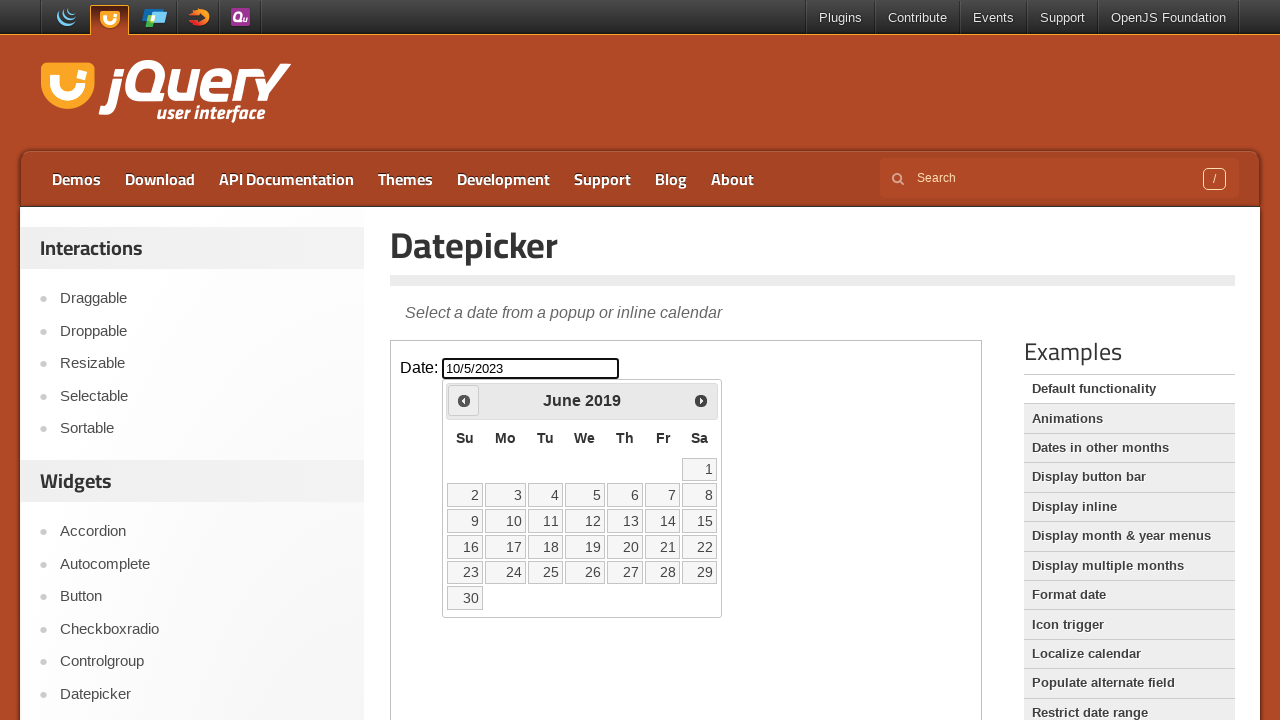

Clicked previous month button to navigate backwards at (464, 400) on iframe >> nth=0 >> internal:control=enter-frame >> span.ui-icon.ui-icon-circle-t
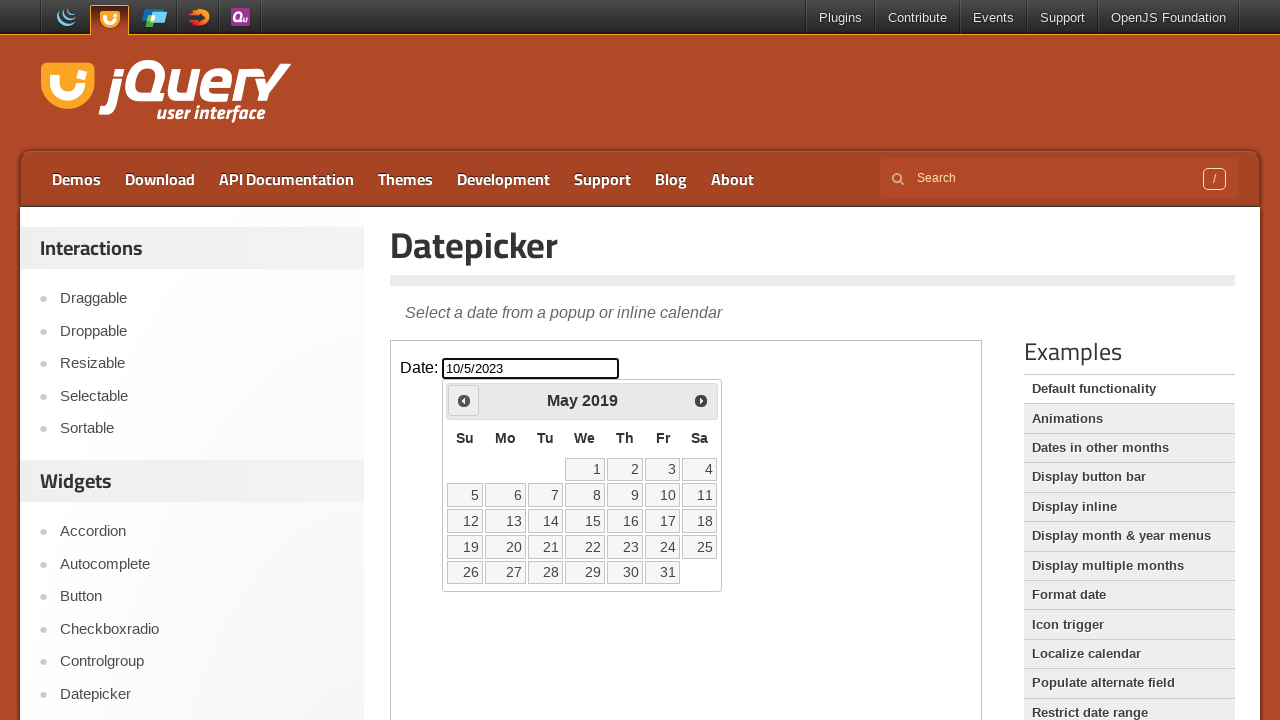

Read current calendar date: May 2019
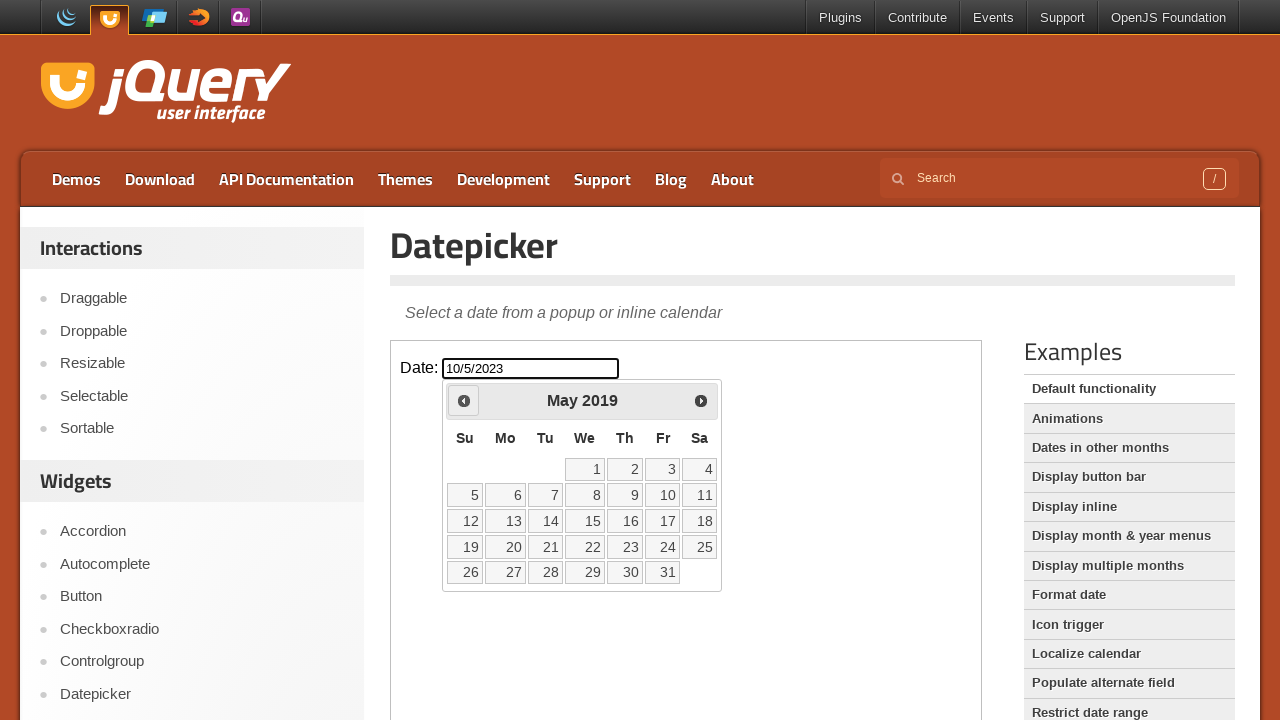

Clicked previous month button to navigate backwards at (464, 400) on iframe >> nth=0 >> internal:control=enter-frame >> span.ui-icon.ui-icon-circle-t
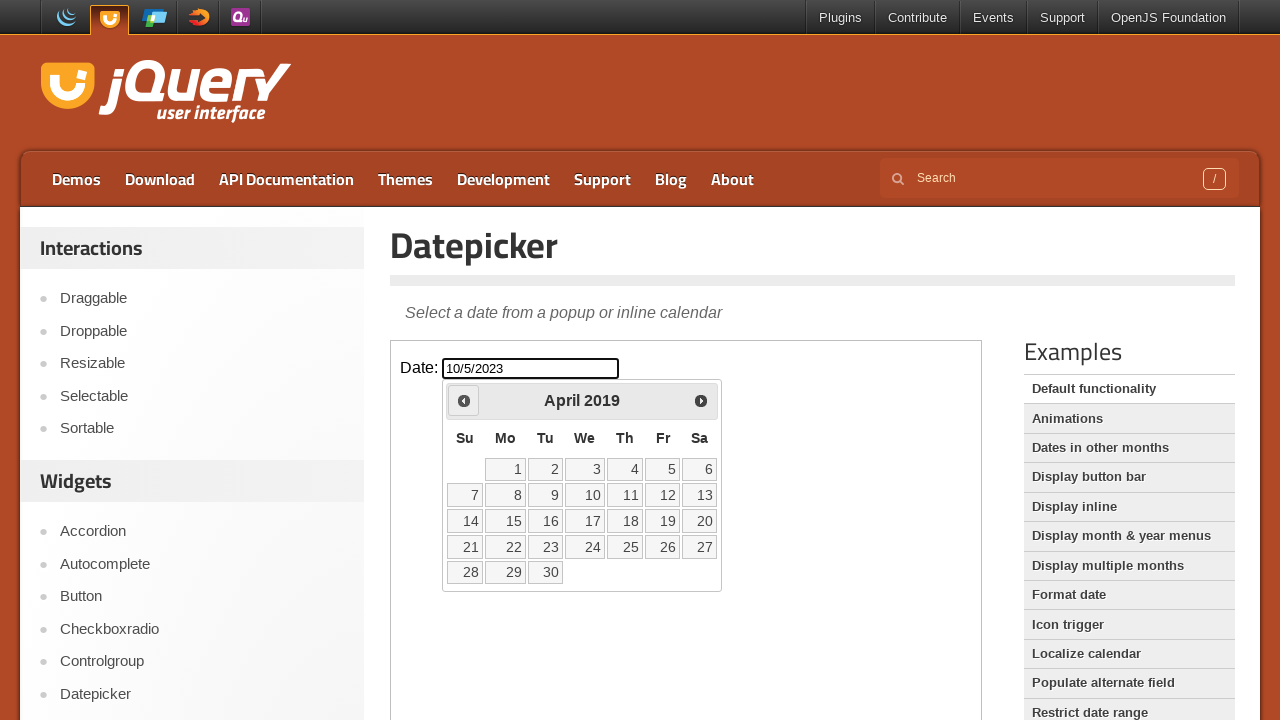

Read current calendar date: April 2019
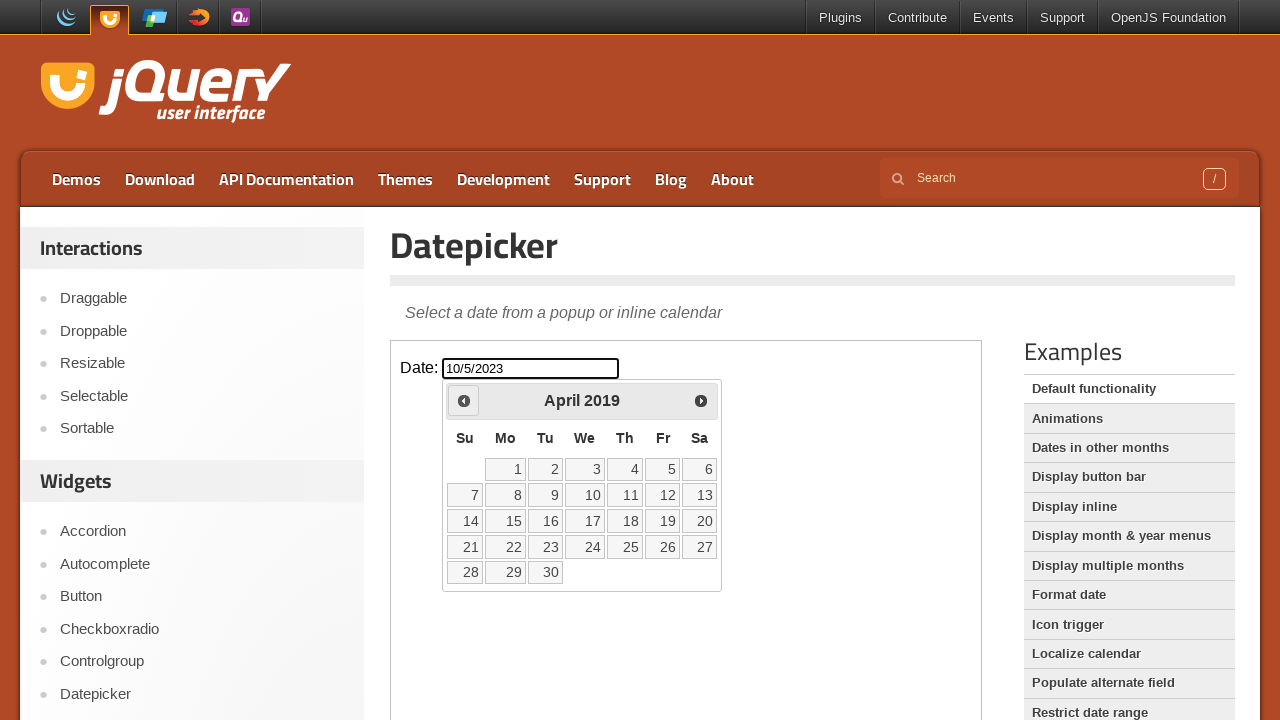

Clicked previous month button to navigate backwards at (464, 400) on iframe >> nth=0 >> internal:control=enter-frame >> span.ui-icon.ui-icon-circle-t
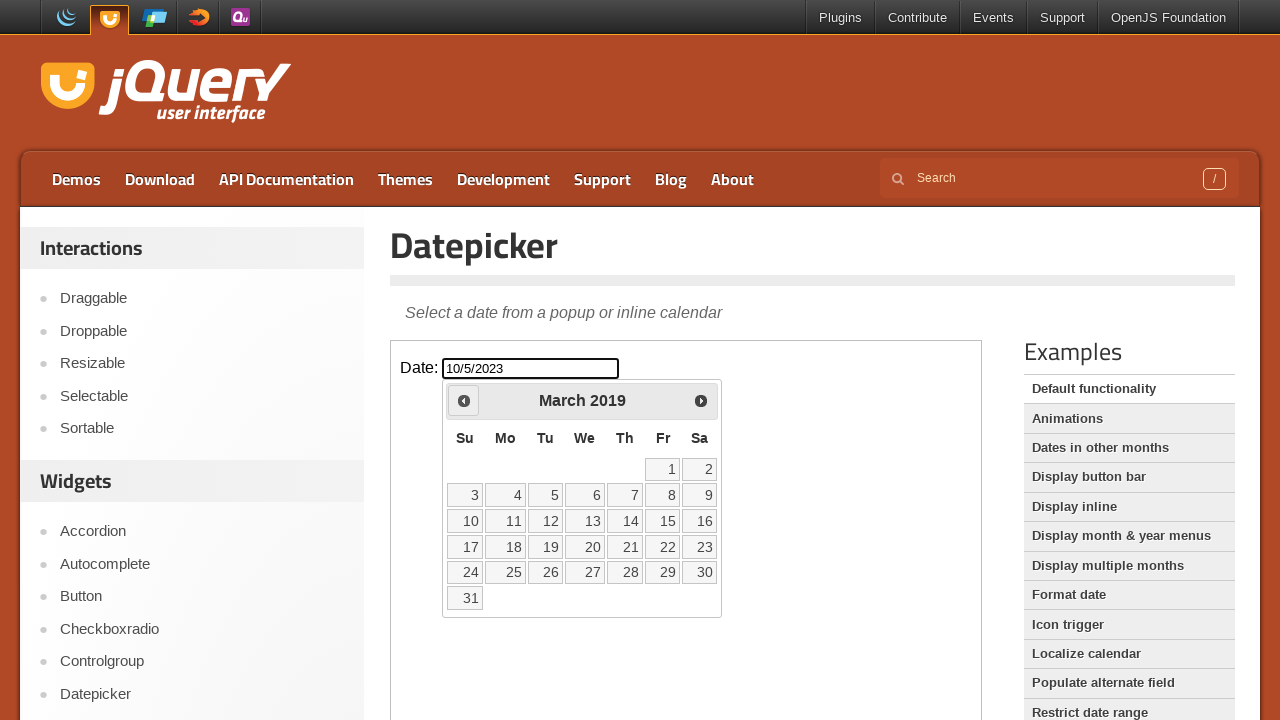

Read current calendar date: March 2019
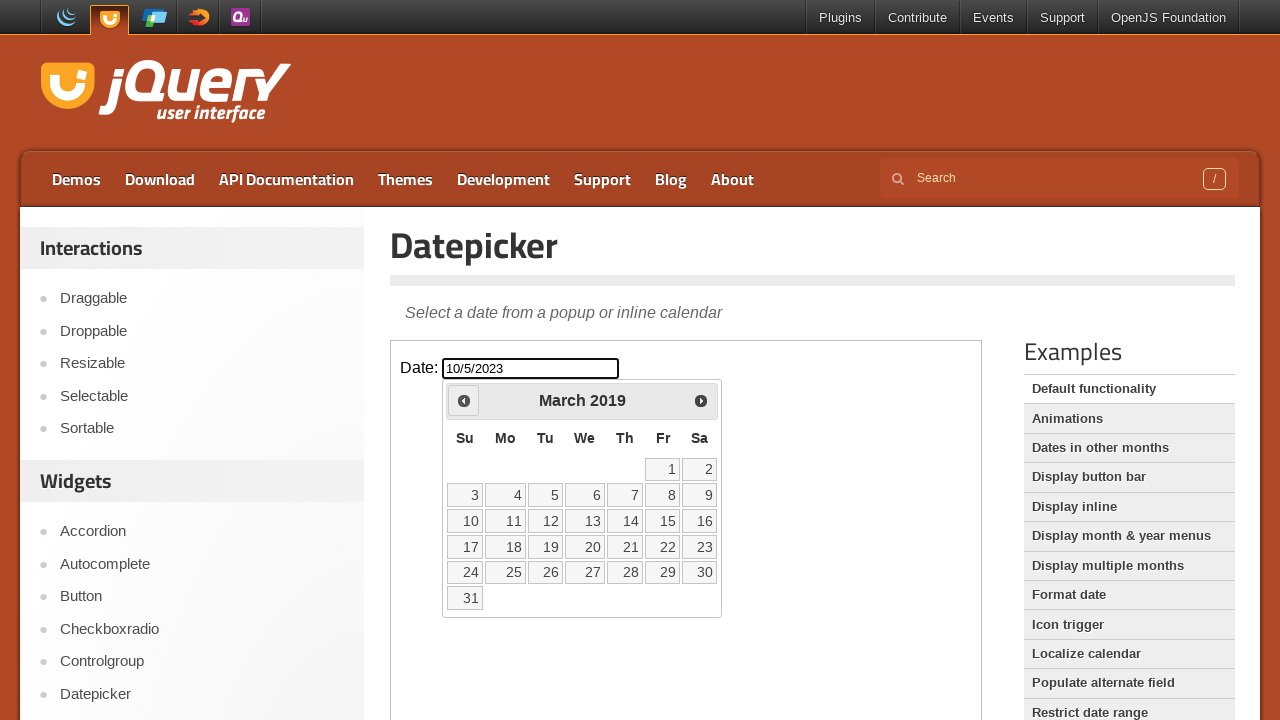

Clicked previous month button to navigate backwards at (464, 400) on iframe >> nth=0 >> internal:control=enter-frame >> span.ui-icon.ui-icon-circle-t
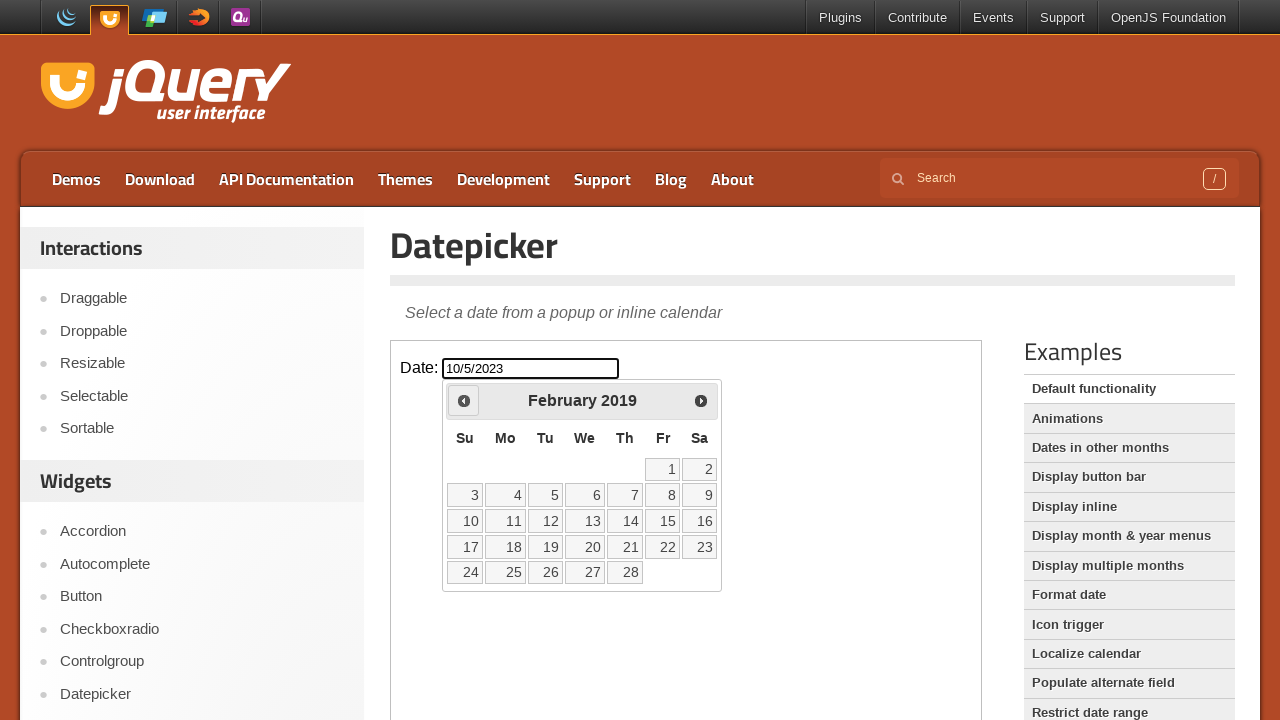

Read current calendar date: February 2019
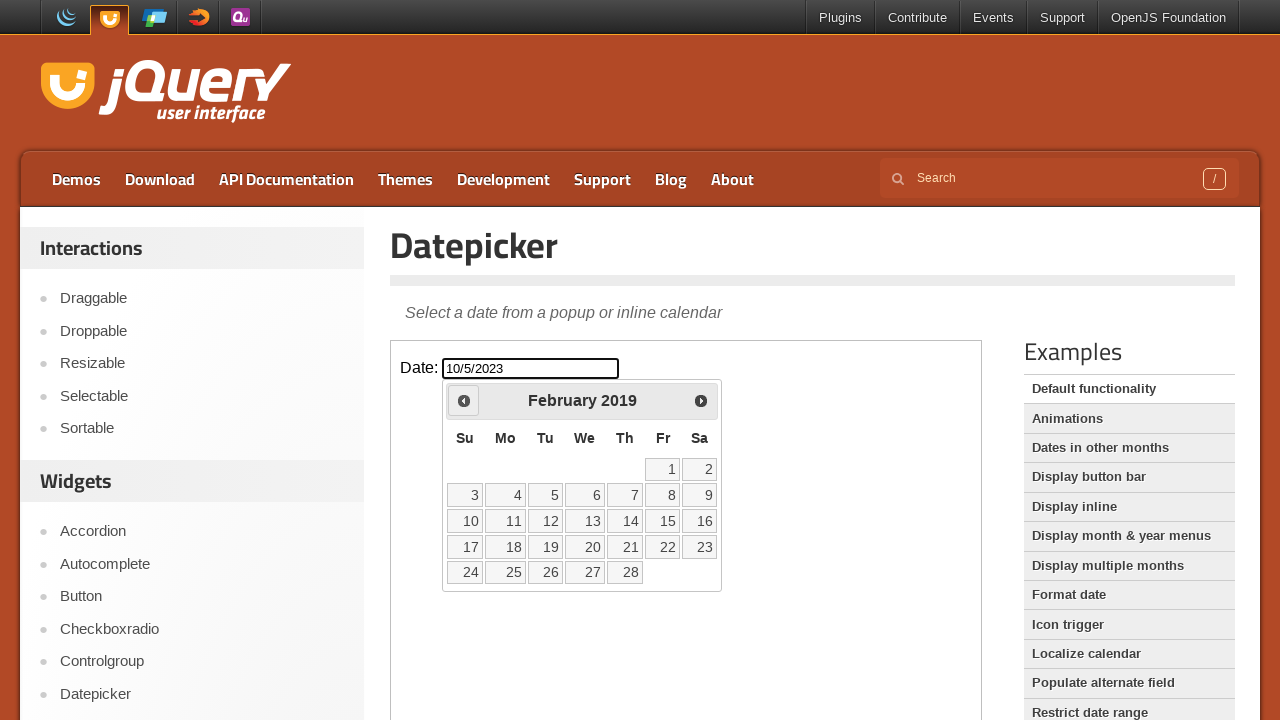

Clicked previous month button to navigate backwards at (464, 400) on iframe >> nth=0 >> internal:control=enter-frame >> span.ui-icon.ui-icon-circle-t
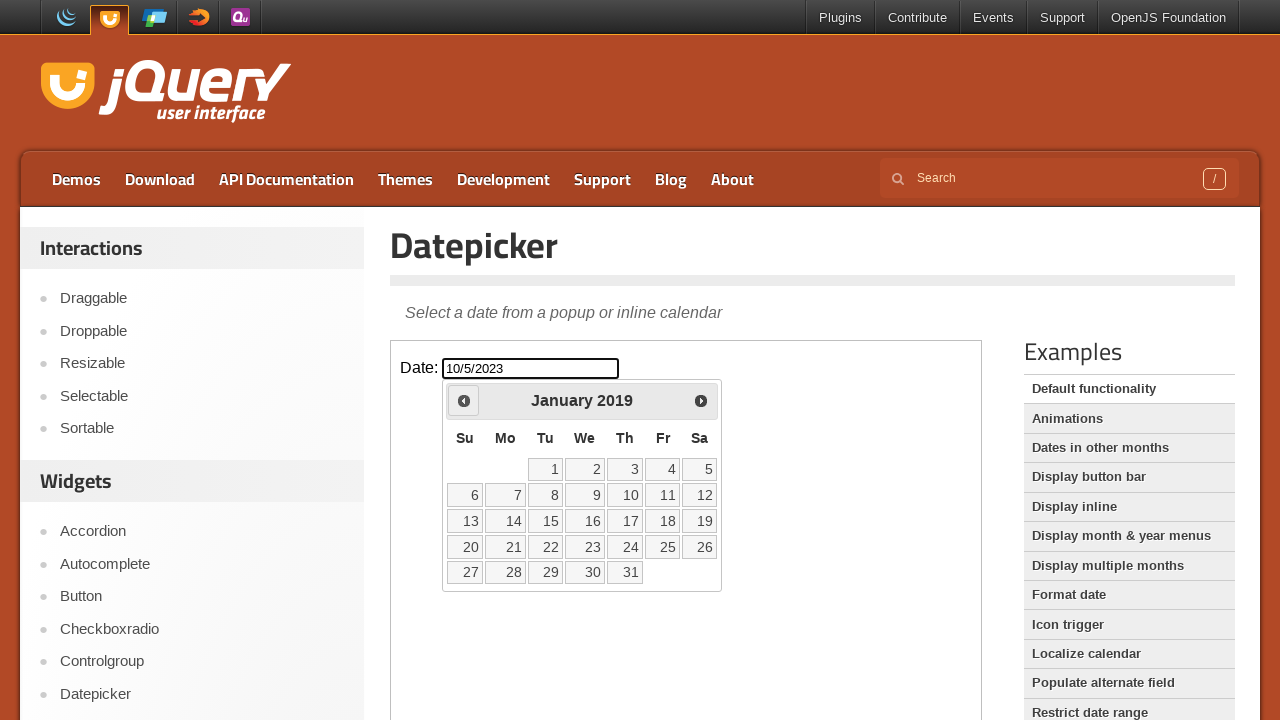

Read current calendar date: January 2019
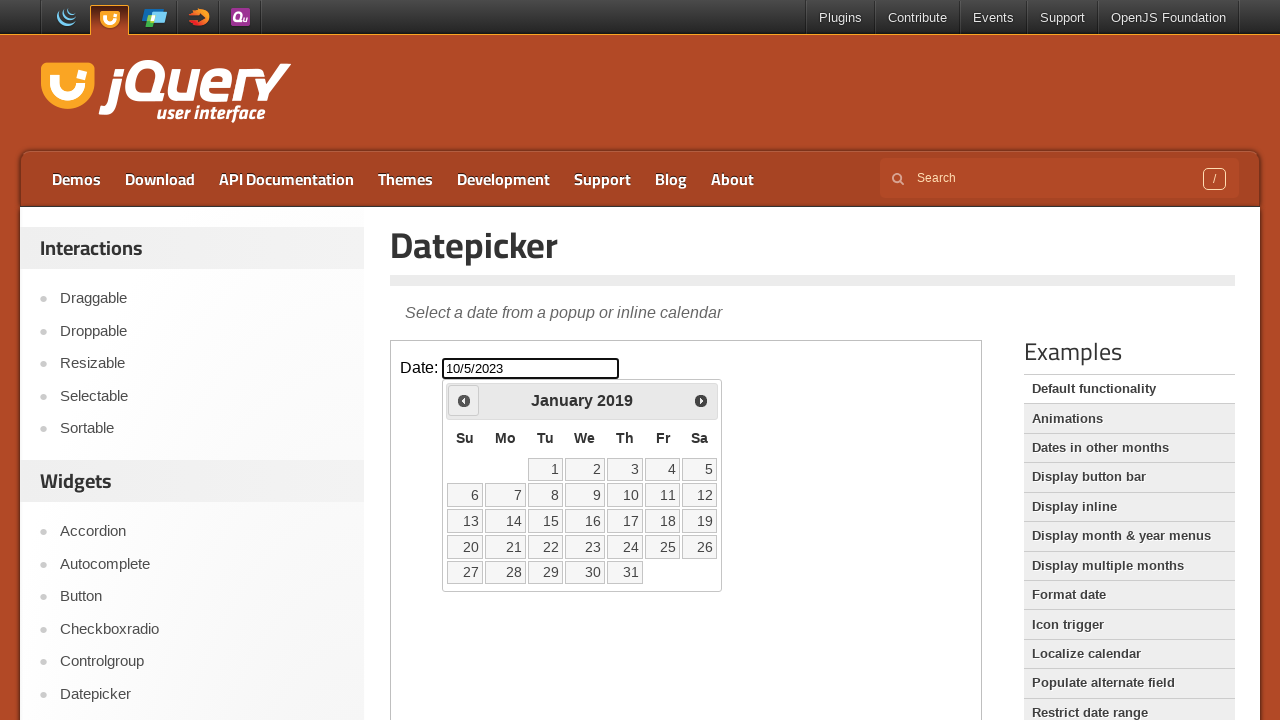

Clicked previous month button to navigate backwards at (464, 400) on iframe >> nth=0 >> internal:control=enter-frame >> span.ui-icon.ui-icon-circle-t
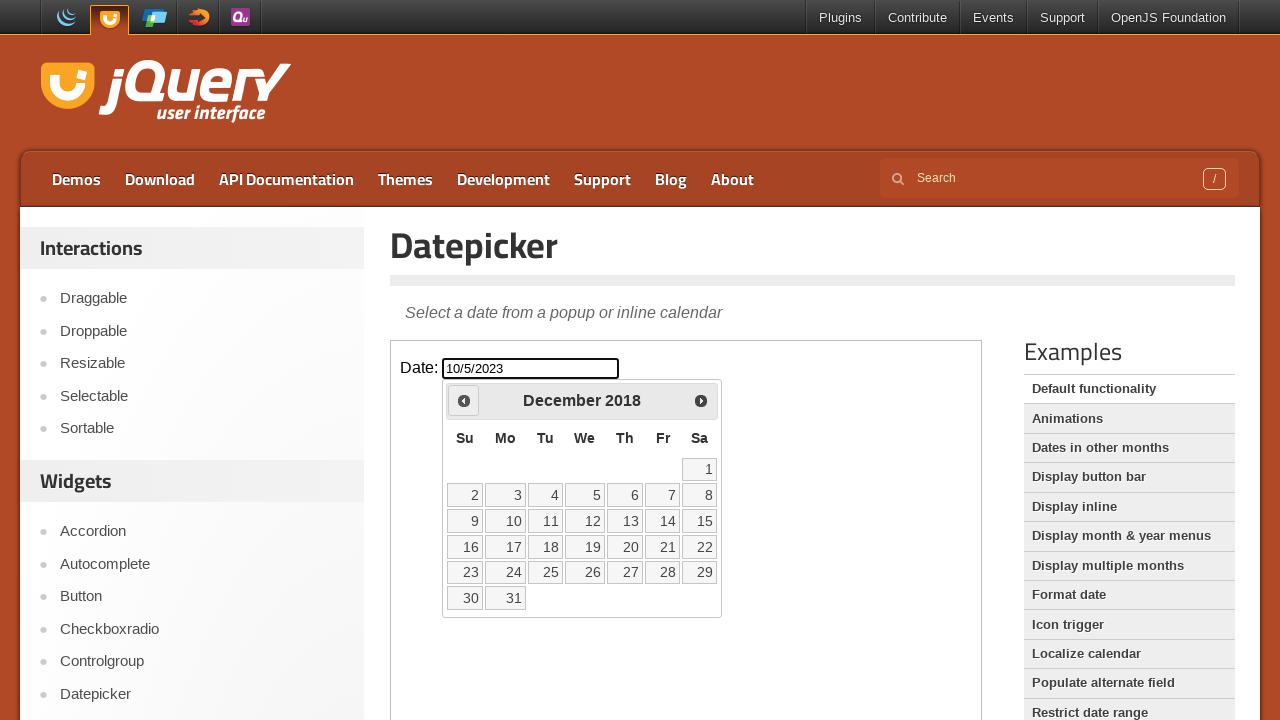

Read current calendar date: December 2018
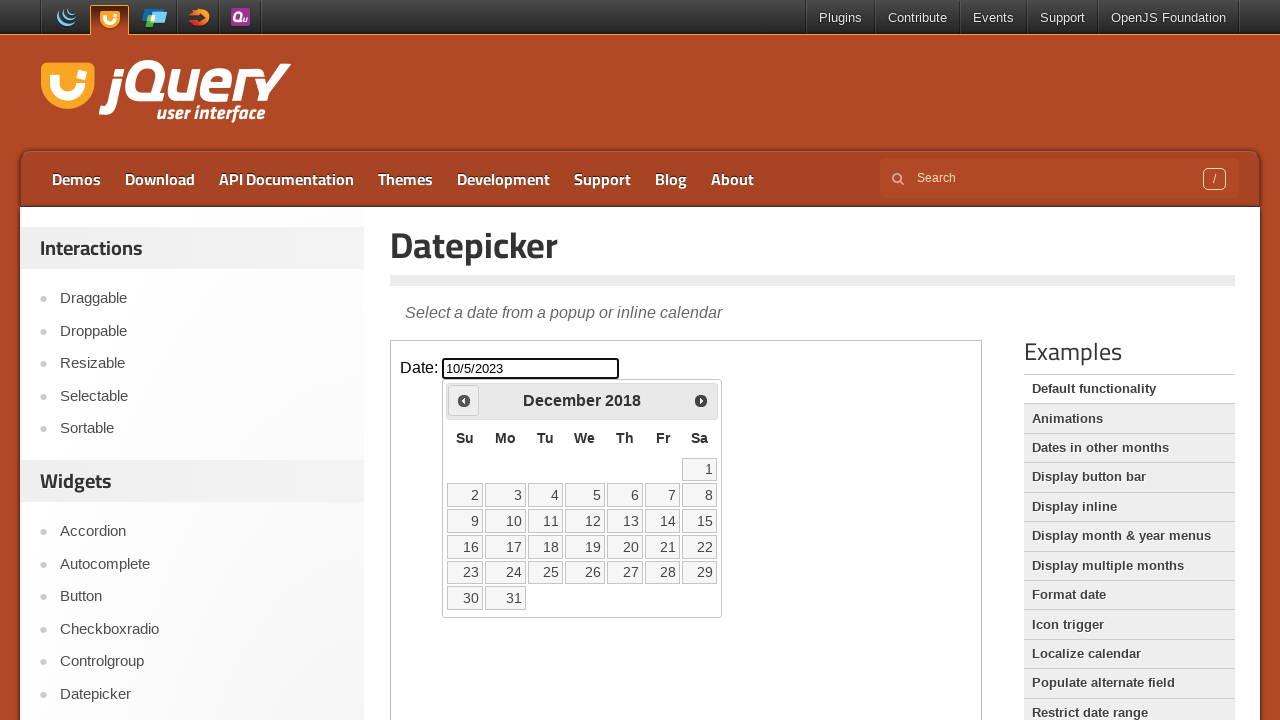

Clicked previous month button to navigate backwards at (464, 400) on iframe >> nth=0 >> internal:control=enter-frame >> span.ui-icon.ui-icon-circle-t
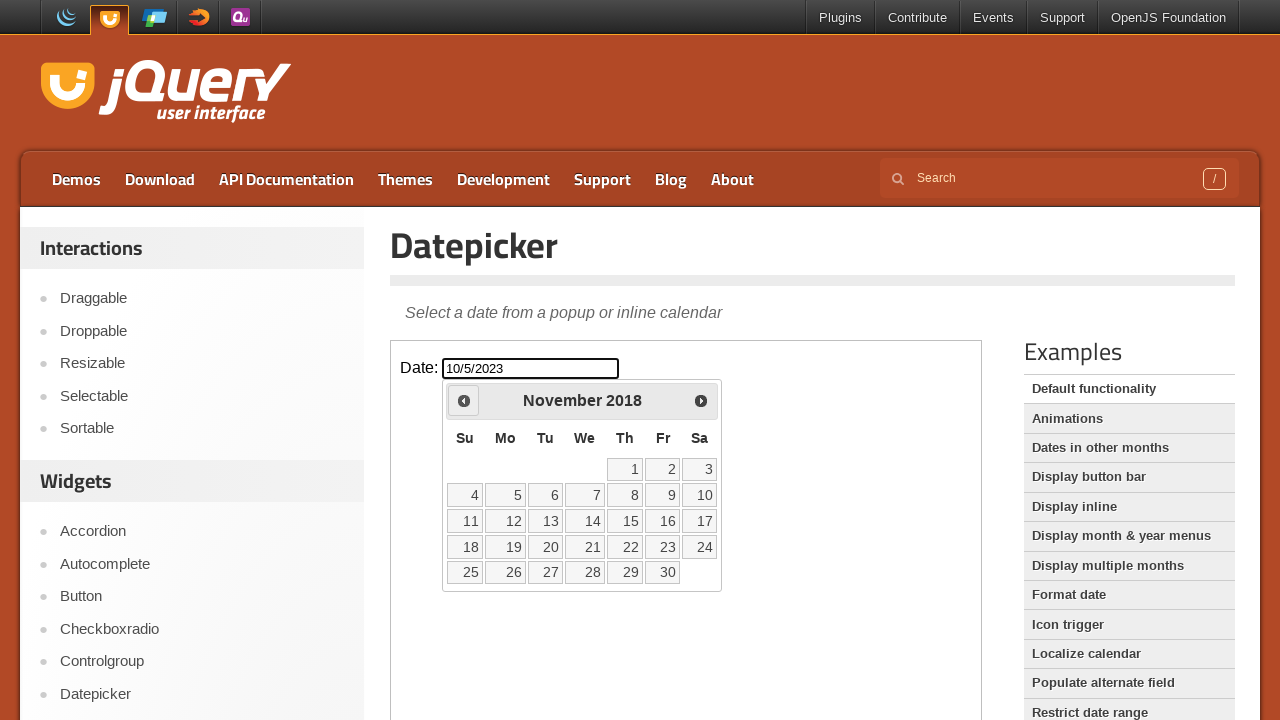

Read current calendar date: November 2018
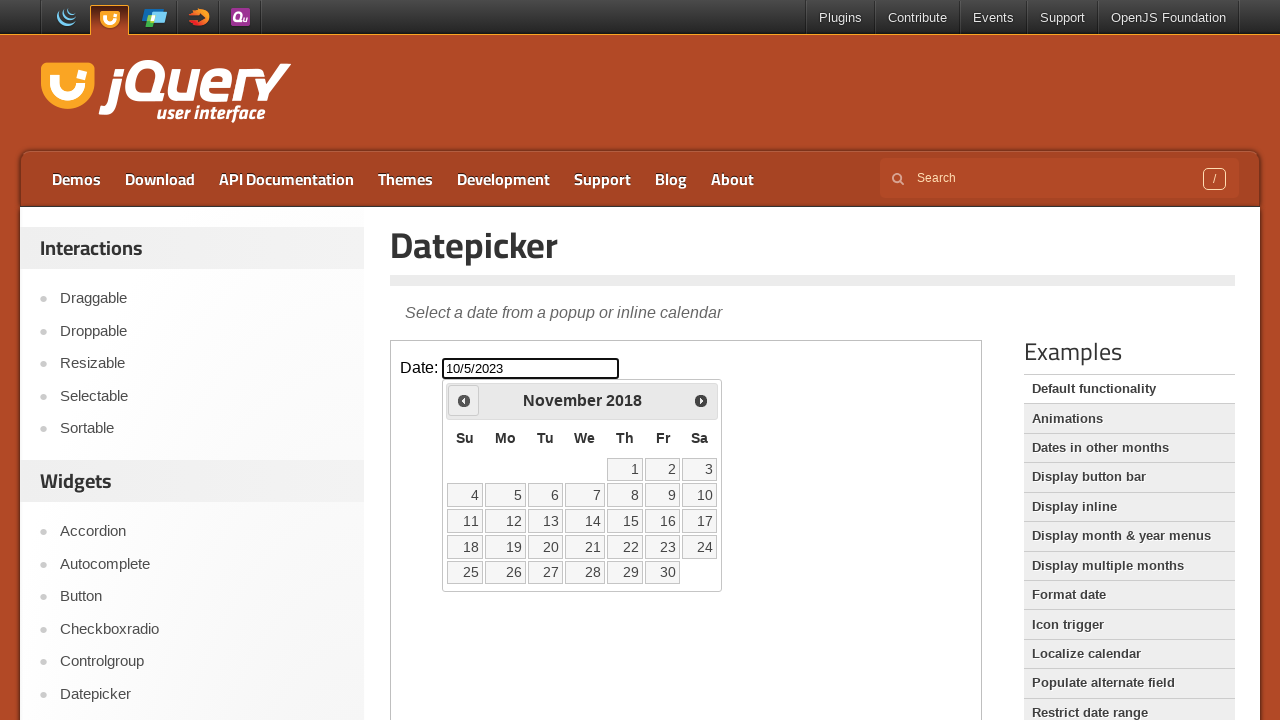

Clicked previous month button to navigate backwards at (464, 400) on iframe >> nth=0 >> internal:control=enter-frame >> span.ui-icon.ui-icon-circle-t
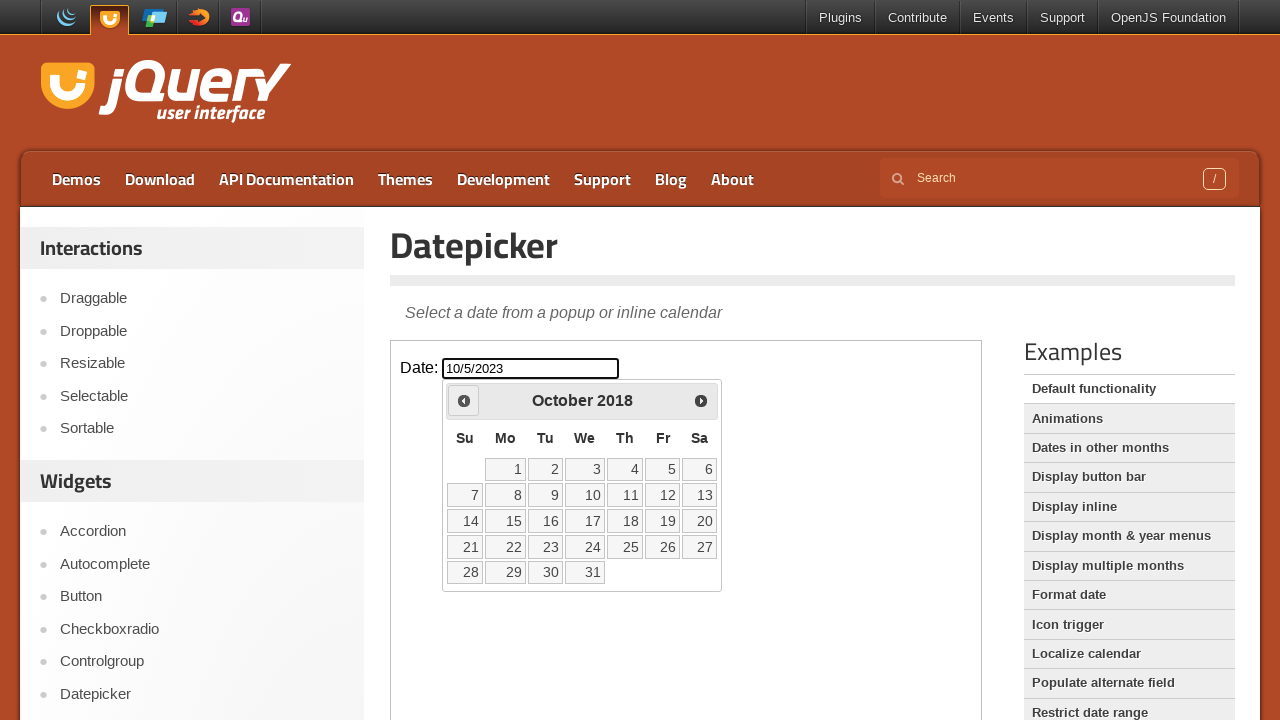

Read current calendar date: October 2018
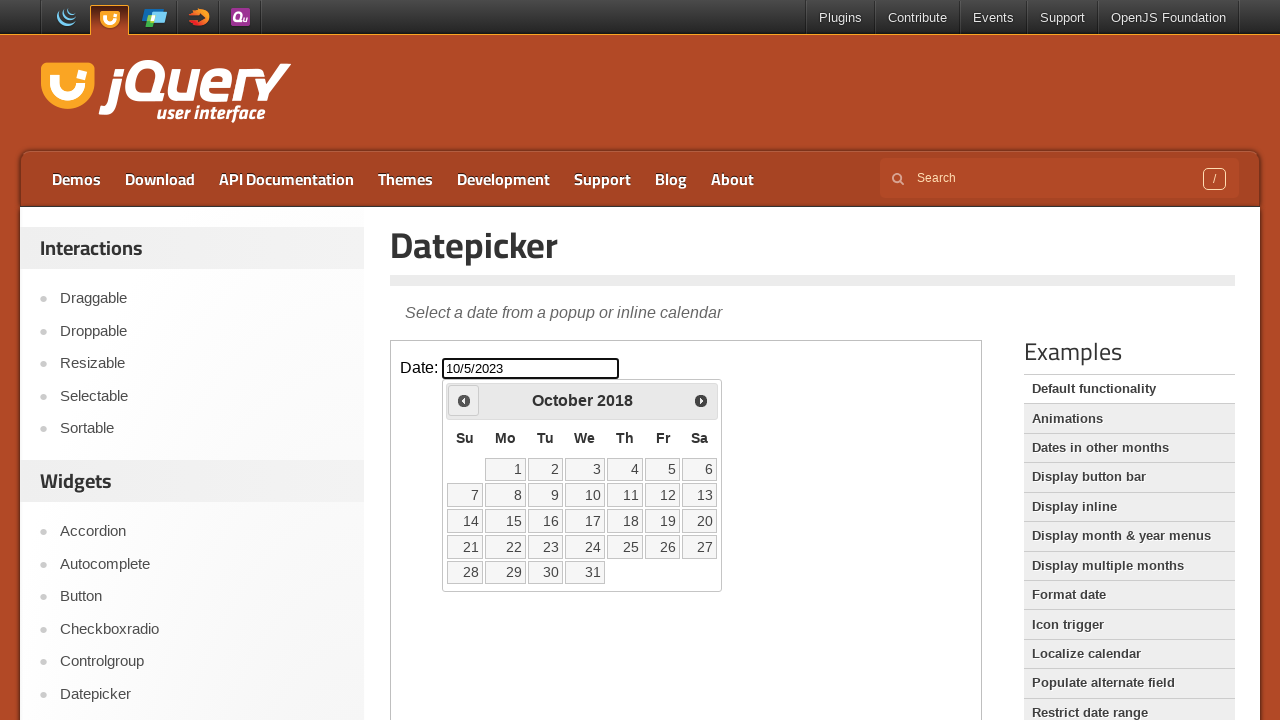

Clicked previous month button to navigate backwards at (464, 400) on iframe >> nth=0 >> internal:control=enter-frame >> span.ui-icon.ui-icon-circle-t
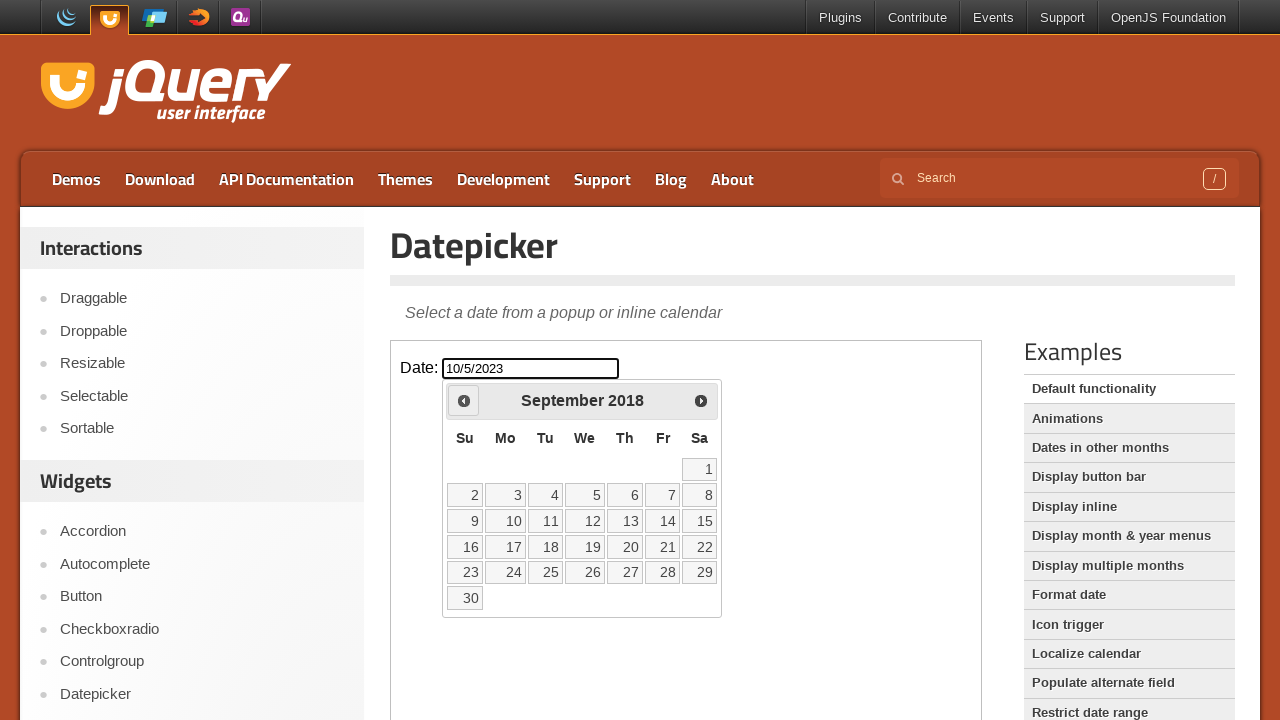

Read current calendar date: September 2018
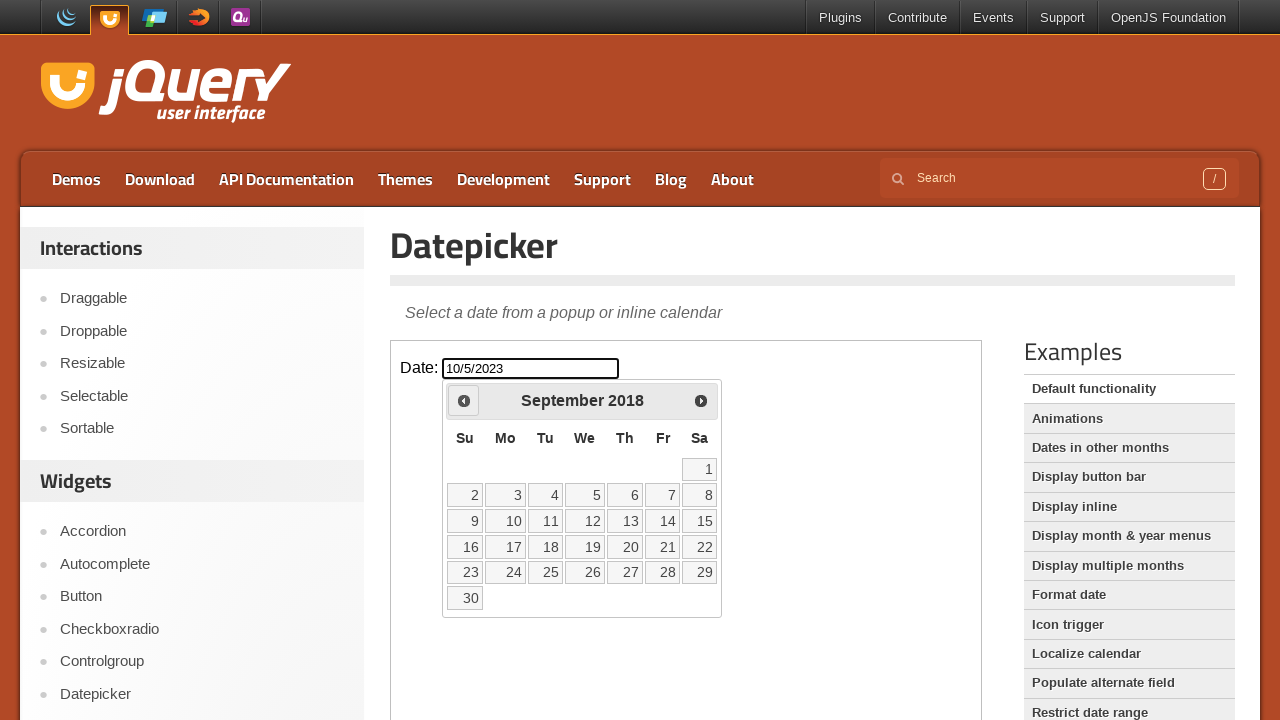

Clicked previous month button to navigate backwards at (464, 400) on iframe >> nth=0 >> internal:control=enter-frame >> span.ui-icon.ui-icon-circle-t
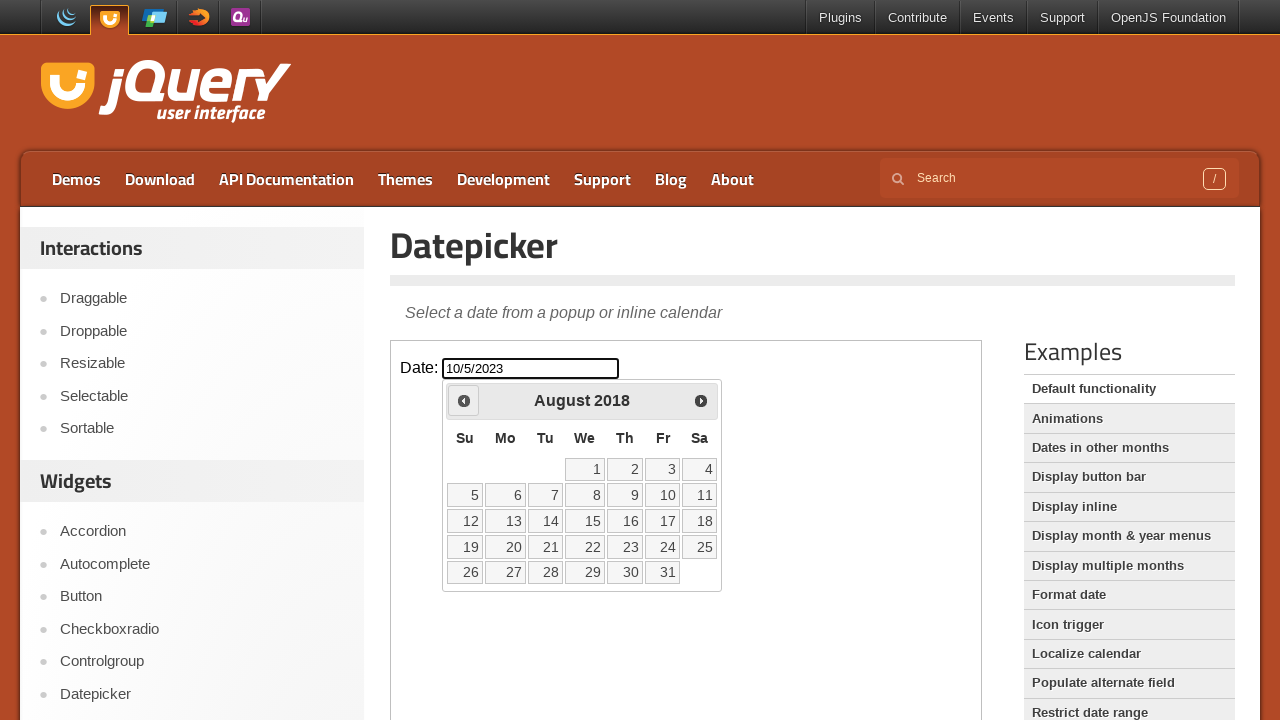

Read current calendar date: August 2018
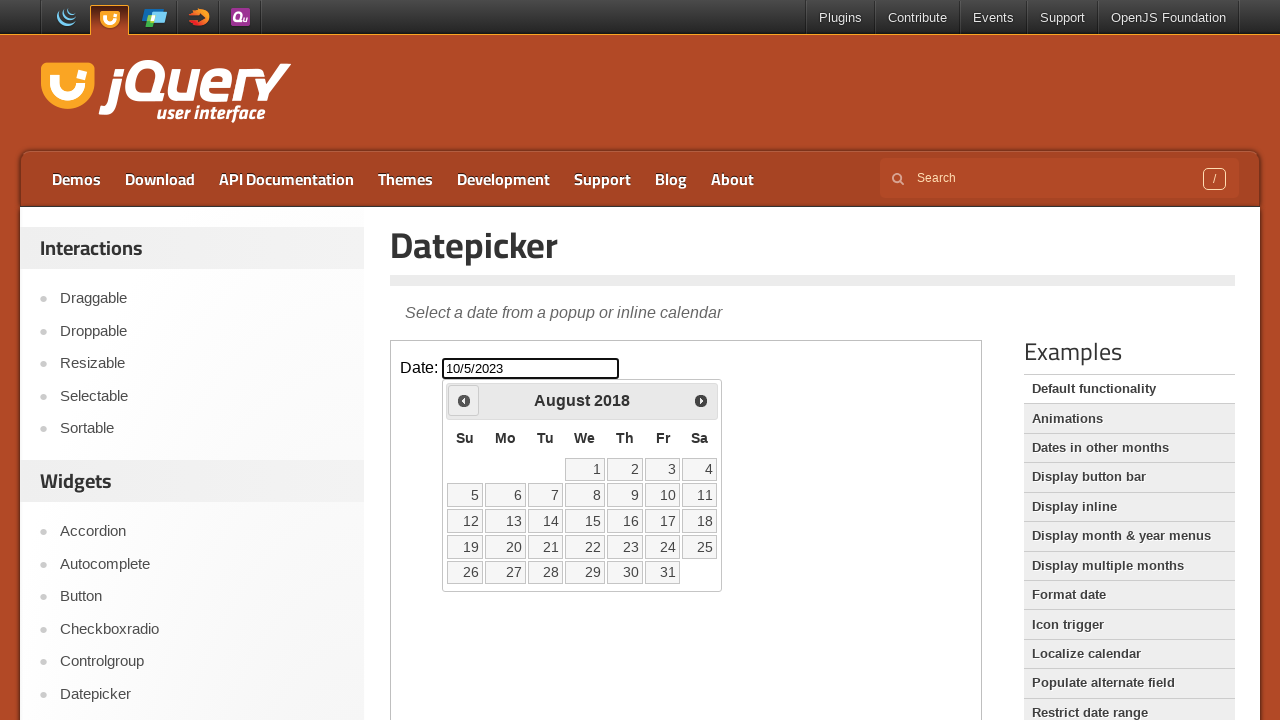

Clicked previous month button to navigate backwards at (464, 400) on iframe >> nth=0 >> internal:control=enter-frame >> span.ui-icon.ui-icon-circle-t
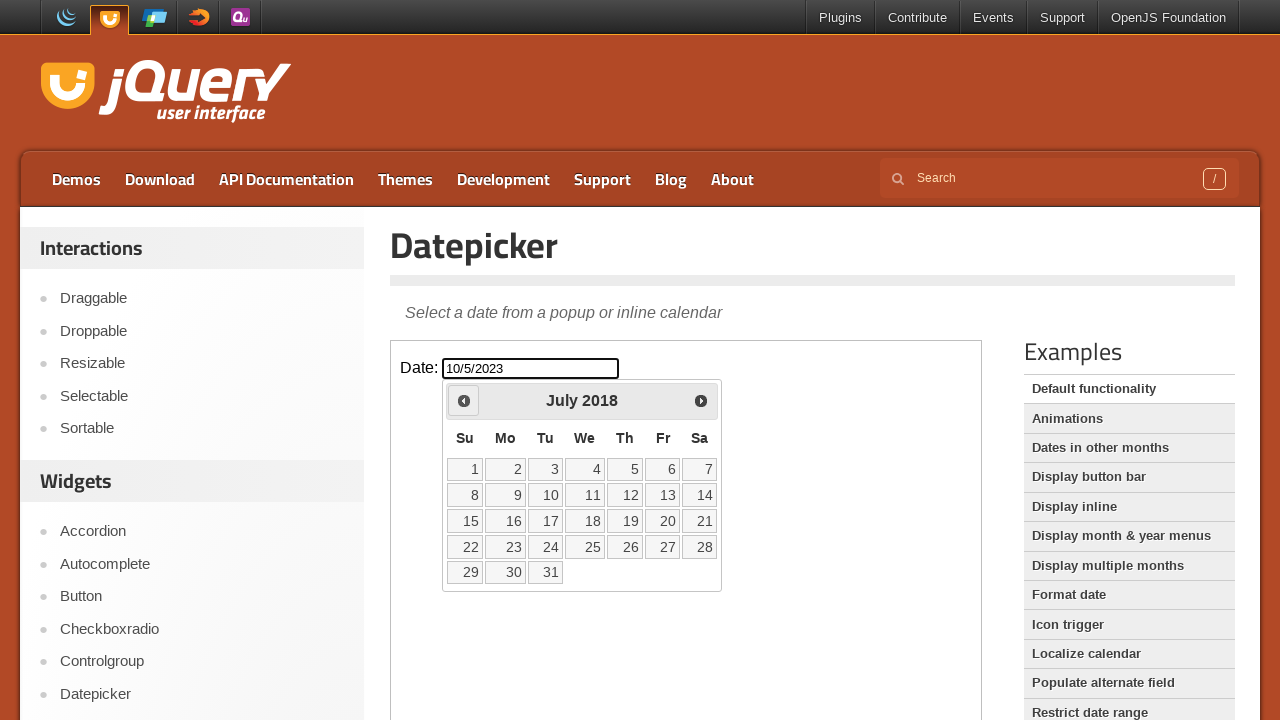

Read current calendar date: July 2018
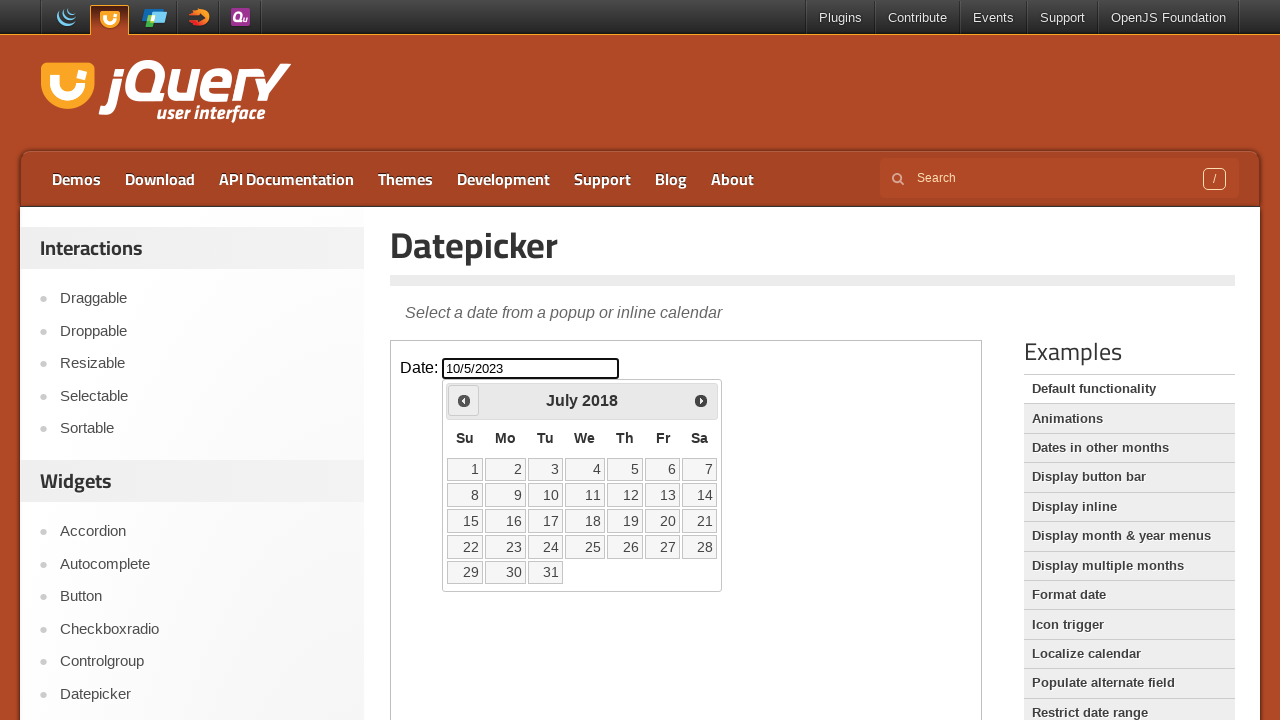

Clicked previous month button to navigate backwards at (464, 400) on iframe >> nth=0 >> internal:control=enter-frame >> span.ui-icon.ui-icon-circle-t
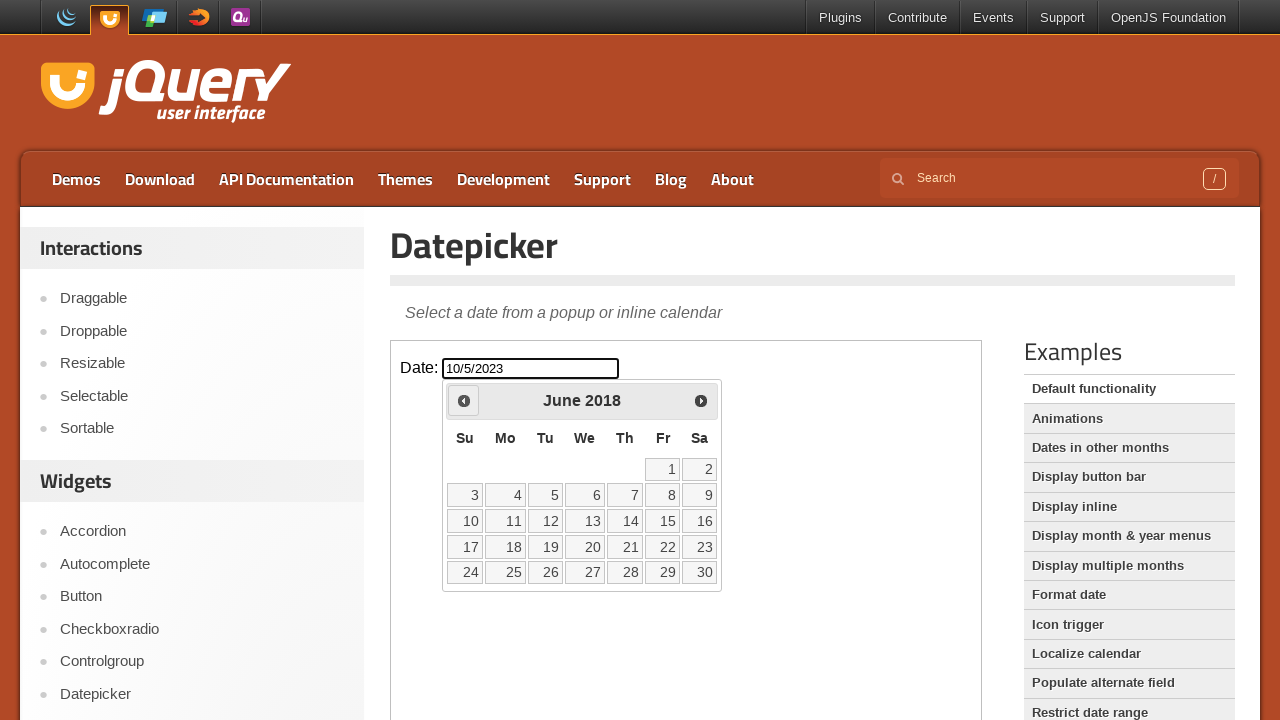

Read current calendar date: June 2018
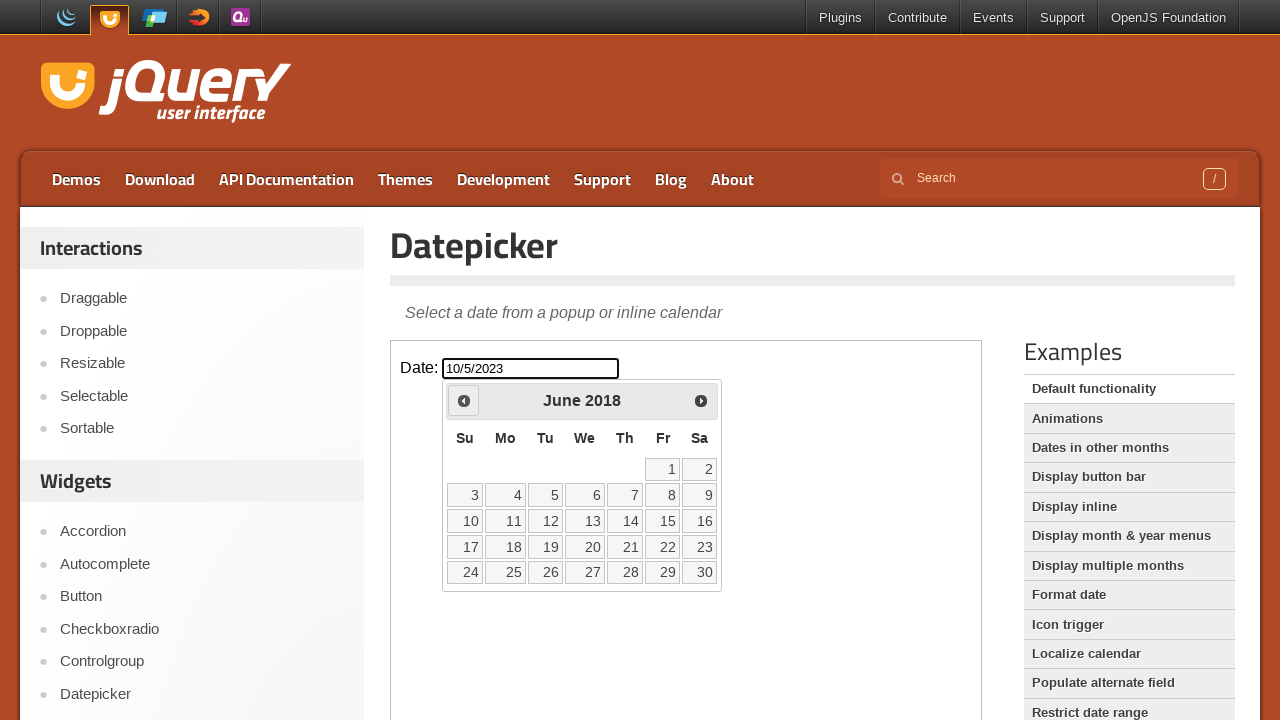

Clicked previous month button to navigate backwards at (464, 400) on iframe >> nth=0 >> internal:control=enter-frame >> span.ui-icon.ui-icon-circle-t
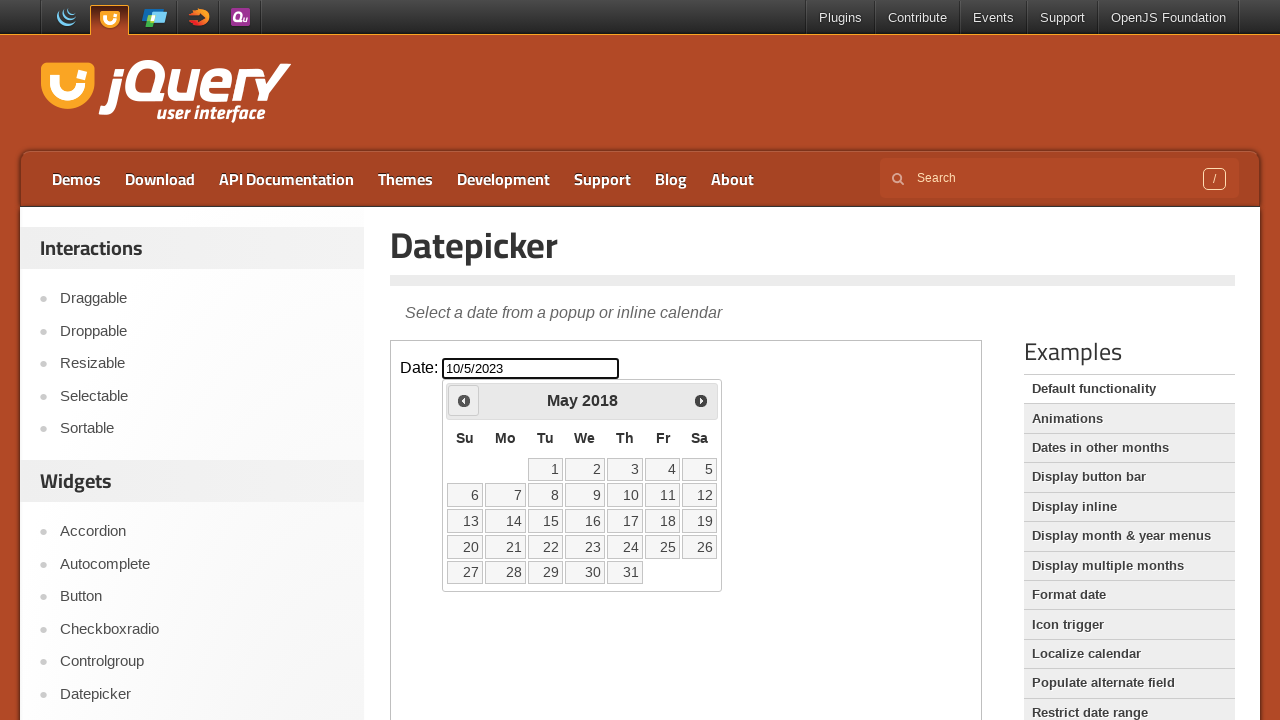

Read current calendar date: May 2018
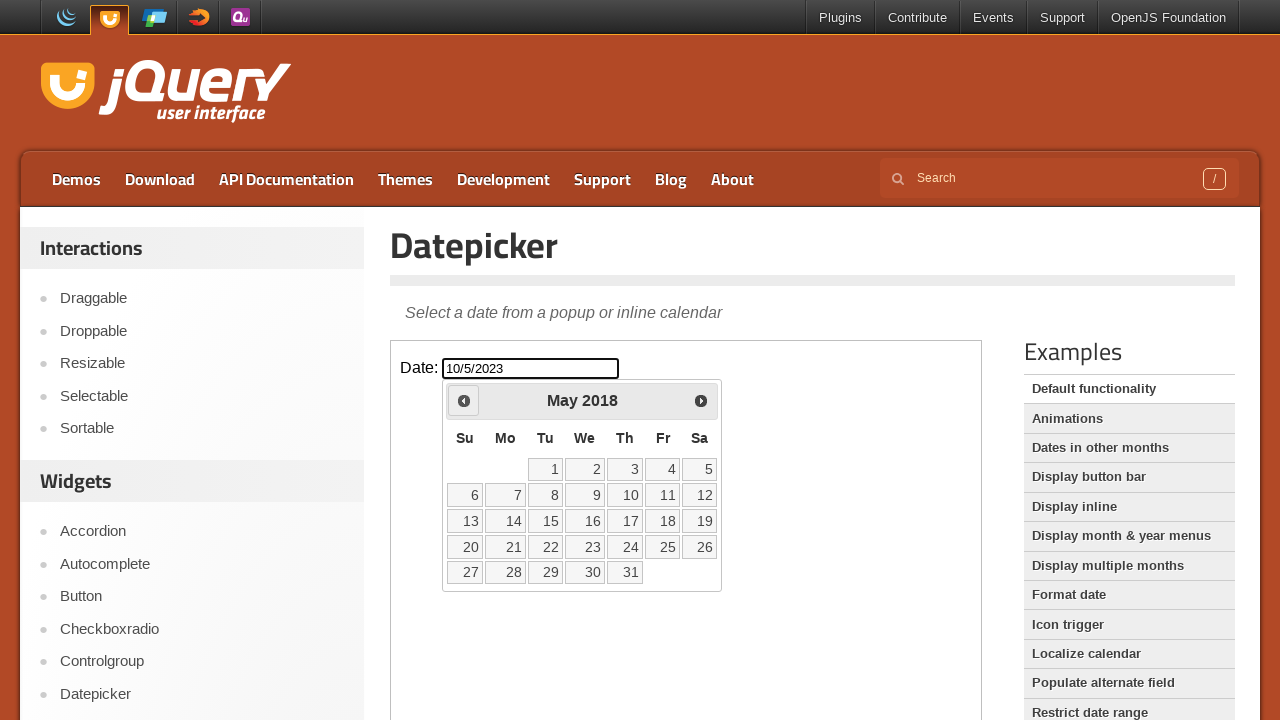

Clicked previous month button to navigate backwards at (464, 400) on iframe >> nth=0 >> internal:control=enter-frame >> span.ui-icon.ui-icon-circle-t
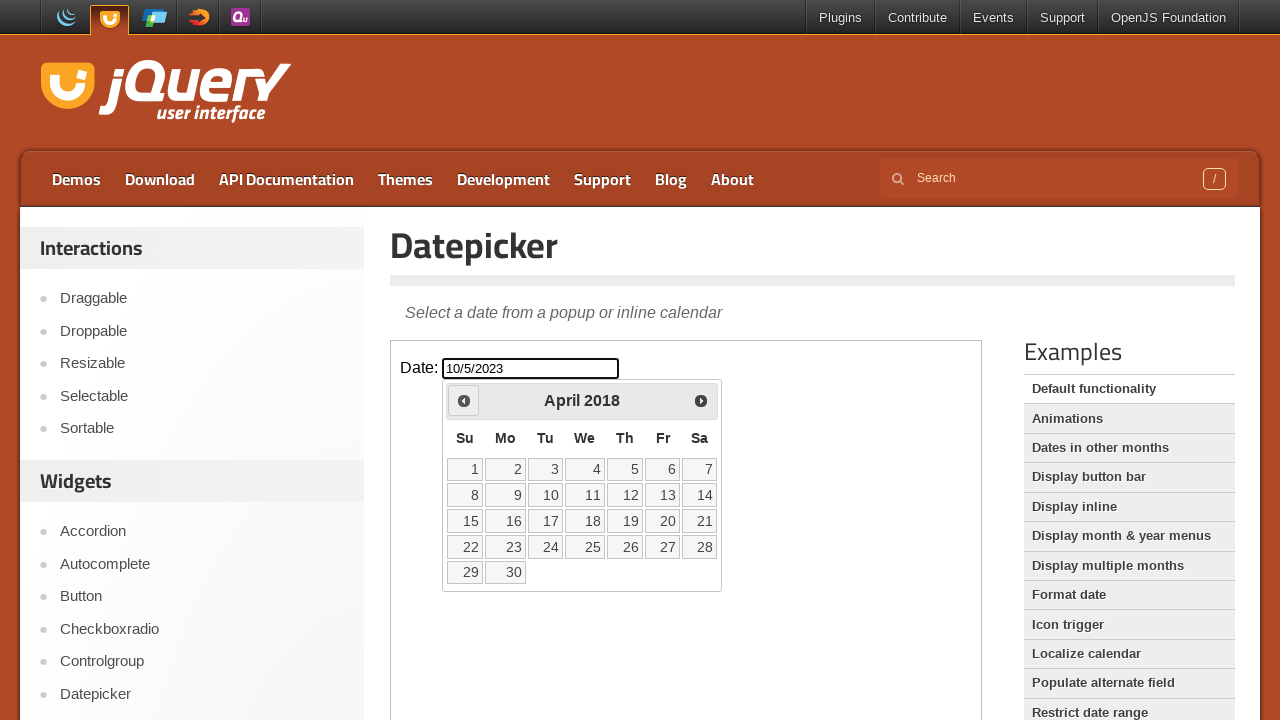

Read current calendar date: April 2018
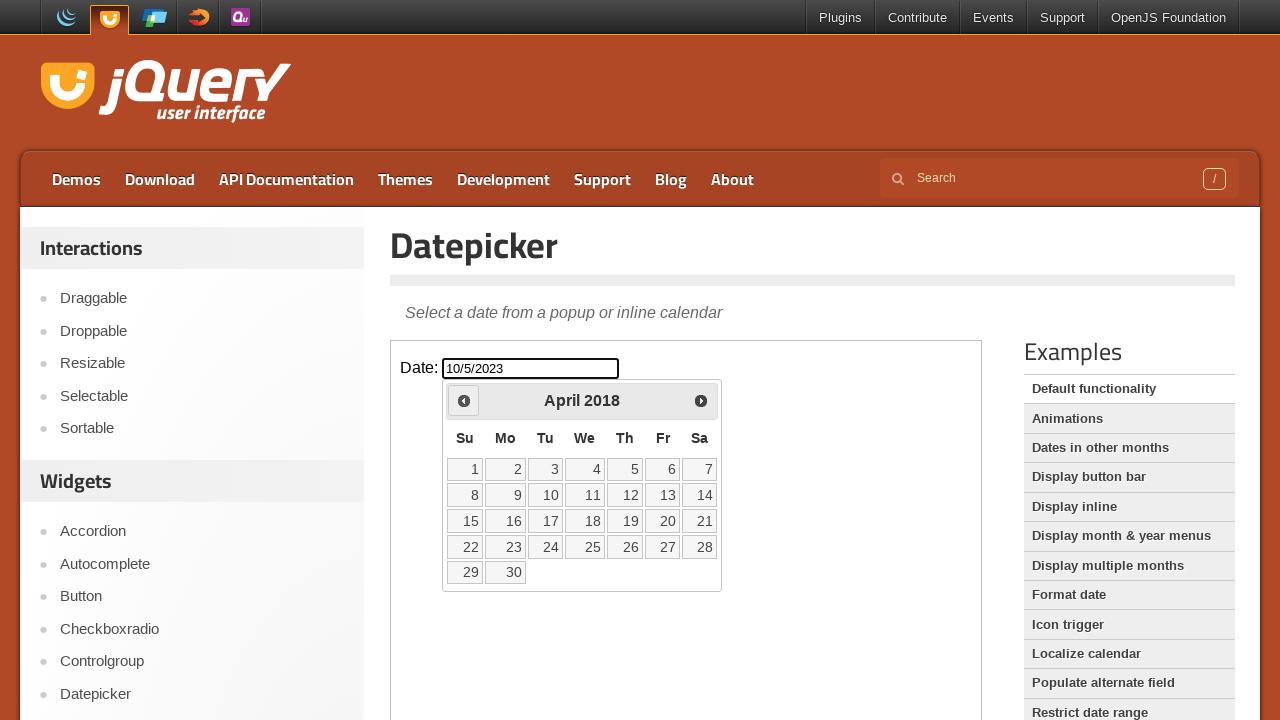

Clicked previous month button to navigate backwards at (464, 400) on iframe >> nth=0 >> internal:control=enter-frame >> span.ui-icon.ui-icon-circle-t
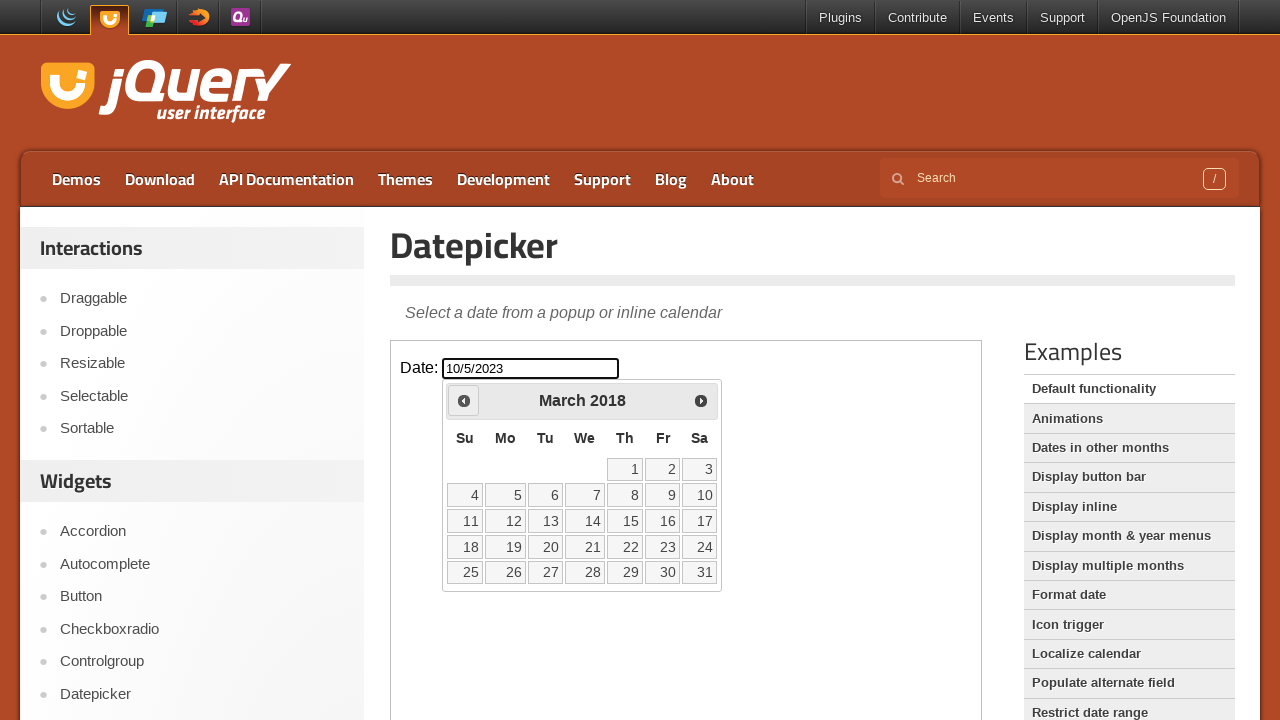

Read current calendar date: March 2018
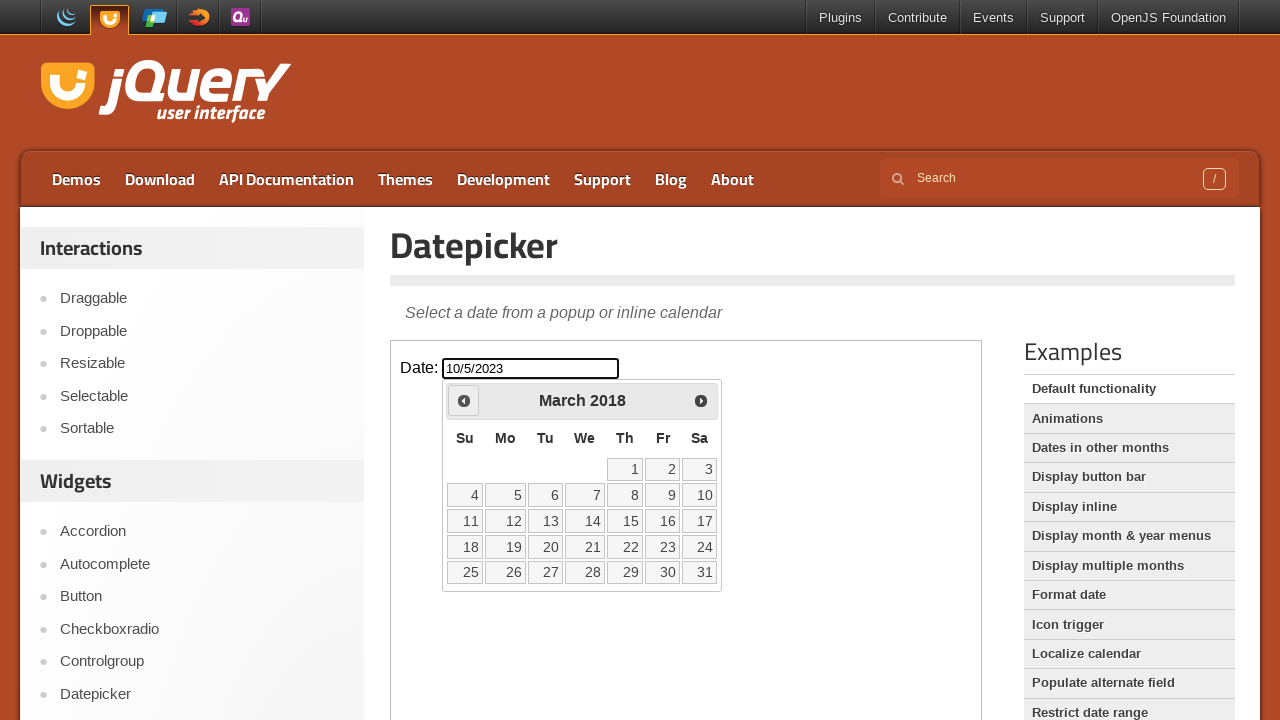

Clicked previous month button to navigate backwards at (464, 400) on iframe >> nth=0 >> internal:control=enter-frame >> span.ui-icon.ui-icon-circle-t
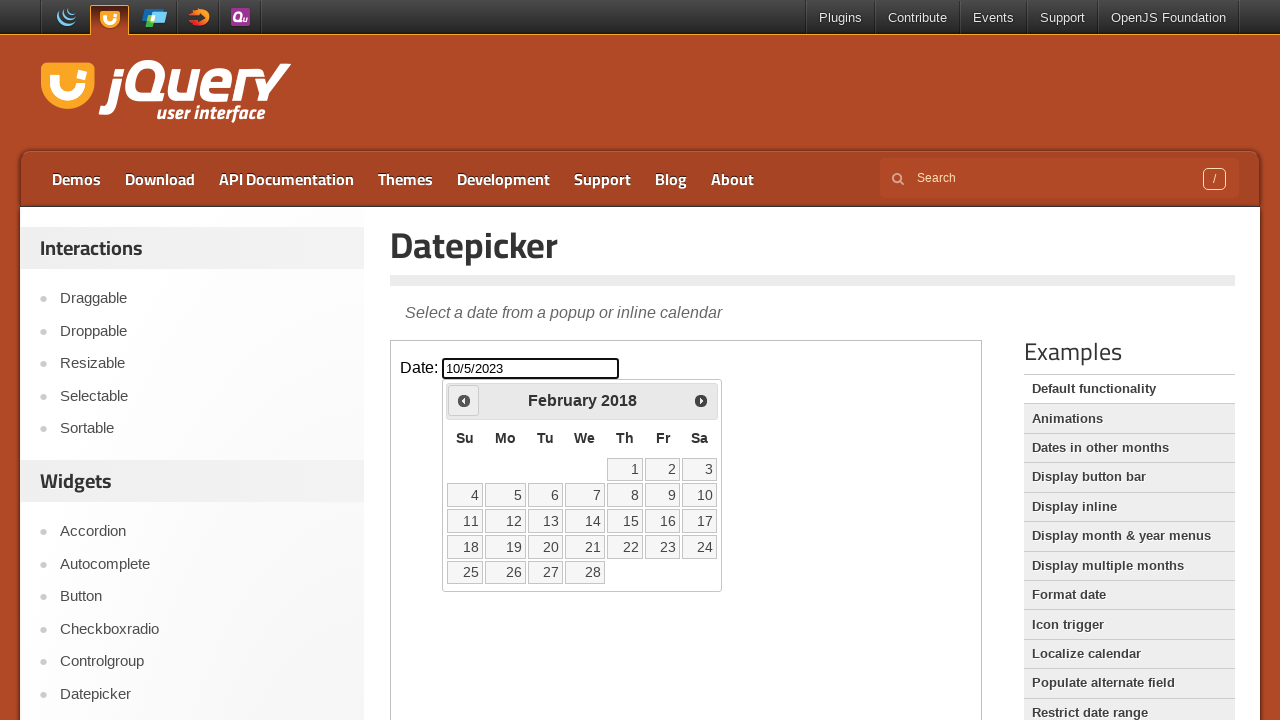

Read current calendar date: February 2018
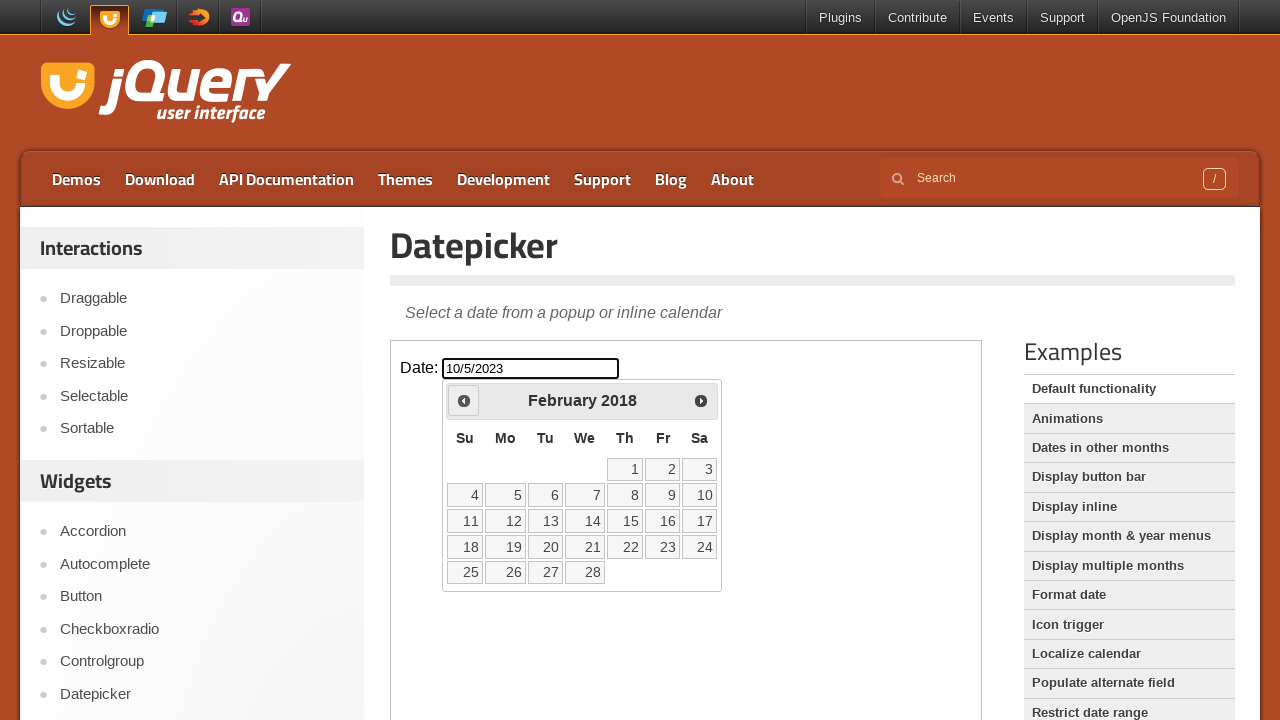

Clicked previous month button to navigate backwards at (464, 400) on iframe >> nth=0 >> internal:control=enter-frame >> span.ui-icon.ui-icon-circle-t
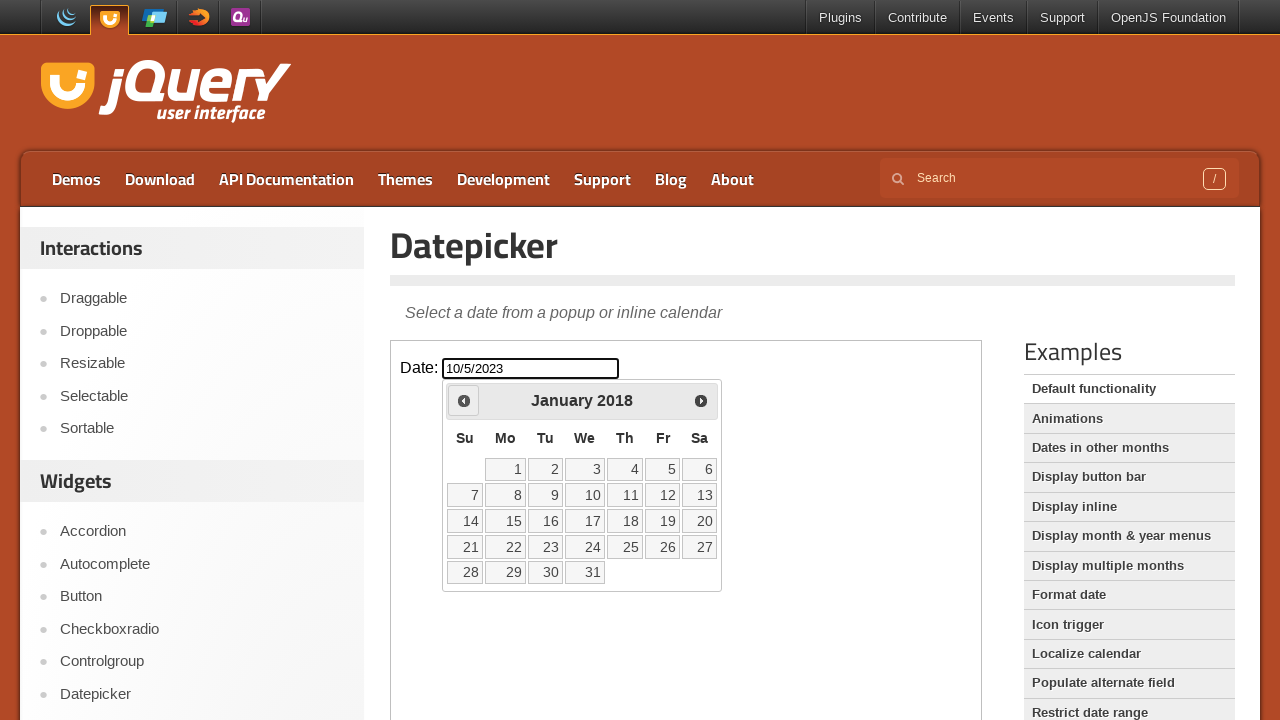

Read current calendar date: January 2018
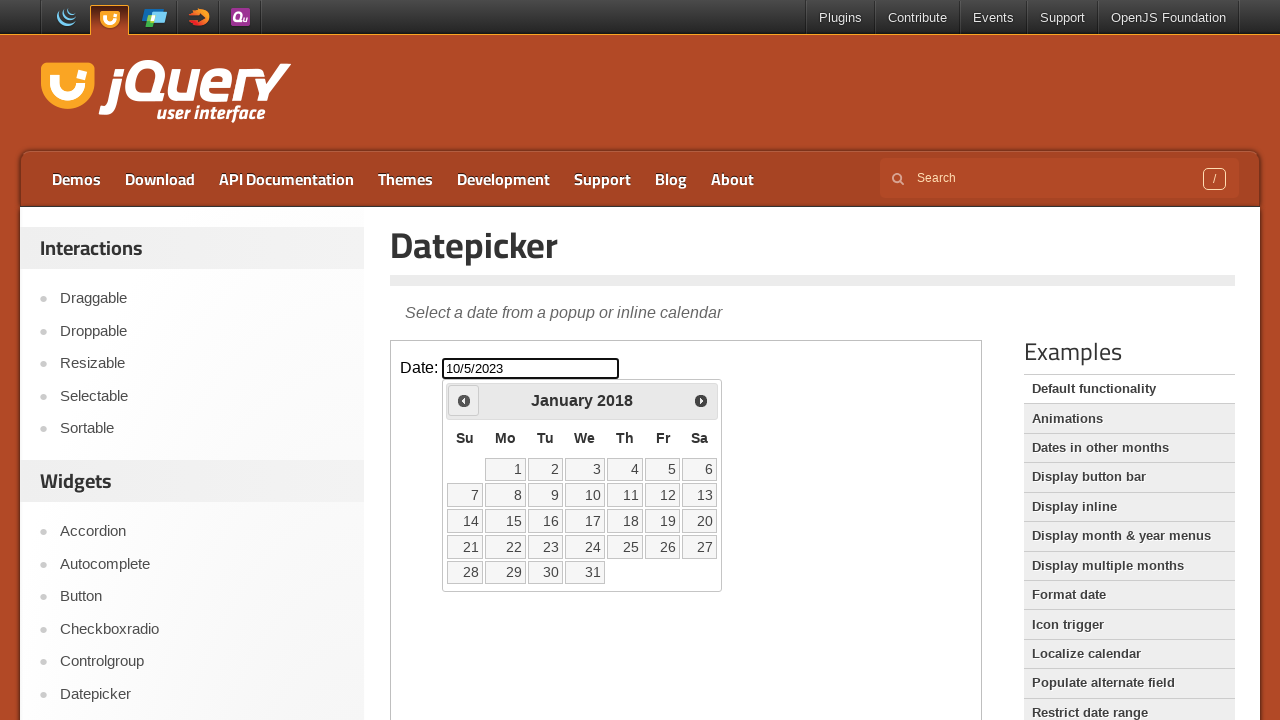

Clicked previous month button to navigate backwards at (464, 400) on iframe >> nth=0 >> internal:control=enter-frame >> span.ui-icon.ui-icon-circle-t
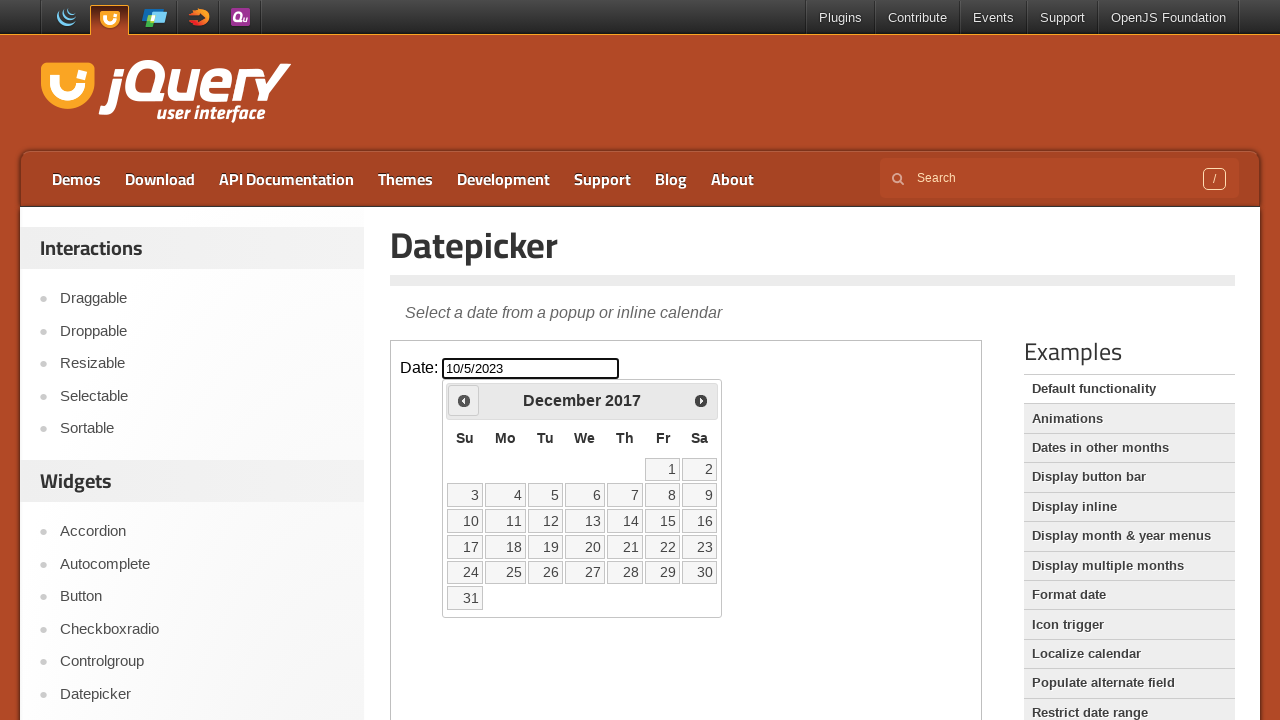

Read current calendar date: December 2017
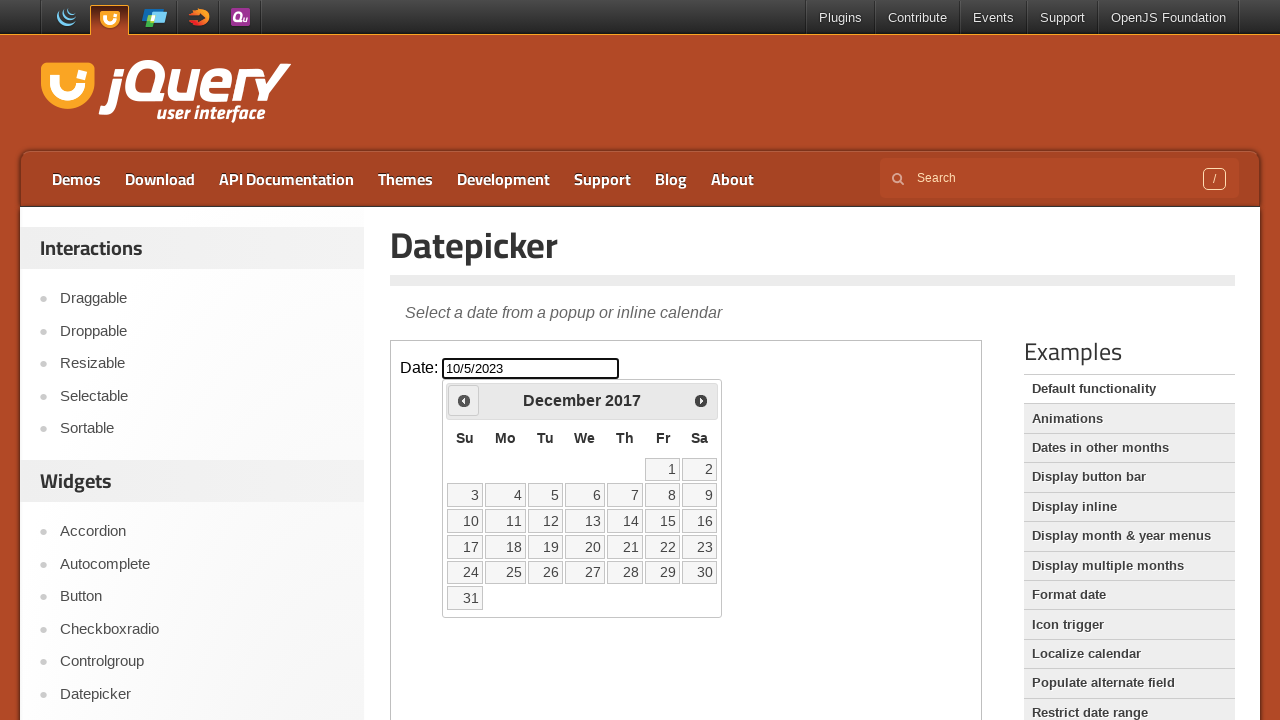

Clicked previous month button to navigate backwards at (464, 400) on iframe >> nth=0 >> internal:control=enter-frame >> span.ui-icon.ui-icon-circle-t
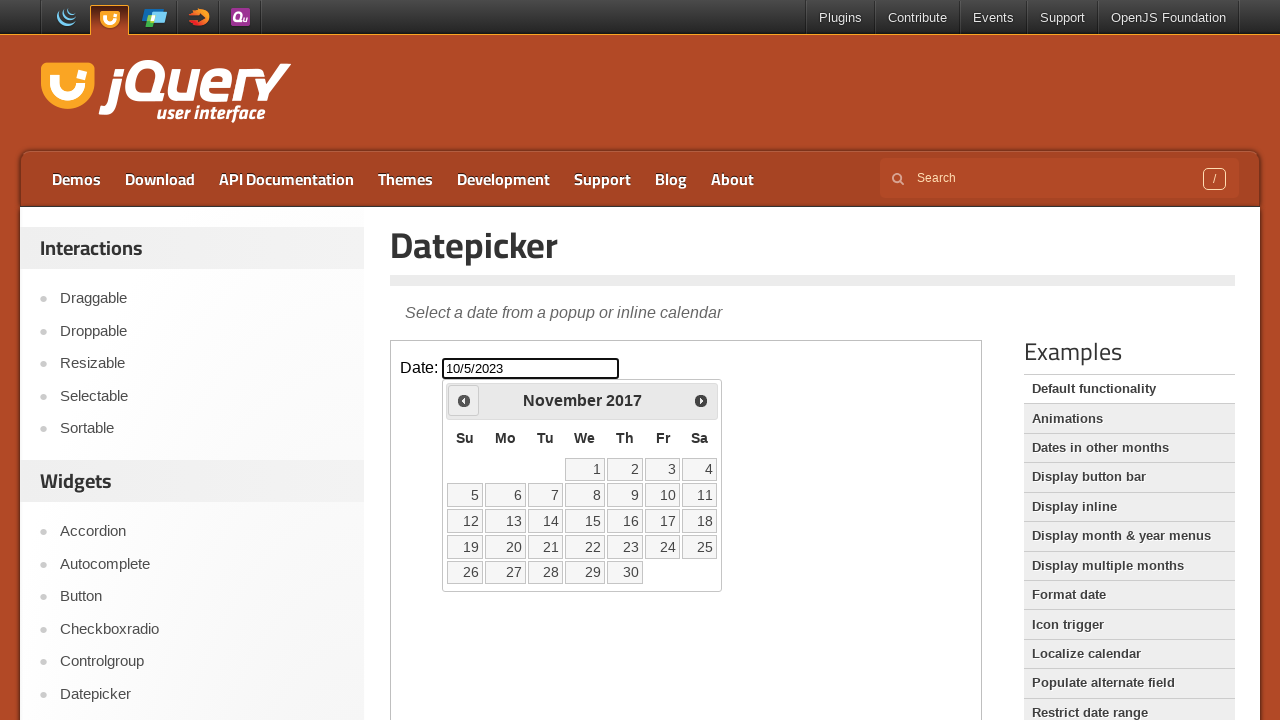

Read current calendar date: November 2017
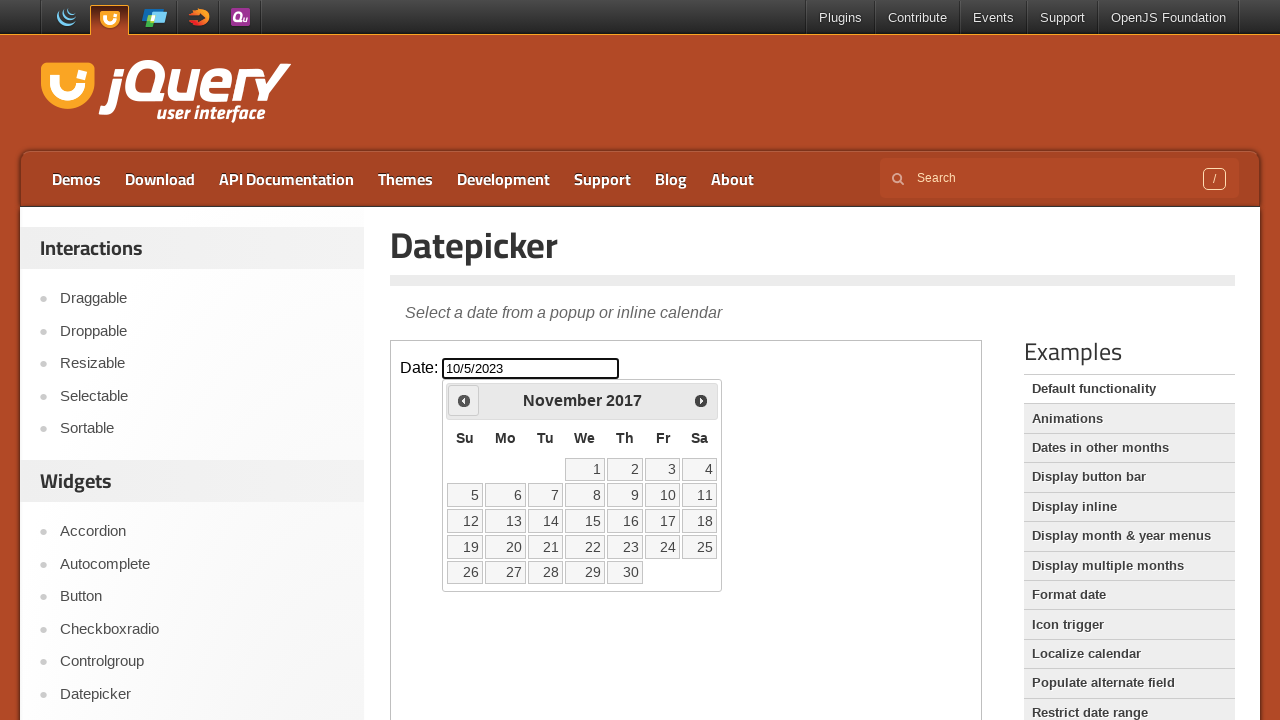

Clicked previous month button to navigate backwards at (464, 400) on iframe >> nth=0 >> internal:control=enter-frame >> span.ui-icon.ui-icon-circle-t
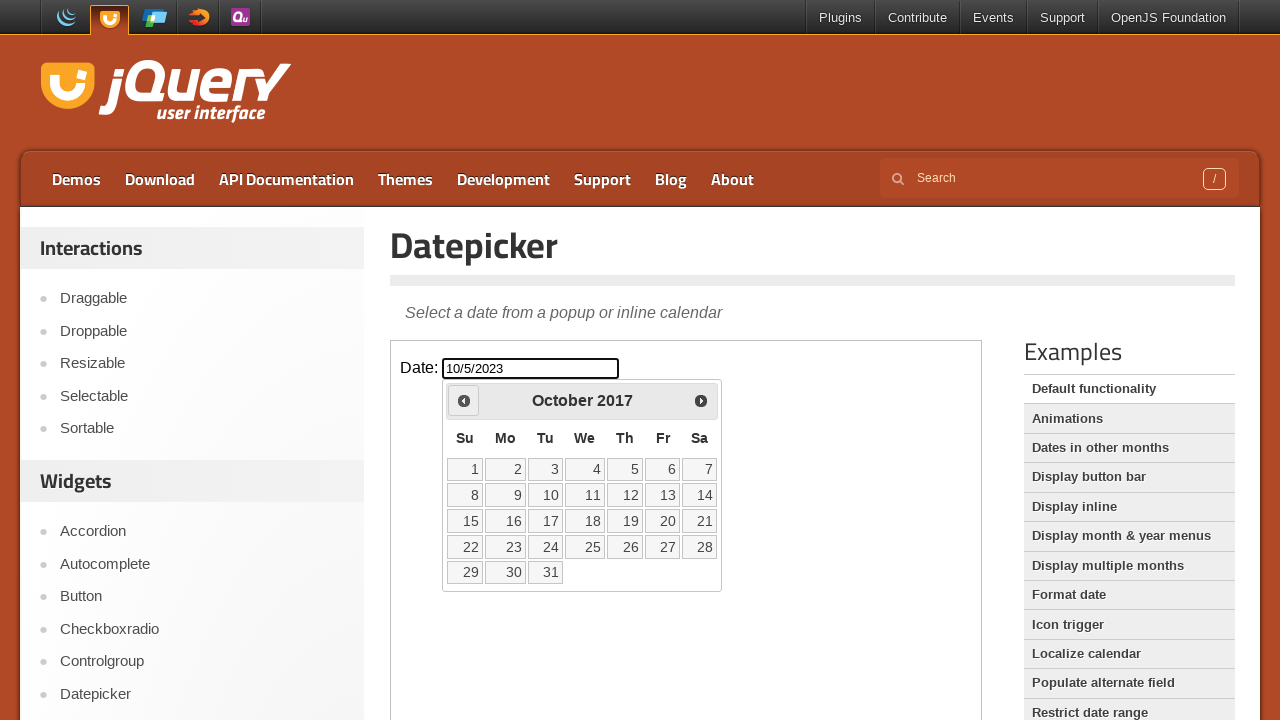

Read current calendar date: October 2017
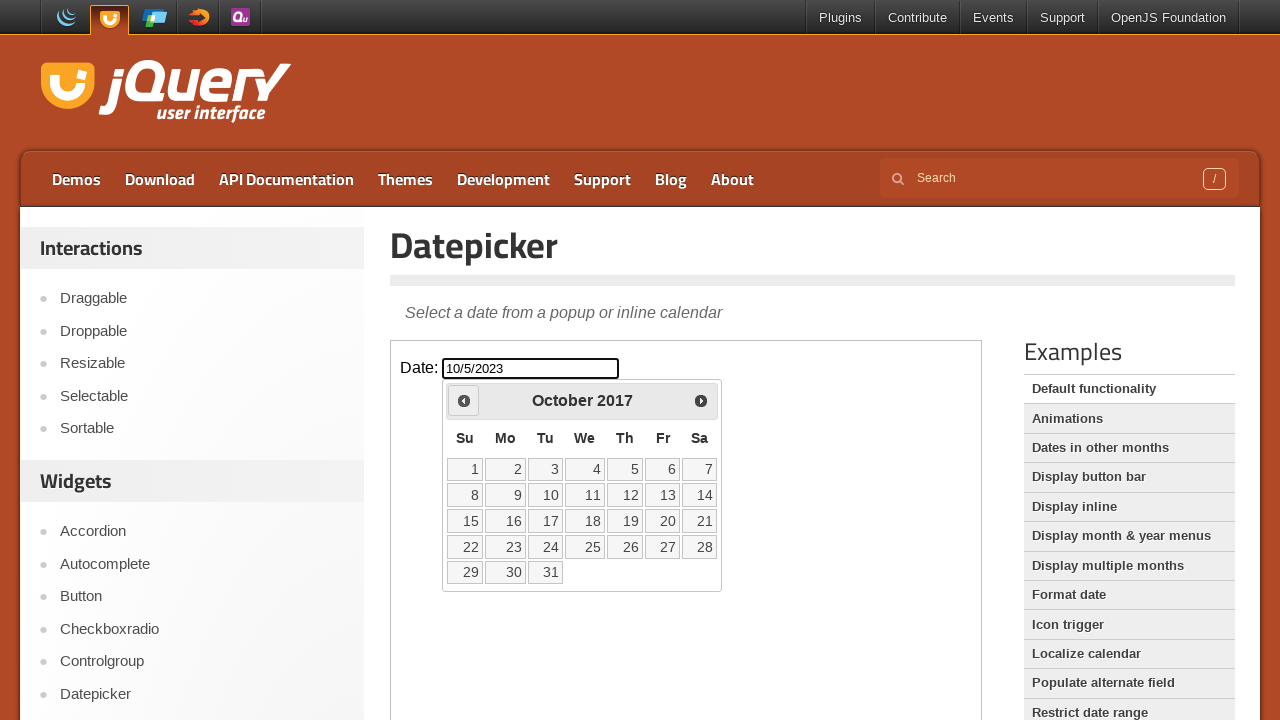

Clicked previous month button to navigate backwards at (464, 400) on iframe >> nth=0 >> internal:control=enter-frame >> span.ui-icon.ui-icon-circle-t
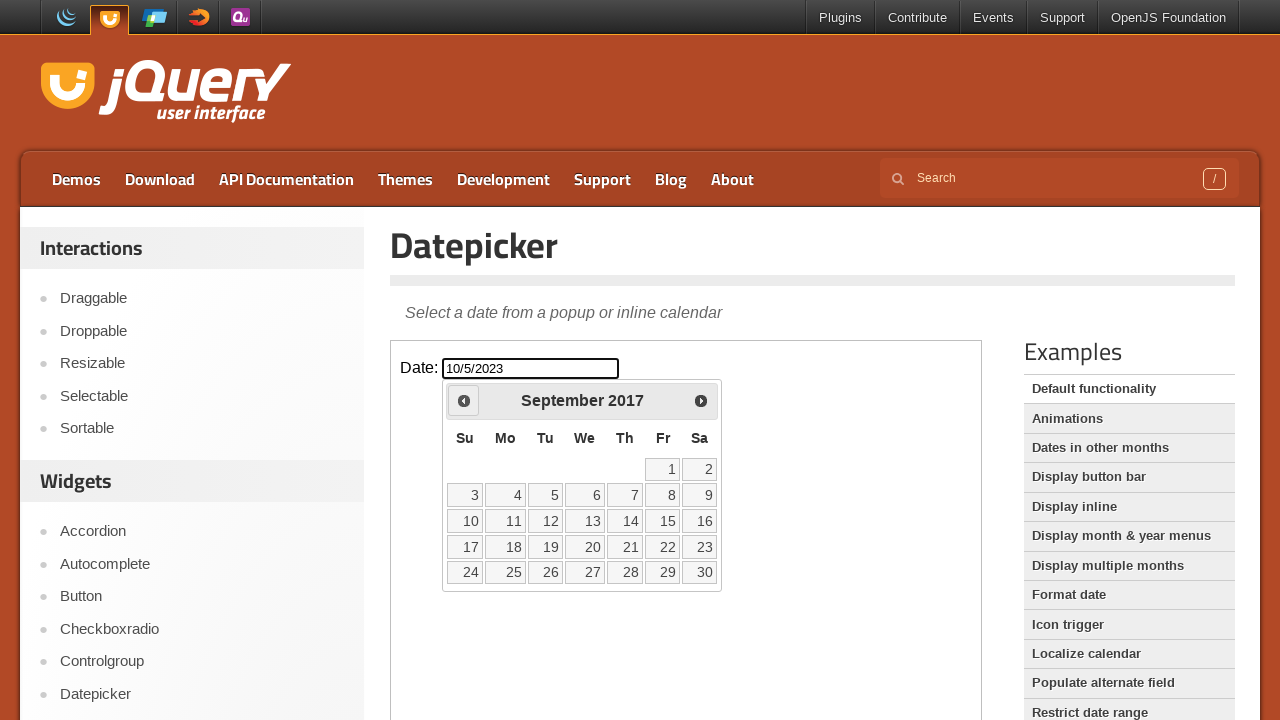

Read current calendar date: September 2017
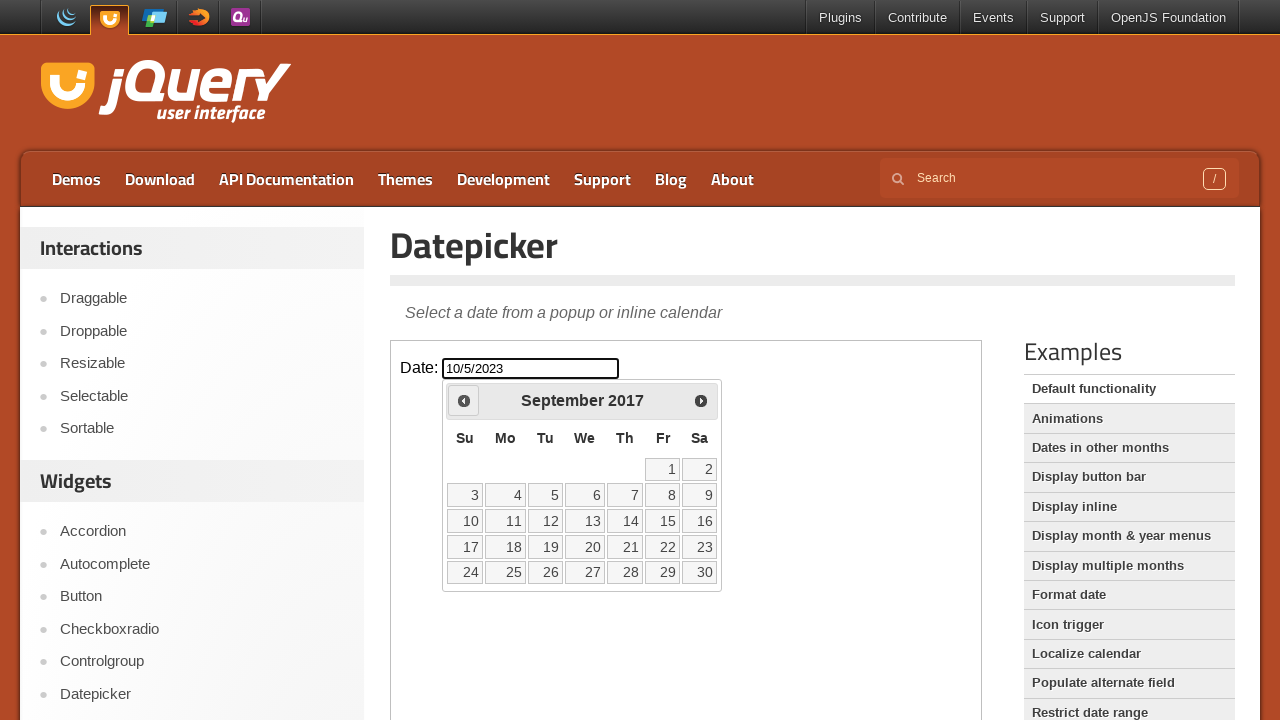

Clicked previous month button to navigate backwards at (464, 400) on iframe >> nth=0 >> internal:control=enter-frame >> span.ui-icon.ui-icon-circle-t
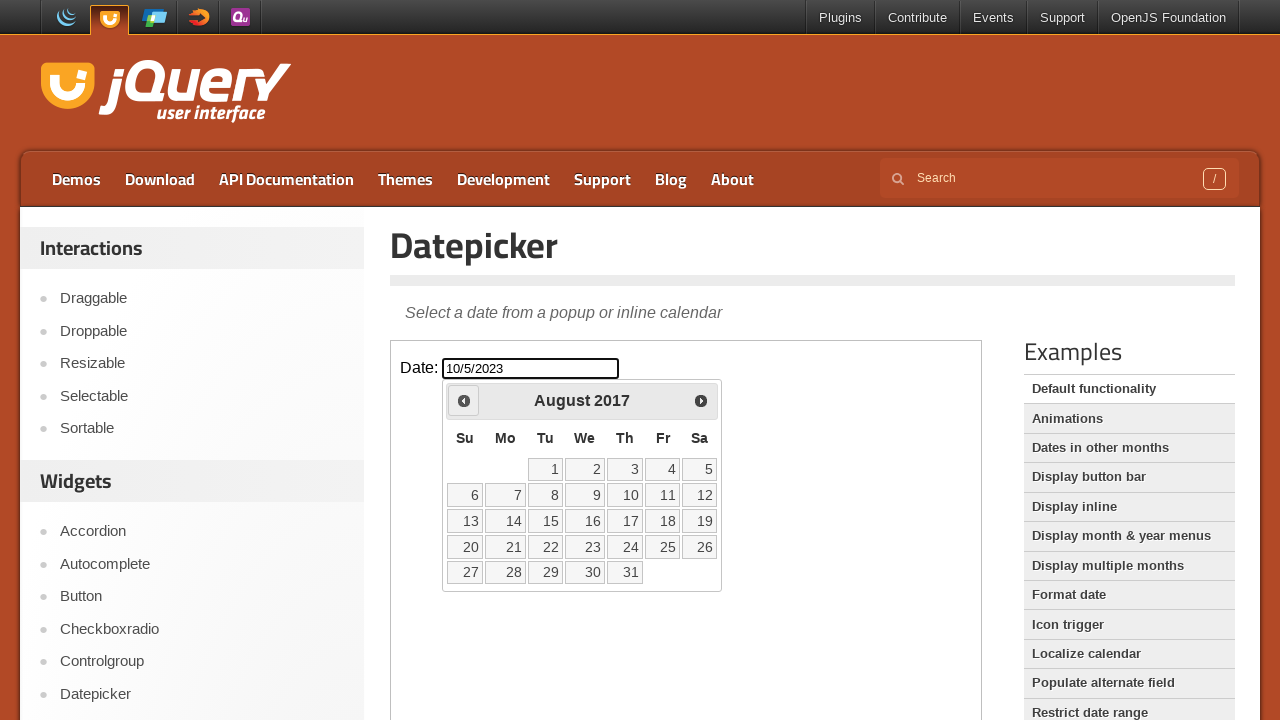

Read current calendar date: August 2017
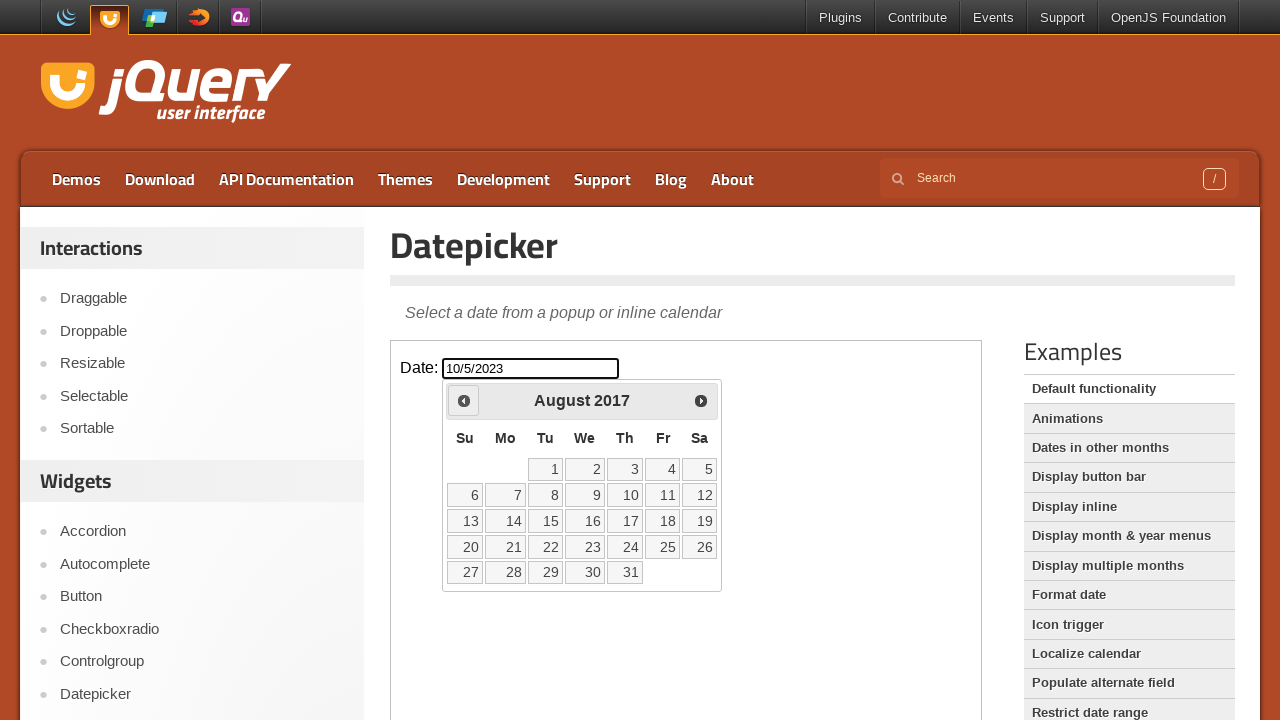

Clicked previous month button to navigate backwards at (464, 400) on iframe >> nth=0 >> internal:control=enter-frame >> span.ui-icon.ui-icon-circle-t
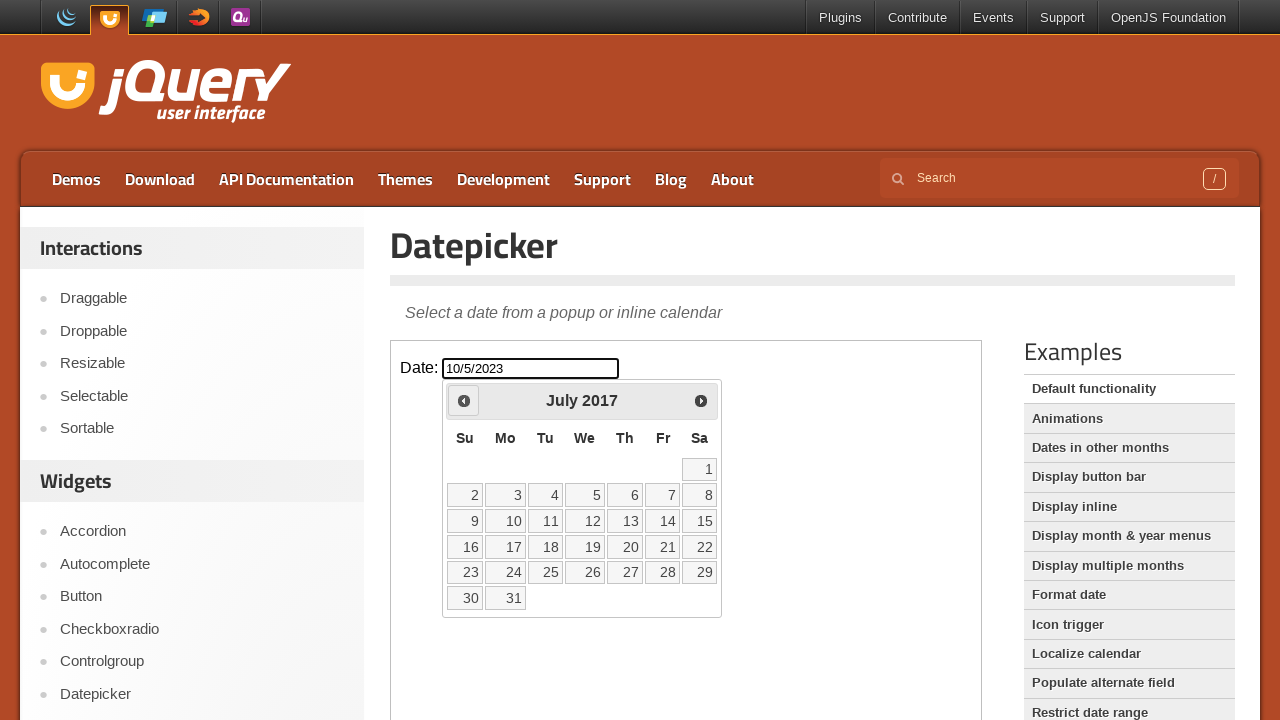

Read current calendar date: July 2017
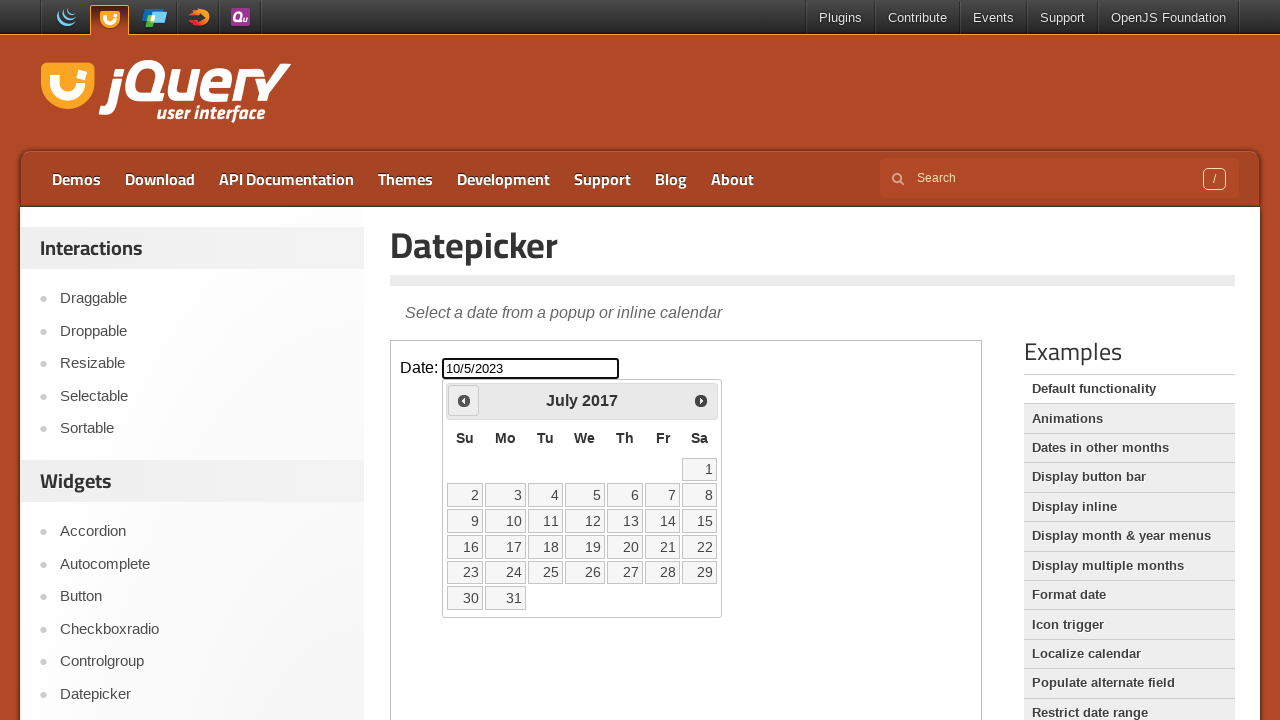

Clicked previous month button to navigate backwards at (464, 400) on iframe >> nth=0 >> internal:control=enter-frame >> span.ui-icon.ui-icon-circle-t
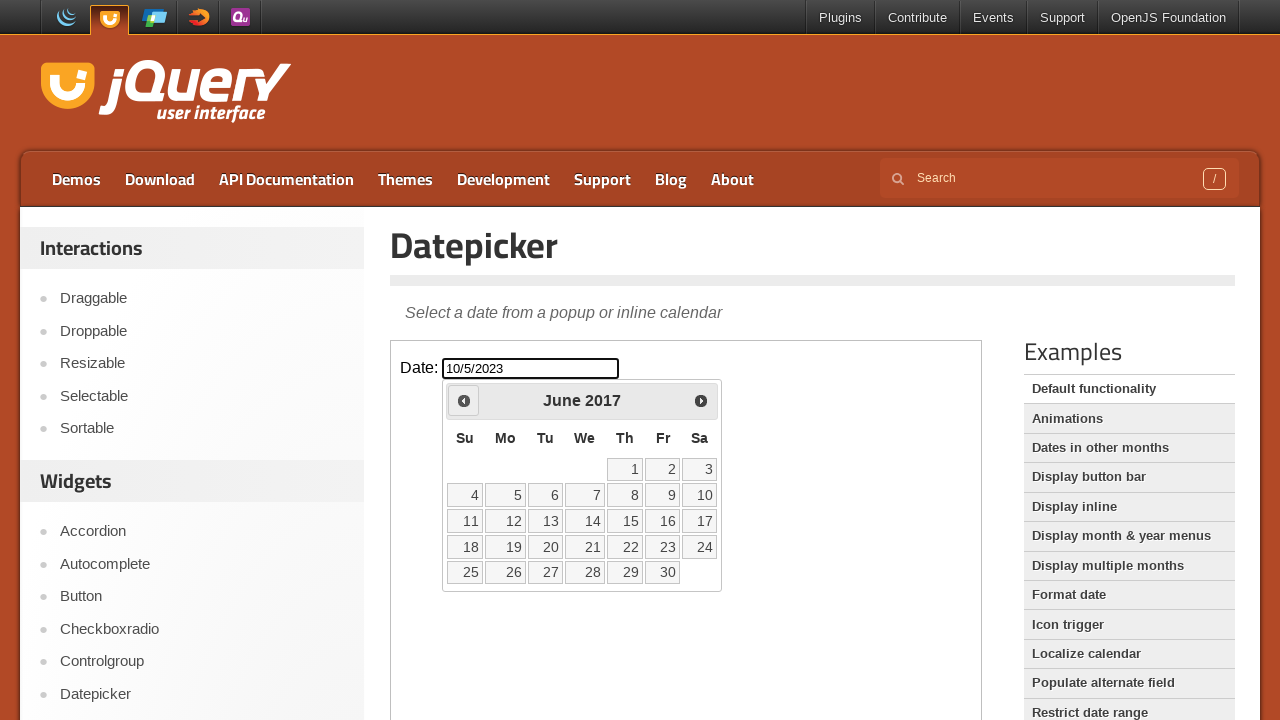

Read current calendar date: June 2017
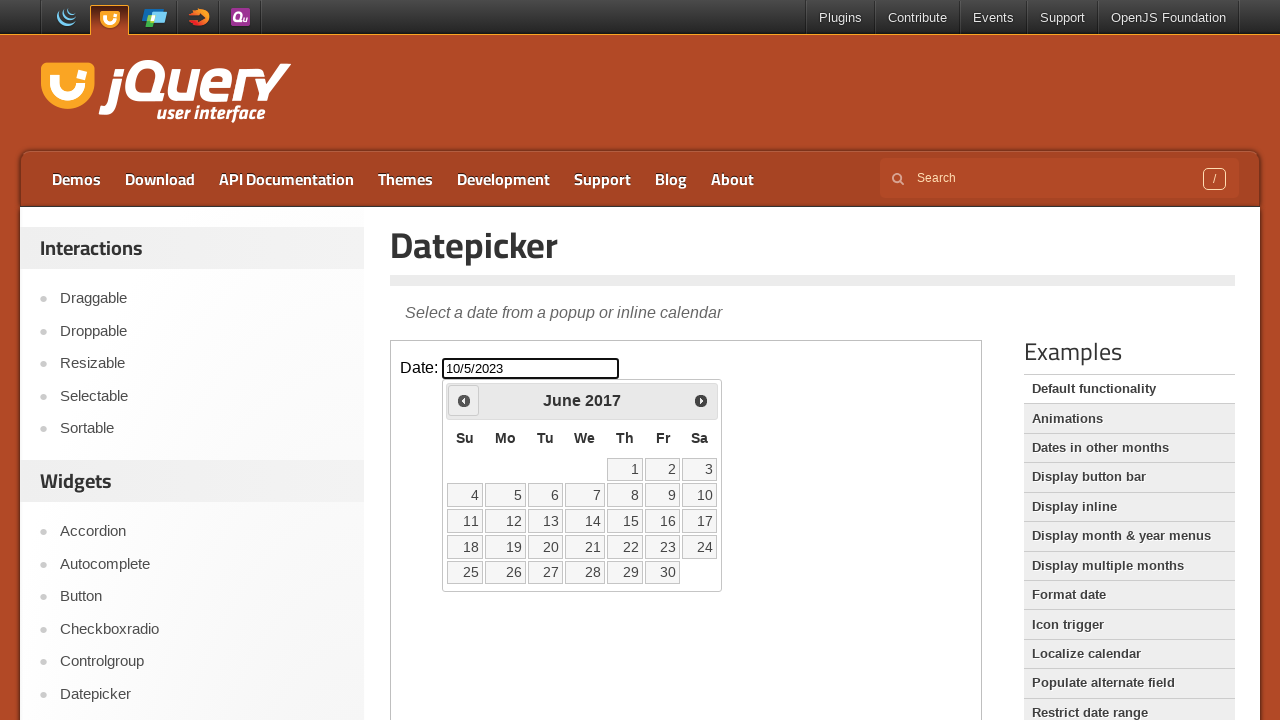

Clicked previous month button to navigate backwards at (464, 400) on iframe >> nth=0 >> internal:control=enter-frame >> span.ui-icon.ui-icon-circle-t
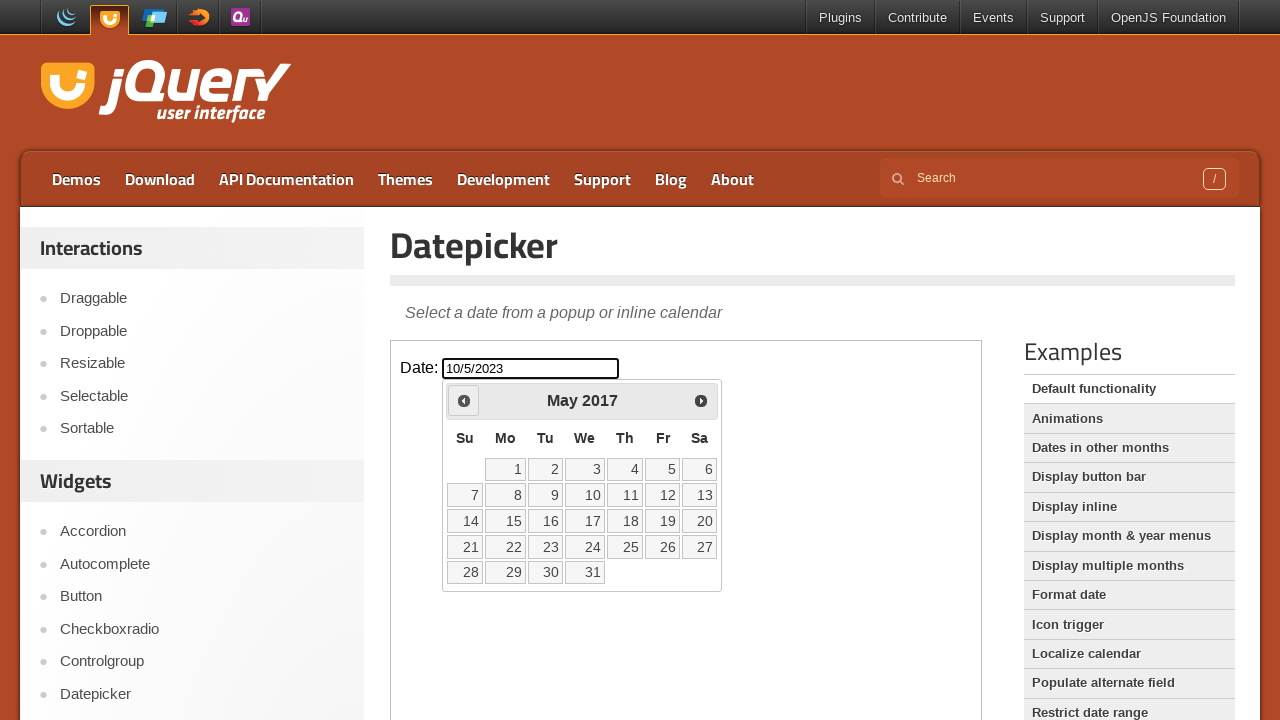

Read current calendar date: May 2017
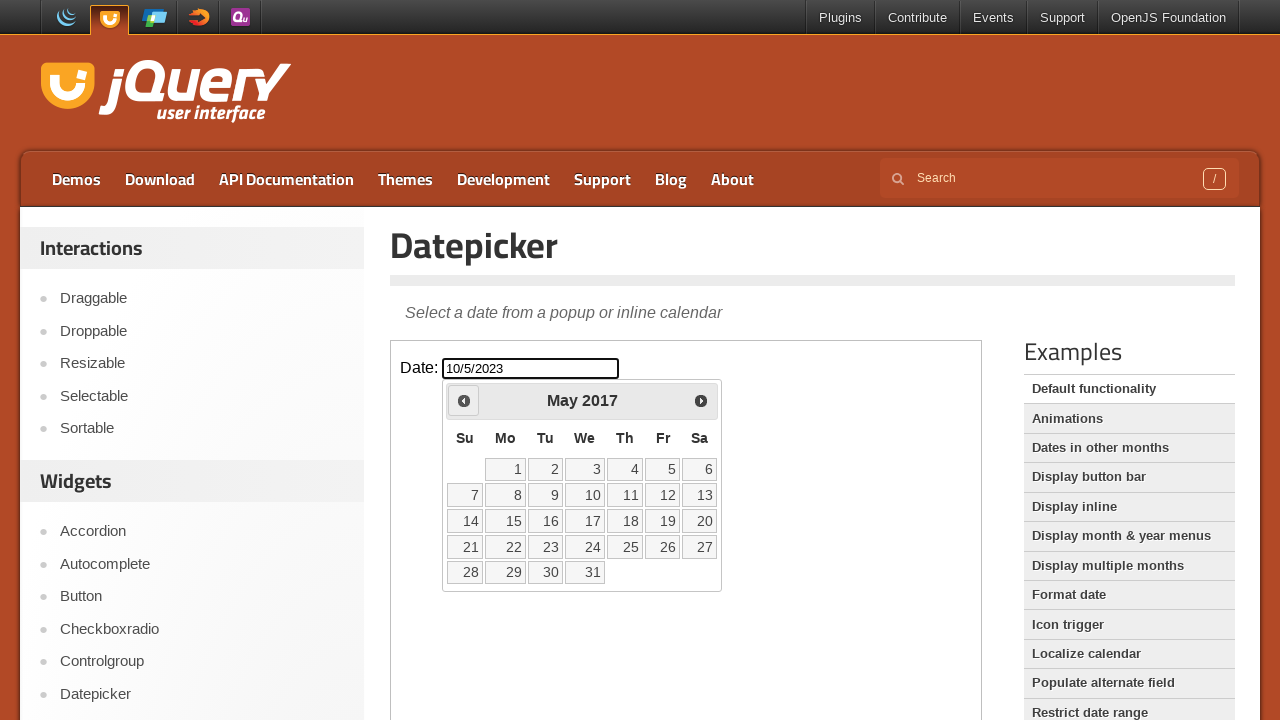

Clicked previous month button to navigate backwards at (464, 400) on iframe >> nth=0 >> internal:control=enter-frame >> span.ui-icon.ui-icon-circle-t
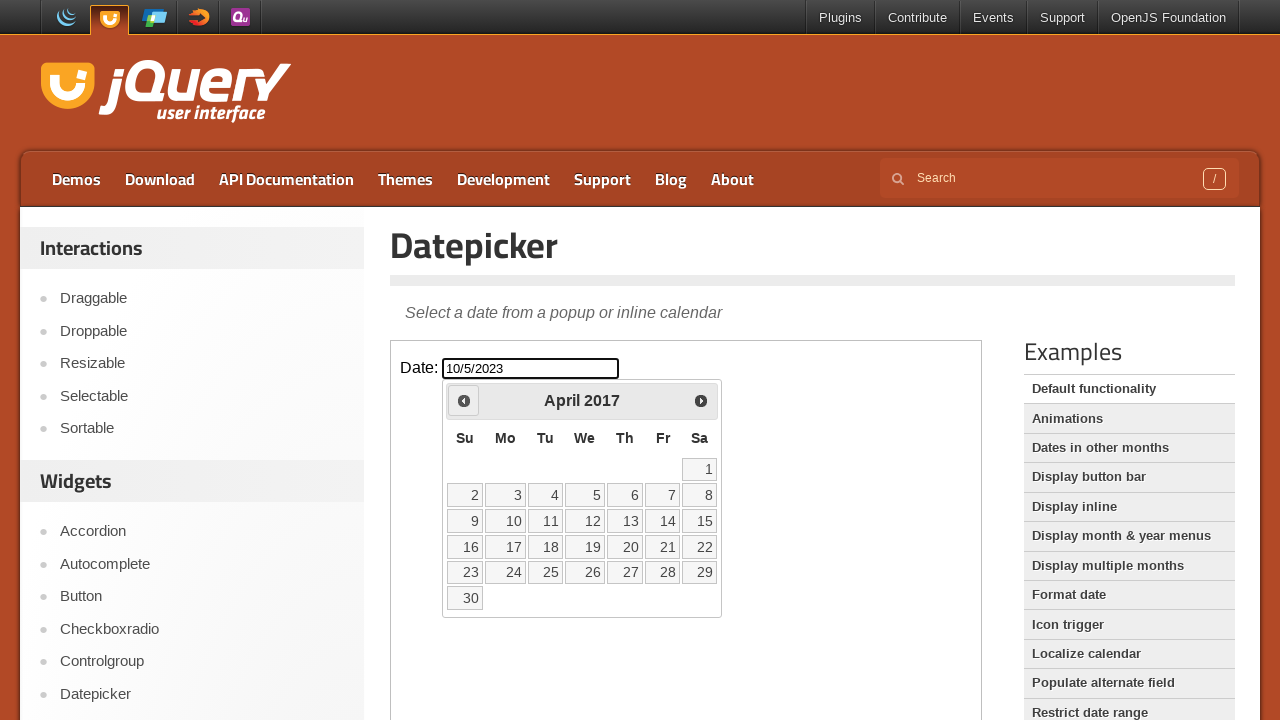

Read current calendar date: April 2017
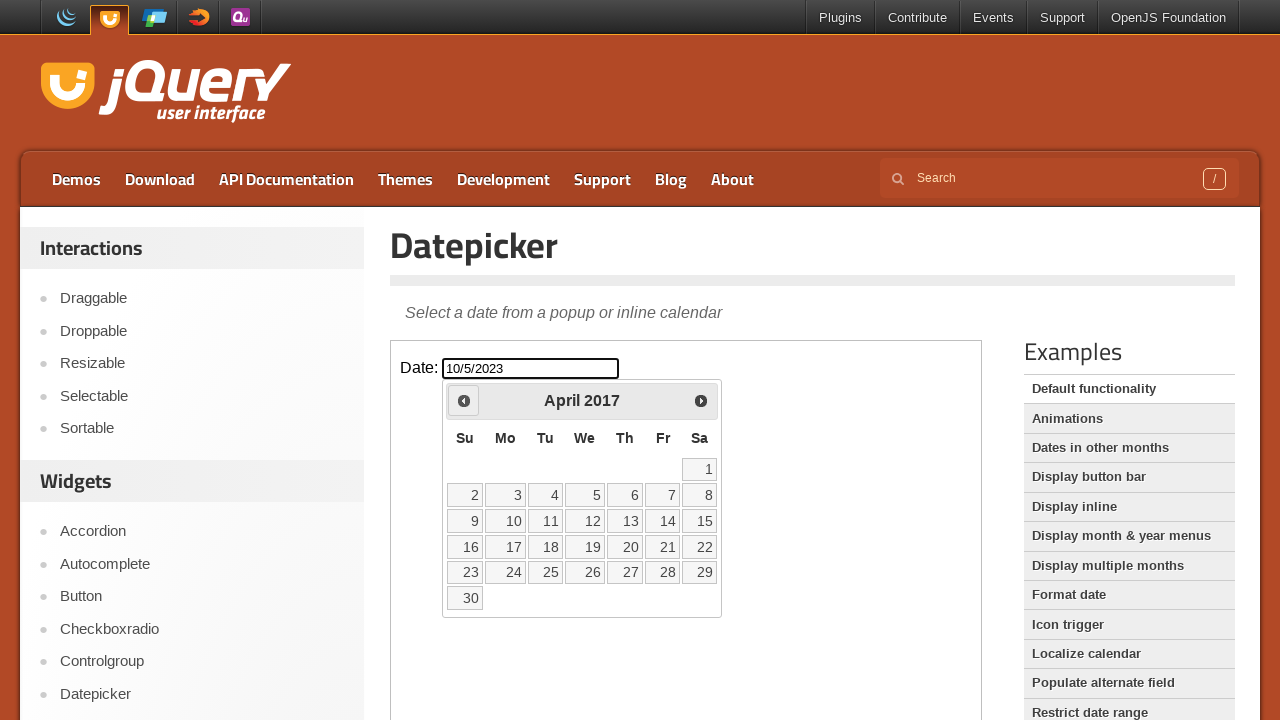

Clicked previous month button to navigate backwards at (464, 400) on iframe >> nth=0 >> internal:control=enter-frame >> span.ui-icon.ui-icon-circle-t
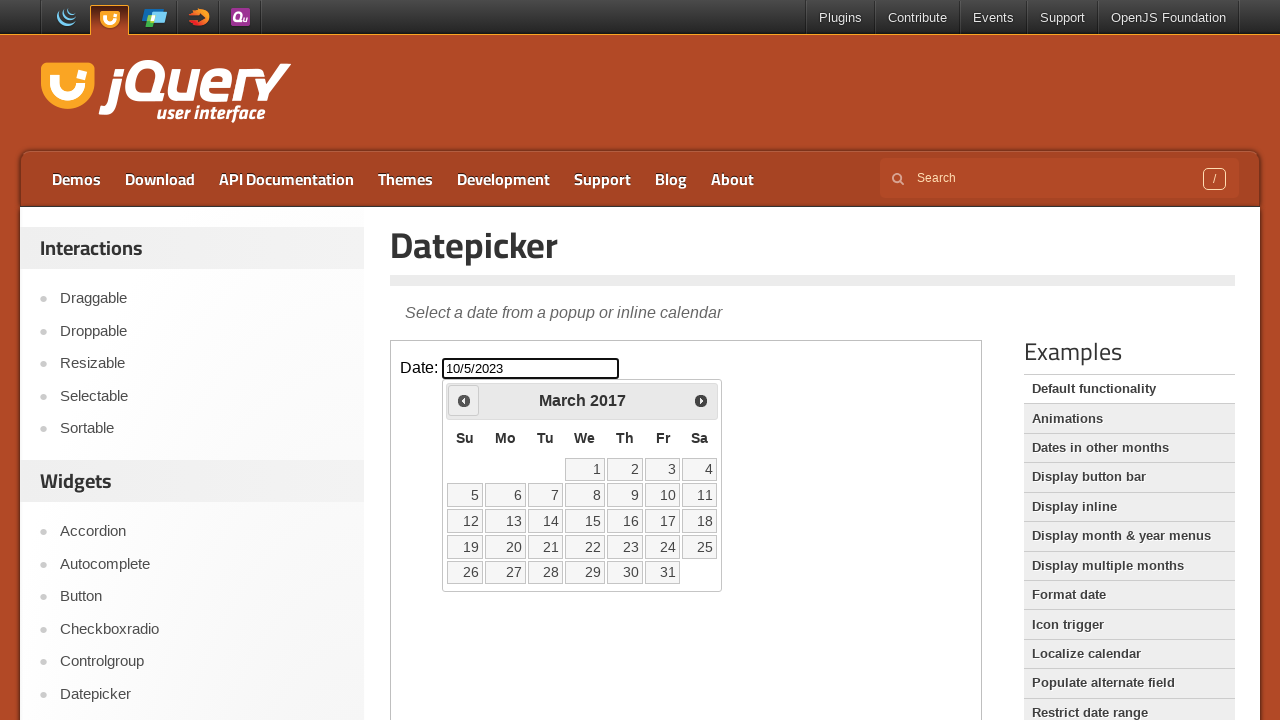

Read current calendar date: March 2017
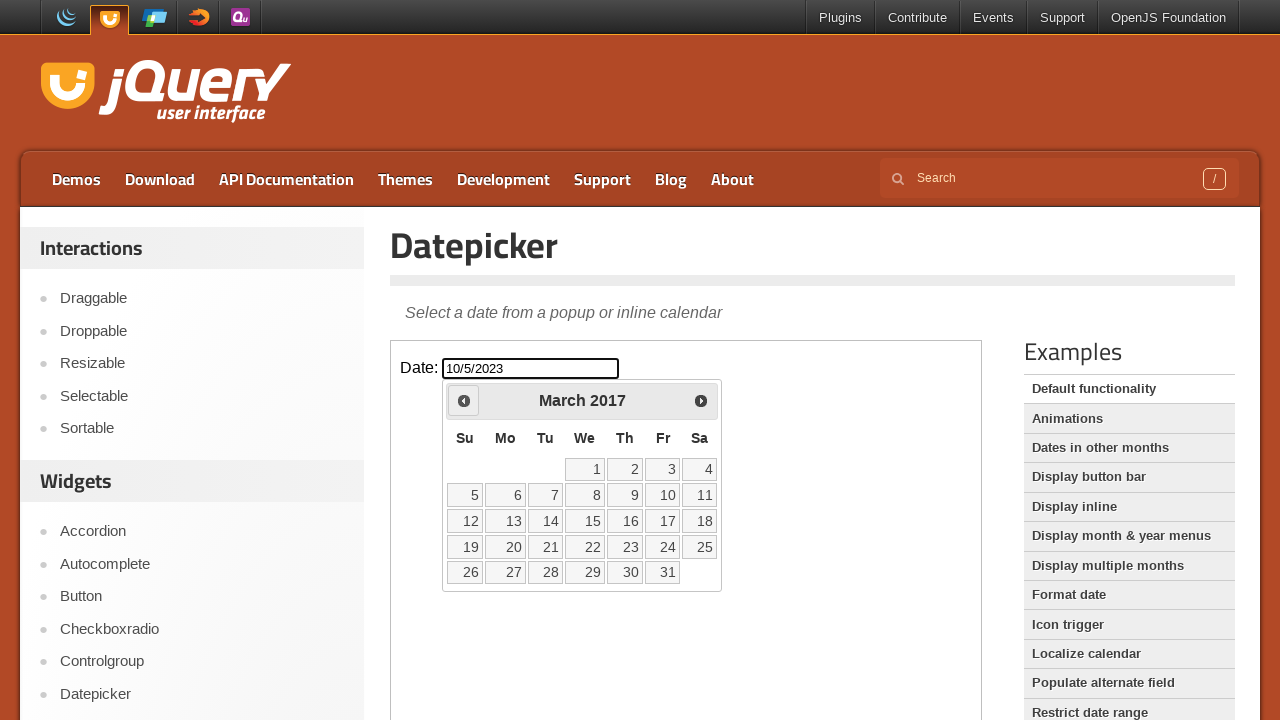

Clicked previous month button to navigate backwards at (464, 400) on iframe >> nth=0 >> internal:control=enter-frame >> span.ui-icon.ui-icon-circle-t
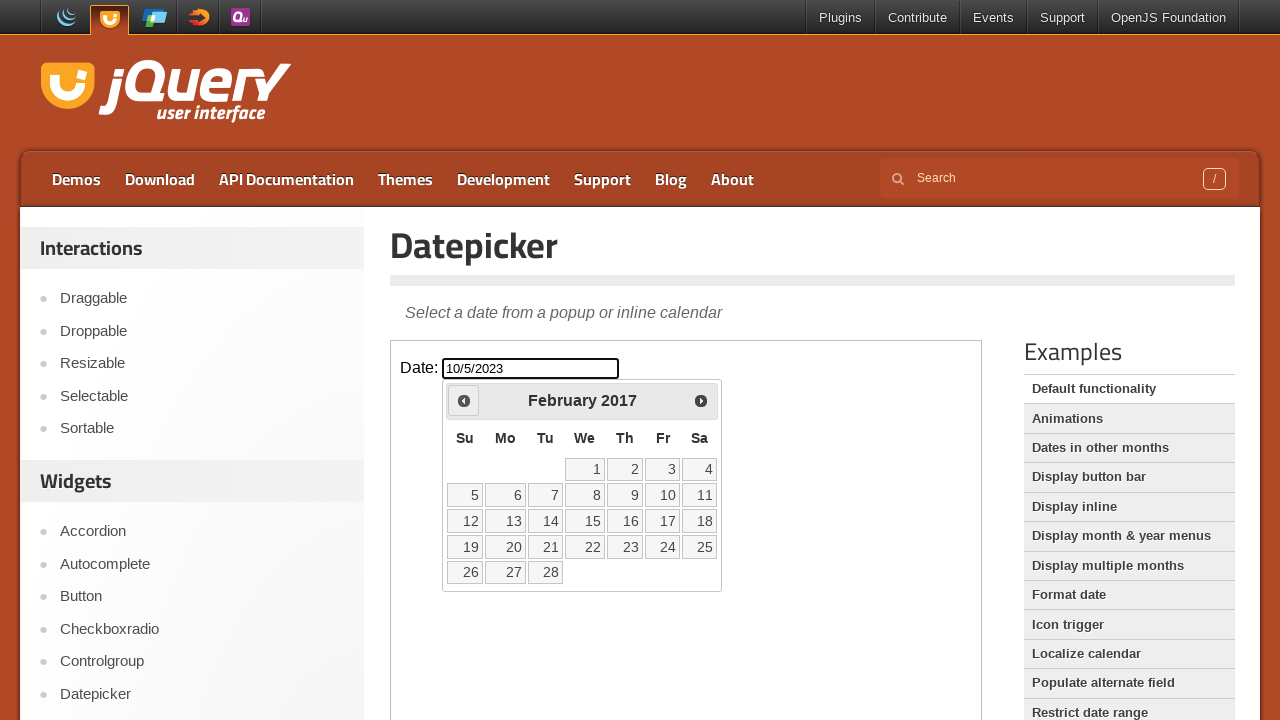

Read current calendar date: February 2017
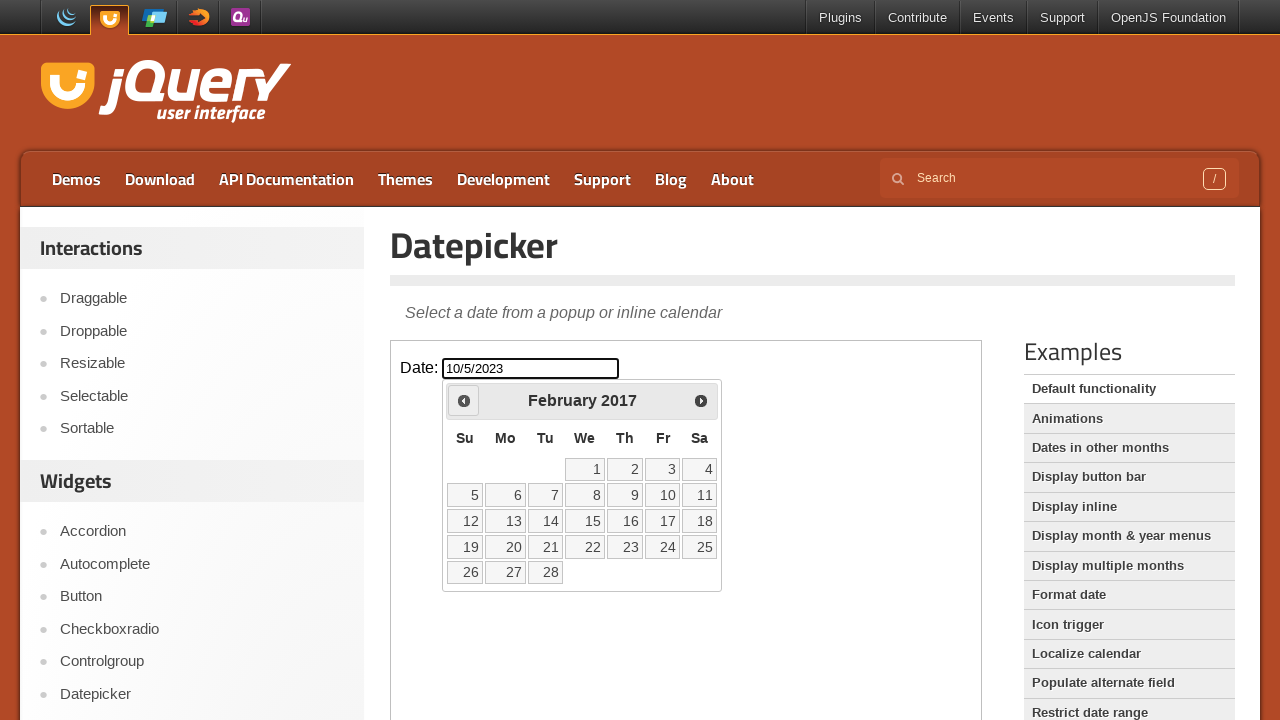

Clicked previous month button to navigate backwards at (464, 400) on iframe >> nth=0 >> internal:control=enter-frame >> span.ui-icon.ui-icon-circle-t
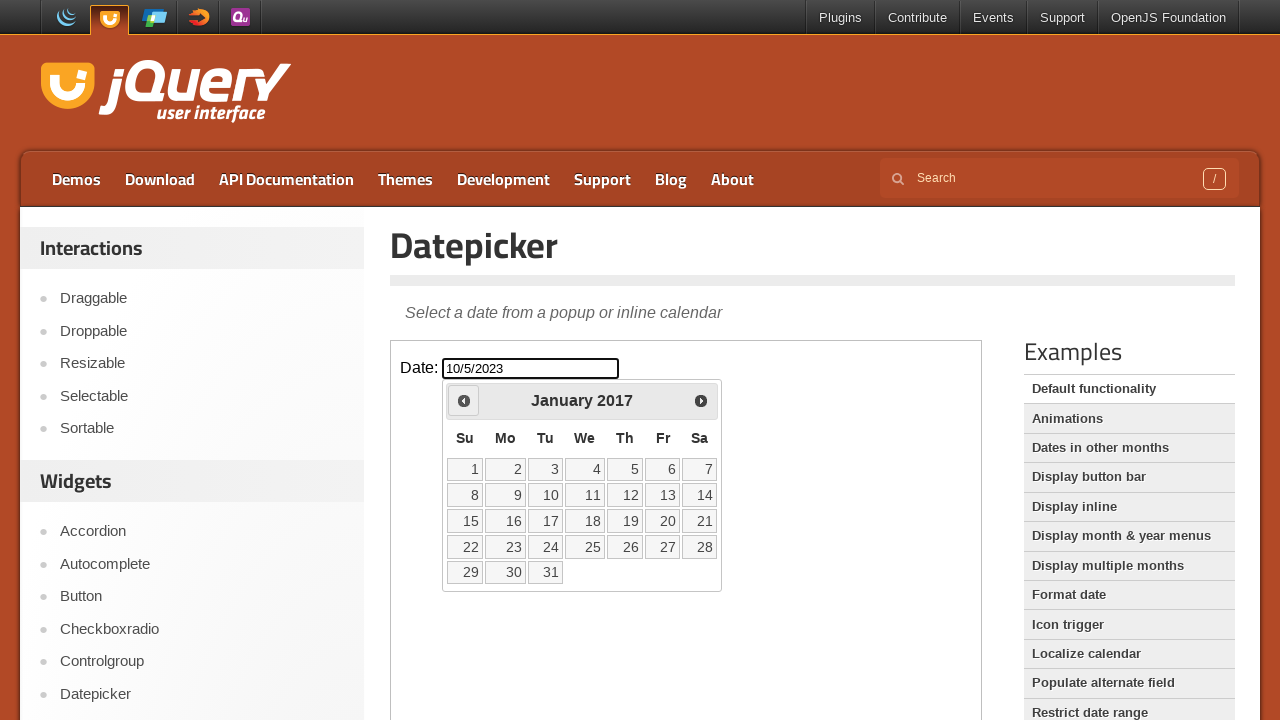

Read current calendar date: January 2017
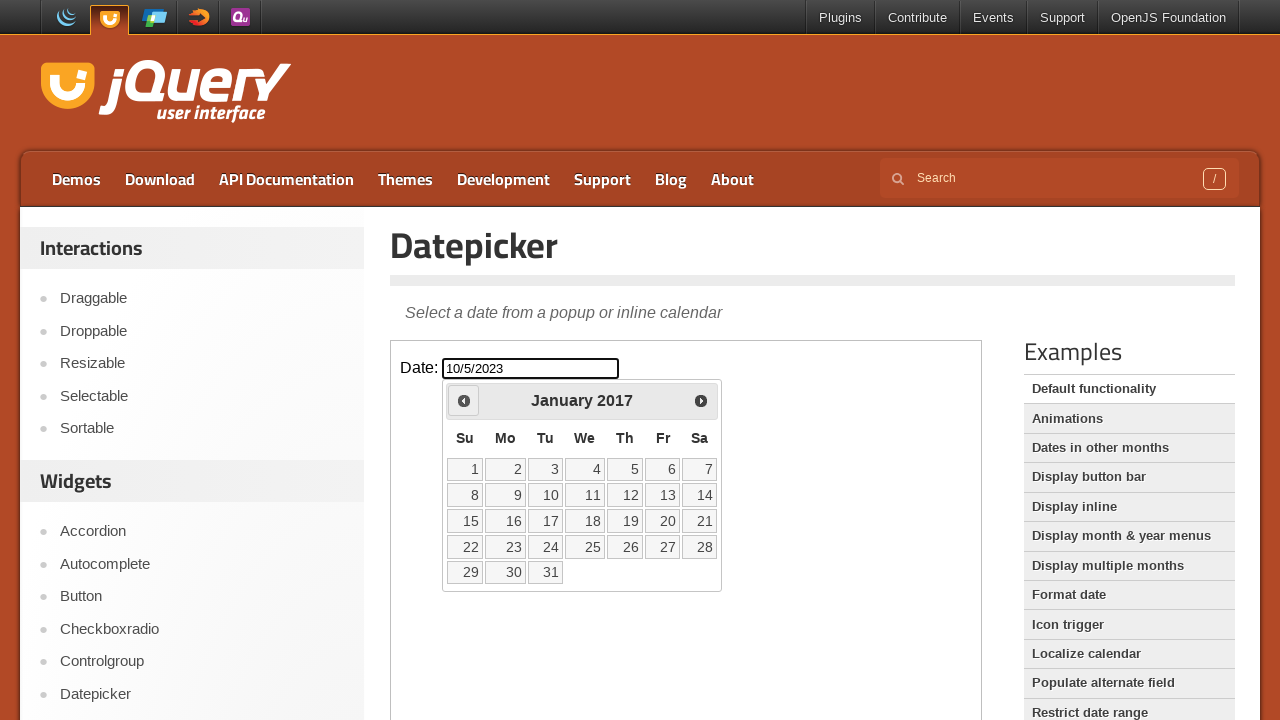

Clicked previous month button to navigate backwards at (464, 400) on iframe >> nth=0 >> internal:control=enter-frame >> span.ui-icon.ui-icon-circle-t
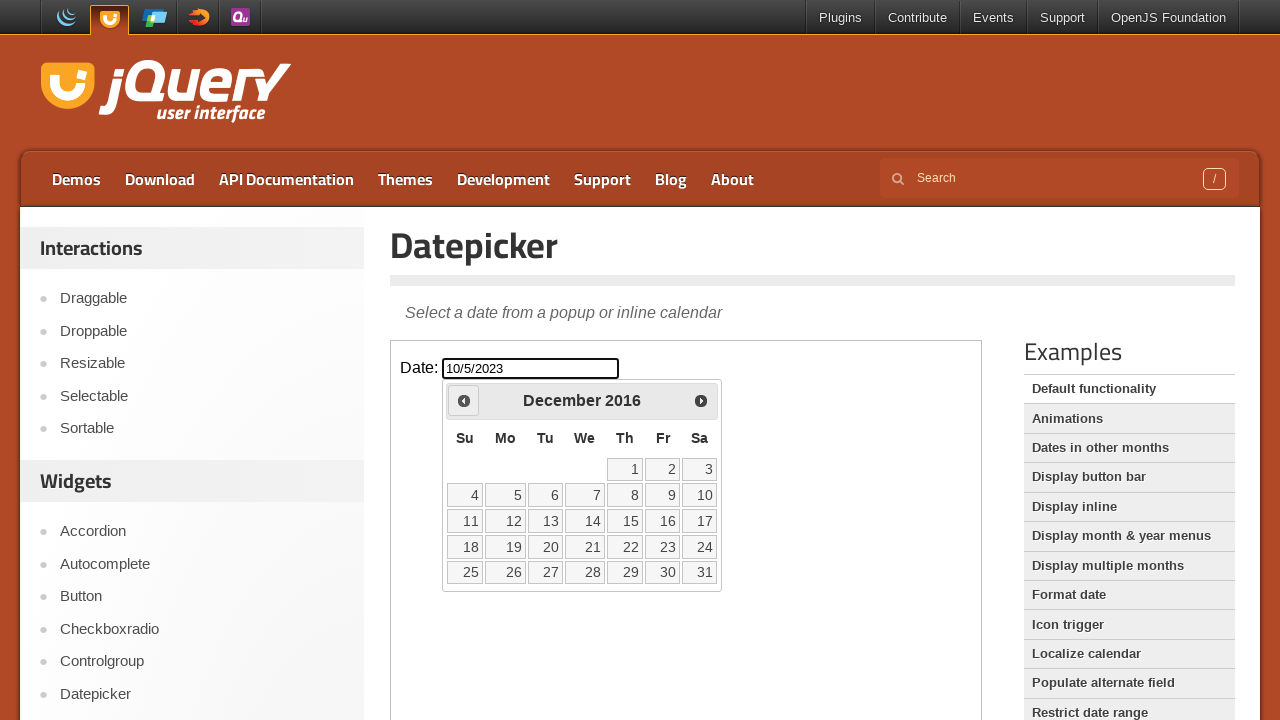

Read current calendar date: December 2016
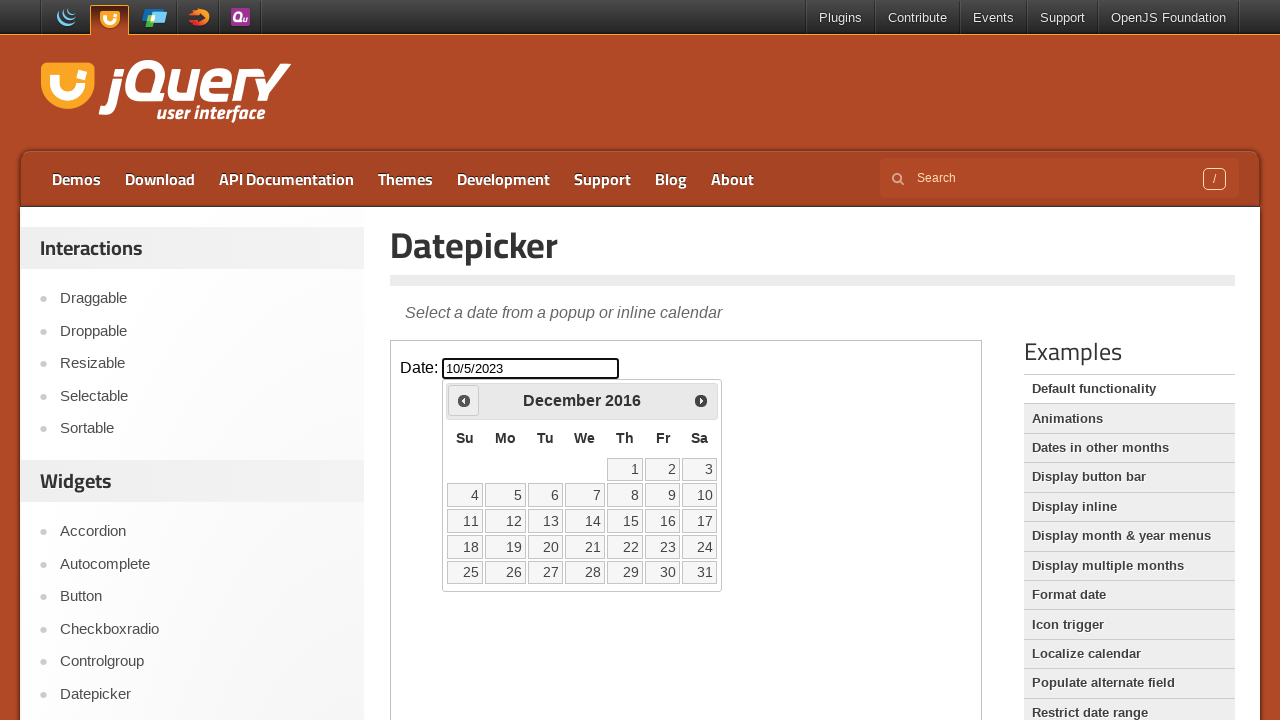

Clicked previous month button to navigate backwards at (464, 400) on iframe >> nth=0 >> internal:control=enter-frame >> span.ui-icon.ui-icon-circle-t
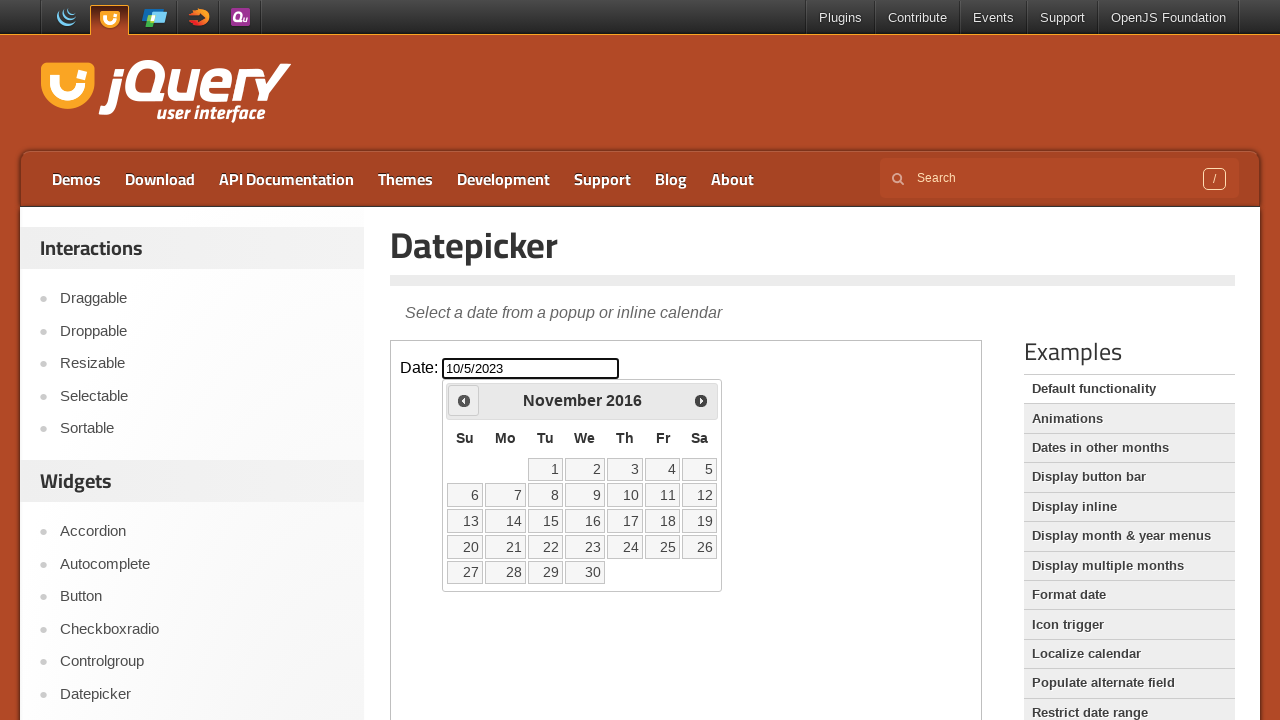

Read current calendar date: November 2016
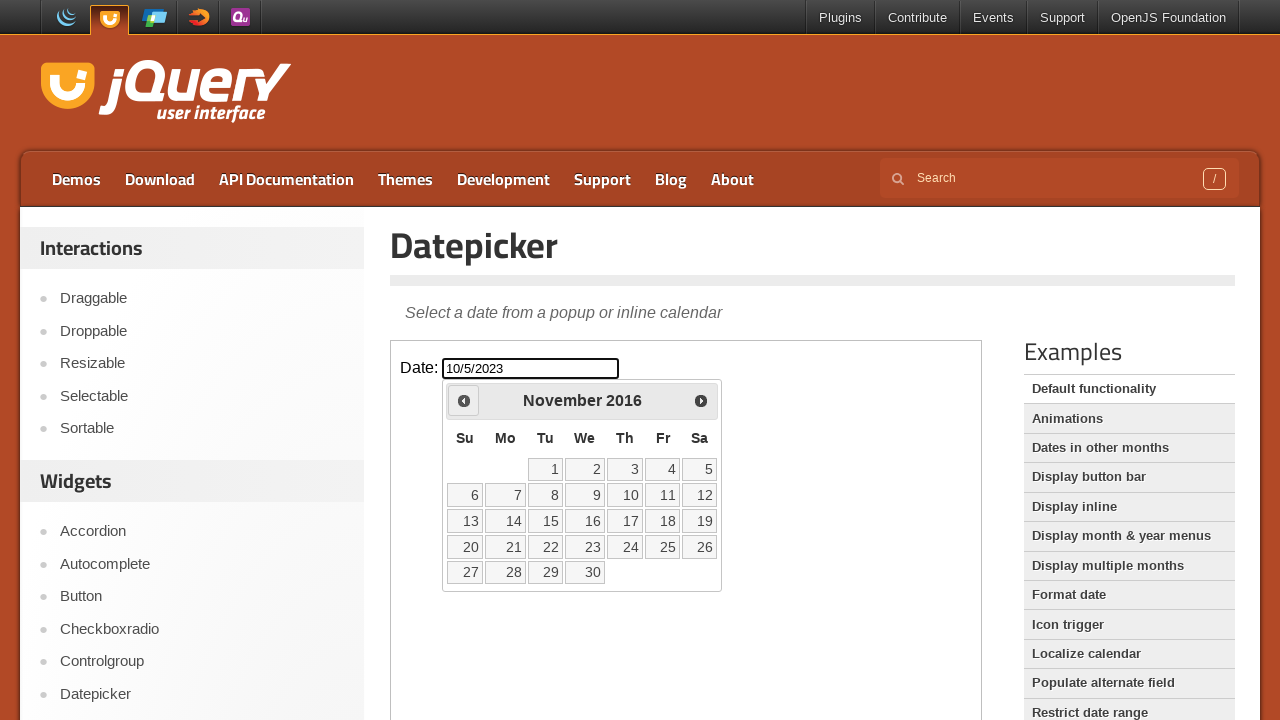

Clicked previous month button to navigate backwards at (464, 400) on iframe >> nth=0 >> internal:control=enter-frame >> span.ui-icon.ui-icon-circle-t
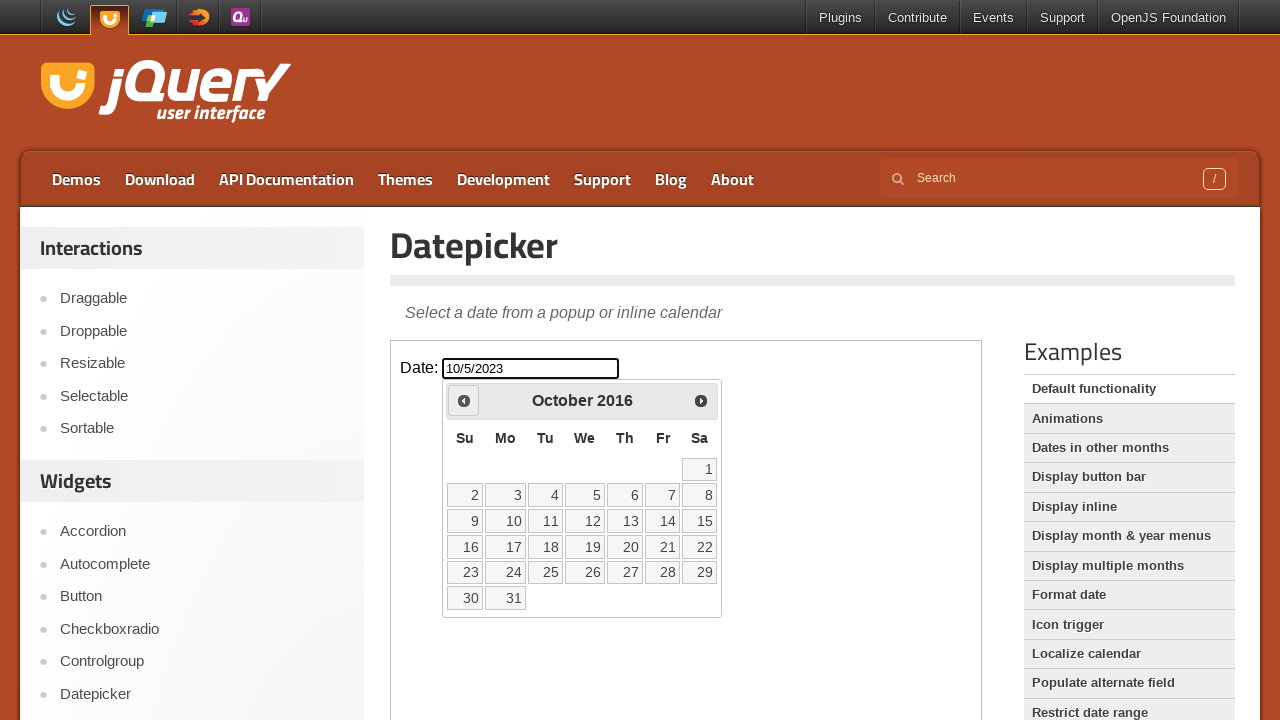

Read current calendar date: October 2016
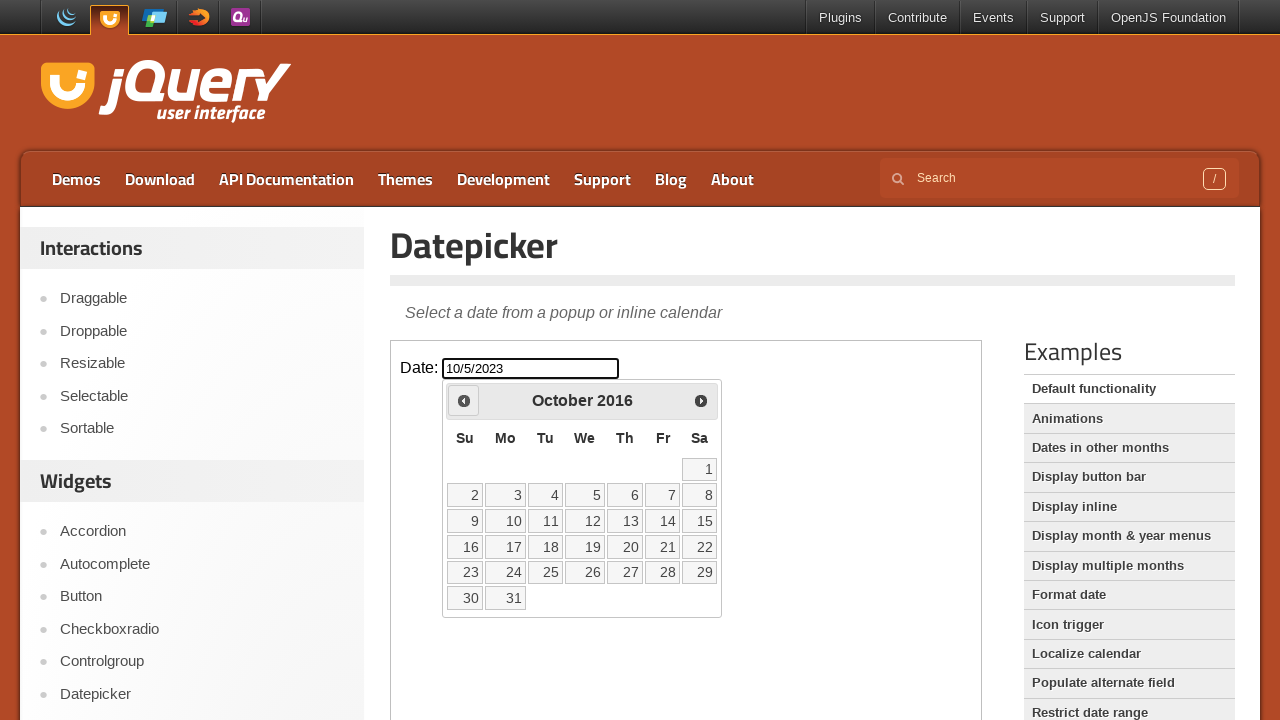

Clicked previous month button to navigate backwards at (464, 400) on iframe >> nth=0 >> internal:control=enter-frame >> span.ui-icon.ui-icon-circle-t
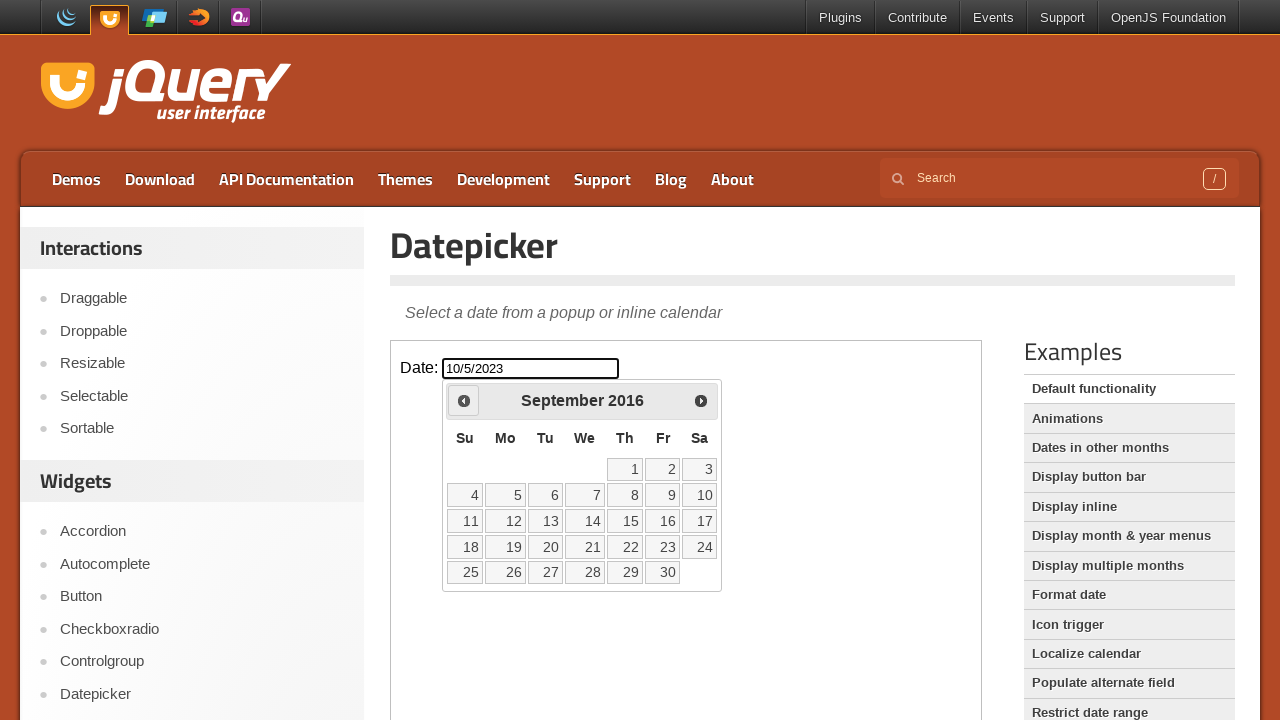

Read current calendar date: September 2016
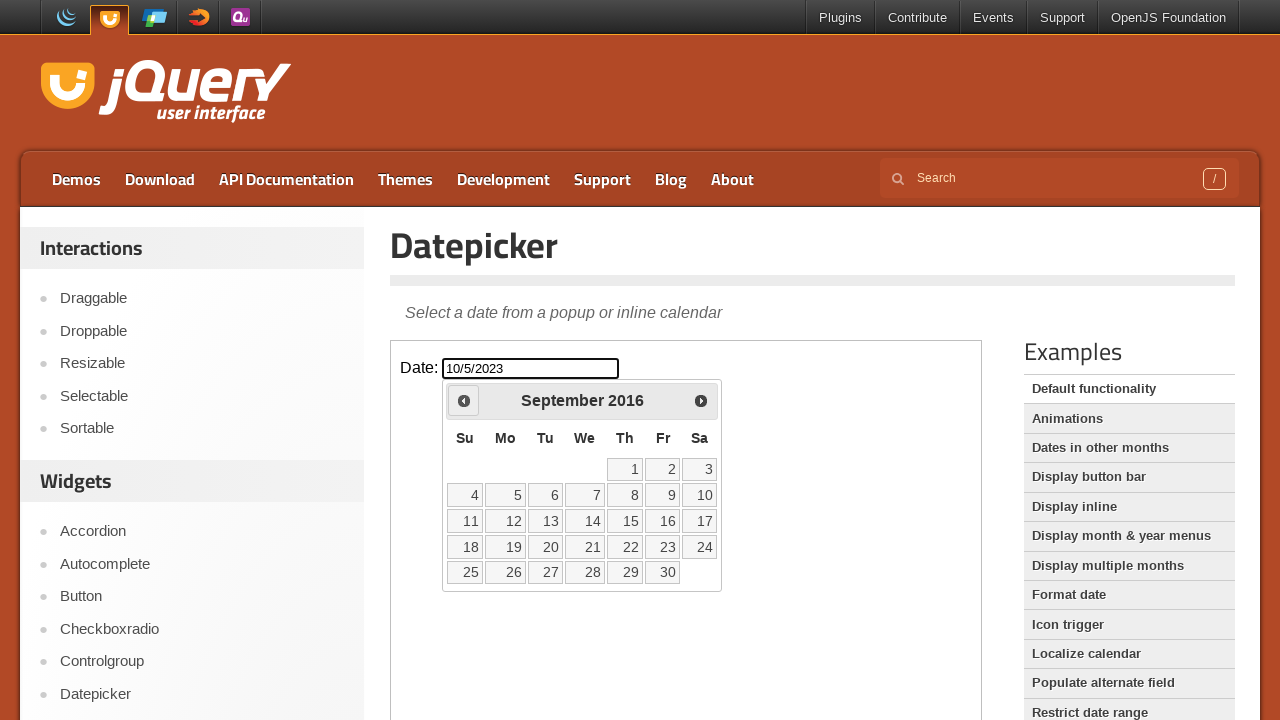

Clicked previous month button to navigate backwards at (464, 400) on iframe >> nth=0 >> internal:control=enter-frame >> span.ui-icon.ui-icon-circle-t
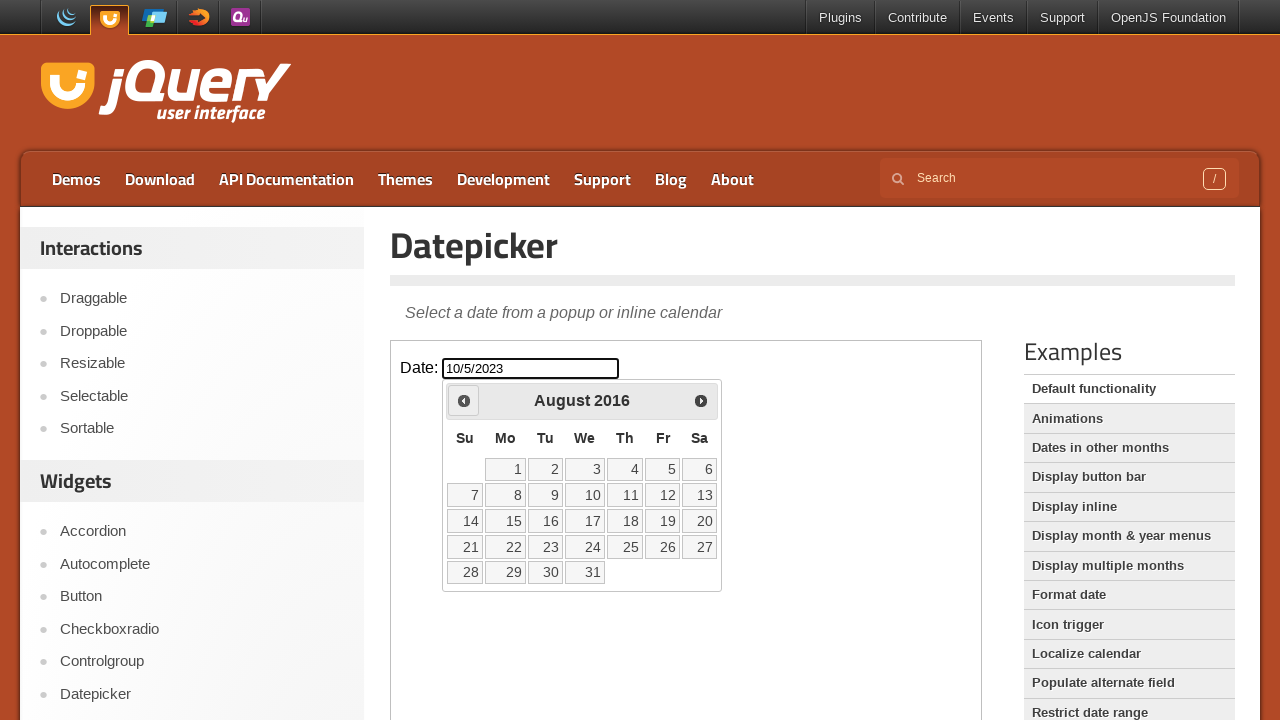

Read current calendar date: August 2016
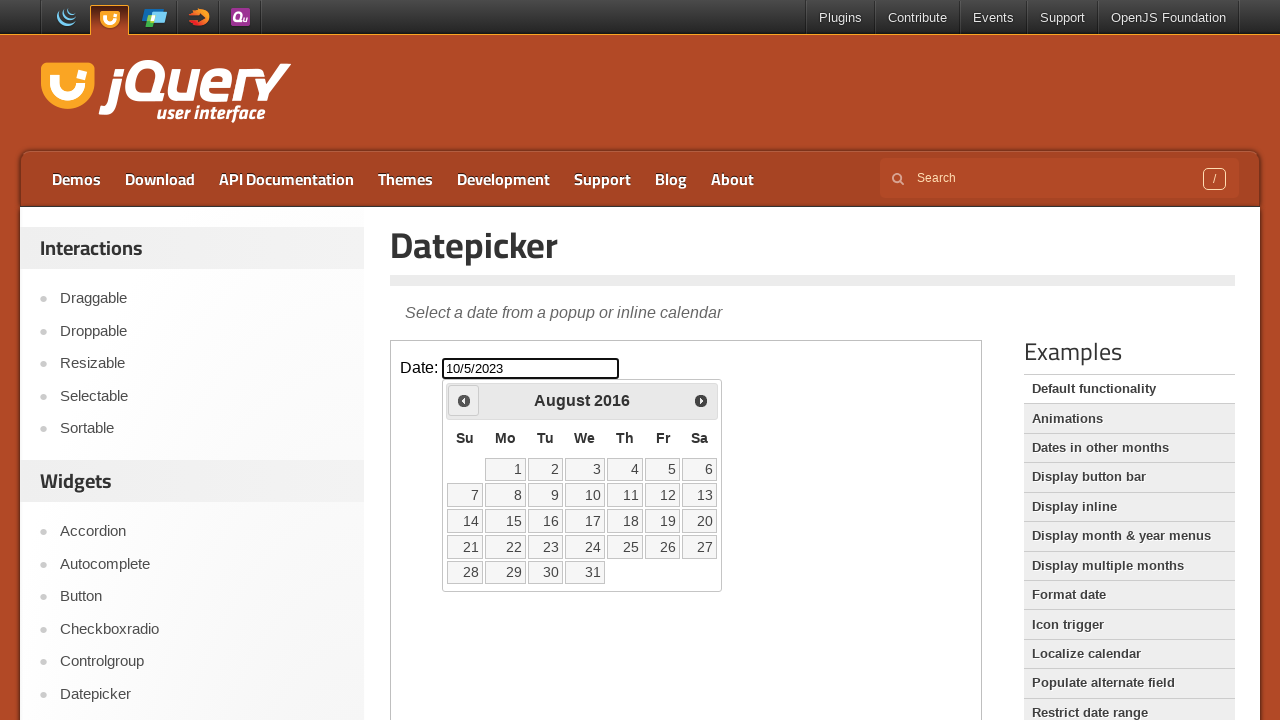

Clicked previous month button to navigate backwards at (464, 400) on iframe >> nth=0 >> internal:control=enter-frame >> span.ui-icon.ui-icon-circle-t
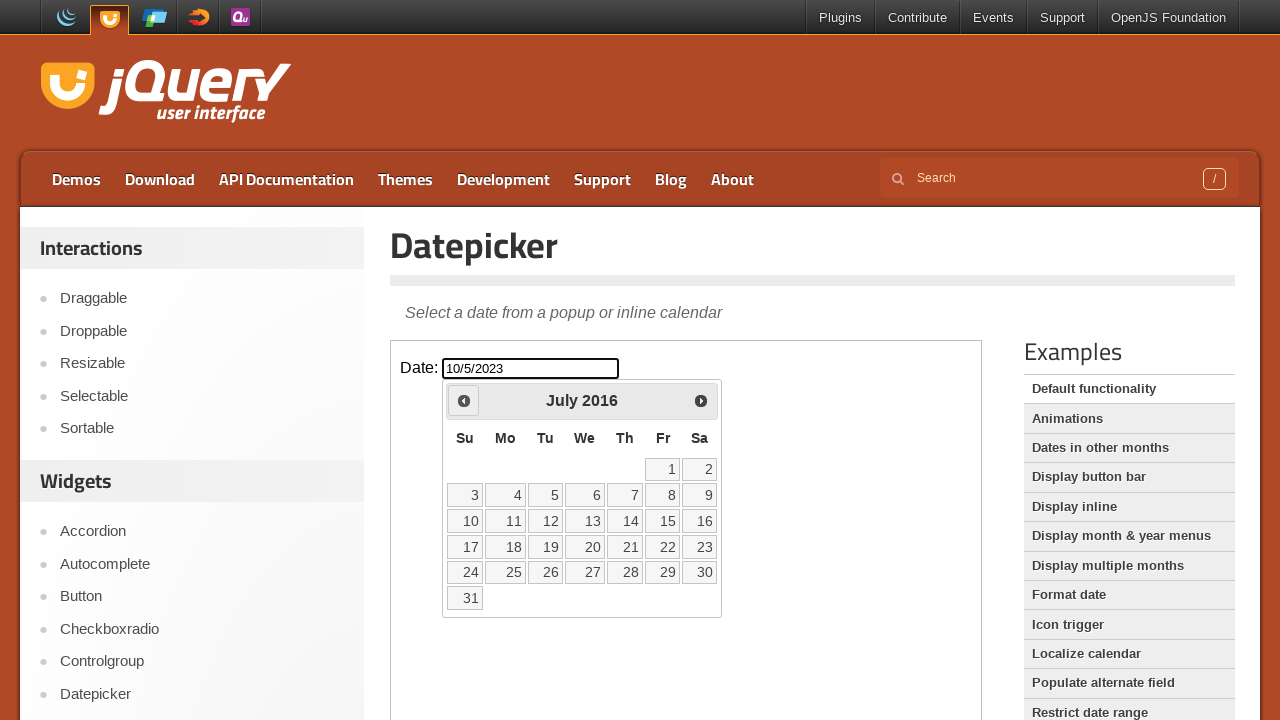

Read current calendar date: July 2016
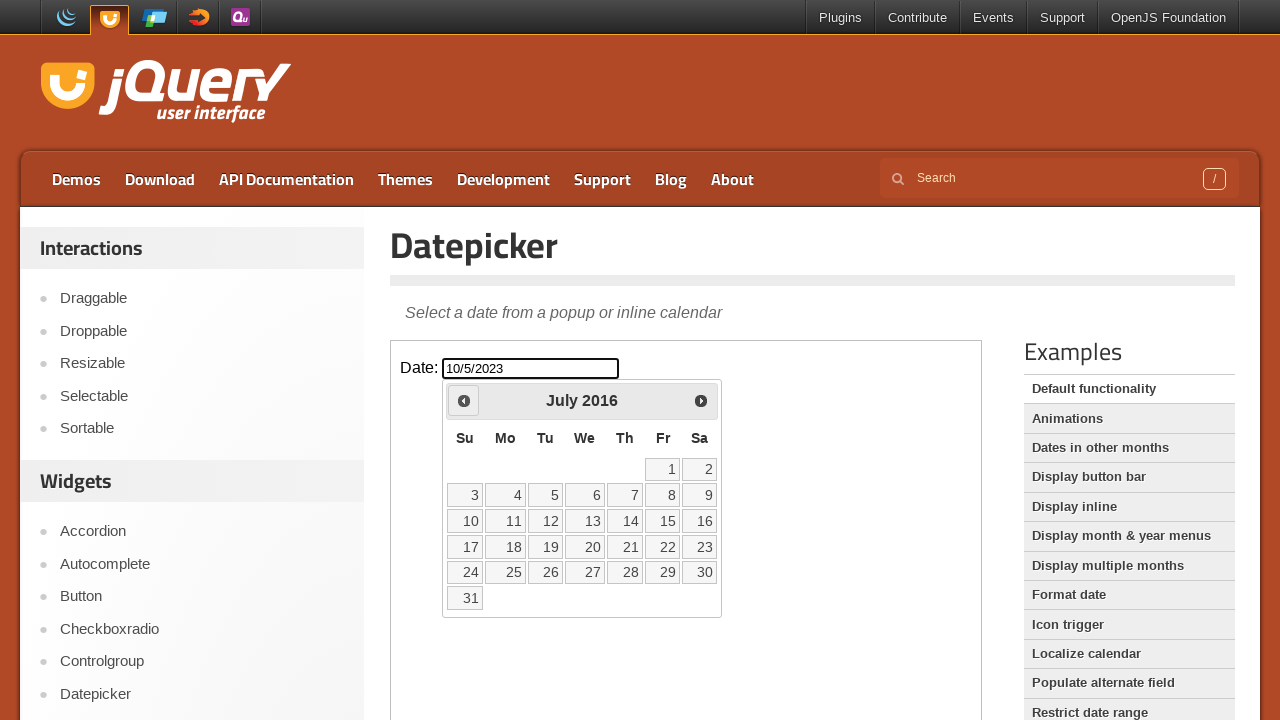

Clicked previous month button to navigate backwards at (464, 400) on iframe >> nth=0 >> internal:control=enter-frame >> span.ui-icon.ui-icon-circle-t
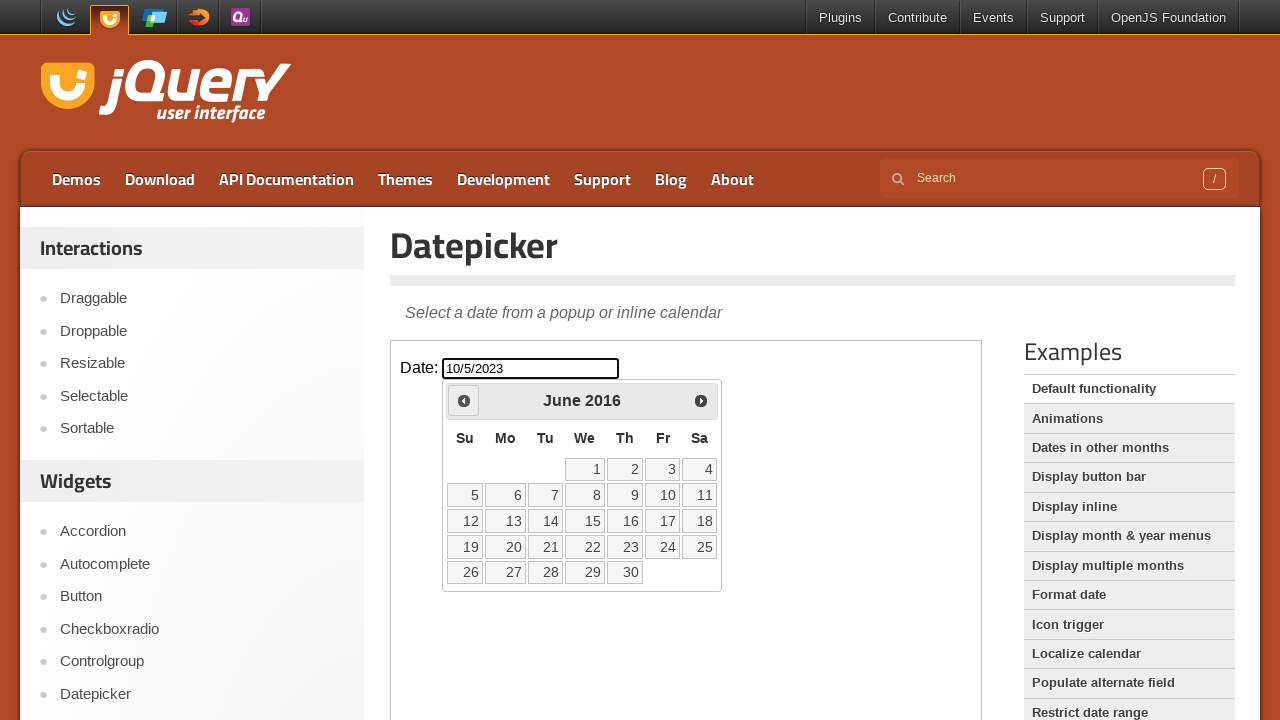

Read current calendar date: June 2016
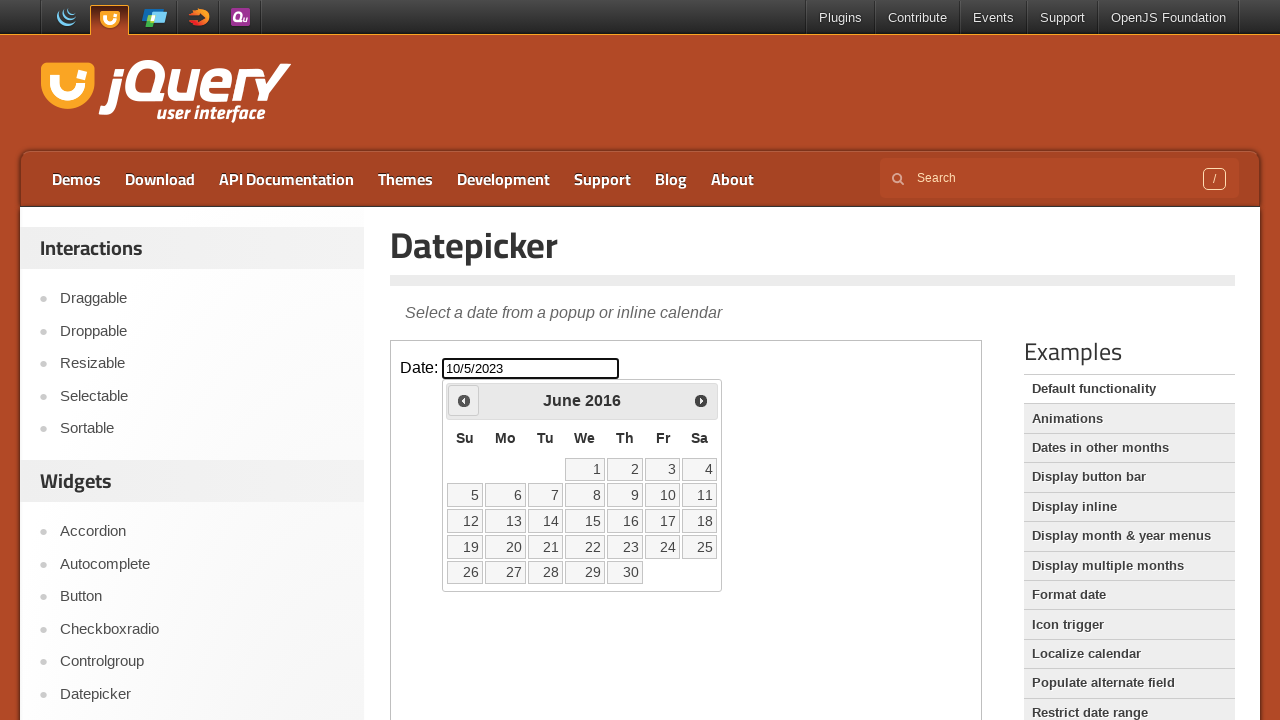

Clicked previous month button to navigate backwards at (464, 400) on iframe >> nth=0 >> internal:control=enter-frame >> span.ui-icon.ui-icon-circle-t
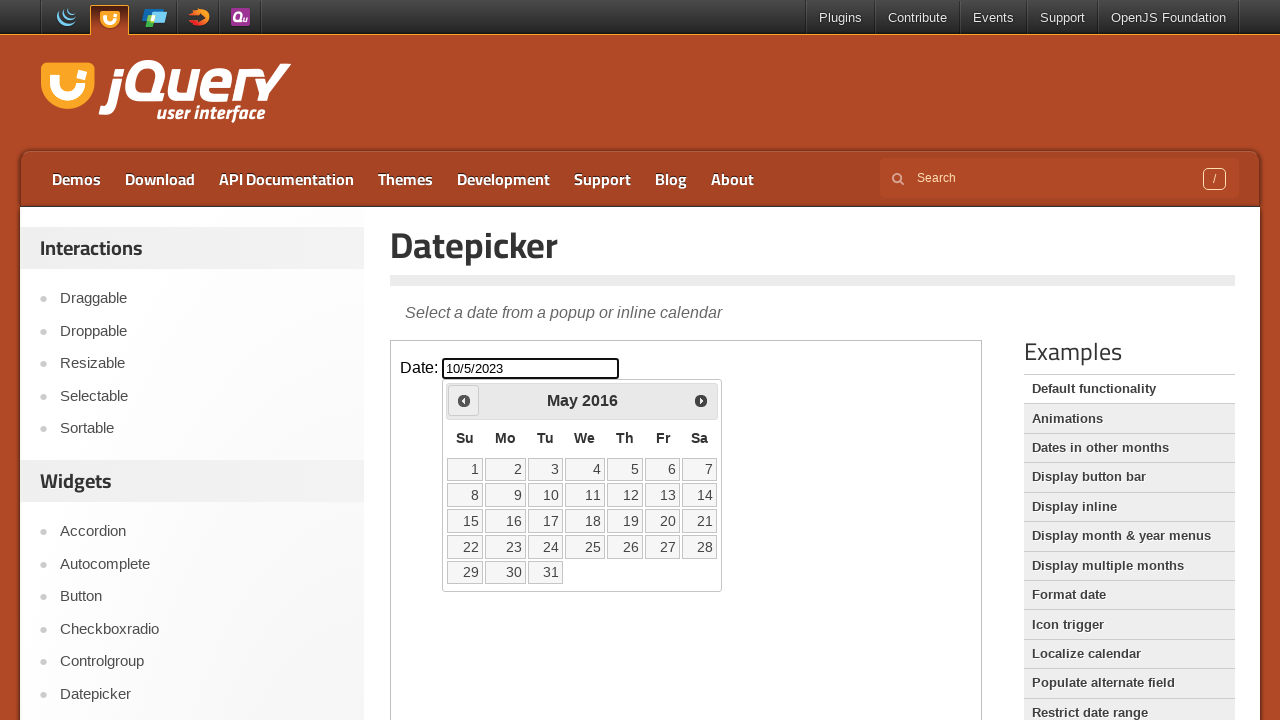

Read current calendar date: May 2016
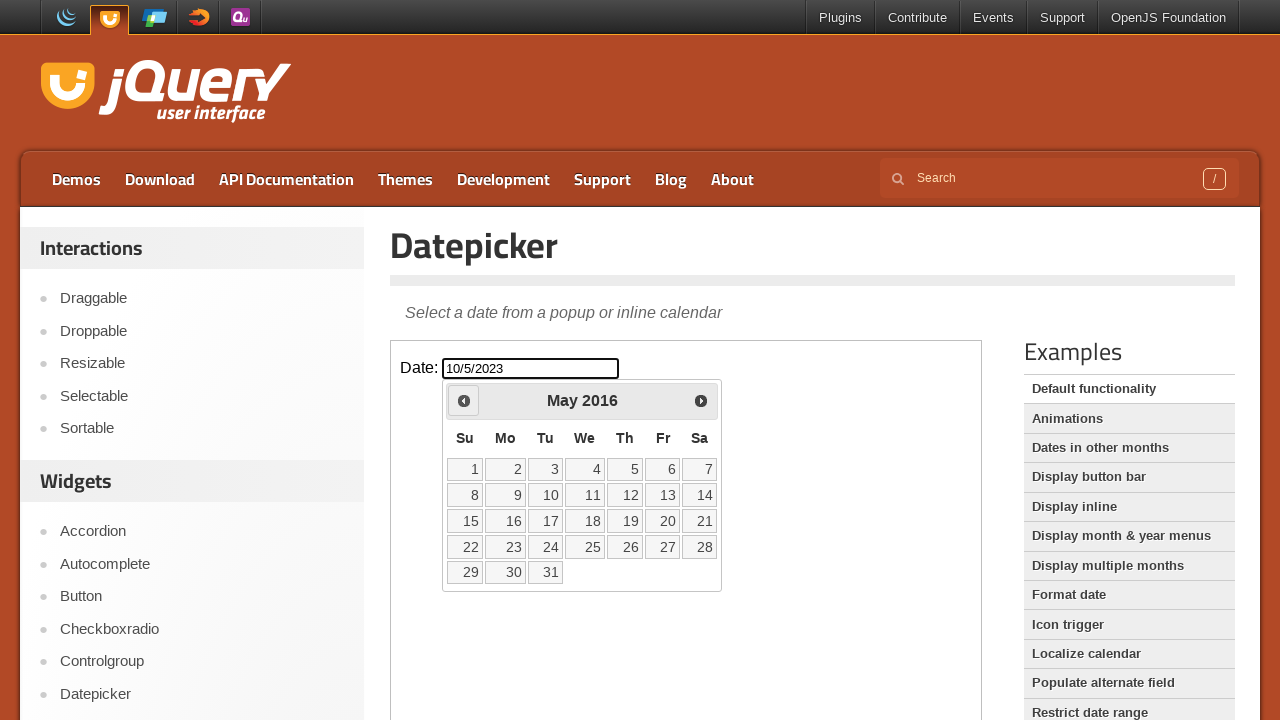

Clicked previous month button to navigate backwards at (464, 400) on iframe >> nth=0 >> internal:control=enter-frame >> span.ui-icon.ui-icon-circle-t
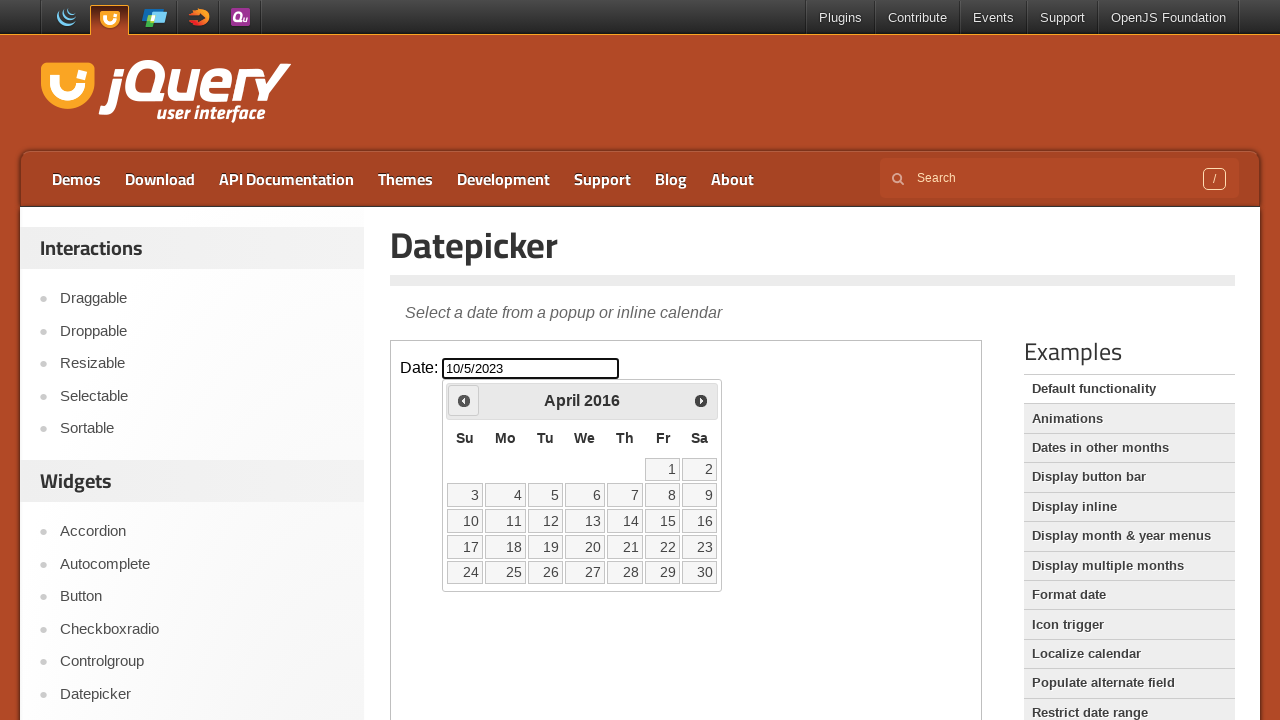

Read current calendar date: April 2016
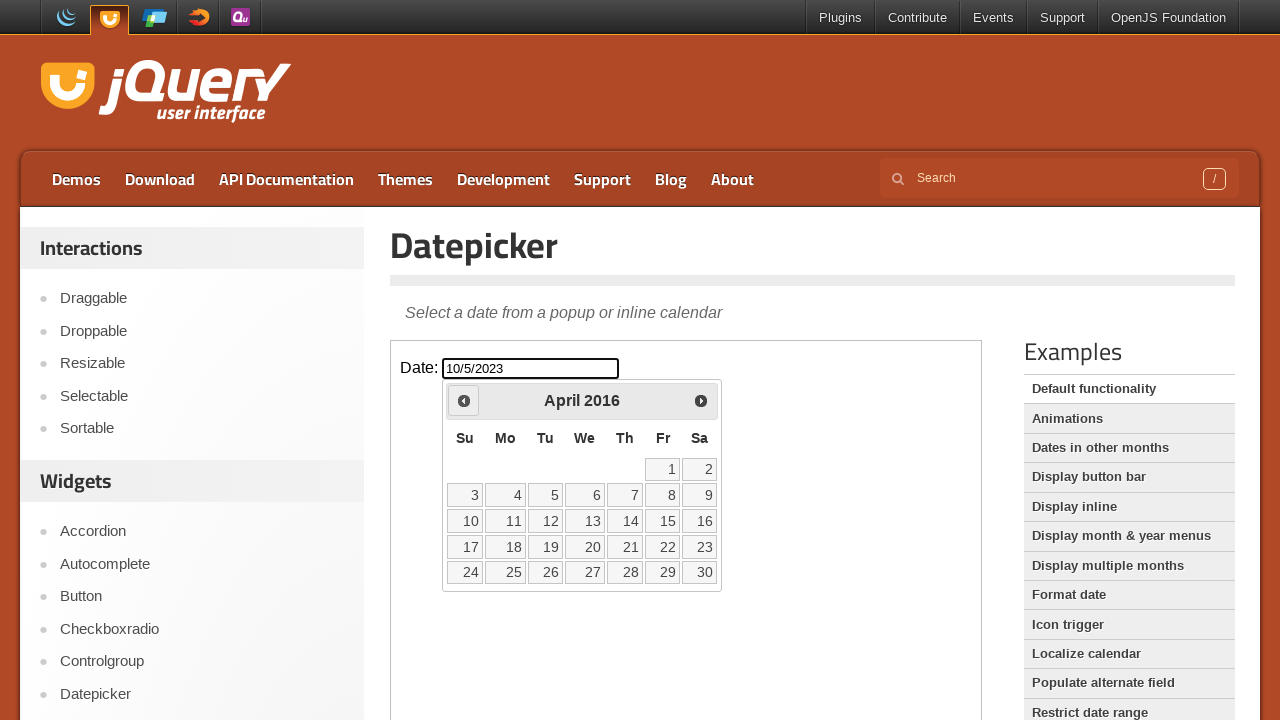

Clicked previous month button to navigate backwards at (464, 400) on iframe >> nth=0 >> internal:control=enter-frame >> span.ui-icon.ui-icon-circle-t
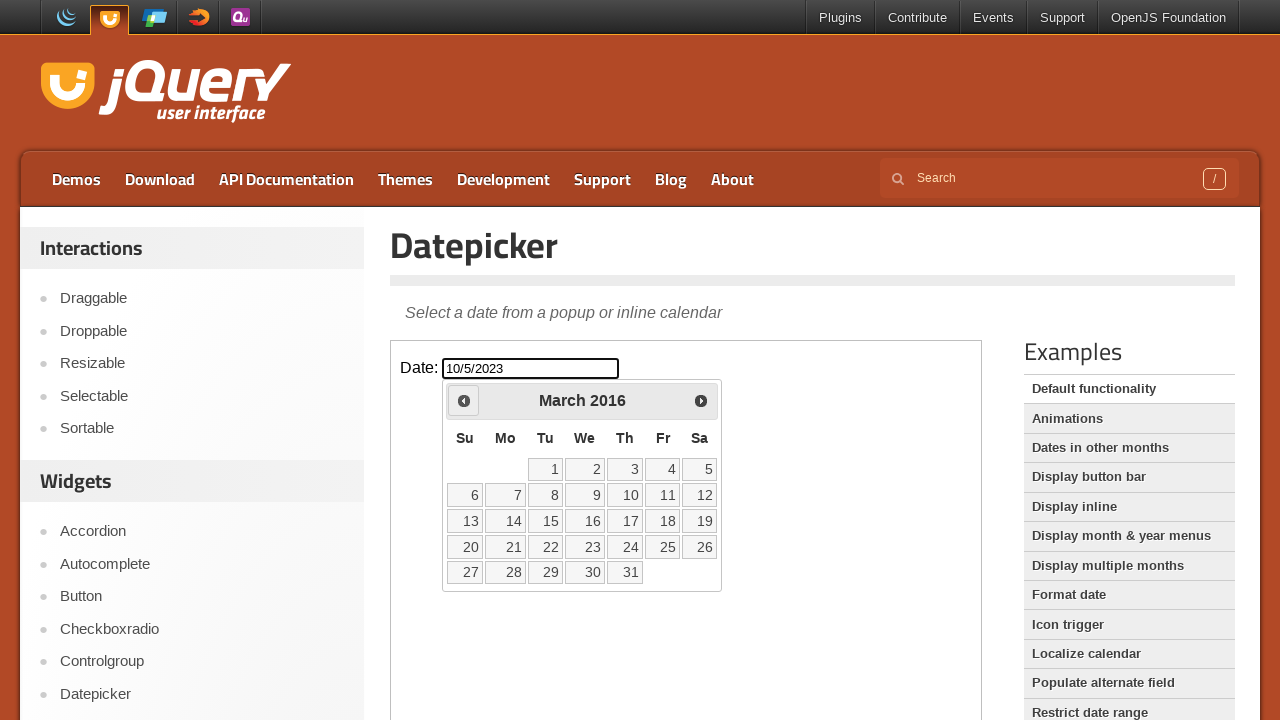

Read current calendar date: March 2016
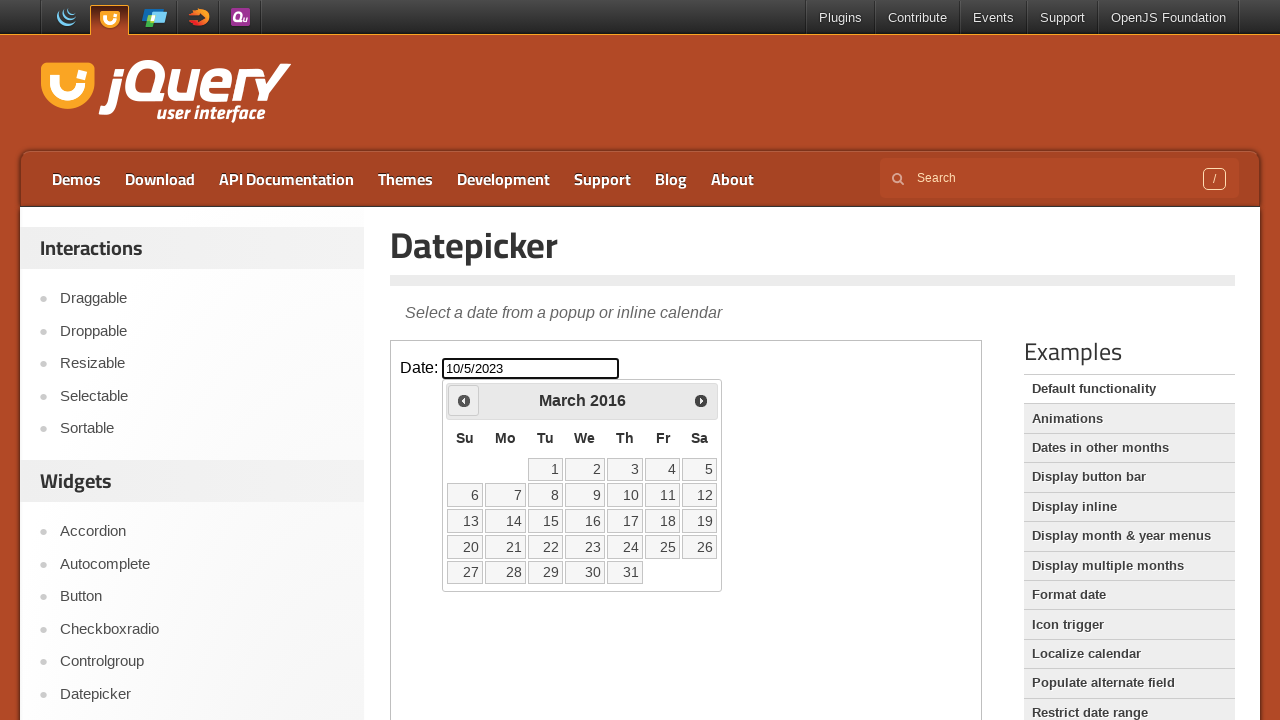

Clicked previous month button to navigate backwards at (464, 400) on iframe >> nth=0 >> internal:control=enter-frame >> span.ui-icon.ui-icon-circle-t
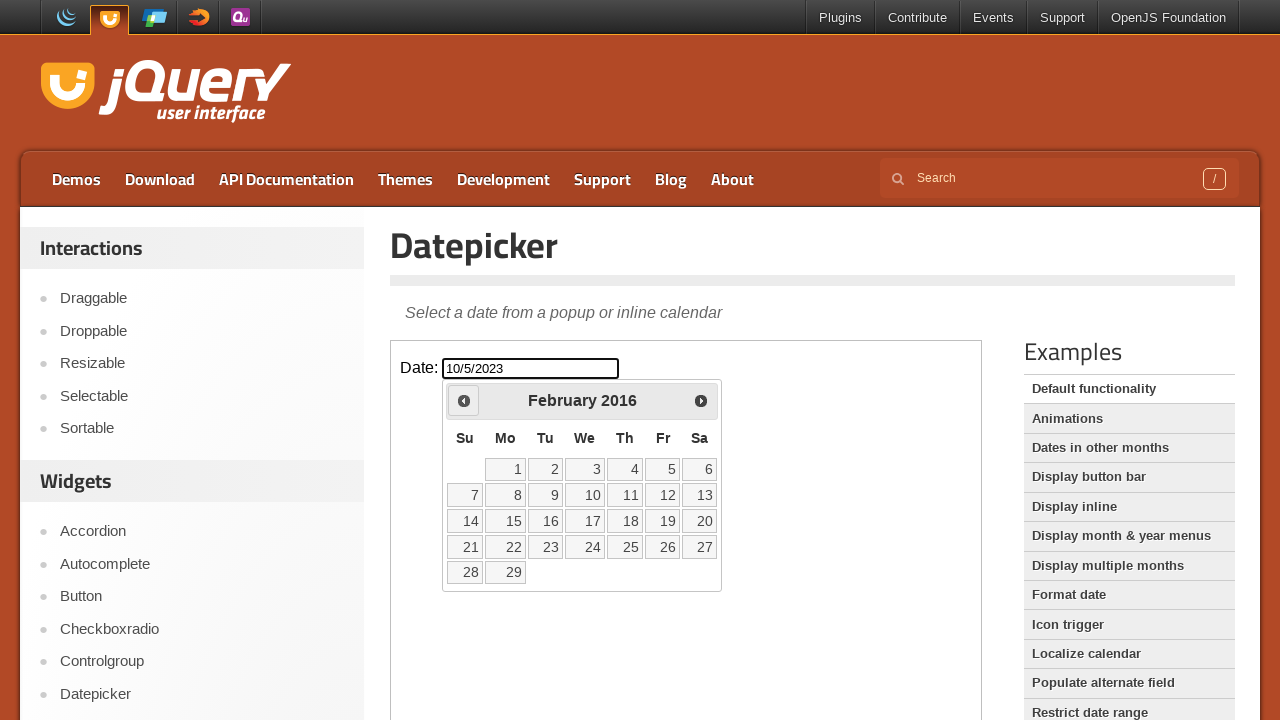

Read current calendar date: February 2016
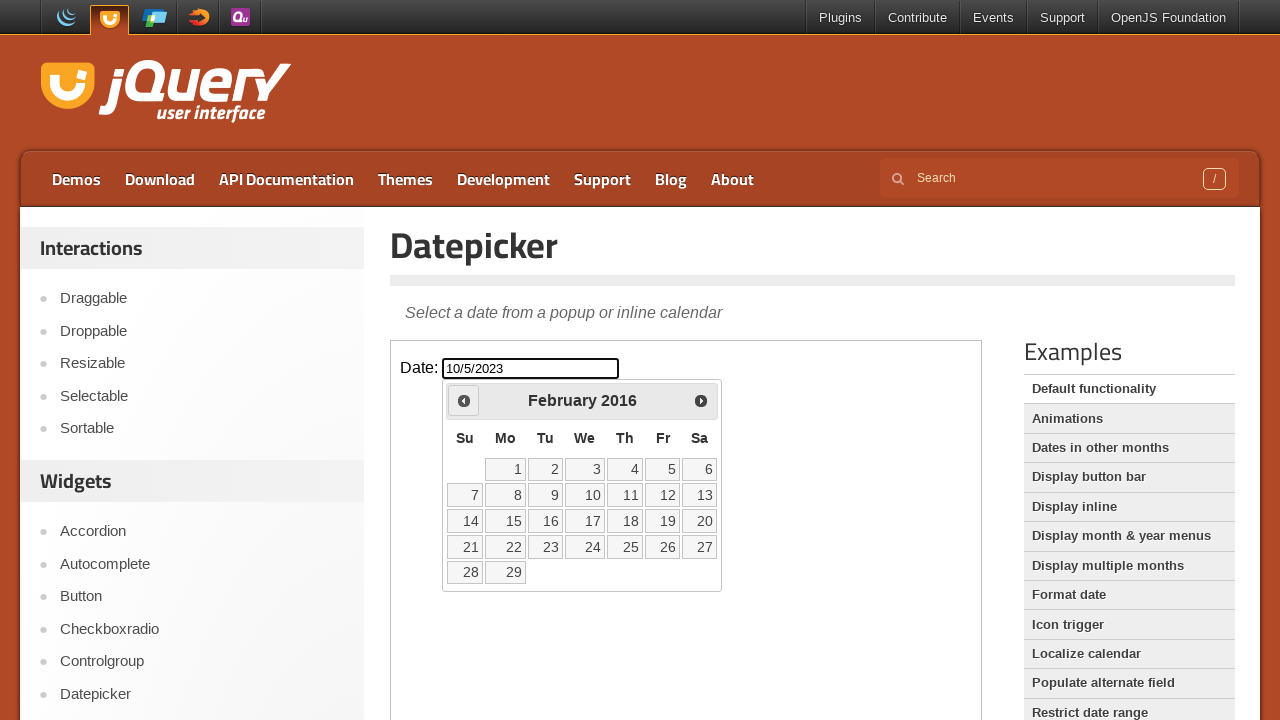

Clicked previous month button to navigate backwards at (464, 400) on iframe >> nth=0 >> internal:control=enter-frame >> span.ui-icon.ui-icon-circle-t
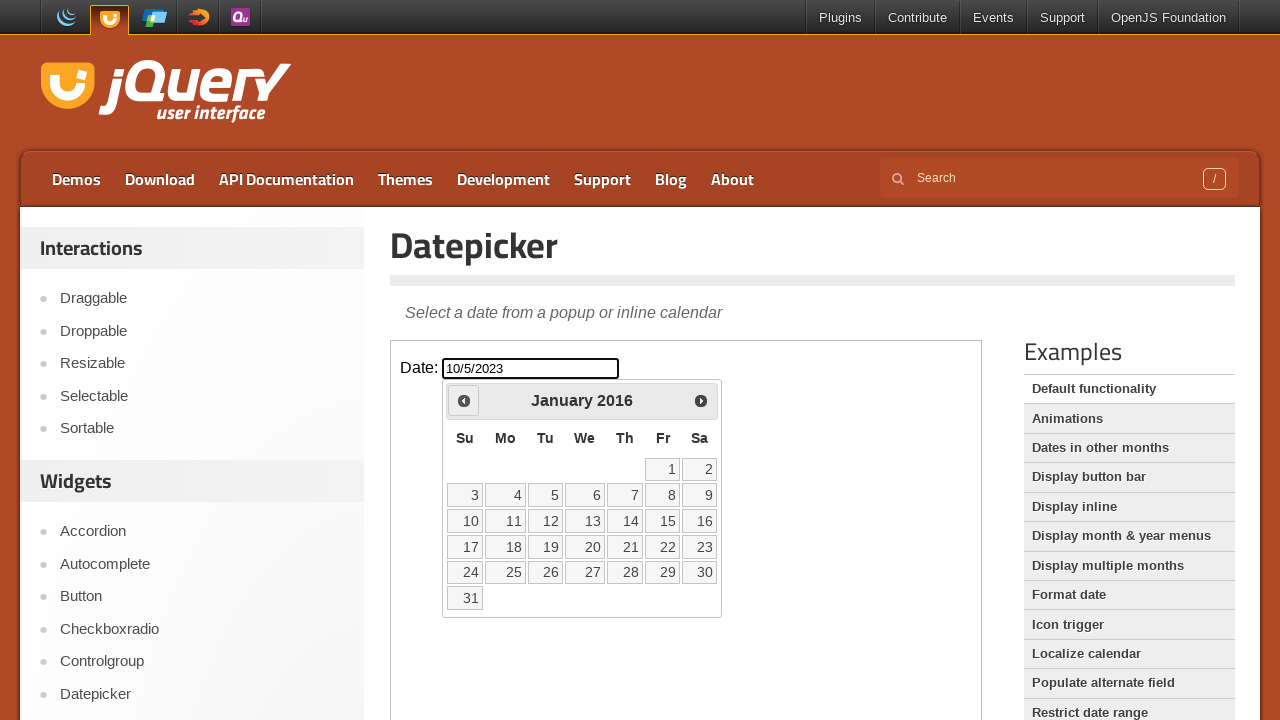

Read current calendar date: January 2016
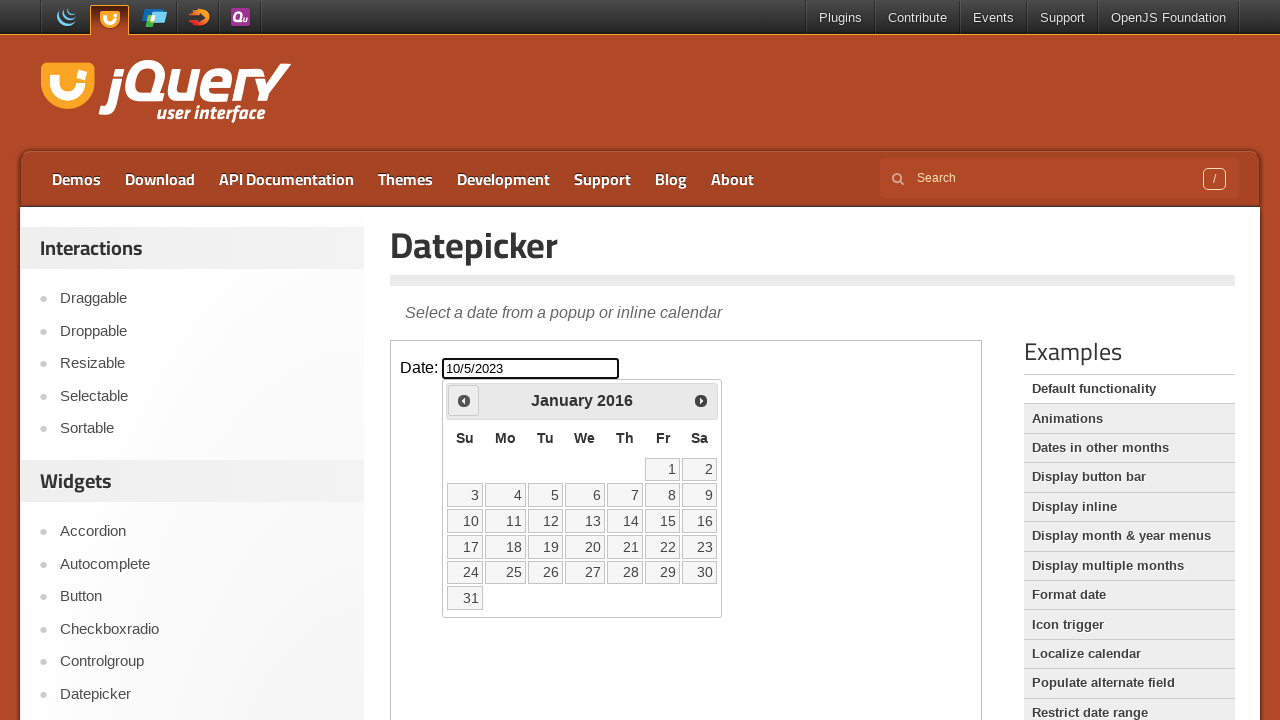

Clicked previous month button to navigate backwards at (464, 400) on iframe >> nth=0 >> internal:control=enter-frame >> span.ui-icon.ui-icon-circle-t
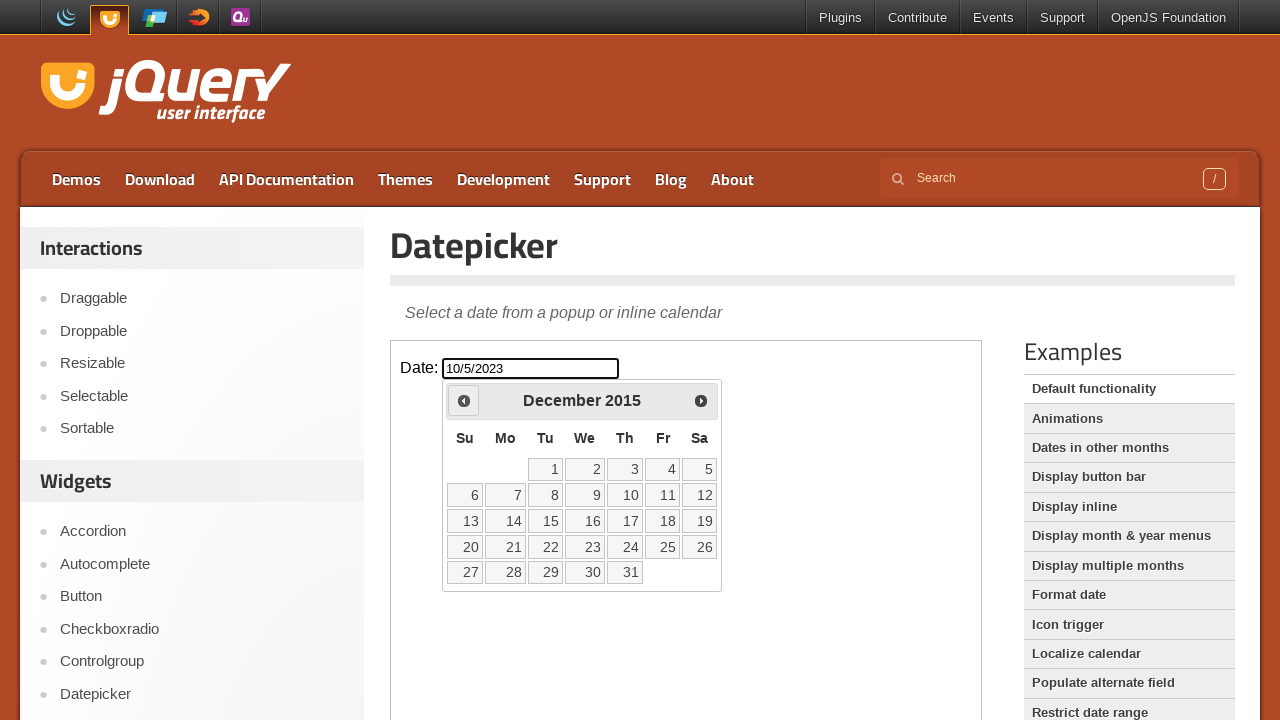

Read current calendar date: December 2015
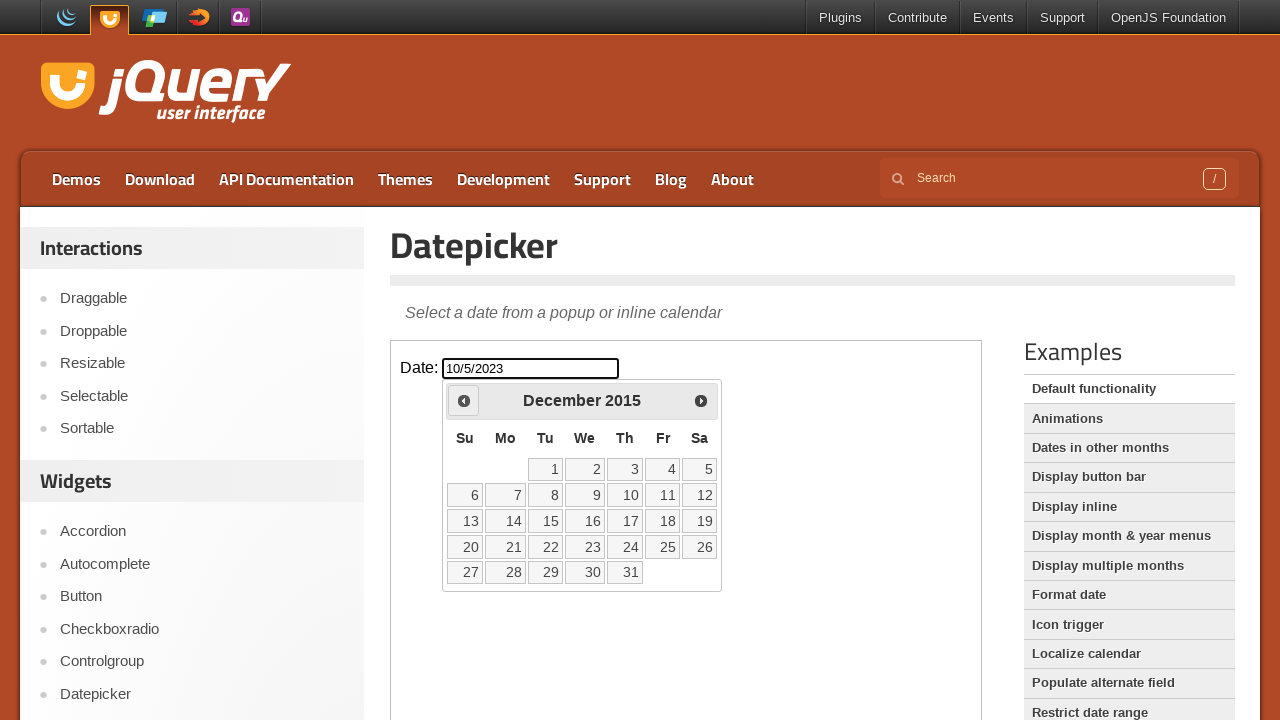

Clicked previous month button to navigate backwards at (464, 400) on iframe >> nth=0 >> internal:control=enter-frame >> span.ui-icon.ui-icon-circle-t
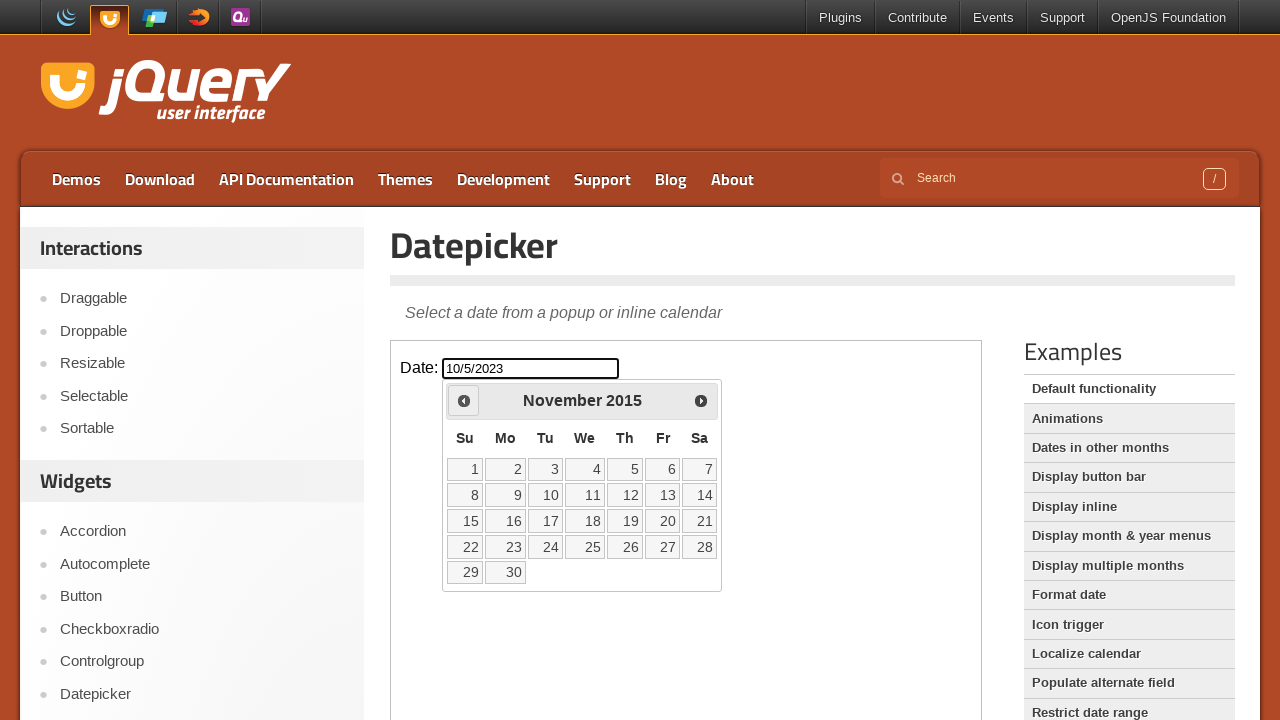

Read current calendar date: November 2015
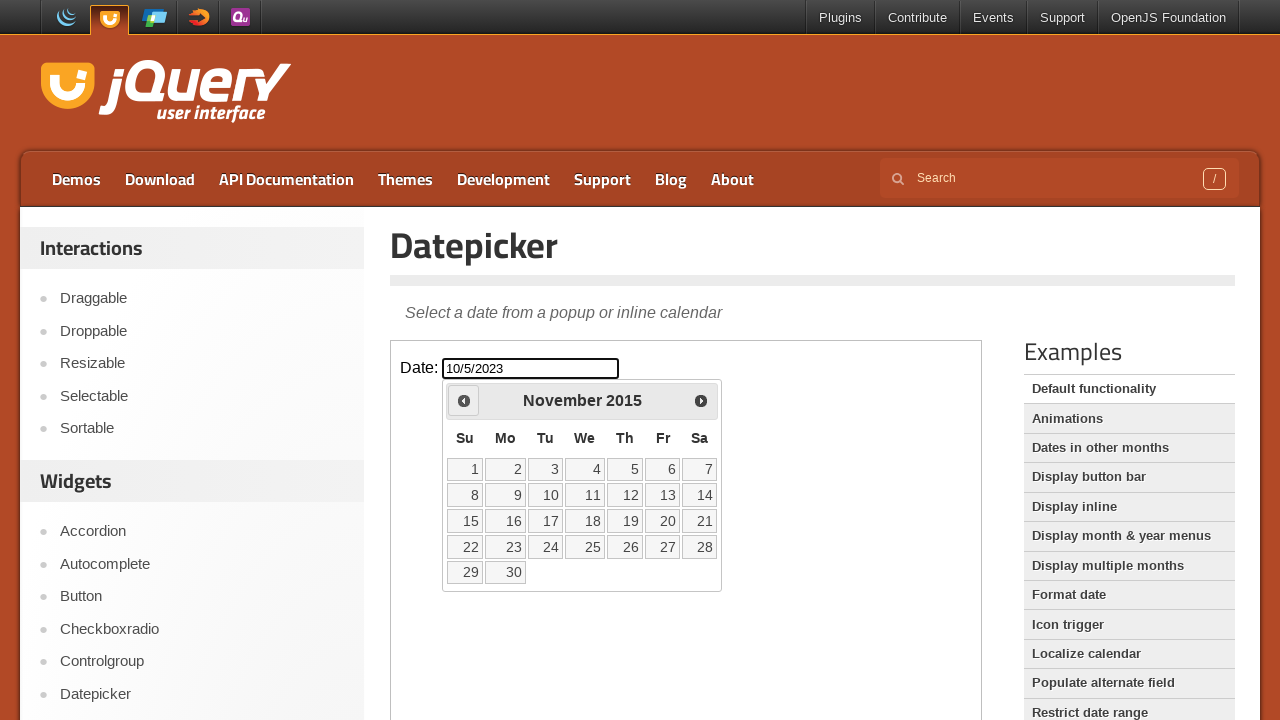

Clicked previous month button to navigate backwards at (464, 400) on iframe >> nth=0 >> internal:control=enter-frame >> span.ui-icon.ui-icon-circle-t
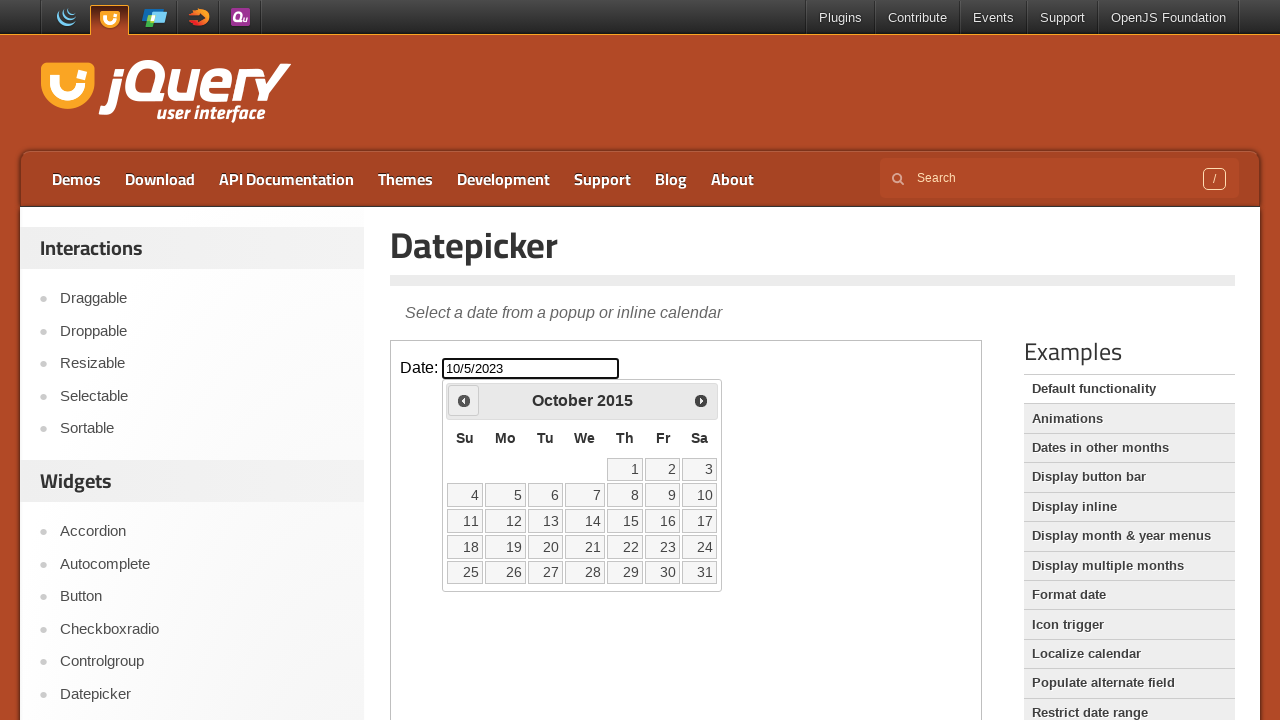

Read current calendar date: October 2015
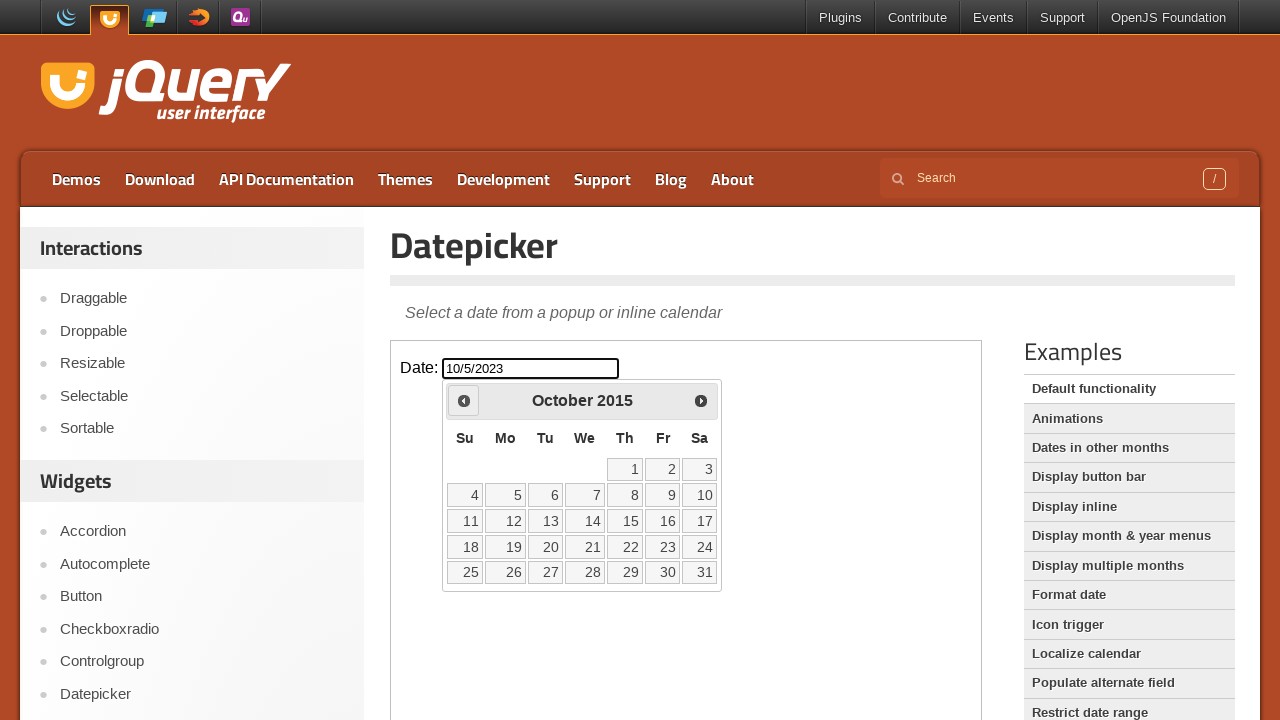

Clicked previous month button to navigate backwards at (464, 400) on iframe >> nth=0 >> internal:control=enter-frame >> span.ui-icon.ui-icon-circle-t
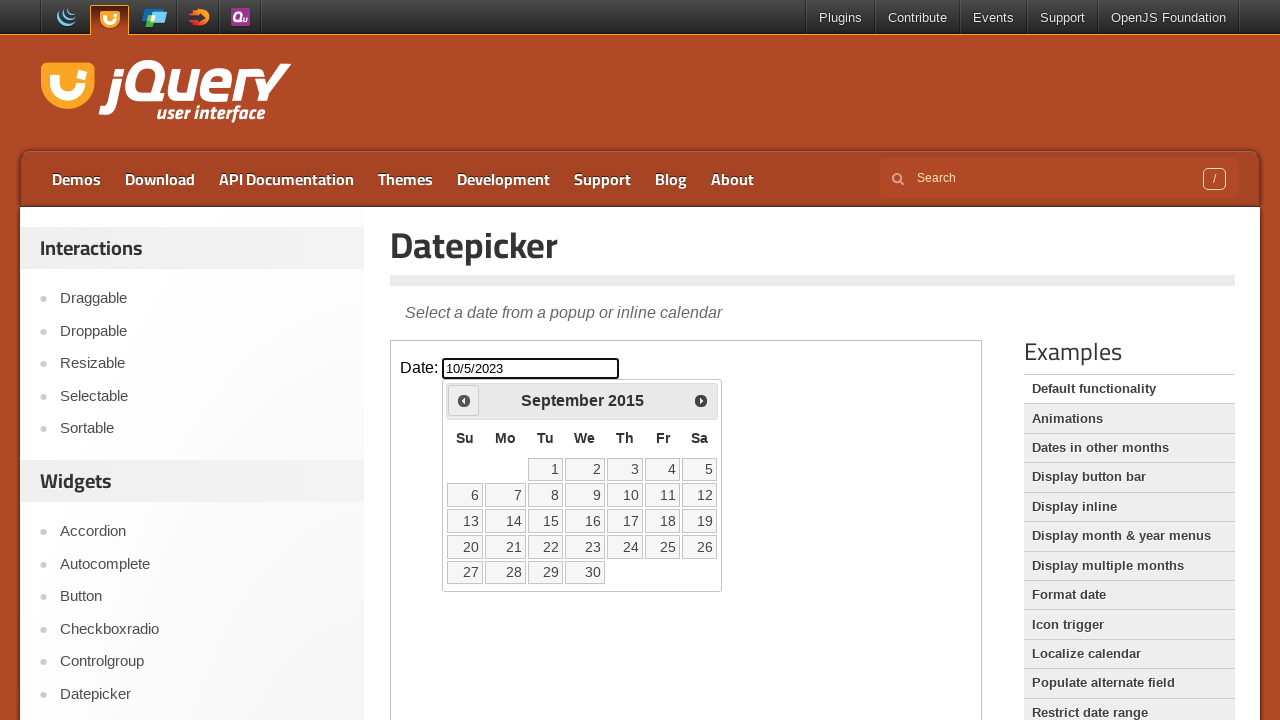

Read current calendar date: September 2015
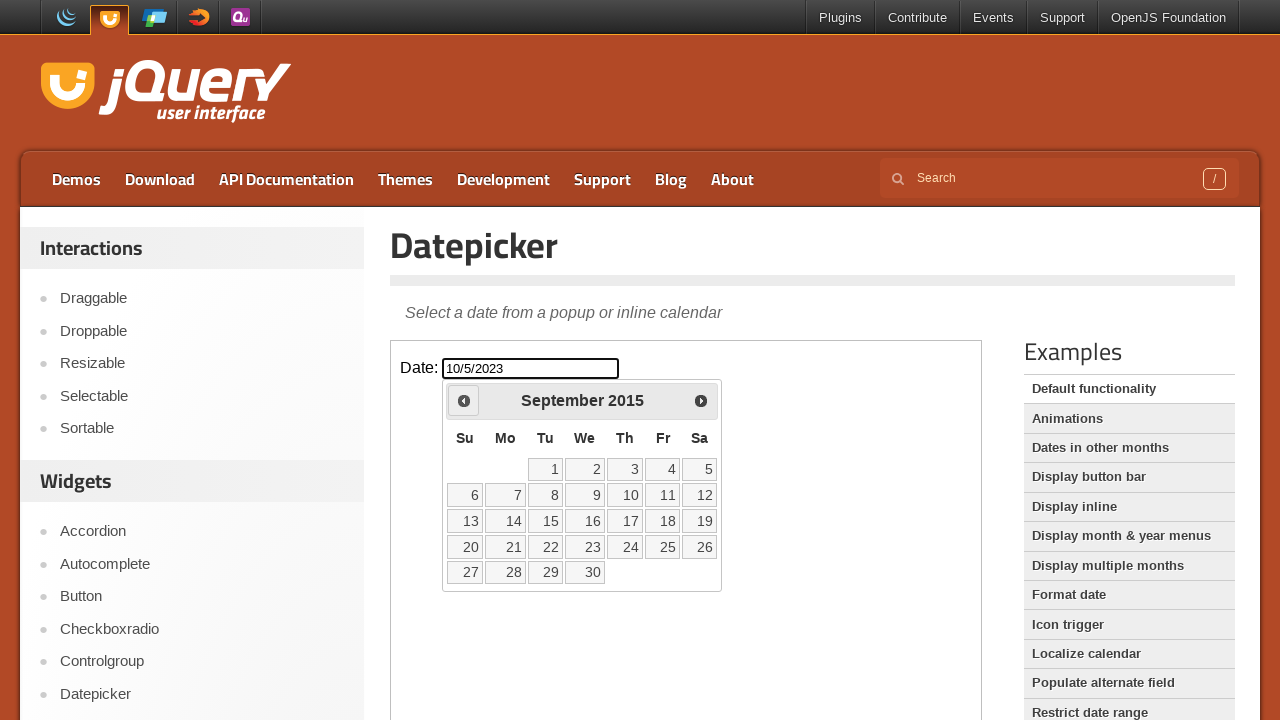

Clicked previous month button to navigate backwards at (464, 400) on iframe >> nth=0 >> internal:control=enter-frame >> span.ui-icon.ui-icon-circle-t
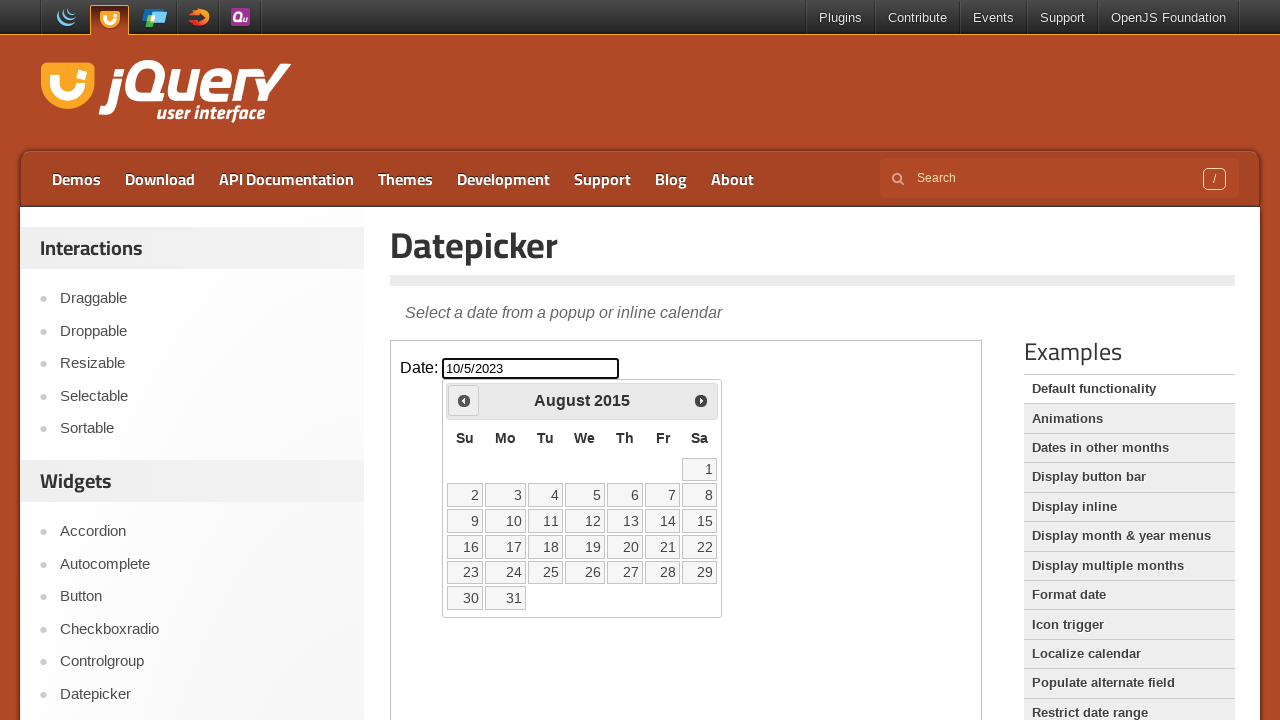

Read current calendar date: August 2015
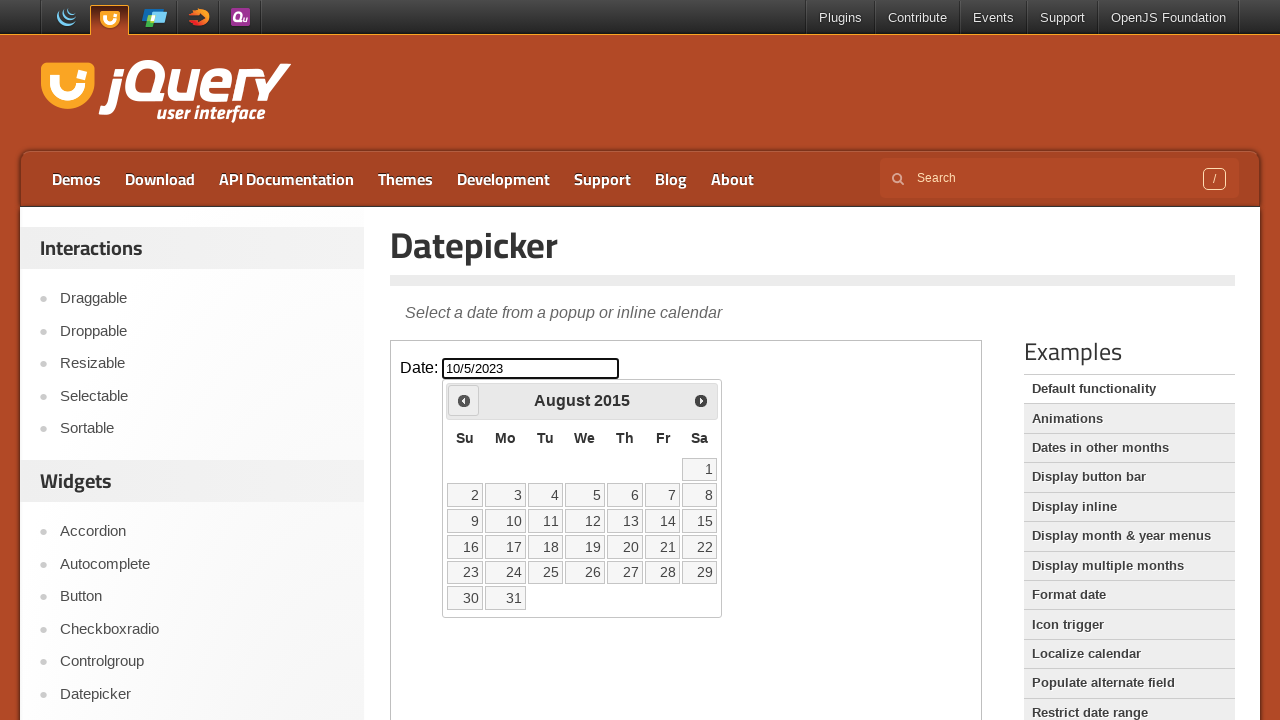

Clicked previous month button to navigate backwards at (464, 400) on iframe >> nth=0 >> internal:control=enter-frame >> span.ui-icon.ui-icon-circle-t
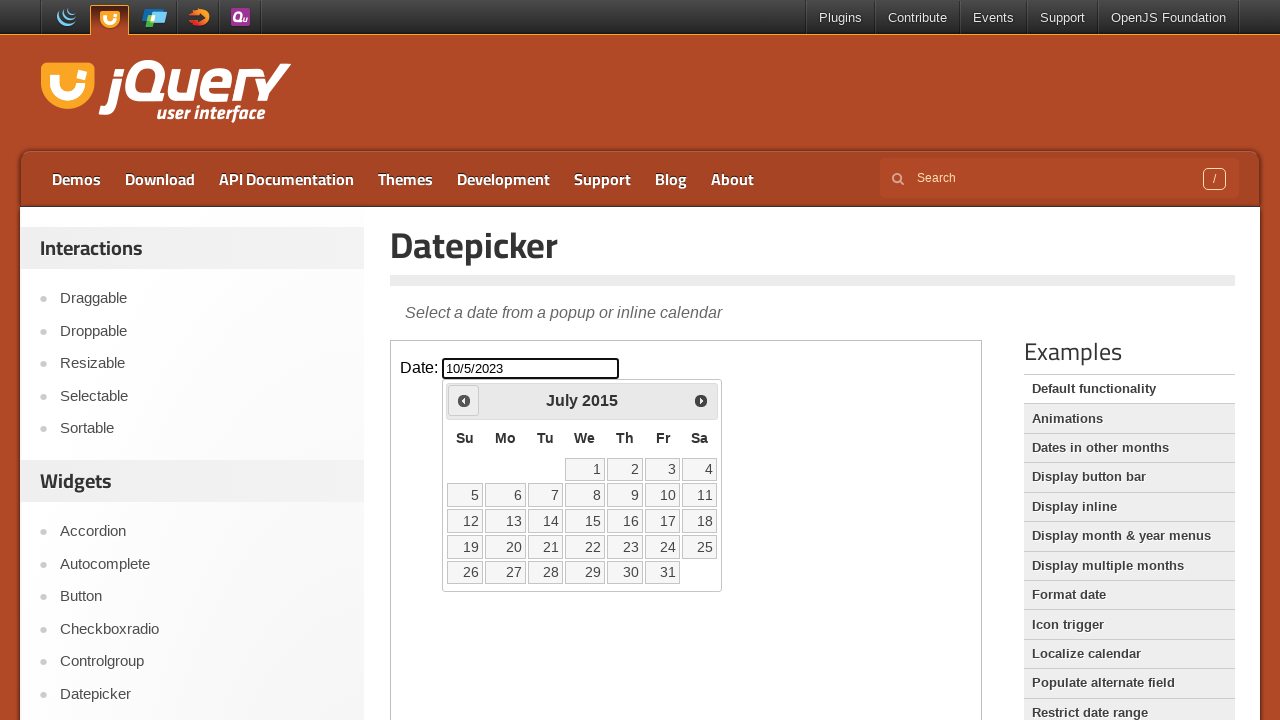

Read current calendar date: July 2015
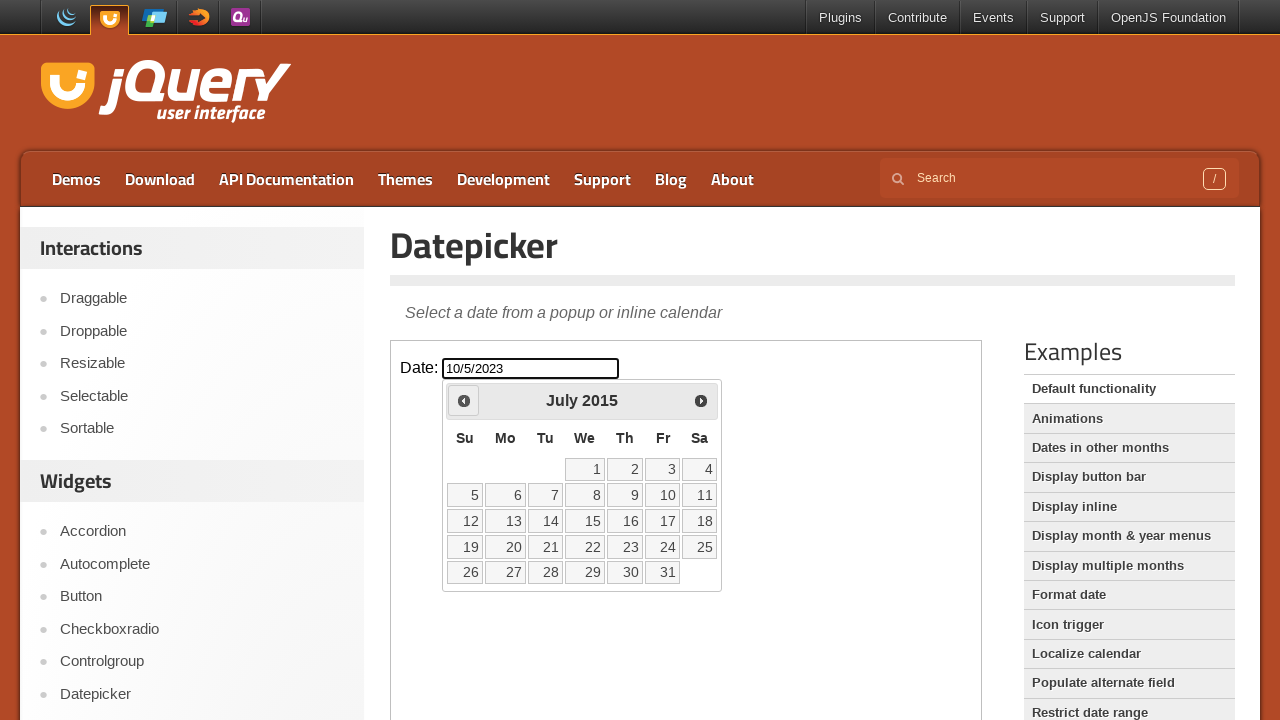

Clicked previous month button to navigate backwards at (464, 400) on iframe >> nth=0 >> internal:control=enter-frame >> span.ui-icon.ui-icon-circle-t
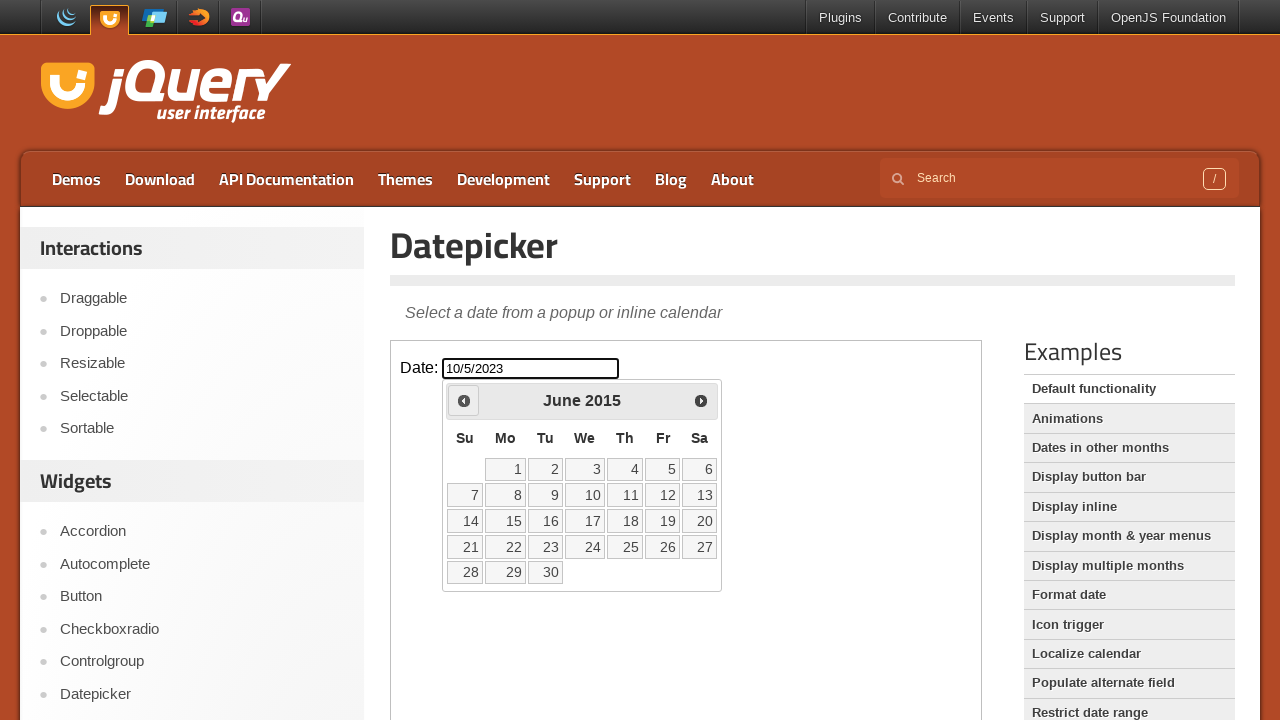

Read current calendar date: June 2015
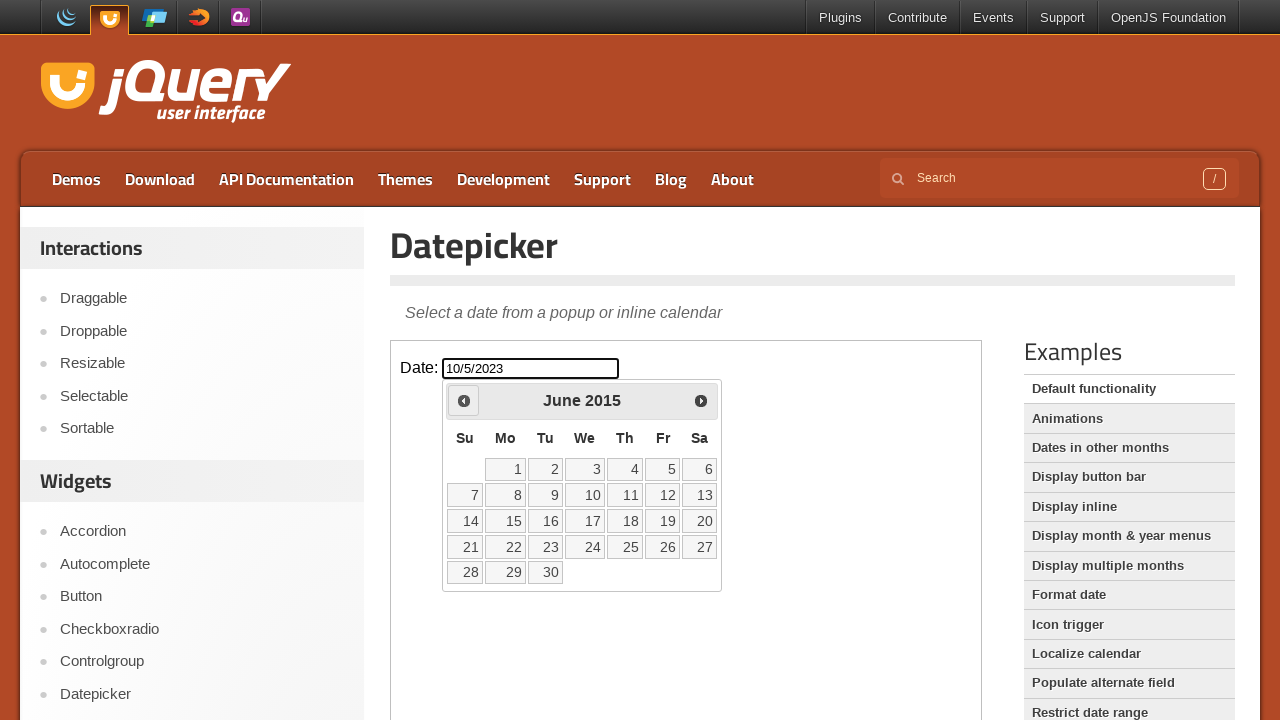

Clicked previous month button to navigate backwards at (464, 400) on iframe >> nth=0 >> internal:control=enter-frame >> span.ui-icon.ui-icon-circle-t
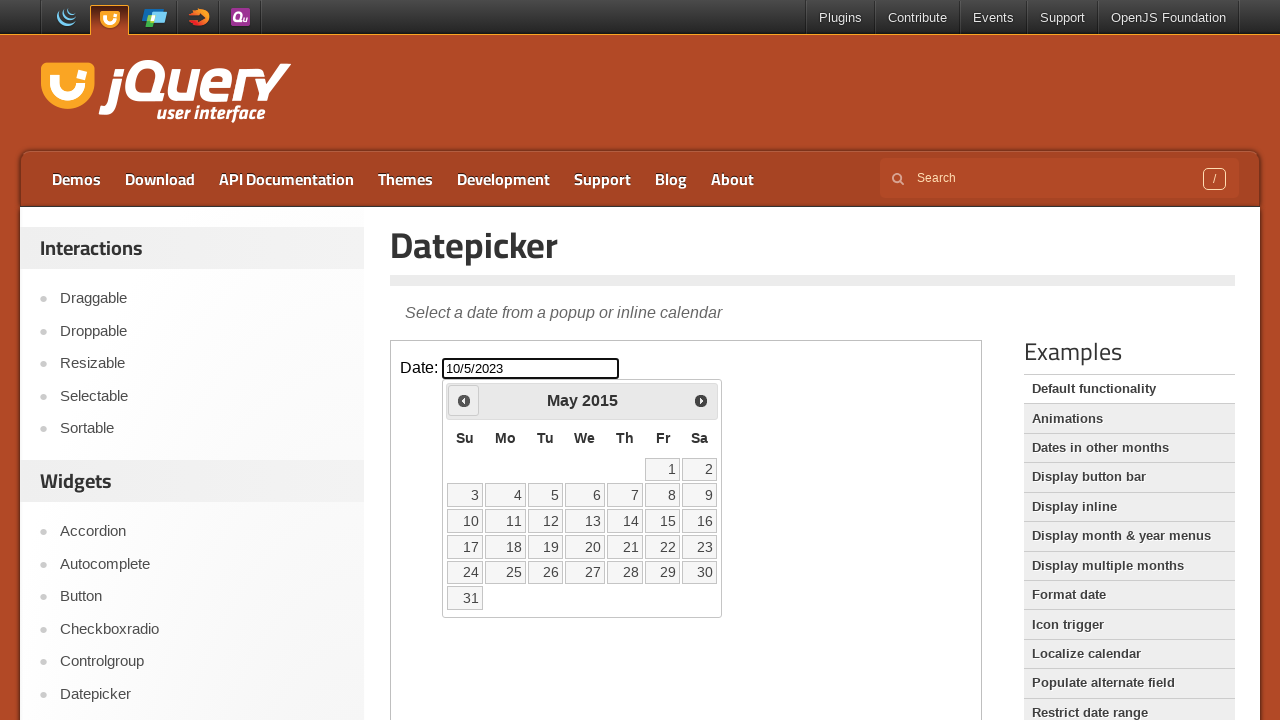

Read current calendar date: May 2015
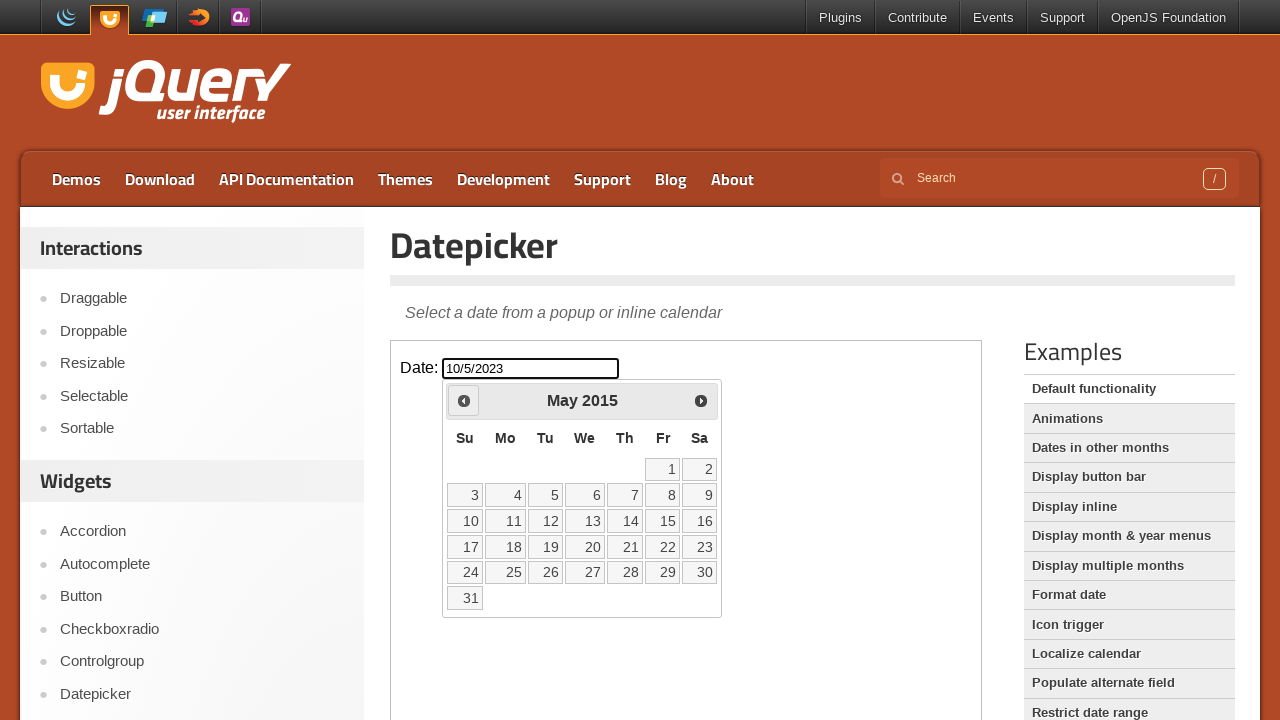

Clicked previous month button to navigate backwards at (464, 400) on iframe >> nth=0 >> internal:control=enter-frame >> span.ui-icon.ui-icon-circle-t
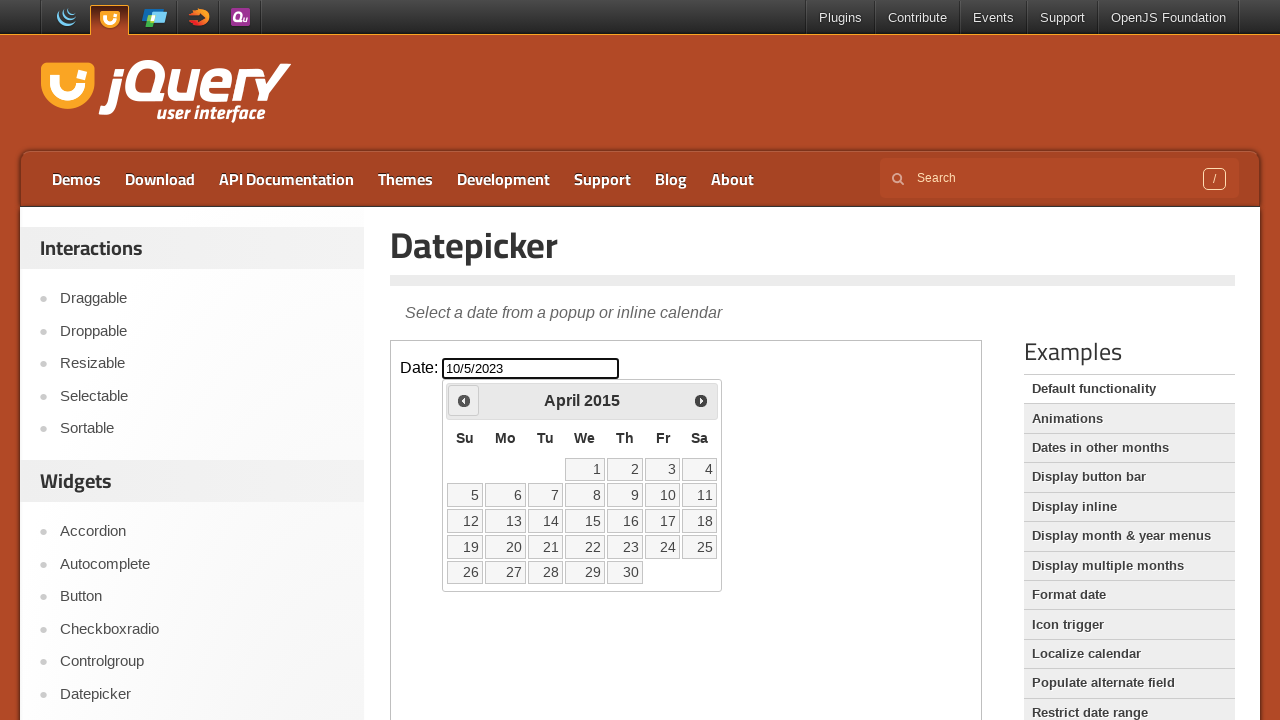

Read current calendar date: April 2015
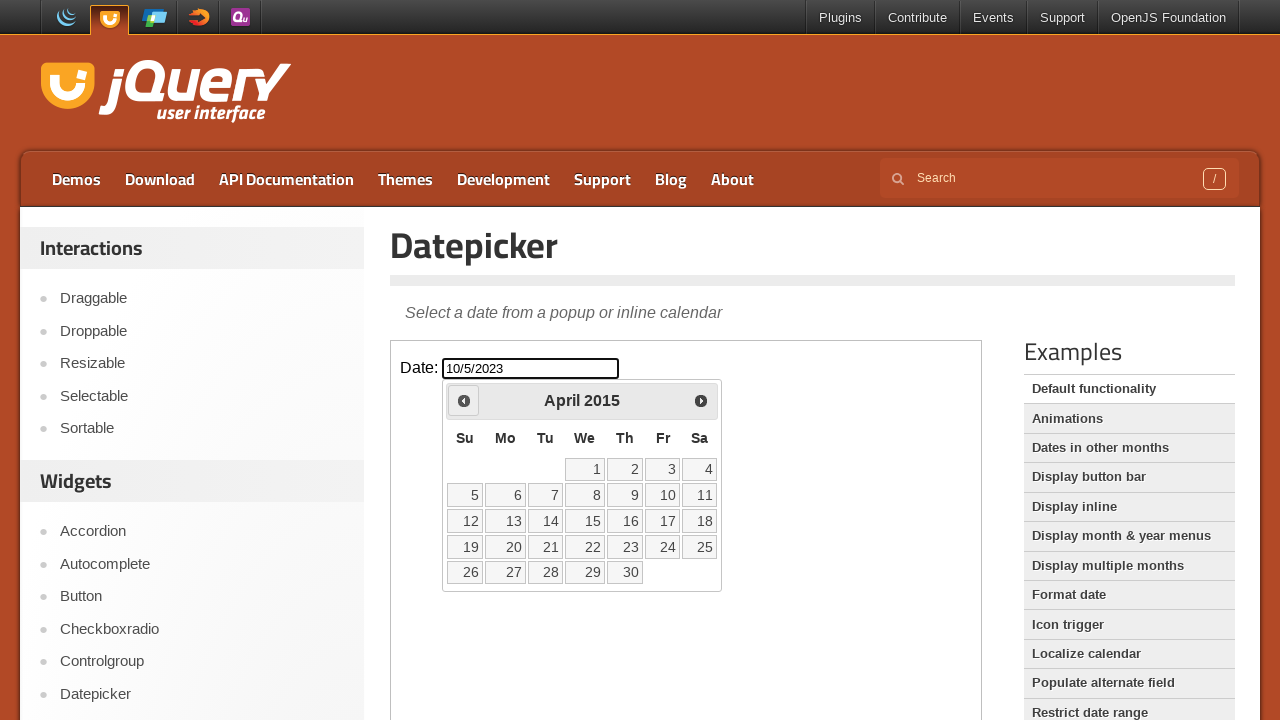

Clicked previous month button to navigate backwards at (464, 400) on iframe >> nth=0 >> internal:control=enter-frame >> span.ui-icon.ui-icon-circle-t
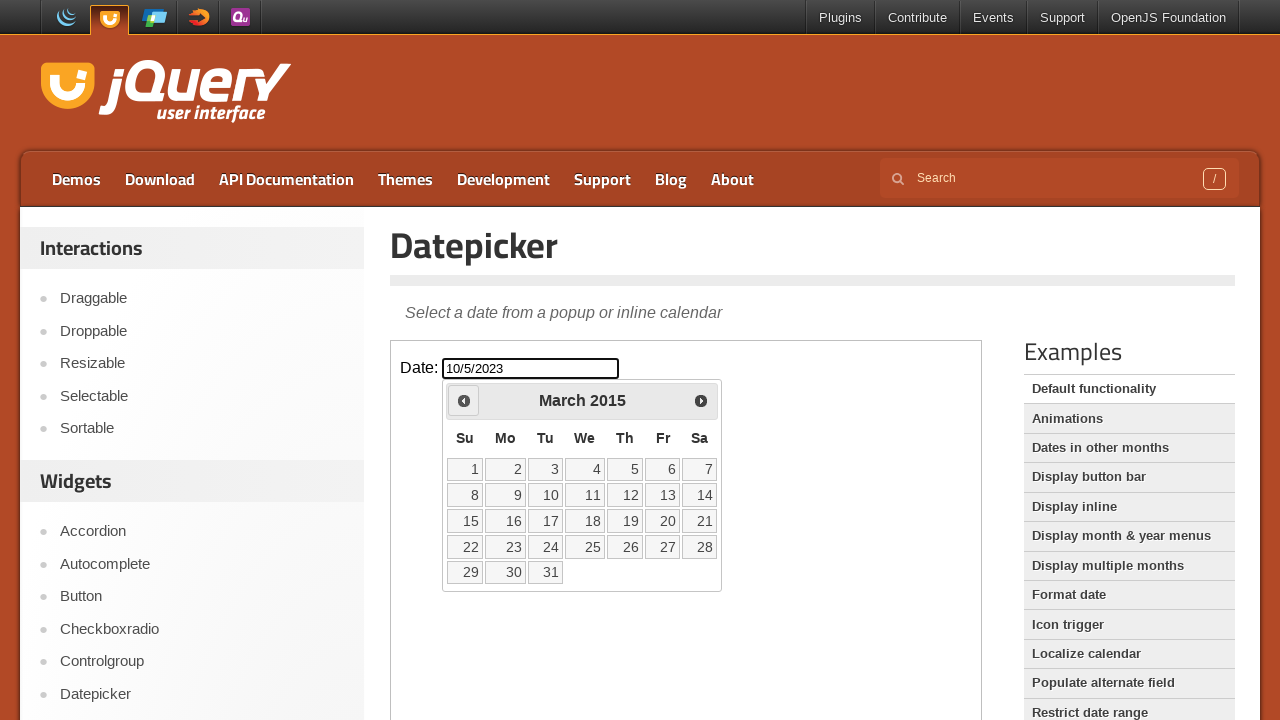

Read current calendar date: March 2015
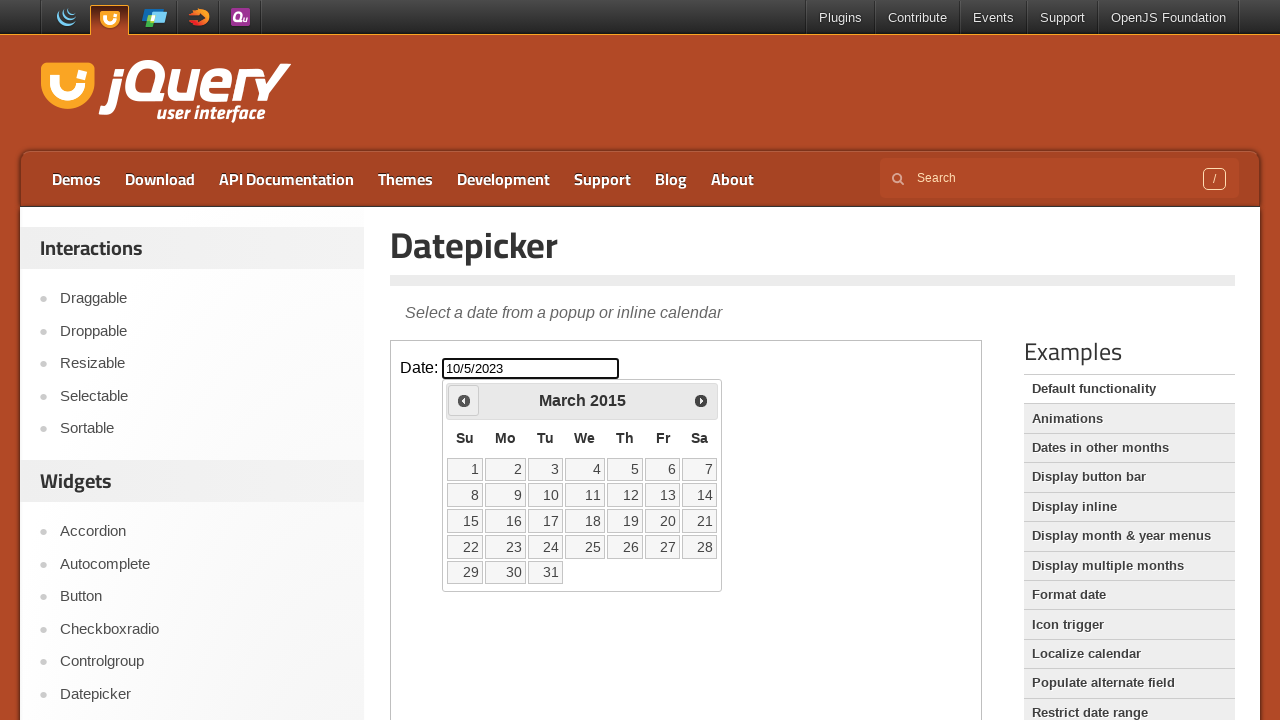

Clicked previous month button to navigate backwards at (464, 400) on iframe >> nth=0 >> internal:control=enter-frame >> span.ui-icon.ui-icon-circle-t
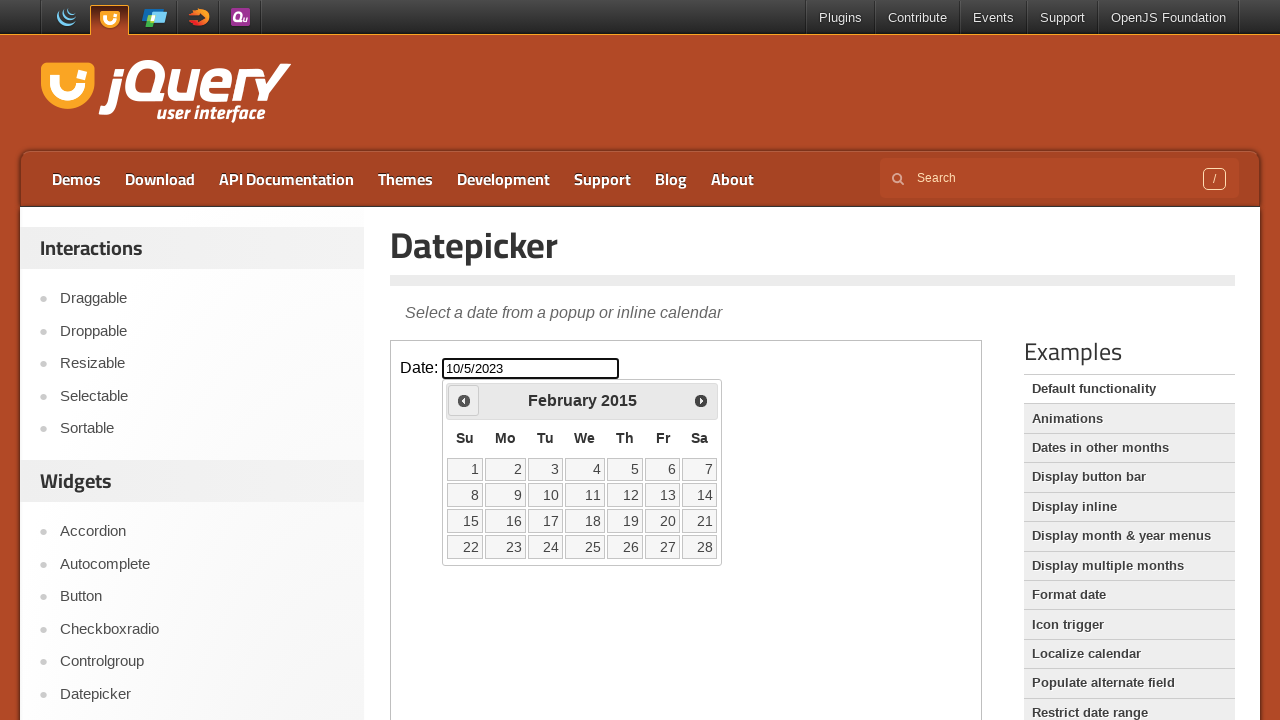

Read current calendar date: February 2015
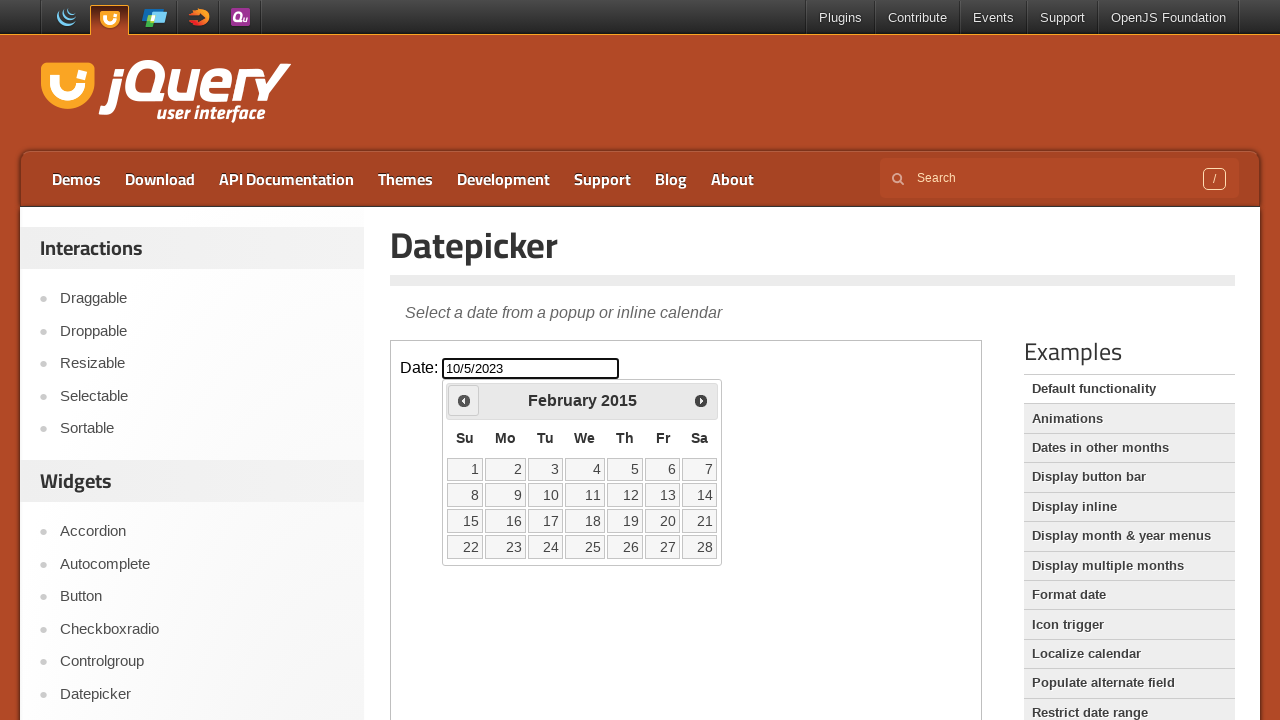

Clicked previous month button to navigate backwards at (464, 400) on iframe >> nth=0 >> internal:control=enter-frame >> span.ui-icon.ui-icon-circle-t
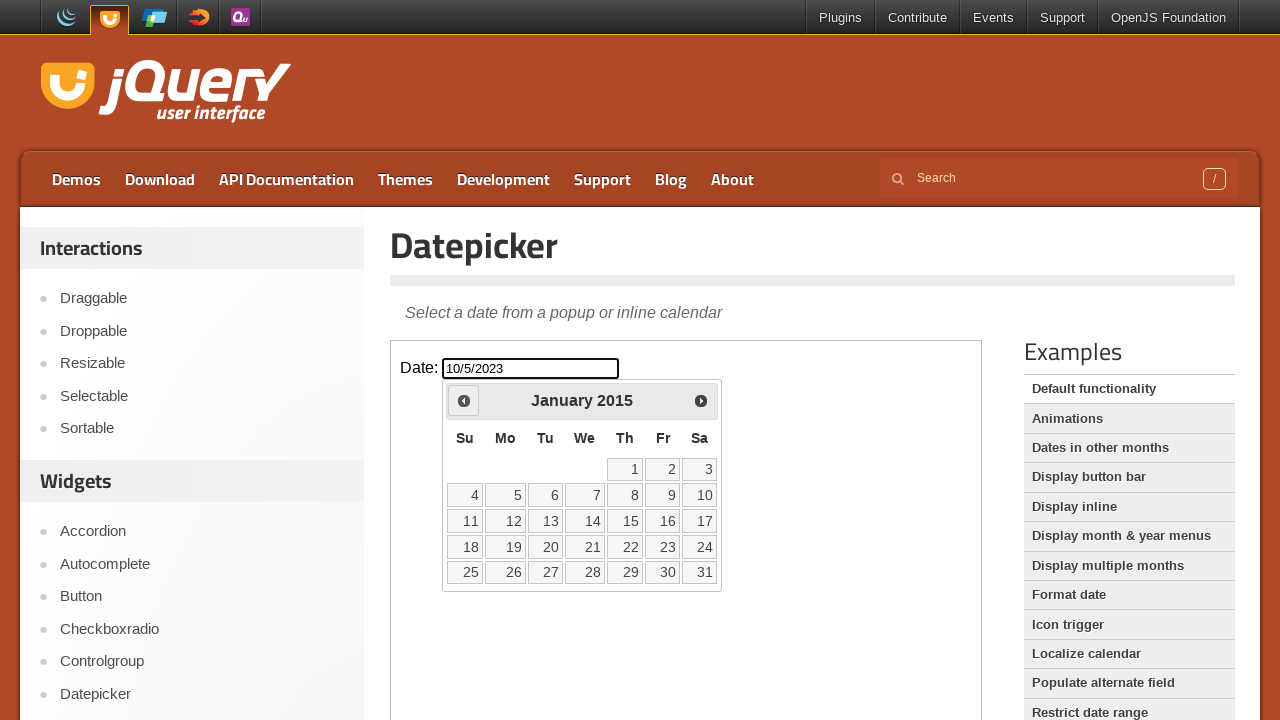

Read current calendar date: January 2015
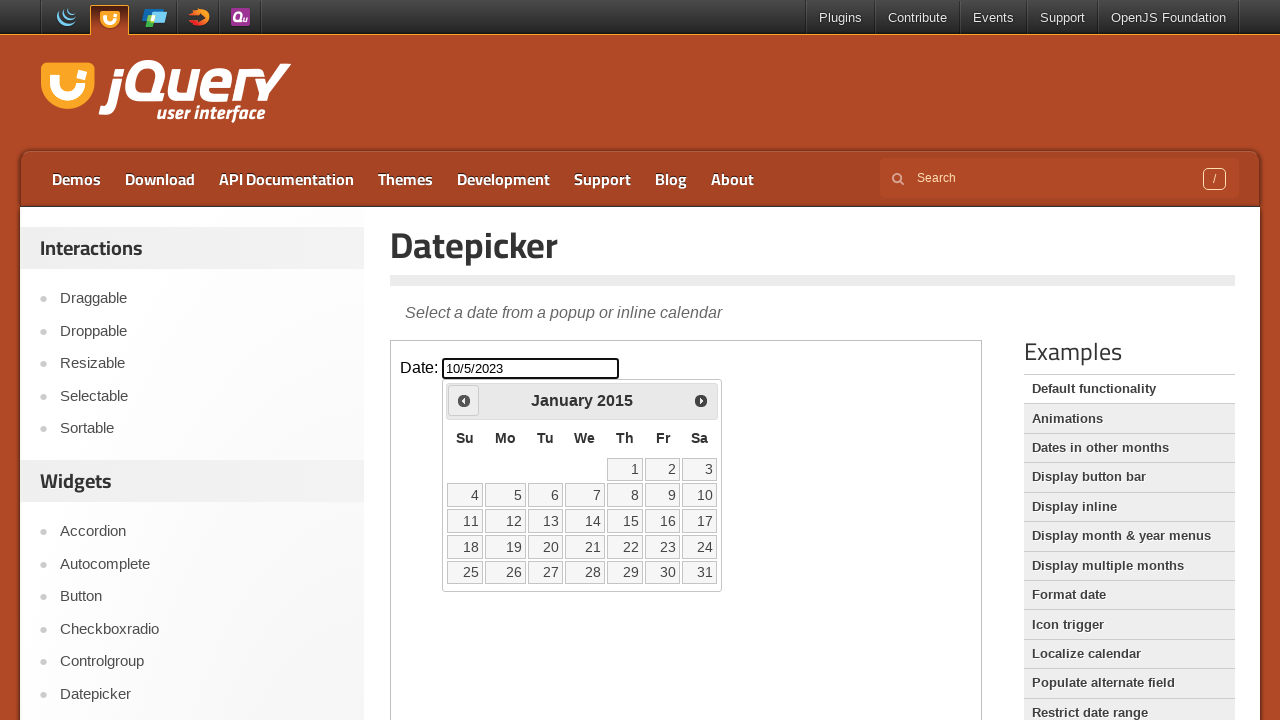

Clicked previous month button to navigate backwards at (464, 400) on iframe >> nth=0 >> internal:control=enter-frame >> span.ui-icon.ui-icon-circle-t
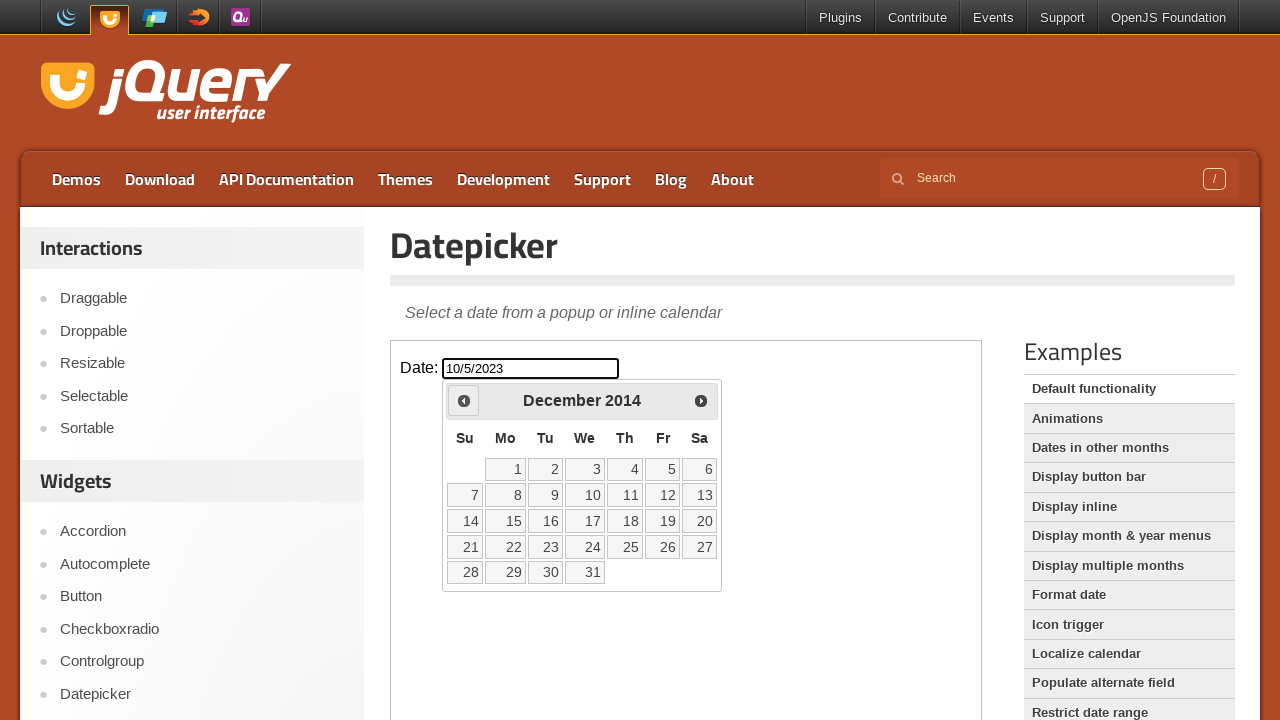

Read current calendar date: December 2014
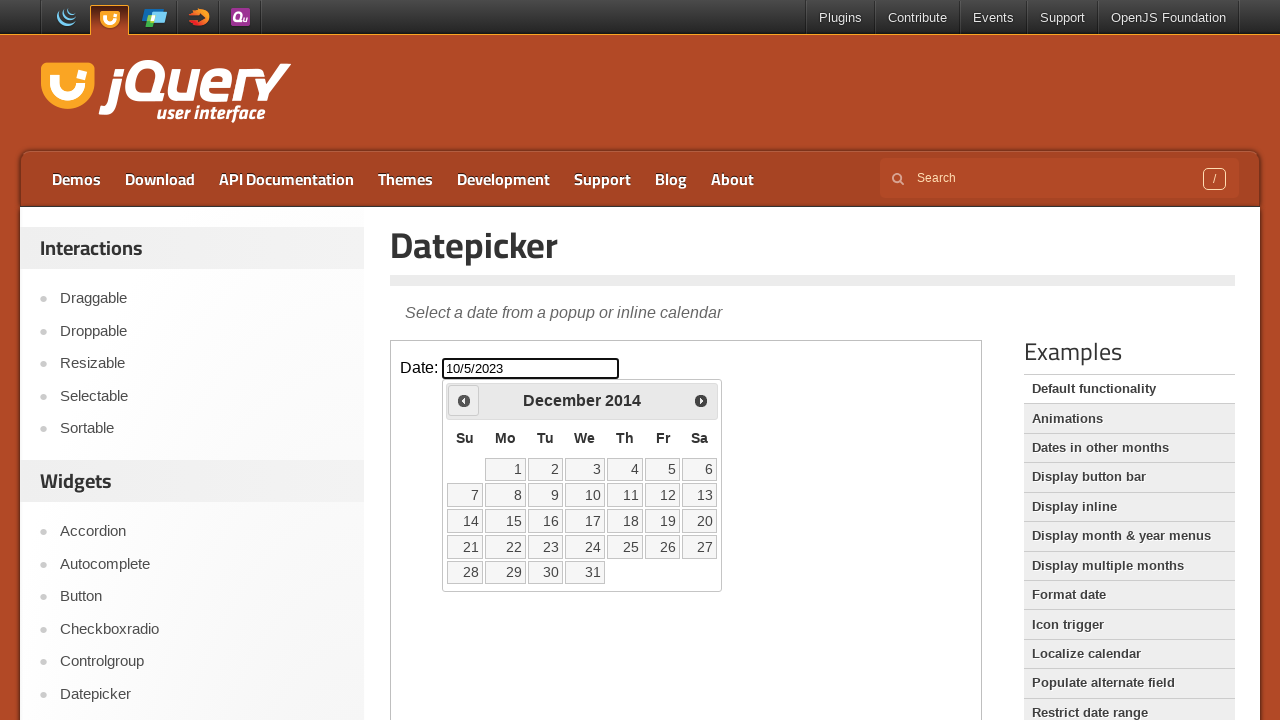

Clicked previous month button to navigate backwards at (464, 400) on iframe >> nth=0 >> internal:control=enter-frame >> span.ui-icon.ui-icon-circle-t
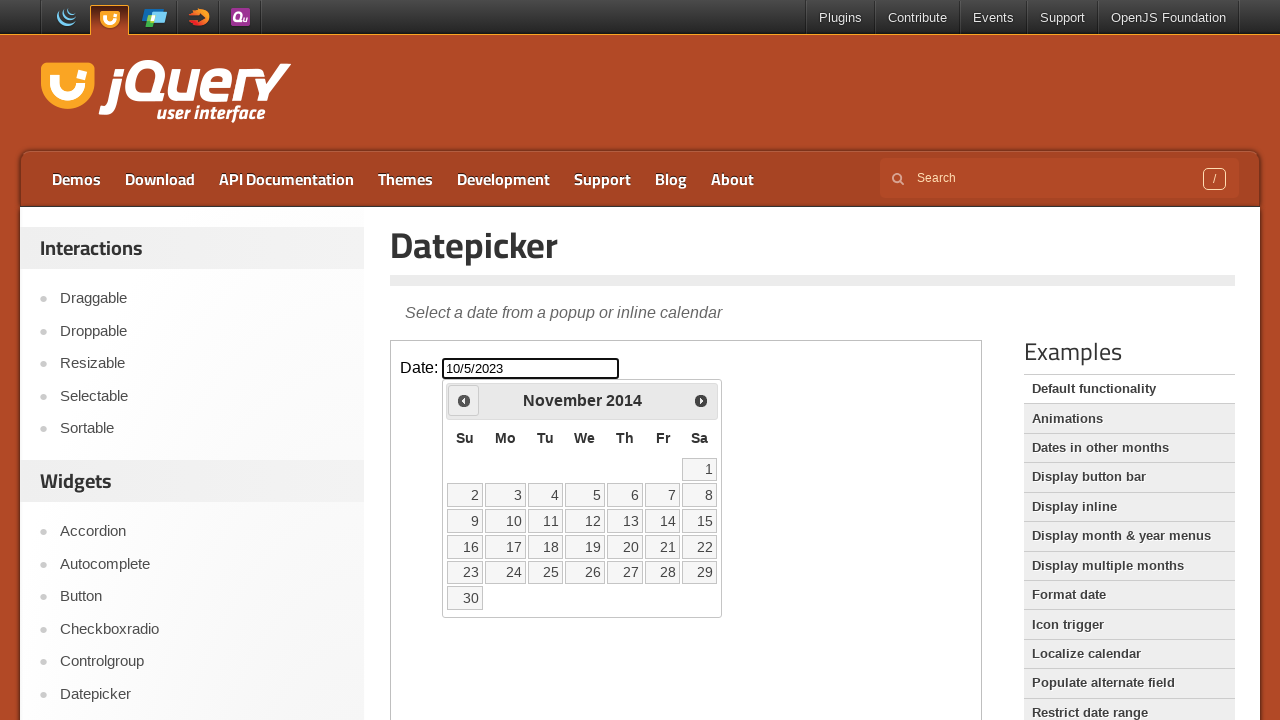

Read current calendar date: November 2014
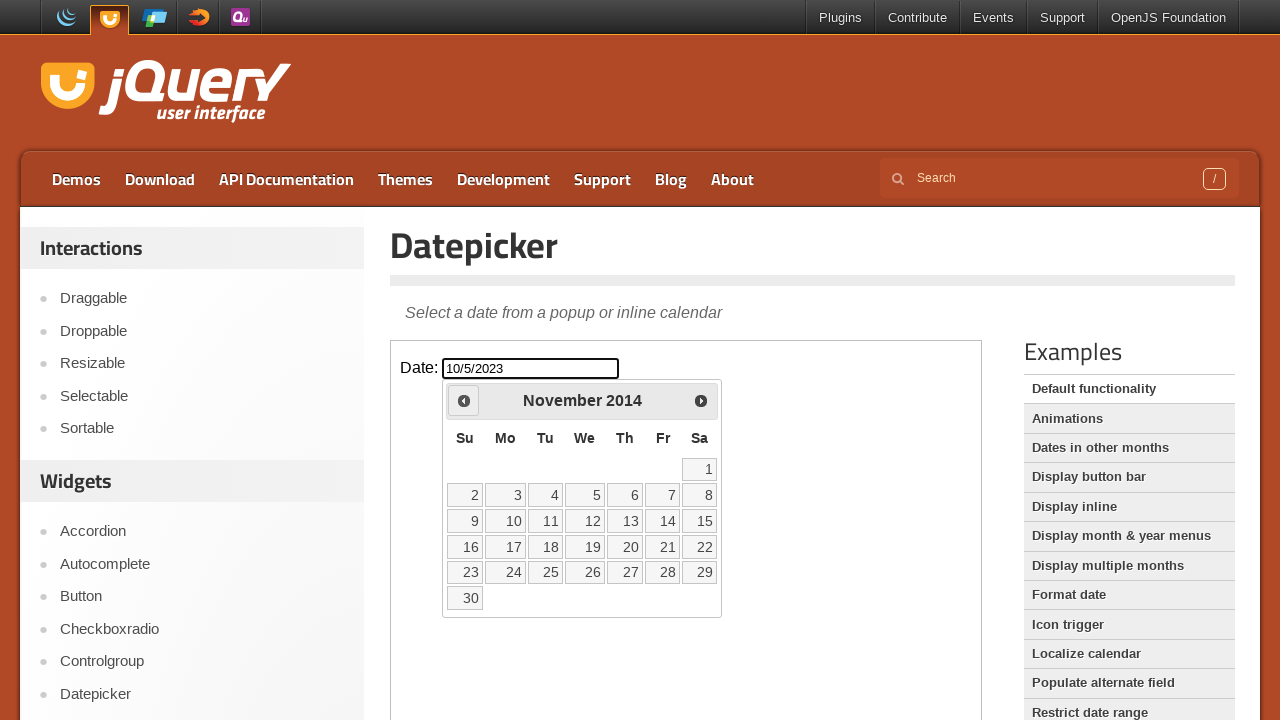

Clicked previous month button to navigate backwards at (464, 400) on iframe >> nth=0 >> internal:control=enter-frame >> span.ui-icon.ui-icon-circle-t
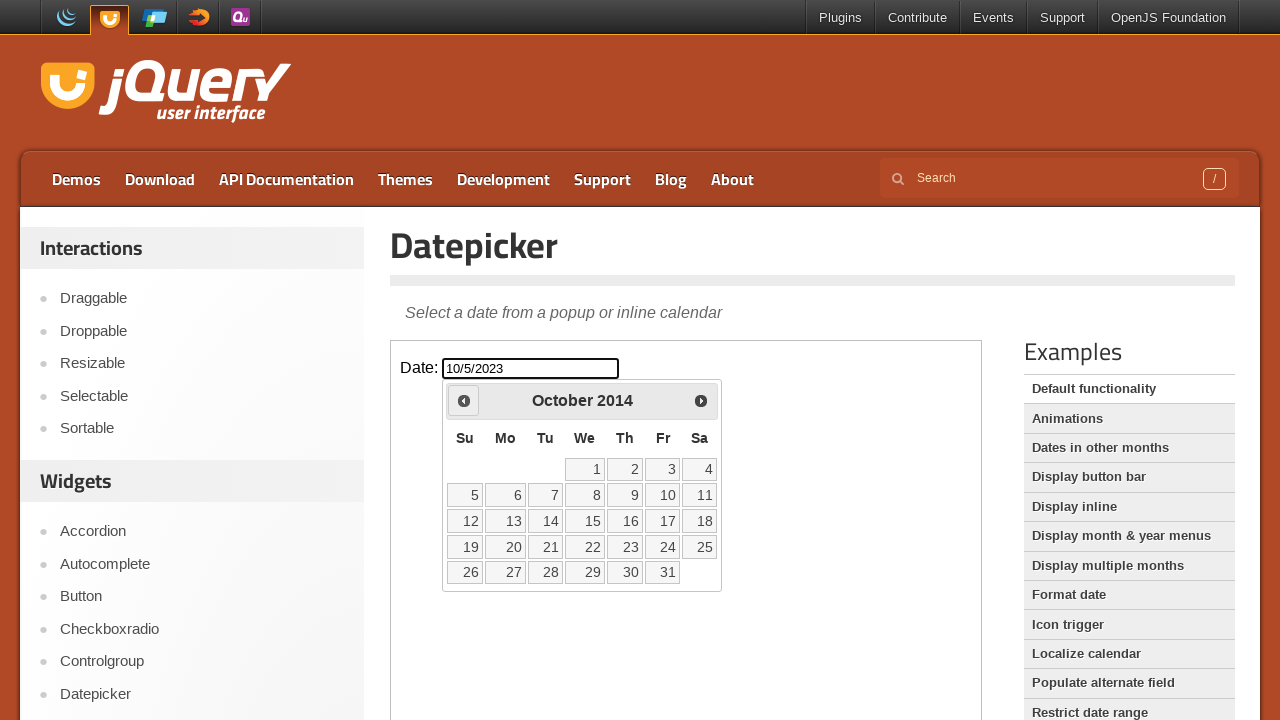

Read current calendar date: October 2014
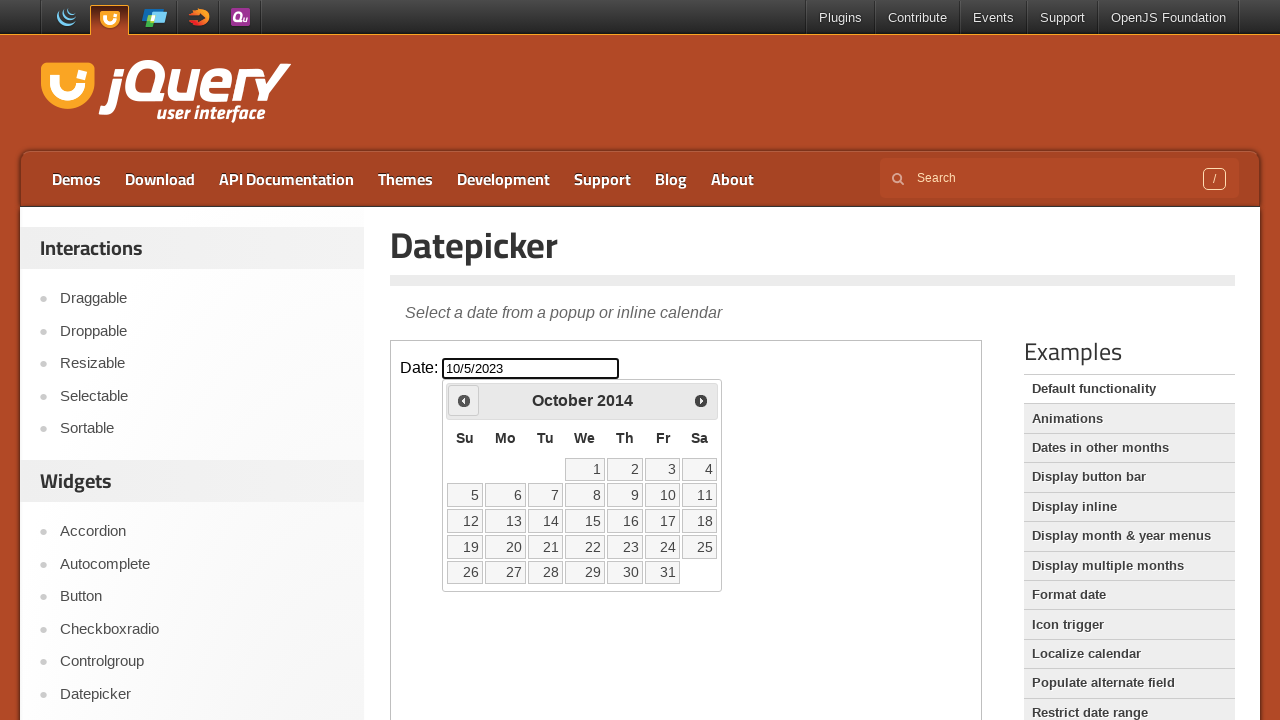

Clicked previous month button to navigate backwards at (464, 400) on iframe >> nth=0 >> internal:control=enter-frame >> span.ui-icon.ui-icon-circle-t
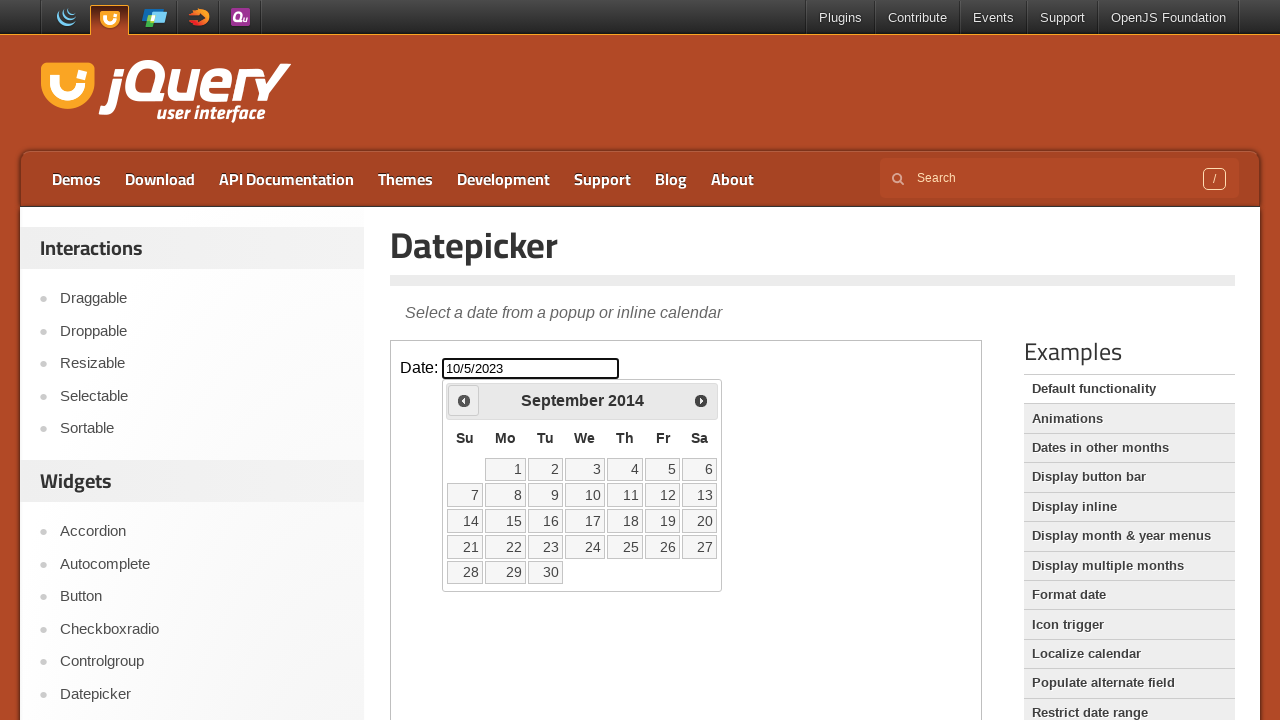

Read current calendar date: September 2014
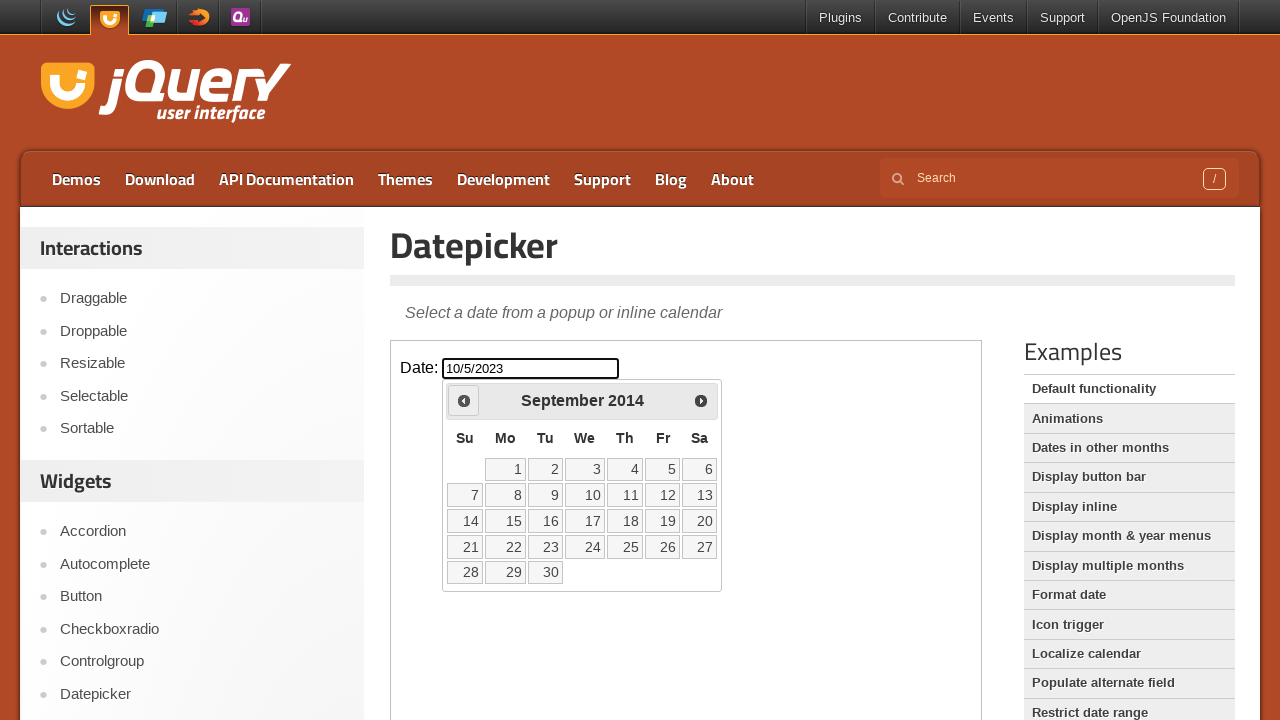

Clicked previous month button to navigate backwards at (464, 400) on iframe >> nth=0 >> internal:control=enter-frame >> span.ui-icon.ui-icon-circle-t
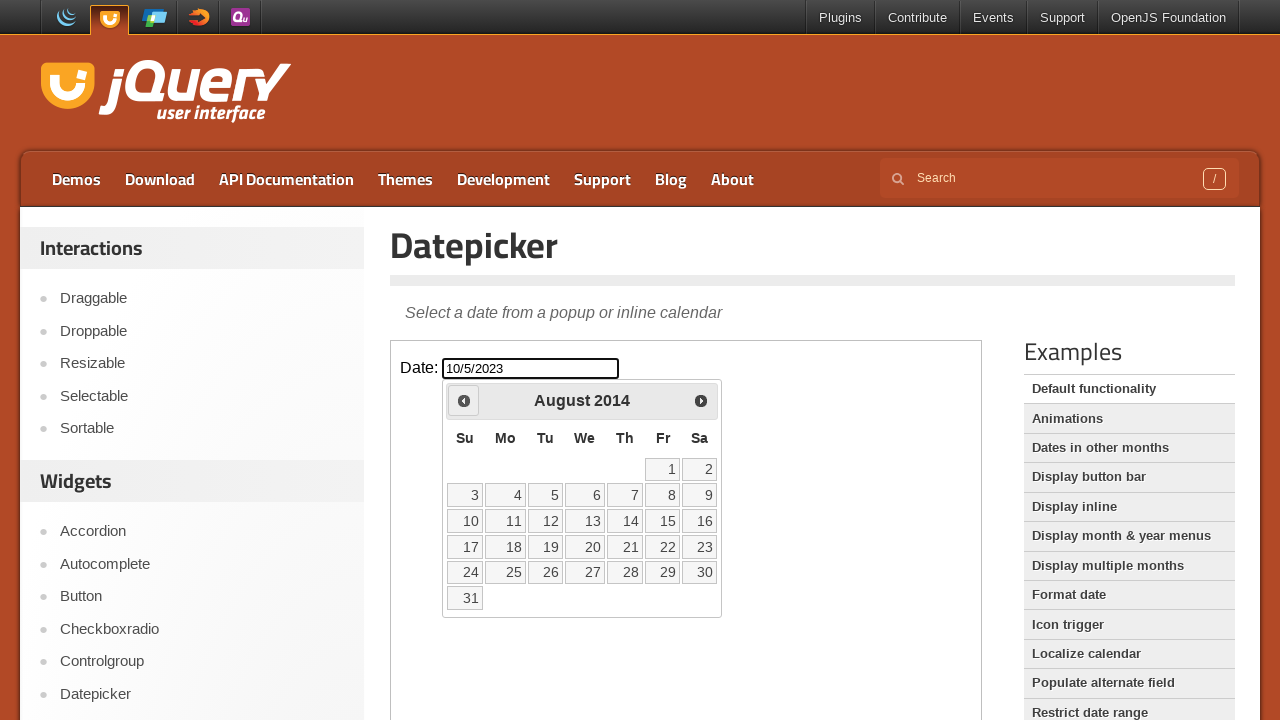

Read current calendar date: August 2014
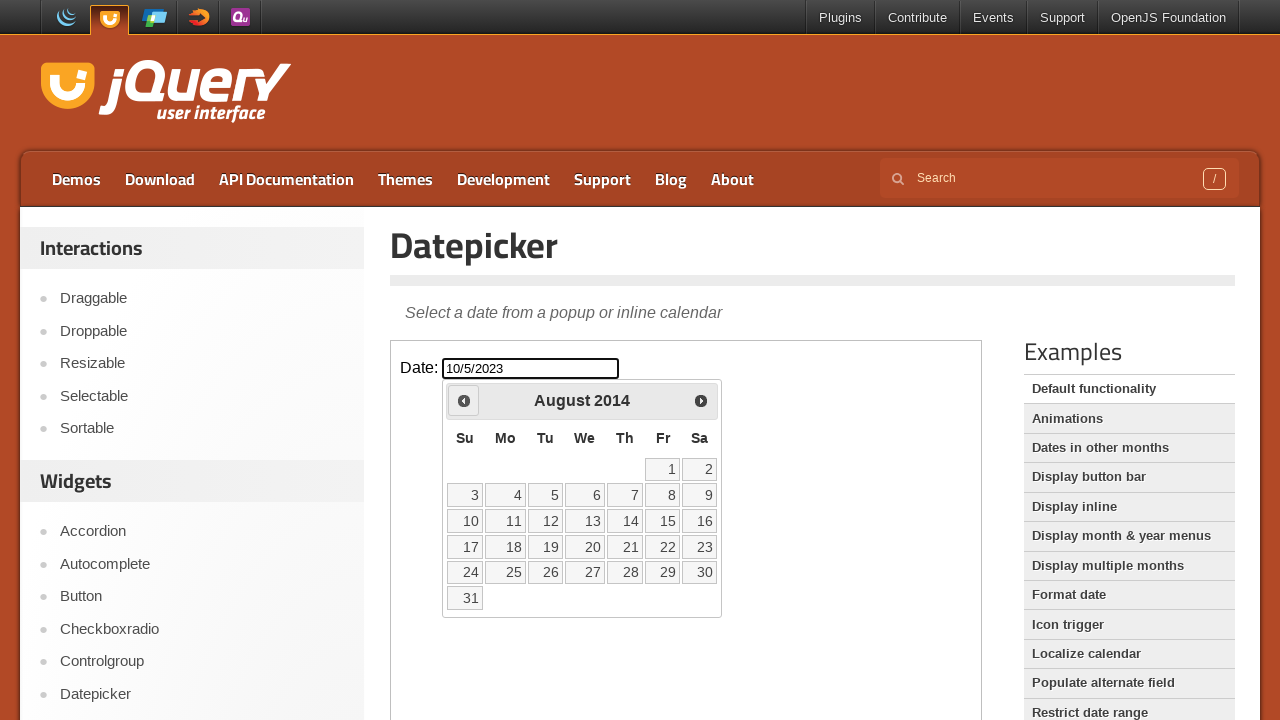

Clicked previous month button to navigate backwards at (464, 400) on iframe >> nth=0 >> internal:control=enter-frame >> span.ui-icon.ui-icon-circle-t
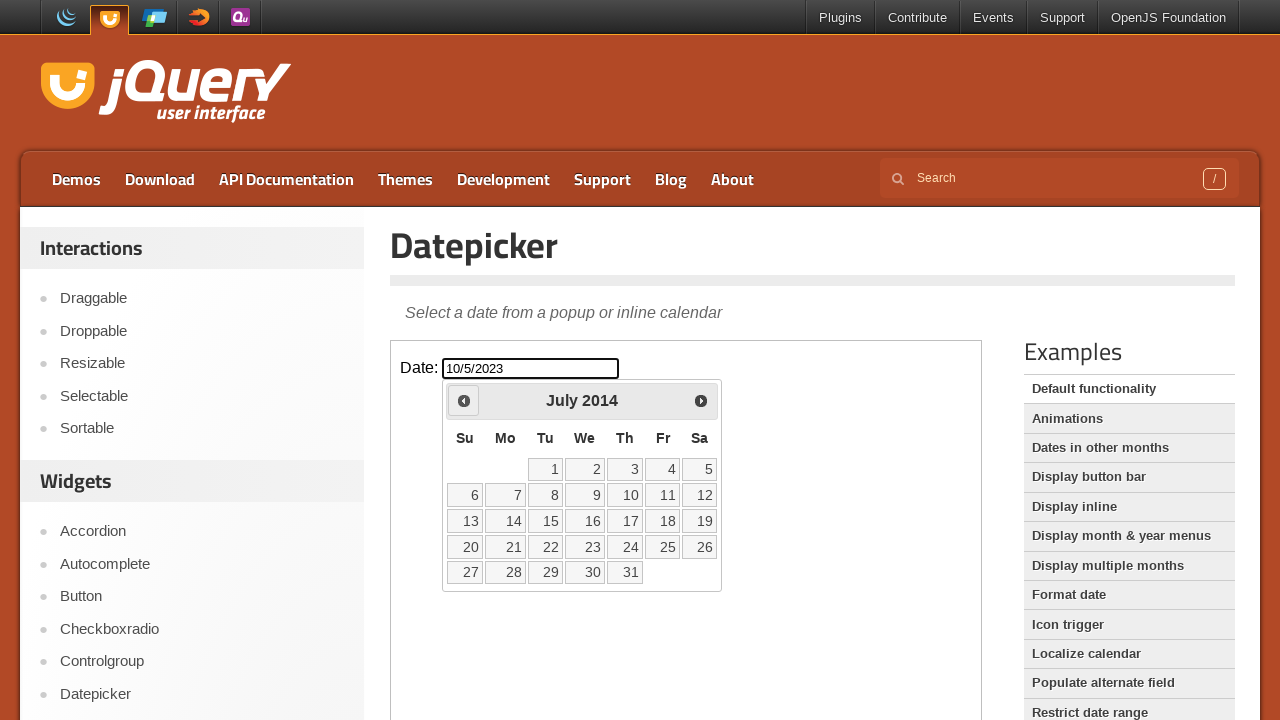

Read current calendar date: July 2014
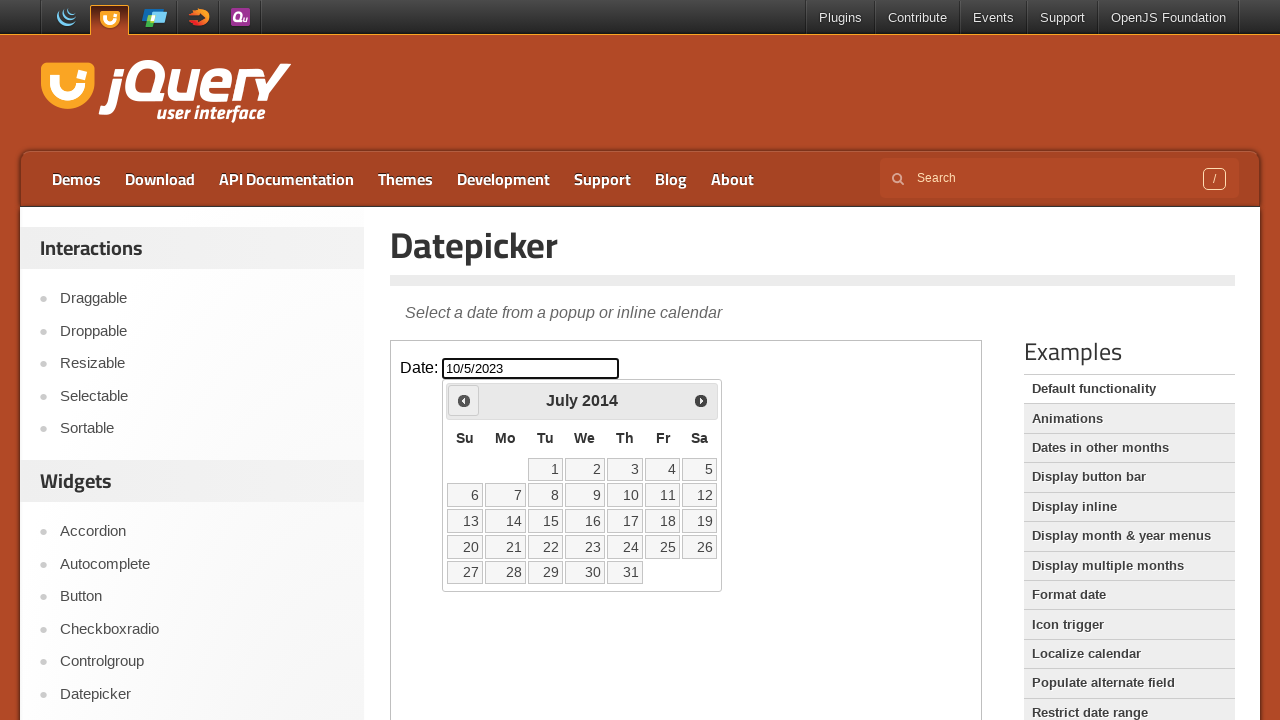

Clicked previous month button to navigate backwards at (464, 400) on iframe >> nth=0 >> internal:control=enter-frame >> span.ui-icon.ui-icon-circle-t
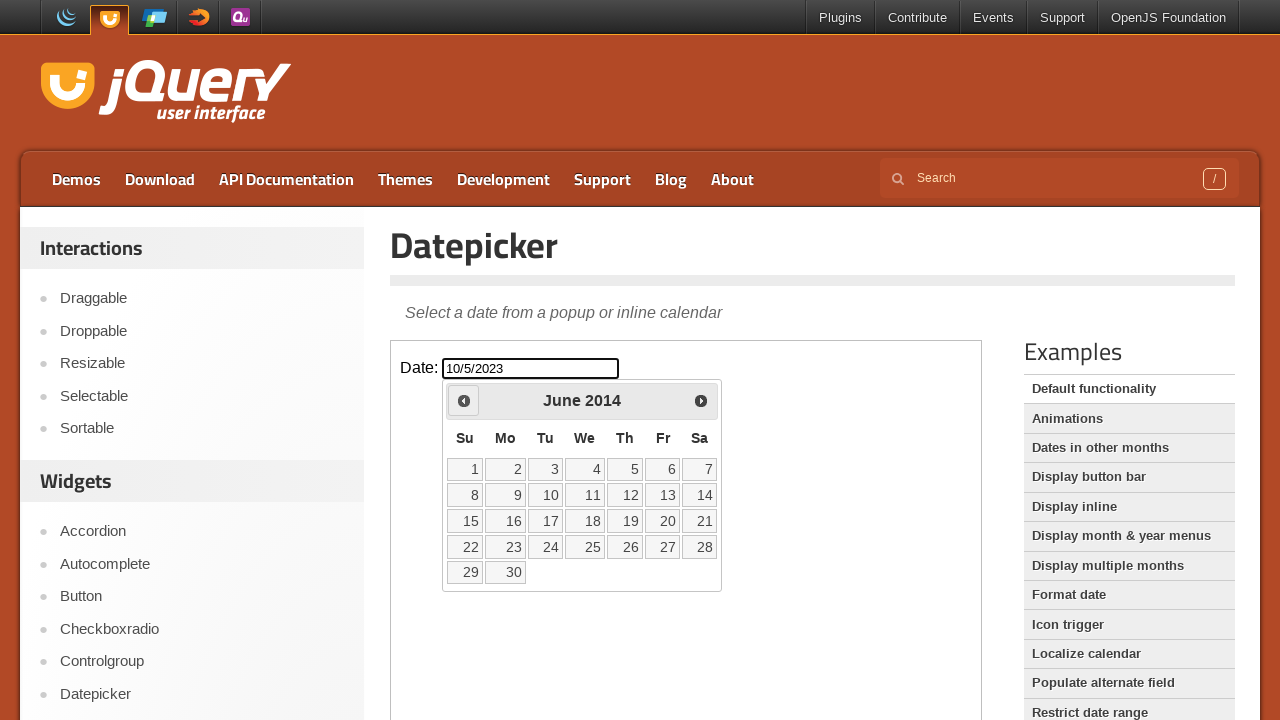

Read current calendar date: June 2014
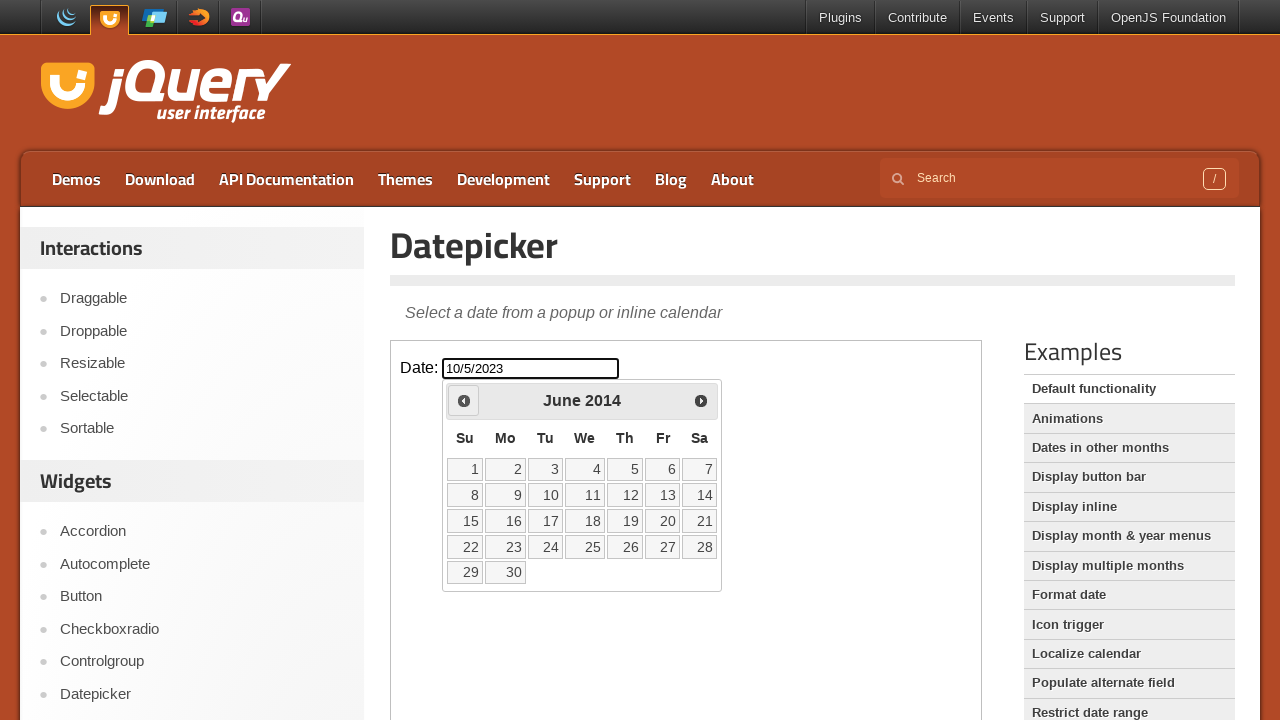

Clicked previous month button to navigate backwards at (464, 400) on iframe >> nth=0 >> internal:control=enter-frame >> span.ui-icon.ui-icon-circle-t
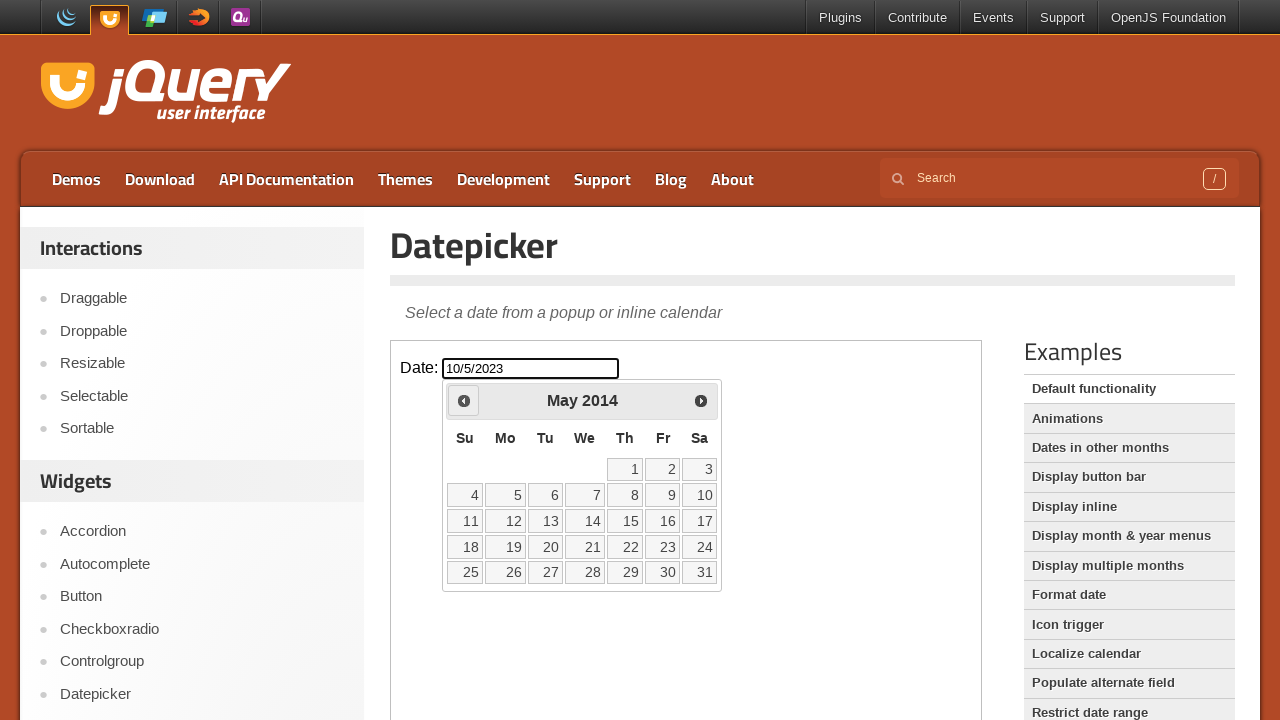

Read current calendar date: May 2014
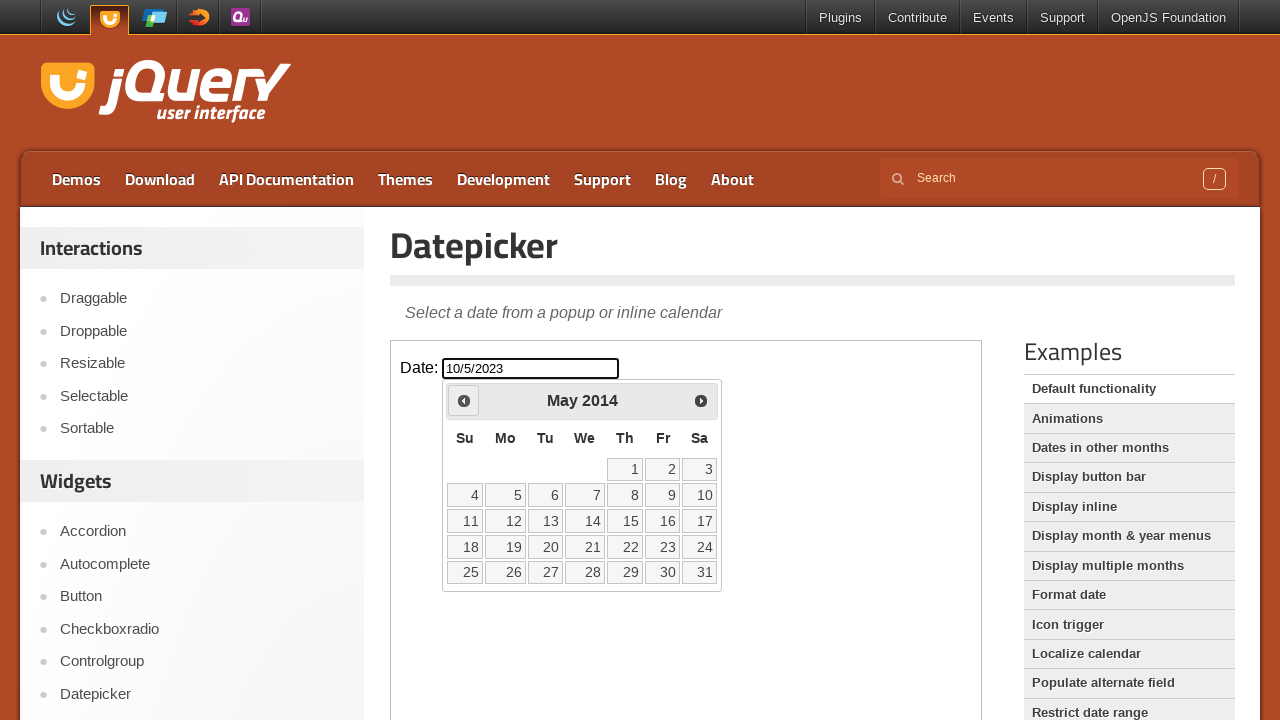

Clicked previous month button to navigate backwards at (464, 400) on iframe >> nth=0 >> internal:control=enter-frame >> span.ui-icon.ui-icon-circle-t
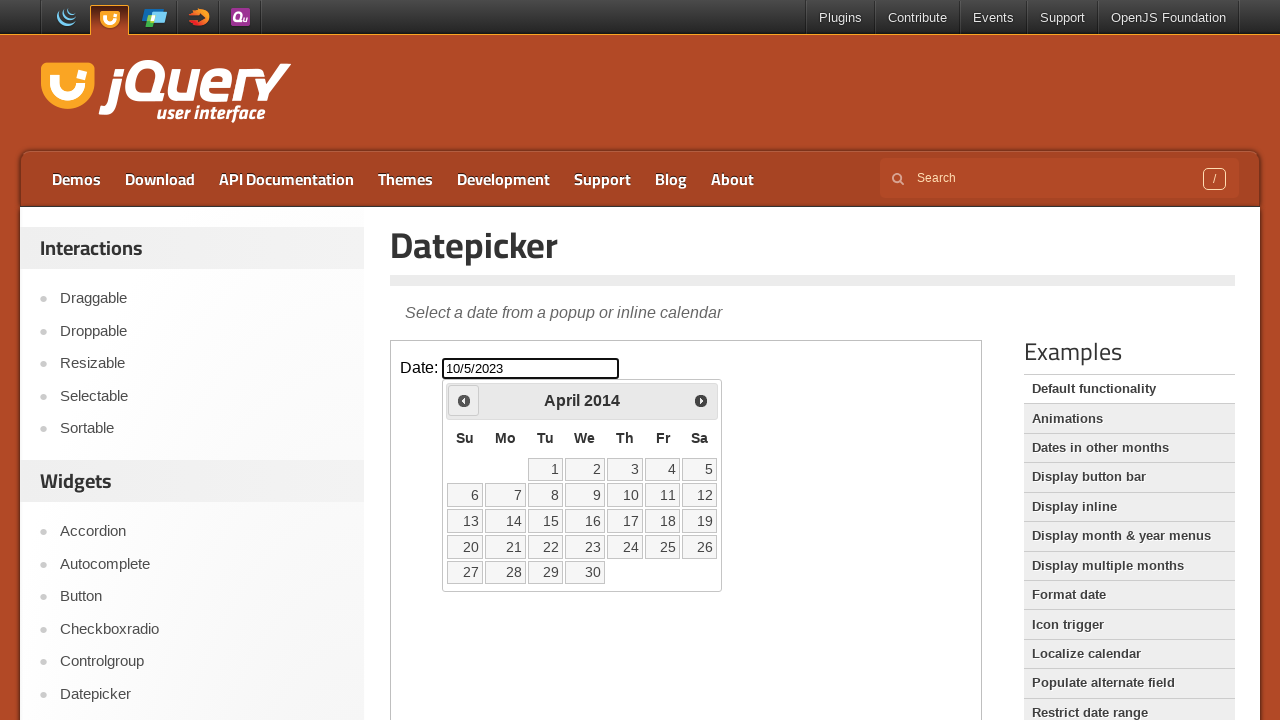

Read current calendar date: April 2014
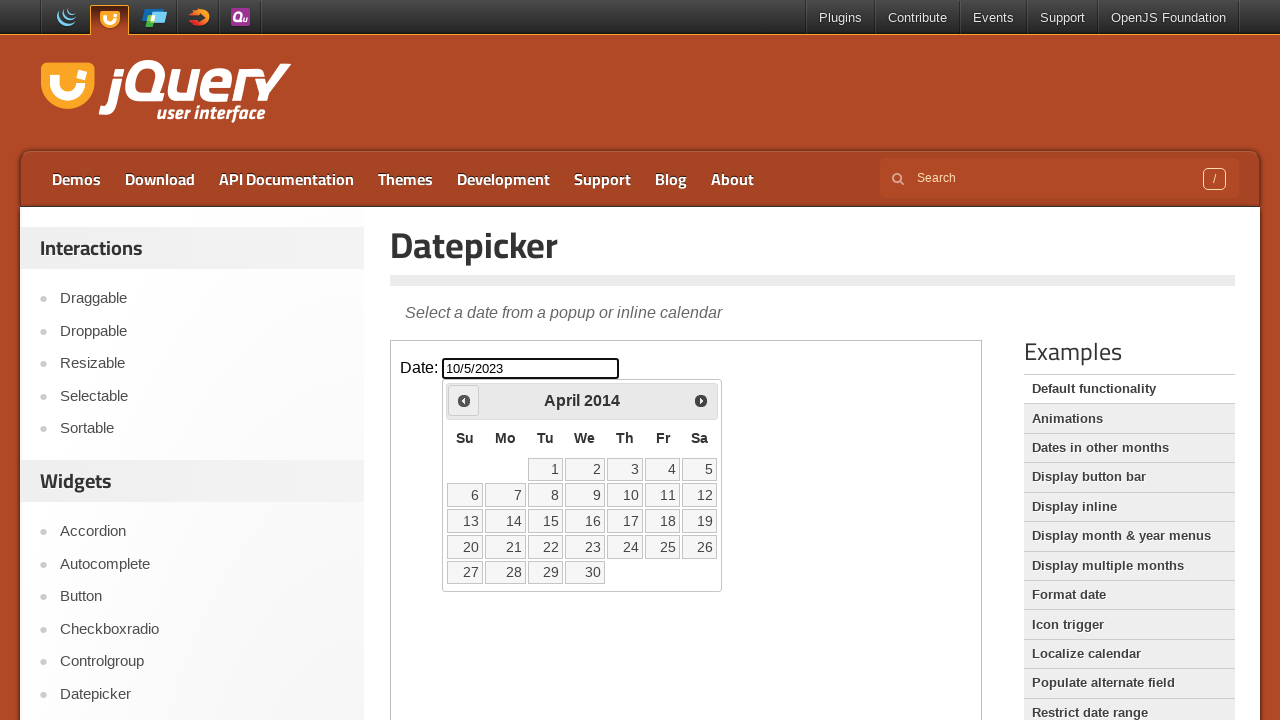

Clicked previous month button to navigate backwards at (464, 400) on iframe >> nth=0 >> internal:control=enter-frame >> span.ui-icon.ui-icon-circle-t
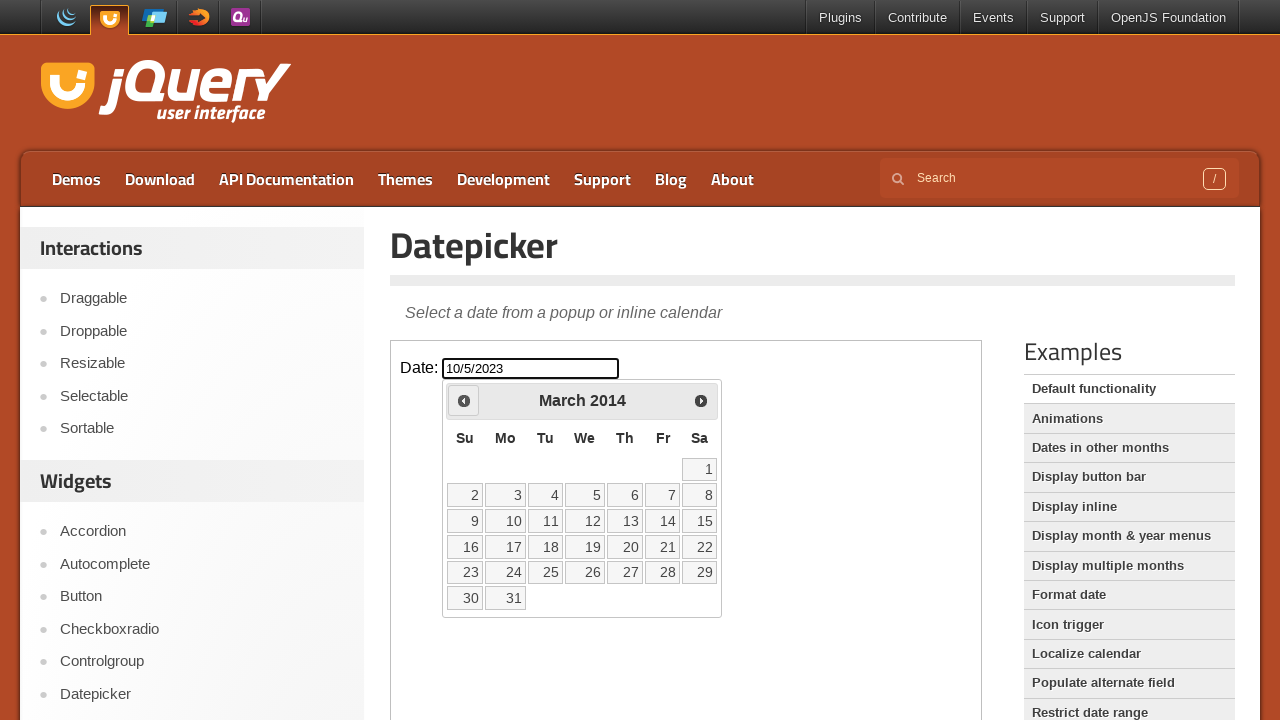

Read current calendar date: March 2014
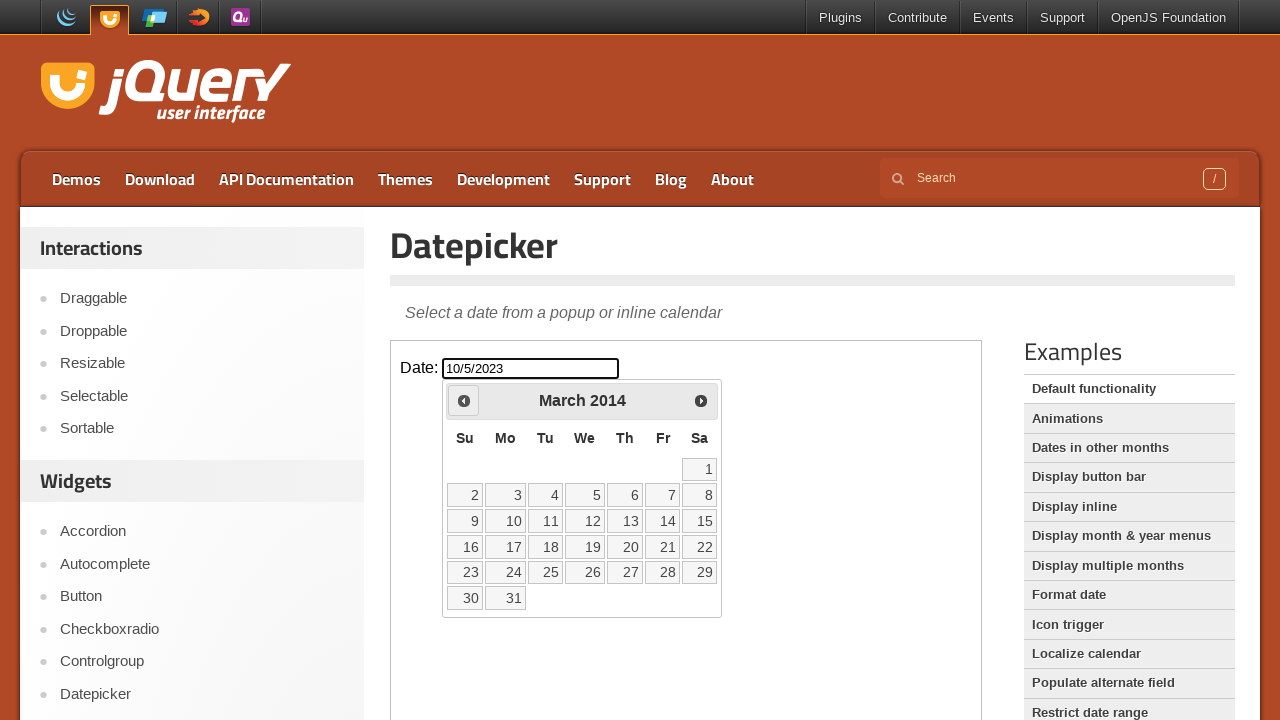

Clicked previous month button to navigate backwards at (464, 400) on iframe >> nth=0 >> internal:control=enter-frame >> span.ui-icon.ui-icon-circle-t
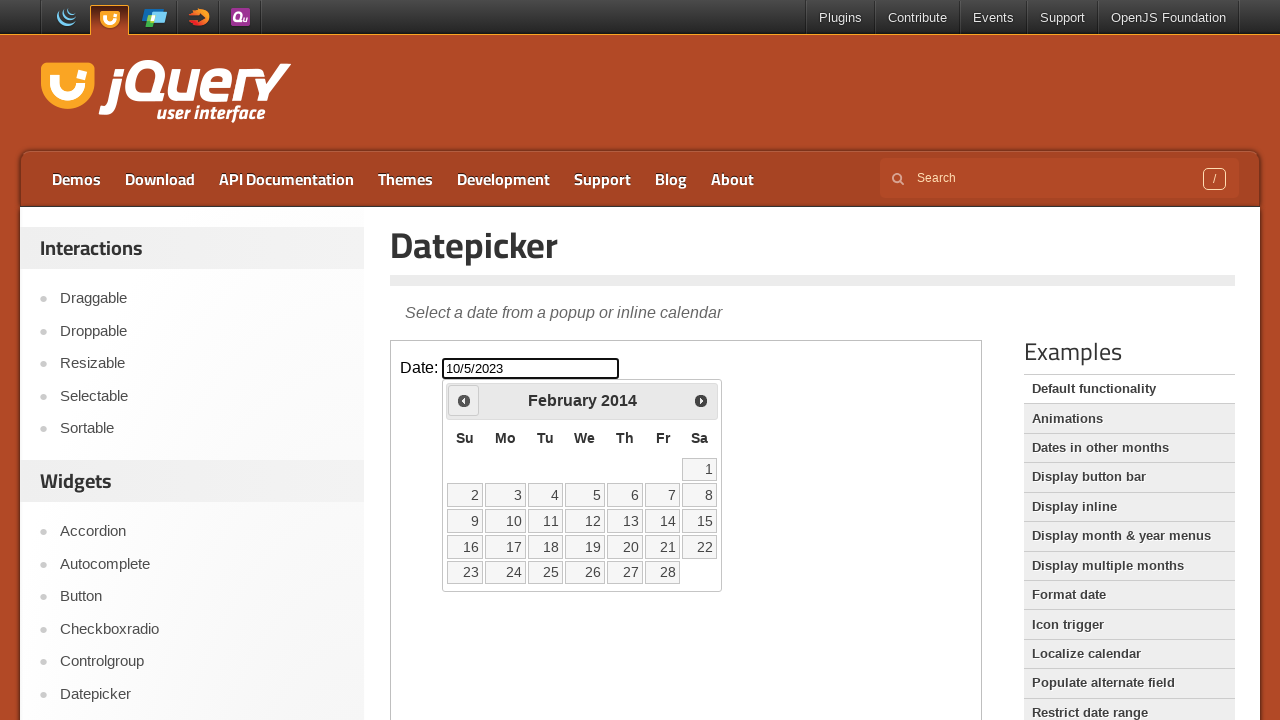

Read current calendar date: February 2014
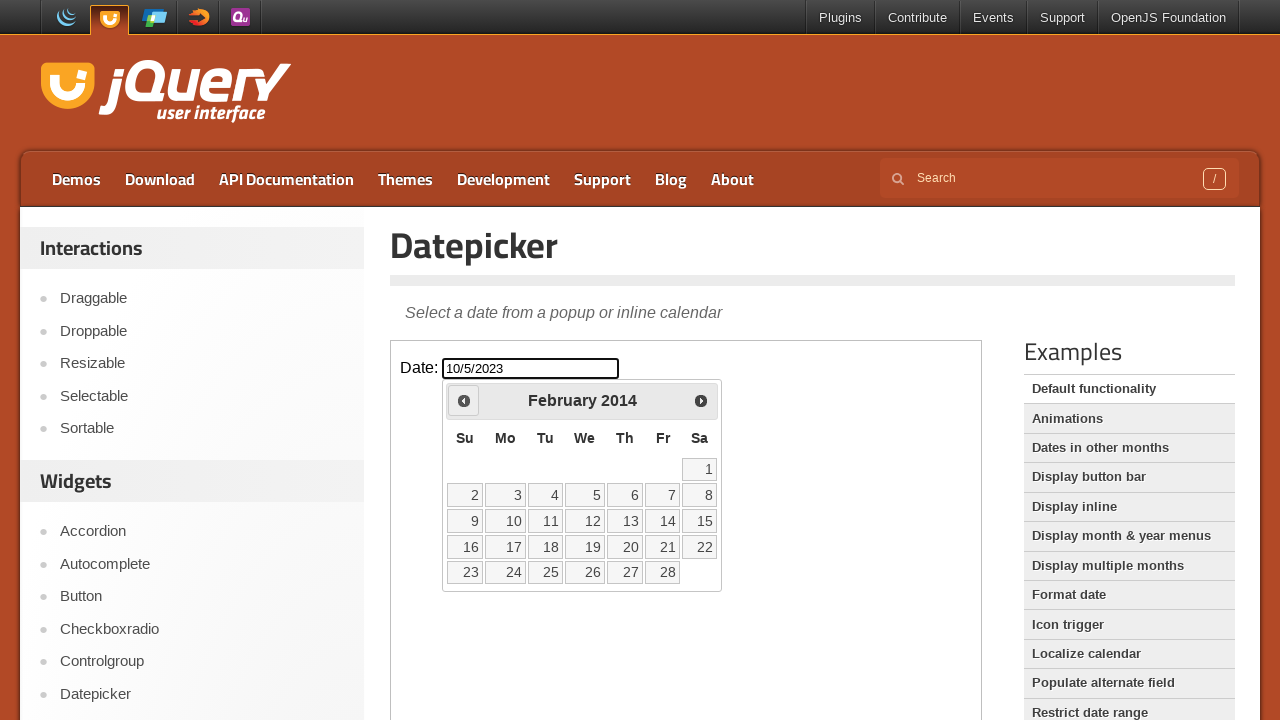

Clicked previous month button to navigate backwards at (464, 400) on iframe >> nth=0 >> internal:control=enter-frame >> span.ui-icon.ui-icon-circle-t
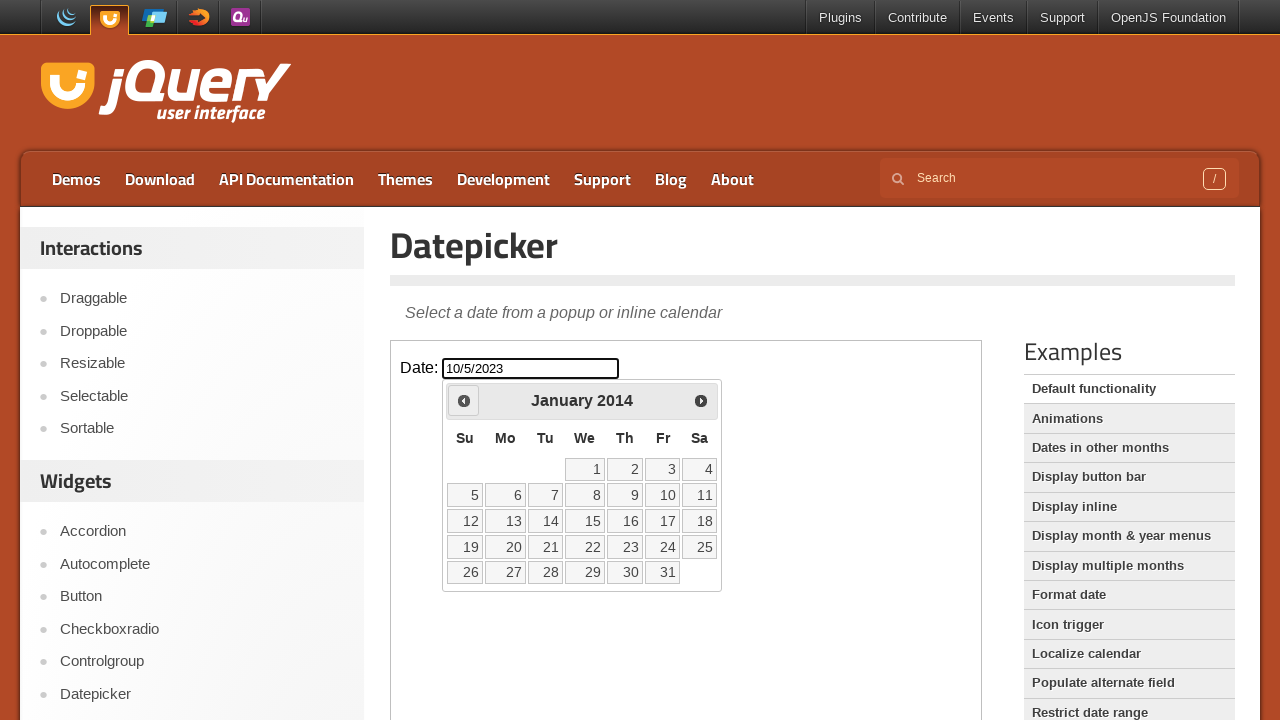

Read current calendar date: January 2014
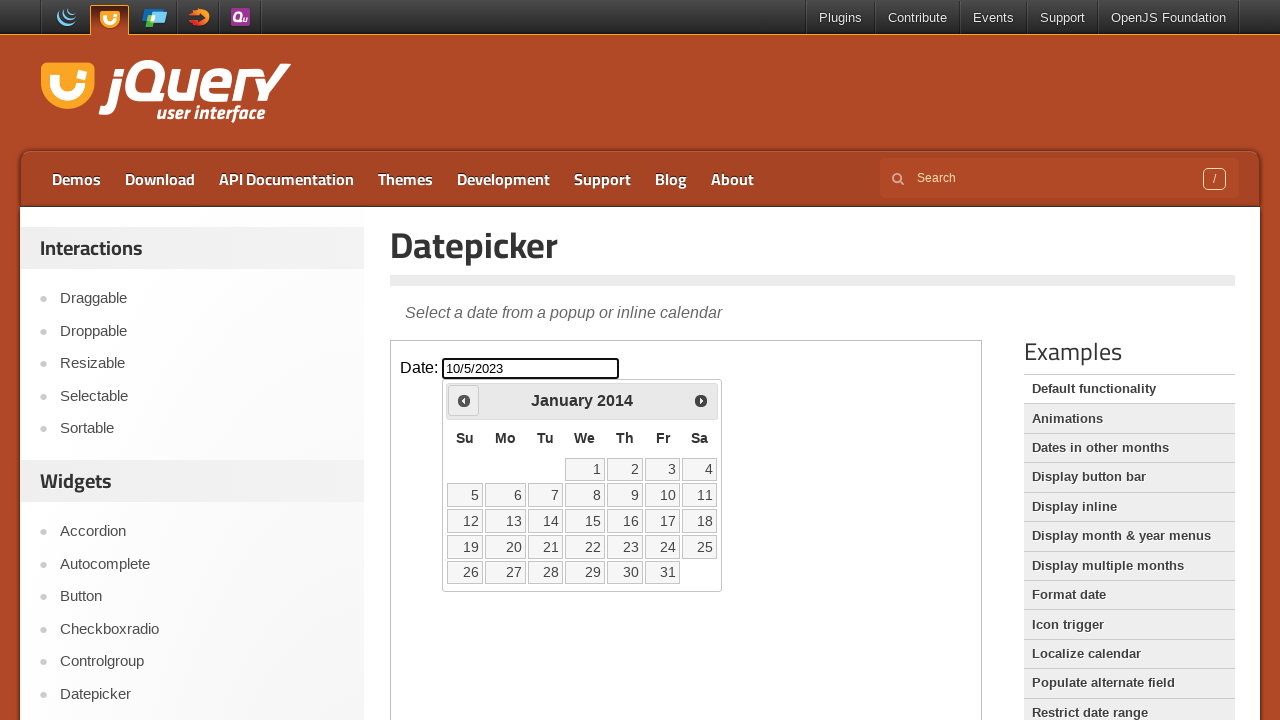

Clicked previous month button to navigate backwards at (464, 400) on iframe >> nth=0 >> internal:control=enter-frame >> span.ui-icon.ui-icon-circle-t
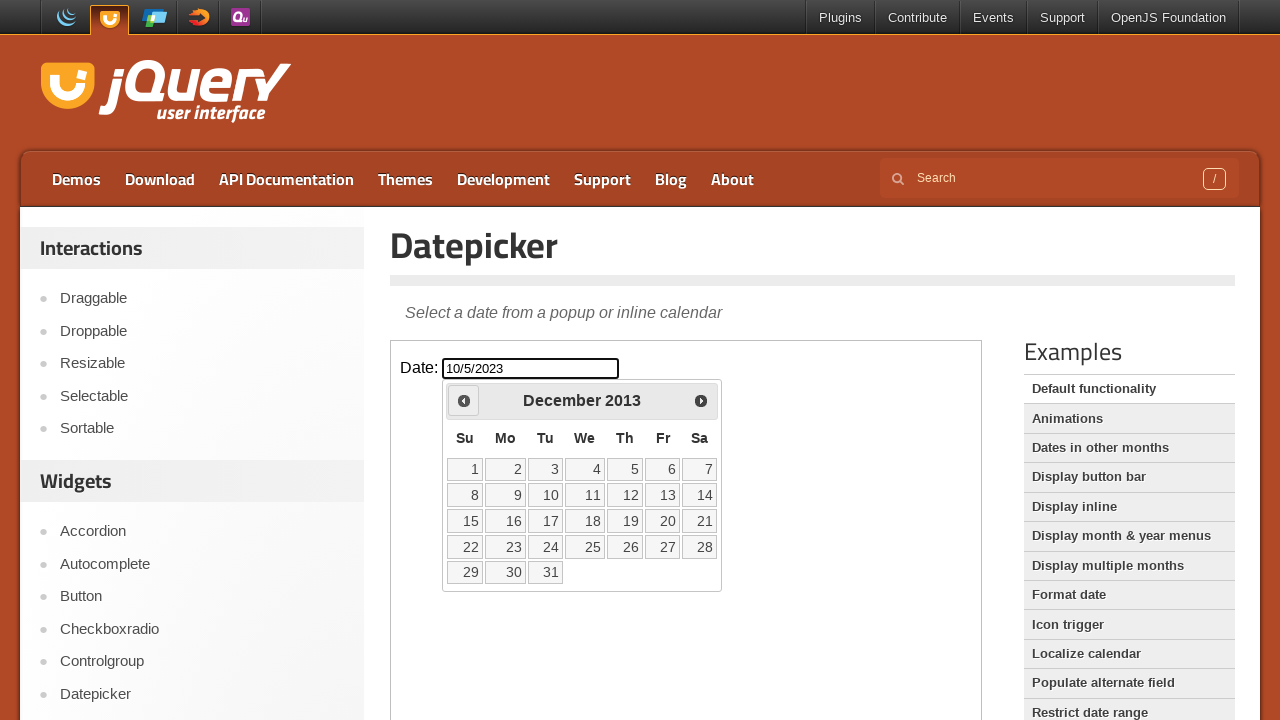

Read current calendar date: December 2013
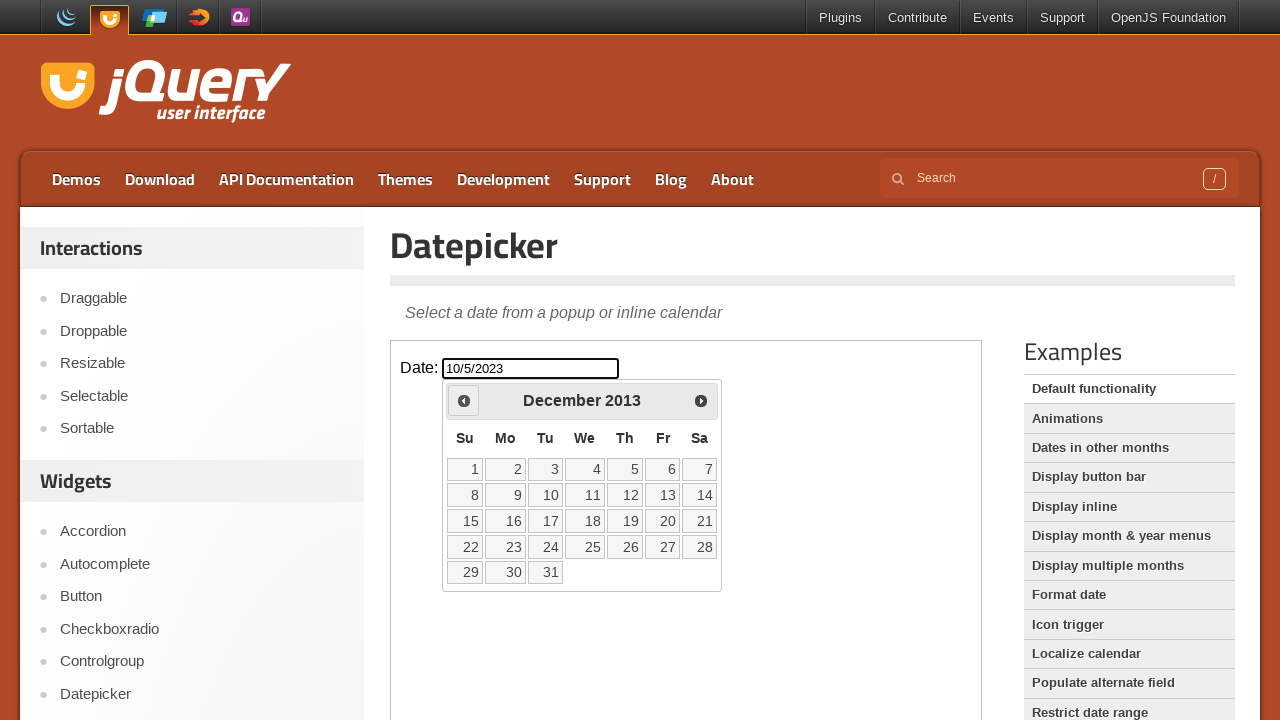

Clicked previous month button to navigate backwards at (464, 400) on iframe >> nth=0 >> internal:control=enter-frame >> span.ui-icon.ui-icon-circle-t
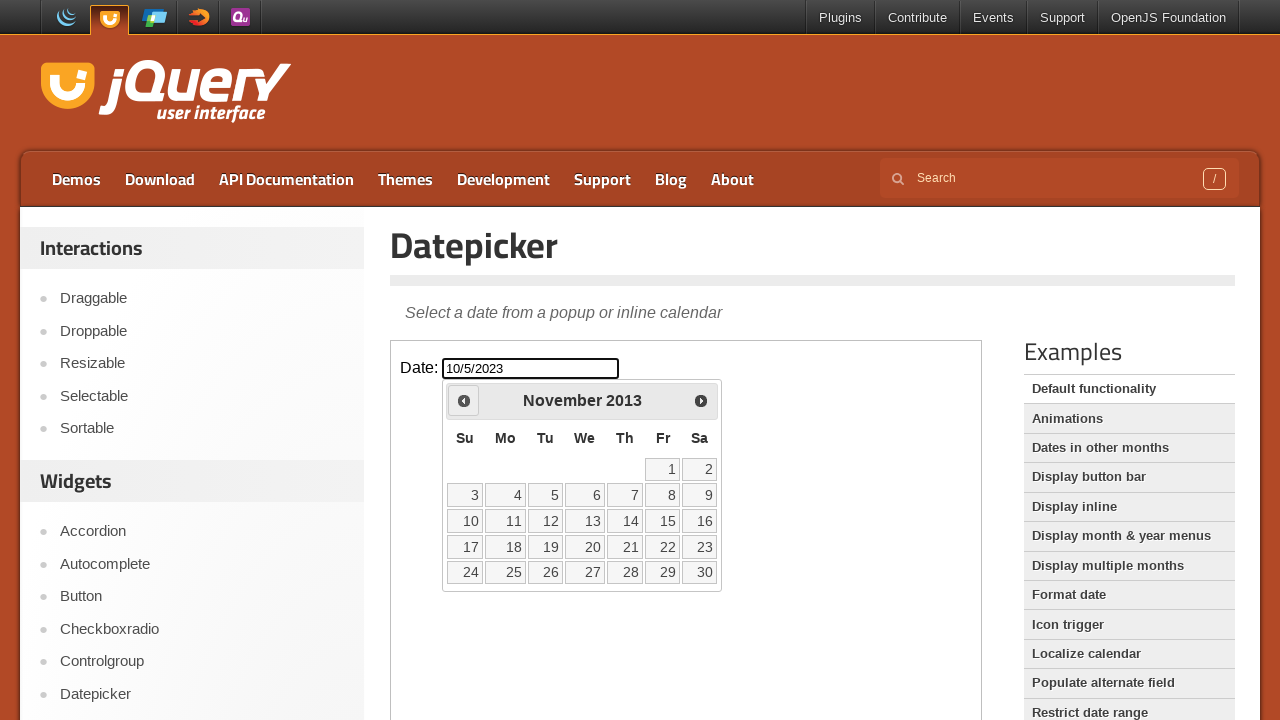

Read current calendar date: November 2013
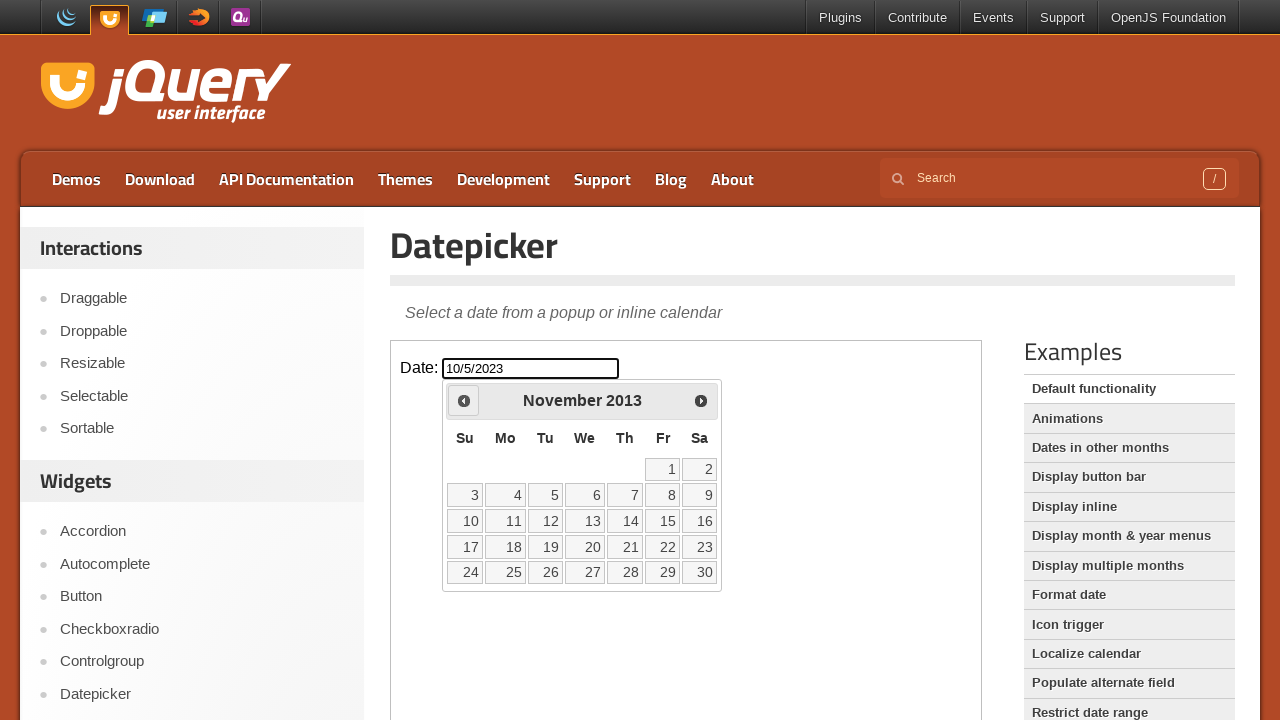

Clicked previous month button to navigate backwards at (464, 400) on iframe >> nth=0 >> internal:control=enter-frame >> span.ui-icon.ui-icon-circle-t
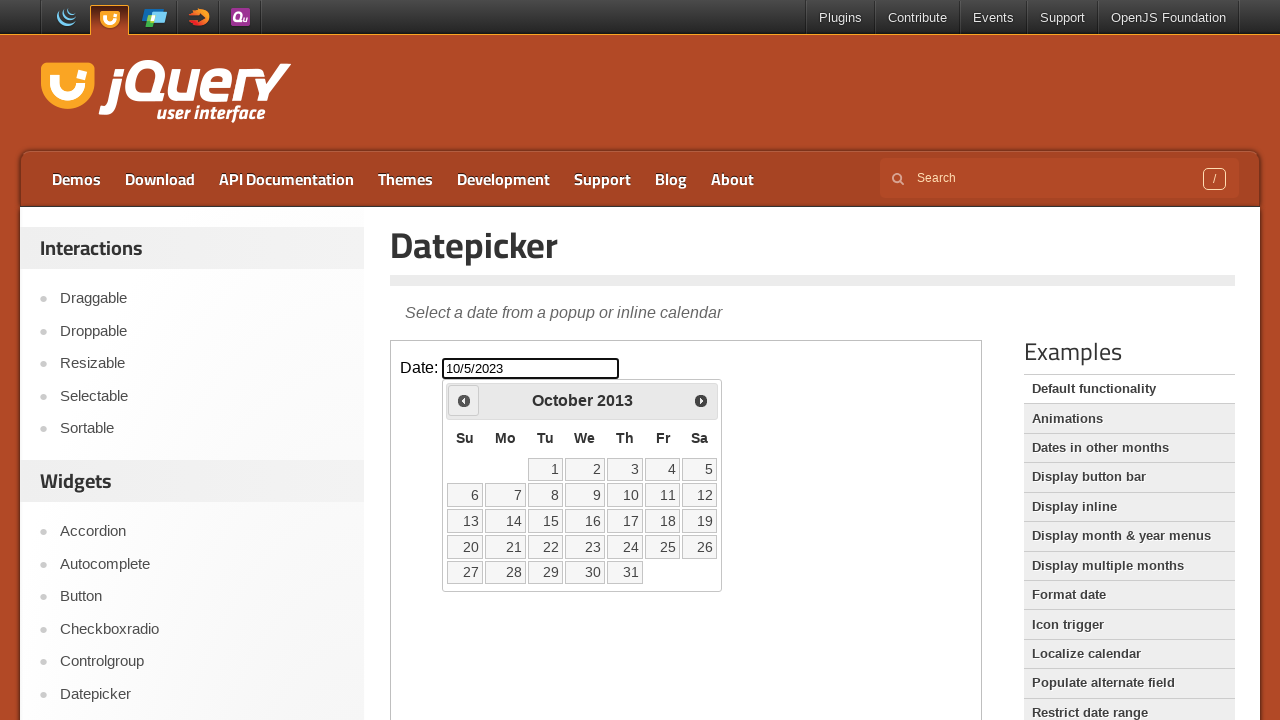

Read current calendar date: October 2013
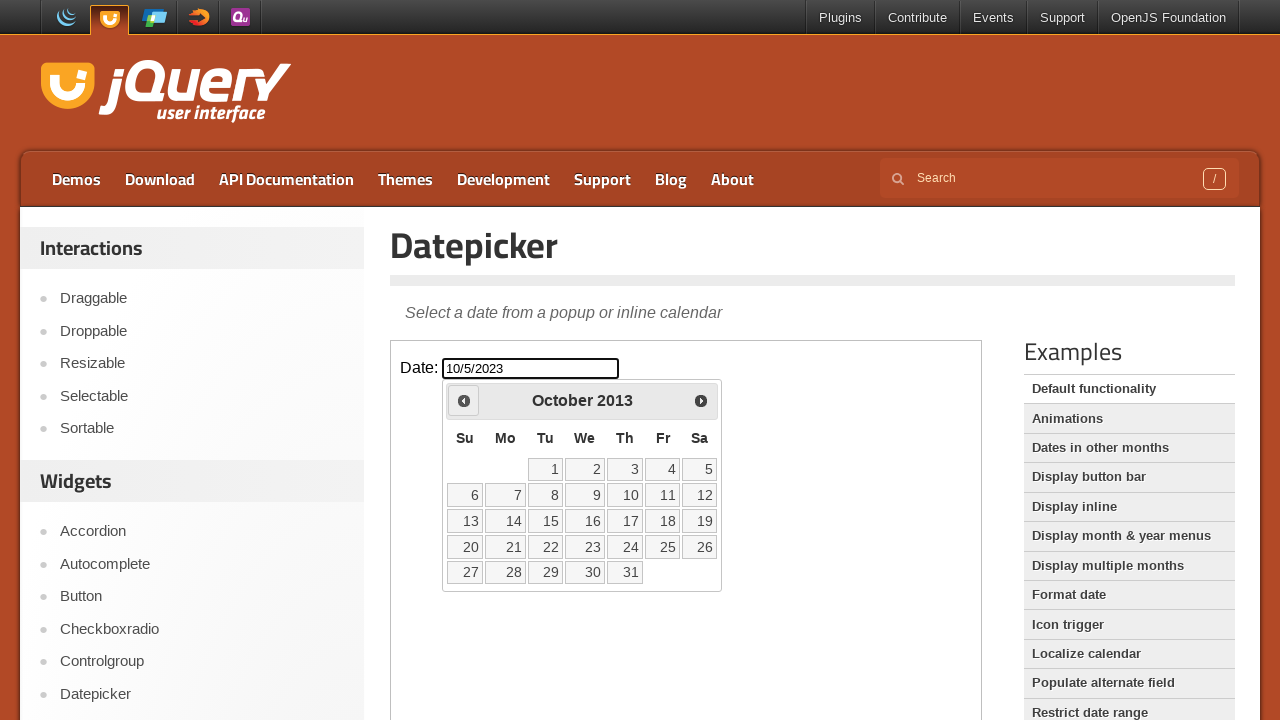

Clicked previous month button to navigate backwards at (464, 400) on iframe >> nth=0 >> internal:control=enter-frame >> span.ui-icon.ui-icon-circle-t
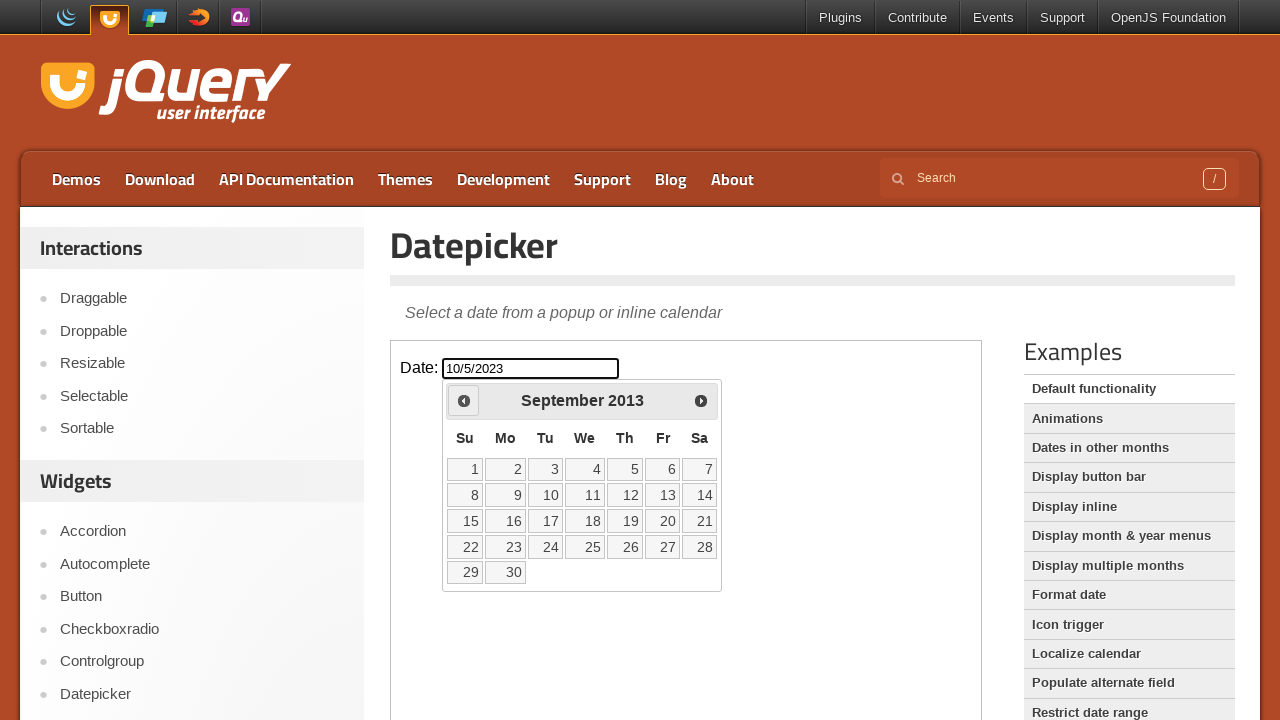

Read current calendar date: September 2013
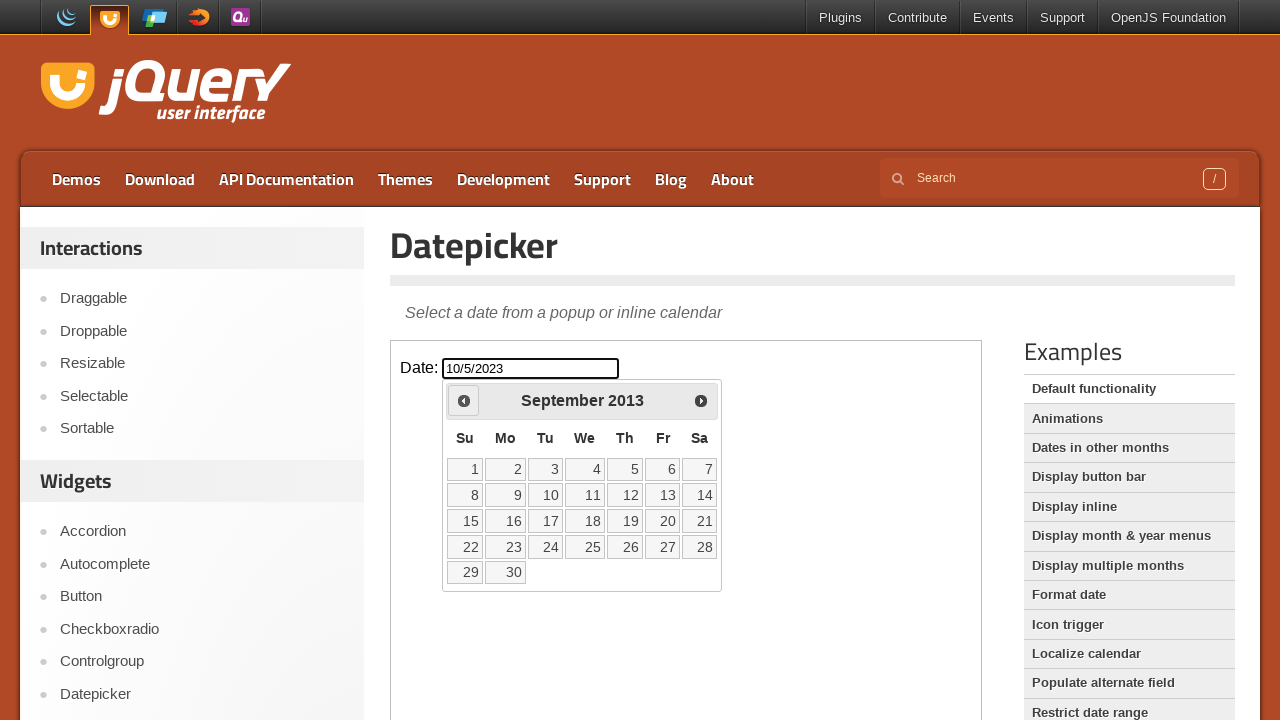

Clicked previous month button to navigate backwards at (464, 400) on iframe >> nth=0 >> internal:control=enter-frame >> span.ui-icon.ui-icon-circle-t
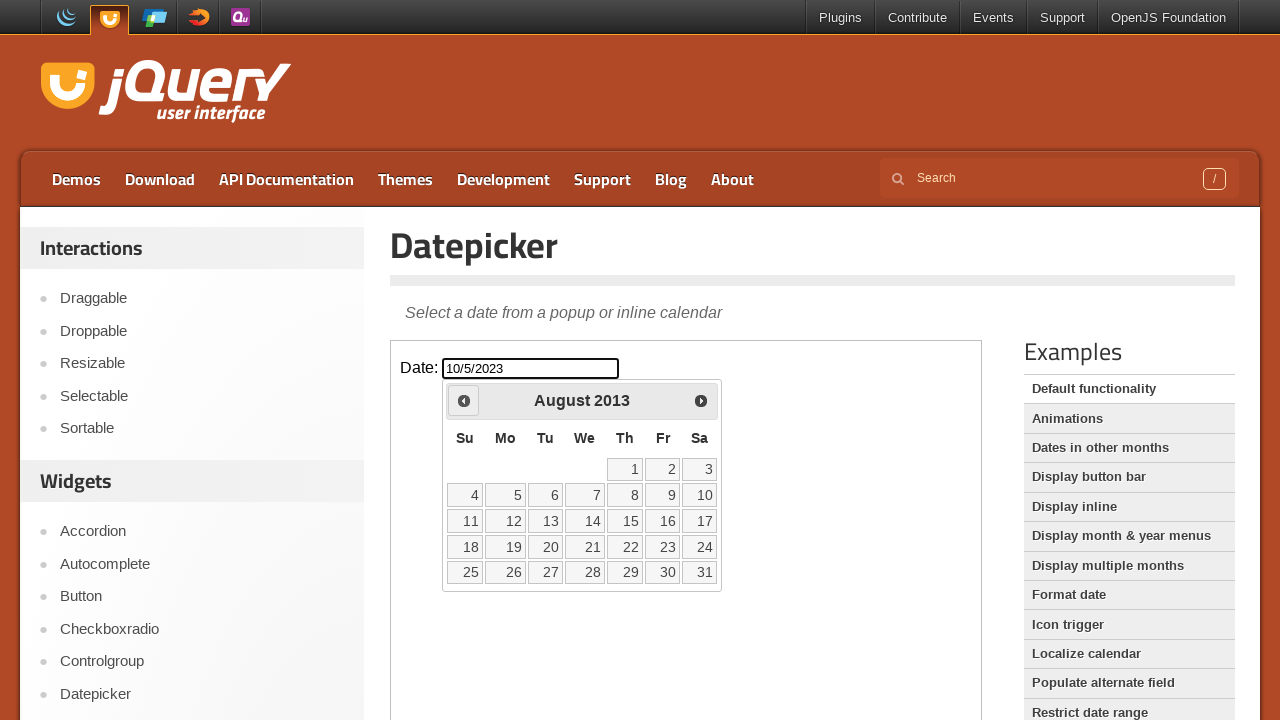

Read current calendar date: August 2013
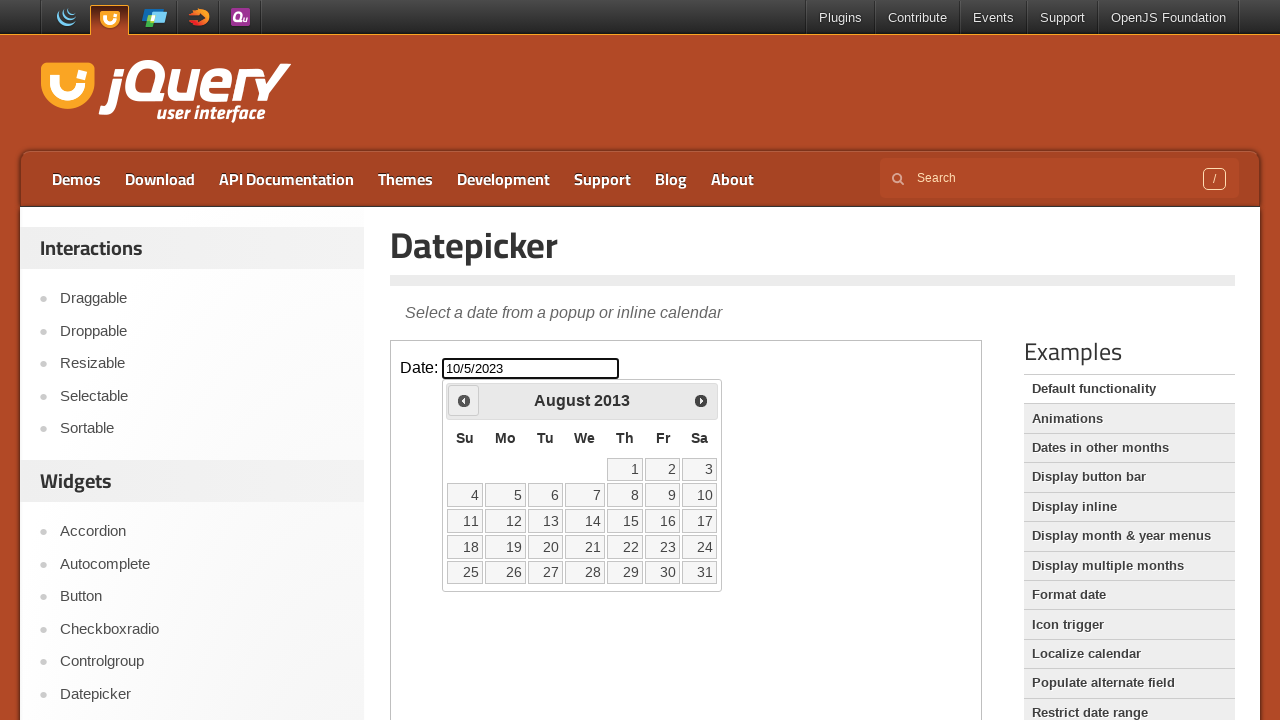

Clicked previous month button to navigate backwards at (464, 400) on iframe >> nth=0 >> internal:control=enter-frame >> span.ui-icon.ui-icon-circle-t
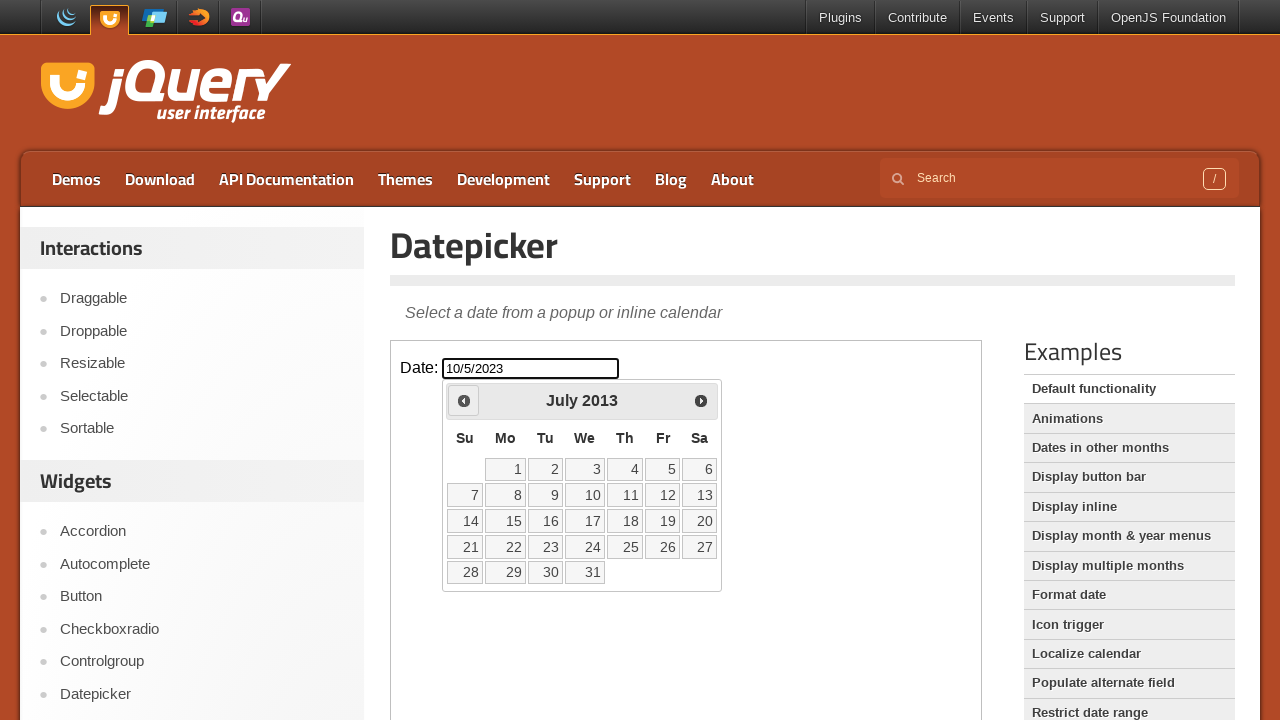

Read current calendar date: July 2013
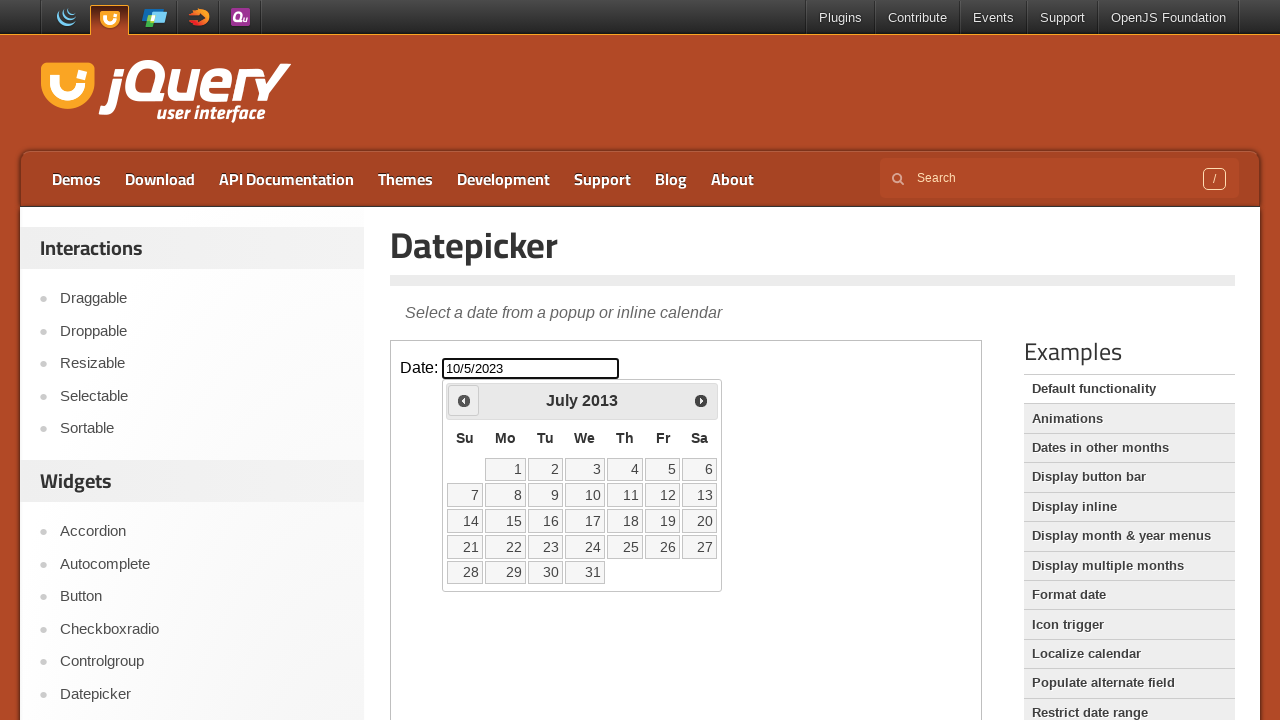

Clicked previous month button to navigate backwards at (464, 400) on iframe >> nth=0 >> internal:control=enter-frame >> span.ui-icon.ui-icon-circle-t
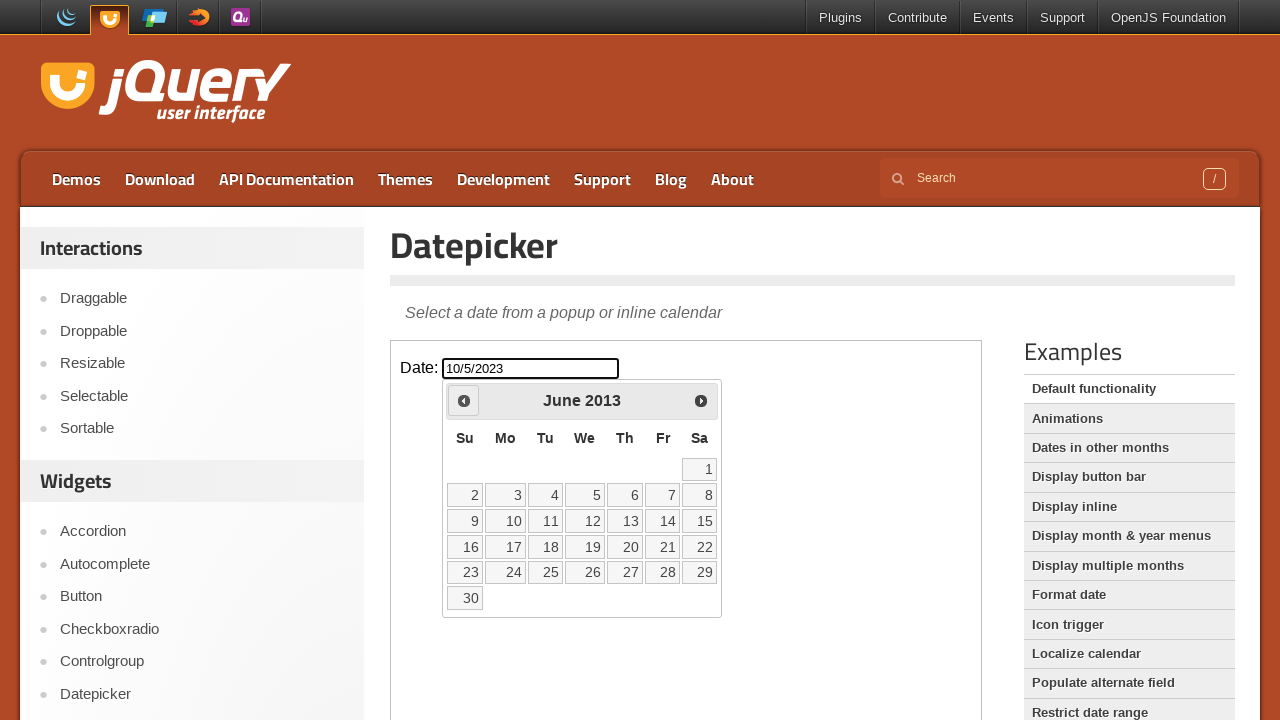

Read current calendar date: June 2013
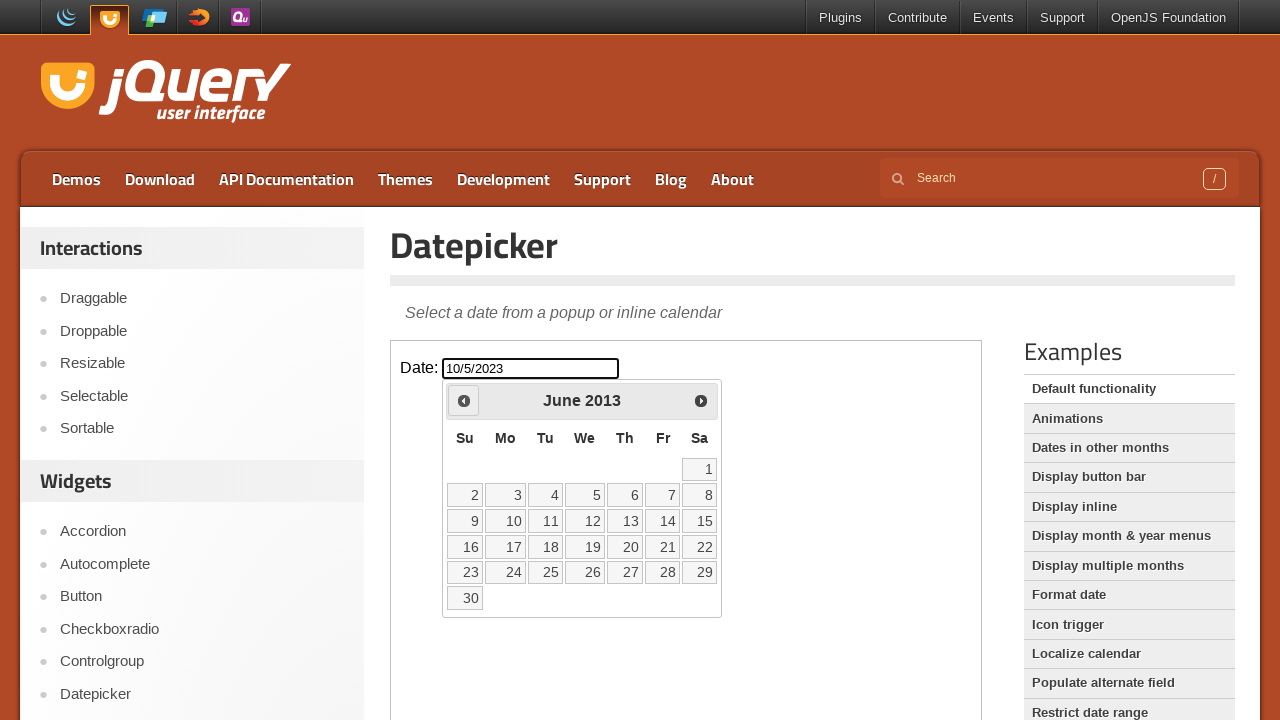

Clicked previous month button to navigate backwards at (464, 400) on iframe >> nth=0 >> internal:control=enter-frame >> span.ui-icon.ui-icon-circle-t
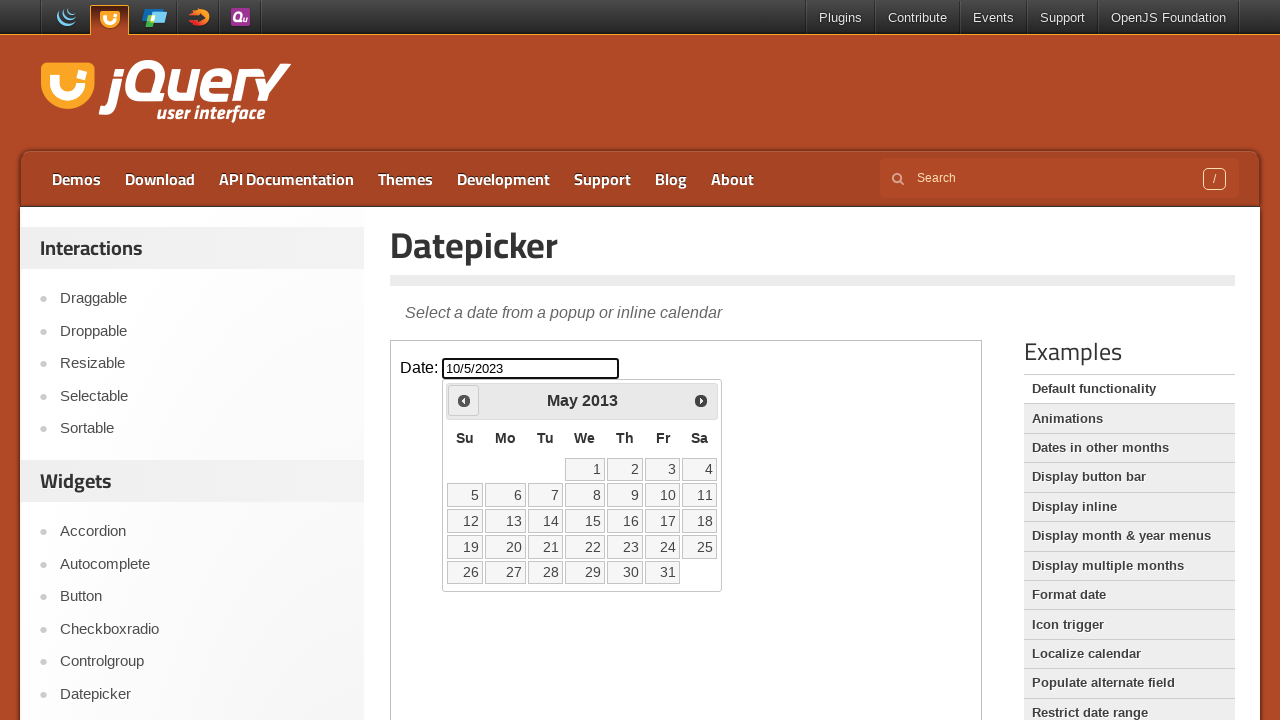

Read current calendar date: May 2013
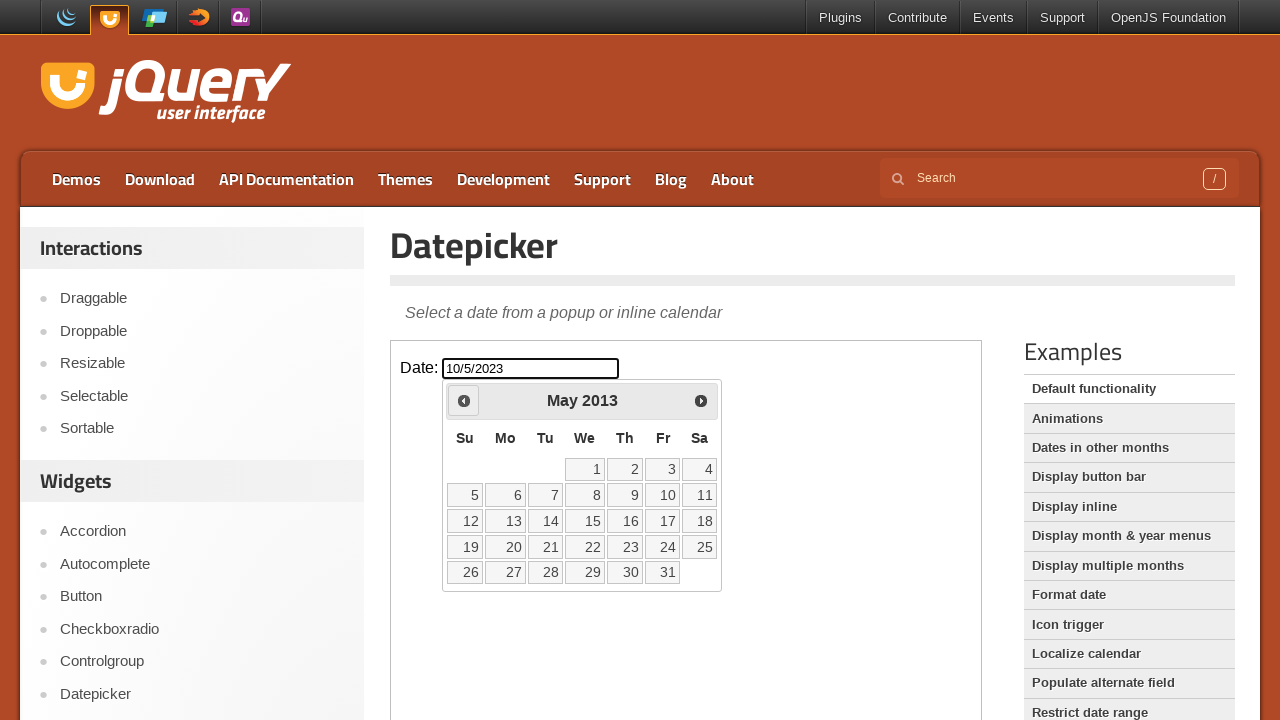

Clicked previous month button to navigate backwards at (464, 400) on iframe >> nth=0 >> internal:control=enter-frame >> span.ui-icon.ui-icon-circle-t
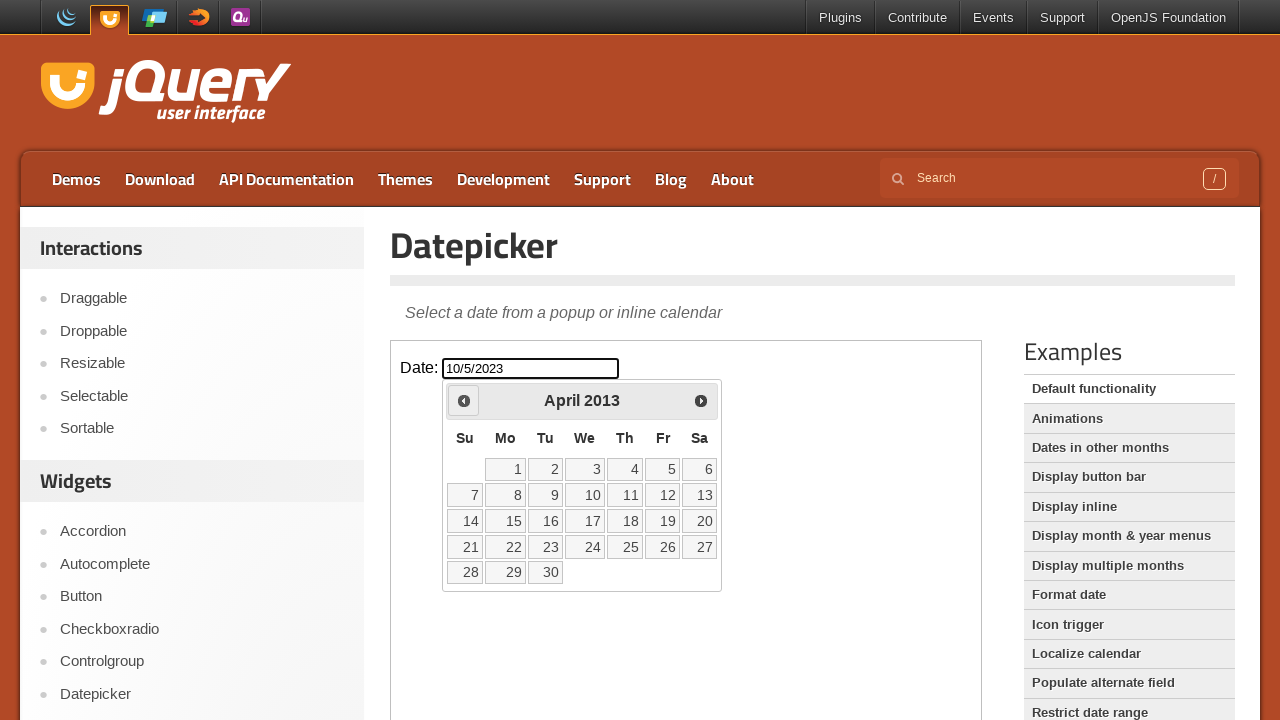

Read current calendar date: April 2013
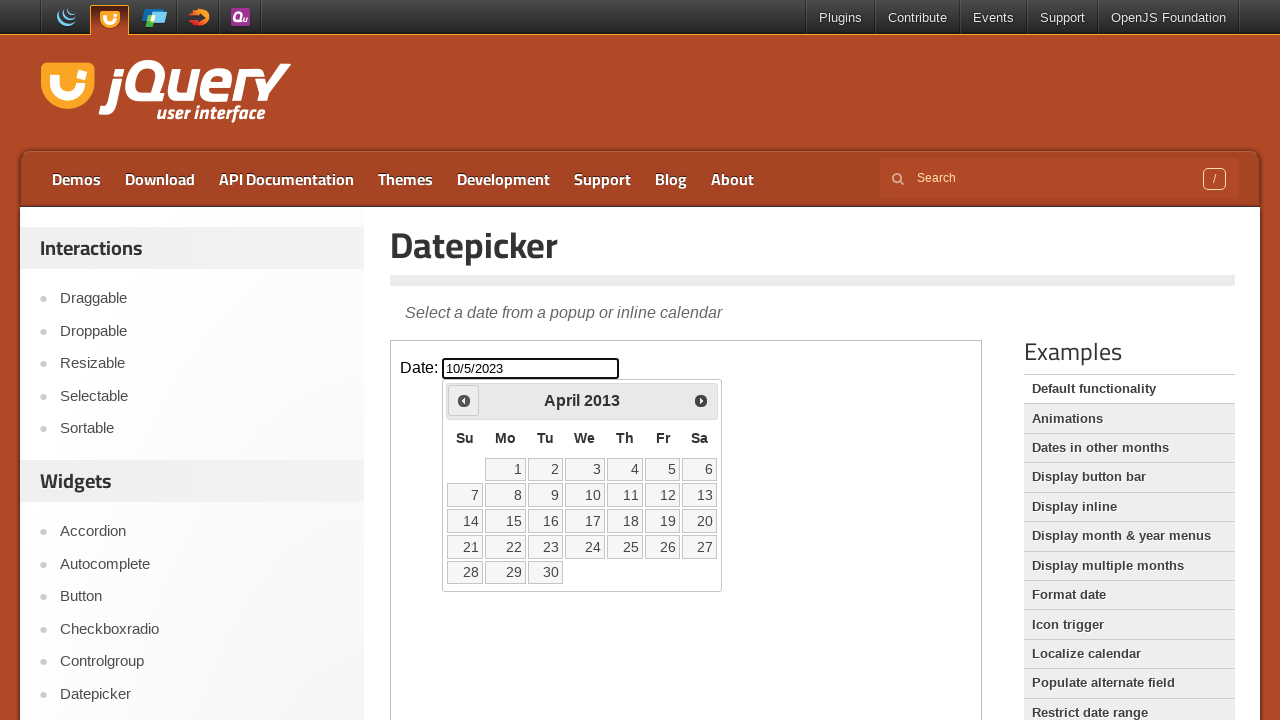

Clicked previous month button to navigate backwards at (464, 400) on iframe >> nth=0 >> internal:control=enter-frame >> span.ui-icon.ui-icon-circle-t
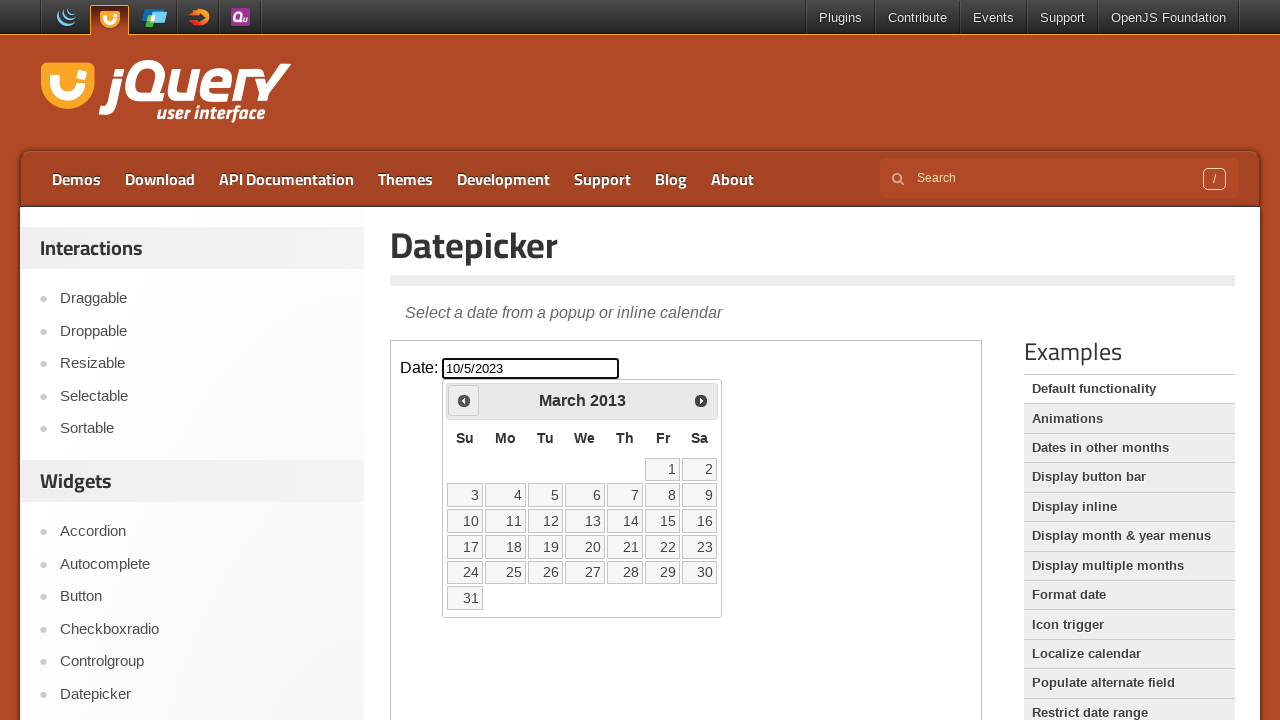

Read current calendar date: March 2013
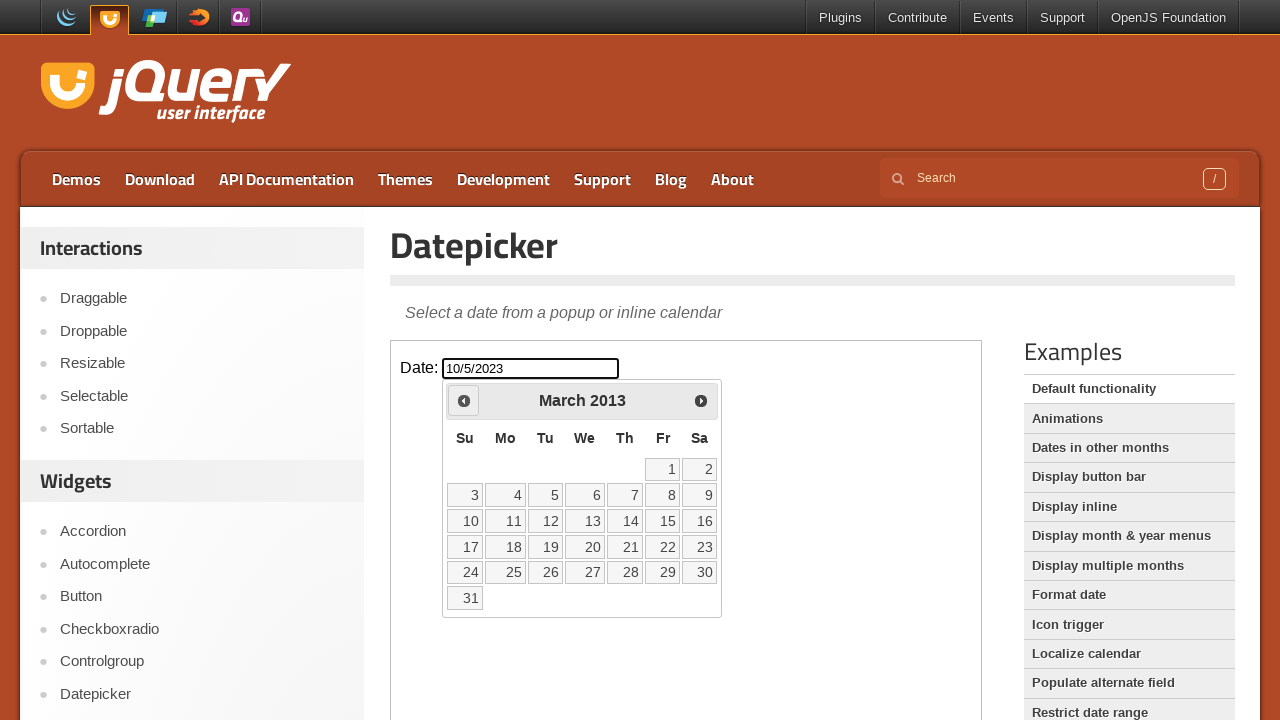

Clicked previous month button to navigate backwards at (464, 400) on iframe >> nth=0 >> internal:control=enter-frame >> span.ui-icon.ui-icon-circle-t
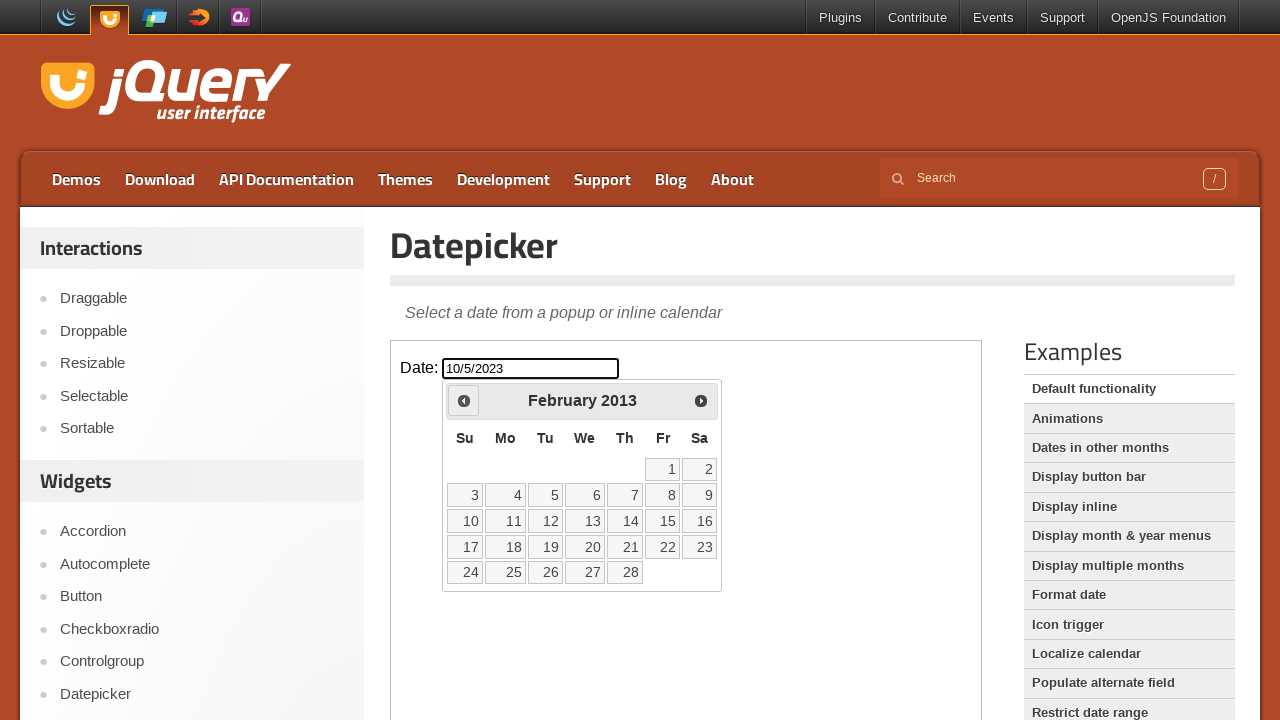

Read current calendar date: February 2013
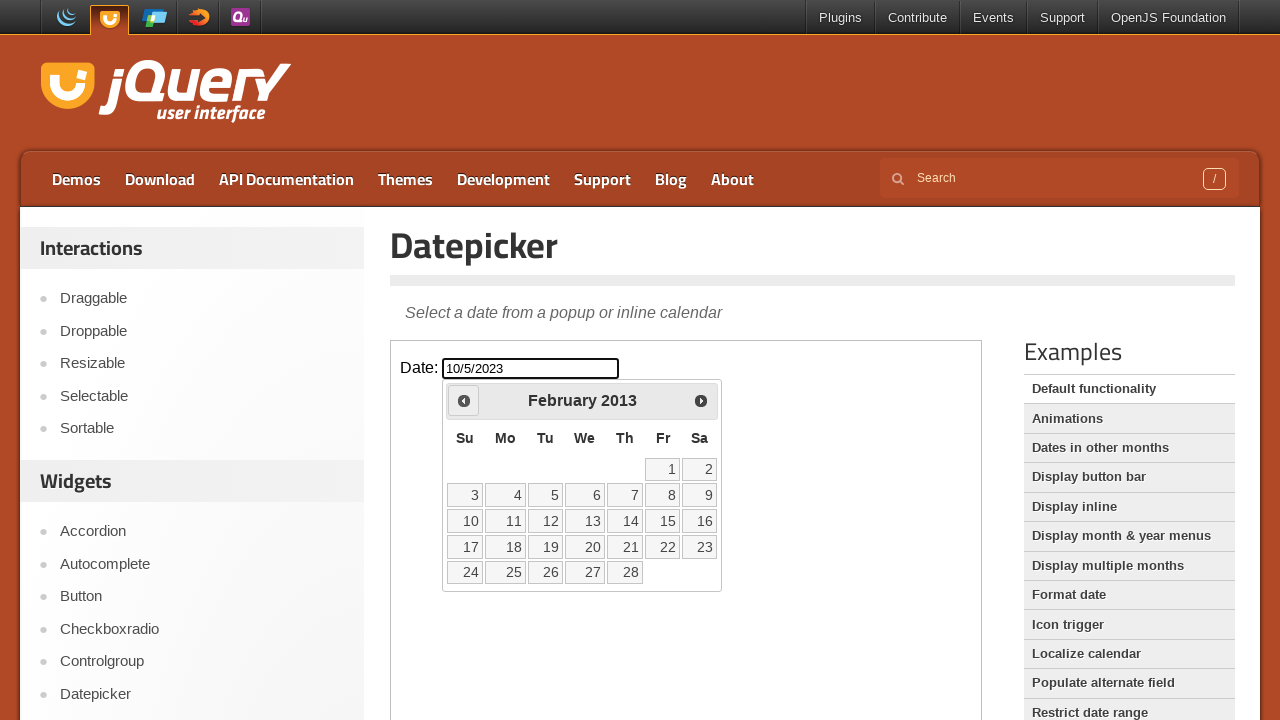

Clicked previous month button to navigate backwards at (464, 400) on iframe >> nth=0 >> internal:control=enter-frame >> span.ui-icon.ui-icon-circle-t
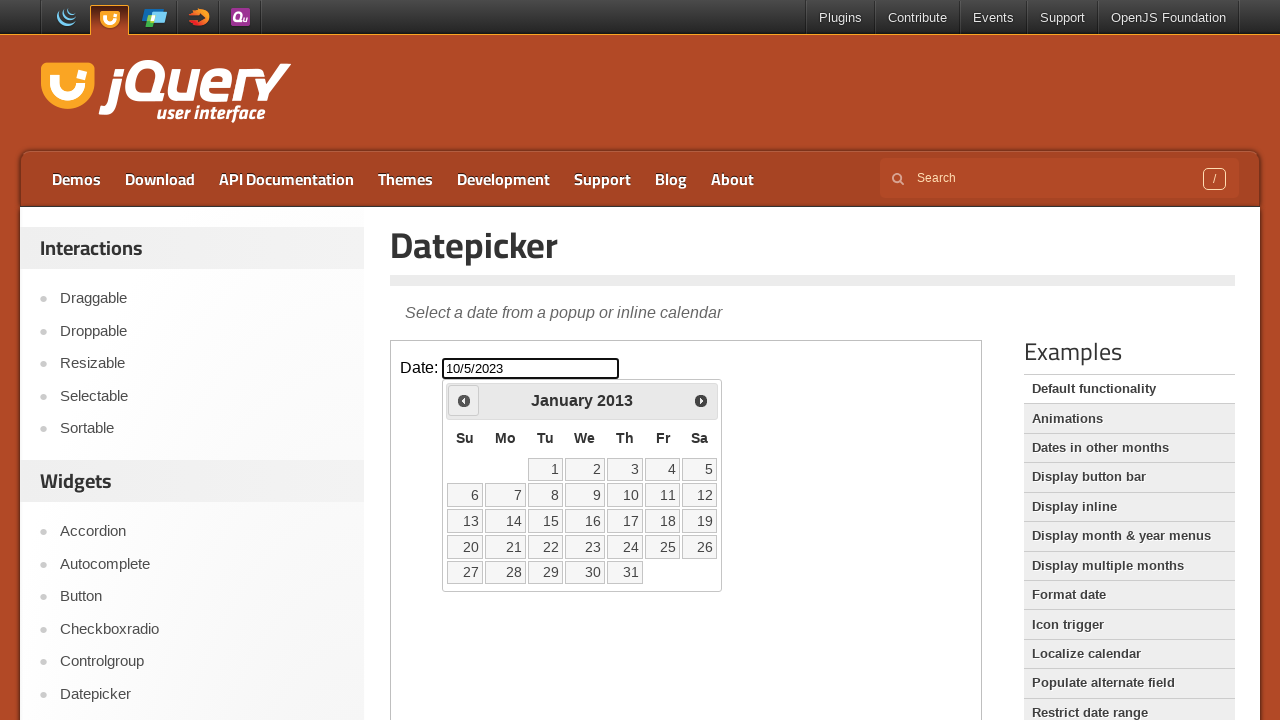

Read current calendar date: January 2013
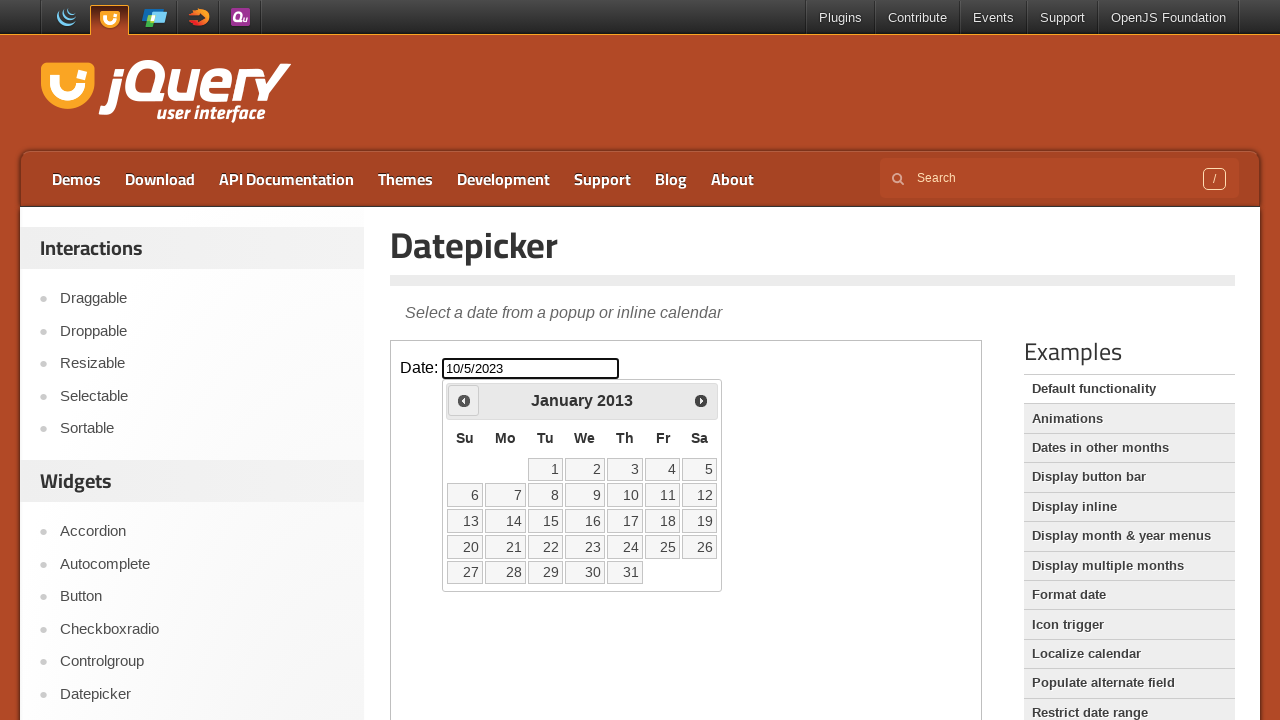

Clicked previous month button to navigate backwards at (464, 400) on iframe >> nth=0 >> internal:control=enter-frame >> span.ui-icon.ui-icon-circle-t
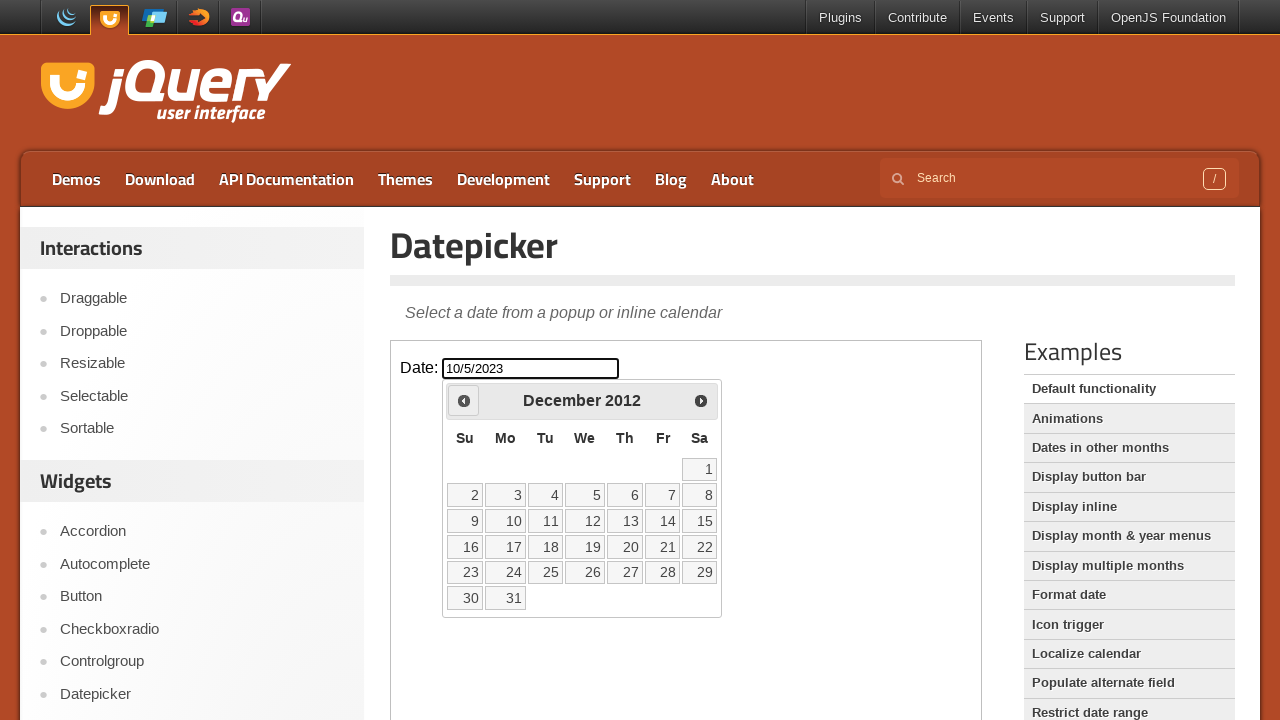

Read current calendar date: December 2012
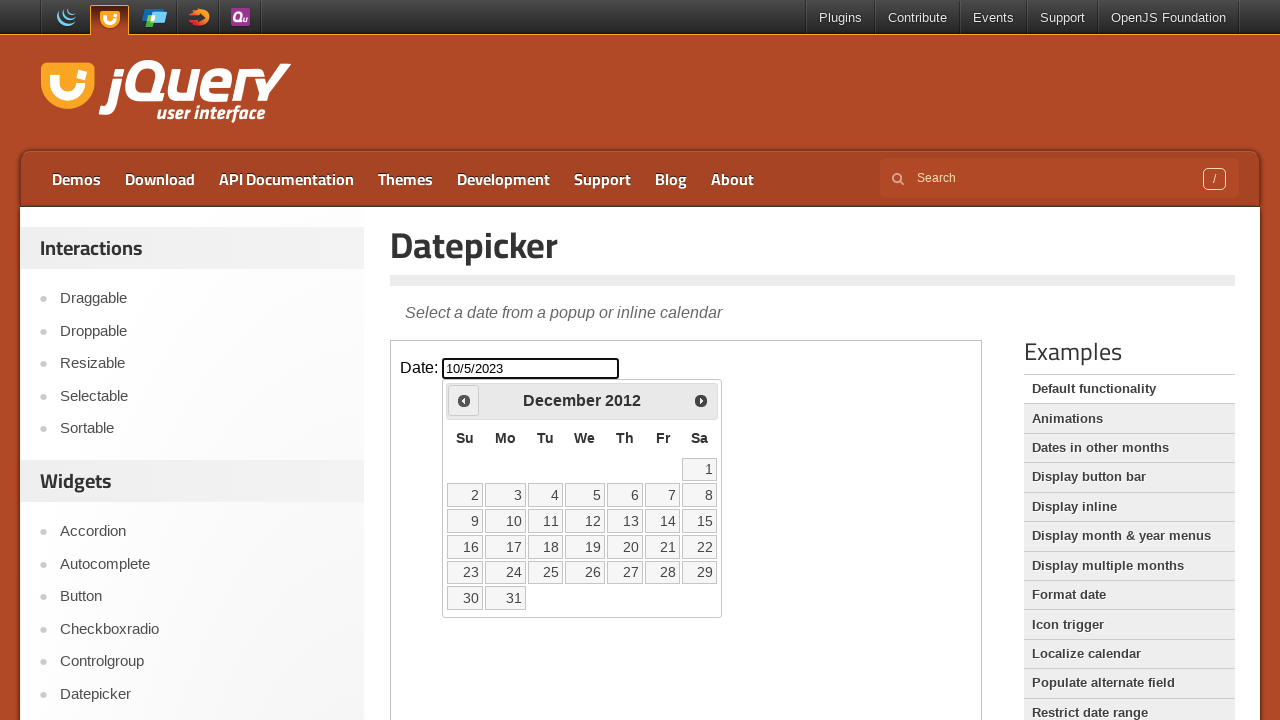

Clicked previous month button to navigate backwards at (464, 400) on iframe >> nth=0 >> internal:control=enter-frame >> span.ui-icon.ui-icon-circle-t
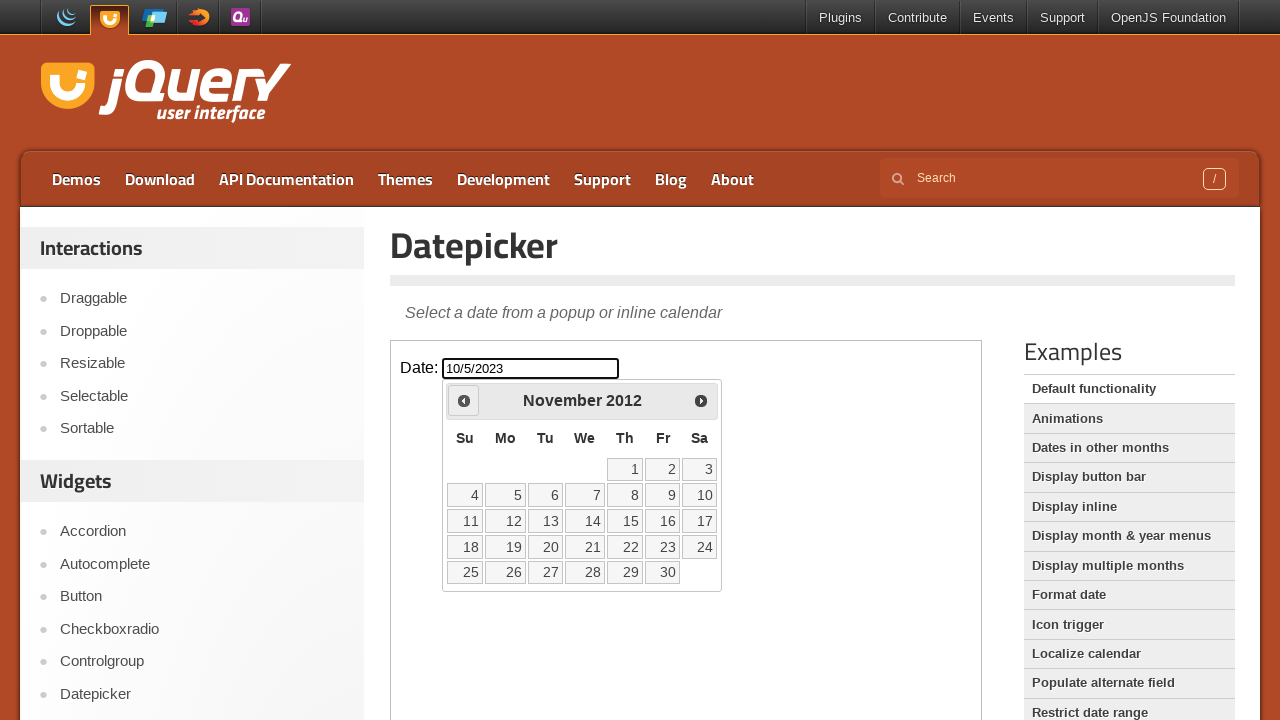

Read current calendar date: November 2012
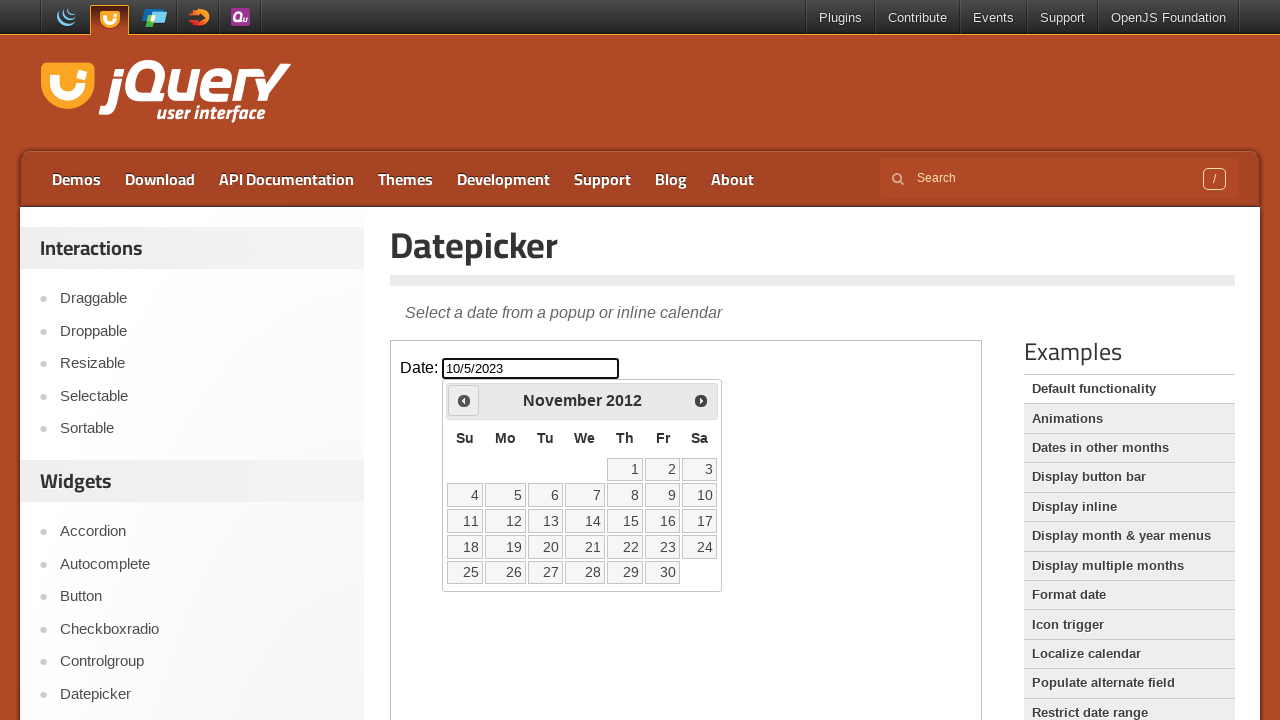

Clicked previous month button to navigate backwards at (464, 400) on iframe >> nth=0 >> internal:control=enter-frame >> span.ui-icon.ui-icon-circle-t
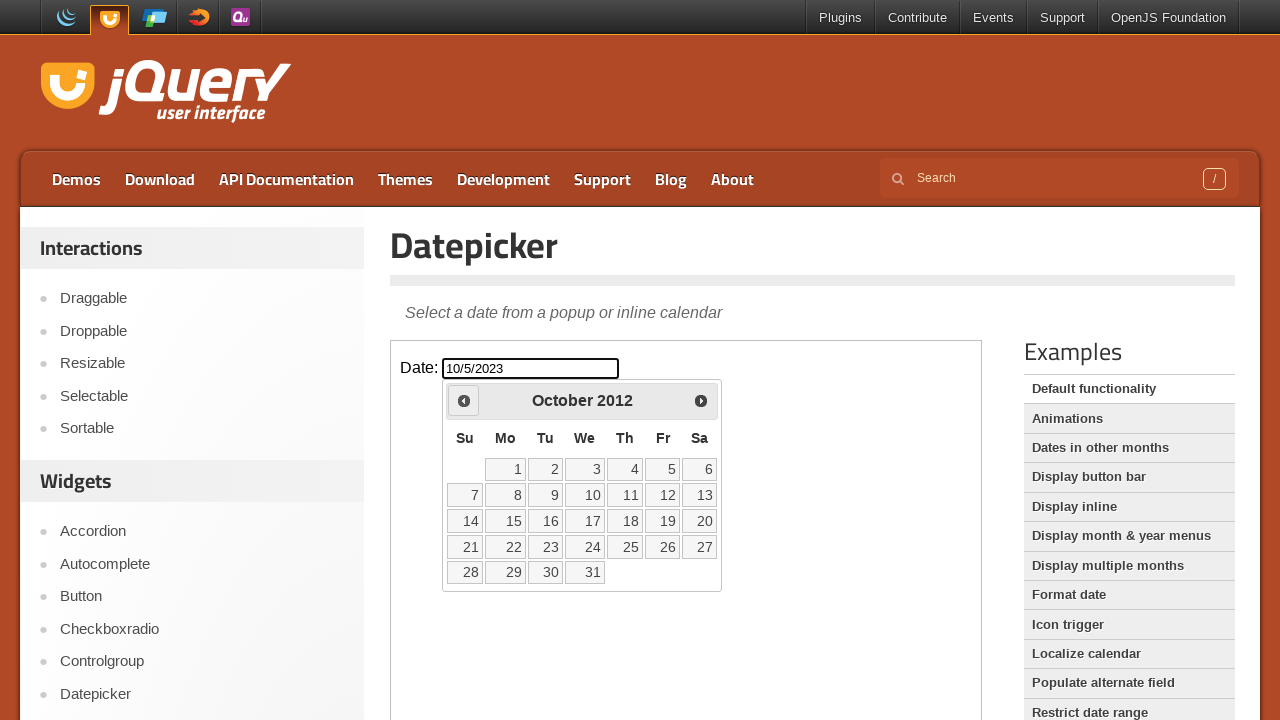

Read current calendar date: October 2012
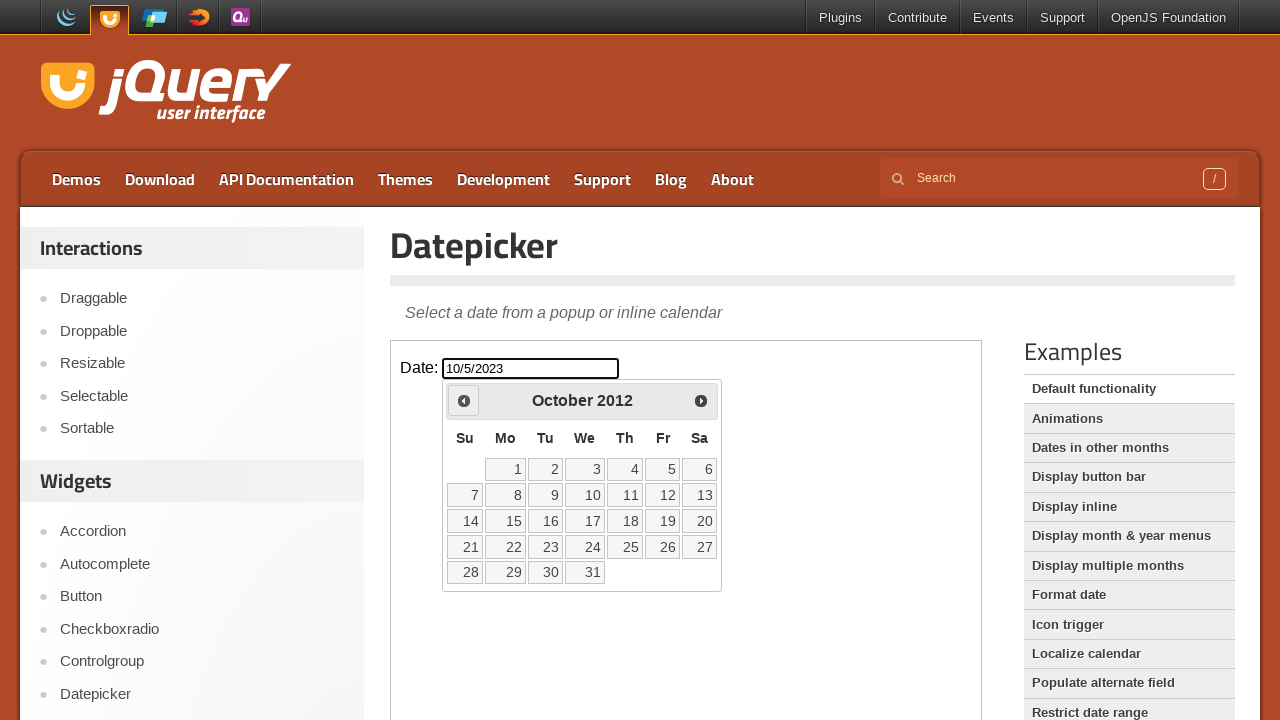

Clicked previous month button to navigate backwards at (464, 400) on iframe >> nth=0 >> internal:control=enter-frame >> span.ui-icon.ui-icon-circle-t
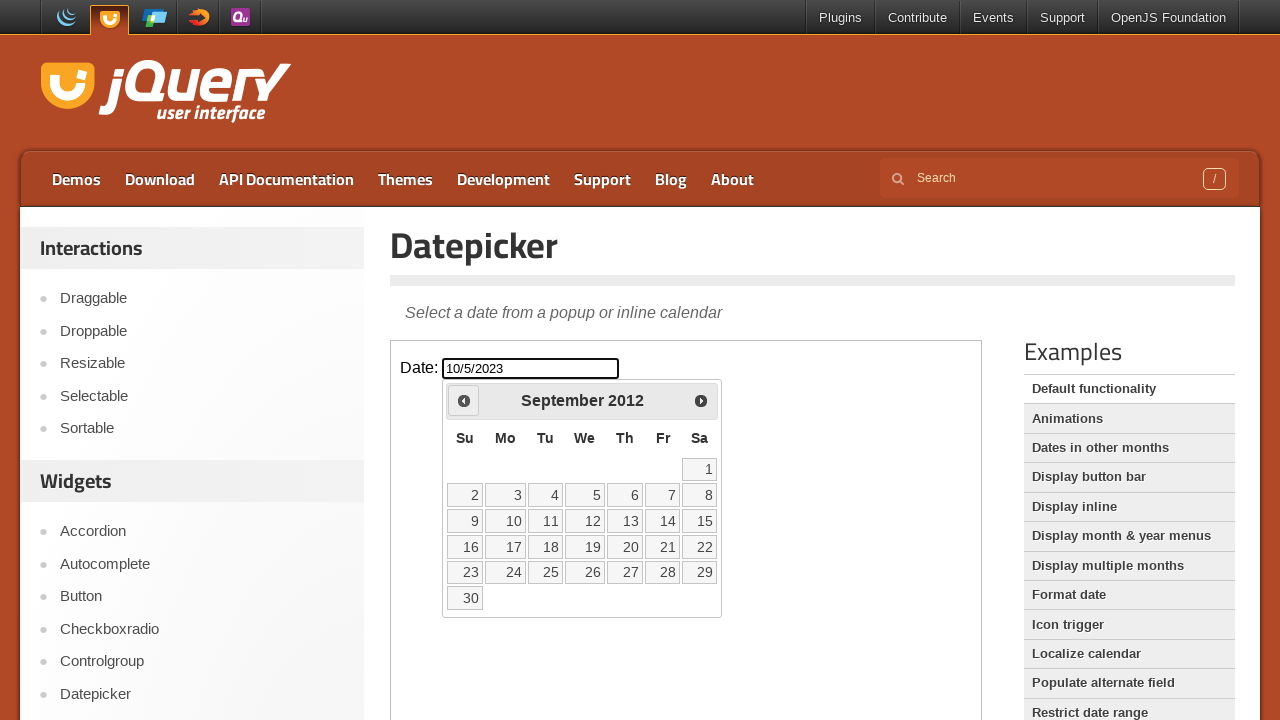

Read current calendar date: September 2012
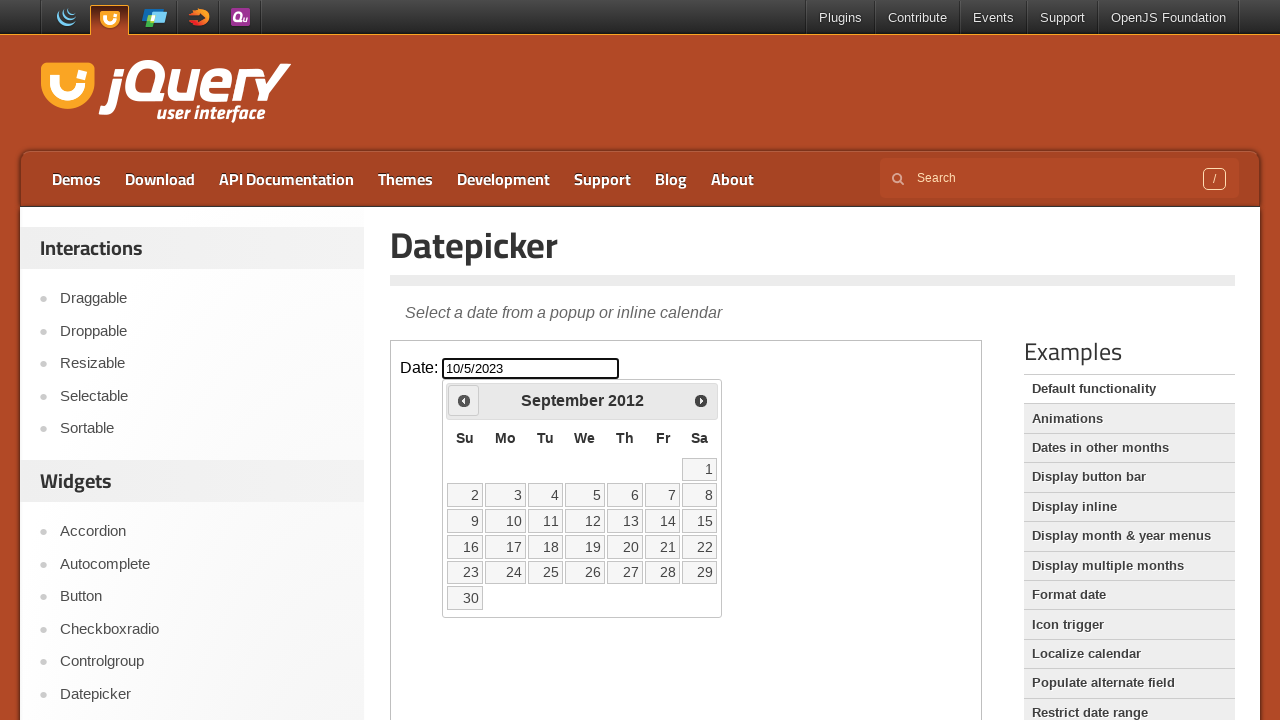

Clicked previous month button to navigate backwards at (464, 400) on iframe >> nth=0 >> internal:control=enter-frame >> span.ui-icon.ui-icon-circle-t
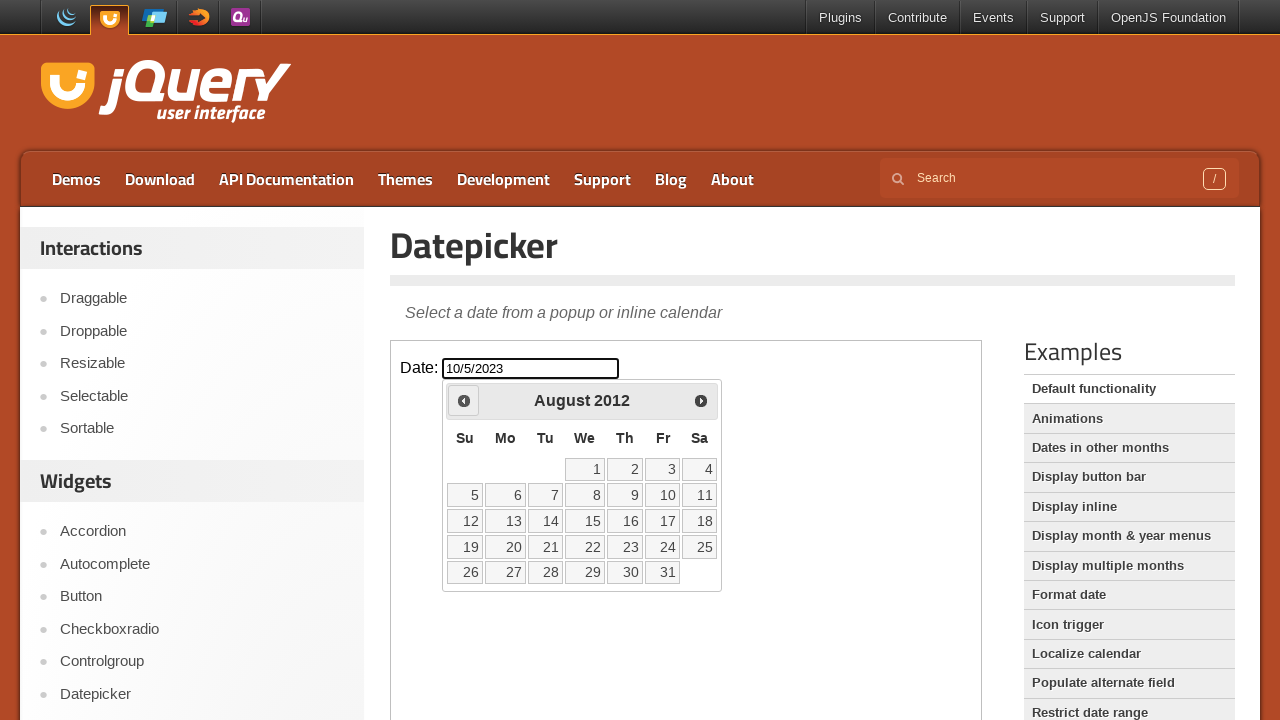

Read current calendar date: August 2012
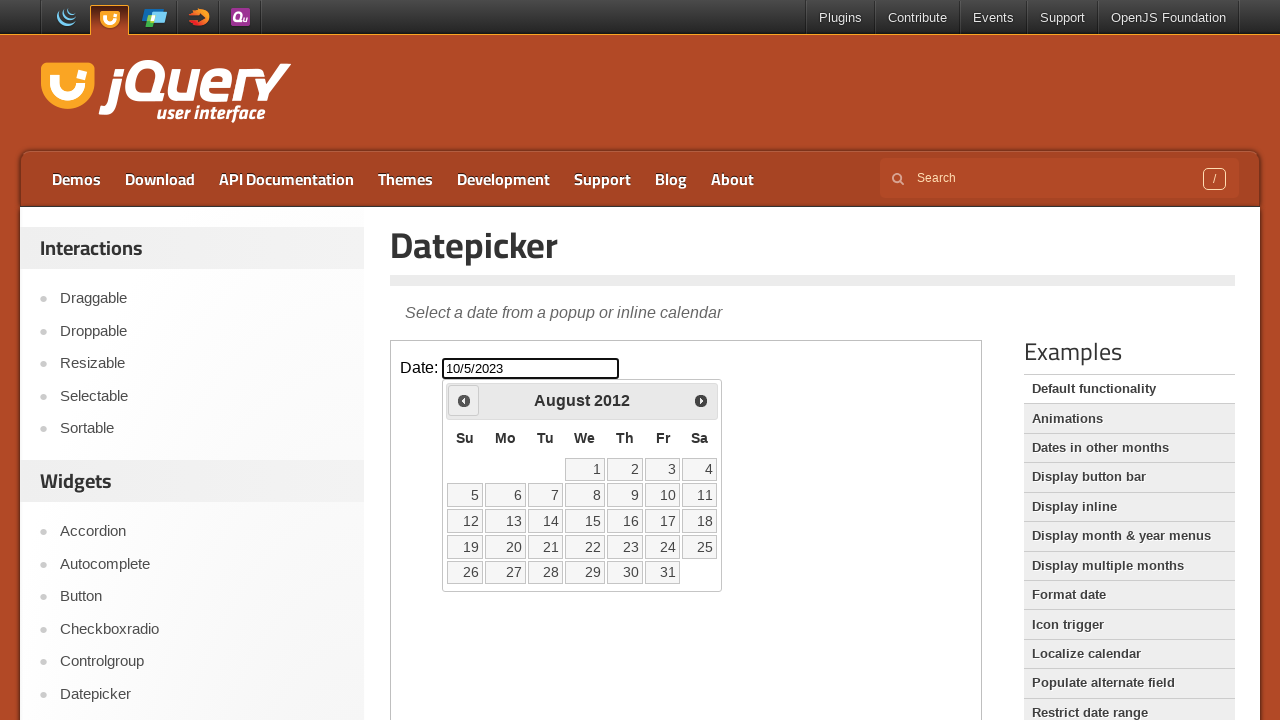

Clicked previous month button to navigate backwards at (464, 400) on iframe >> nth=0 >> internal:control=enter-frame >> span.ui-icon.ui-icon-circle-t
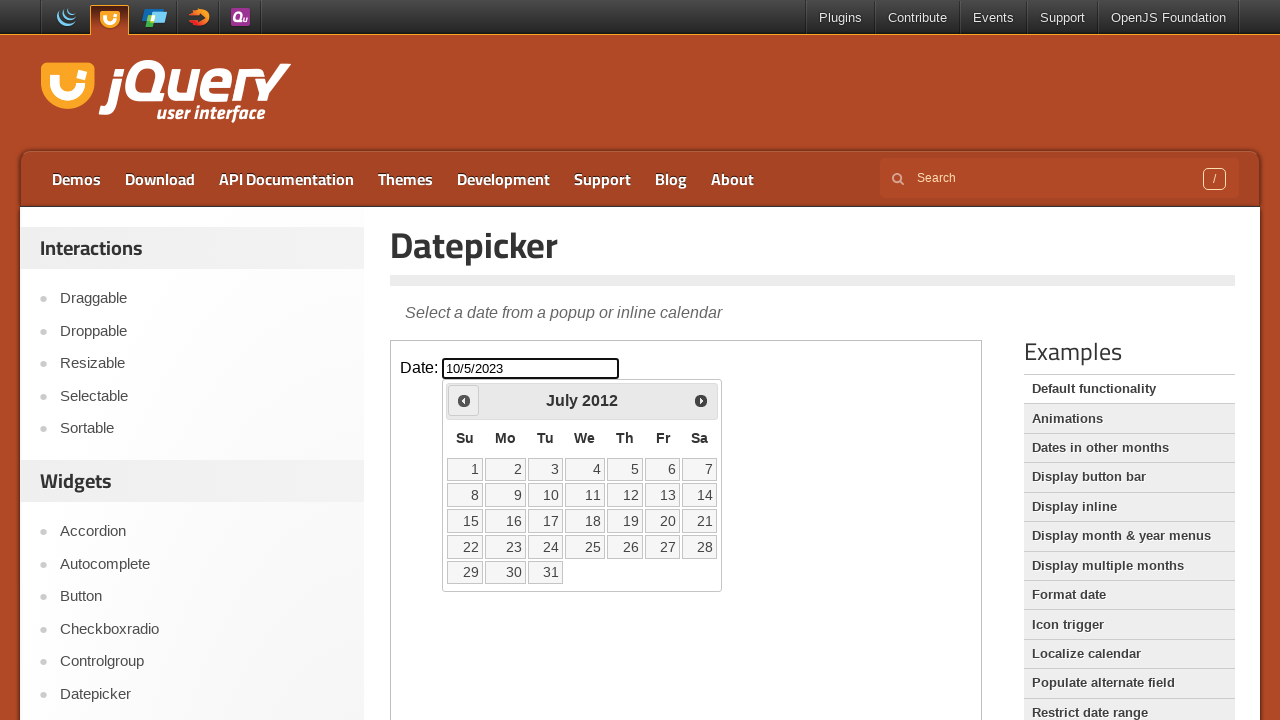

Read current calendar date: July 2012
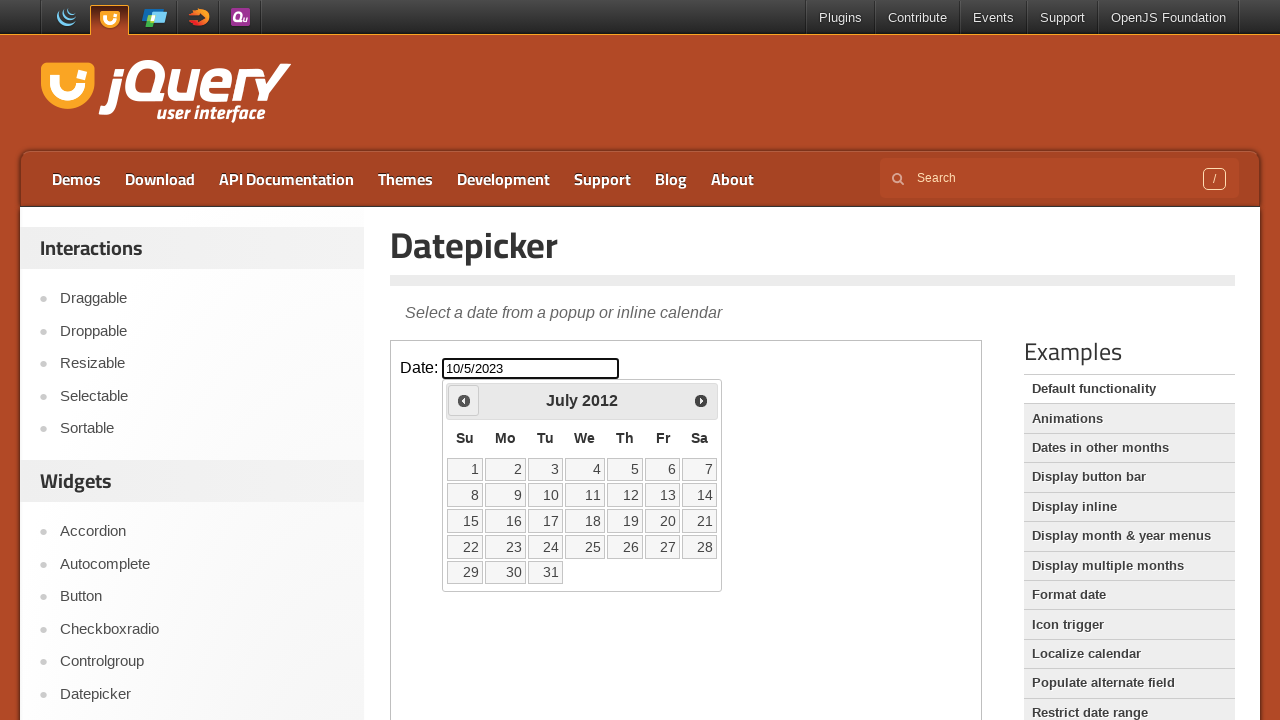

Clicked previous month button to navigate backwards at (464, 400) on iframe >> nth=0 >> internal:control=enter-frame >> span.ui-icon.ui-icon-circle-t
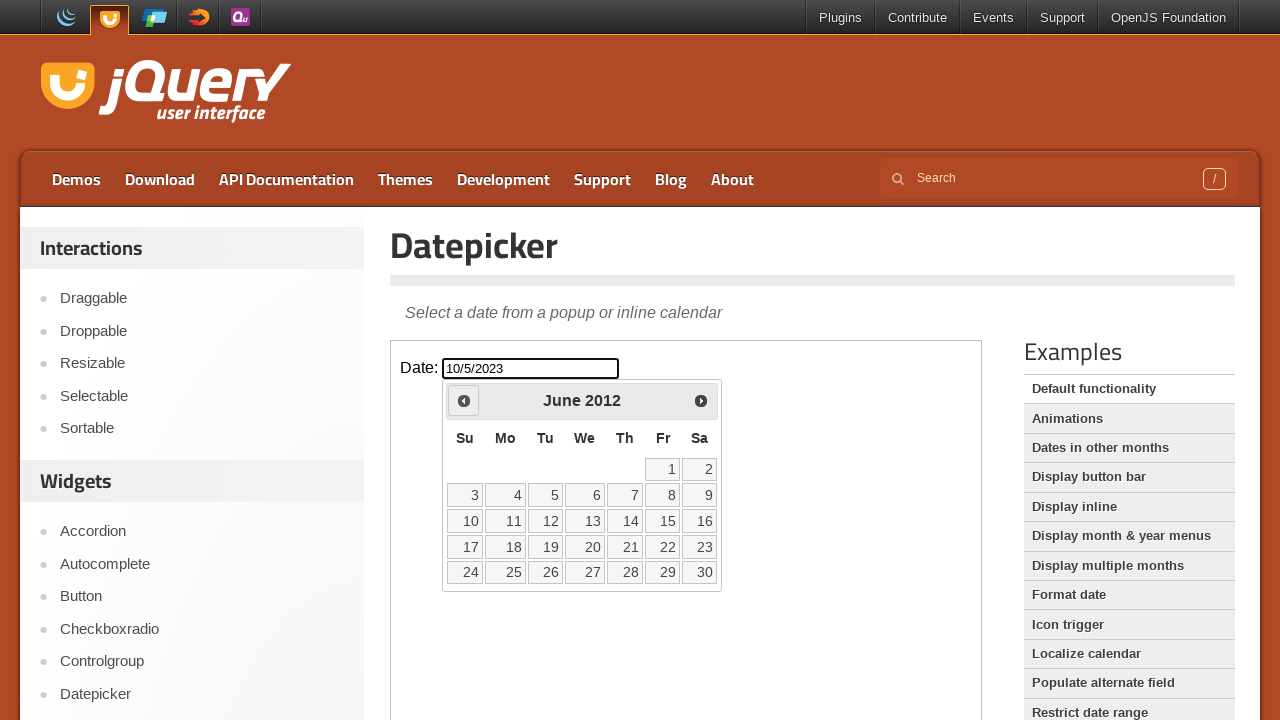

Read current calendar date: June 2012
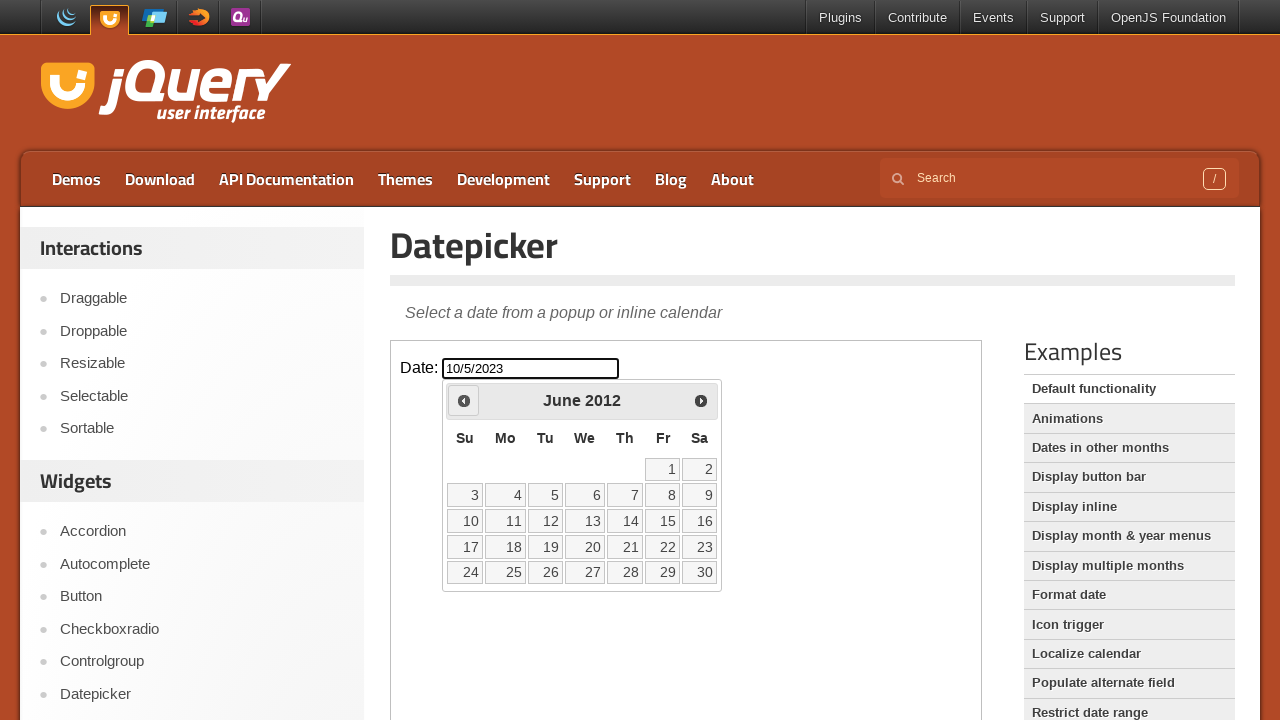

Clicked previous month button to navigate backwards at (464, 400) on iframe >> nth=0 >> internal:control=enter-frame >> span.ui-icon.ui-icon-circle-t
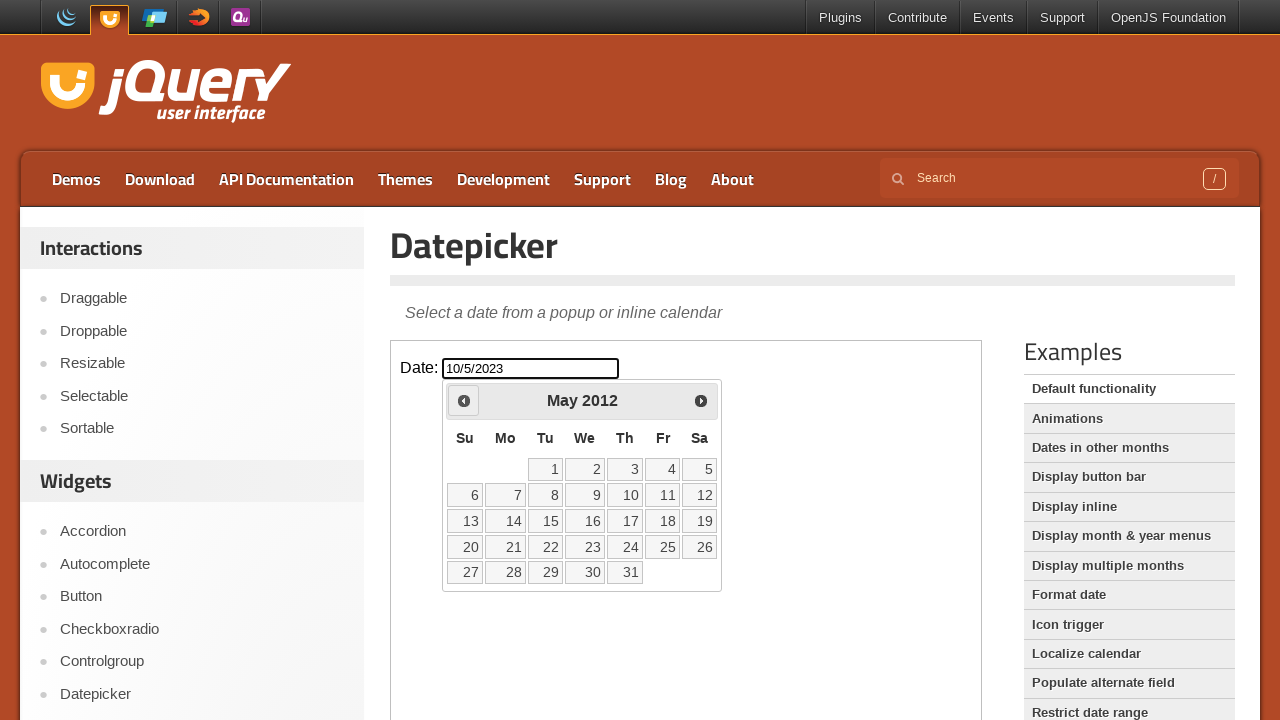

Read current calendar date: May 2012
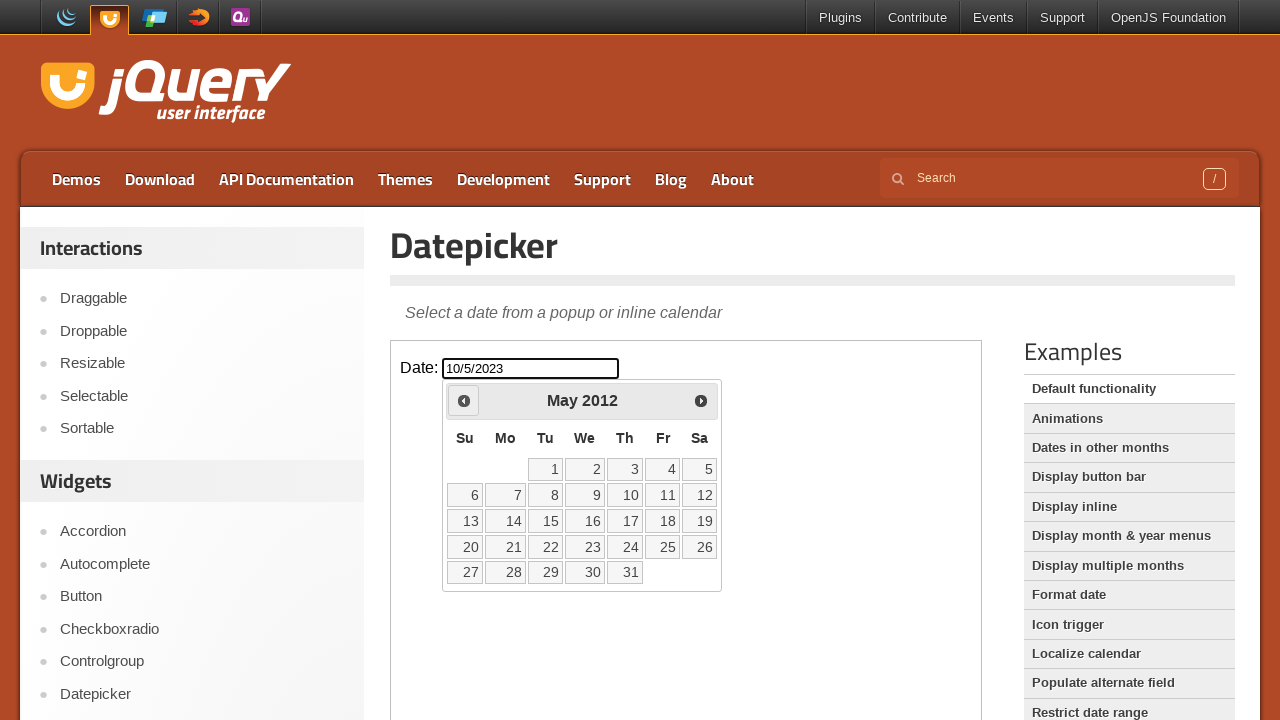

Clicked previous month button to navigate backwards at (464, 400) on iframe >> nth=0 >> internal:control=enter-frame >> span.ui-icon.ui-icon-circle-t
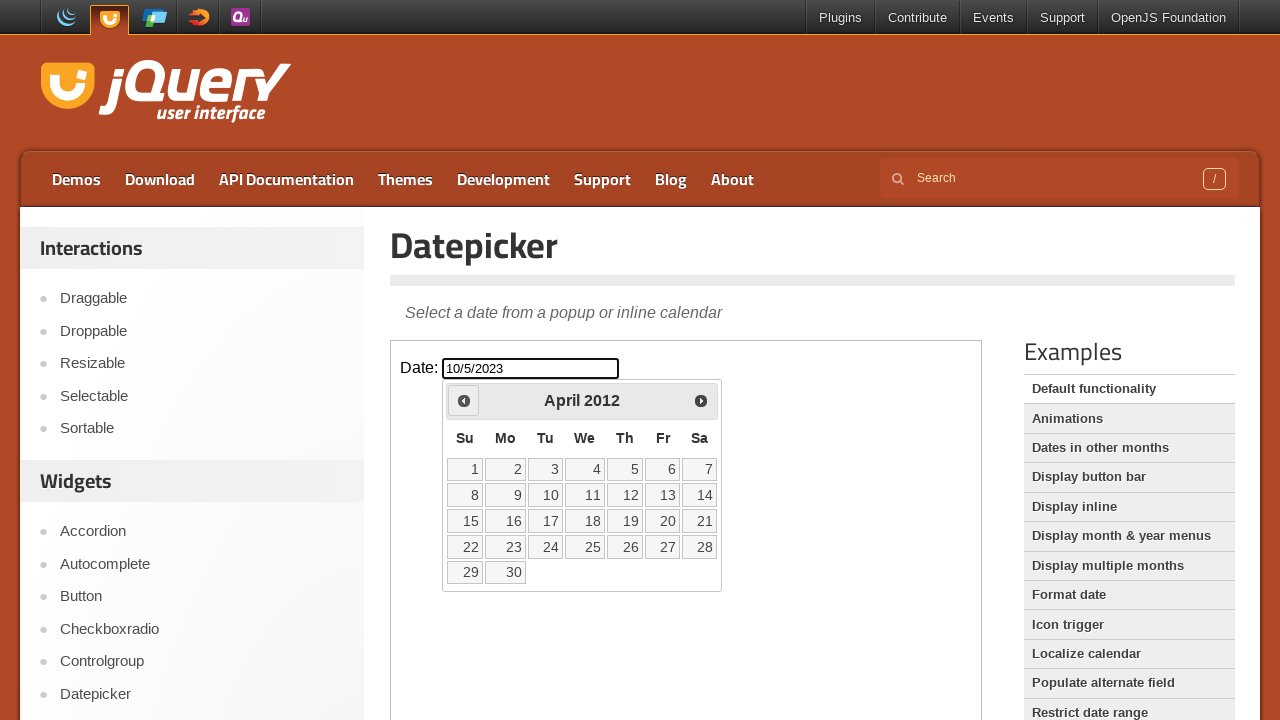

Read current calendar date: April 2012
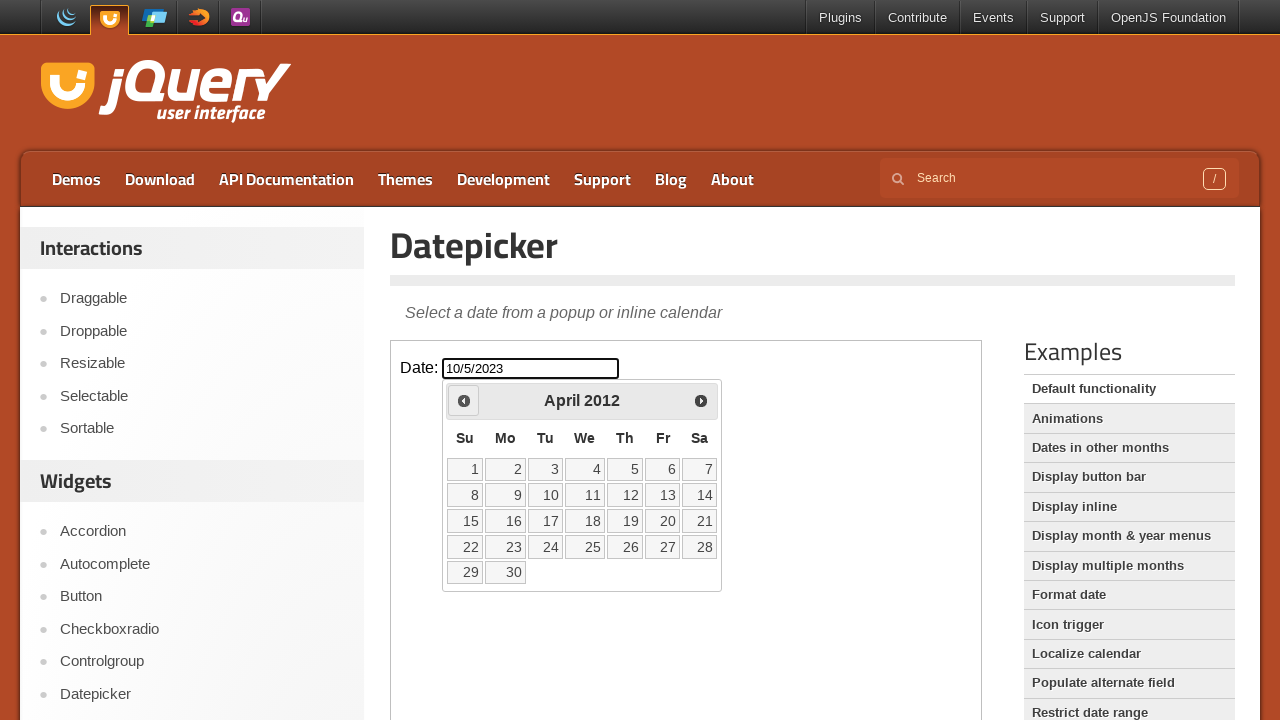

Clicked previous month button to navigate backwards at (464, 400) on iframe >> nth=0 >> internal:control=enter-frame >> span.ui-icon.ui-icon-circle-t
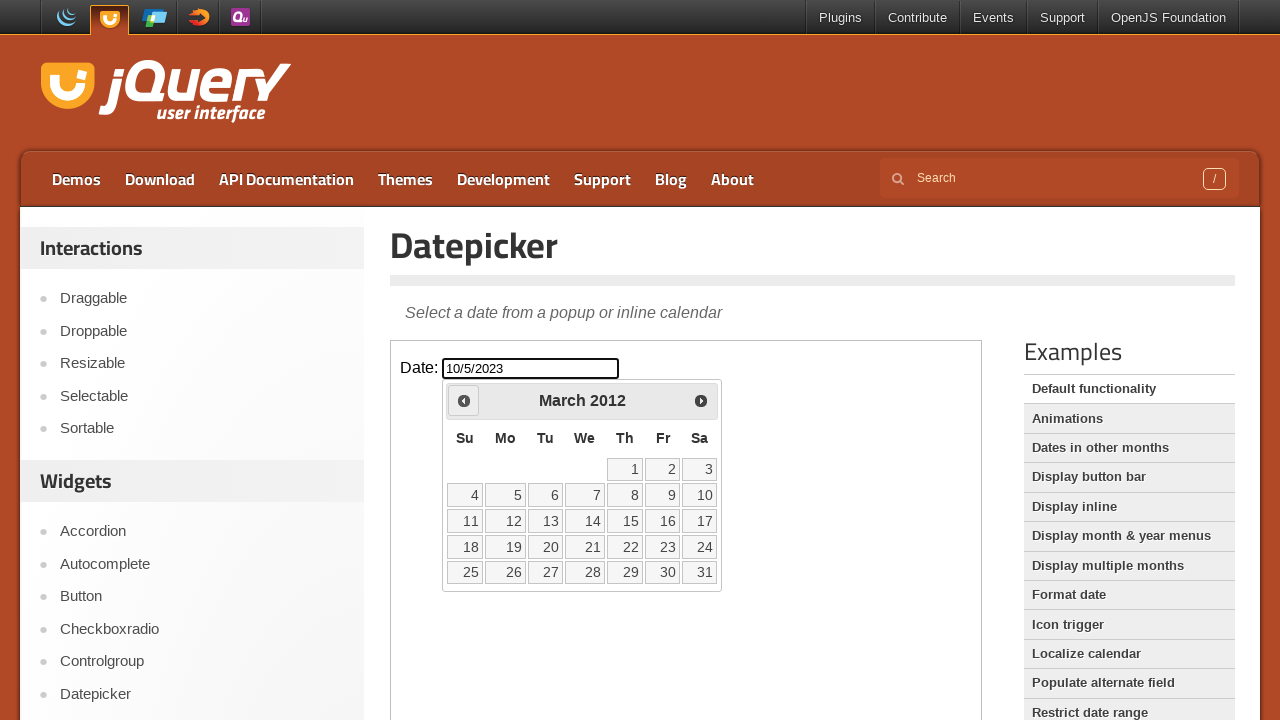

Read current calendar date: March 2012
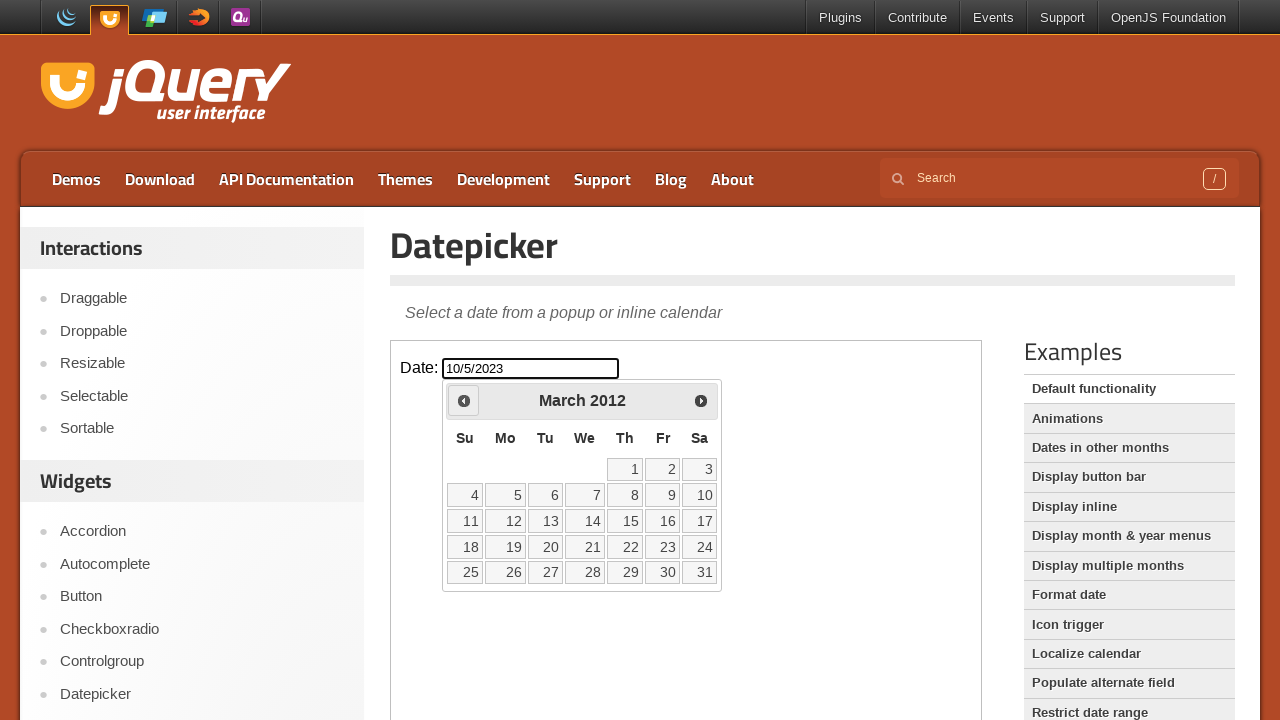

Clicked previous month button to navigate backwards at (464, 400) on iframe >> nth=0 >> internal:control=enter-frame >> span.ui-icon.ui-icon-circle-t
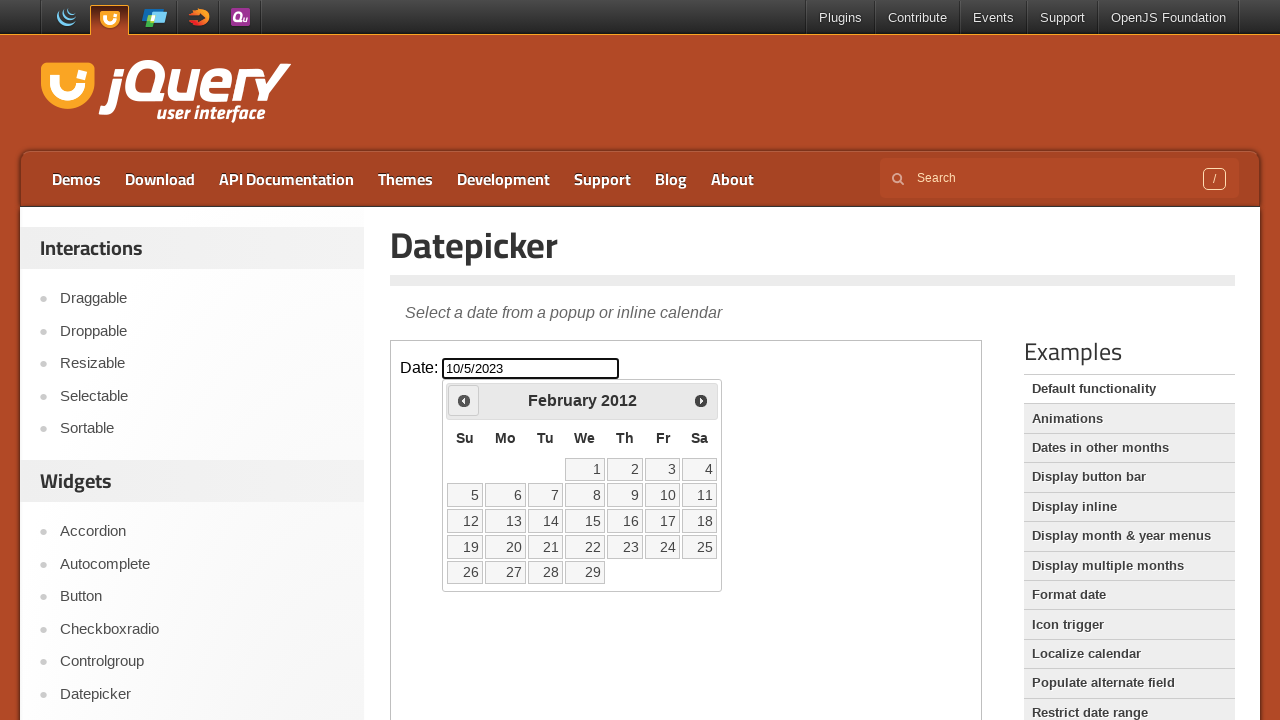

Read current calendar date: February 2012
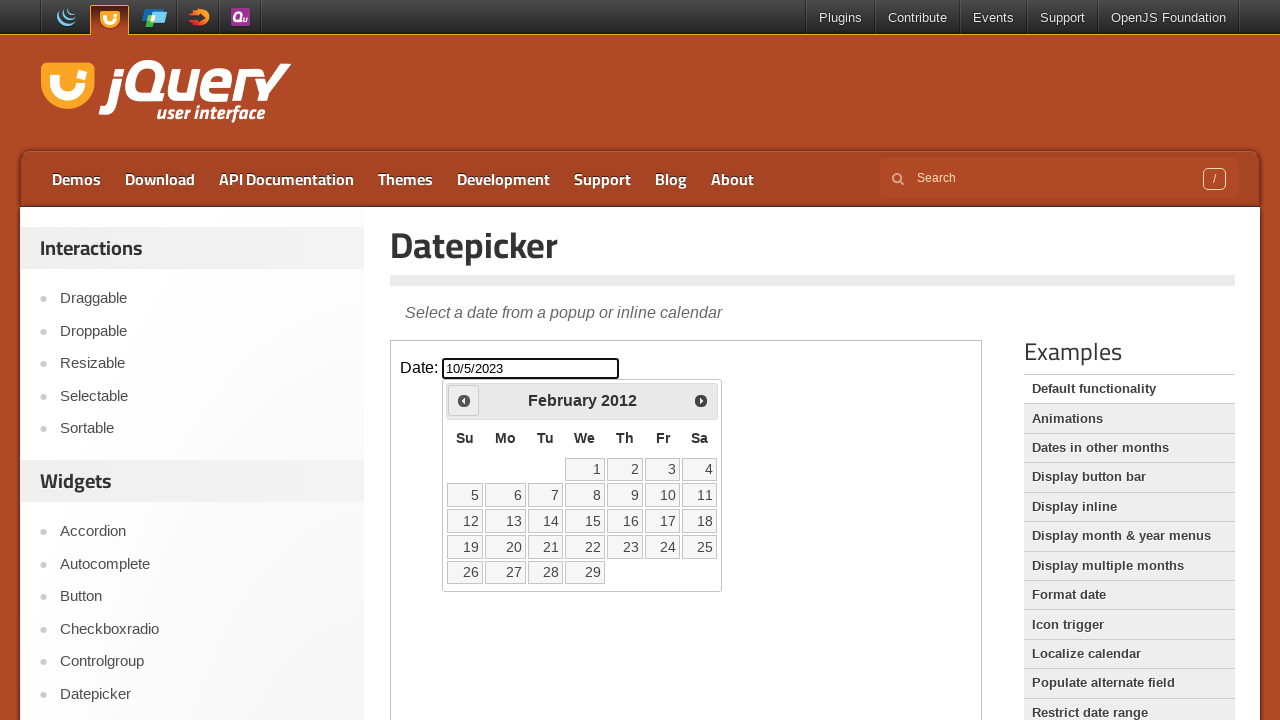

Clicked previous month button to navigate backwards at (464, 400) on iframe >> nth=0 >> internal:control=enter-frame >> span.ui-icon.ui-icon-circle-t
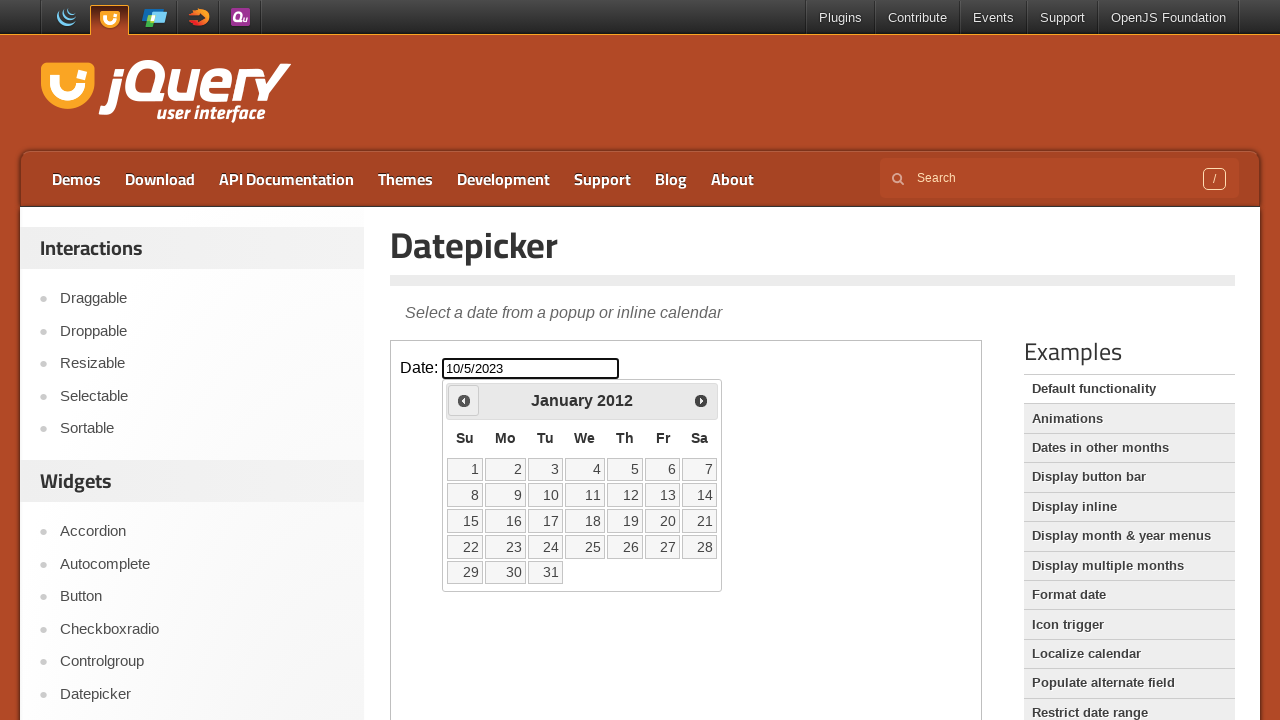

Read current calendar date: January 2012
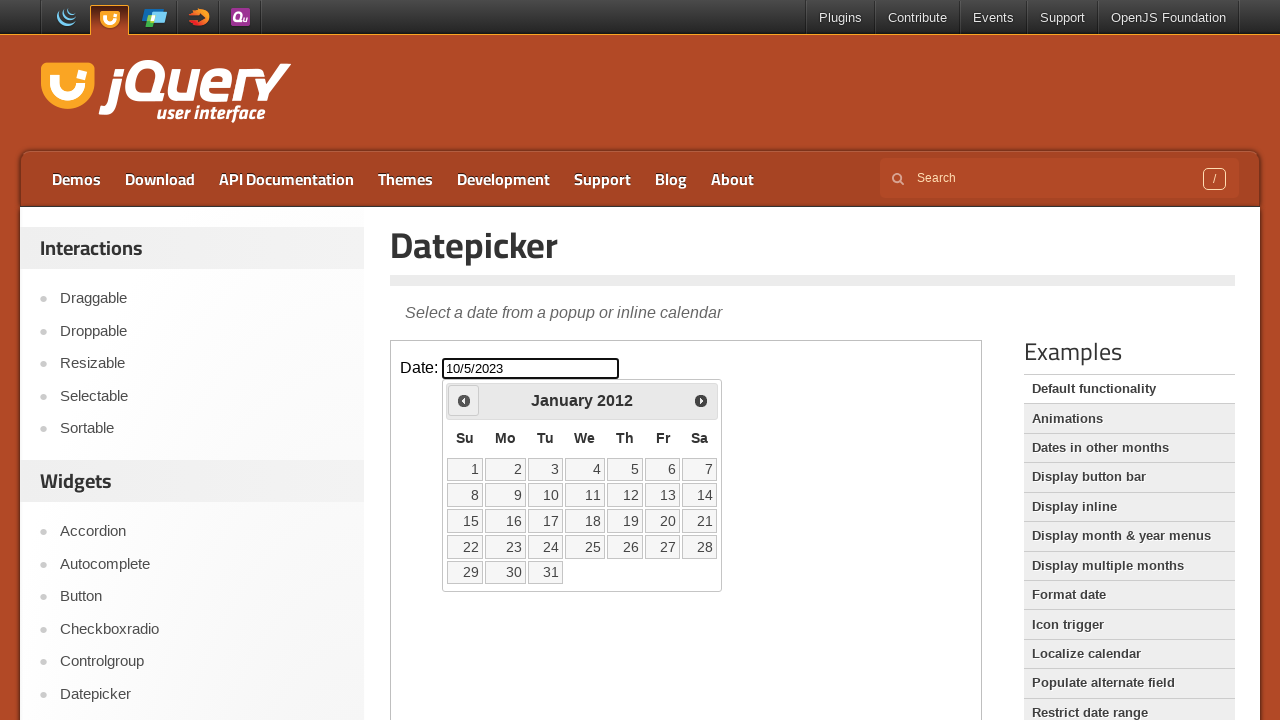

Clicked previous month button to navigate backwards at (464, 400) on iframe >> nth=0 >> internal:control=enter-frame >> span.ui-icon.ui-icon-circle-t
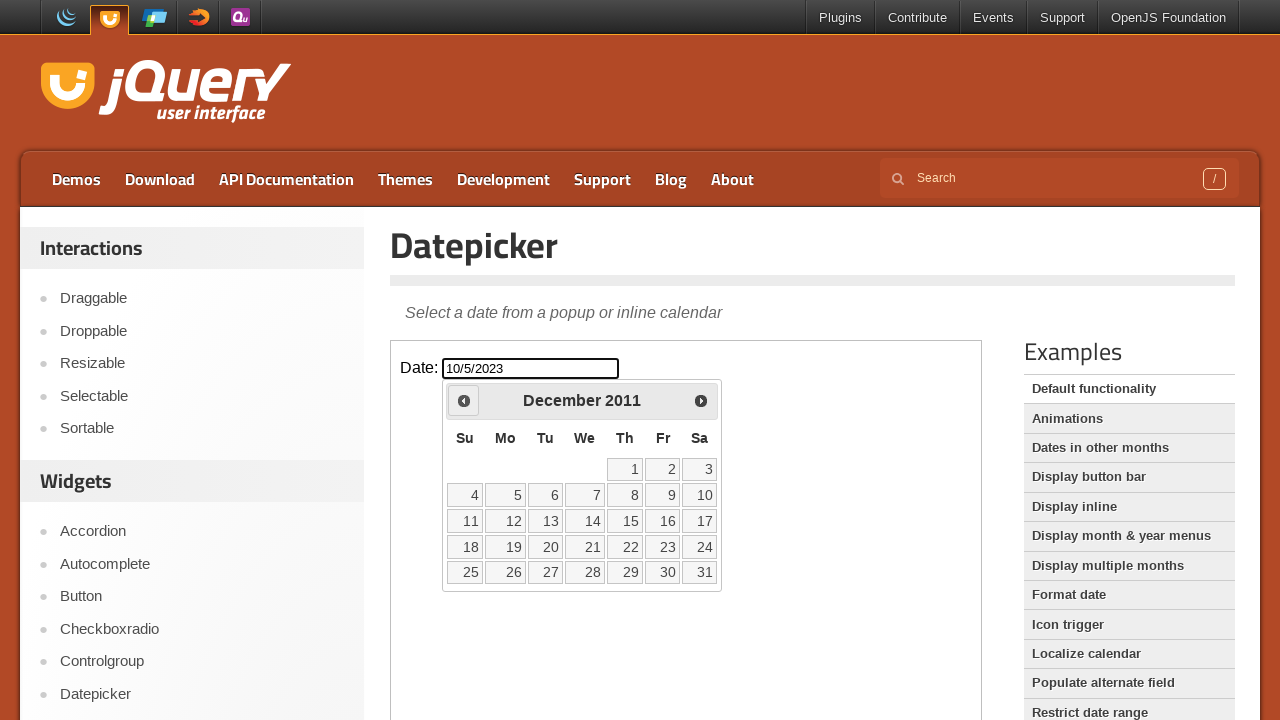

Read current calendar date: December 2011
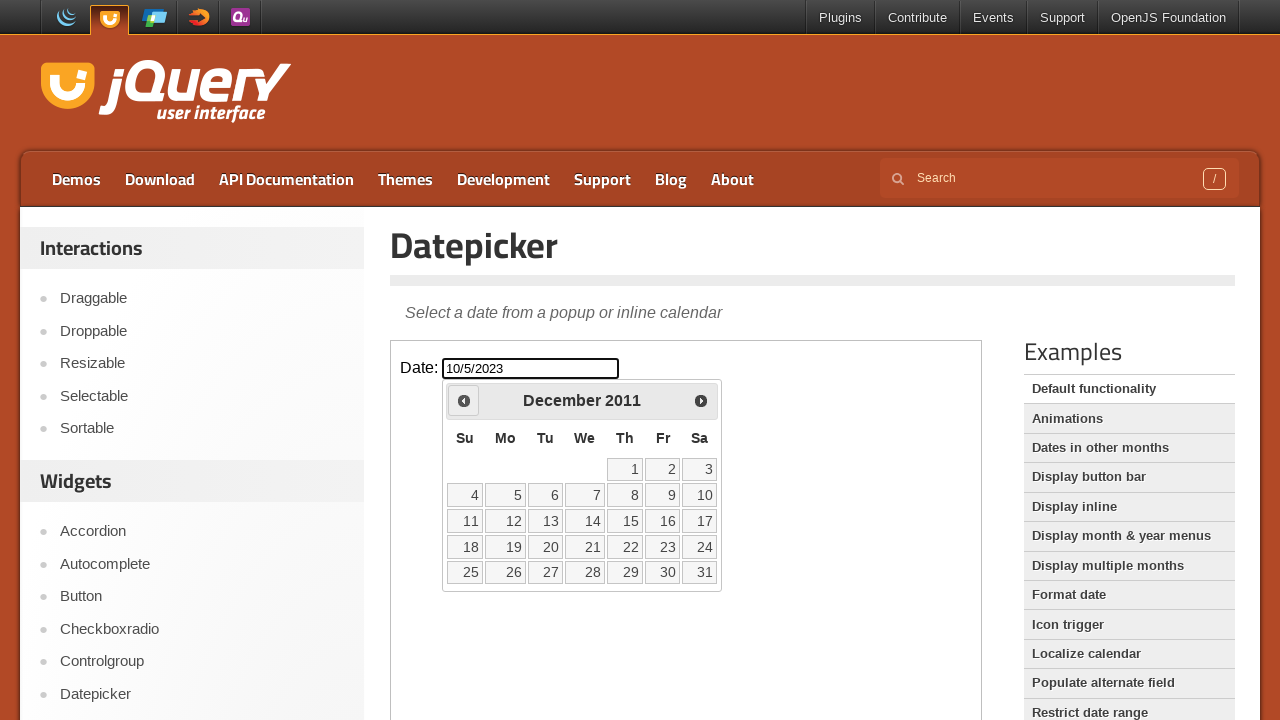

Clicked previous month button to navigate backwards at (464, 400) on iframe >> nth=0 >> internal:control=enter-frame >> span.ui-icon.ui-icon-circle-t
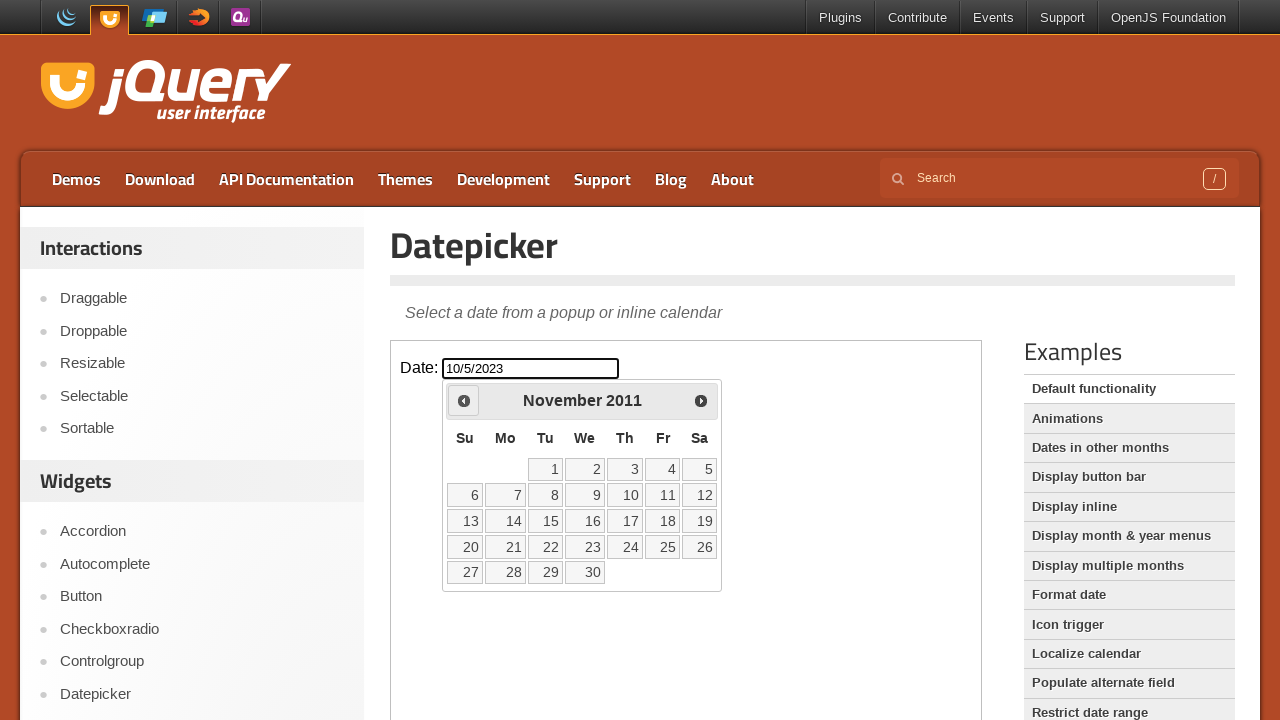

Read current calendar date: November 2011
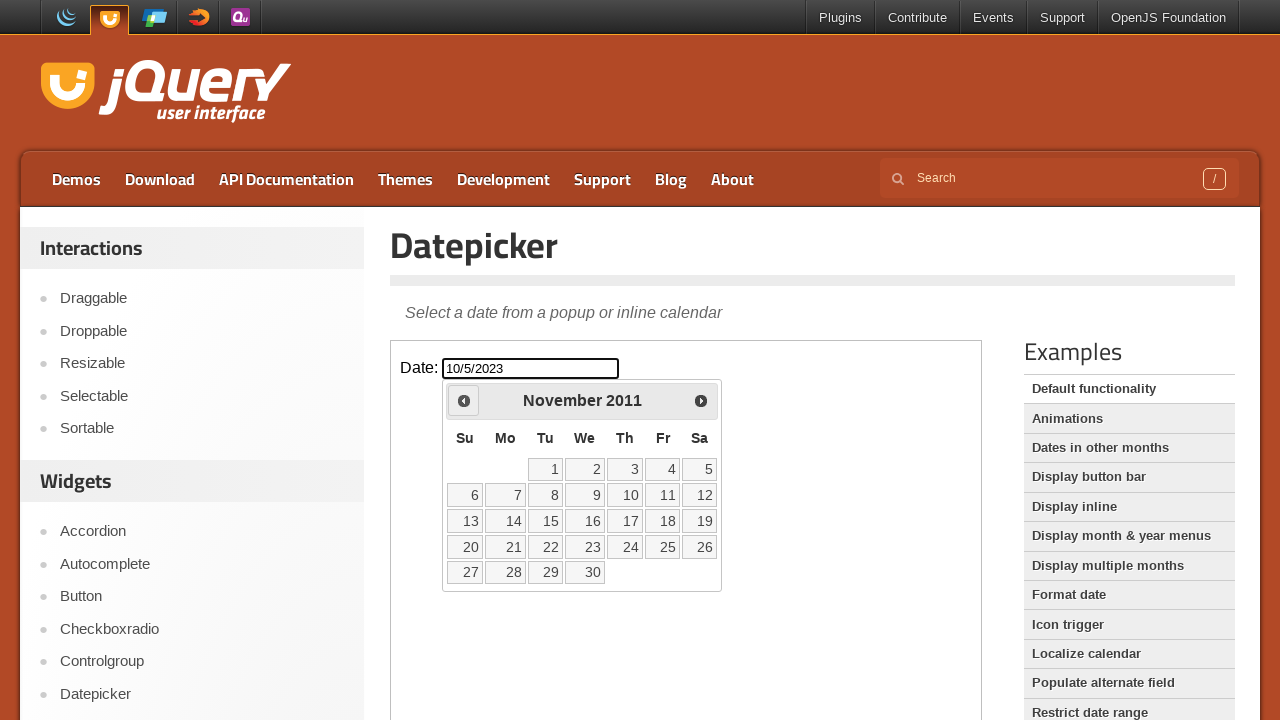

Clicked previous month button to navigate backwards at (464, 400) on iframe >> nth=0 >> internal:control=enter-frame >> span.ui-icon.ui-icon-circle-t
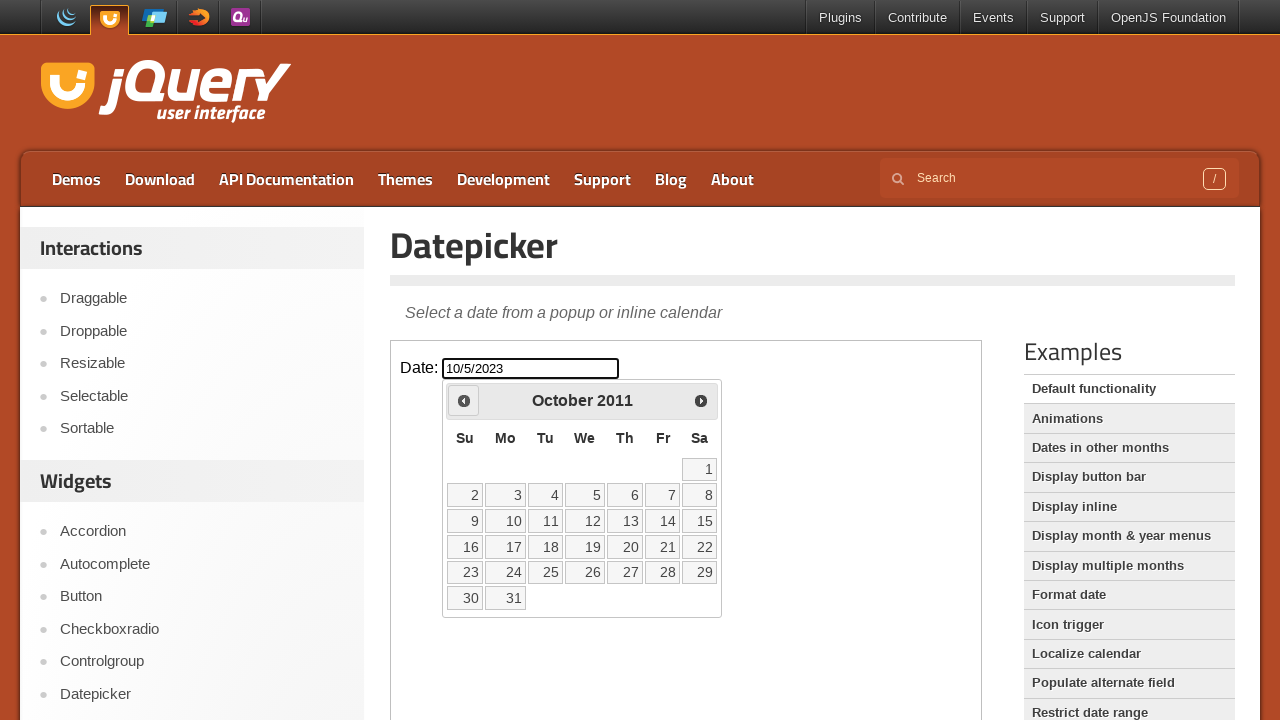

Read current calendar date: October 2011
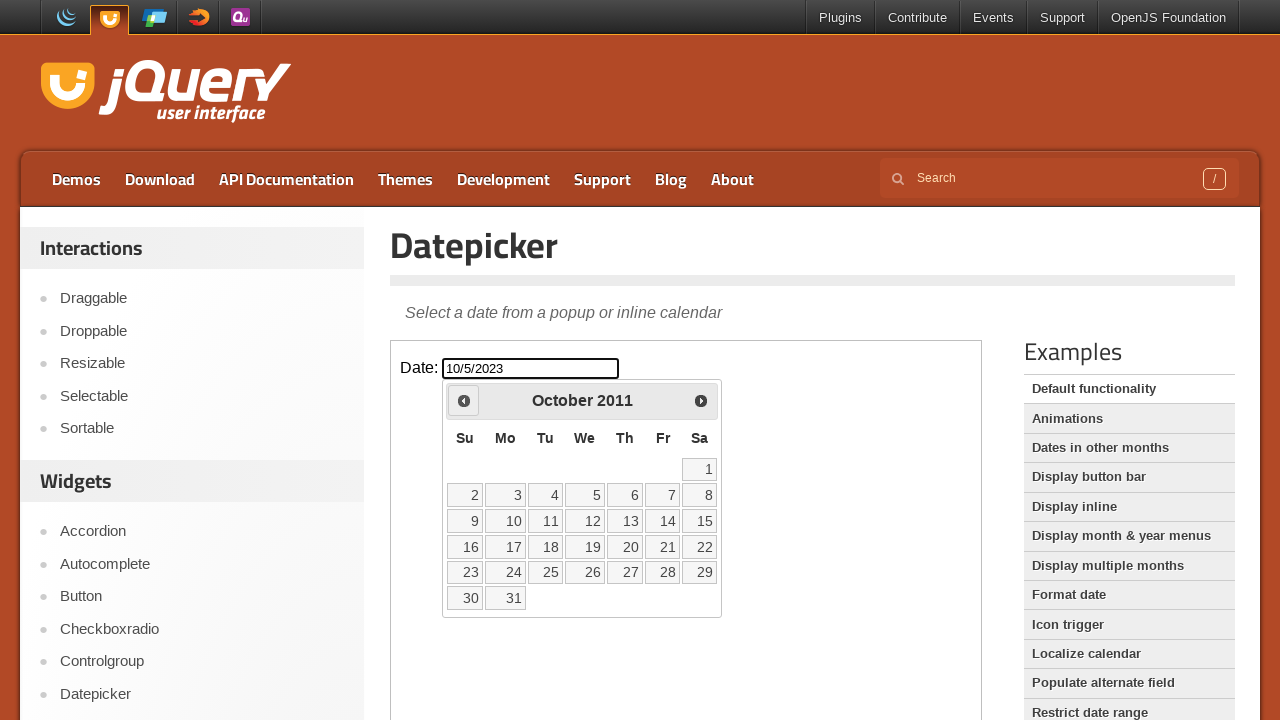

Clicked previous month button to navigate backwards at (464, 400) on iframe >> nth=0 >> internal:control=enter-frame >> span.ui-icon.ui-icon-circle-t
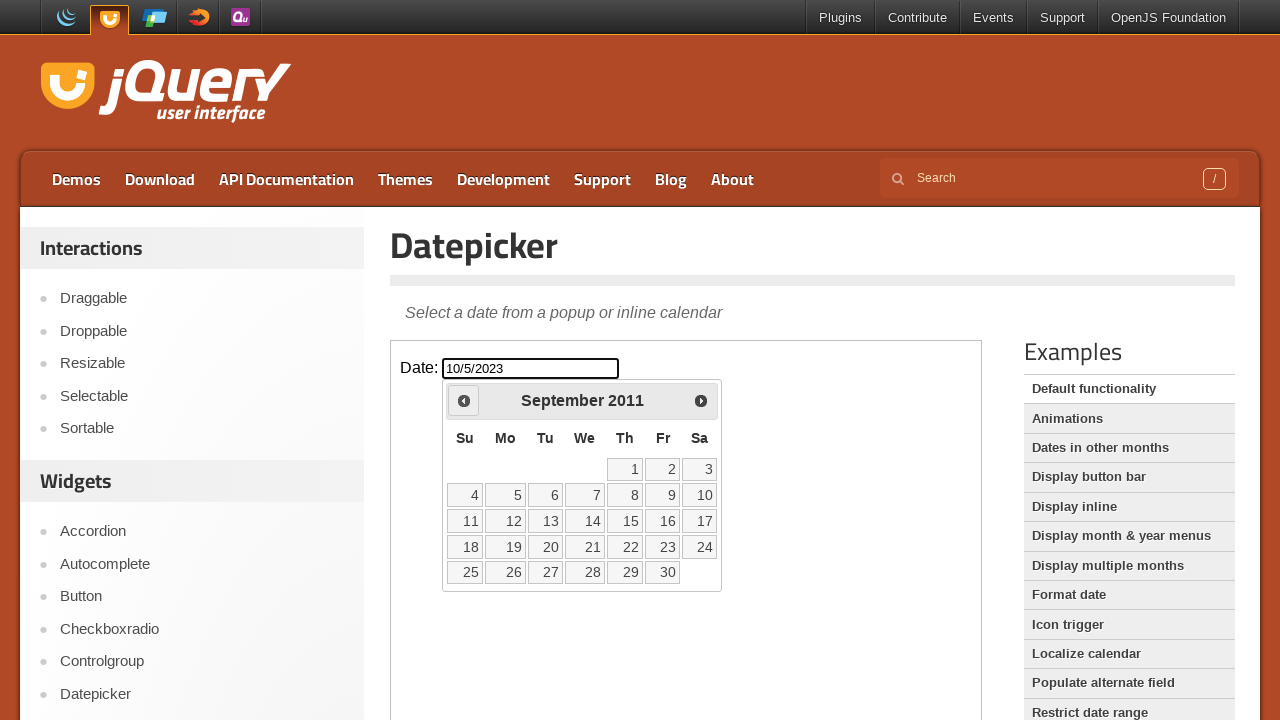

Read current calendar date: September 2011
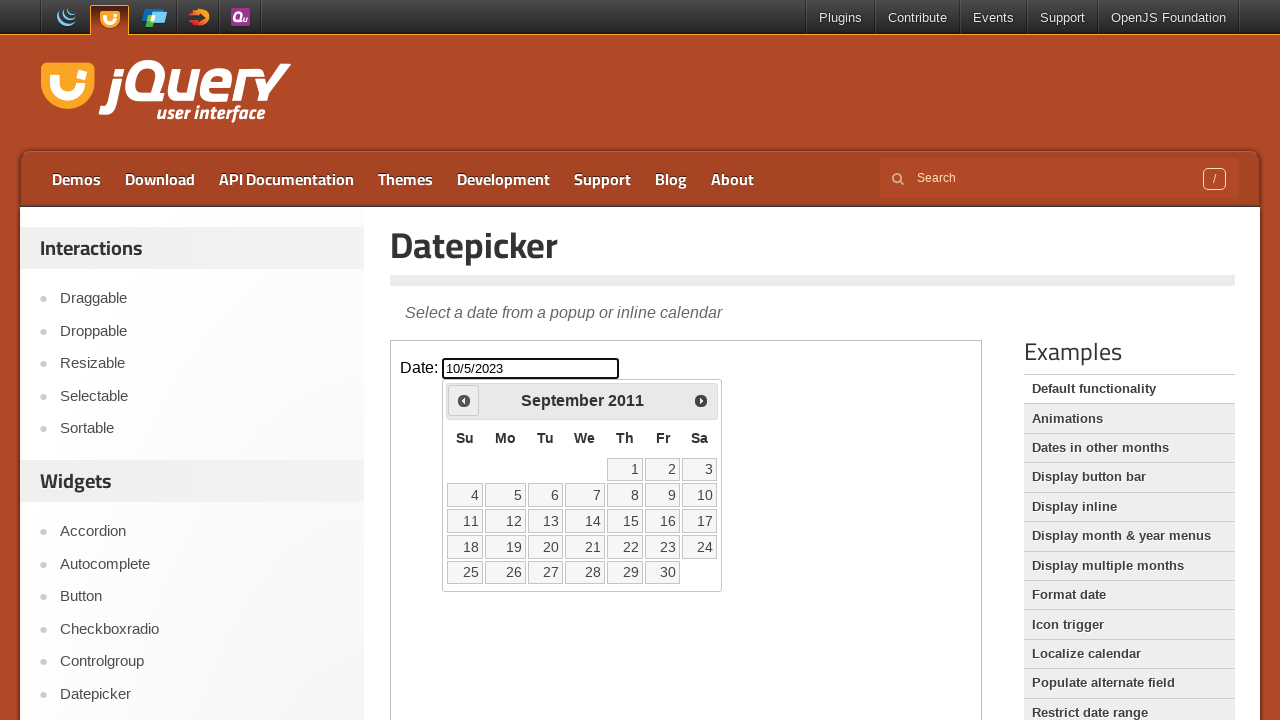

Clicked previous month button to navigate backwards at (464, 400) on iframe >> nth=0 >> internal:control=enter-frame >> span.ui-icon.ui-icon-circle-t
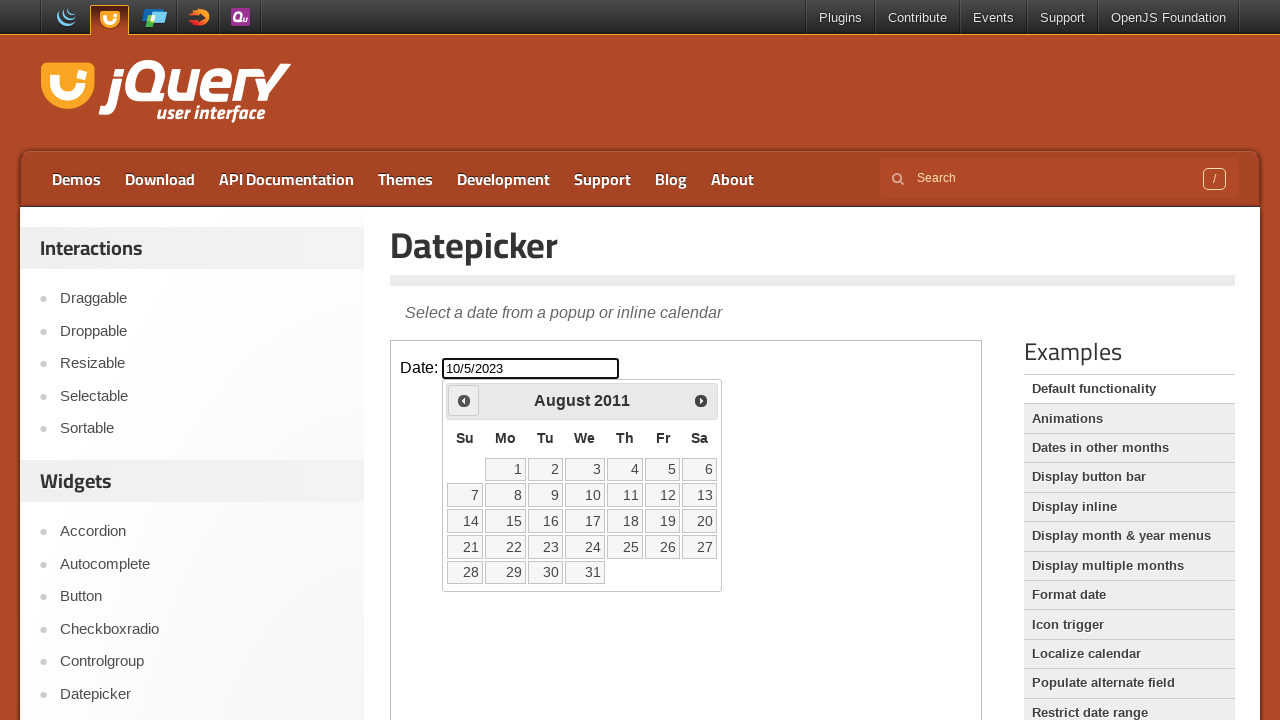

Read current calendar date: August 2011
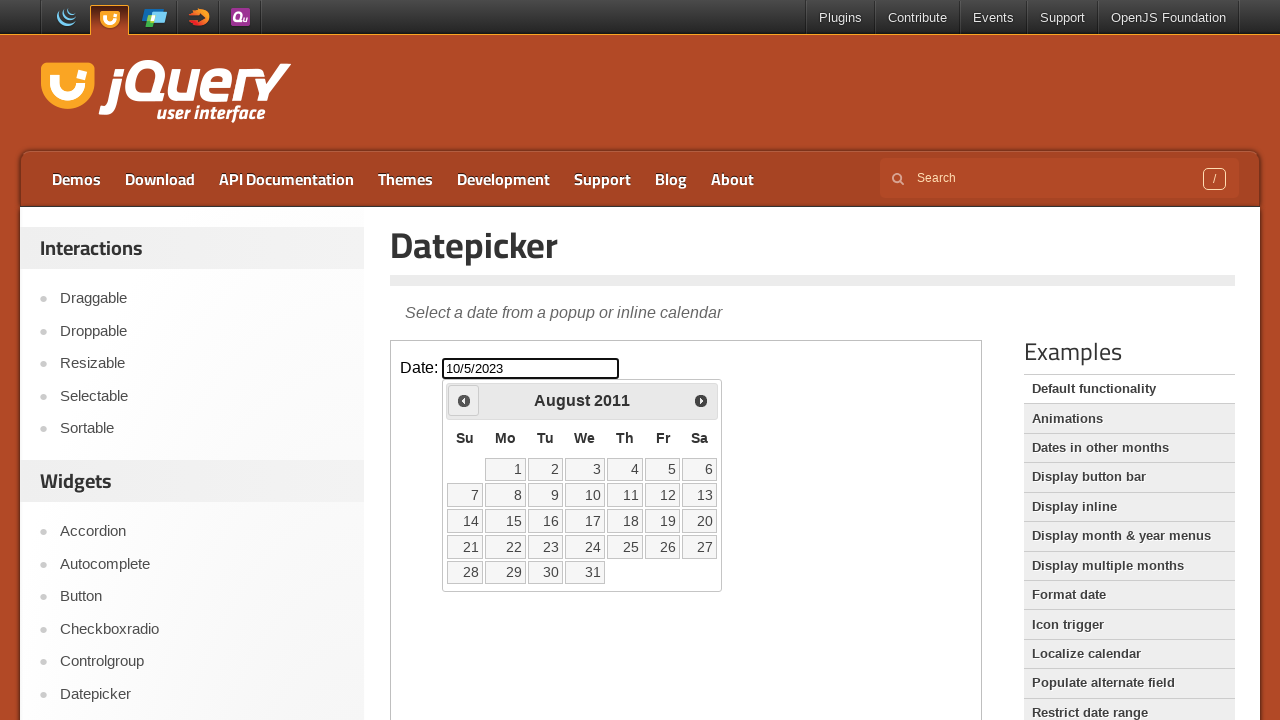

Clicked previous month button to navigate backwards at (464, 400) on iframe >> nth=0 >> internal:control=enter-frame >> span.ui-icon.ui-icon-circle-t
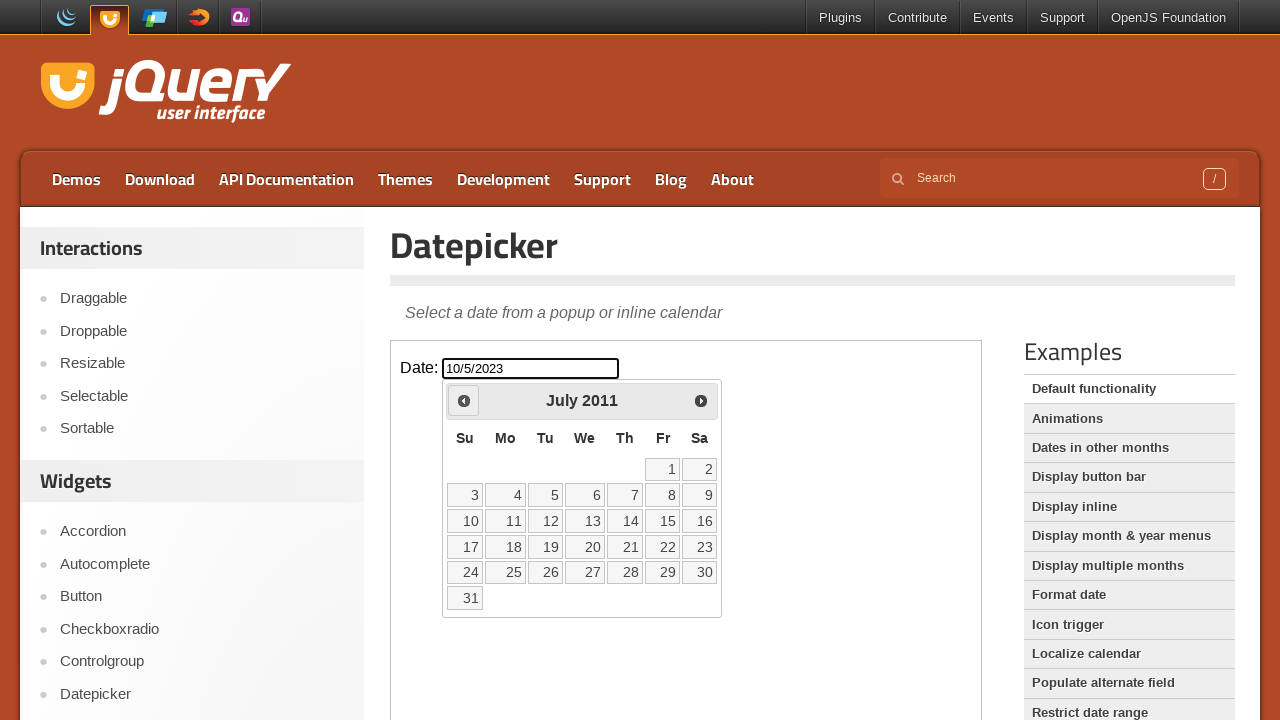

Read current calendar date: July 2011
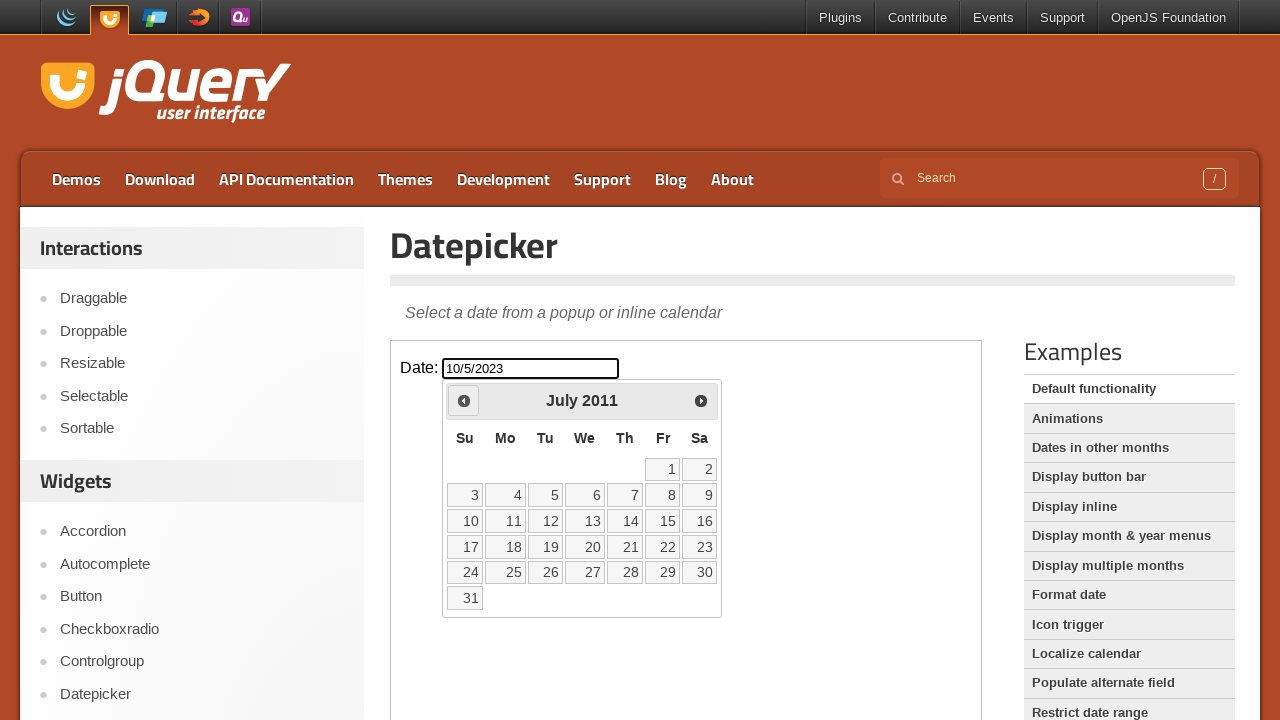

Clicked previous month button to navigate backwards at (464, 400) on iframe >> nth=0 >> internal:control=enter-frame >> span.ui-icon.ui-icon-circle-t
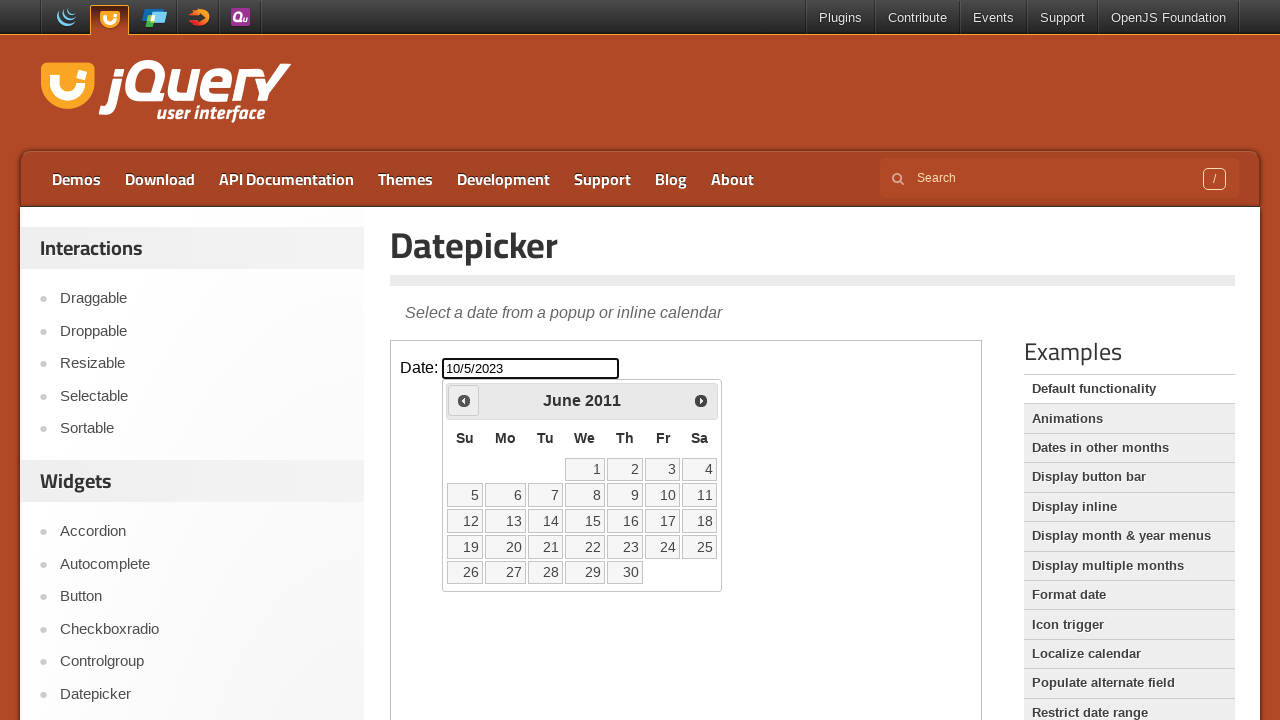

Read current calendar date: June 2011
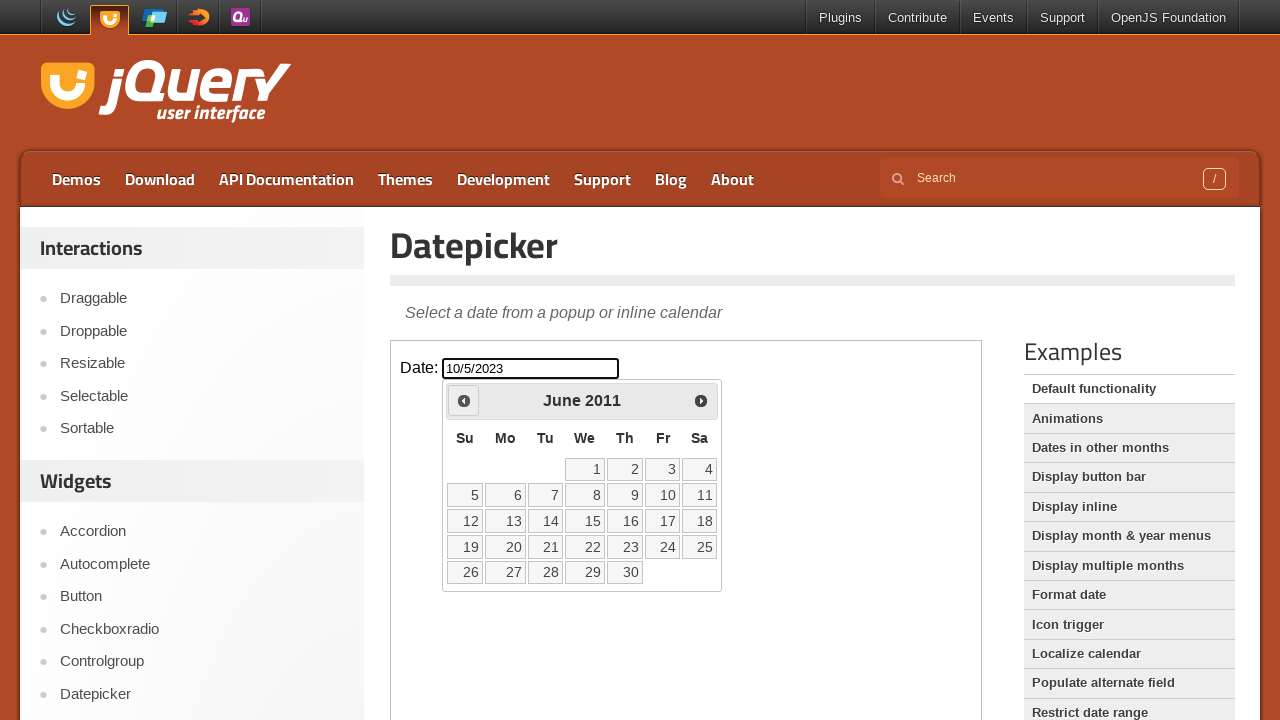

Clicked previous month button to navigate backwards at (464, 400) on iframe >> nth=0 >> internal:control=enter-frame >> span.ui-icon.ui-icon-circle-t
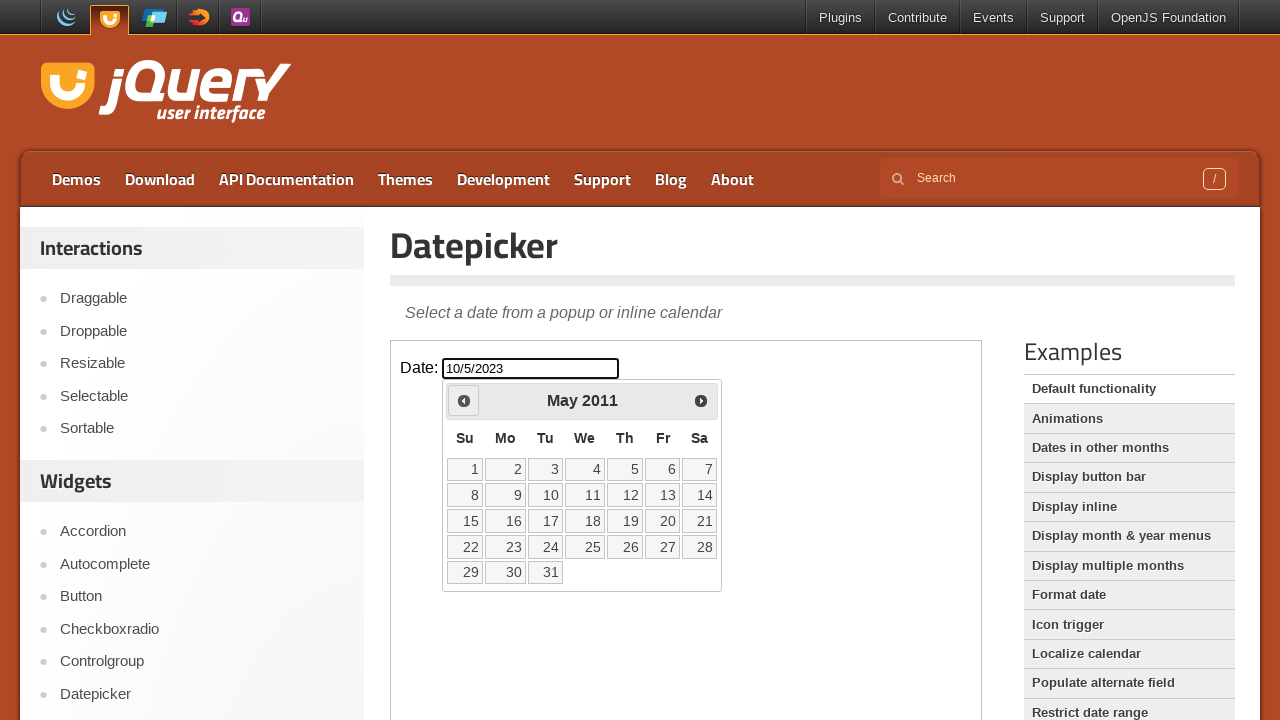

Read current calendar date: May 2011
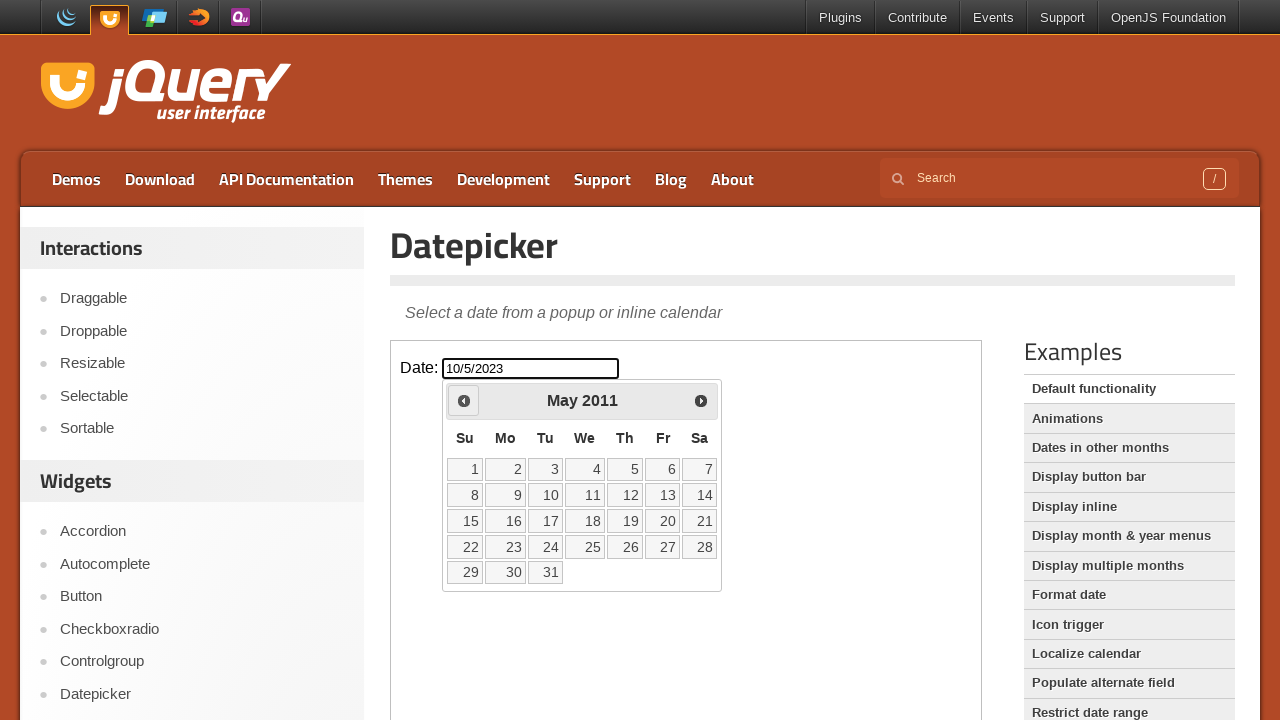

Clicked previous month button to navigate backwards at (464, 400) on iframe >> nth=0 >> internal:control=enter-frame >> span.ui-icon.ui-icon-circle-t
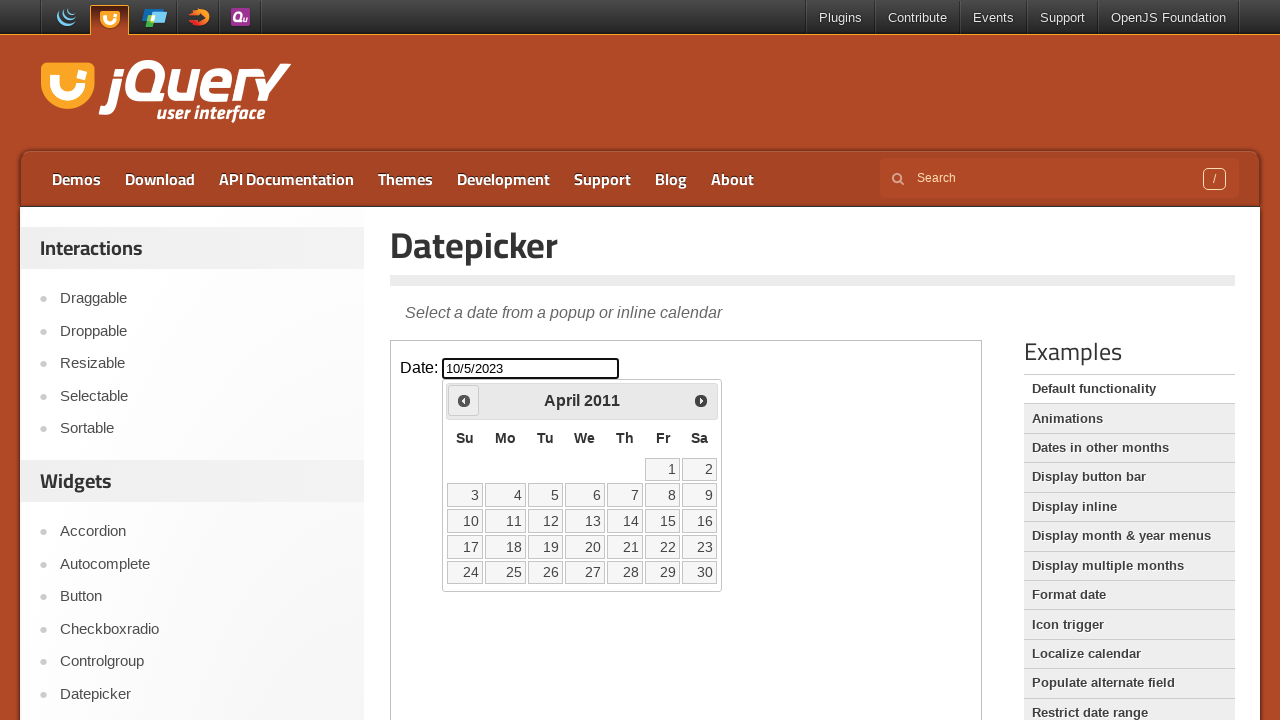

Read current calendar date: April 2011
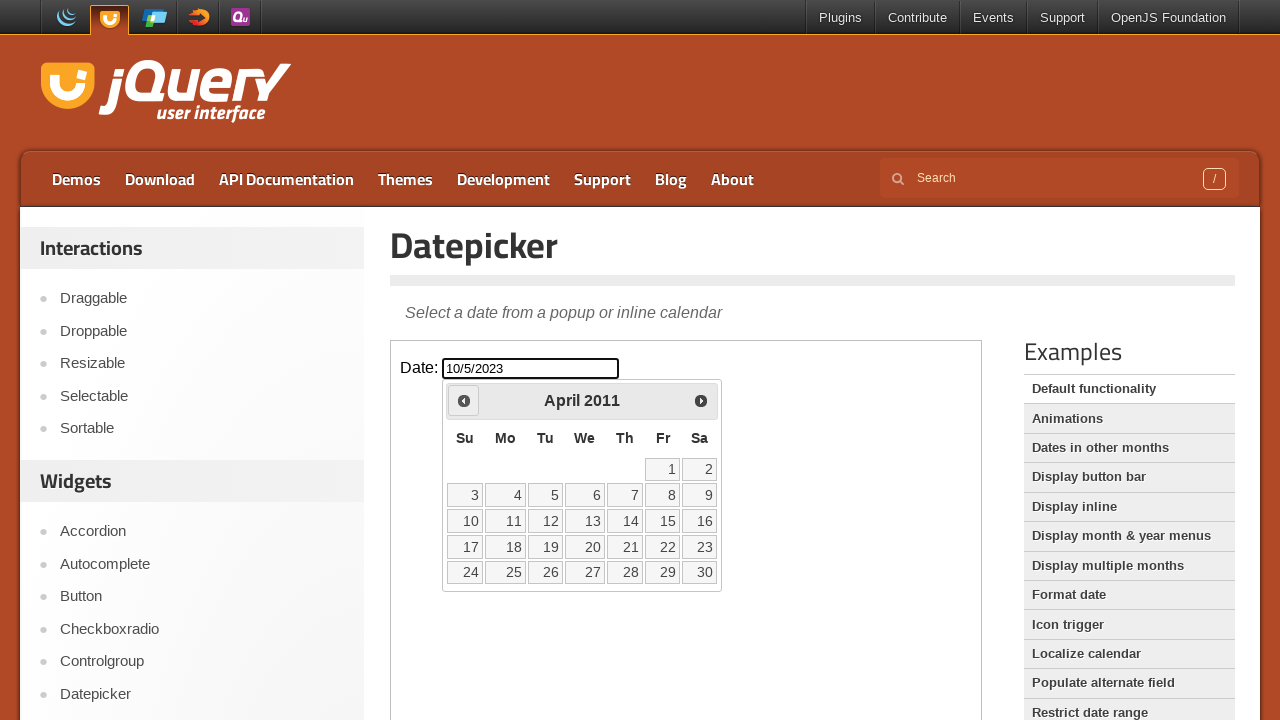

Clicked previous month button to navigate backwards at (464, 400) on iframe >> nth=0 >> internal:control=enter-frame >> span.ui-icon.ui-icon-circle-t
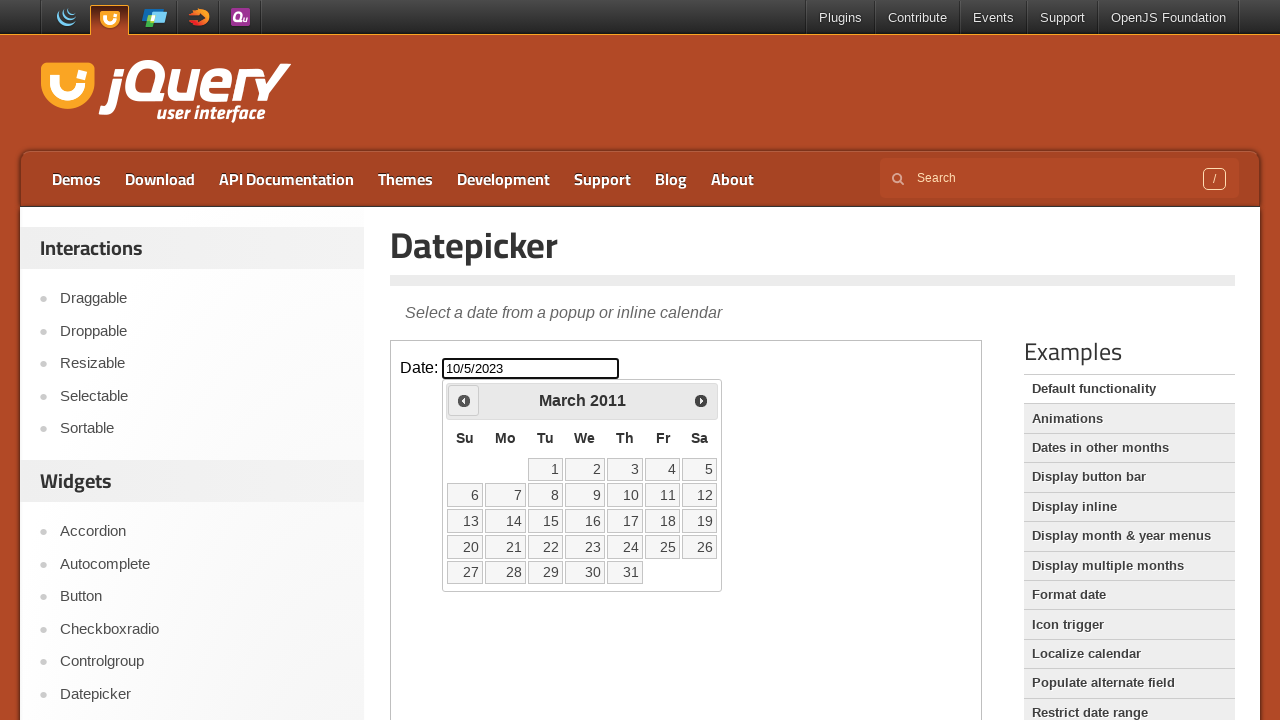

Read current calendar date: March 2011
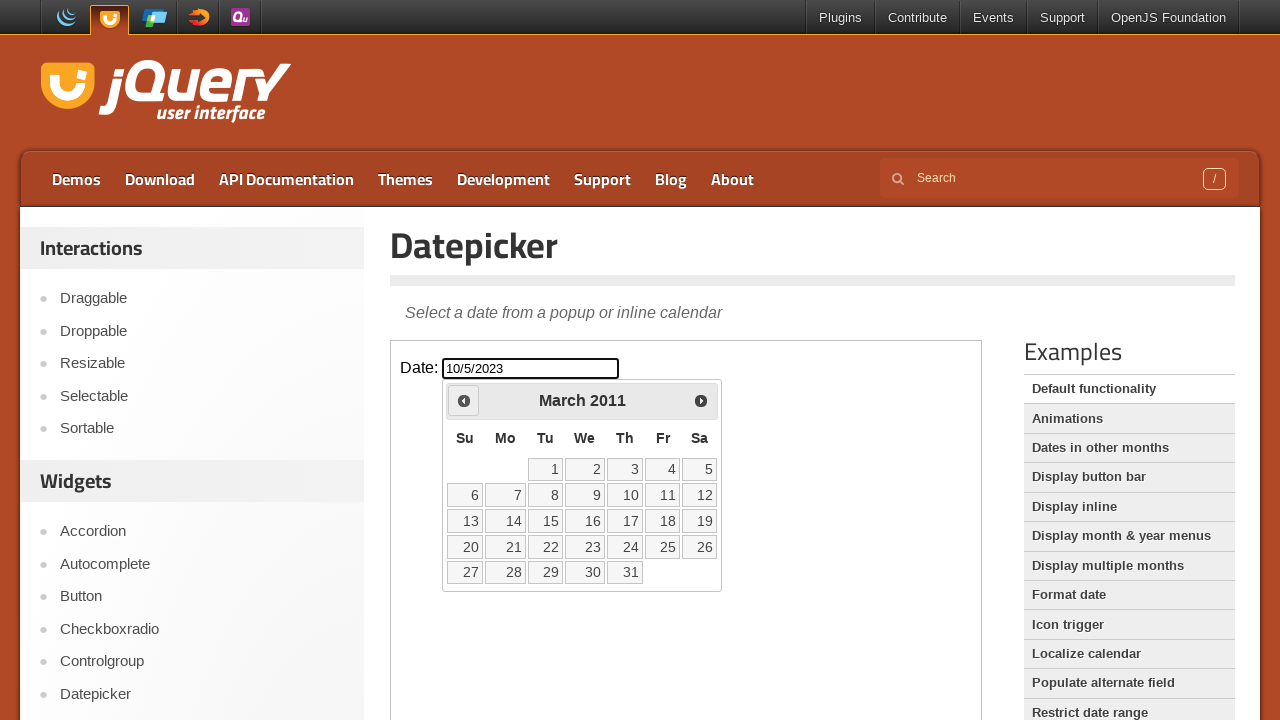

Clicked previous month button to navigate backwards at (464, 400) on iframe >> nth=0 >> internal:control=enter-frame >> span.ui-icon.ui-icon-circle-t
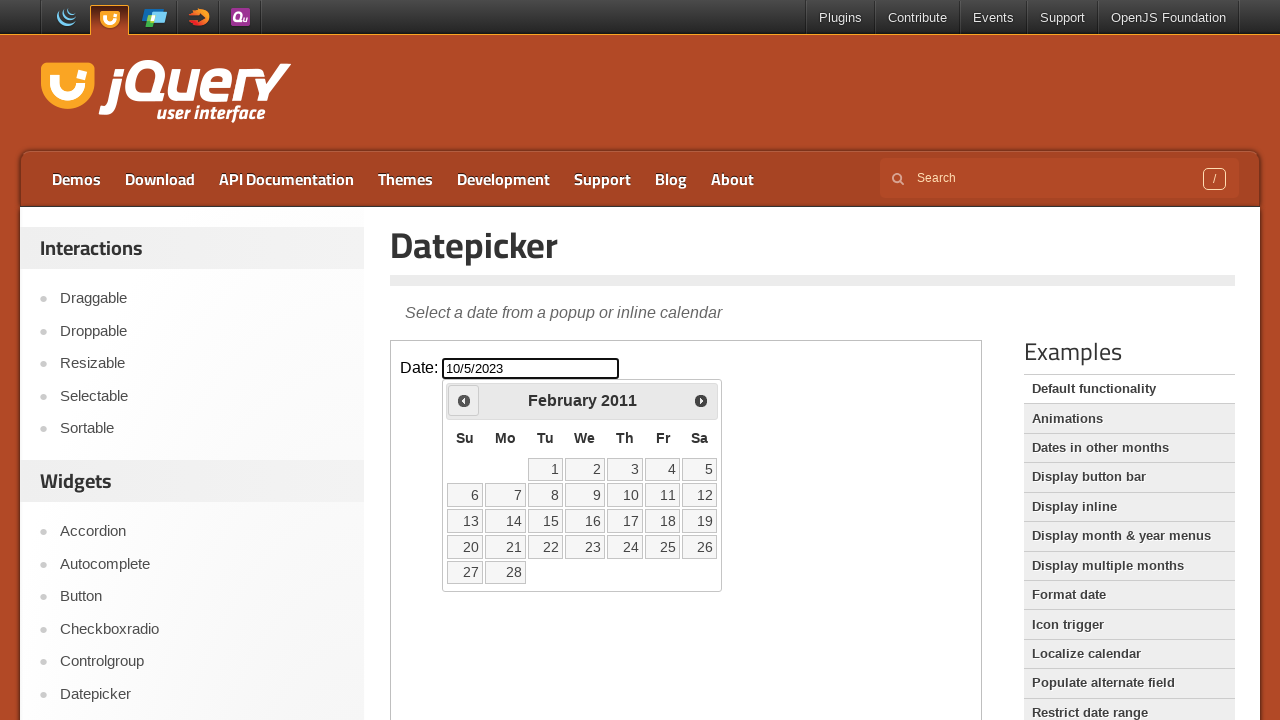

Read current calendar date: February 2011
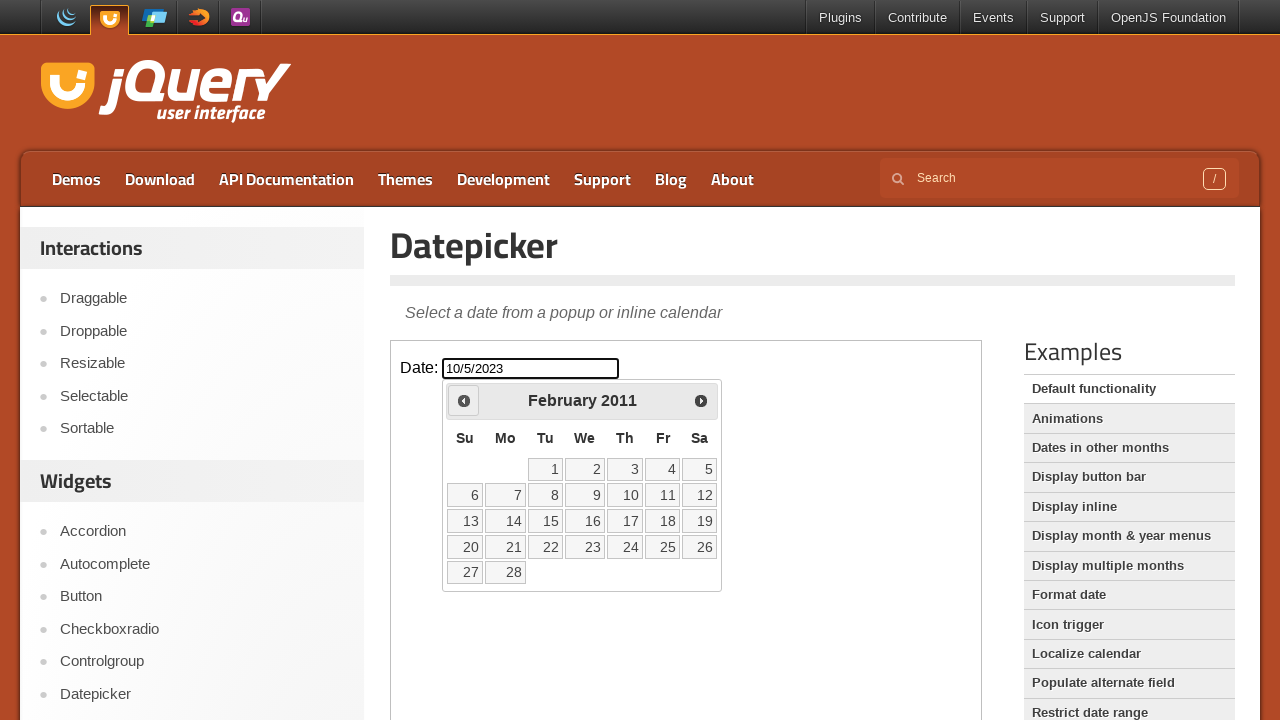

Clicked previous month button to navigate backwards at (464, 400) on iframe >> nth=0 >> internal:control=enter-frame >> span.ui-icon.ui-icon-circle-t
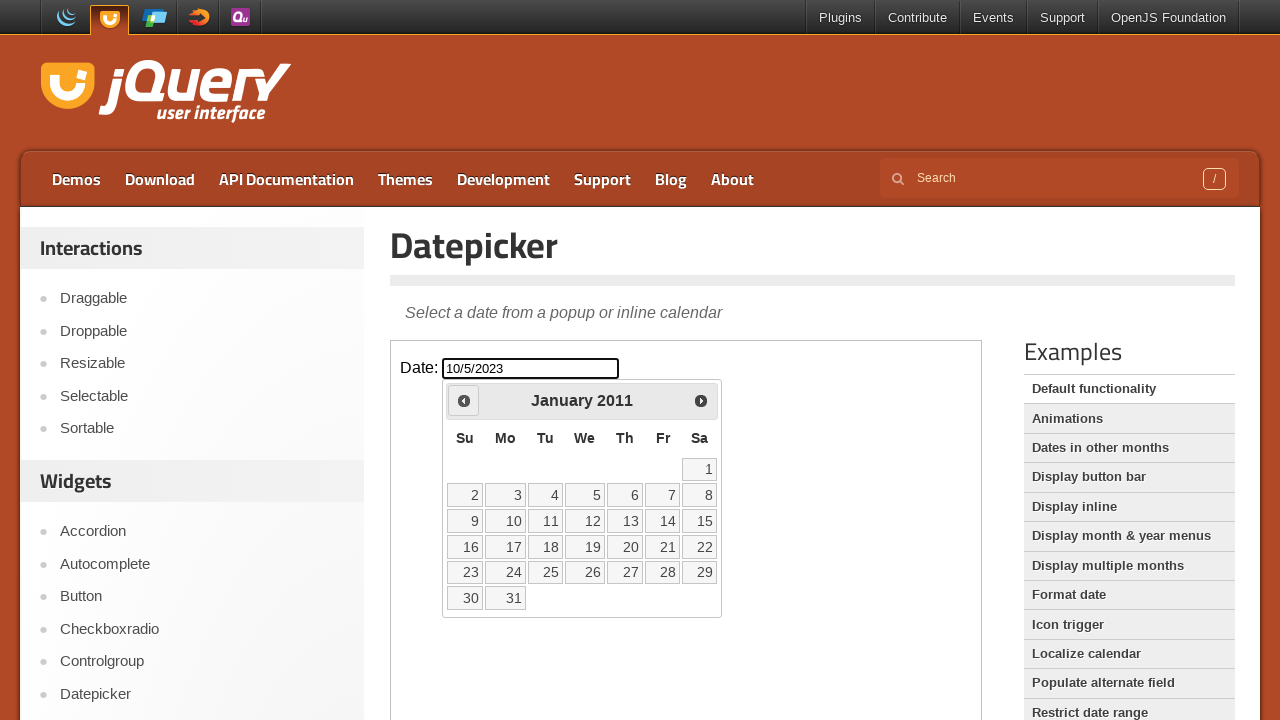

Read current calendar date: January 2011
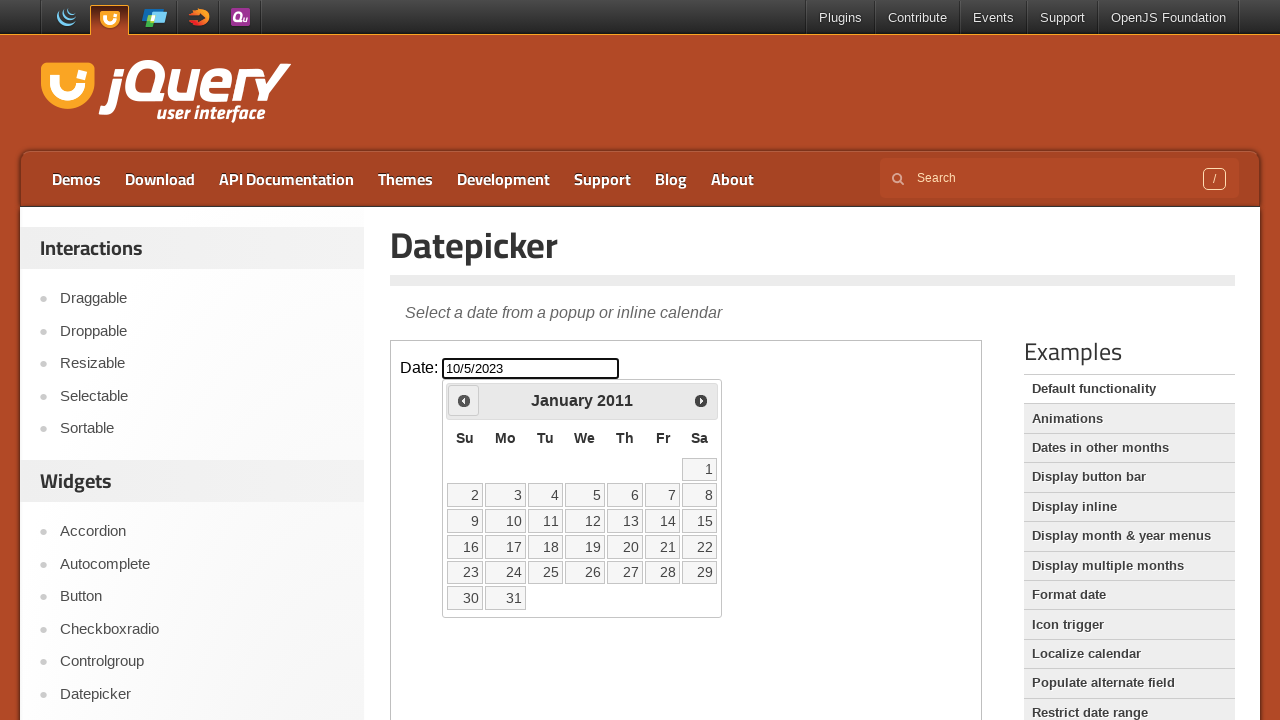

Clicked previous month button to navigate backwards at (464, 400) on iframe >> nth=0 >> internal:control=enter-frame >> span.ui-icon.ui-icon-circle-t
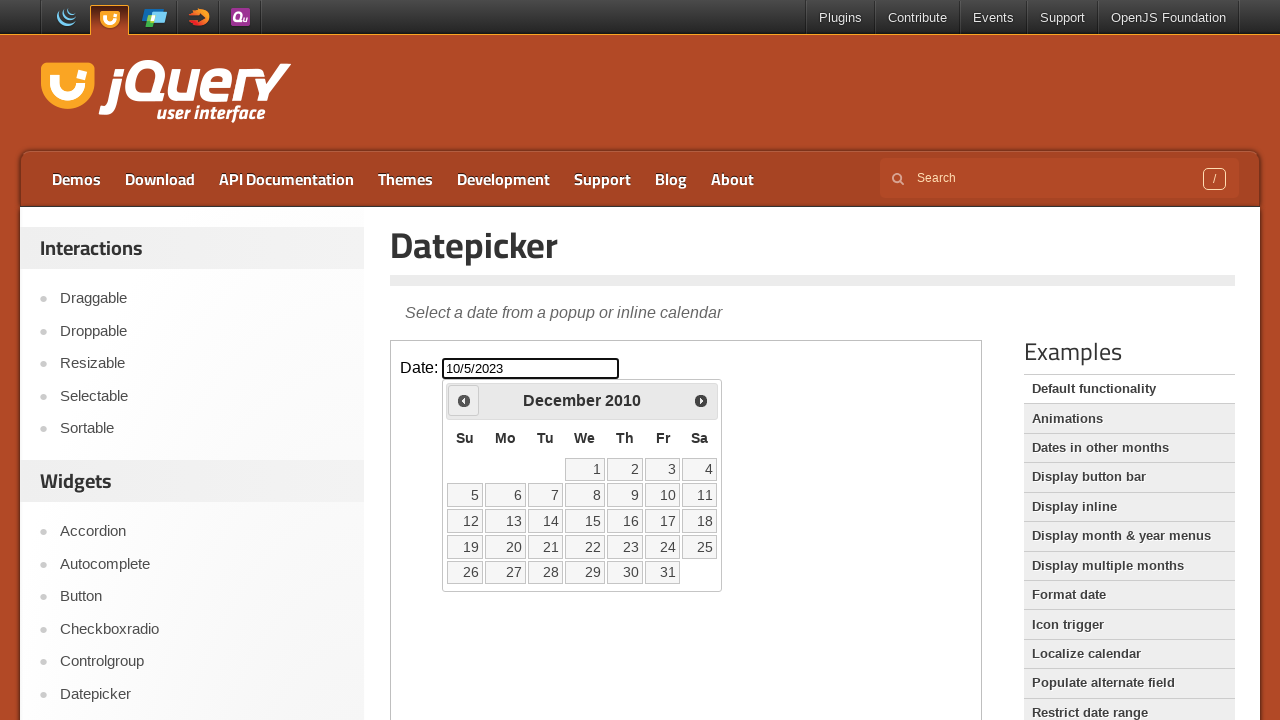

Read current calendar date: December 2010
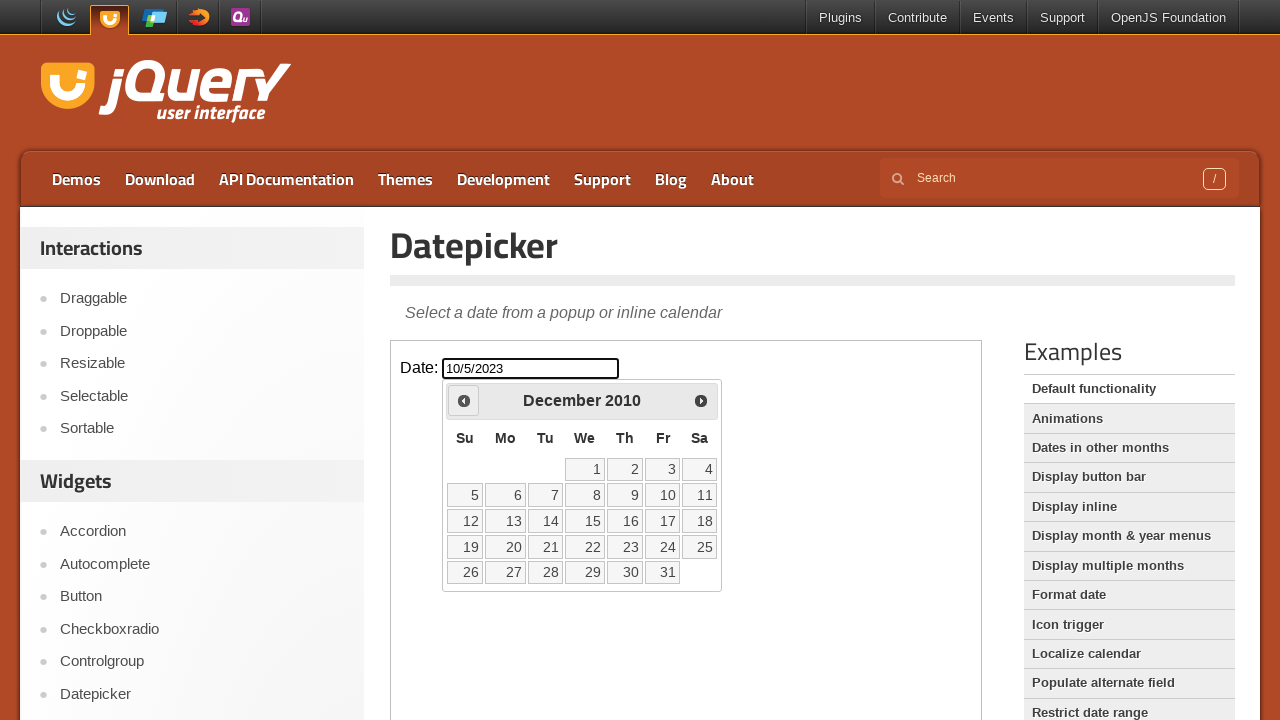

Clicked previous month button to navigate backwards at (464, 400) on iframe >> nth=0 >> internal:control=enter-frame >> span.ui-icon.ui-icon-circle-t
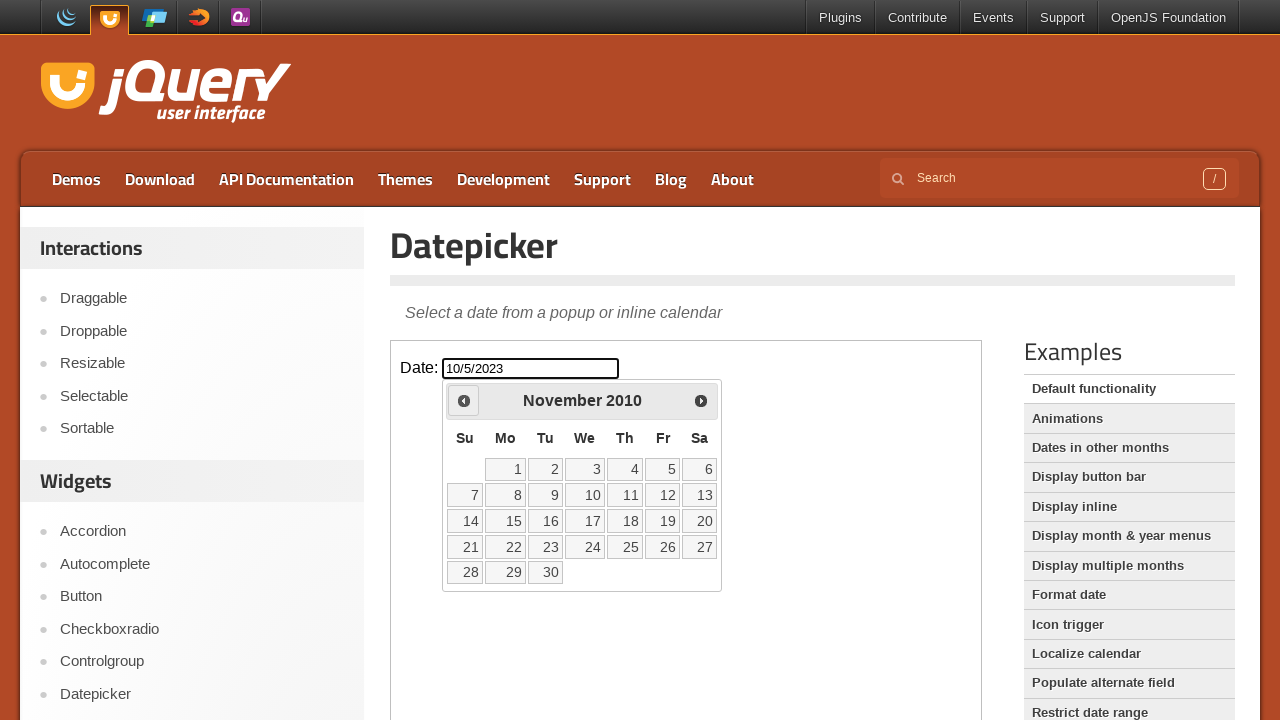

Read current calendar date: November 2010
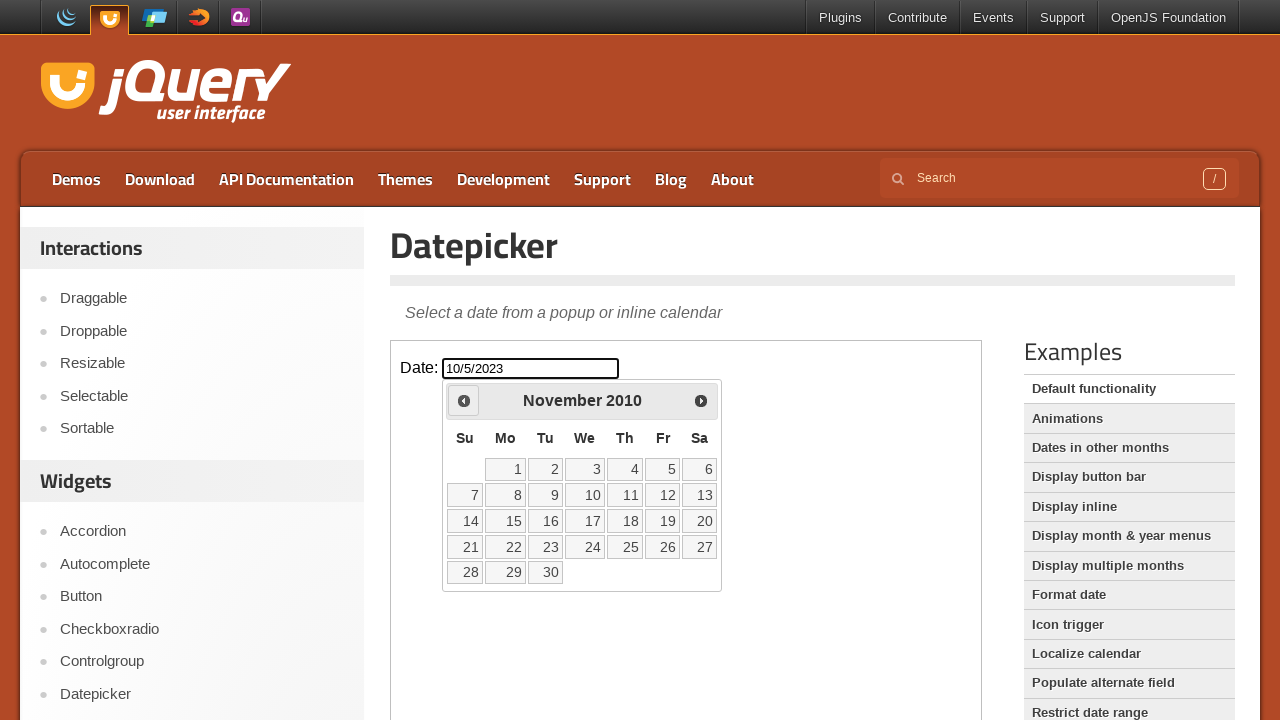

Clicked previous month button to navigate backwards at (464, 400) on iframe >> nth=0 >> internal:control=enter-frame >> span.ui-icon.ui-icon-circle-t
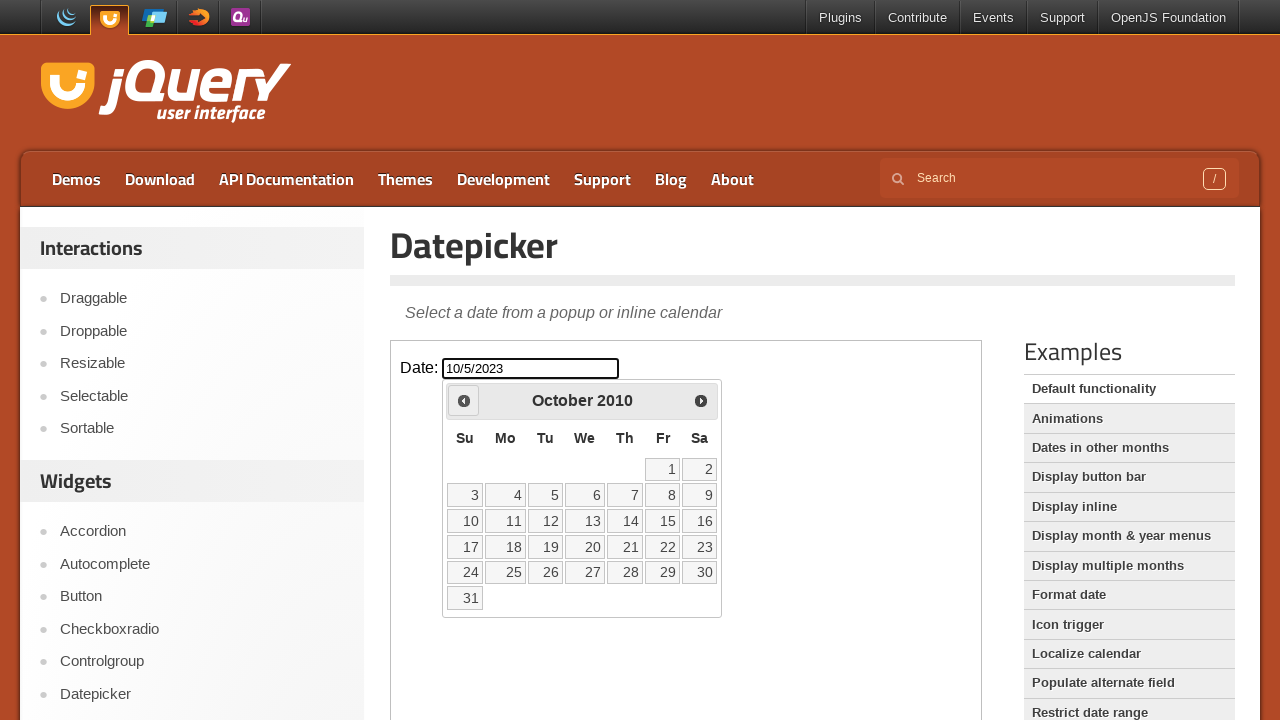

Read current calendar date: October 2010
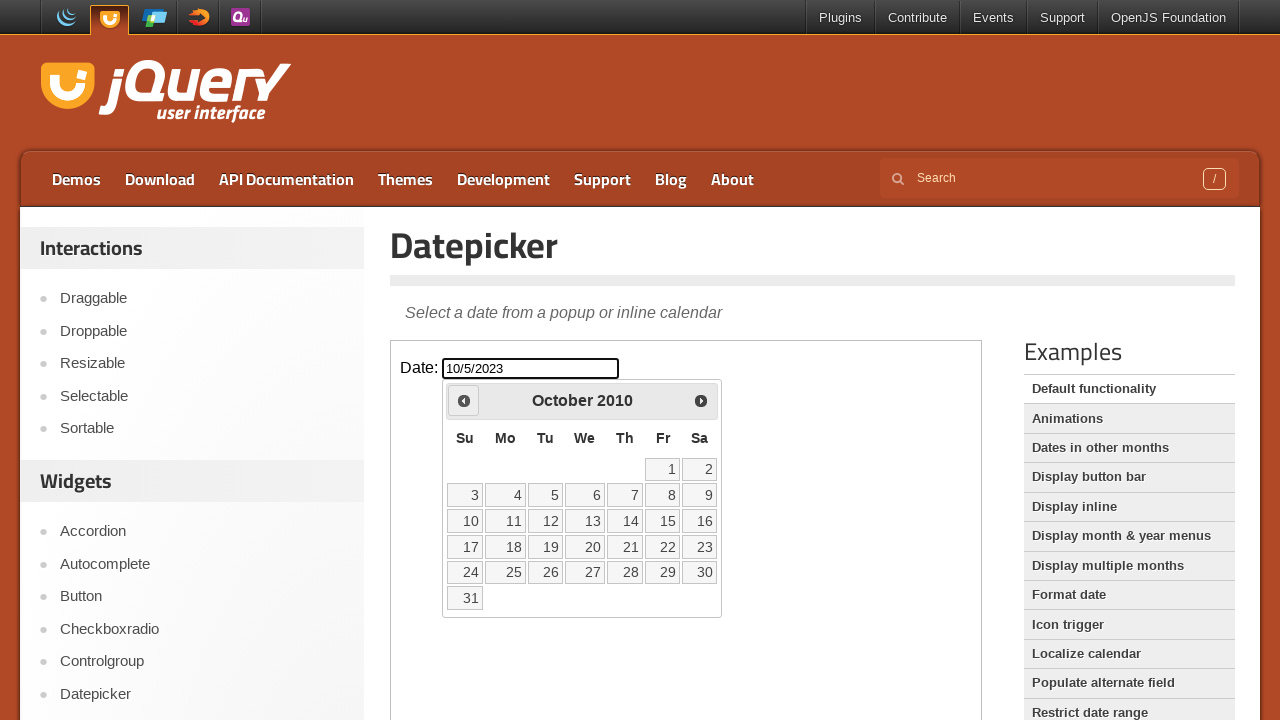

Clicked previous month button to navigate backwards at (464, 400) on iframe >> nth=0 >> internal:control=enter-frame >> span.ui-icon.ui-icon-circle-t
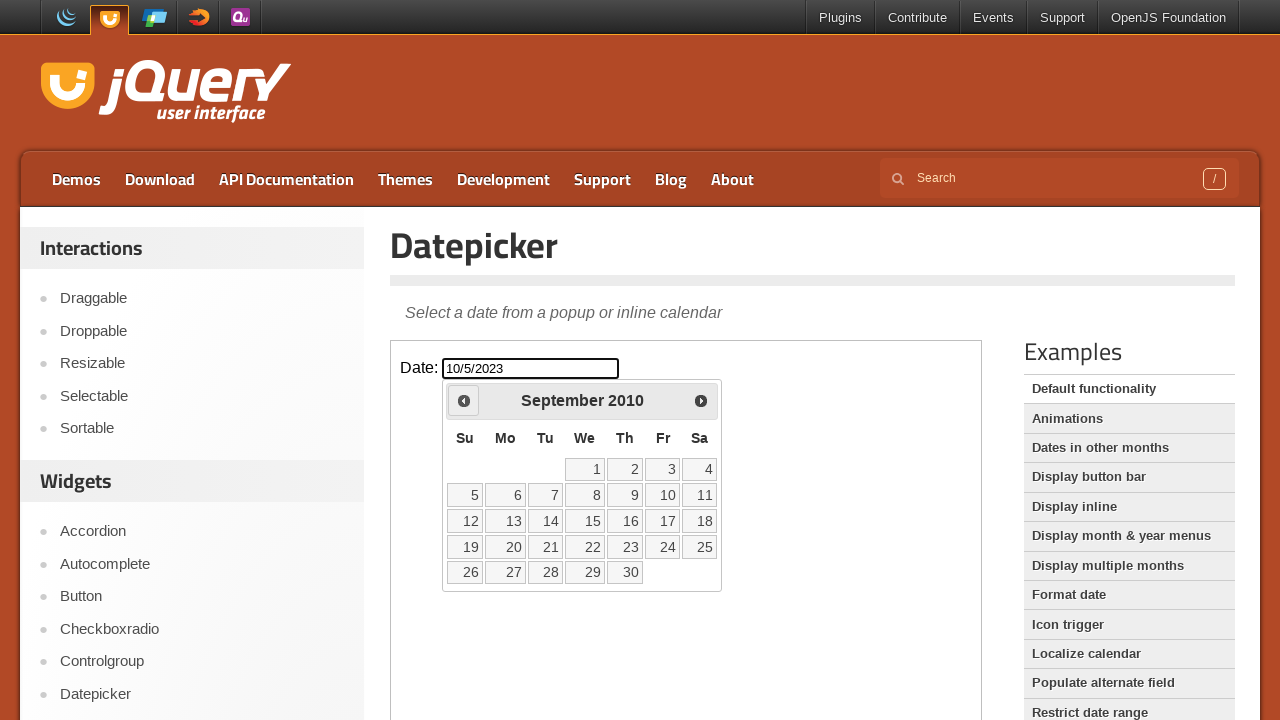

Read current calendar date: September 2010
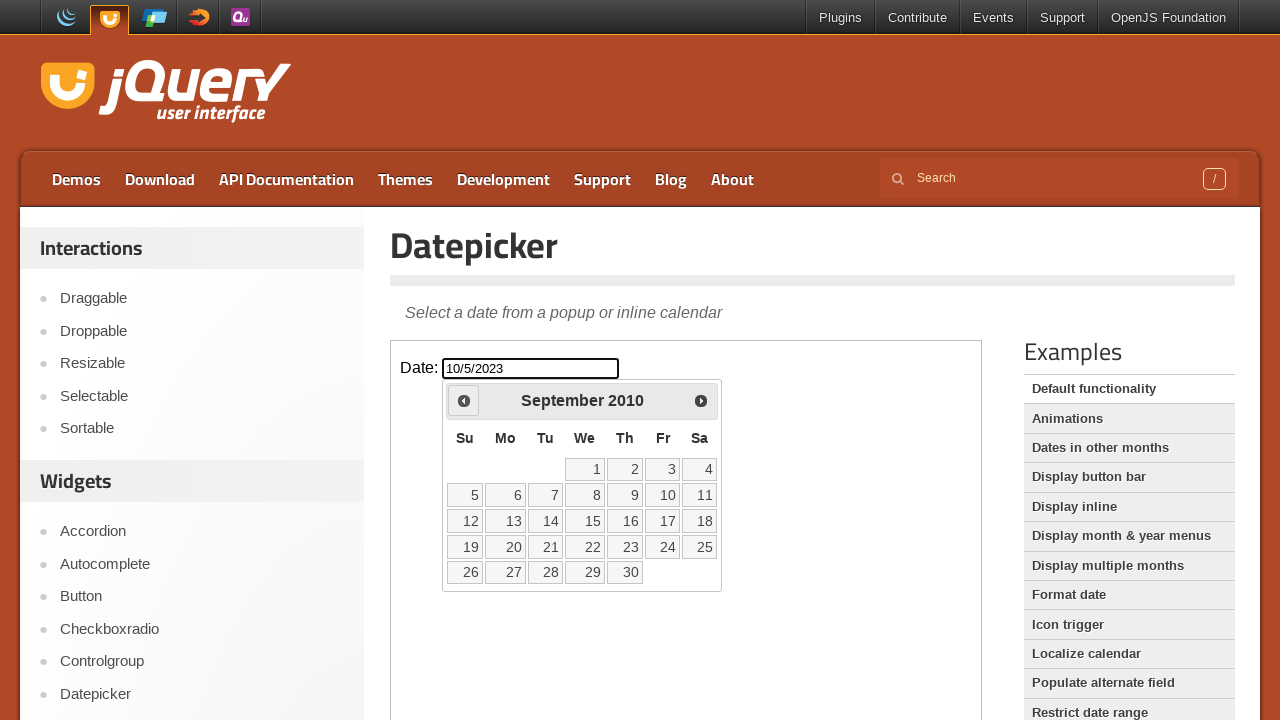

Clicked previous month button to navigate backwards at (464, 400) on iframe >> nth=0 >> internal:control=enter-frame >> span.ui-icon.ui-icon-circle-t
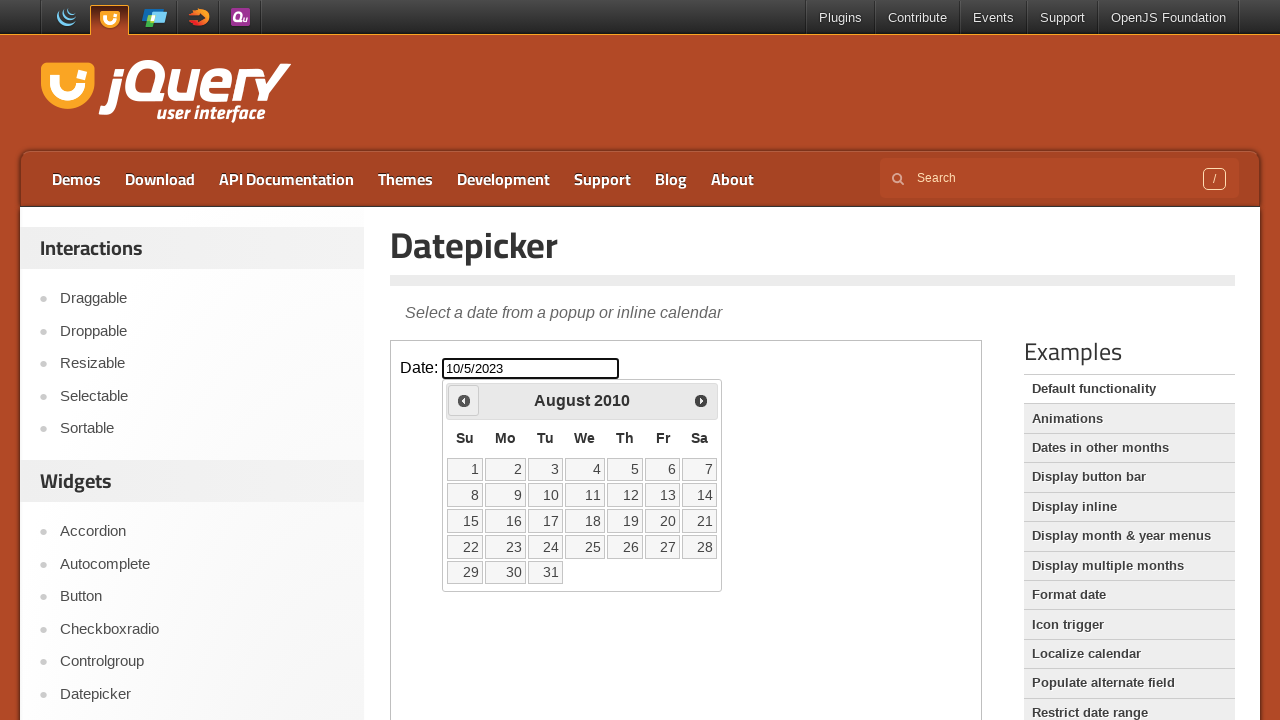

Read current calendar date: August 2010
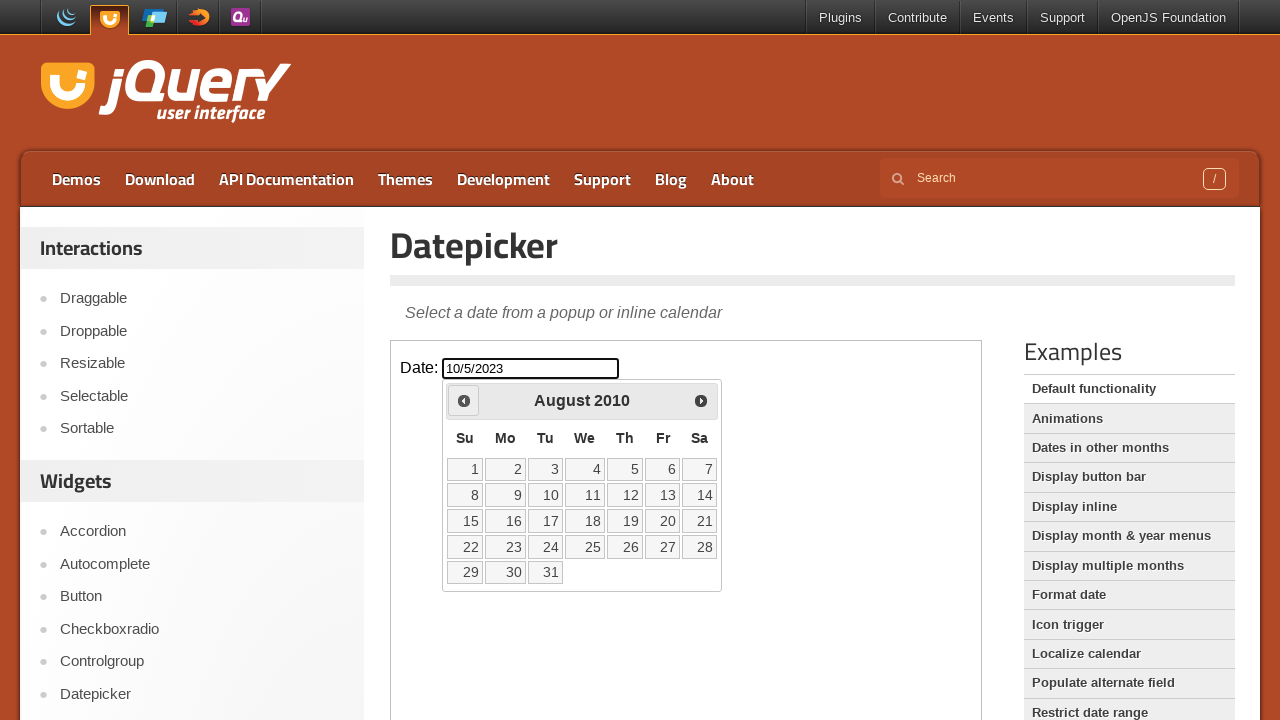

Clicked previous month button to navigate backwards at (464, 400) on iframe >> nth=0 >> internal:control=enter-frame >> span.ui-icon.ui-icon-circle-t
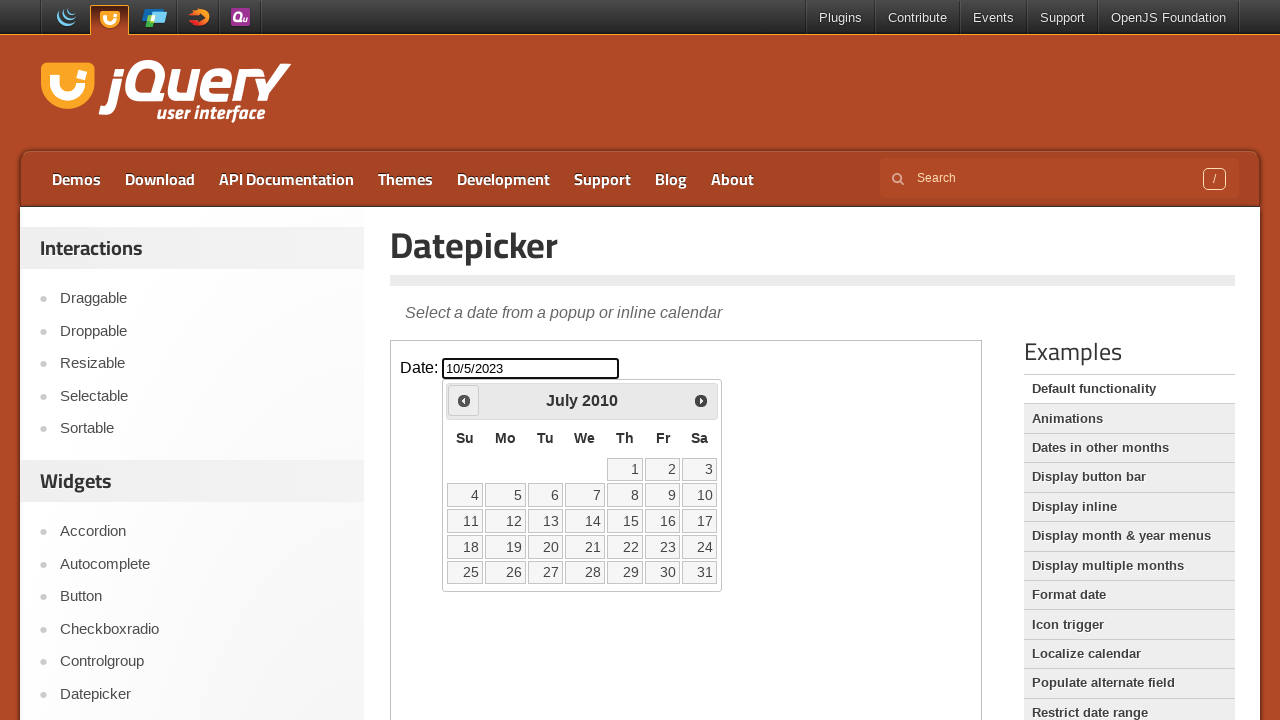

Read current calendar date: July 2010
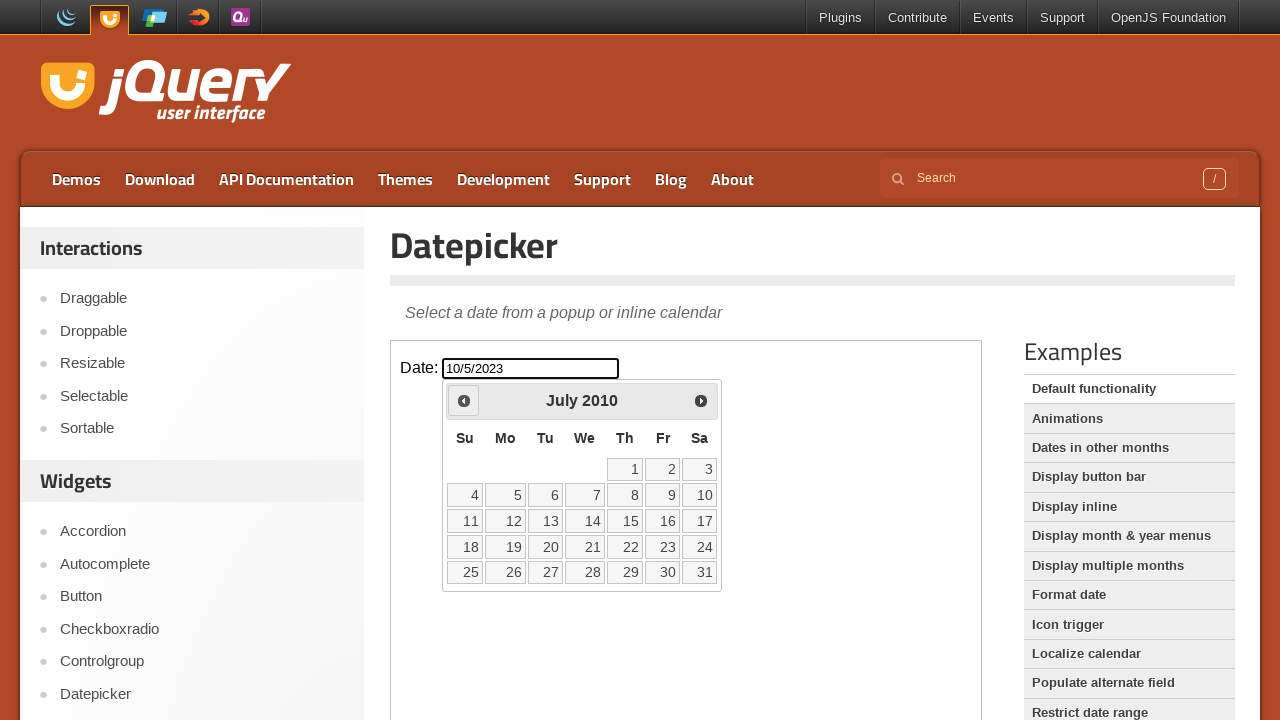

Clicked previous month button to navigate backwards at (464, 400) on iframe >> nth=0 >> internal:control=enter-frame >> span.ui-icon.ui-icon-circle-t
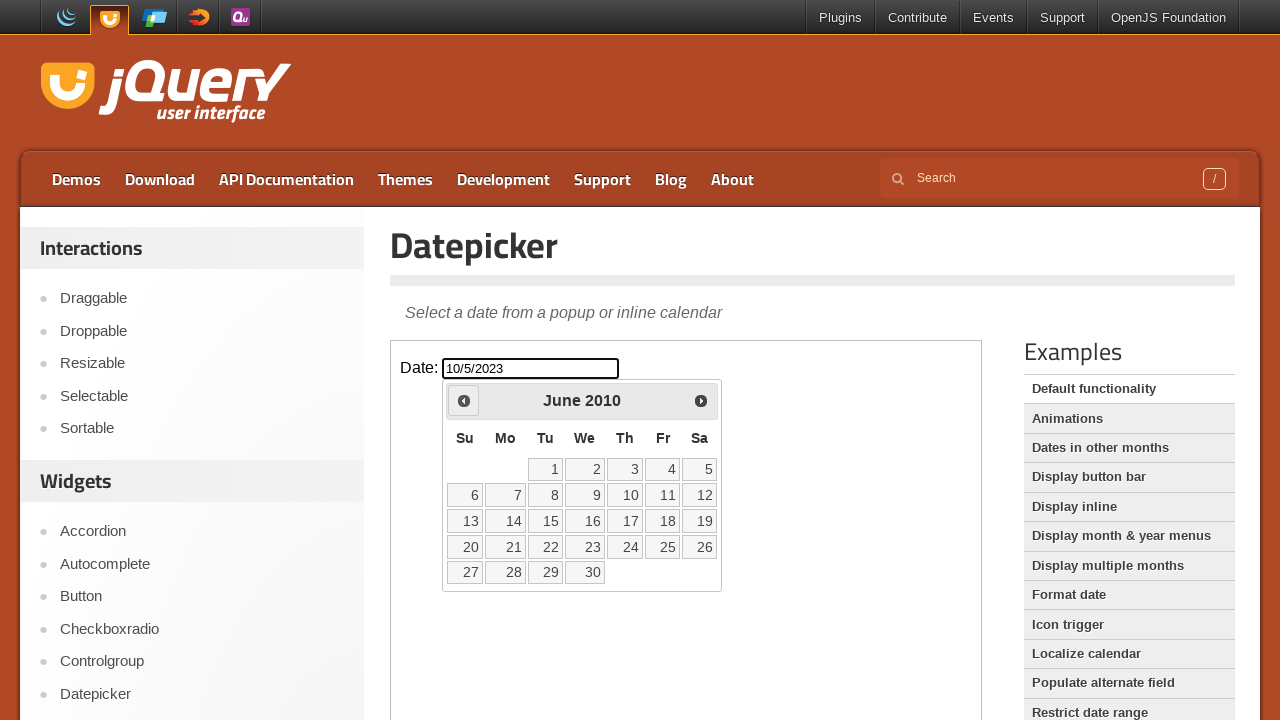

Read current calendar date: June 2010
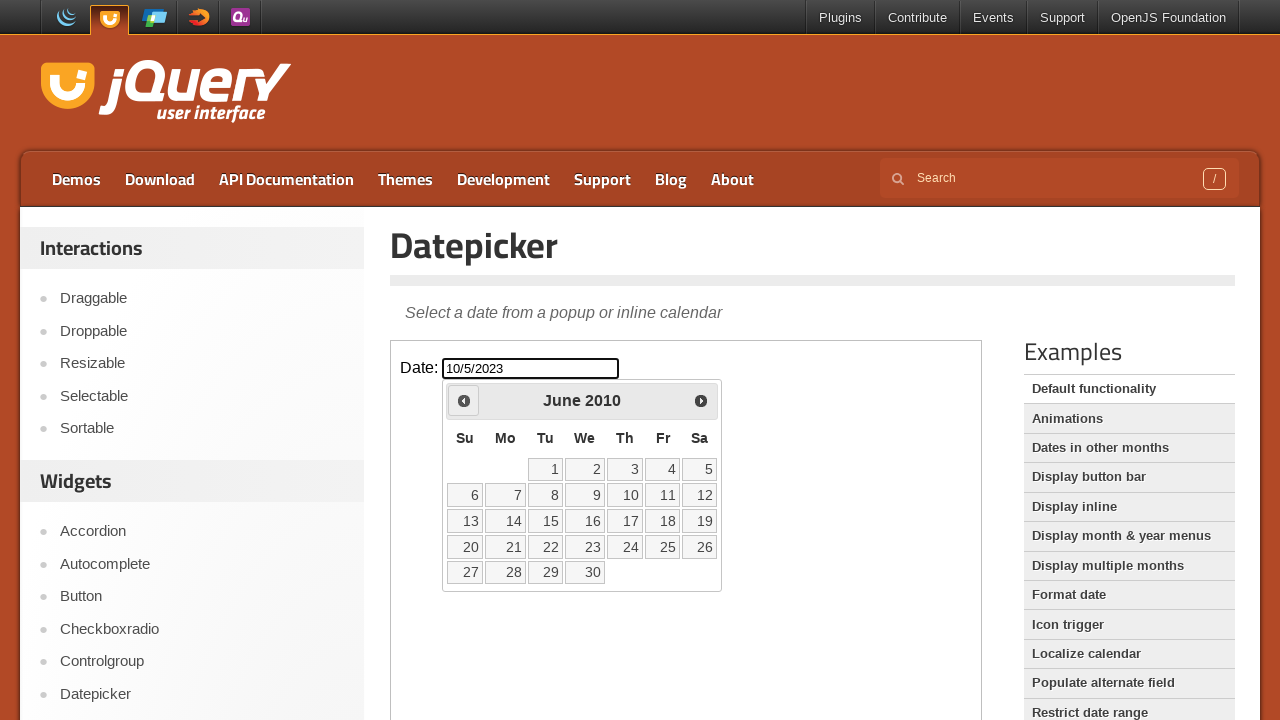

Clicked previous month button to navigate backwards at (464, 400) on iframe >> nth=0 >> internal:control=enter-frame >> span.ui-icon.ui-icon-circle-t
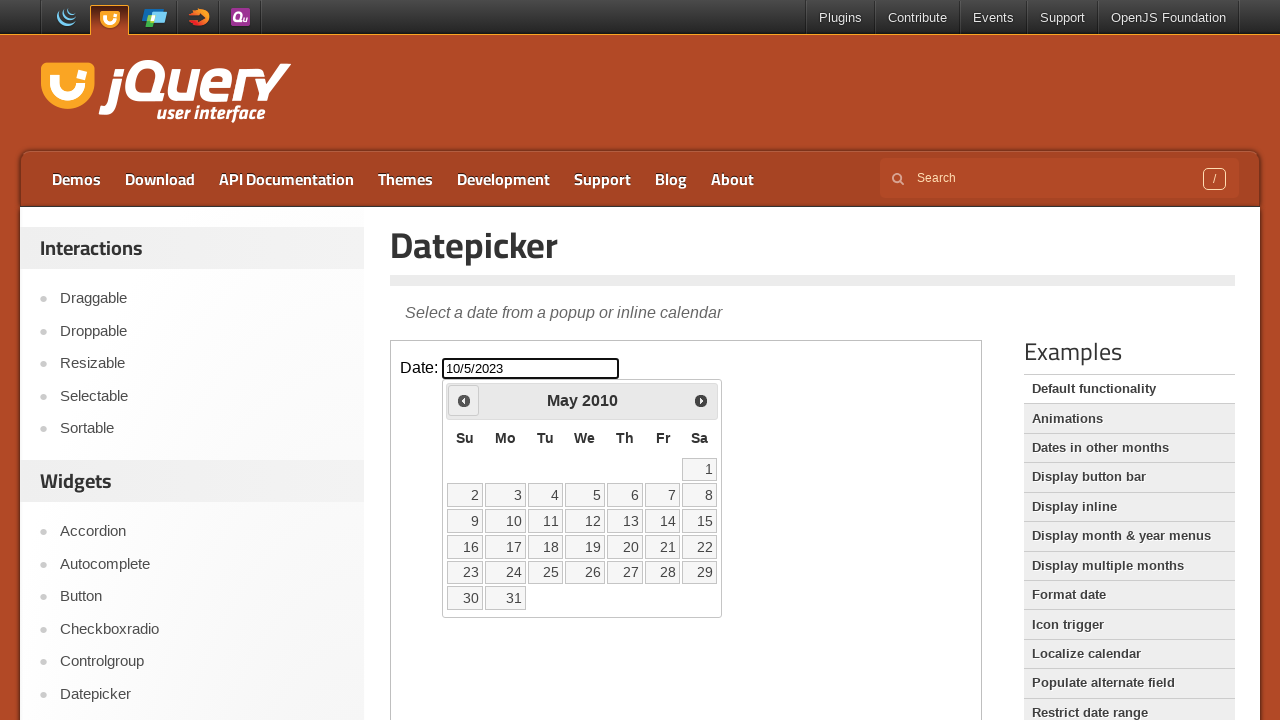

Read current calendar date: May 2010
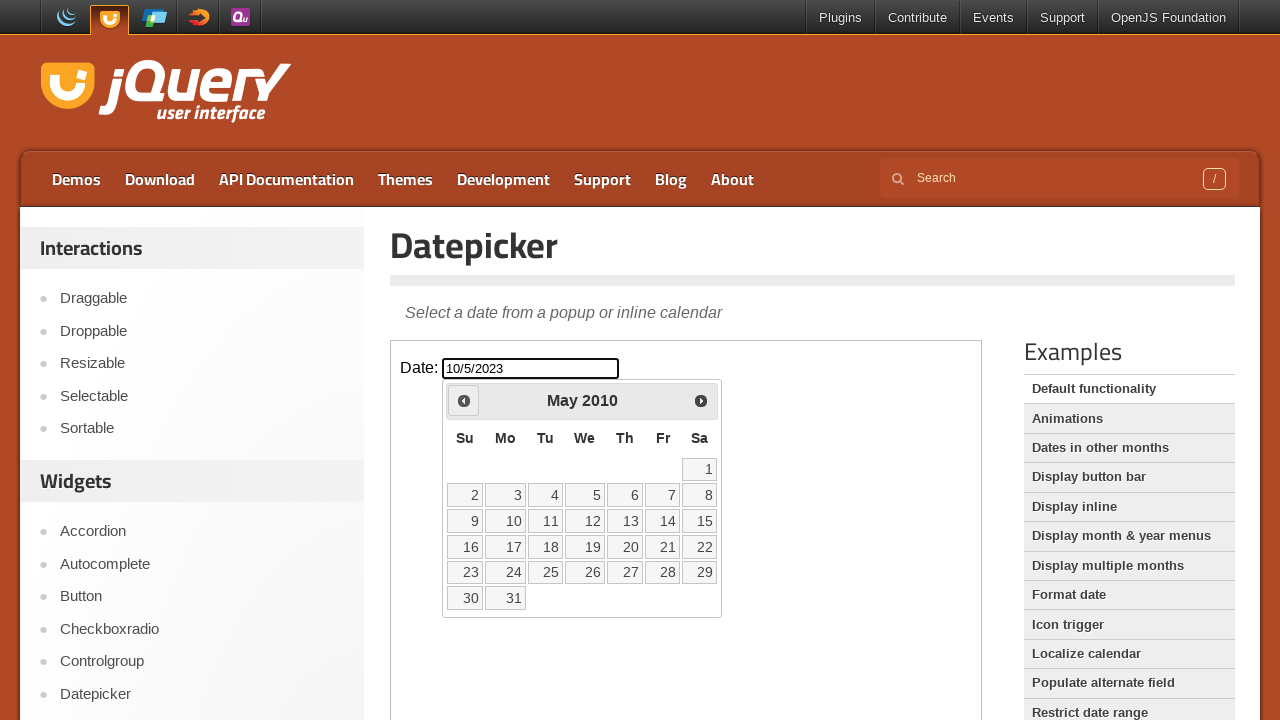

Clicked previous month button to navigate backwards at (464, 400) on iframe >> nth=0 >> internal:control=enter-frame >> span.ui-icon.ui-icon-circle-t
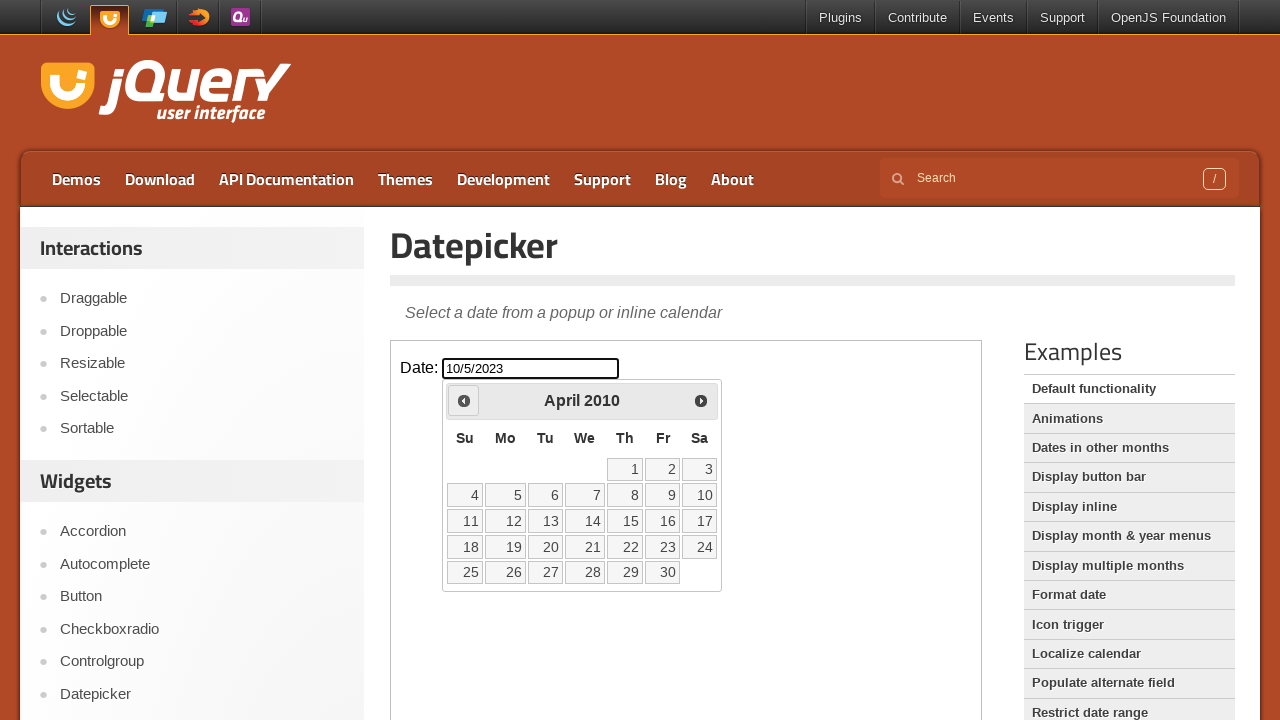

Read current calendar date: April 2010
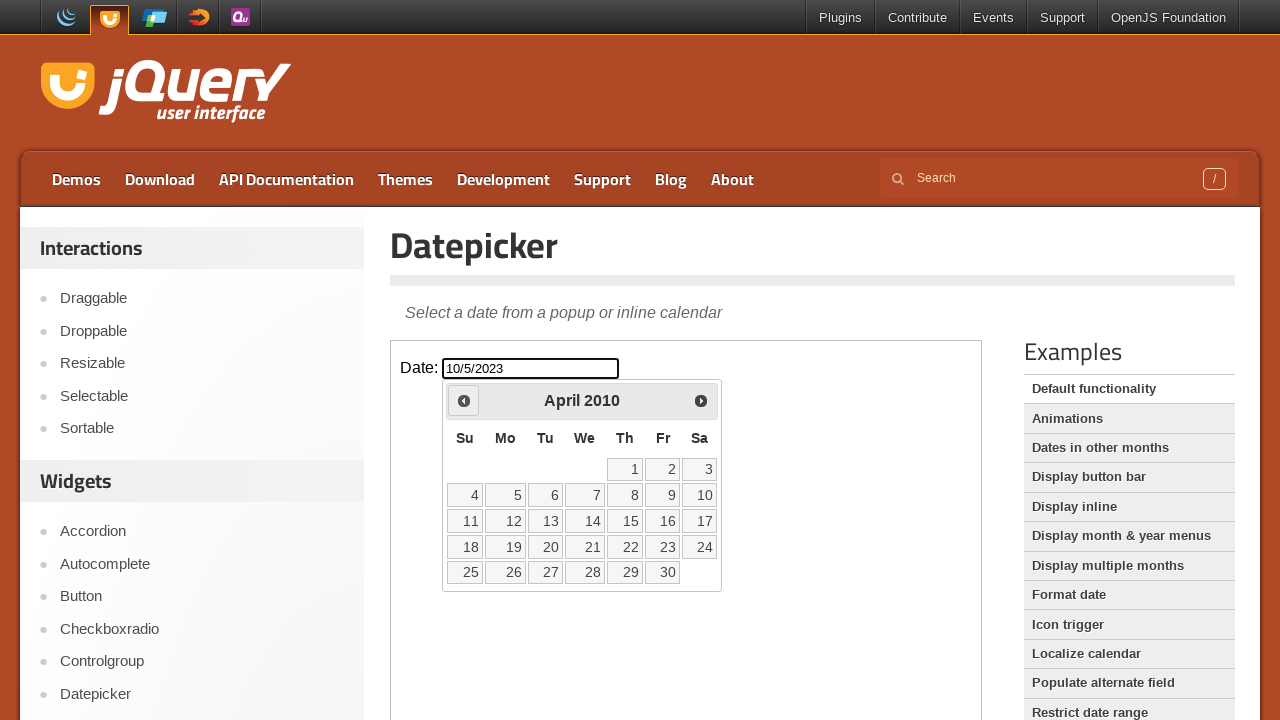

Clicked previous month button to navigate backwards at (464, 400) on iframe >> nth=0 >> internal:control=enter-frame >> span.ui-icon.ui-icon-circle-t
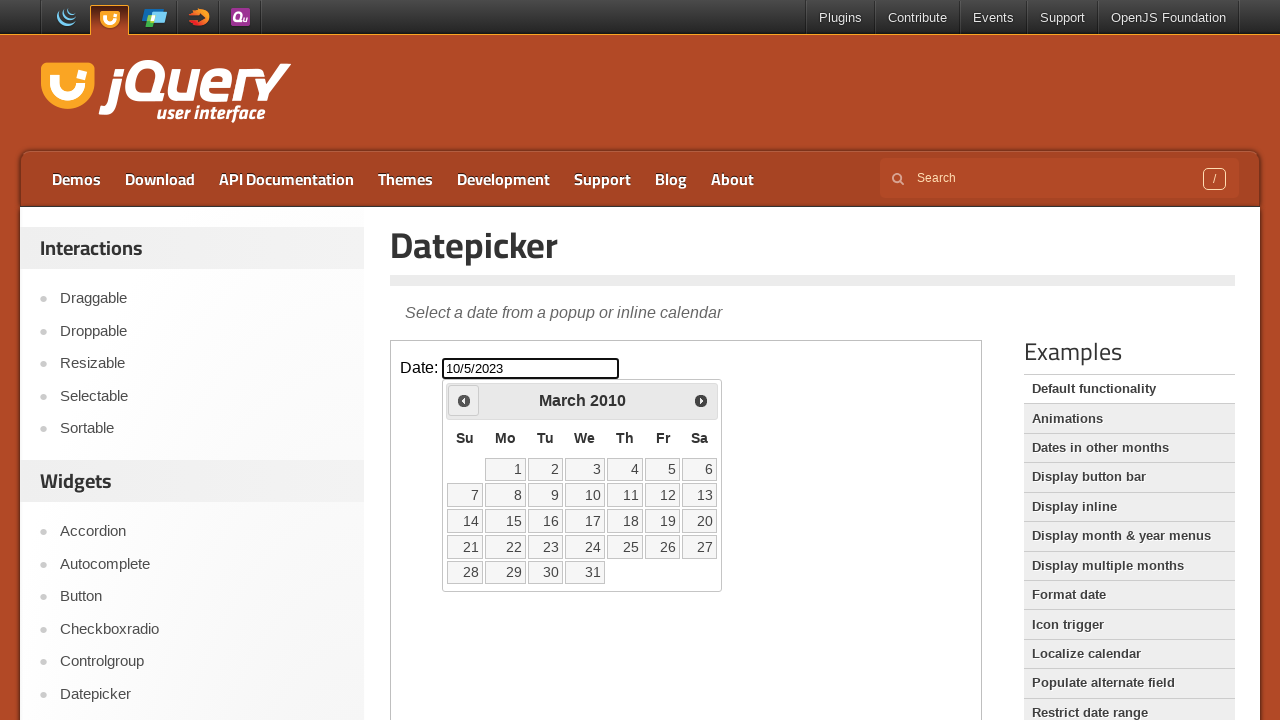

Read current calendar date: March 2010
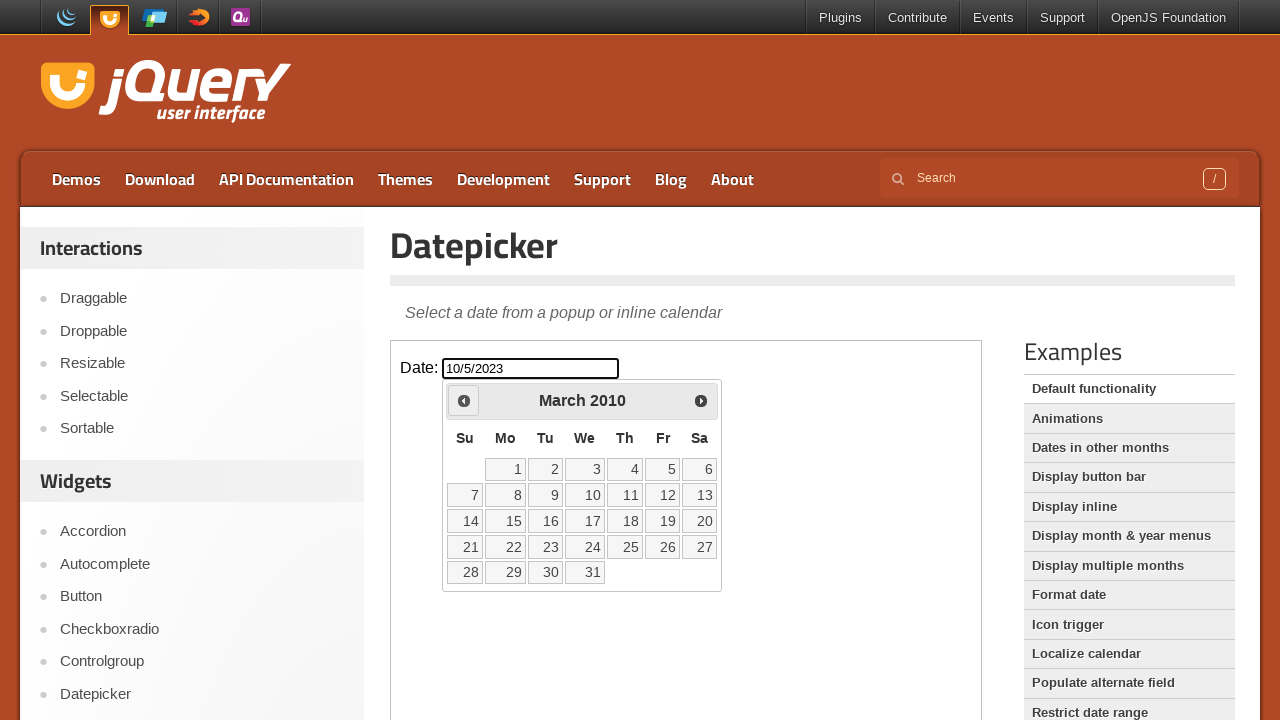

Clicked previous month button to navigate backwards at (464, 400) on iframe >> nth=0 >> internal:control=enter-frame >> span.ui-icon.ui-icon-circle-t
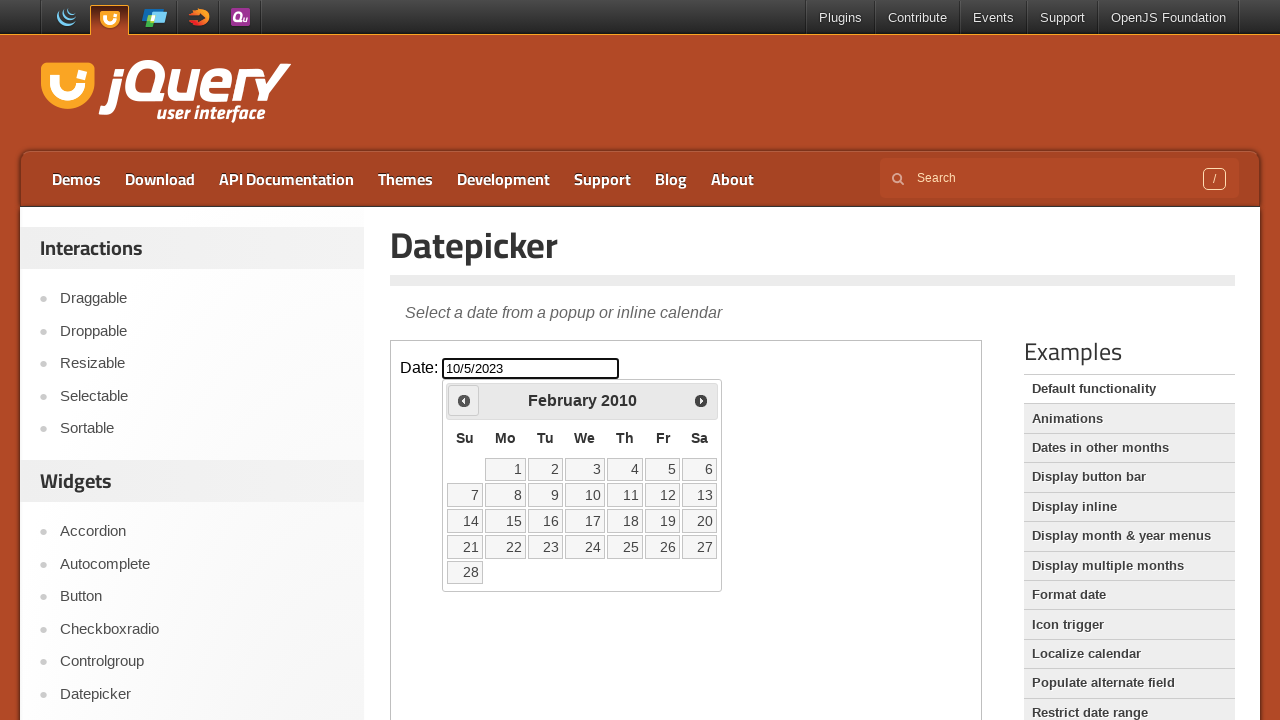

Read current calendar date: February 2010
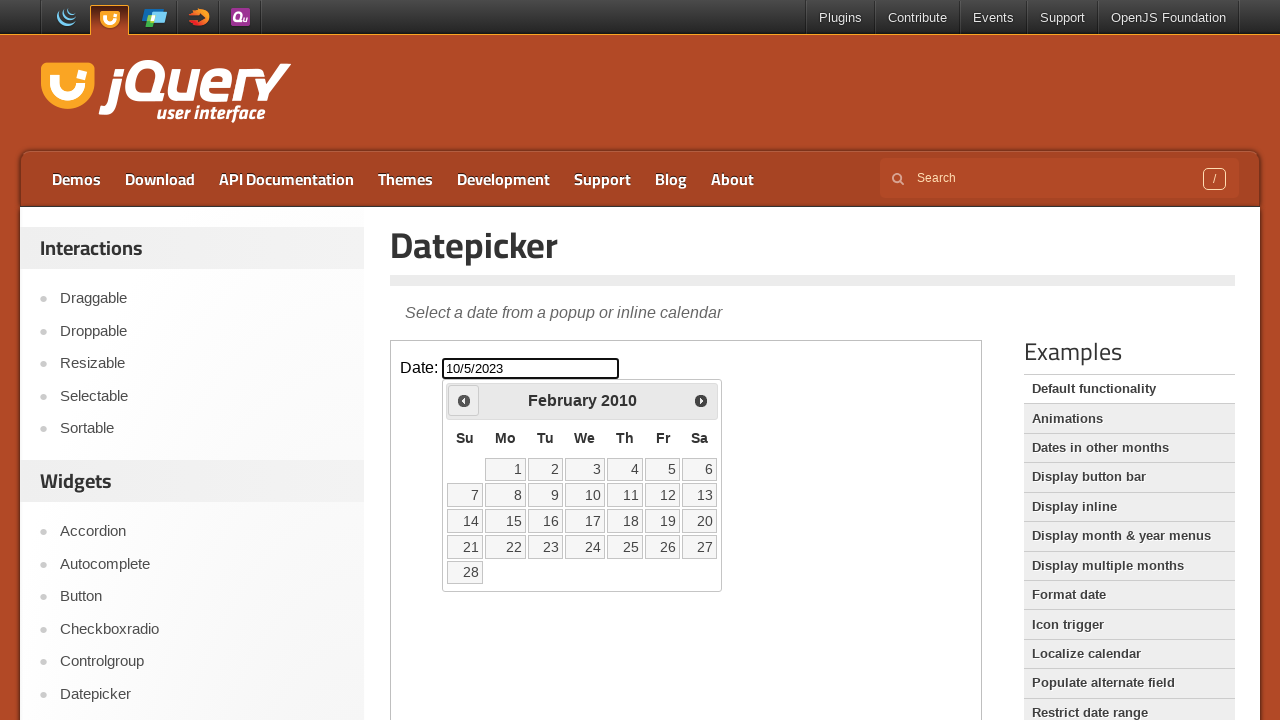

Clicked previous month button to navigate backwards at (464, 400) on iframe >> nth=0 >> internal:control=enter-frame >> span.ui-icon.ui-icon-circle-t
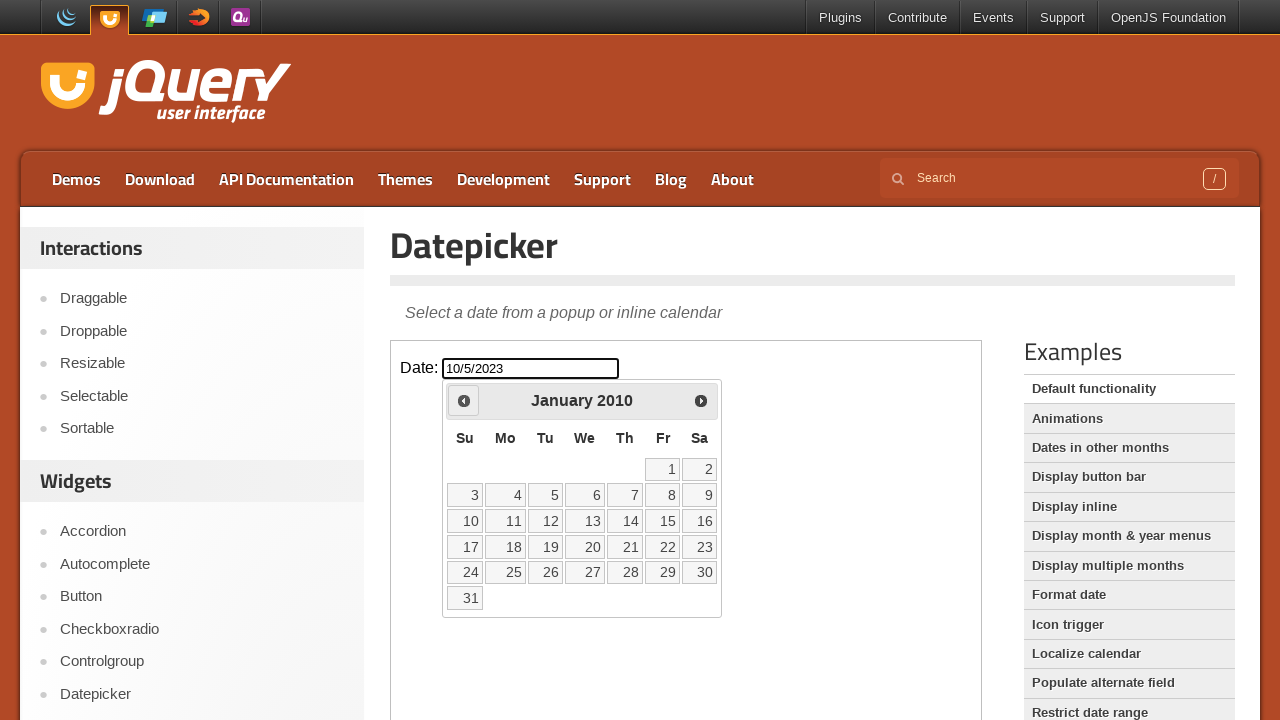

Read current calendar date: January 2010
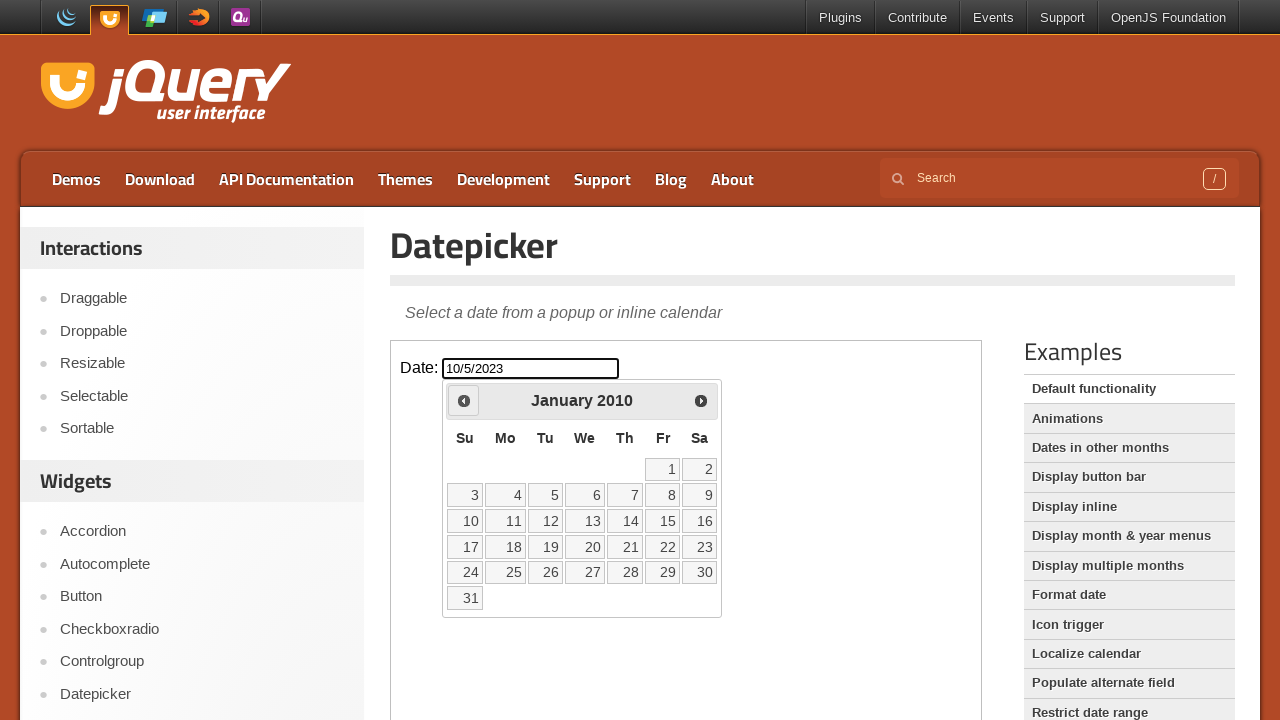

Clicked previous month button to navigate backwards at (464, 400) on iframe >> nth=0 >> internal:control=enter-frame >> span.ui-icon.ui-icon-circle-t
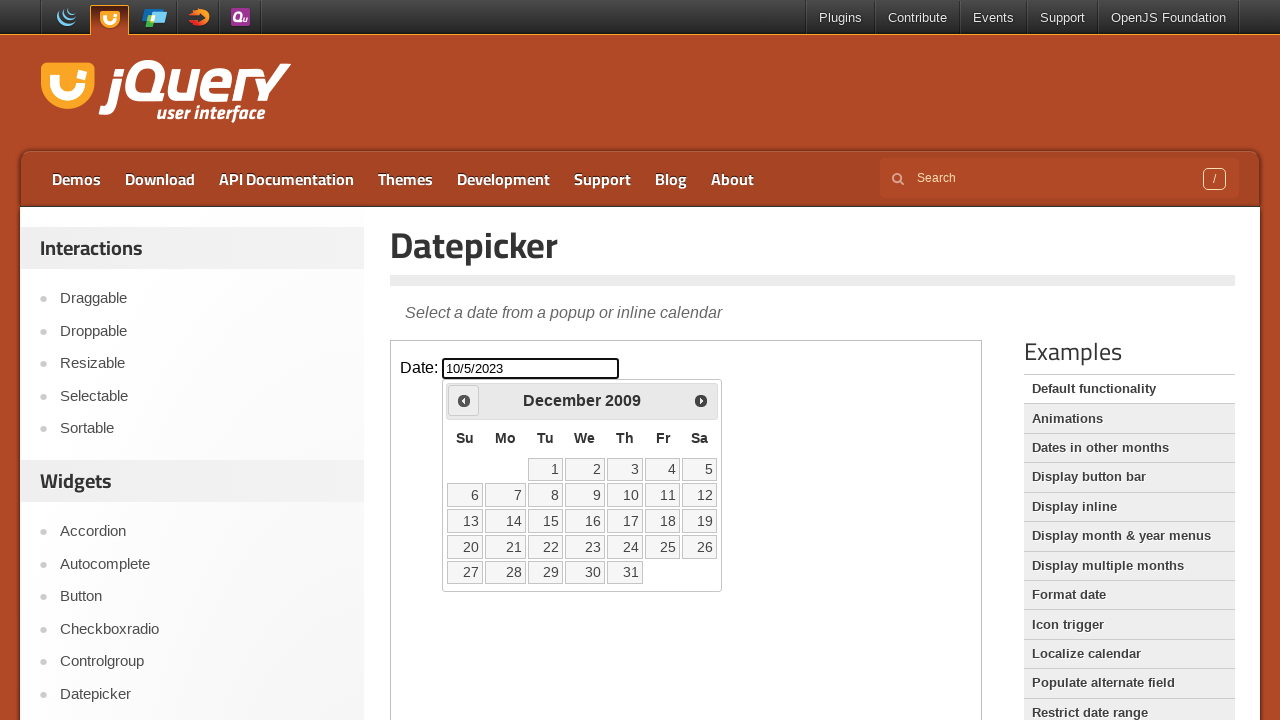

Read current calendar date: December 2009
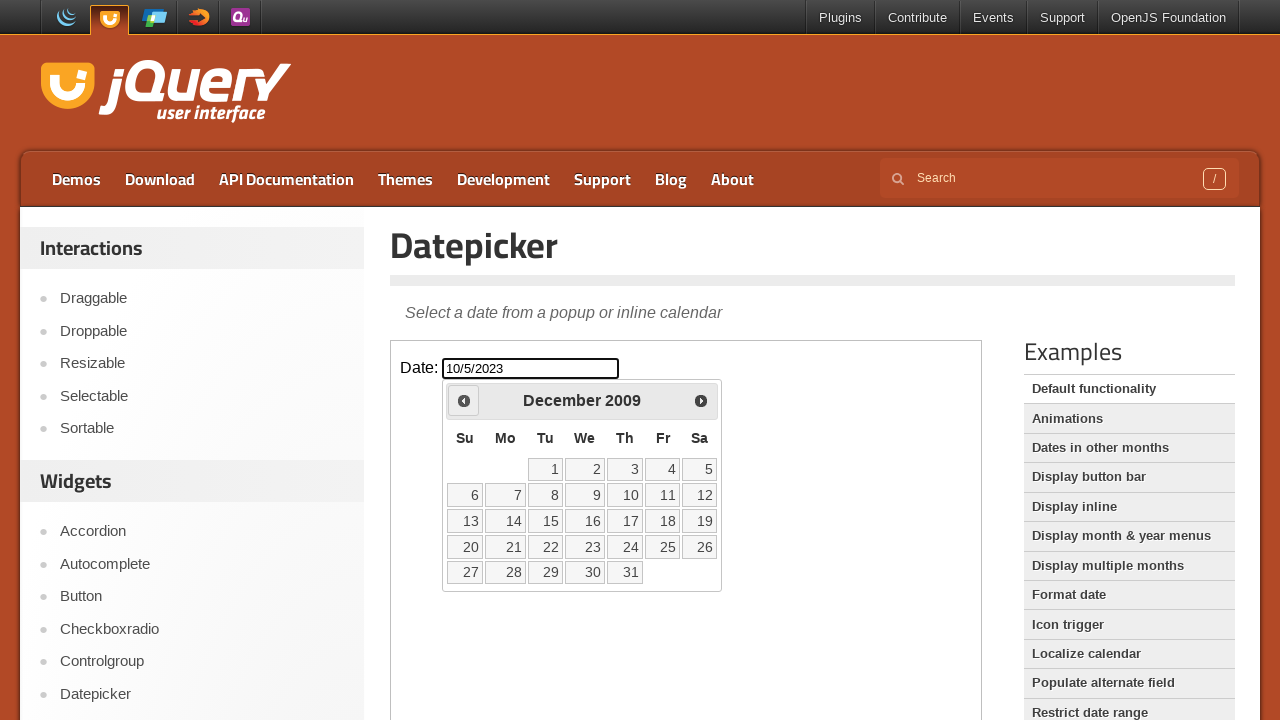

Clicked previous month button to navigate backwards at (464, 400) on iframe >> nth=0 >> internal:control=enter-frame >> span.ui-icon.ui-icon-circle-t
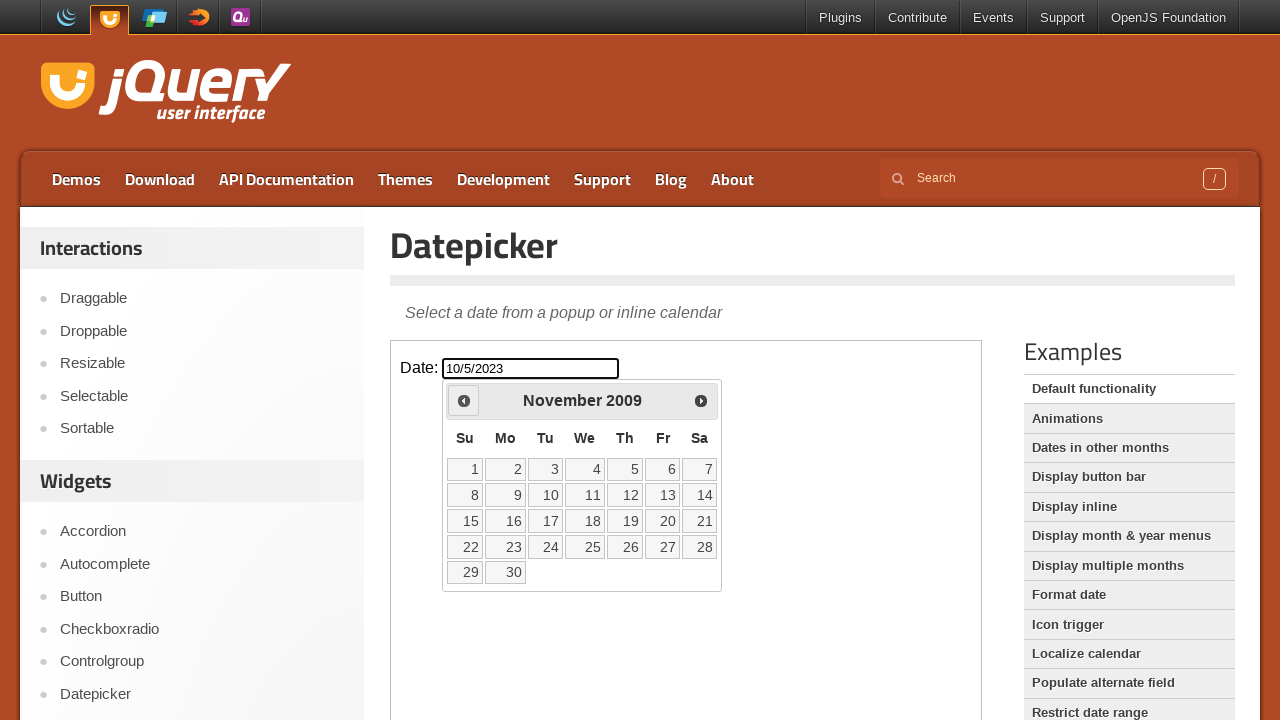

Read current calendar date: November 2009
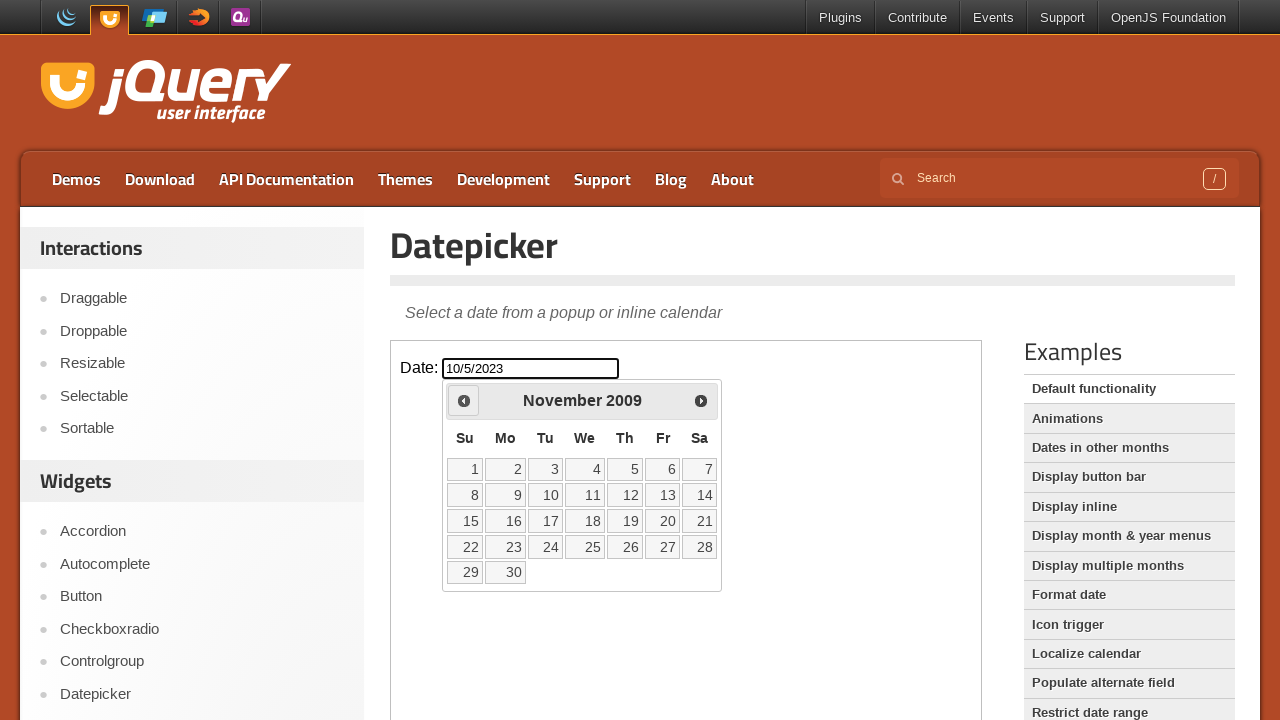

Clicked previous month button to navigate backwards at (464, 400) on iframe >> nth=0 >> internal:control=enter-frame >> span.ui-icon.ui-icon-circle-t
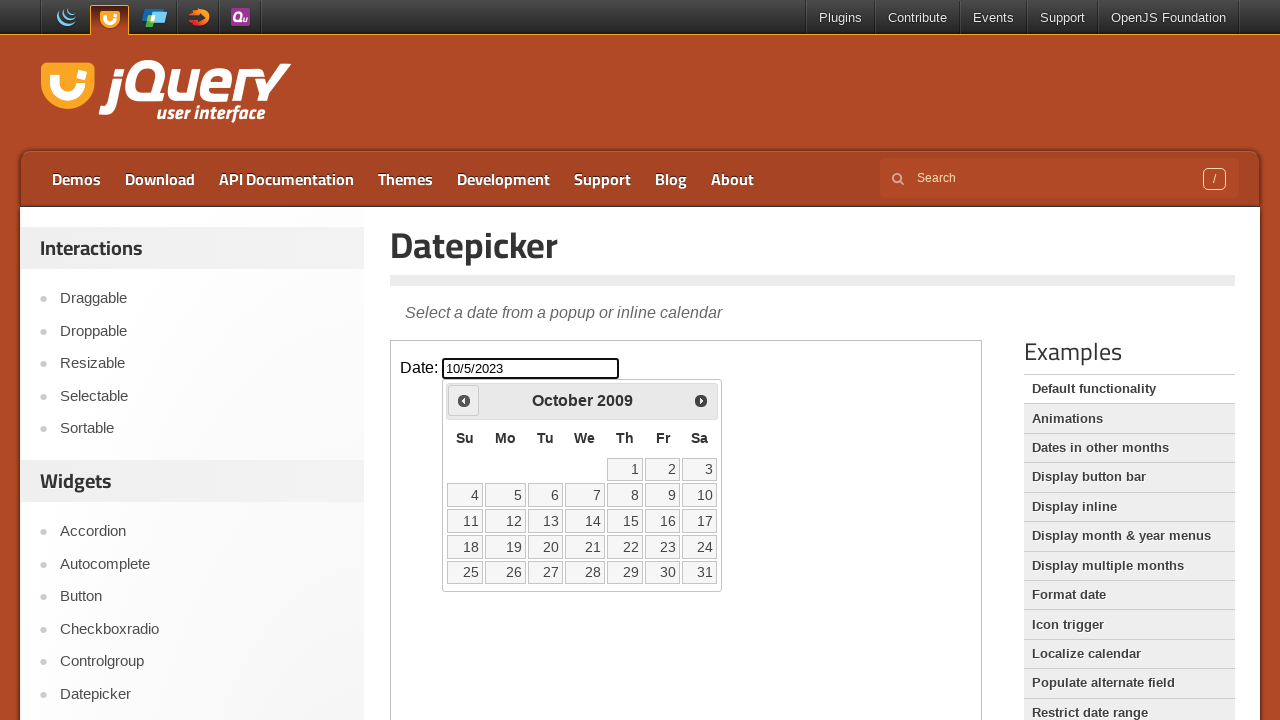

Read current calendar date: October 2009
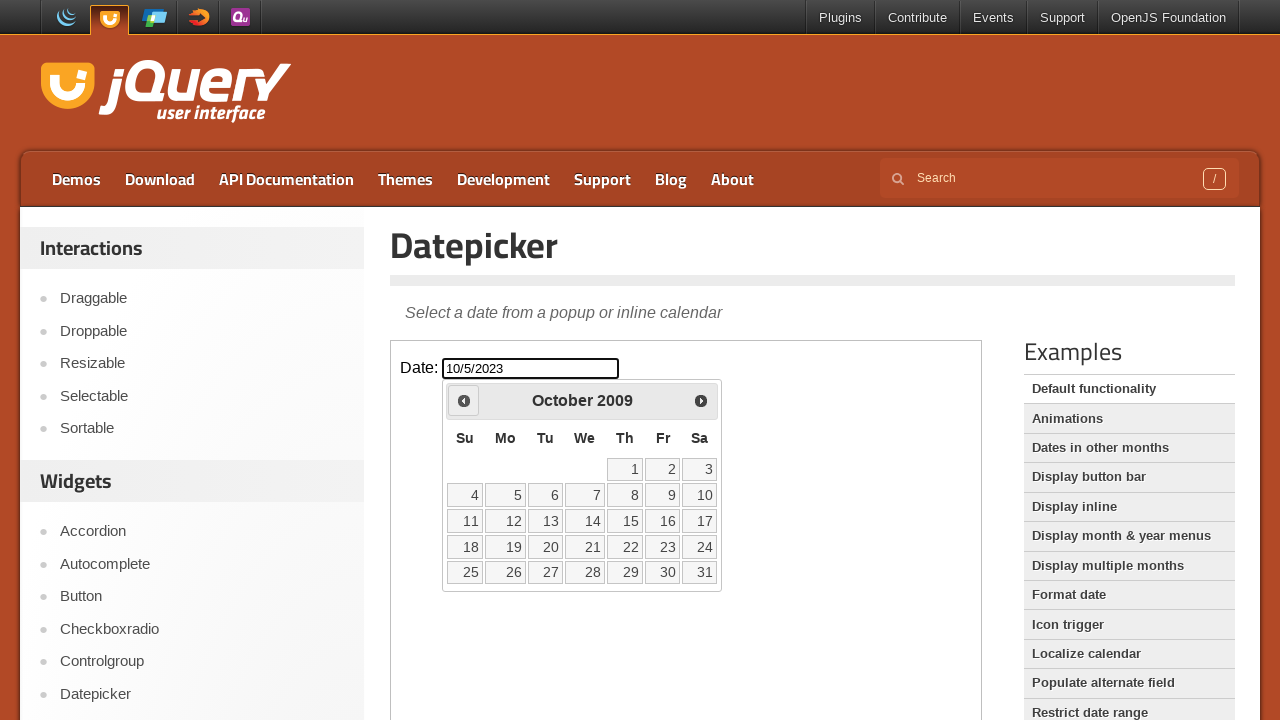

Clicked previous month button to navigate backwards at (464, 400) on iframe >> nth=0 >> internal:control=enter-frame >> span.ui-icon.ui-icon-circle-t
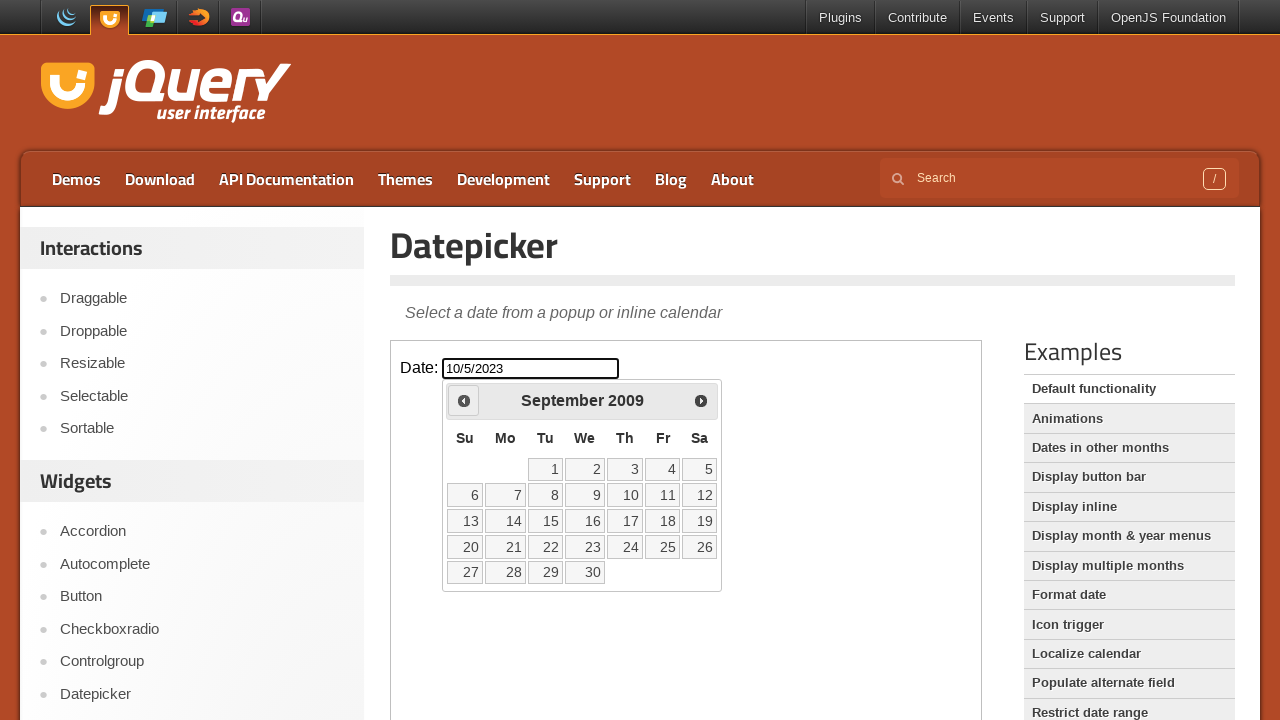

Read current calendar date: September 2009
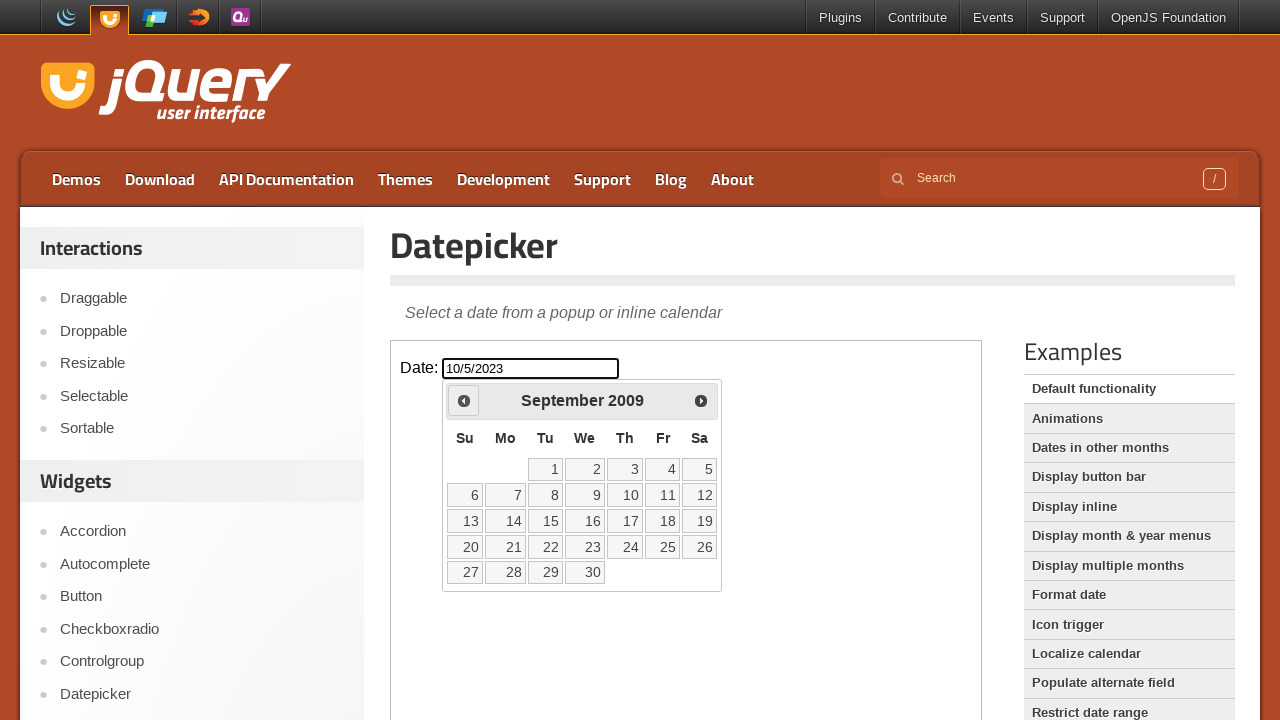

Clicked previous month button to navigate backwards at (464, 400) on iframe >> nth=0 >> internal:control=enter-frame >> span.ui-icon.ui-icon-circle-t
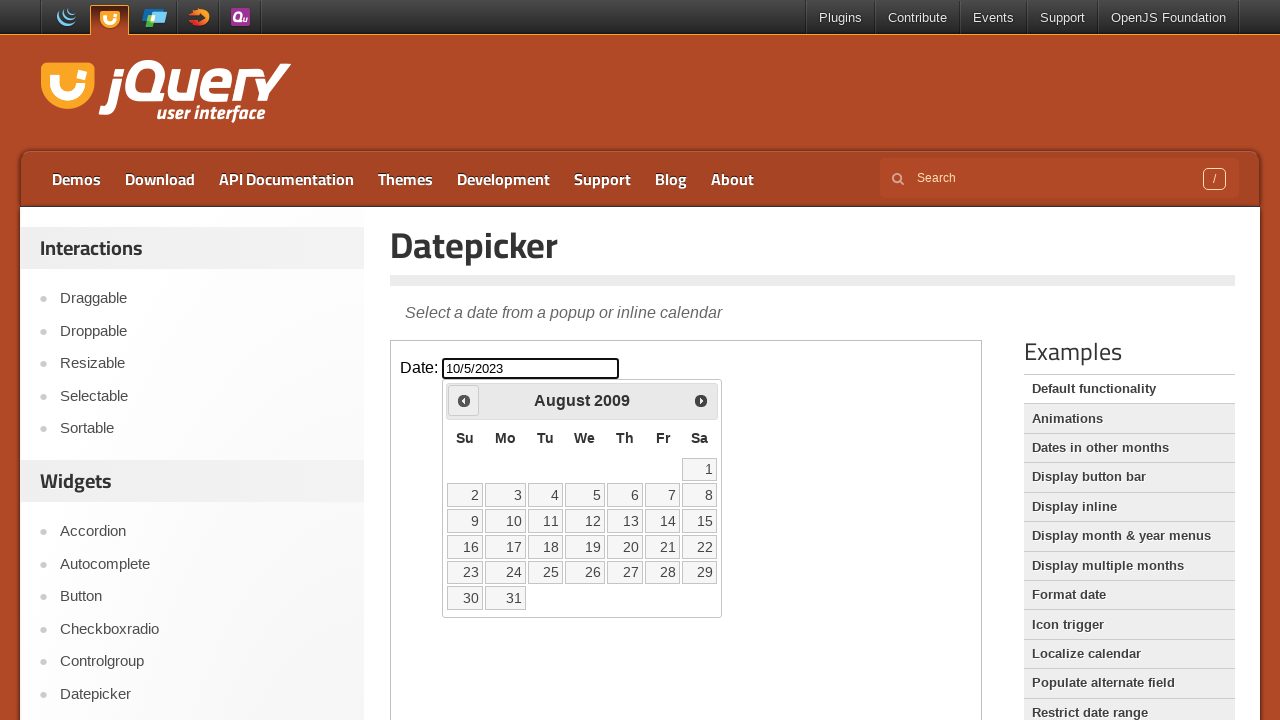

Read current calendar date: August 2009
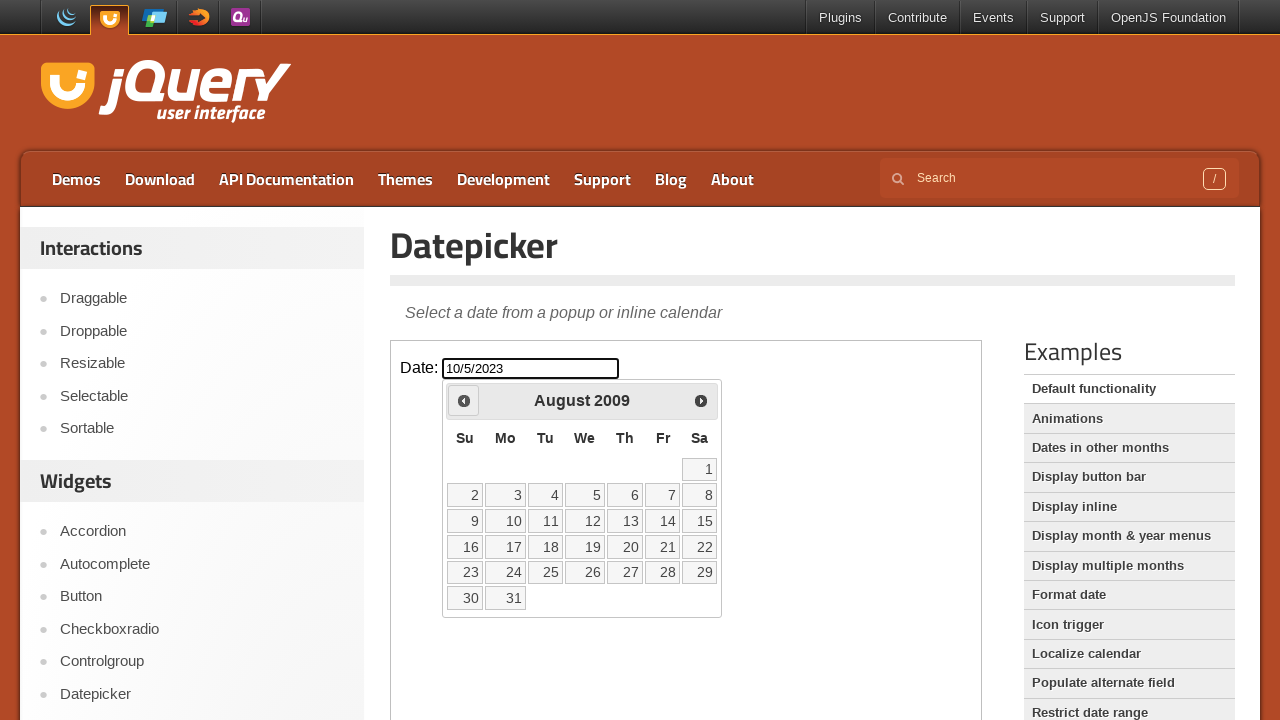

Clicked previous month button to navigate backwards at (464, 400) on iframe >> nth=0 >> internal:control=enter-frame >> span.ui-icon.ui-icon-circle-t
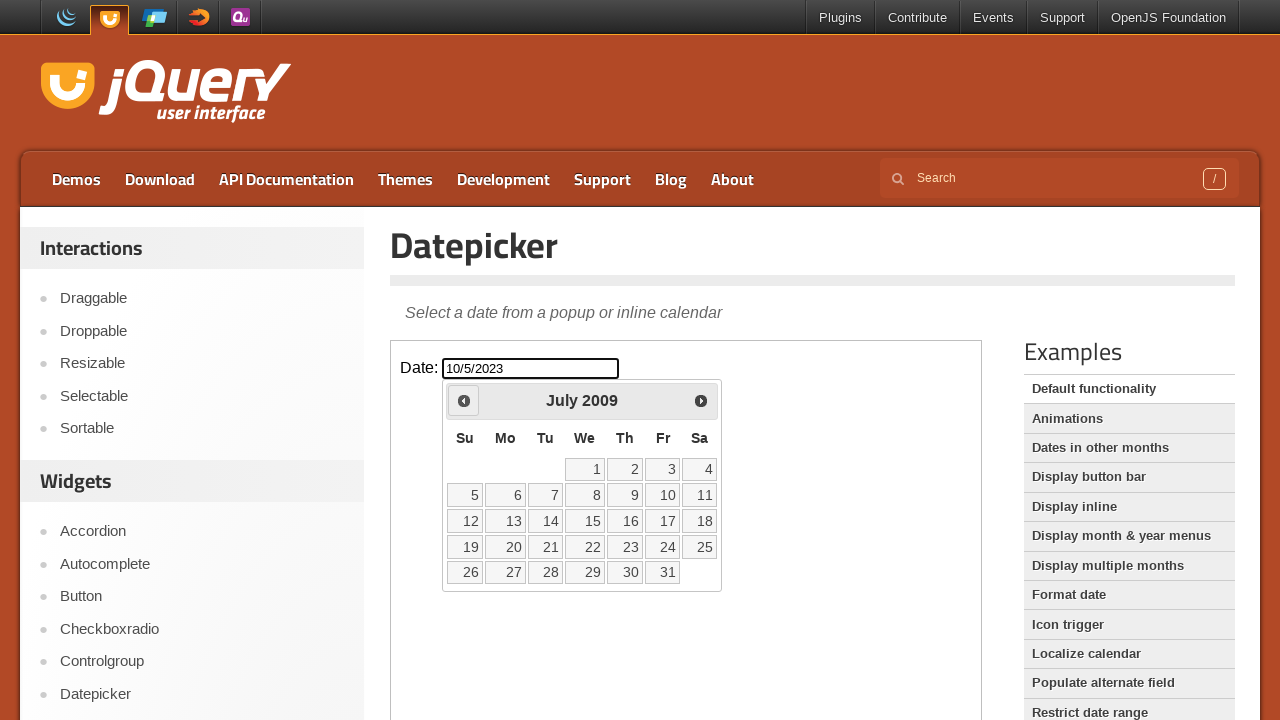

Read current calendar date: July 2009
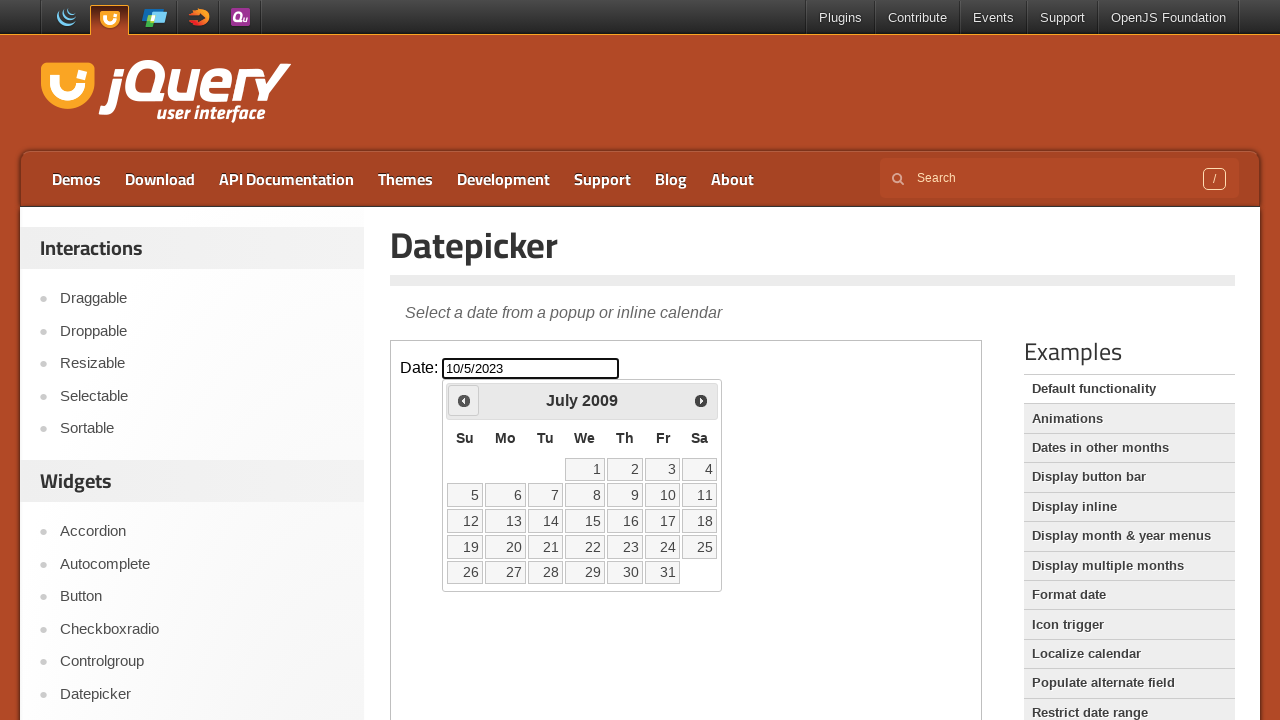

Clicked previous month button to navigate backwards at (464, 400) on iframe >> nth=0 >> internal:control=enter-frame >> span.ui-icon.ui-icon-circle-t
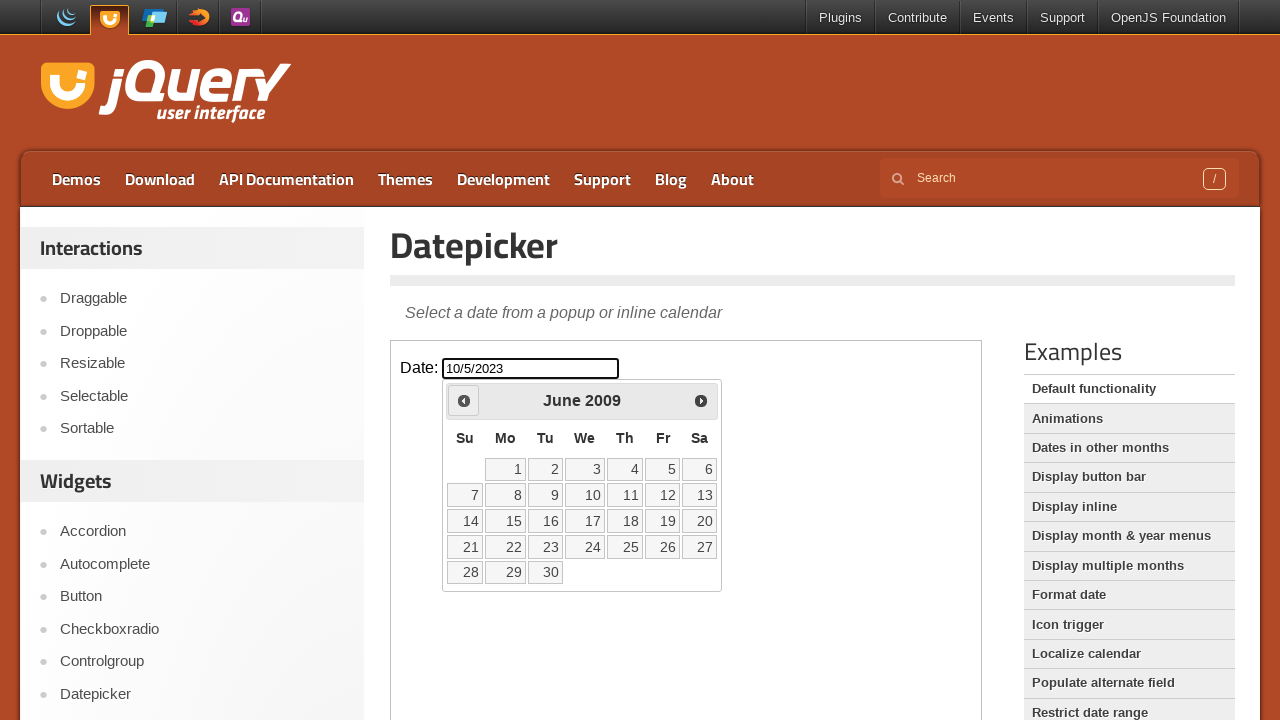

Read current calendar date: June 2009
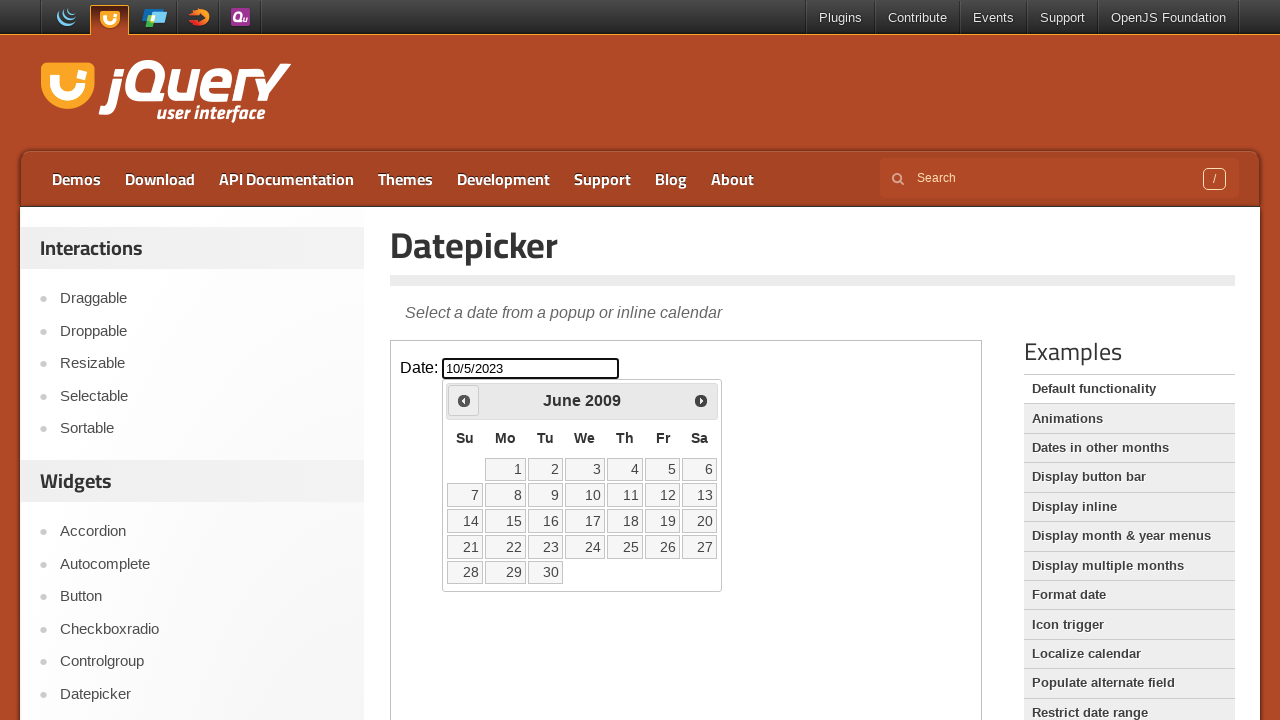

Clicked previous month button to navigate backwards at (464, 400) on iframe >> nth=0 >> internal:control=enter-frame >> span.ui-icon.ui-icon-circle-t
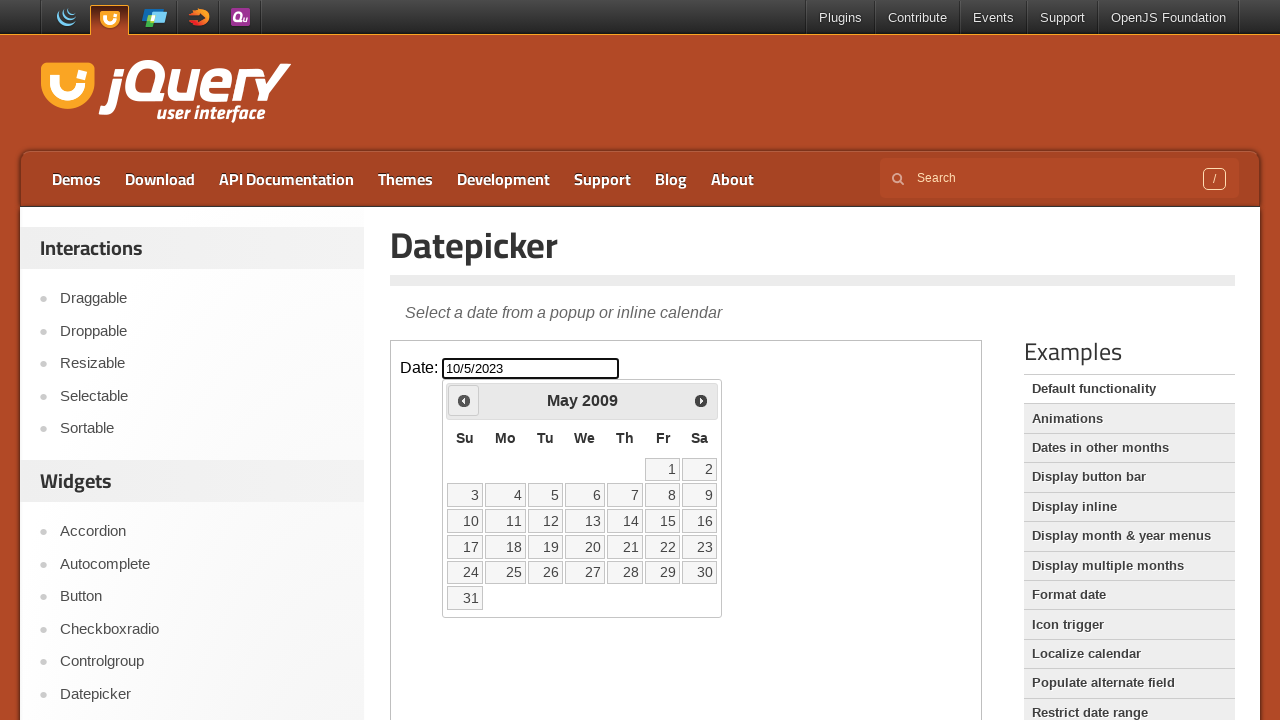

Read current calendar date: May 2009
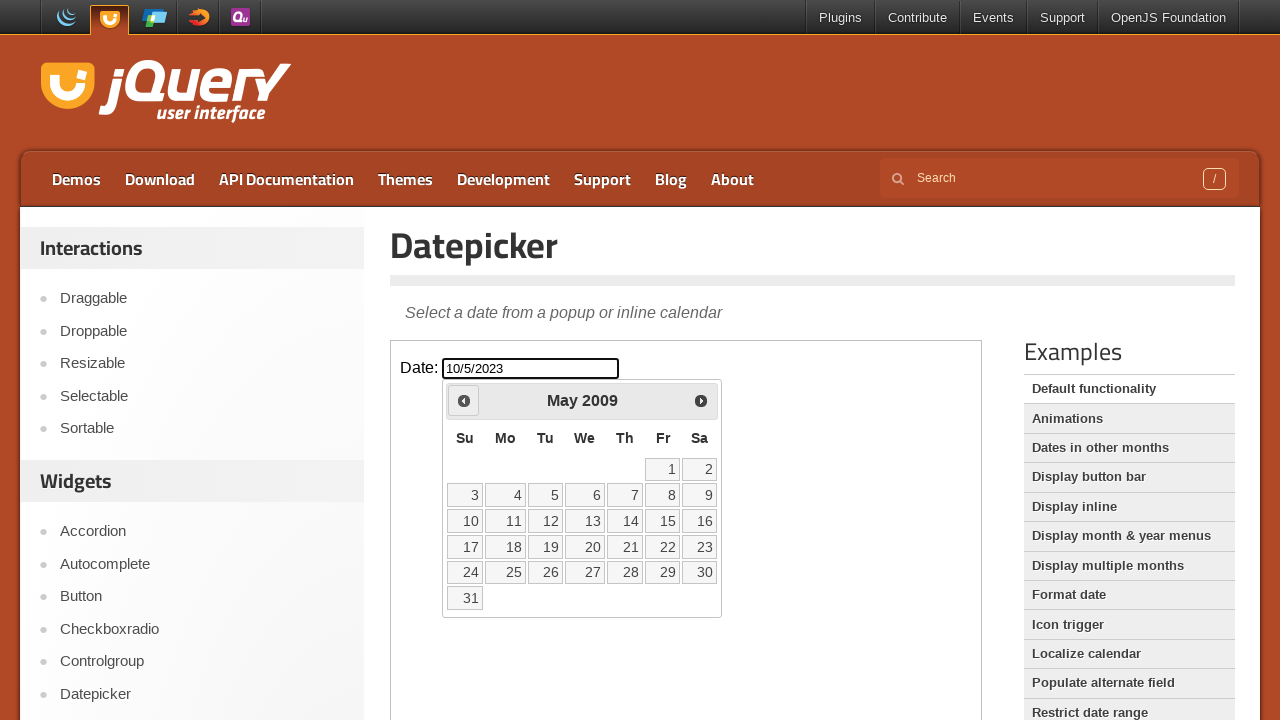

Clicked previous month button to navigate backwards at (464, 400) on iframe >> nth=0 >> internal:control=enter-frame >> span.ui-icon.ui-icon-circle-t
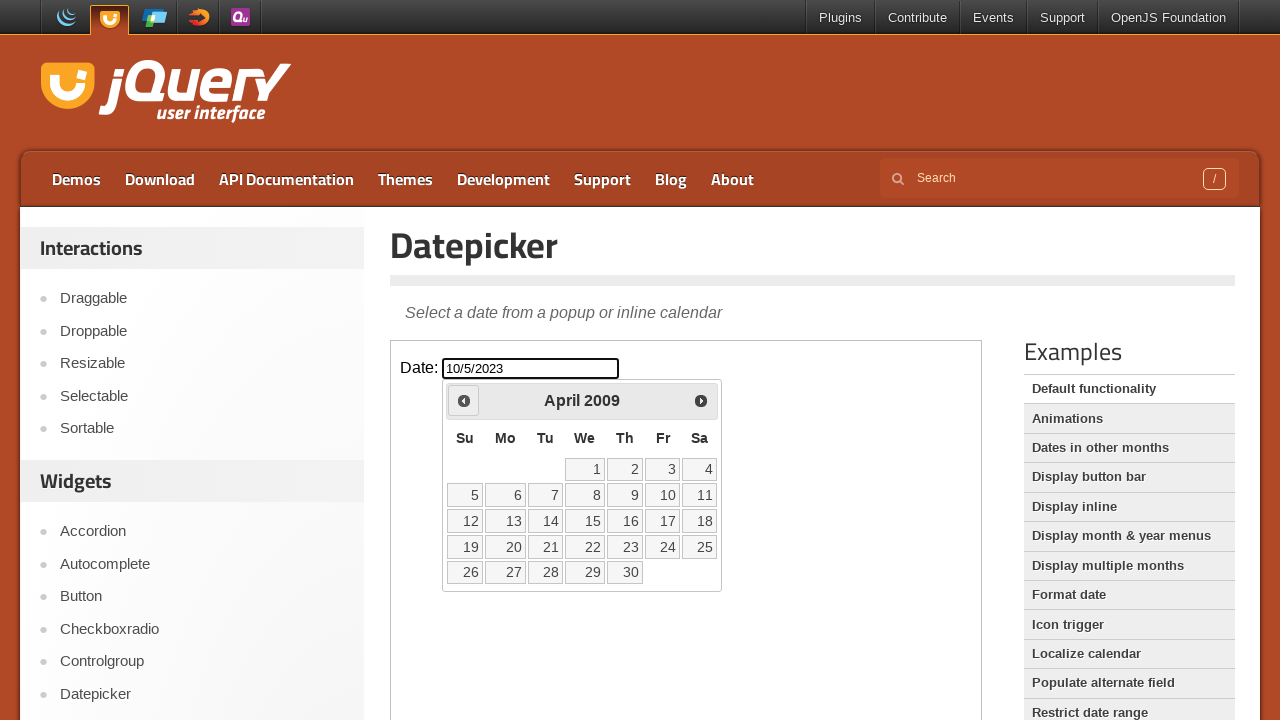

Read current calendar date: April 2009
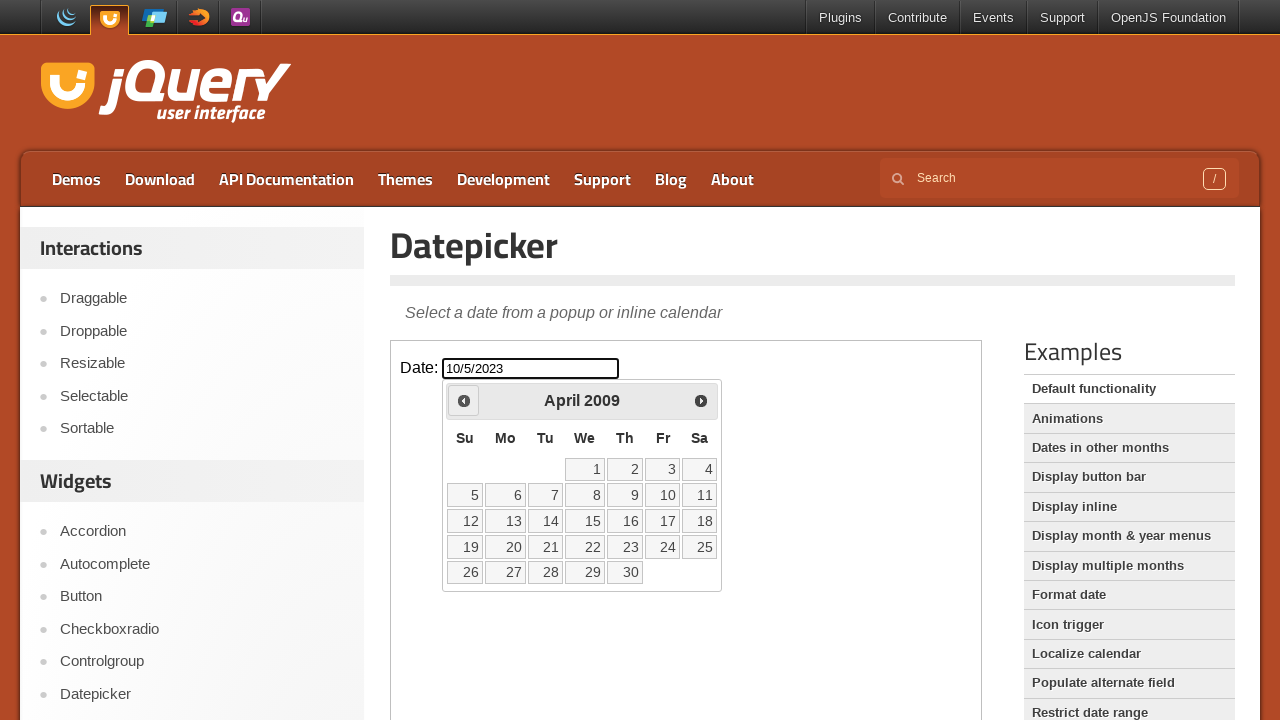

Clicked previous month button to navigate backwards at (464, 400) on iframe >> nth=0 >> internal:control=enter-frame >> span.ui-icon.ui-icon-circle-t
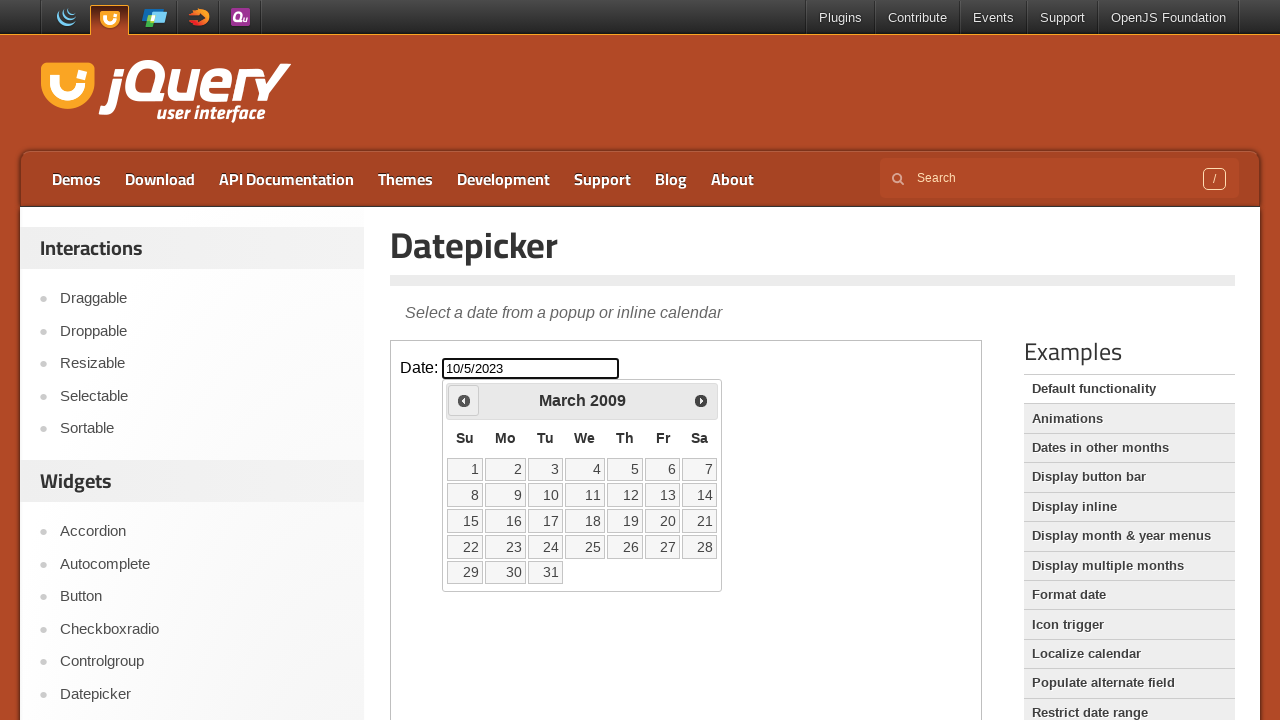

Read current calendar date: March 2009
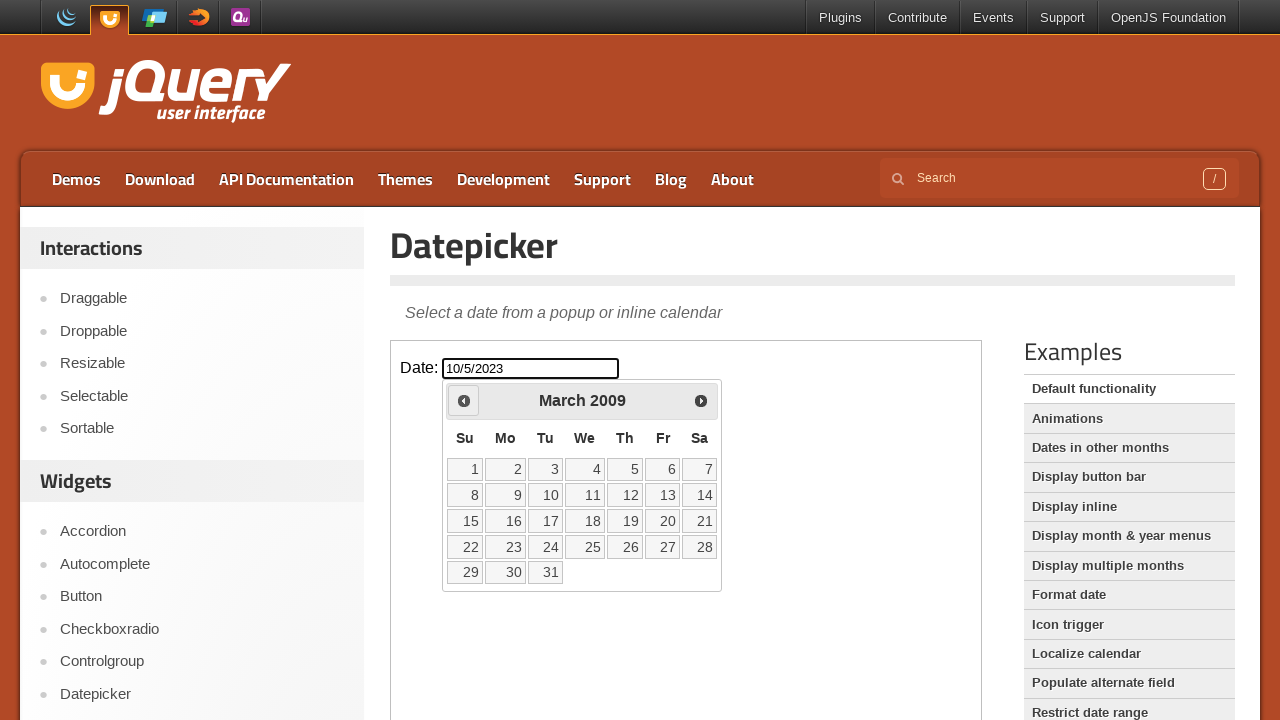

Clicked previous month button to navigate backwards at (464, 400) on iframe >> nth=0 >> internal:control=enter-frame >> span.ui-icon.ui-icon-circle-t
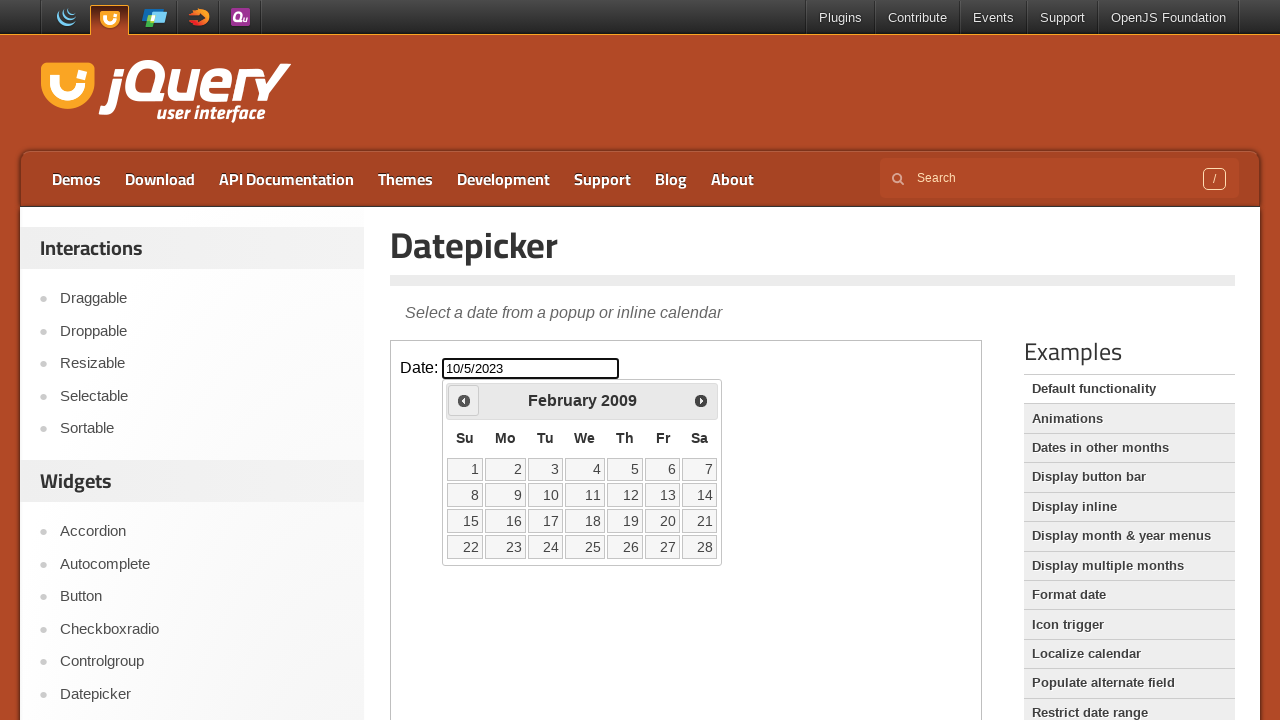

Read current calendar date: February 2009
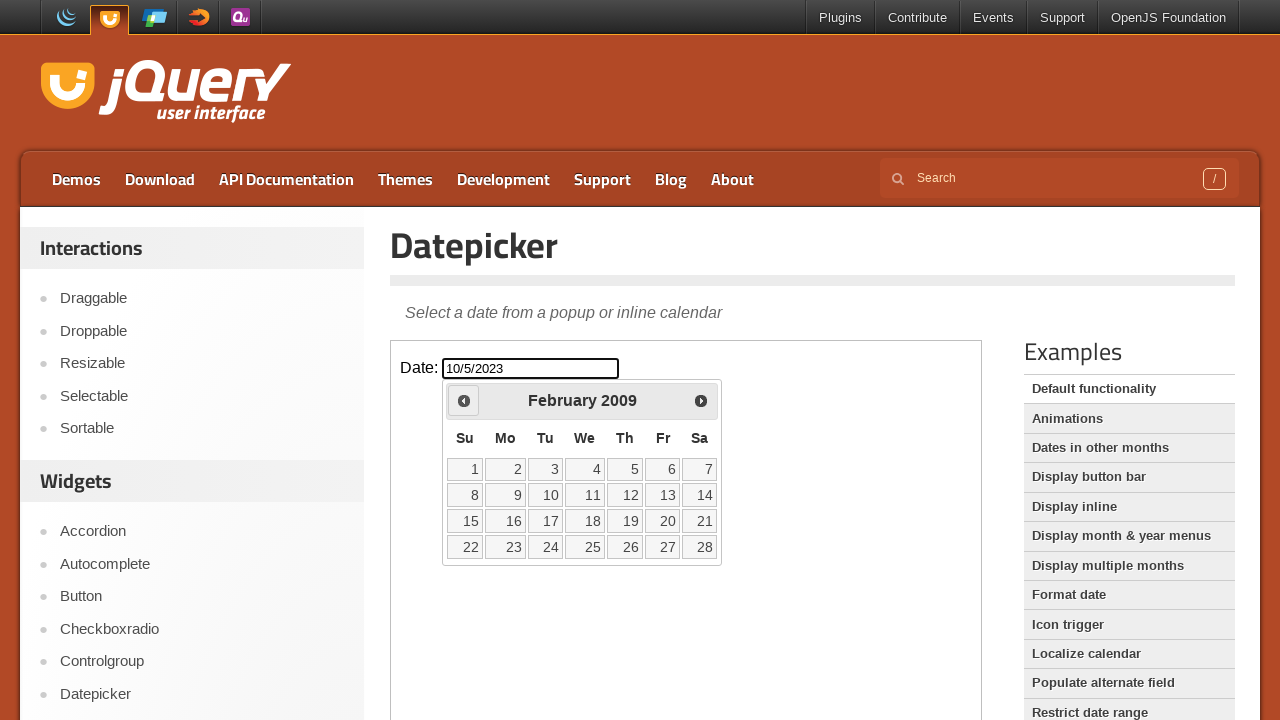

Clicked previous month button to navigate backwards at (464, 400) on iframe >> nth=0 >> internal:control=enter-frame >> span.ui-icon.ui-icon-circle-t
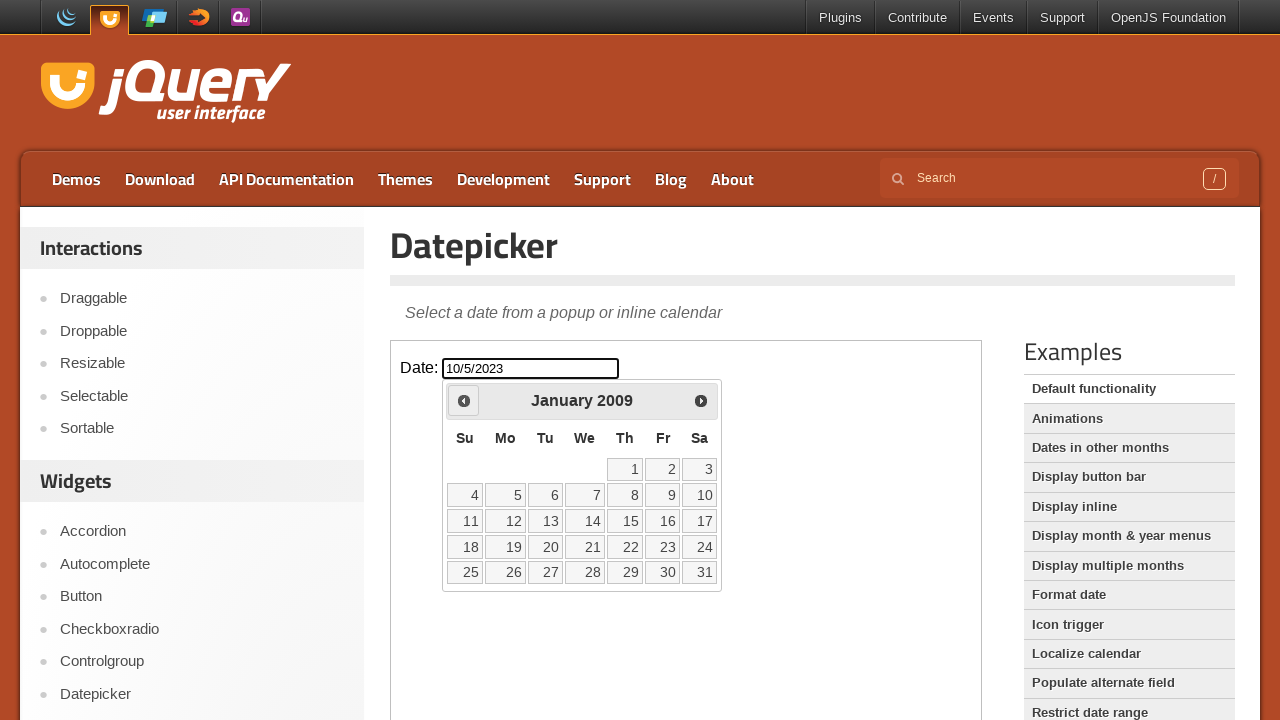

Read current calendar date: January 2009
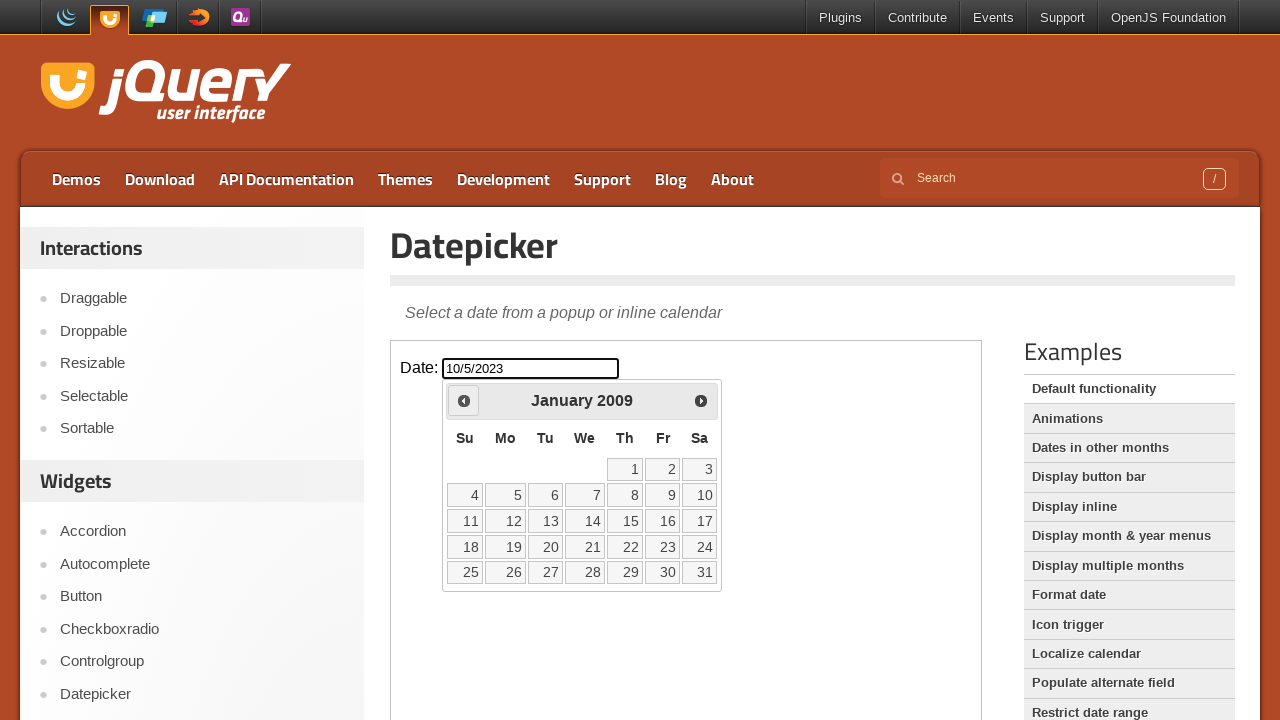

Clicked previous month button to navigate backwards at (464, 400) on iframe >> nth=0 >> internal:control=enter-frame >> span.ui-icon.ui-icon-circle-t
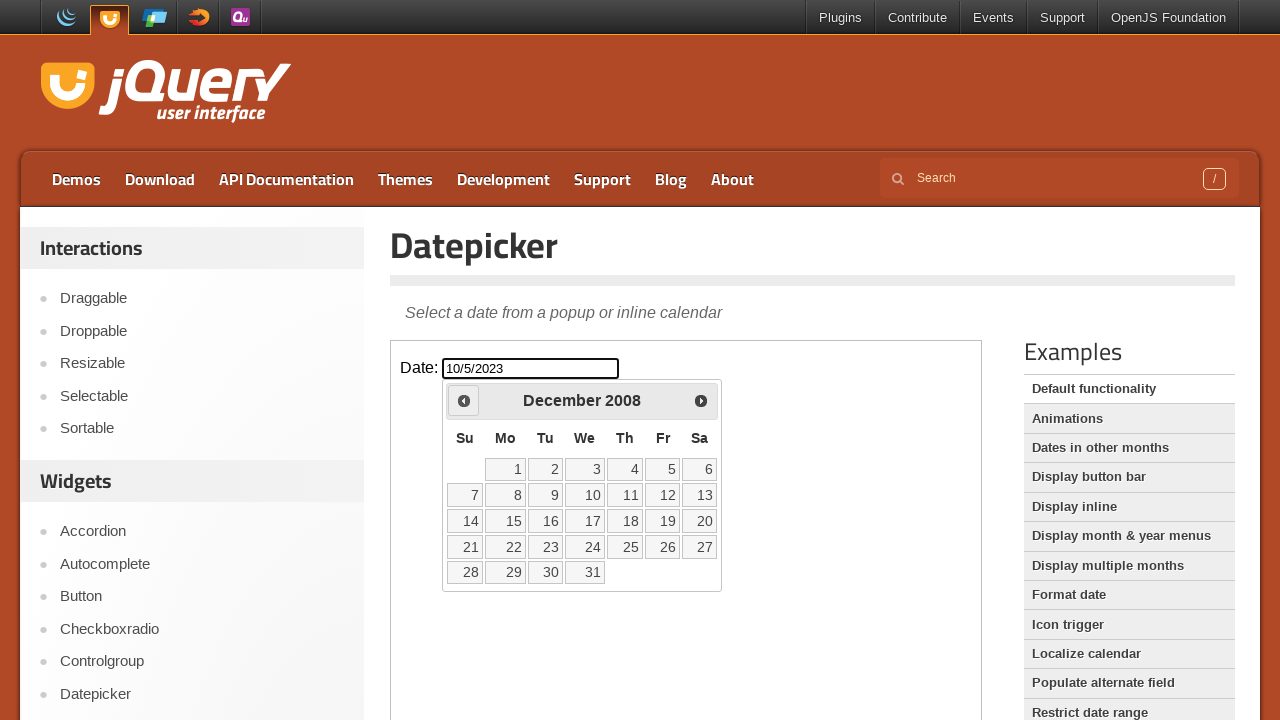

Read current calendar date: December 2008
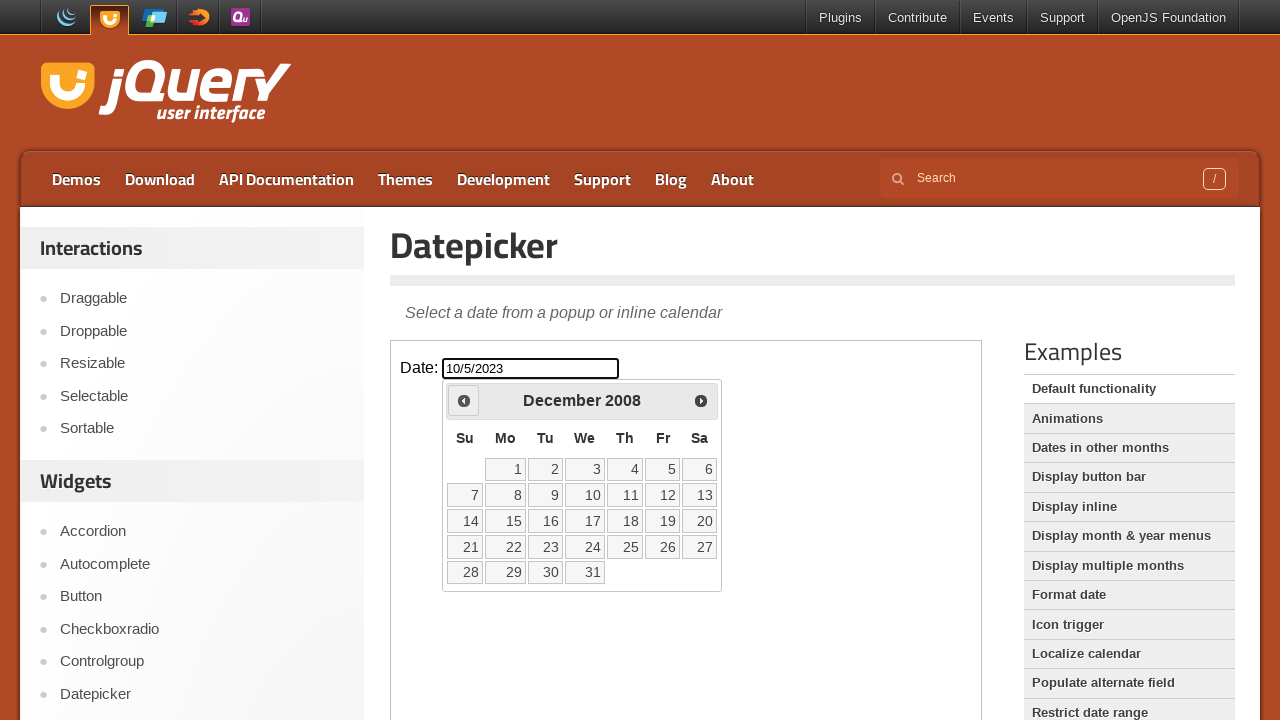

Clicked previous month button to navigate backwards at (464, 400) on iframe >> nth=0 >> internal:control=enter-frame >> span.ui-icon.ui-icon-circle-t
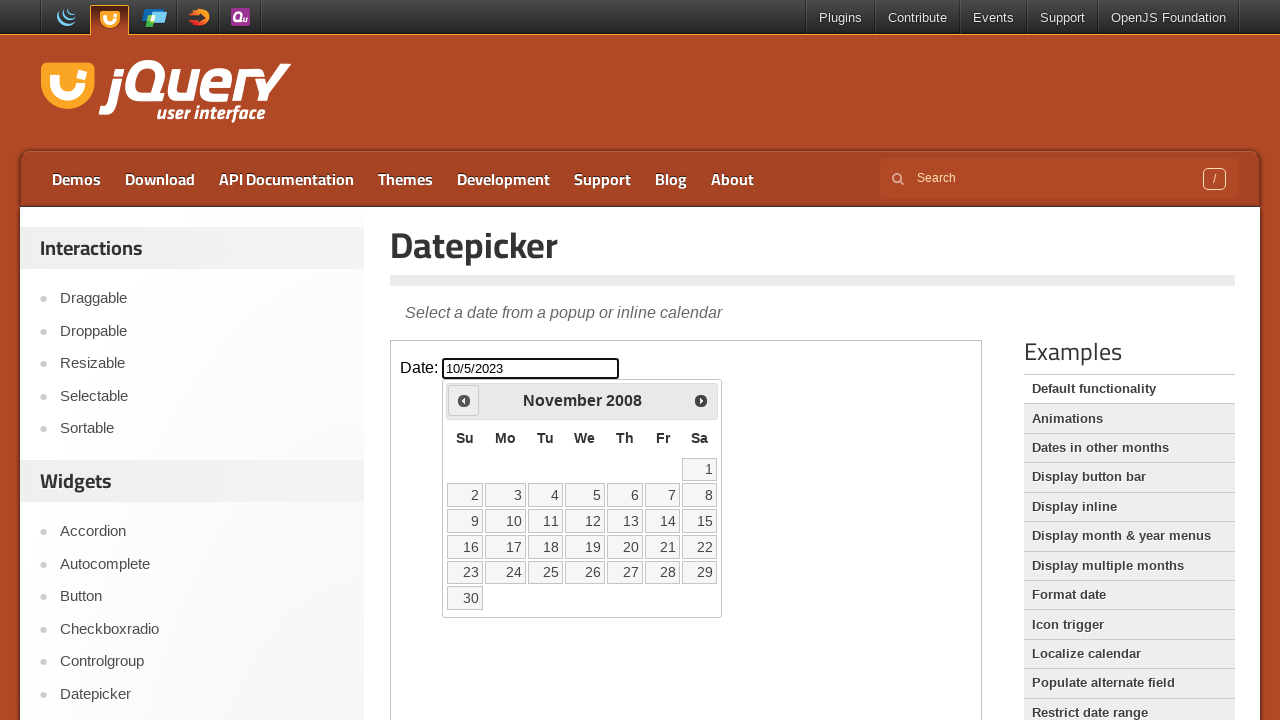

Read current calendar date: November 2008
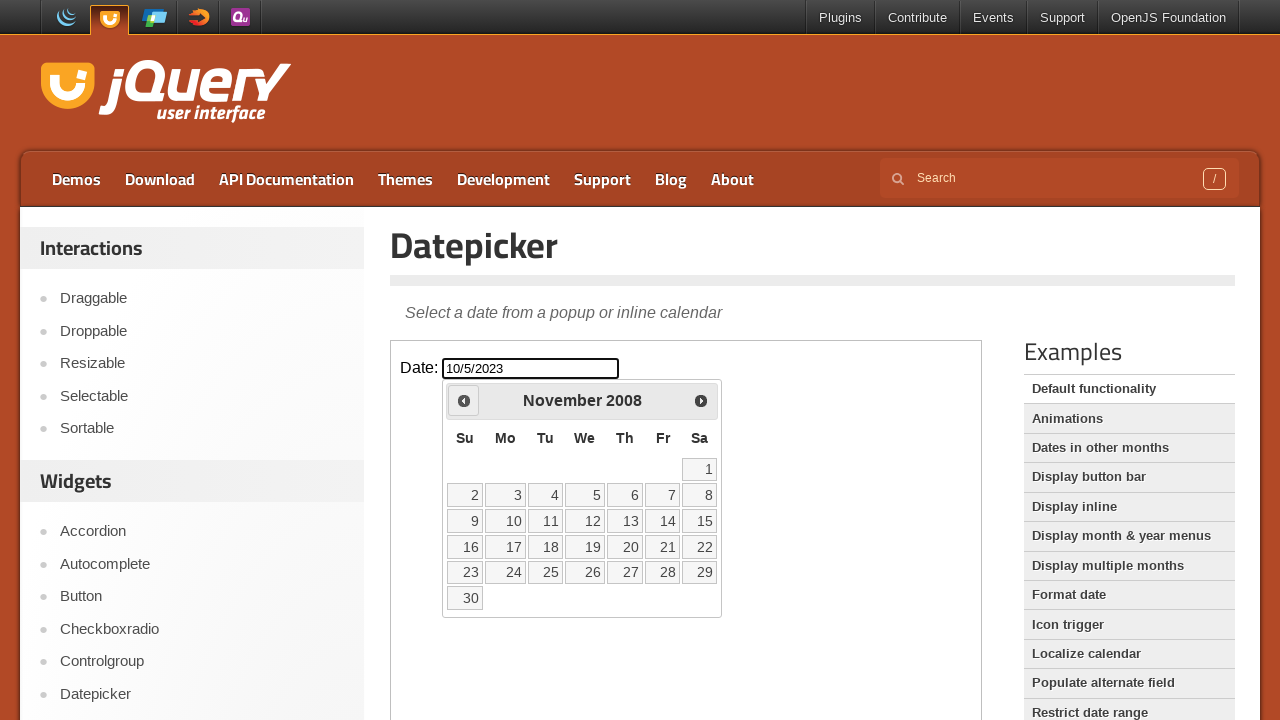

Clicked previous month button to navigate backwards at (464, 400) on iframe >> nth=0 >> internal:control=enter-frame >> span.ui-icon.ui-icon-circle-t
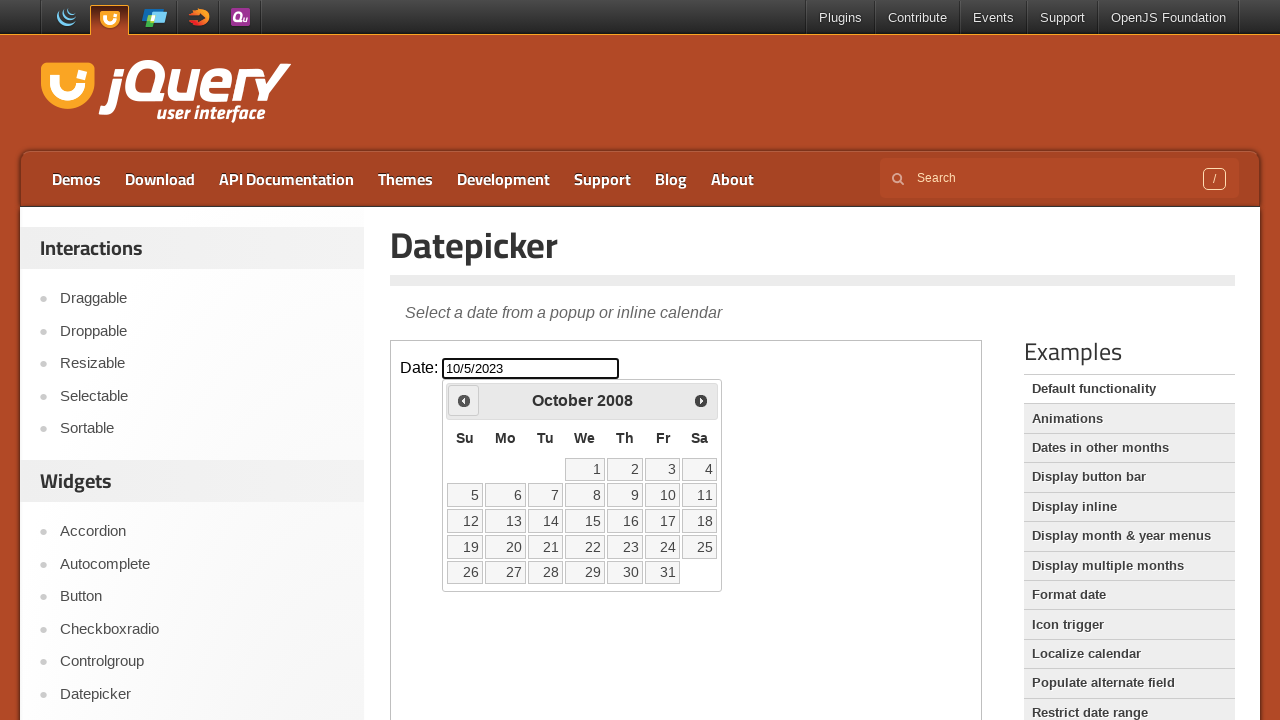

Read current calendar date: October 2008
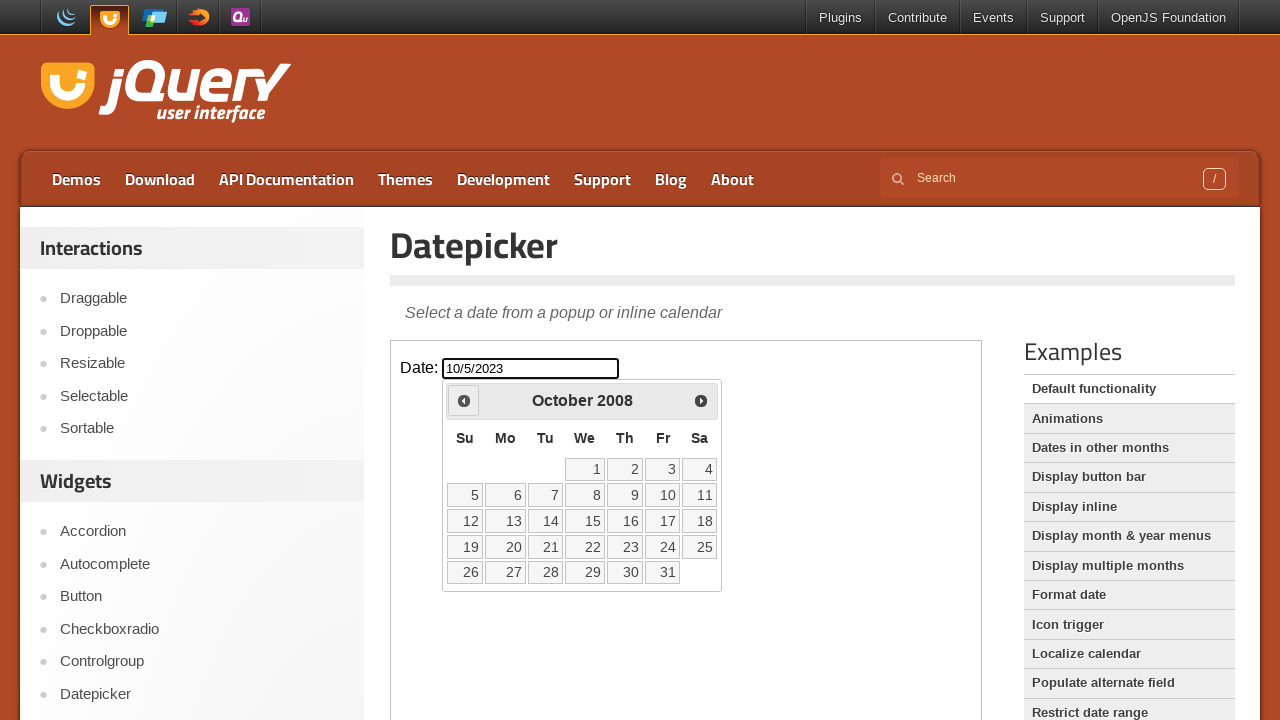

Clicked previous month button to navigate backwards at (464, 400) on iframe >> nth=0 >> internal:control=enter-frame >> span.ui-icon.ui-icon-circle-t
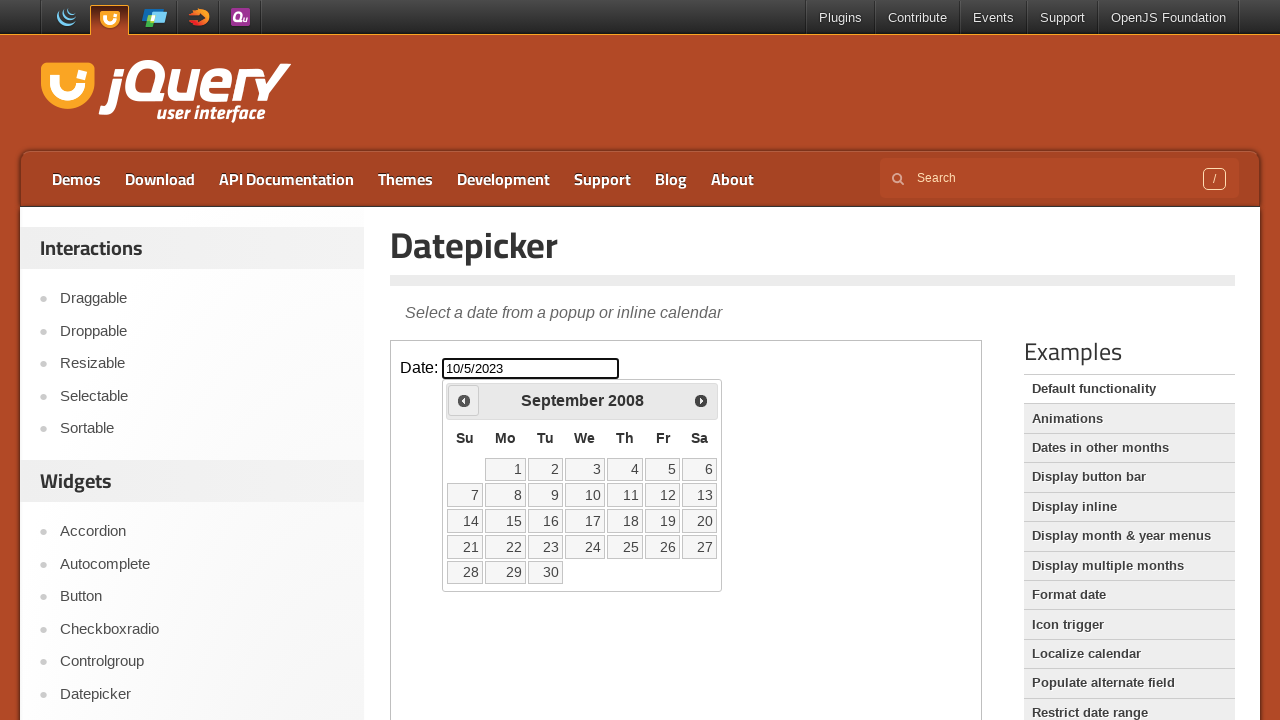

Read current calendar date: September 2008
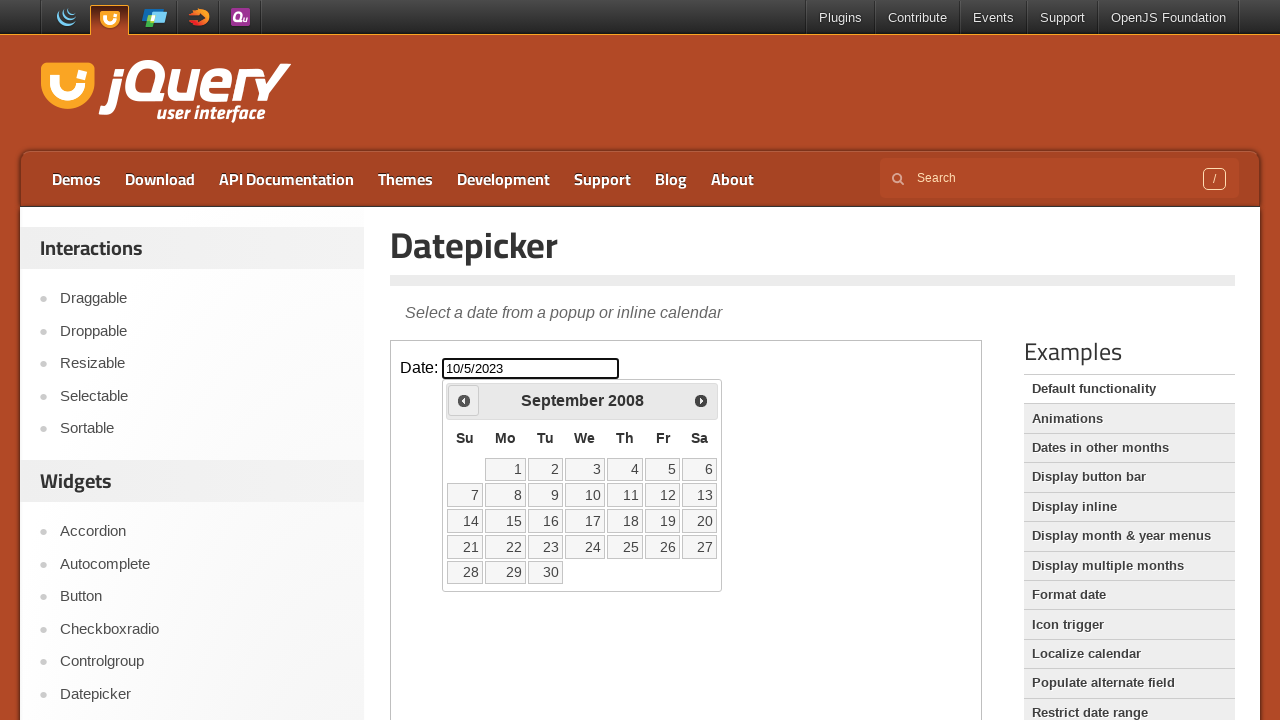

Clicked previous month button to navigate backwards at (464, 400) on iframe >> nth=0 >> internal:control=enter-frame >> span.ui-icon.ui-icon-circle-t
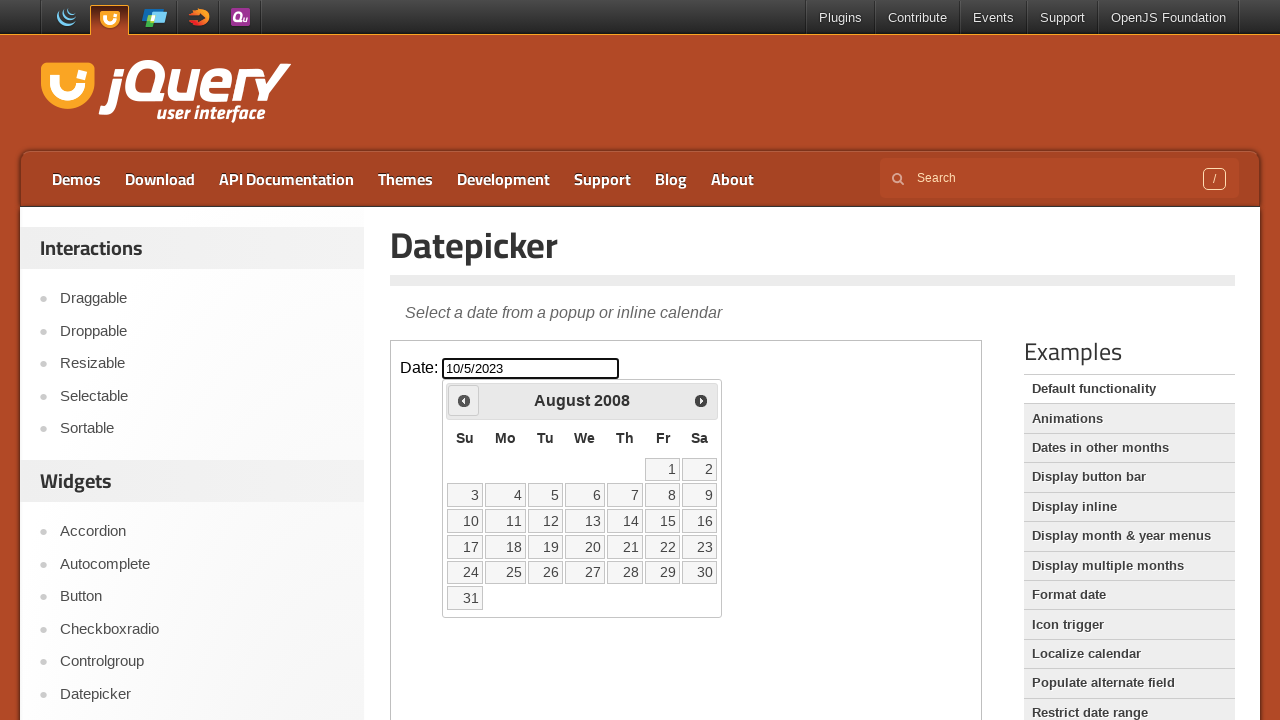

Read current calendar date: August 2008
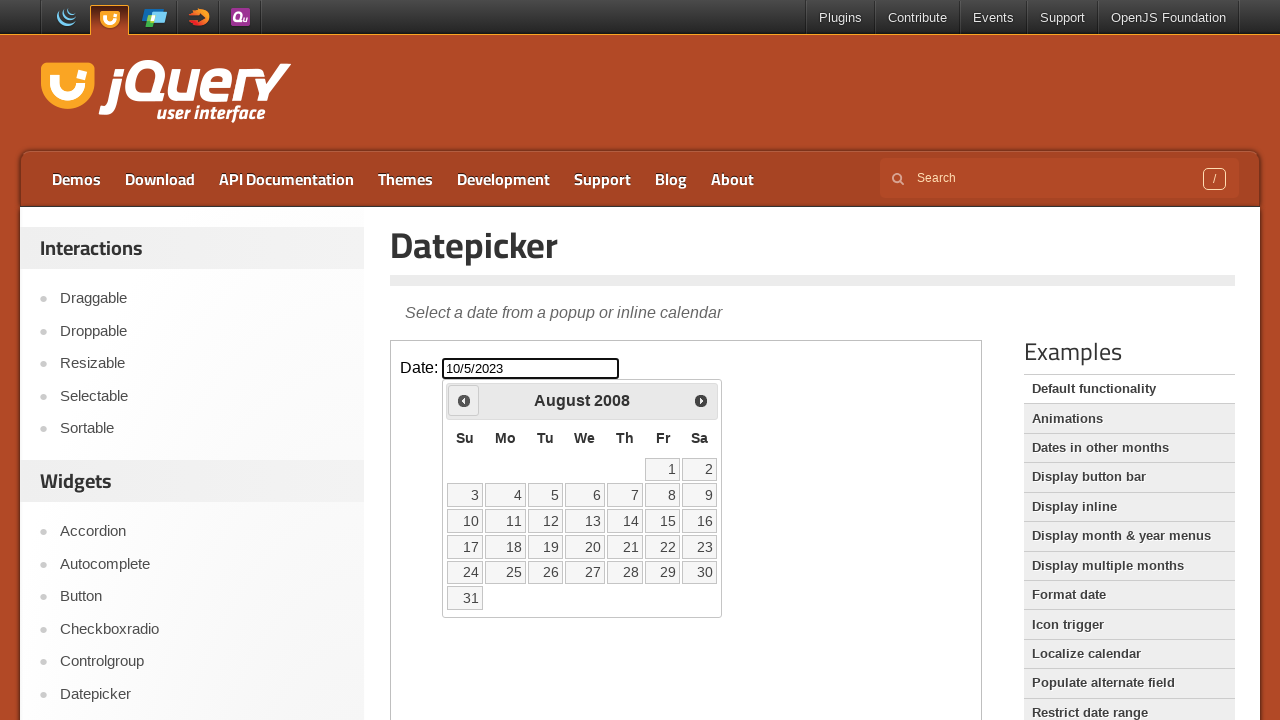

Clicked previous month button to navigate backwards at (464, 400) on iframe >> nth=0 >> internal:control=enter-frame >> span.ui-icon.ui-icon-circle-t
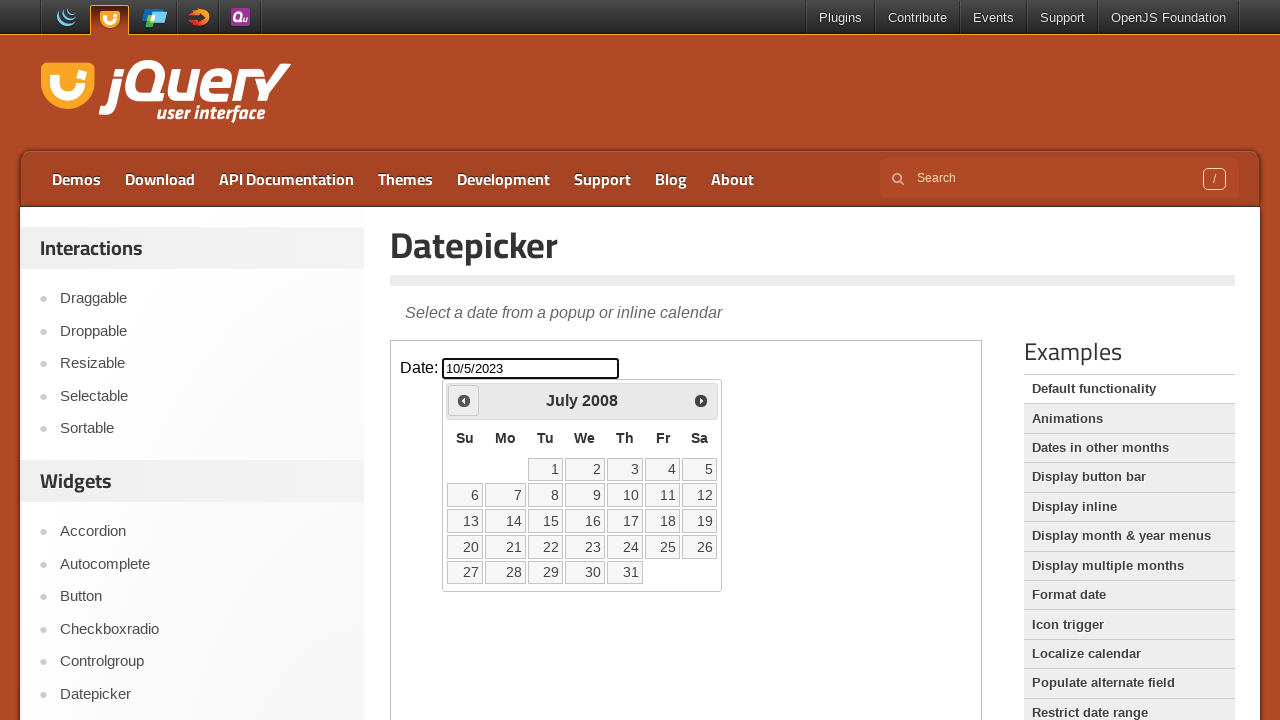

Read current calendar date: July 2008
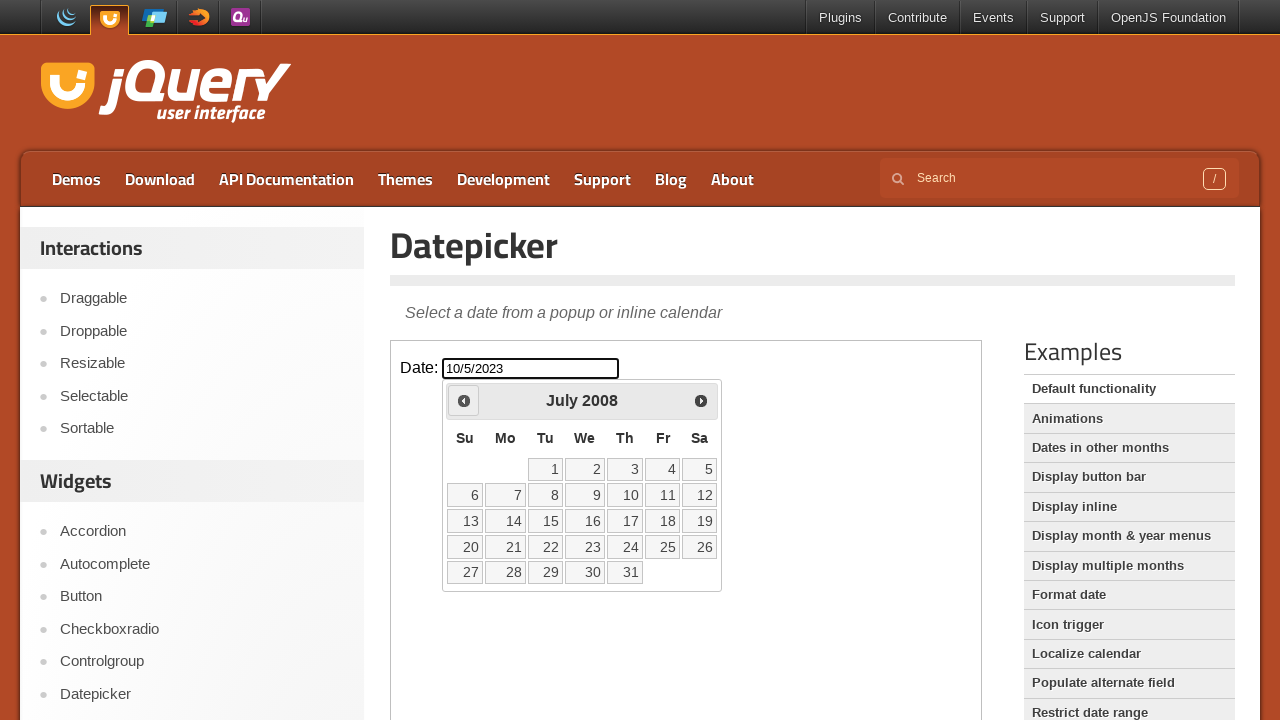

Clicked previous month button to navigate backwards at (464, 400) on iframe >> nth=0 >> internal:control=enter-frame >> span.ui-icon.ui-icon-circle-t
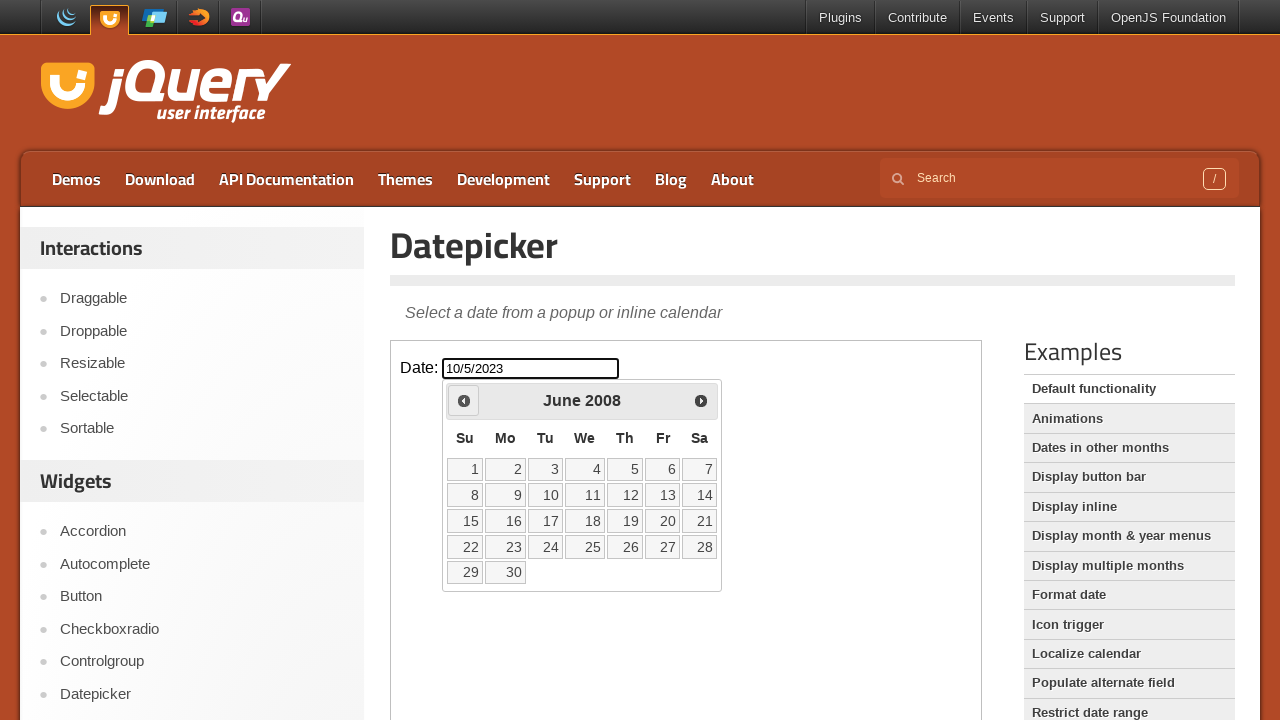

Read current calendar date: June 2008
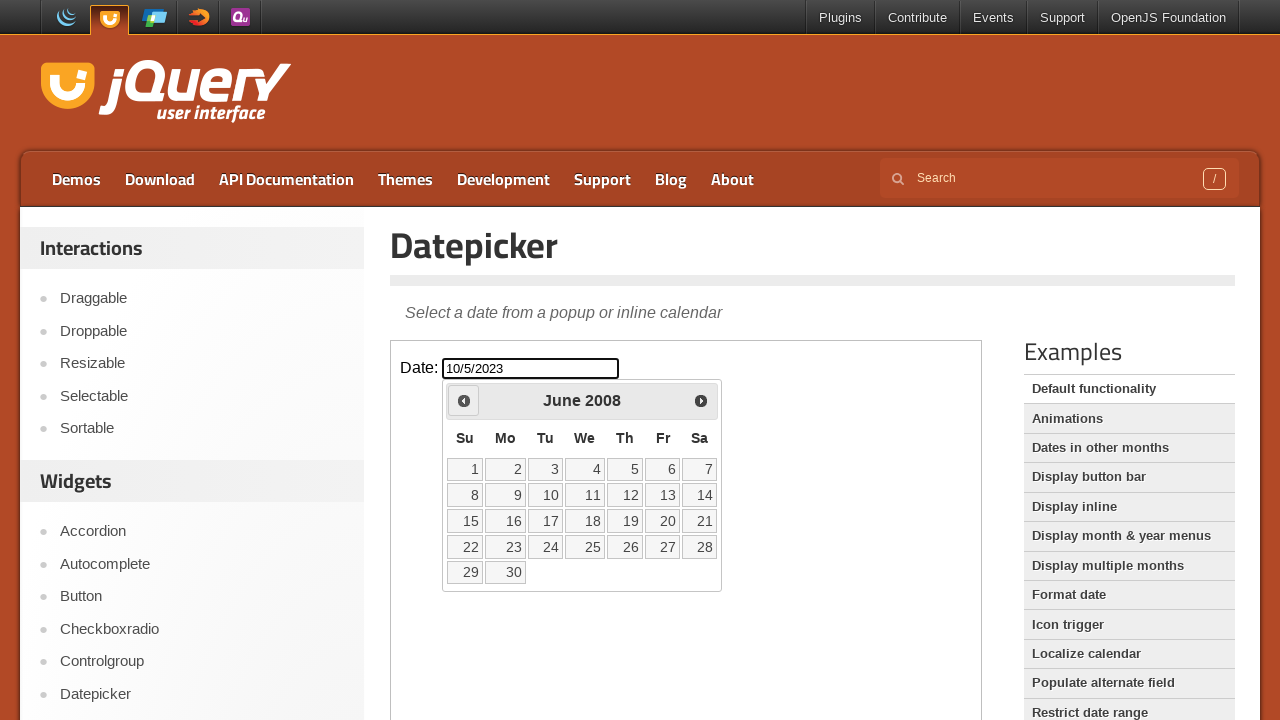

Clicked previous month button to navigate backwards at (464, 400) on iframe >> nth=0 >> internal:control=enter-frame >> span.ui-icon.ui-icon-circle-t
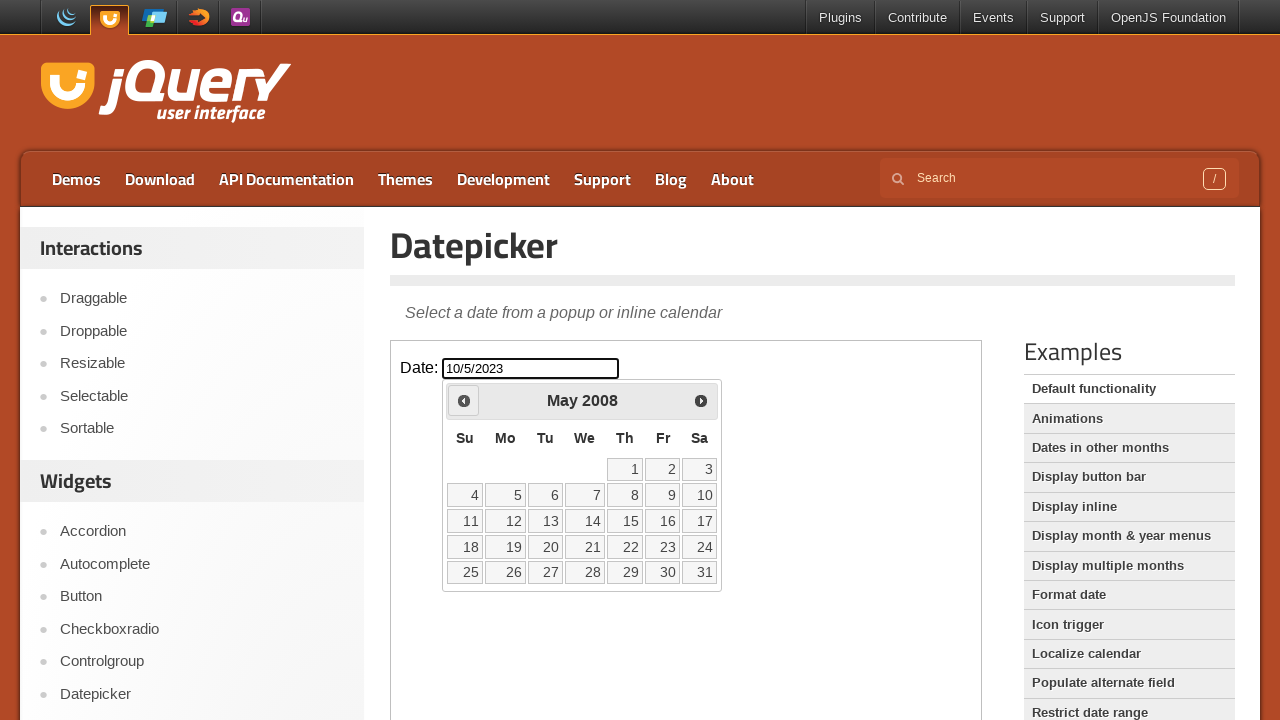

Read current calendar date: May 2008
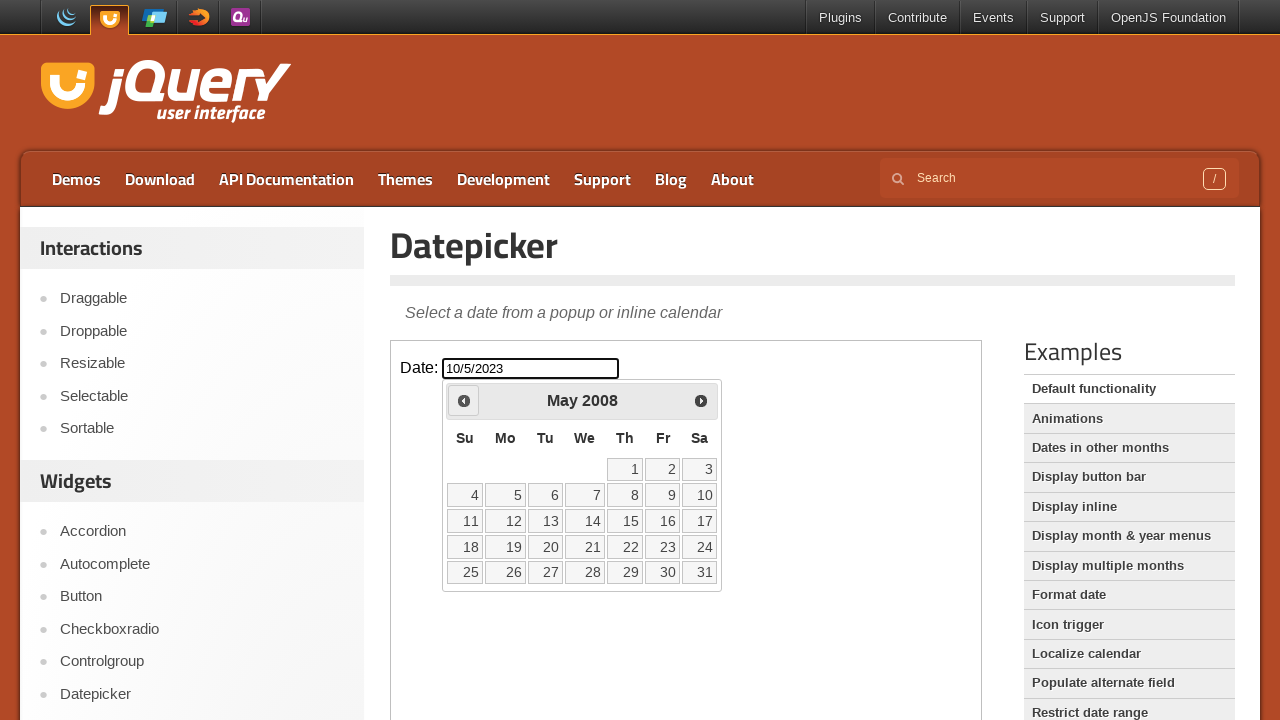

Clicked previous month button to navigate backwards at (464, 400) on iframe >> nth=0 >> internal:control=enter-frame >> span.ui-icon.ui-icon-circle-t
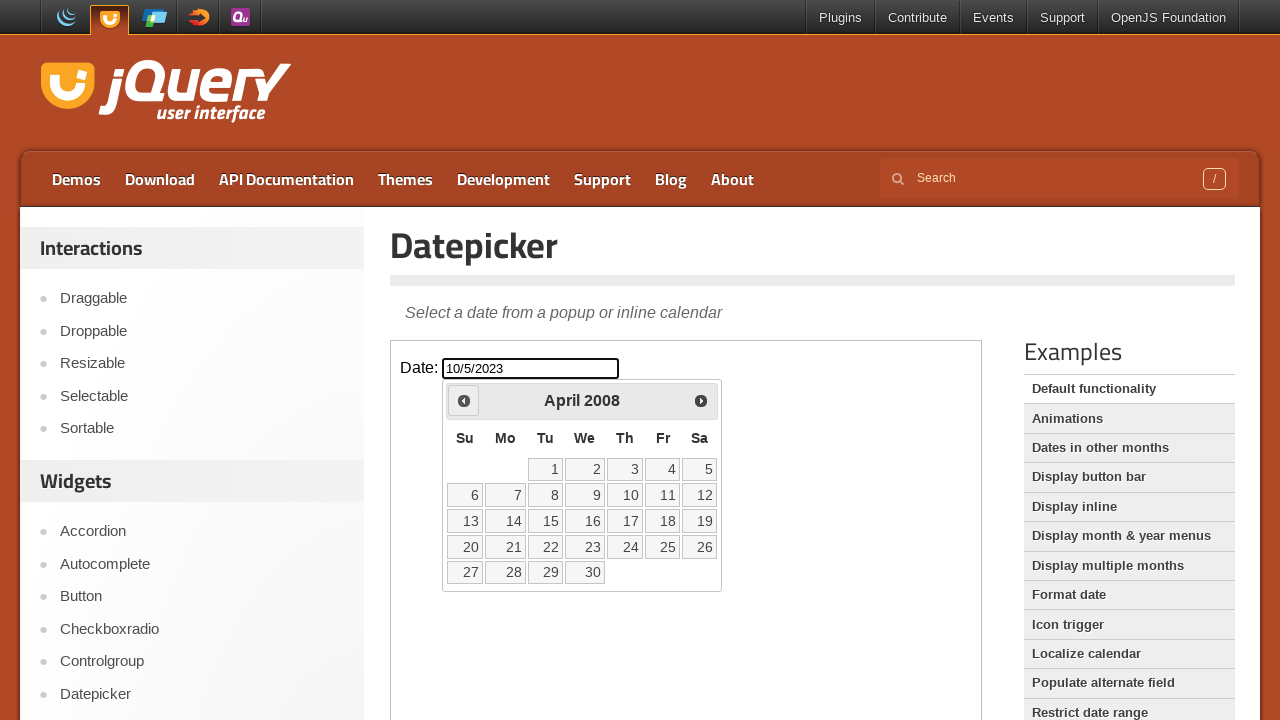

Read current calendar date: April 2008
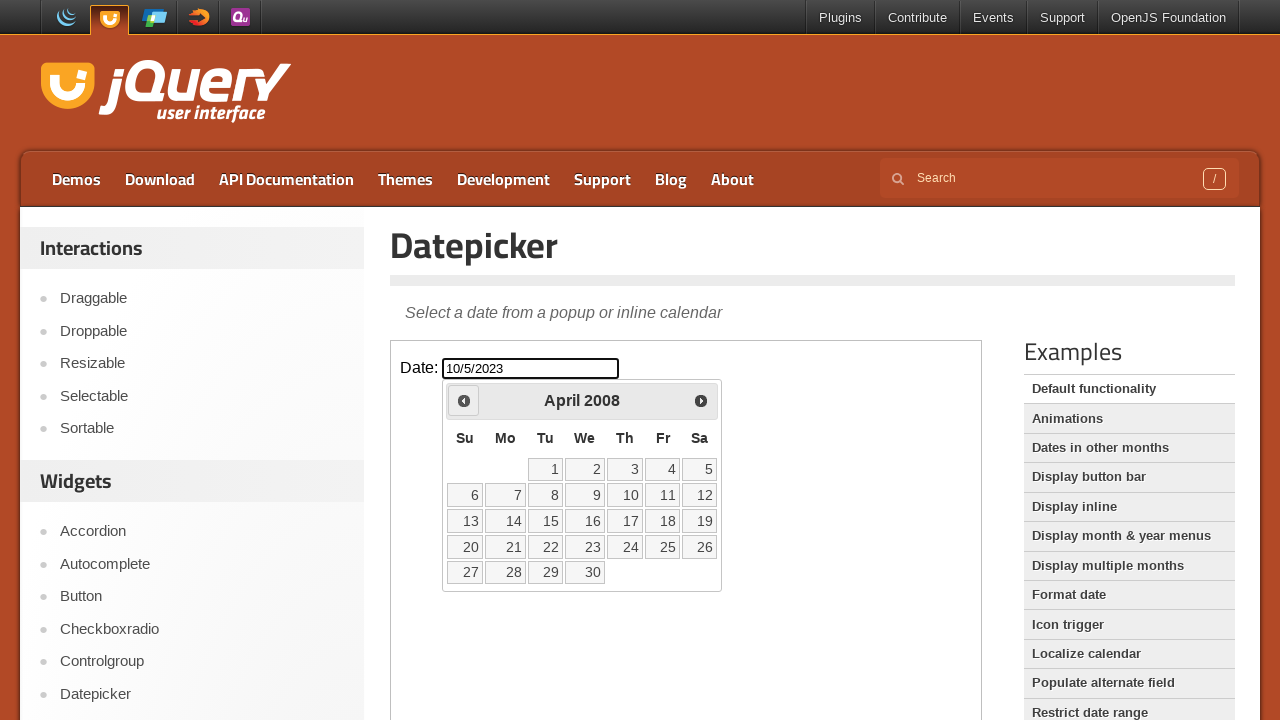

Clicked previous month button to navigate backwards at (464, 400) on iframe >> nth=0 >> internal:control=enter-frame >> span.ui-icon.ui-icon-circle-t
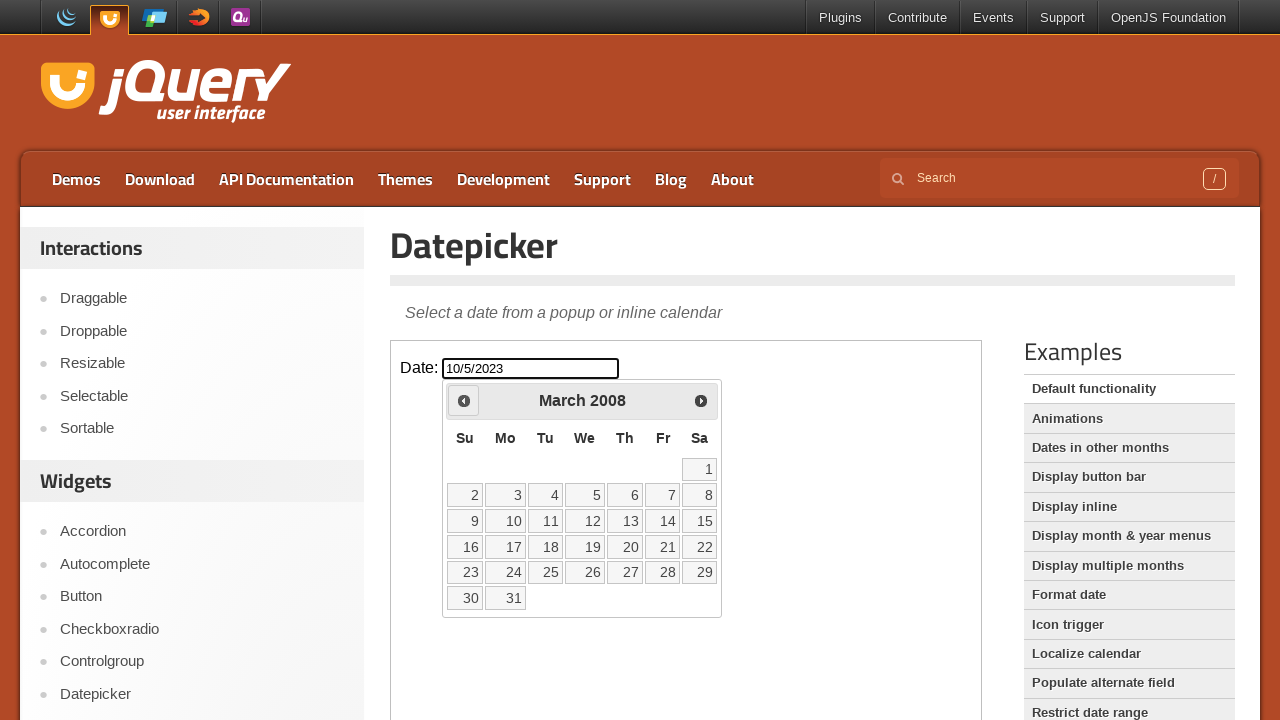

Read current calendar date: March 2008
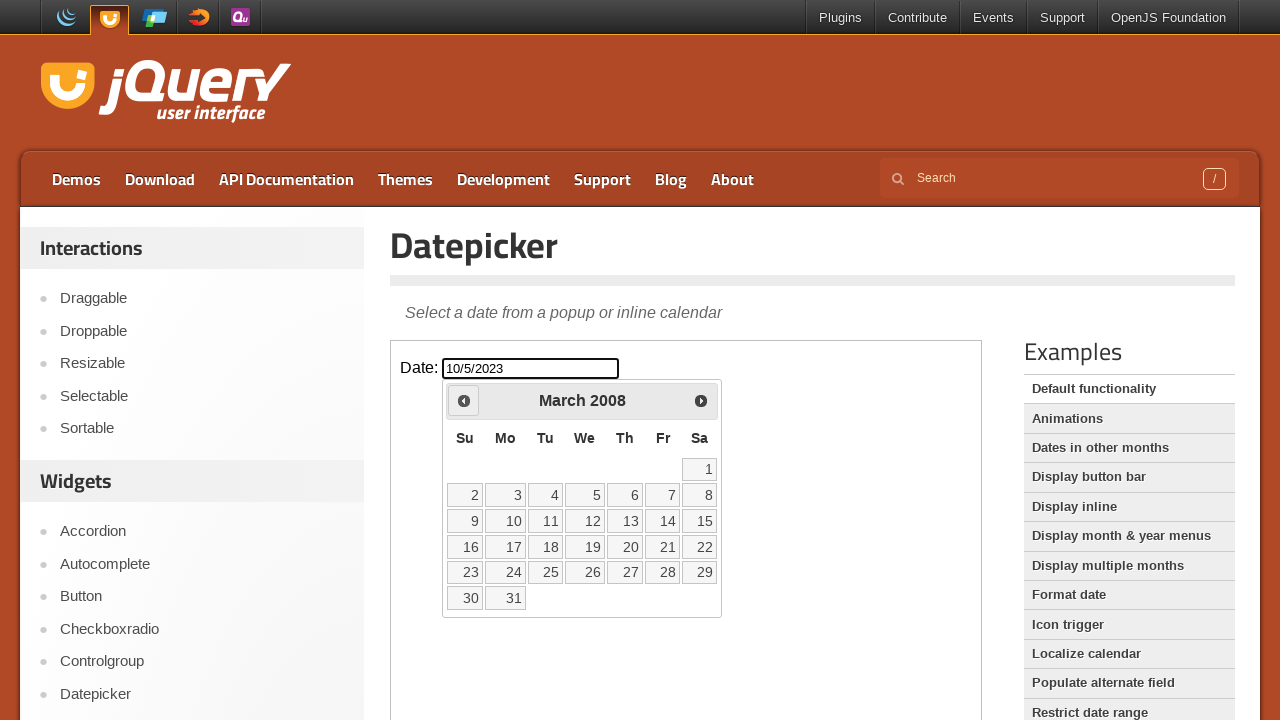

Clicked previous month button to navigate backwards at (464, 400) on iframe >> nth=0 >> internal:control=enter-frame >> span.ui-icon.ui-icon-circle-t
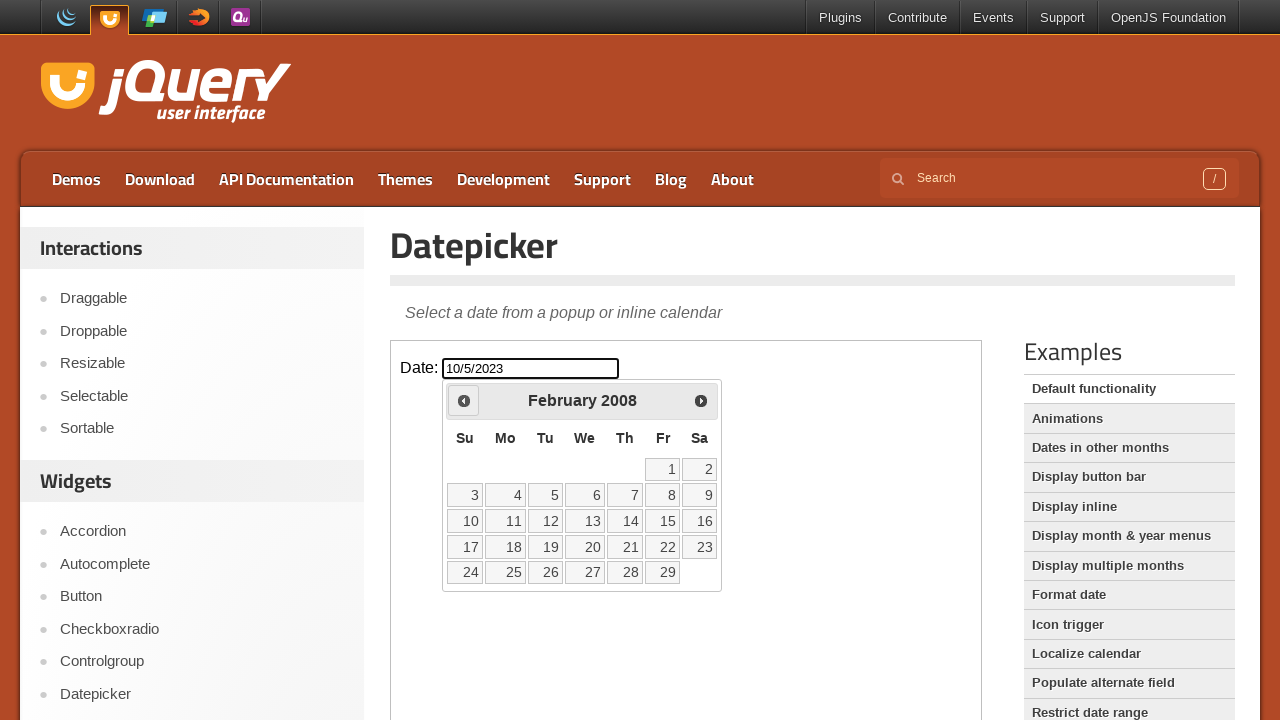

Read current calendar date: February 2008
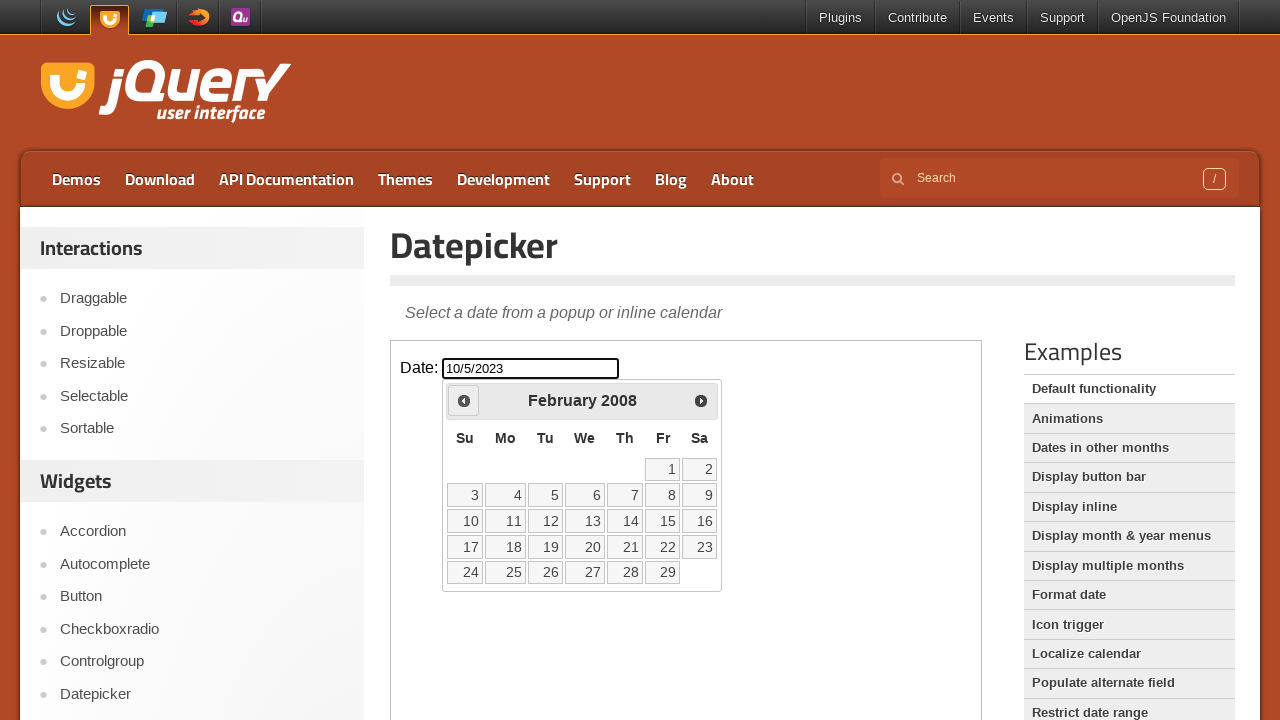

Clicked previous month button to navigate backwards at (464, 400) on iframe >> nth=0 >> internal:control=enter-frame >> span.ui-icon.ui-icon-circle-t
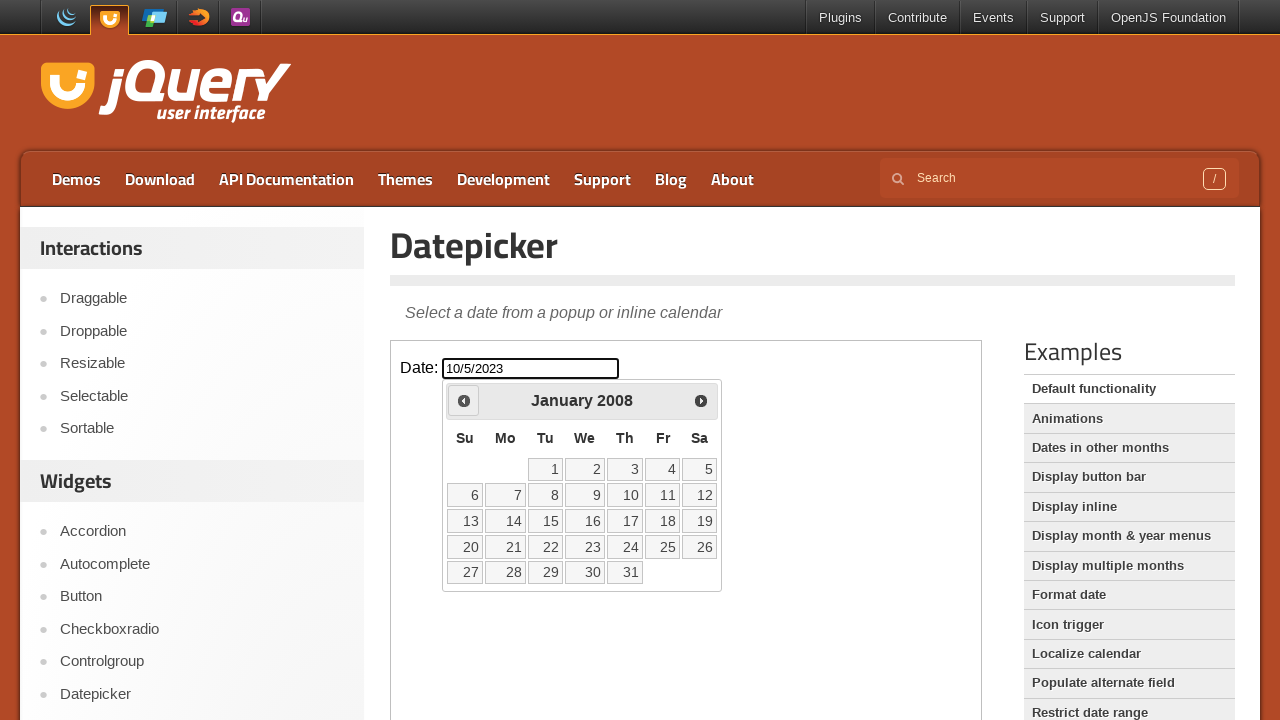

Read current calendar date: January 2008
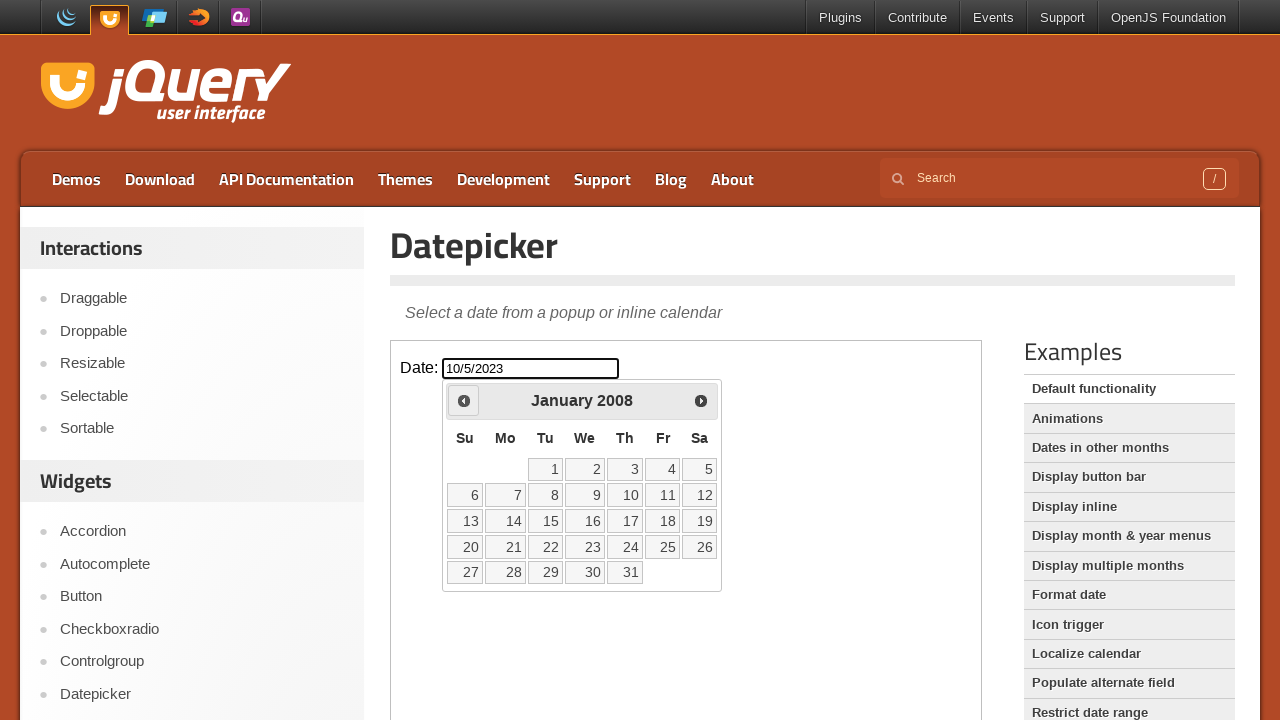

Clicked previous month button to navigate backwards at (464, 400) on iframe >> nth=0 >> internal:control=enter-frame >> span.ui-icon.ui-icon-circle-t
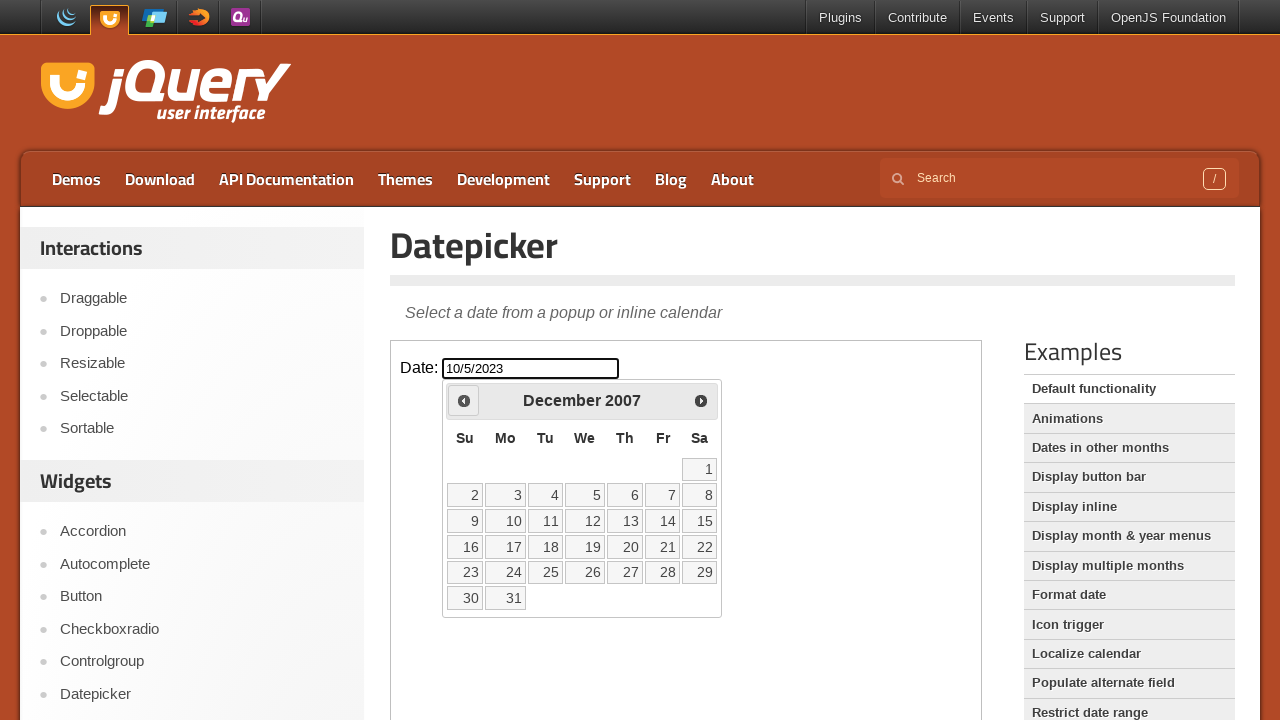

Read current calendar date: December 2007
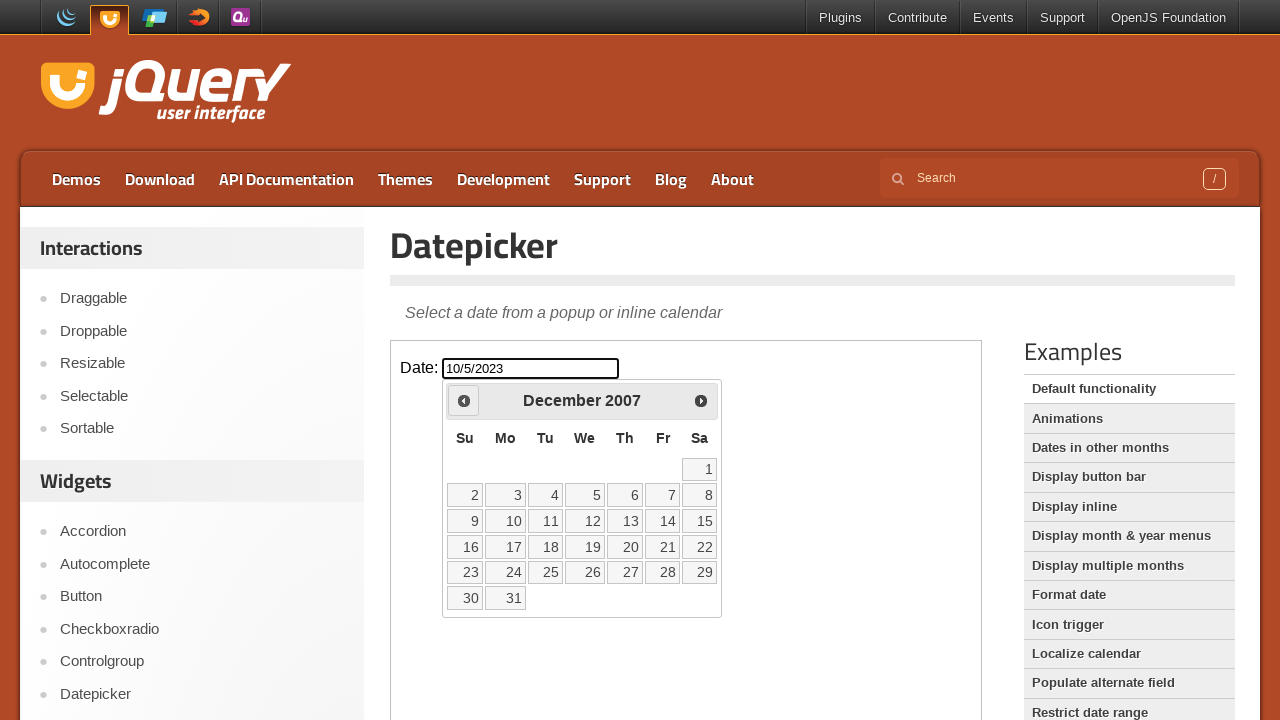

Clicked previous month button to navigate backwards at (464, 400) on iframe >> nth=0 >> internal:control=enter-frame >> span.ui-icon.ui-icon-circle-t
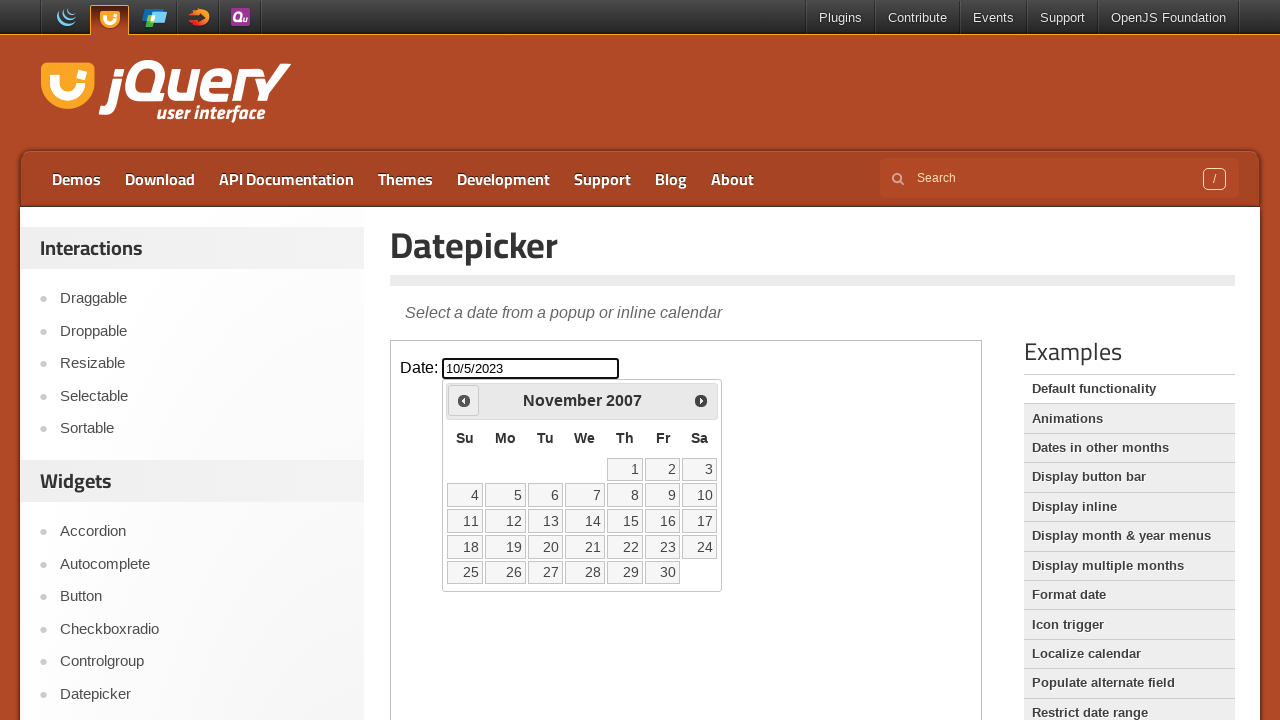

Read current calendar date: November 2007
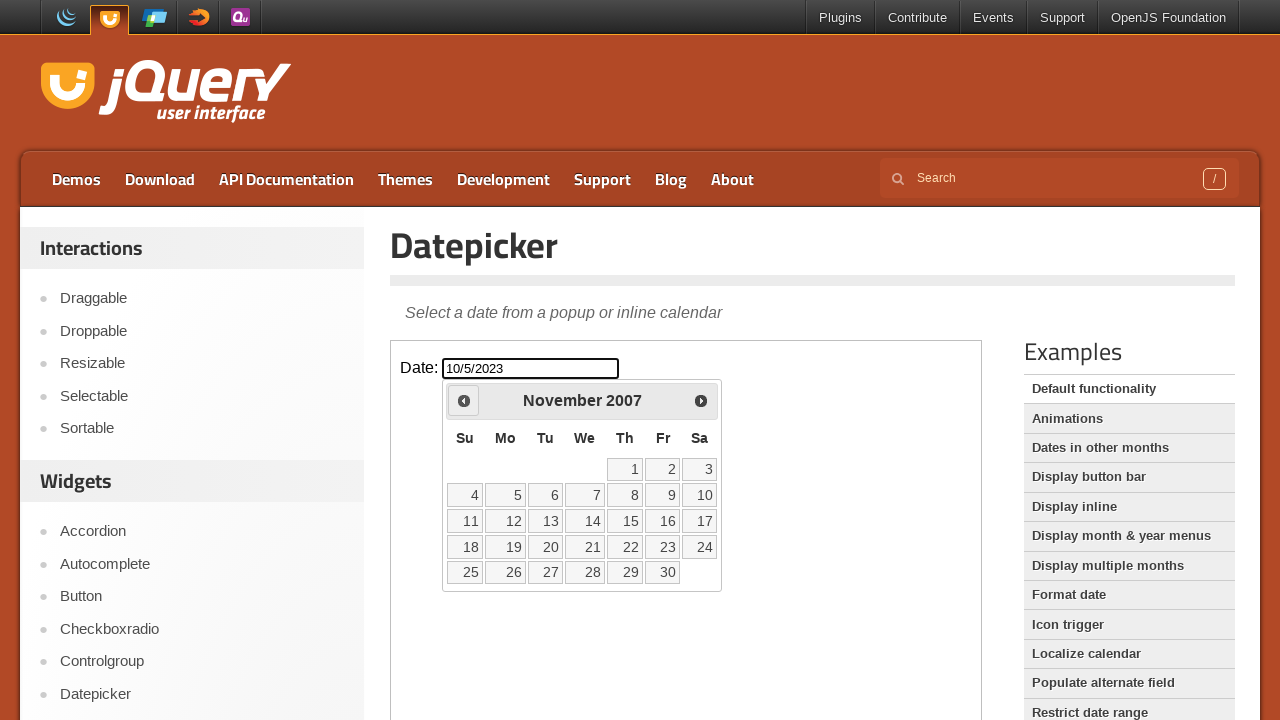

Clicked previous month button to navigate backwards at (464, 400) on iframe >> nth=0 >> internal:control=enter-frame >> span.ui-icon.ui-icon-circle-t
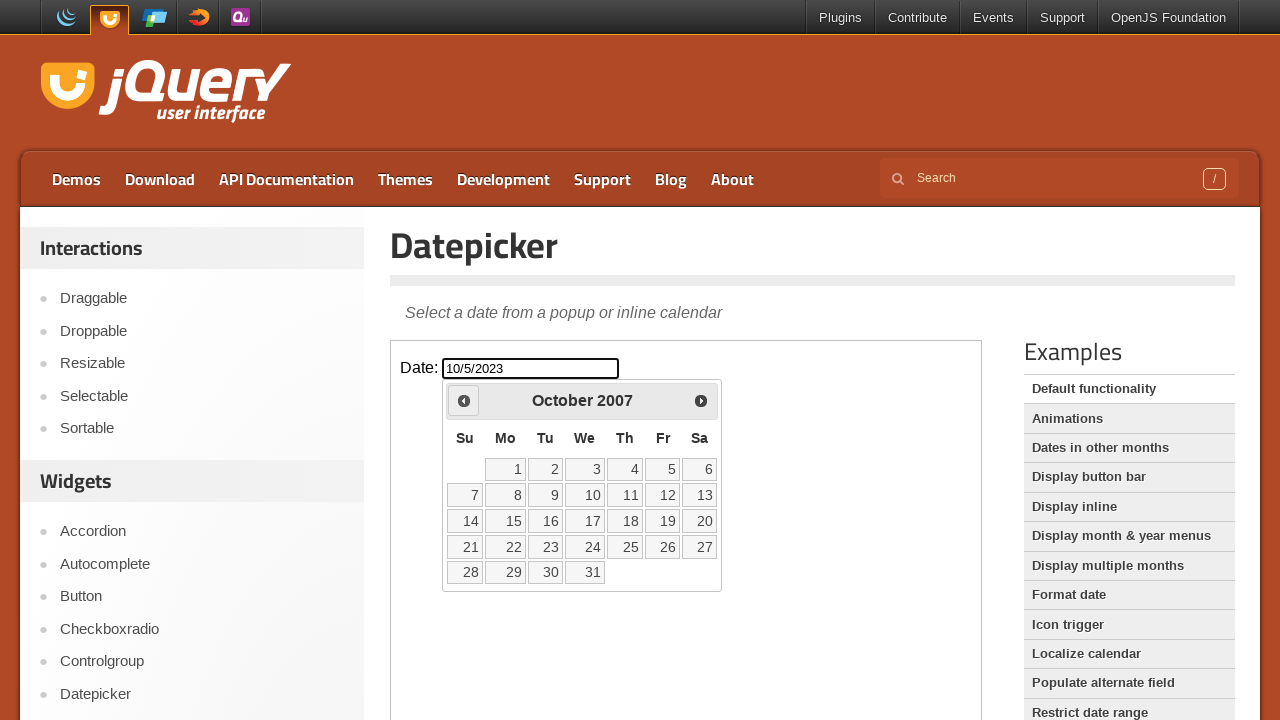

Read current calendar date: October 2007
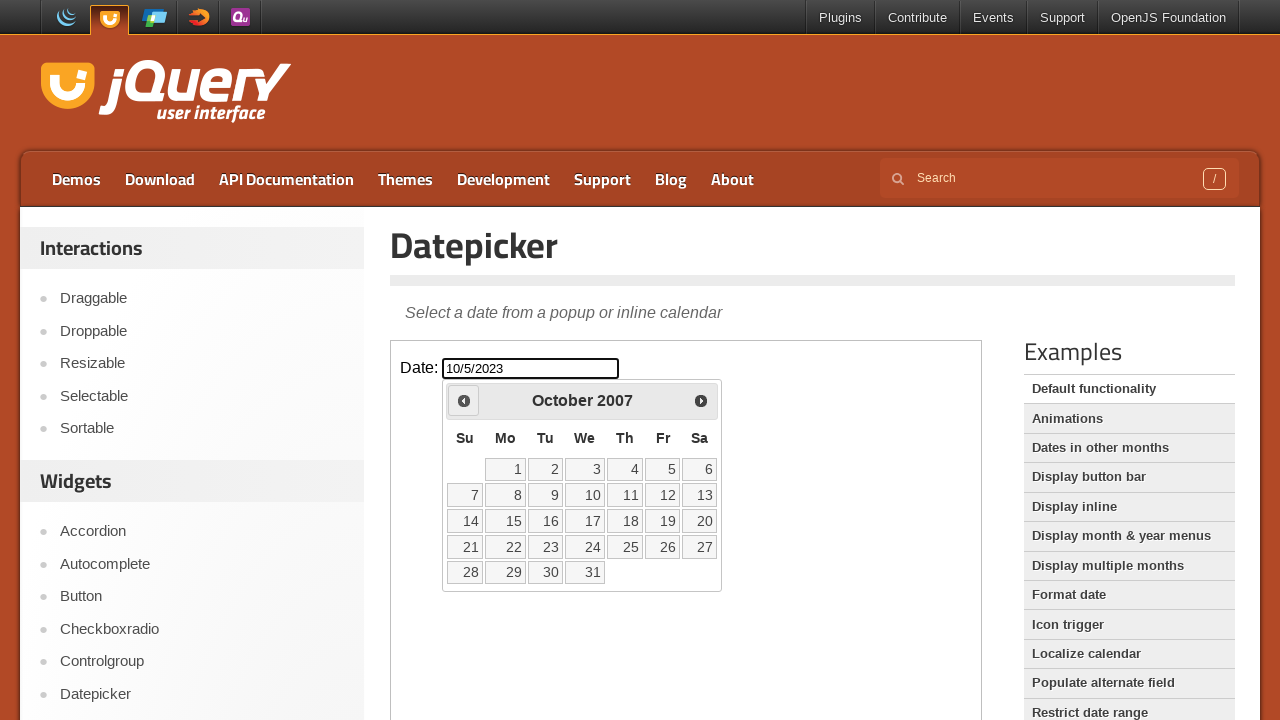

Clicked previous month button to navigate backwards at (464, 400) on iframe >> nth=0 >> internal:control=enter-frame >> span.ui-icon.ui-icon-circle-t
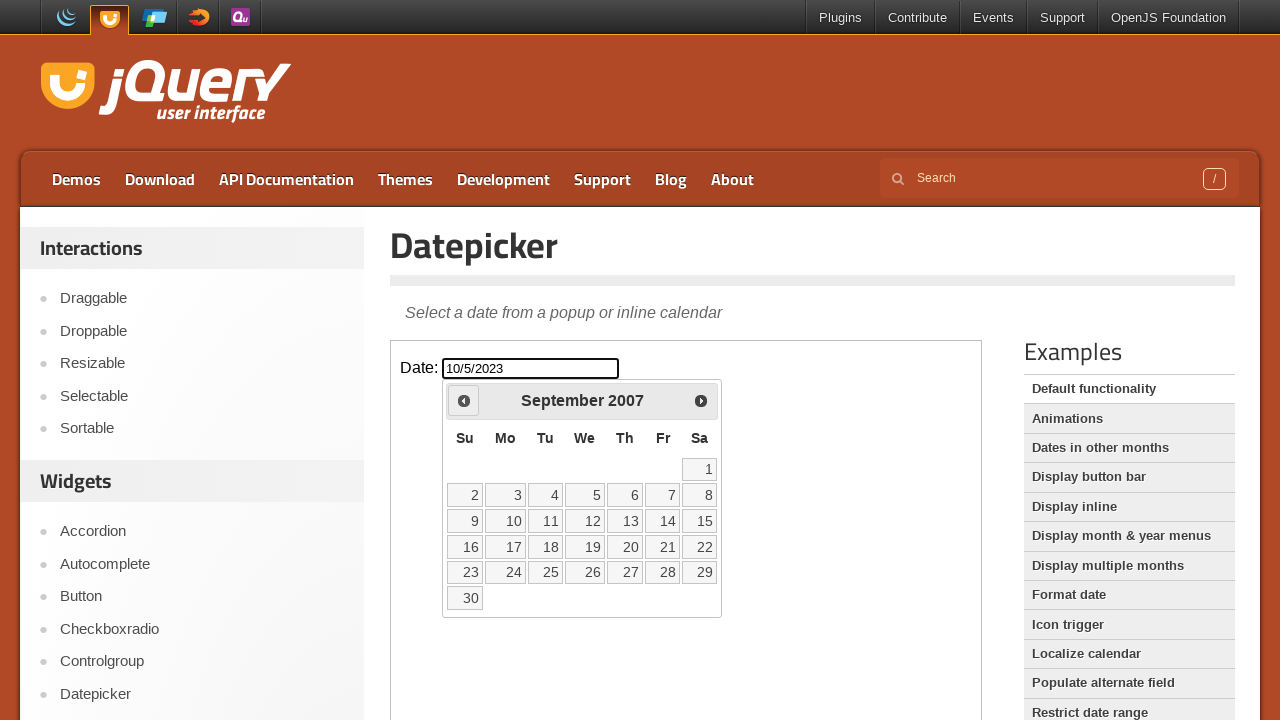

Read current calendar date: September 2007
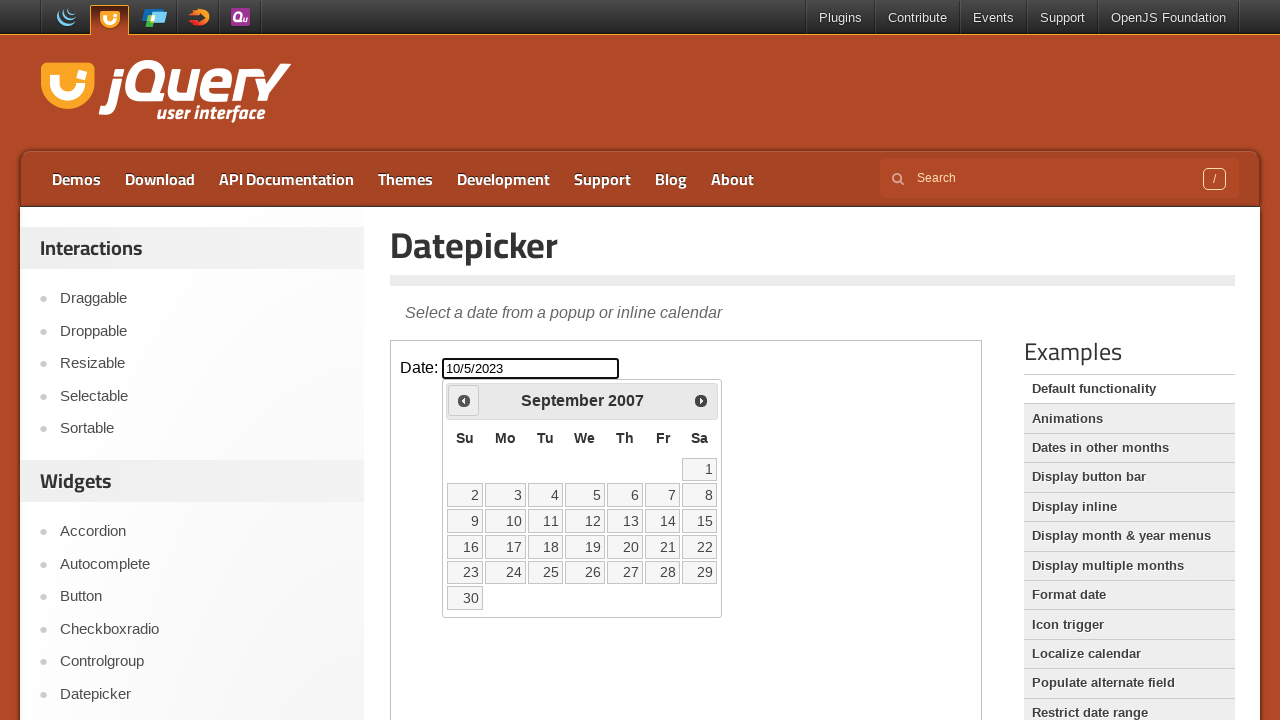

Clicked previous month button to navigate backwards at (464, 400) on iframe >> nth=0 >> internal:control=enter-frame >> span.ui-icon.ui-icon-circle-t
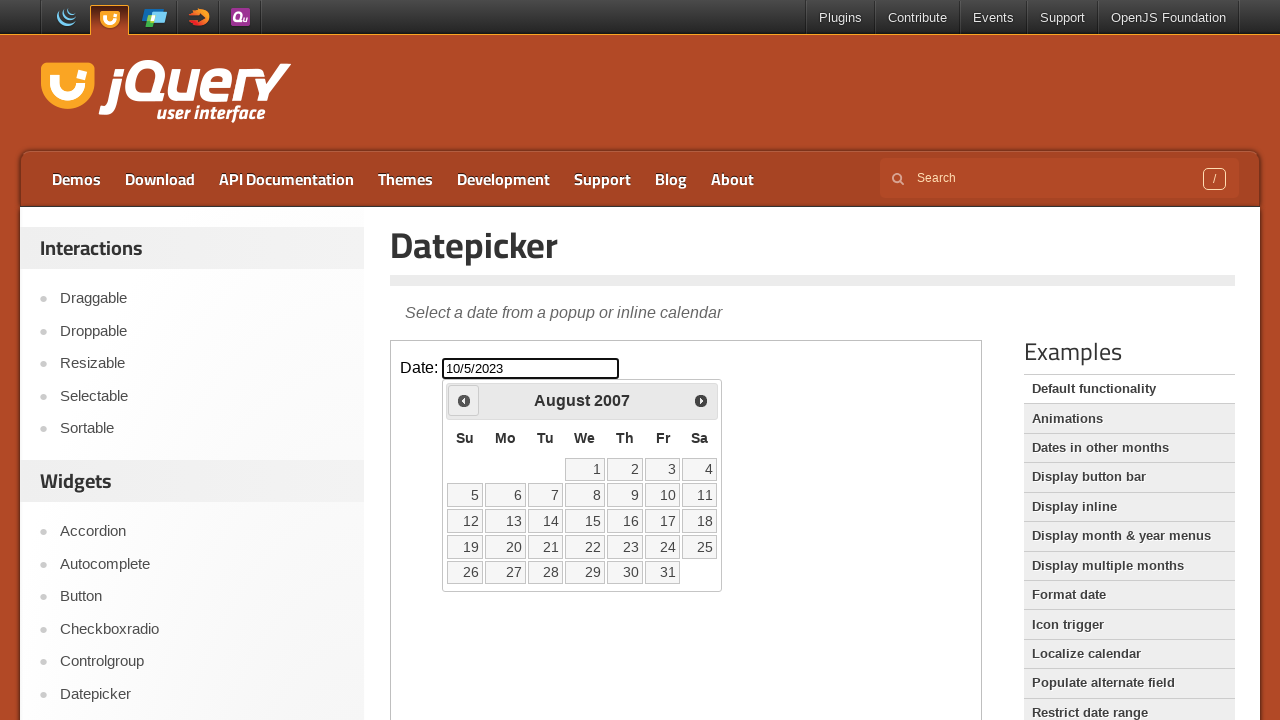

Read current calendar date: August 2007
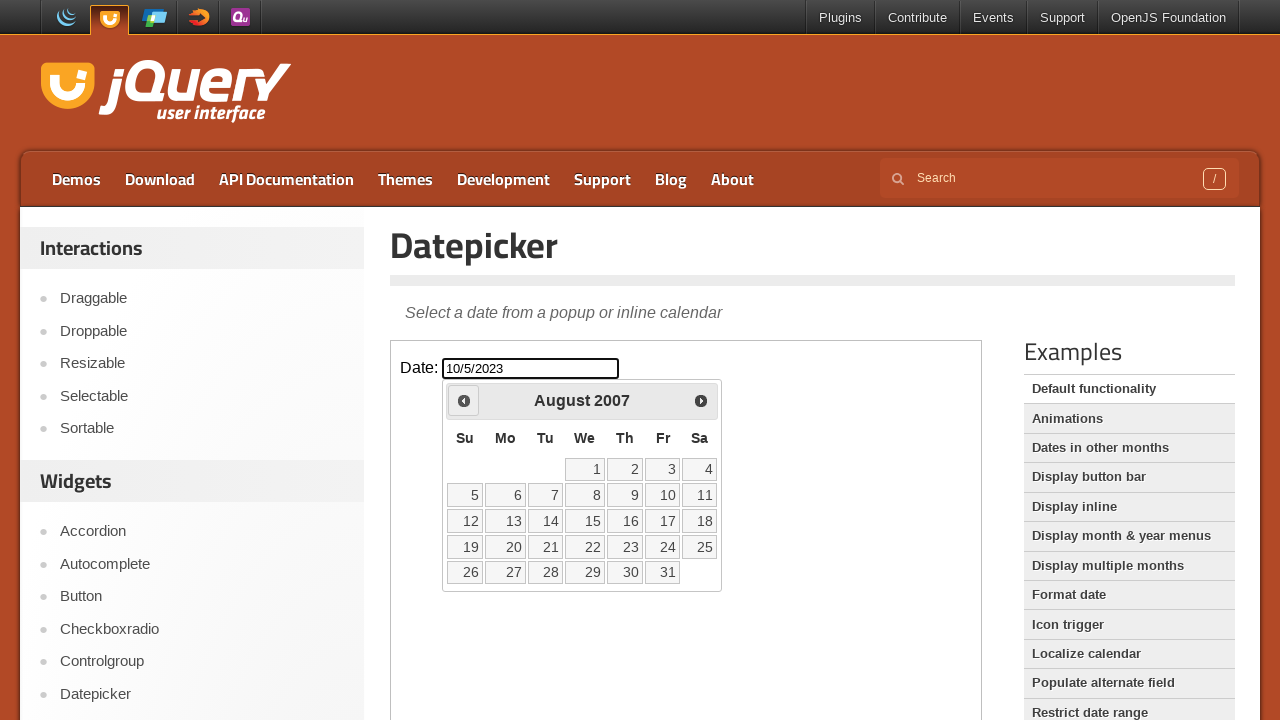

Clicked previous month button to navigate backwards at (464, 400) on iframe >> nth=0 >> internal:control=enter-frame >> span.ui-icon.ui-icon-circle-t
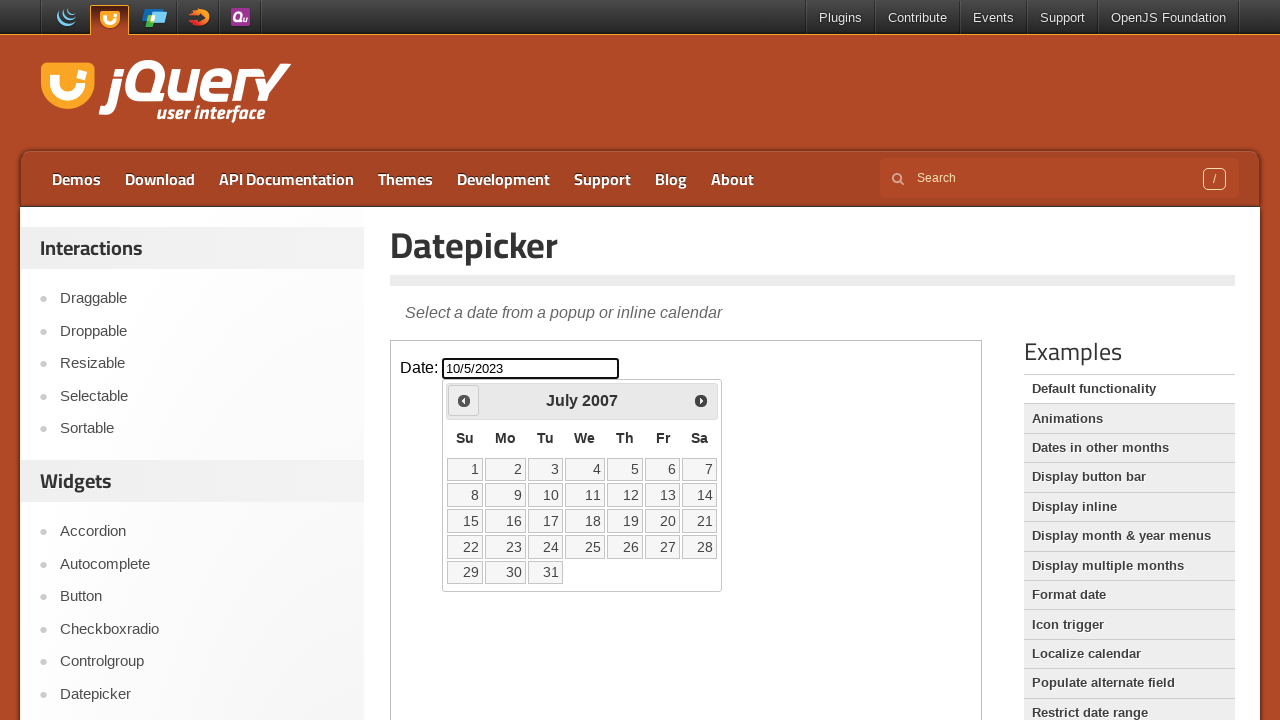

Read current calendar date: July 2007
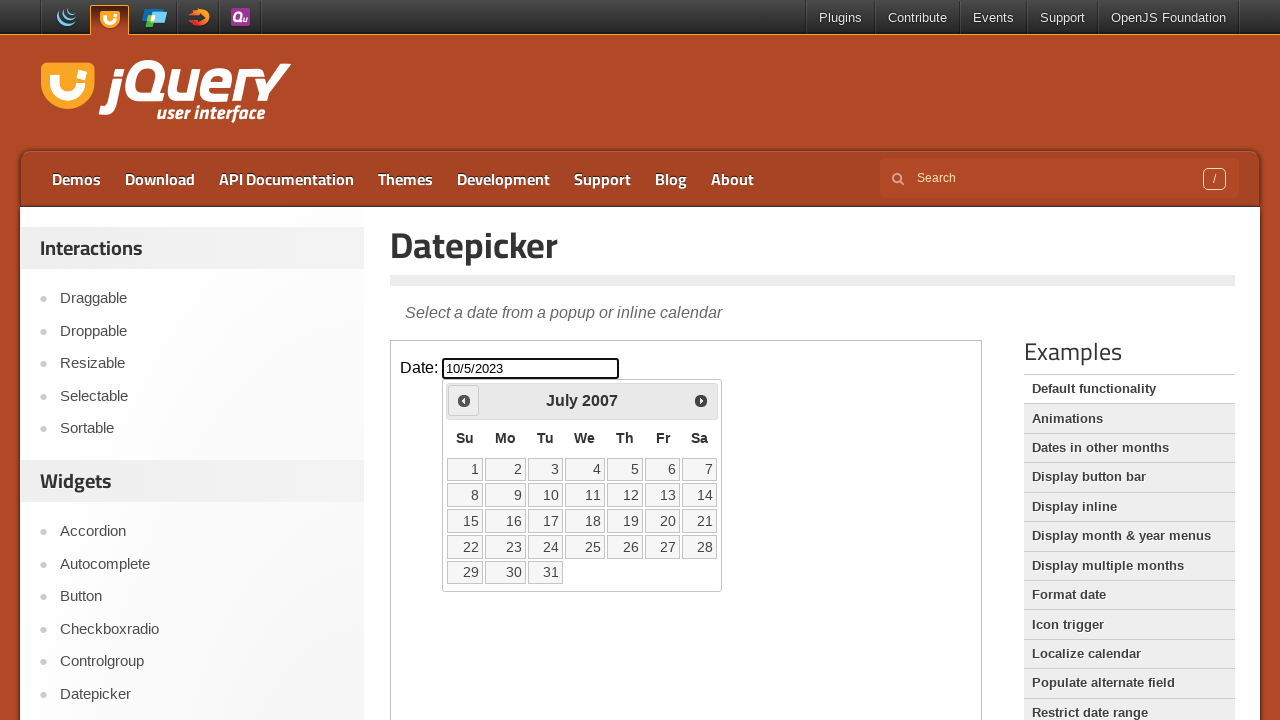

Clicked previous month button to navigate backwards at (464, 400) on iframe >> nth=0 >> internal:control=enter-frame >> span.ui-icon.ui-icon-circle-t
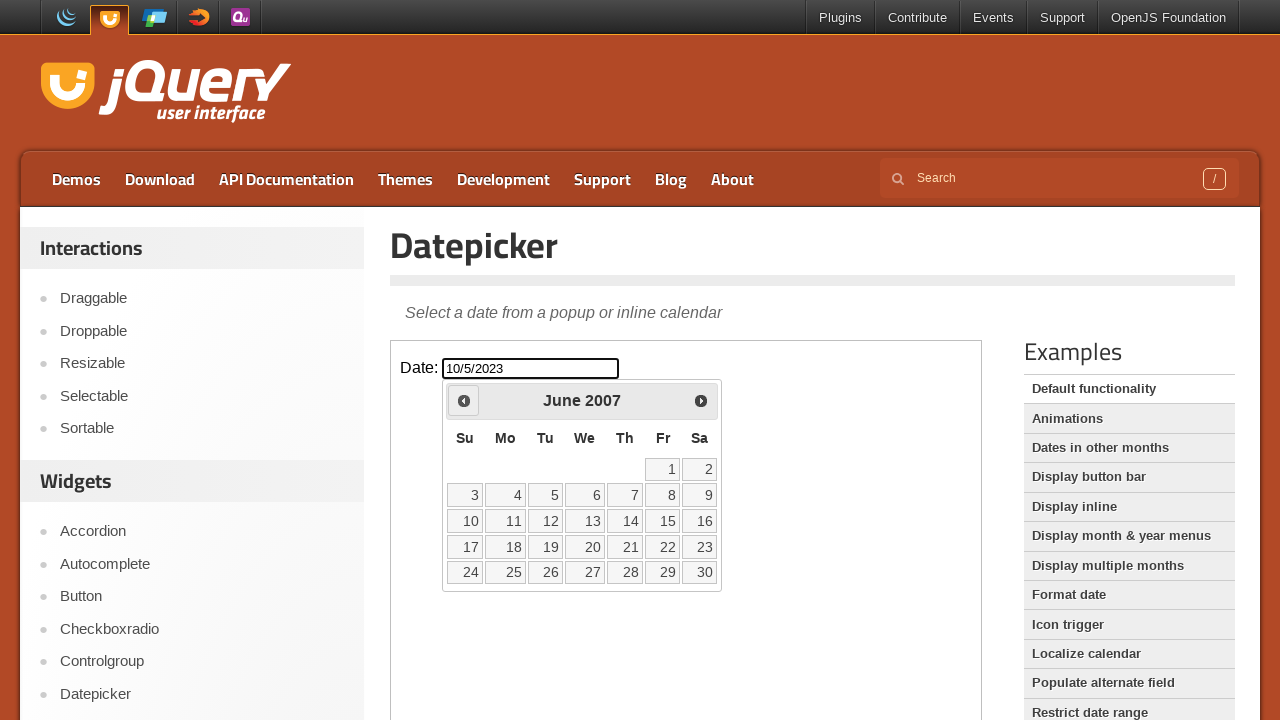

Read current calendar date: June 2007
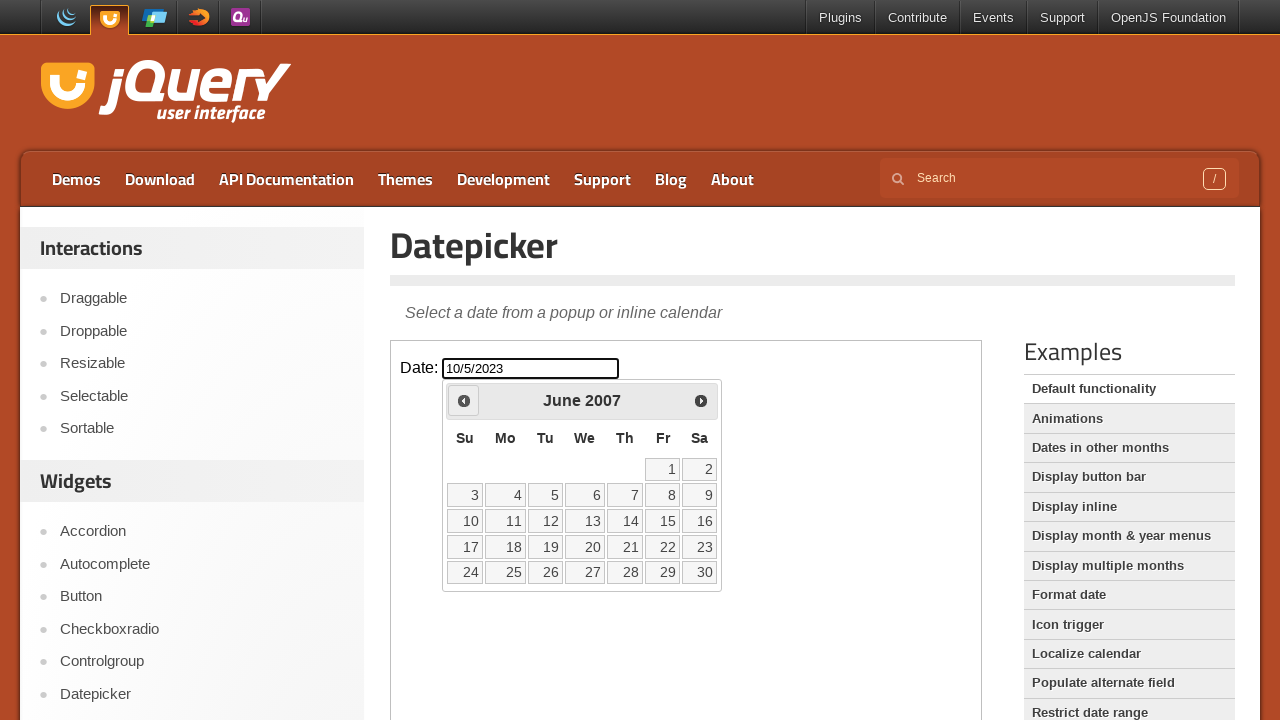

Clicked previous month button to navigate backwards at (464, 400) on iframe >> nth=0 >> internal:control=enter-frame >> span.ui-icon.ui-icon-circle-t
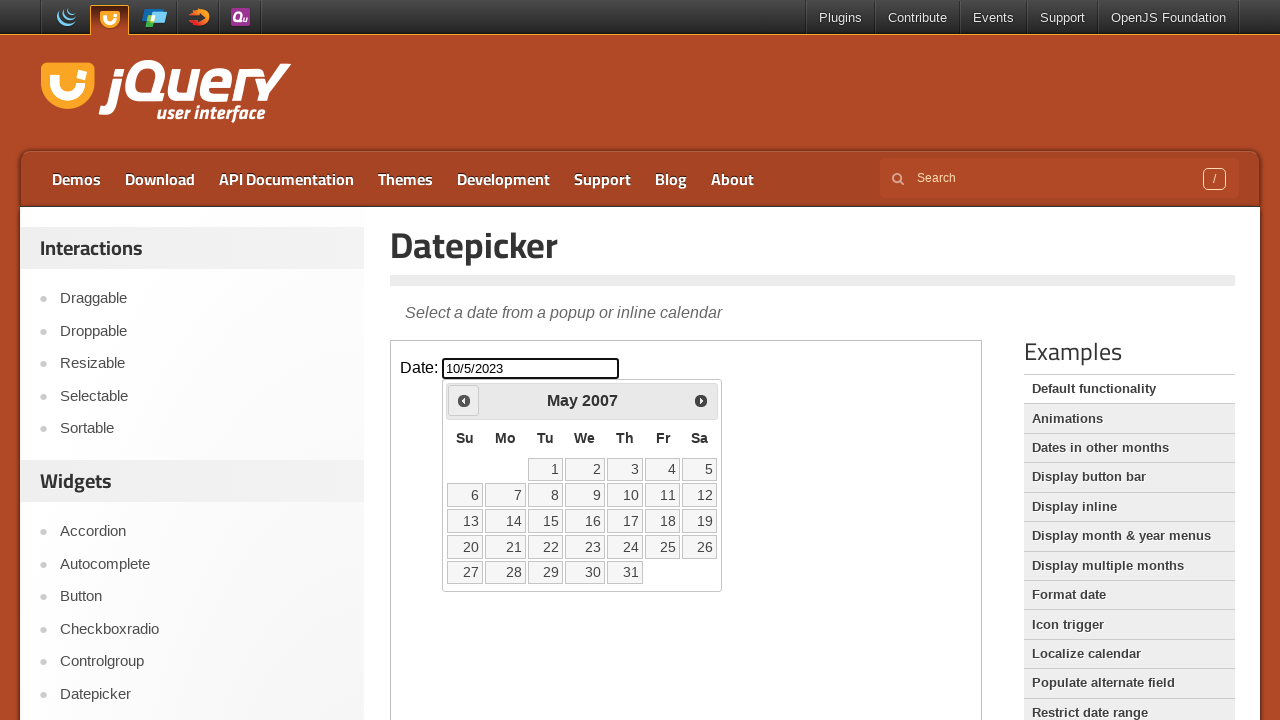

Read current calendar date: May 2007
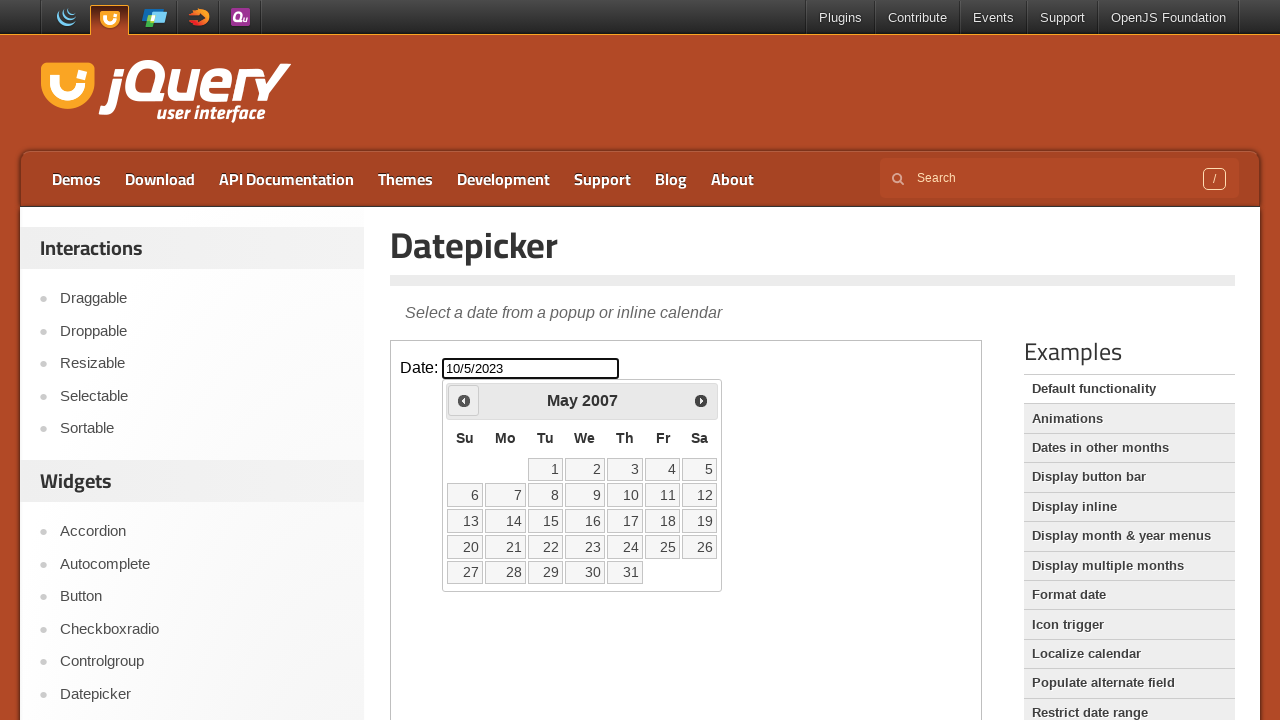

Clicked previous month button to navigate backwards at (464, 400) on iframe >> nth=0 >> internal:control=enter-frame >> span.ui-icon.ui-icon-circle-t
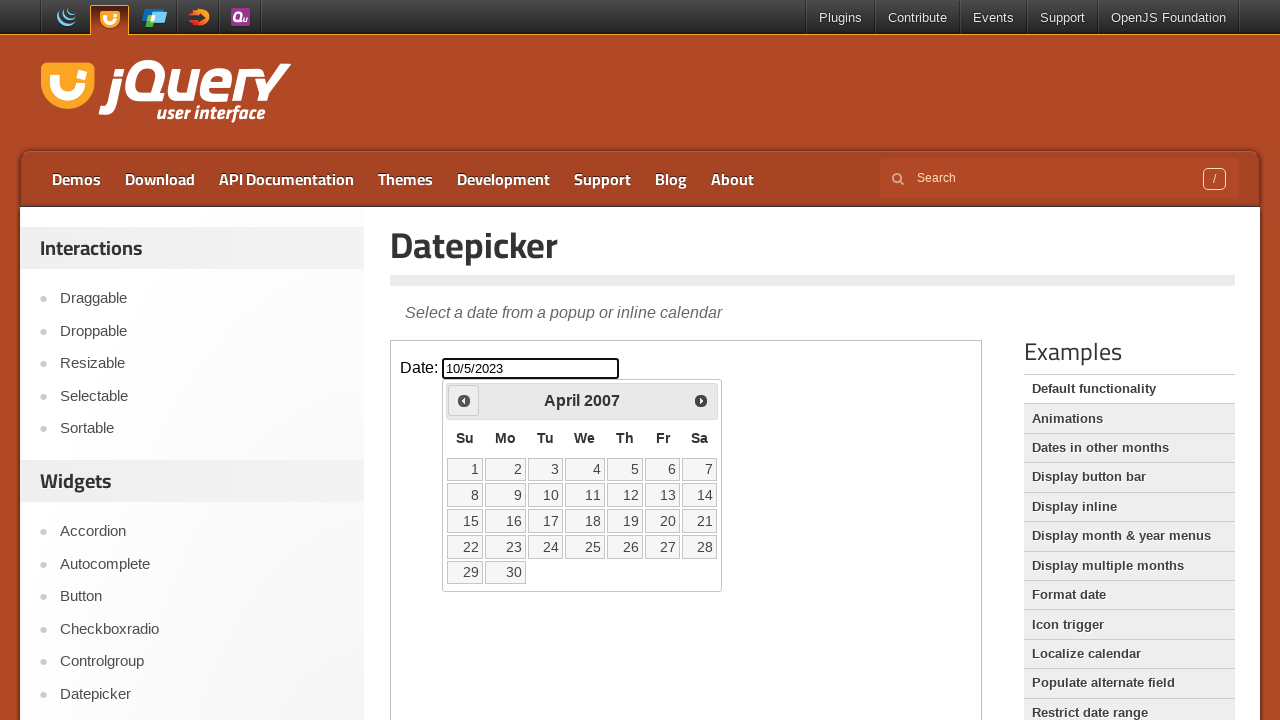

Read current calendar date: April 2007
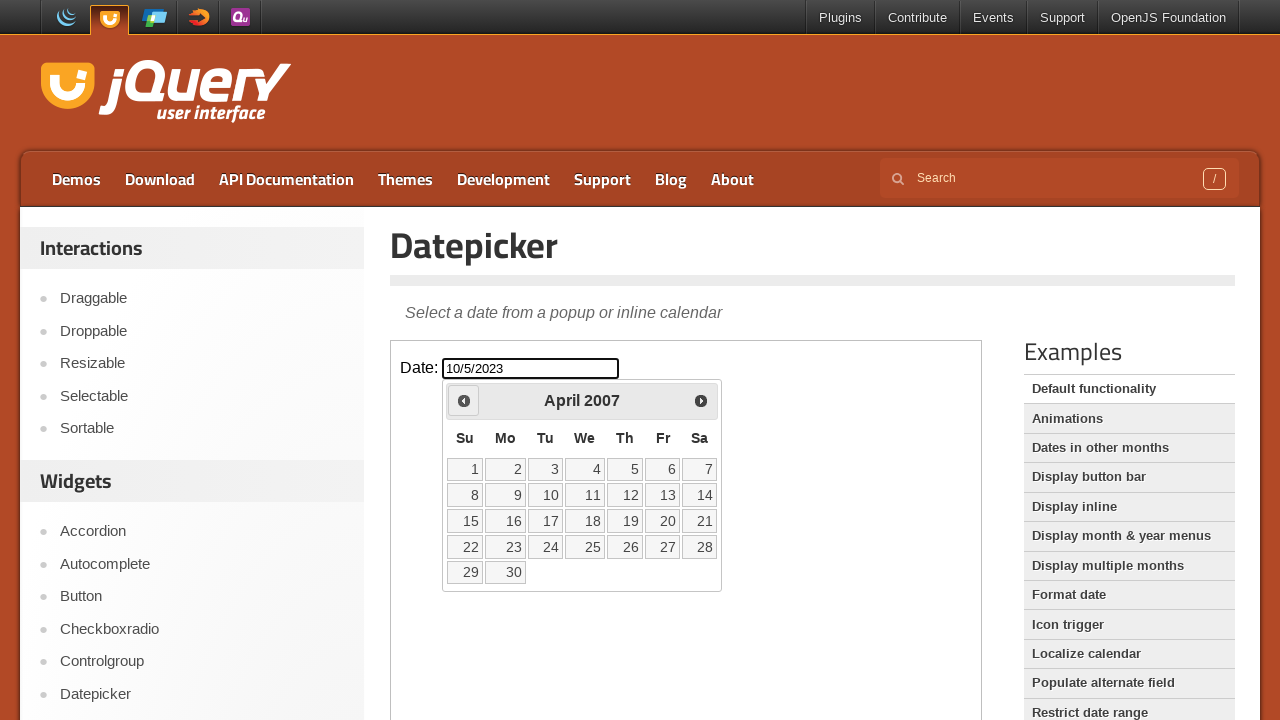

Clicked previous month button to navigate backwards at (464, 400) on iframe >> nth=0 >> internal:control=enter-frame >> span.ui-icon.ui-icon-circle-t
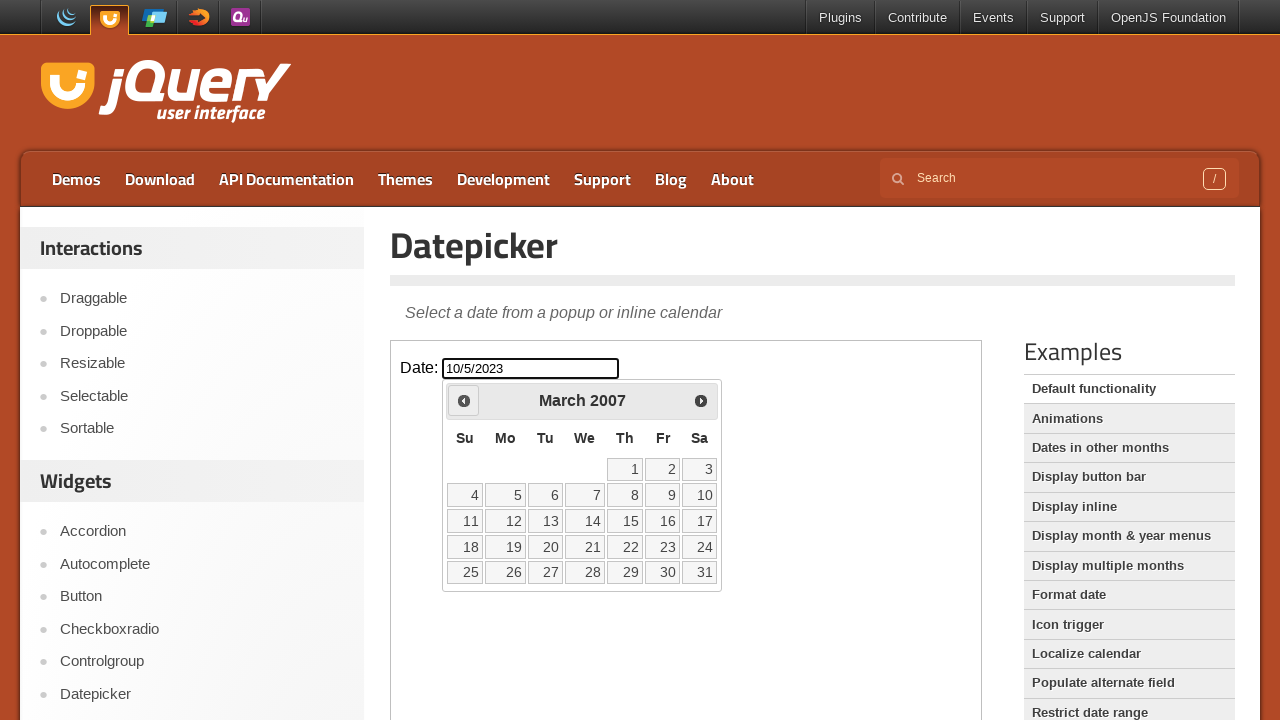

Read current calendar date: March 2007
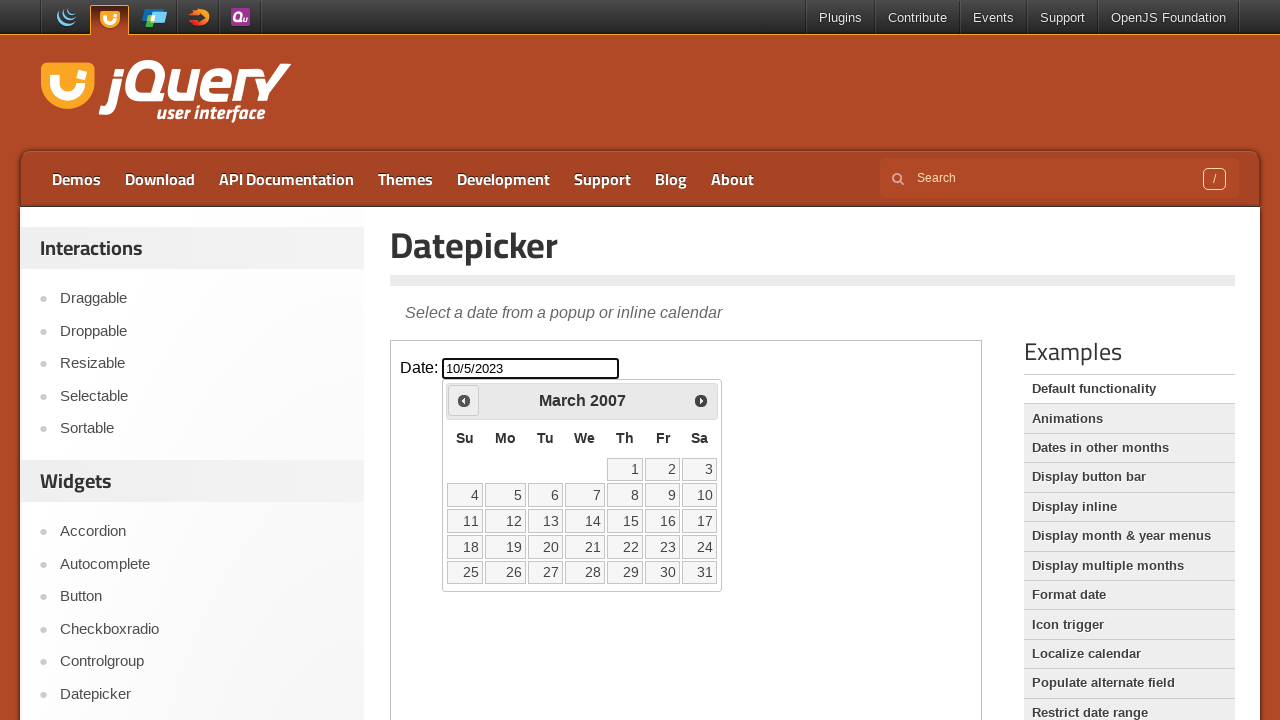

Clicked previous month button to navigate backwards at (464, 400) on iframe >> nth=0 >> internal:control=enter-frame >> span.ui-icon.ui-icon-circle-t
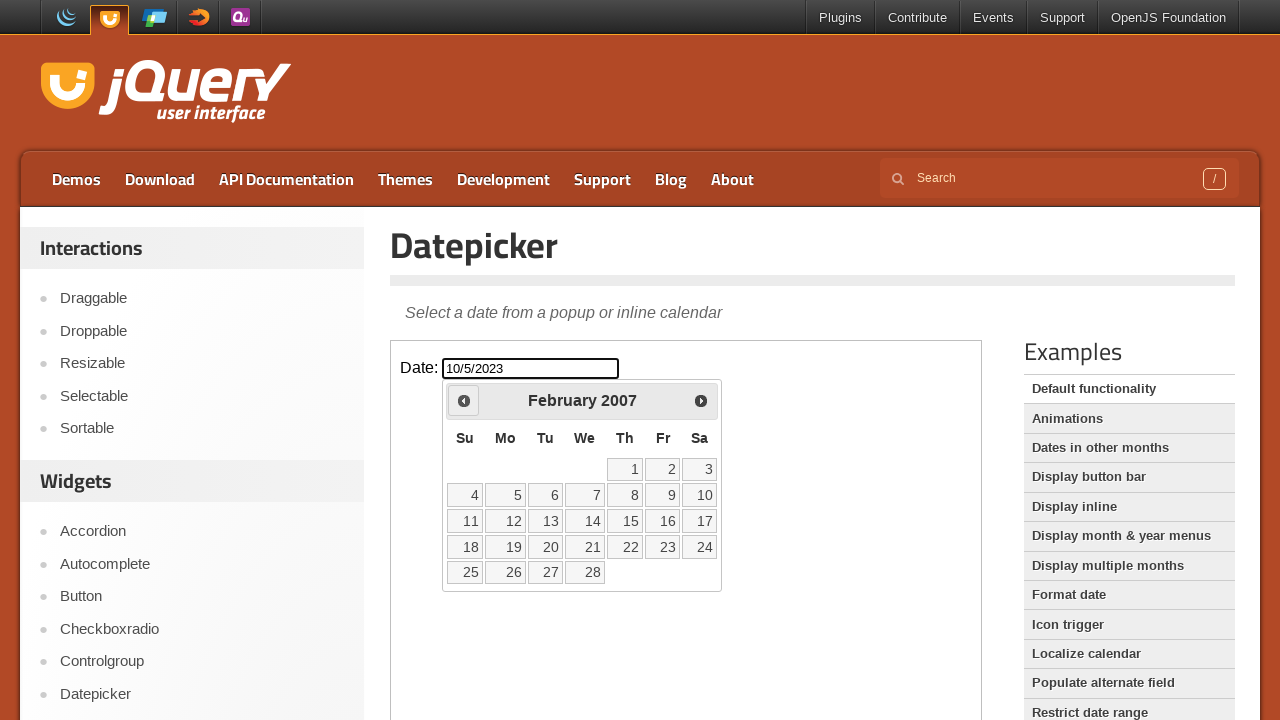

Read current calendar date: February 2007
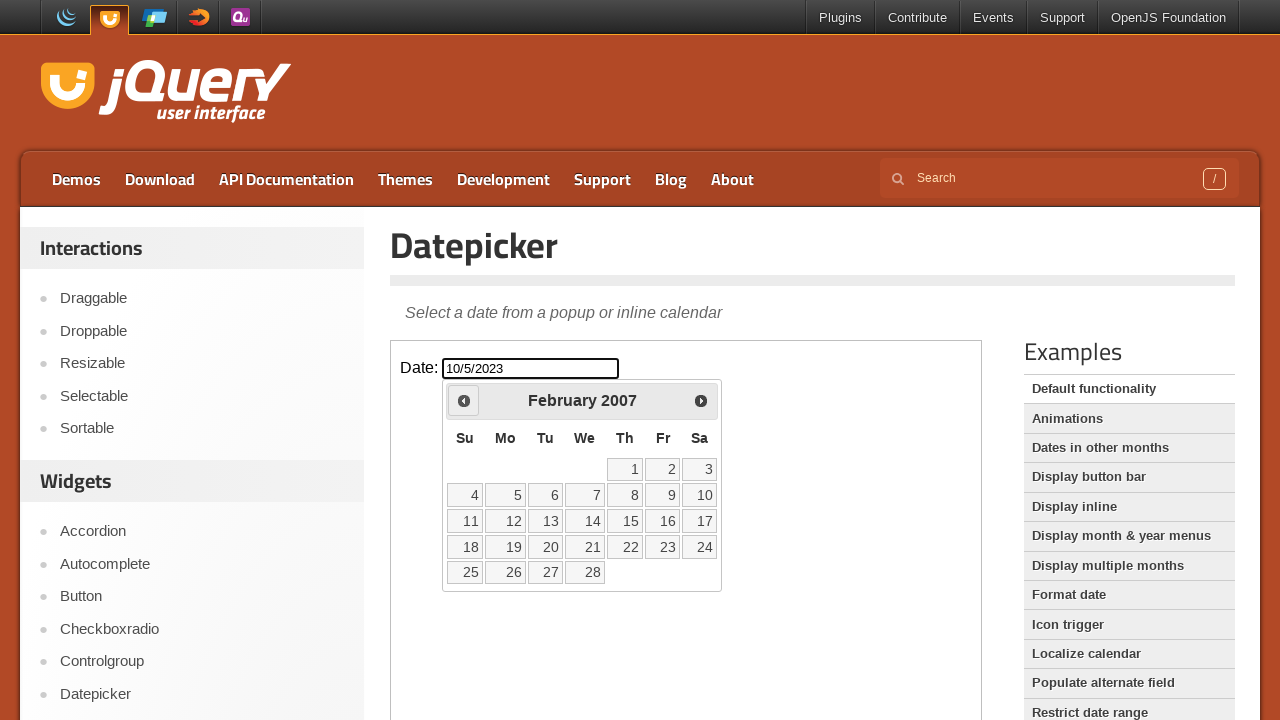

Clicked previous month button to navigate backwards at (464, 400) on iframe >> nth=0 >> internal:control=enter-frame >> span.ui-icon.ui-icon-circle-t
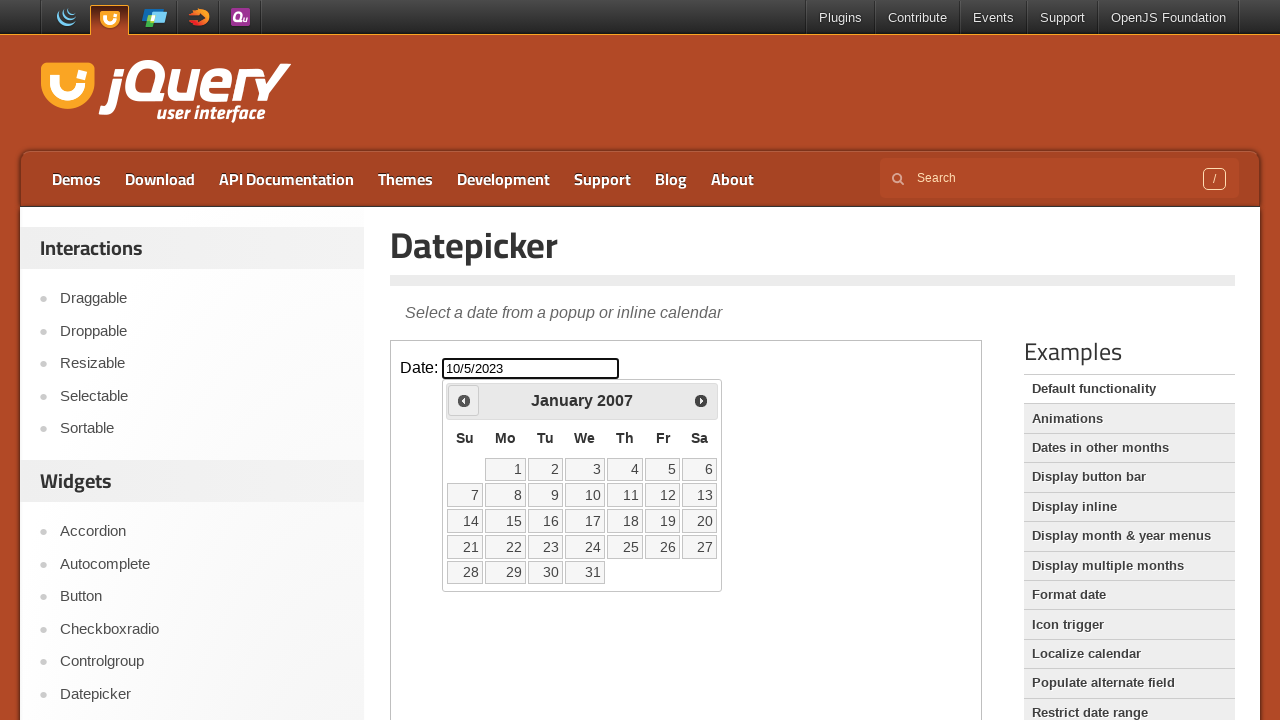

Read current calendar date: January 2007
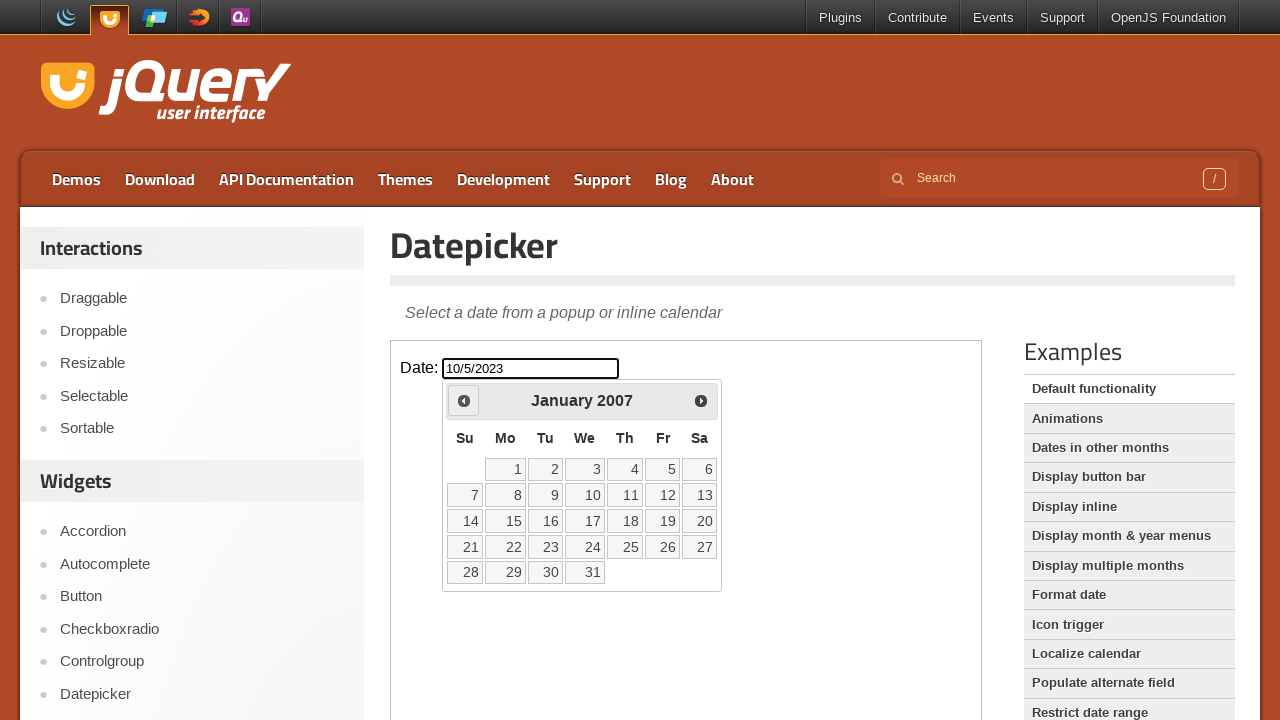

Clicked previous month button to navigate backwards at (464, 400) on iframe >> nth=0 >> internal:control=enter-frame >> span.ui-icon.ui-icon-circle-t
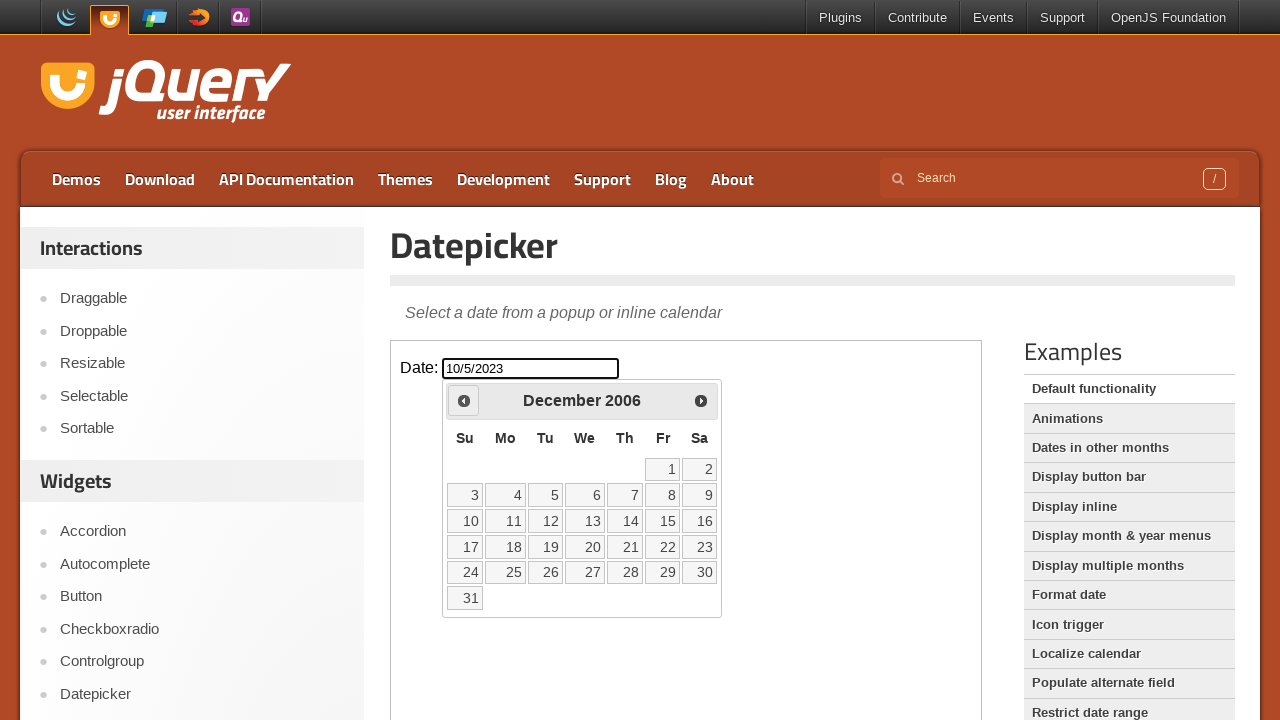

Read current calendar date: December 2006
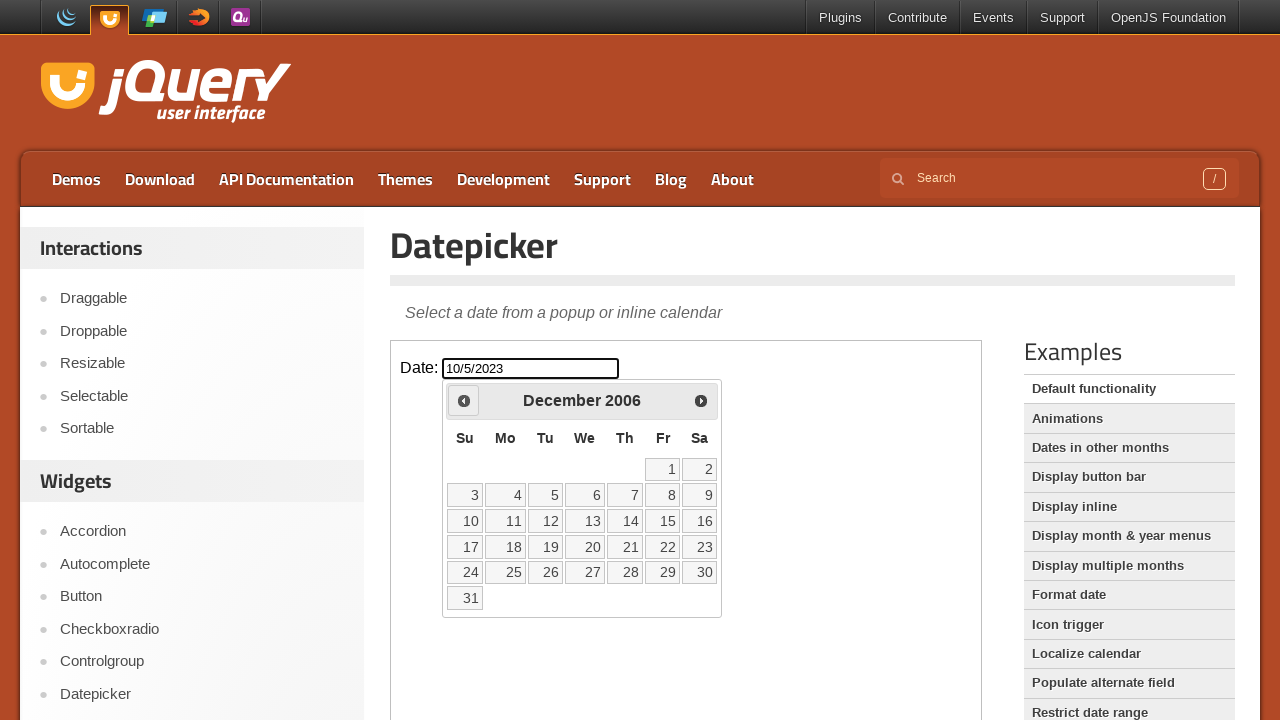

Clicked previous month button to navigate backwards at (464, 400) on iframe >> nth=0 >> internal:control=enter-frame >> span.ui-icon.ui-icon-circle-t
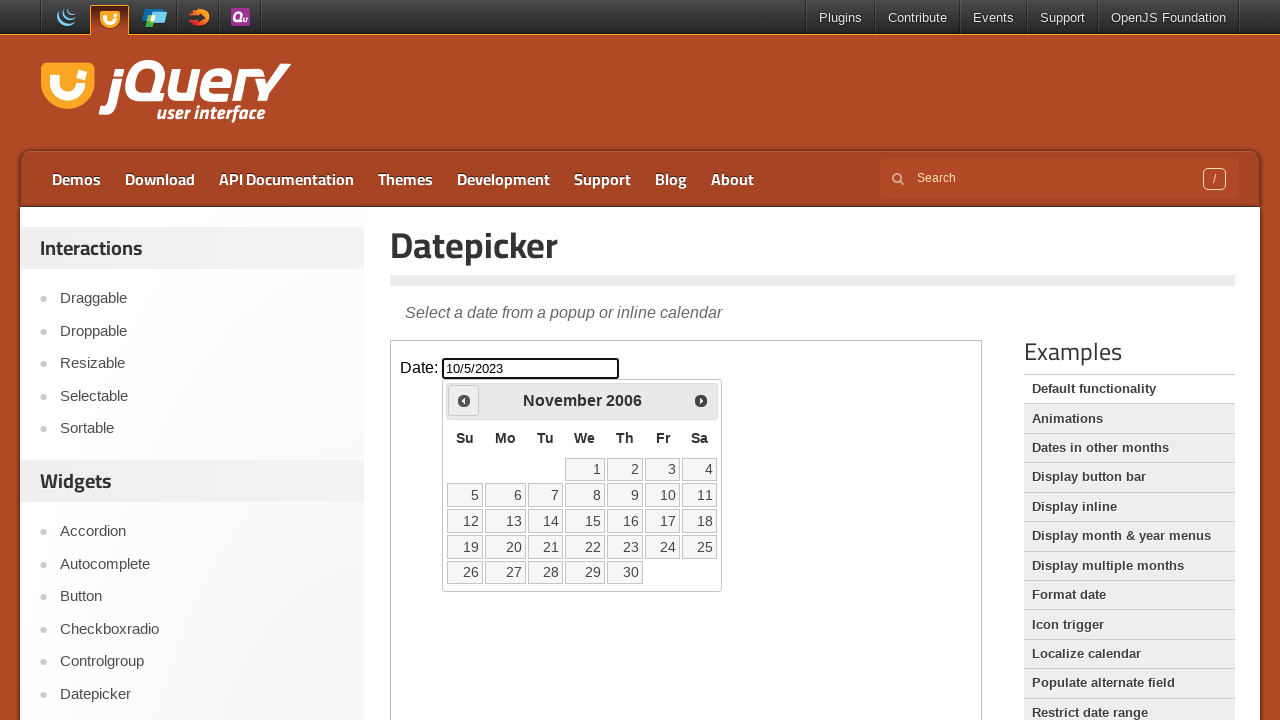

Read current calendar date: November 2006
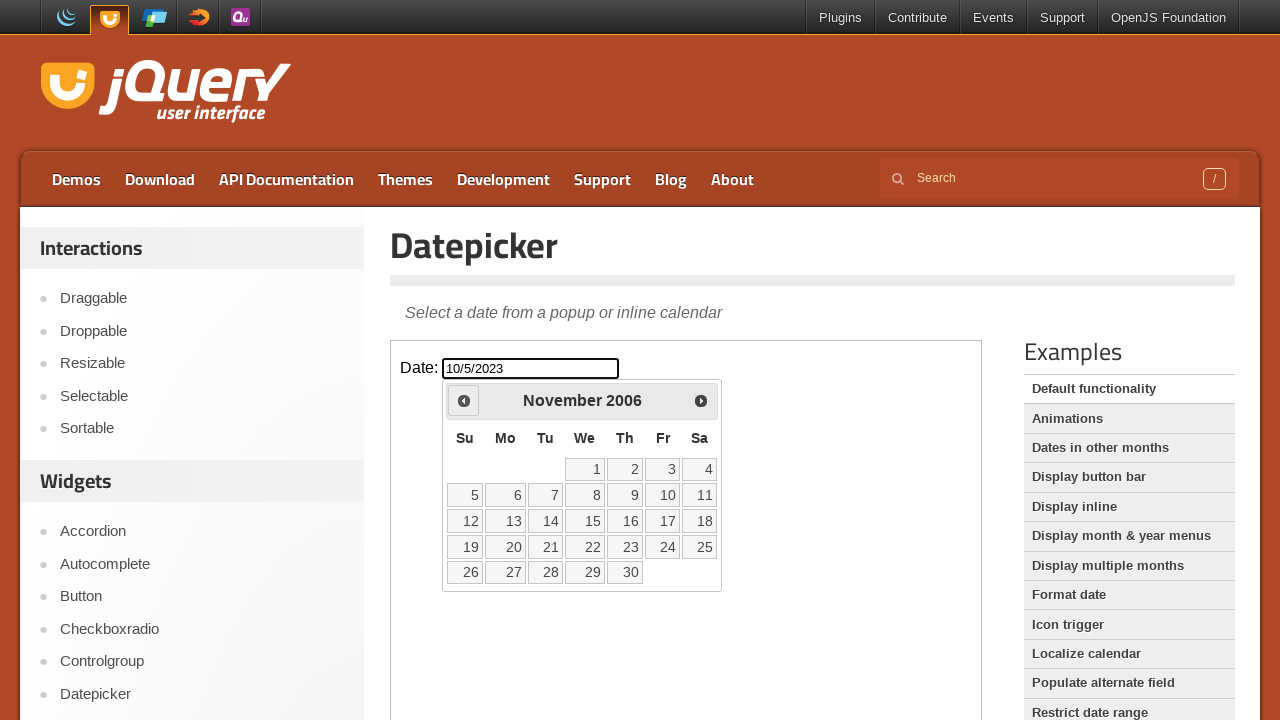

Clicked previous month button to navigate backwards at (464, 400) on iframe >> nth=0 >> internal:control=enter-frame >> span.ui-icon.ui-icon-circle-t
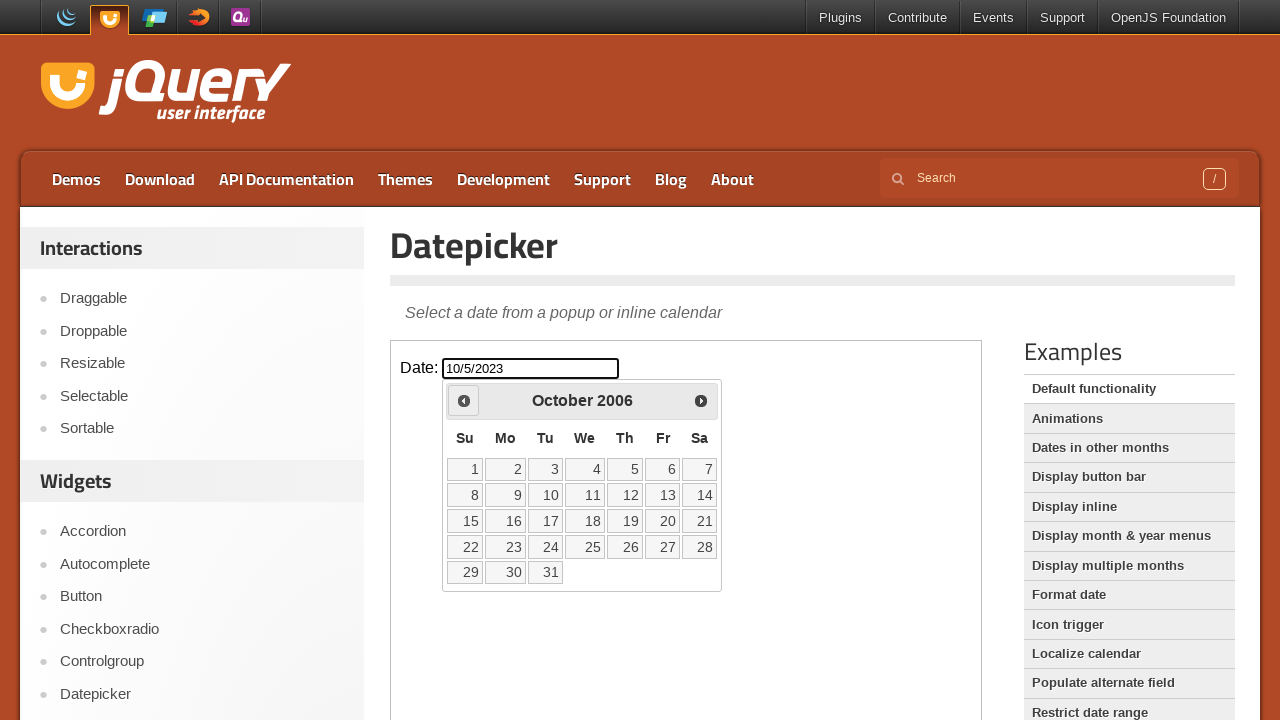

Read current calendar date: October 2006
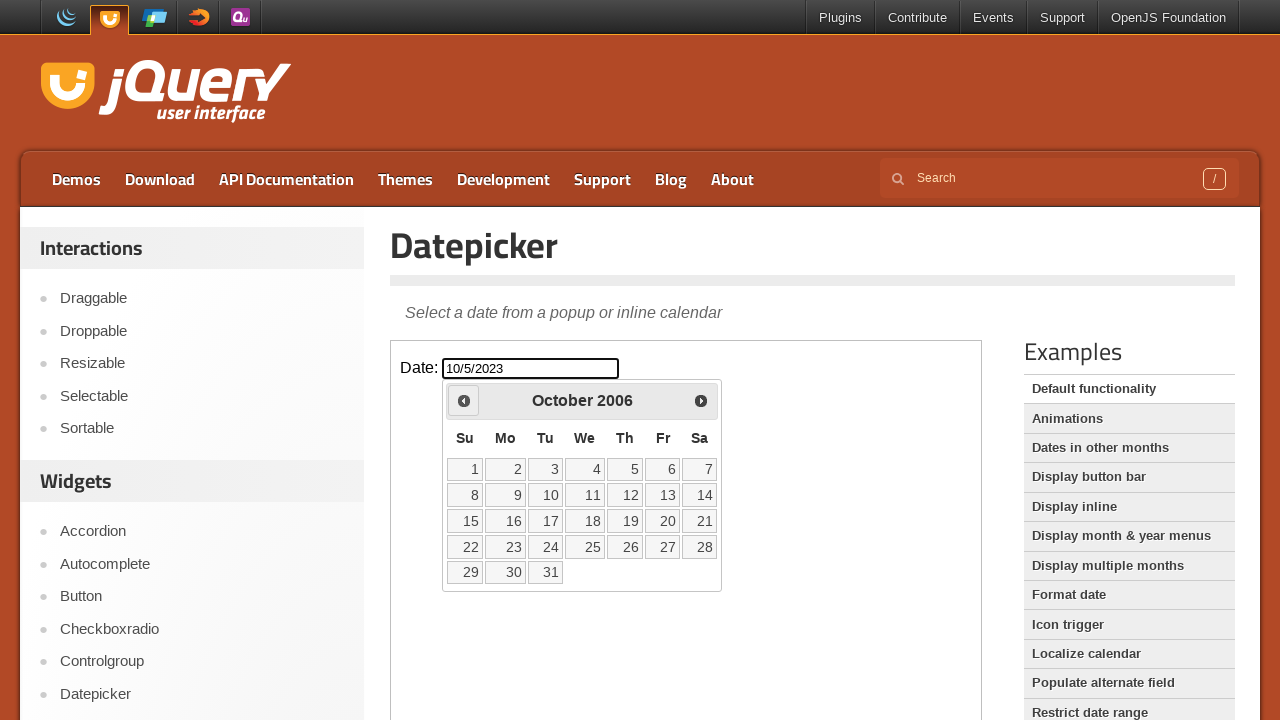

Clicked previous month button to navigate backwards at (464, 400) on iframe >> nth=0 >> internal:control=enter-frame >> span.ui-icon.ui-icon-circle-t
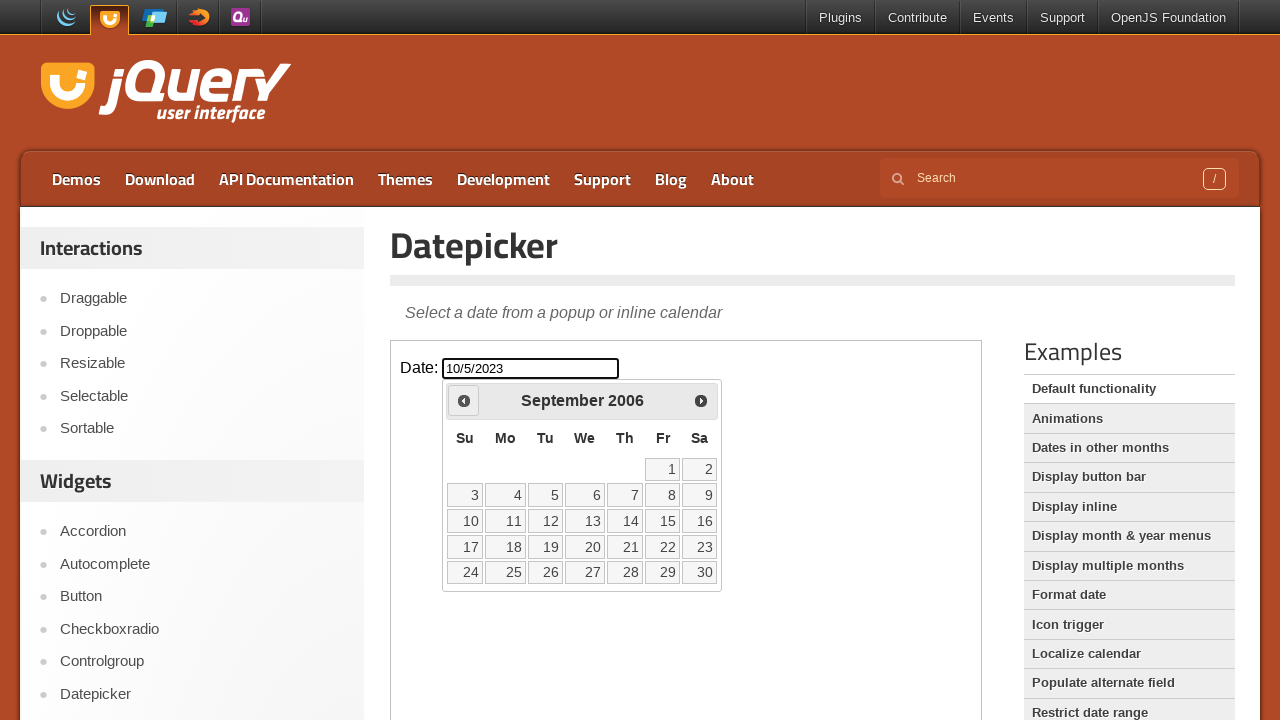

Read current calendar date: September 2006
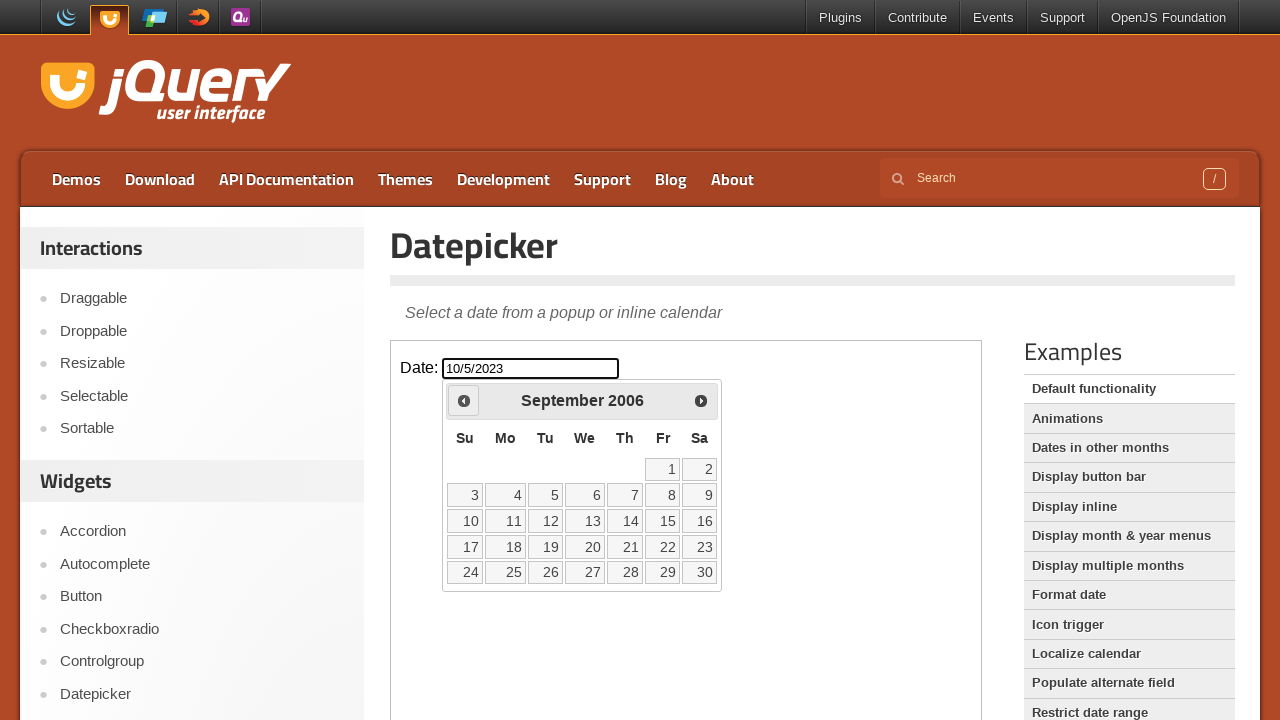

Clicked previous month button to navigate backwards at (464, 400) on iframe >> nth=0 >> internal:control=enter-frame >> span.ui-icon.ui-icon-circle-t
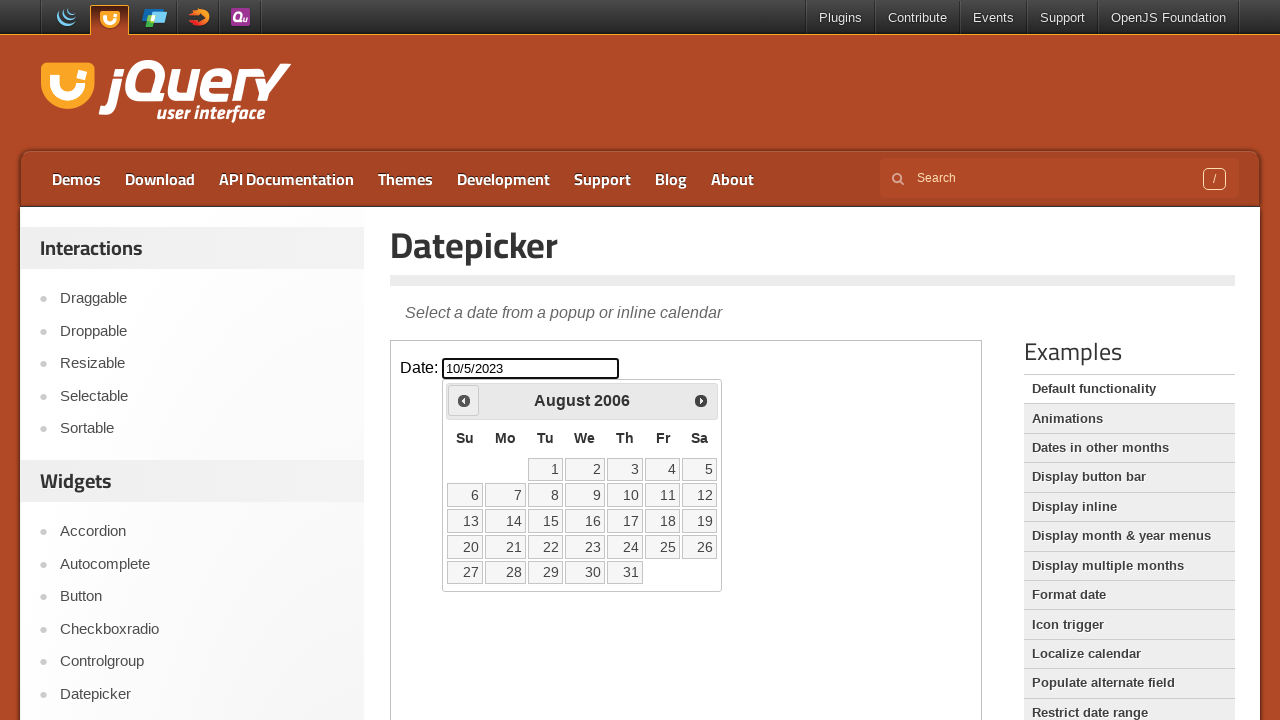

Read current calendar date: August 2006
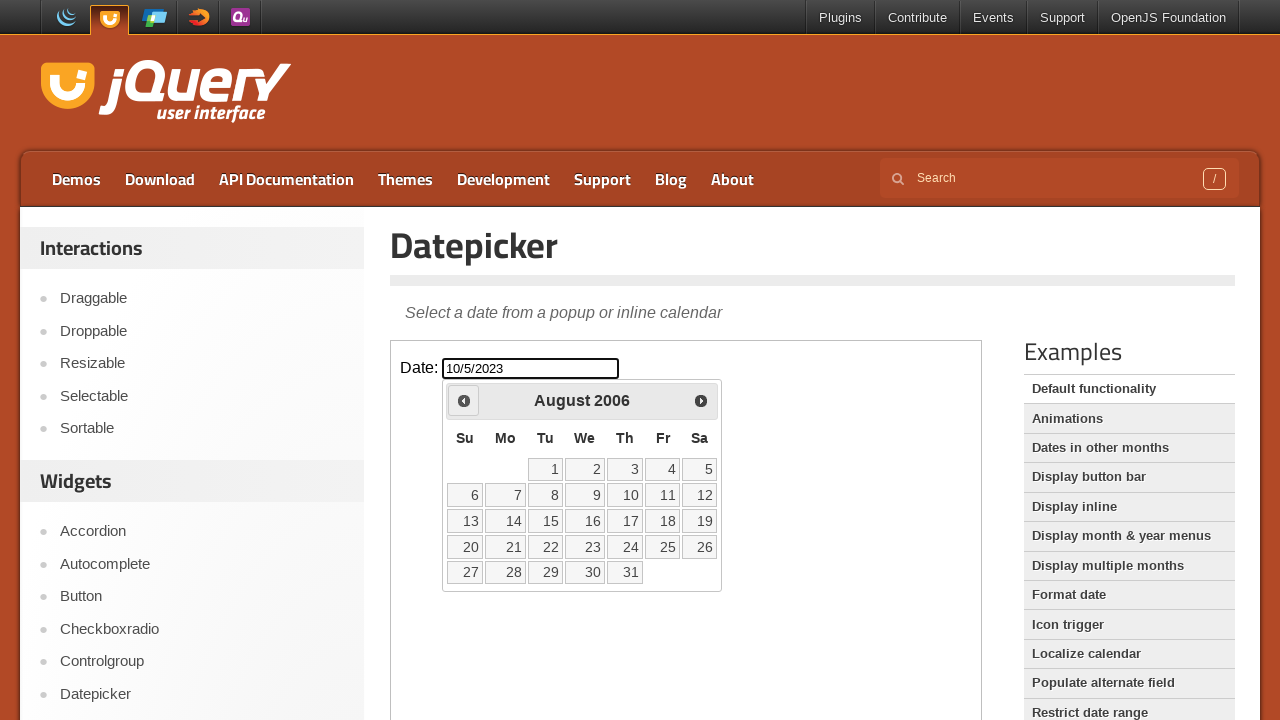

Clicked previous month button to navigate backwards at (464, 400) on iframe >> nth=0 >> internal:control=enter-frame >> span.ui-icon.ui-icon-circle-t
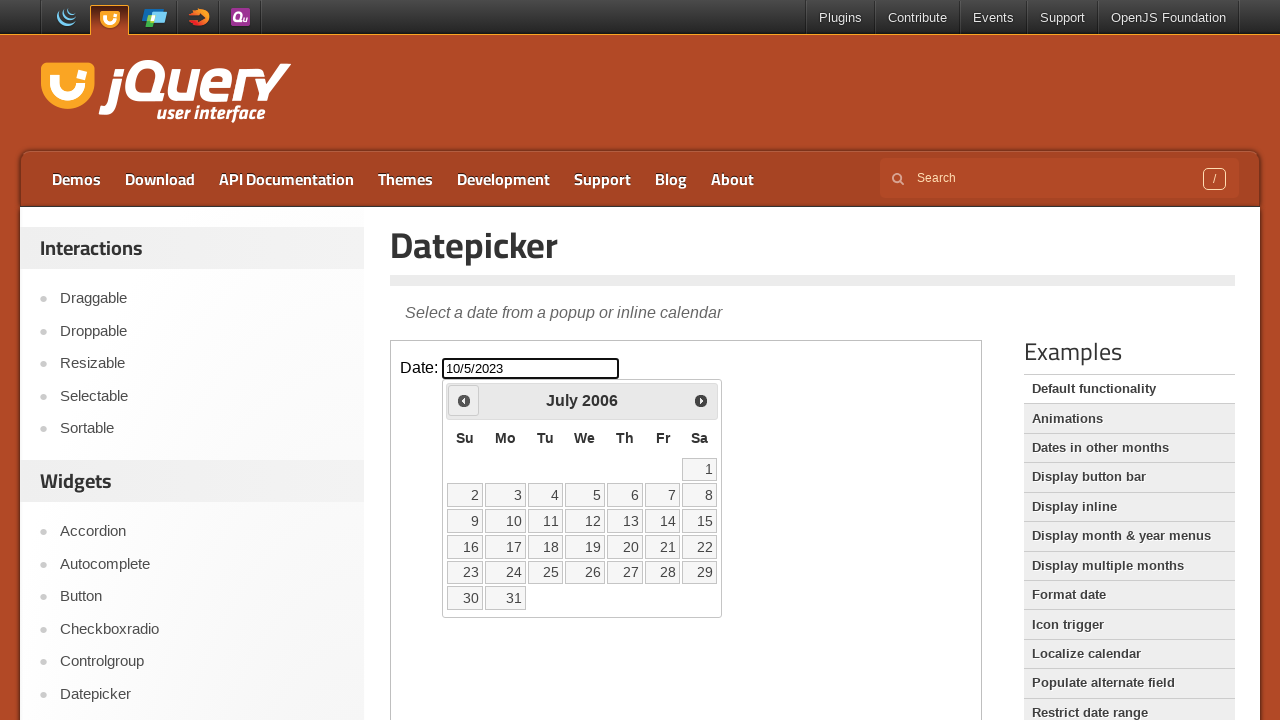

Read current calendar date: July 2006
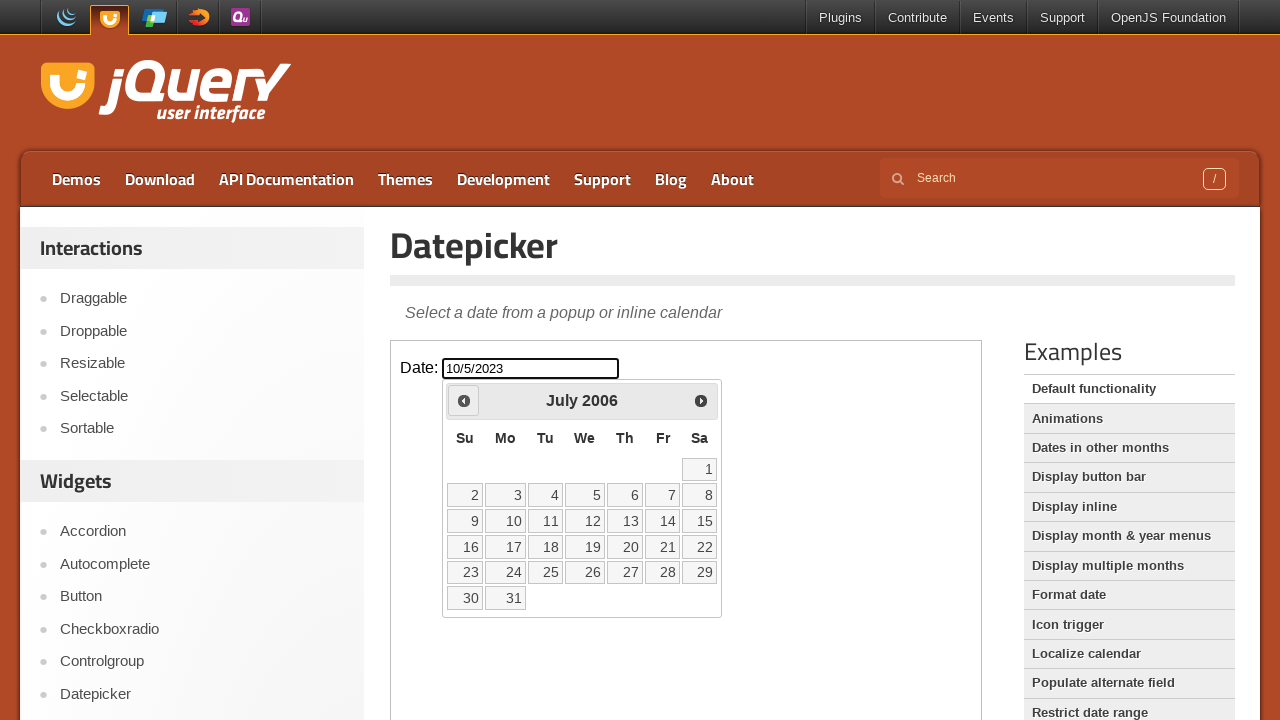

Clicked previous month button to navigate backwards at (464, 400) on iframe >> nth=0 >> internal:control=enter-frame >> span.ui-icon.ui-icon-circle-t
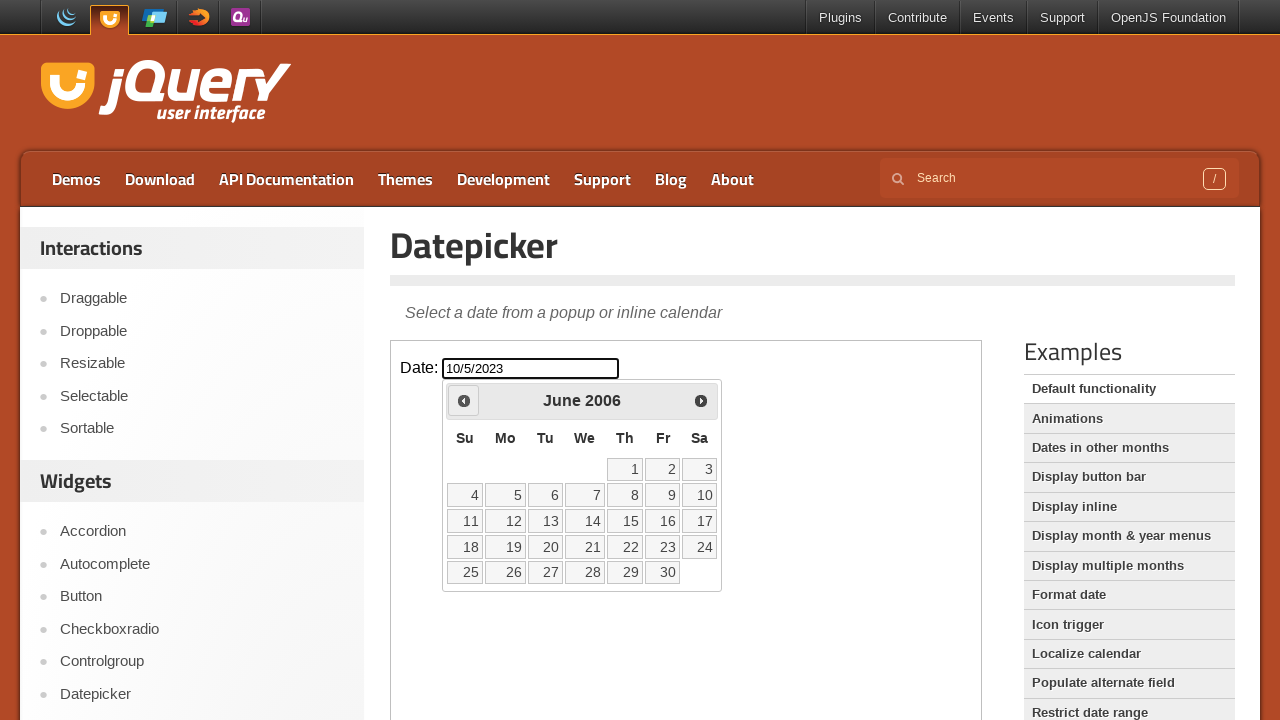

Read current calendar date: June 2006
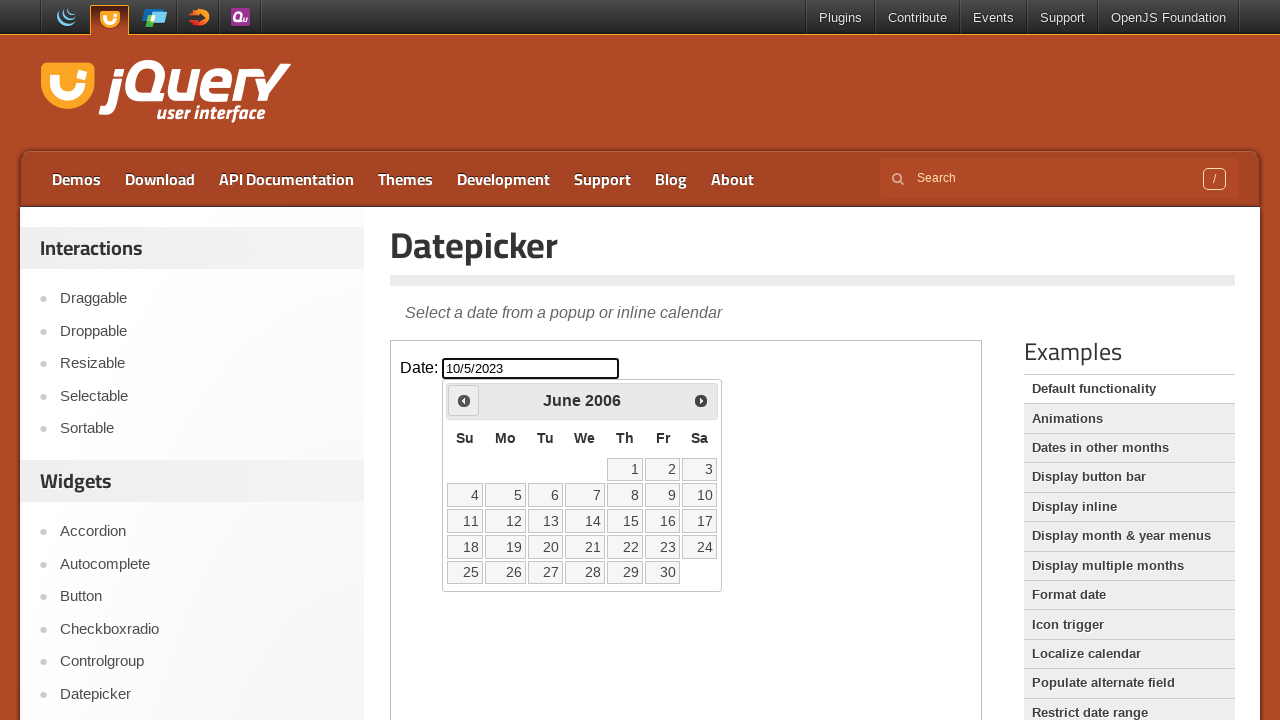

Clicked previous month button to navigate backwards at (464, 400) on iframe >> nth=0 >> internal:control=enter-frame >> span.ui-icon.ui-icon-circle-t
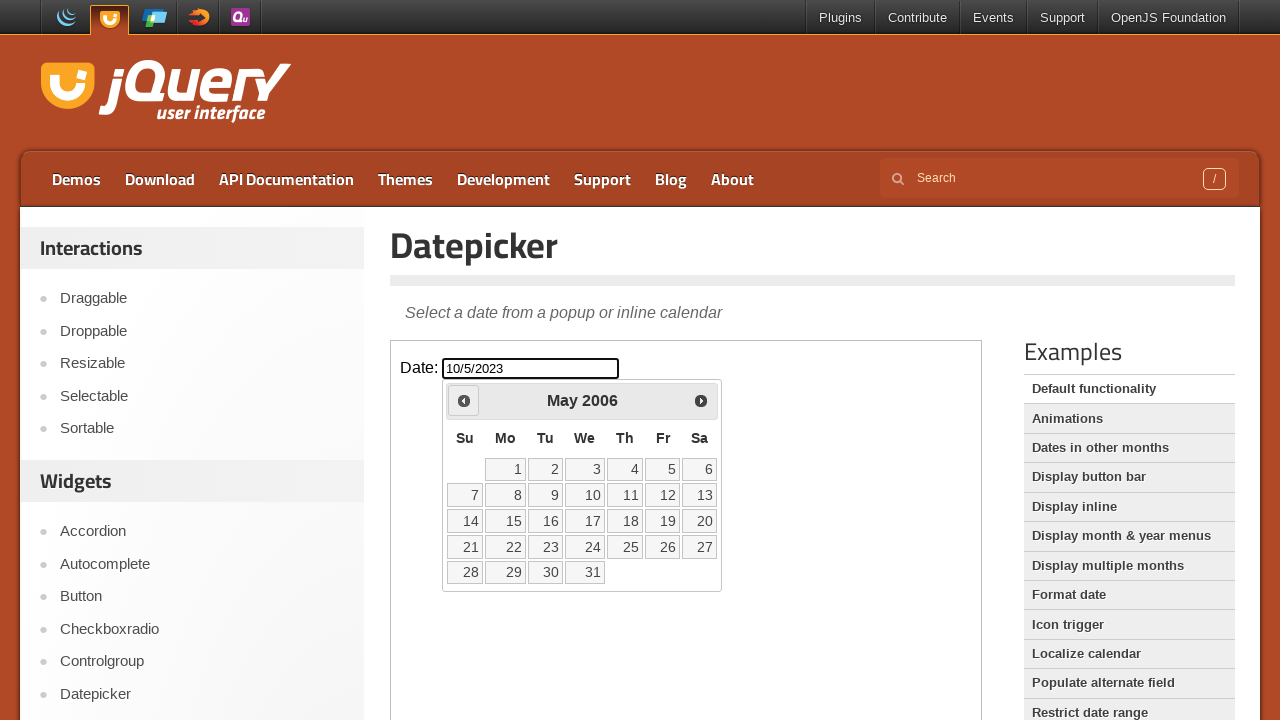

Read current calendar date: May 2006
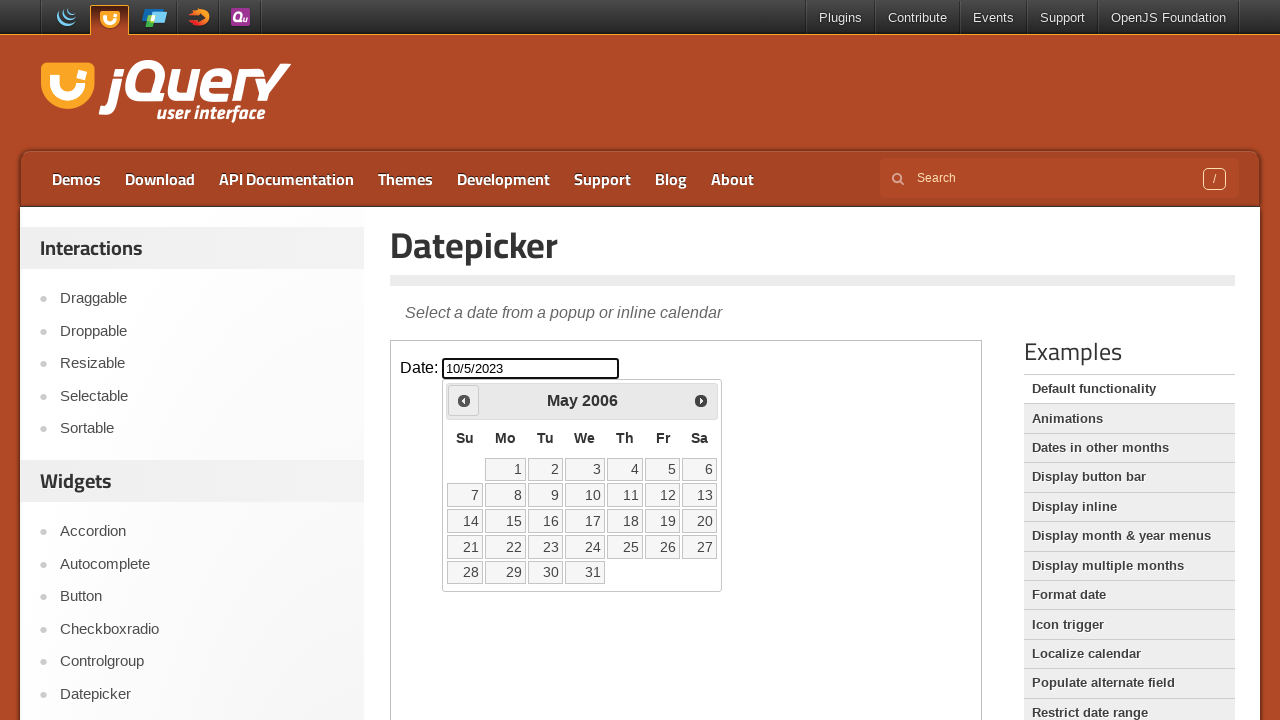

Clicked previous month button to navigate backwards at (464, 400) on iframe >> nth=0 >> internal:control=enter-frame >> span.ui-icon.ui-icon-circle-t
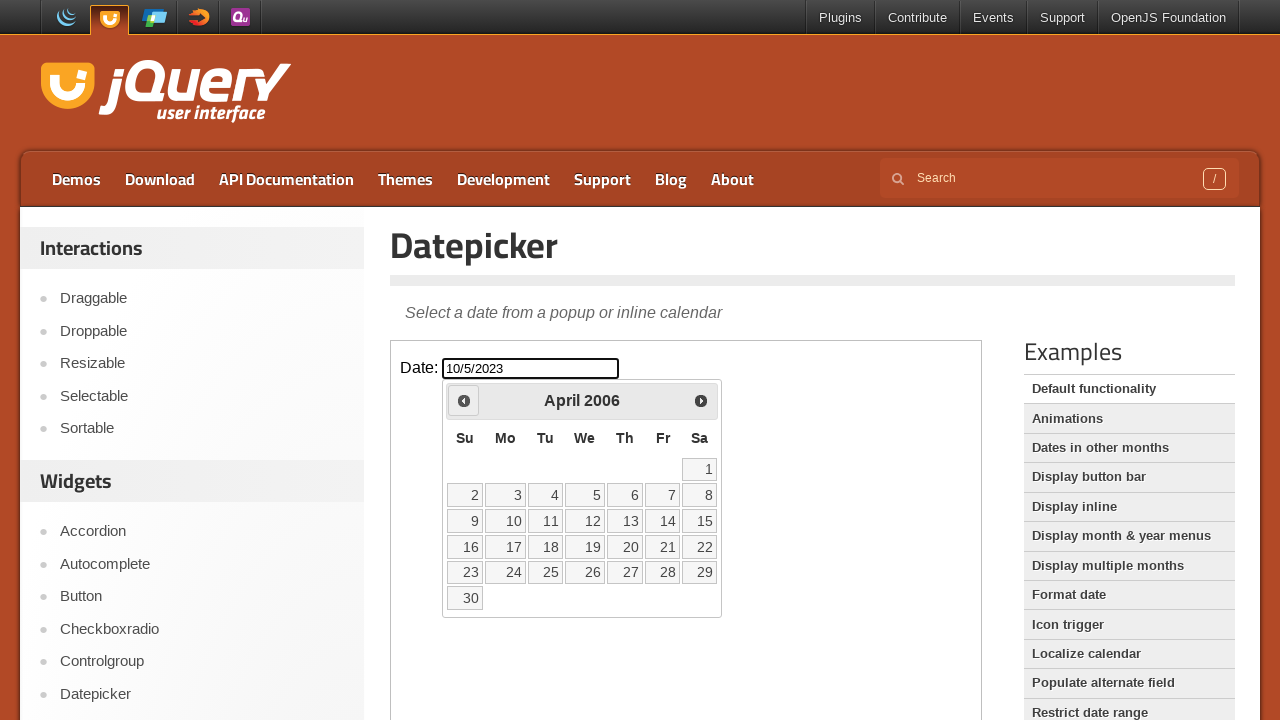

Read current calendar date: April 2006
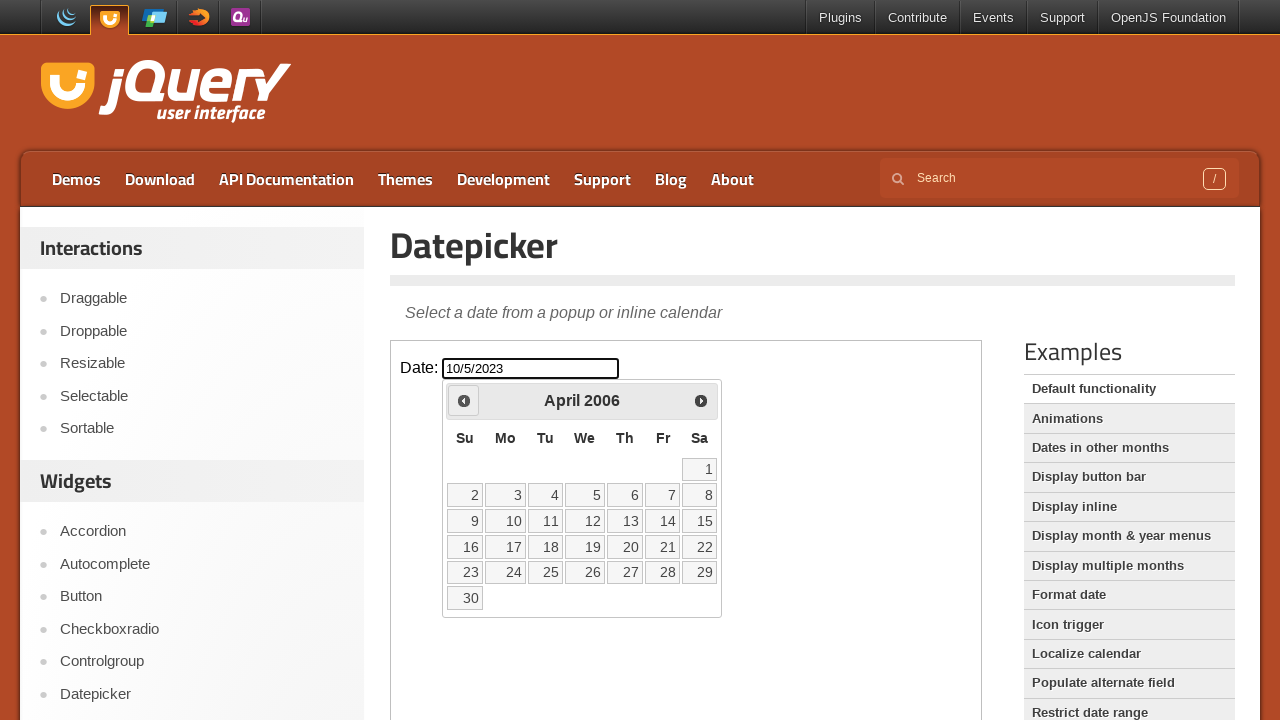

Clicked previous month button to navigate backwards at (464, 400) on iframe >> nth=0 >> internal:control=enter-frame >> span.ui-icon.ui-icon-circle-t
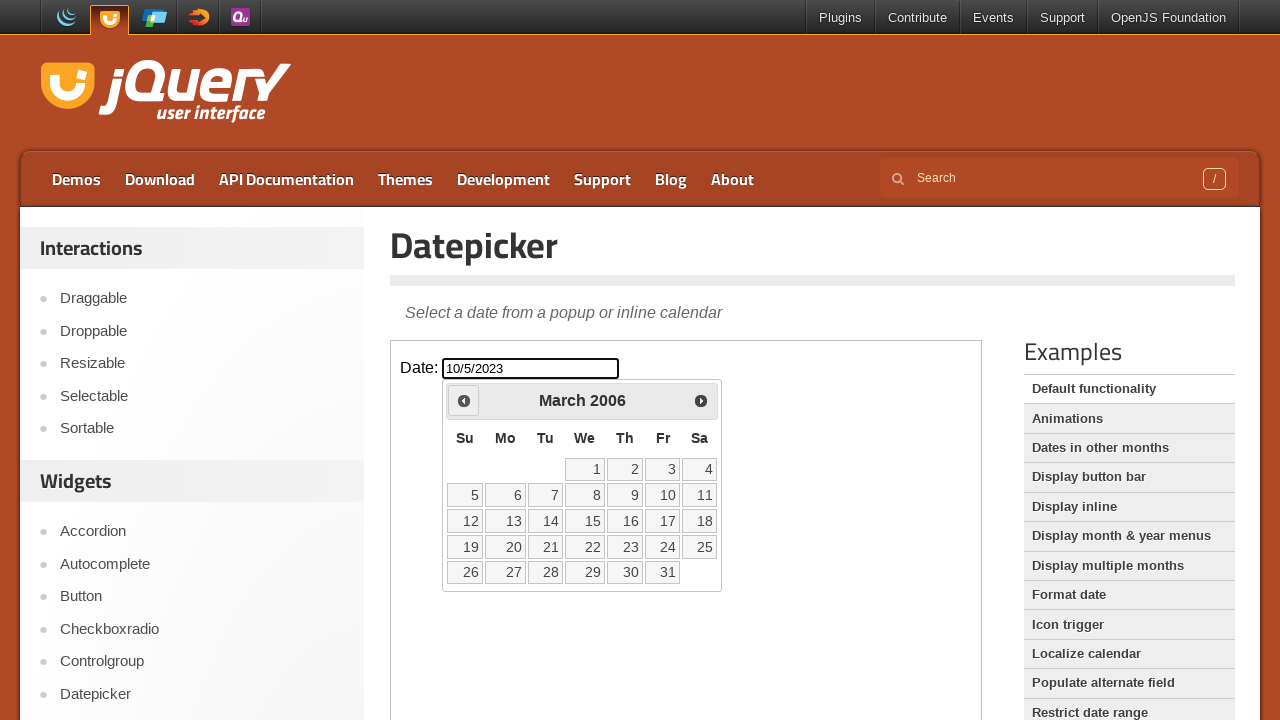

Read current calendar date: March 2006
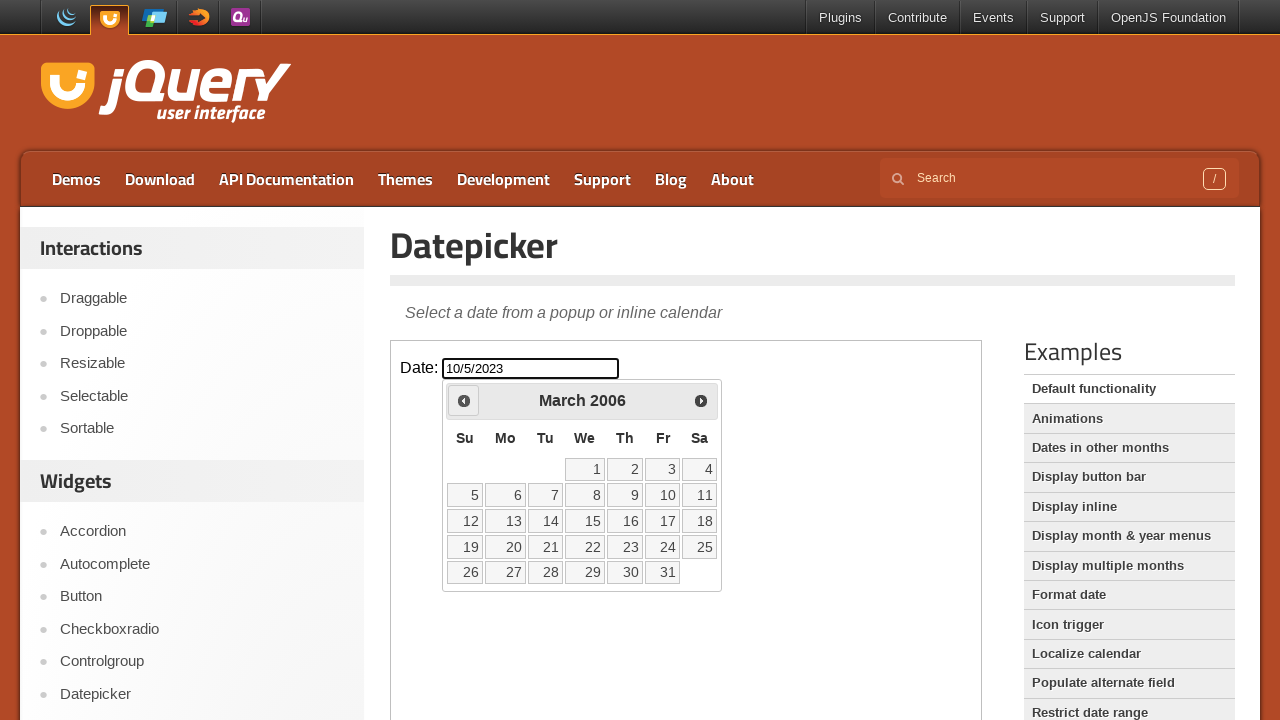

Clicked previous month button to navigate backwards at (464, 400) on iframe >> nth=0 >> internal:control=enter-frame >> span.ui-icon.ui-icon-circle-t
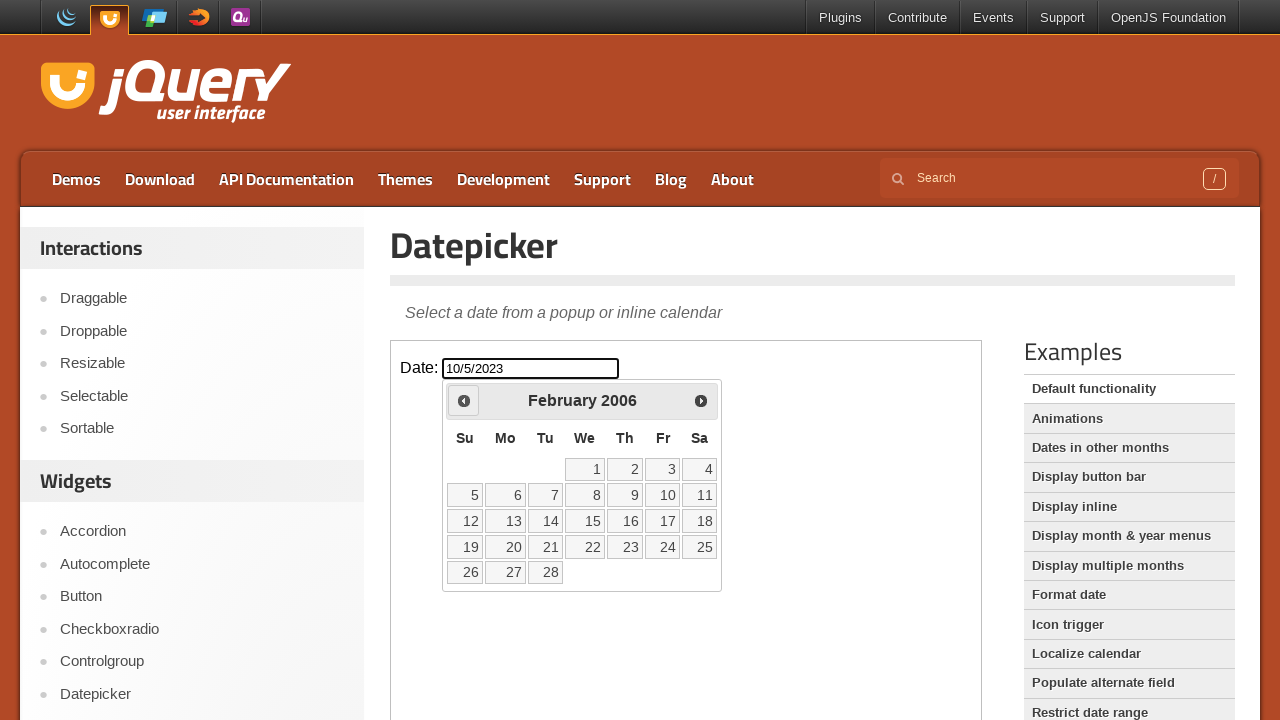

Read current calendar date: February 2006
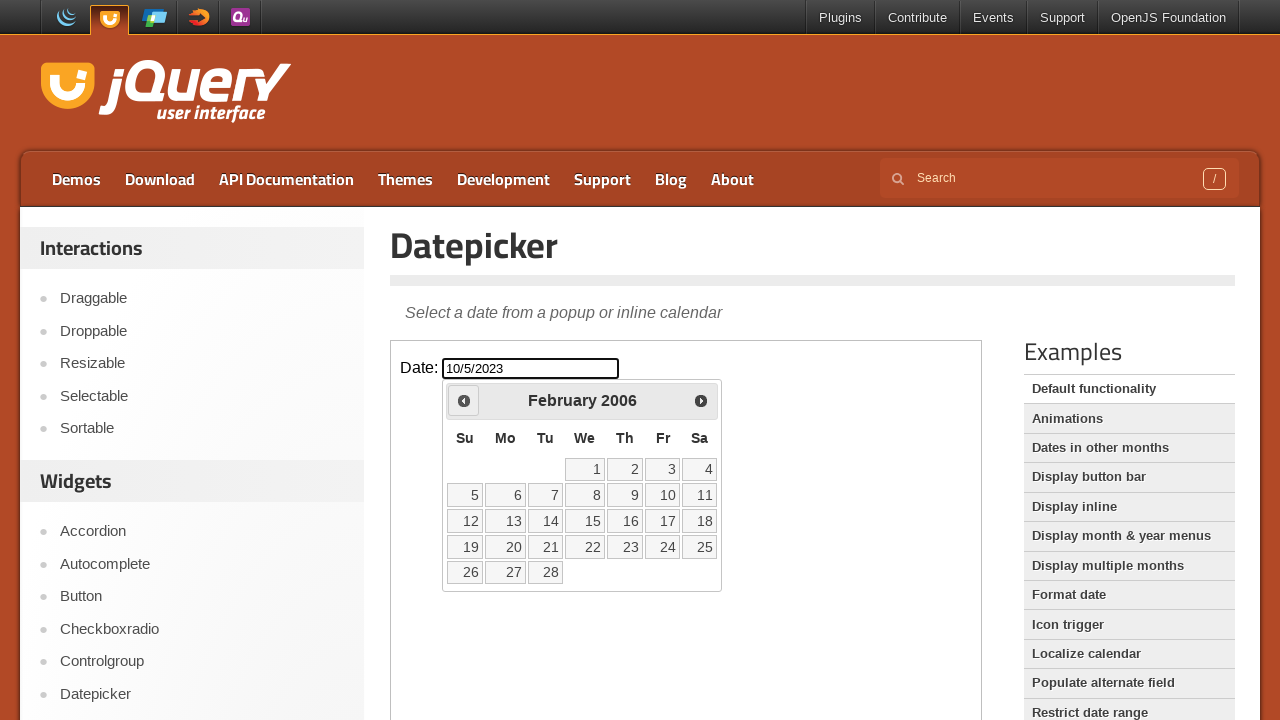

Clicked previous month button to navigate backwards at (464, 400) on iframe >> nth=0 >> internal:control=enter-frame >> span.ui-icon.ui-icon-circle-t
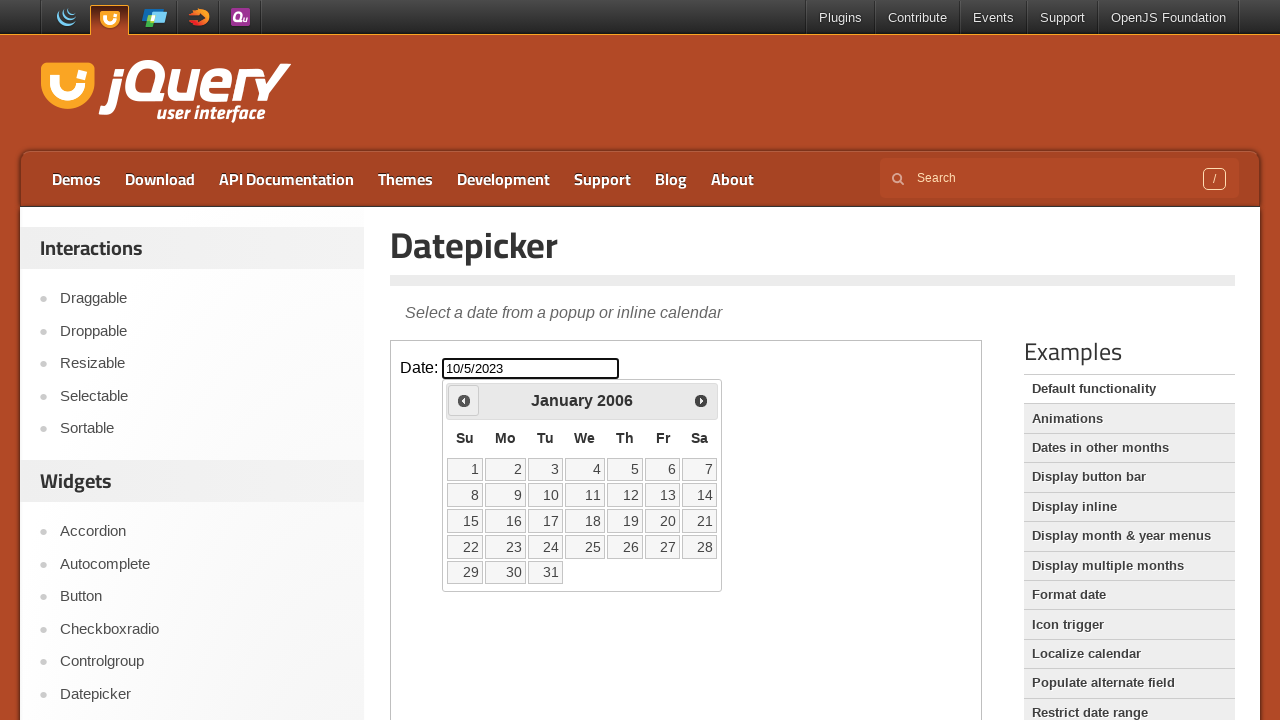

Read current calendar date: January 2006
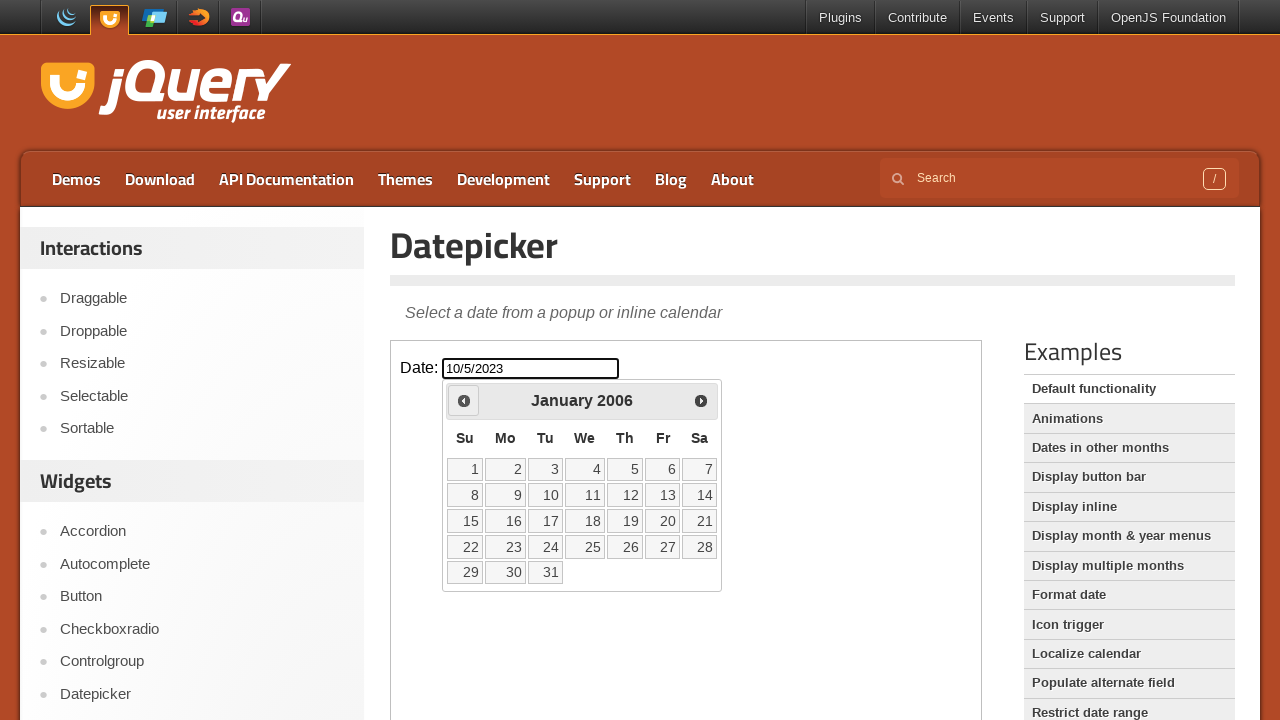

Clicked previous month button to navigate backwards at (464, 400) on iframe >> nth=0 >> internal:control=enter-frame >> span.ui-icon.ui-icon-circle-t
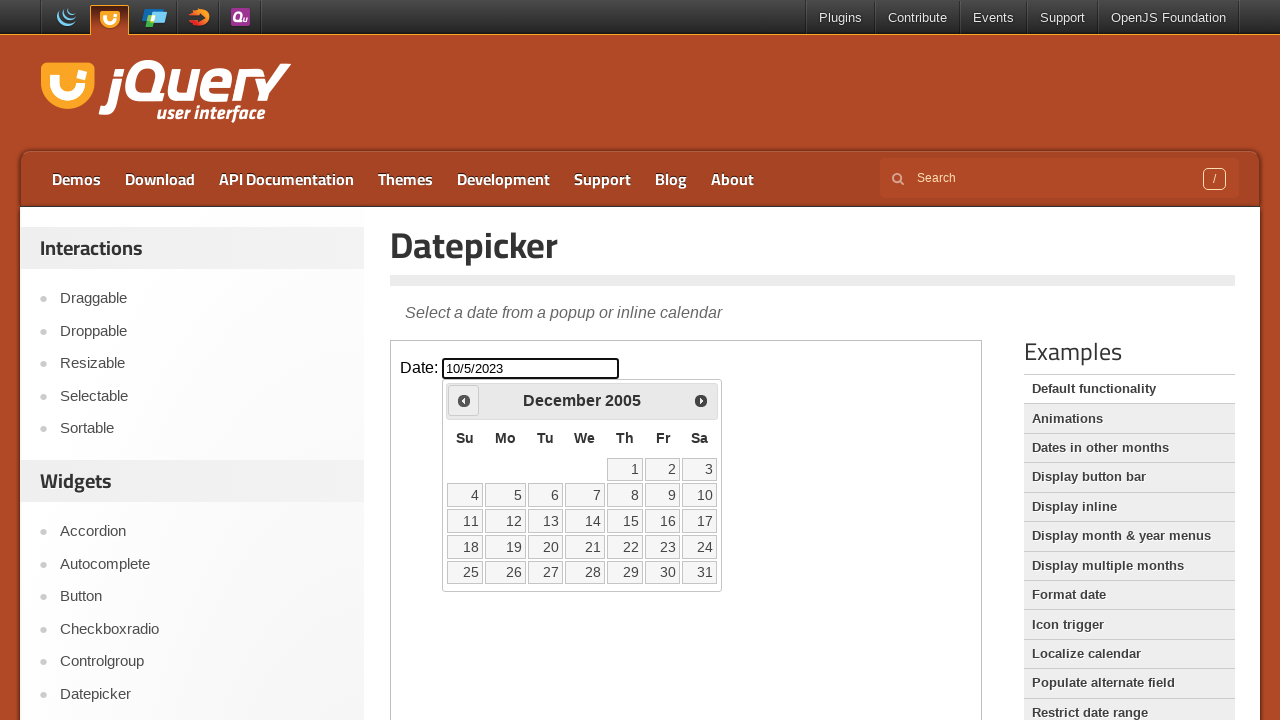

Read current calendar date: December 2005
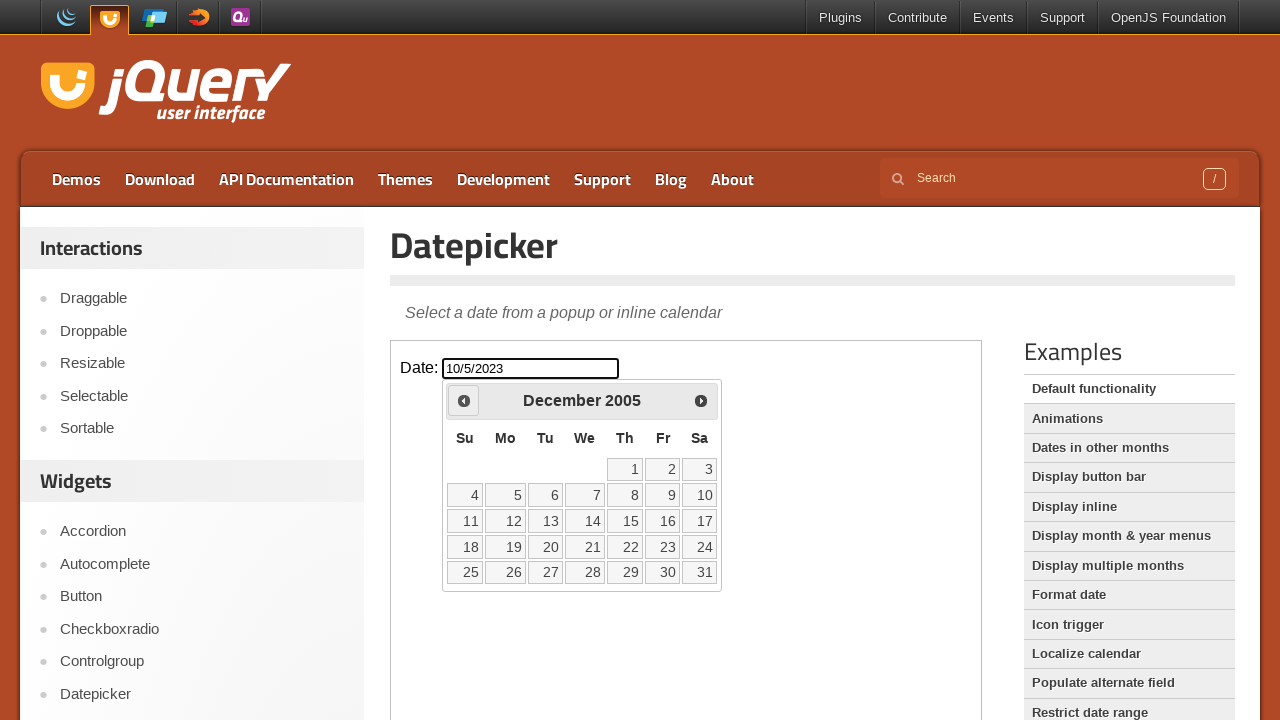

Clicked previous month button to navigate backwards at (464, 400) on iframe >> nth=0 >> internal:control=enter-frame >> span.ui-icon.ui-icon-circle-t
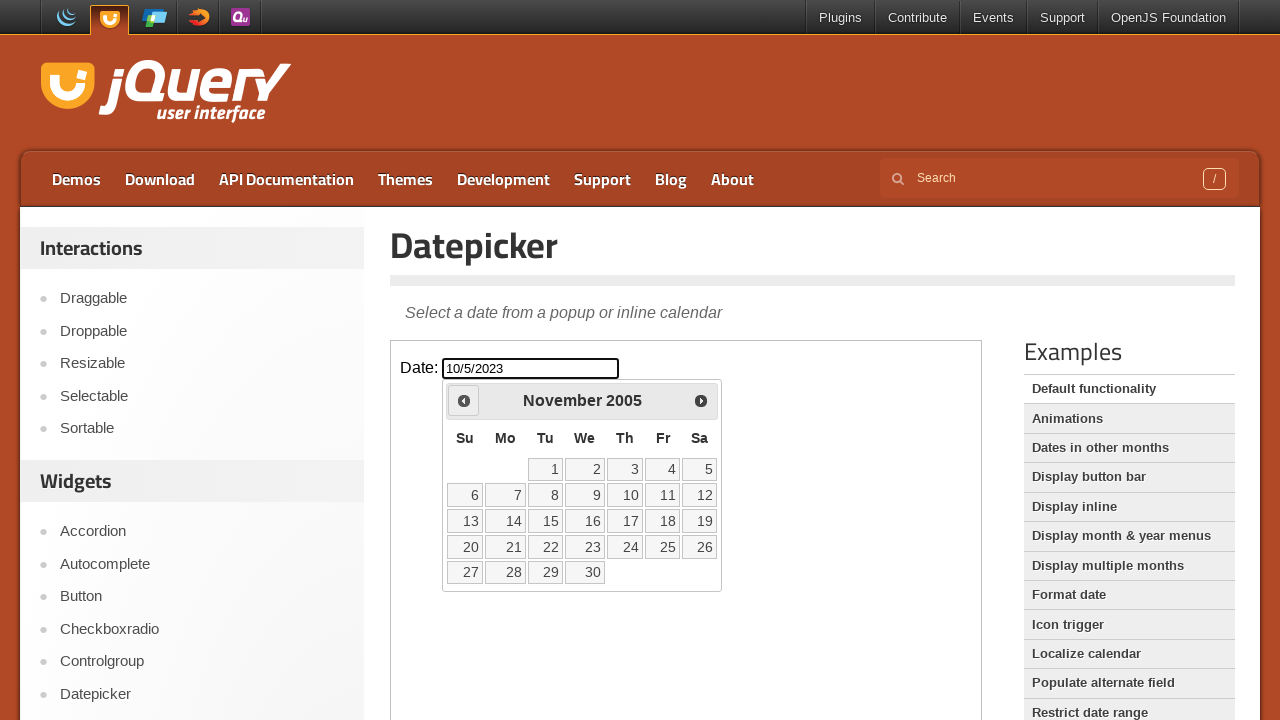

Read current calendar date: November 2005
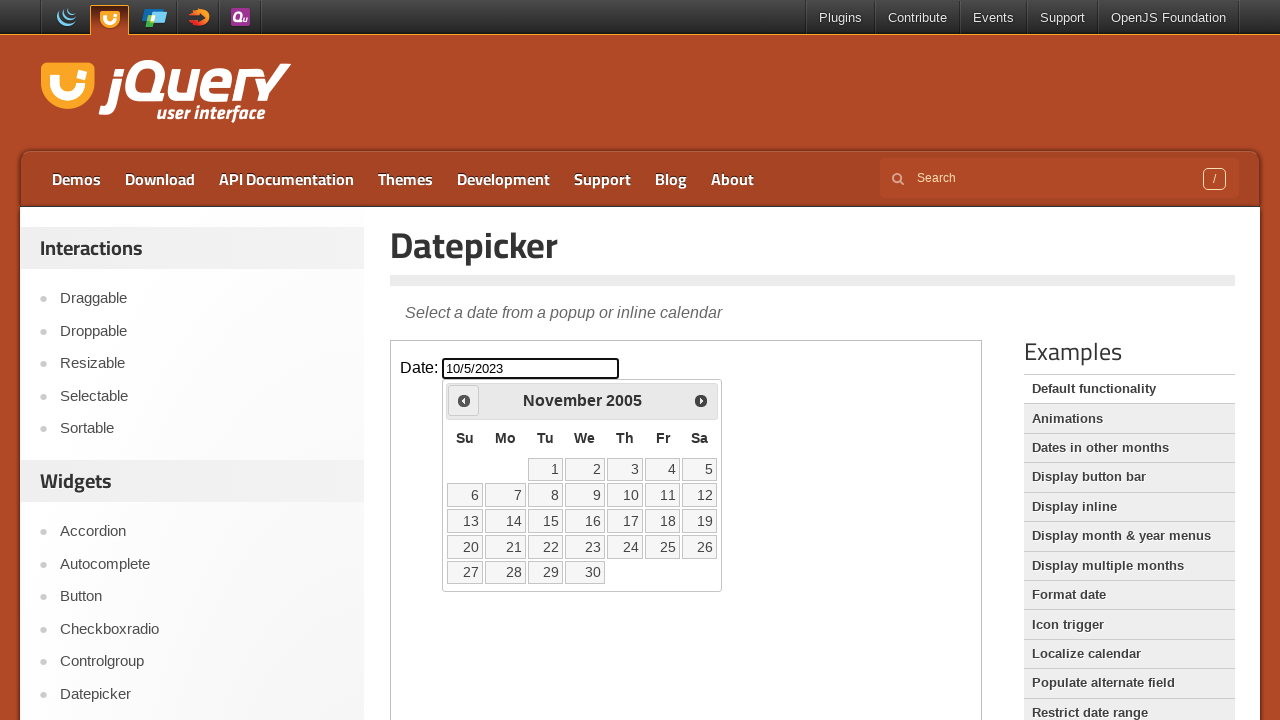

Clicked previous month button to navigate backwards at (464, 400) on iframe >> nth=0 >> internal:control=enter-frame >> span.ui-icon.ui-icon-circle-t
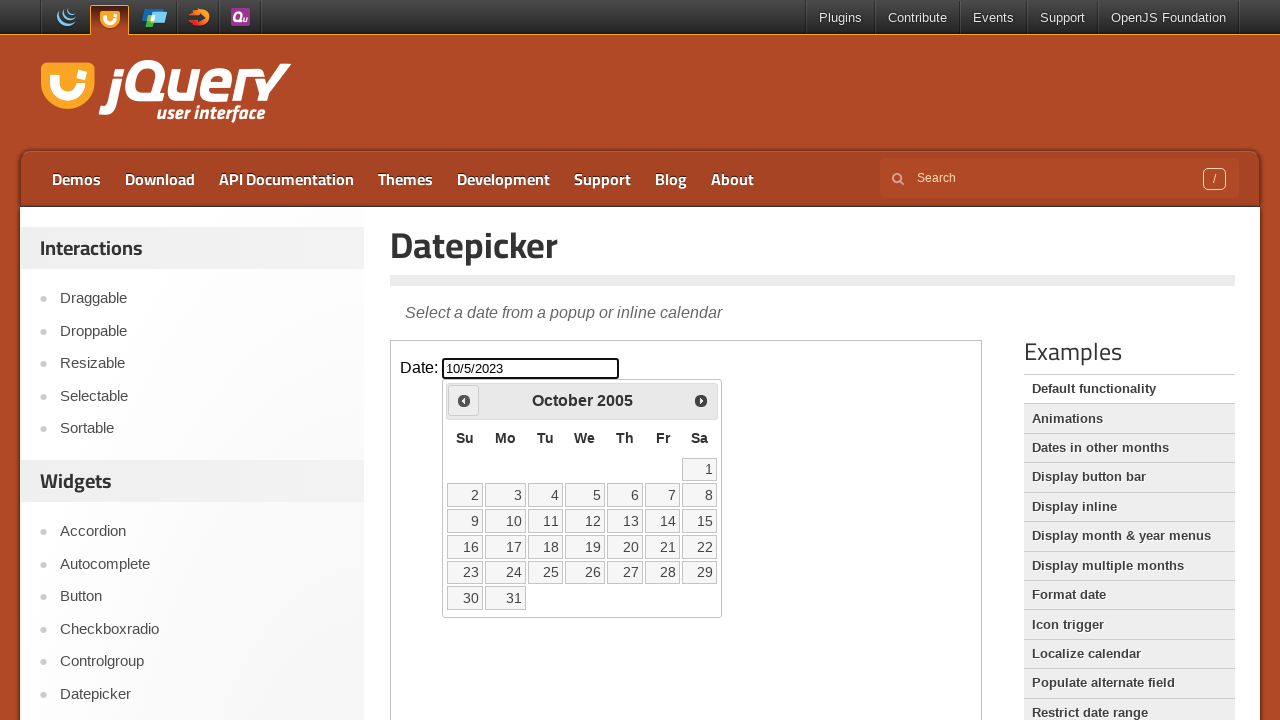

Read current calendar date: October 2005
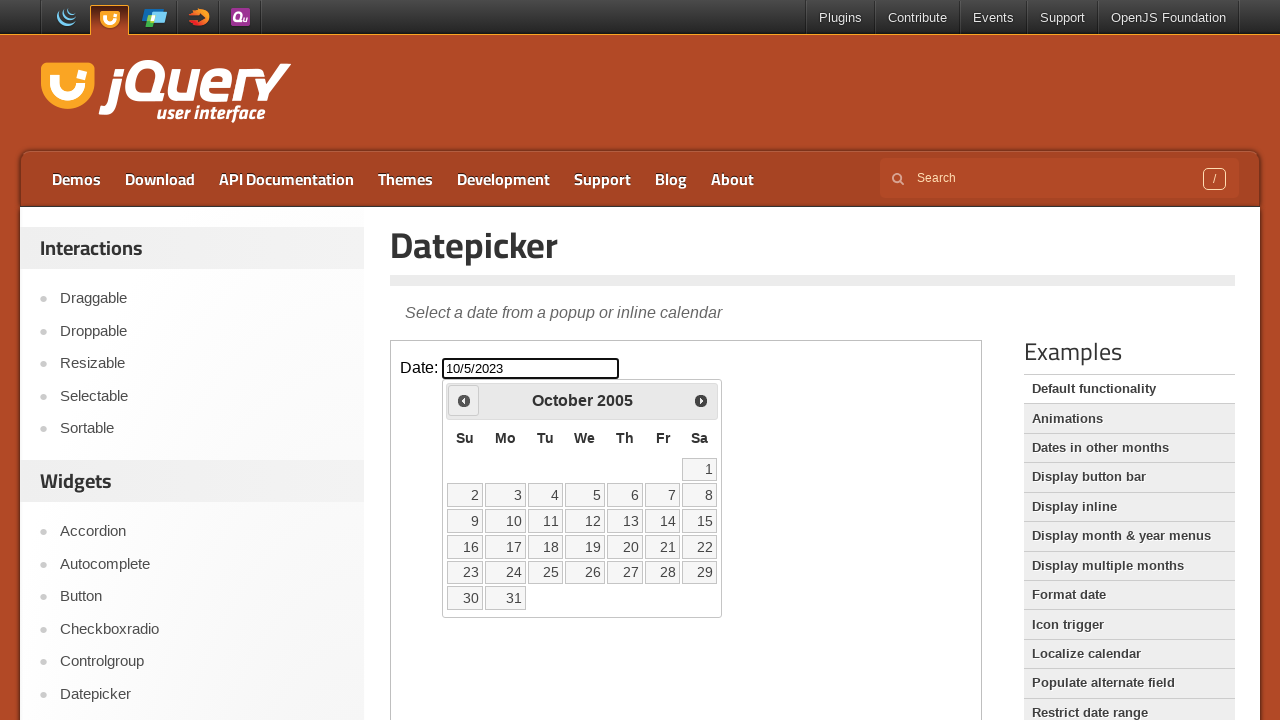

Clicked previous month button to navigate backwards at (464, 400) on iframe >> nth=0 >> internal:control=enter-frame >> span.ui-icon.ui-icon-circle-t
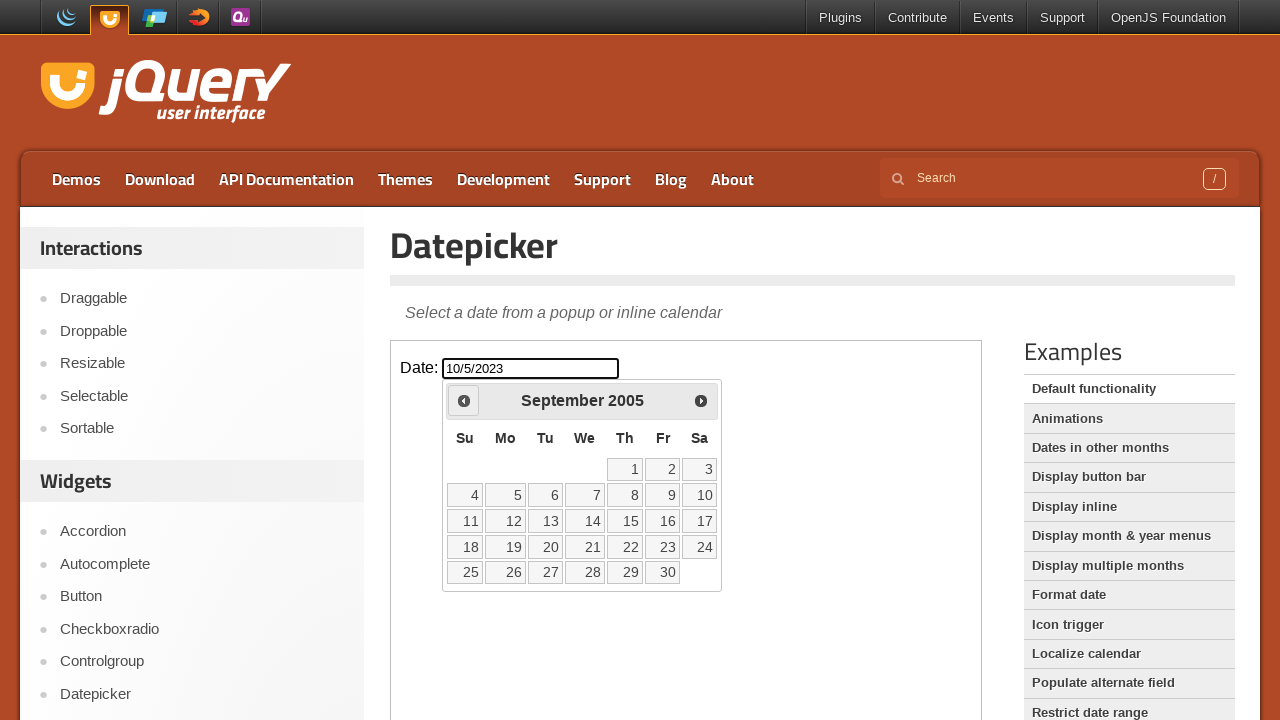

Read current calendar date: September 2005
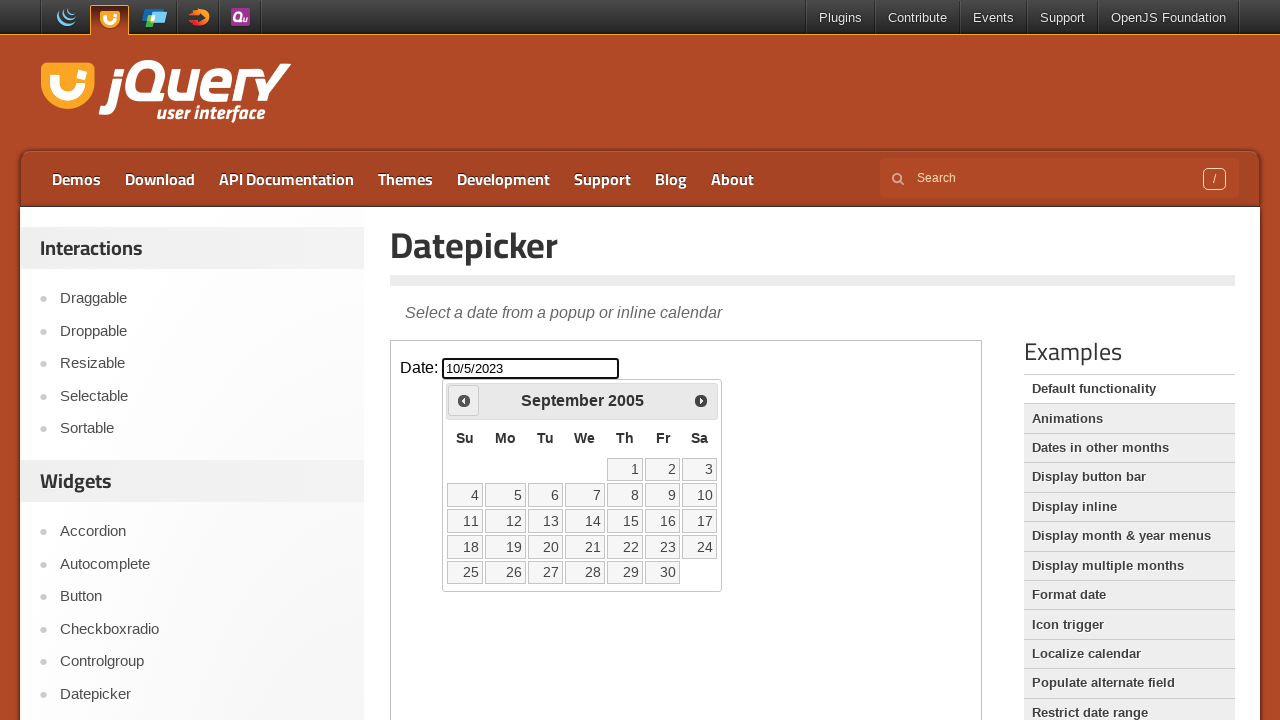

Clicked previous month button to navigate backwards at (464, 400) on iframe >> nth=0 >> internal:control=enter-frame >> span.ui-icon.ui-icon-circle-t
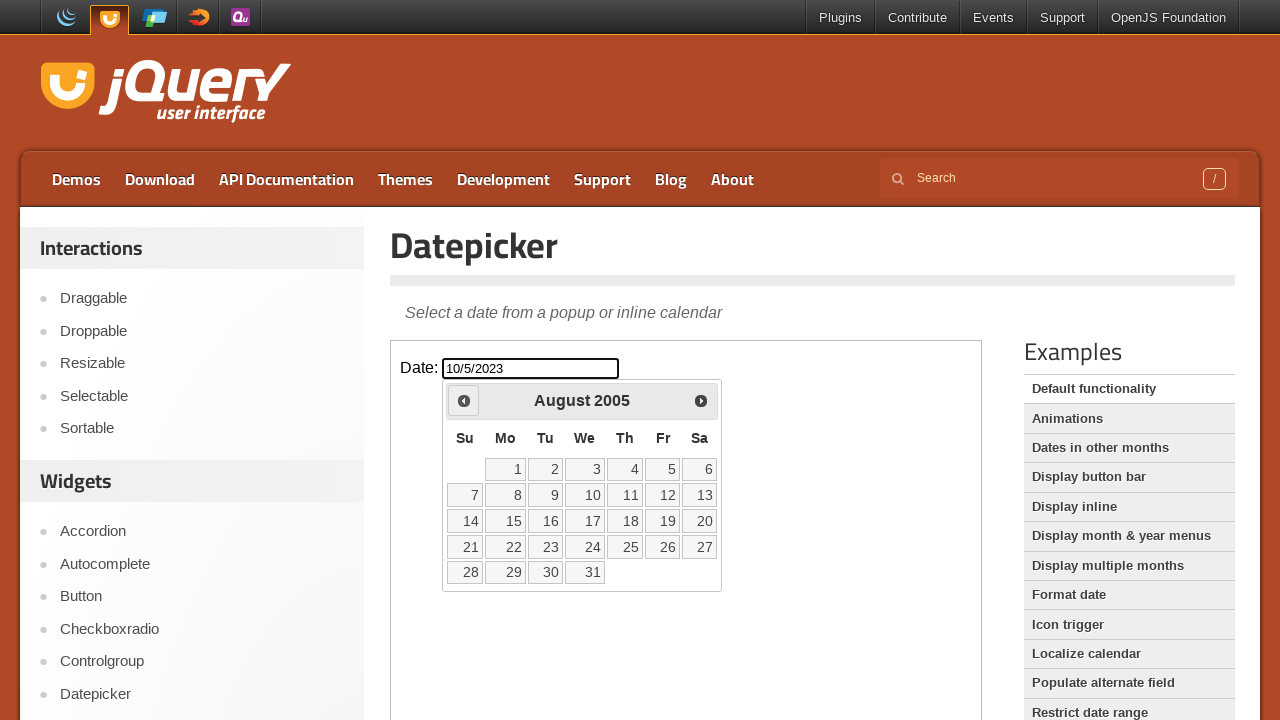

Read current calendar date: August 2005
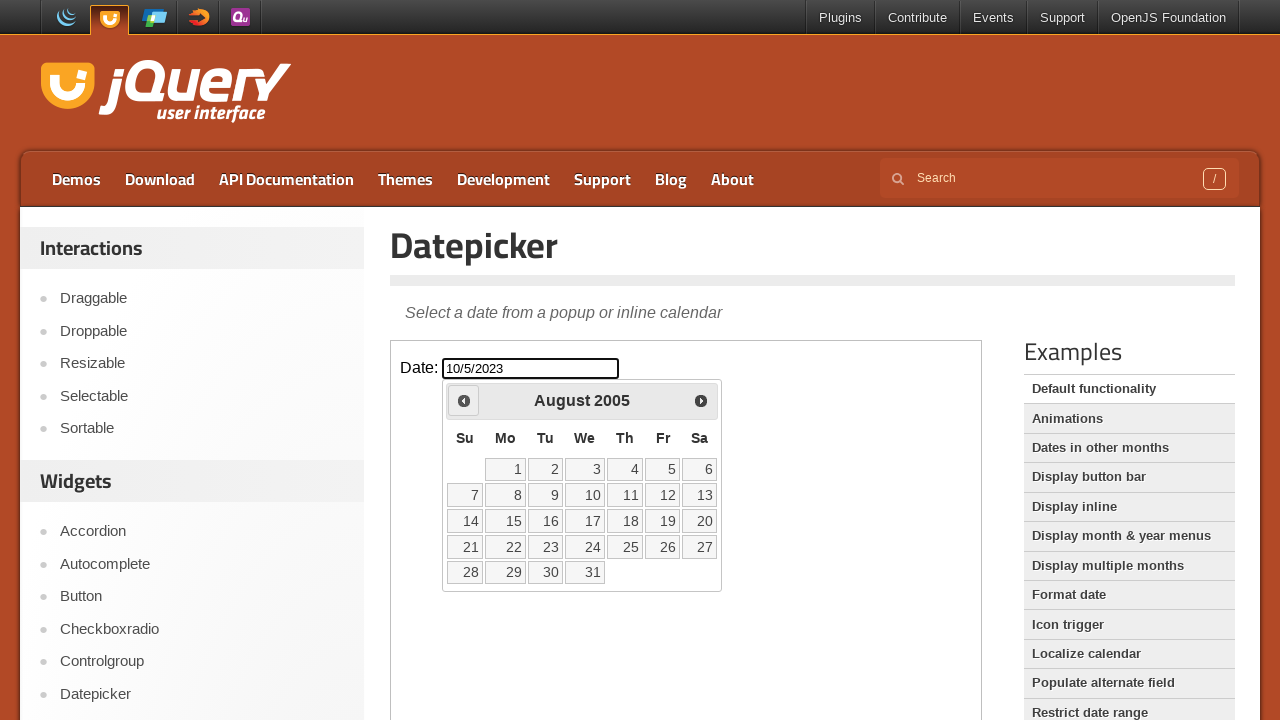

Clicked previous month button to navigate backwards at (464, 400) on iframe >> nth=0 >> internal:control=enter-frame >> span.ui-icon.ui-icon-circle-t
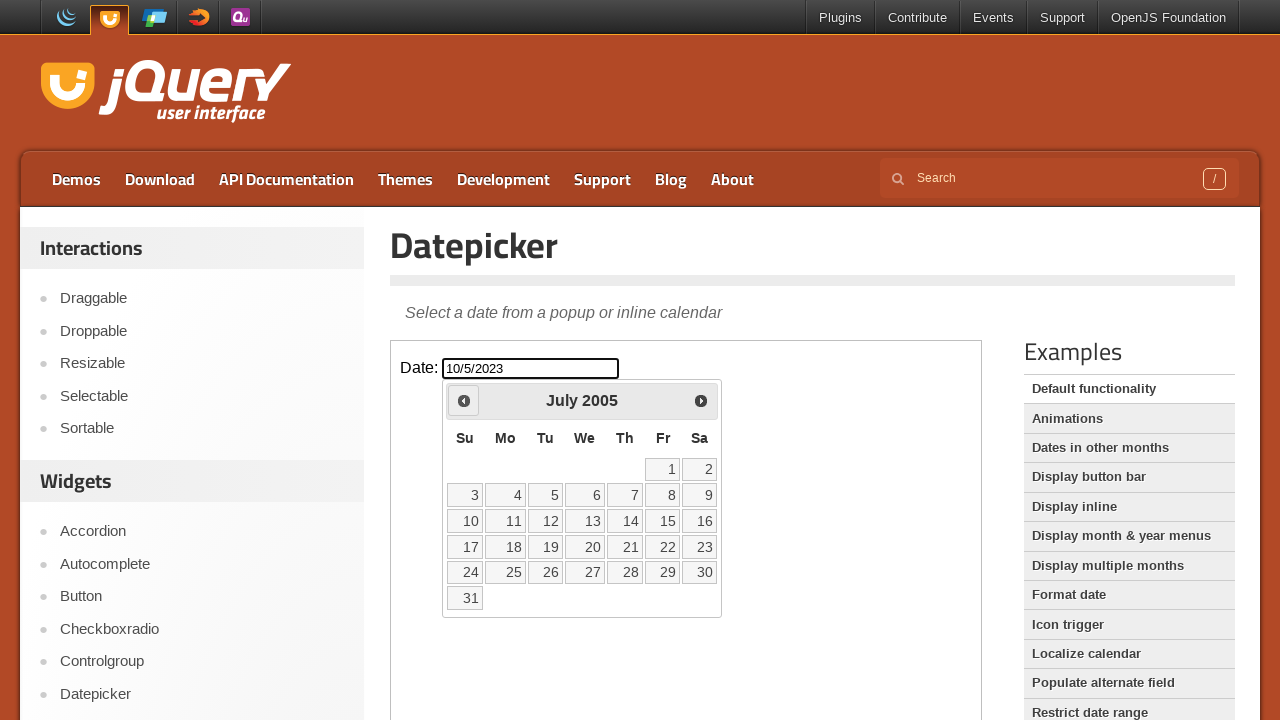

Read current calendar date: July 2005
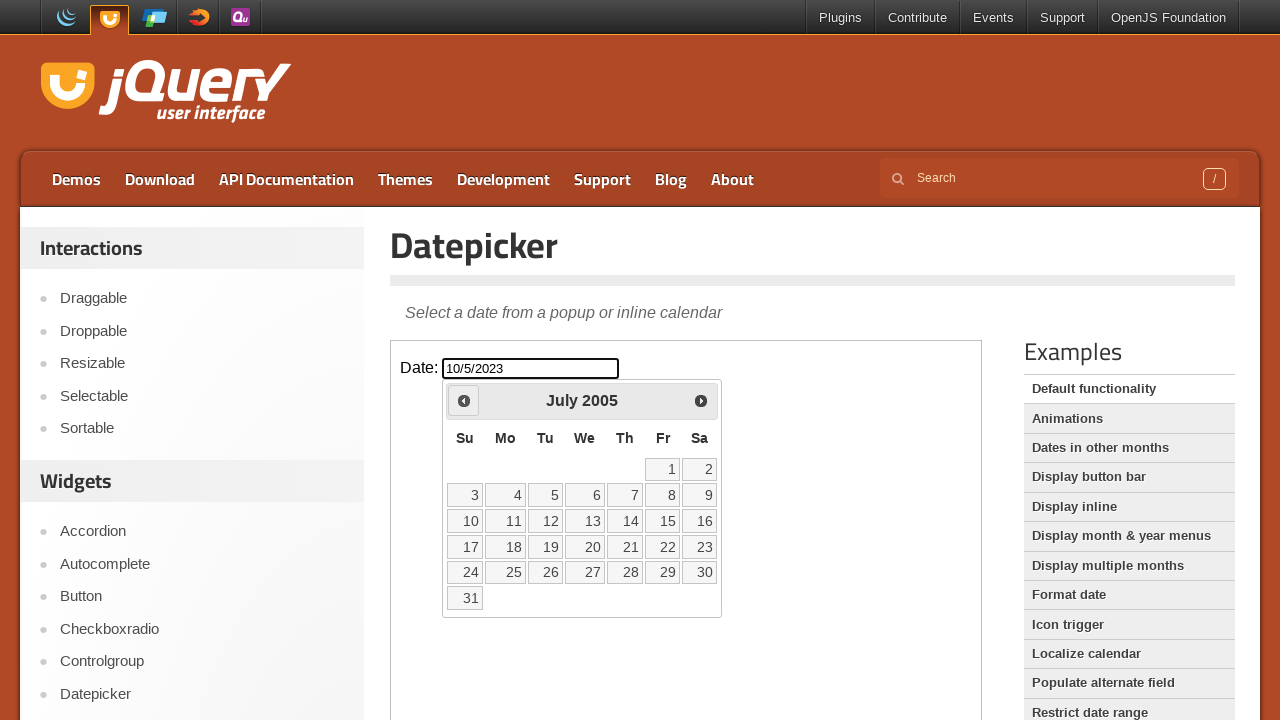

Clicked previous month button to navigate backwards at (464, 400) on iframe >> nth=0 >> internal:control=enter-frame >> span.ui-icon.ui-icon-circle-t
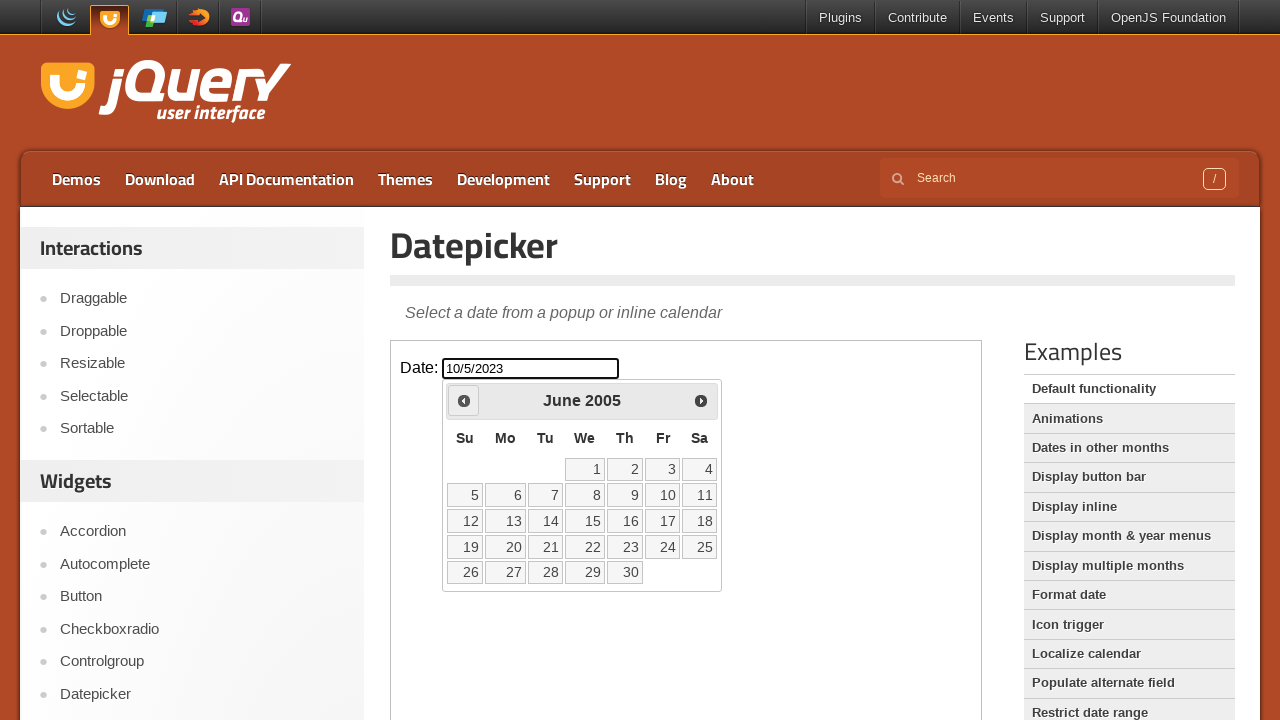

Read current calendar date: June 2005
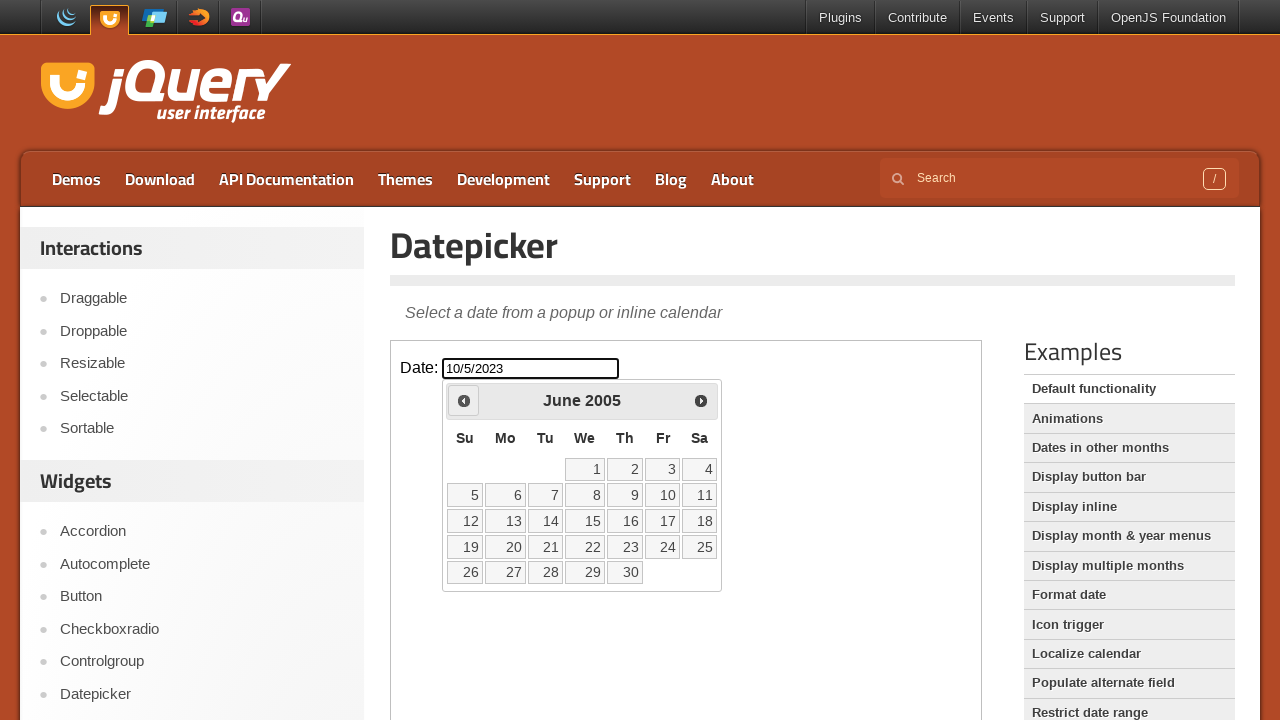

Clicked previous month button to navigate backwards at (464, 400) on iframe >> nth=0 >> internal:control=enter-frame >> span.ui-icon.ui-icon-circle-t
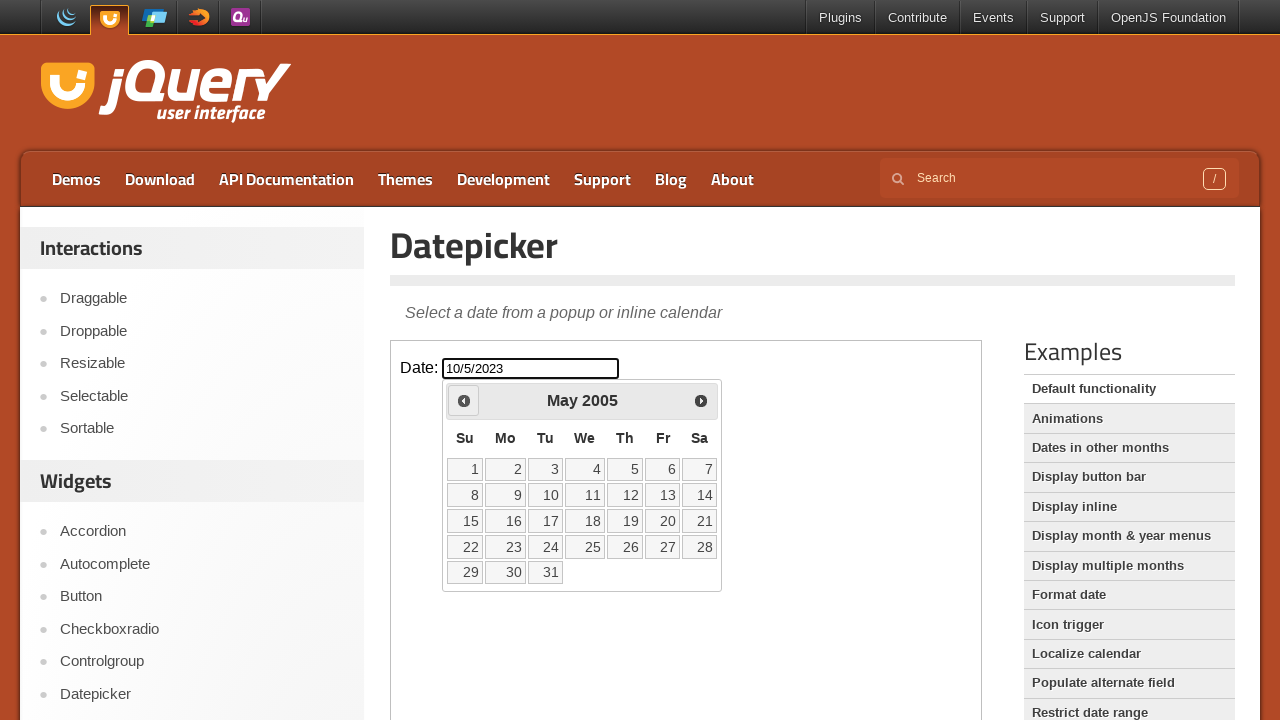

Read current calendar date: May 2005
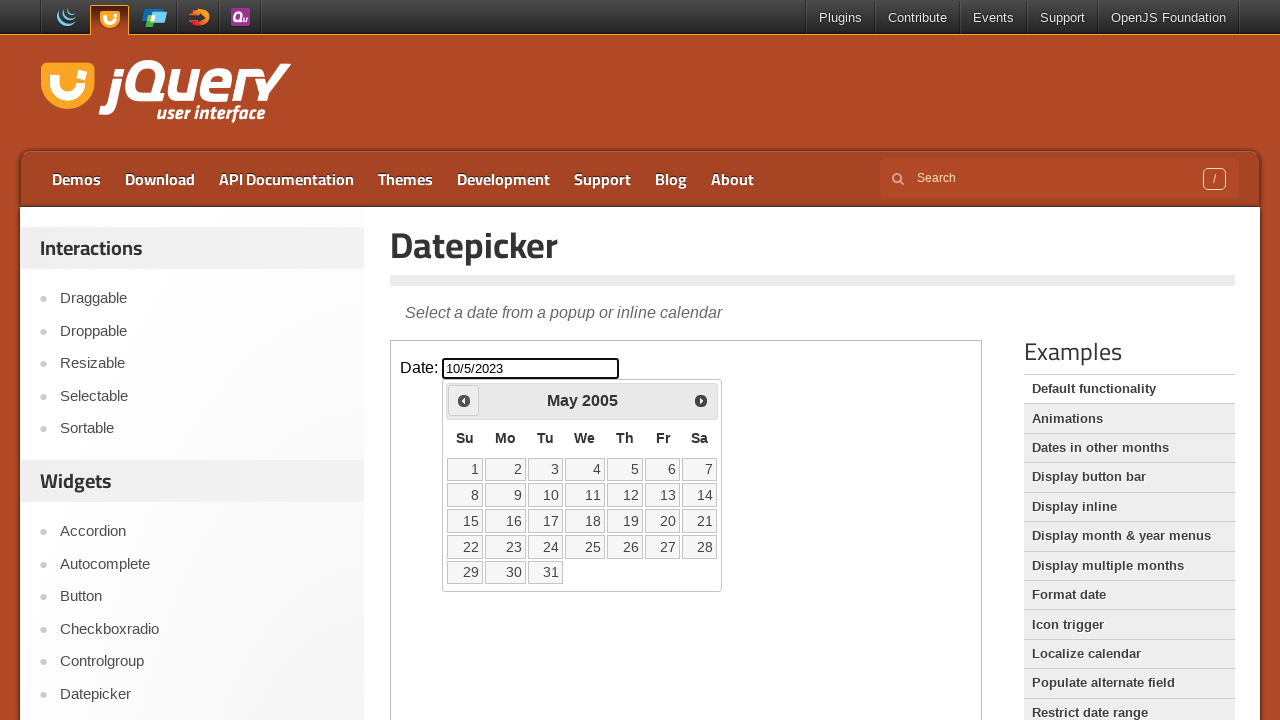

Clicked previous month button to navigate backwards at (464, 400) on iframe >> nth=0 >> internal:control=enter-frame >> span.ui-icon.ui-icon-circle-t
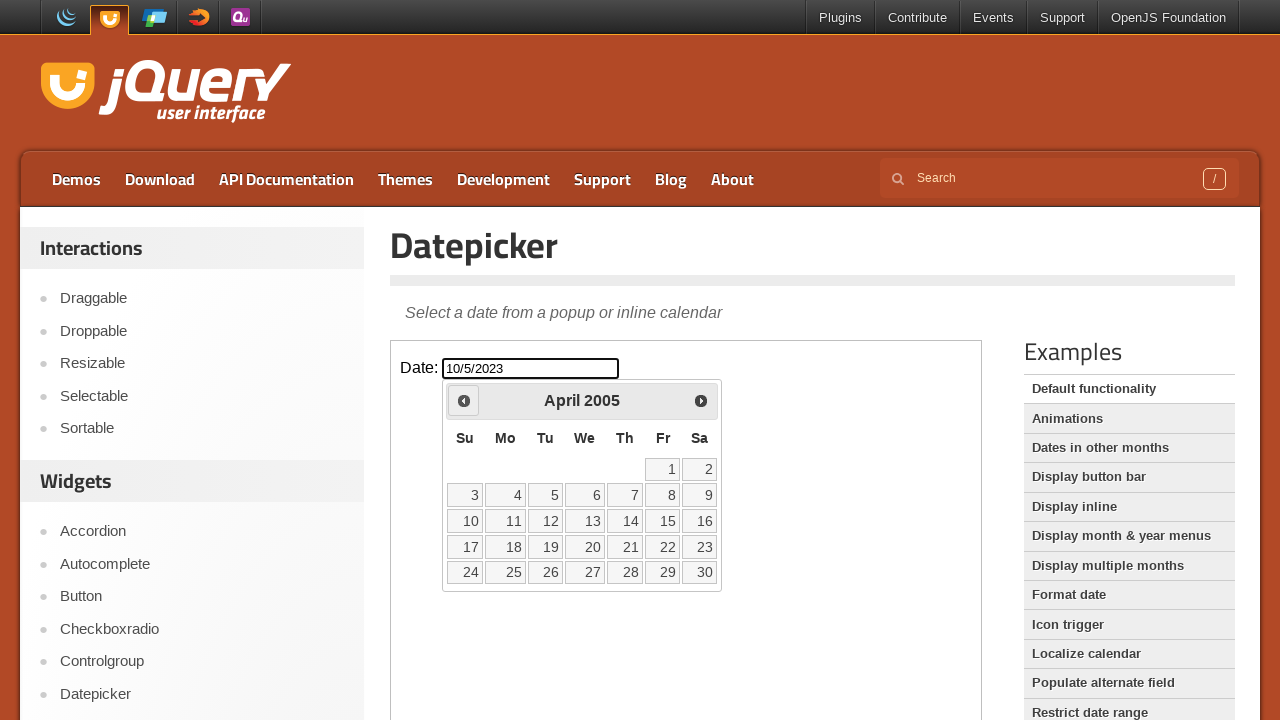

Read current calendar date: April 2005
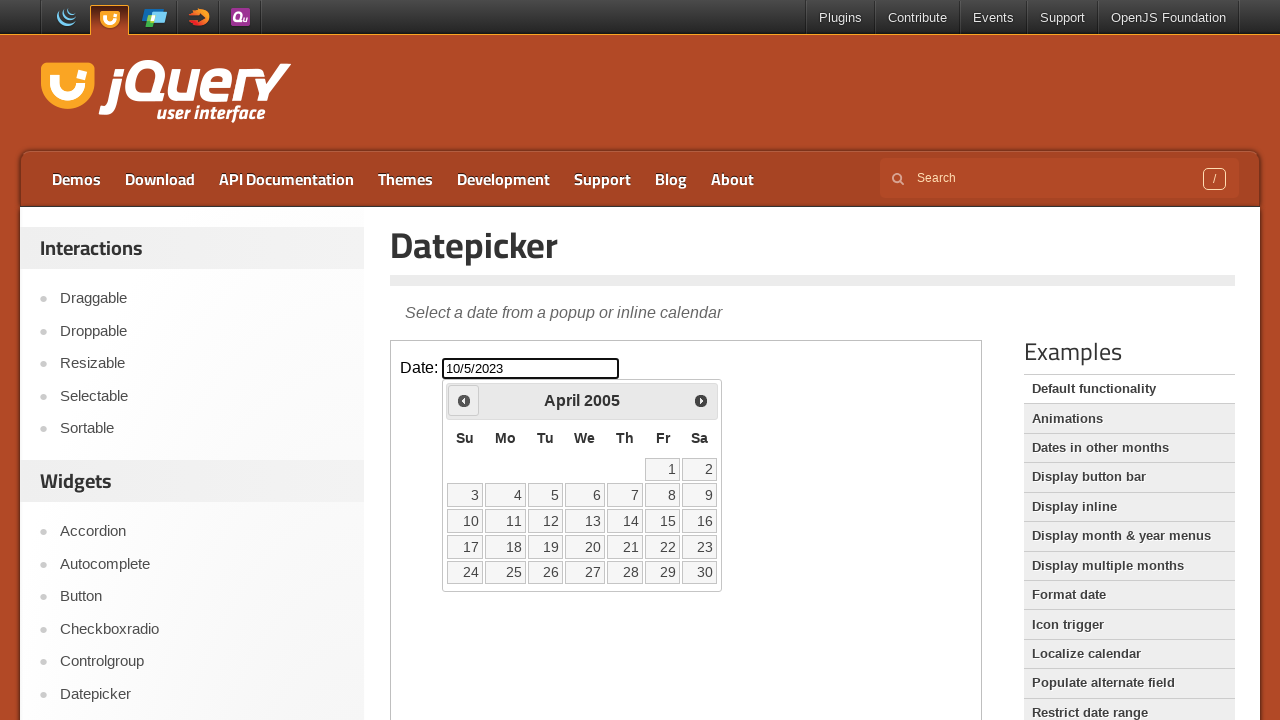

Clicked previous month button to navigate backwards at (464, 400) on iframe >> nth=0 >> internal:control=enter-frame >> span.ui-icon.ui-icon-circle-t
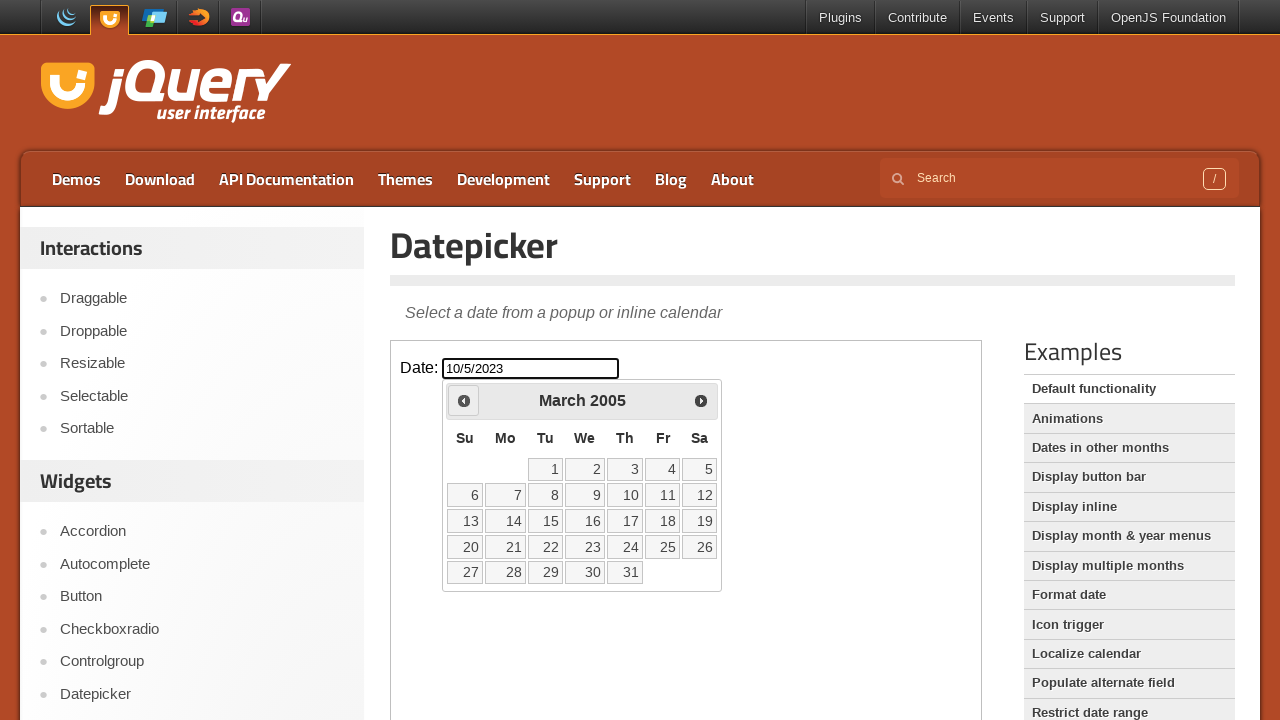

Read current calendar date: March 2005
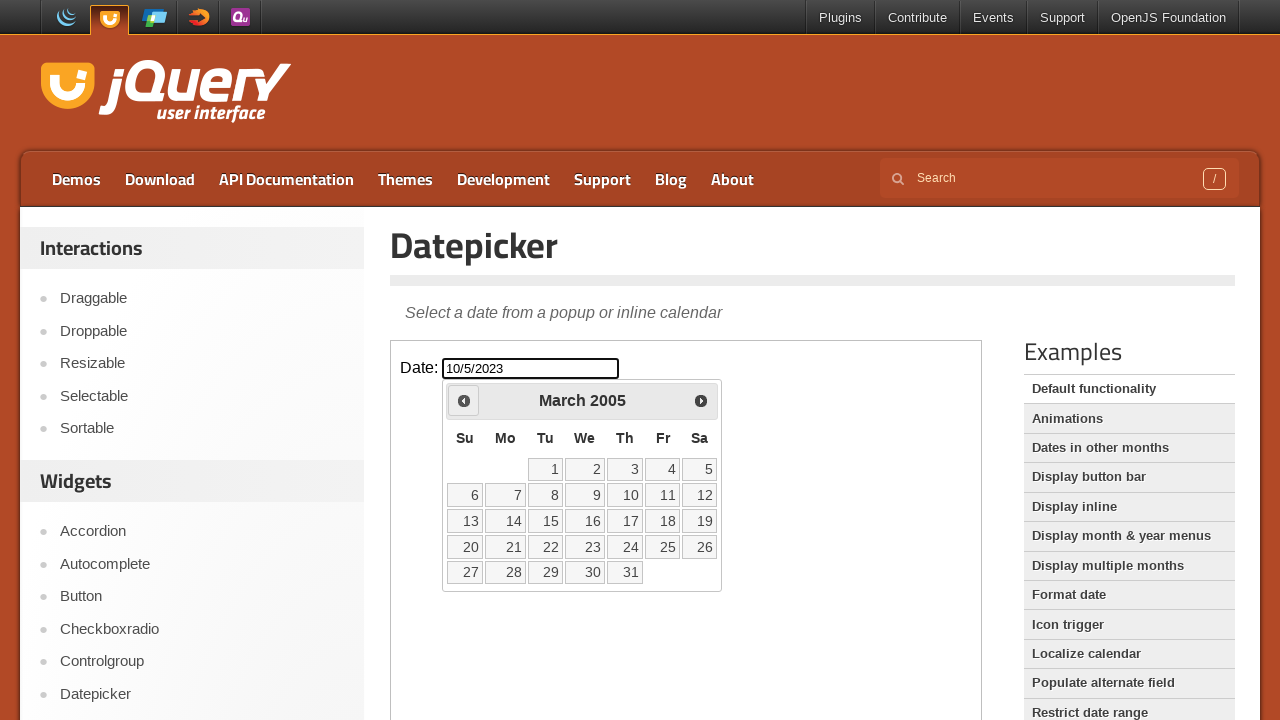

Clicked previous month button to navigate backwards at (464, 400) on iframe >> nth=0 >> internal:control=enter-frame >> span.ui-icon.ui-icon-circle-t
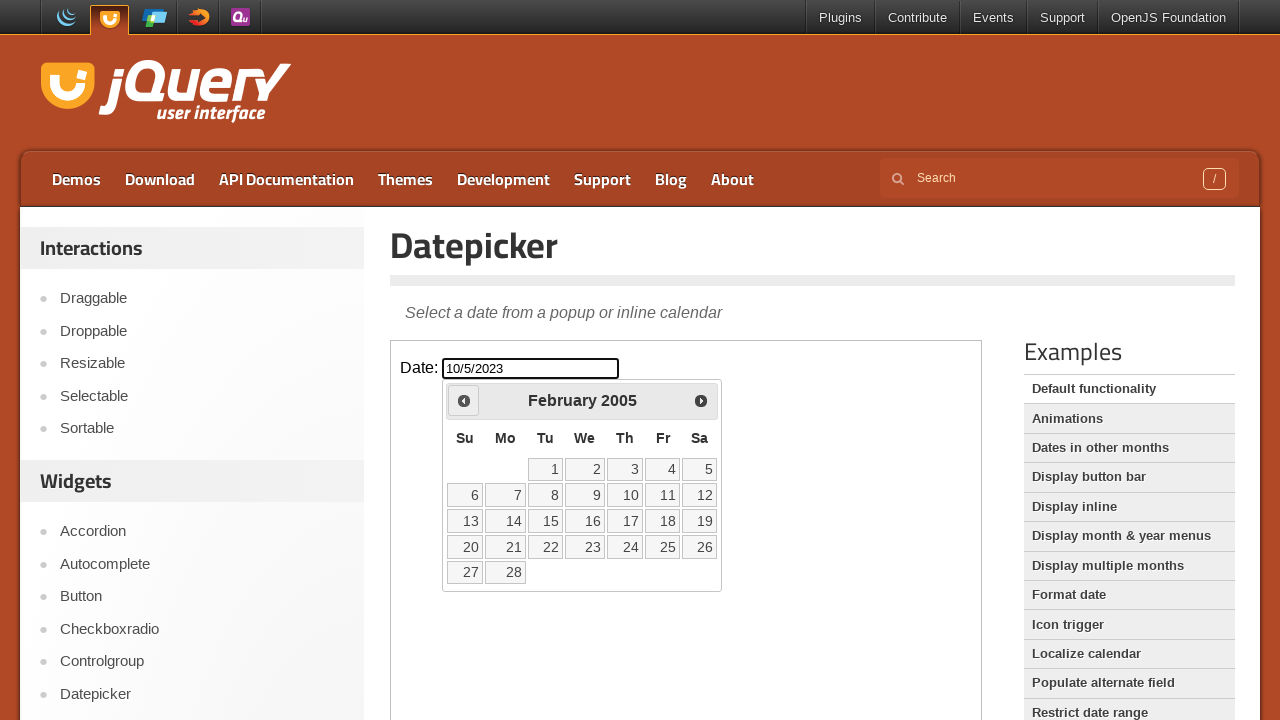

Read current calendar date: February 2005
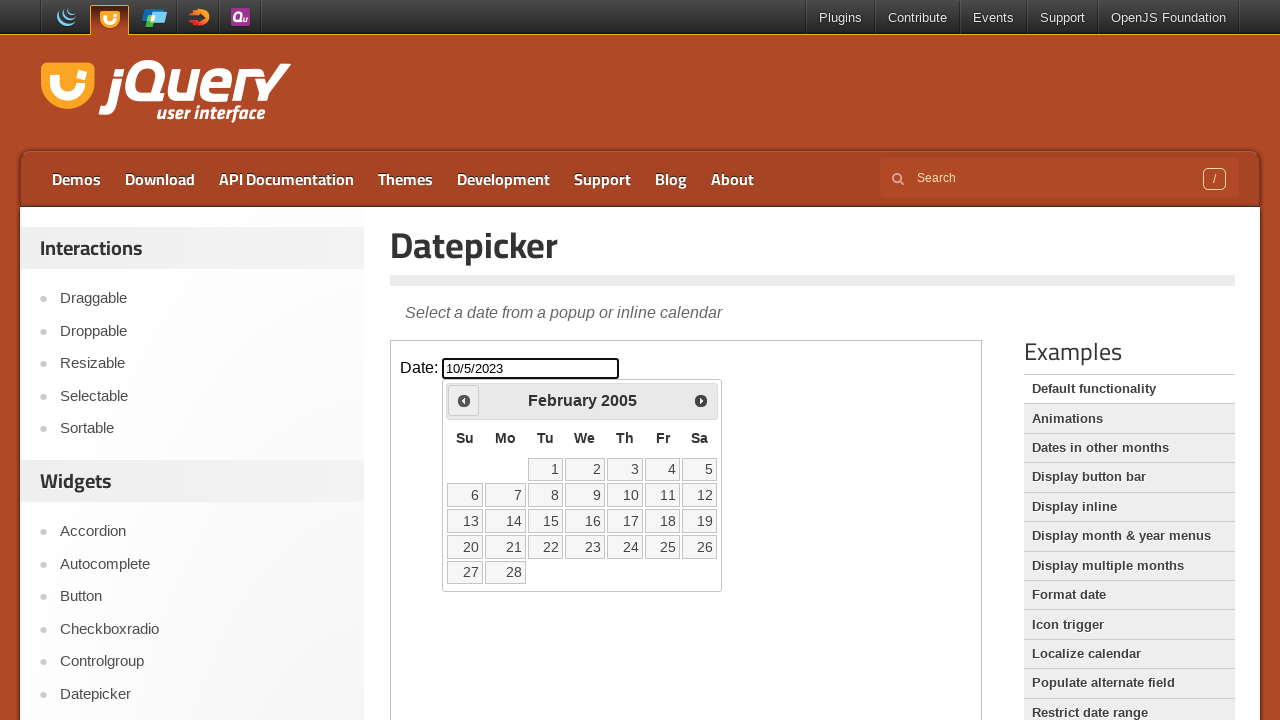

Clicked previous month button to navigate backwards at (464, 400) on iframe >> nth=0 >> internal:control=enter-frame >> span.ui-icon.ui-icon-circle-t
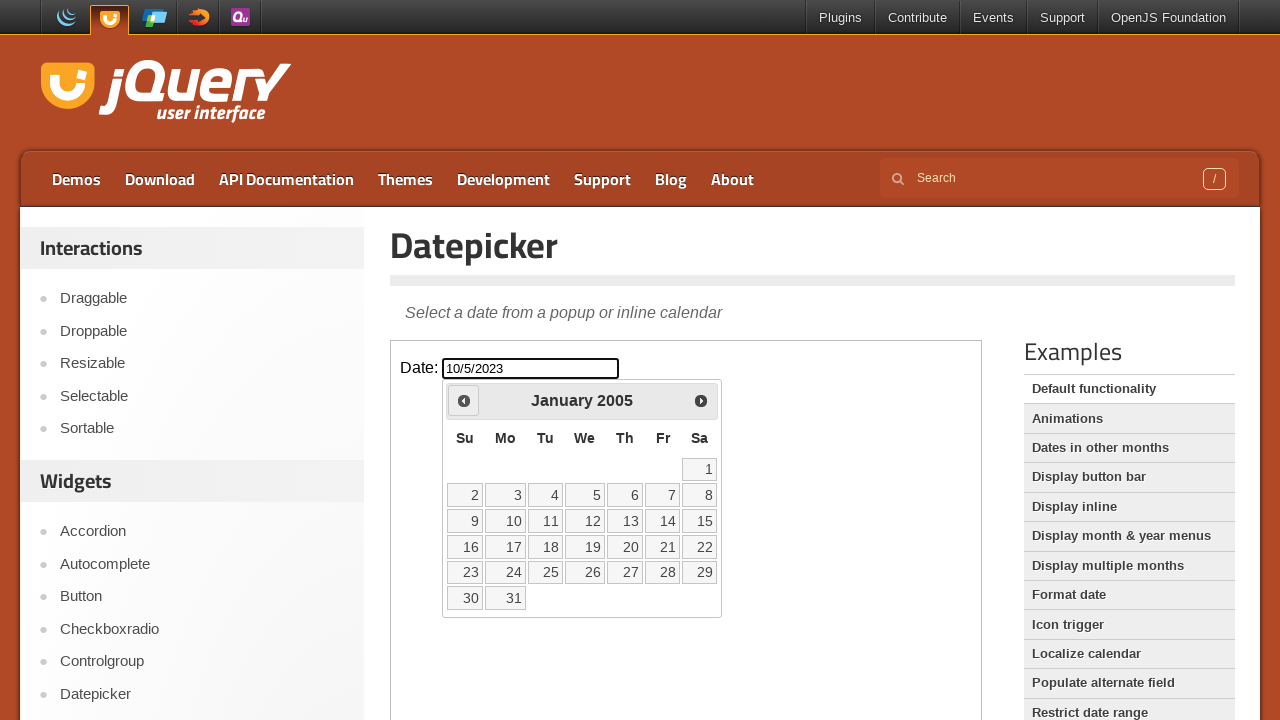

Read current calendar date: January 2005
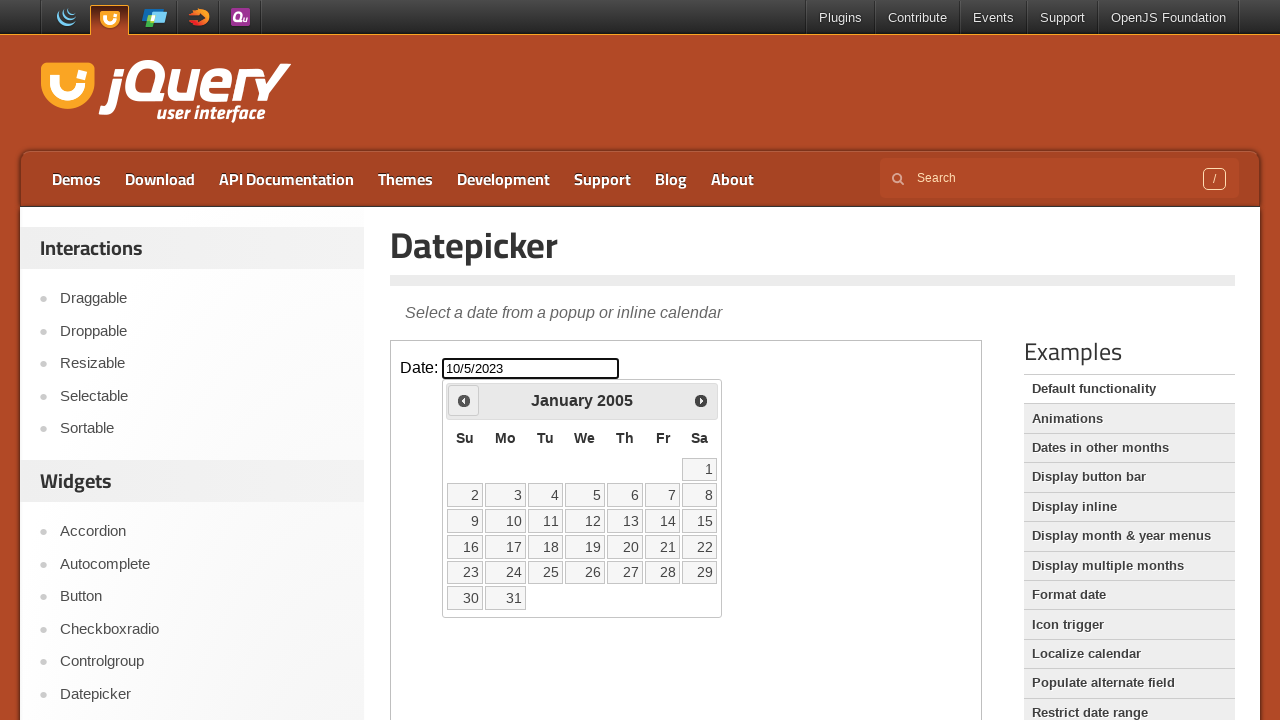

Clicked previous month button to navigate backwards at (464, 400) on iframe >> nth=0 >> internal:control=enter-frame >> span.ui-icon.ui-icon-circle-t
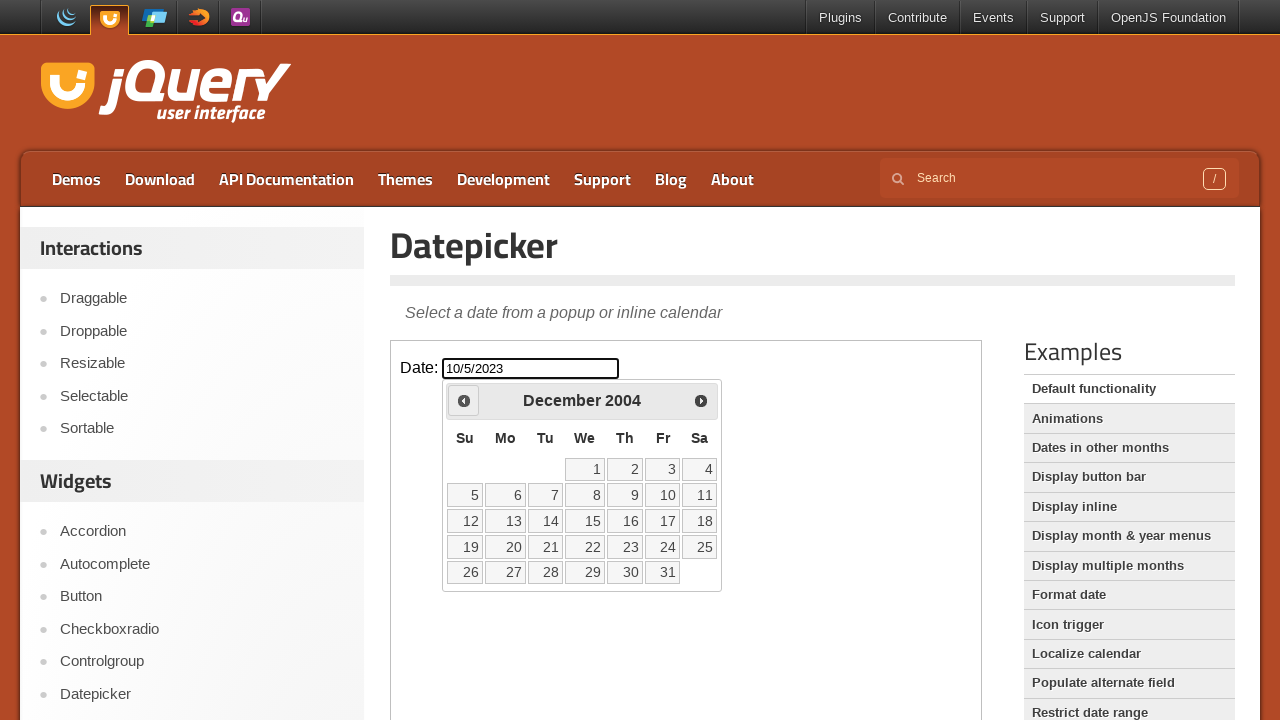

Read current calendar date: December 2004
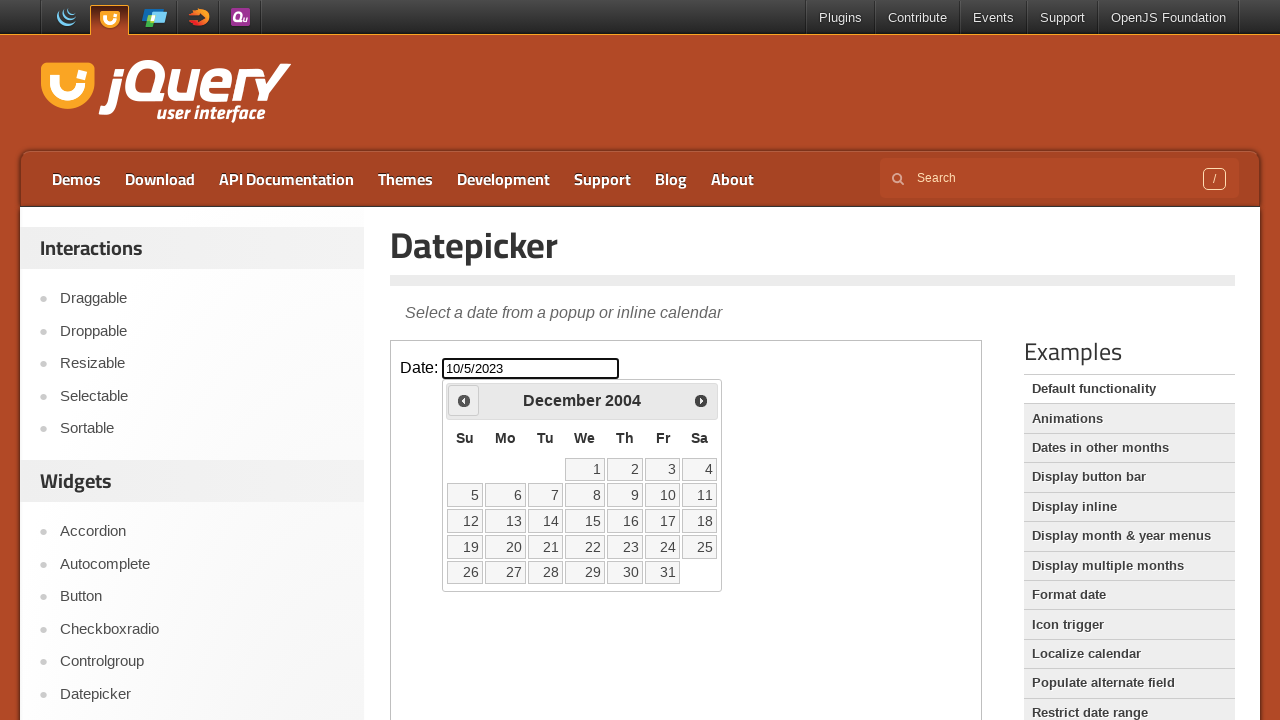

Clicked previous month button to navigate backwards at (464, 400) on iframe >> nth=0 >> internal:control=enter-frame >> span.ui-icon.ui-icon-circle-t
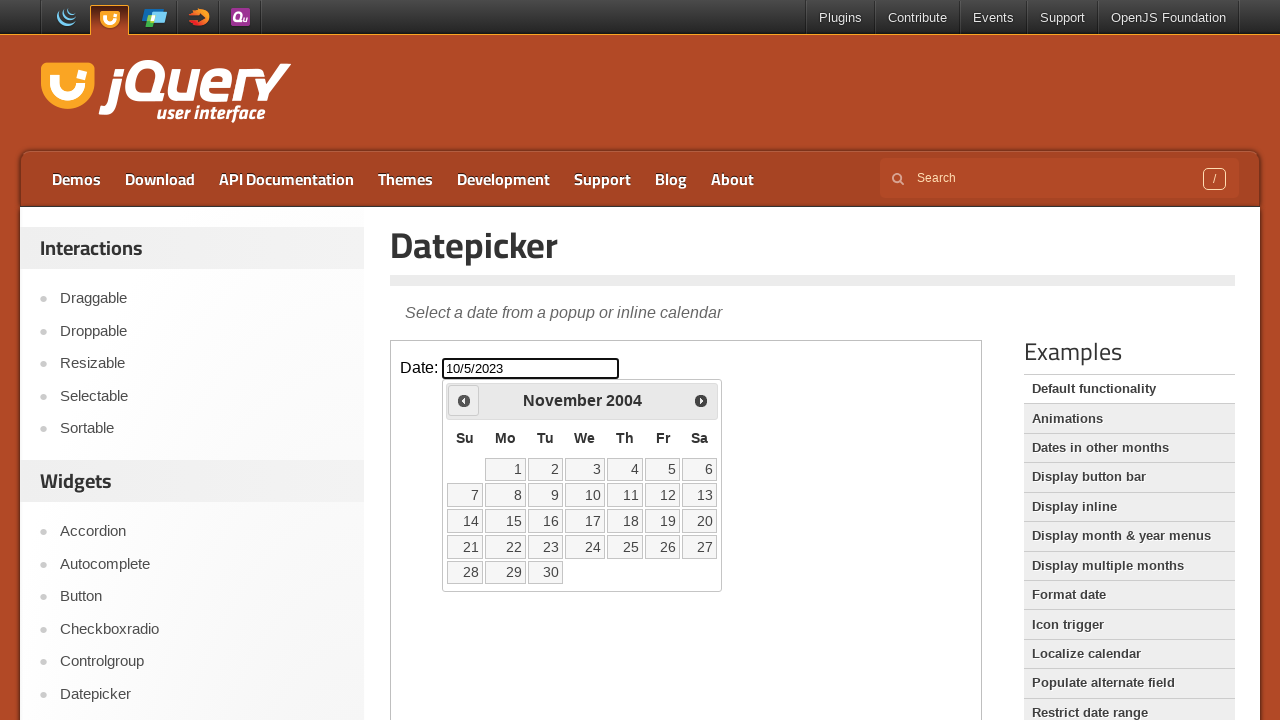

Read current calendar date: November 2004
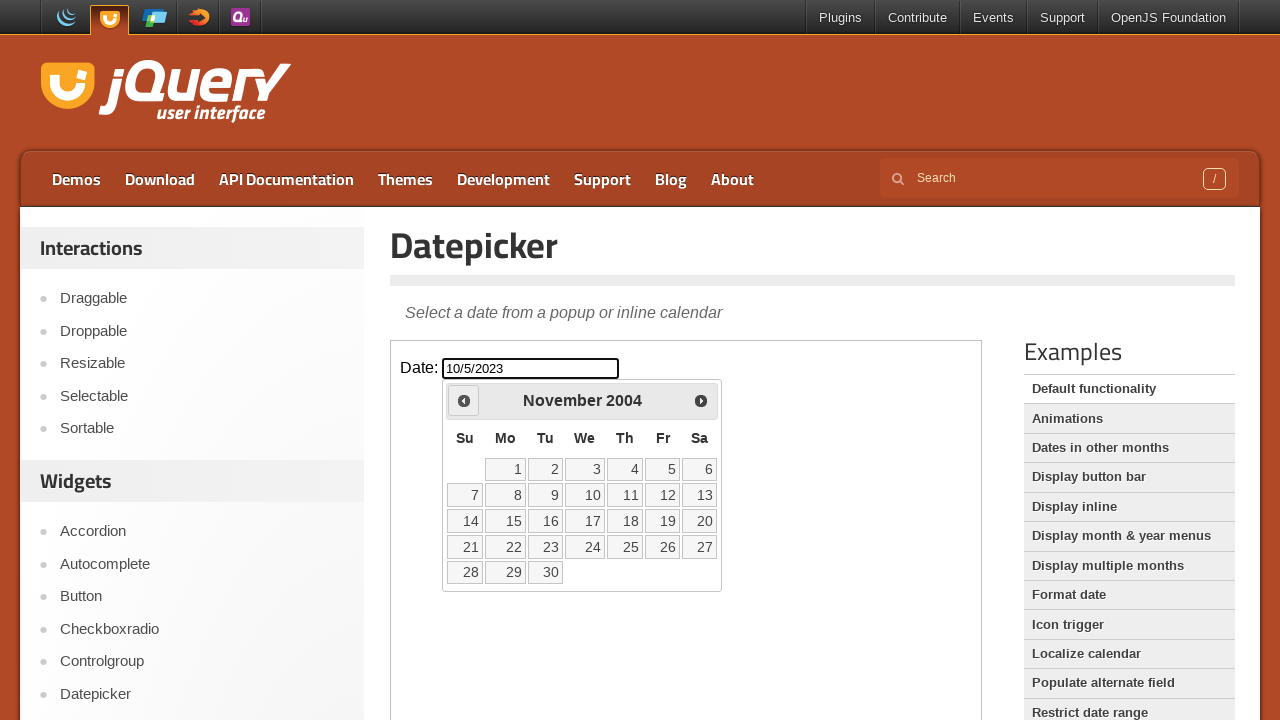

Clicked previous month button to navigate backwards at (464, 400) on iframe >> nth=0 >> internal:control=enter-frame >> span.ui-icon.ui-icon-circle-t
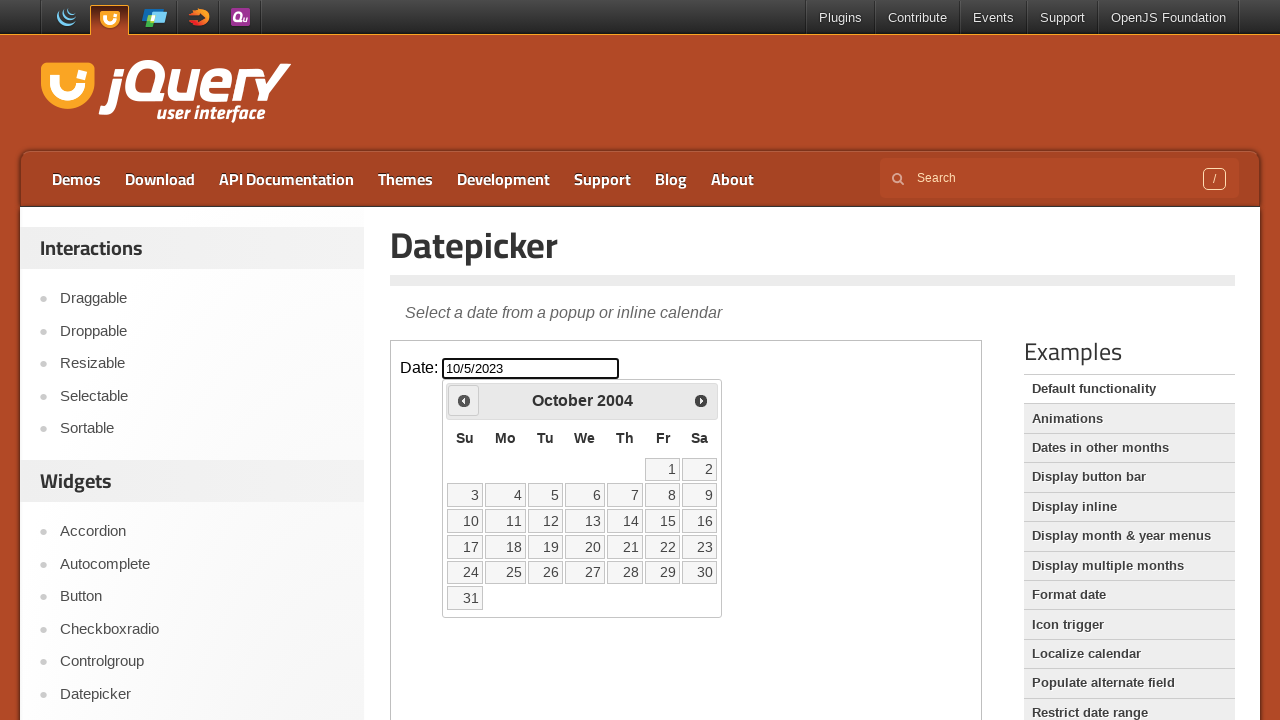

Read current calendar date: October 2004
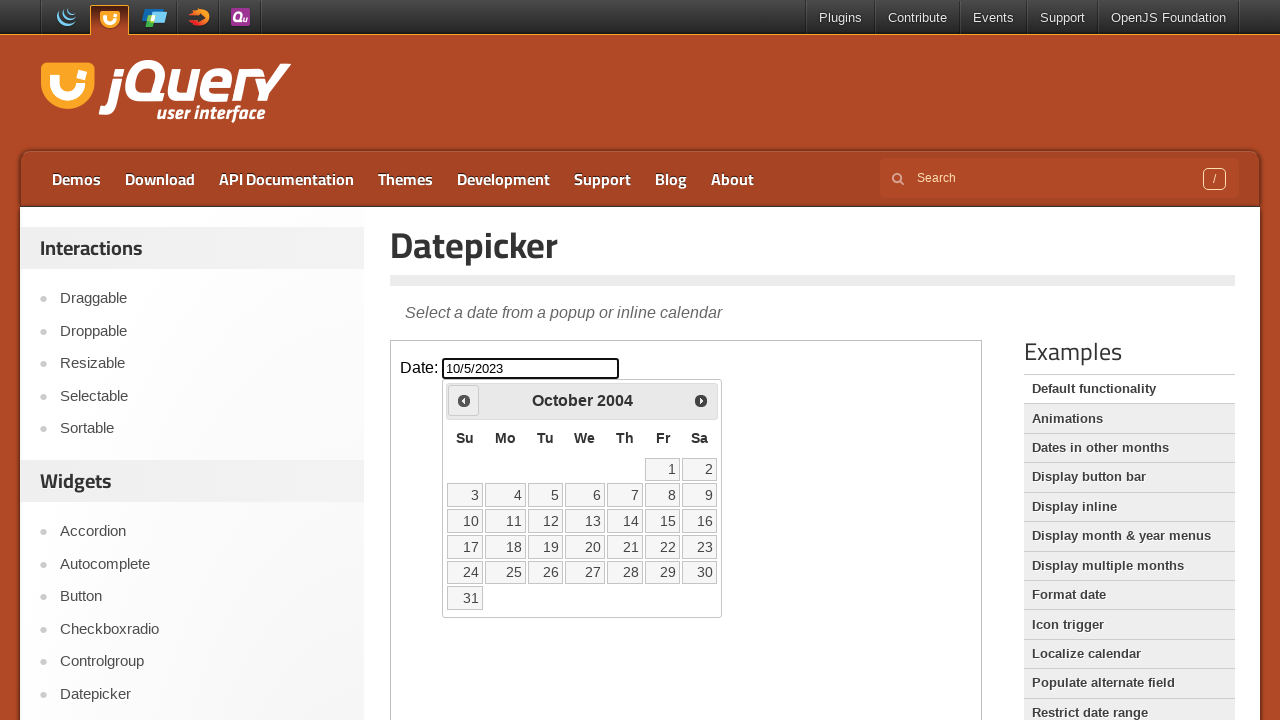

Clicked previous month button to navigate backwards at (464, 400) on iframe >> nth=0 >> internal:control=enter-frame >> span.ui-icon.ui-icon-circle-t
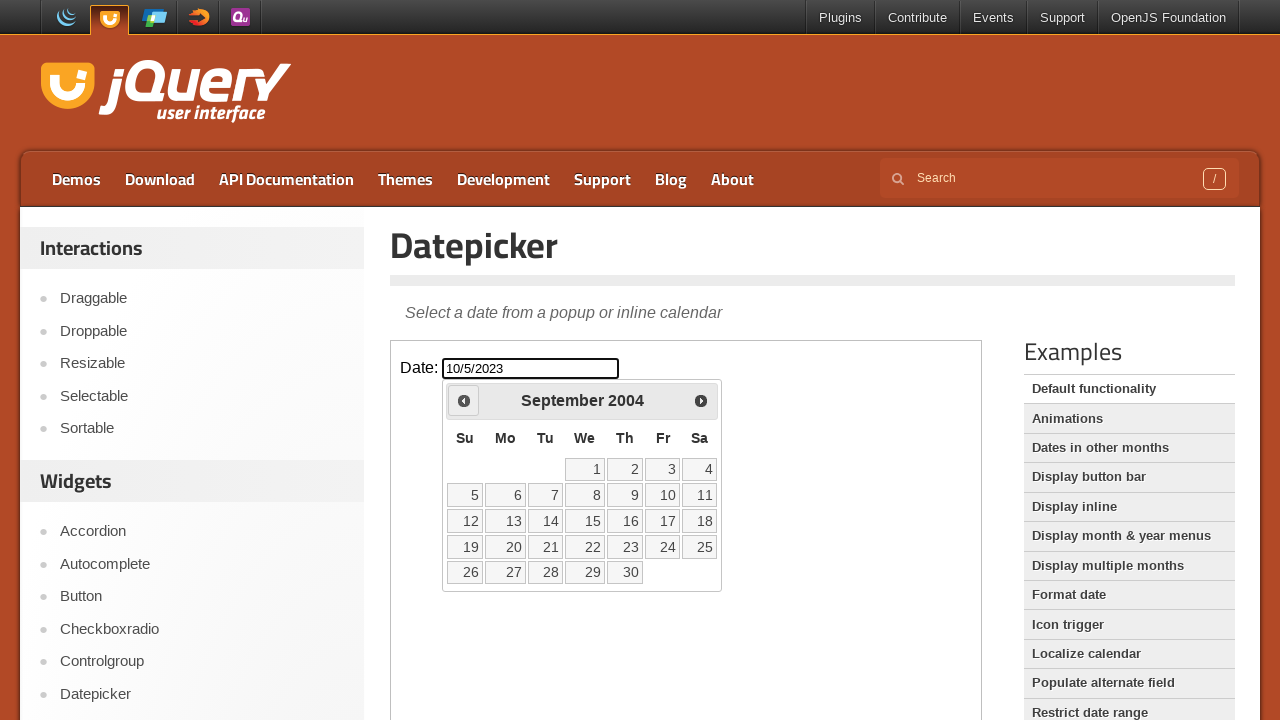

Read current calendar date: September 2004
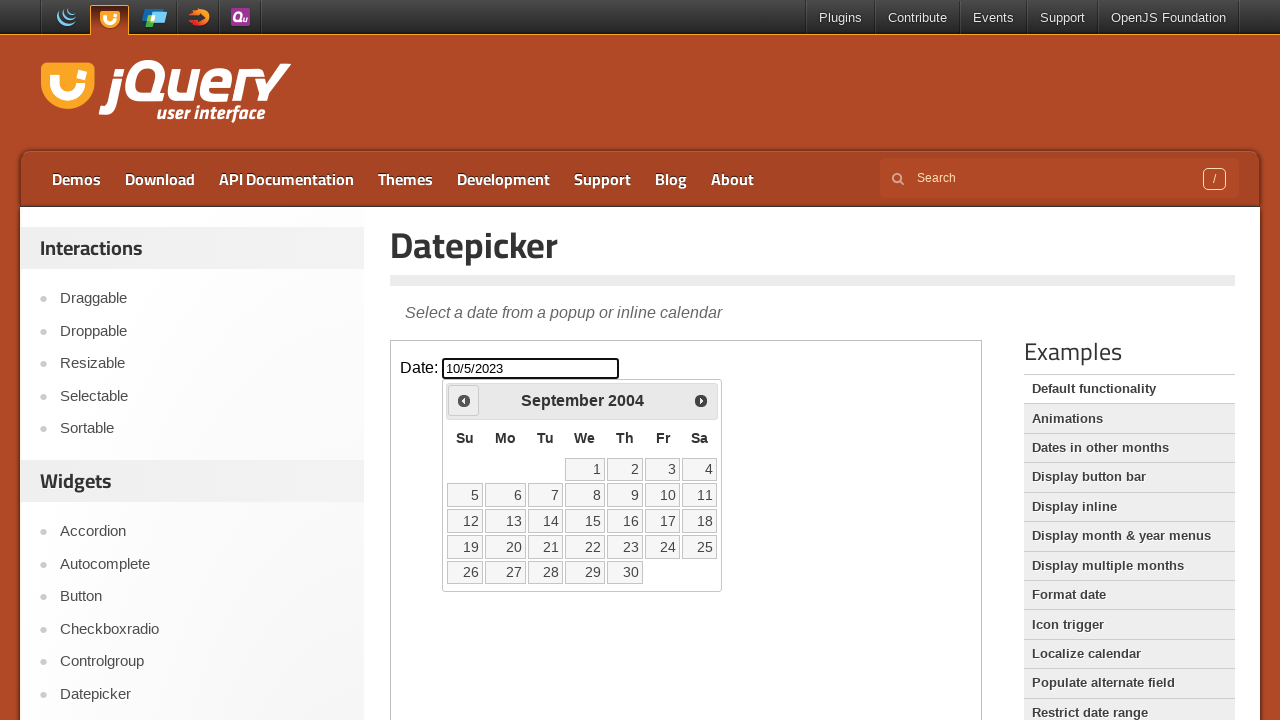

Clicked previous month button to navigate backwards at (464, 400) on iframe >> nth=0 >> internal:control=enter-frame >> span.ui-icon.ui-icon-circle-t
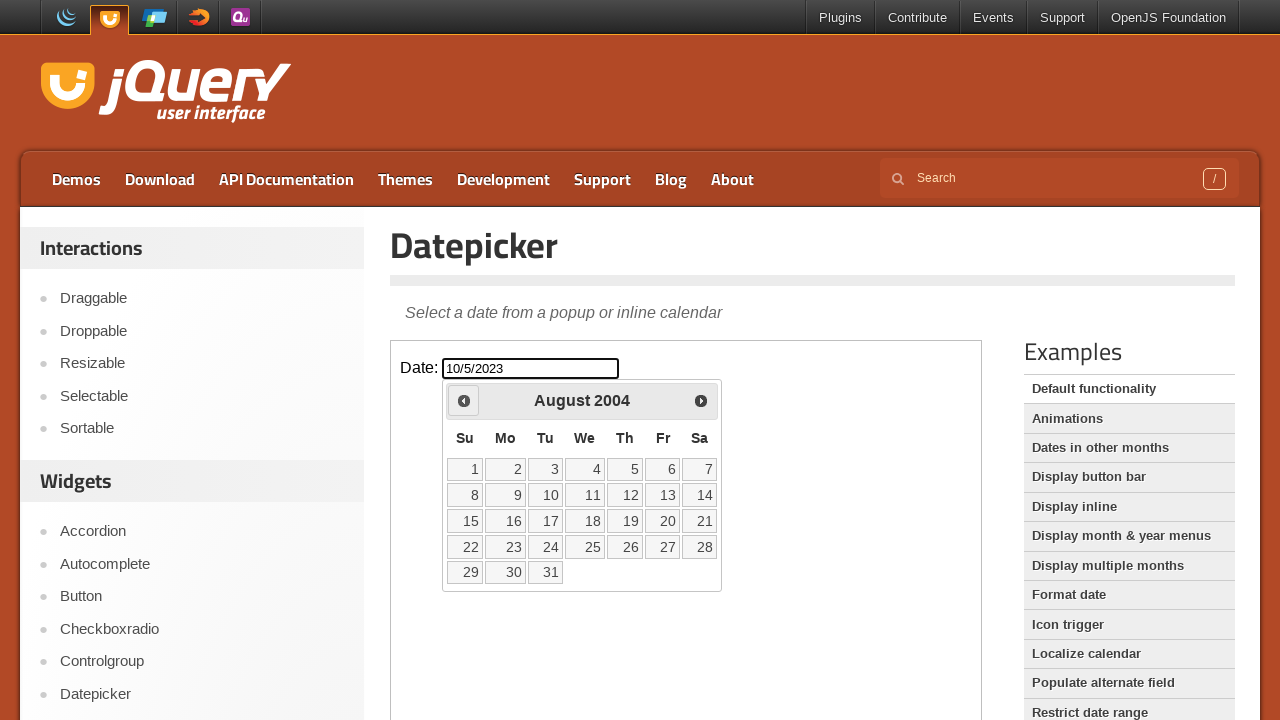

Read current calendar date: August 2004
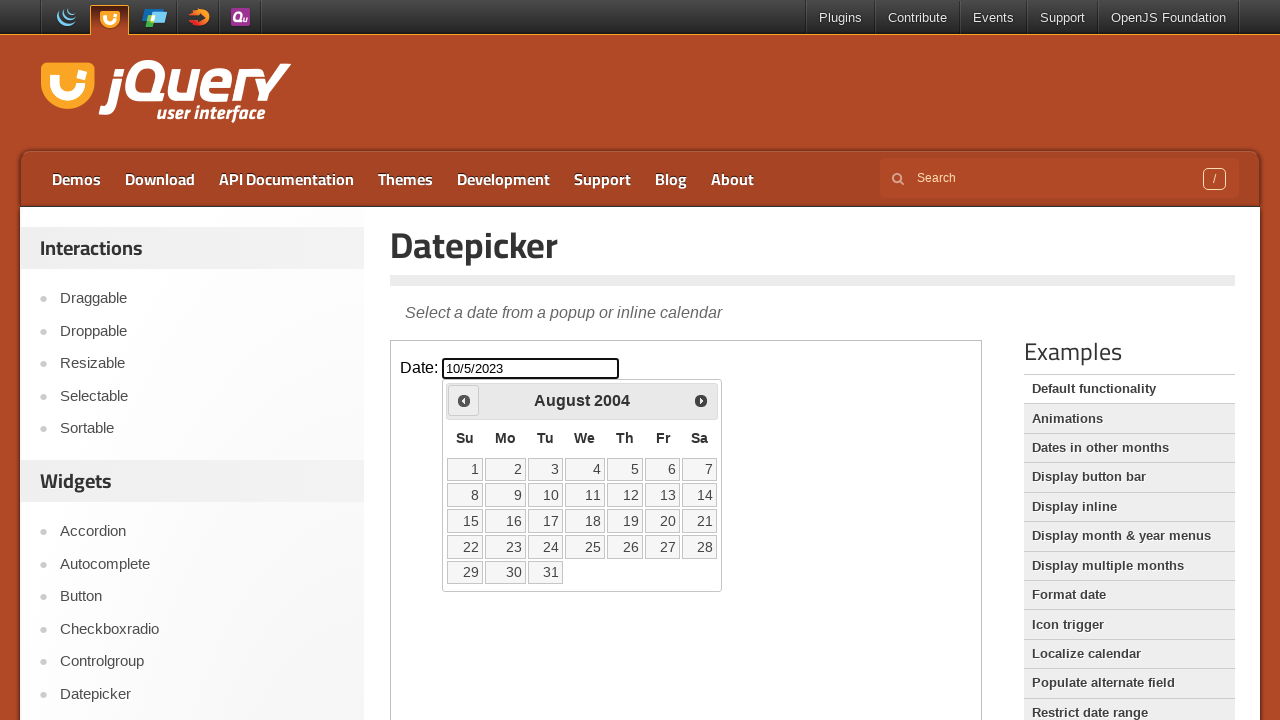

Clicked previous month button to navigate backwards at (464, 400) on iframe >> nth=0 >> internal:control=enter-frame >> span.ui-icon.ui-icon-circle-t
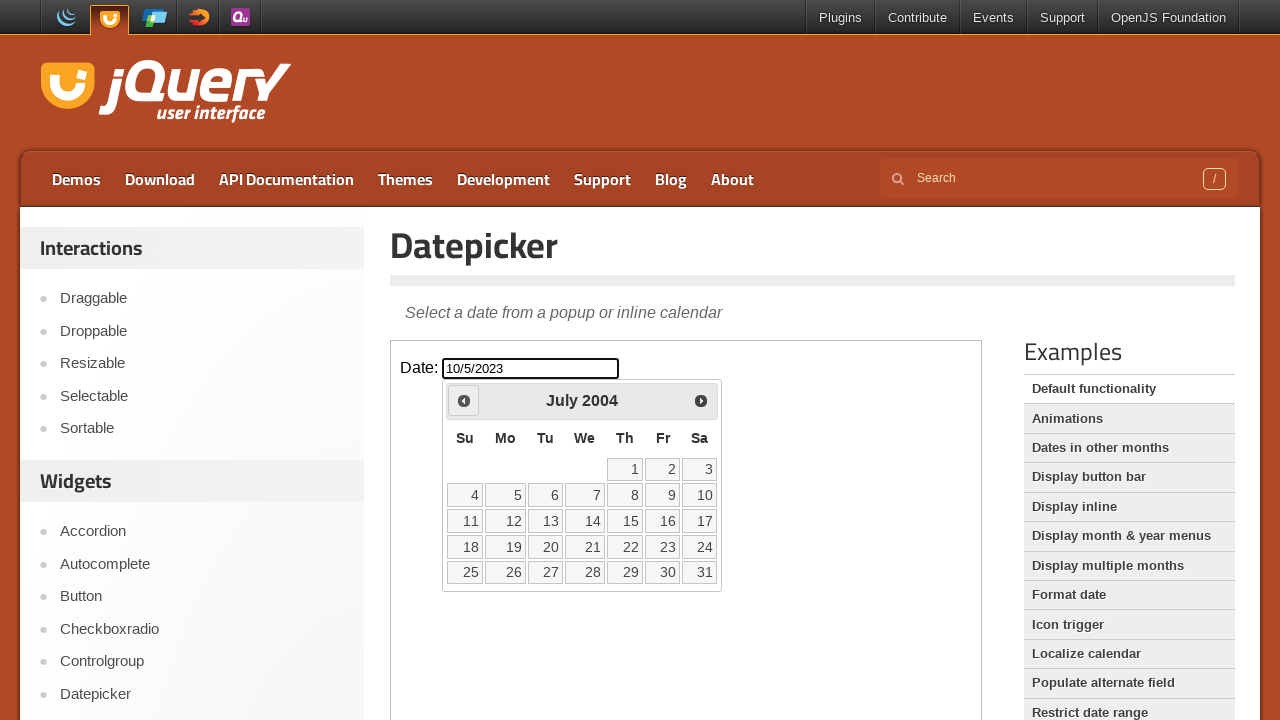

Read current calendar date: July 2004
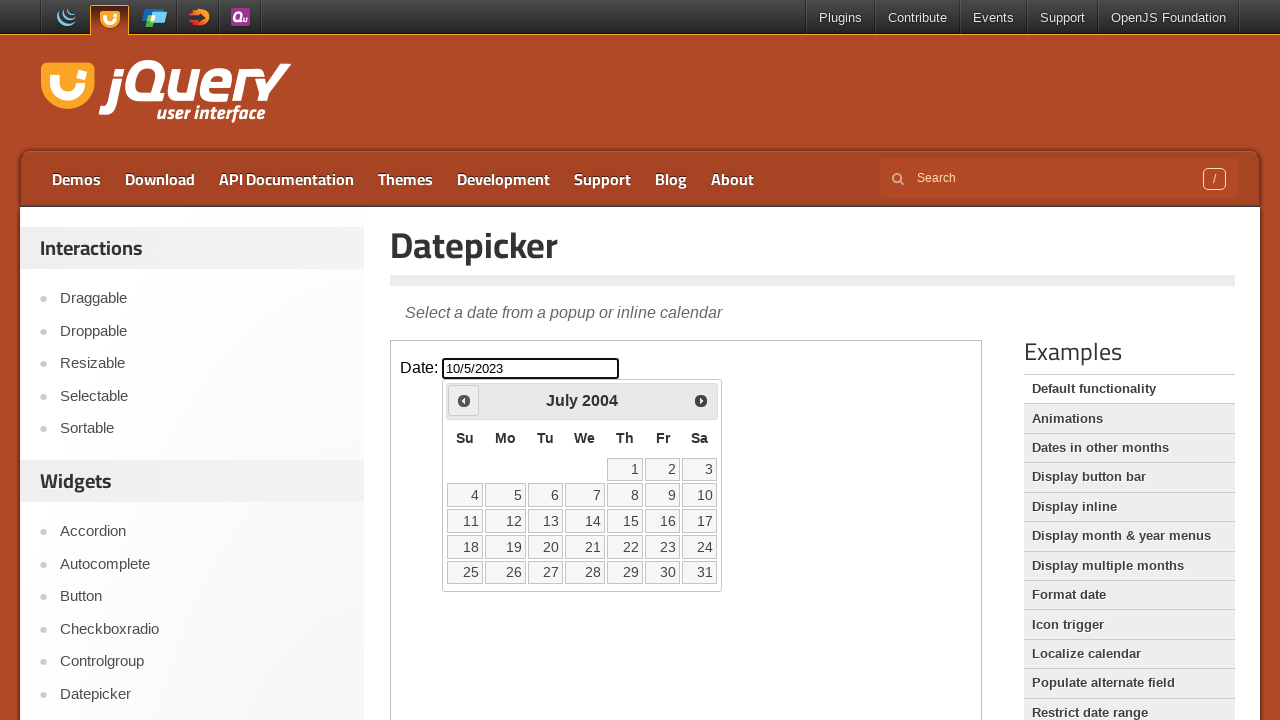

Clicked previous month button to navigate backwards at (464, 400) on iframe >> nth=0 >> internal:control=enter-frame >> span.ui-icon.ui-icon-circle-t
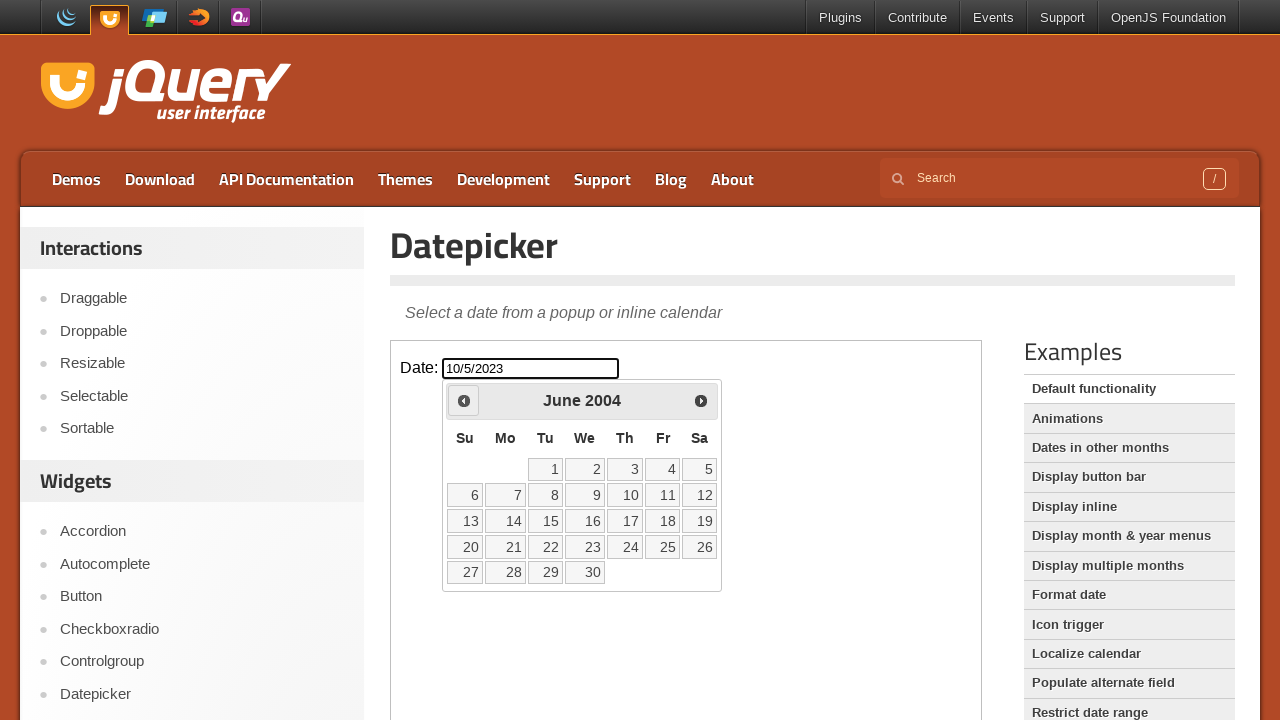

Read current calendar date: June 2004
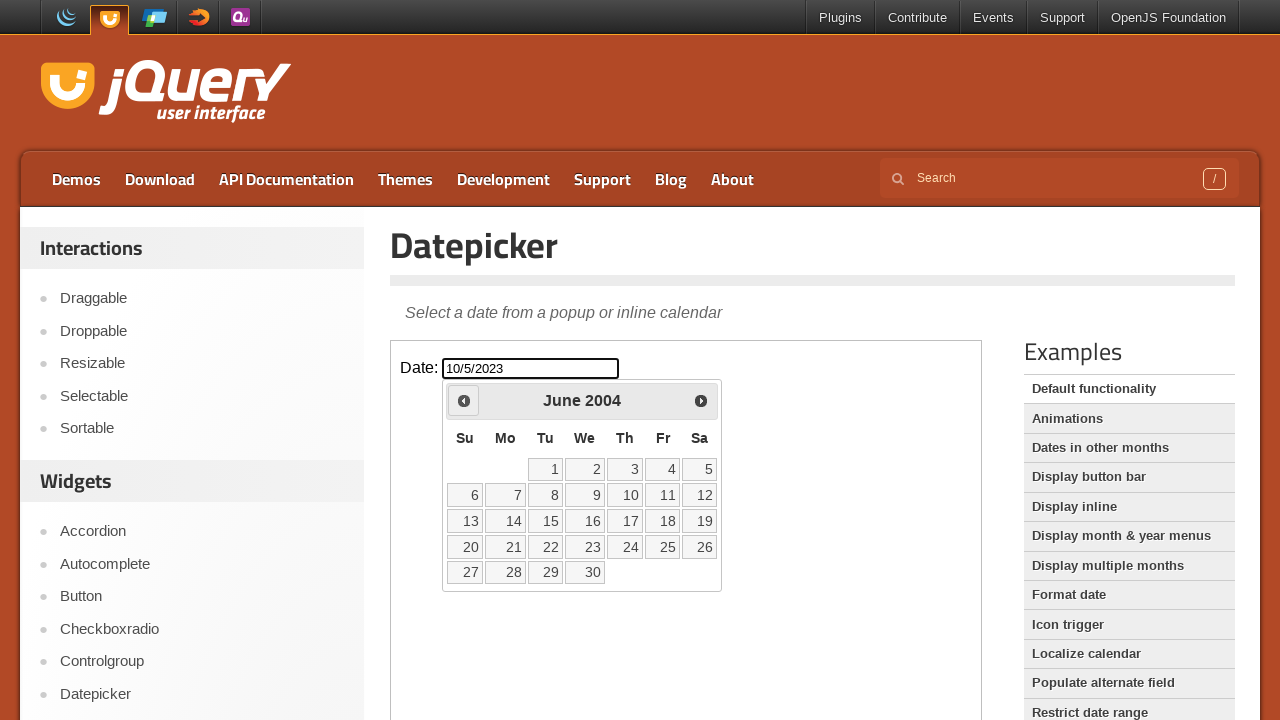

Clicked previous month button to navigate backwards at (464, 400) on iframe >> nth=0 >> internal:control=enter-frame >> span.ui-icon.ui-icon-circle-t
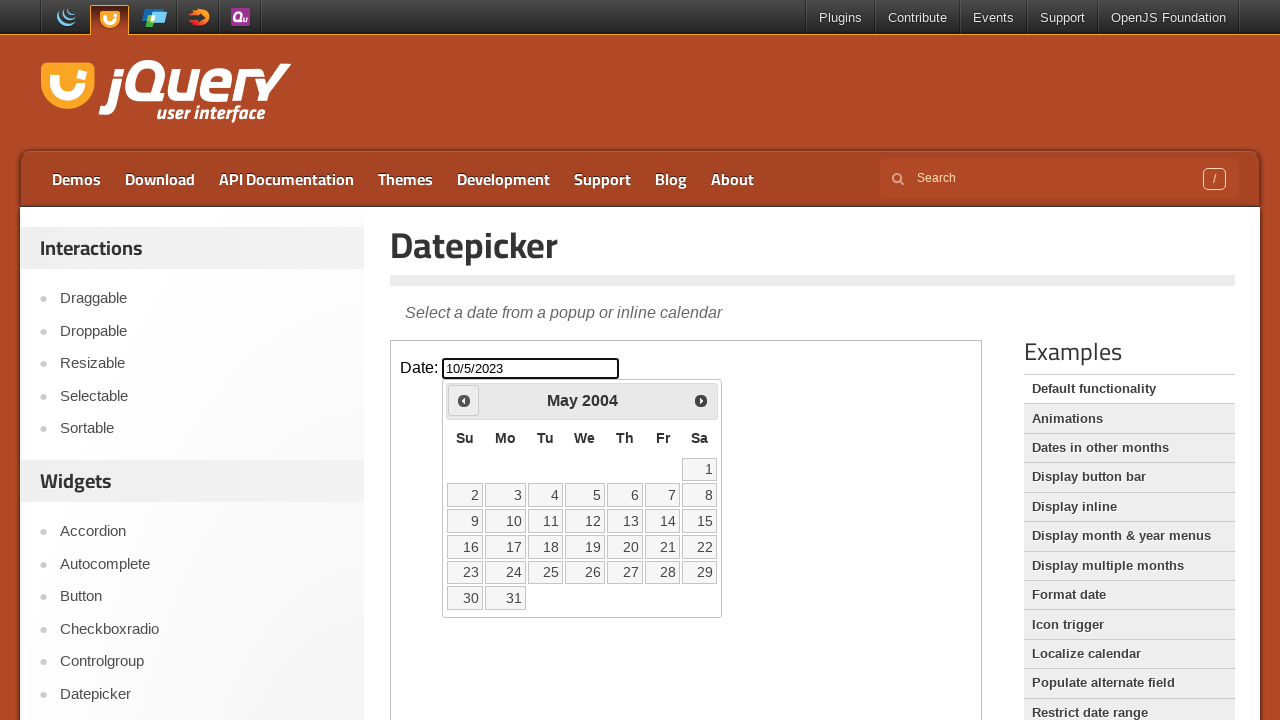

Read current calendar date: May 2004
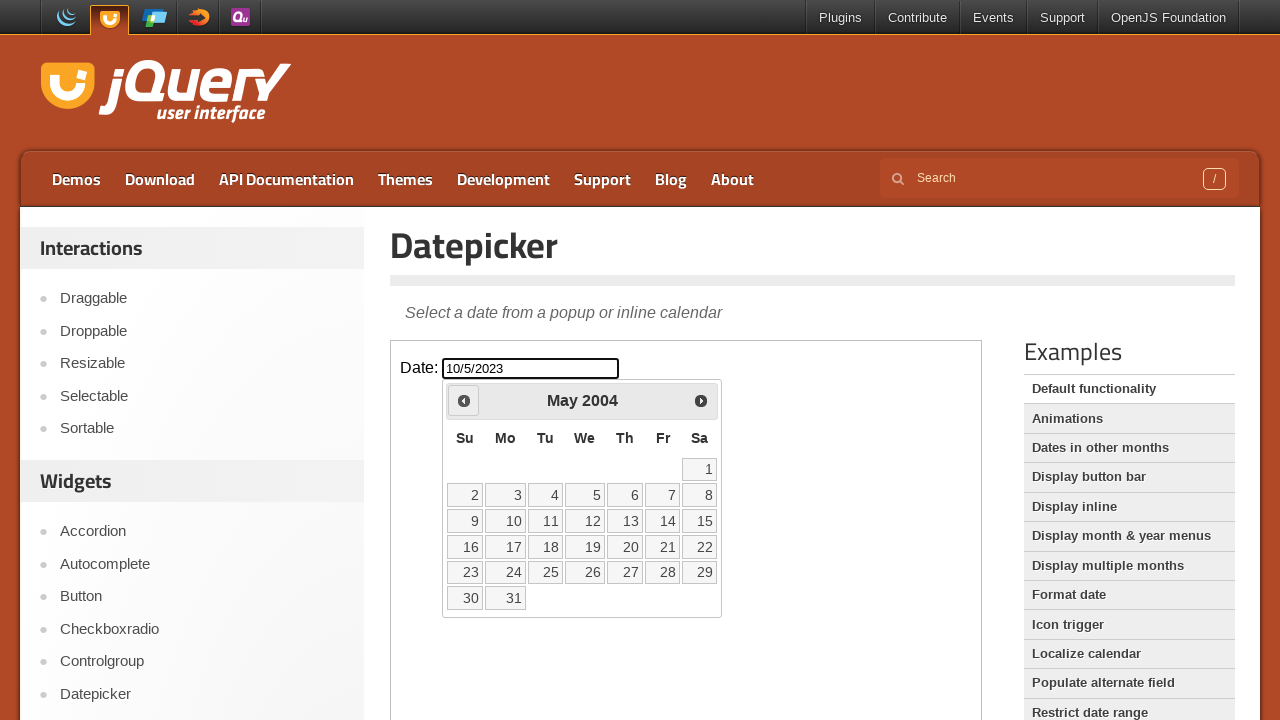

Clicked previous month button to navigate backwards at (464, 400) on iframe >> nth=0 >> internal:control=enter-frame >> span.ui-icon.ui-icon-circle-t
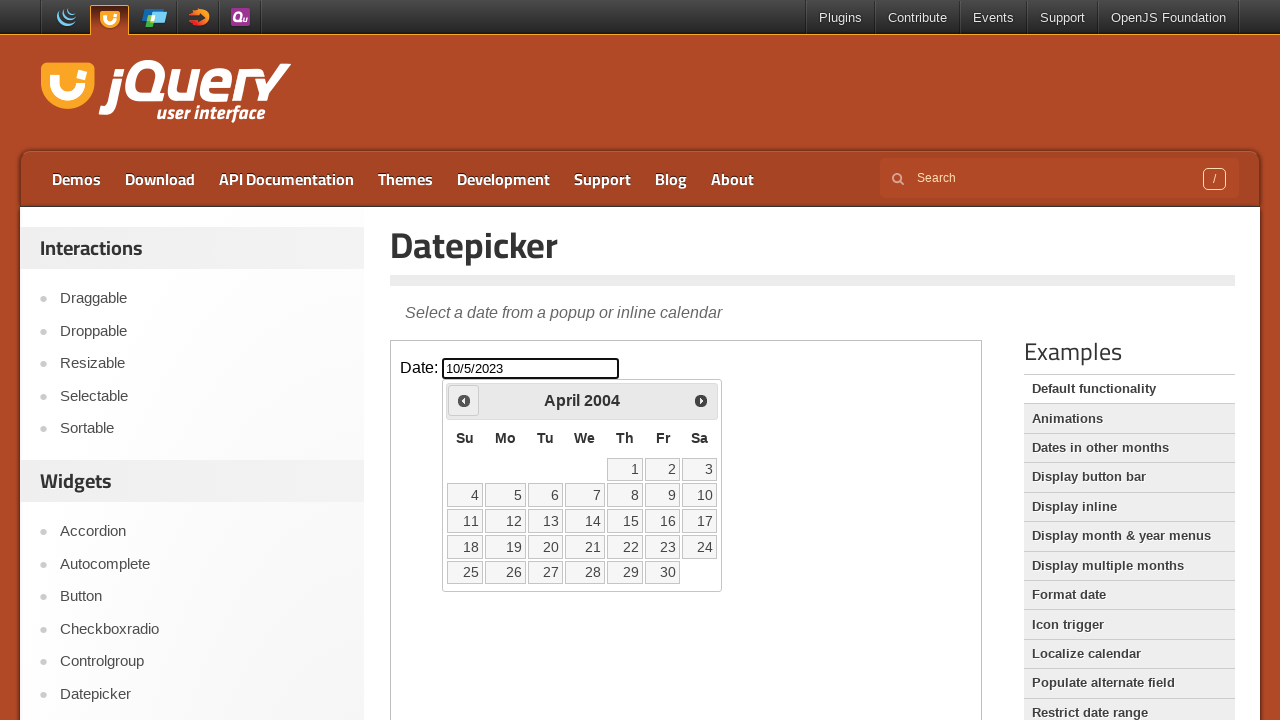

Read current calendar date: April 2004
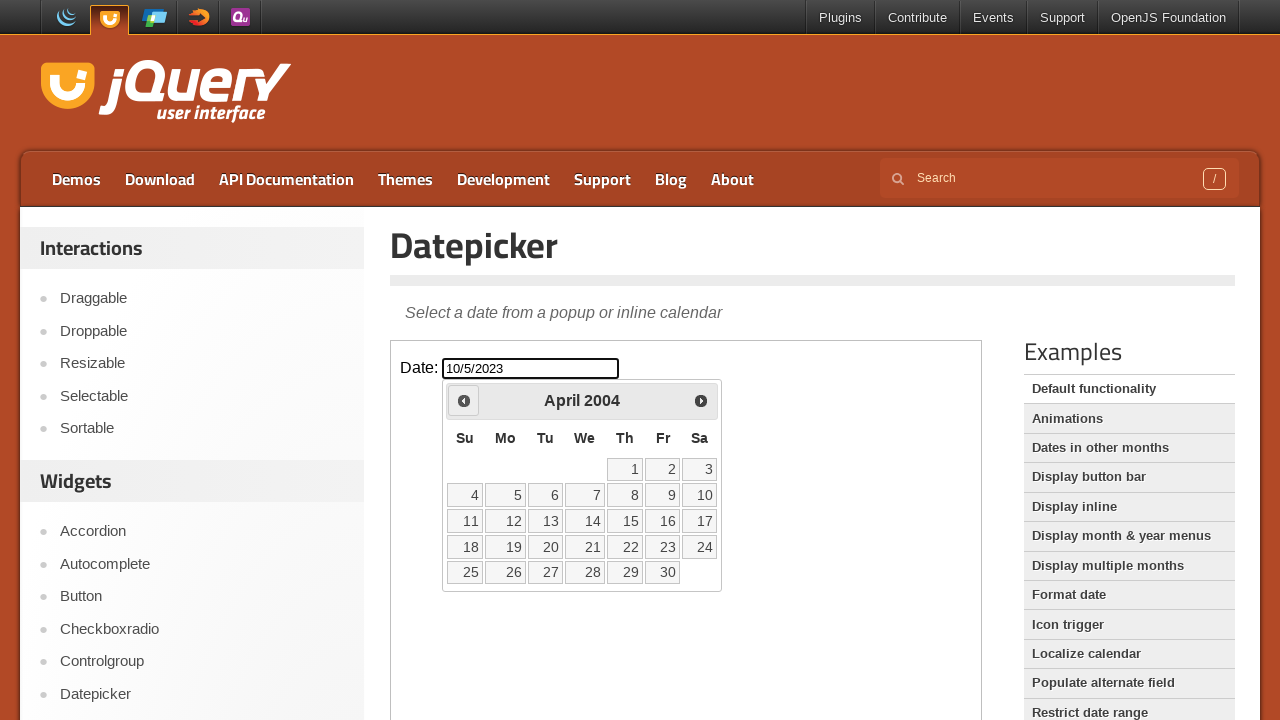

Clicked previous month button to navigate backwards at (464, 400) on iframe >> nth=0 >> internal:control=enter-frame >> span.ui-icon.ui-icon-circle-t
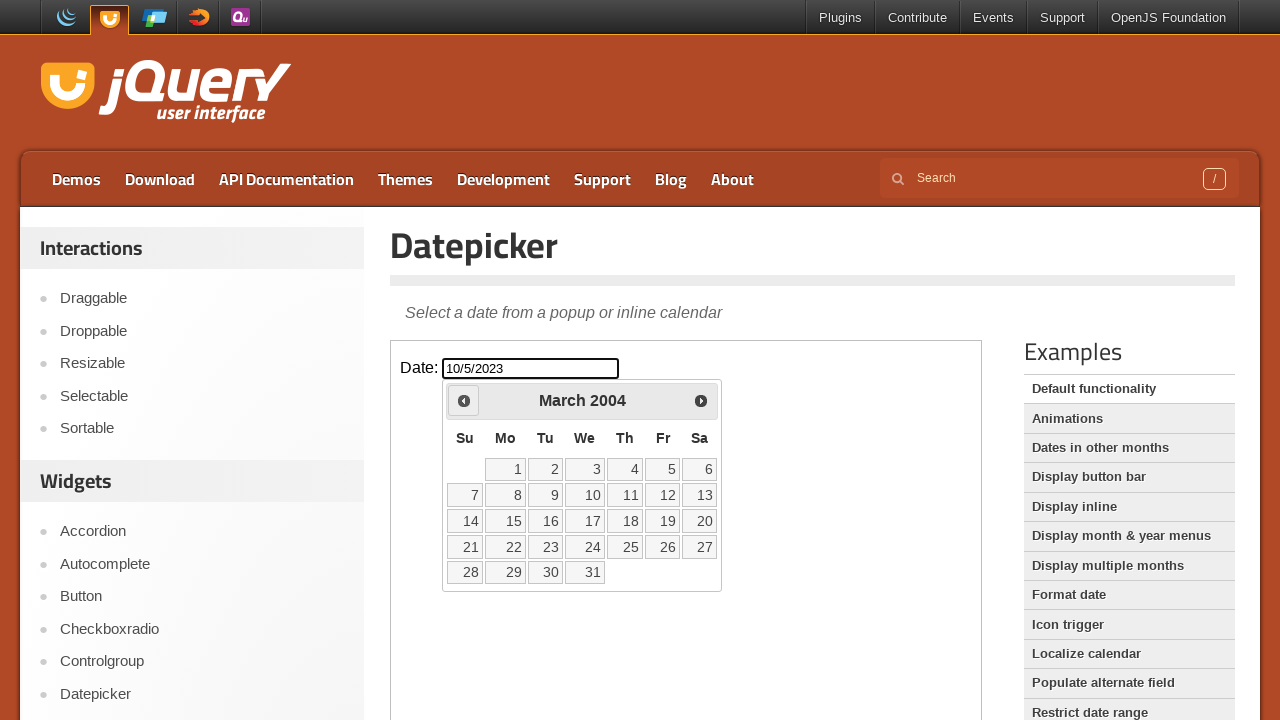

Read current calendar date: March 2004
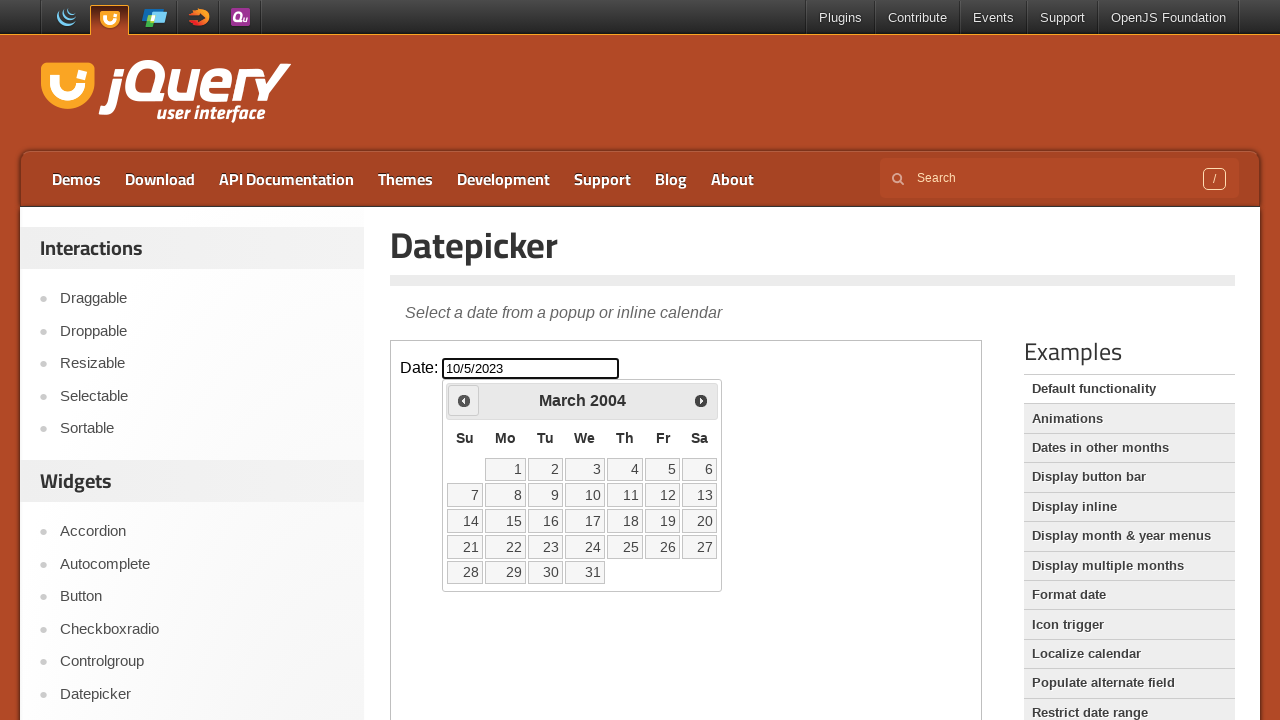

Clicked previous month button to navigate backwards at (464, 400) on iframe >> nth=0 >> internal:control=enter-frame >> span.ui-icon.ui-icon-circle-t
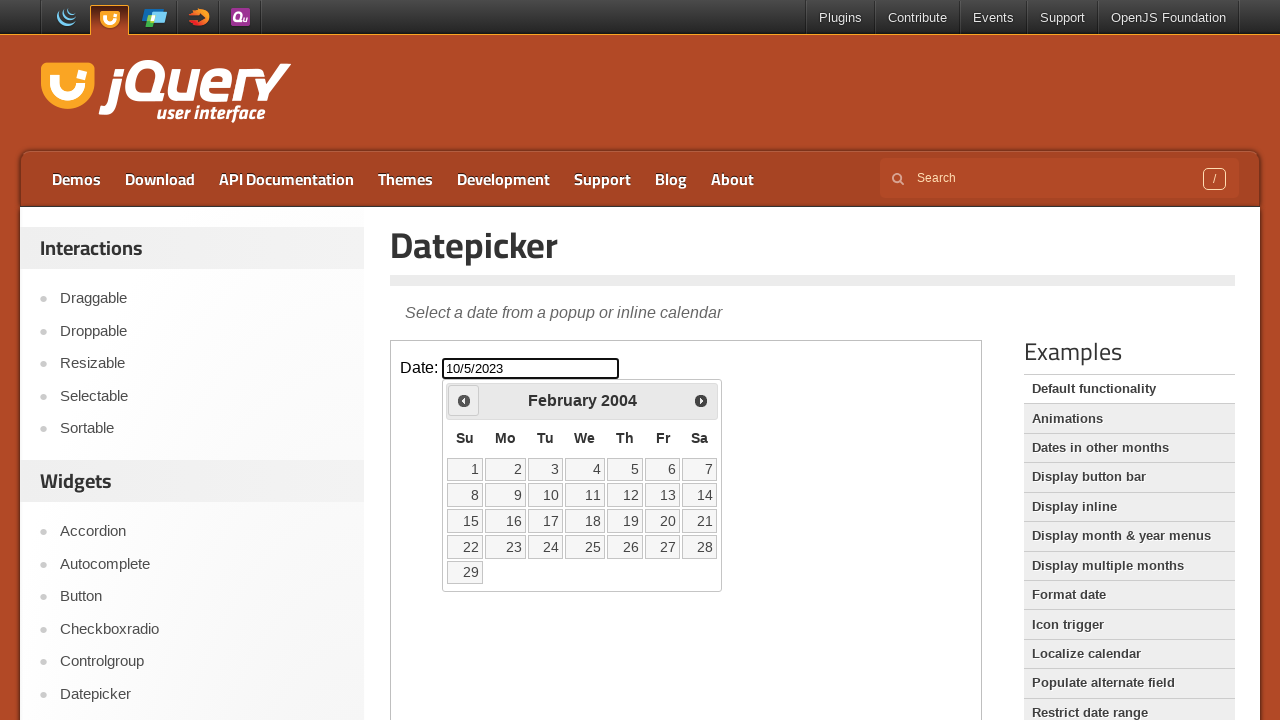

Read current calendar date: February 2004
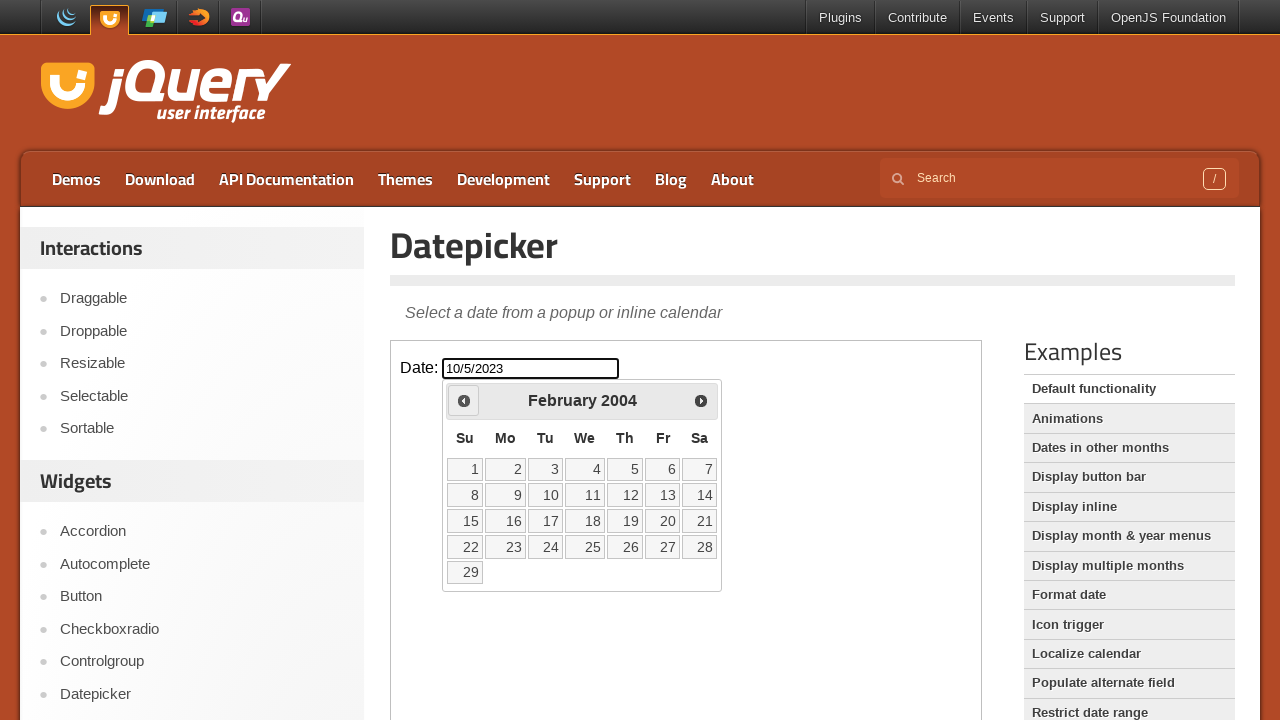

Clicked previous month button to navigate backwards at (464, 400) on iframe >> nth=0 >> internal:control=enter-frame >> span.ui-icon.ui-icon-circle-t
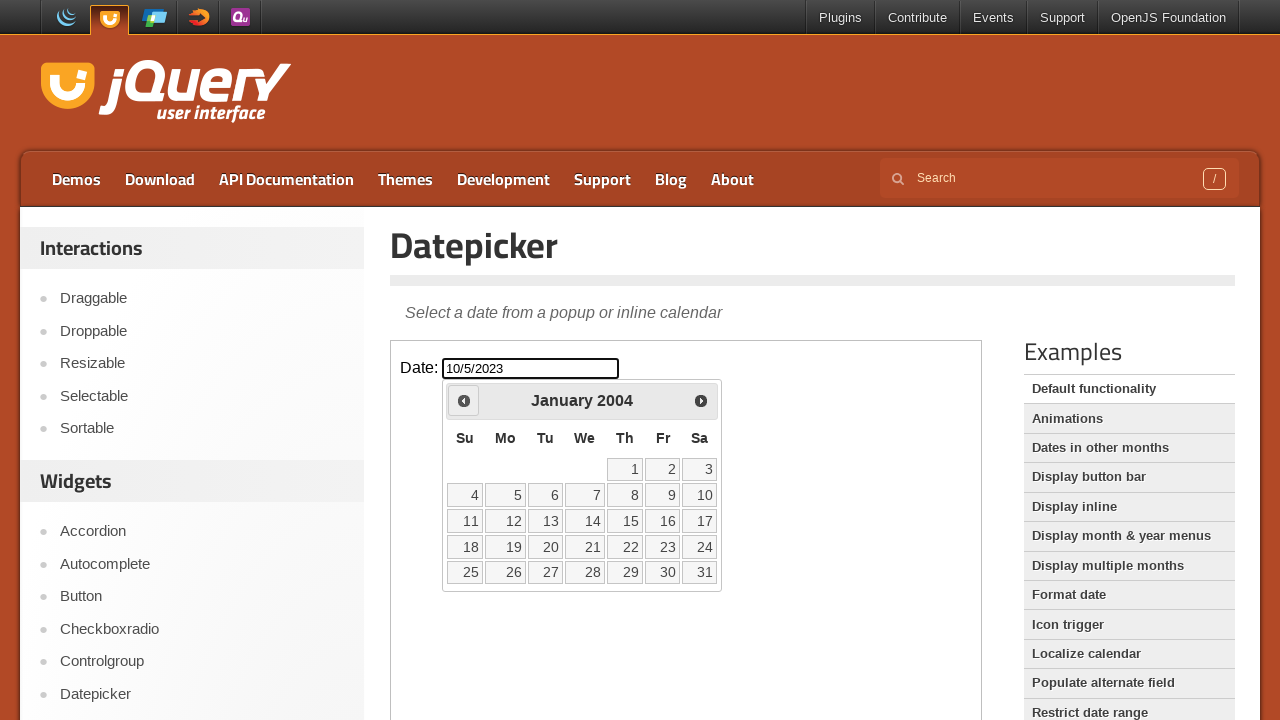

Read current calendar date: January 2004
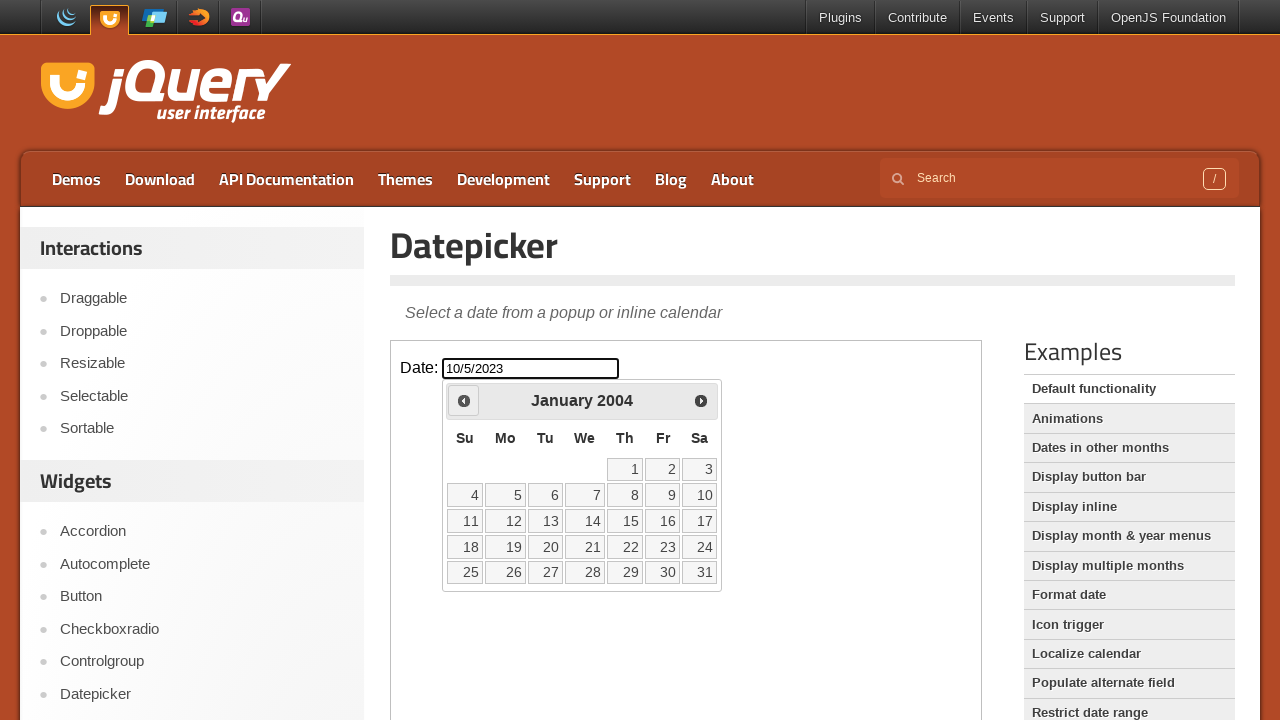

Clicked previous month button to navigate backwards at (464, 400) on iframe >> nth=0 >> internal:control=enter-frame >> span.ui-icon.ui-icon-circle-t
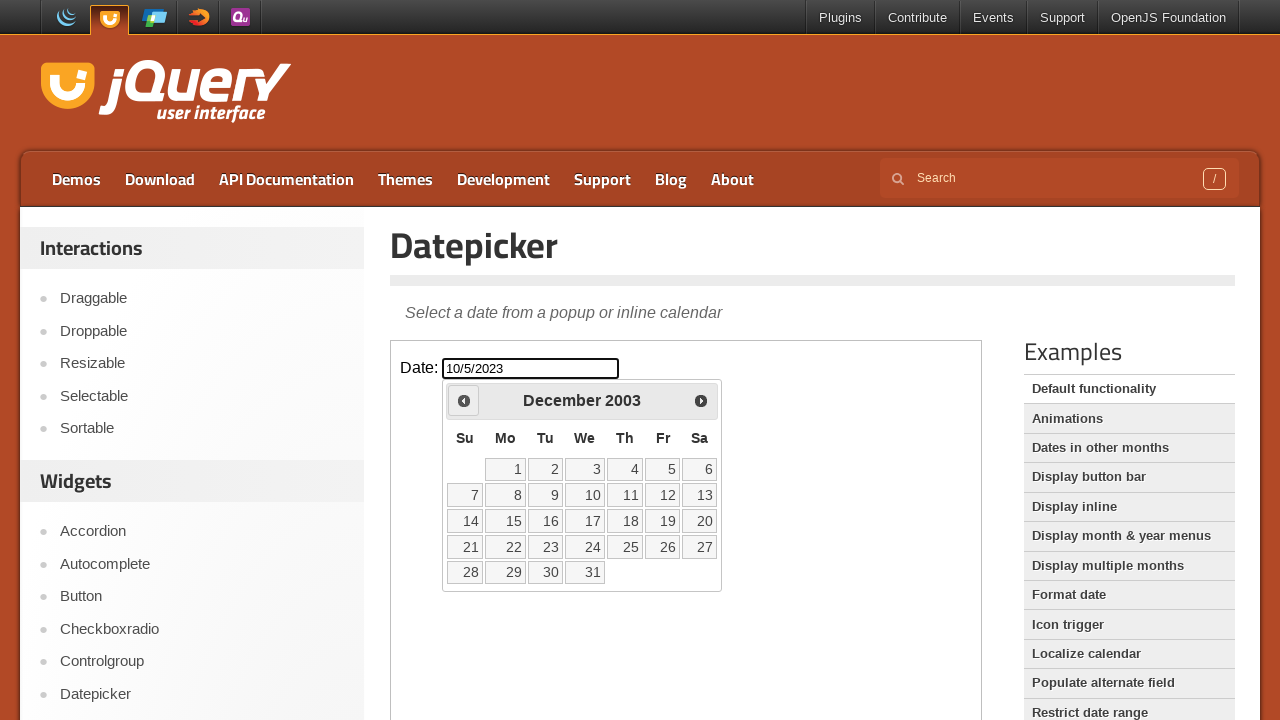

Read current calendar date: December 2003
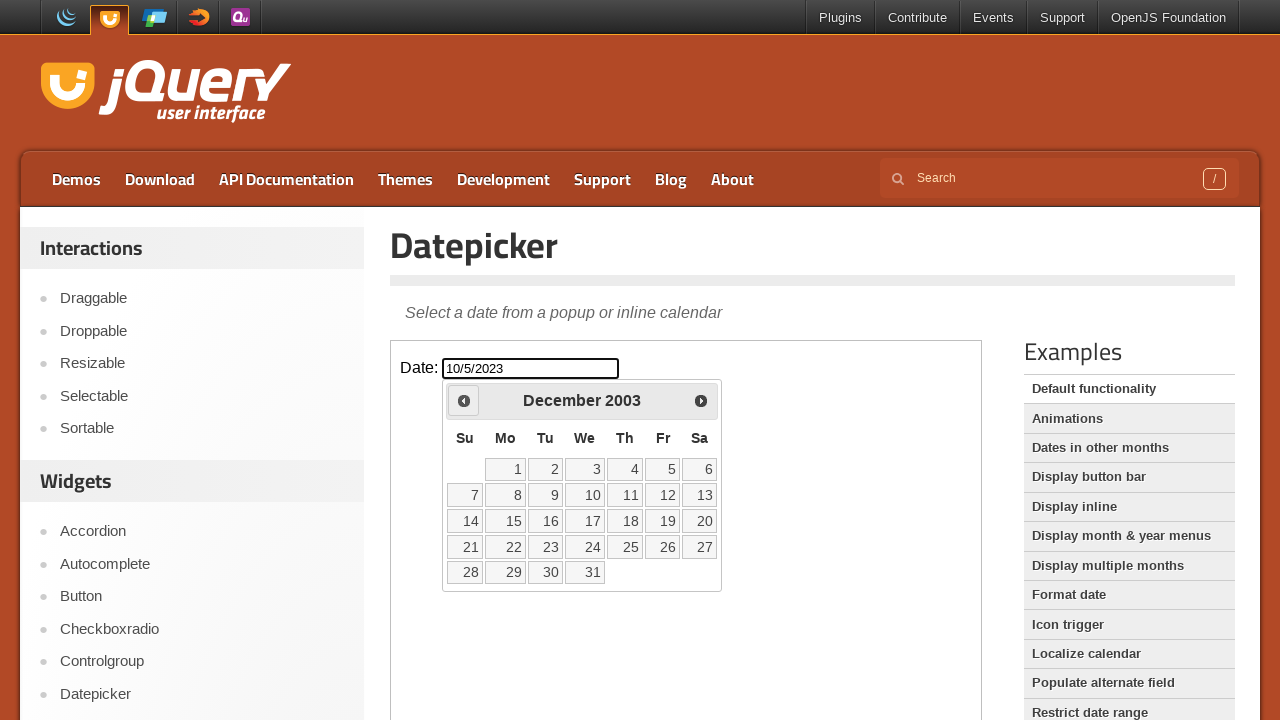

Clicked previous month button to navigate backwards at (464, 400) on iframe >> nth=0 >> internal:control=enter-frame >> span.ui-icon.ui-icon-circle-t
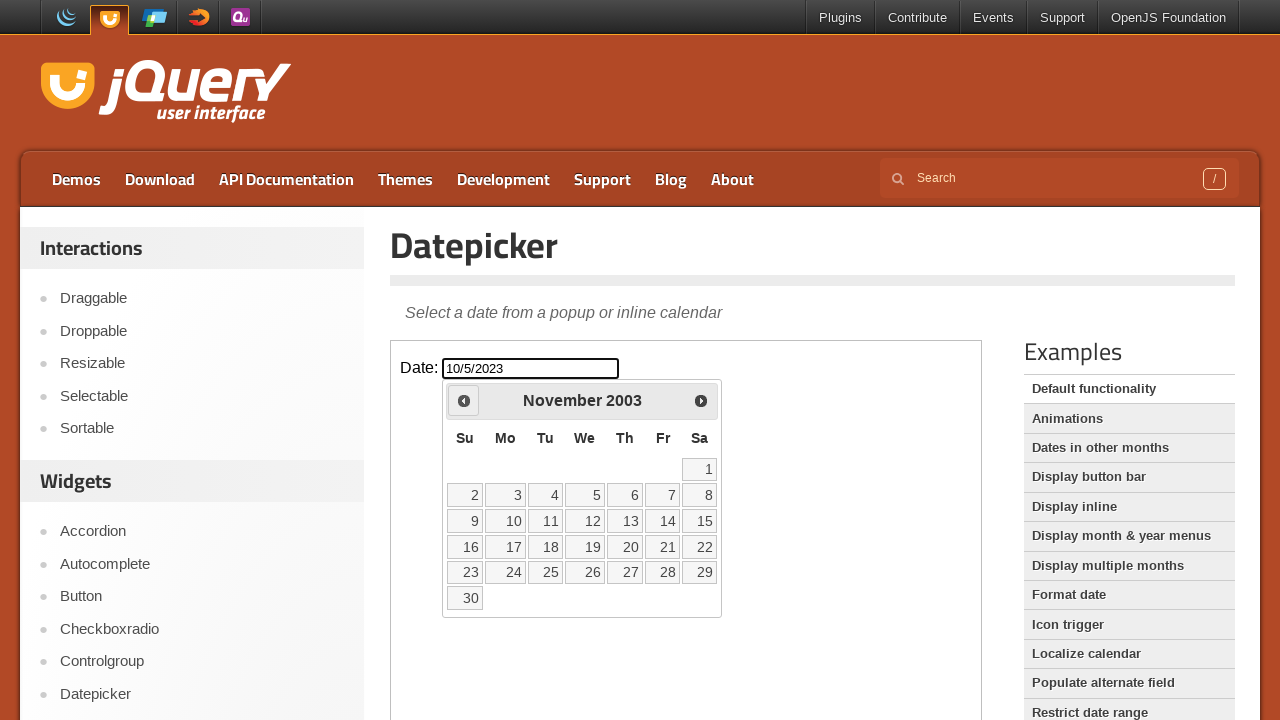

Read current calendar date: November 2003
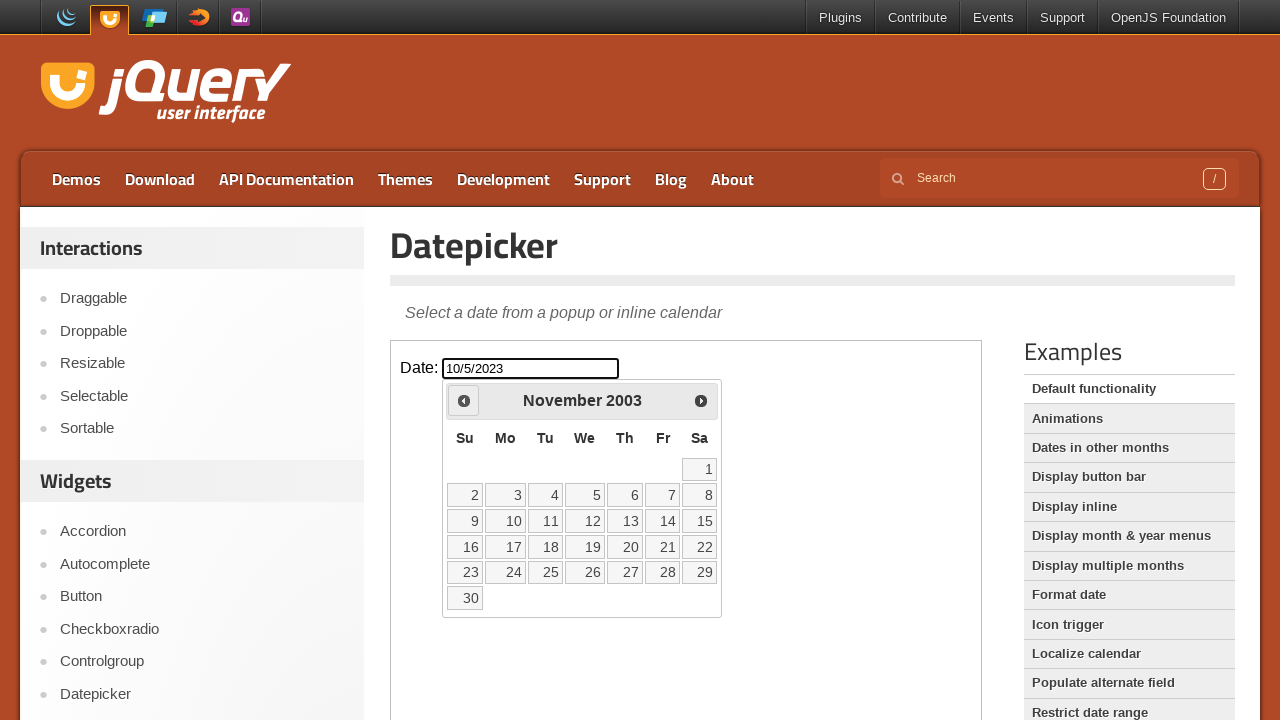

Clicked previous month button to navigate backwards at (464, 400) on iframe >> nth=0 >> internal:control=enter-frame >> span.ui-icon.ui-icon-circle-t
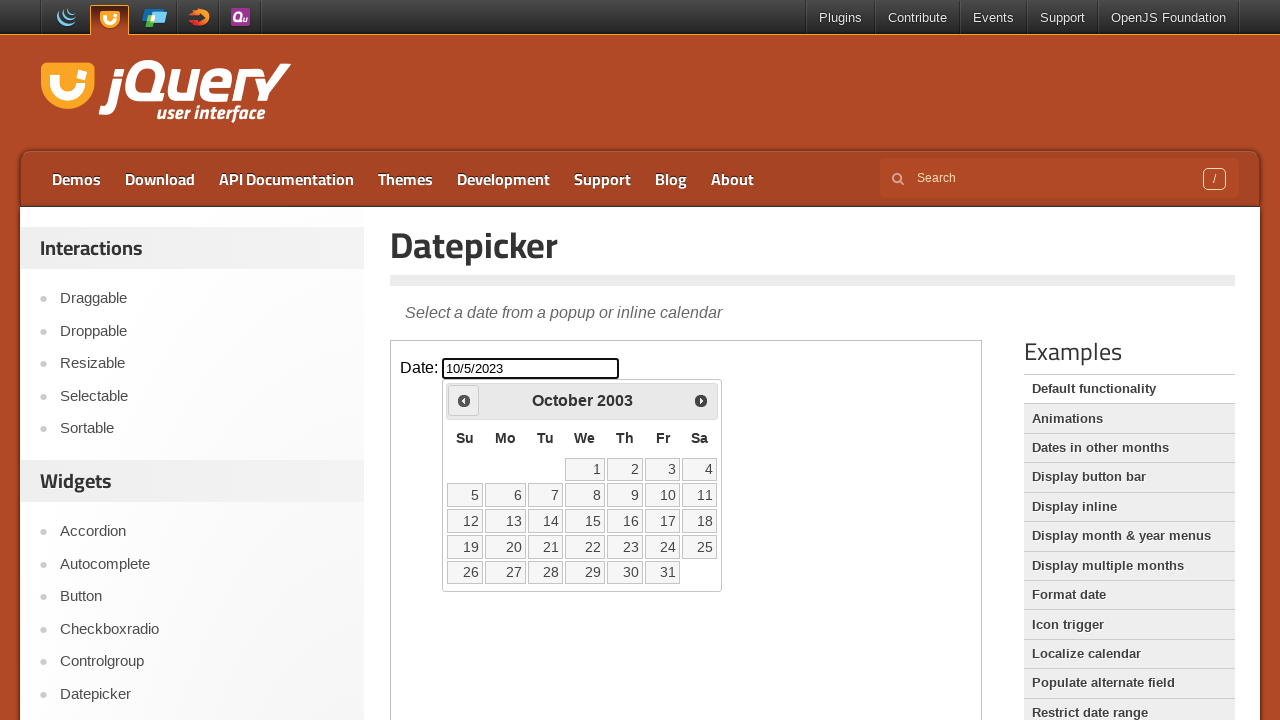

Read current calendar date: October 2003
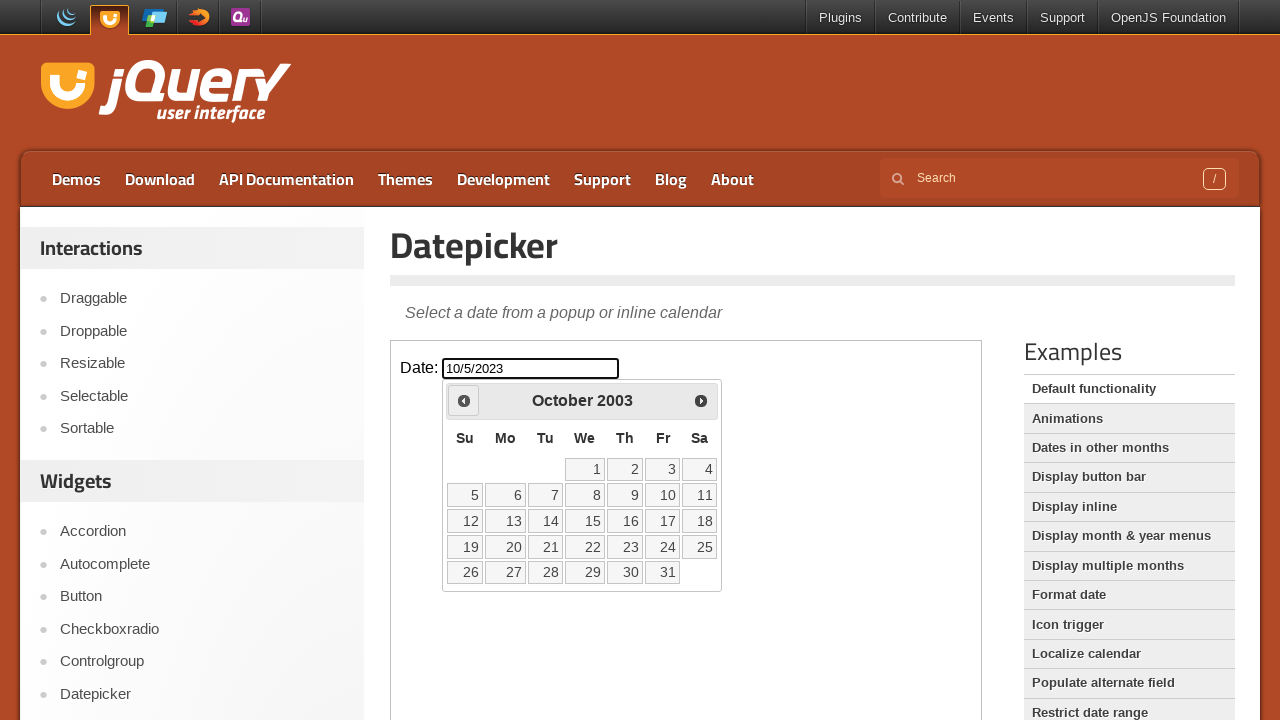

Clicked previous month button to navigate backwards at (464, 400) on iframe >> nth=0 >> internal:control=enter-frame >> span.ui-icon.ui-icon-circle-t
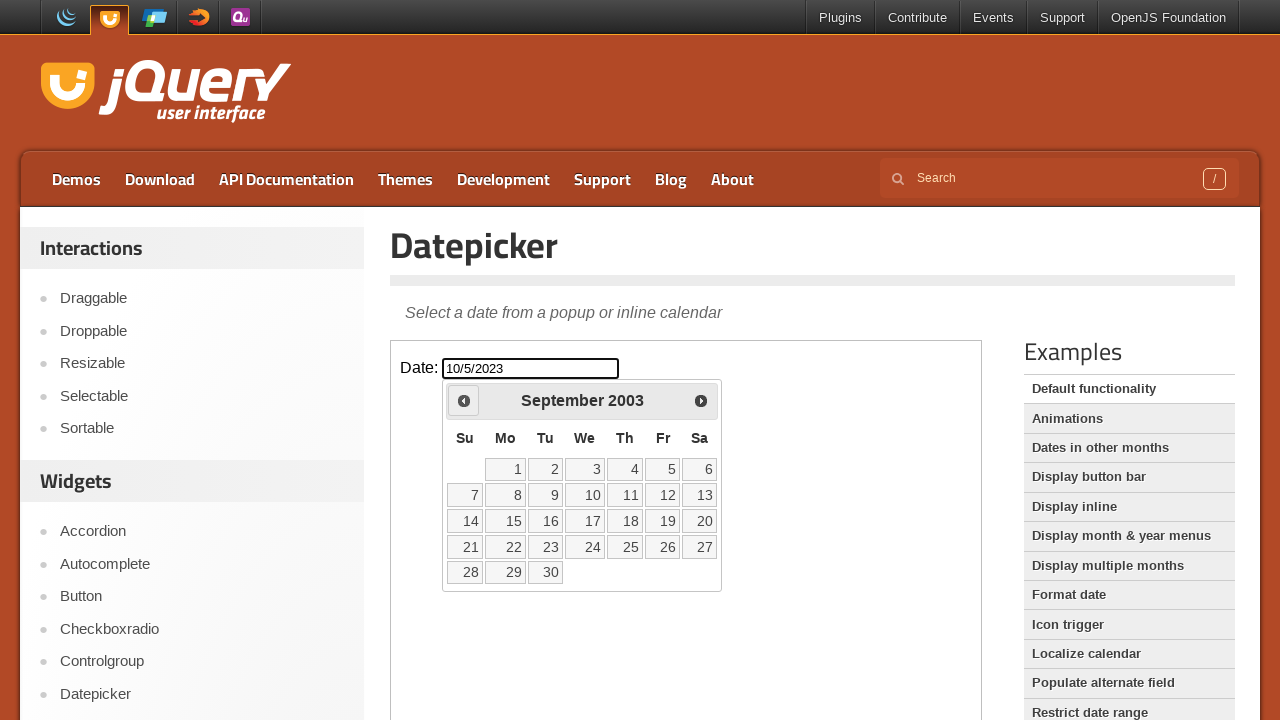

Read current calendar date: September 2003
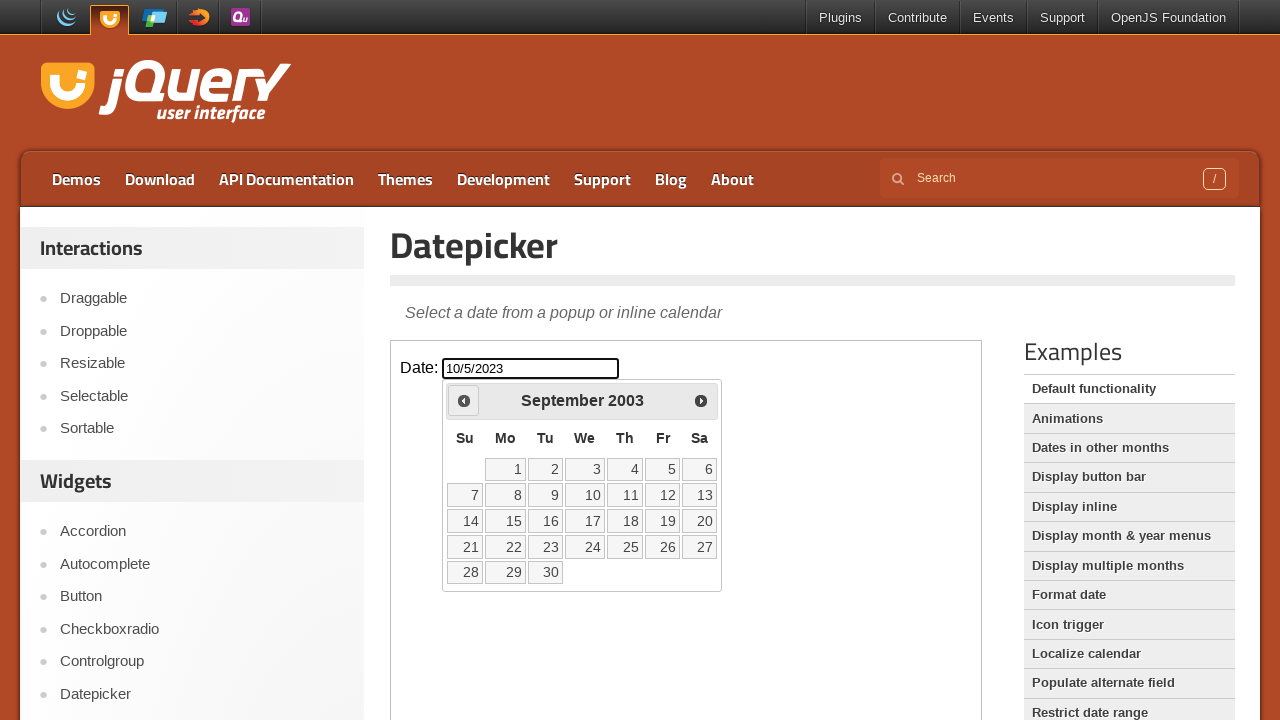

Clicked previous month button to navigate backwards at (464, 400) on iframe >> nth=0 >> internal:control=enter-frame >> span.ui-icon.ui-icon-circle-t
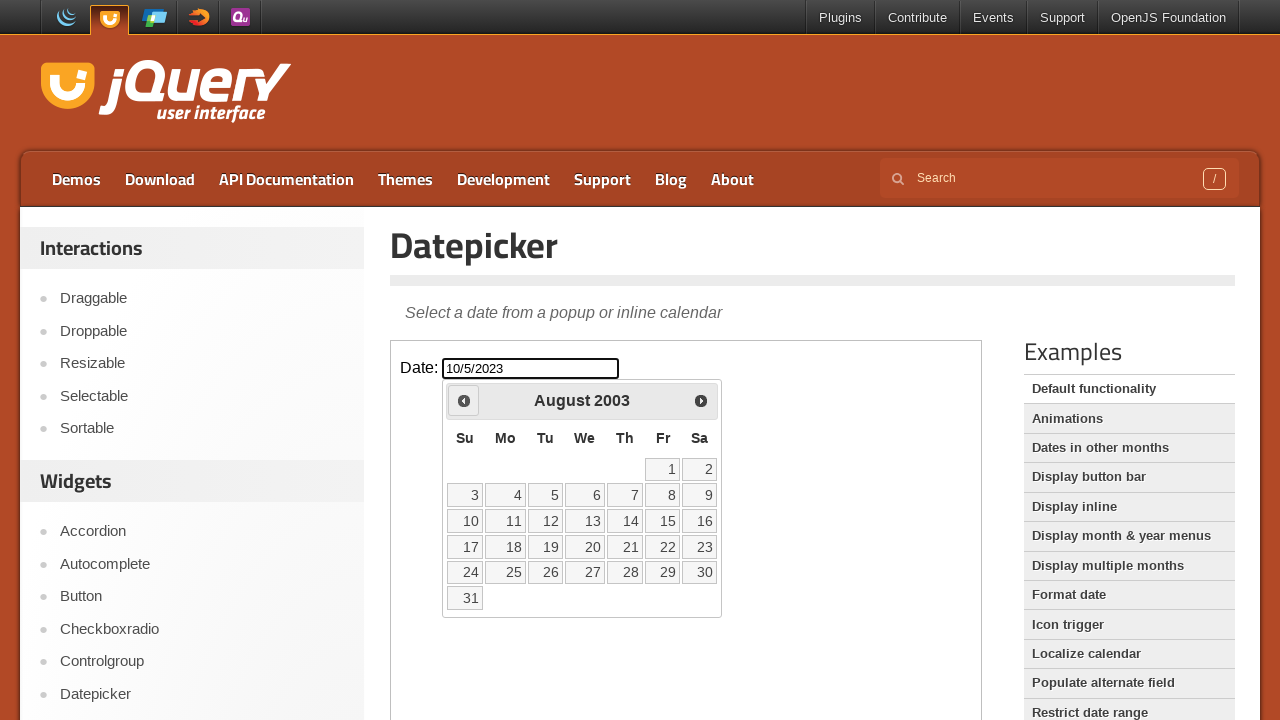

Read current calendar date: August 2003
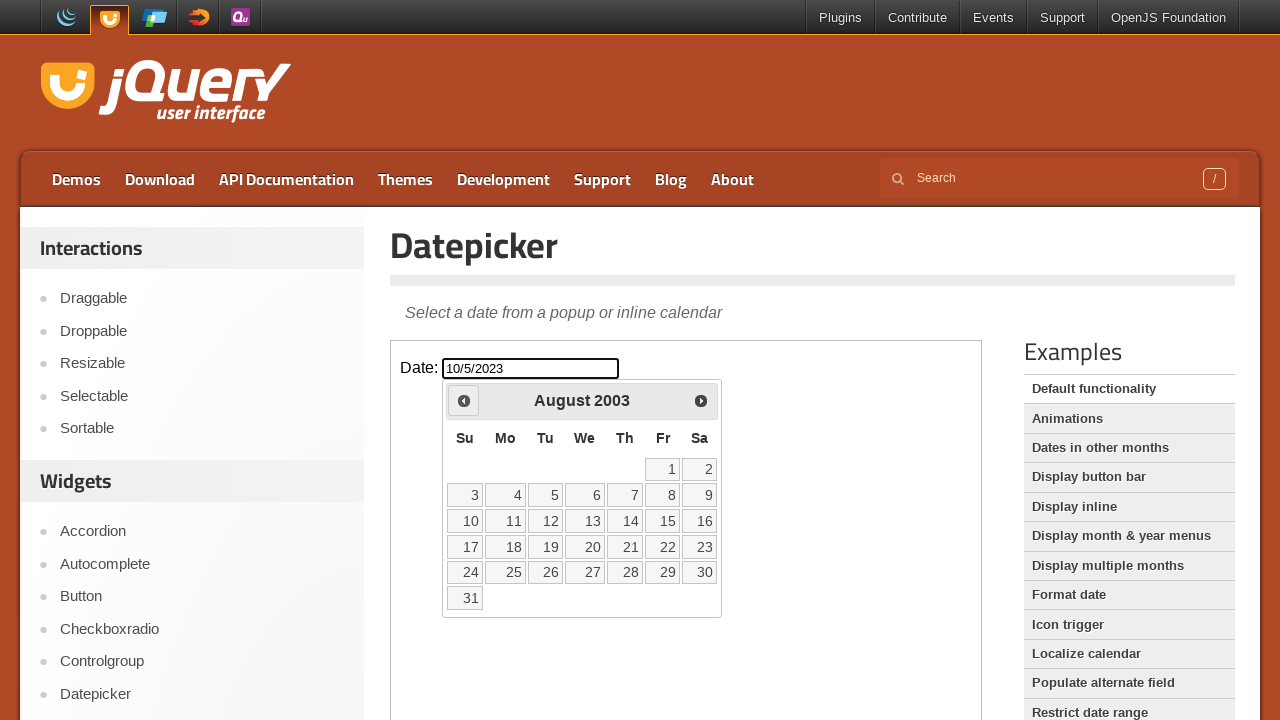

Clicked previous month button to navigate backwards at (464, 400) on iframe >> nth=0 >> internal:control=enter-frame >> span.ui-icon.ui-icon-circle-t
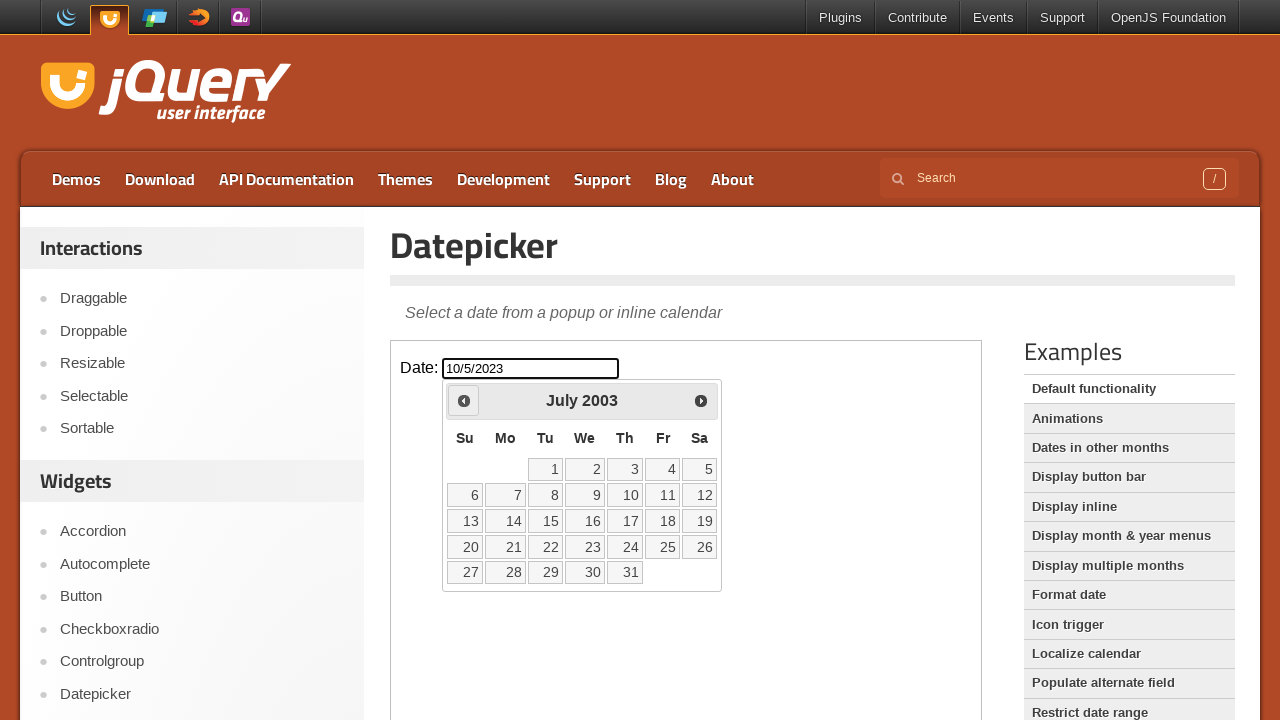

Read current calendar date: July 2003
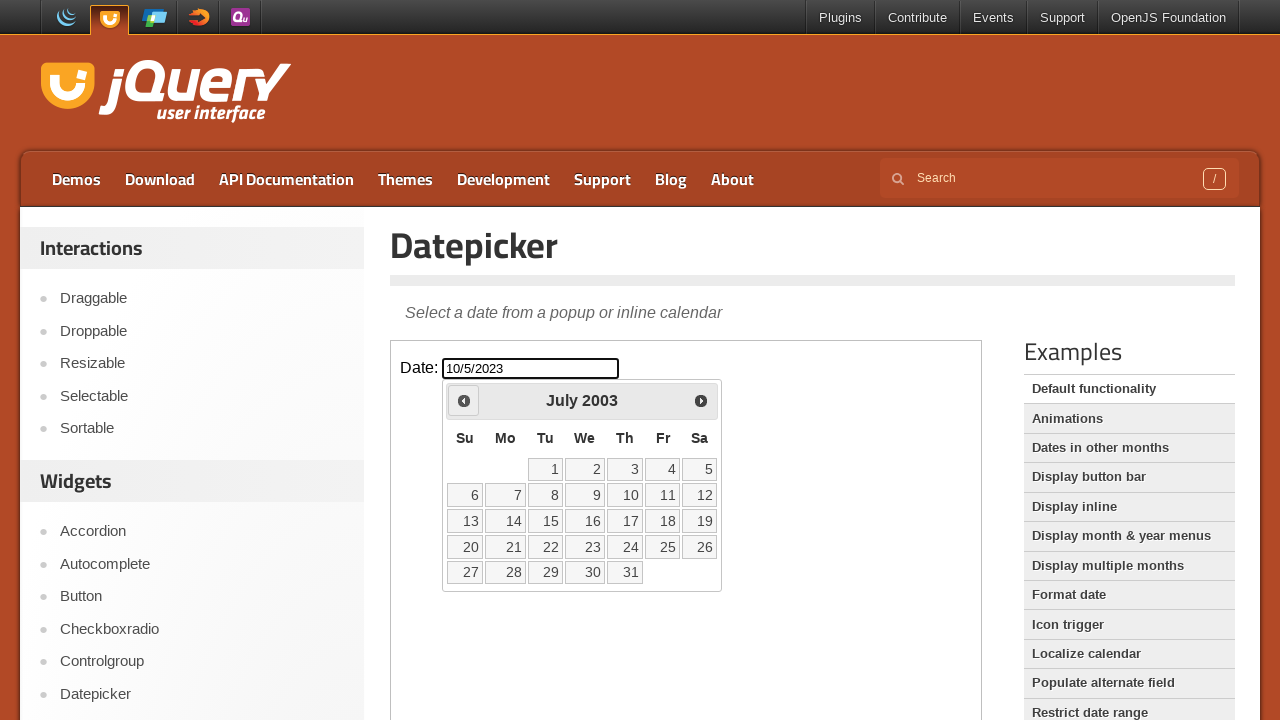

Clicked previous month button to navigate backwards at (464, 400) on iframe >> nth=0 >> internal:control=enter-frame >> span.ui-icon.ui-icon-circle-t
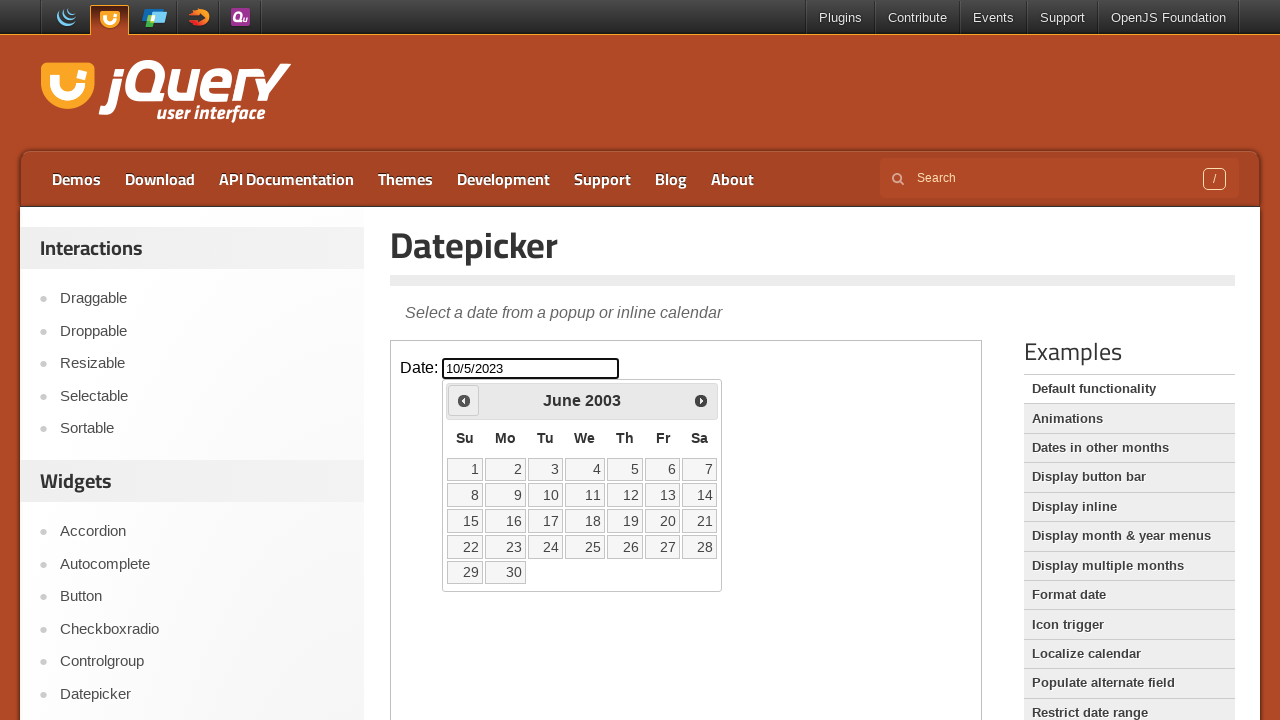

Read current calendar date: June 2003
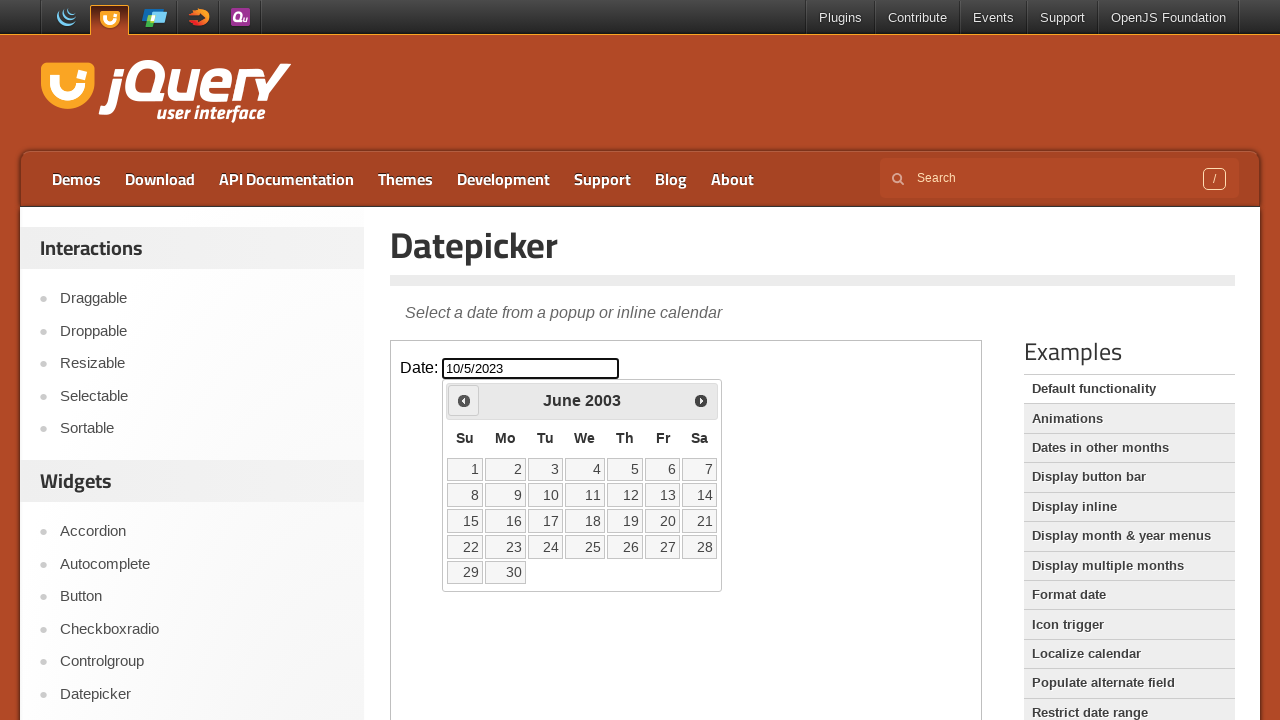

Clicked previous month button to navigate backwards at (464, 400) on iframe >> nth=0 >> internal:control=enter-frame >> span.ui-icon.ui-icon-circle-t
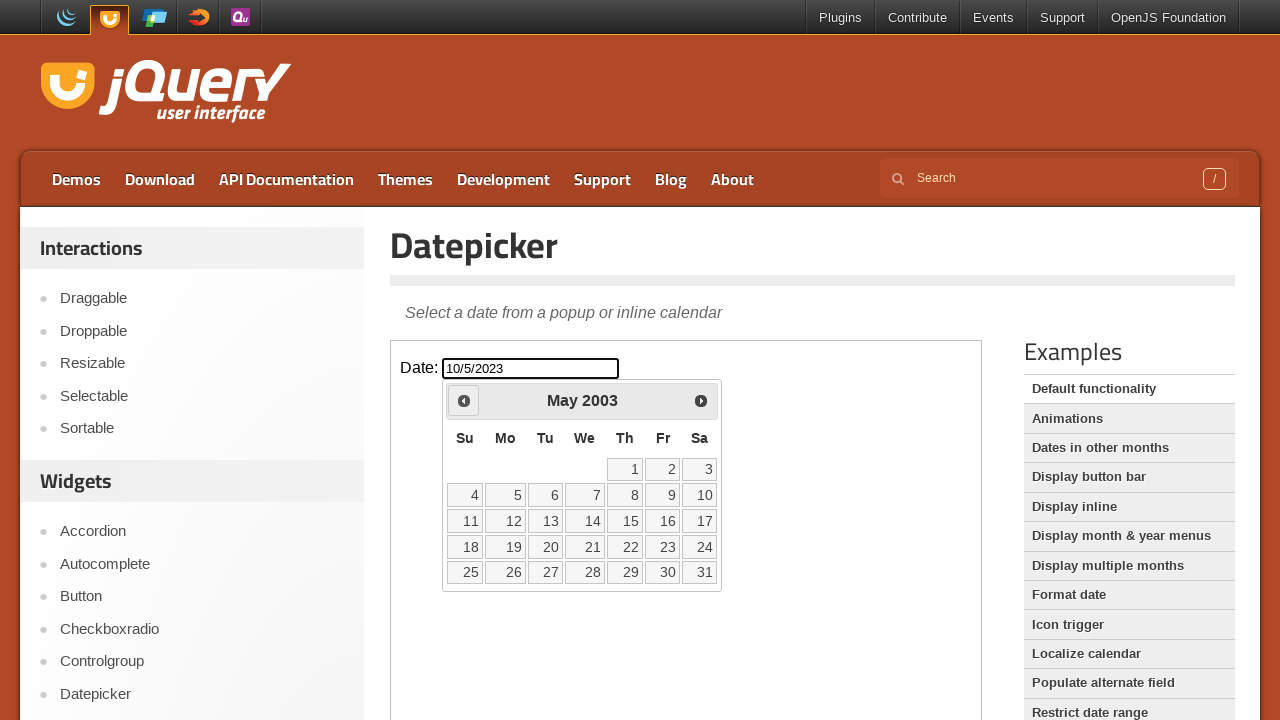

Read current calendar date: May 2003
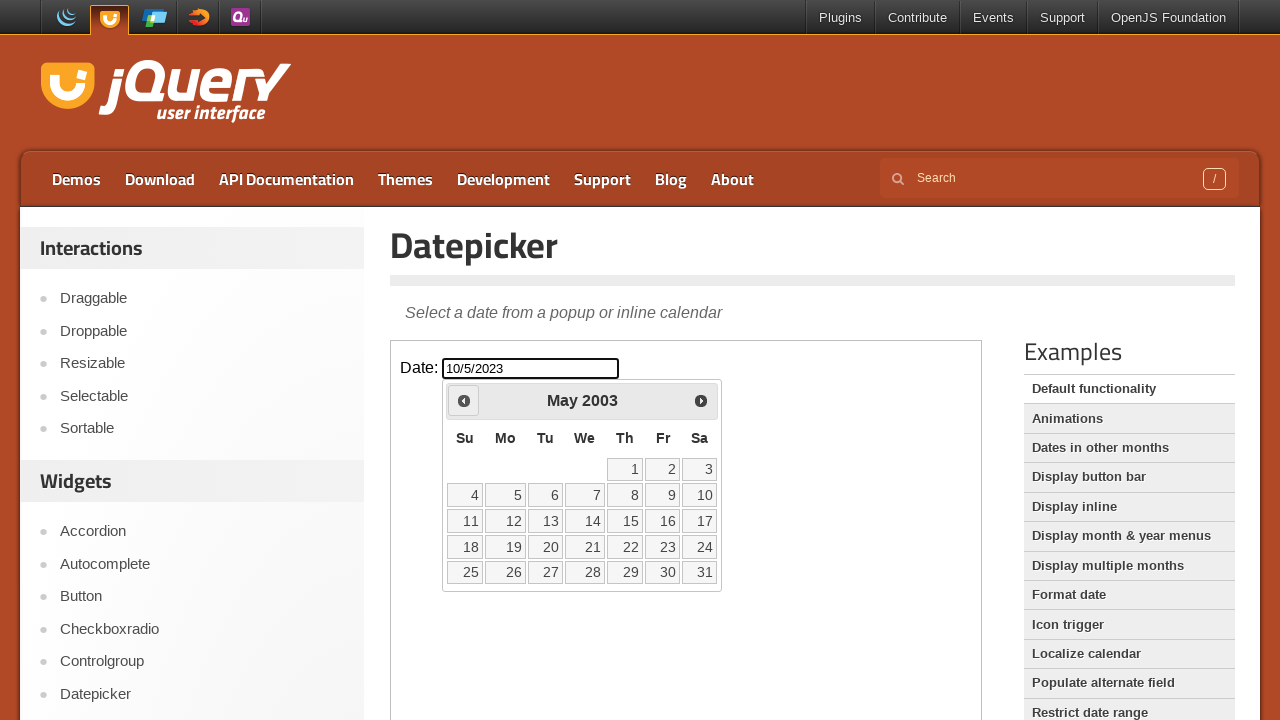

Clicked previous month button to navigate backwards at (464, 400) on iframe >> nth=0 >> internal:control=enter-frame >> span.ui-icon.ui-icon-circle-t
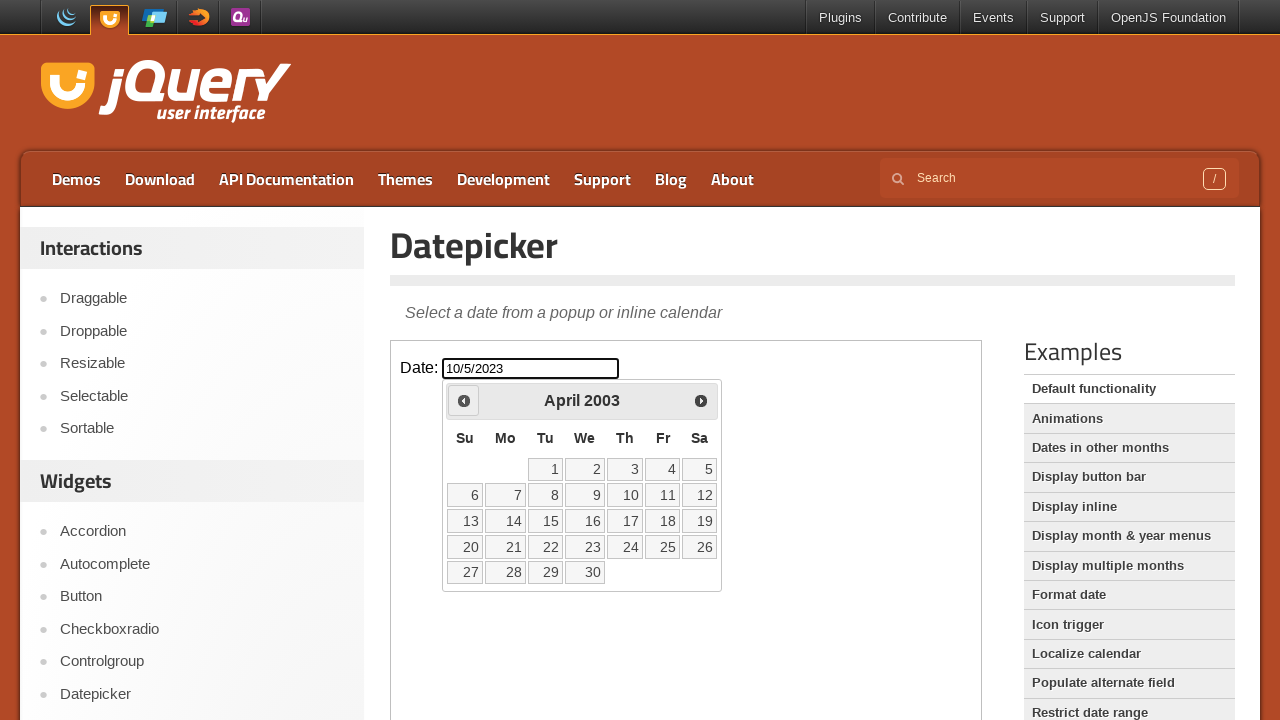

Read current calendar date: April 2003
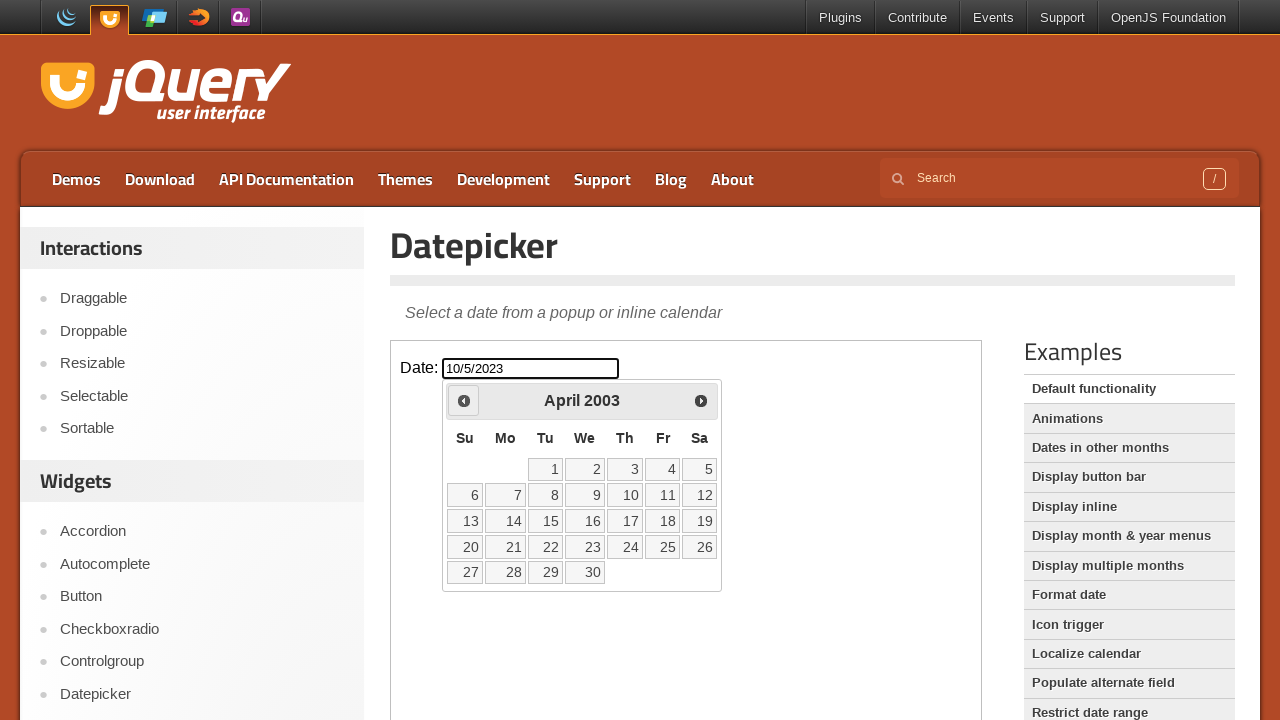

Clicked previous month button to navigate backwards at (464, 400) on iframe >> nth=0 >> internal:control=enter-frame >> span.ui-icon.ui-icon-circle-t
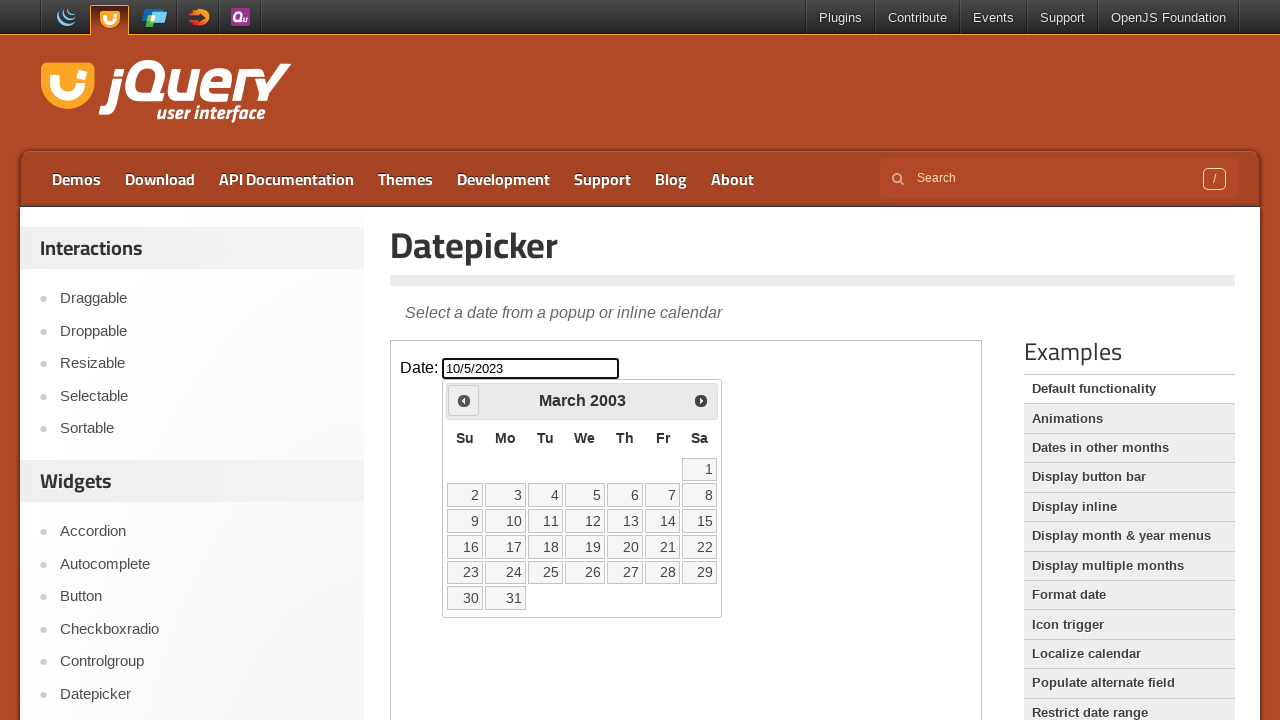

Read current calendar date: March 2003
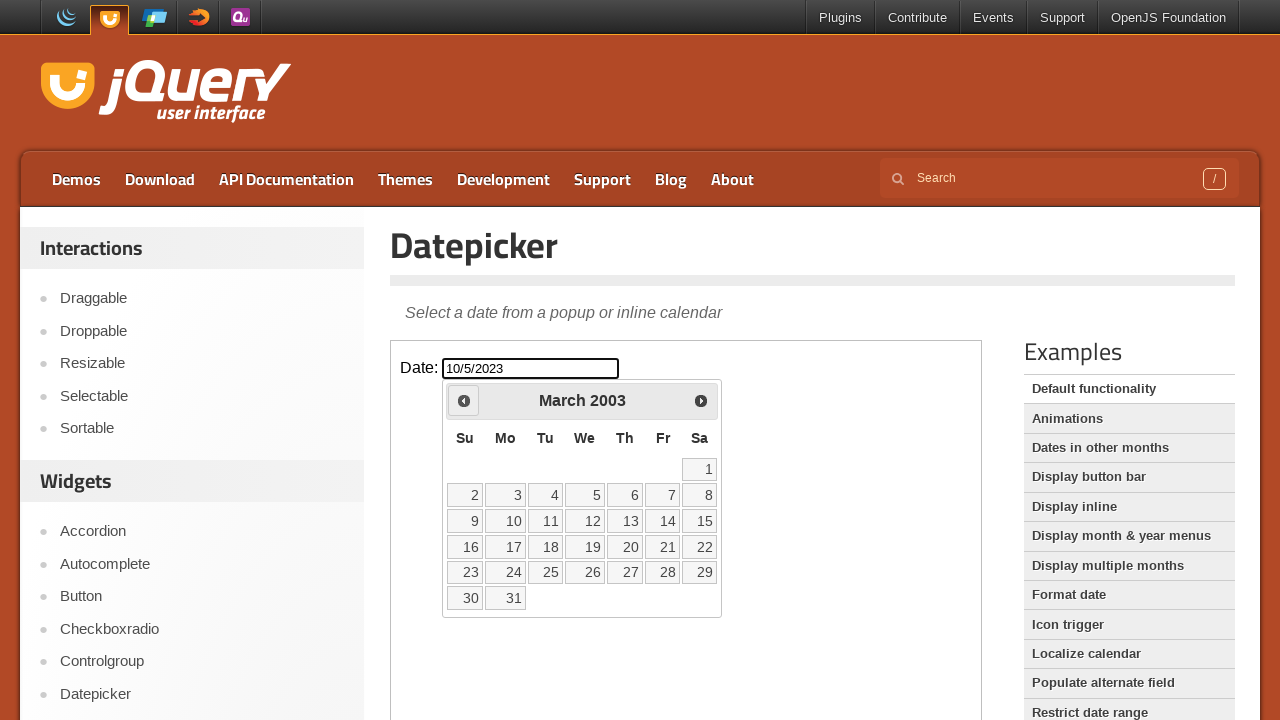

Clicked previous month button to navigate backwards at (464, 400) on iframe >> nth=0 >> internal:control=enter-frame >> span.ui-icon.ui-icon-circle-t
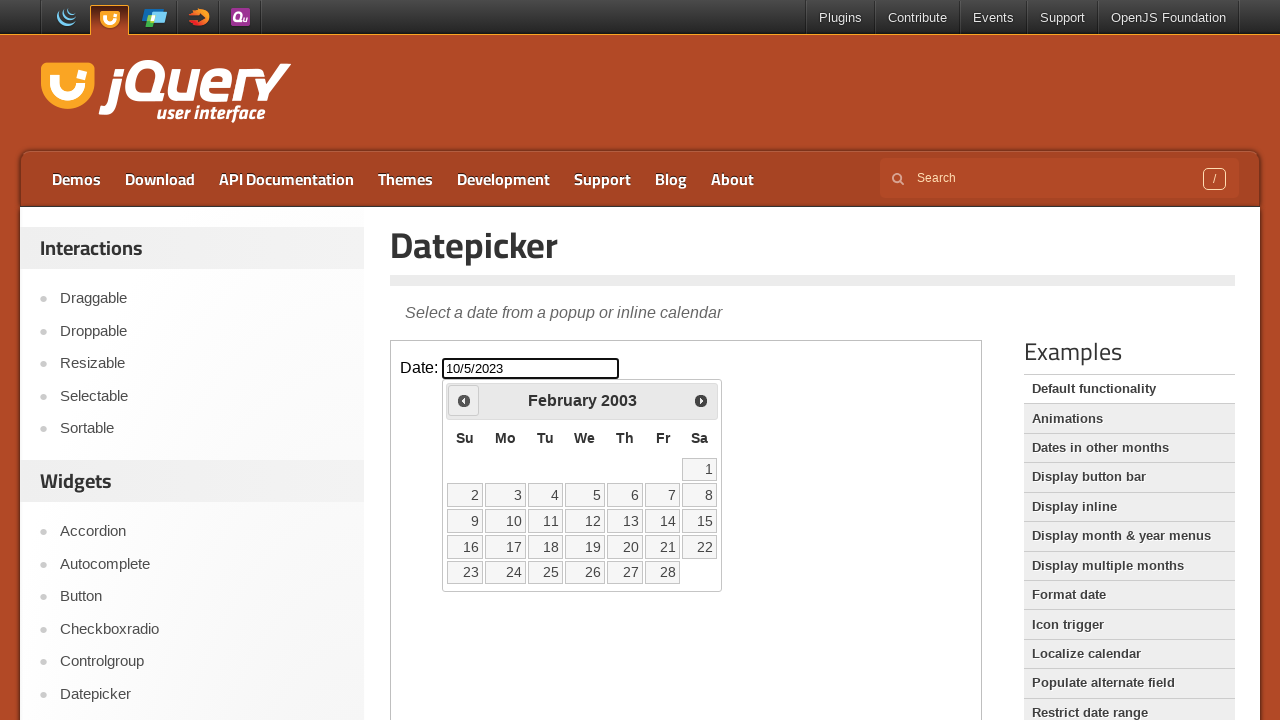

Read current calendar date: February 2003
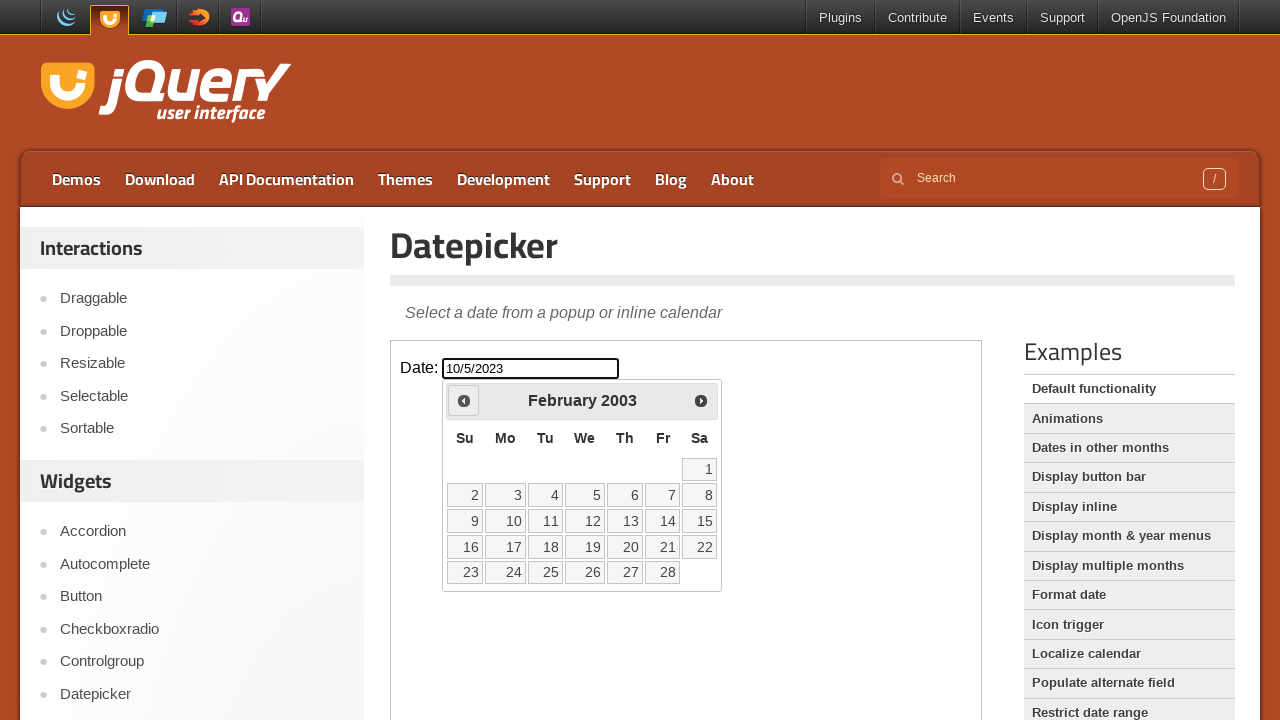

Clicked previous month button to navigate backwards at (464, 400) on iframe >> nth=0 >> internal:control=enter-frame >> span.ui-icon.ui-icon-circle-t
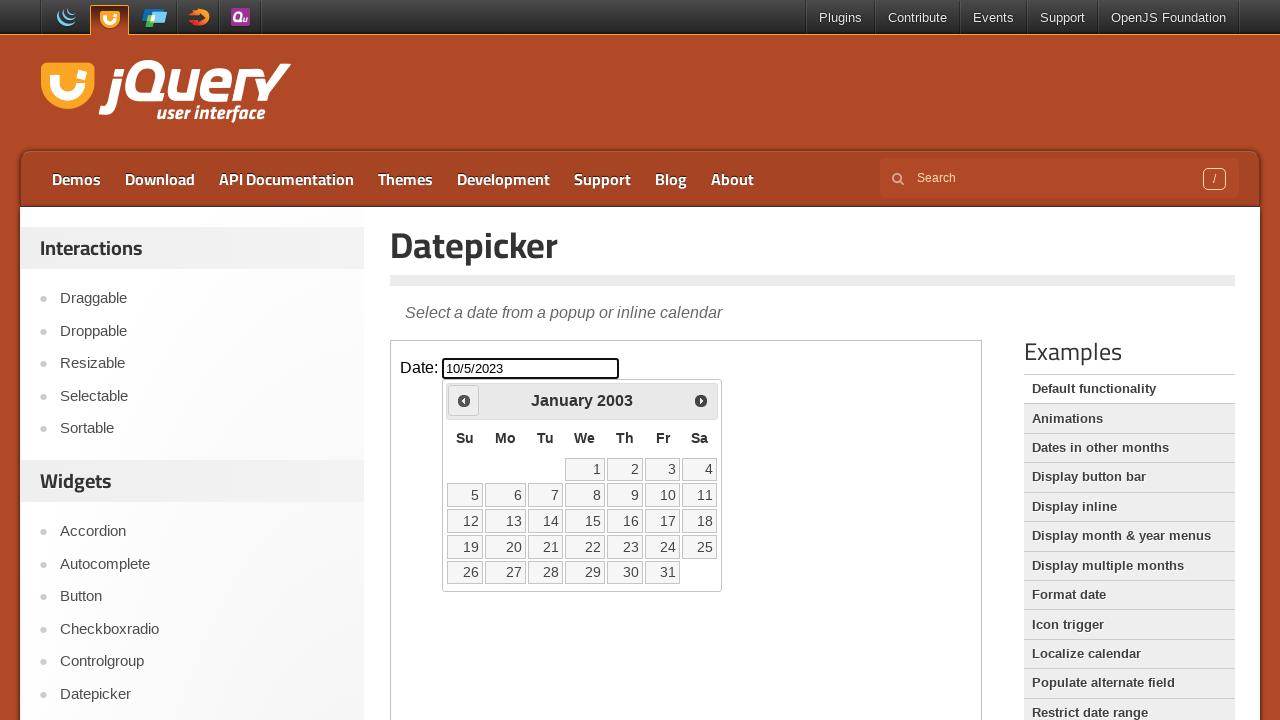

Read current calendar date: January 2003
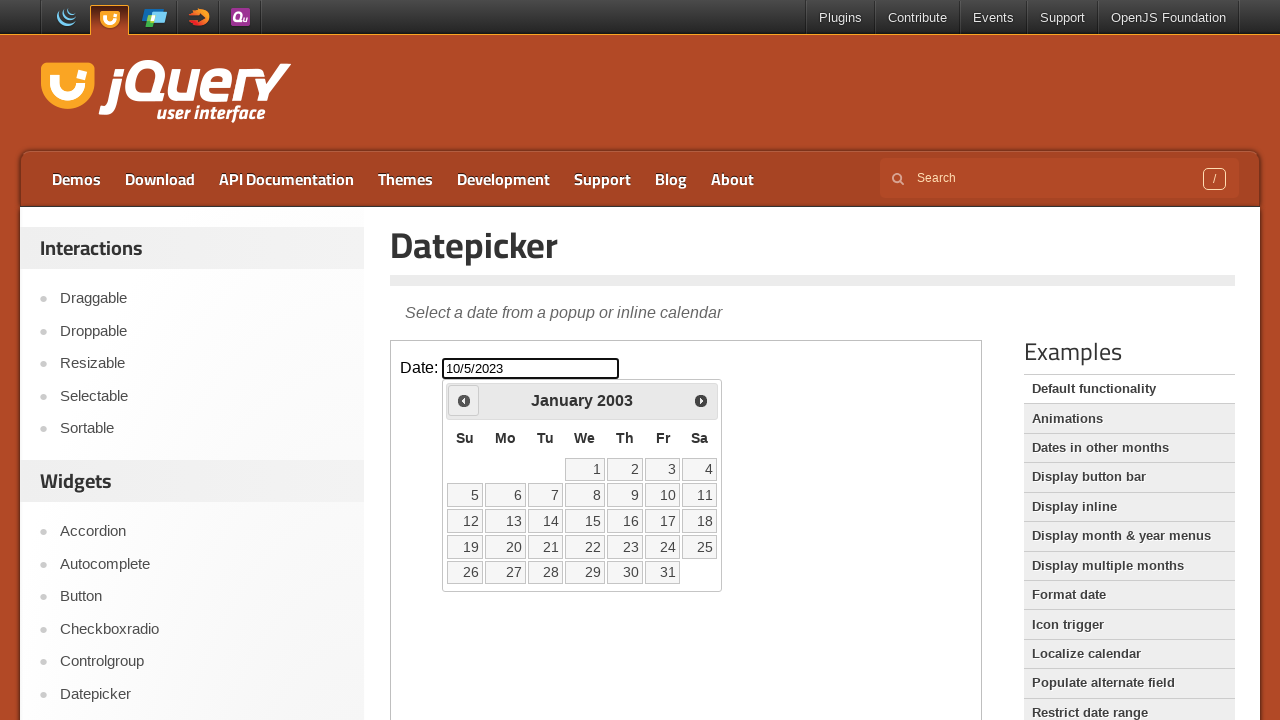

Clicked previous month button to navigate backwards at (464, 400) on iframe >> nth=0 >> internal:control=enter-frame >> span.ui-icon.ui-icon-circle-t
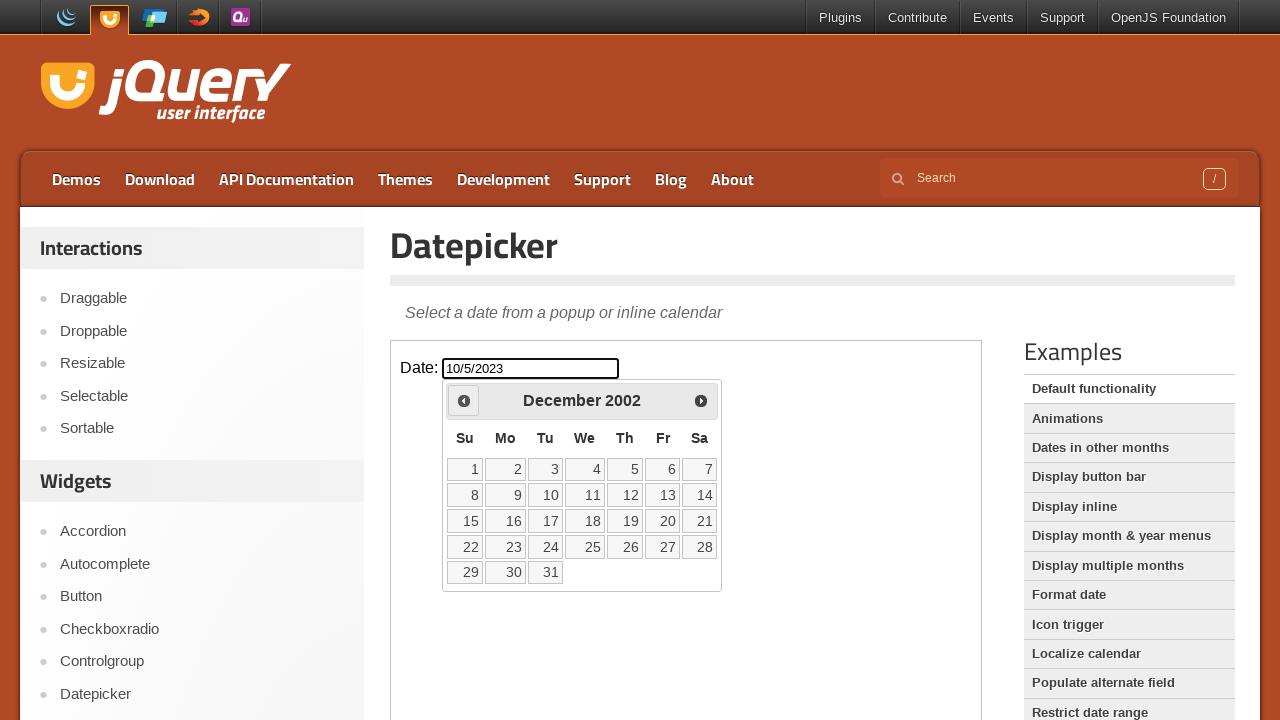

Read current calendar date: December 2002
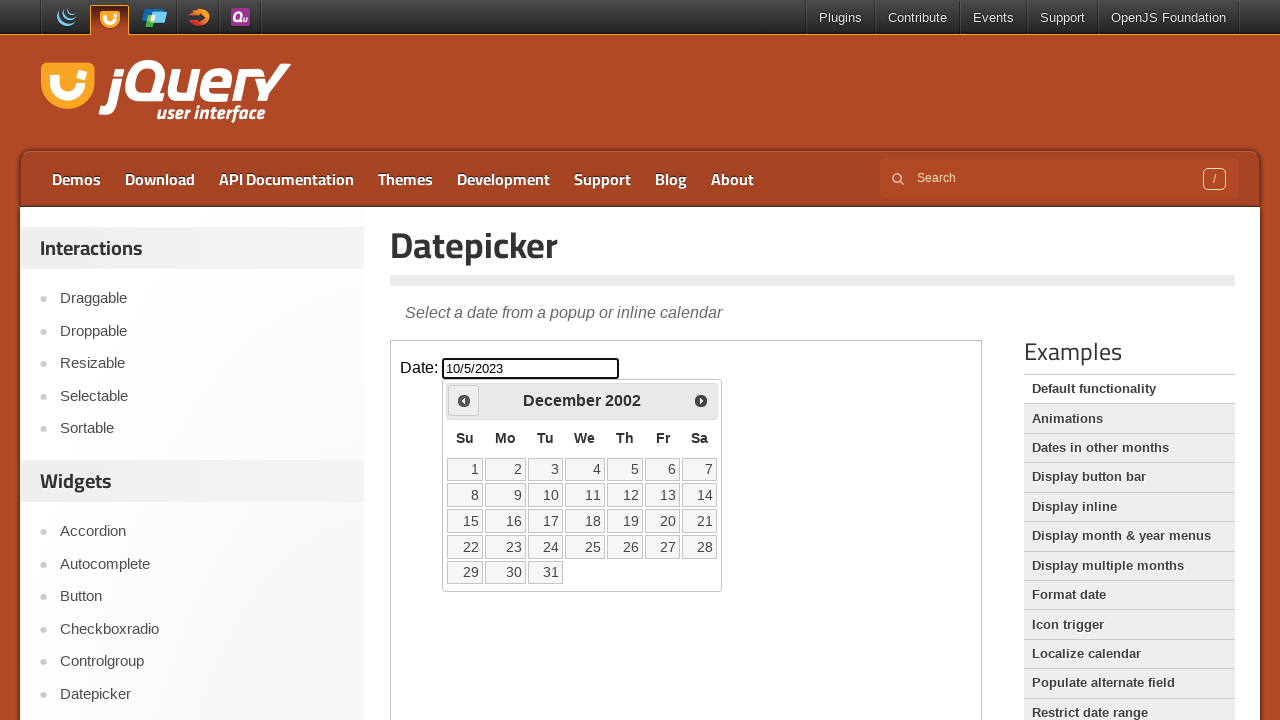

Clicked previous month button to navigate backwards at (464, 400) on iframe >> nth=0 >> internal:control=enter-frame >> span.ui-icon.ui-icon-circle-t
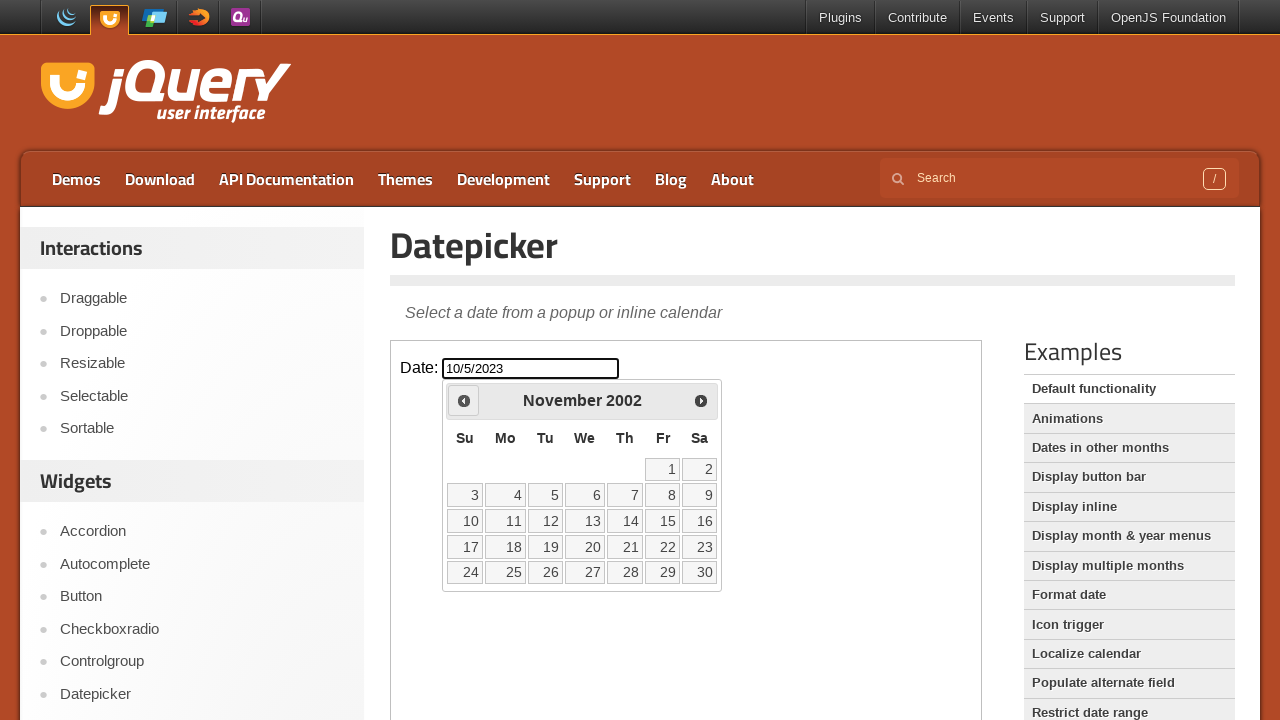

Read current calendar date: November 2002
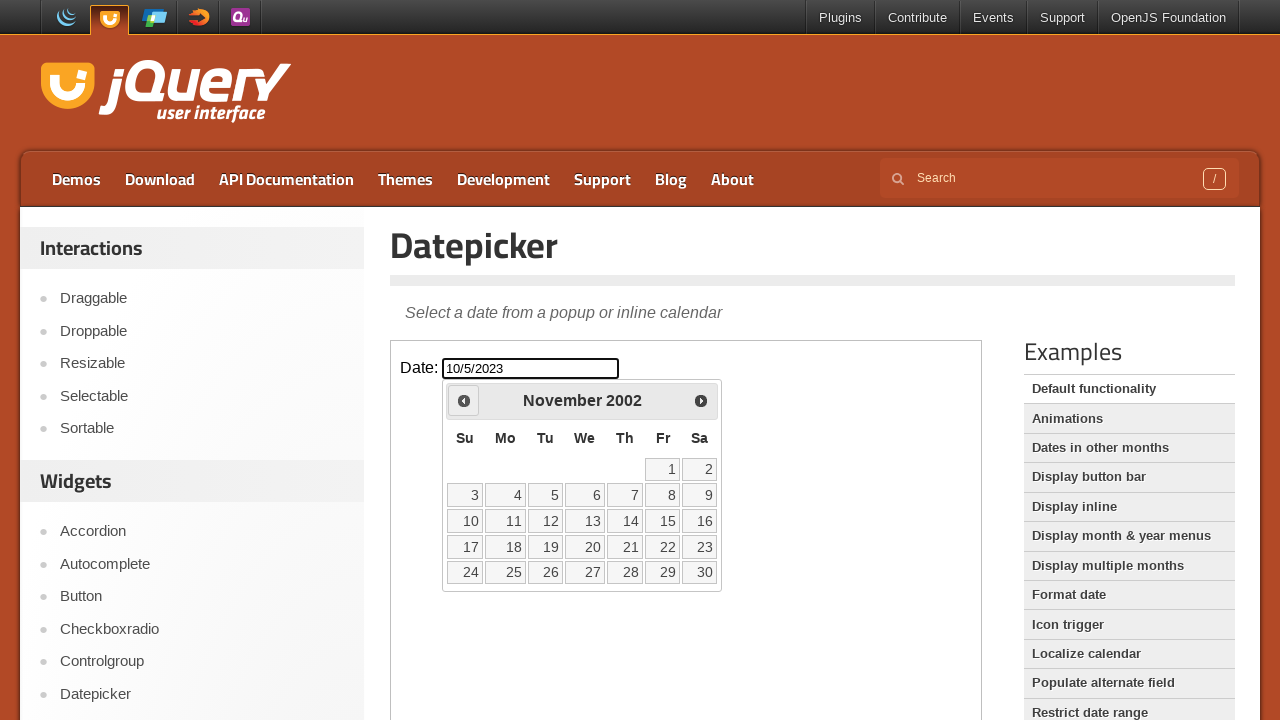

Clicked previous month button to navigate backwards at (464, 400) on iframe >> nth=0 >> internal:control=enter-frame >> span.ui-icon.ui-icon-circle-t
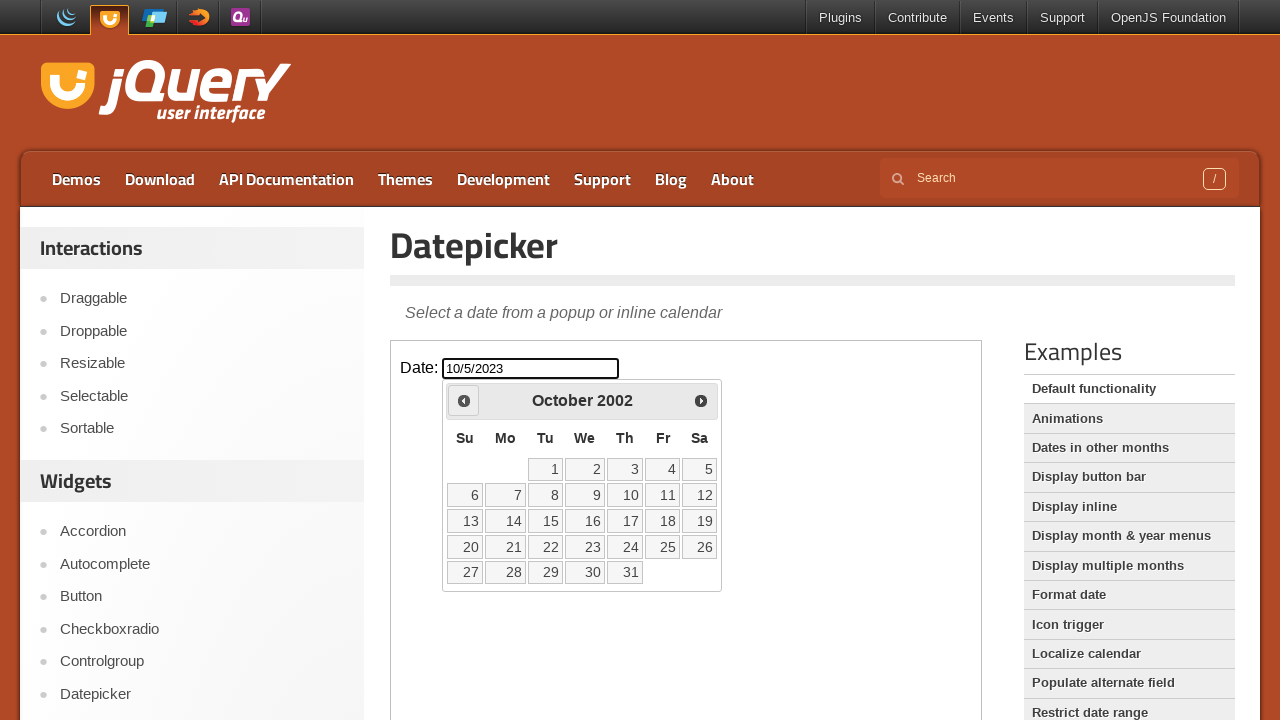

Read current calendar date: October 2002
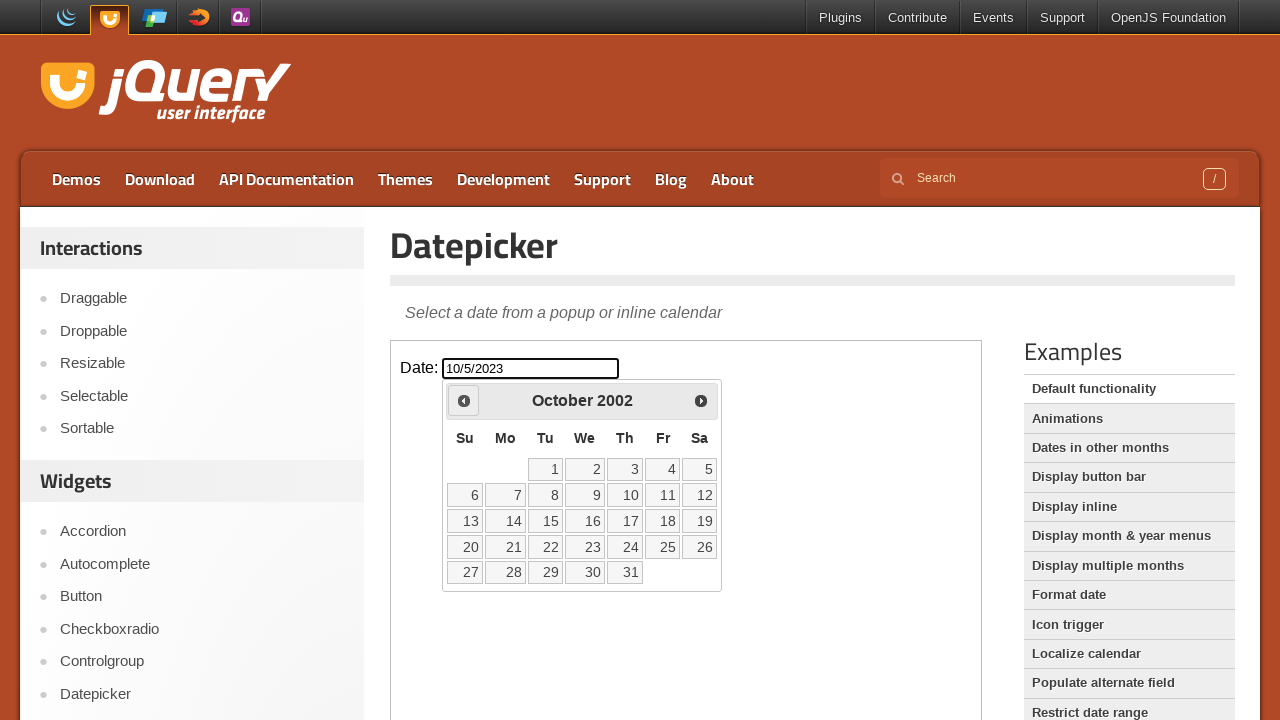

Clicked previous month button to navigate backwards at (464, 400) on iframe >> nth=0 >> internal:control=enter-frame >> span.ui-icon.ui-icon-circle-t
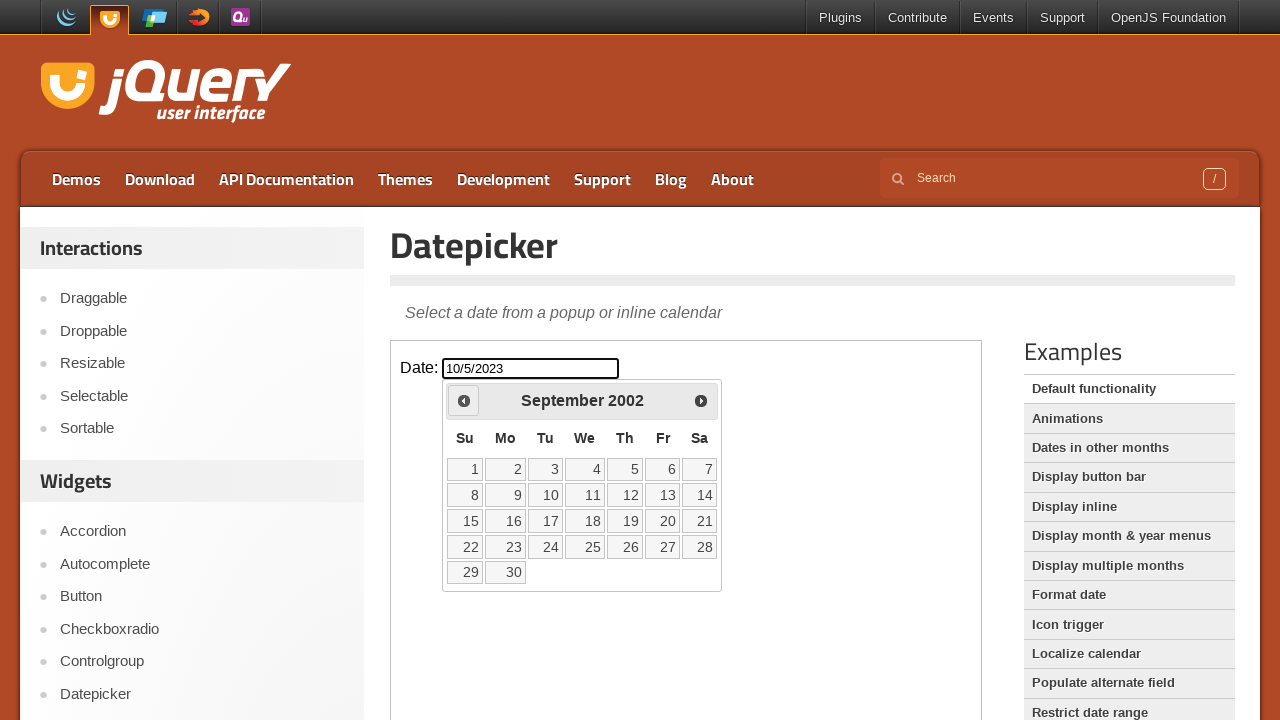

Read current calendar date: September 2002
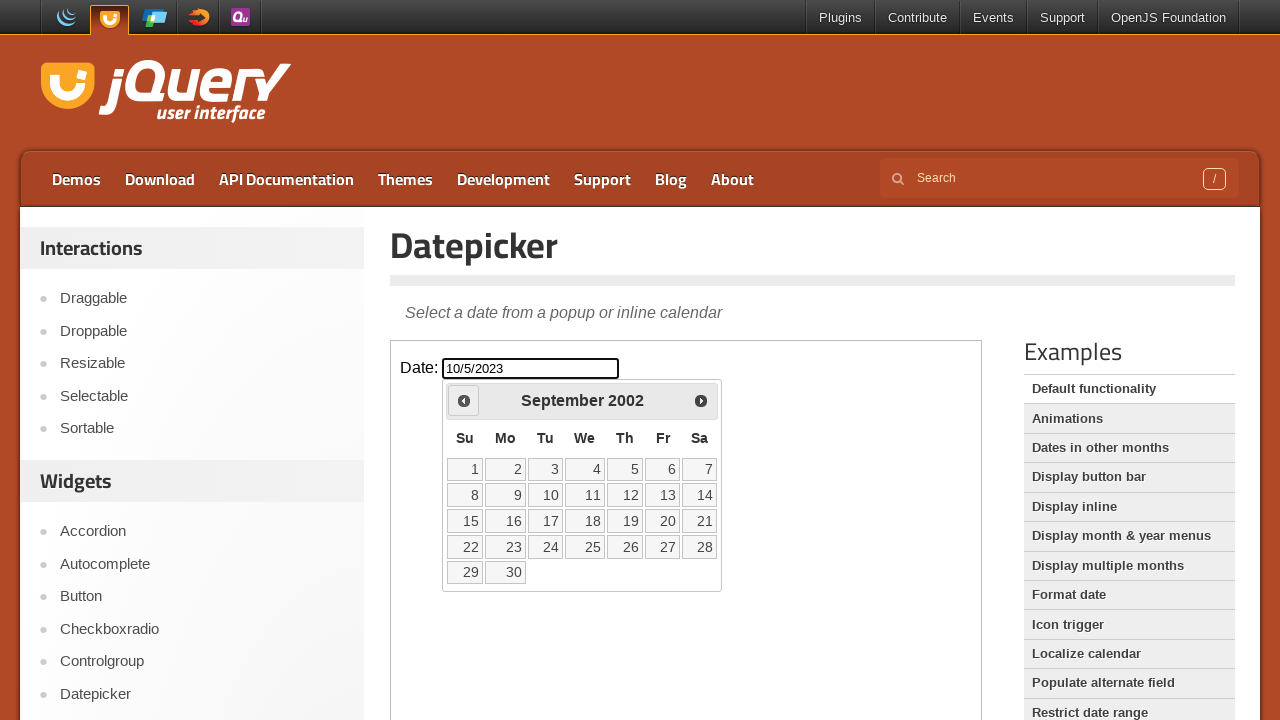

Clicked previous month button to navigate backwards at (464, 400) on iframe >> nth=0 >> internal:control=enter-frame >> span.ui-icon.ui-icon-circle-t
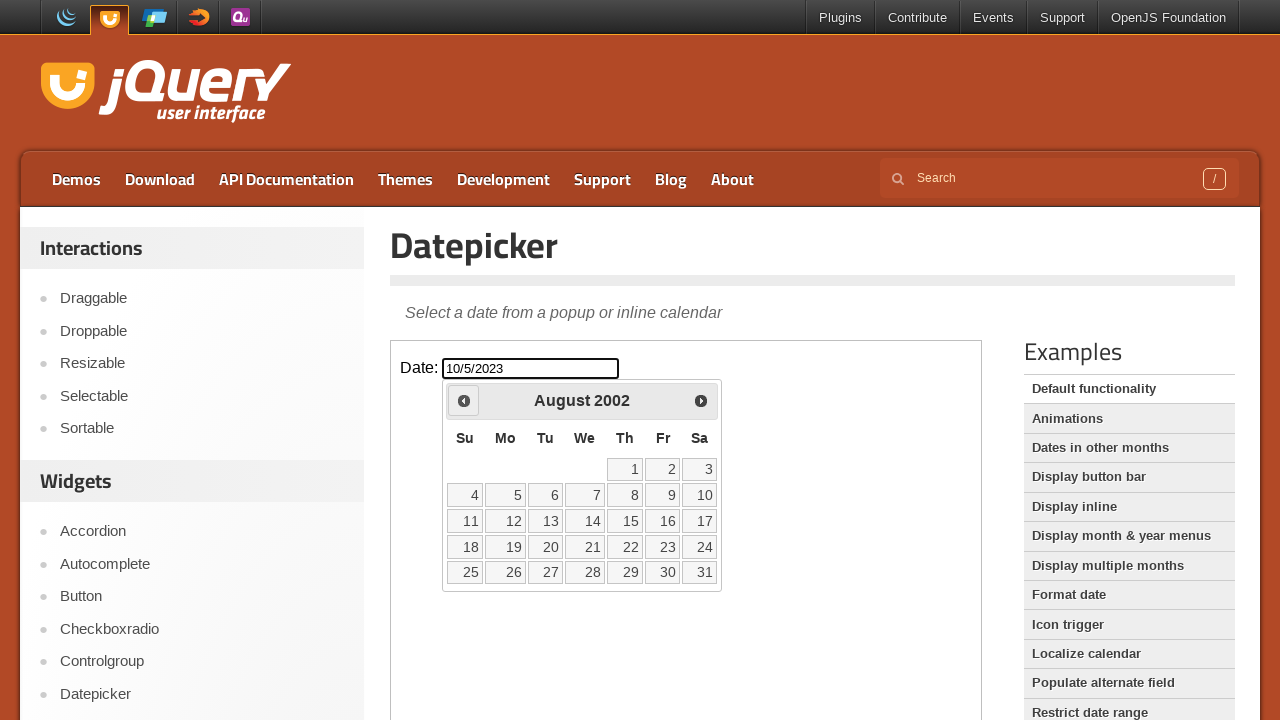

Read current calendar date: August 2002
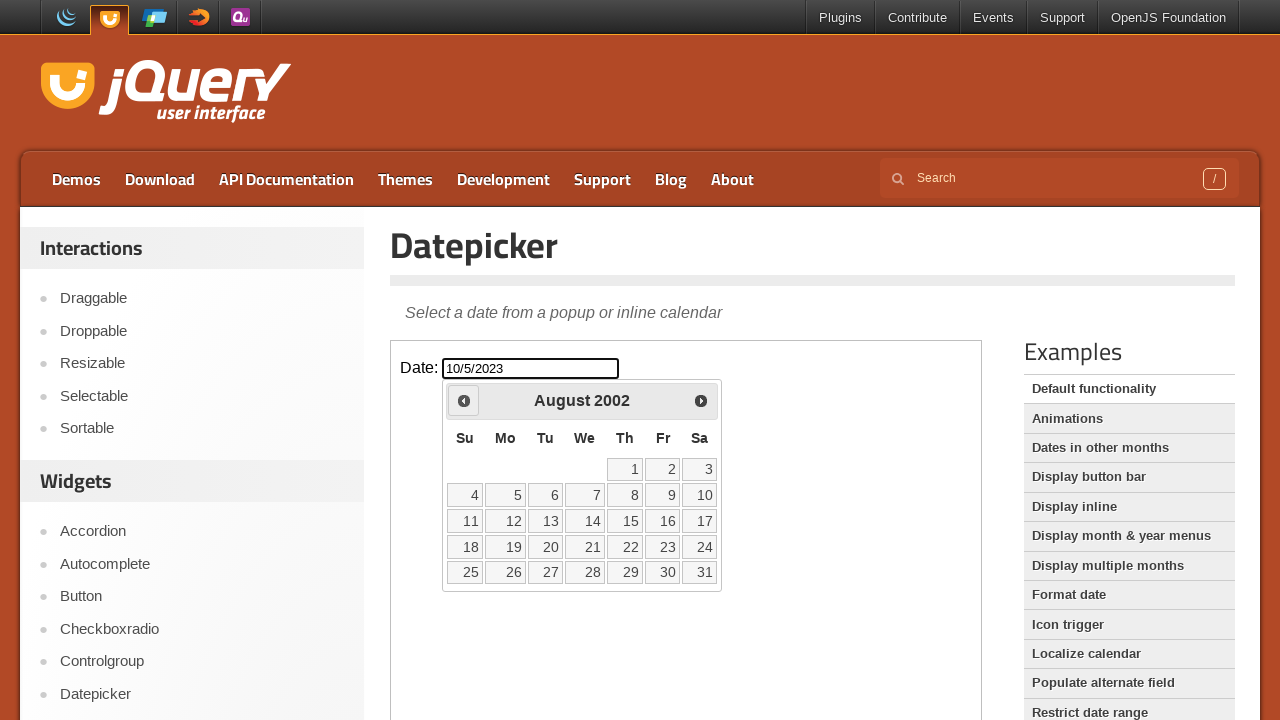

Clicked previous month button to navigate backwards at (464, 400) on iframe >> nth=0 >> internal:control=enter-frame >> span.ui-icon.ui-icon-circle-t
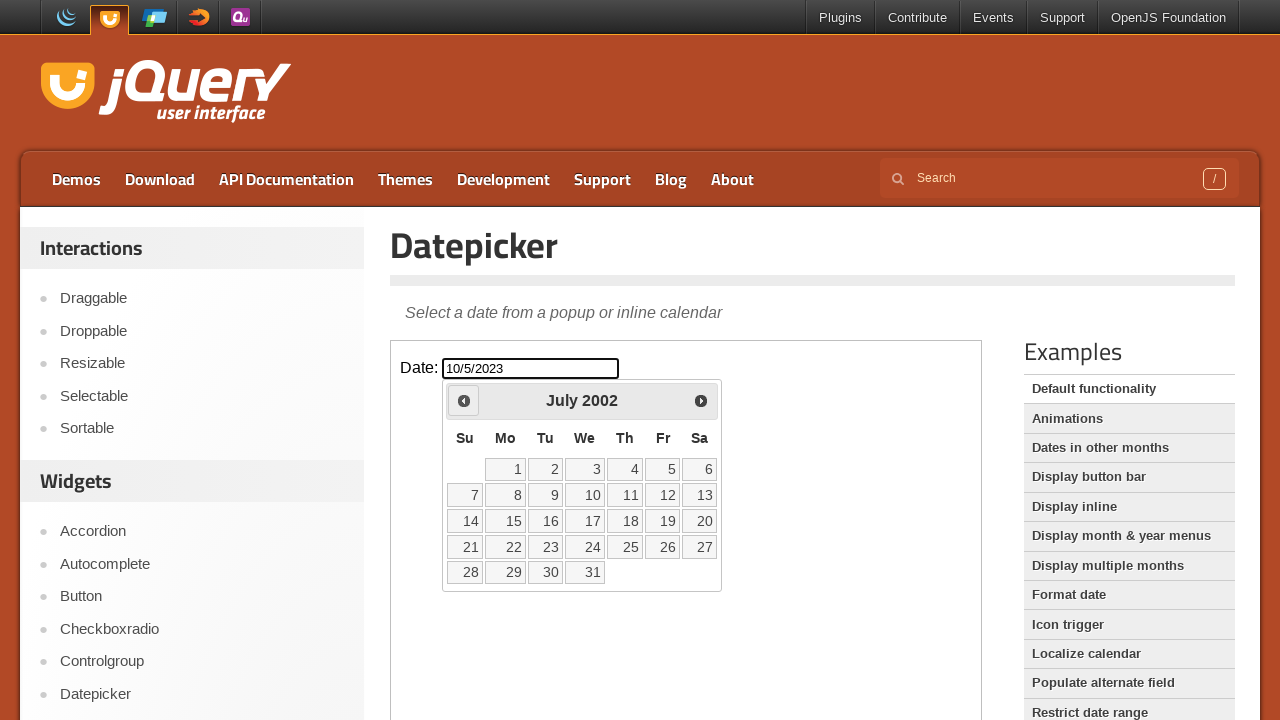

Read current calendar date: July 2002
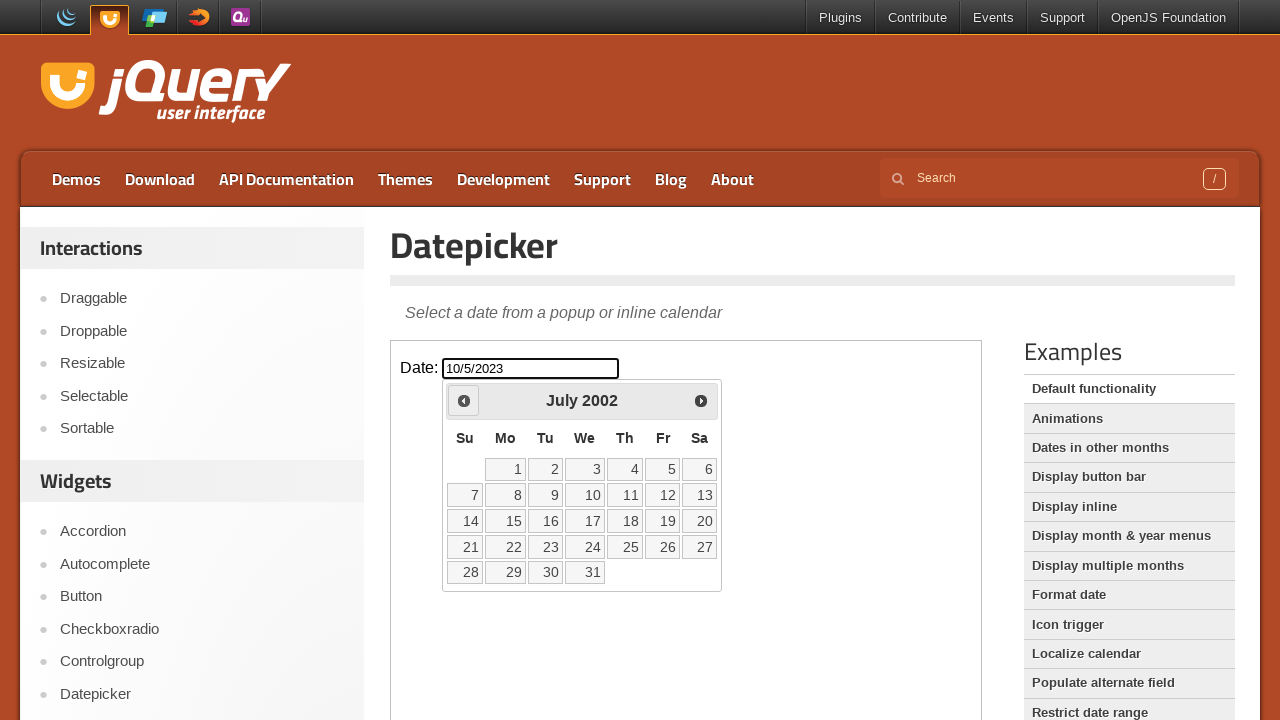

Clicked previous month button to navigate backwards at (464, 400) on iframe >> nth=0 >> internal:control=enter-frame >> span.ui-icon.ui-icon-circle-t
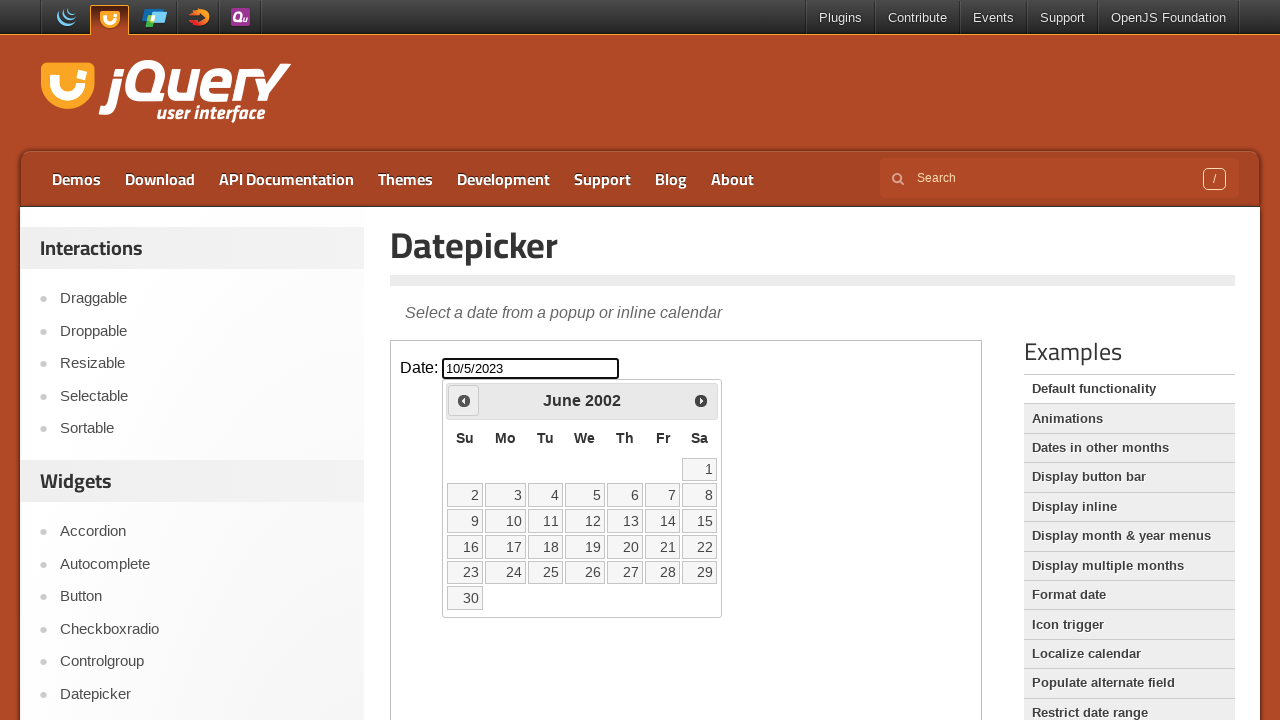

Read current calendar date: June 2002
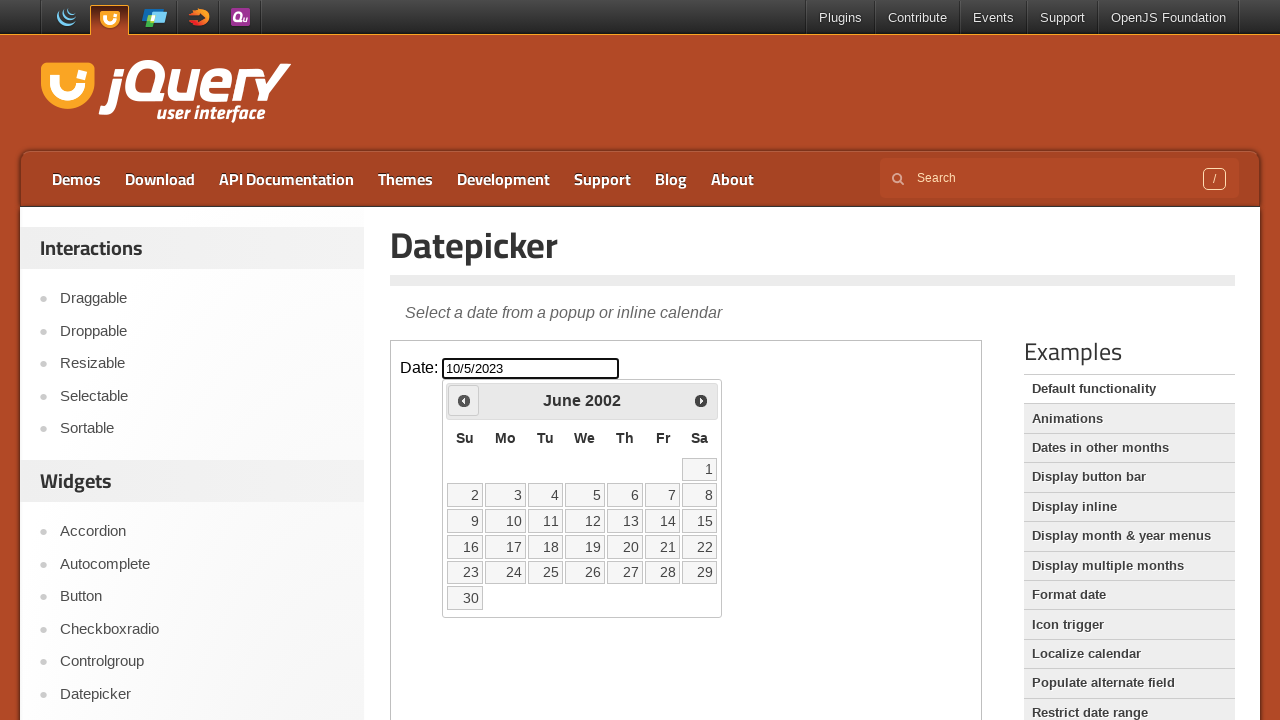

Clicked previous month button to navigate backwards at (464, 400) on iframe >> nth=0 >> internal:control=enter-frame >> span.ui-icon.ui-icon-circle-t
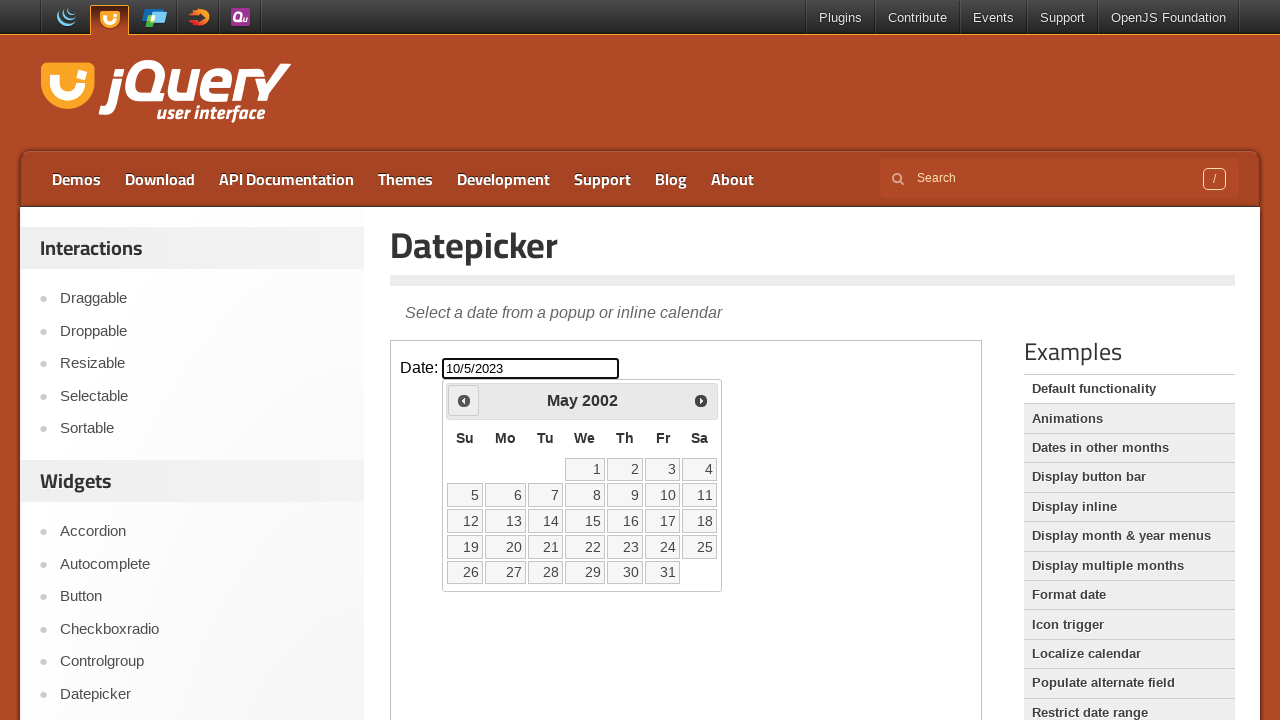

Read current calendar date: May 2002
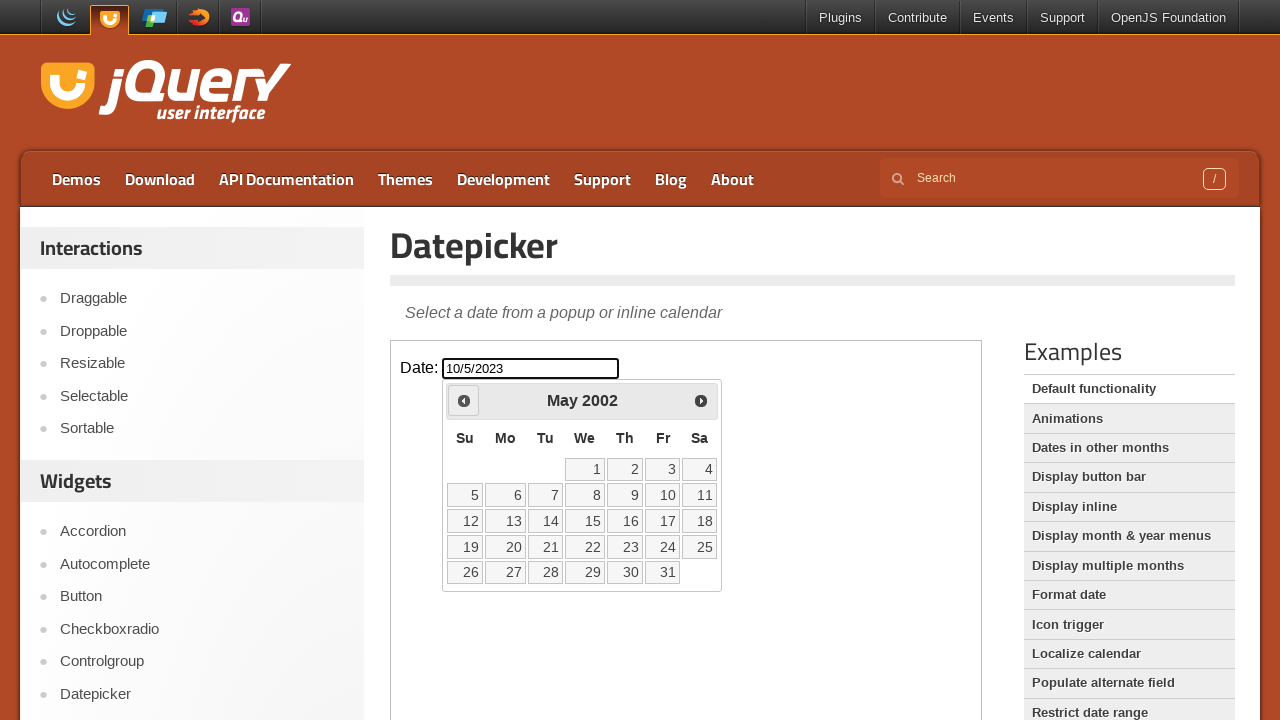

Clicked previous month button to navigate backwards at (464, 400) on iframe >> nth=0 >> internal:control=enter-frame >> span.ui-icon.ui-icon-circle-t
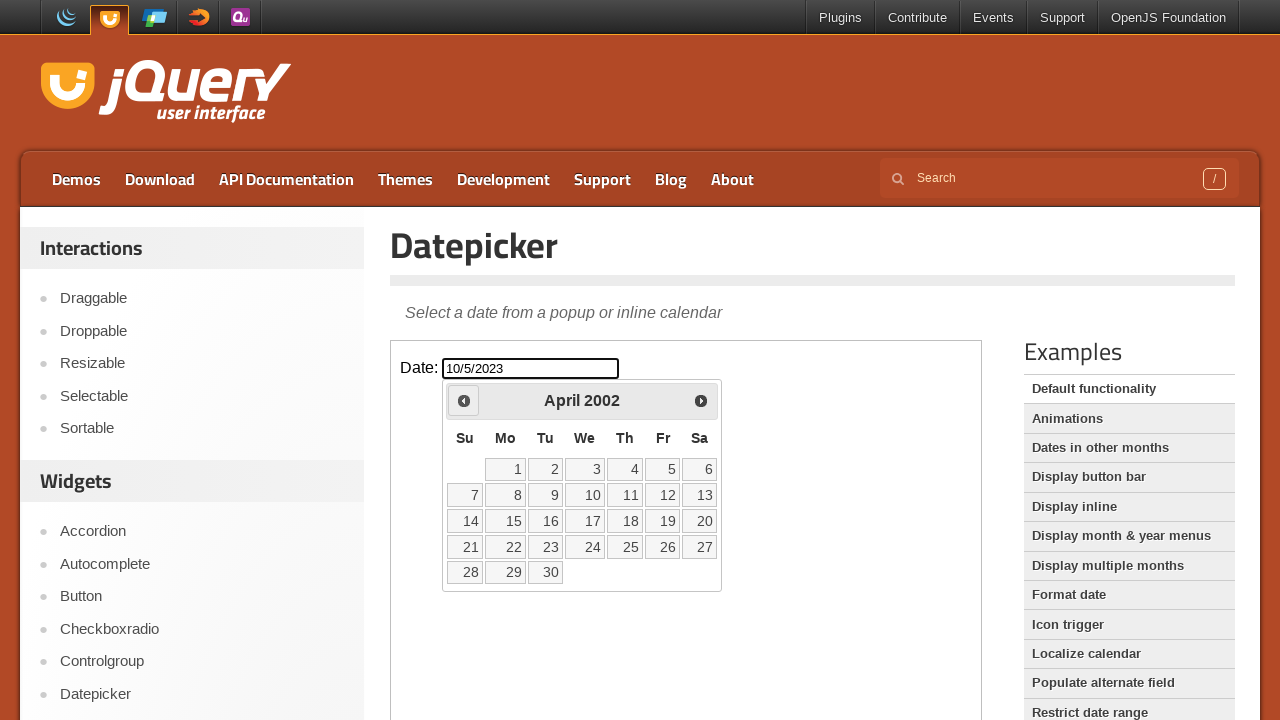

Read current calendar date: April 2002
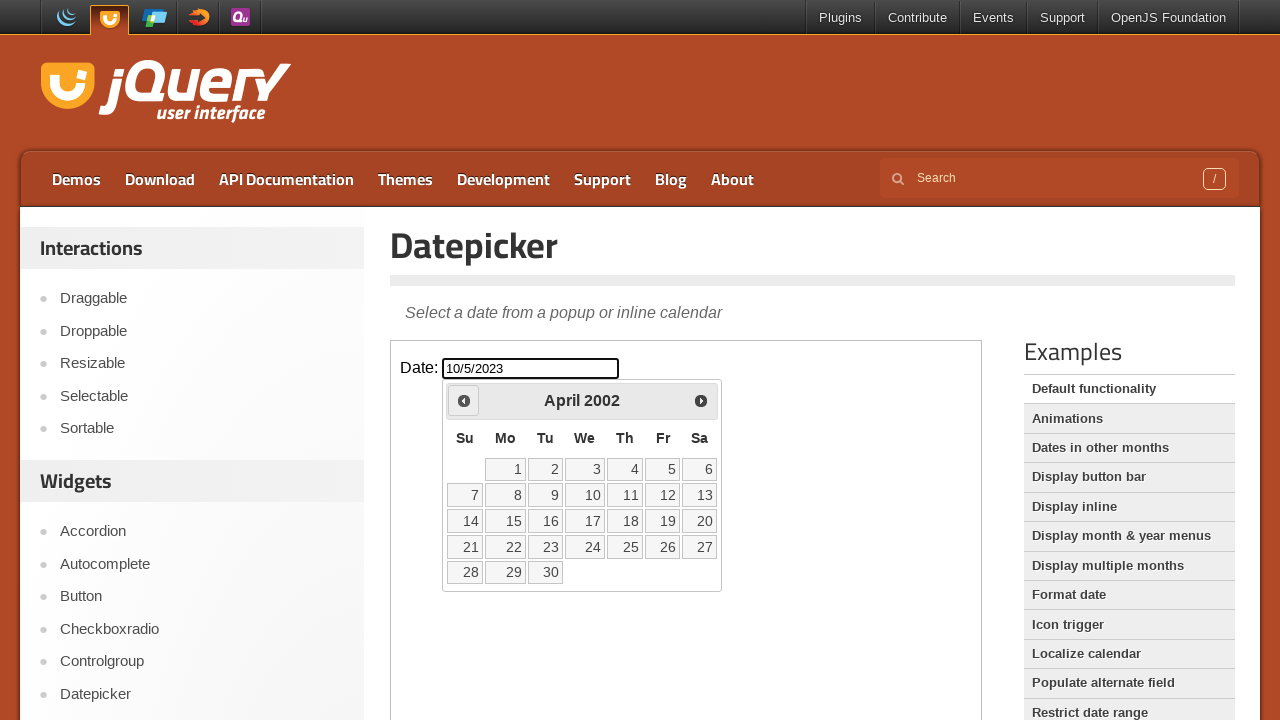

Clicked previous month button to navigate backwards at (464, 400) on iframe >> nth=0 >> internal:control=enter-frame >> span.ui-icon.ui-icon-circle-t
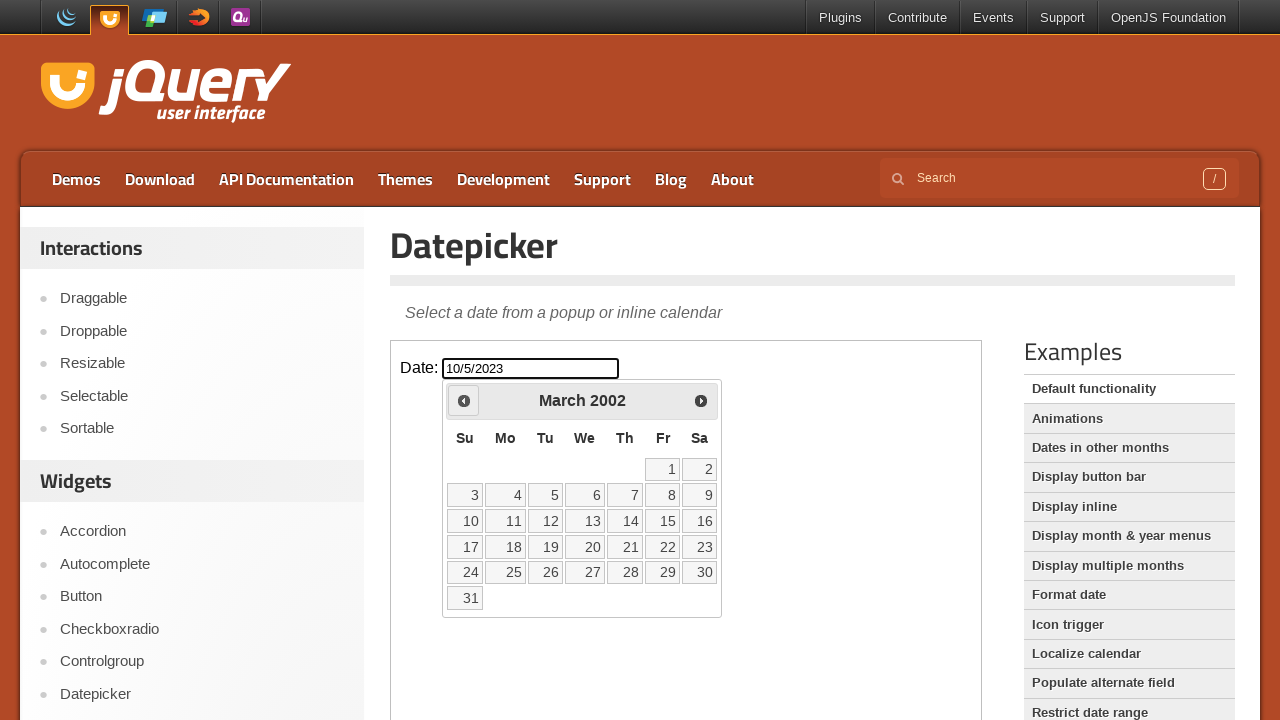

Read current calendar date: March 2002
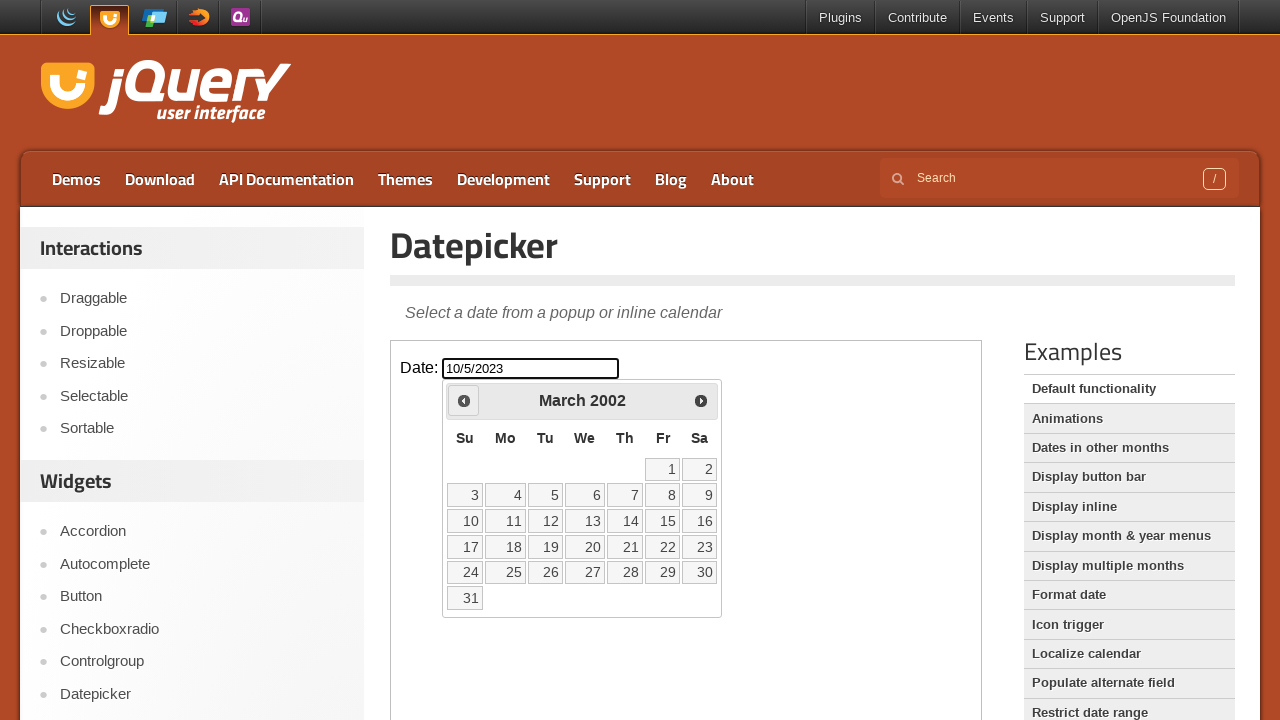

Clicked previous month button to navigate backwards at (464, 400) on iframe >> nth=0 >> internal:control=enter-frame >> span.ui-icon.ui-icon-circle-t
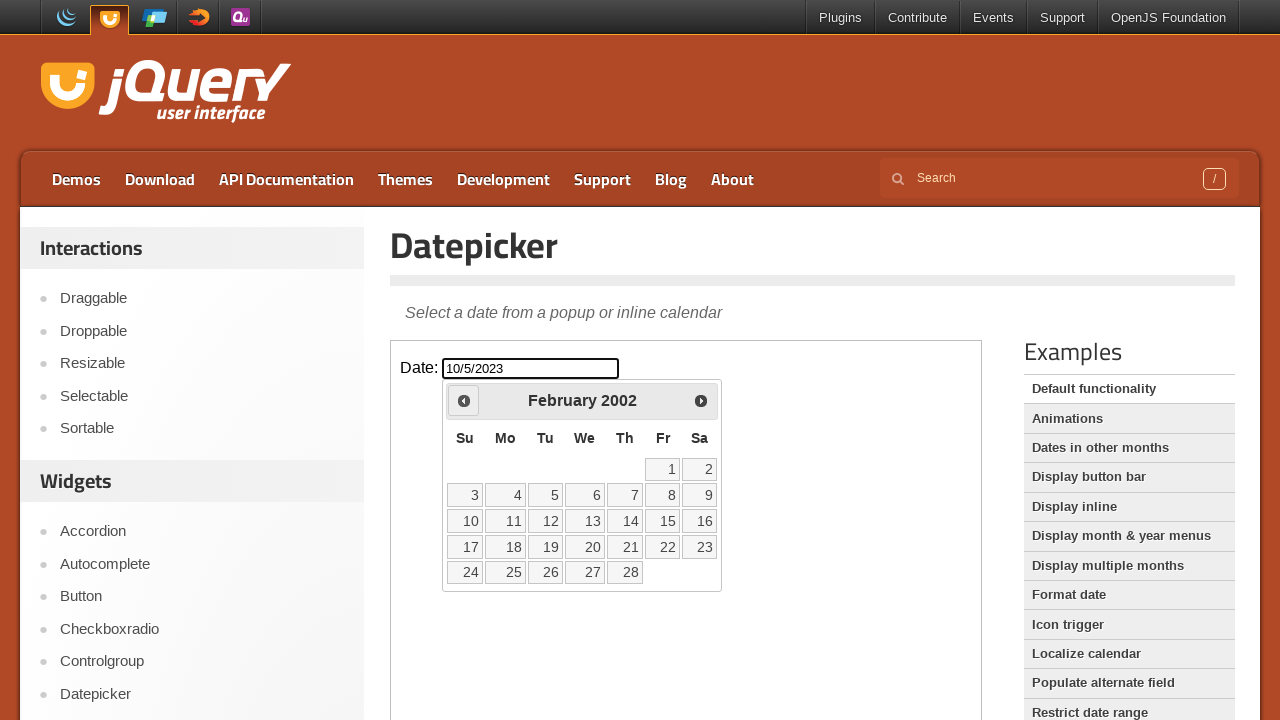

Read current calendar date: February 2002
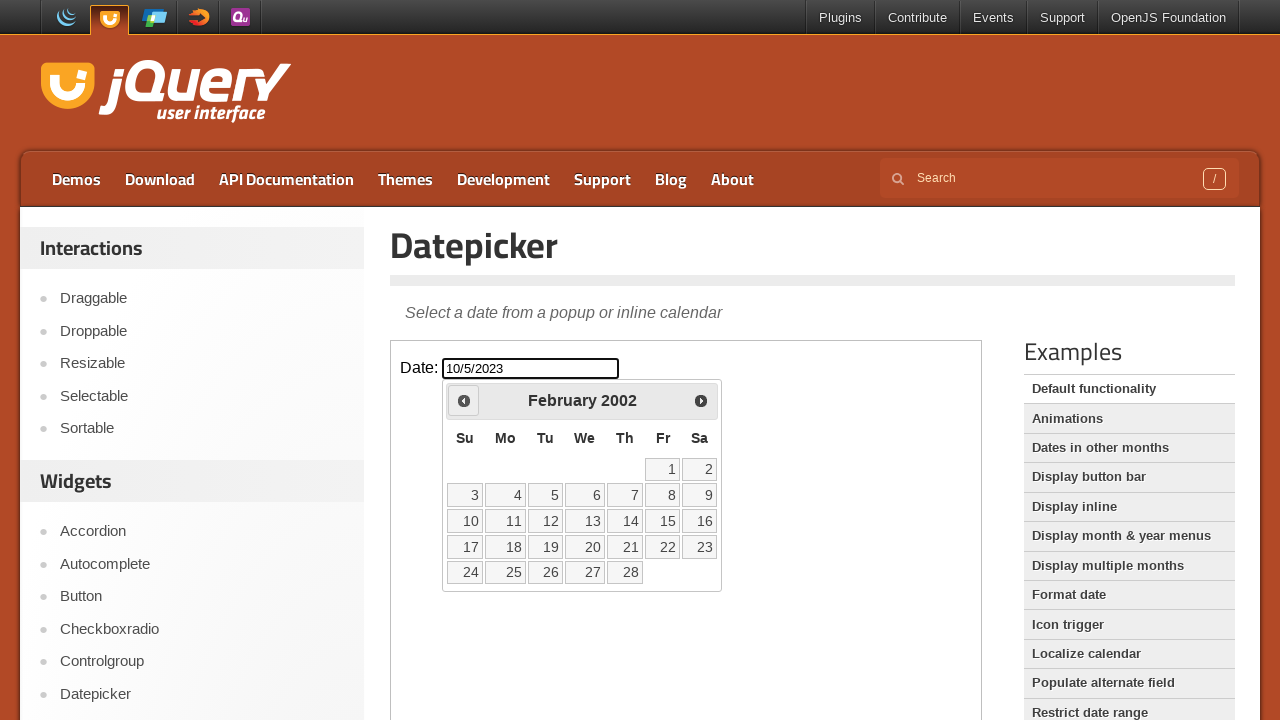

Clicked previous month button to navigate backwards at (464, 400) on iframe >> nth=0 >> internal:control=enter-frame >> span.ui-icon.ui-icon-circle-t
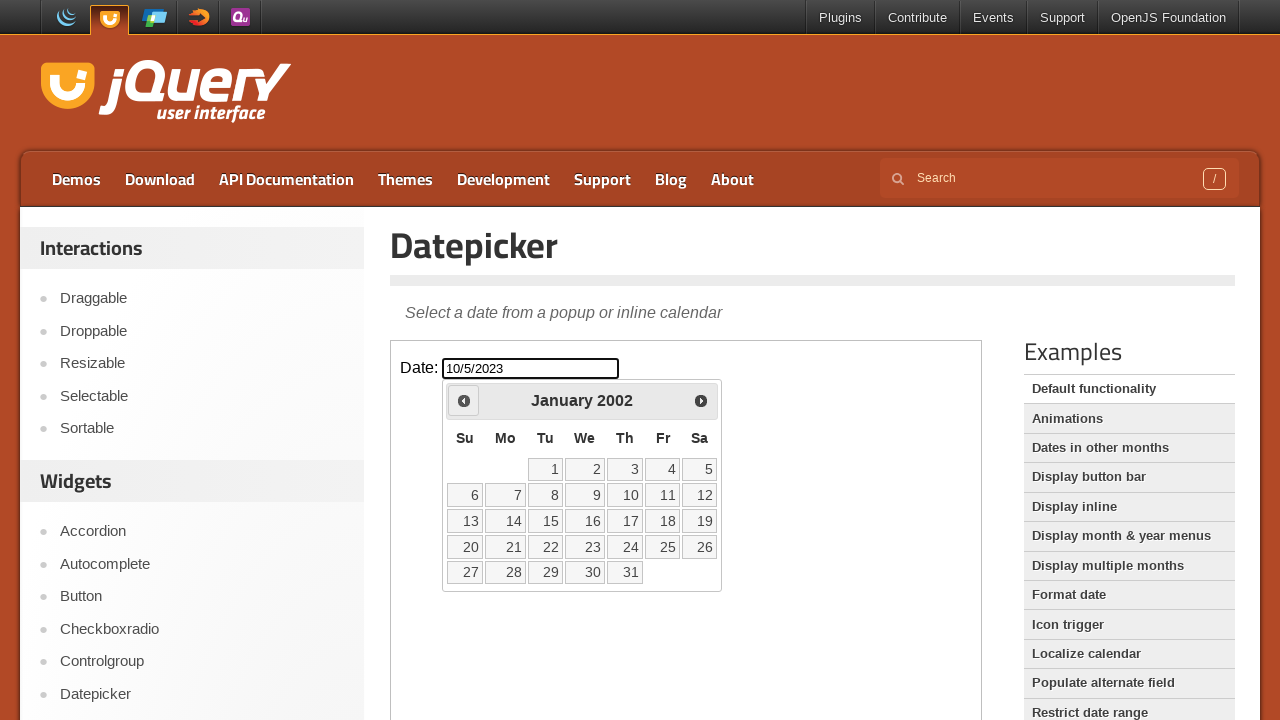

Read current calendar date: January 2002
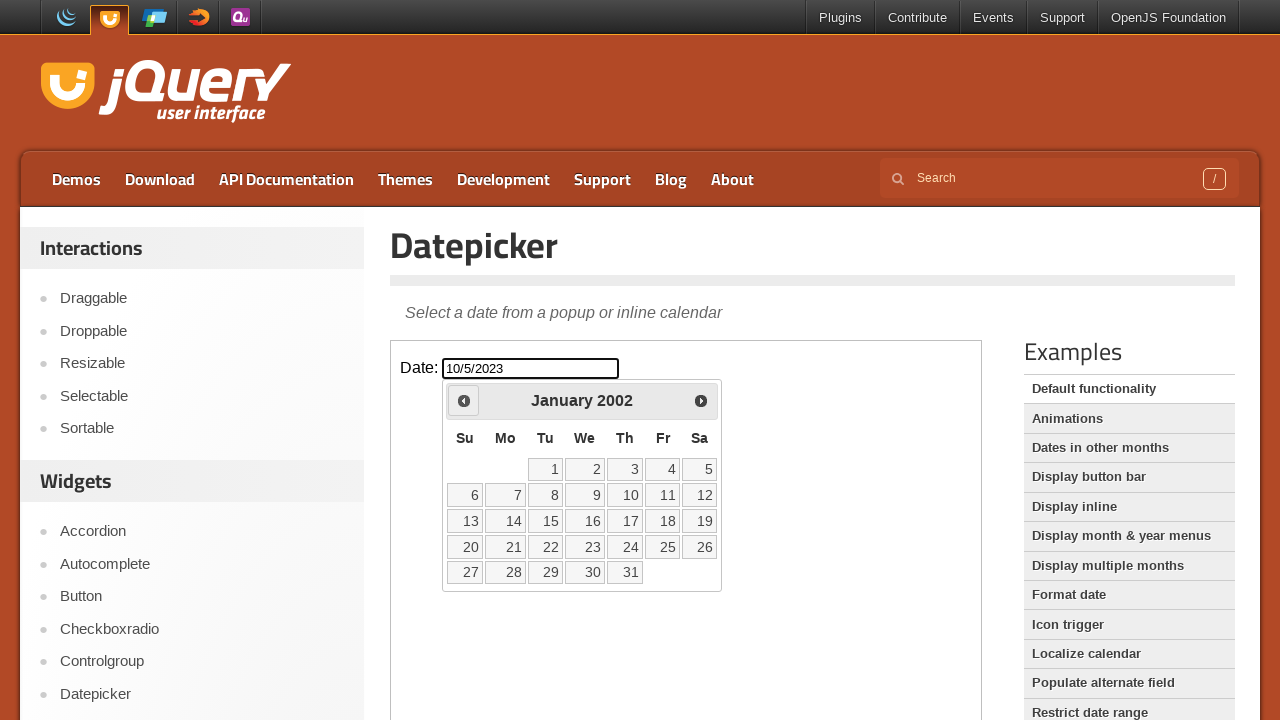

Clicked previous month button to navigate backwards at (464, 400) on iframe >> nth=0 >> internal:control=enter-frame >> span.ui-icon.ui-icon-circle-t
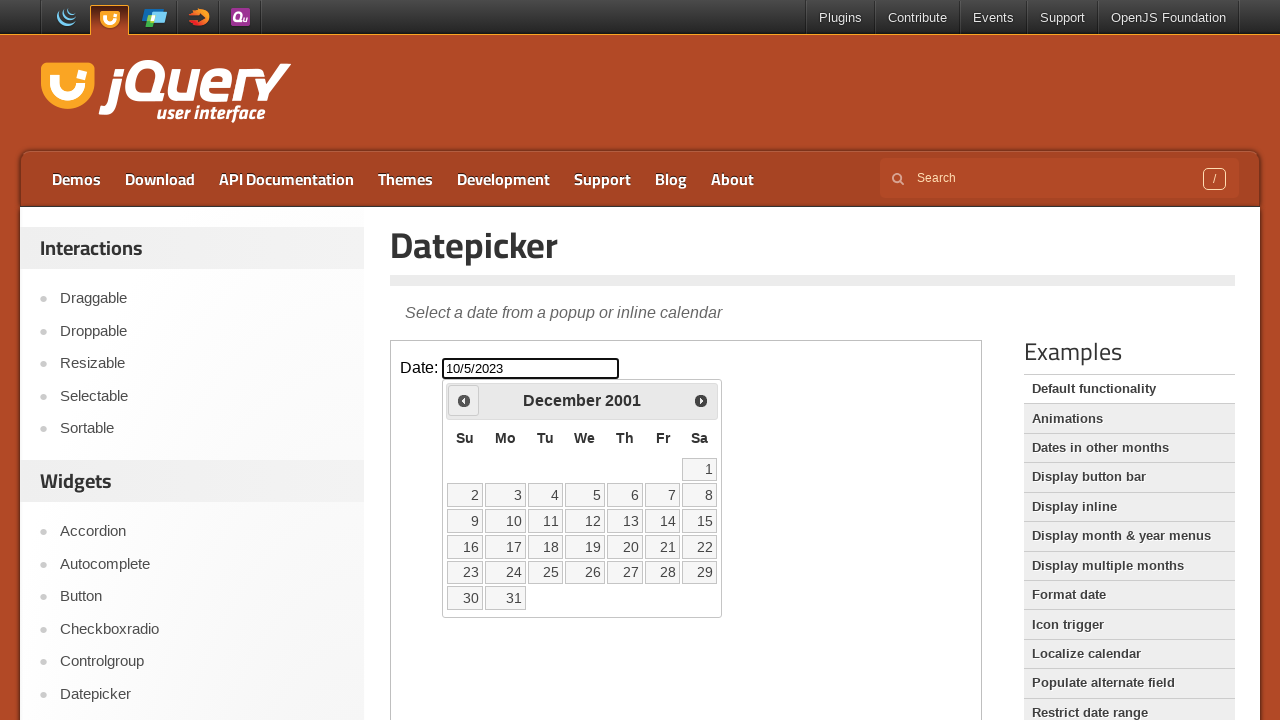

Read current calendar date: December 2001
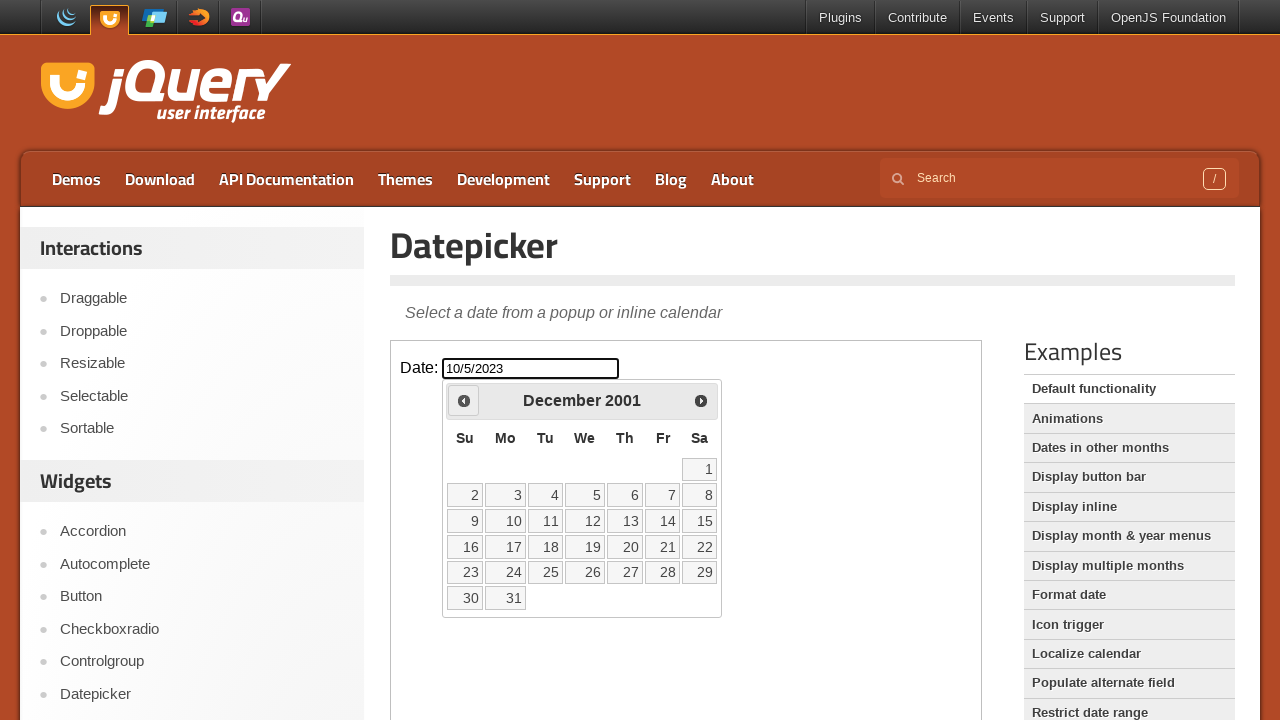

Clicked previous month button to navigate backwards at (464, 400) on iframe >> nth=0 >> internal:control=enter-frame >> span.ui-icon.ui-icon-circle-t
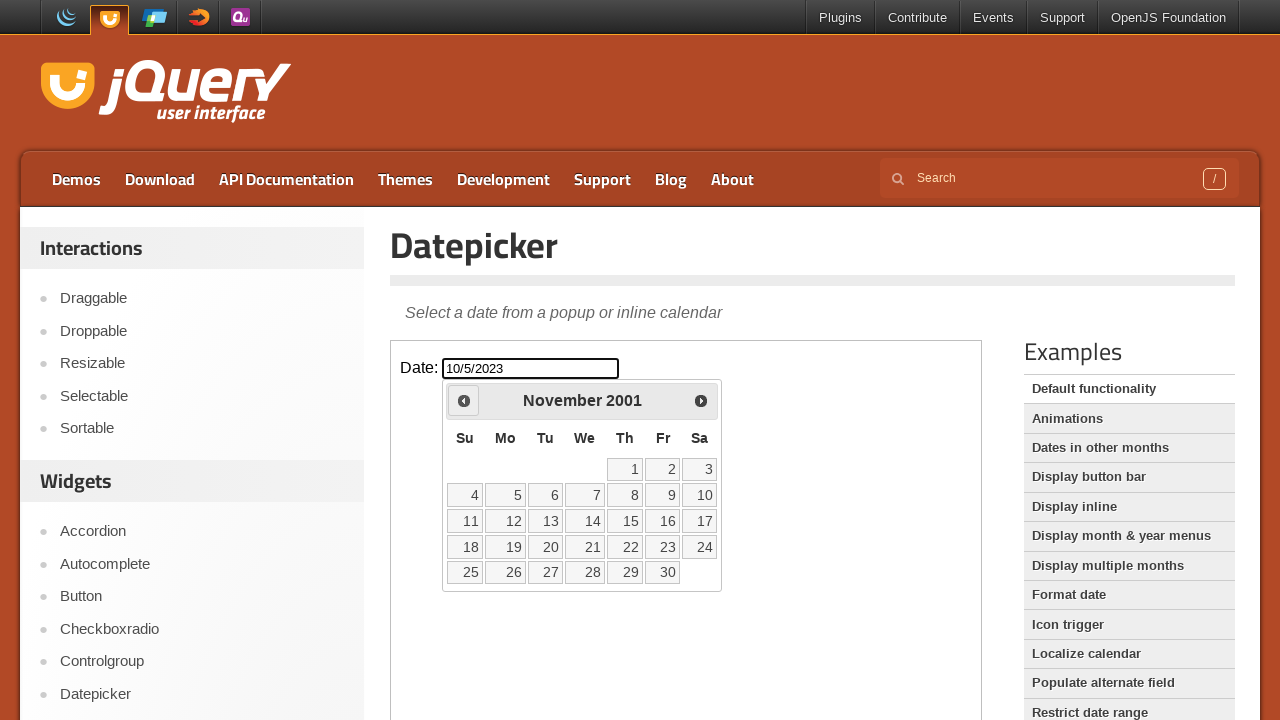

Read current calendar date: November 2001
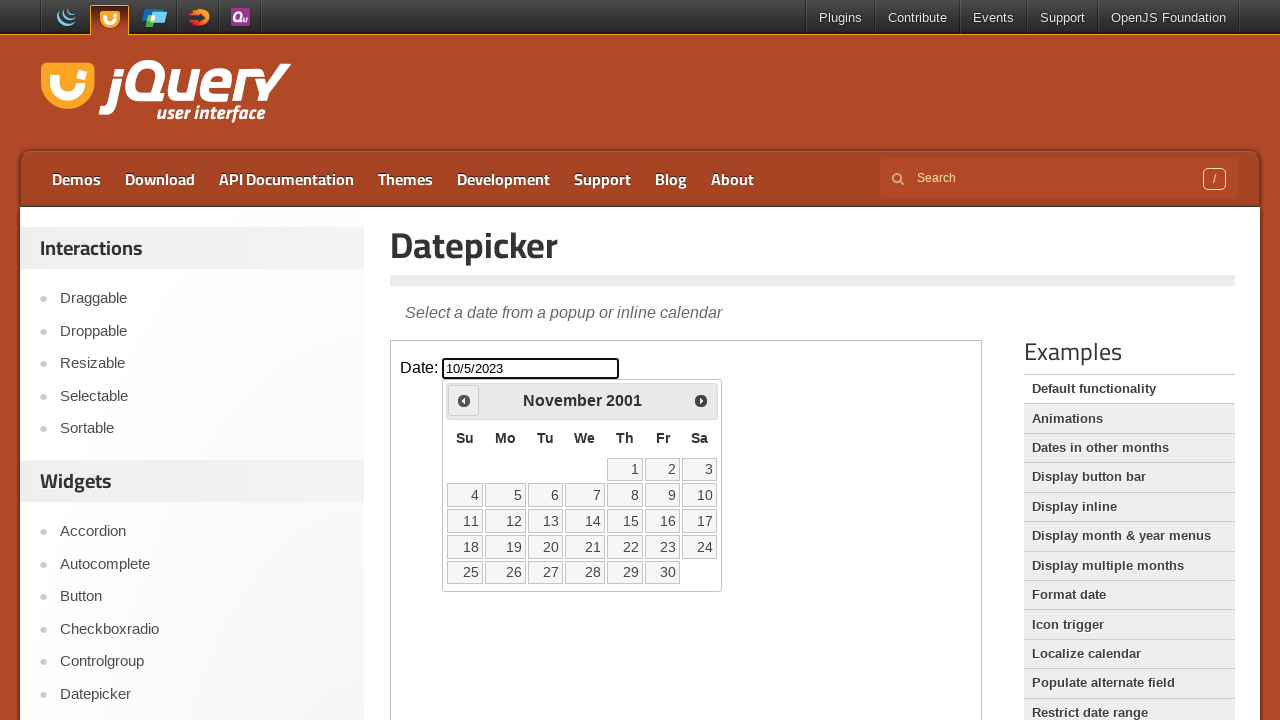

Clicked previous month button to navigate backwards at (464, 400) on iframe >> nth=0 >> internal:control=enter-frame >> span.ui-icon.ui-icon-circle-t
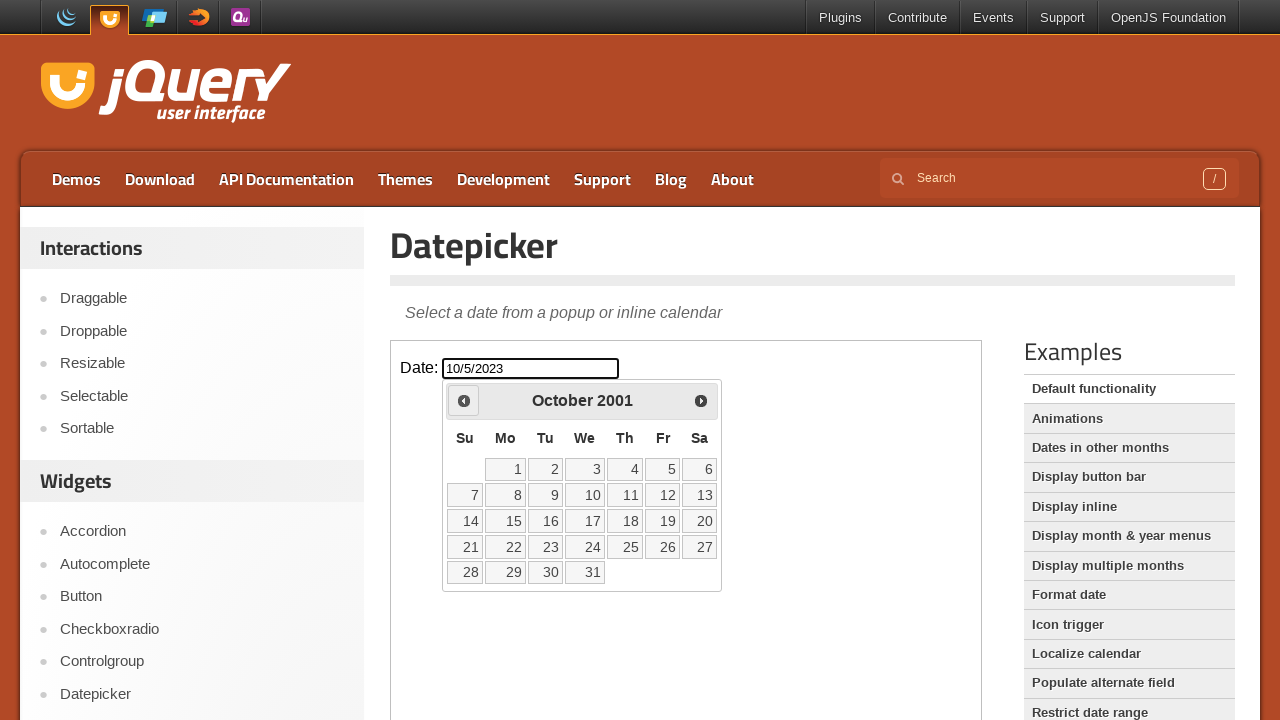

Read current calendar date: October 2001
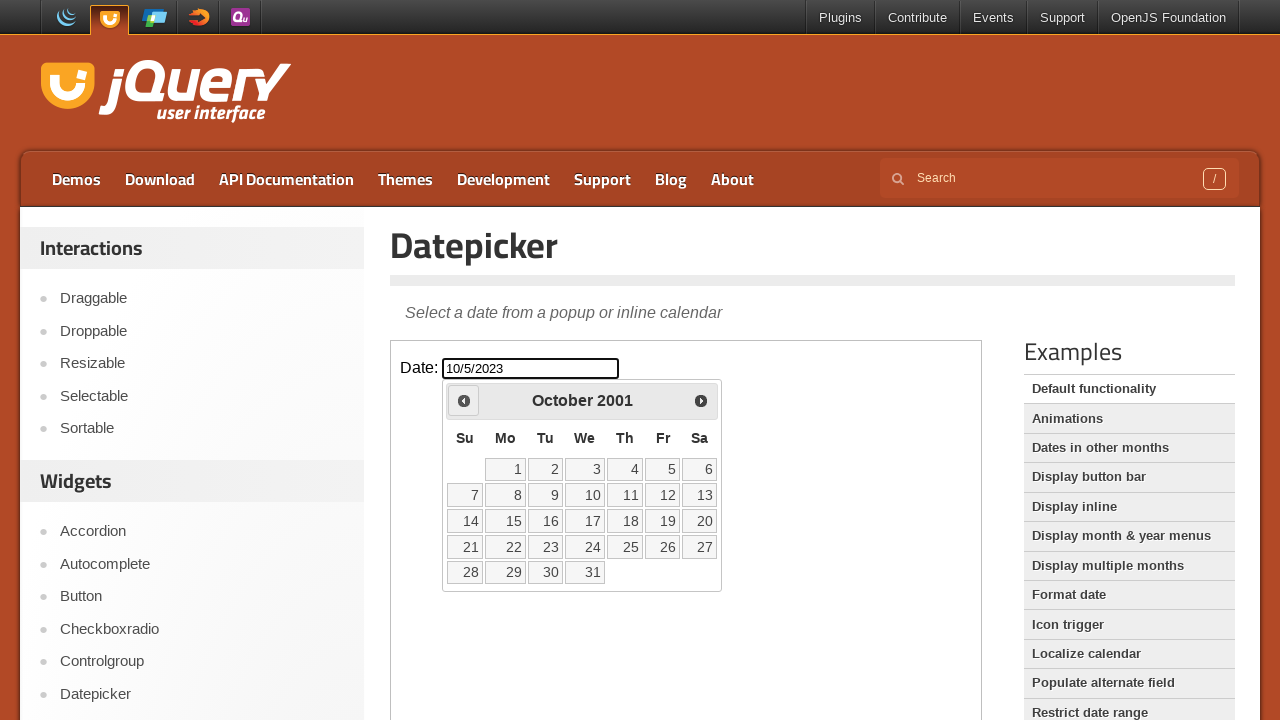

Clicked previous month button to navigate backwards at (464, 400) on iframe >> nth=0 >> internal:control=enter-frame >> span.ui-icon.ui-icon-circle-t
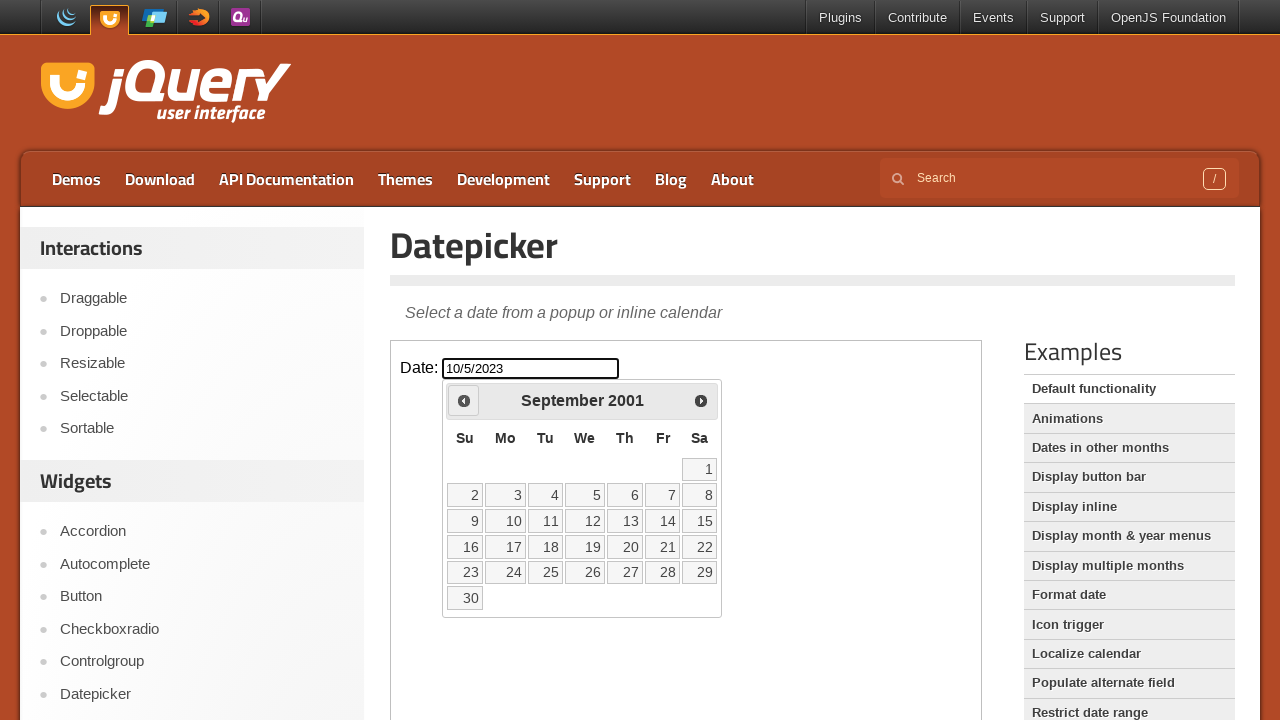

Read current calendar date: September 2001
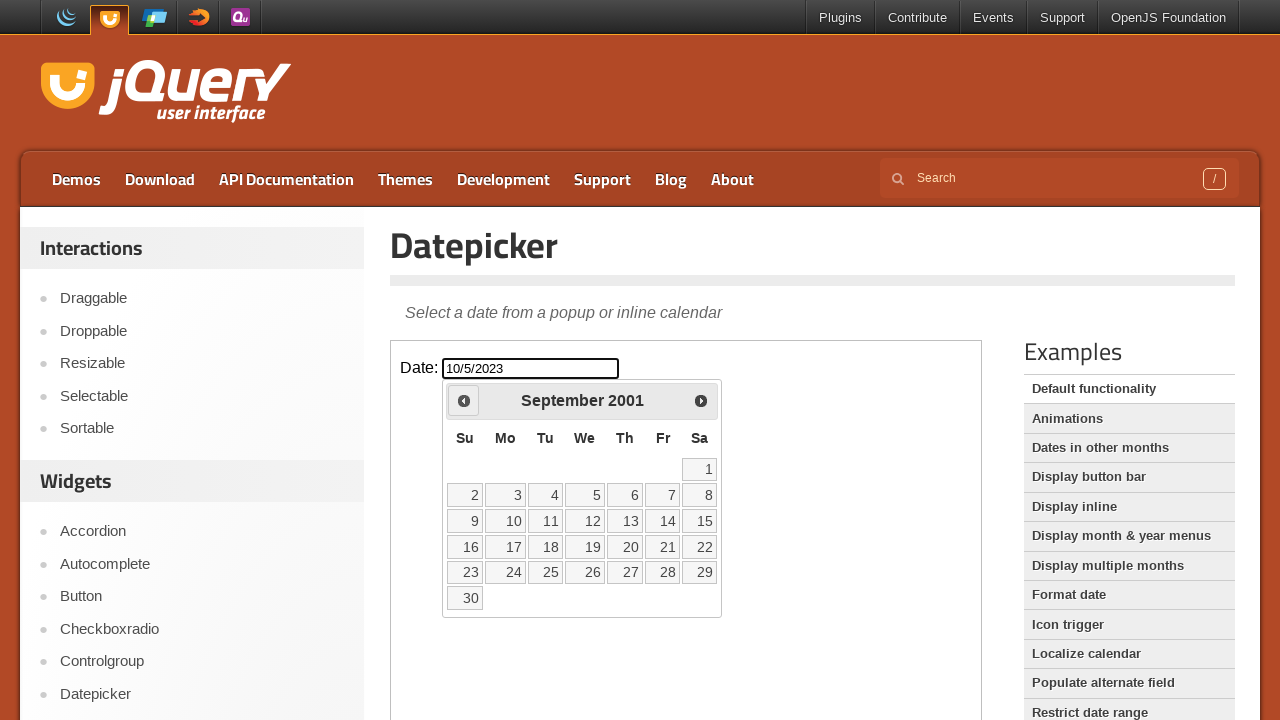

Clicked previous month button to navigate backwards at (464, 400) on iframe >> nth=0 >> internal:control=enter-frame >> span.ui-icon.ui-icon-circle-t
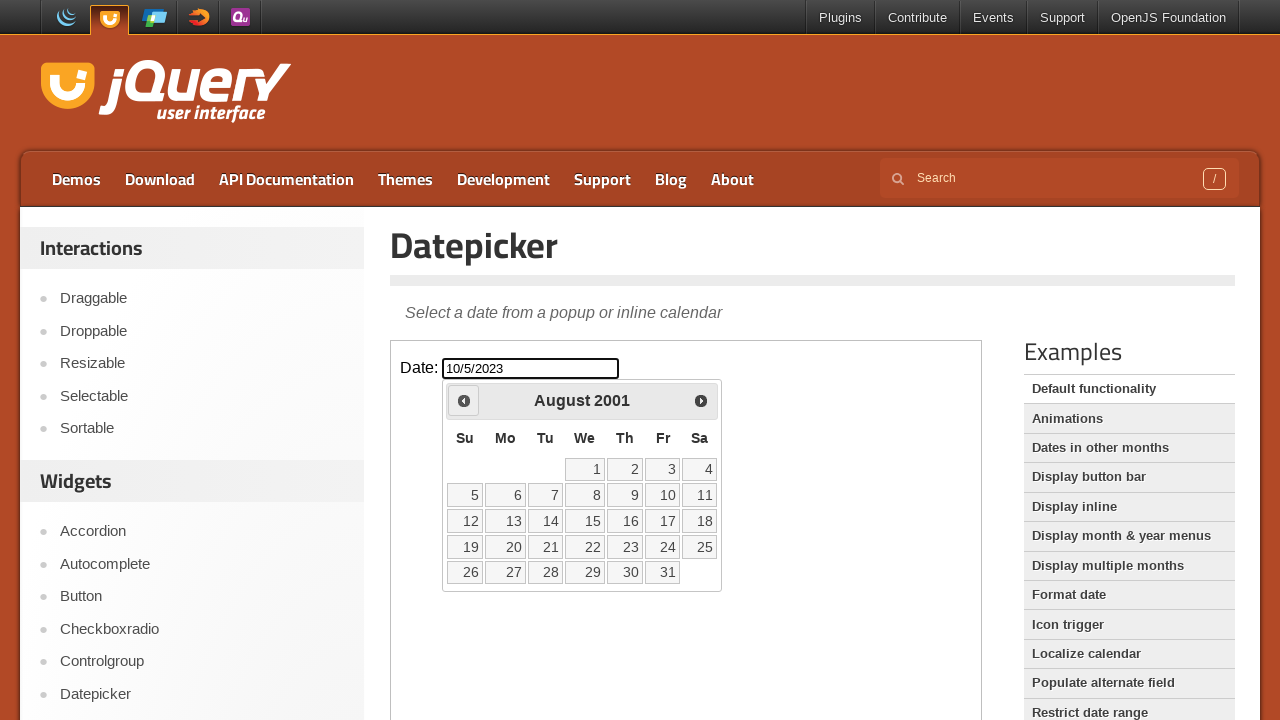

Read current calendar date: August 2001
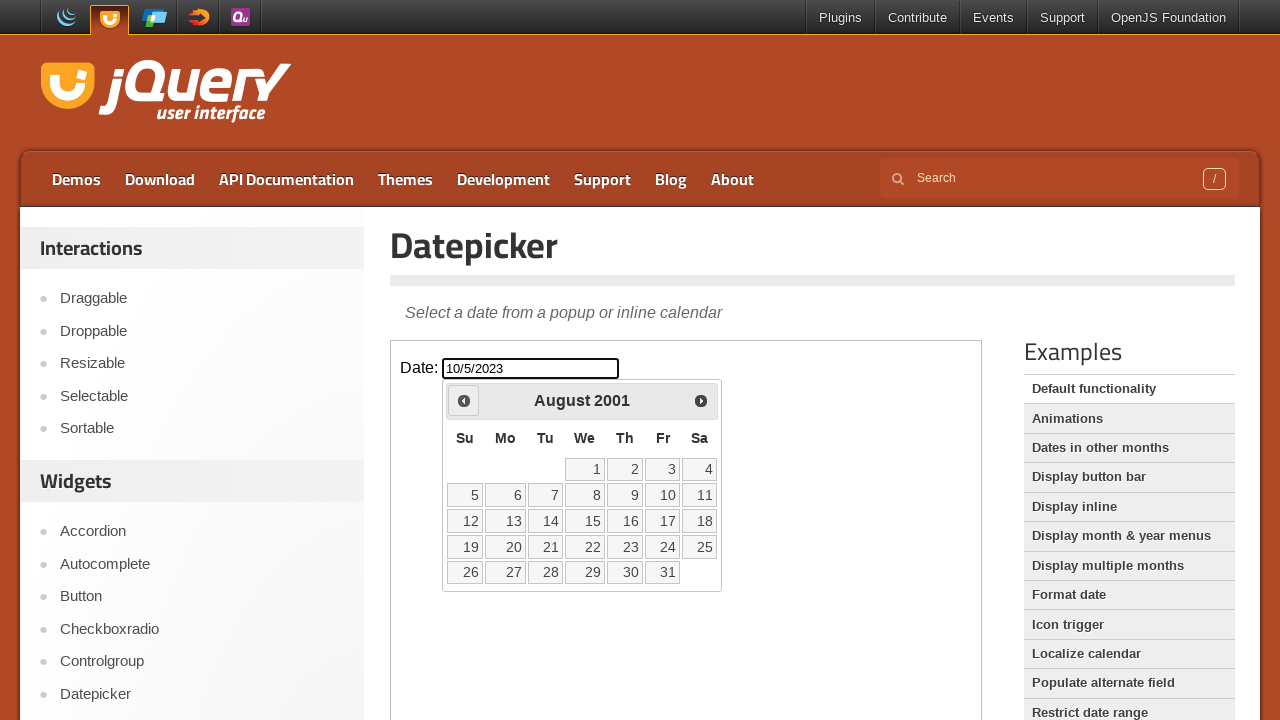

Clicked previous month button to navigate backwards at (464, 400) on iframe >> nth=0 >> internal:control=enter-frame >> span.ui-icon.ui-icon-circle-t
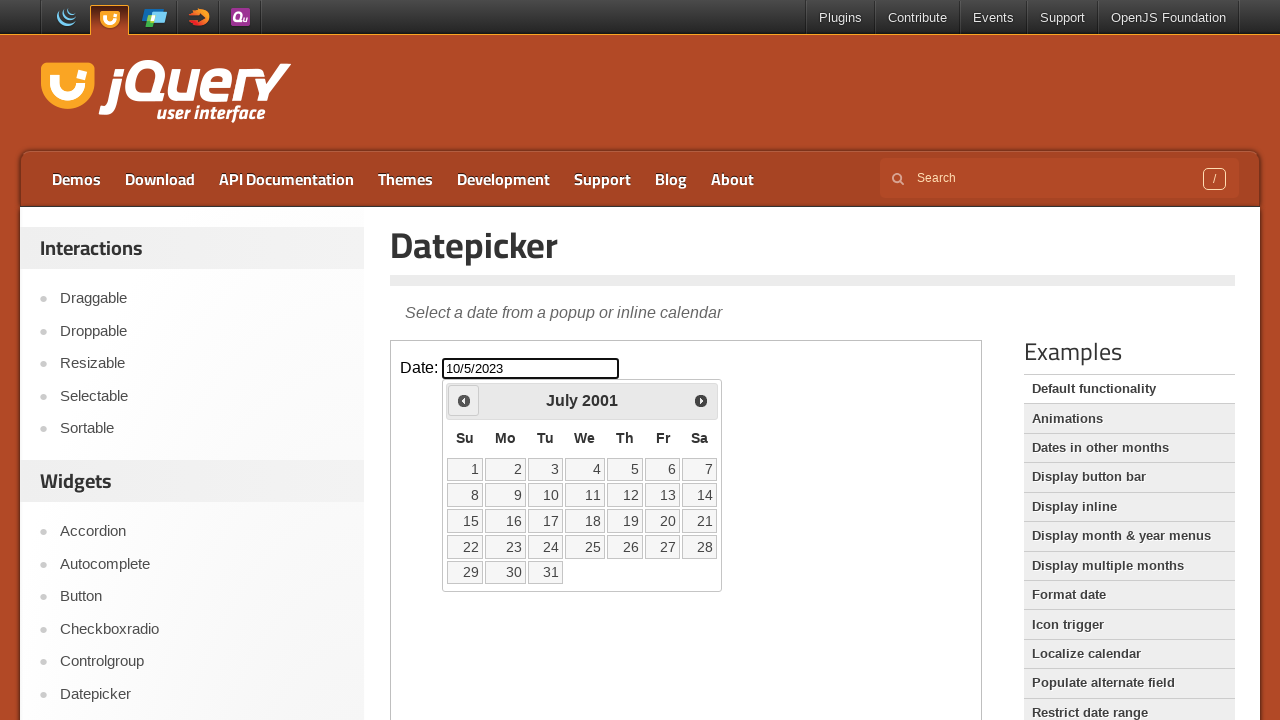

Read current calendar date: July 2001
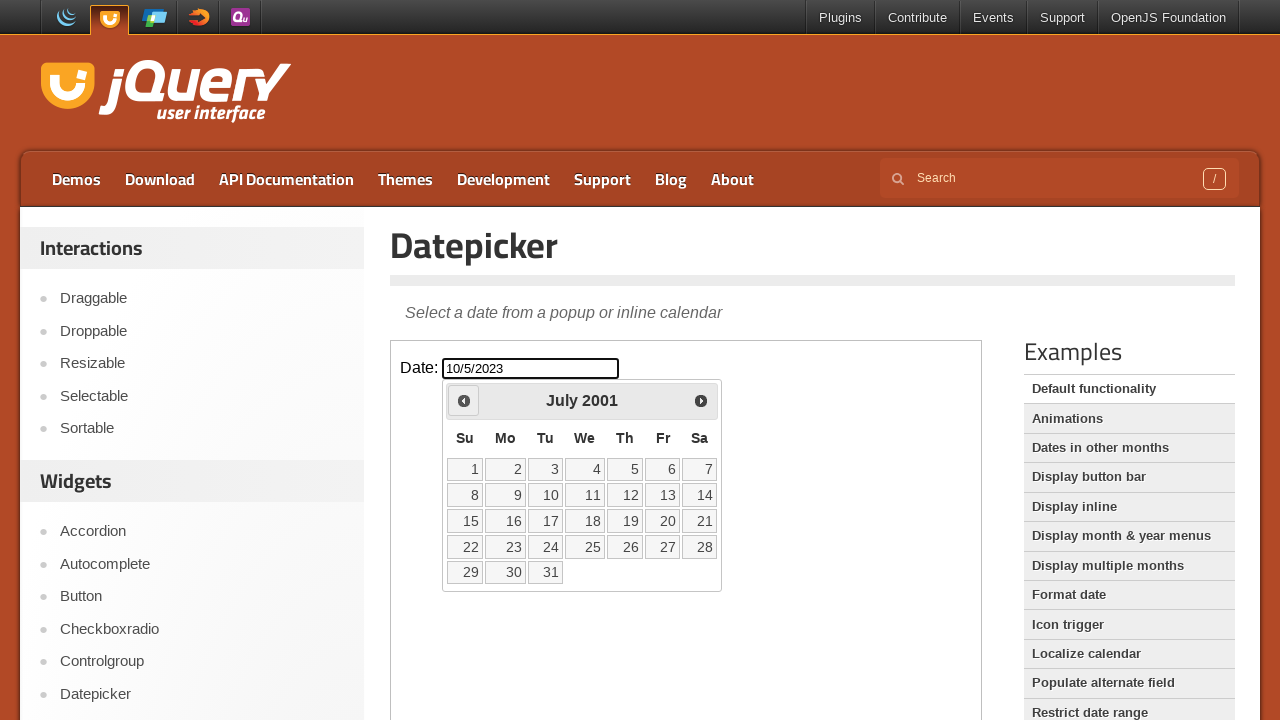

Clicked previous month button to navigate backwards at (464, 400) on iframe >> nth=0 >> internal:control=enter-frame >> span.ui-icon.ui-icon-circle-t
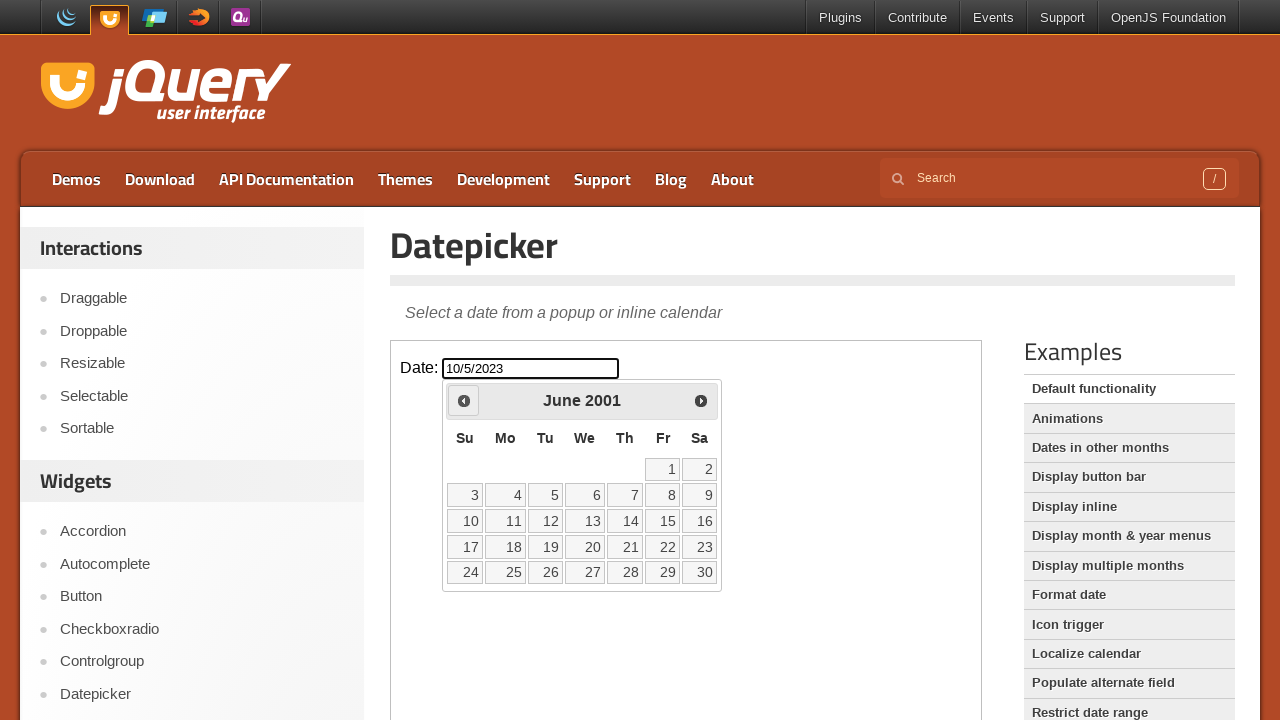

Read current calendar date: June 2001
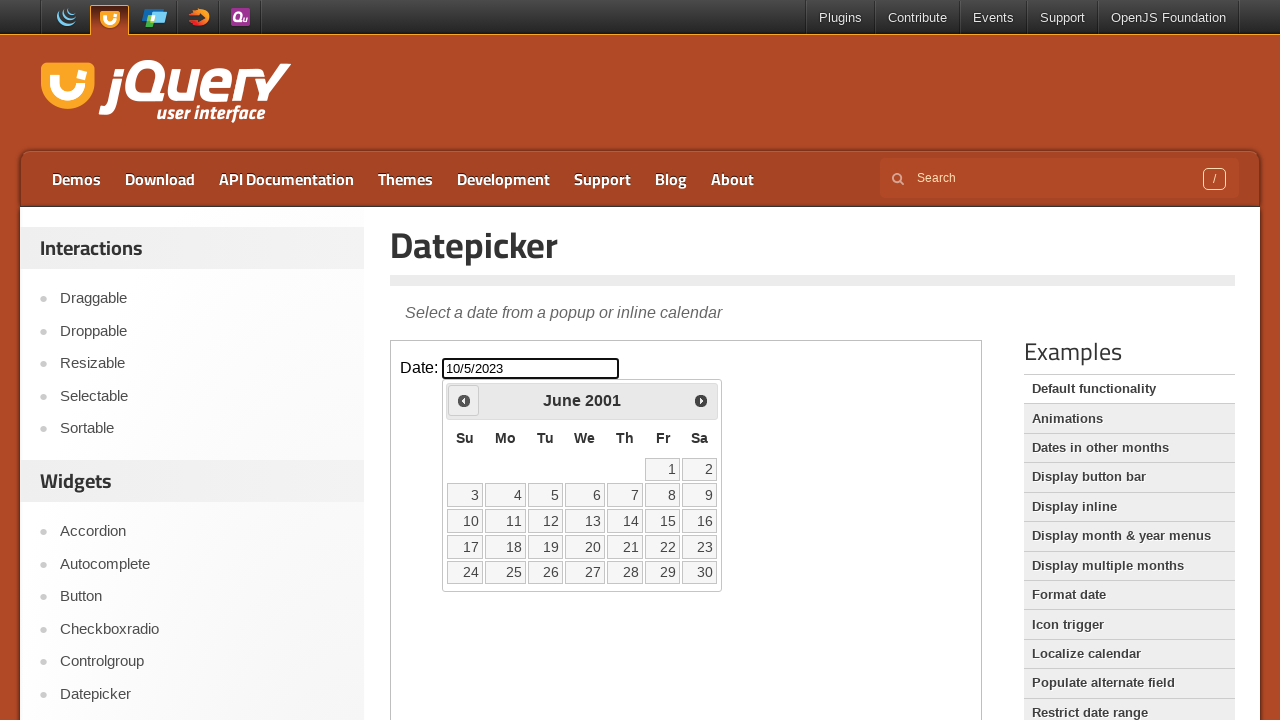

Clicked previous month button to navigate backwards at (464, 400) on iframe >> nth=0 >> internal:control=enter-frame >> span.ui-icon.ui-icon-circle-t
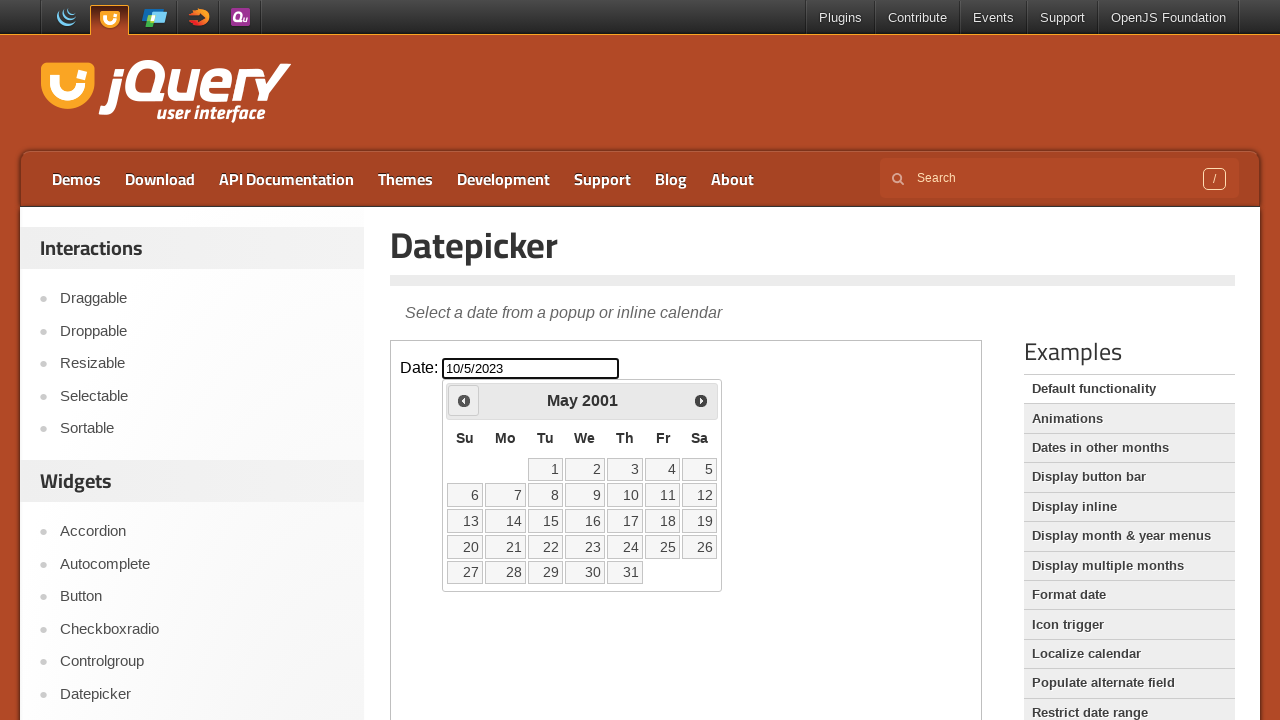

Read current calendar date: May 2001
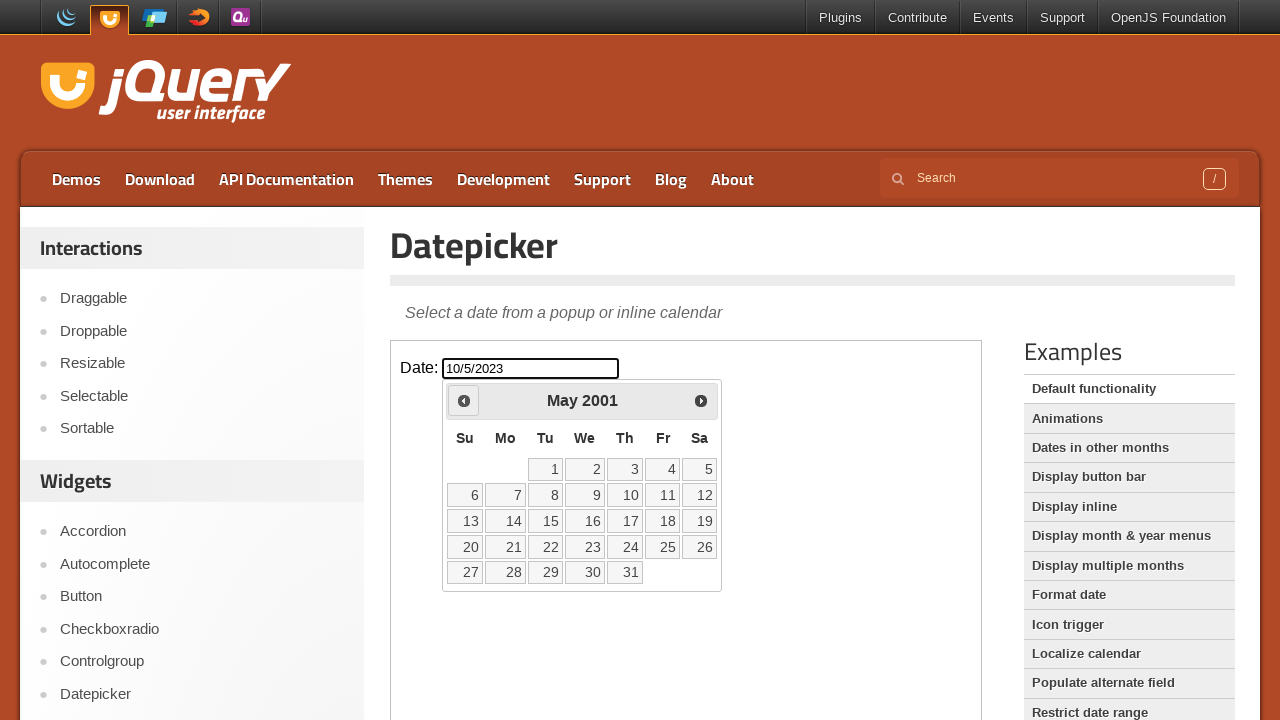

Clicked previous month button to navigate backwards at (464, 400) on iframe >> nth=0 >> internal:control=enter-frame >> span.ui-icon.ui-icon-circle-t
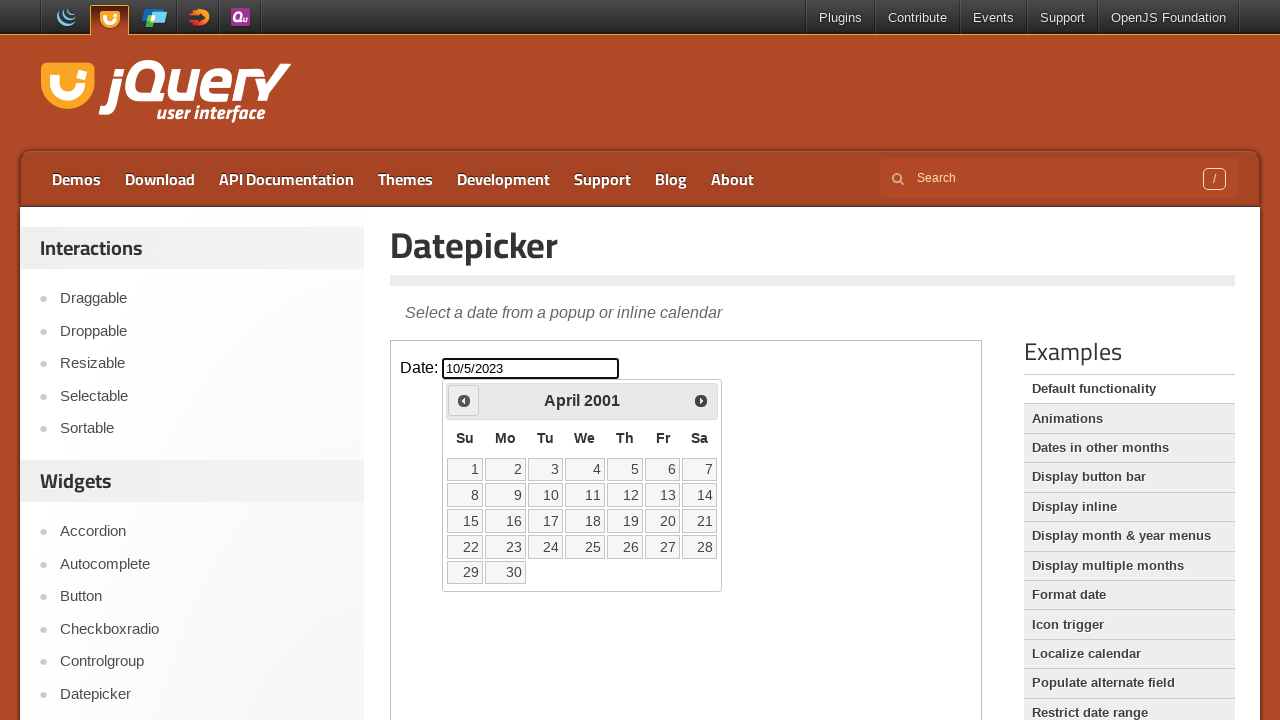

Read current calendar date: April 2001
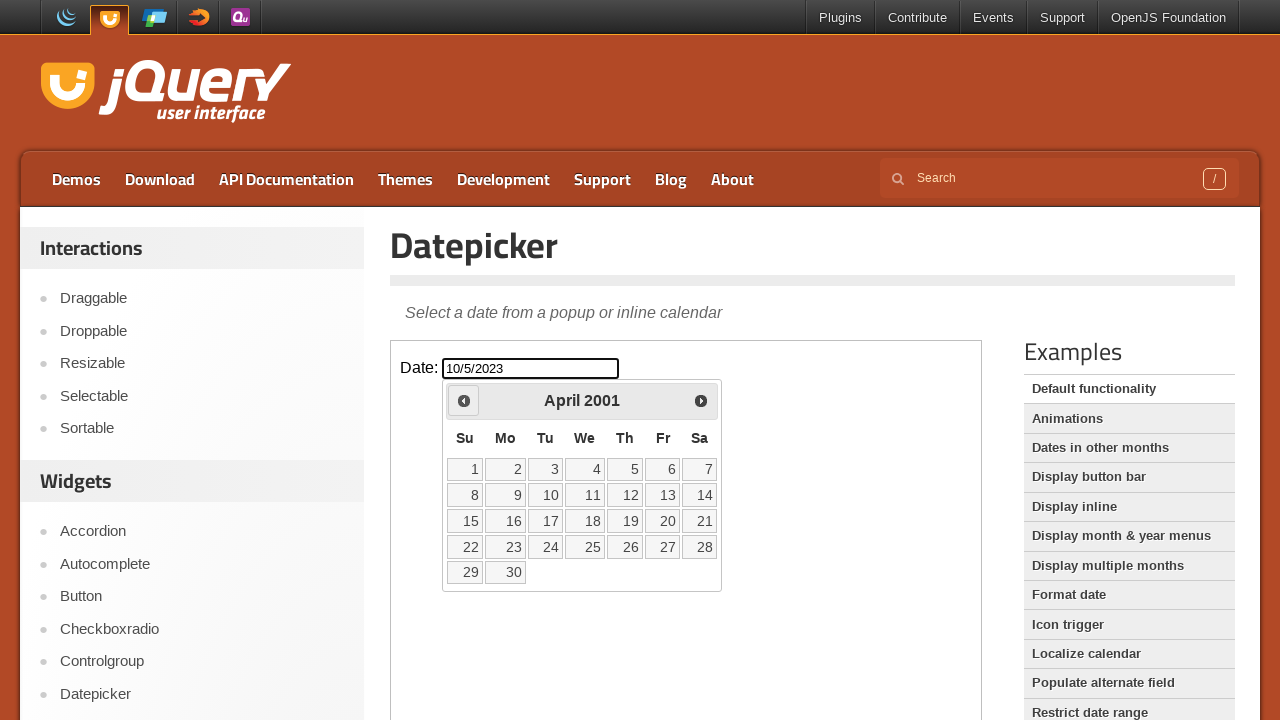

Clicked previous month button to navigate backwards at (464, 400) on iframe >> nth=0 >> internal:control=enter-frame >> span.ui-icon.ui-icon-circle-t
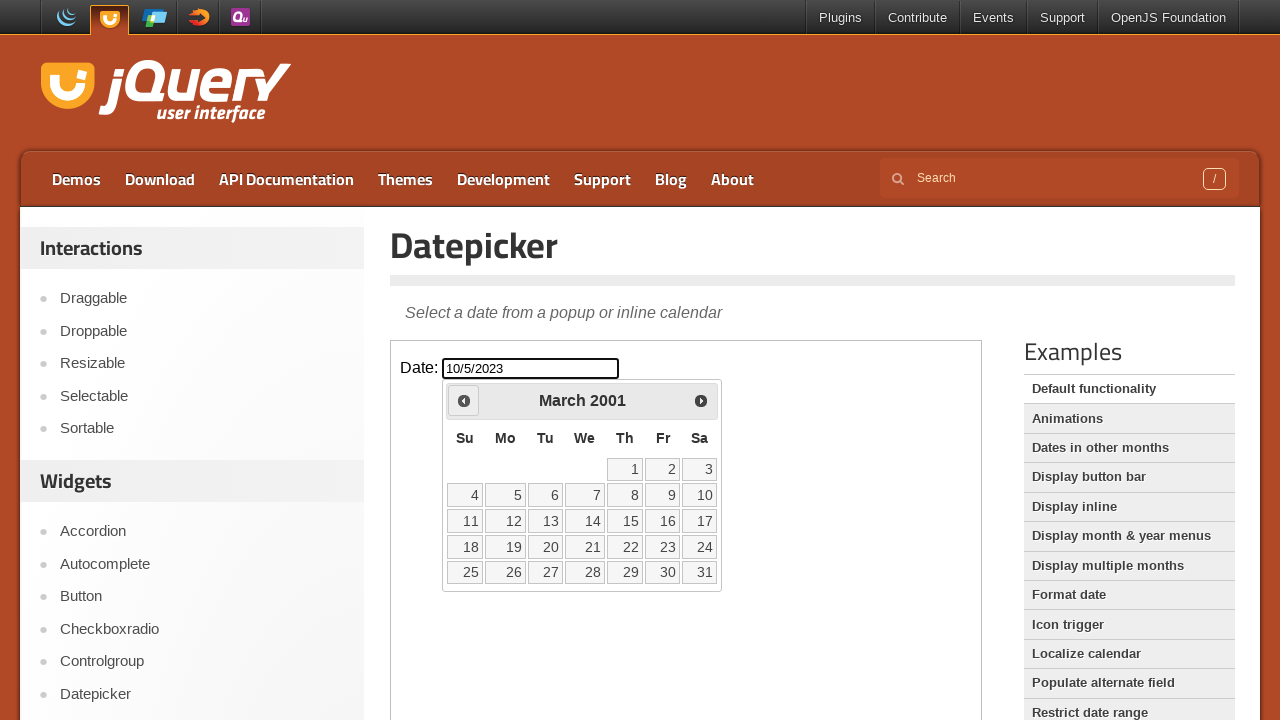

Read current calendar date: March 2001
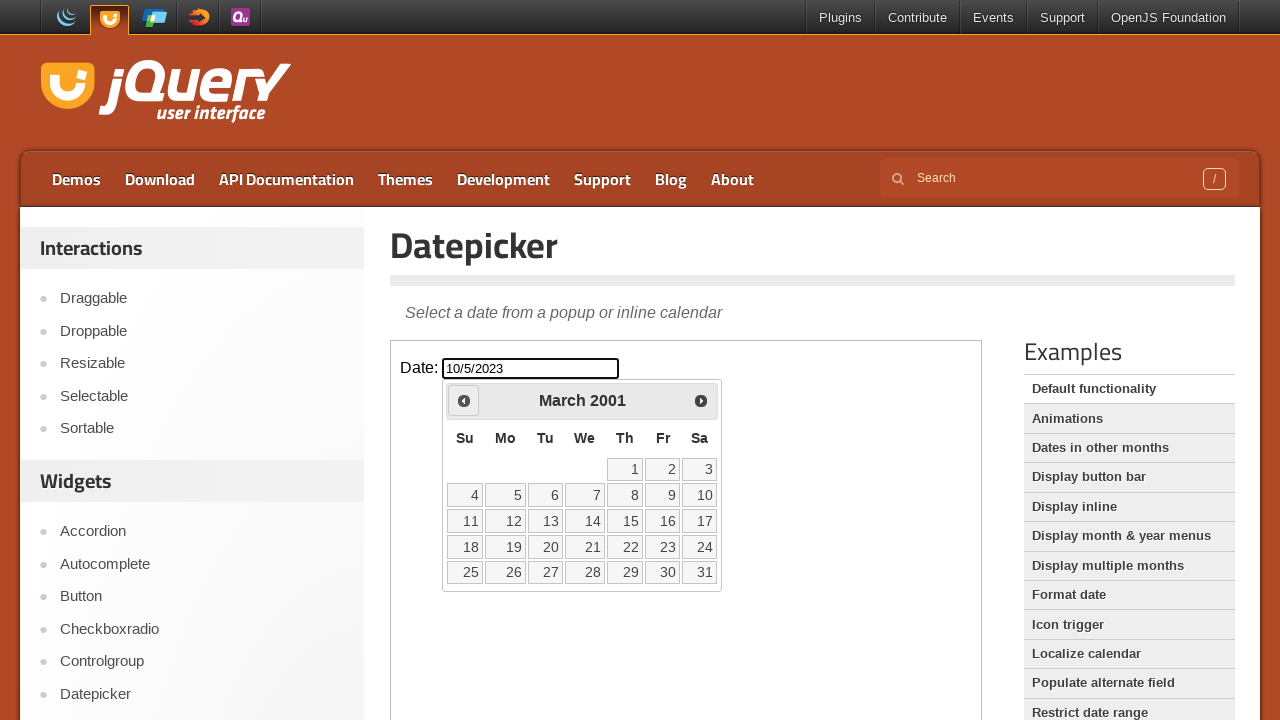

Clicked previous month button to navigate backwards at (464, 400) on iframe >> nth=0 >> internal:control=enter-frame >> span.ui-icon.ui-icon-circle-t
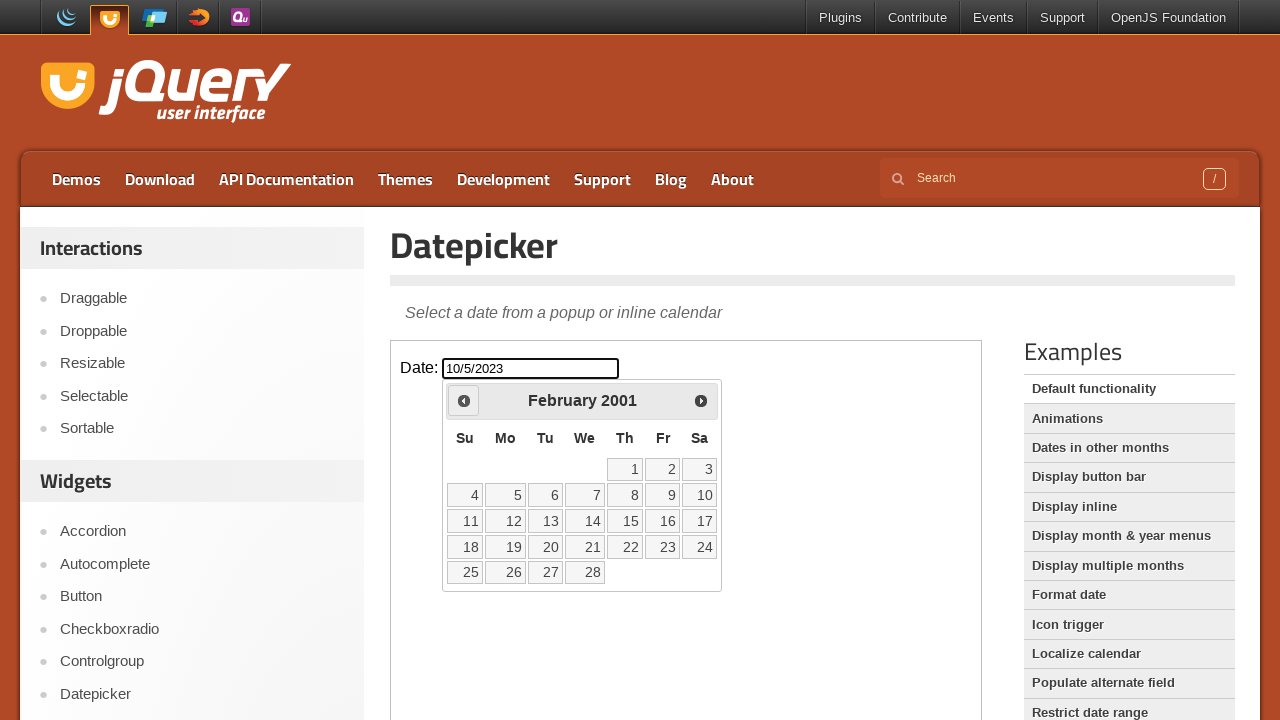

Read current calendar date: February 2001
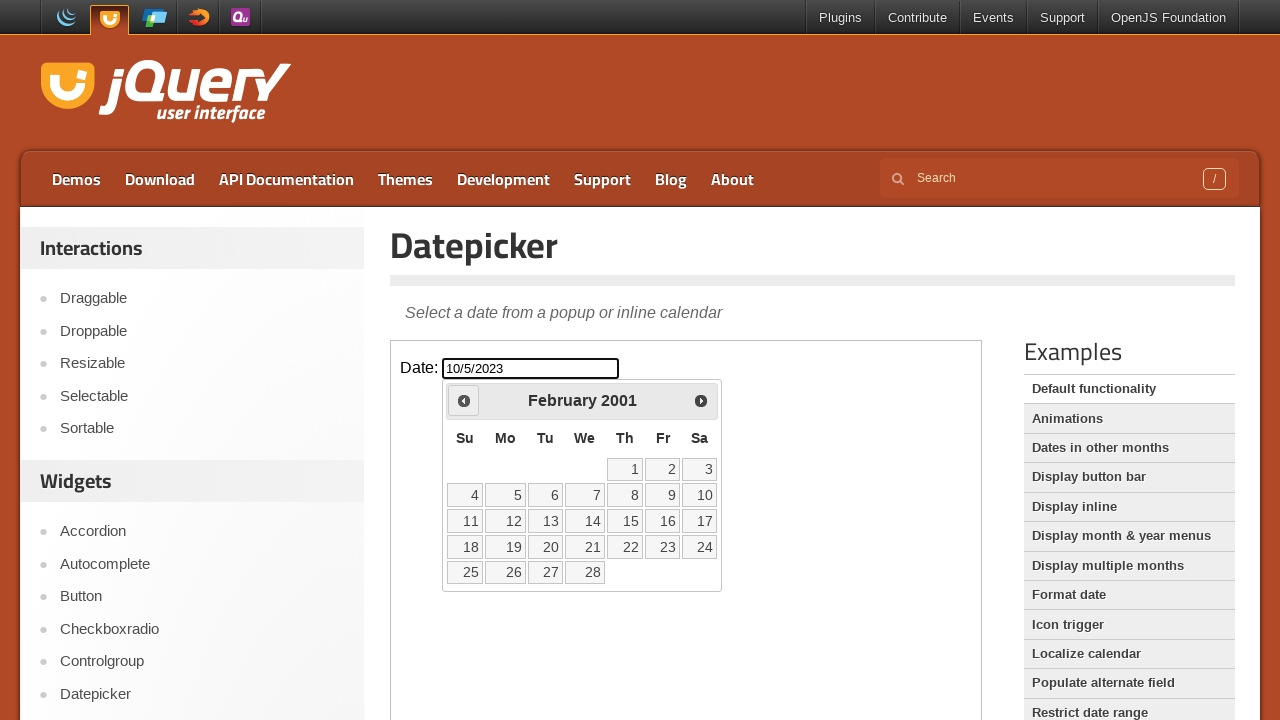

Clicked previous month button to navigate backwards at (464, 400) on iframe >> nth=0 >> internal:control=enter-frame >> span.ui-icon.ui-icon-circle-t
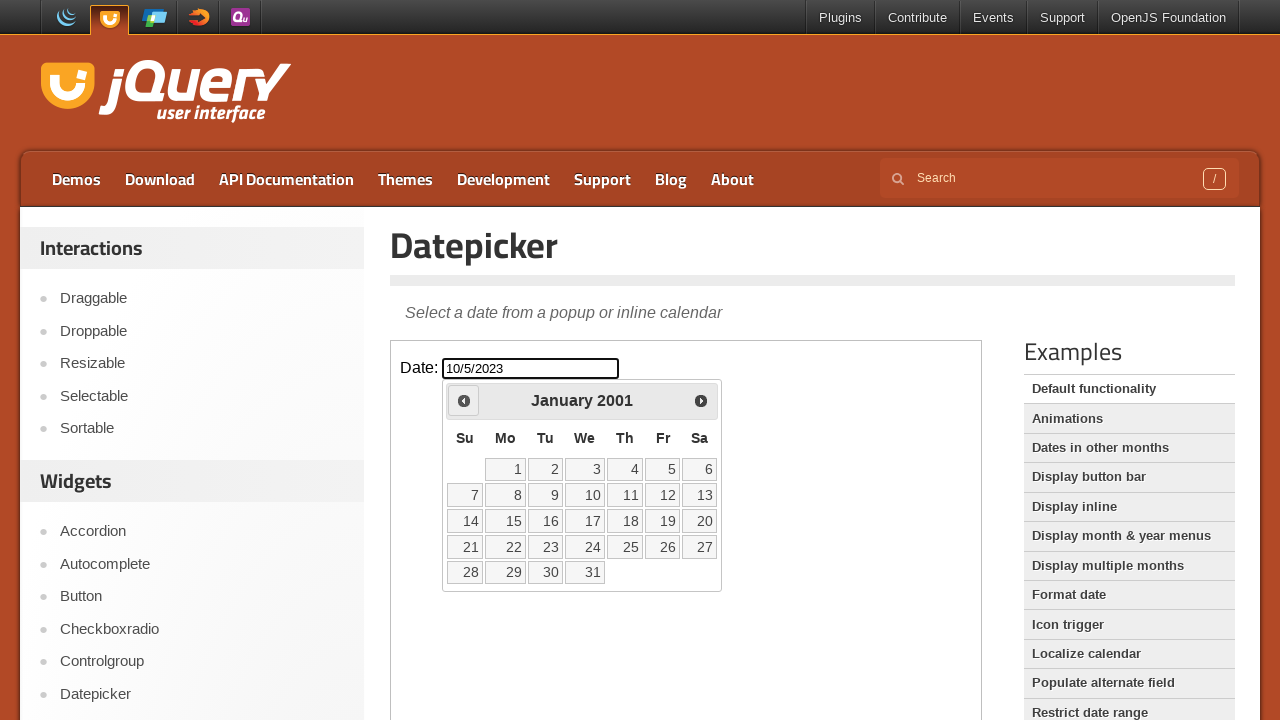

Read current calendar date: January 2001
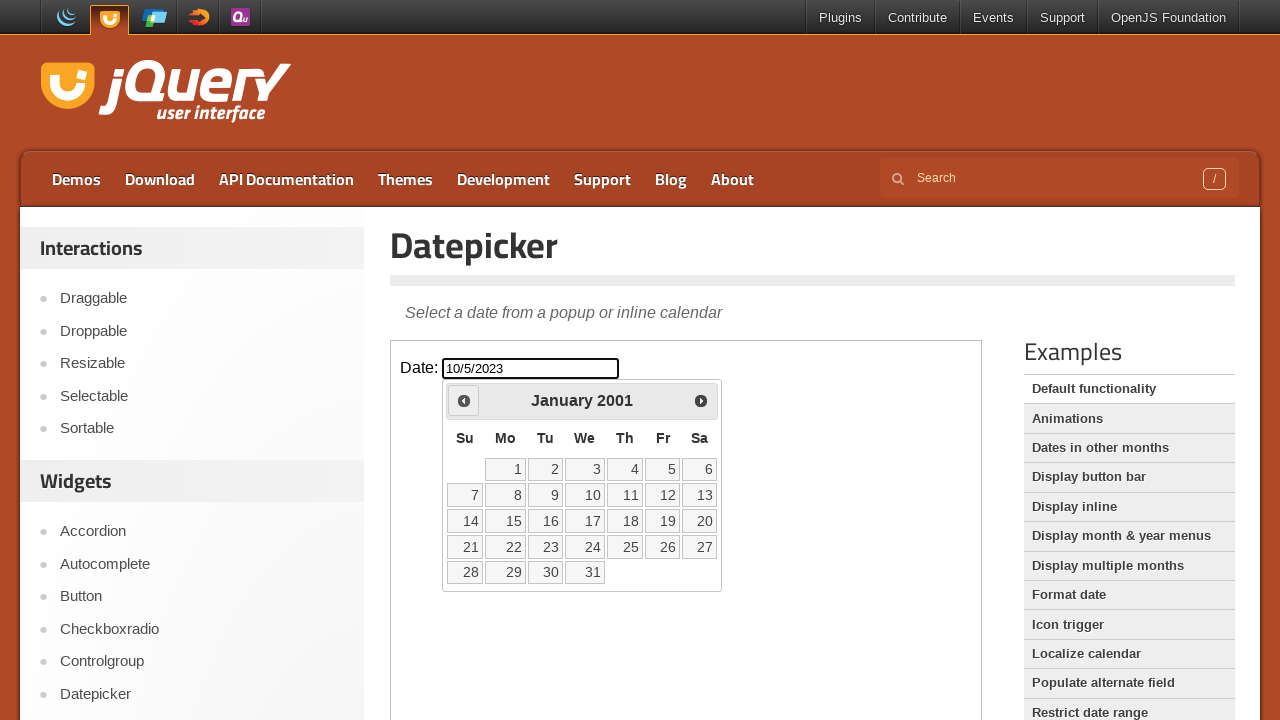

Clicked previous month button to navigate backwards at (464, 400) on iframe >> nth=0 >> internal:control=enter-frame >> span.ui-icon.ui-icon-circle-t
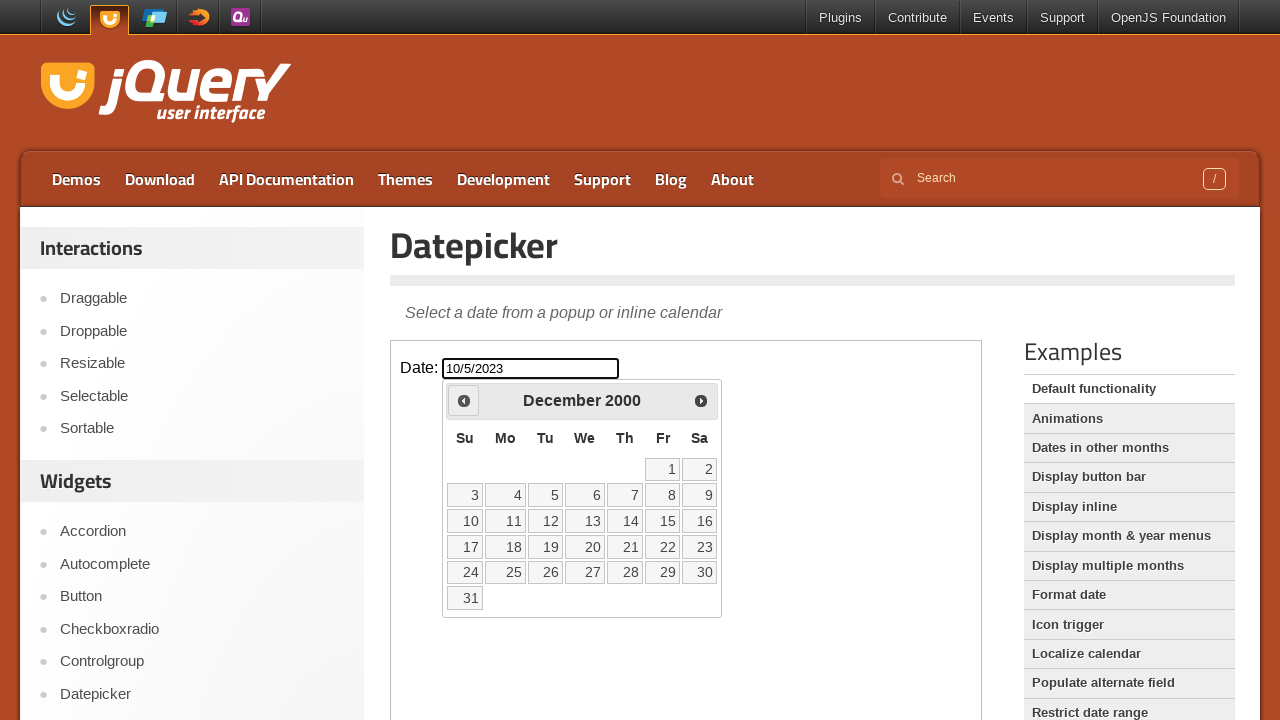

Read current calendar date: December 2000
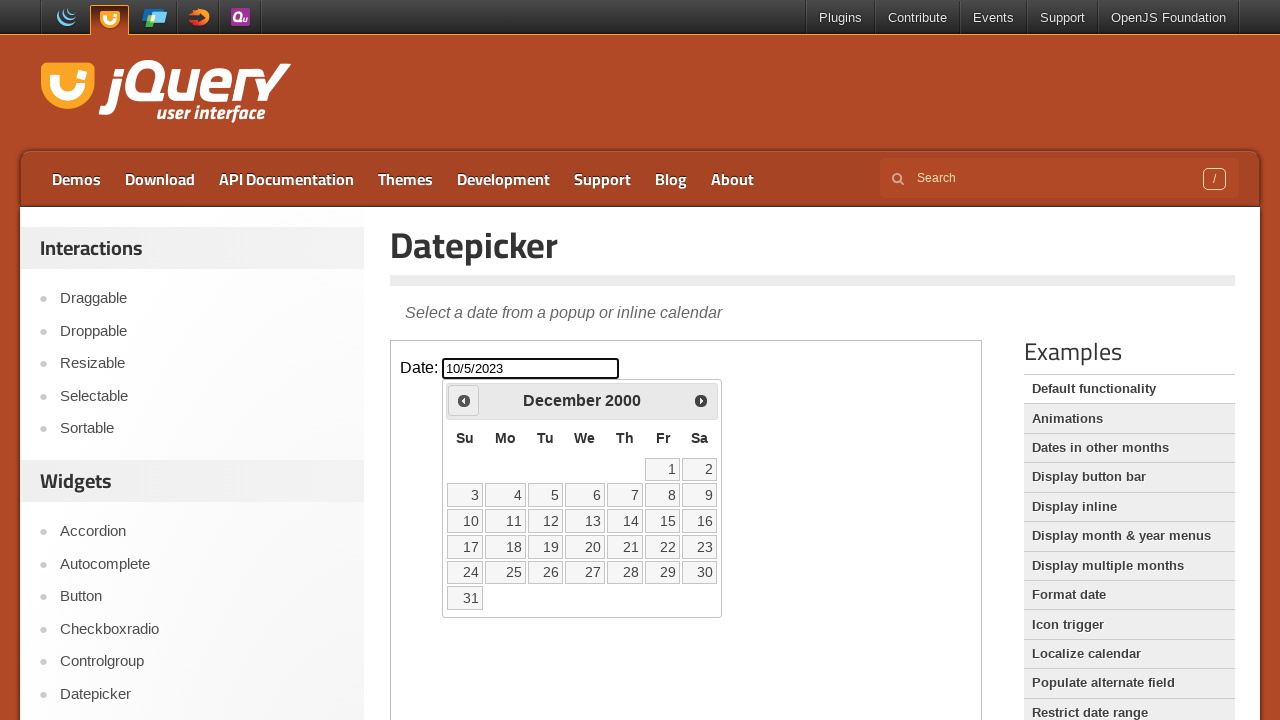

Clicked previous month button to navigate backwards at (464, 400) on iframe >> nth=0 >> internal:control=enter-frame >> span.ui-icon.ui-icon-circle-t
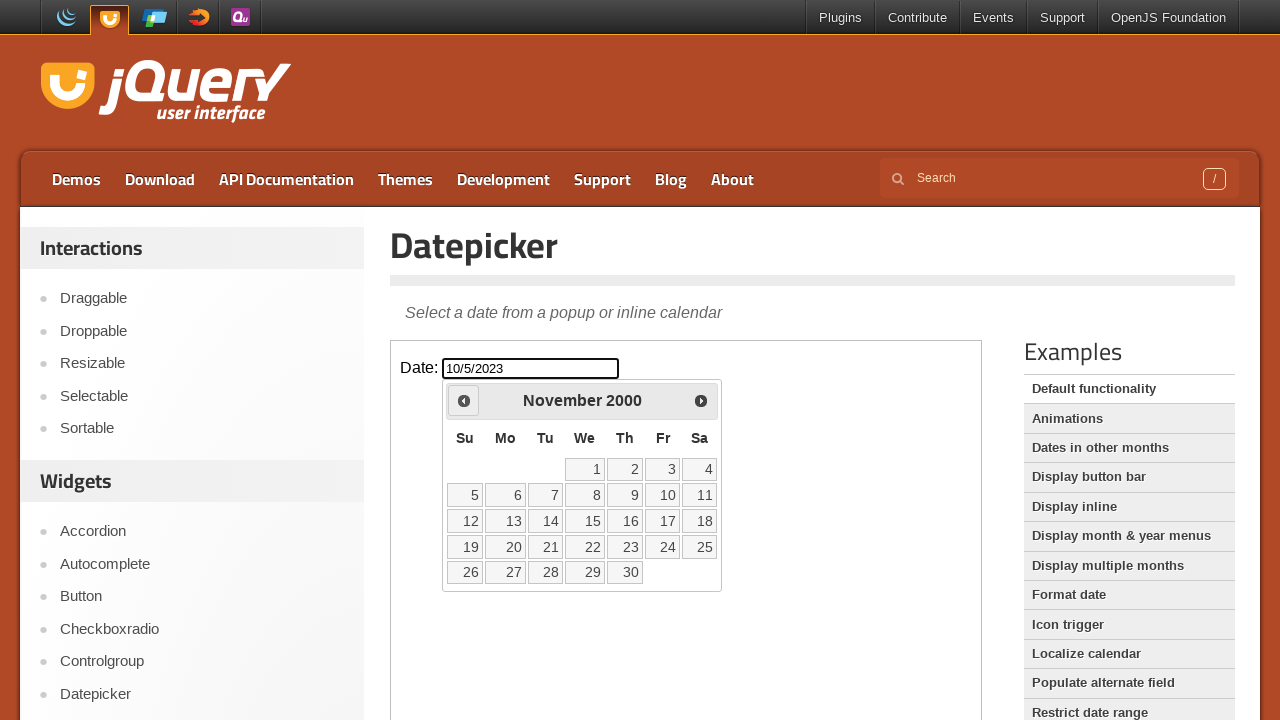

Read current calendar date: November 2000
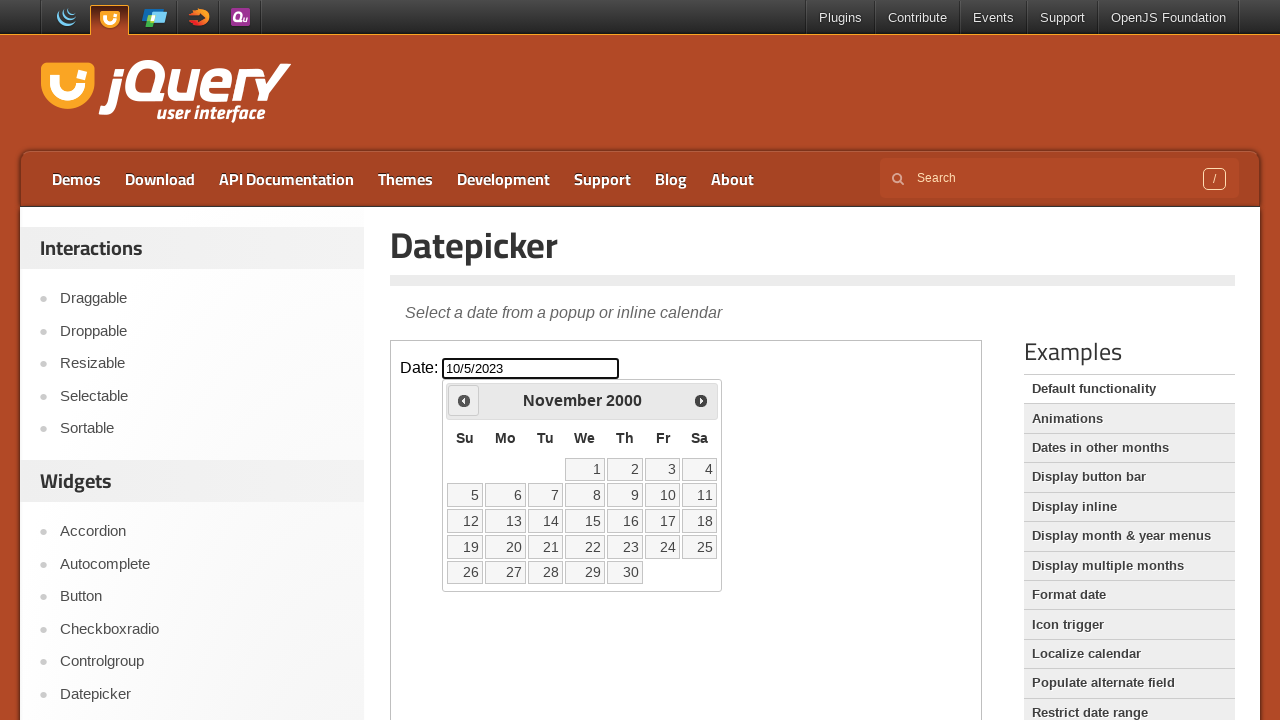

Clicked previous month button to navigate backwards at (464, 400) on iframe >> nth=0 >> internal:control=enter-frame >> span.ui-icon.ui-icon-circle-t
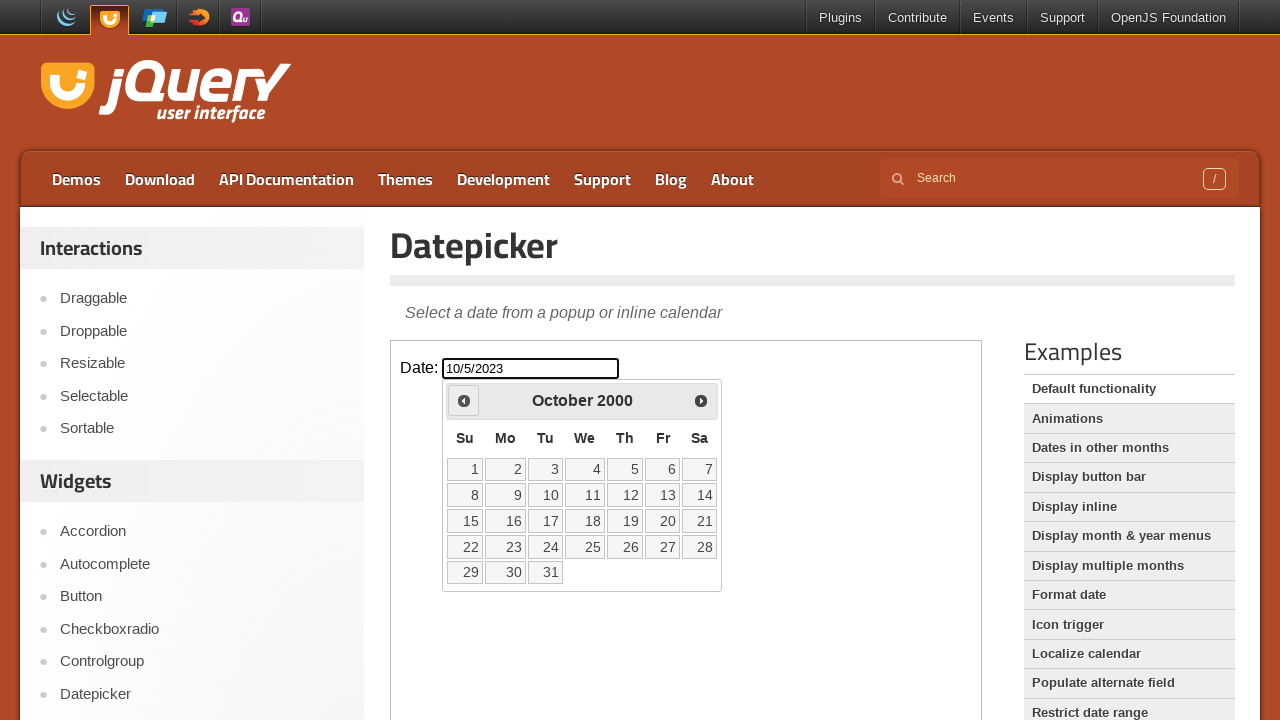

Read current calendar date: October 2000
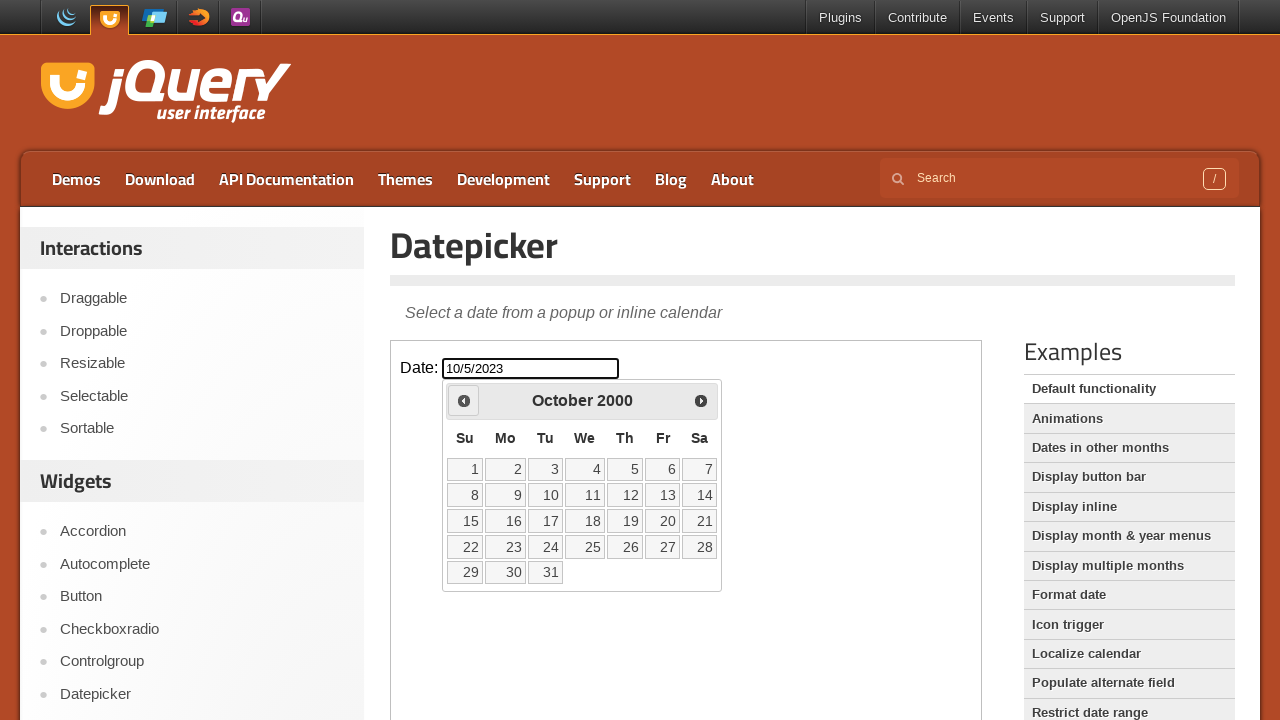

Clicked previous month button to navigate backwards at (464, 400) on iframe >> nth=0 >> internal:control=enter-frame >> span.ui-icon.ui-icon-circle-t
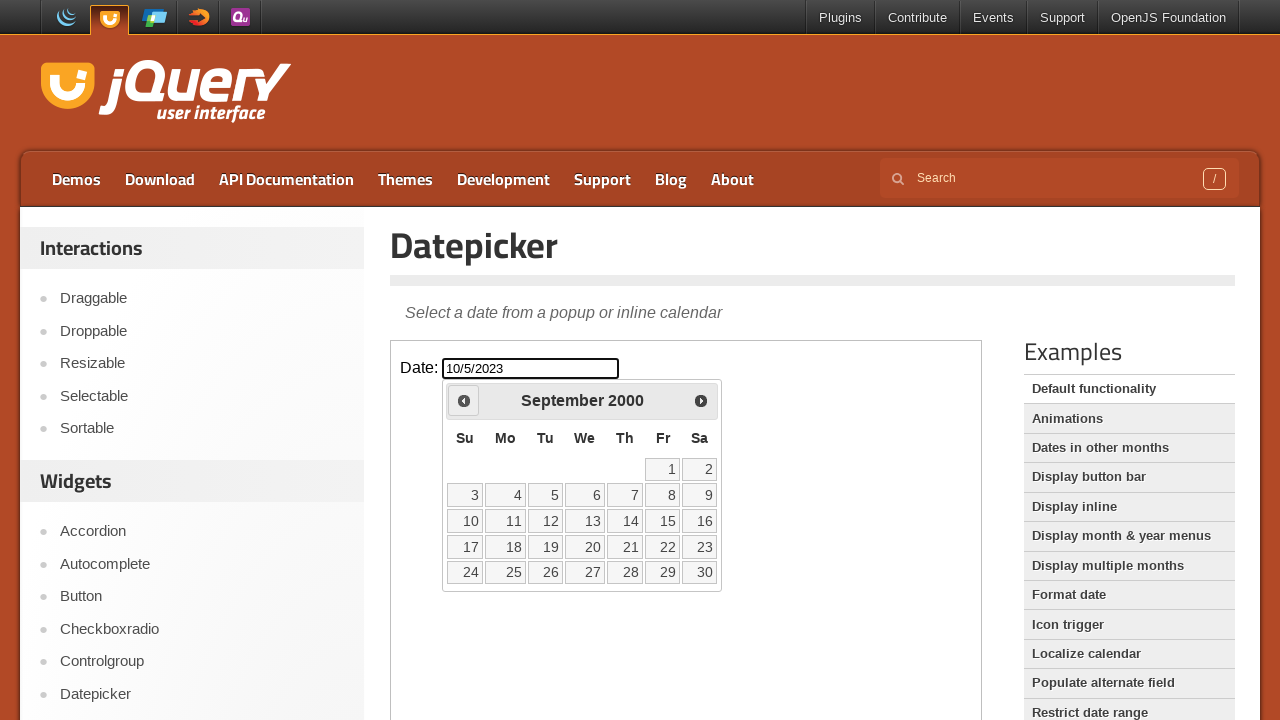

Read current calendar date: September 2000
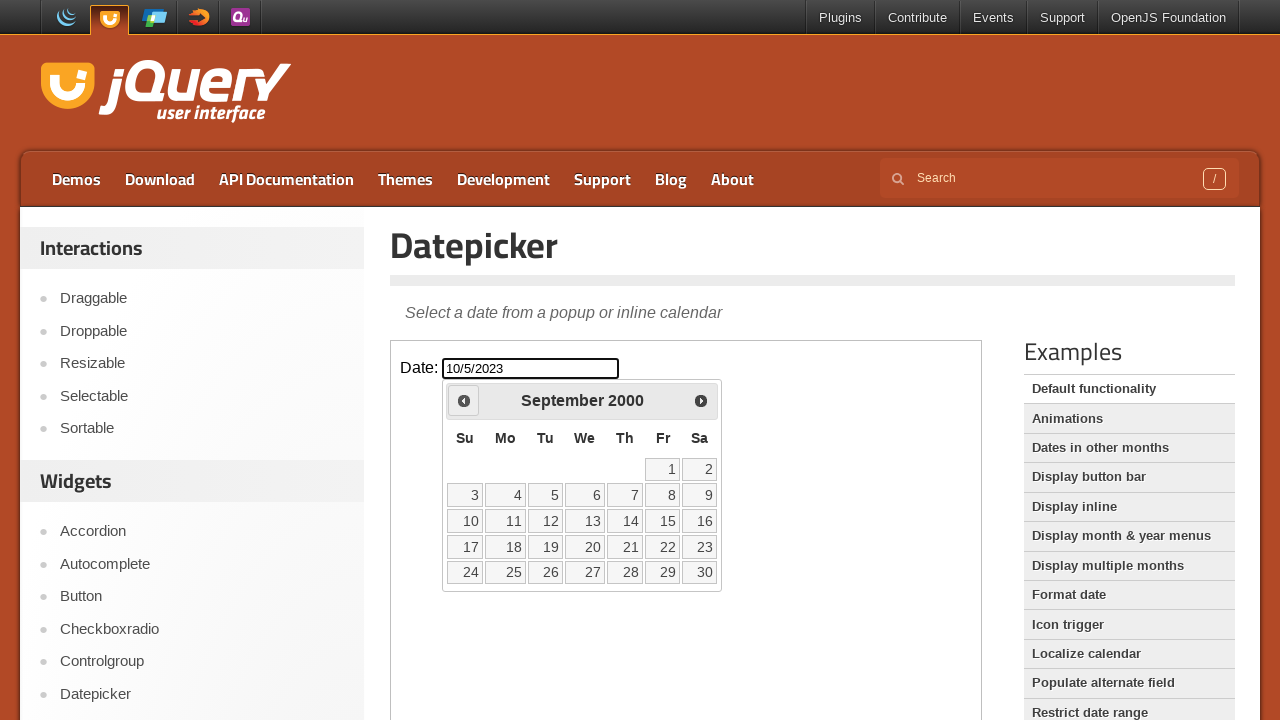

Clicked previous month button to navigate backwards at (464, 400) on iframe >> nth=0 >> internal:control=enter-frame >> span.ui-icon.ui-icon-circle-t
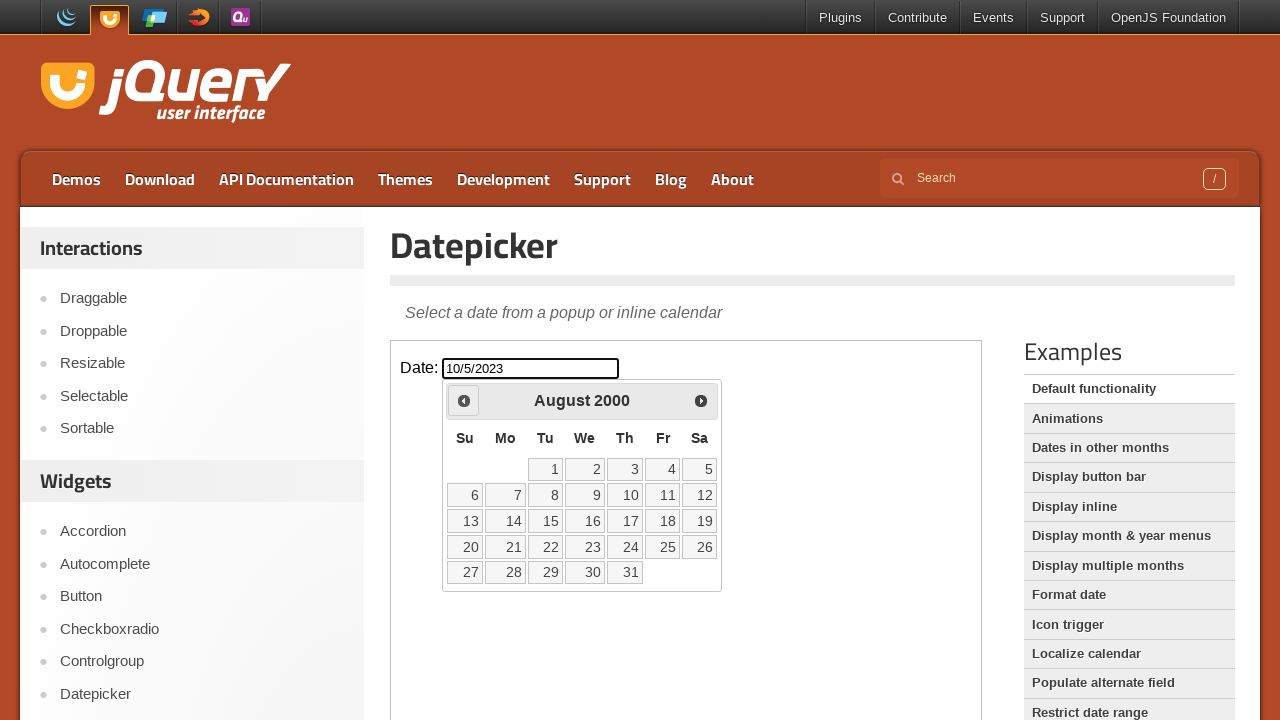

Read current calendar date: August 2000
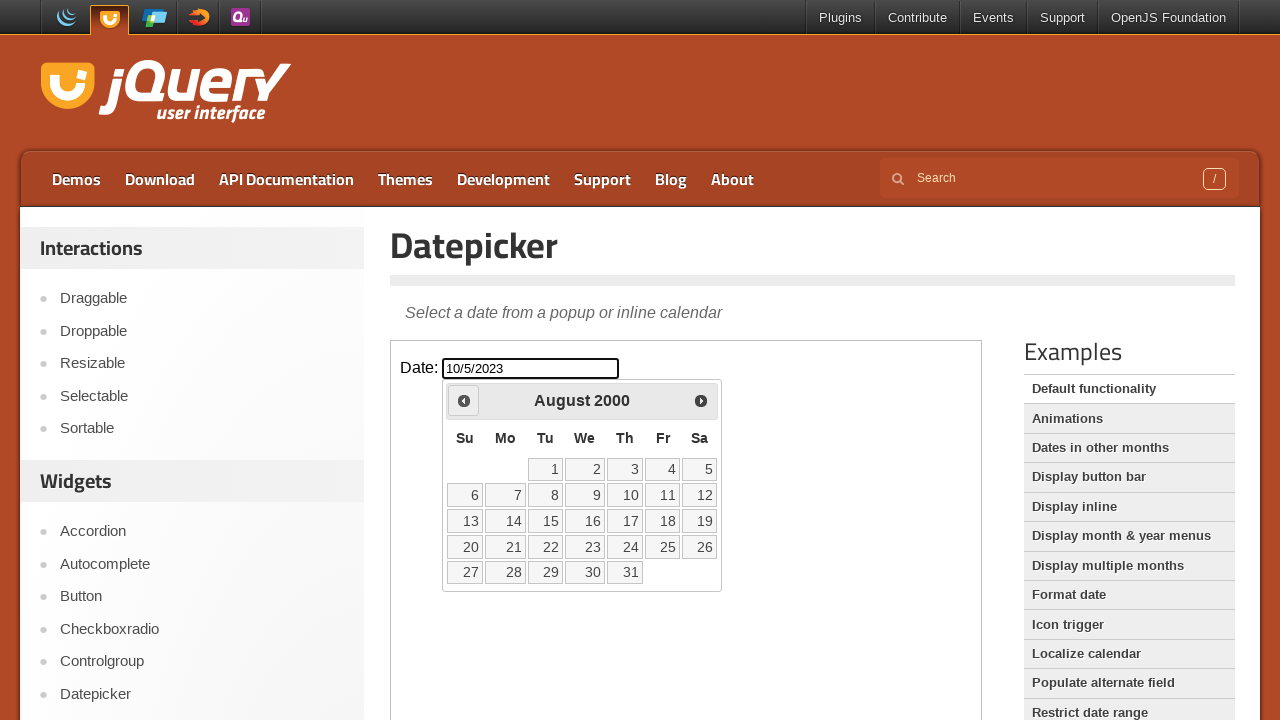

Clicked previous month button to navigate backwards at (464, 400) on iframe >> nth=0 >> internal:control=enter-frame >> span.ui-icon.ui-icon-circle-t
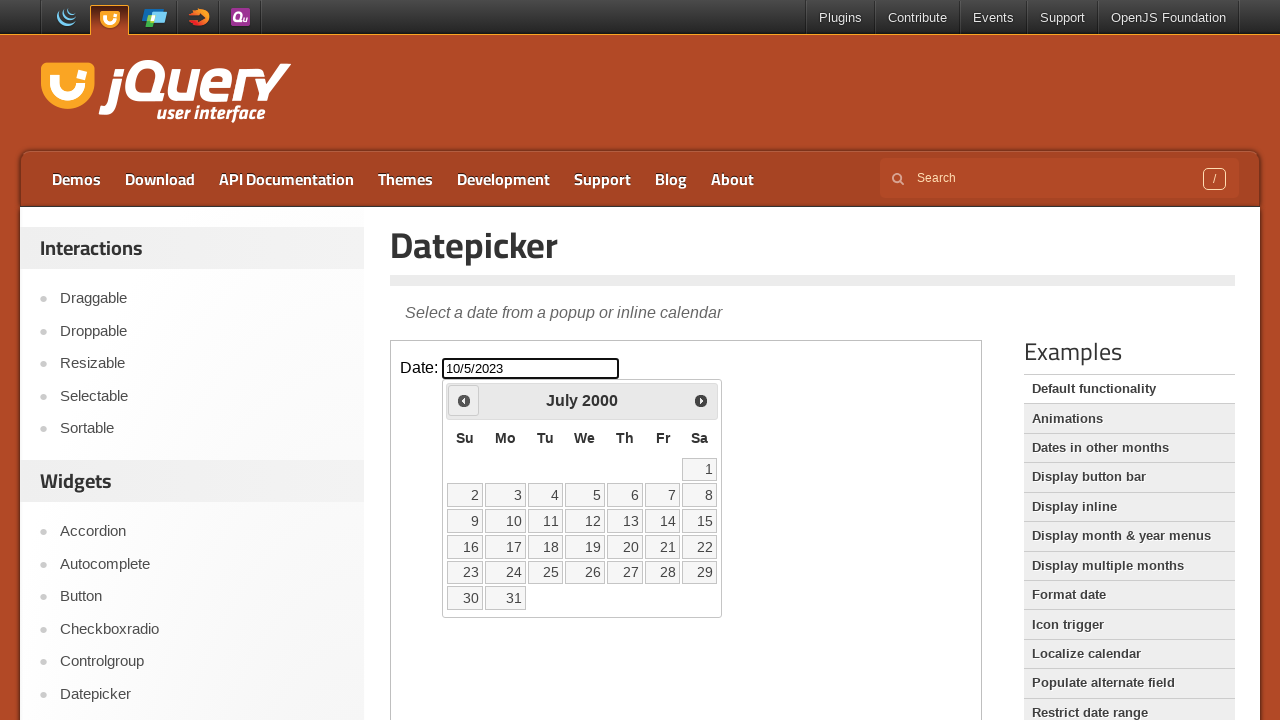

Read current calendar date: July 2000
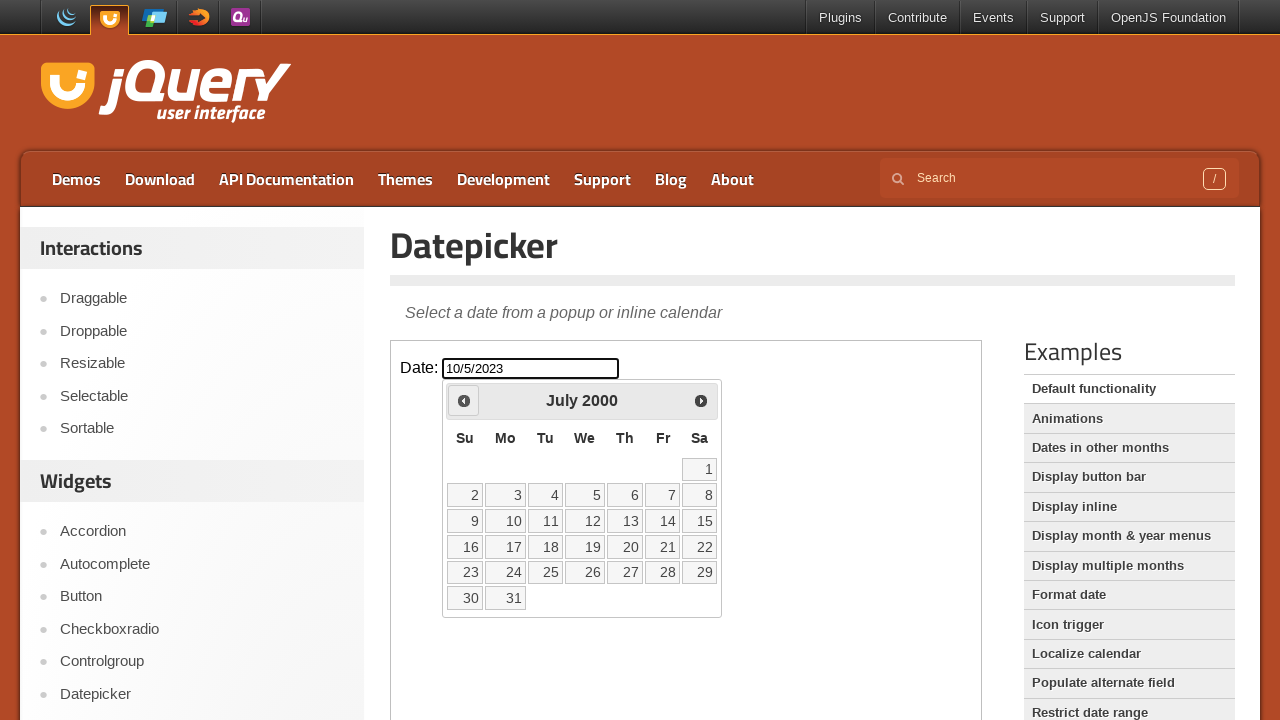

Clicked previous month button to navigate backwards at (464, 400) on iframe >> nth=0 >> internal:control=enter-frame >> span.ui-icon.ui-icon-circle-t
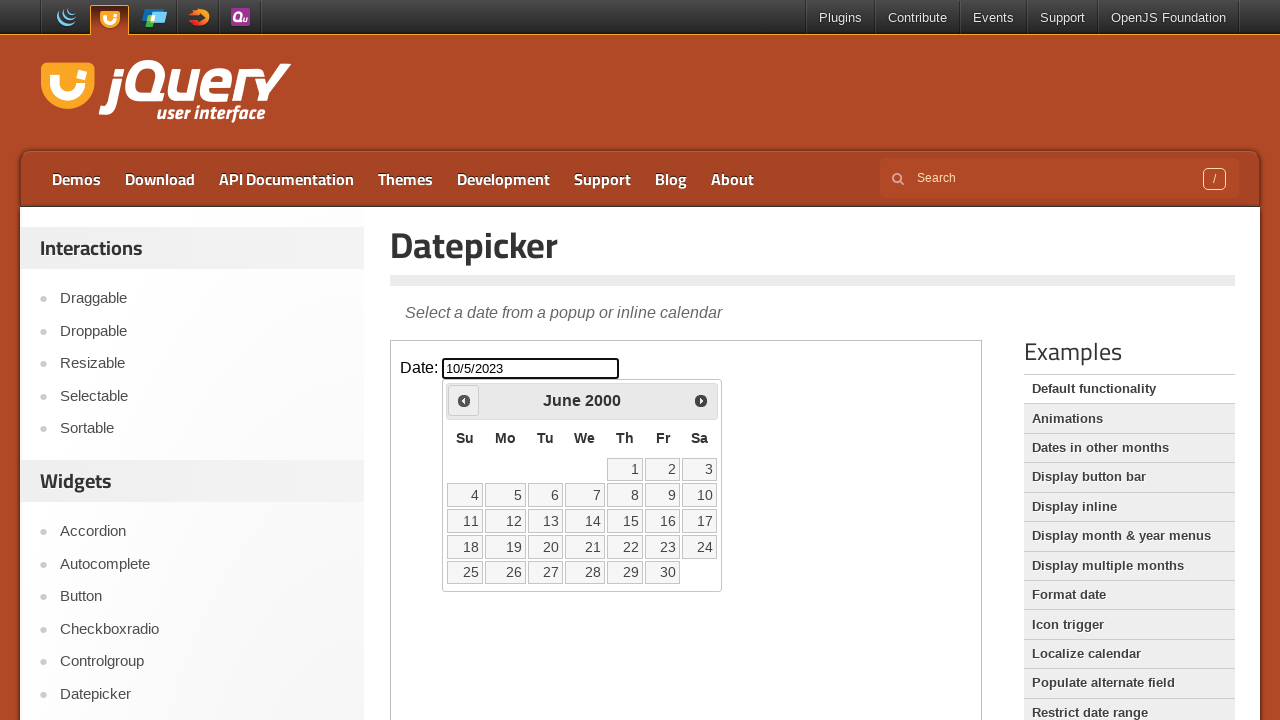

Read current calendar date: June 2000
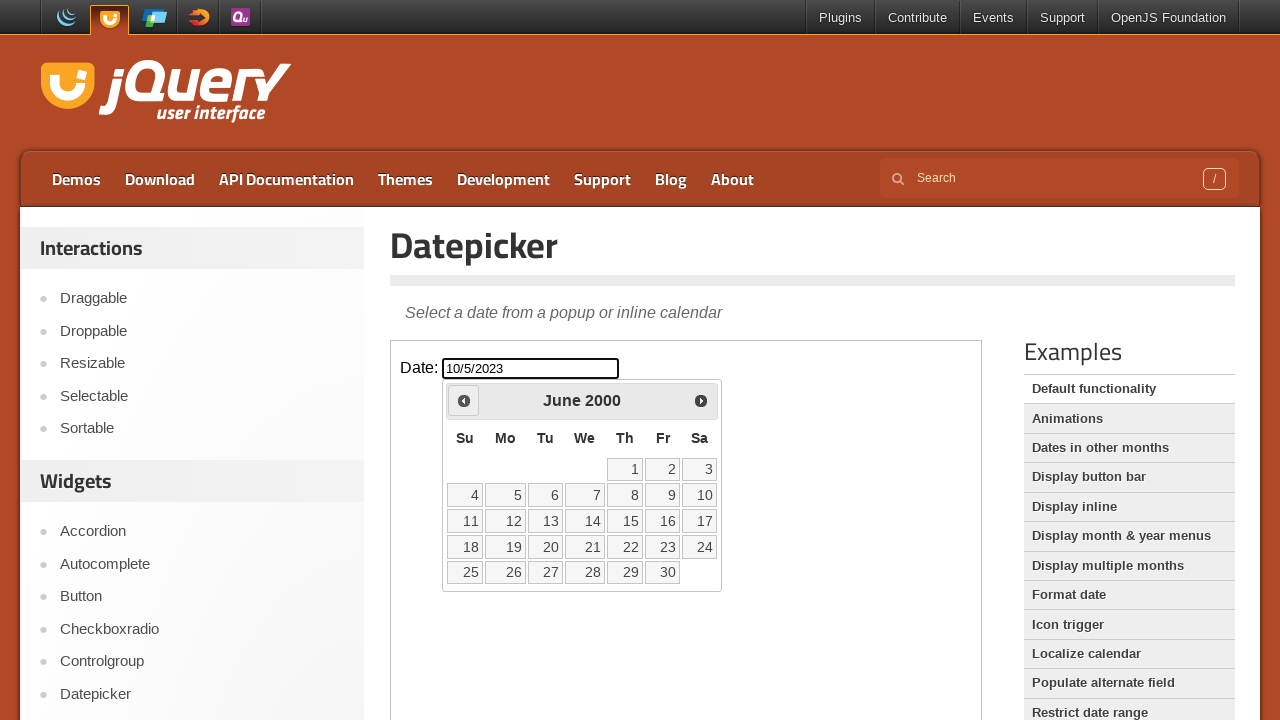

Clicked previous month button to navigate backwards at (464, 400) on iframe >> nth=0 >> internal:control=enter-frame >> span.ui-icon.ui-icon-circle-t
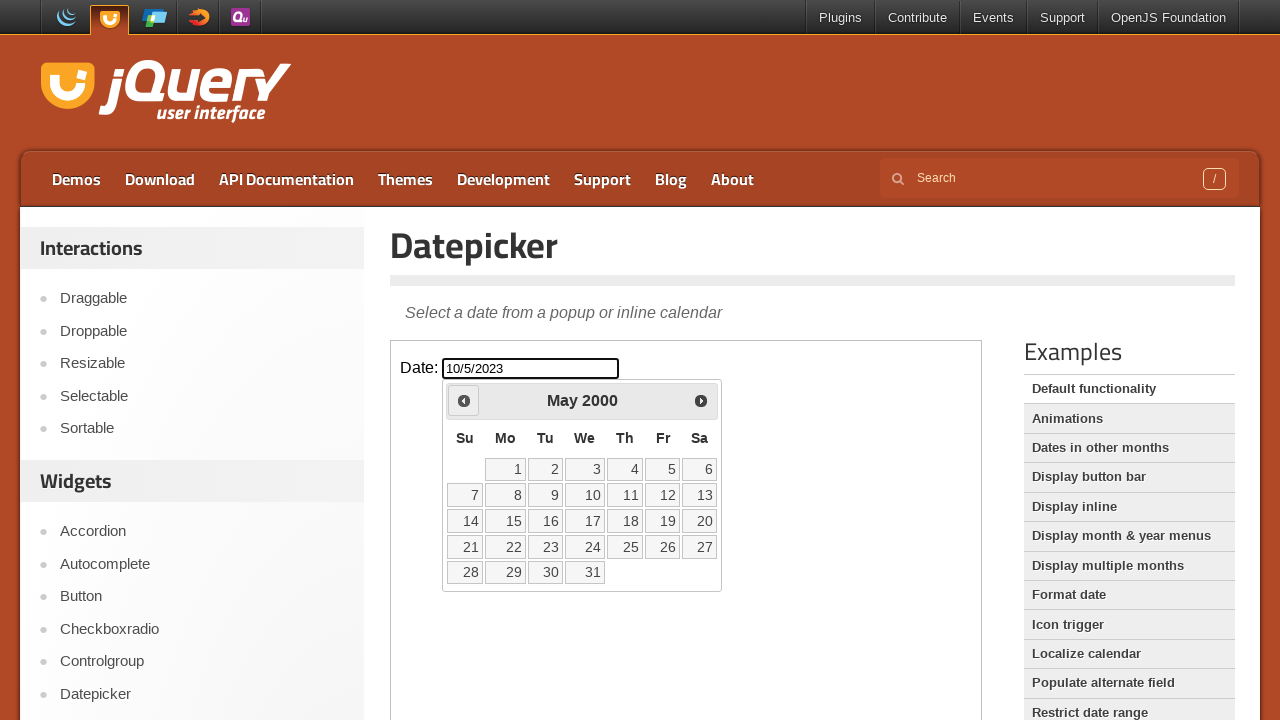

Read current calendar date: May 2000
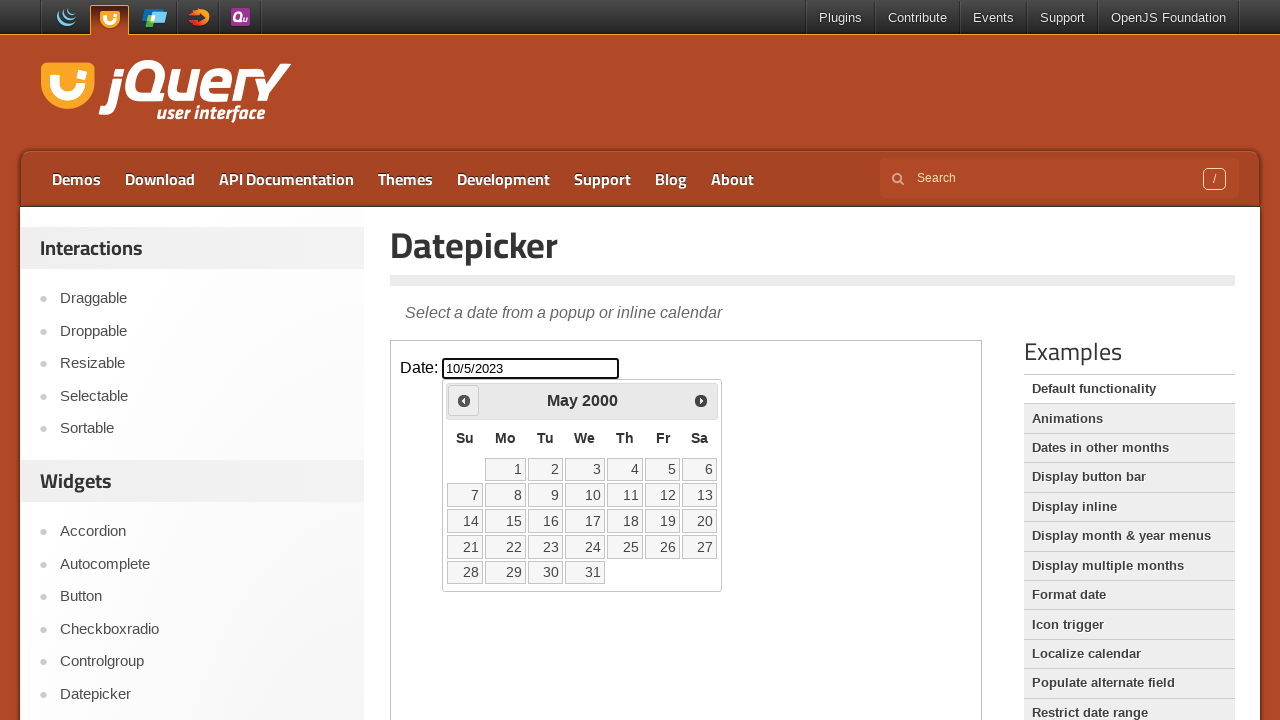

Clicked previous month button to navigate backwards at (464, 400) on iframe >> nth=0 >> internal:control=enter-frame >> span.ui-icon.ui-icon-circle-t
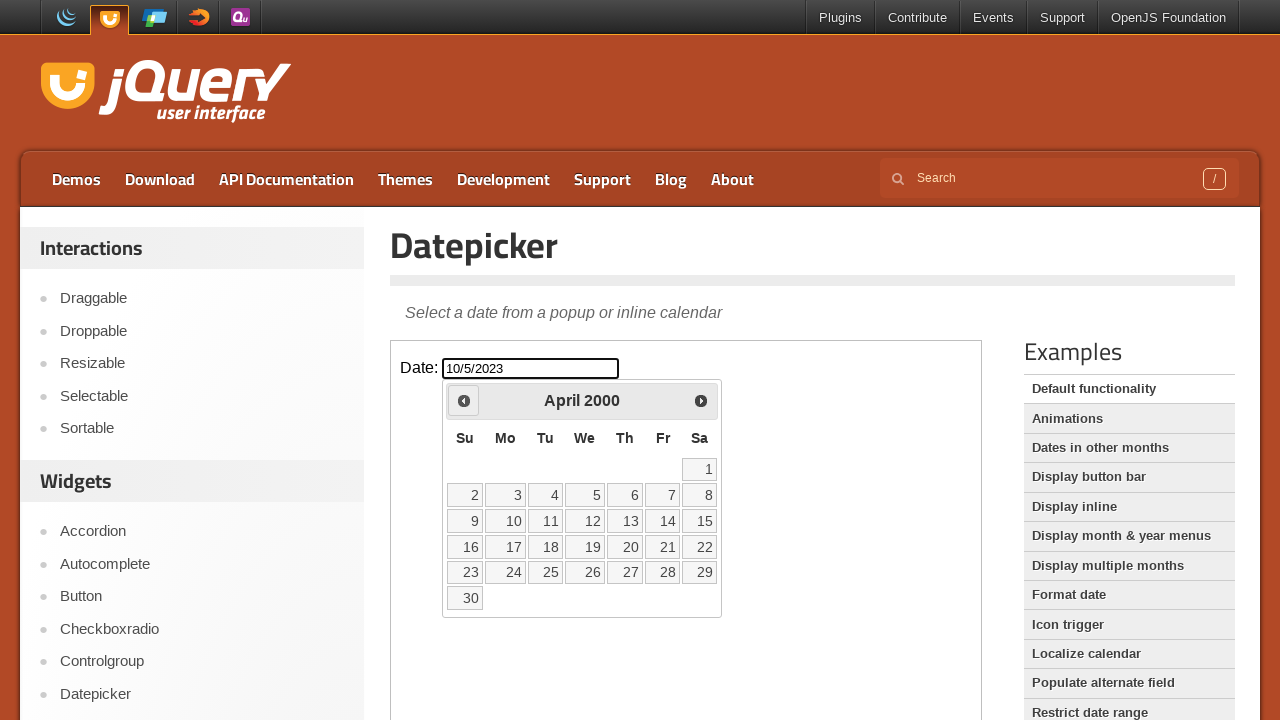

Read current calendar date: April 2000
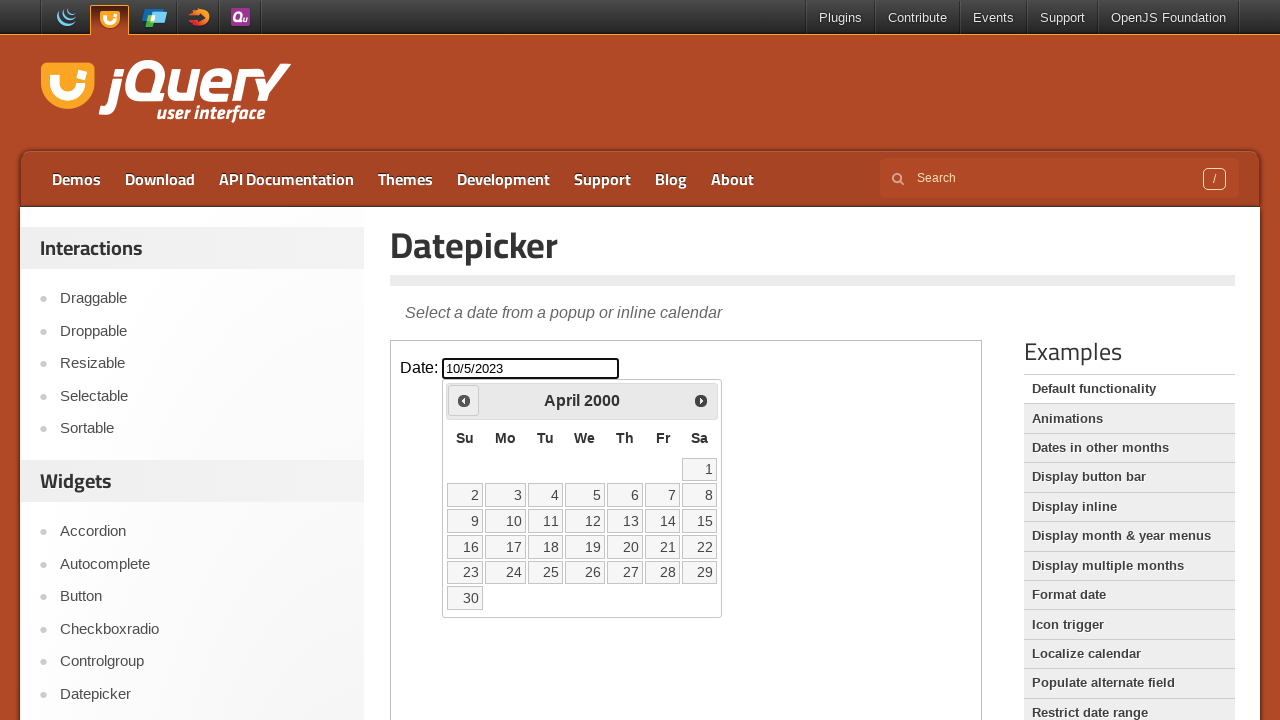

Clicked previous month button to navigate backwards at (464, 400) on iframe >> nth=0 >> internal:control=enter-frame >> span.ui-icon.ui-icon-circle-t
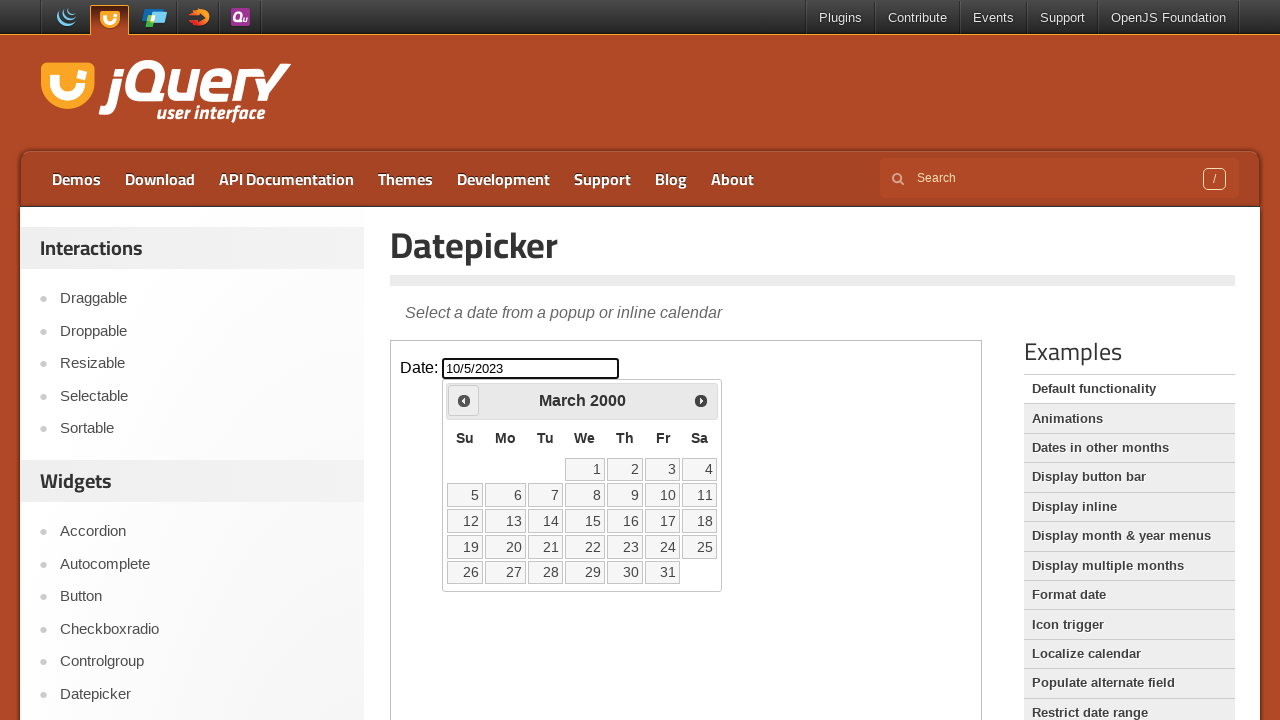

Read current calendar date: March 2000
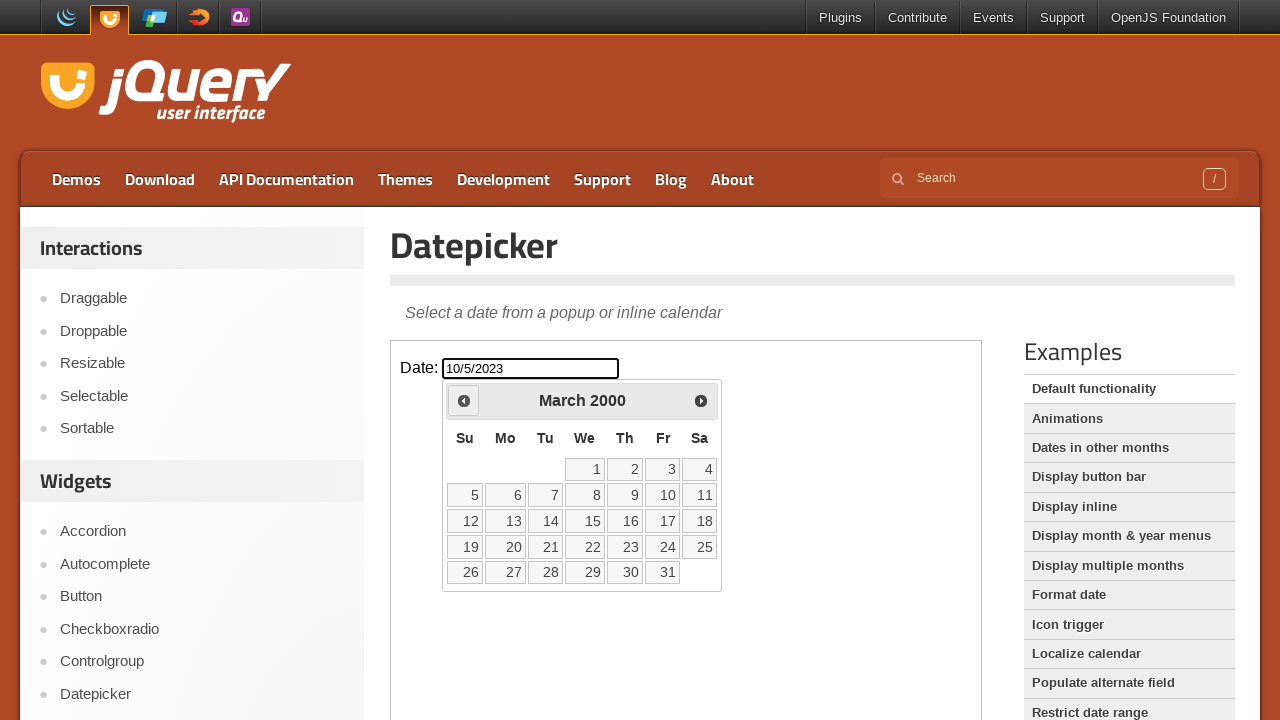

Clicked previous month button to navigate backwards at (464, 400) on iframe >> nth=0 >> internal:control=enter-frame >> span.ui-icon.ui-icon-circle-t
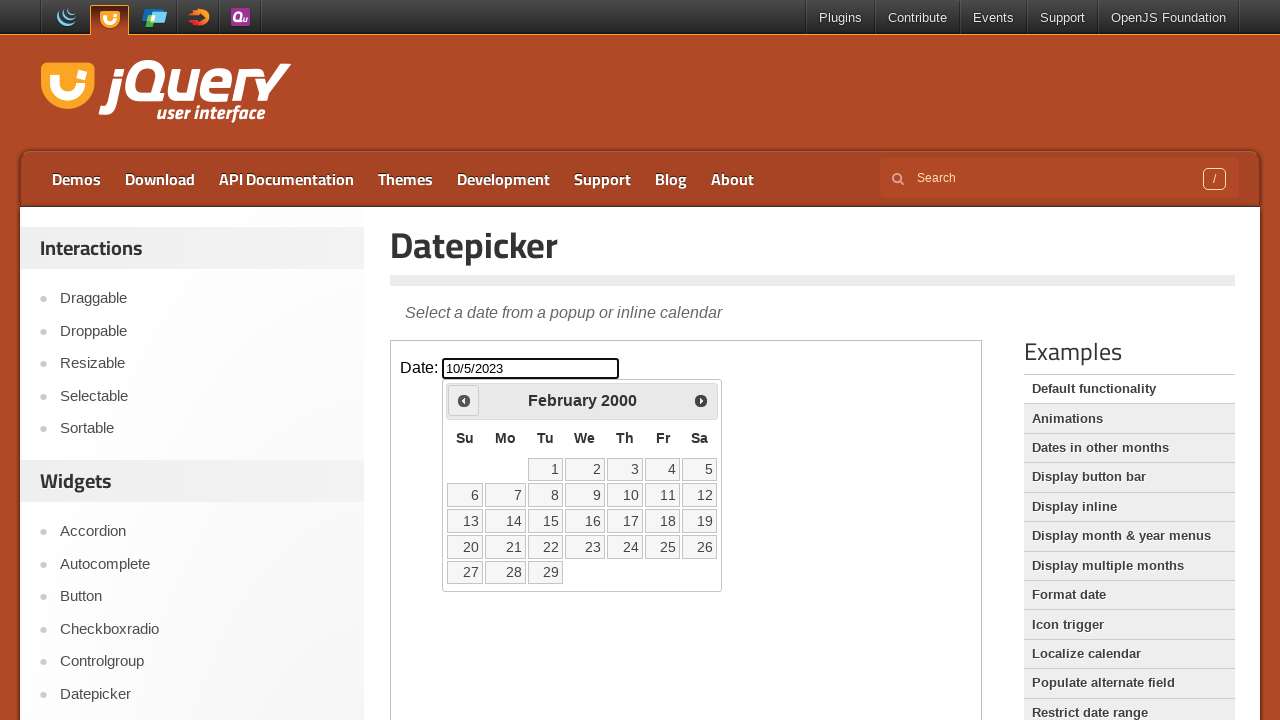

Read current calendar date: February 2000
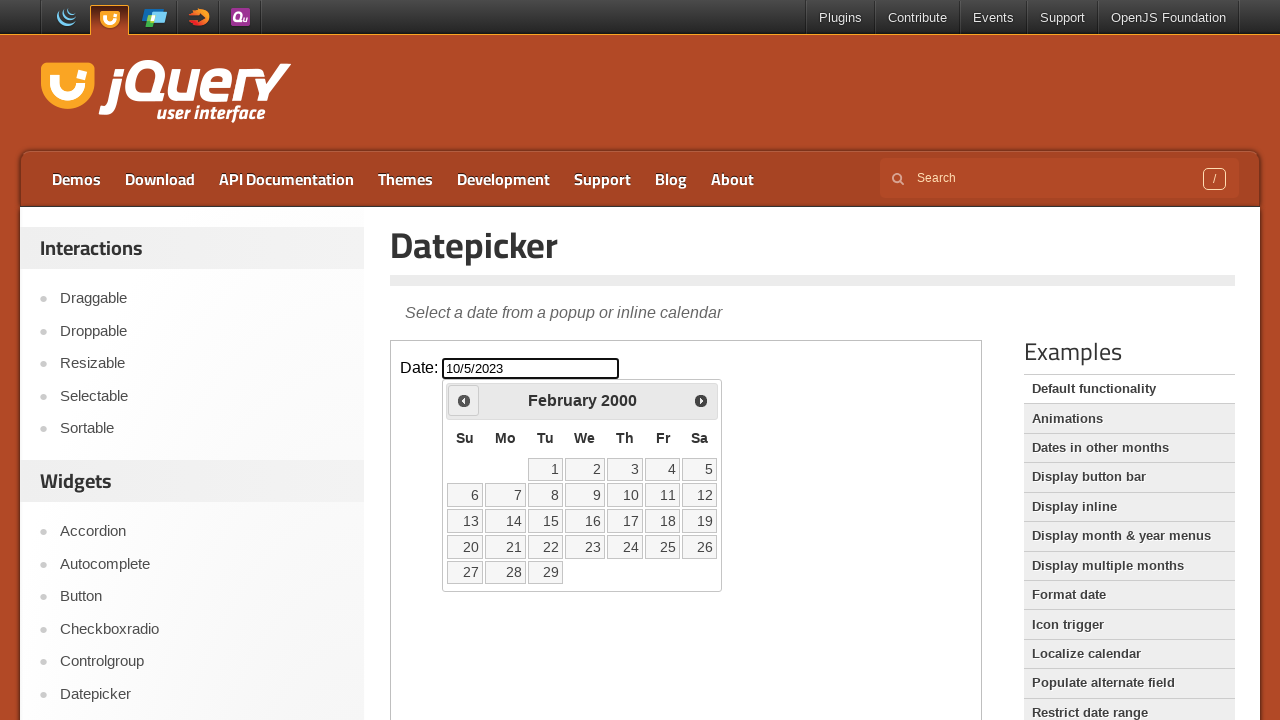

Clicked previous month button to navigate backwards at (464, 400) on iframe >> nth=0 >> internal:control=enter-frame >> span.ui-icon.ui-icon-circle-t
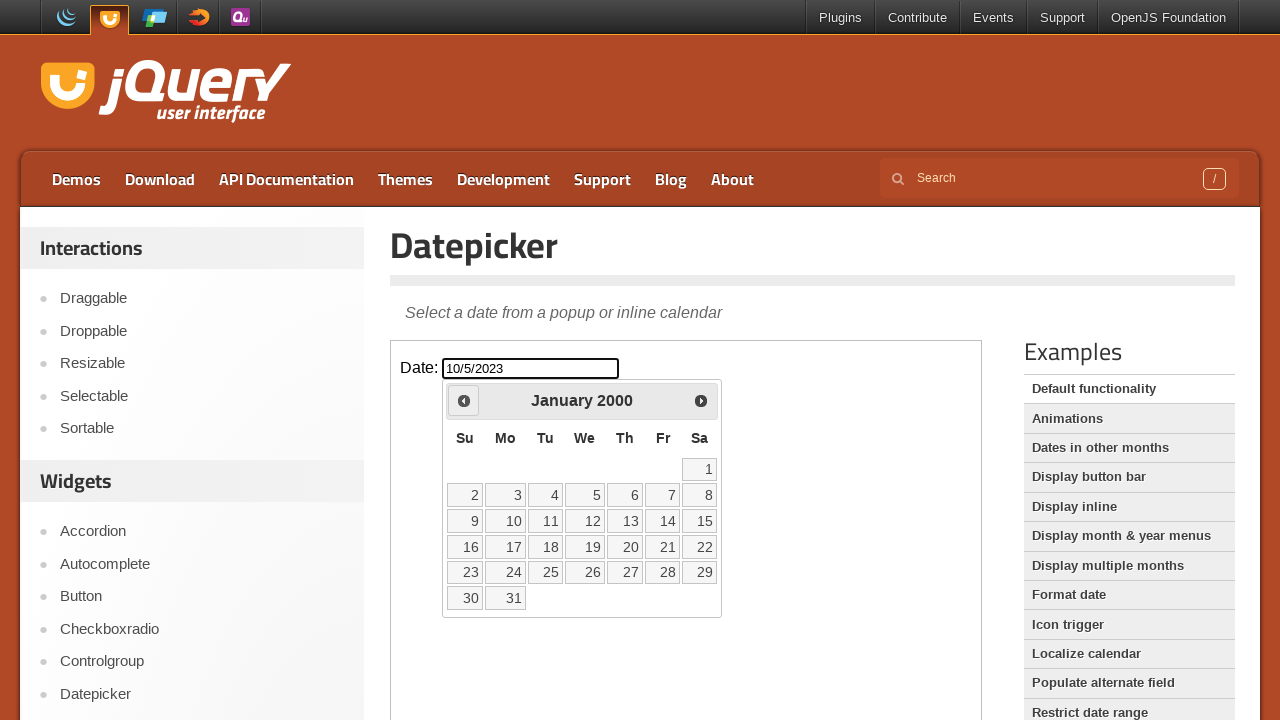

Read current calendar date: January 2000
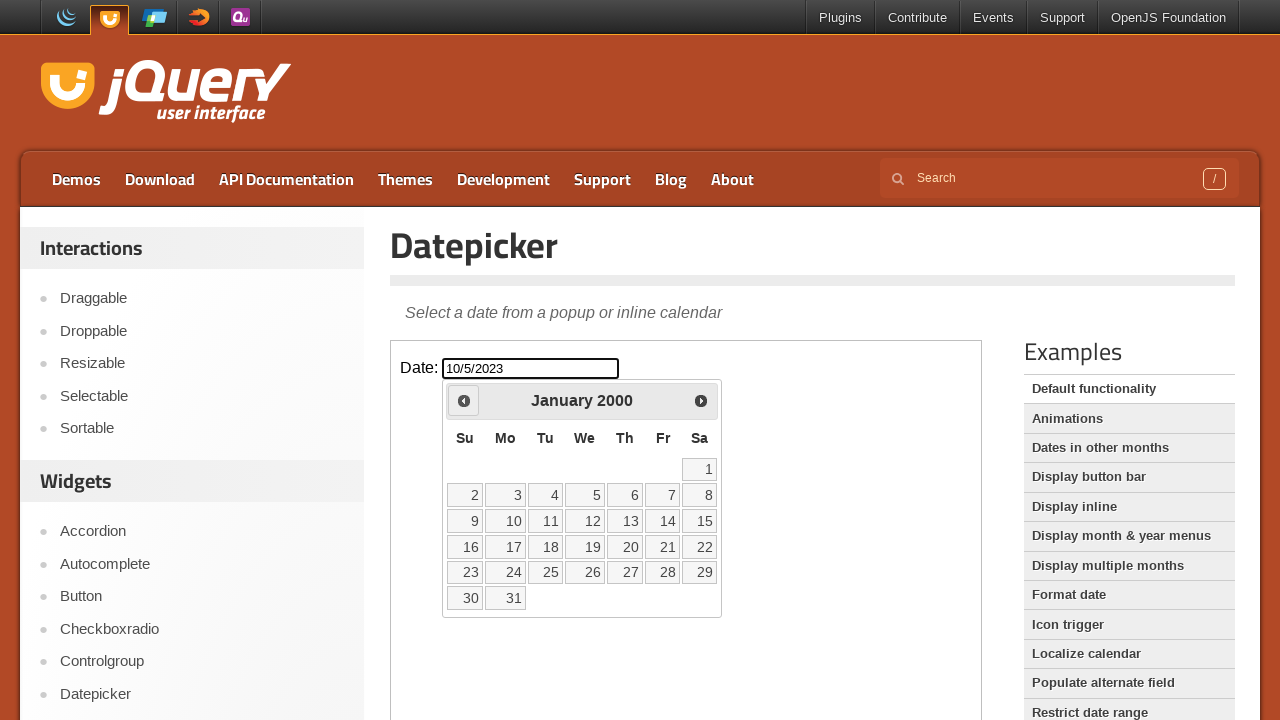

Clicked previous month button to navigate backwards at (464, 400) on iframe >> nth=0 >> internal:control=enter-frame >> span.ui-icon.ui-icon-circle-t
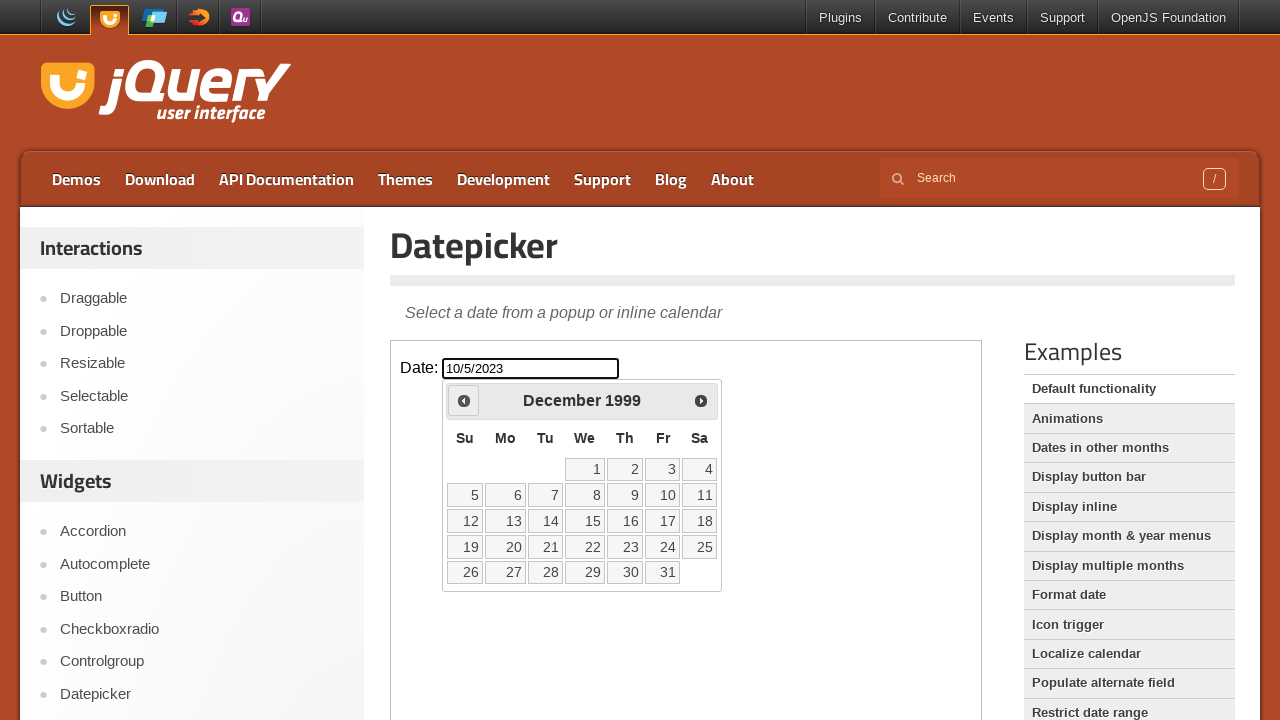

Read current calendar date: December 1999
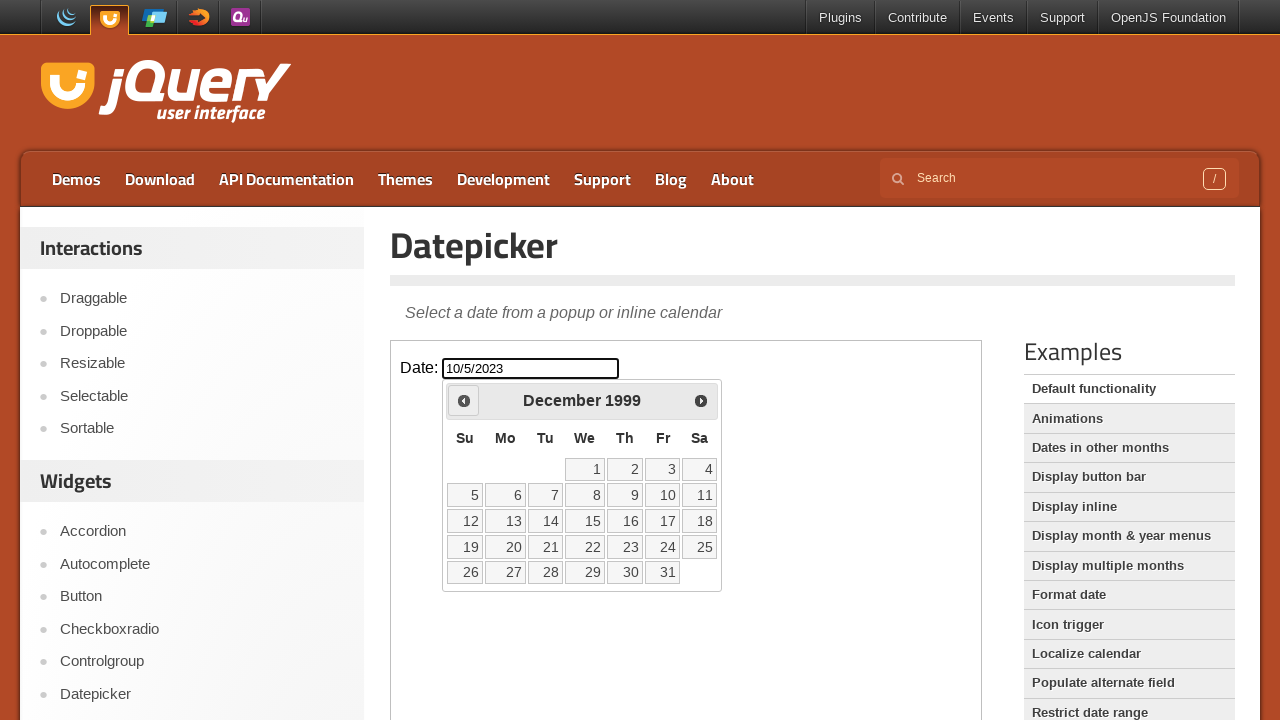

Clicked previous month button to navigate backwards at (464, 400) on iframe >> nth=0 >> internal:control=enter-frame >> span.ui-icon.ui-icon-circle-t
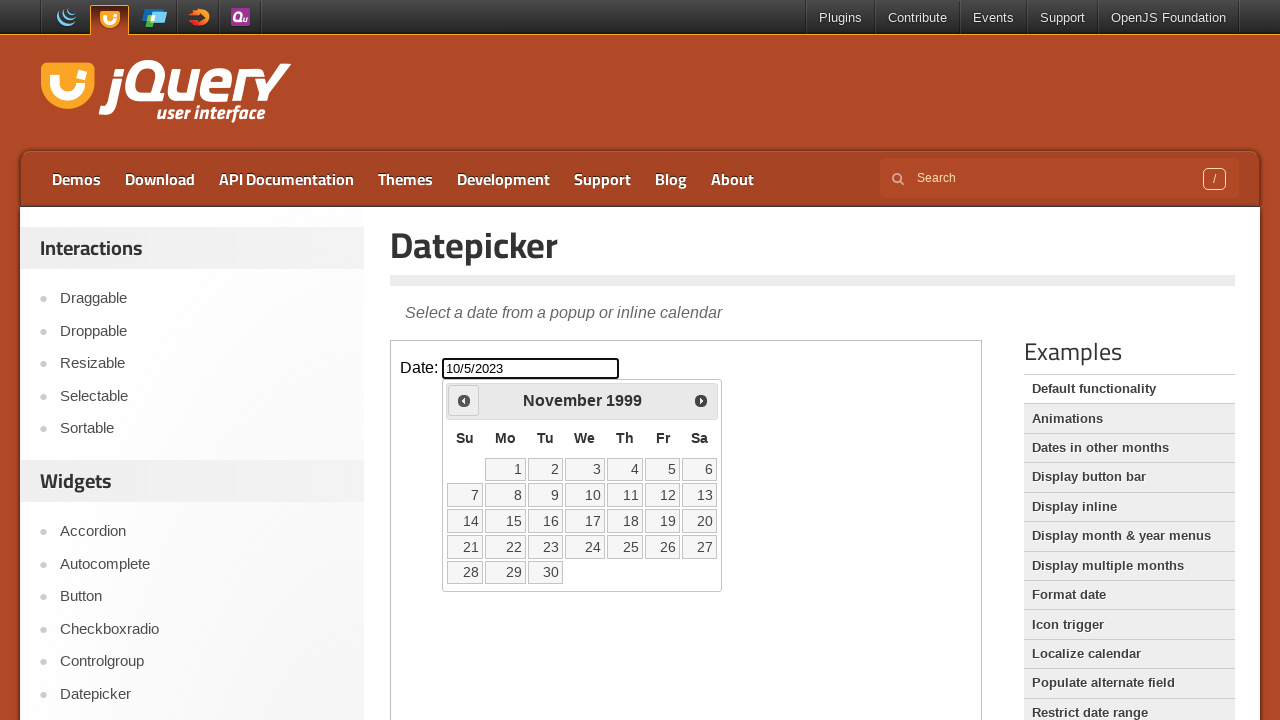

Read current calendar date: November 1999
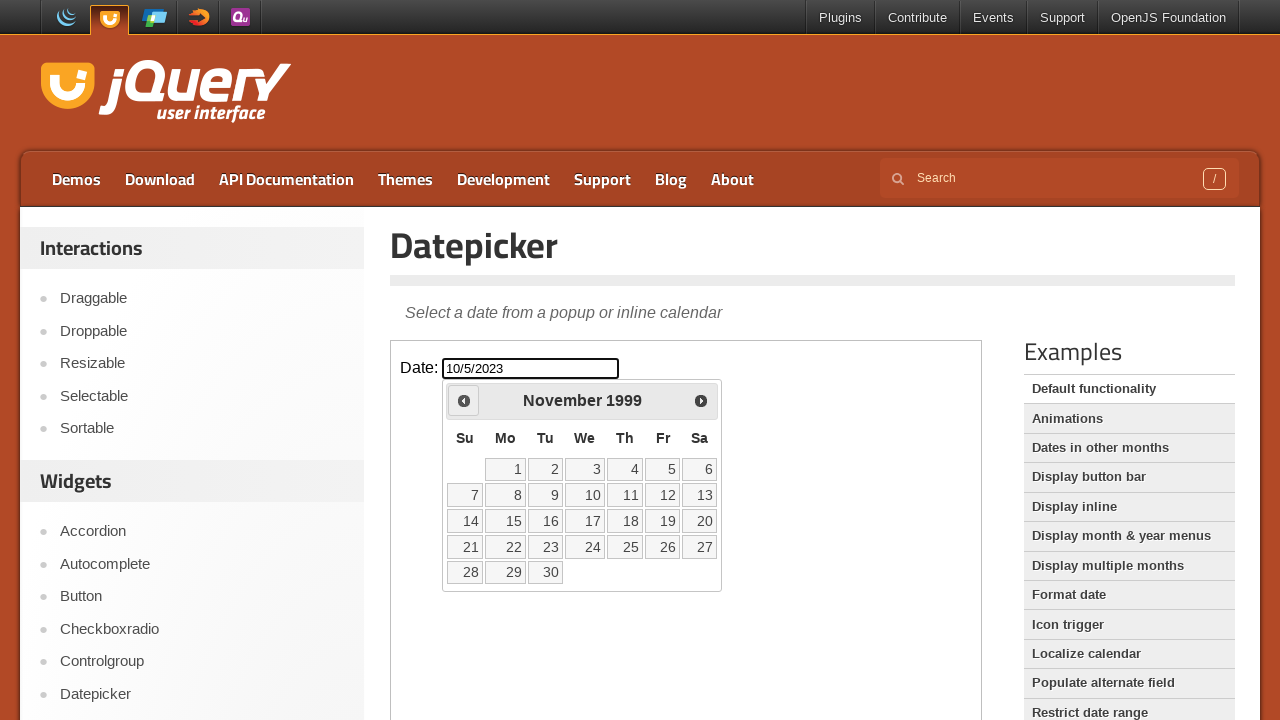

Clicked previous month button to navigate backwards at (464, 400) on iframe >> nth=0 >> internal:control=enter-frame >> span.ui-icon.ui-icon-circle-t
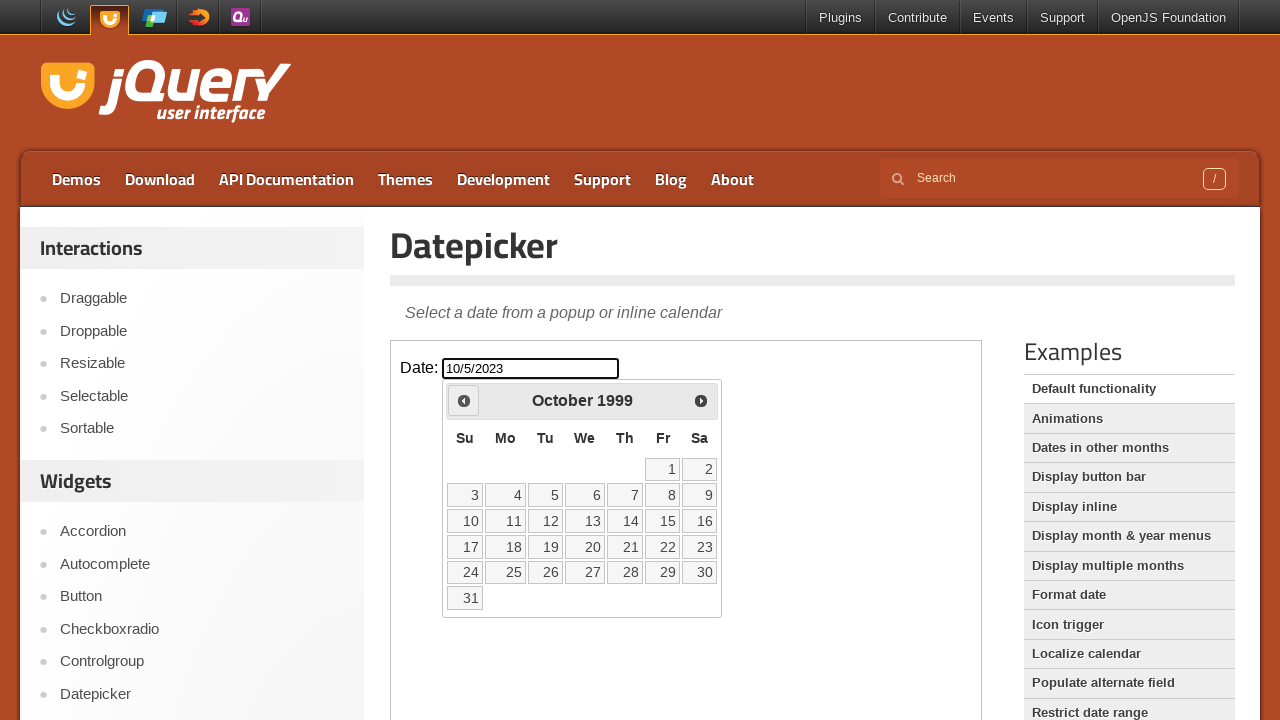

Read current calendar date: October 1999
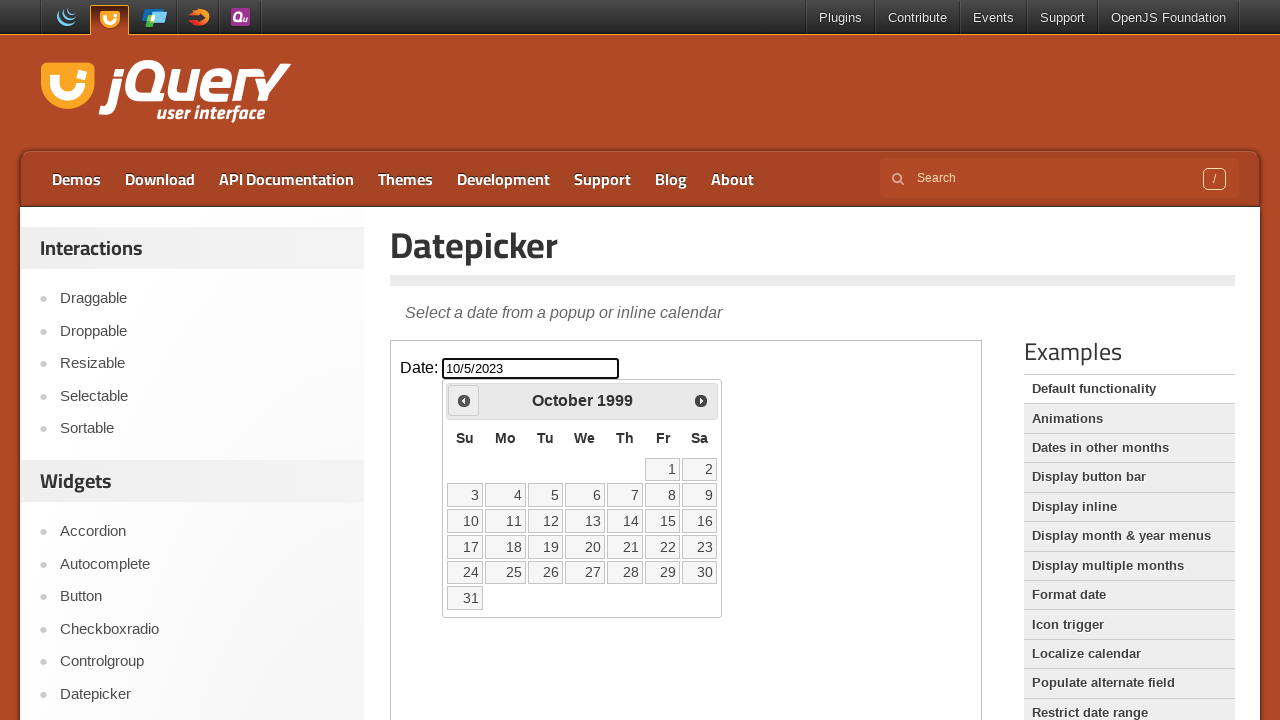

Clicked previous month button to navigate backwards at (464, 400) on iframe >> nth=0 >> internal:control=enter-frame >> span.ui-icon.ui-icon-circle-t
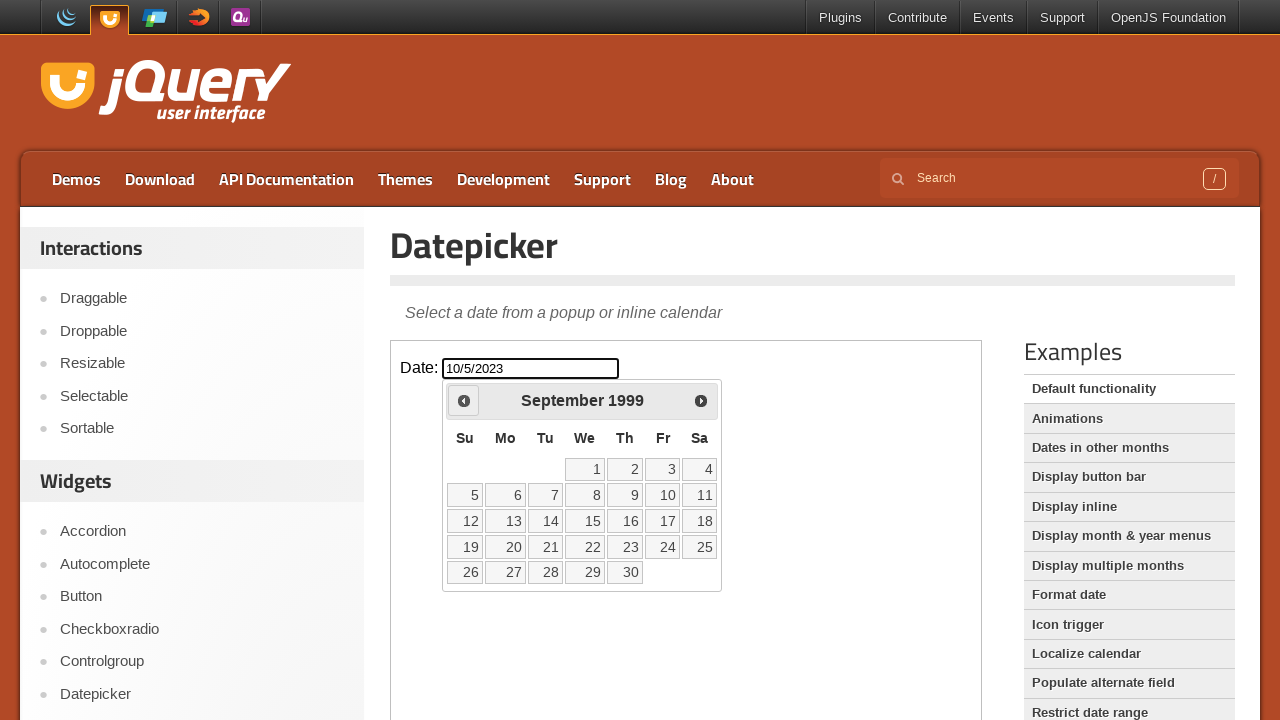

Read current calendar date: September 1999
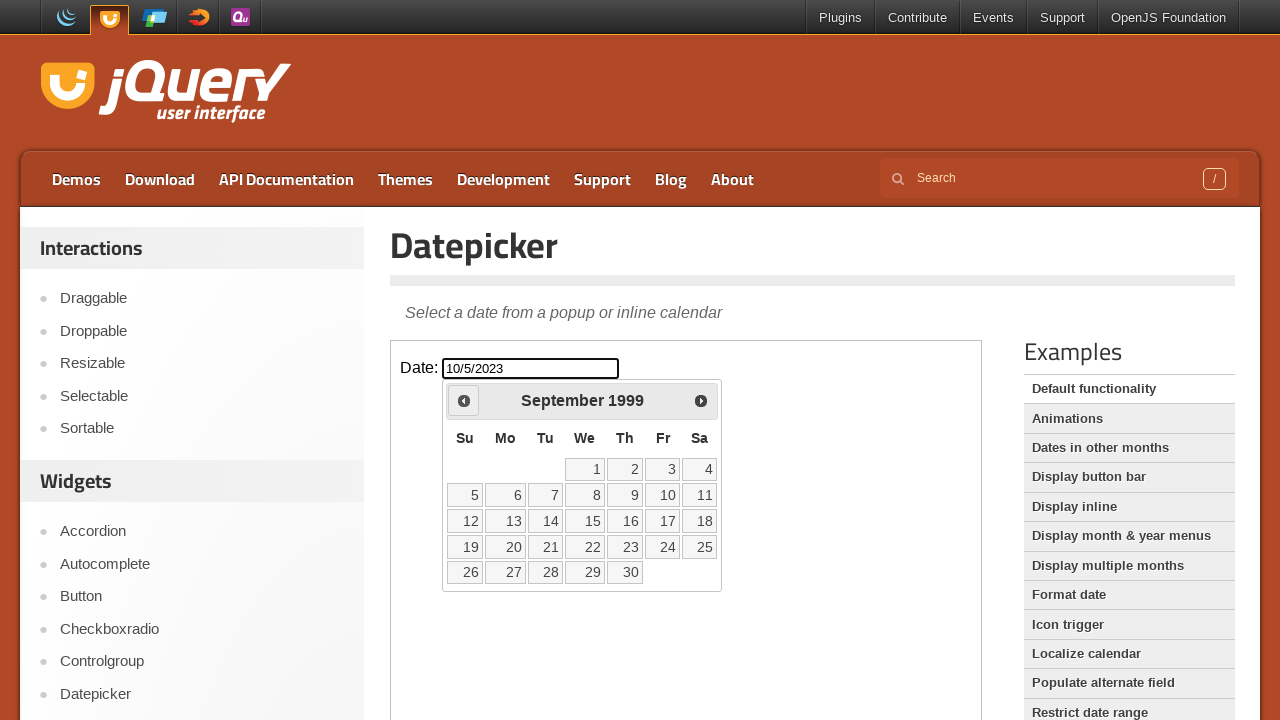

Clicked previous month button to navigate backwards at (464, 400) on iframe >> nth=0 >> internal:control=enter-frame >> span.ui-icon.ui-icon-circle-t
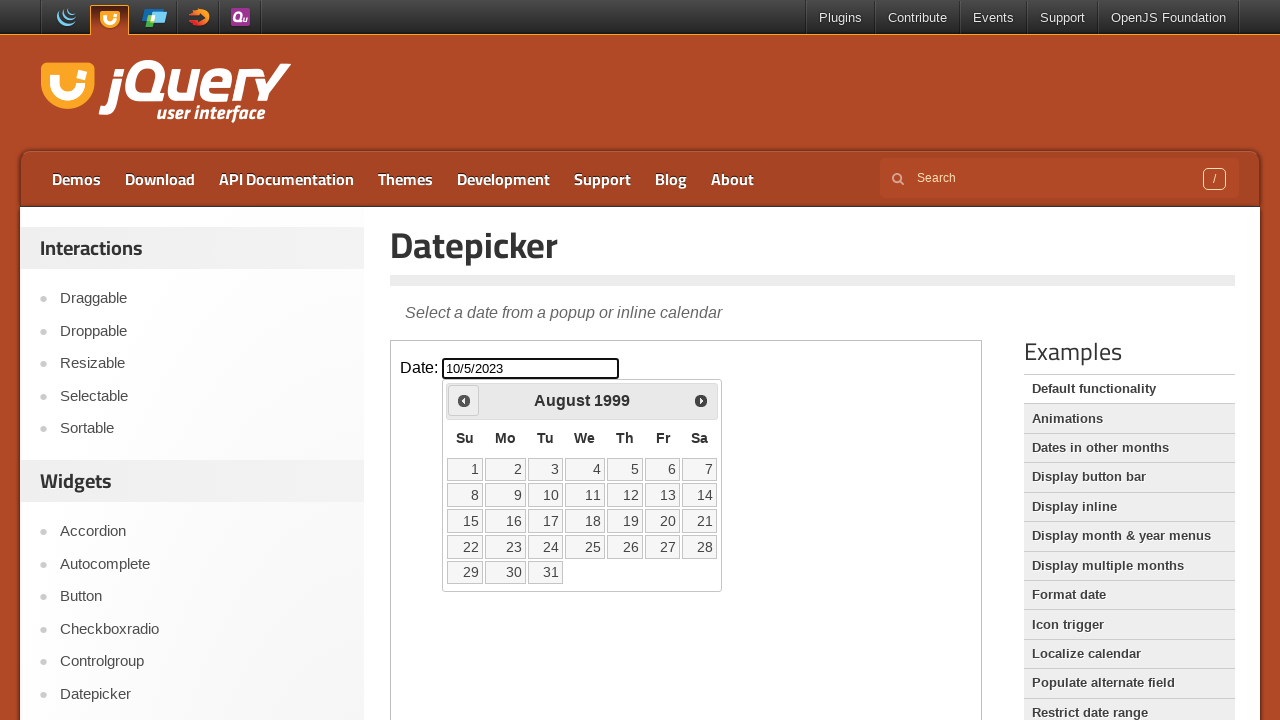

Read current calendar date: August 1999
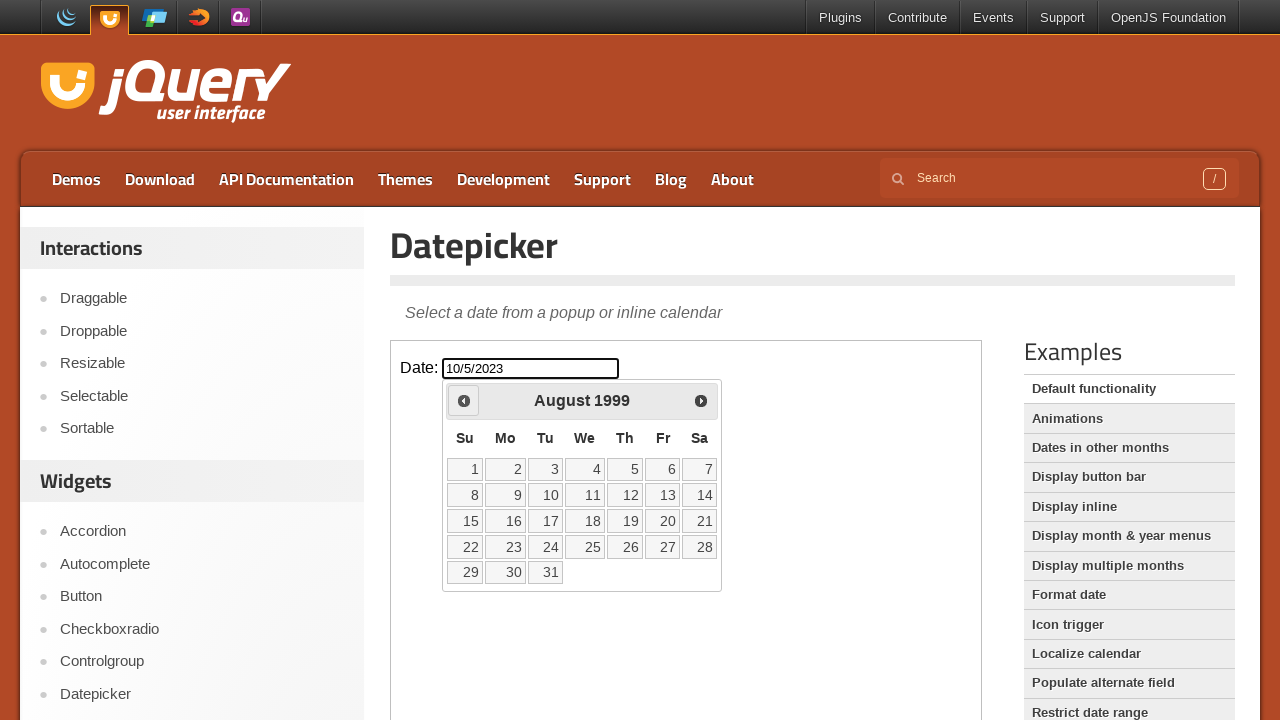

Clicked previous month button to navigate backwards at (464, 400) on iframe >> nth=0 >> internal:control=enter-frame >> span.ui-icon.ui-icon-circle-t
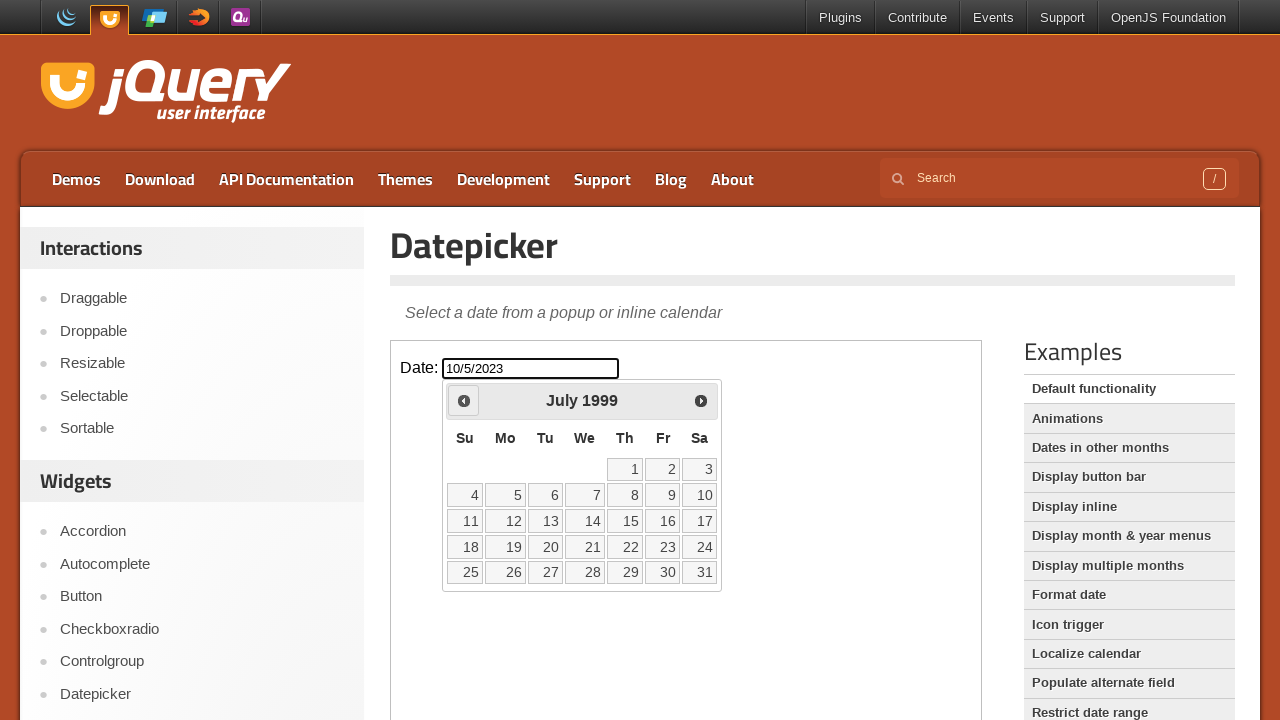

Read current calendar date: July 1999
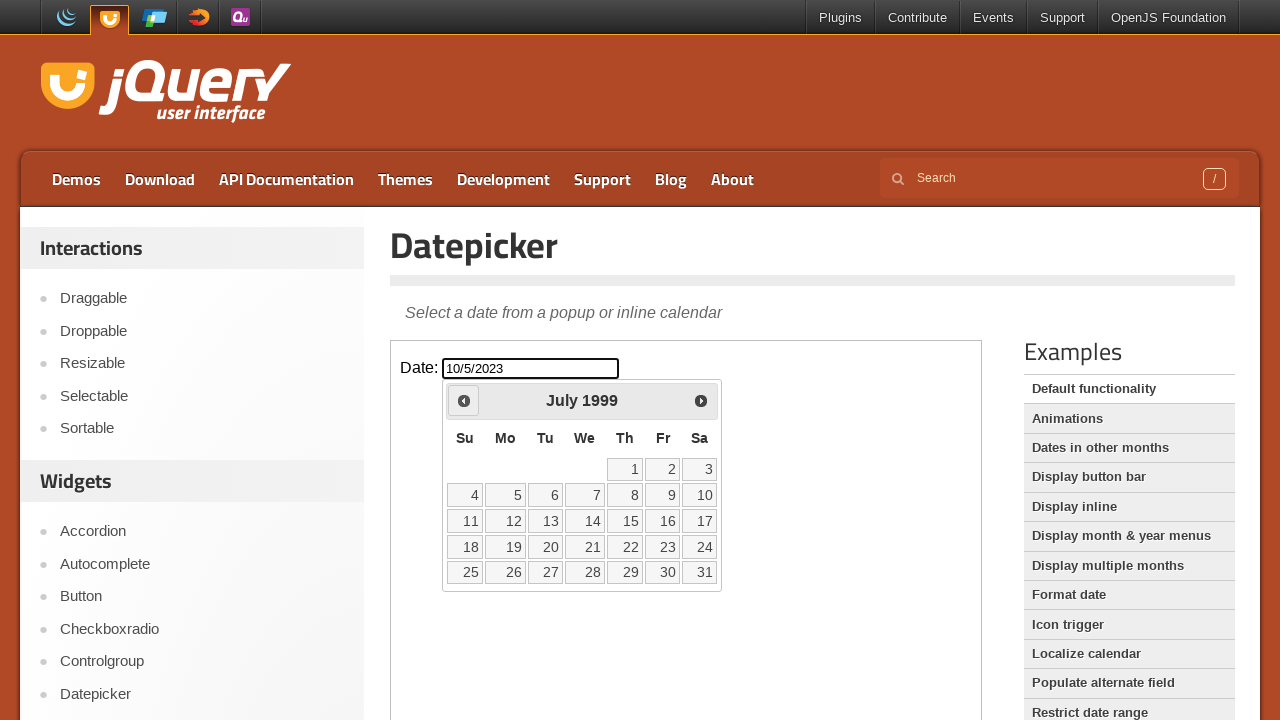

Clicked previous month button to navigate backwards at (464, 400) on iframe >> nth=0 >> internal:control=enter-frame >> span.ui-icon.ui-icon-circle-t
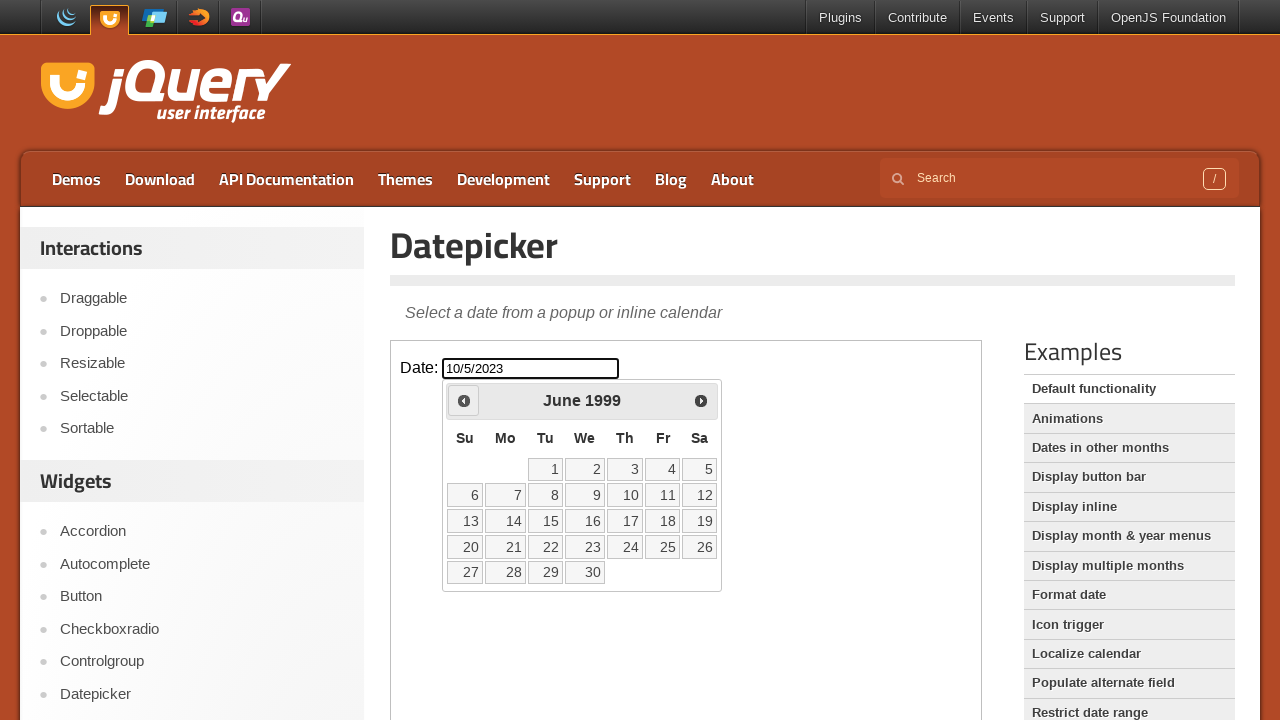

Read current calendar date: June 1999
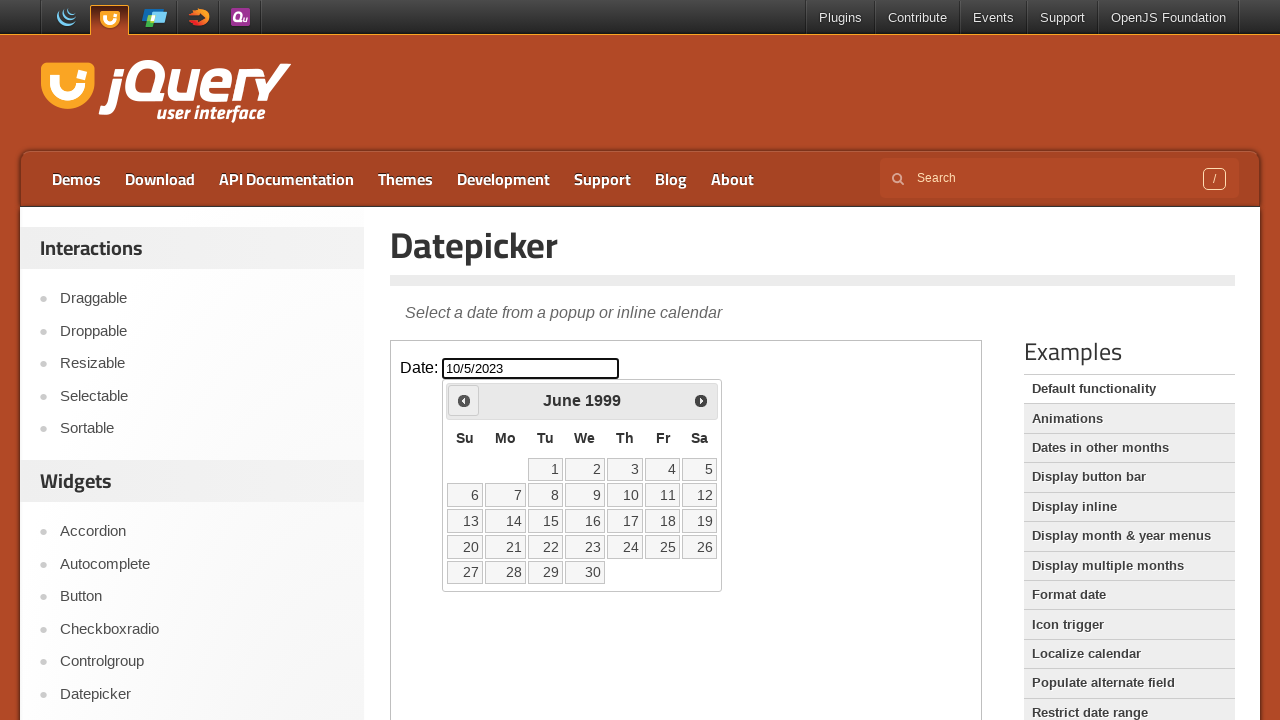

Clicked previous month button to navigate backwards at (464, 400) on iframe >> nth=0 >> internal:control=enter-frame >> span.ui-icon.ui-icon-circle-t
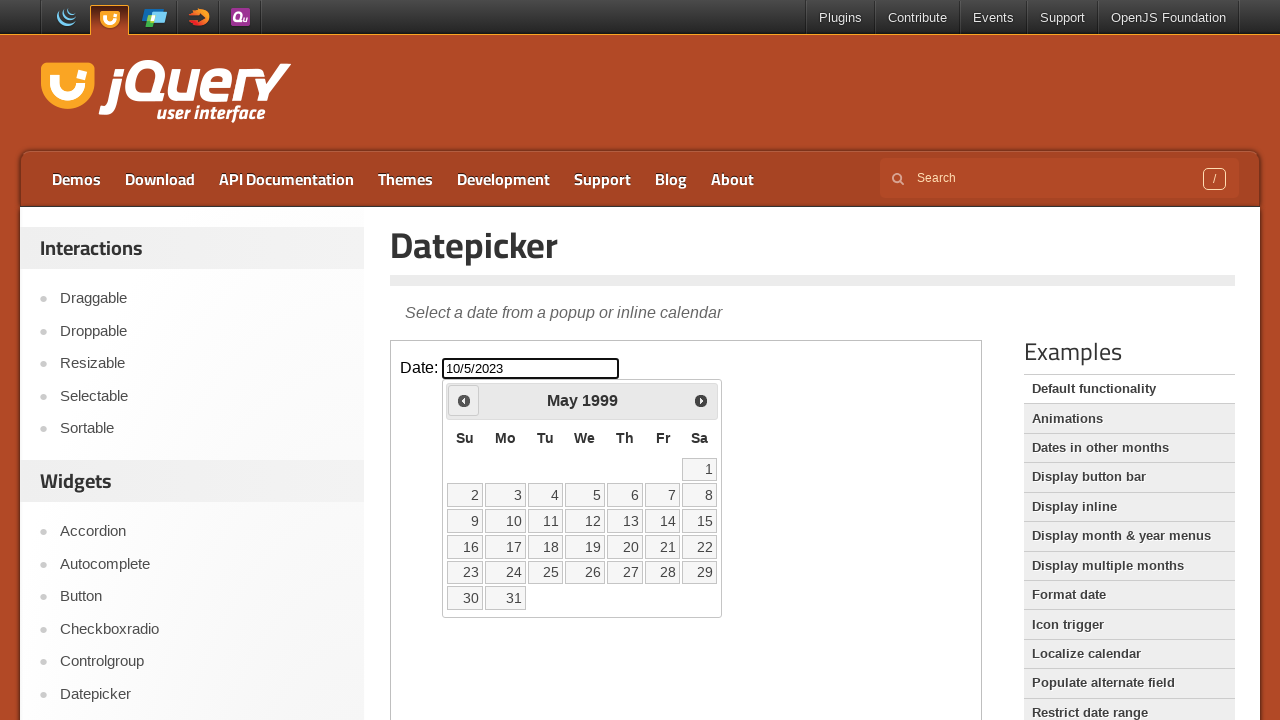

Read current calendar date: May 1999
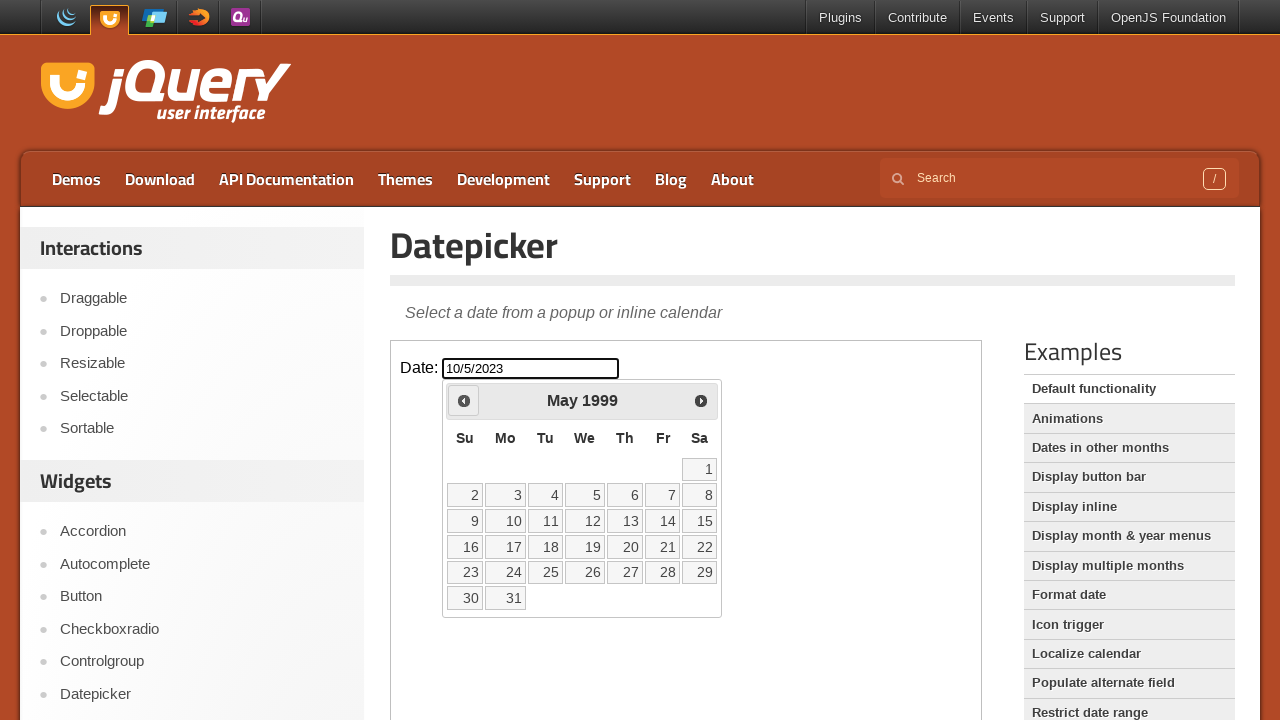

Clicked previous month button to navigate backwards at (464, 400) on iframe >> nth=0 >> internal:control=enter-frame >> span.ui-icon.ui-icon-circle-t
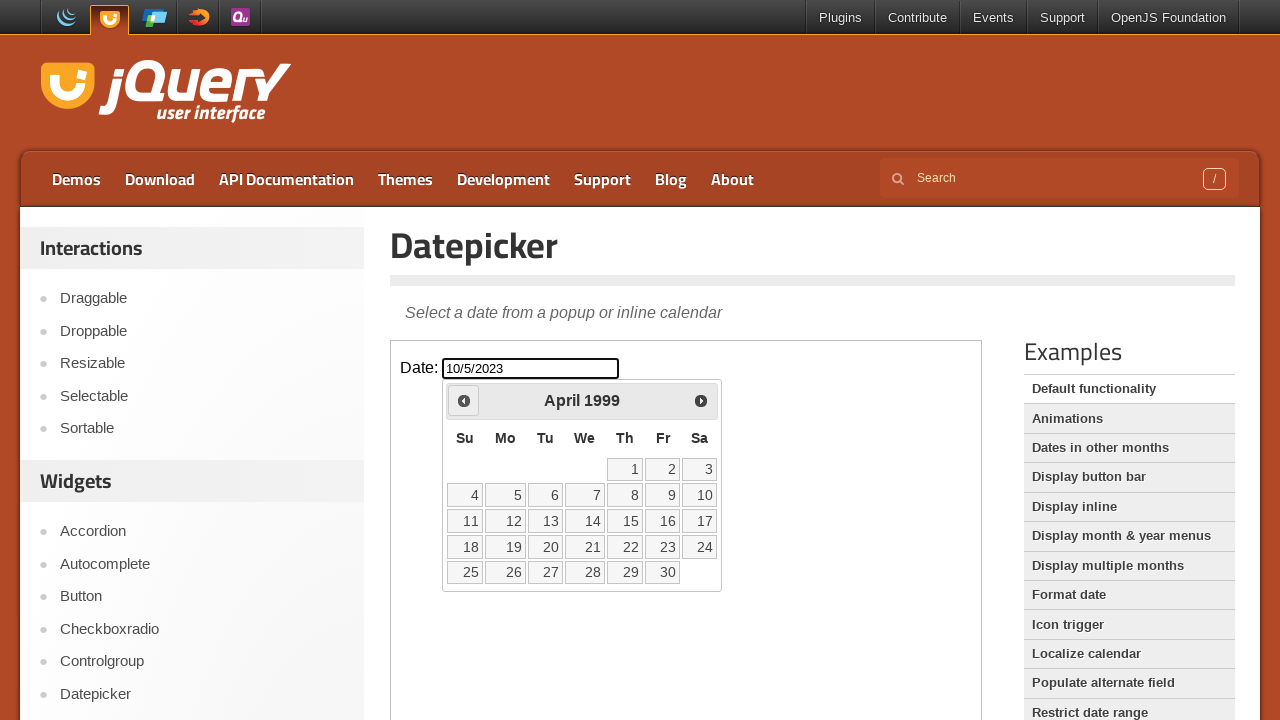

Read current calendar date: April 1999
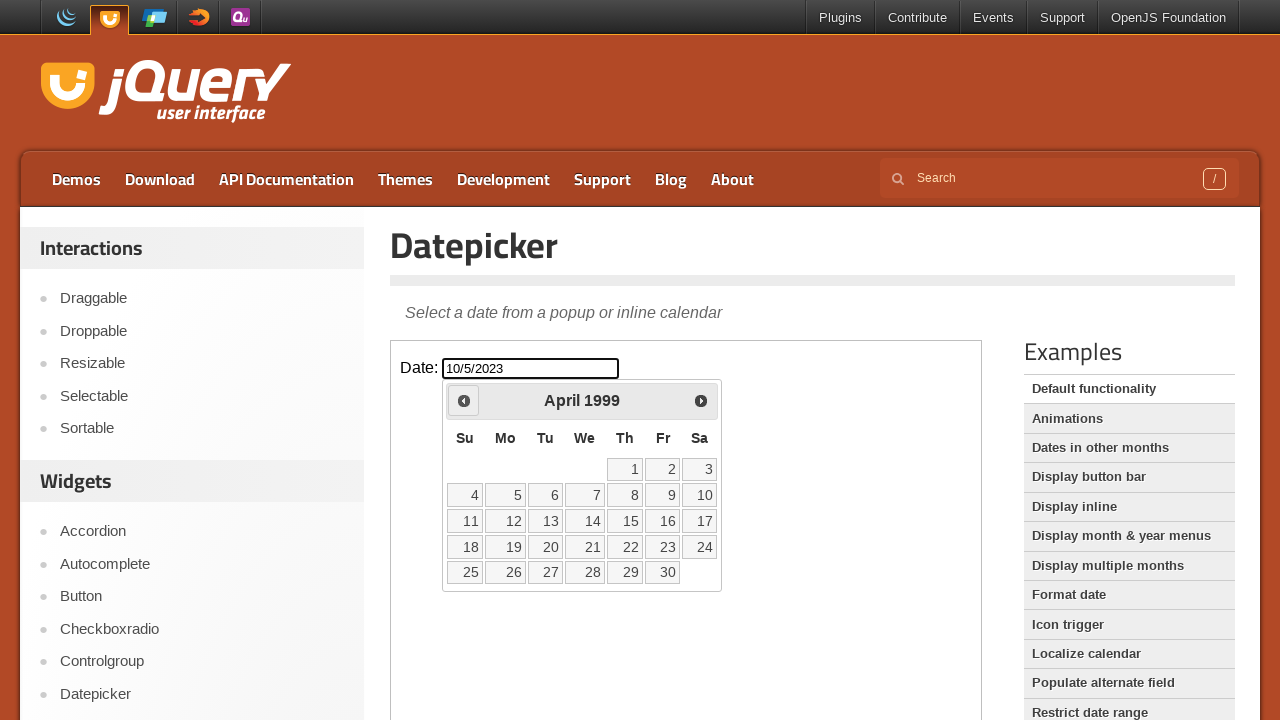

Clicked previous month button to navigate backwards at (464, 400) on iframe >> nth=0 >> internal:control=enter-frame >> span.ui-icon.ui-icon-circle-t
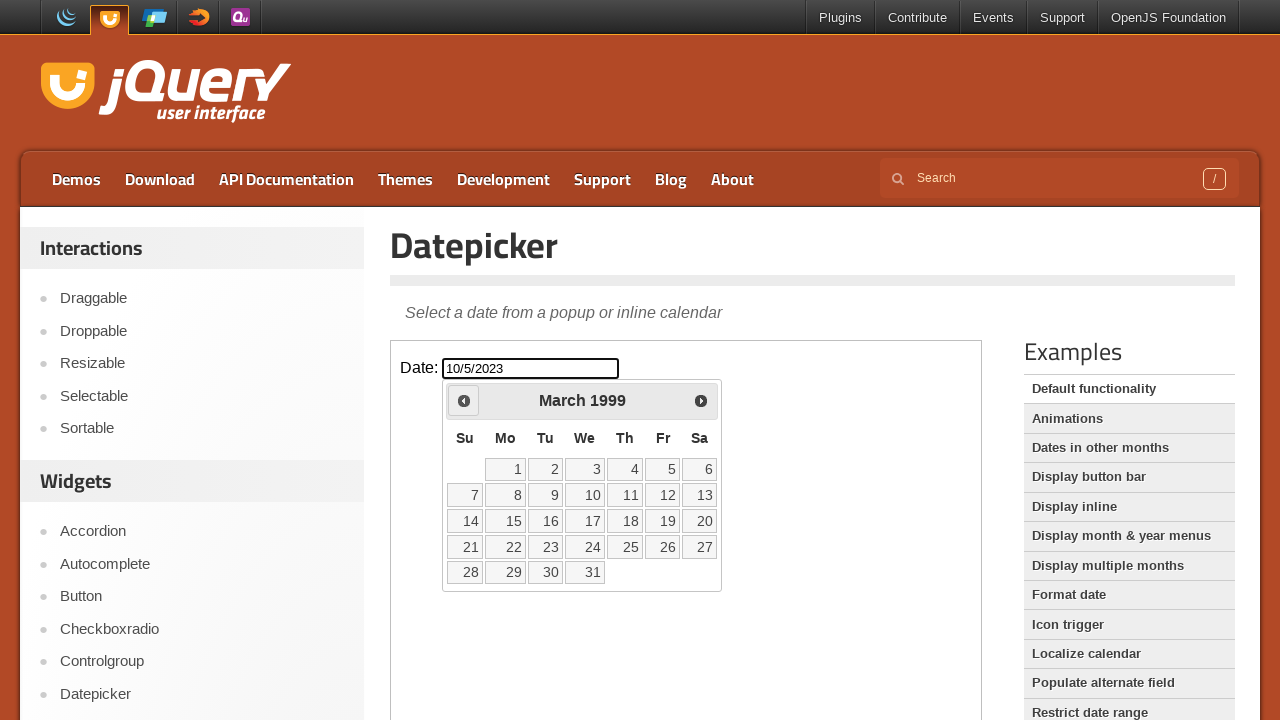

Read current calendar date: March 1999
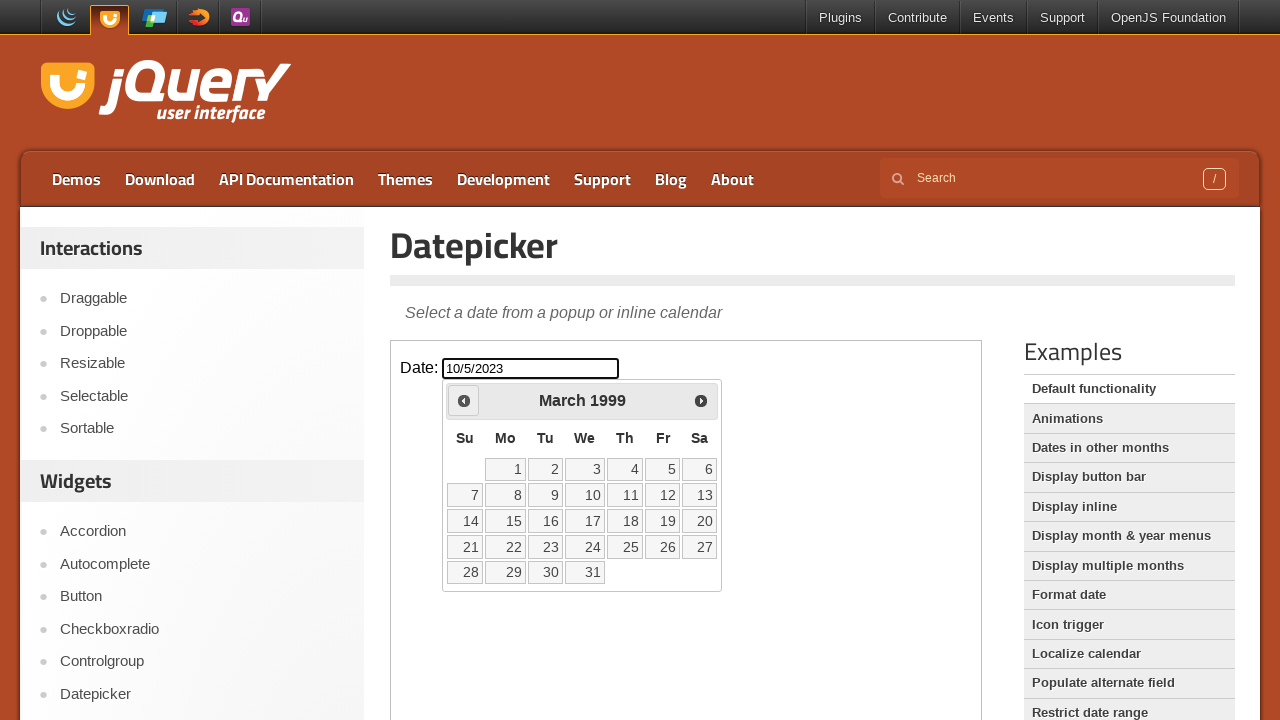

Clicked previous month button to navigate backwards at (464, 400) on iframe >> nth=0 >> internal:control=enter-frame >> span.ui-icon.ui-icon-circle-t
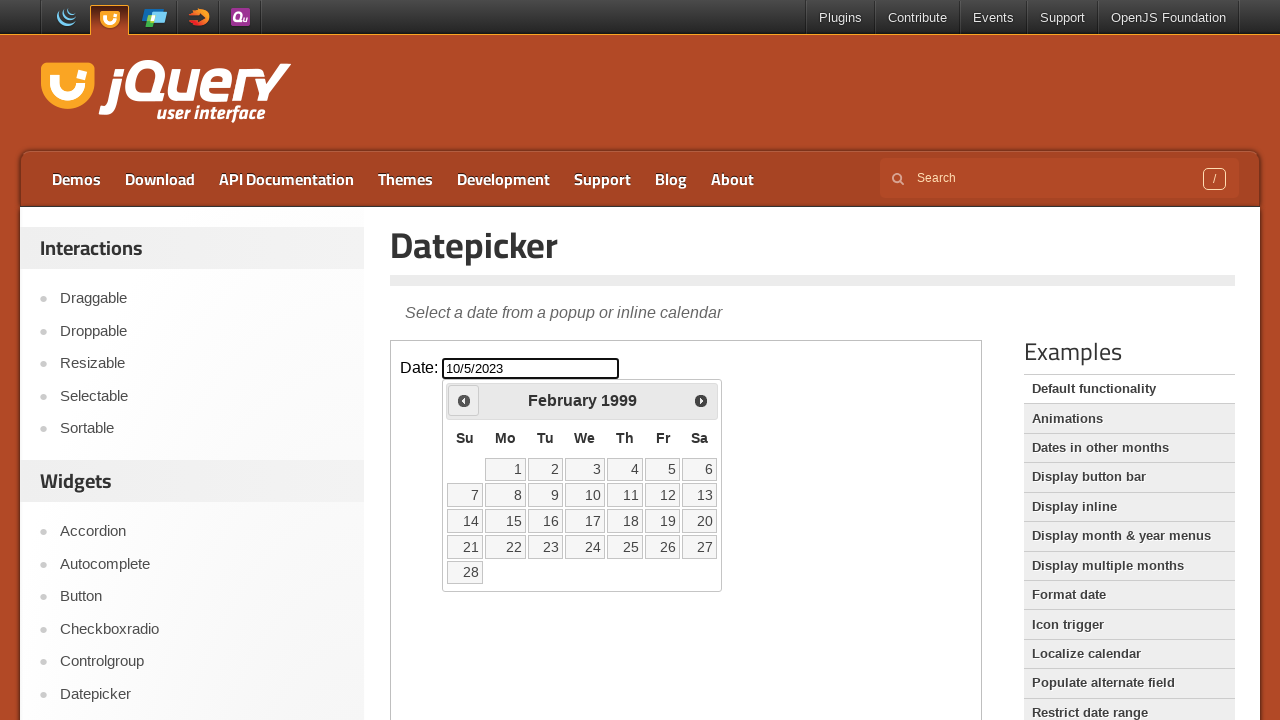

Read current calendar date: February 1999
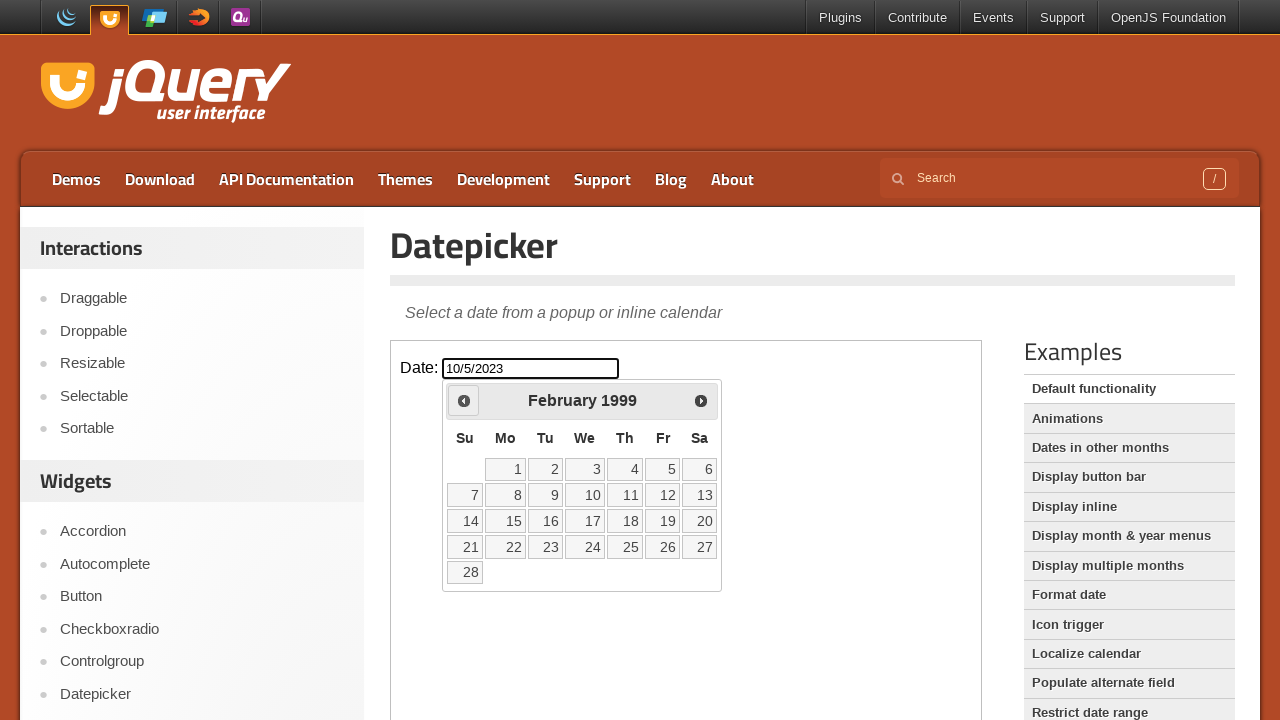

Clicked previous month button to navigate backwards at (464, 400) on iframe >> nth=0 >> internal:control=enter-frame >> span.ui-icon.ui-icon-circle-t
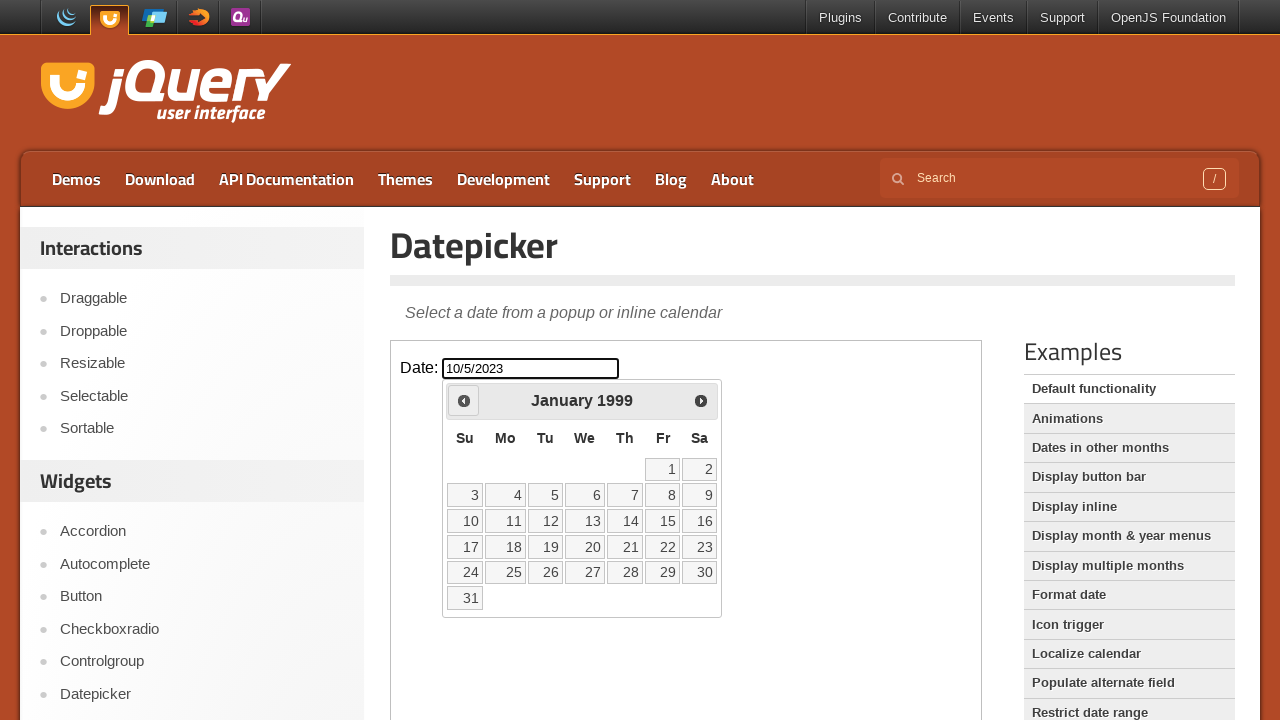

Read current calendar date: January 1999
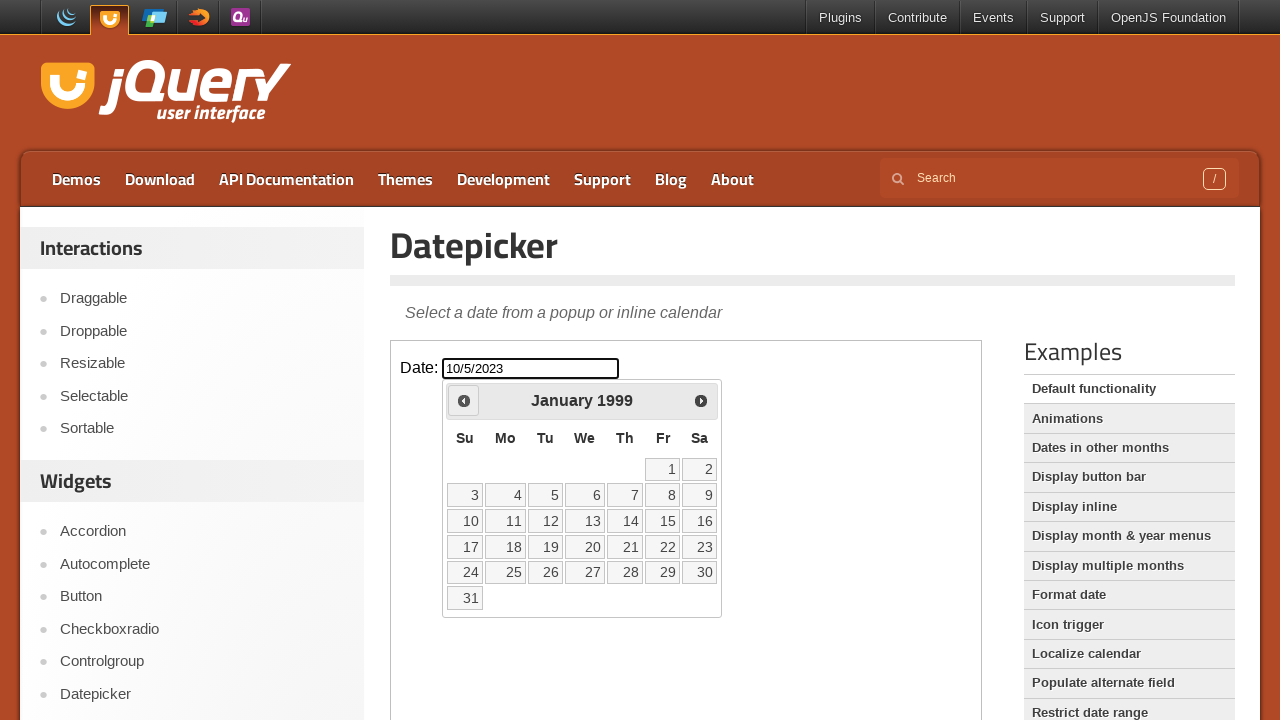

Clicked previous month button to navigate backwards at (464, 400) on iframe >> nth=0 >> internal:control=enter-frame >> span.ui-icon.ui-icon-circle-t
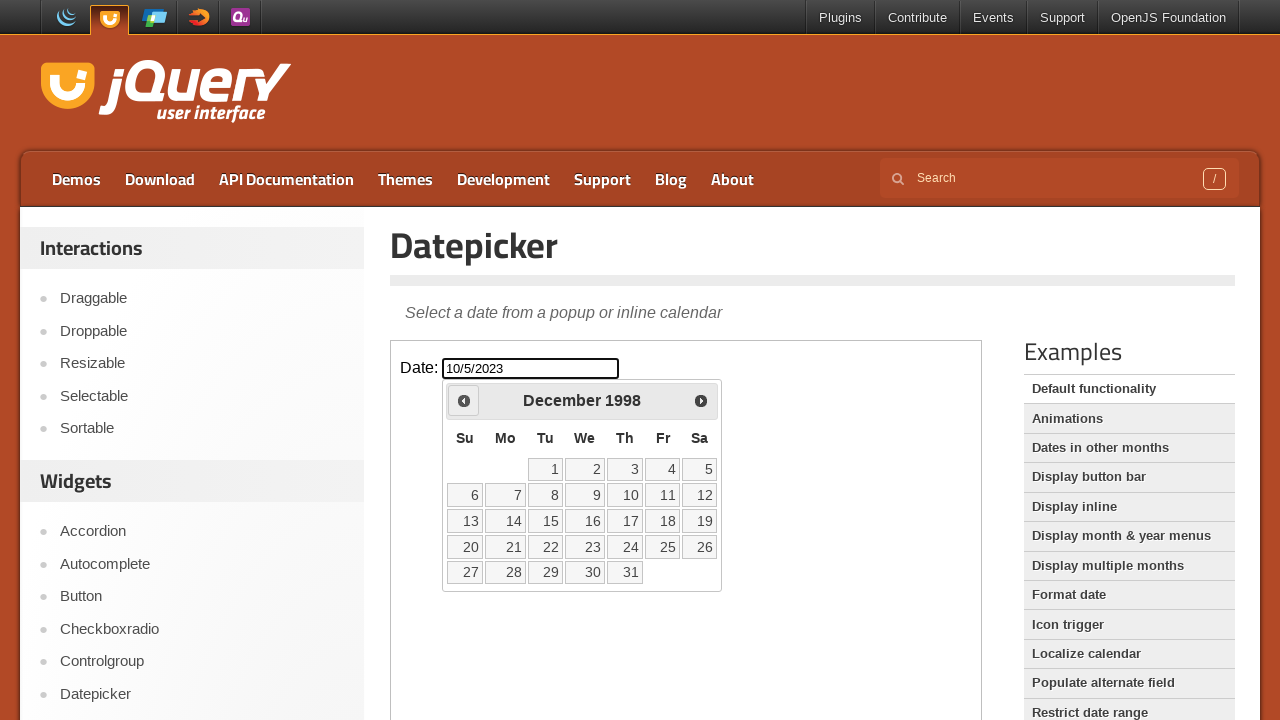

Read current calendar date: December 1998
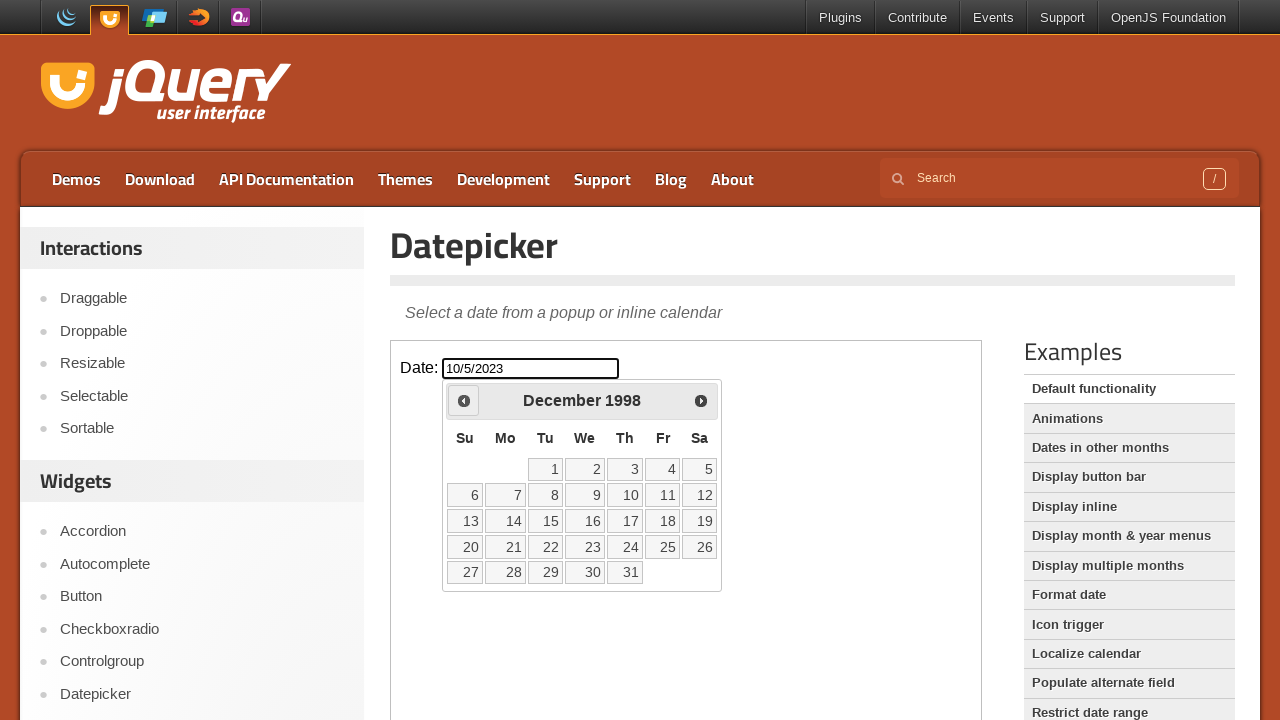

Clicked previous month button to navigate backwards at (464, 400) on iframe >> nth=0 >> internal:control=enter-frame >> span.ui-icon.ui-icon-circle-t
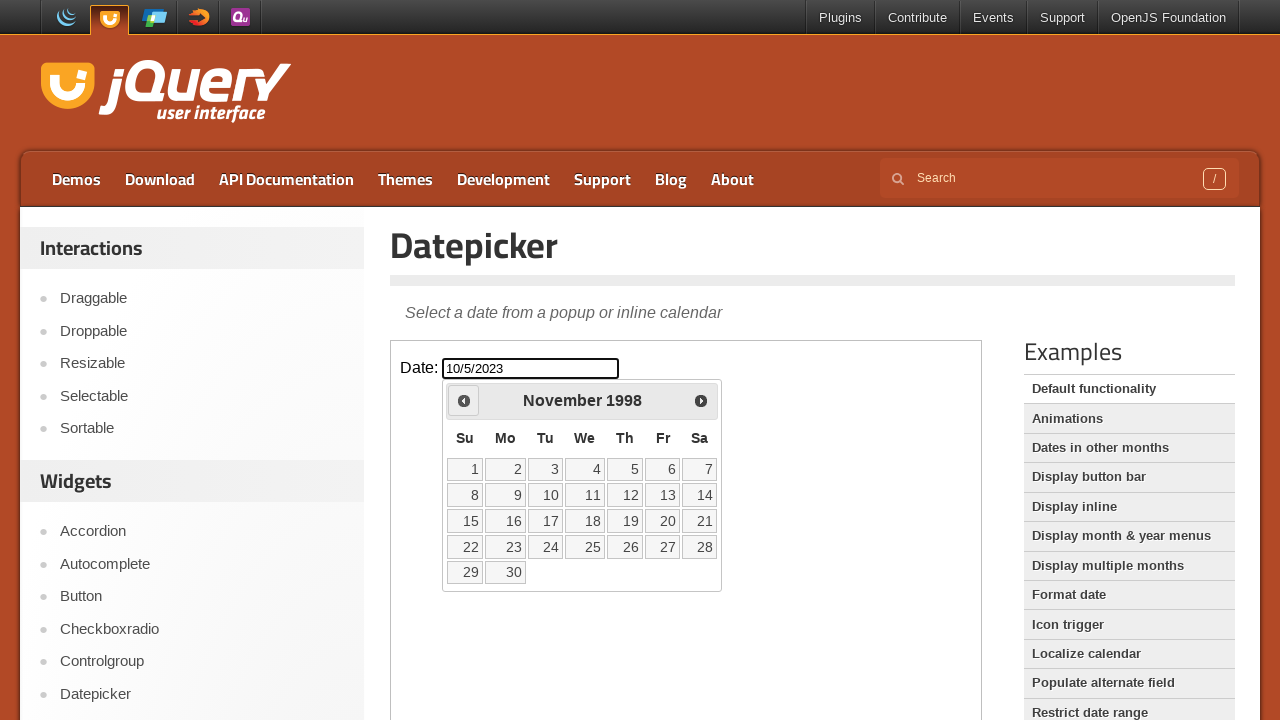

Read current calendar date: November 1998
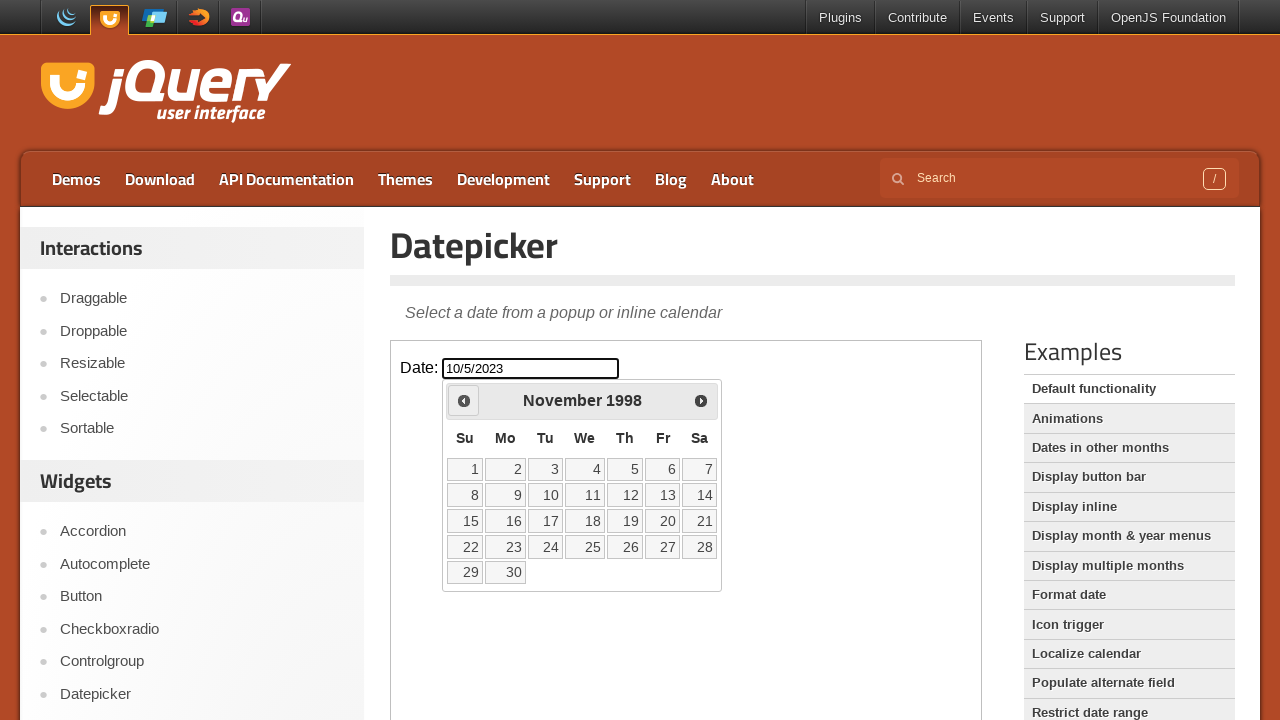

Clicked previous month button to navigate backwards at (464, 400) on iframe >> nth=0 >> internal:control=enter-frame >> span.ui-icon.ui-icon-circle-t
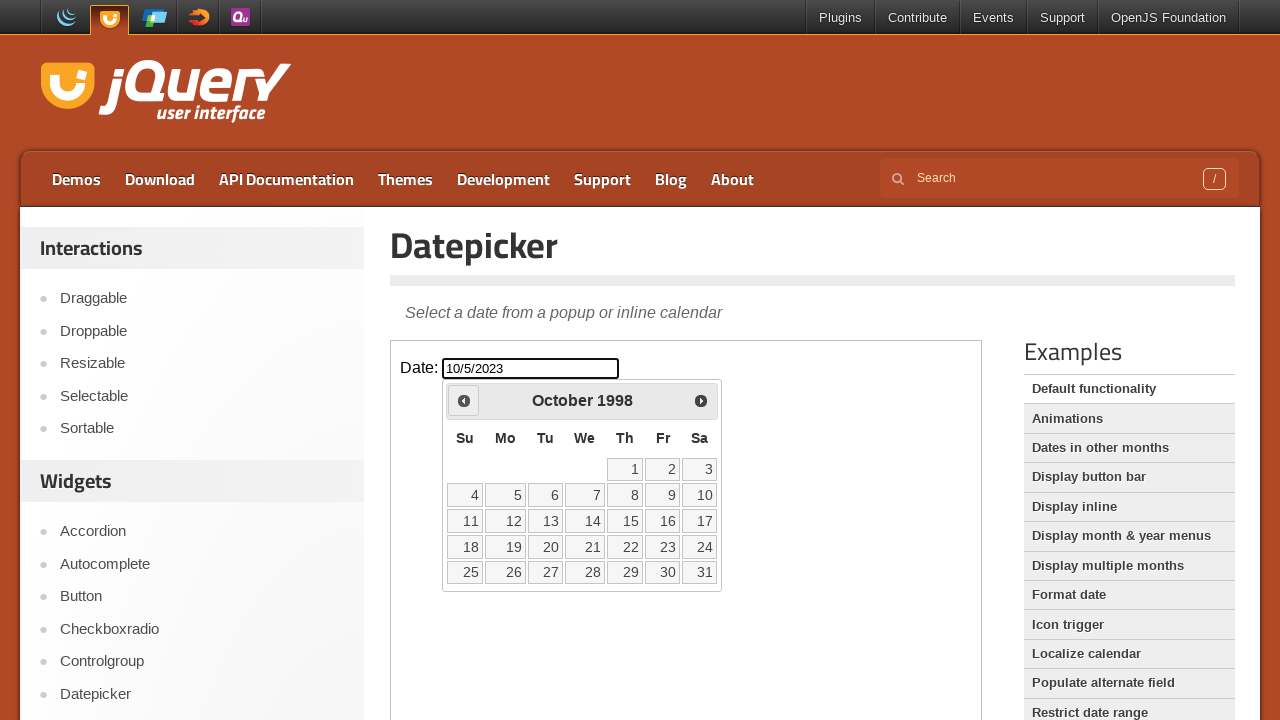

Read current calendar date: October 1998
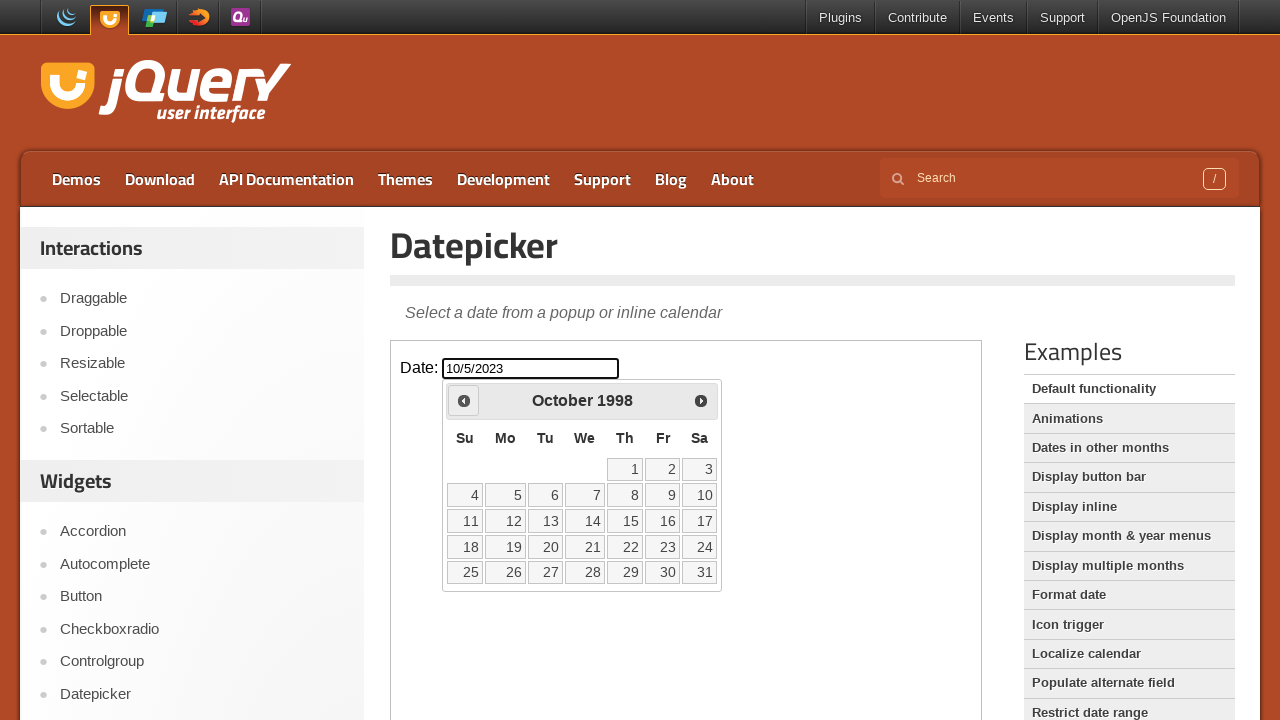

Located all date cells in calendar table
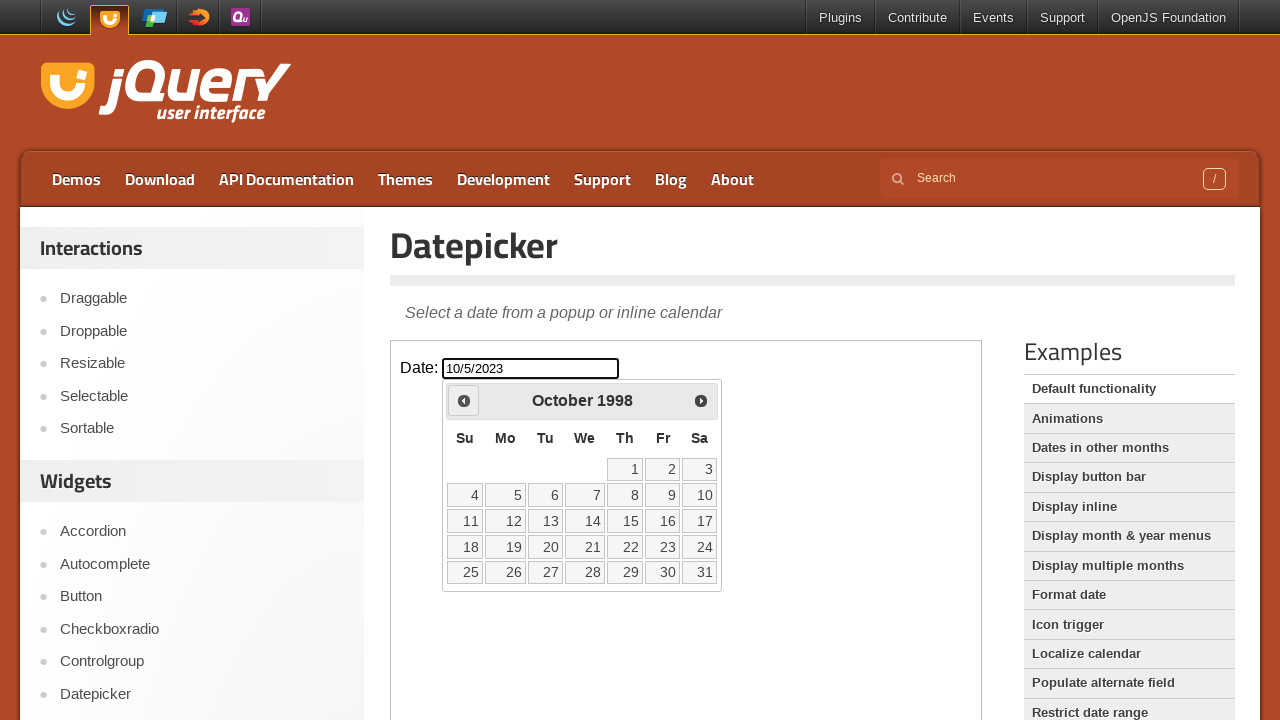

Clicked date '12' in calendar at (506, 521) on iframe >> nth=0 >> internal:control=enter-frame >> table.ui-datepicker-calendar 
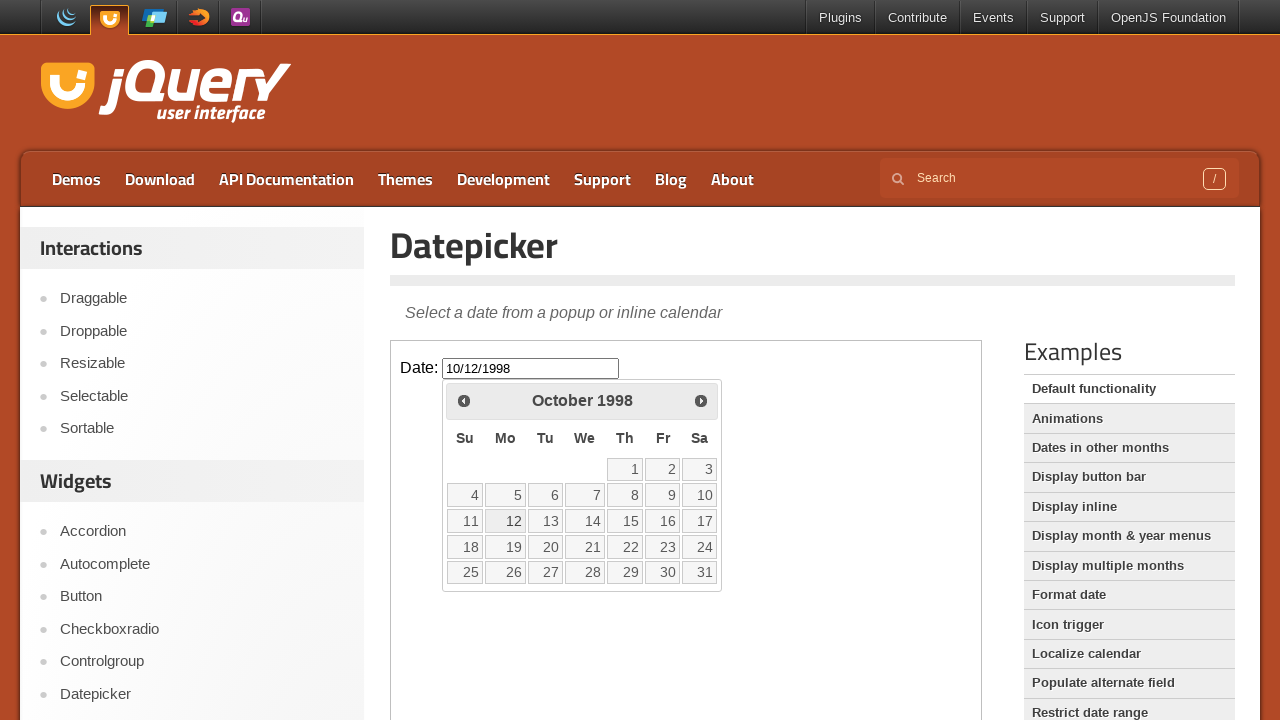

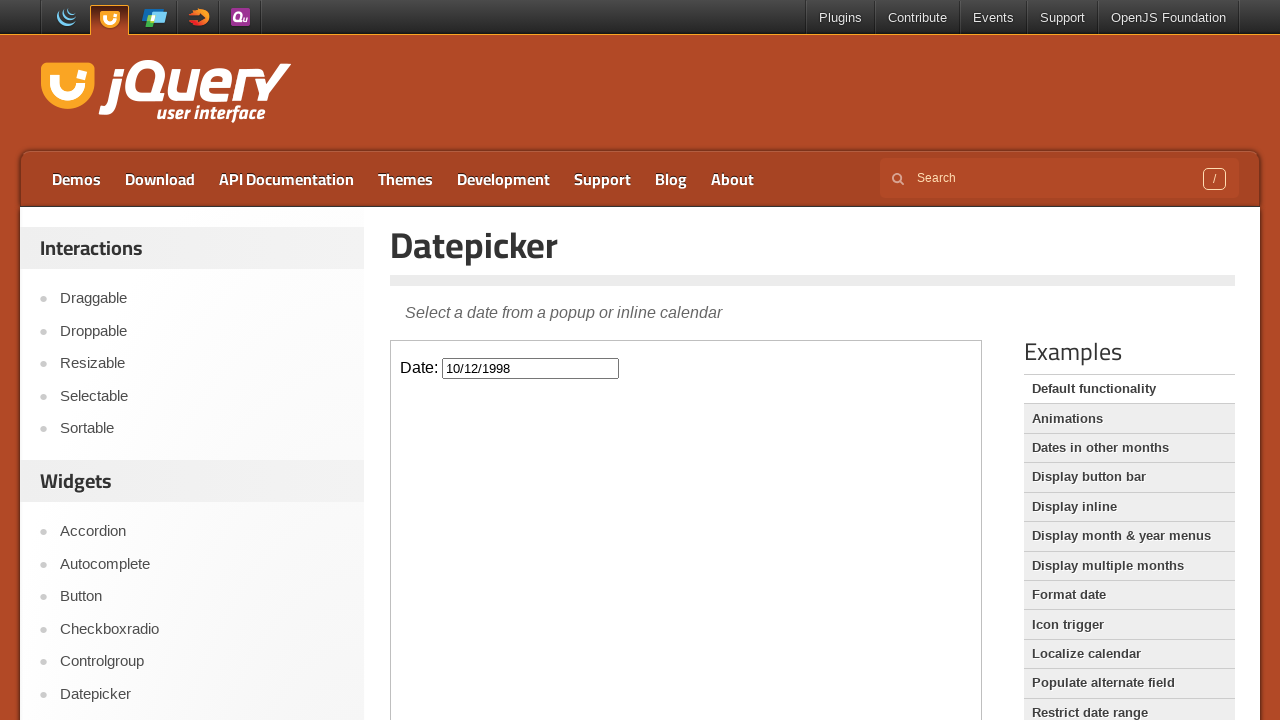